Tests jQuery UI datepicker by opening the calendar and navigating to a specific date (May 15, 2002) by clicking previous month buttons until reaching the target month/year, then selecting the day.

Starting URL: https://jqueryui.com/datepicker/

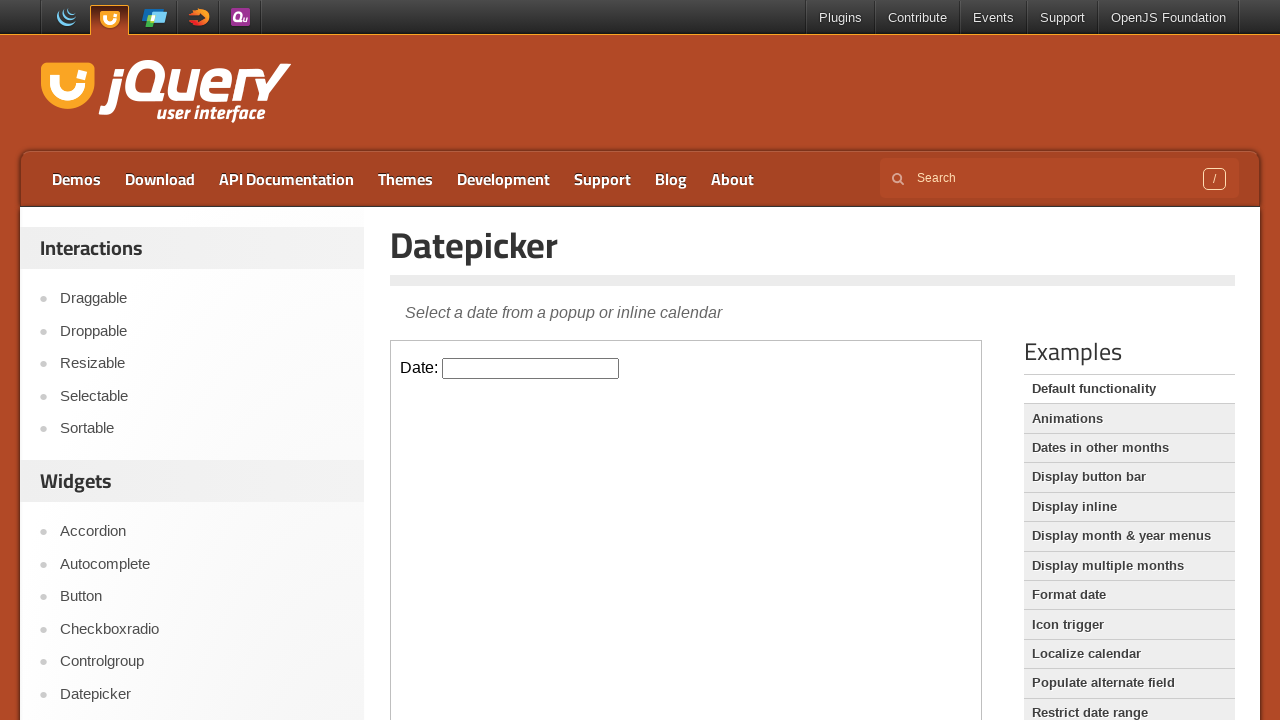

Located iframe containing the datepicker
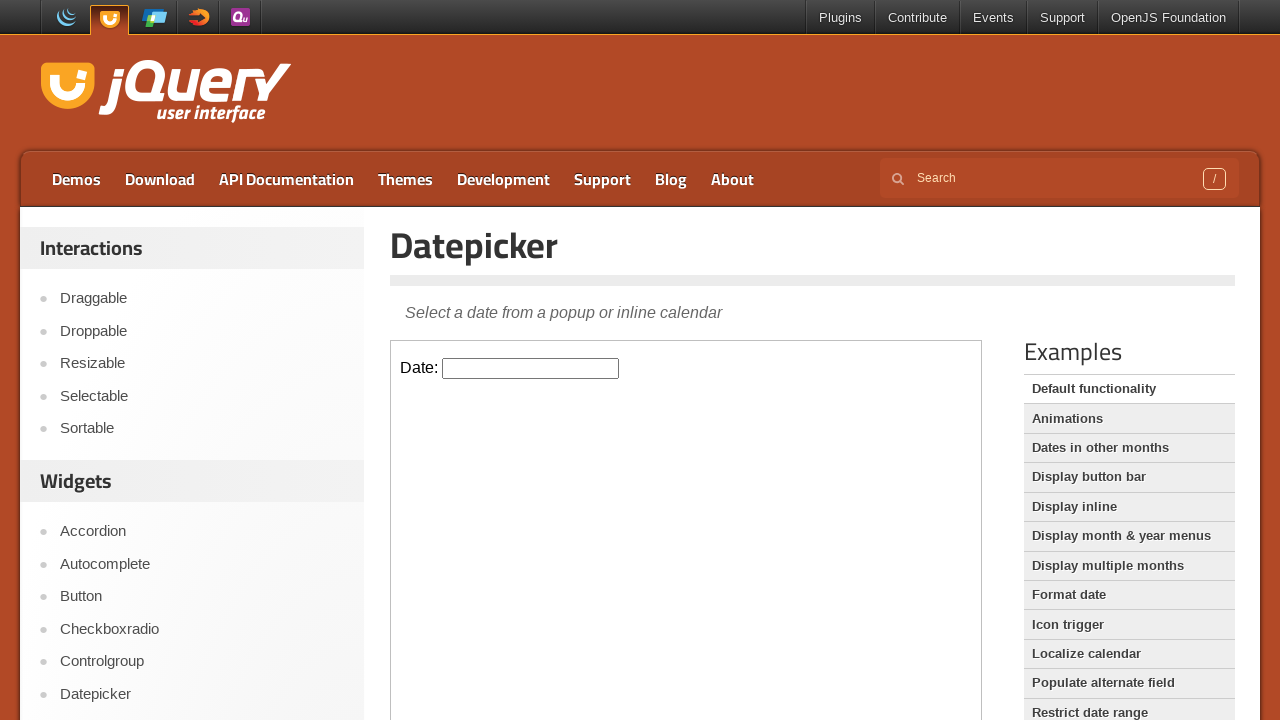

Clicked datepicker input to open calendar at (531, 368) on iframe >> nth=0 >> internal:control=enter-frame >> #datepicker
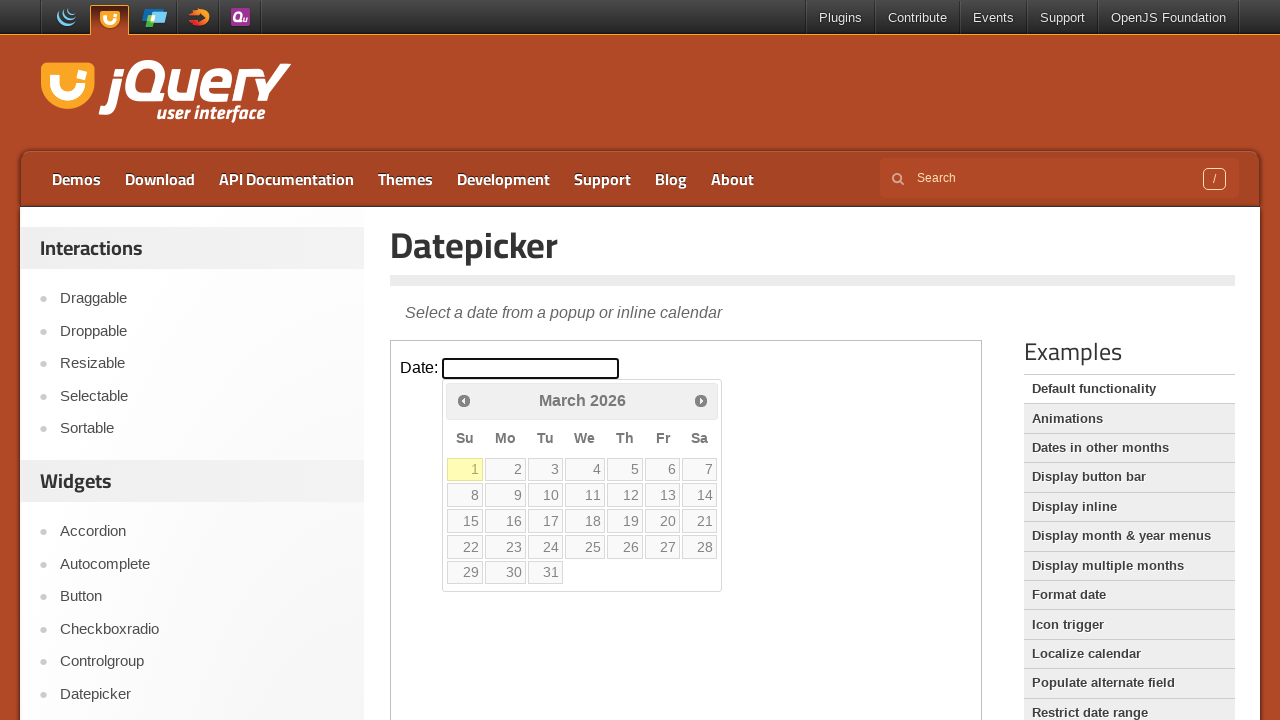

Read current calendar month/year: March 2026
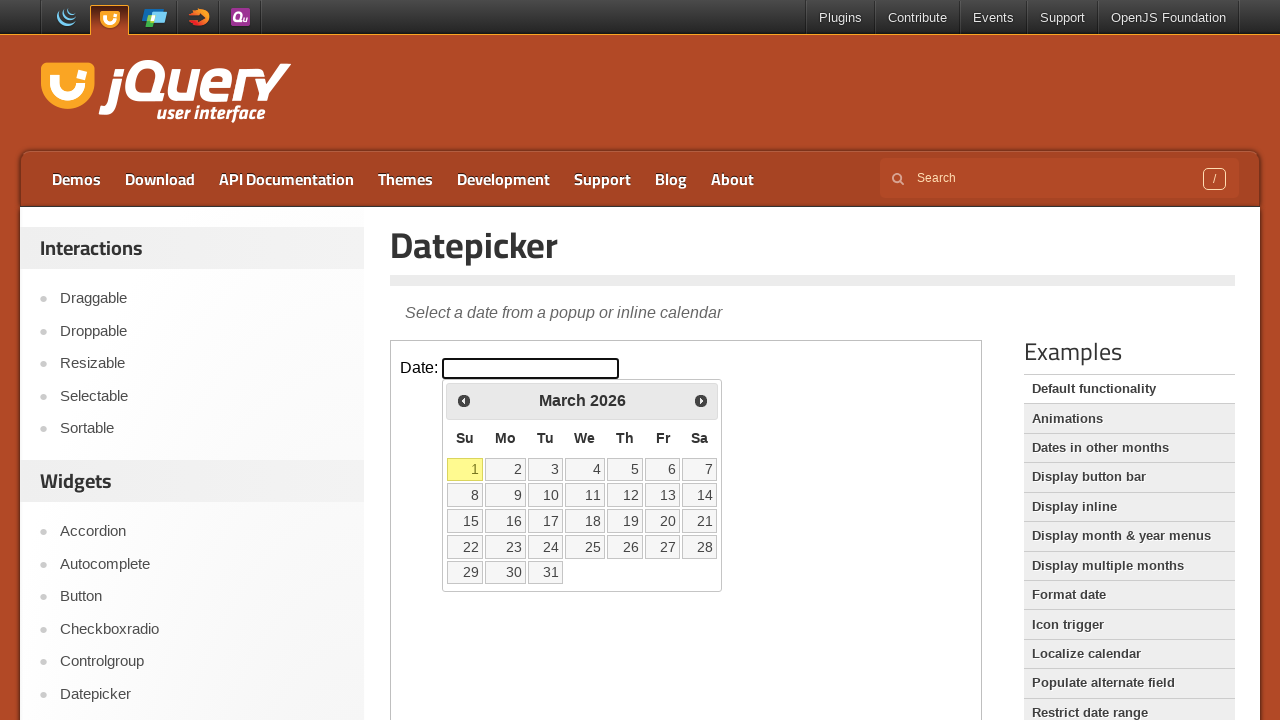

Clicked Previous button to navigate backwards from March 2026 at (464, 400) on iframe >> nth=0 >> internal:control=enter-frame >> xpath=//span[text()='Prev']
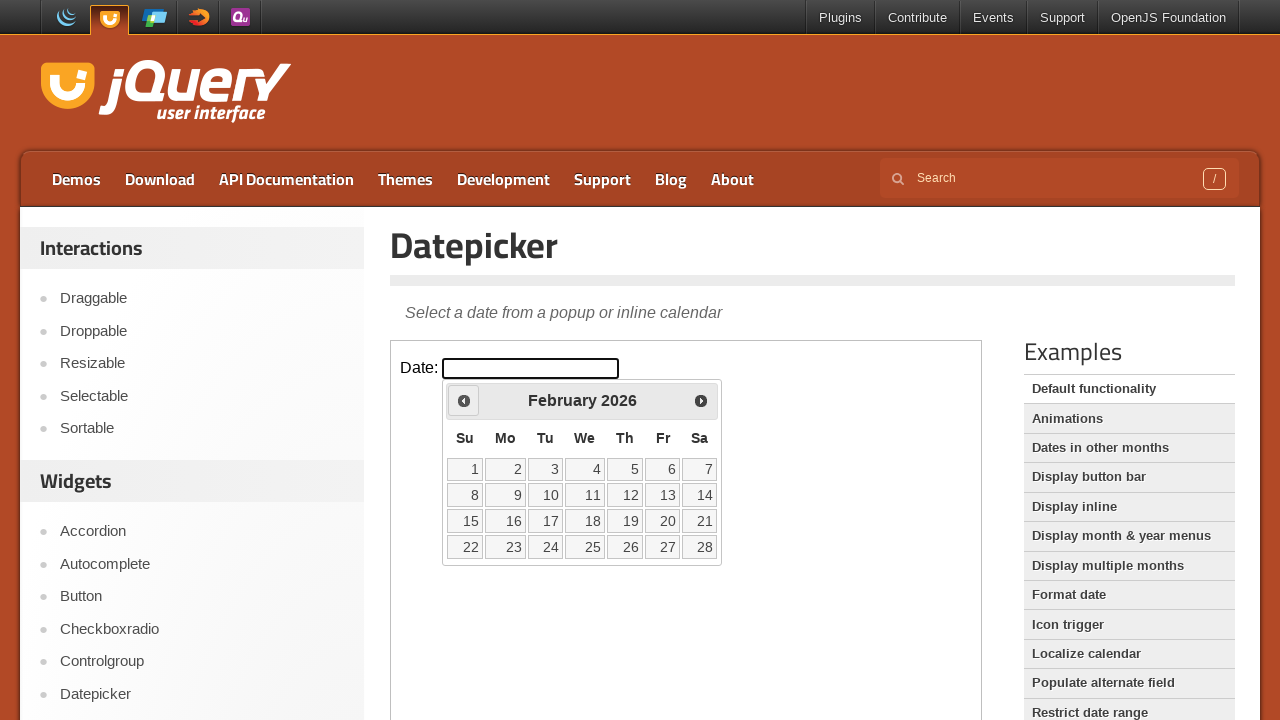

Waited 100ms for calendar to update
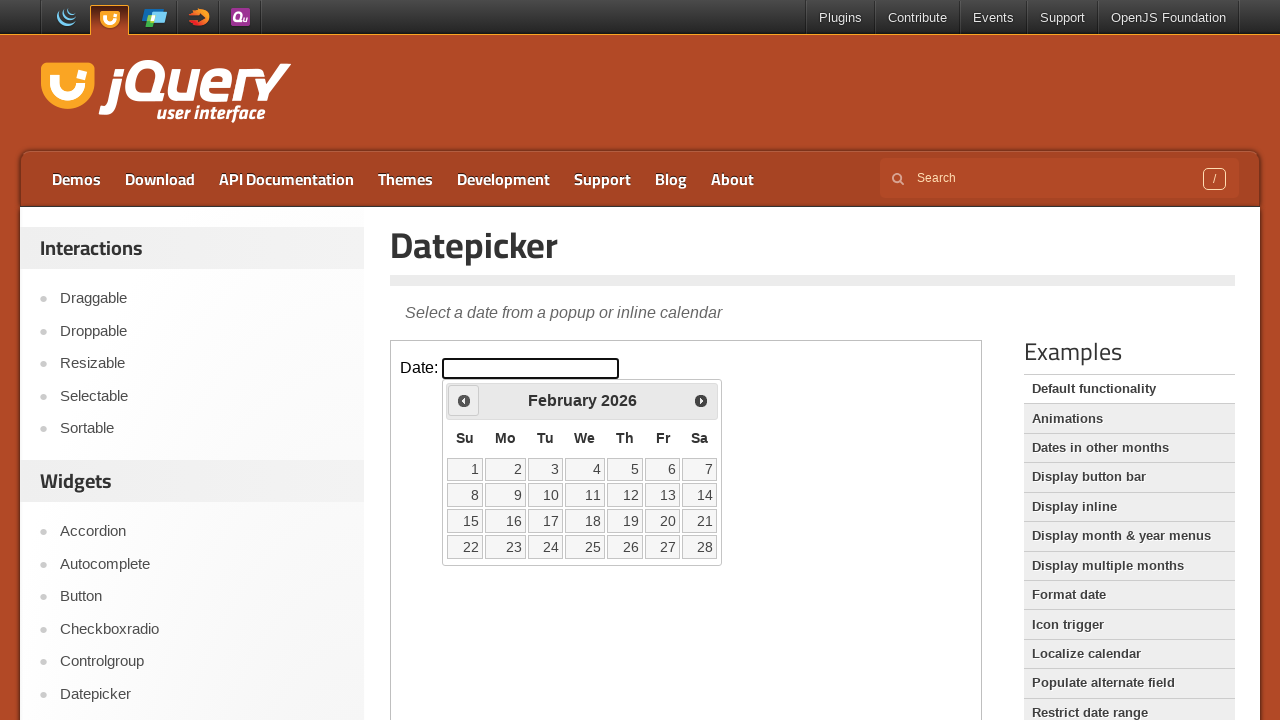

Read current calendar month/year: February 2026
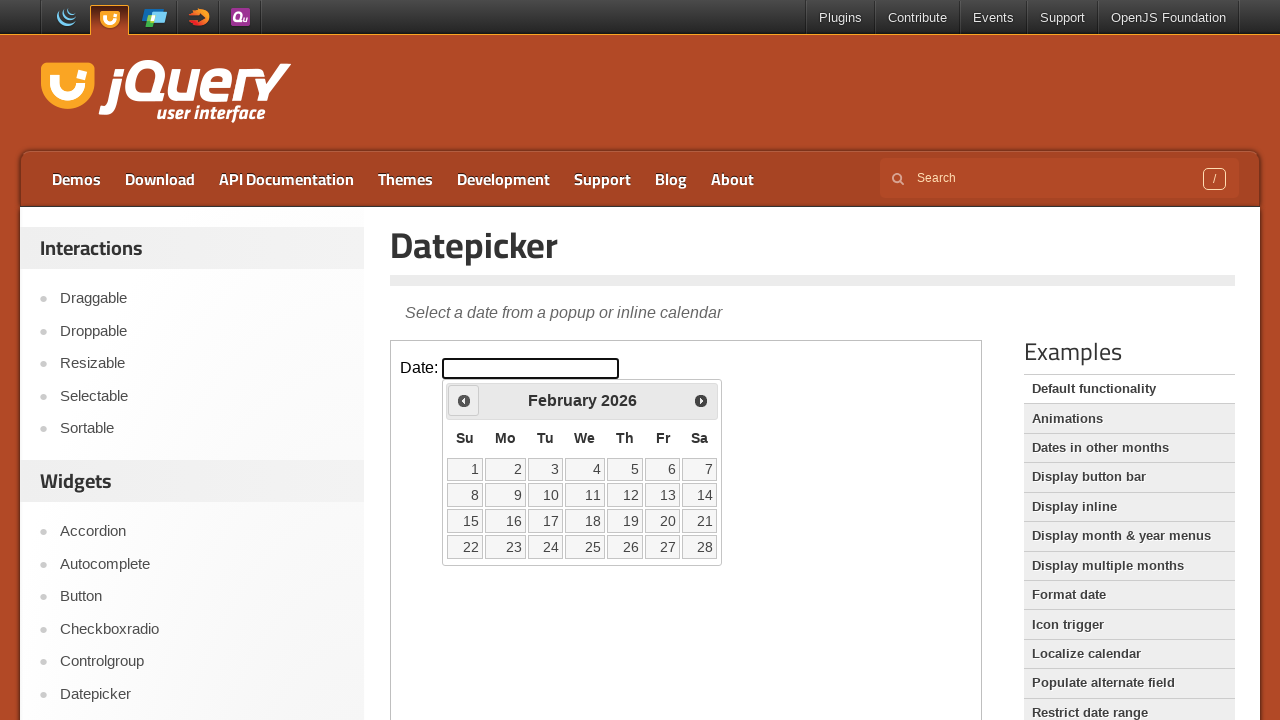

Clicked Previous button to navigate backwards from February 2026 at (464, 400) on iframe >> nth=0 >> internal:control=enter-frame >> xpath=//span[text()='Prev']
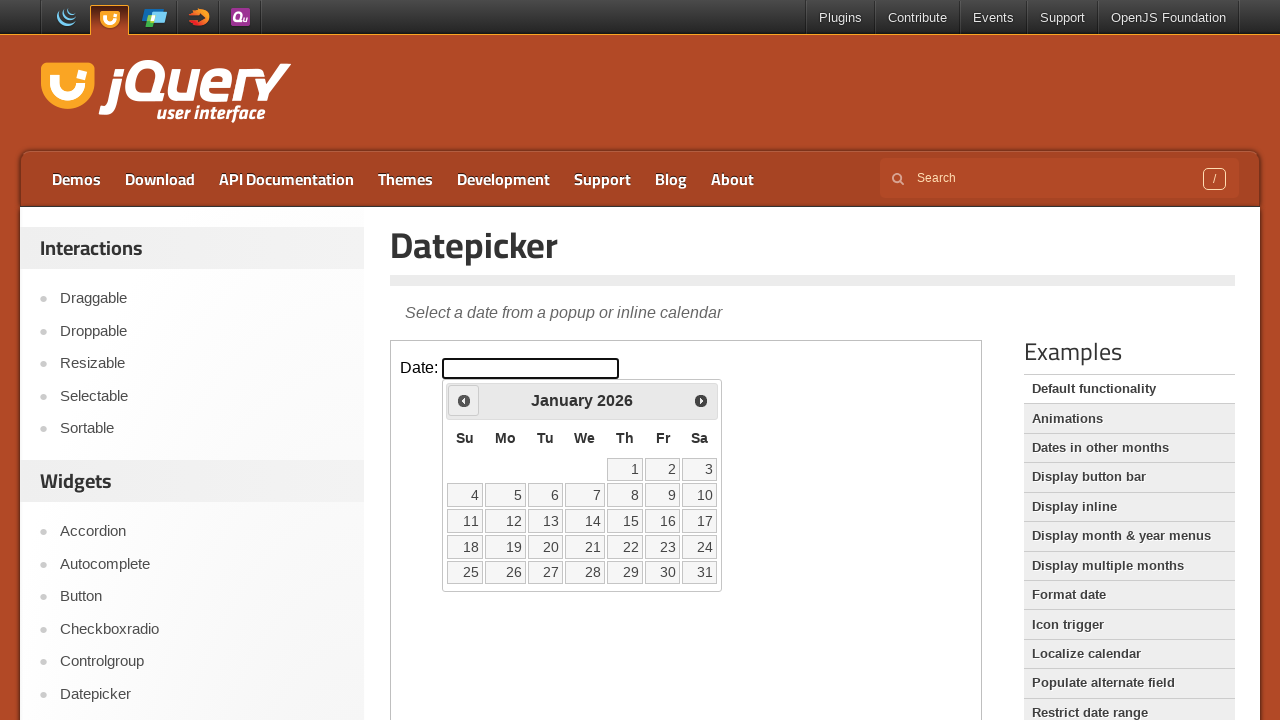

Waited 100ms for calendar to update
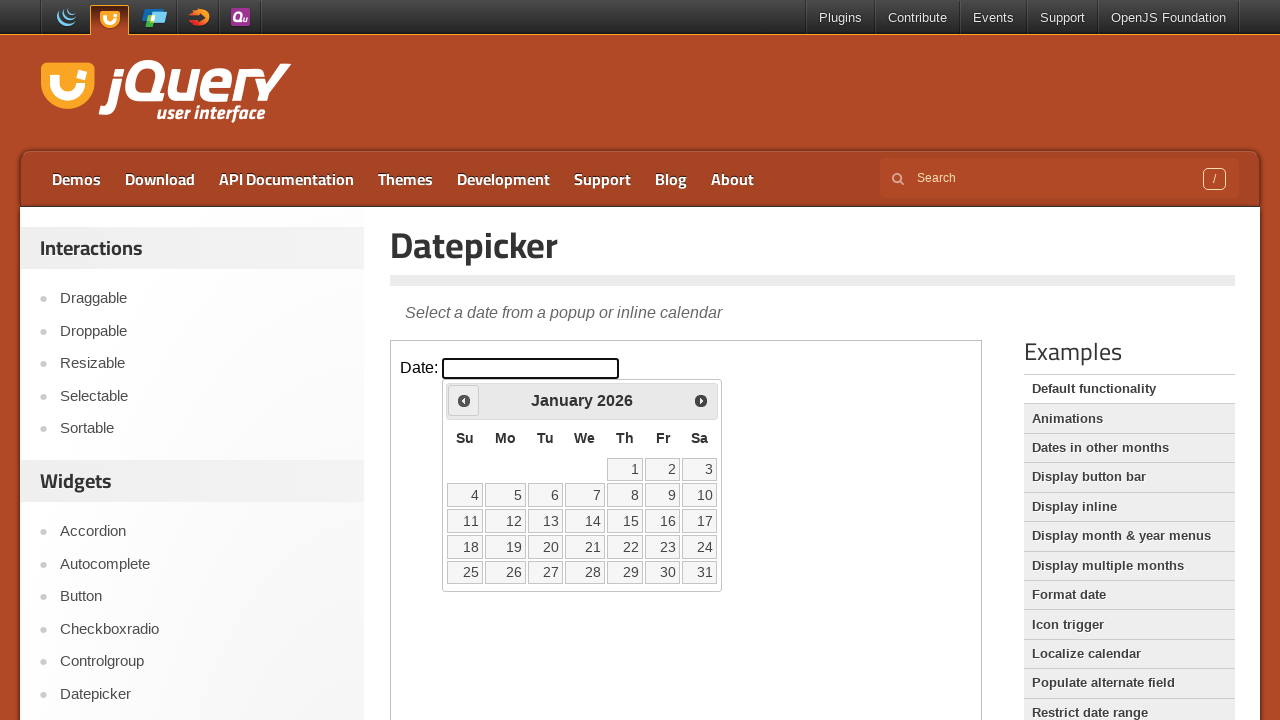

Read current calendar month/year: January 2026
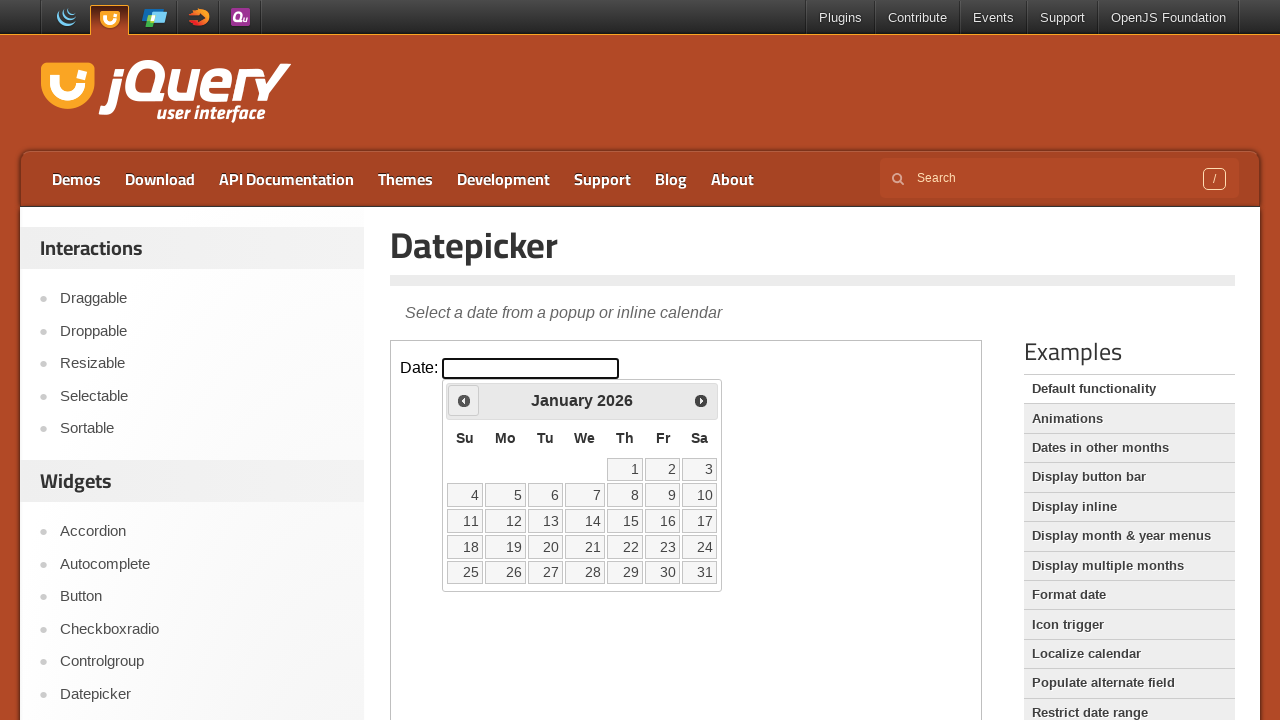

Clicked Previous button to navigate backwards from January 2026 at (464, 400) on iframe >> nth=0 >> internal:control=enter-frame >> xpath=//span[text()='Prev']
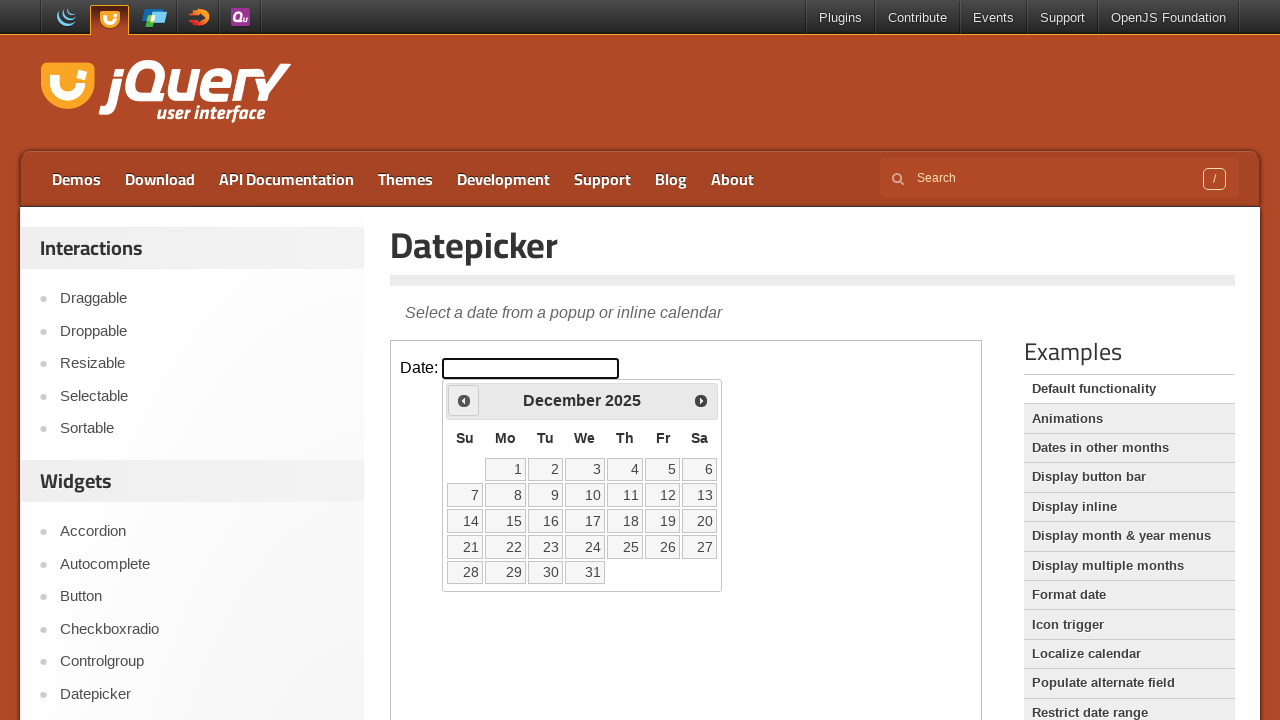

Waited 100ms for calendar to update
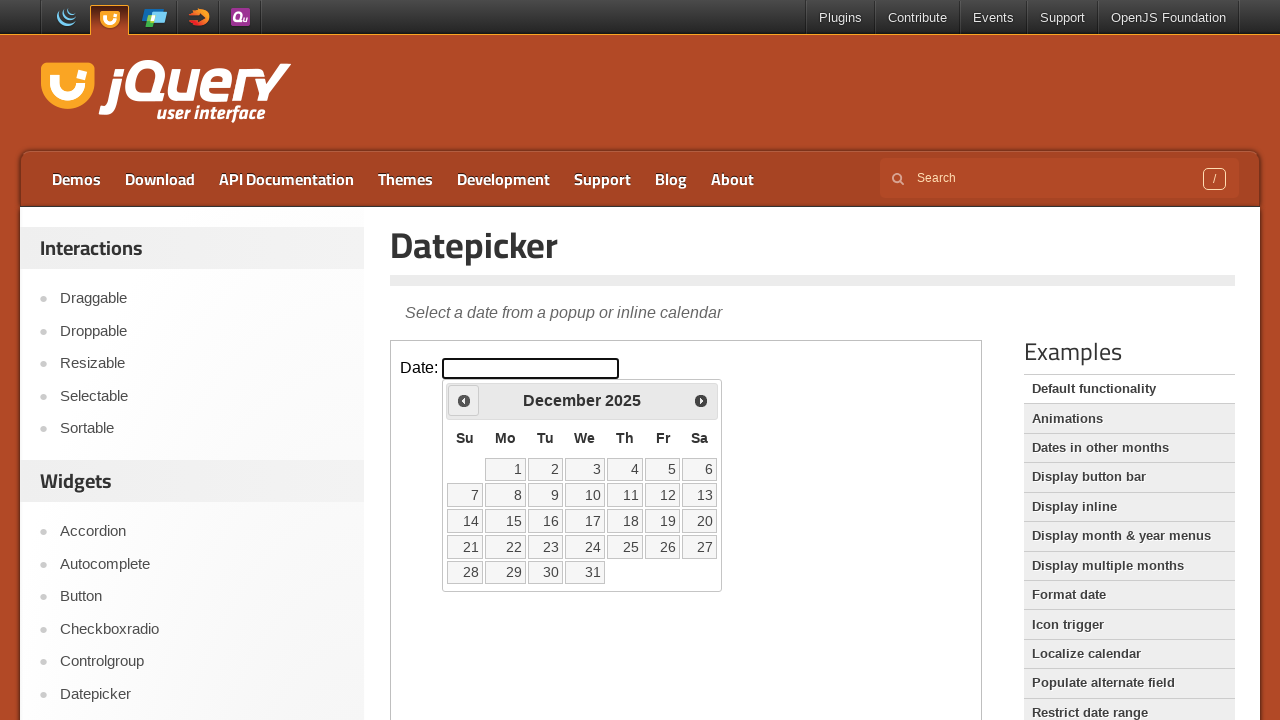

Read current calendar month/year: December 2025
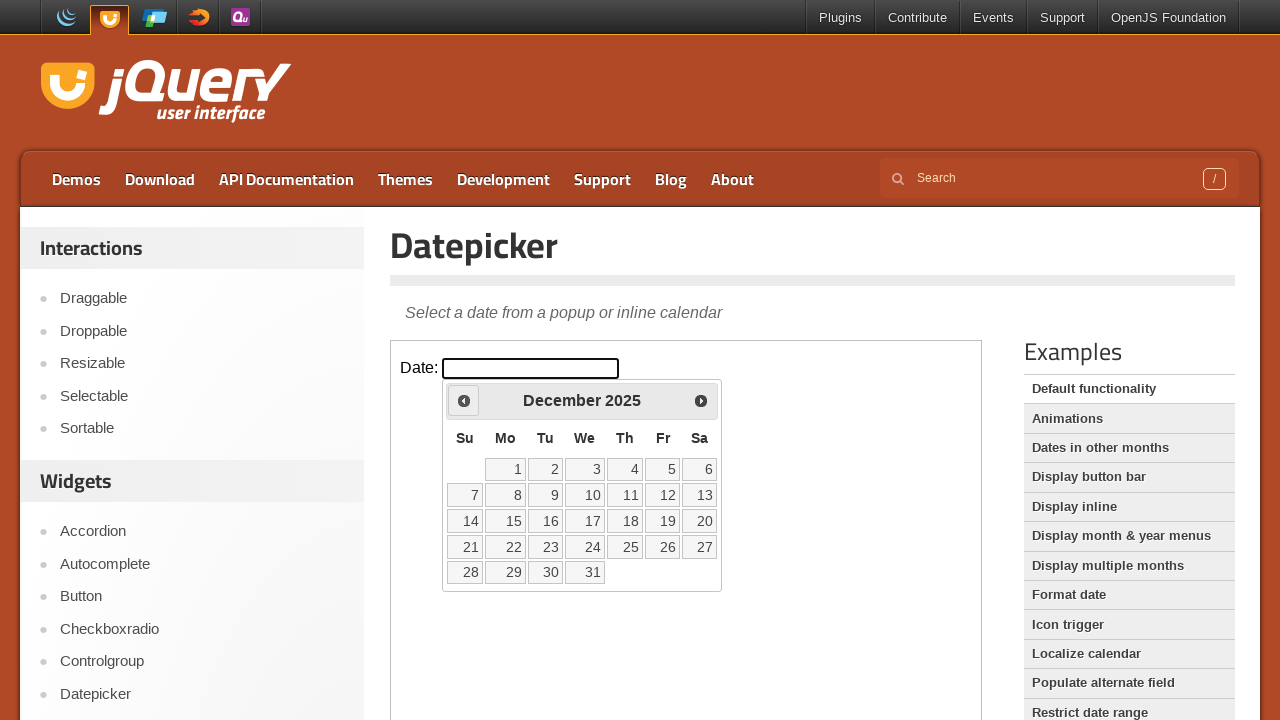

Clicked Previous button to navigate backwards from December 2025 at (464, 400) on iframe >> nth=0 >> internal:control=enter-frame >> xpath=//span[text()='Prev']
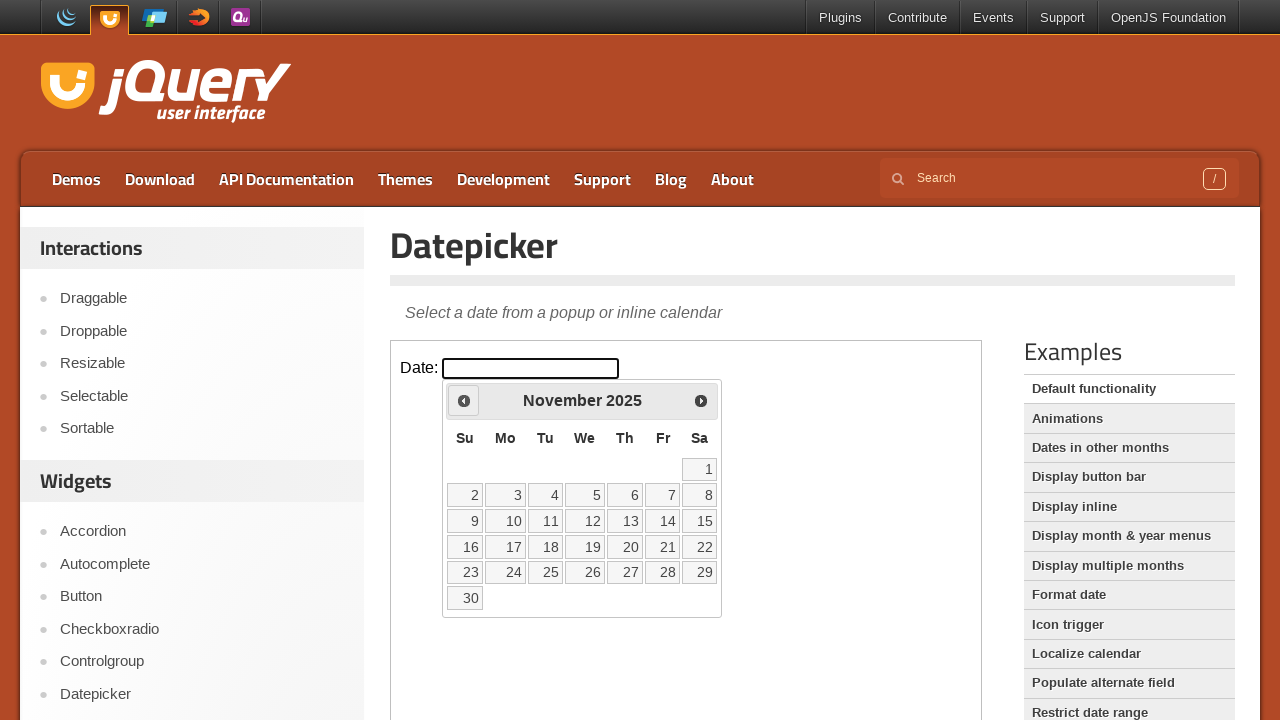

Waited 100ms for calendar to update
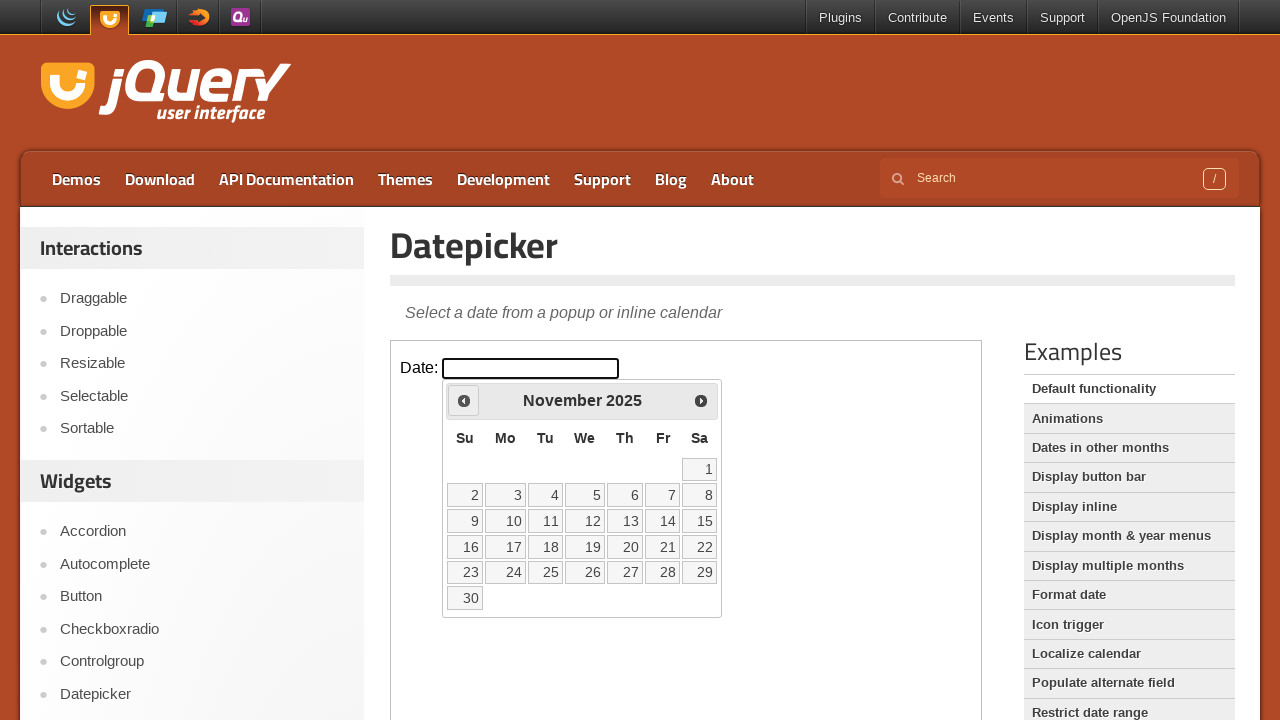

Read current calendar month/year: November 2025
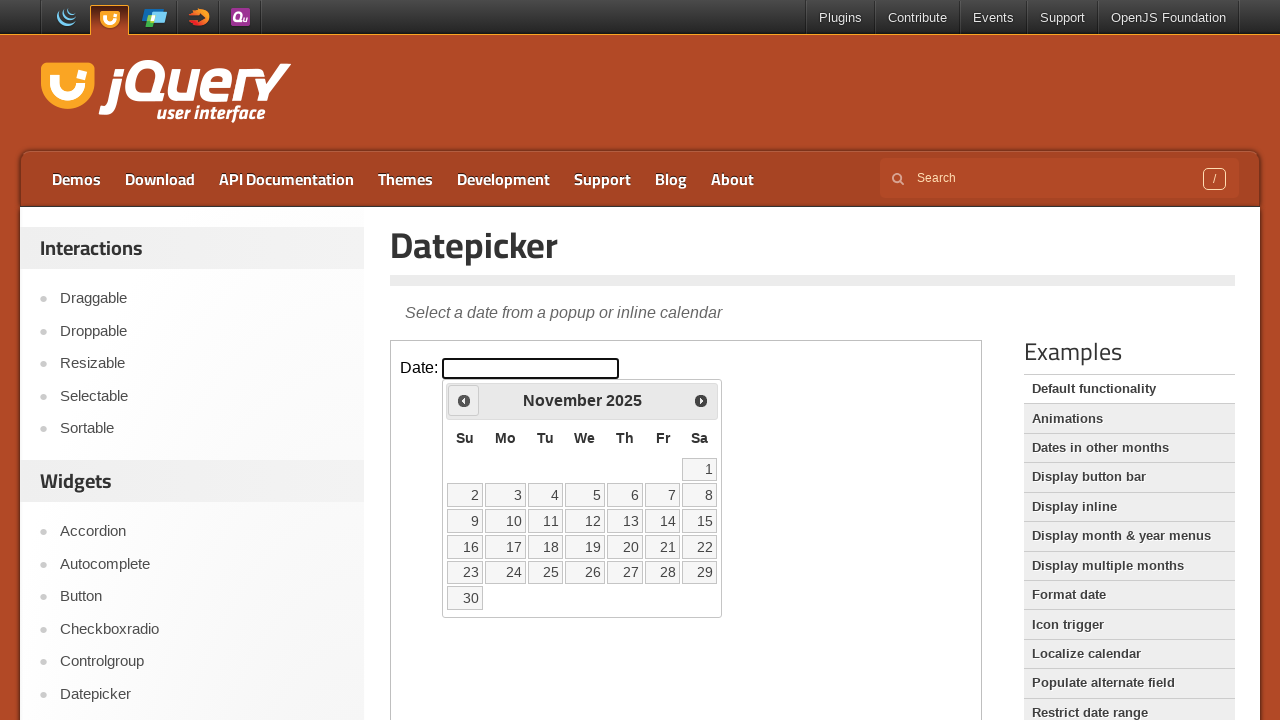

Clicked Previous button to navigate backwards from November 2025 at (464, 400) on iframe >> nth=0 >> internal:control=enter-frame >> xpath=//span[text()='Prev']
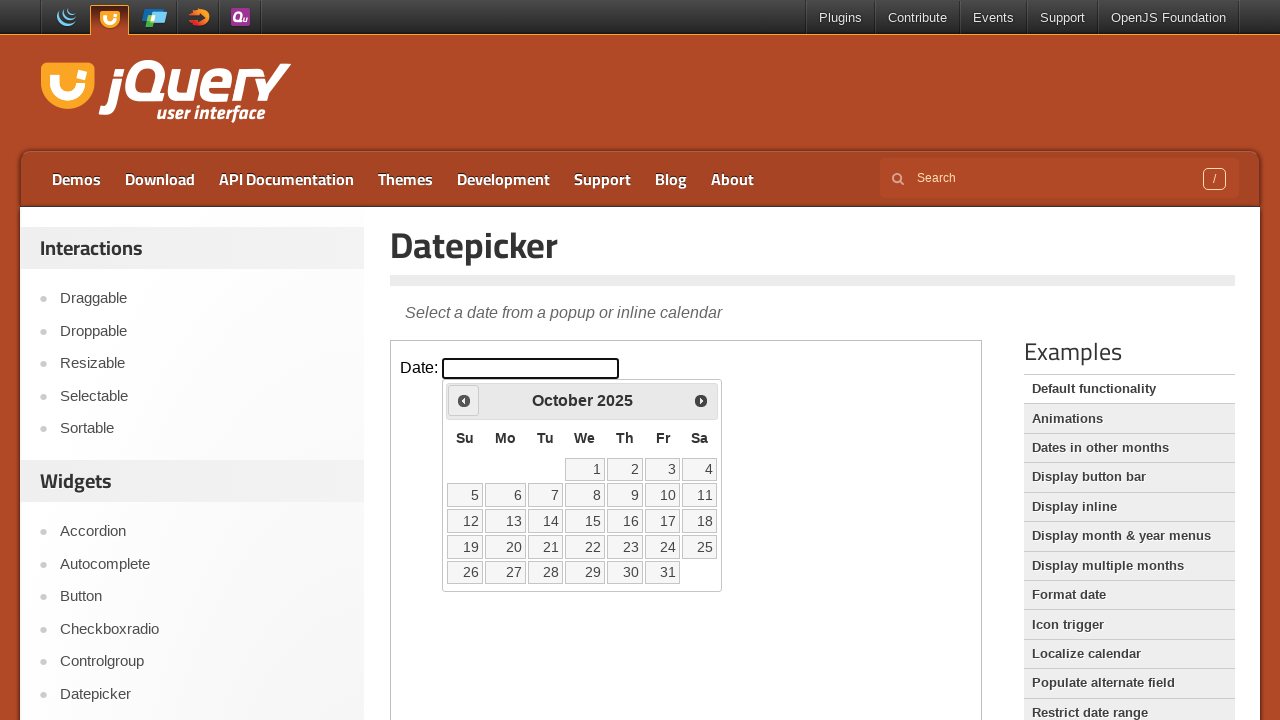

Waited 100ms for calendar to update
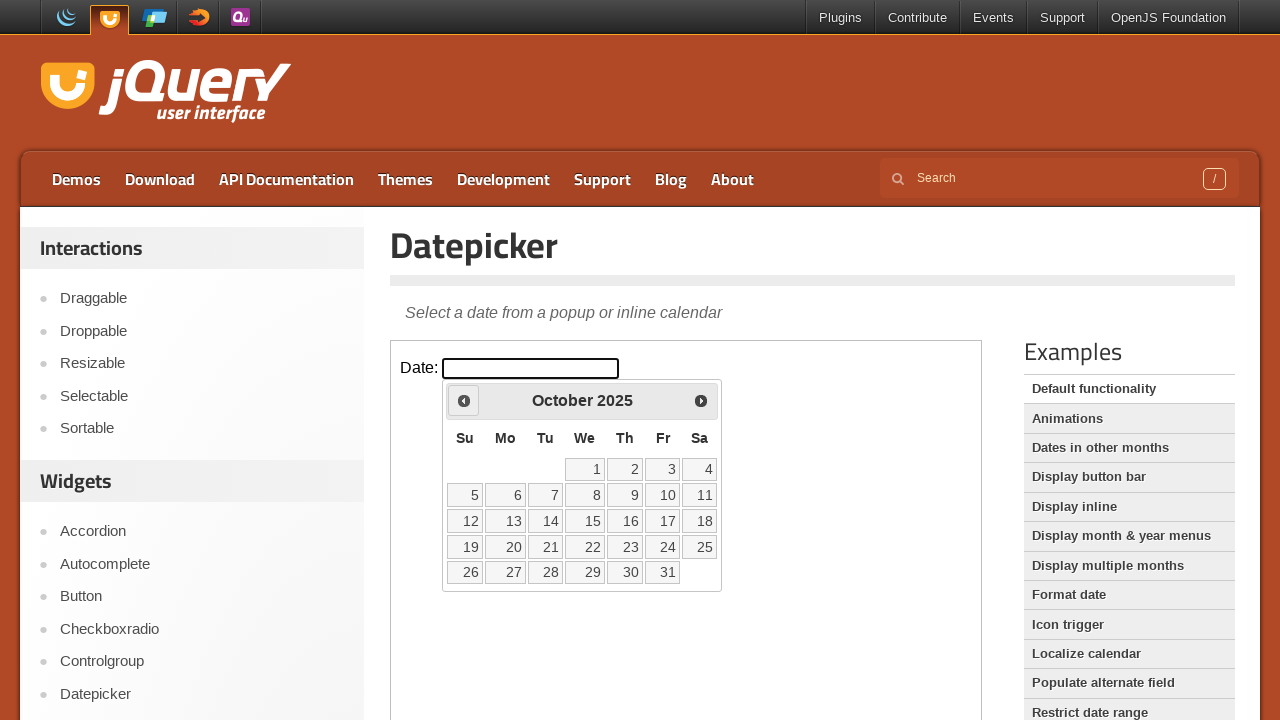

Read current calendar month/year: October 2025
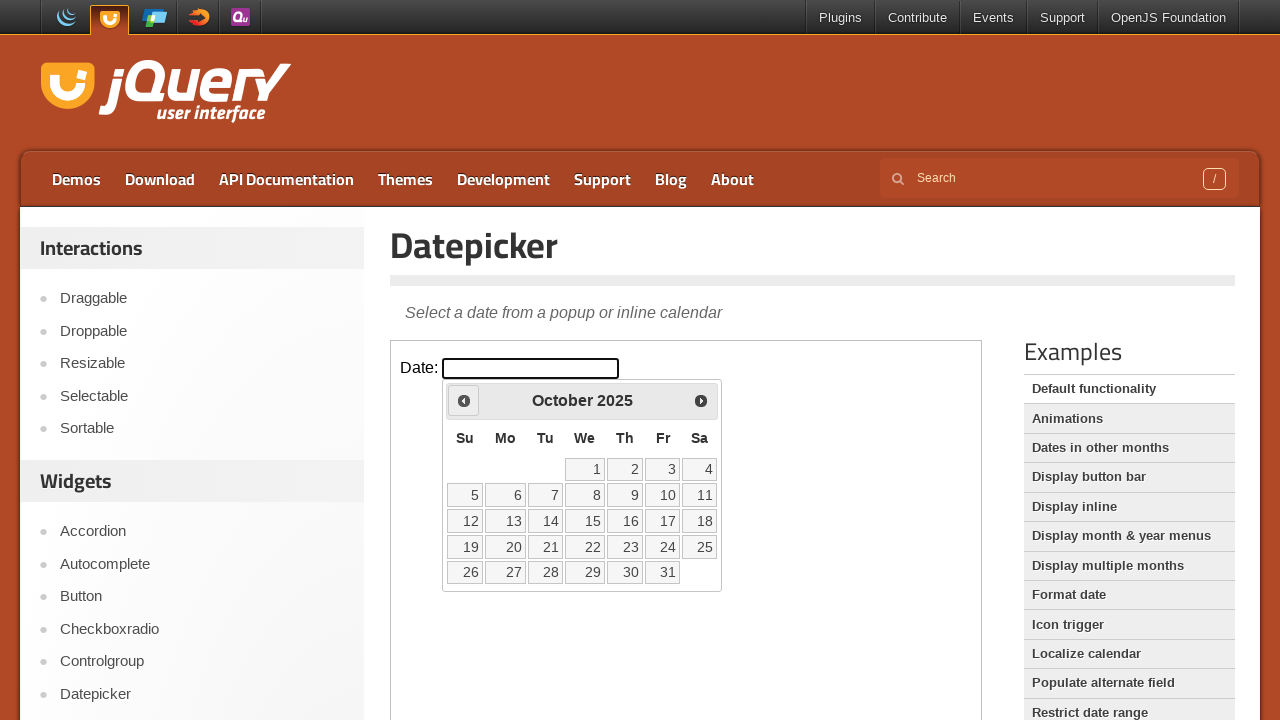

Clicked Previous button to navigate backwards from October 2025 at (464, 400) on iframe >> nth=0 >> internal:control=enter-frame >> xpath=//span[text()='Prev']
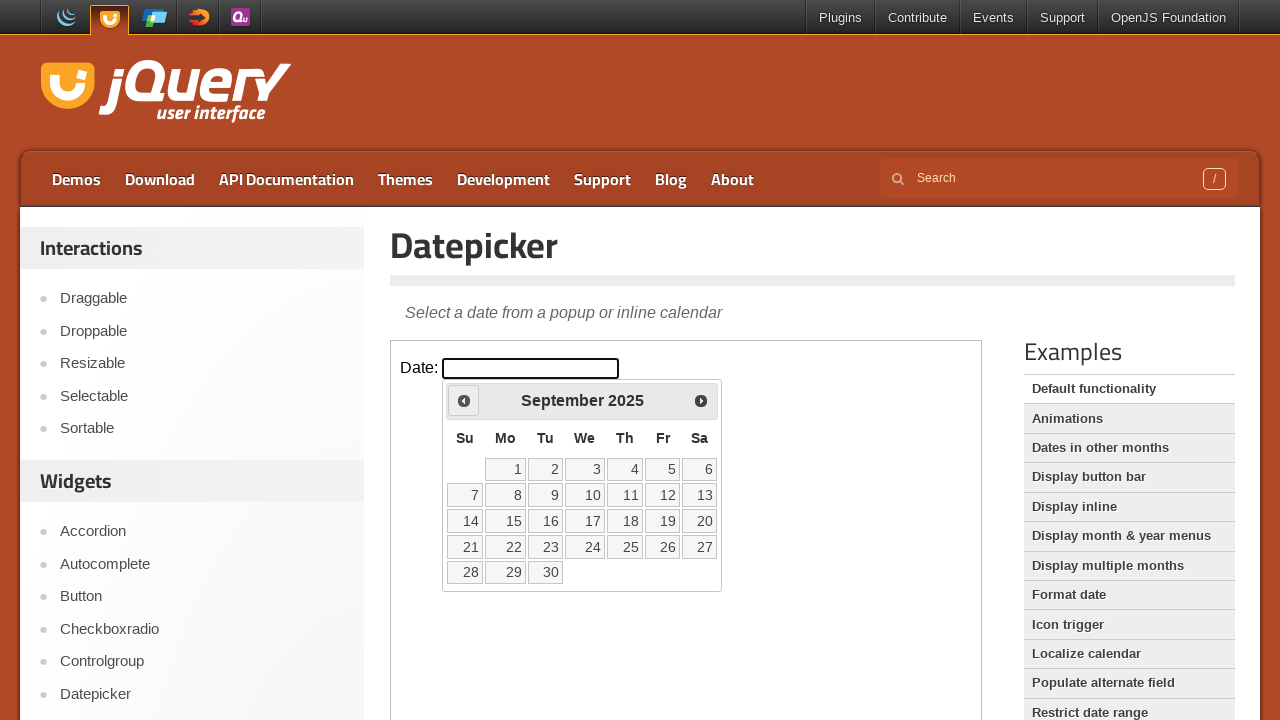

Waited 100ms for calendar to update
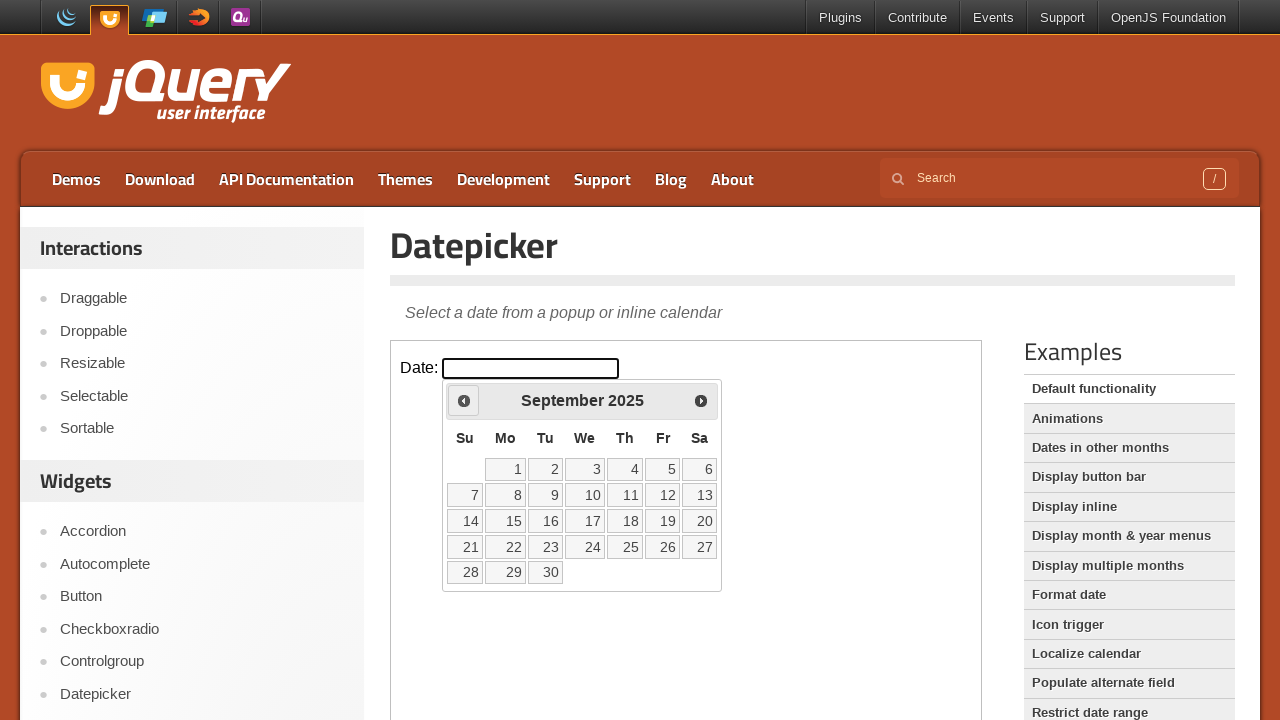

Read current calendar month/year: September 2025
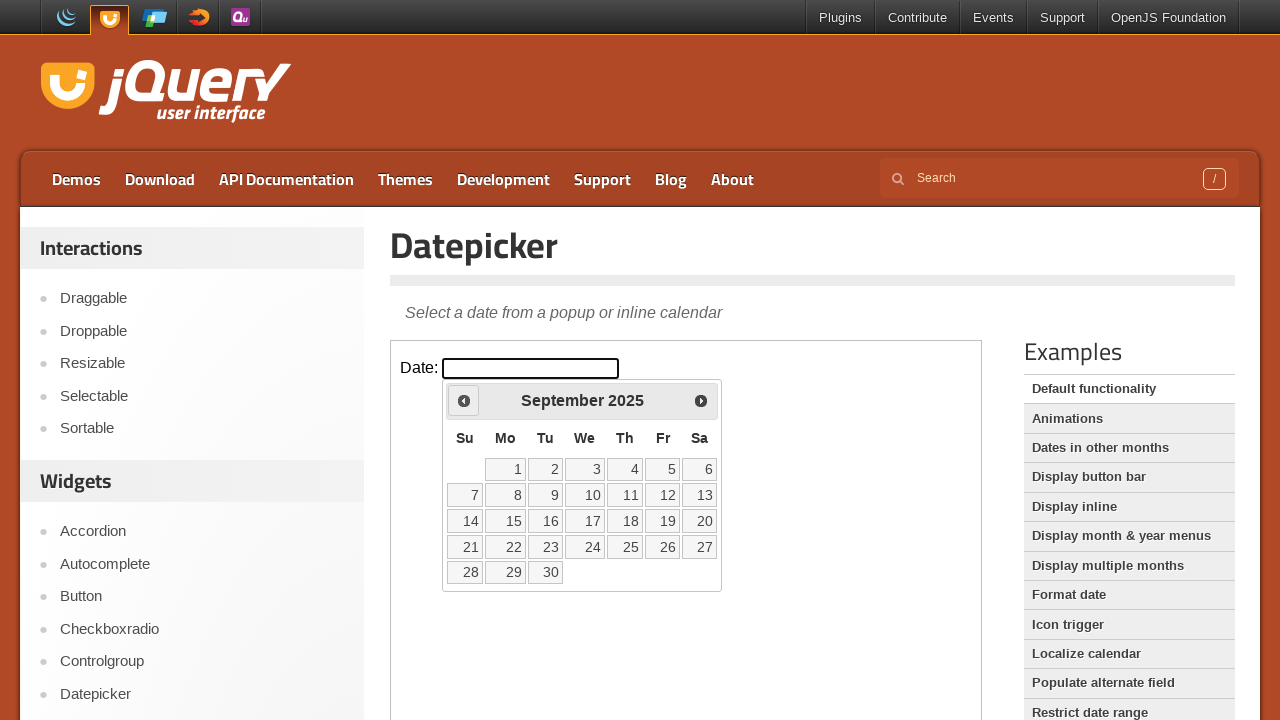

Clicked Previous button to navigate backwards from September 2025 at (464, 400) on iframe >> nth=0 >> internal:control=enter-frame >> xpath=//span[text()='Prev']
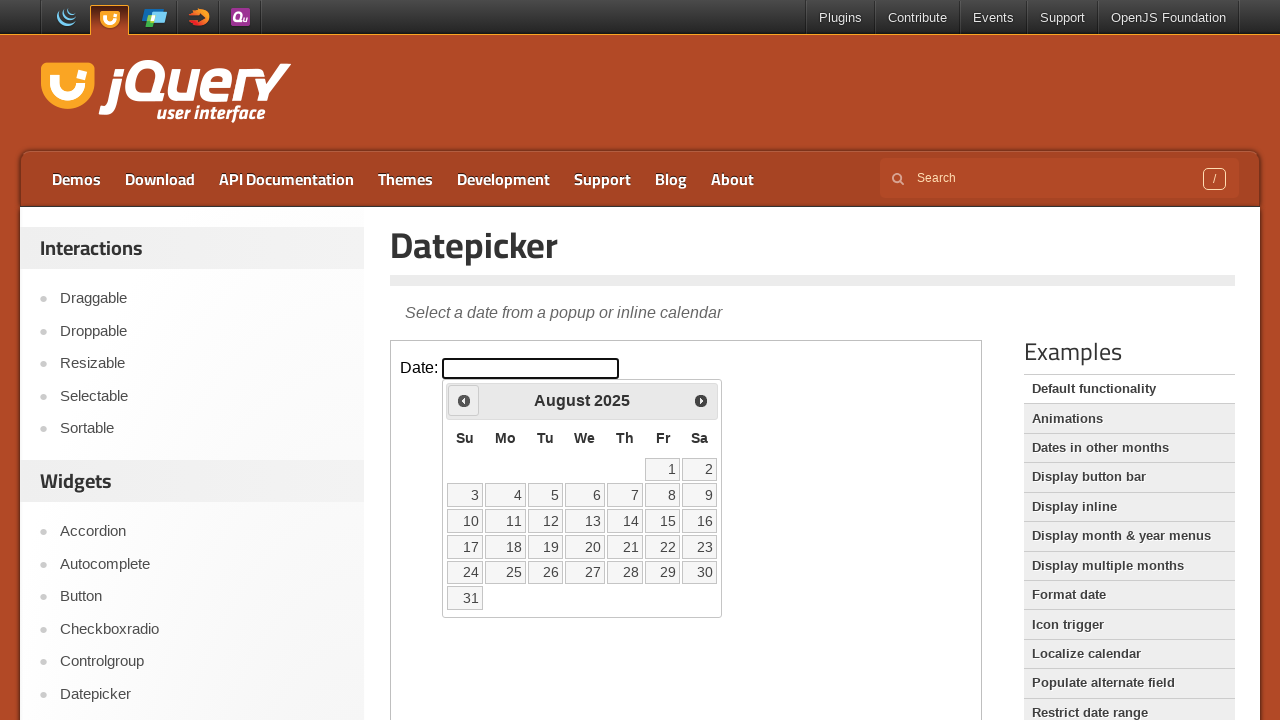

Waited 100ms for calendar to update
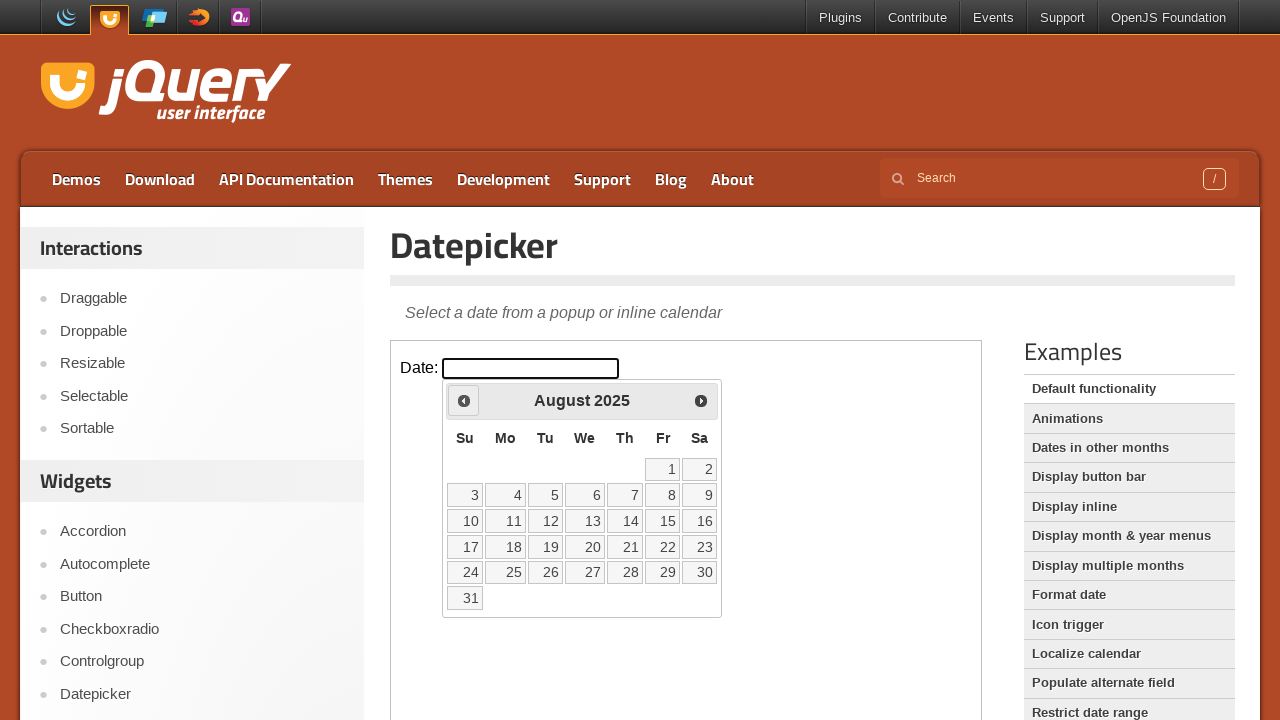

Read current calendar month/year: August 2025
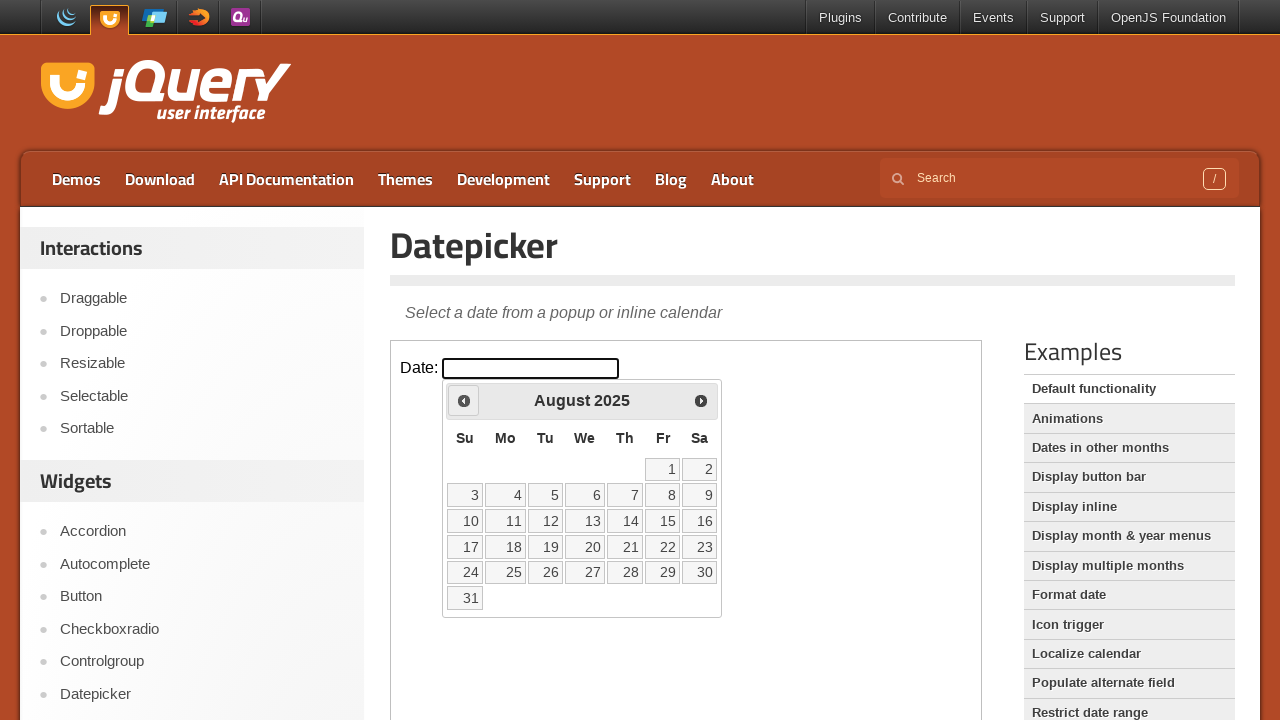

Clicked Previous button to navigate backwards from August 2025 at (464, 400) on iframe >> nth=0 >> internal:control=enter-frame >> xpath=//span[text()='Prev']
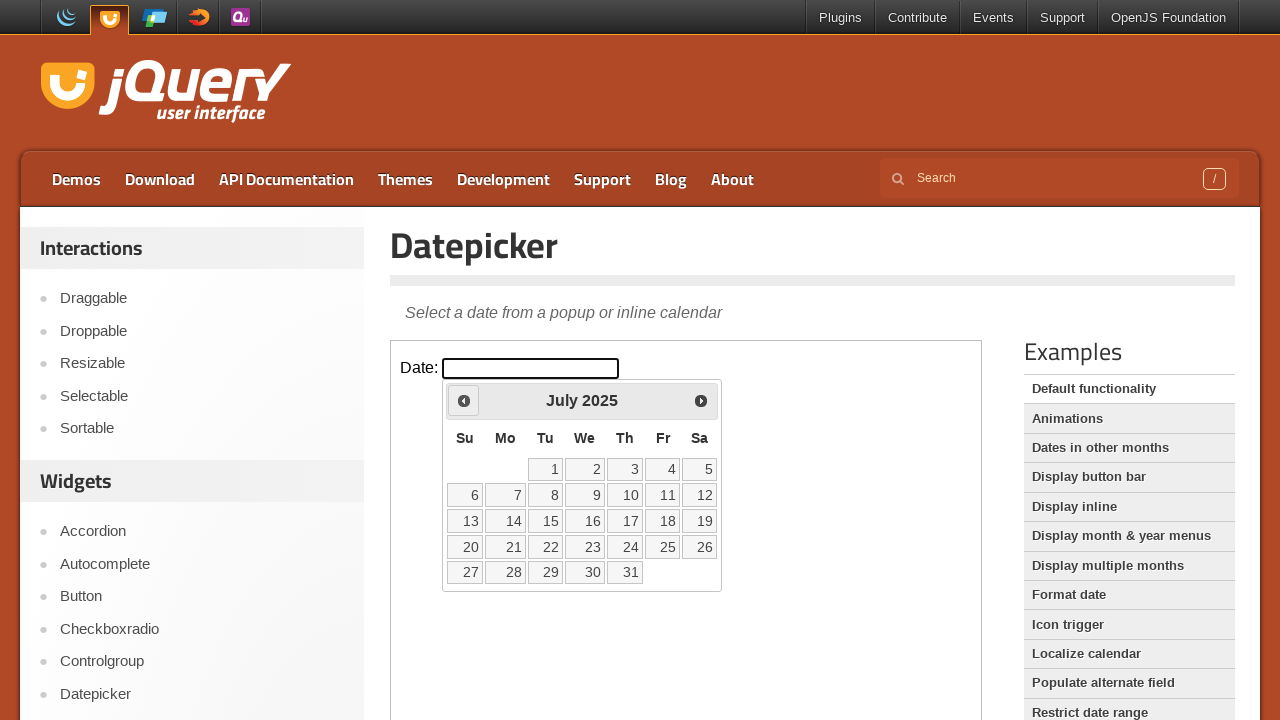

Waited 100ms for calendar to update
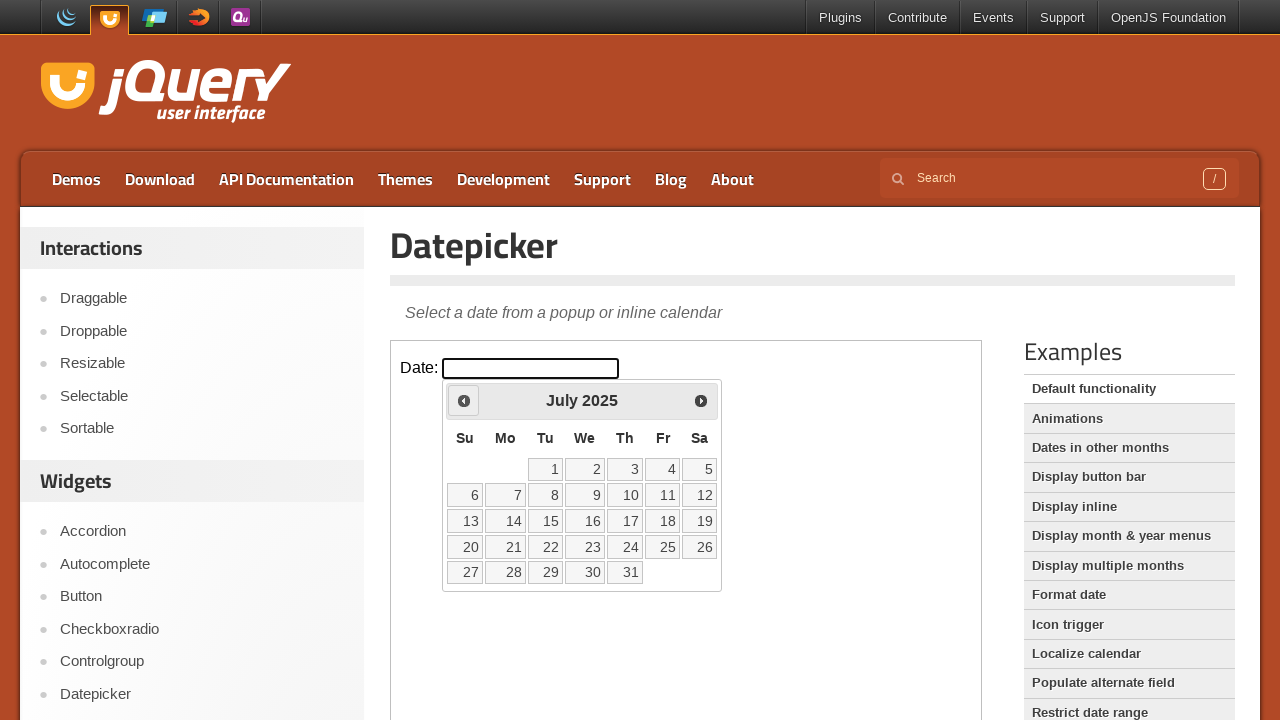

Read current calendar month/year: July 2025
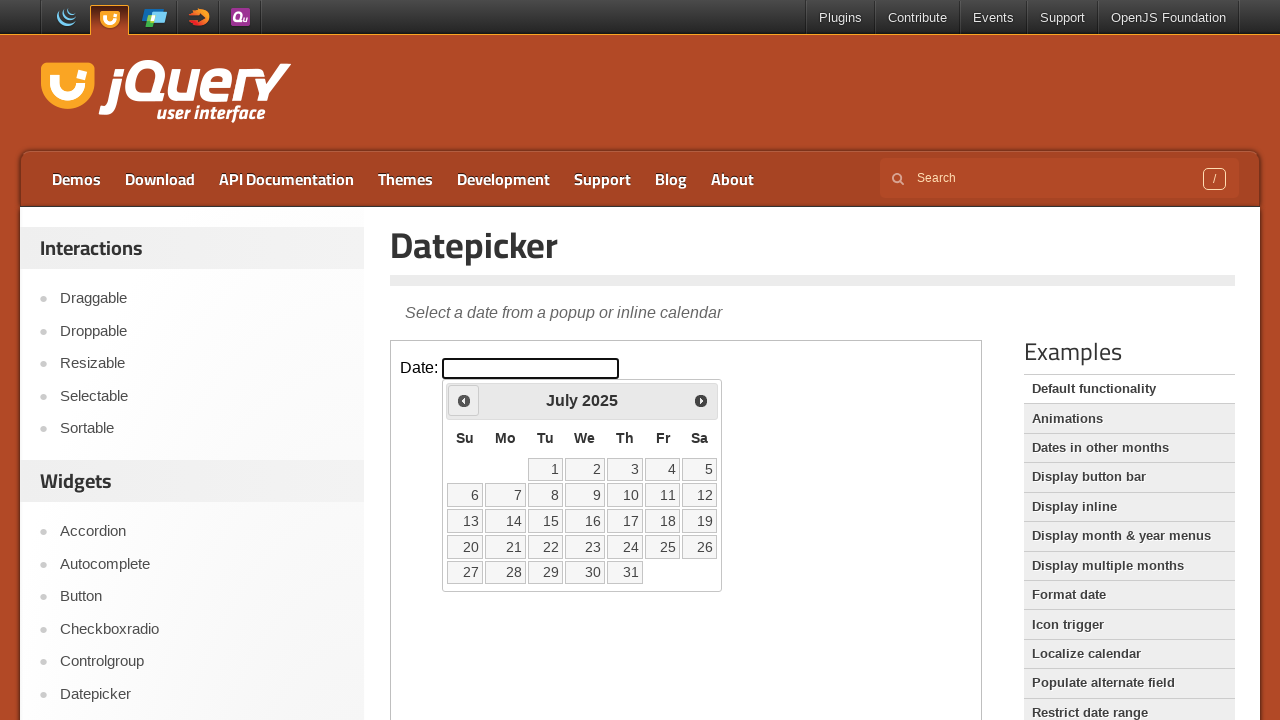

Clicked Previous button to navigate backwards from July 2025 at (464, 400) on iframe >> nth=0 >> internal:control=enter-frame >> xpath=//span[text()='Prev']
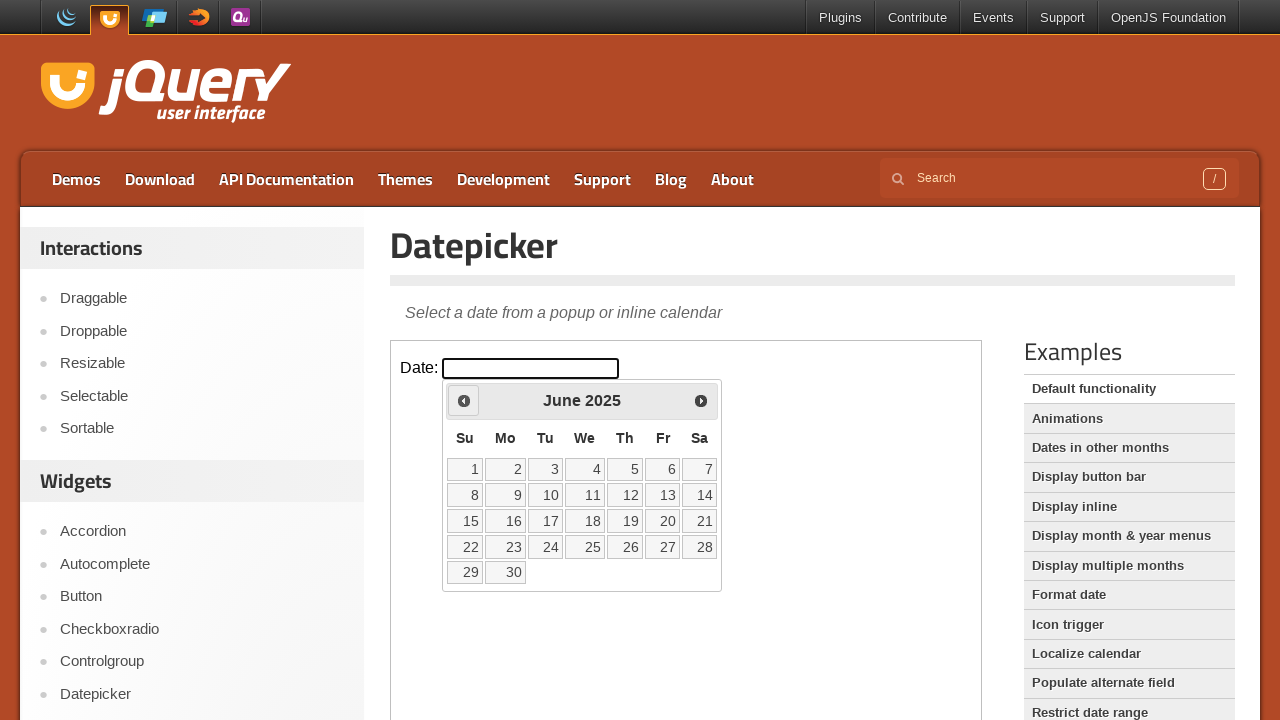

Waited 100ms for calendar to update
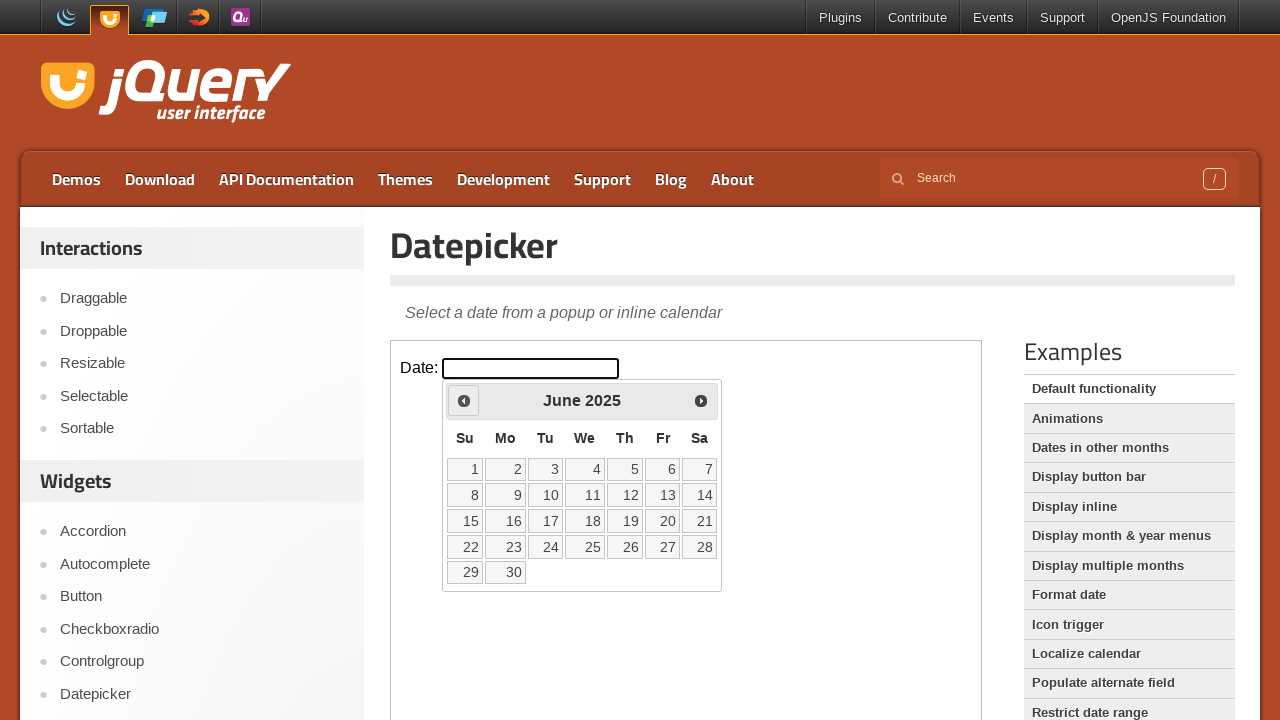

Read current calendar month/year: June 2025
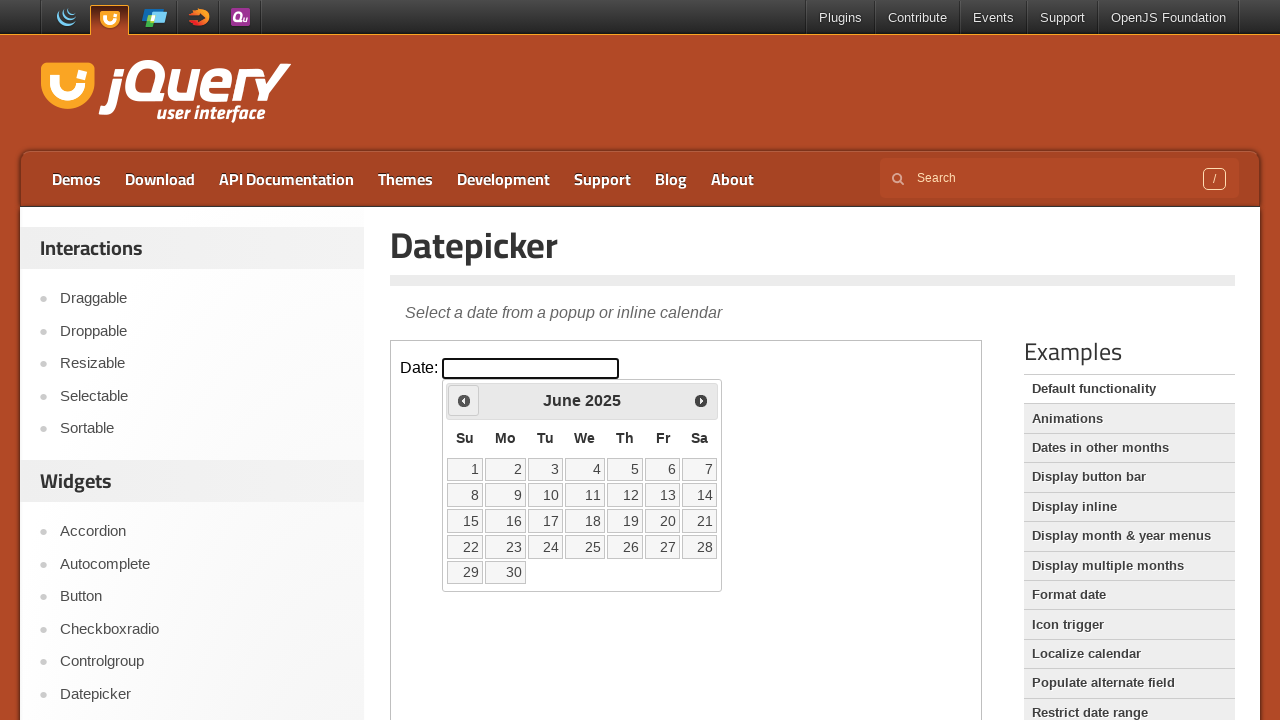

Clicked Previous button to navigate backwards from June 2025 at (464, 400) on iframe >> nth=0 >> internal:control=enter-frame >> xpath=//span[text()='Prev']
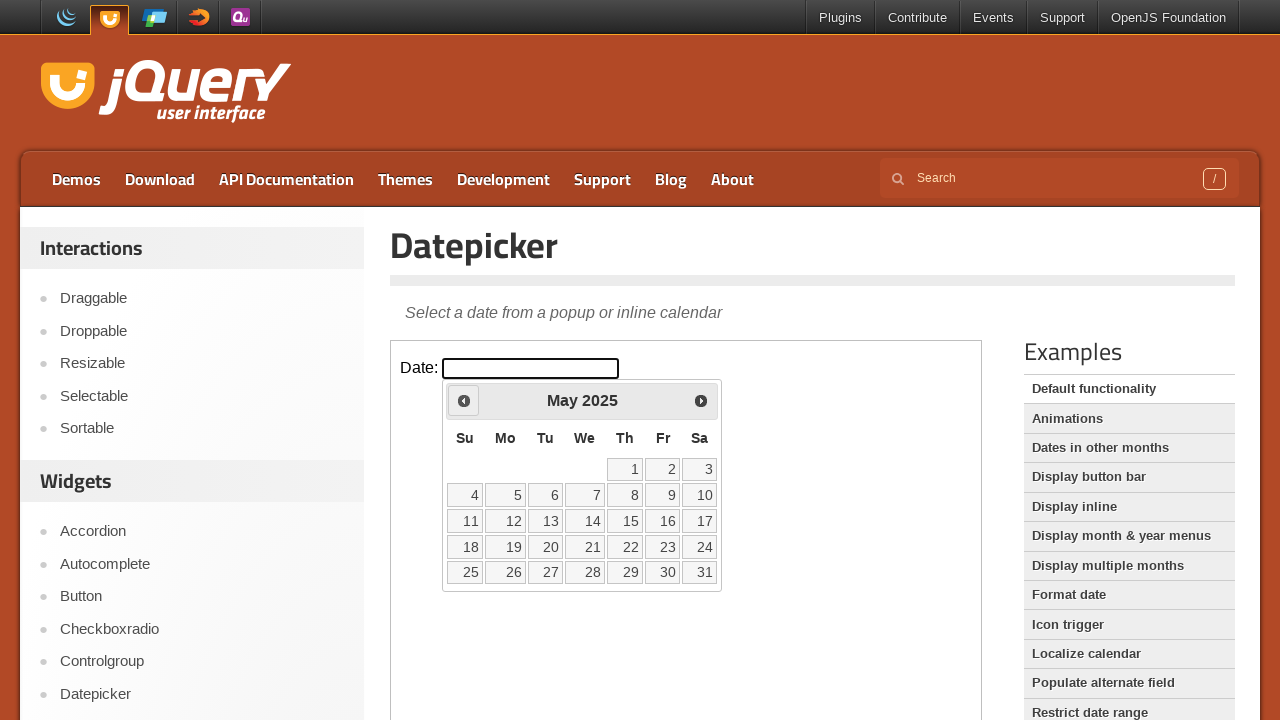

Waited 100ms for calendar to update
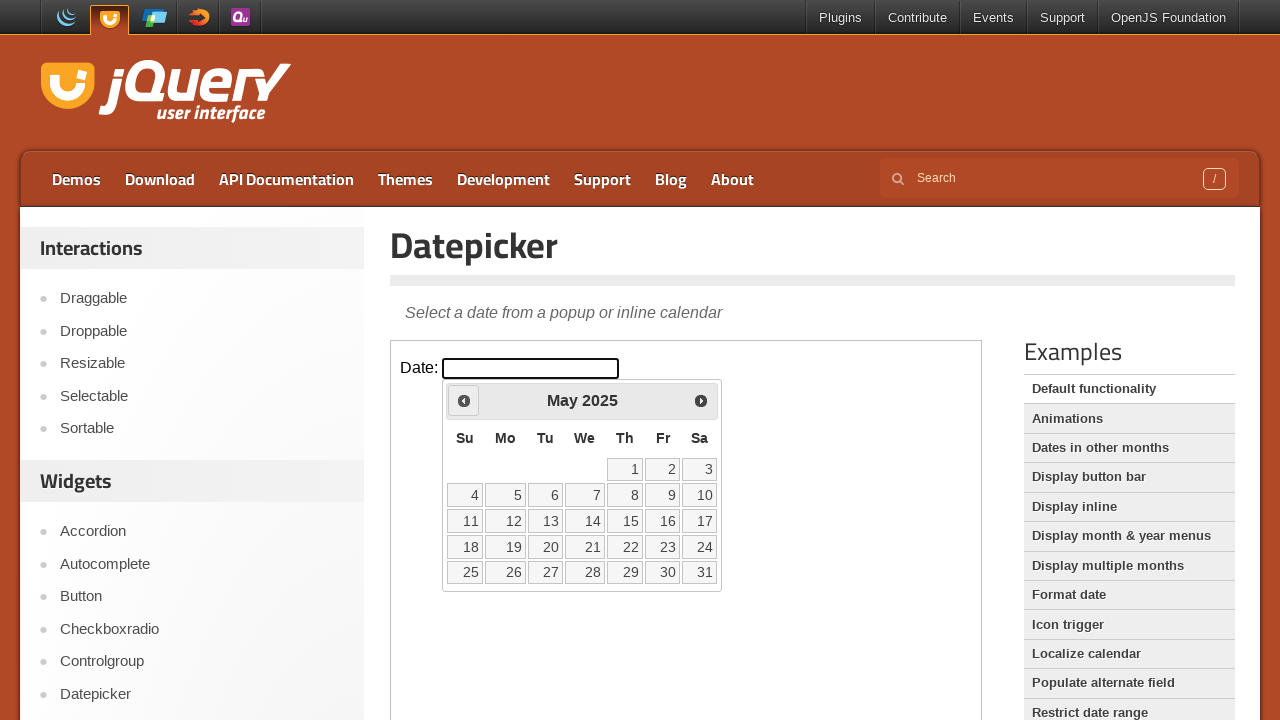

Read current calendar month/year: May 2025
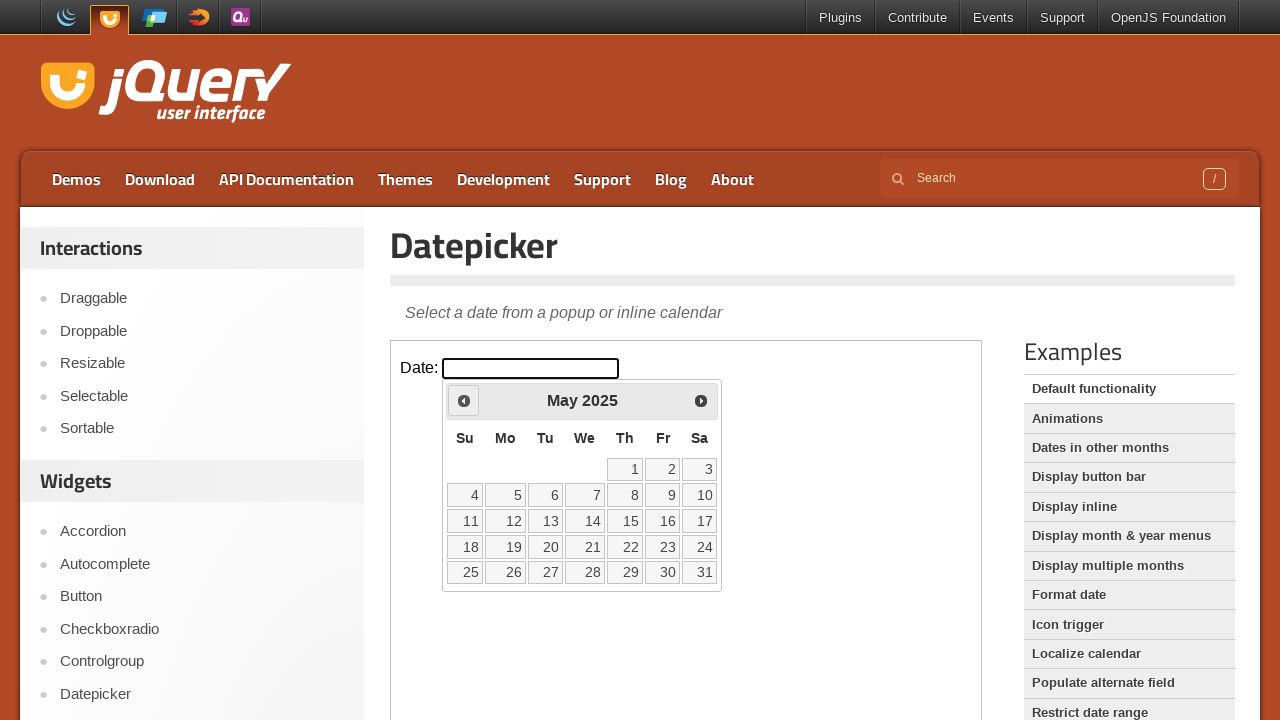

Clicked Previous button to navigate backwards from May 2025 at (464, 400) on iframe >> nth=0 >> internal:control=enter-frame >> xpath=//span[text()='Prev']
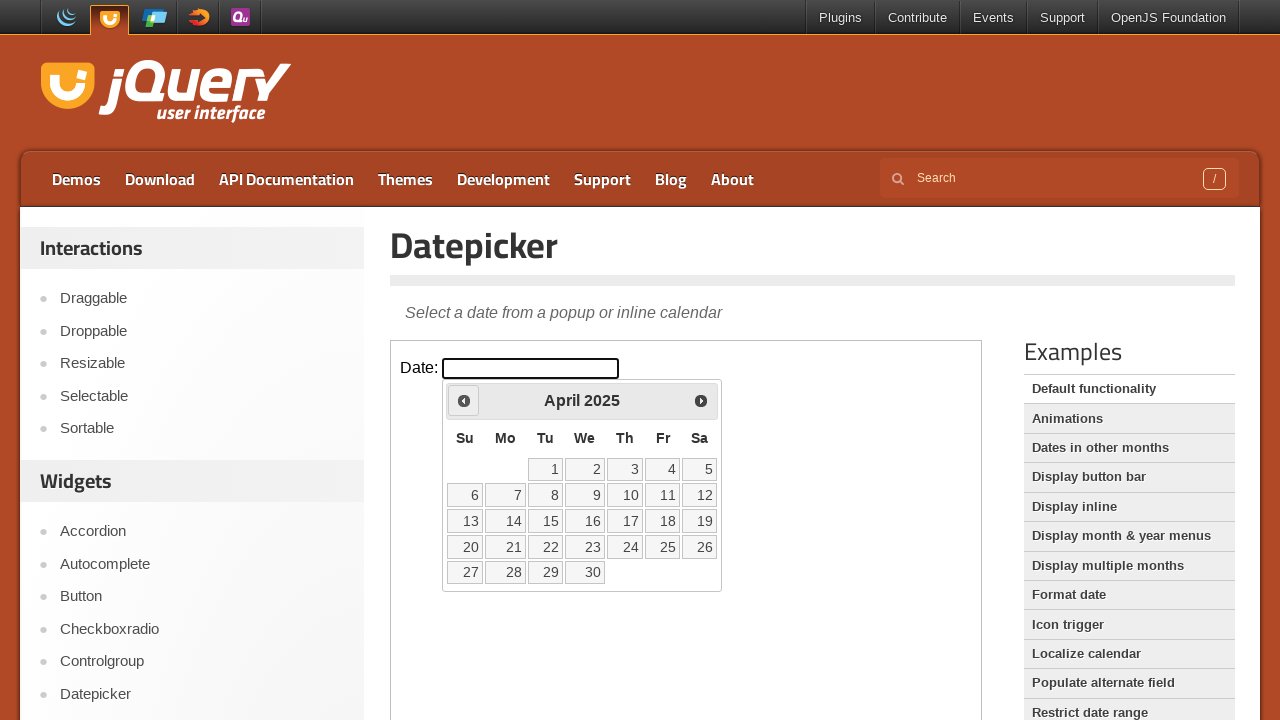

Waited 100ms for calendar to update
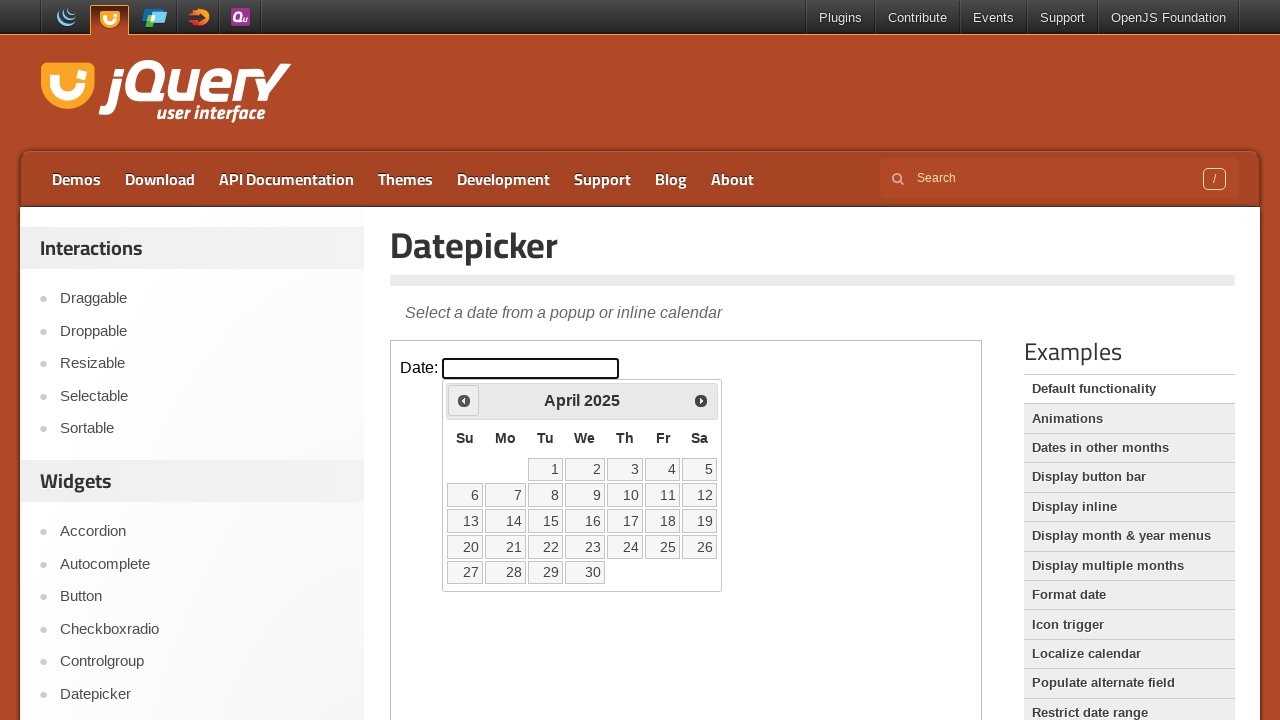

Read current calendar month/year: April 2025
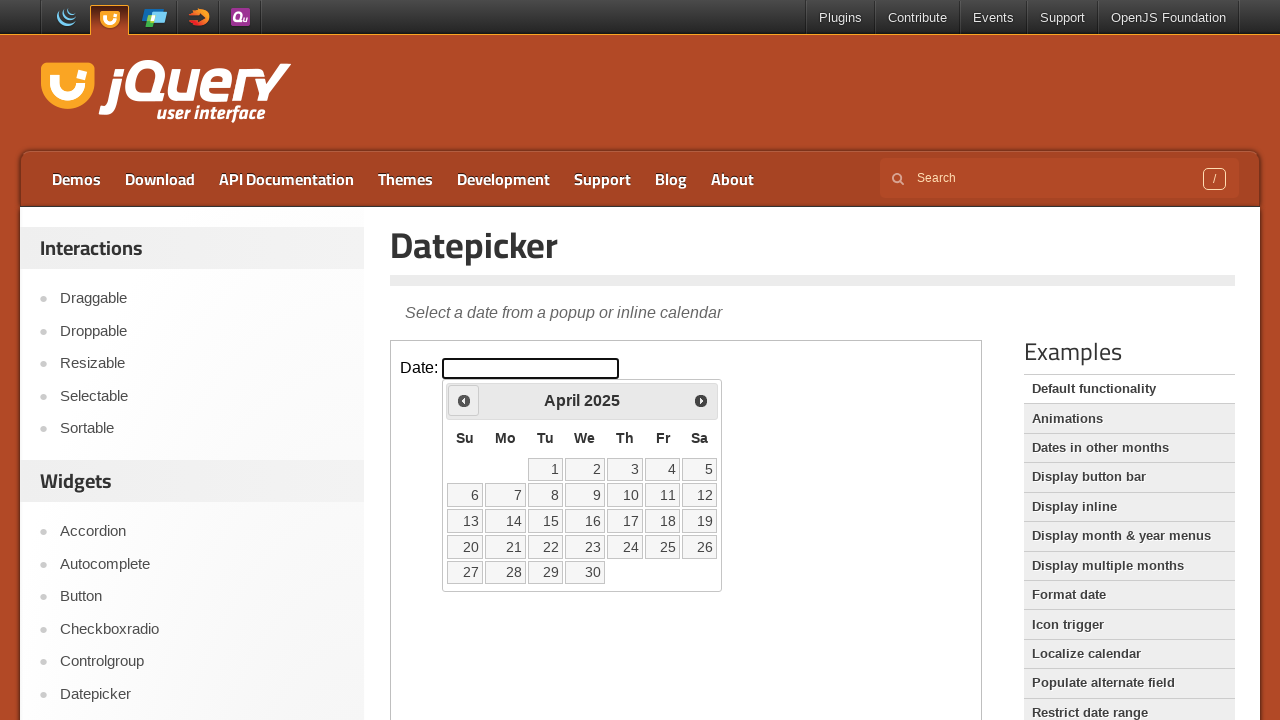

Clicked Previous button to navigate backwards from April 2025 at (464, 400) on iframe >> nth=0 >> internal:control=enter-frame >> xpath=//span[text()='Prev']
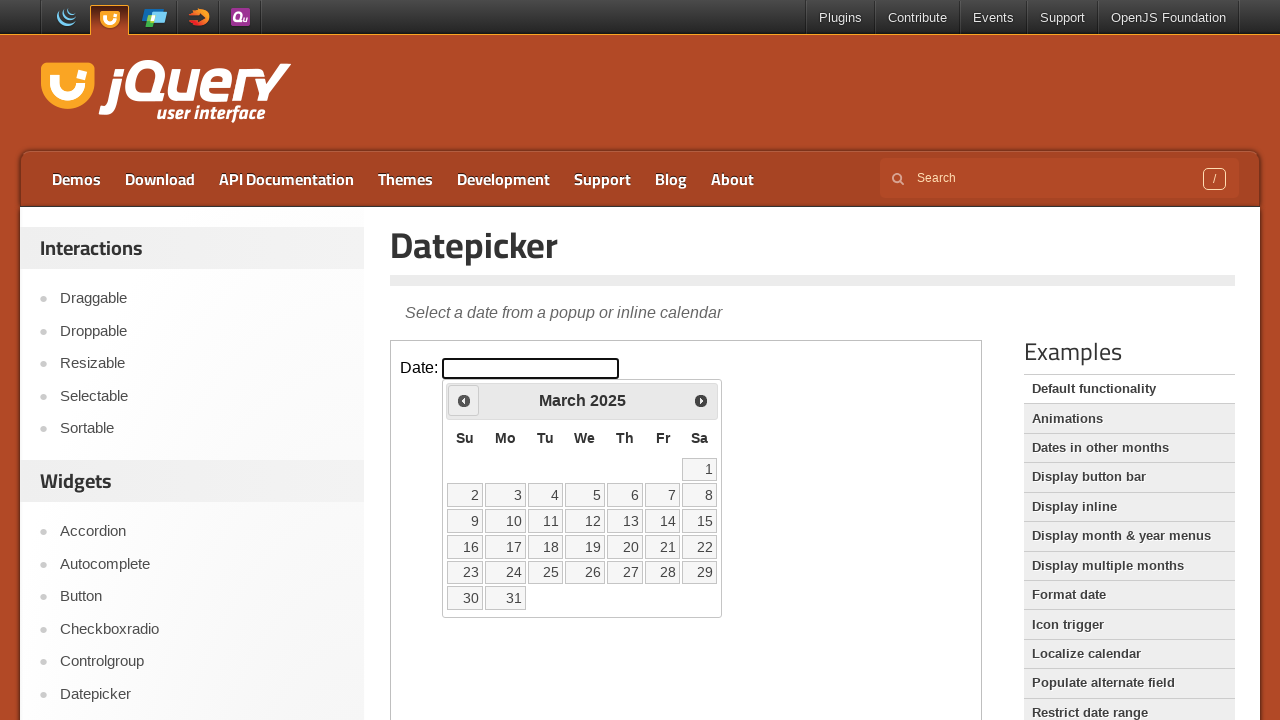

Waited 100ms for calendar to update
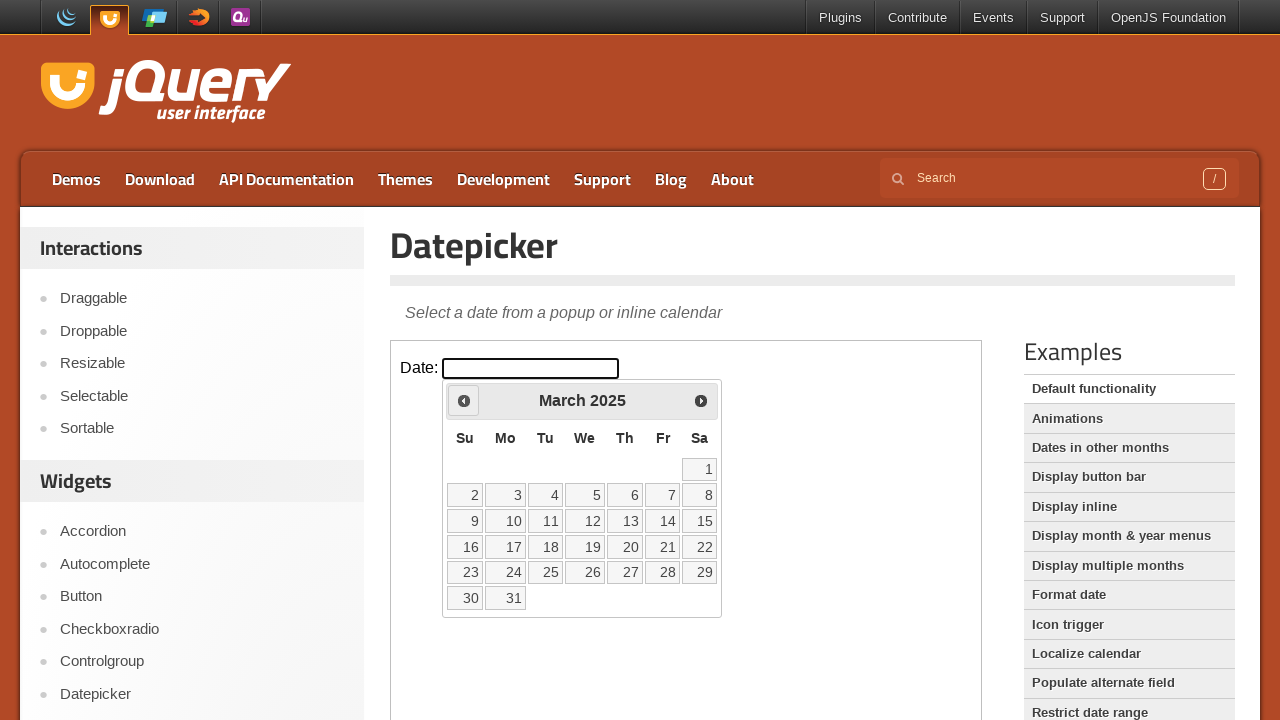

Read current calendar month/year: March 2025
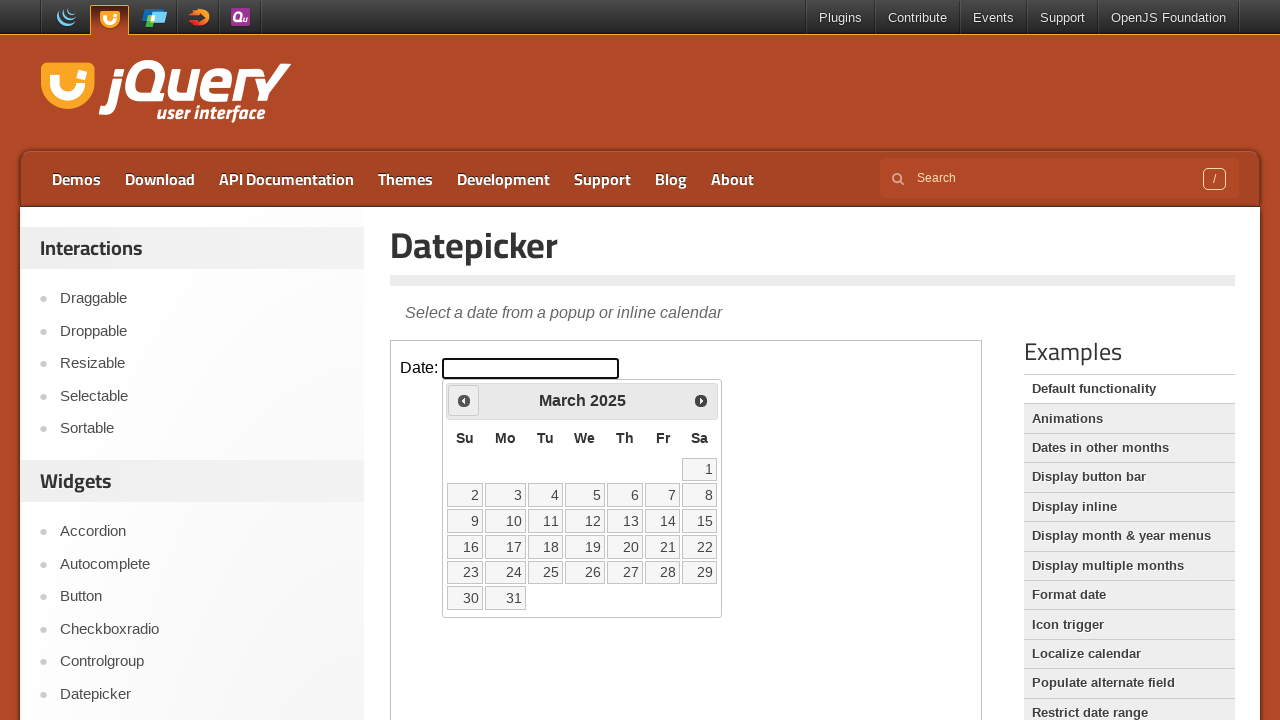

Clicked Previous button to navigate backwards from March 2025 at (464, 400) on iframe >> nth=0 >> internal:control=enter-frame >> xpath=//span[text()='Prev']
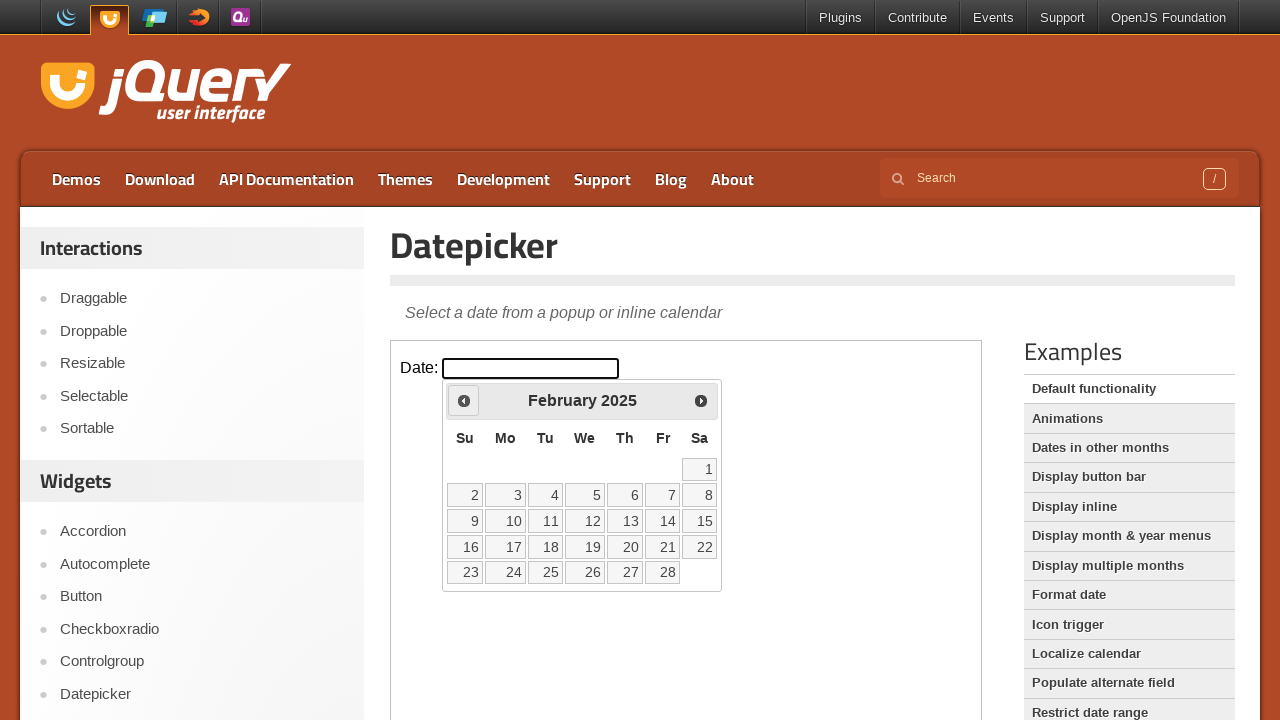

Waited 100ms for calendar to update
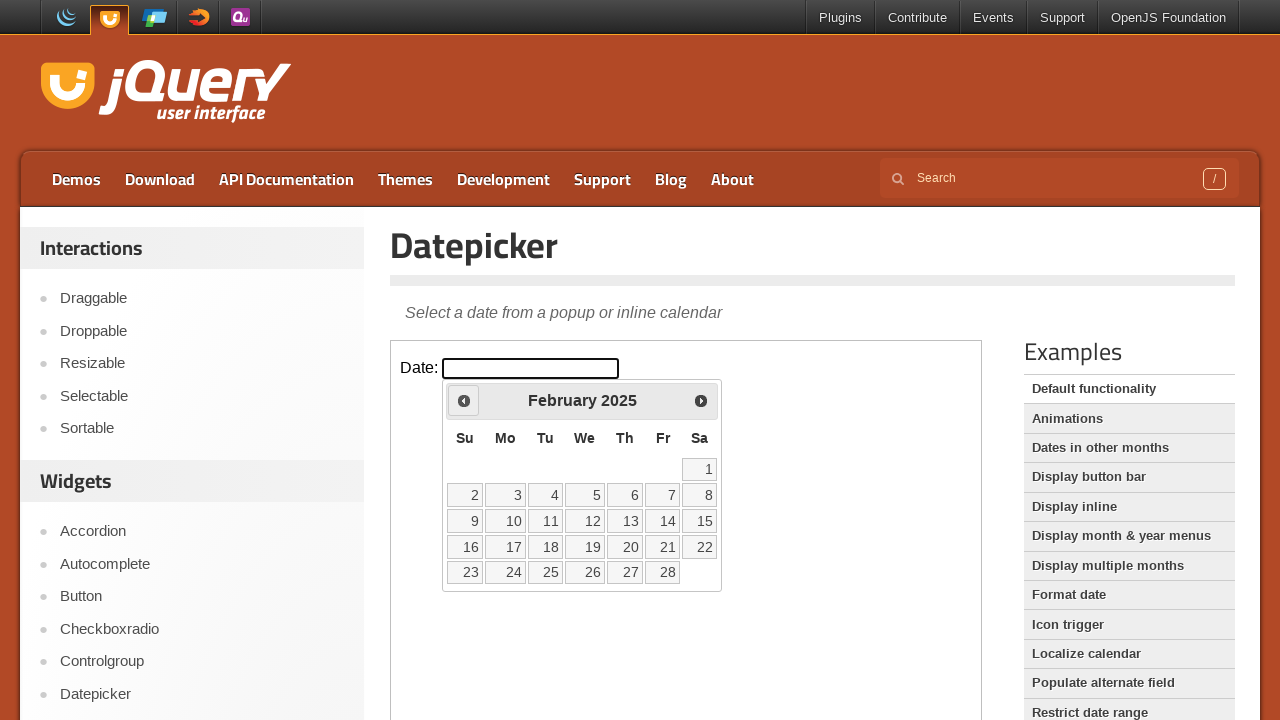

Read current calendar month/year: February 2025
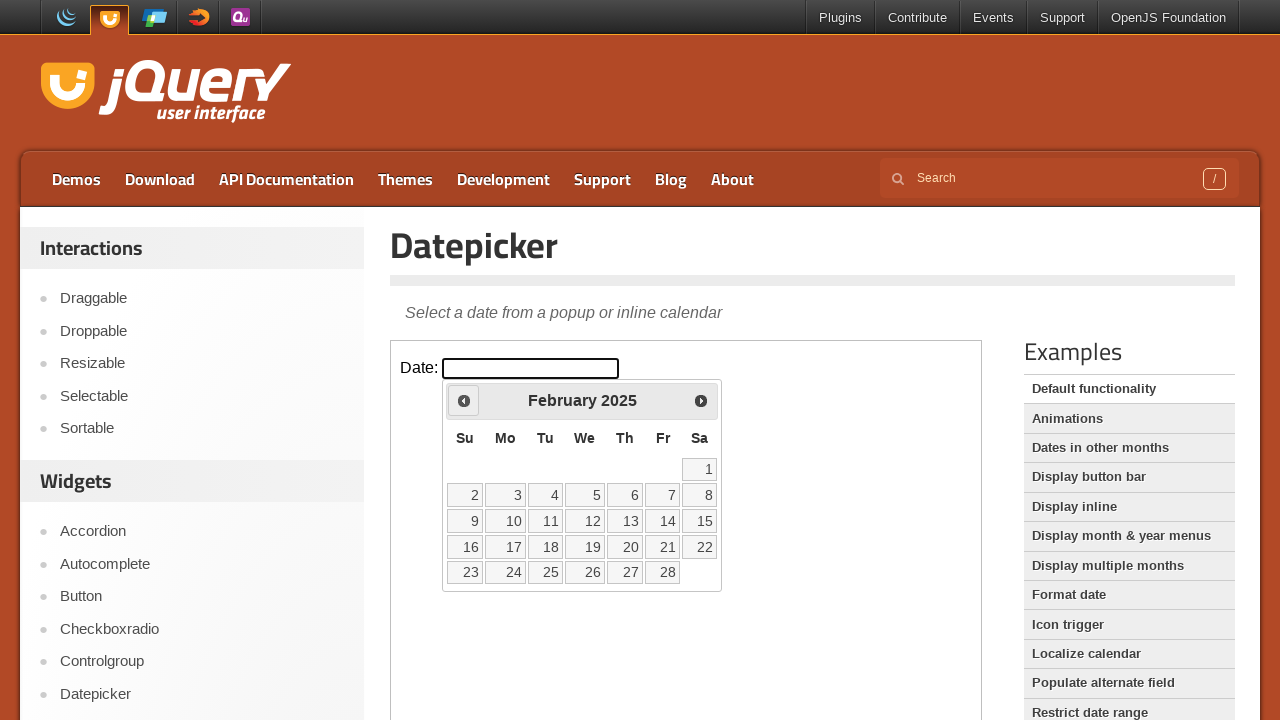

Clicked Previous button to navigate backwards from February 2025 at (464, 400) on iframe >> nth=0 >> internal:control=enter-frame >> xpath=//span[text()='Prev']
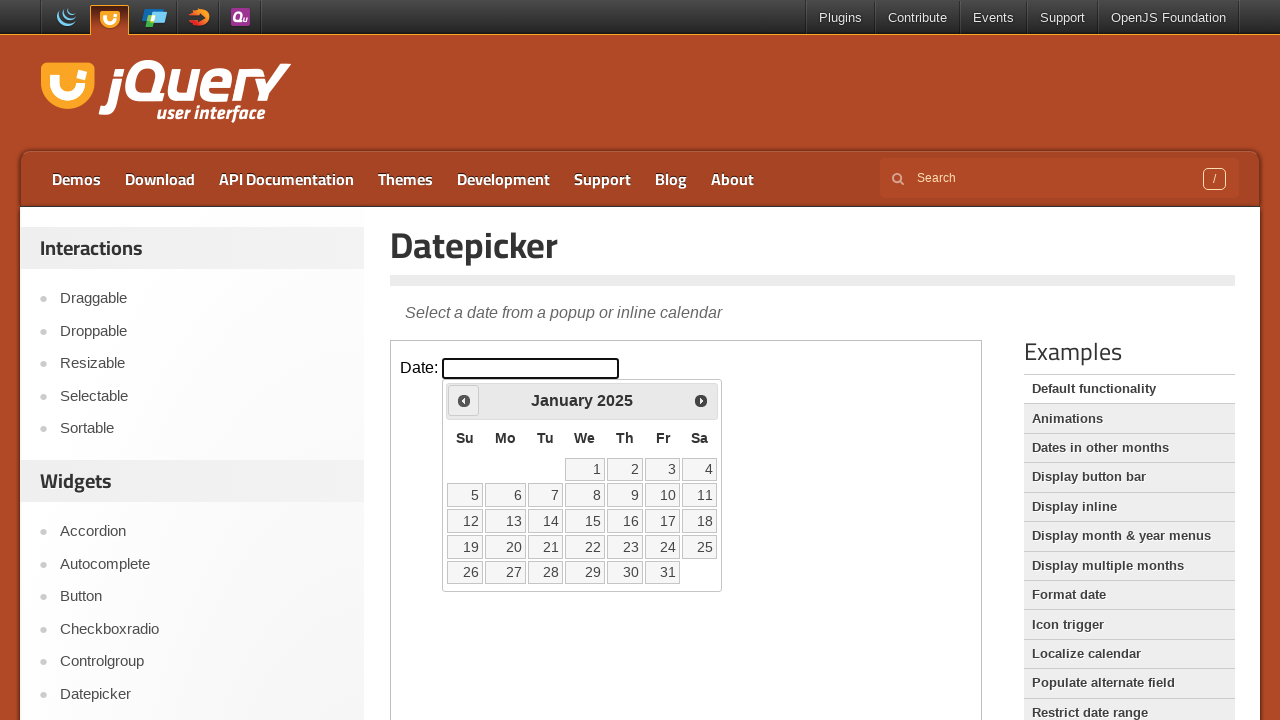

Waited 100ms for calendar to update
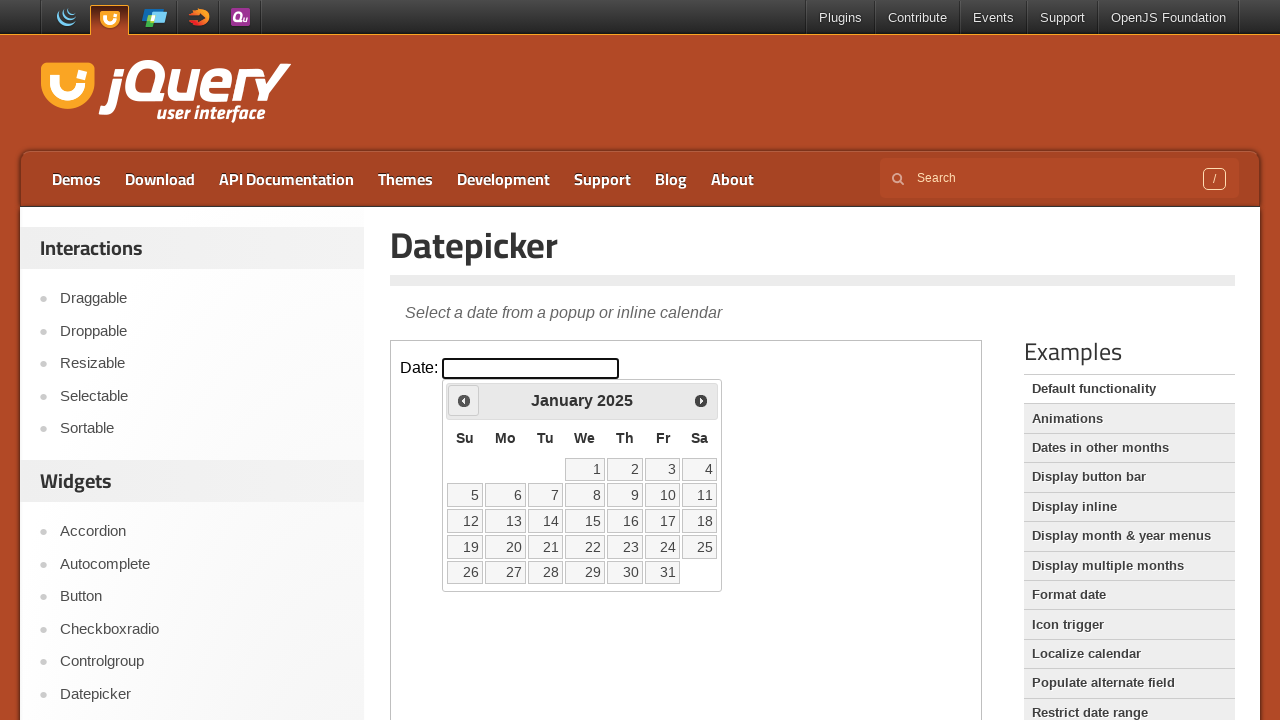

Read current calendar month/year: January 2025
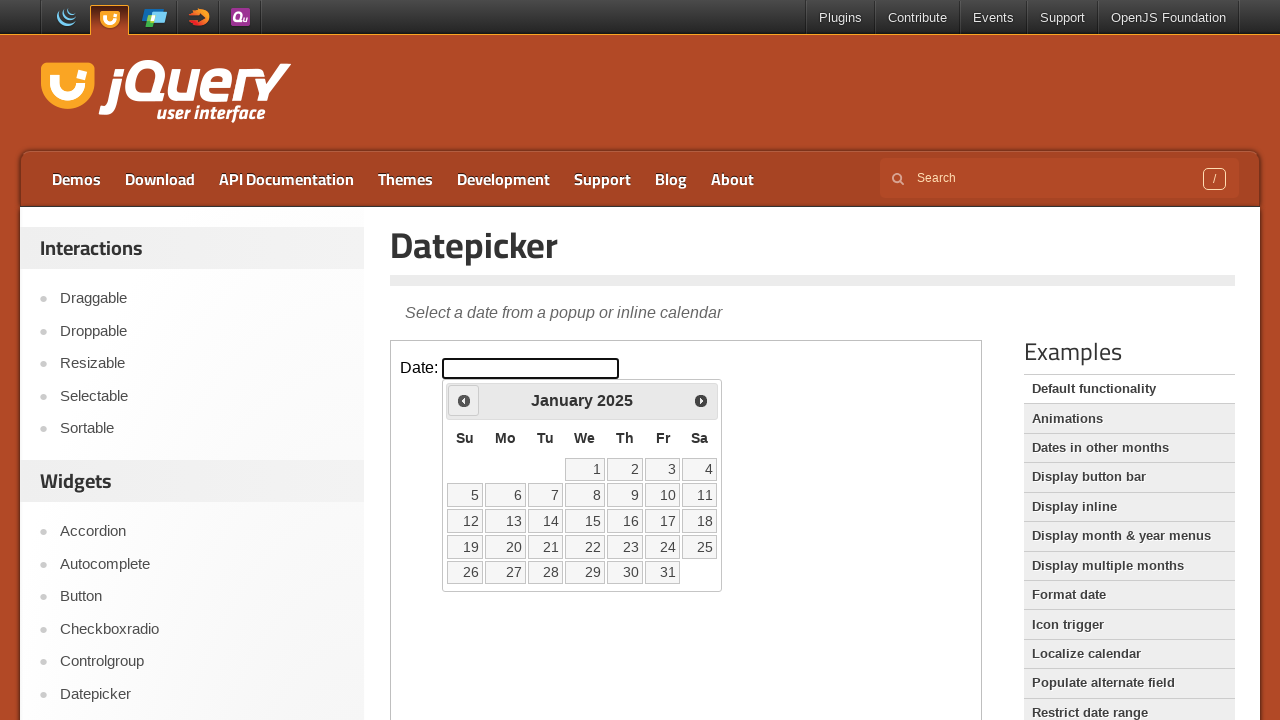

Clicked Previous button to navigate backwards from January 2025 at (464, 400) on iframe >> nth=0 >> internal:control=enter-frame >> xpath=//span[text()='Prev']
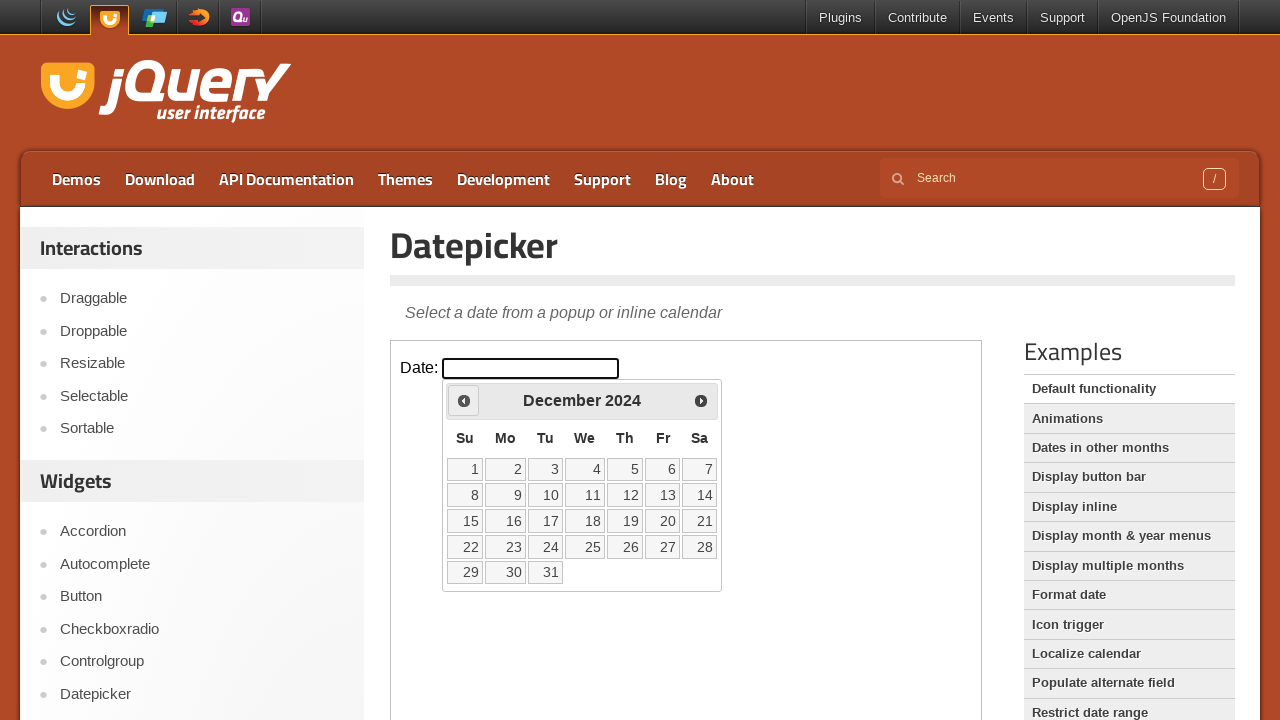

Waited 100ms for calendar to update
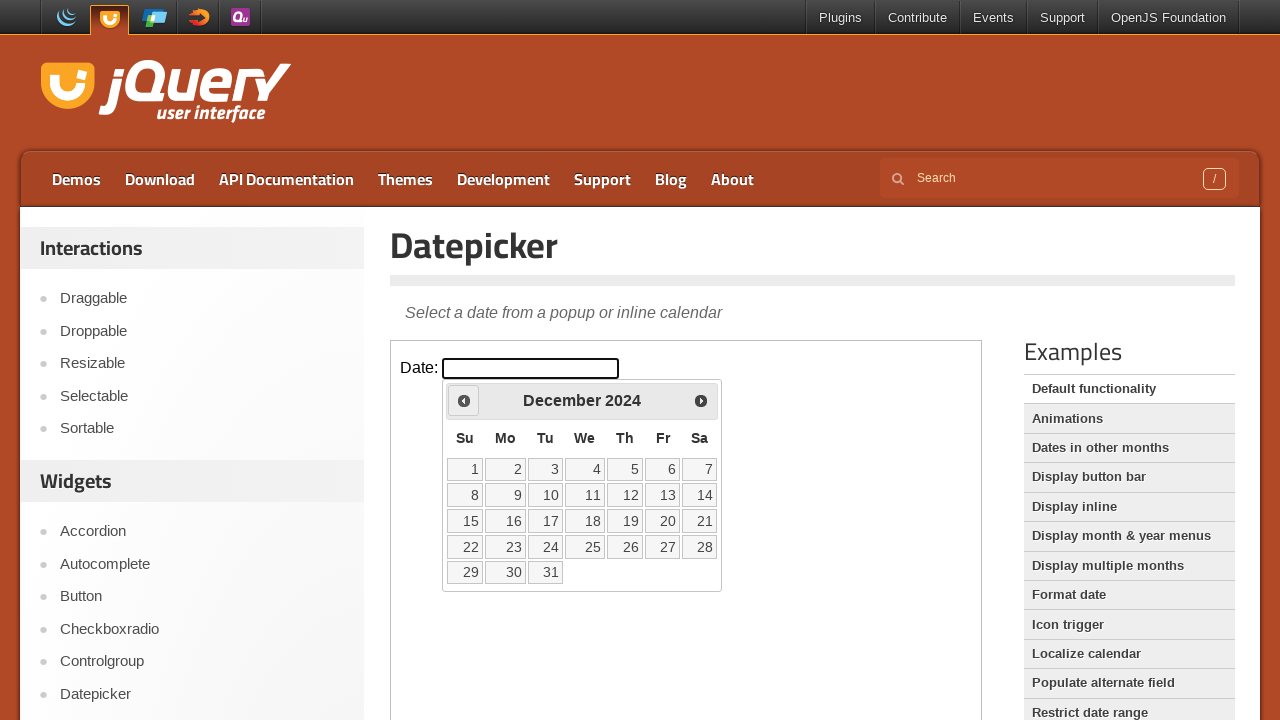

Read current calendar month/year: December 2024
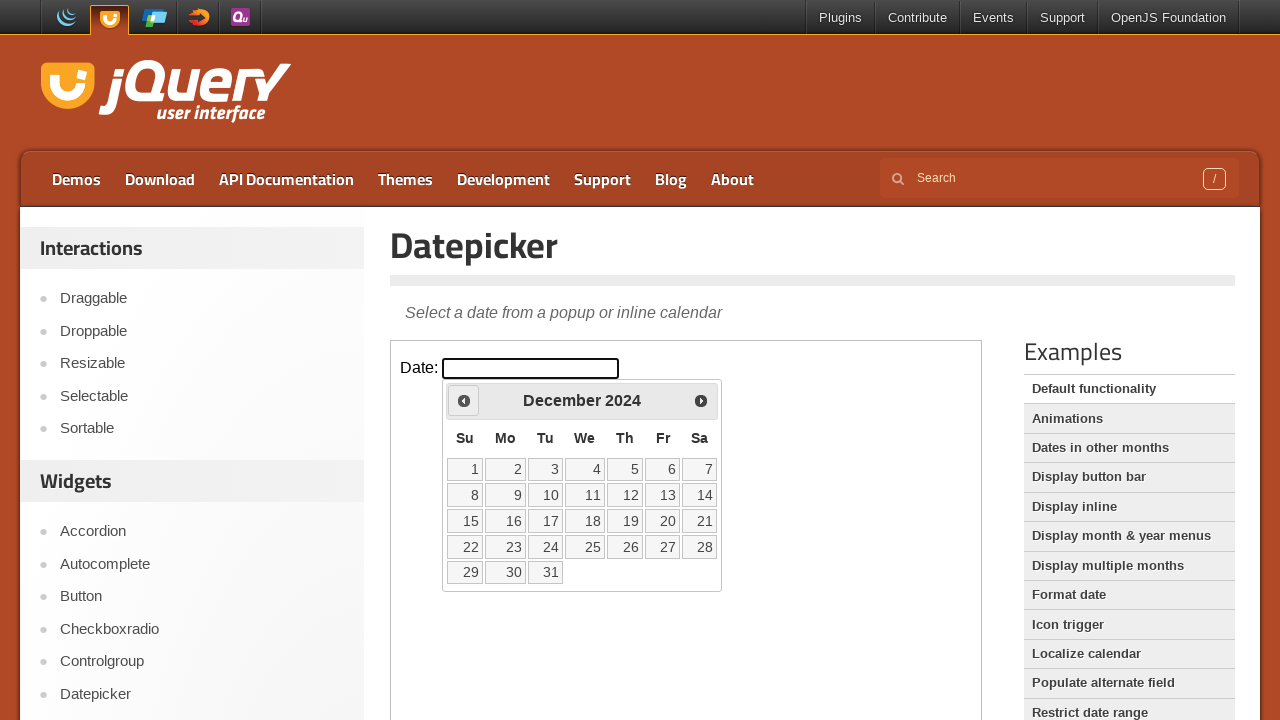

Clicked Previous button to navigate backwards from December 2024 at (464, 400) on iframe >> nth=0 >> internal:control=enter-frame >> xpath=//span[text()='Prev']
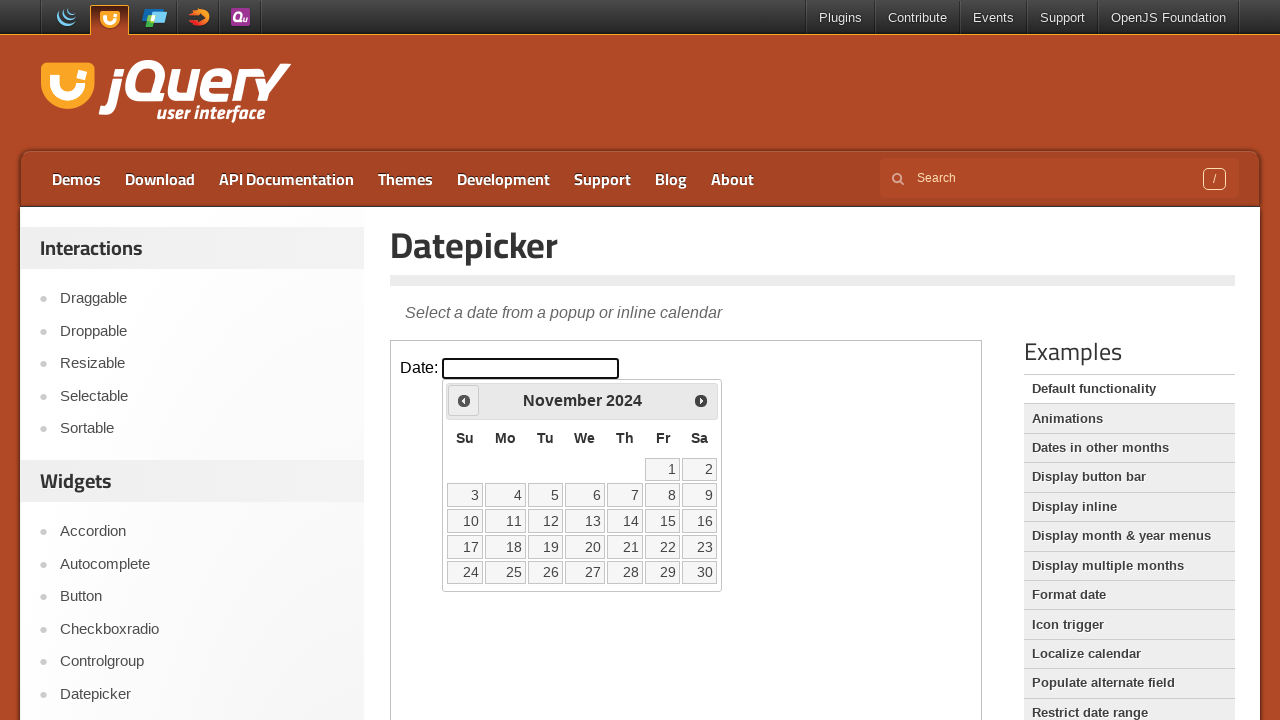

Waited 100ms for calendar to update
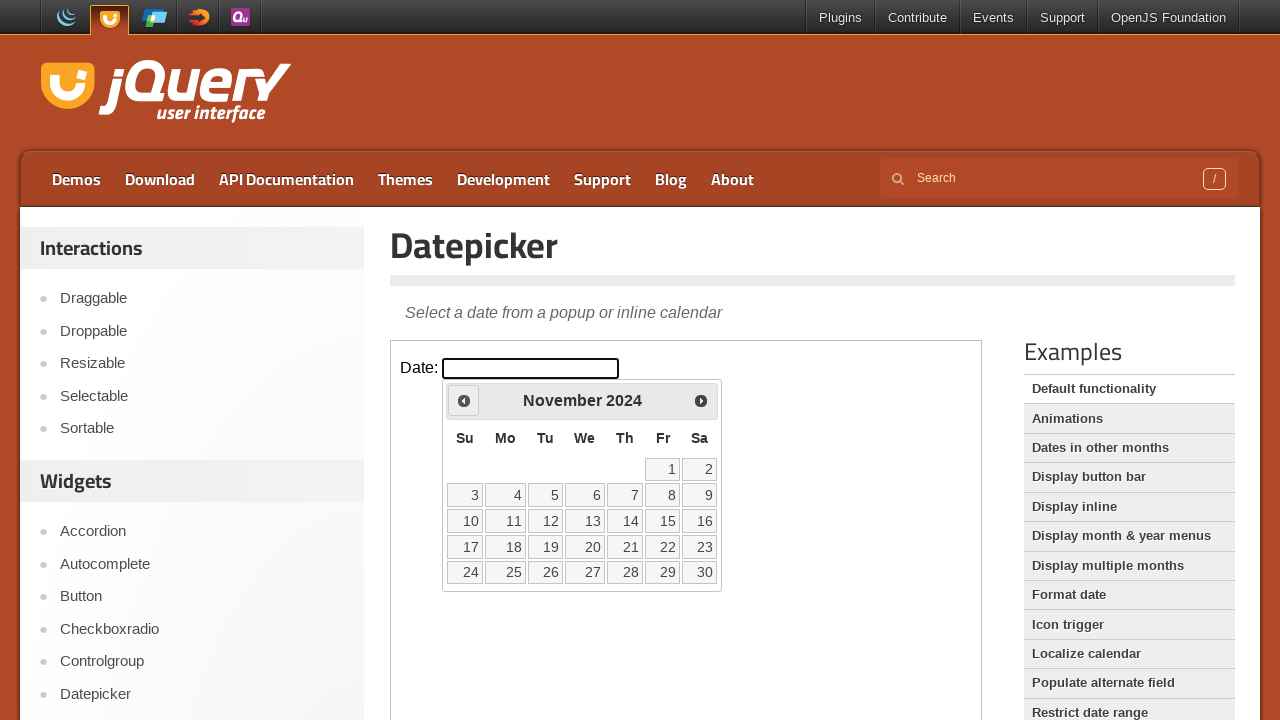

Read current calendar month/year: November 2024
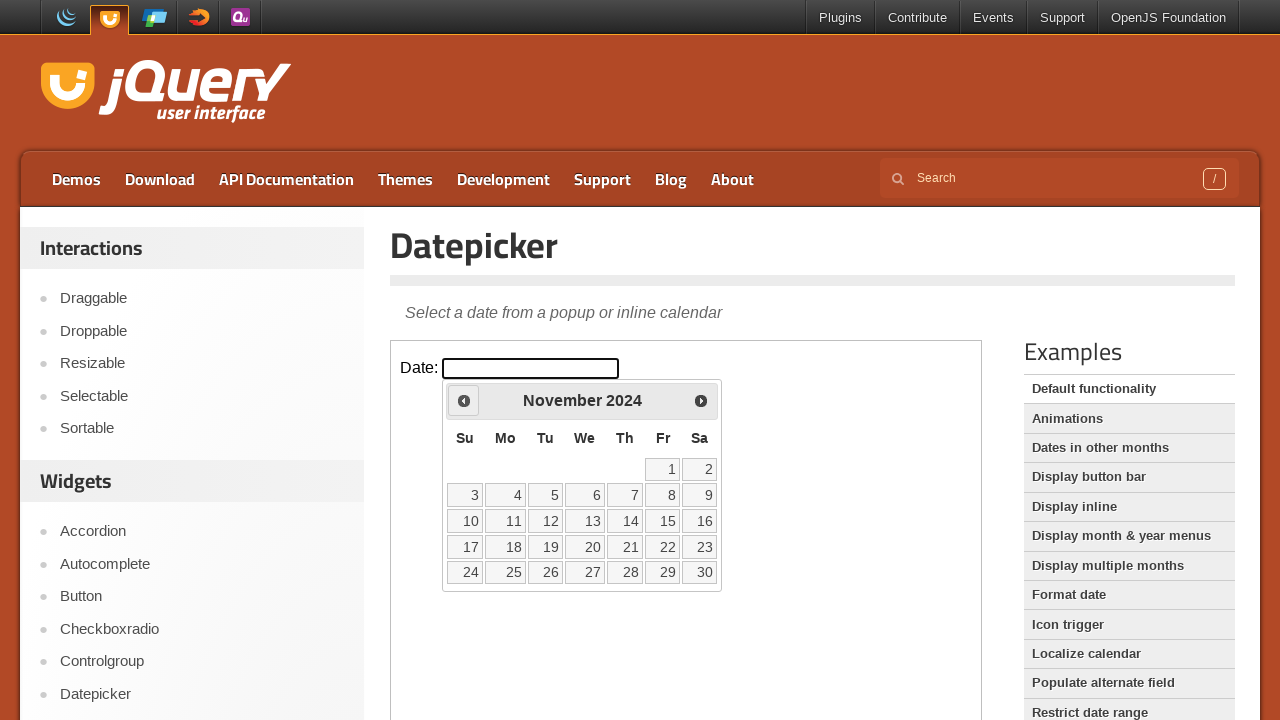

Clicked Previous button to navigate backwards from November 2024 at (464, 400) on iframe >> nth=0 >> internal:control=enter-frame >> xpath=//span[text()='Prev']
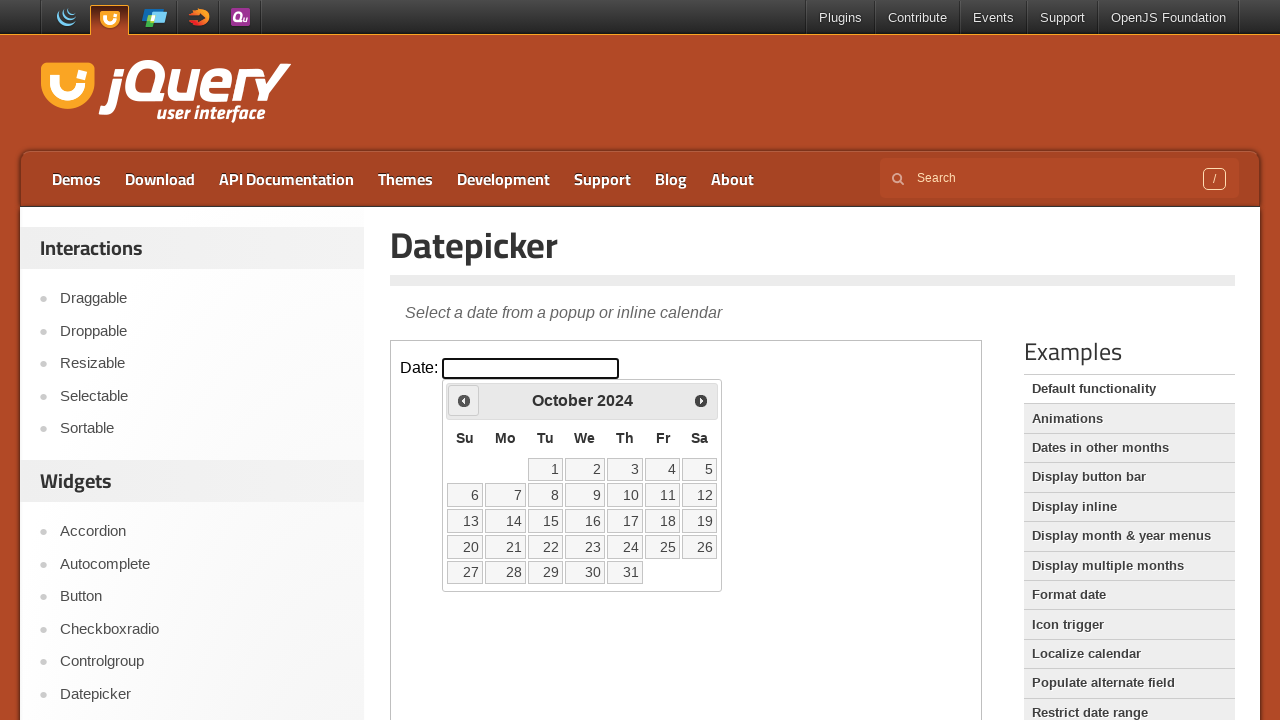

Waited 100ms for calendar to update
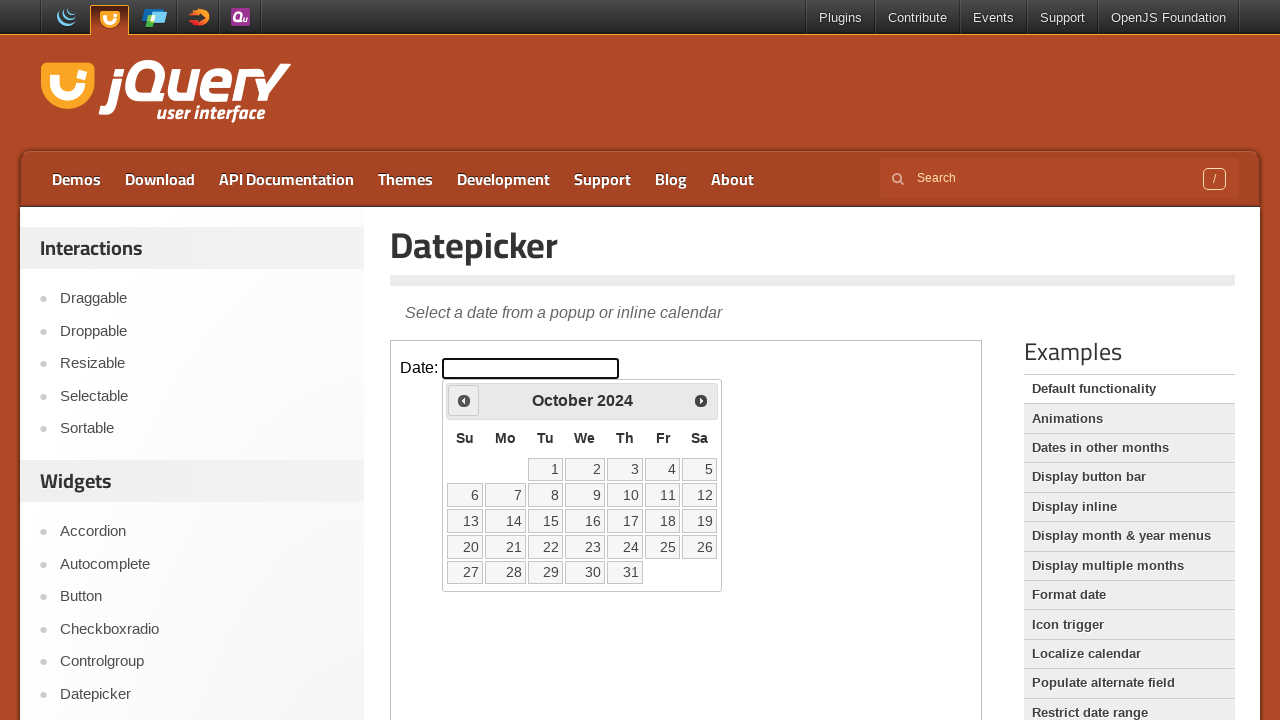

Read current calendar month/year: October 2024
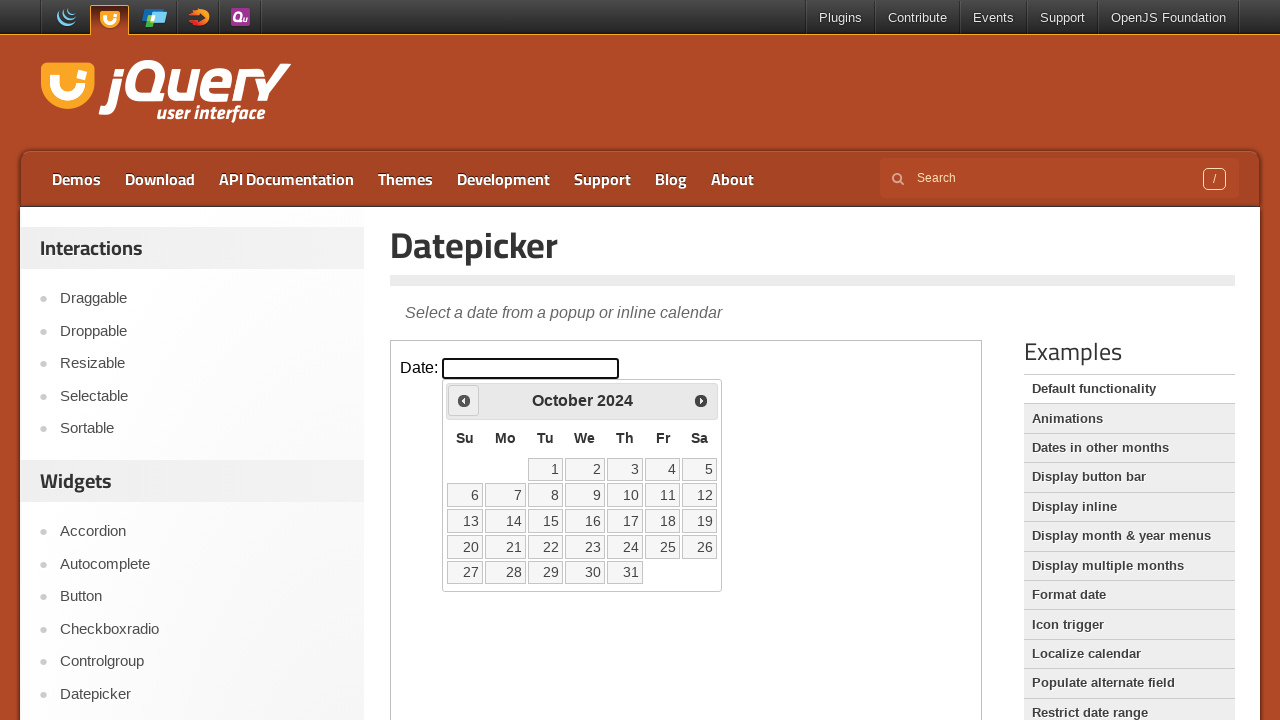

Clicked Previous button to navigate backwards from October 2024 at (464, 400) on iframe >> nth=0 >> internal:control=enter-frame >> xpath=//span[text()='Prev']
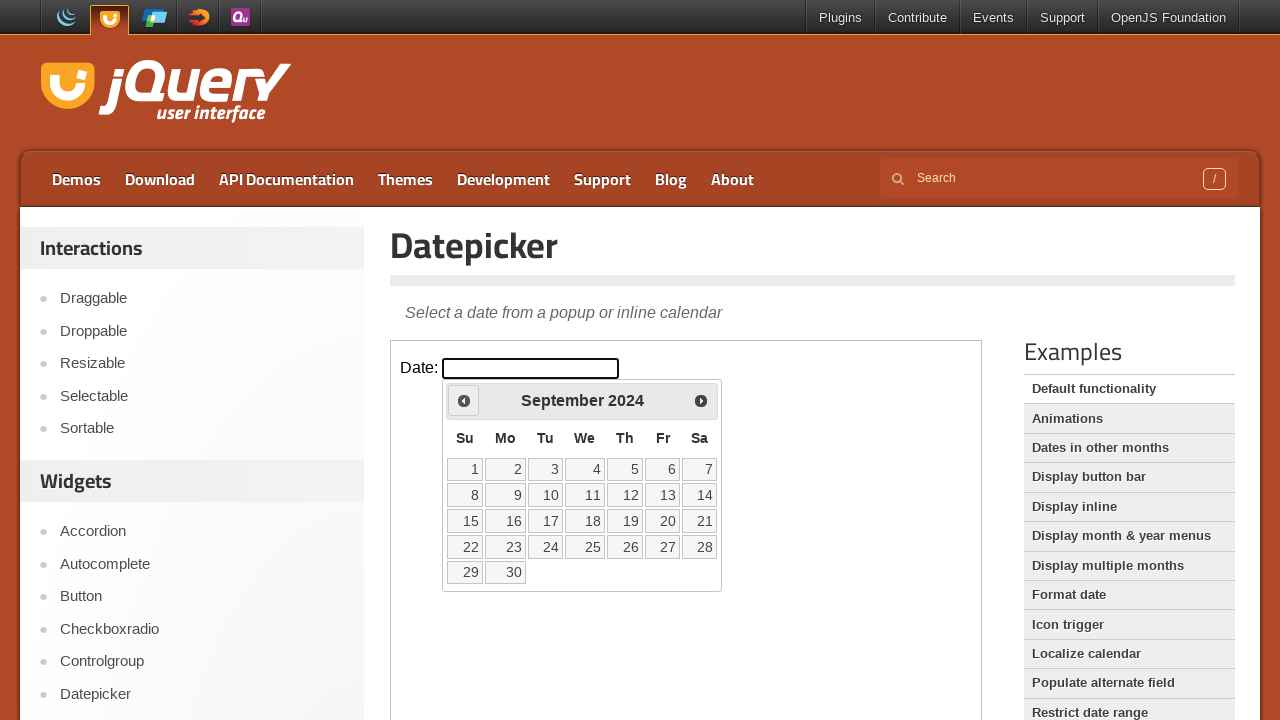

Waited 100ms for calendar to update
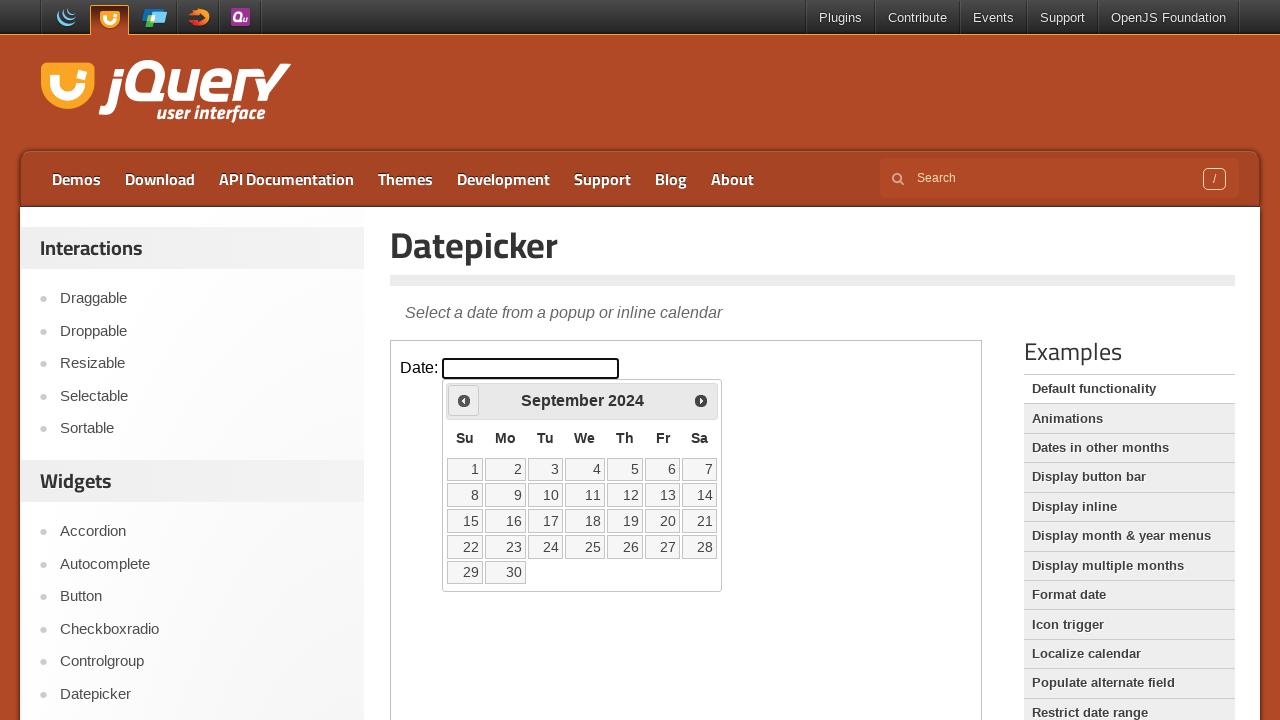

Read current calendar month/year: September 2024
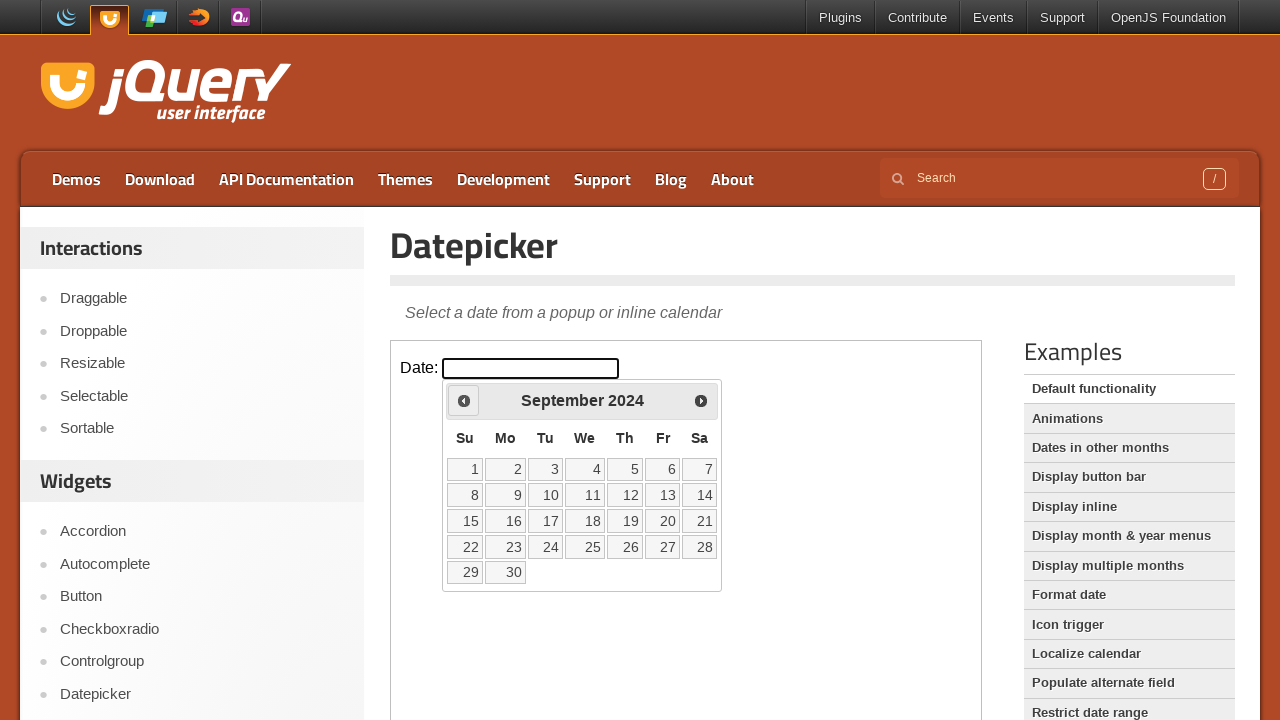

Clicked Previous button to navigate backwards from September 2024 at (464, 400) on iframe >> nth=0 >> internal:control=enter-frame >> xpath=//span[text()='Prev']
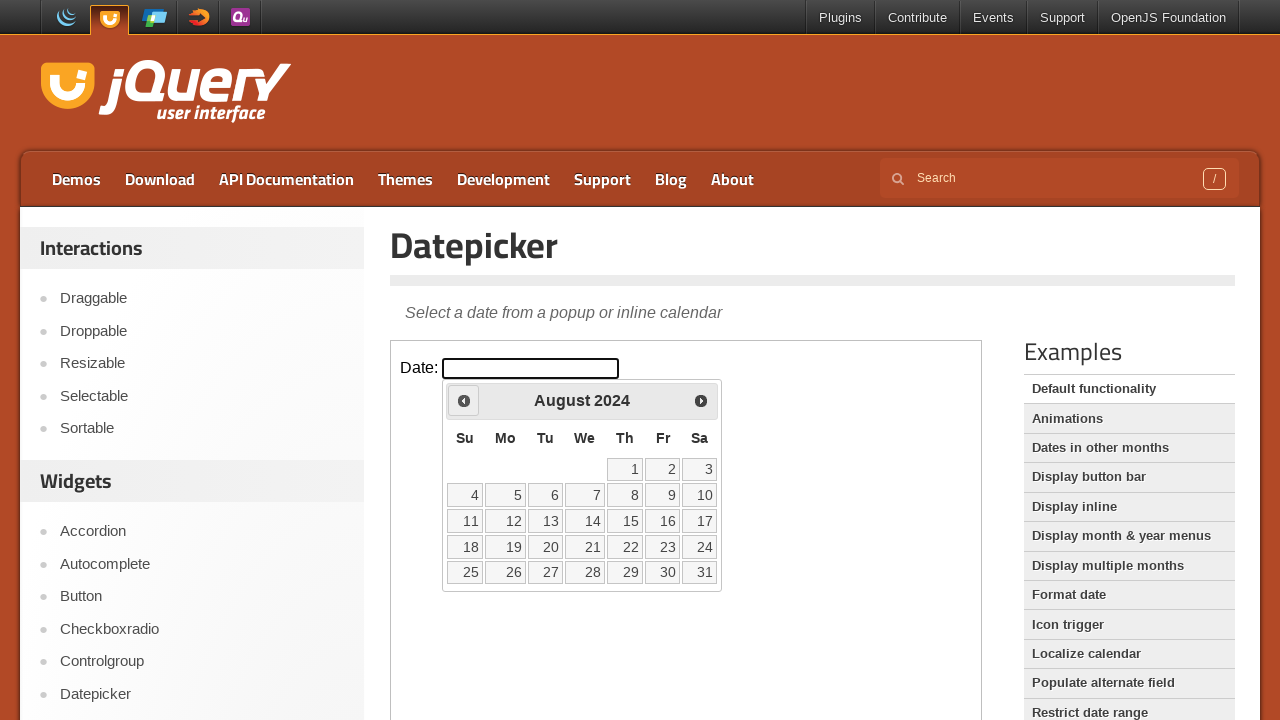

Waited 100ms for calendar to update
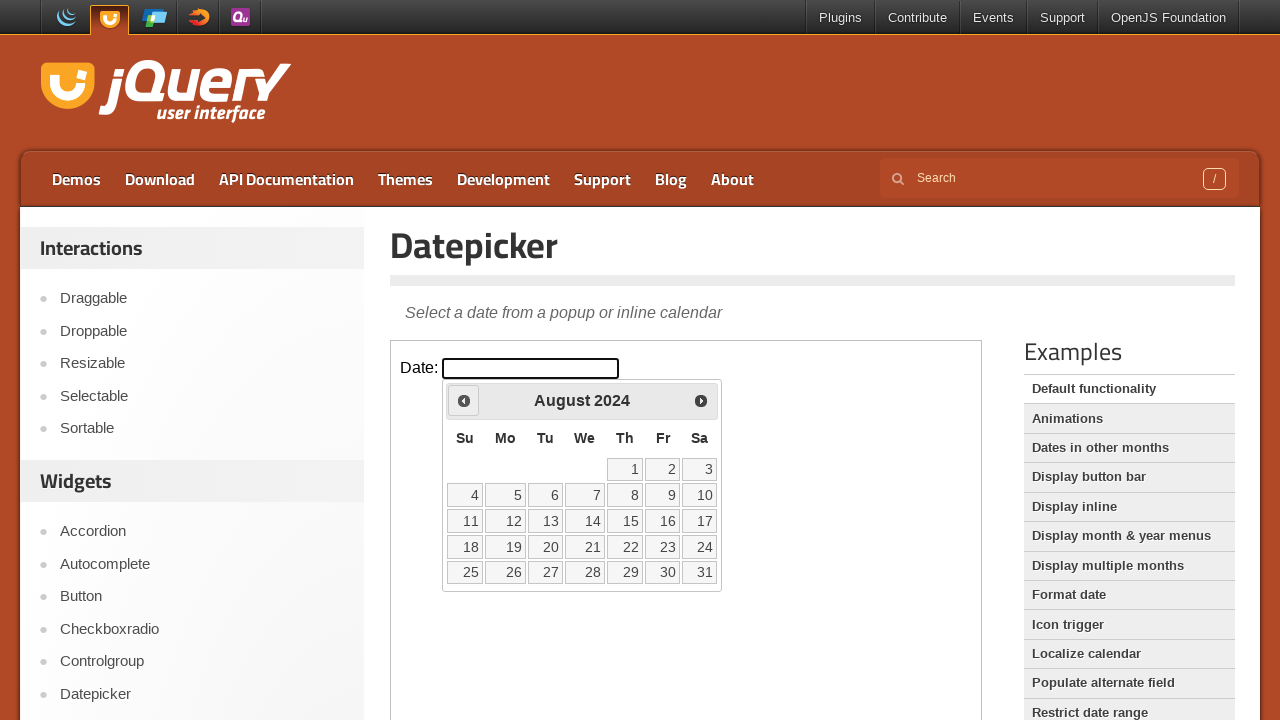

Read current calendar month/year: August 2024
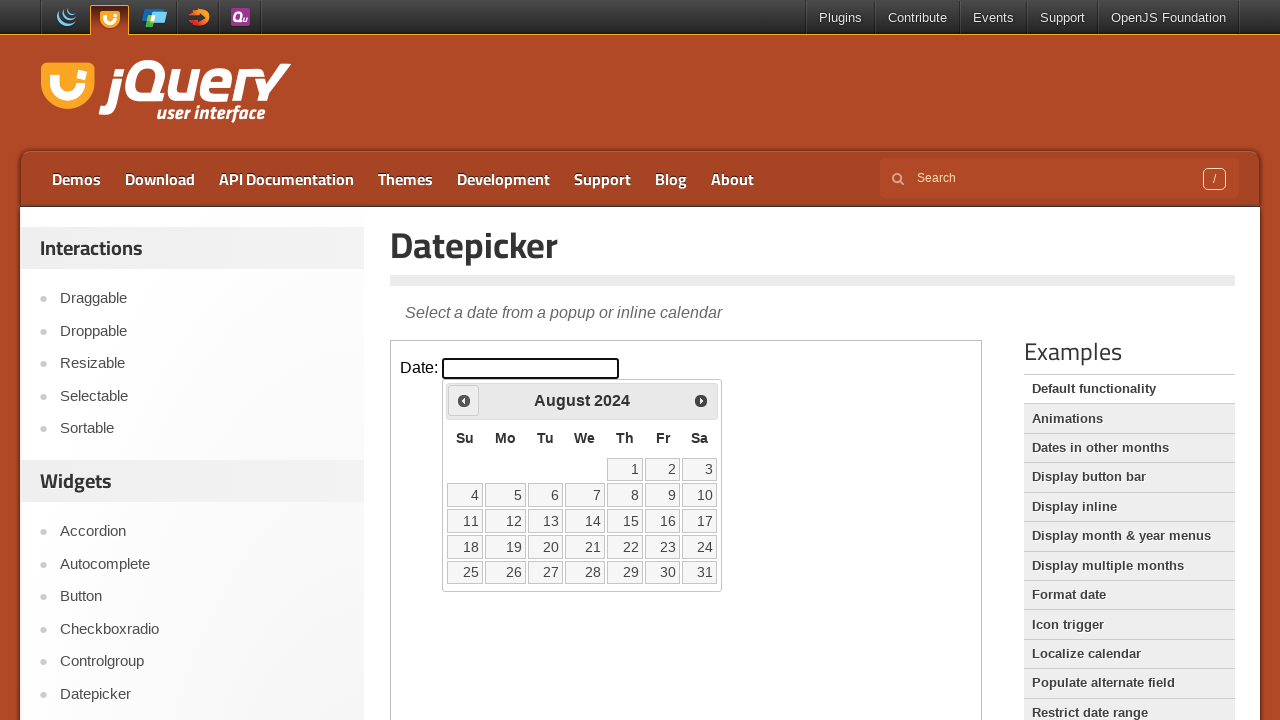

Clicked Previous button to navigate backwards from August 2024 at (464, 400) on iframe >> nth=0 >> internal:control=enter-frame >> xpath=//span[text()='Prev']
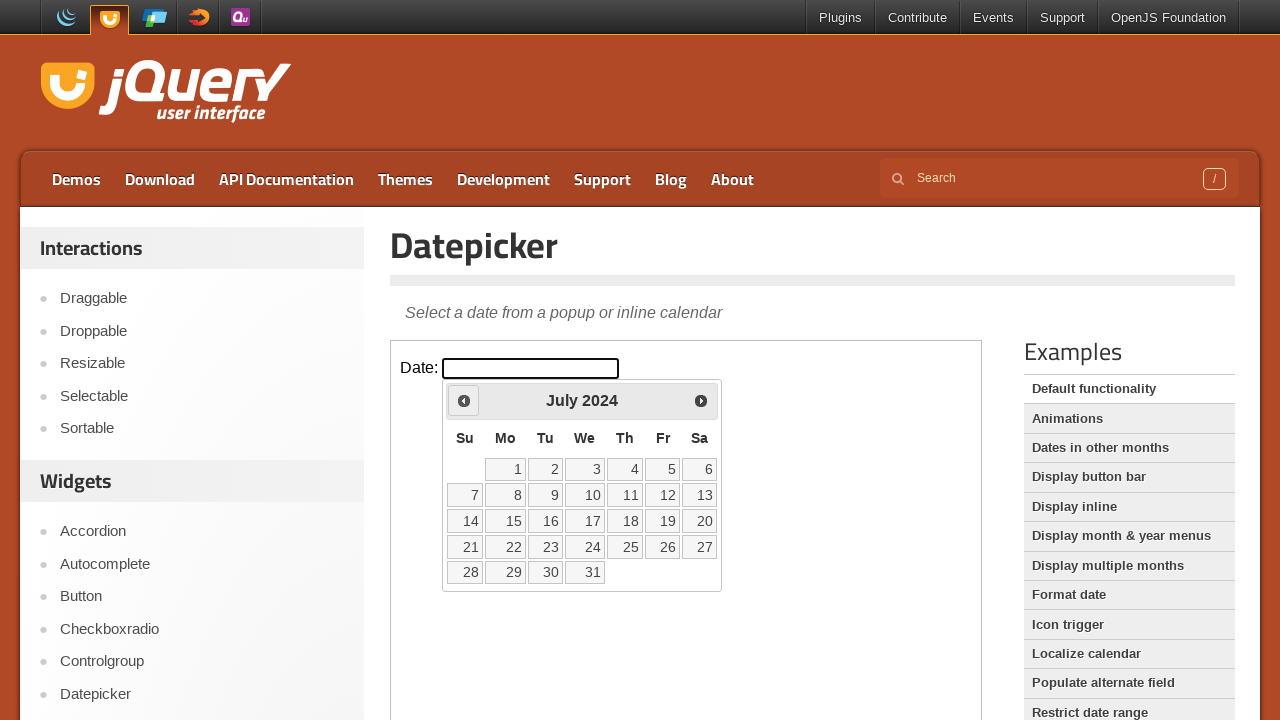

Waited 100ms for calendar to update
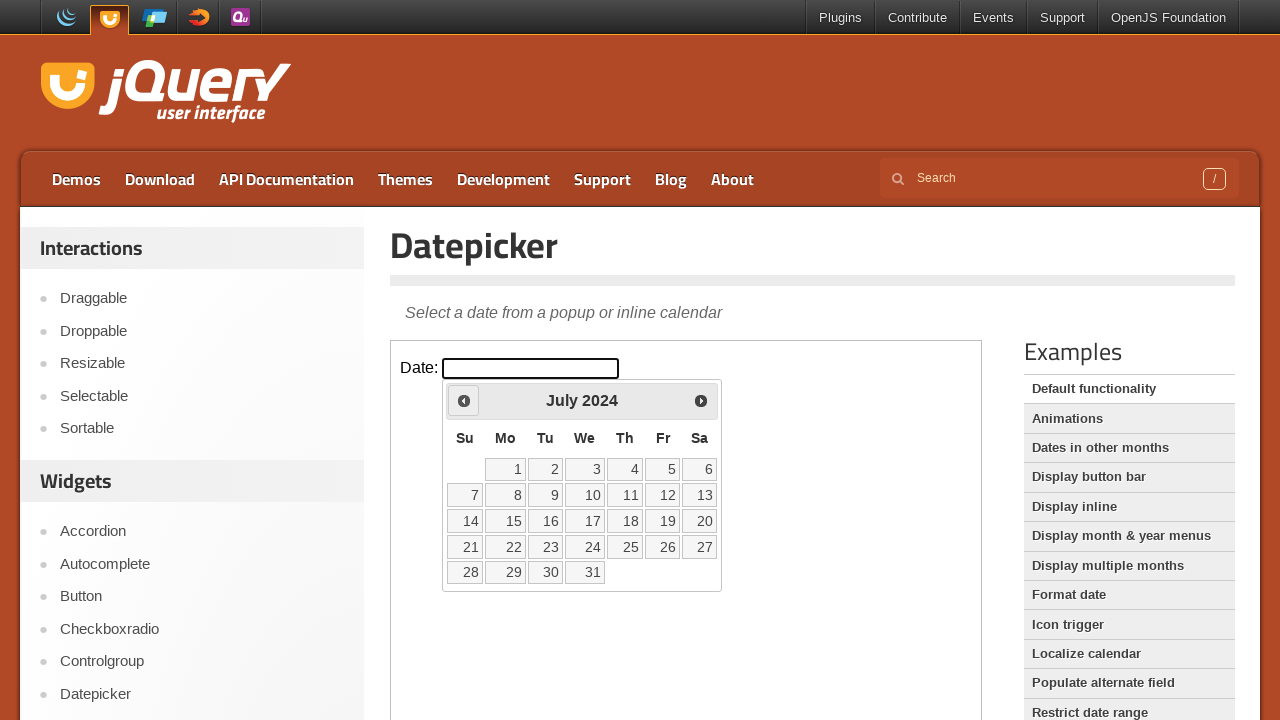

Read current calendar month/year: July 2024
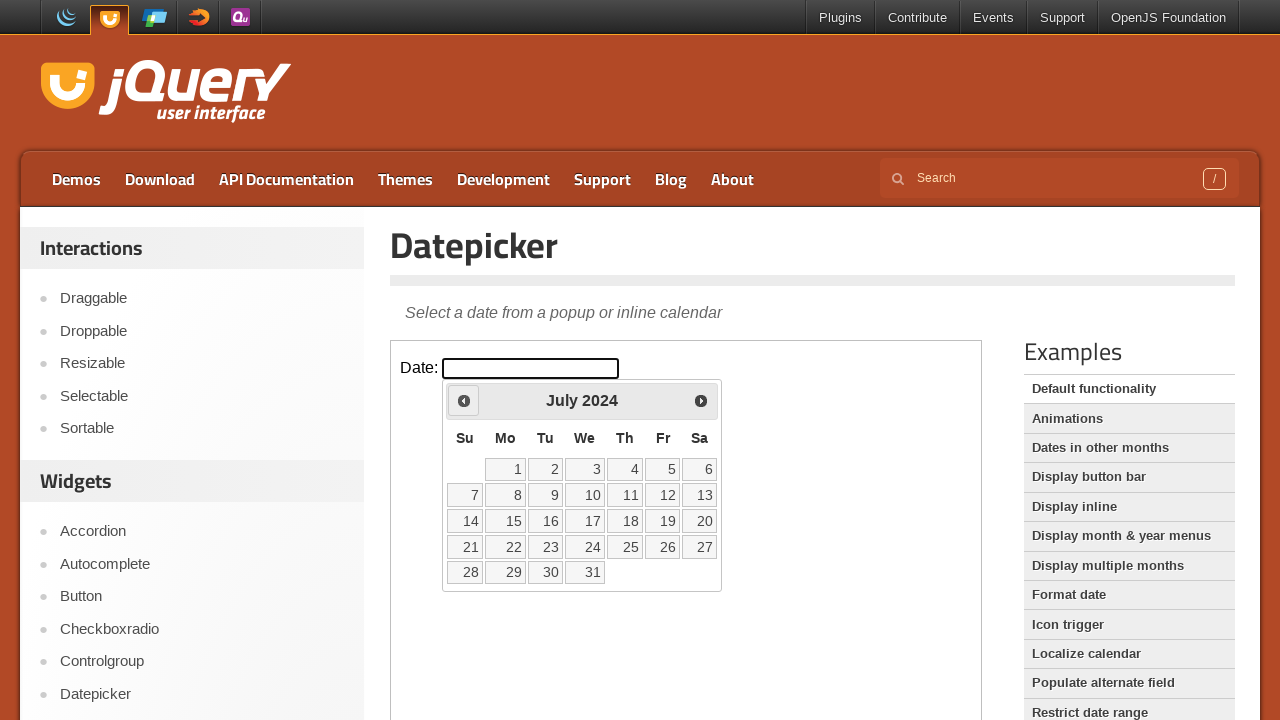

Clicked Previous button to navigate backwards from July 2024 at (464, 400) on iframe >> nth=0 >> internal:control=enter-frame >> xpath=//span[text()='Prev']
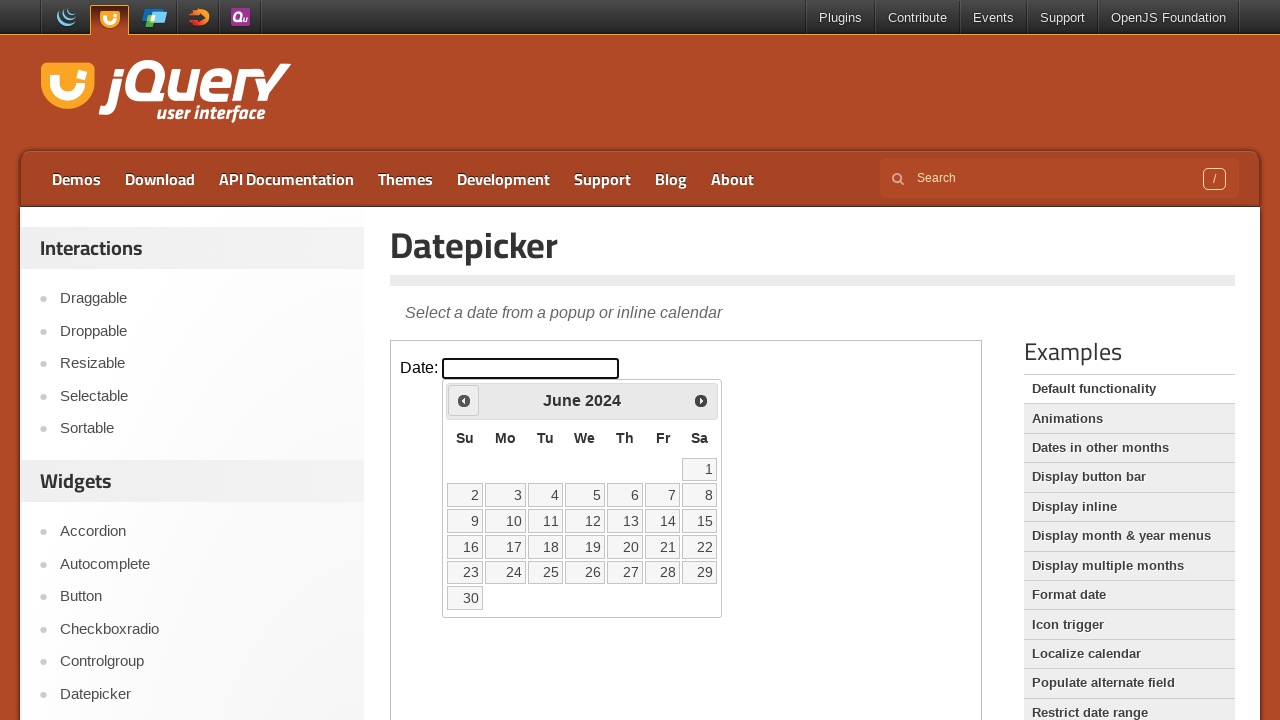

Waited 100ms for calendar to update
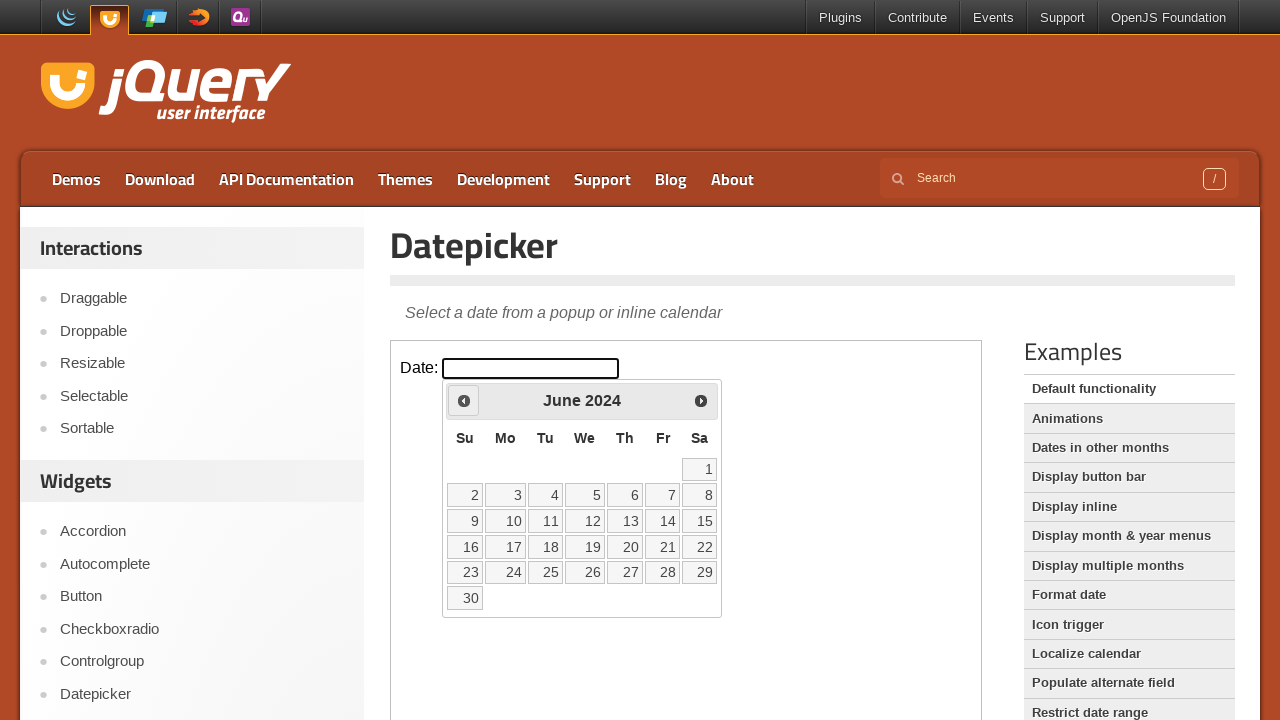

Read current calendar month/year: June 2024
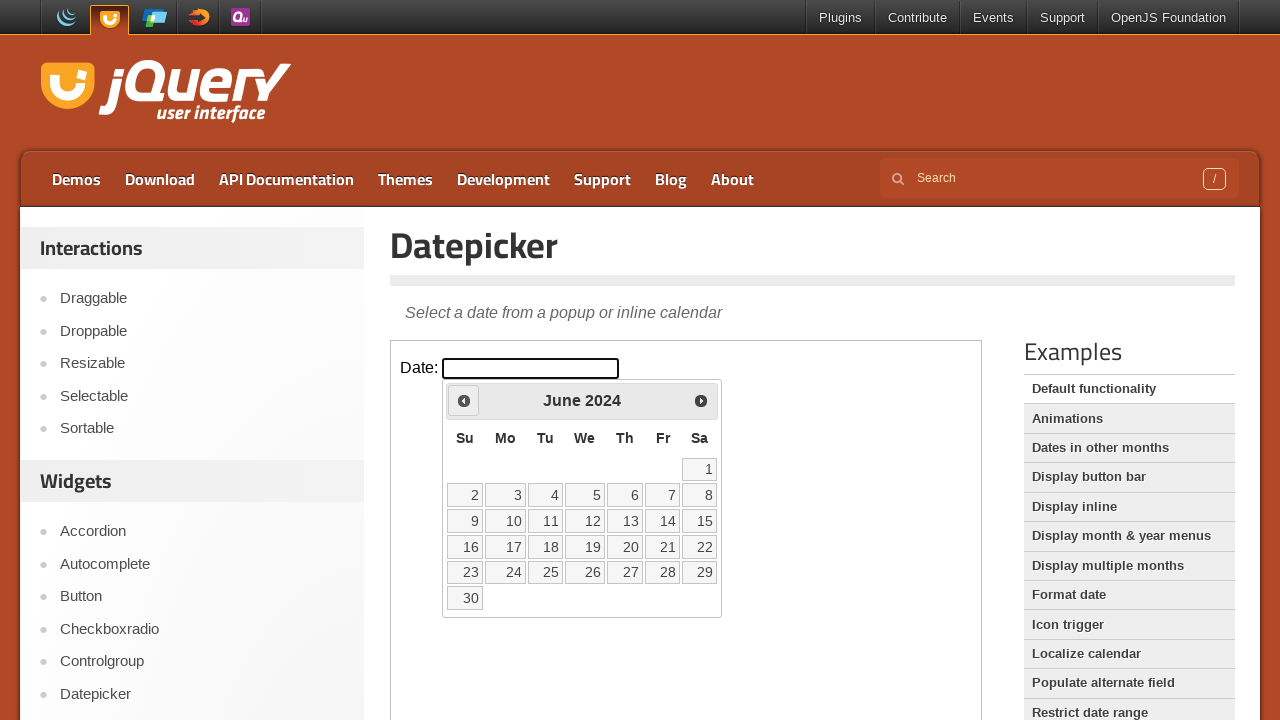

Clicked Previous button to navigate backwards from June 2024 at (464, 400) on iframe >> nth=0 >> internal:control=enter-frame >> xpath=//span[text()='Prev']
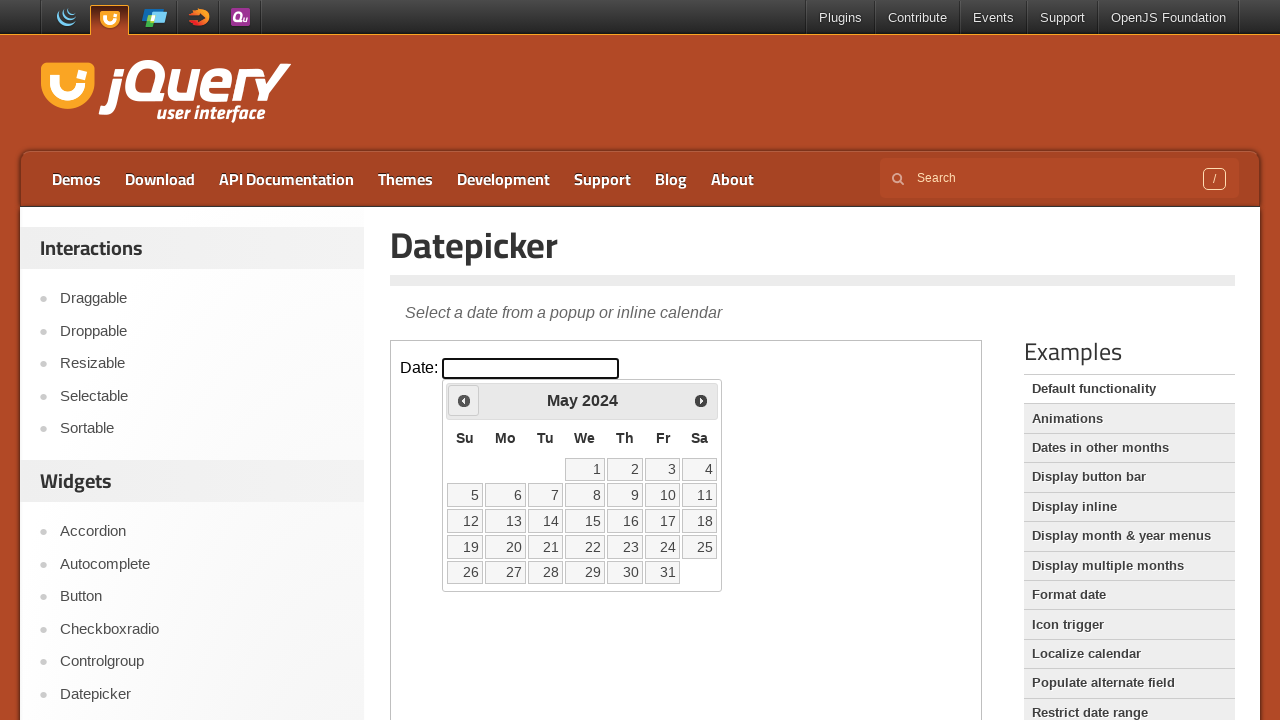

Waited 100ms for calendar to update
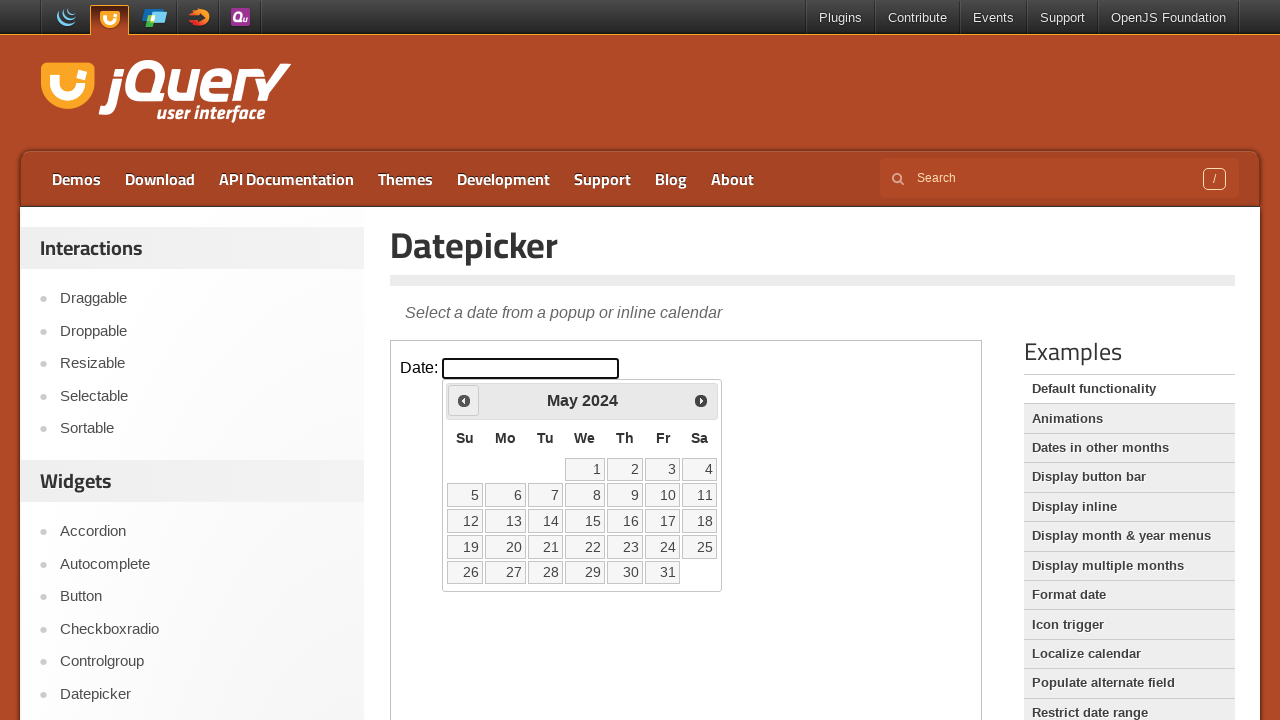

Read current calendar month/year: May 2024
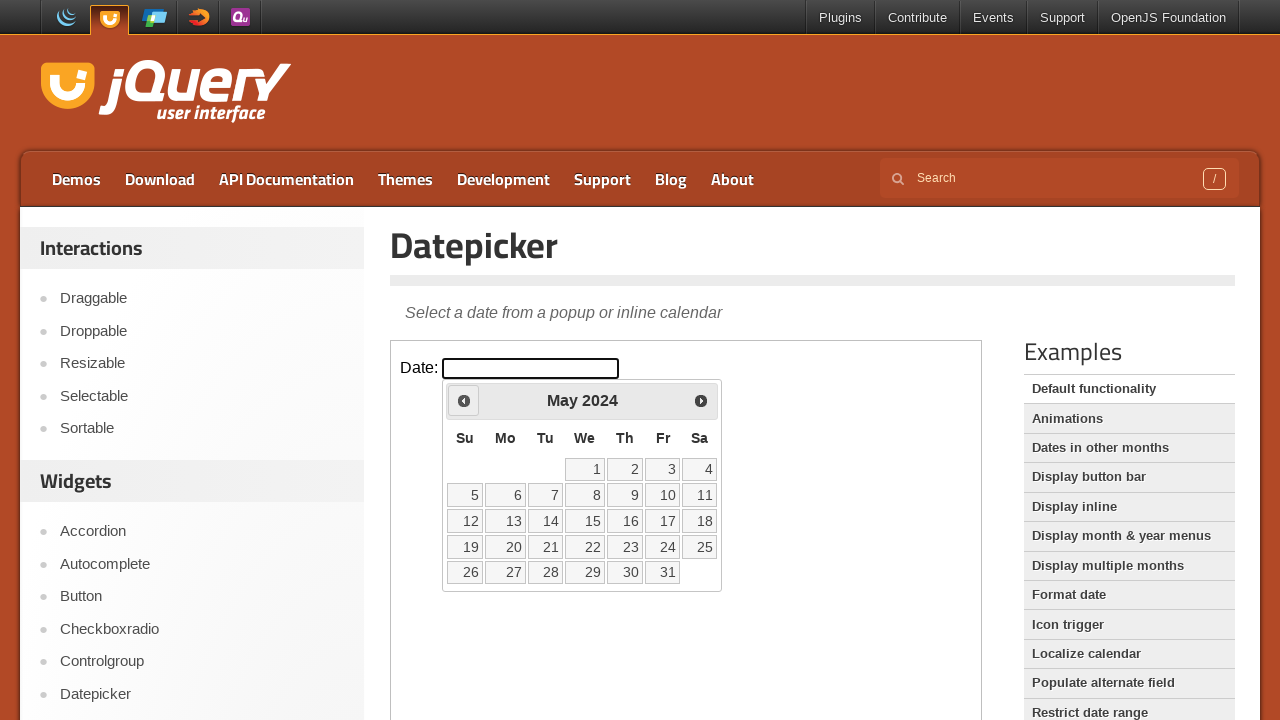

Clicked Previous button to navigate backwards from May 2024 at (464, 400) on iframe >> nth=0 >> internal:control=enter-frame >> xpath=//span[text()='Prev']
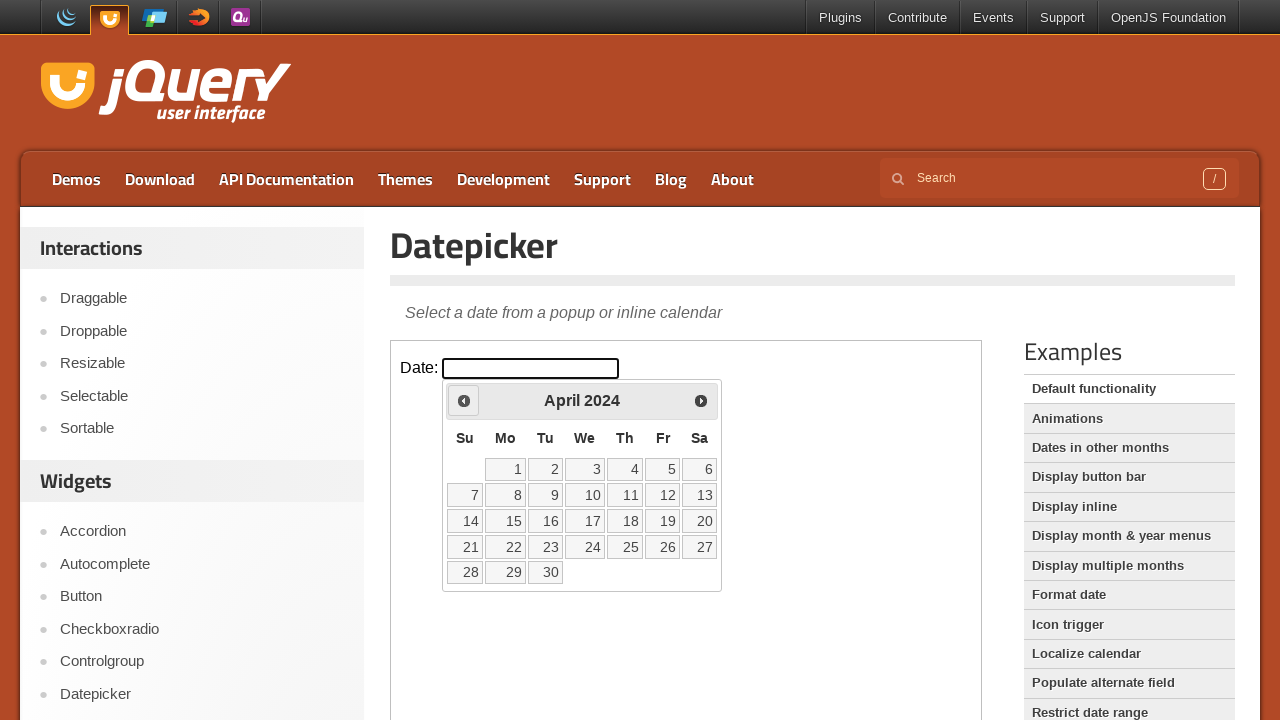

Waited 100ms for calendar to update
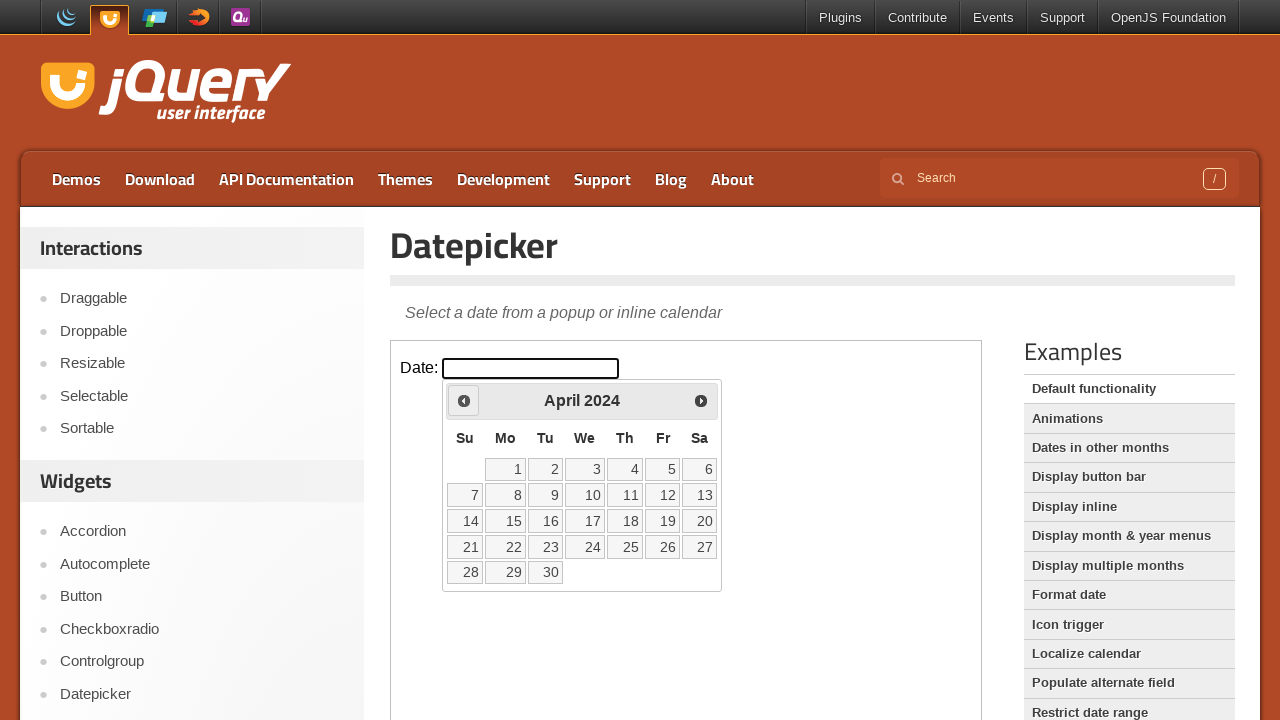

Read current calendar month/year: April 2024
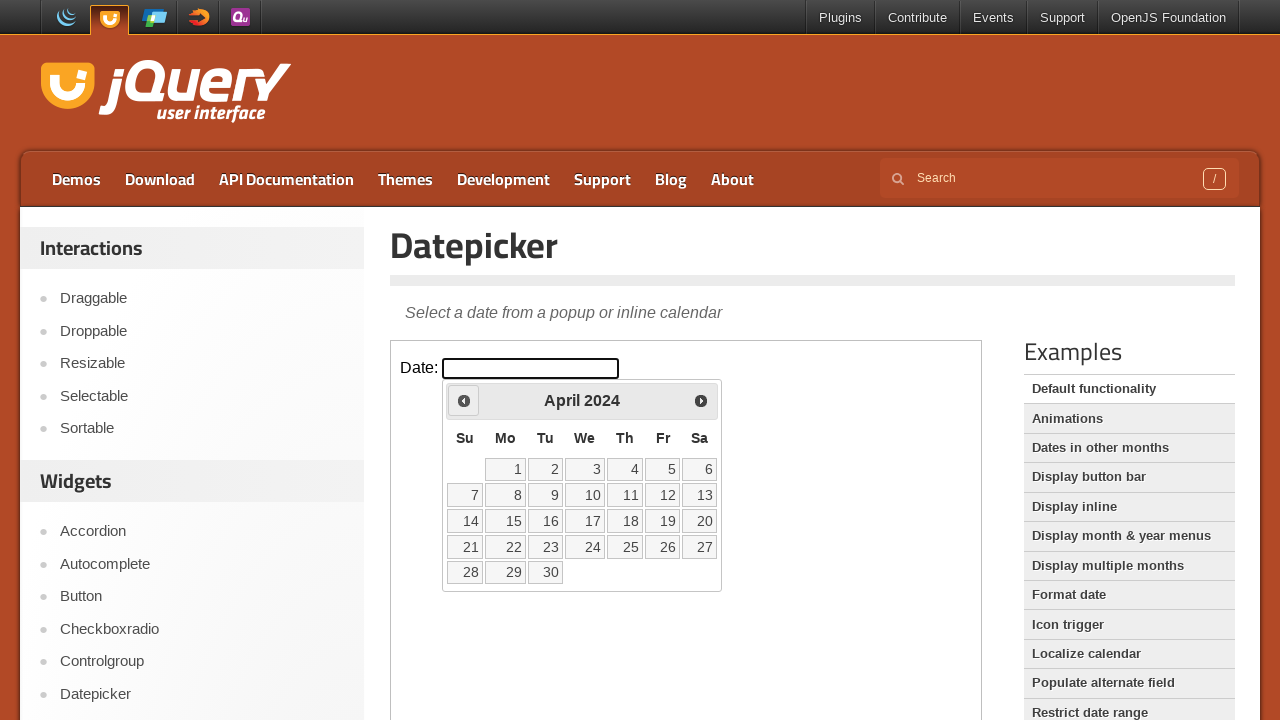

Clicked Previous button to navigate backwards from April 2024 at (464, 400) on iframe >> nth=0 >> internal:control=enter-frame >> xpath=//span[text()='Prev']
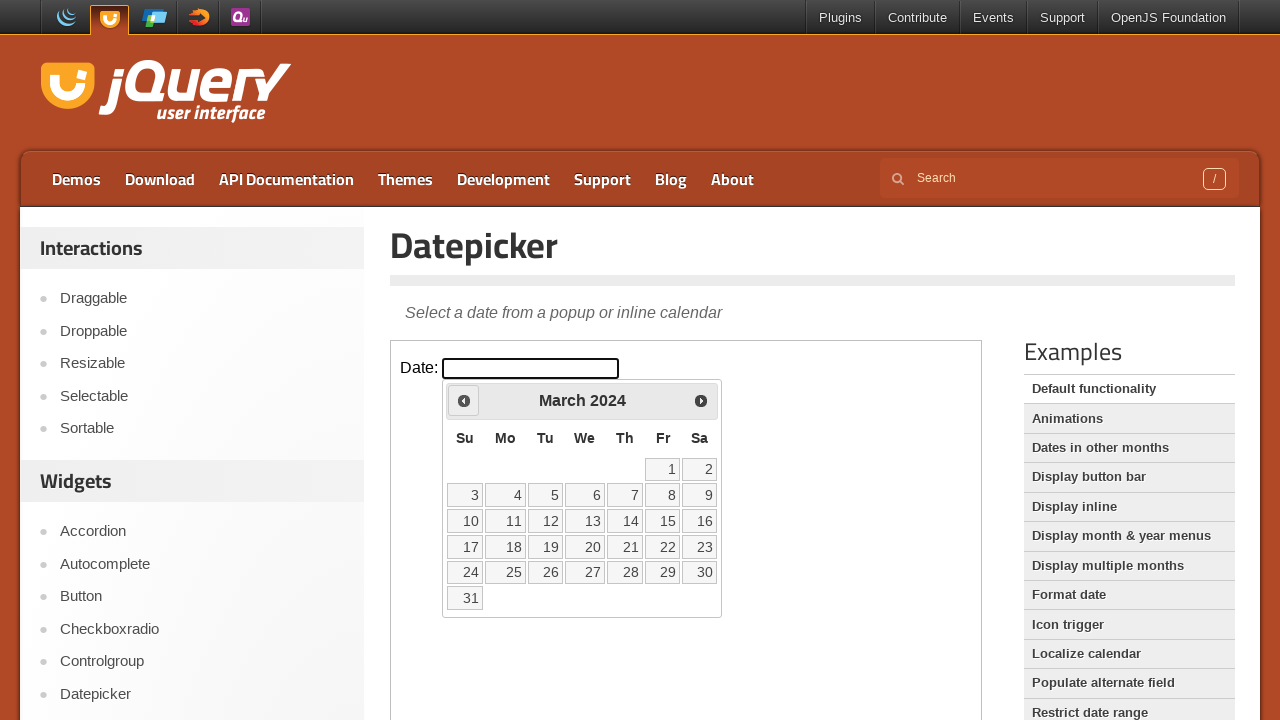

Waited 100ms for calendar to update
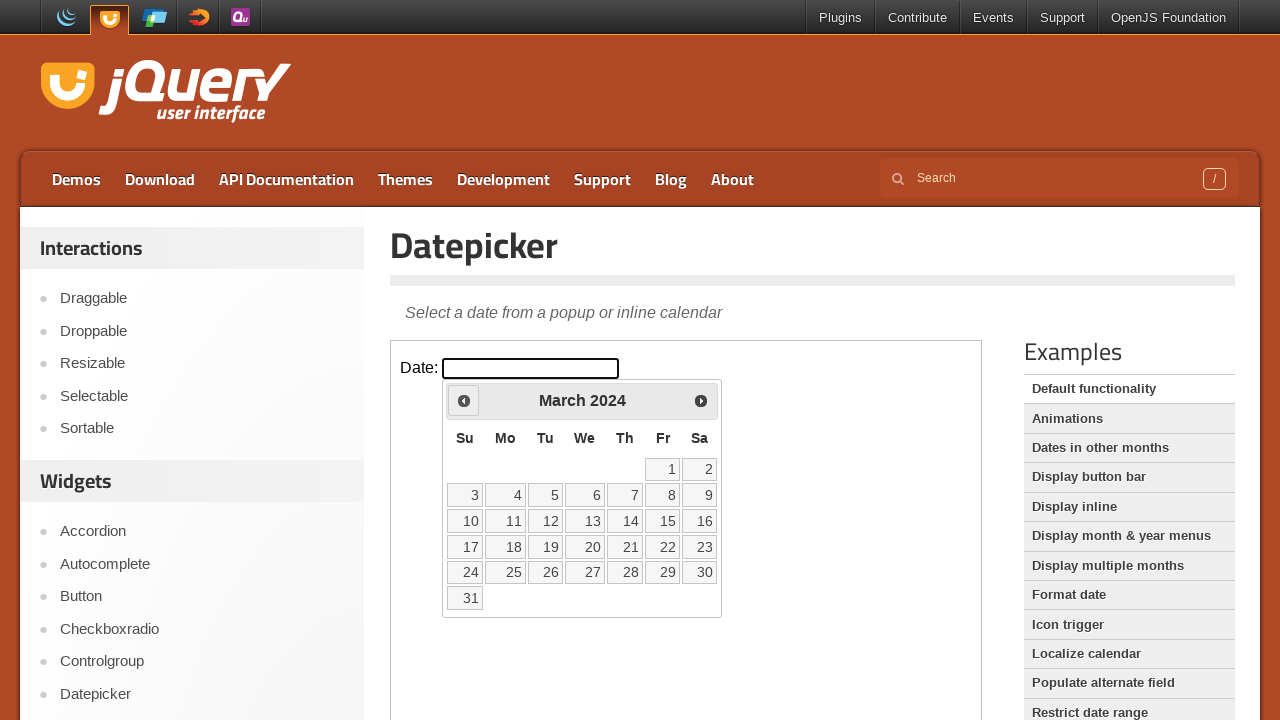

Read current calendar month/year: March 2024
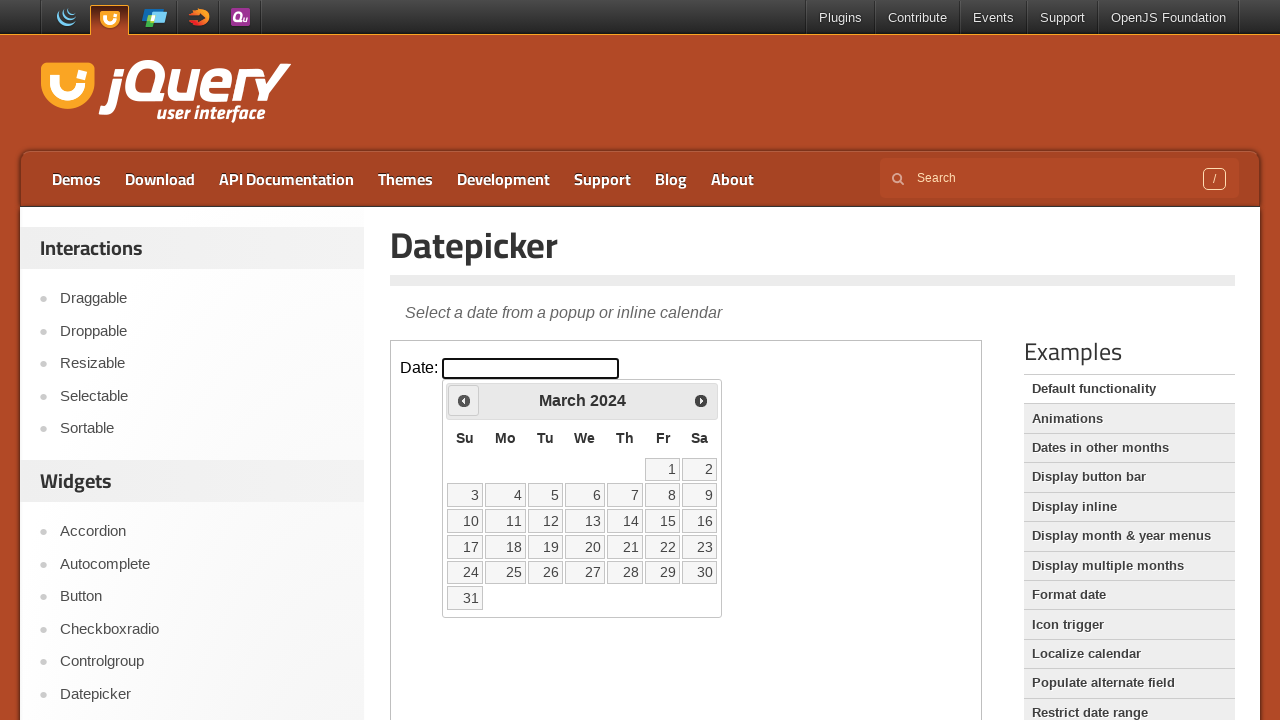

Clicked Previous button to navigate backwards from March 2024 at (464, 400) on iframe >> nth=0 >> internal:control=enter-frame >> xpath=//span[text()='Prev']
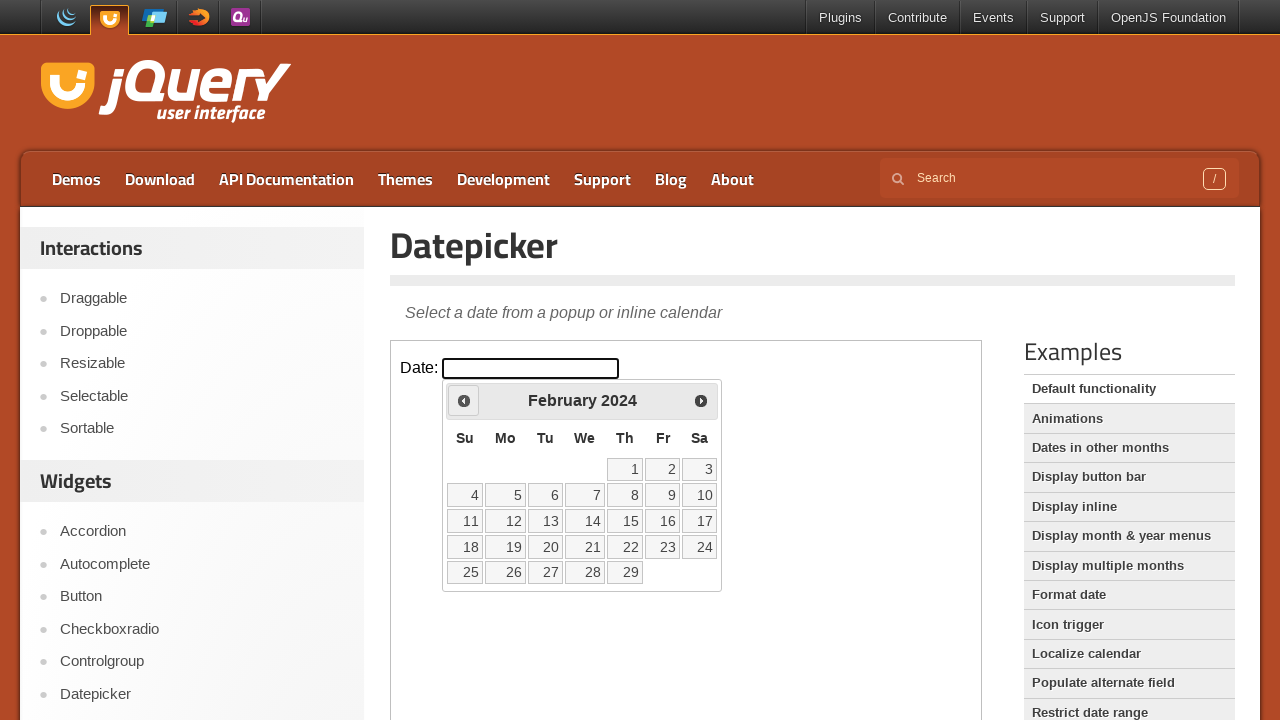

Waited 100ms for calendar to update
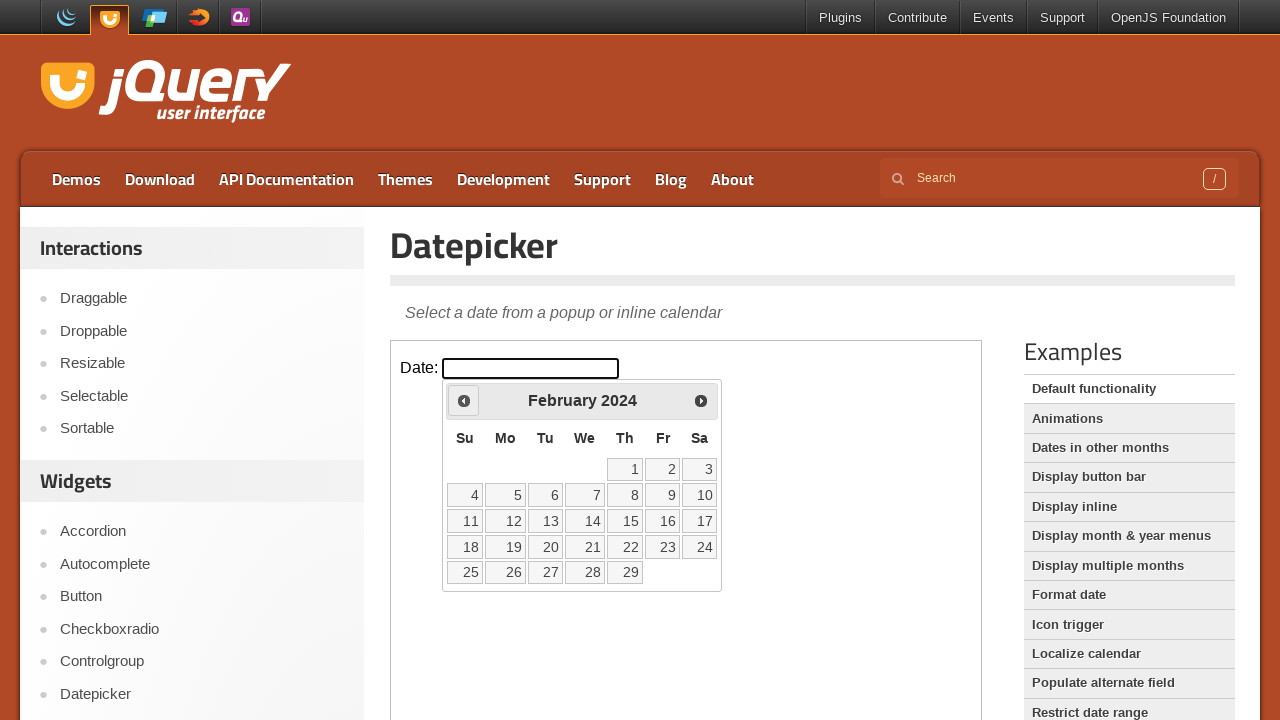

Read current calendar month/year: February 2024
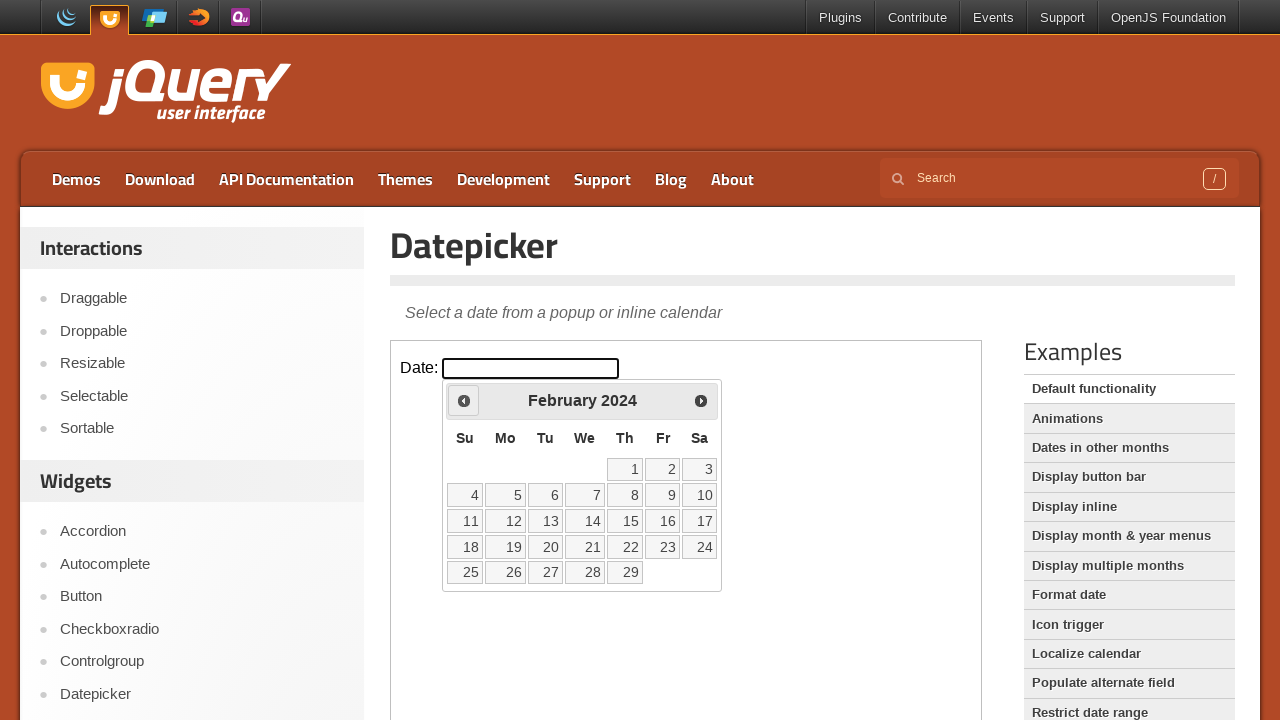

Clicked Previous button to navigate backwards from February 2024 at (464, 400) on iframe >> nth=0 >> internal:control=enter-frame >> xpath=//span[text()='Prev']
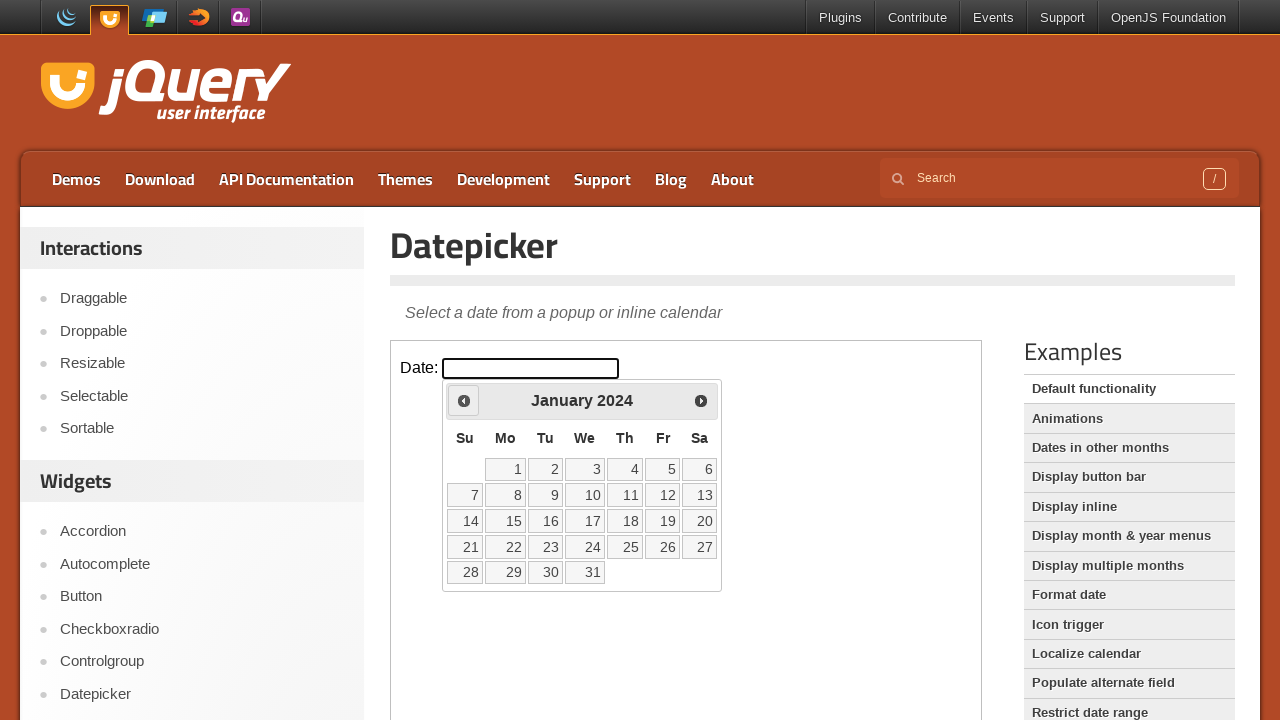

Waited 100ms for calendar to update
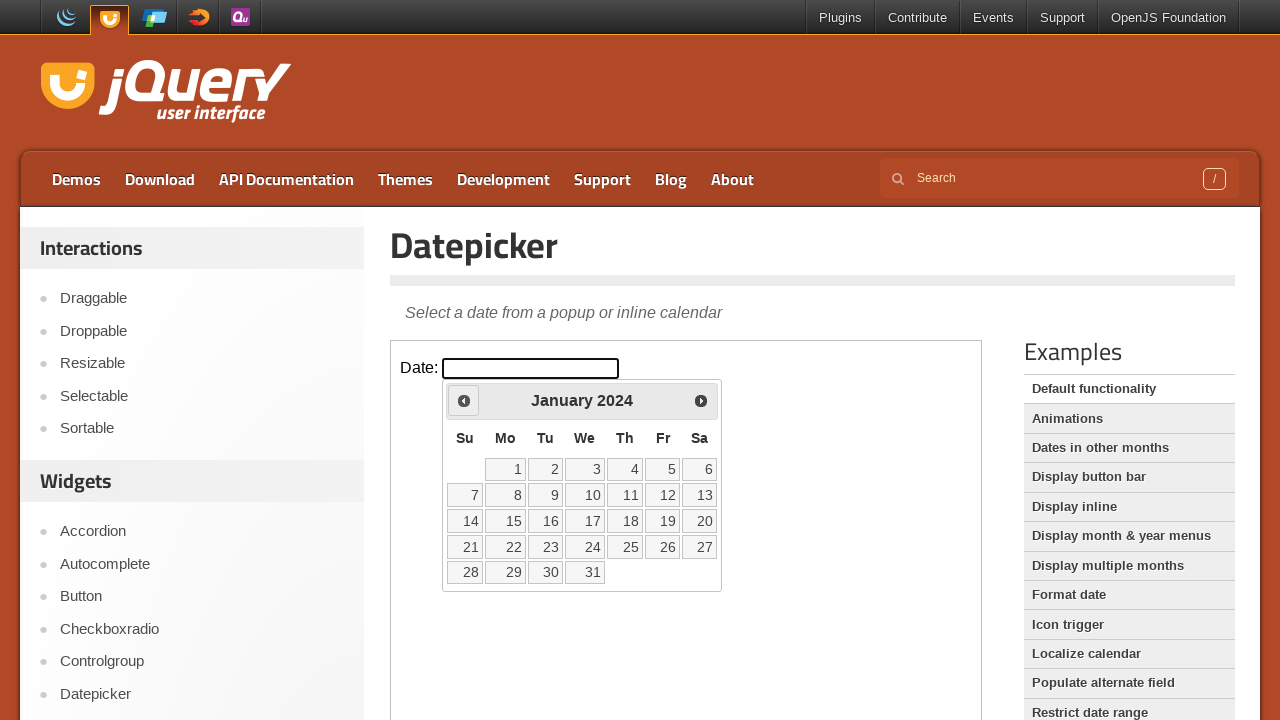

Read current calendar month/year: January 2024
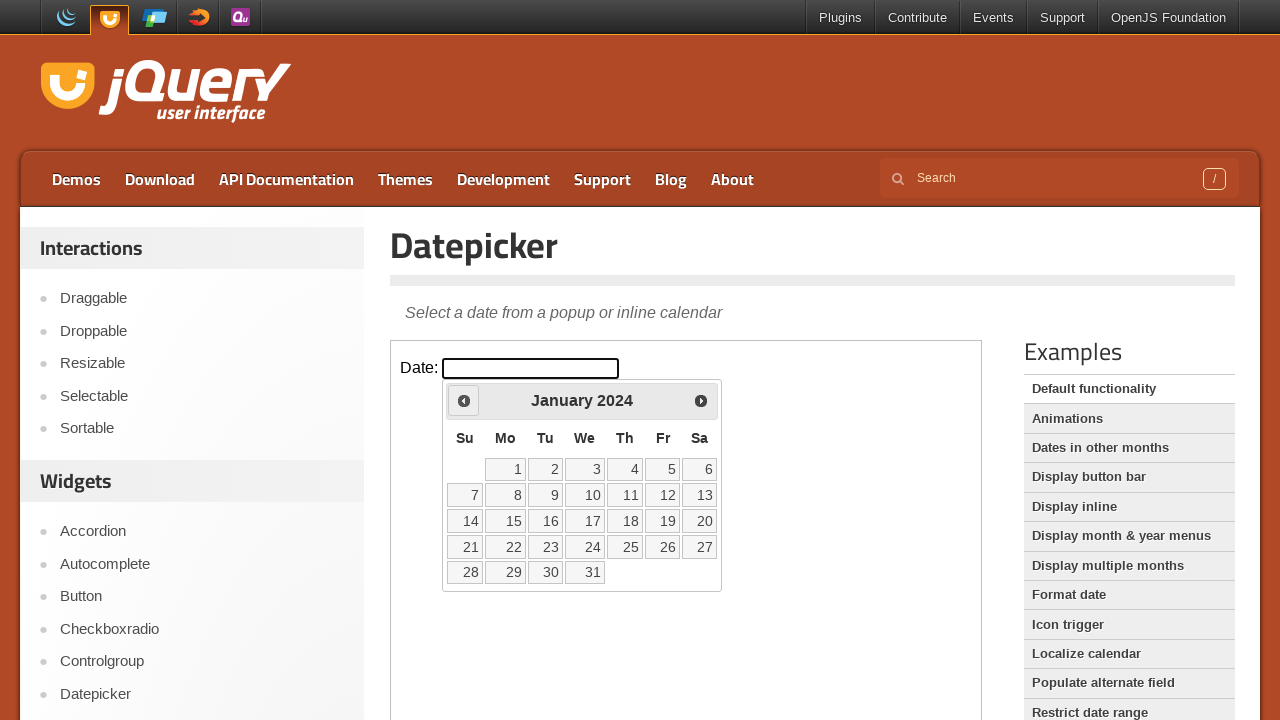

Clicked Previous button to navigate backwards from January 2024 at (464, 400) on iframe >> nth=0 >> internal:control=enter-frame >> xpath=//span[text()='Prev']
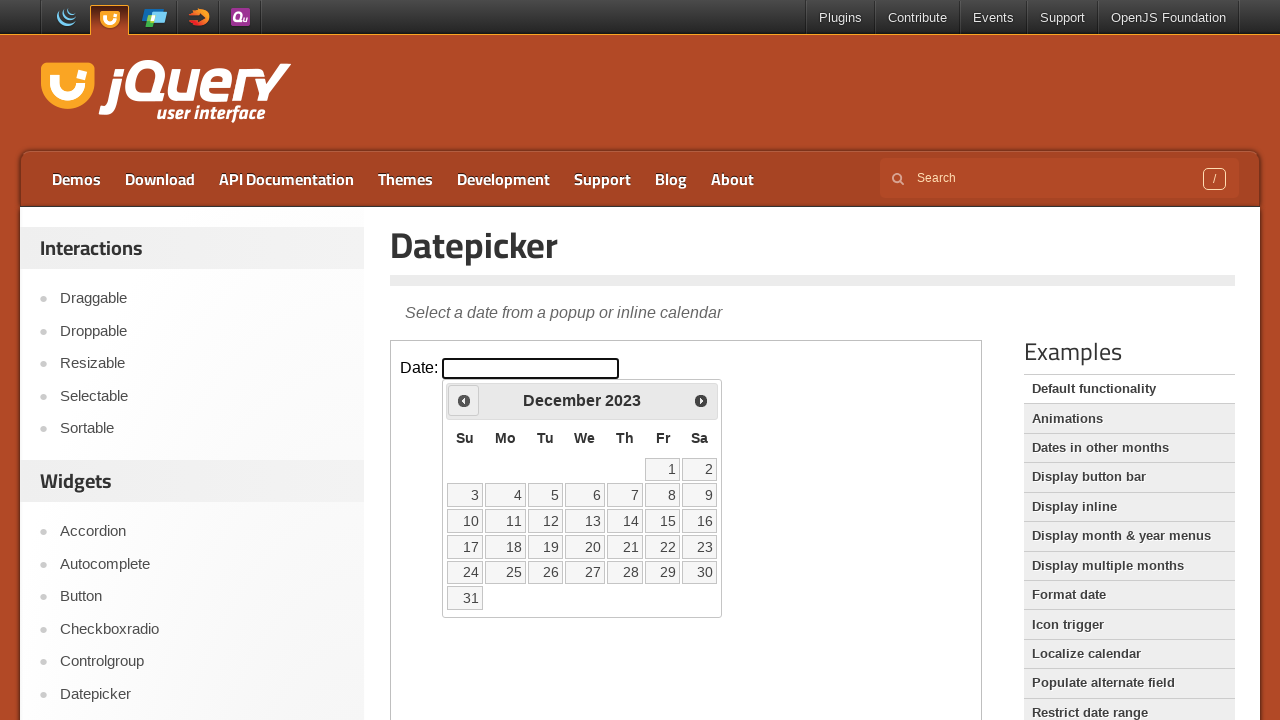

Waited 100ms for calendar to update
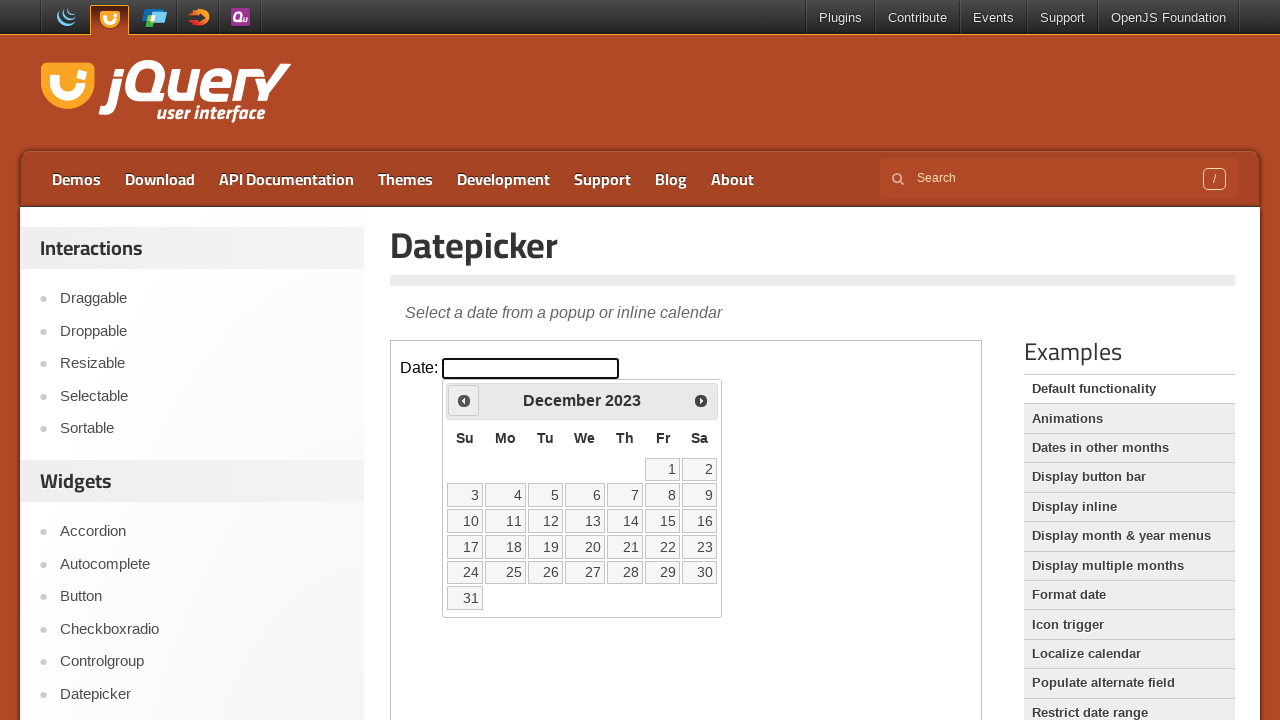

Read current calendar month/year: December 2023
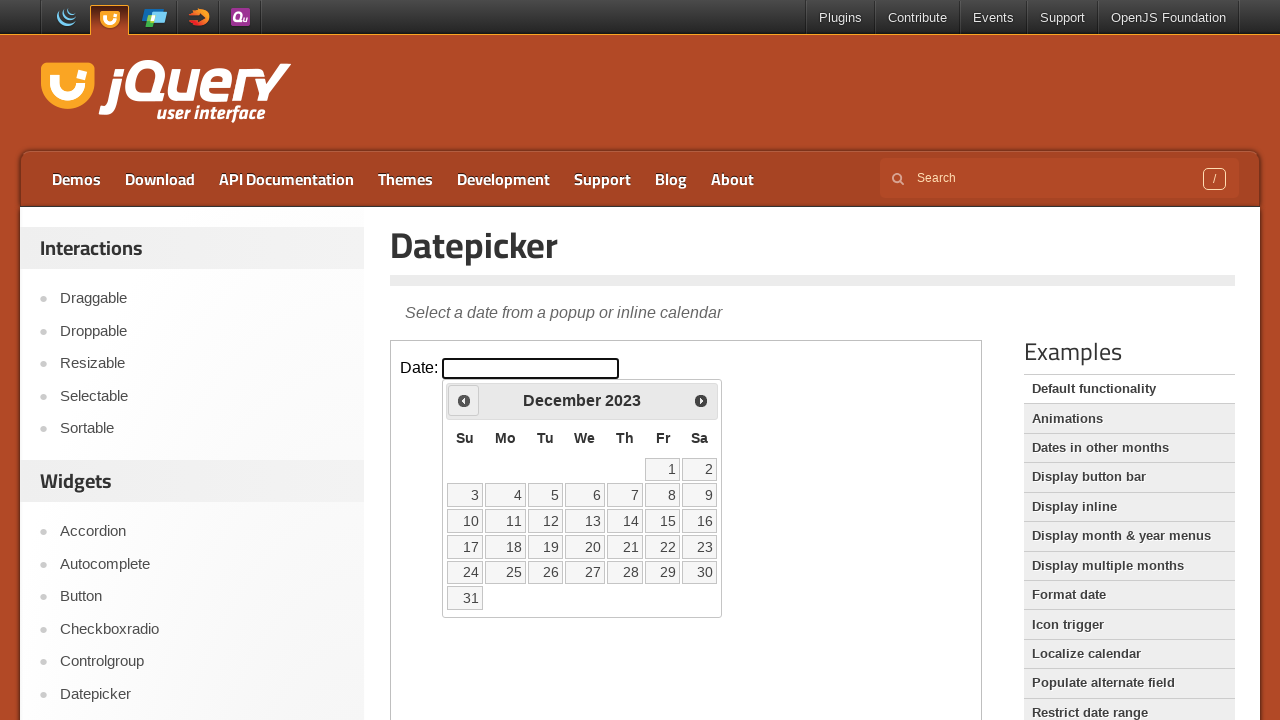

Clicked Previous button to navigate backwards from December 2023 at (464, 400) on iframe >> nth=0 >> internal:control=enter-frame >> xpath=//span[text()='Prev']
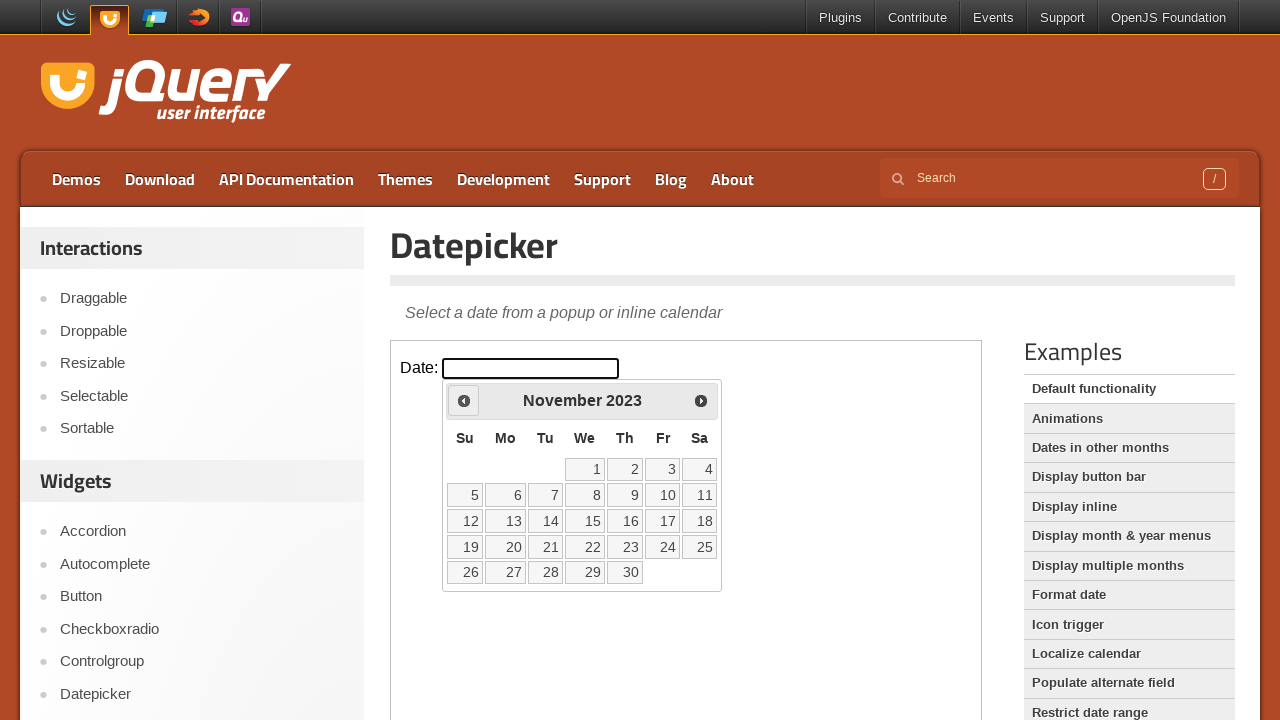

Waited 100ms for calendar to update
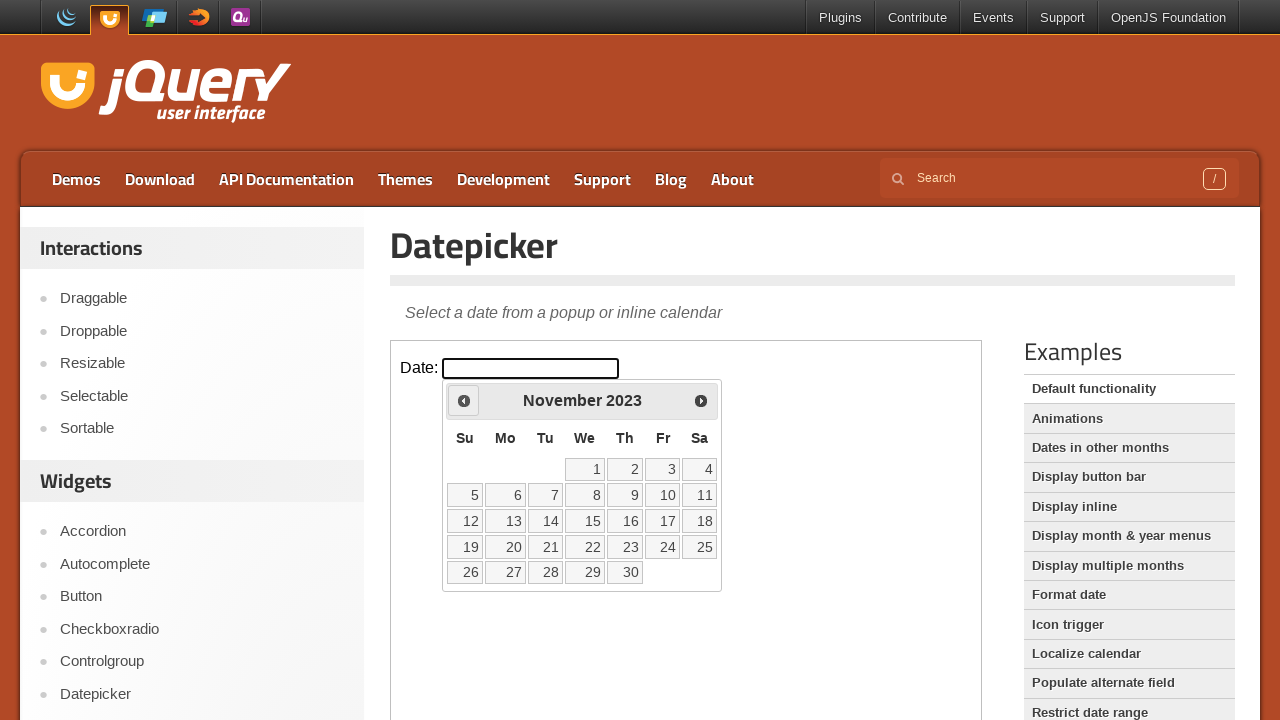

Read current calendar month/year: November 2023
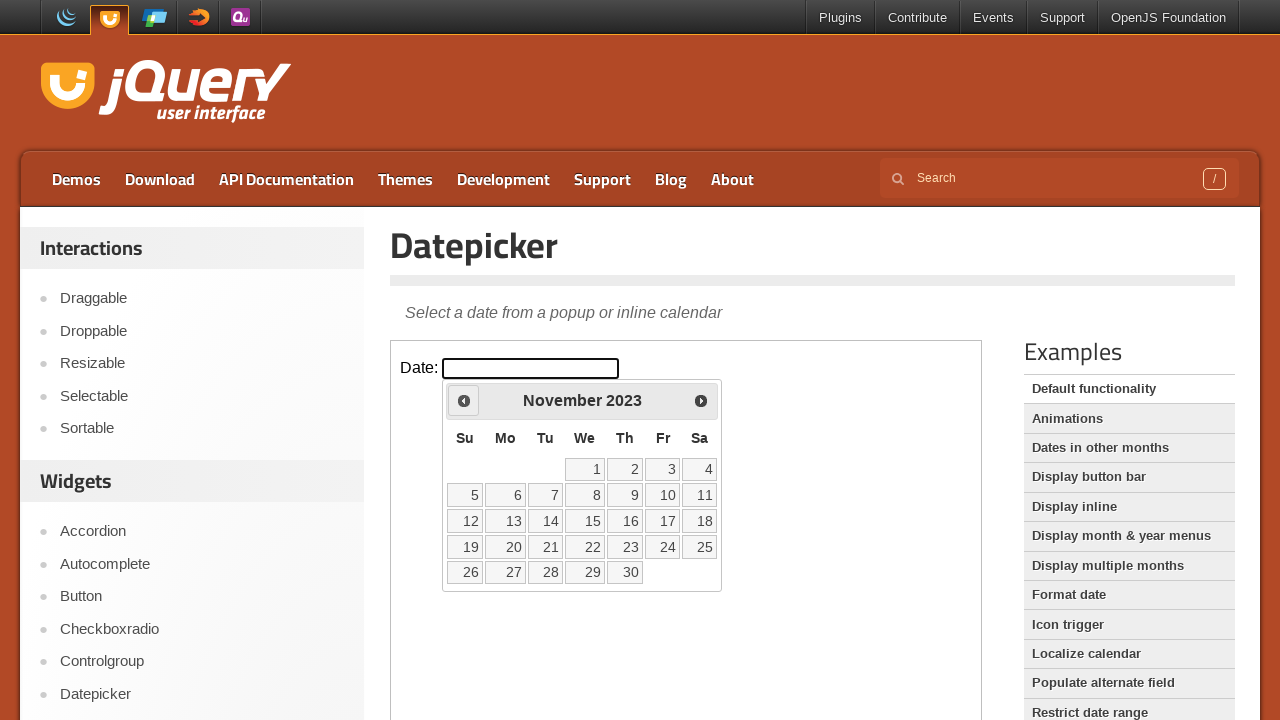

Clicked Previous button to navigate backwards from November 2023 at (464, 400) on iframe >> nth=0 >> internal:control=enter-frame >> xpath=//span[text()='Prev']
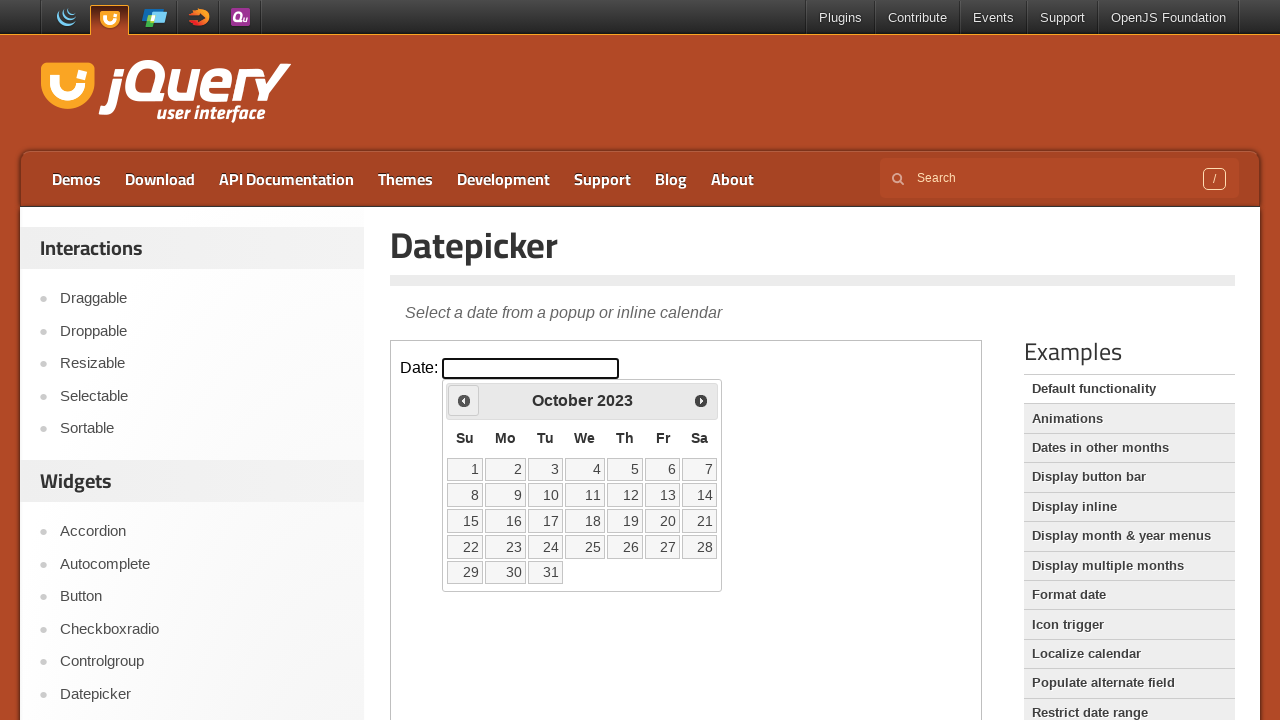

Waited 100ms for calendar to update
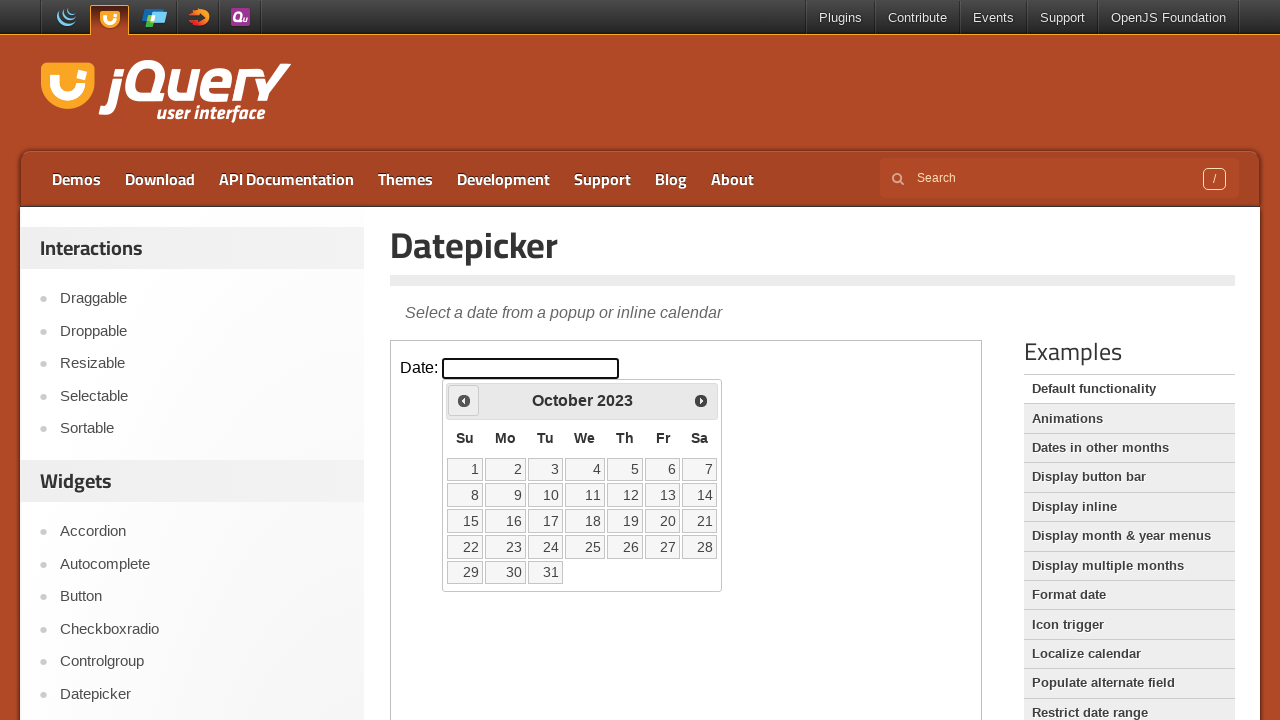

Read current calendar month/year: October 2023
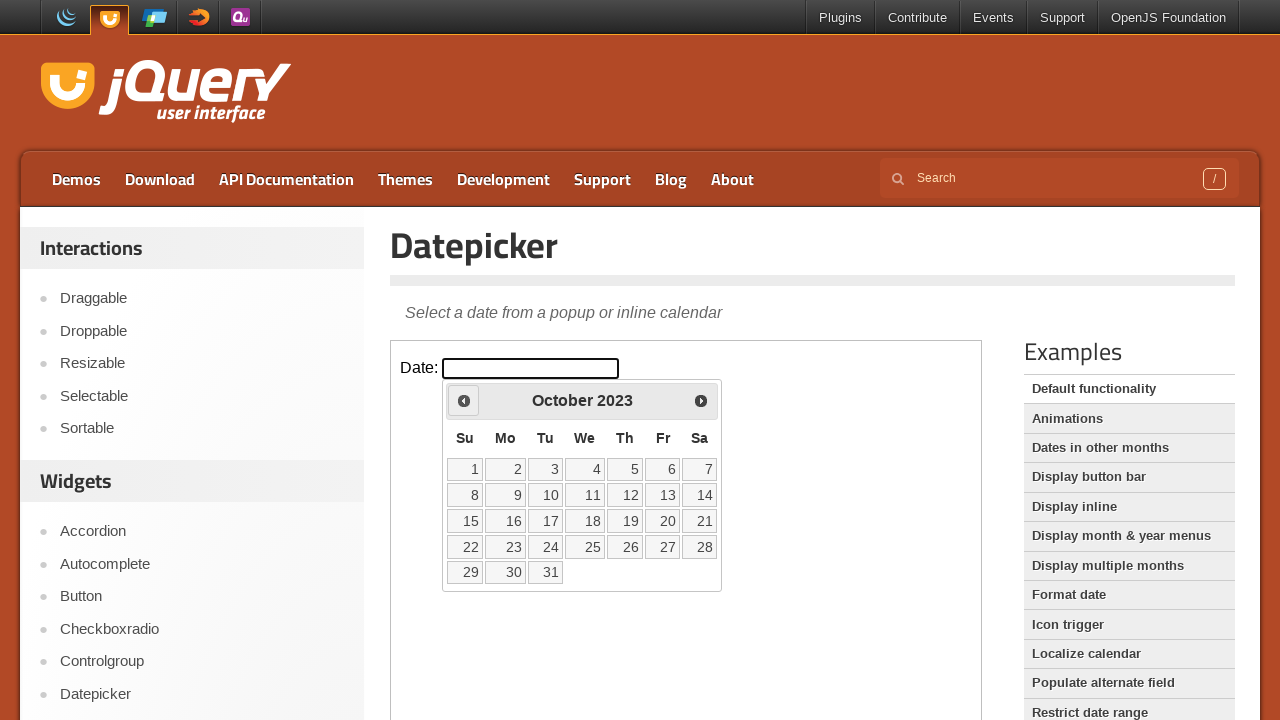

Clicked Previous button to navigate backwards from October 2023 at (464, 400) on iframe >> nth=0 >> internal:control=enter-frame >> xpath=//span[text()='Prev']
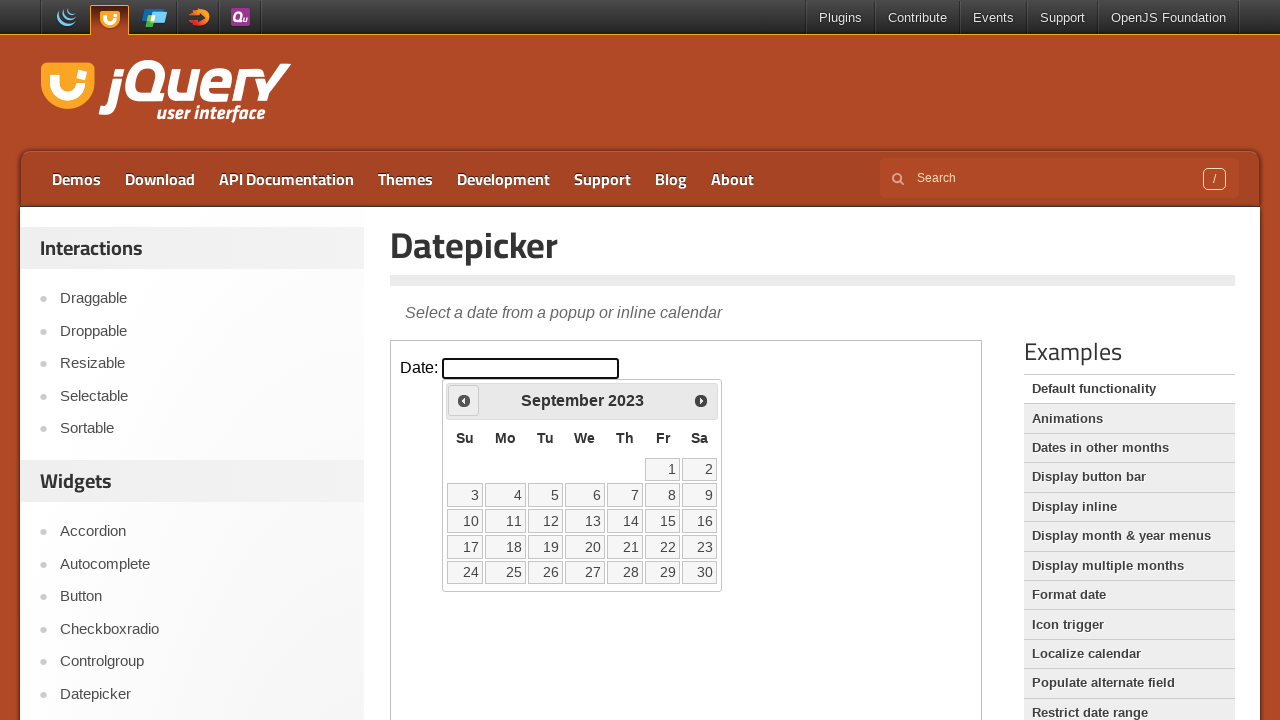

Waited 100ms for calendar to update
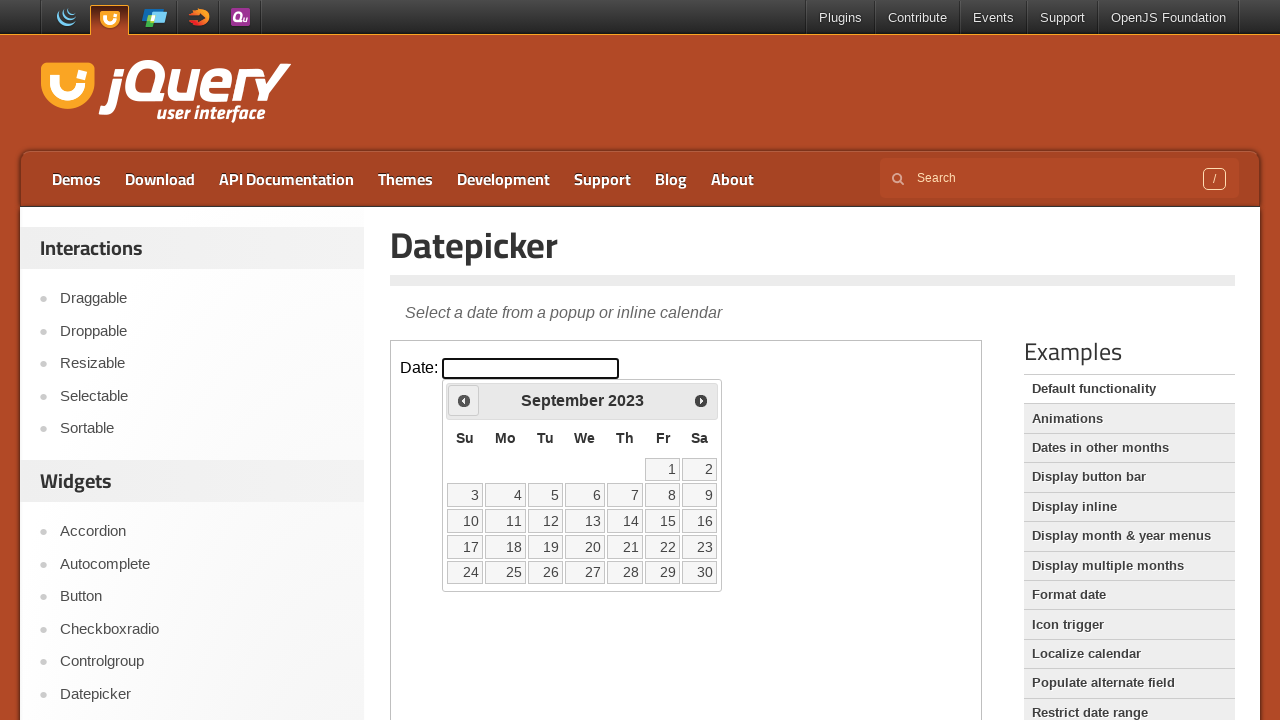

Read current calendar month/year: September 2023
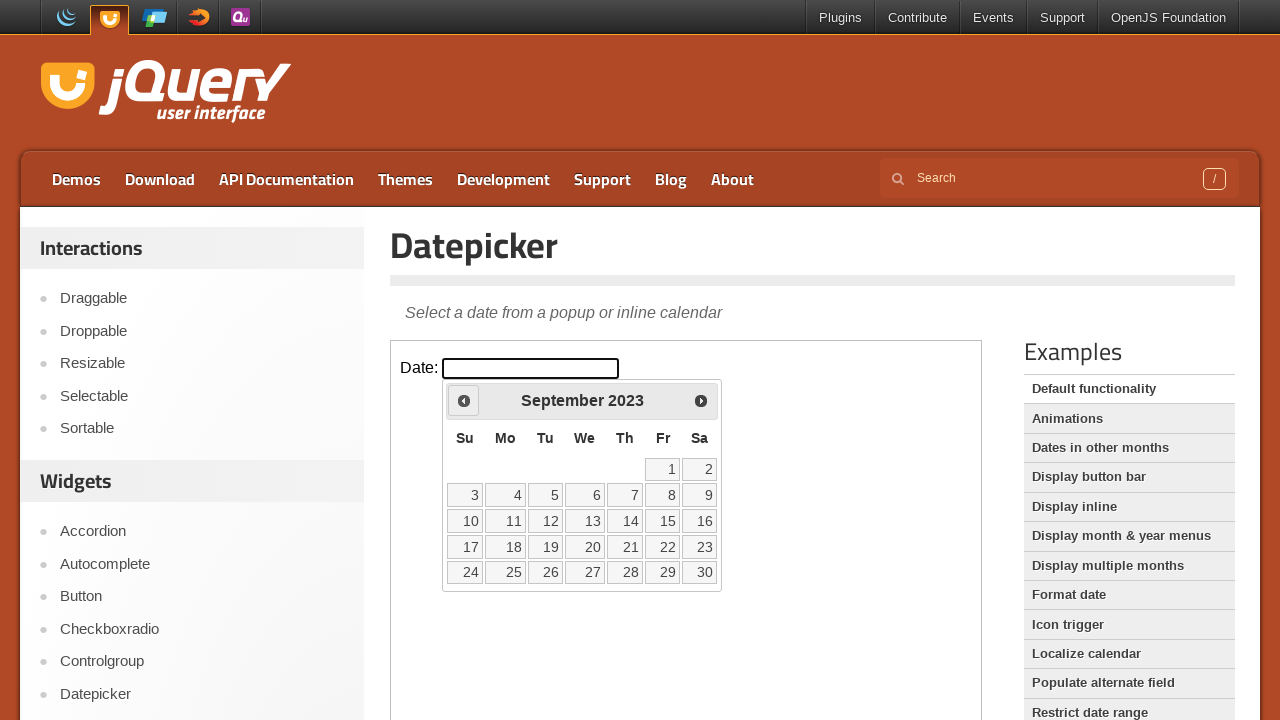

Clicked Previous button to navigate backwards from September 2023 at (464, 400) on iframe >> nth=0 >> internal:control=enter-frame >> xpath=//span[text()='Prev']
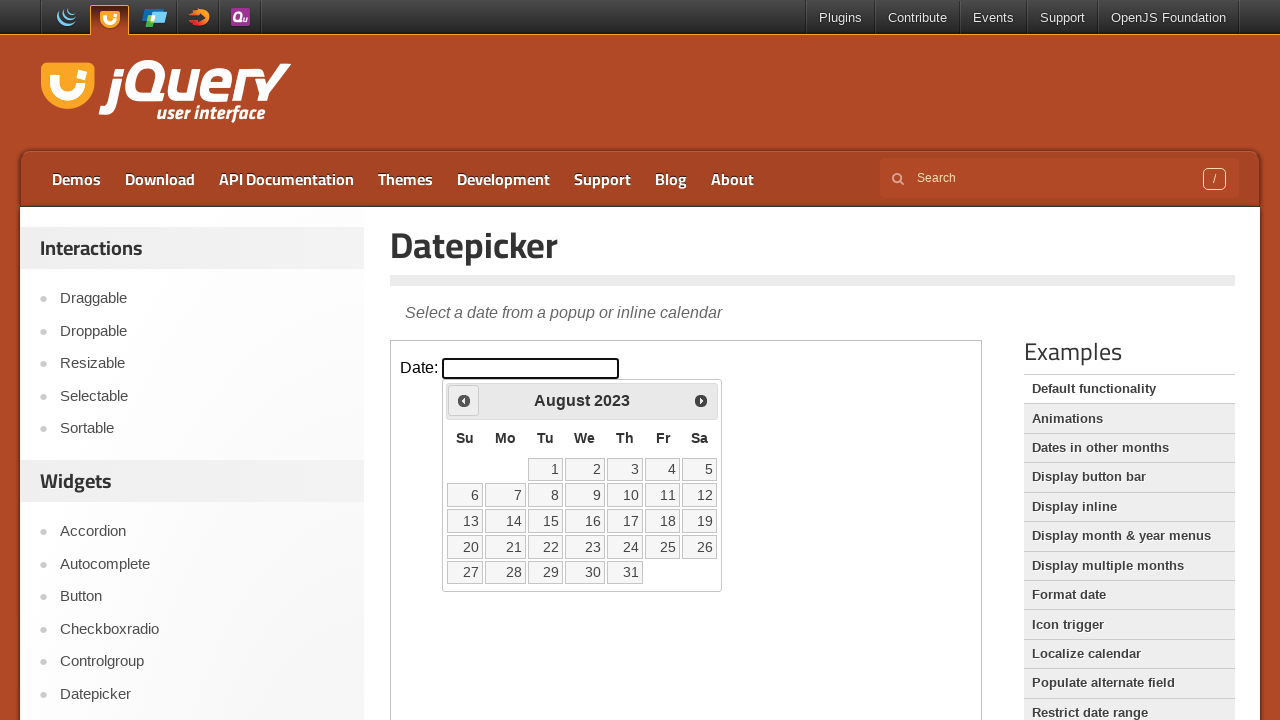

Waited 100ms for calendar to update
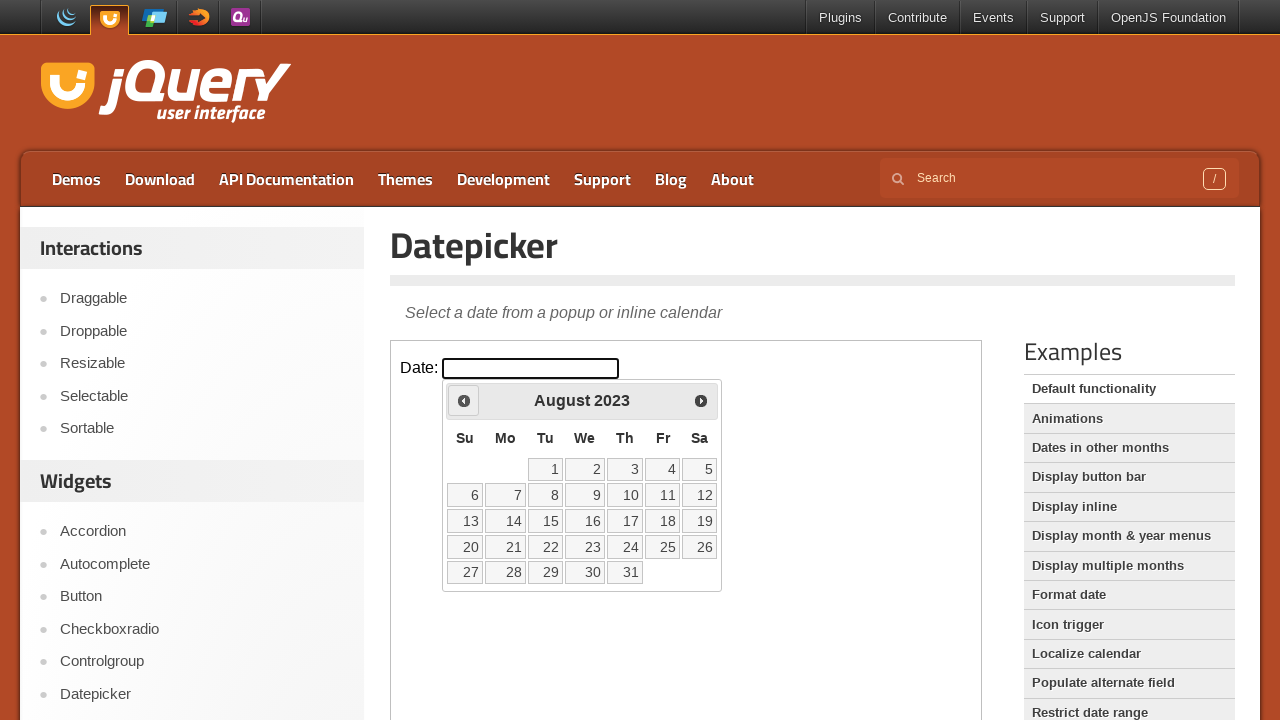

Read current calendar month/year: August 2023
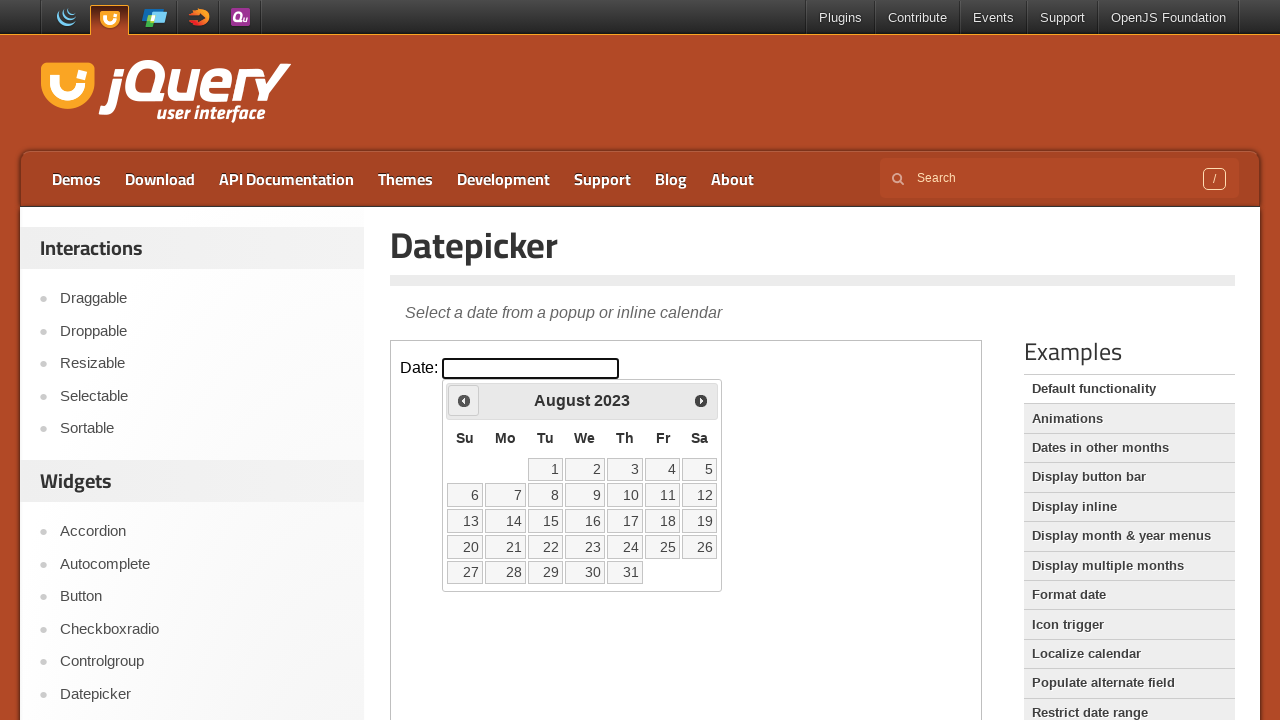

Clicked Previous button to navigate backwards from August 2023 at (464, 400) on iframe >> nth=0 >> internal:control=enter-frame >> xpath=//span[text()='Prev']
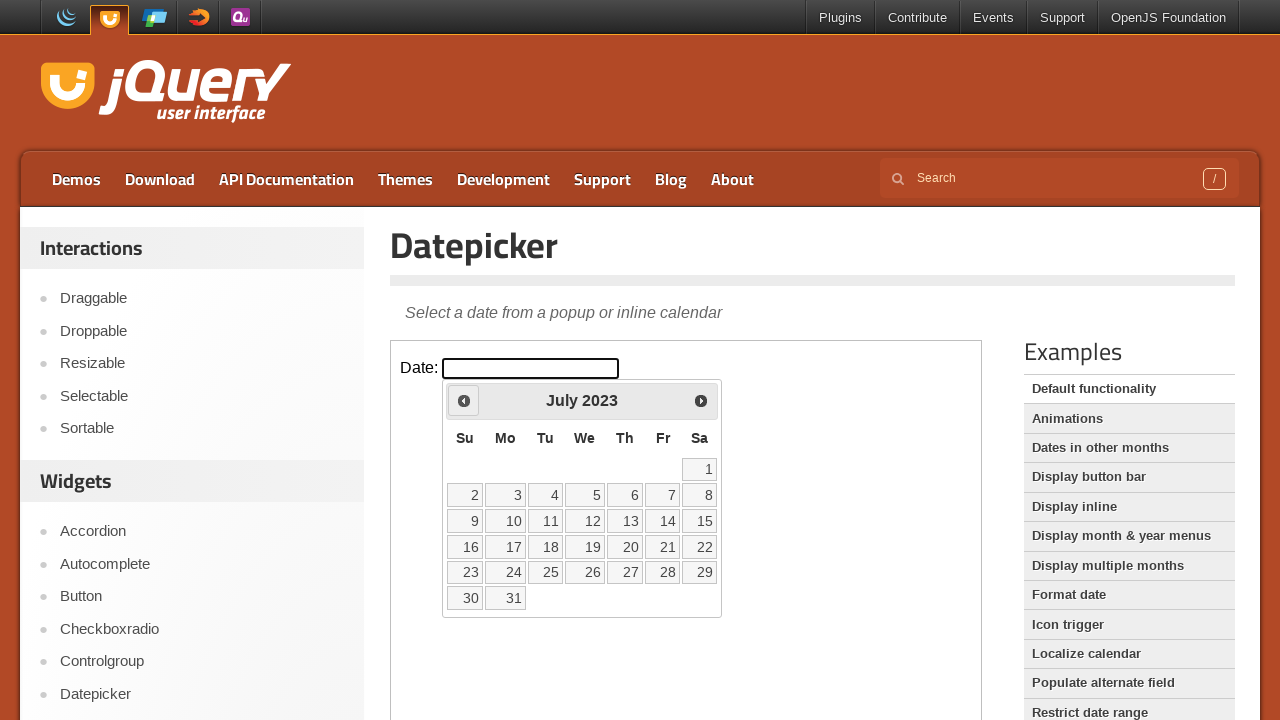

Waited 100ms for calendar to update
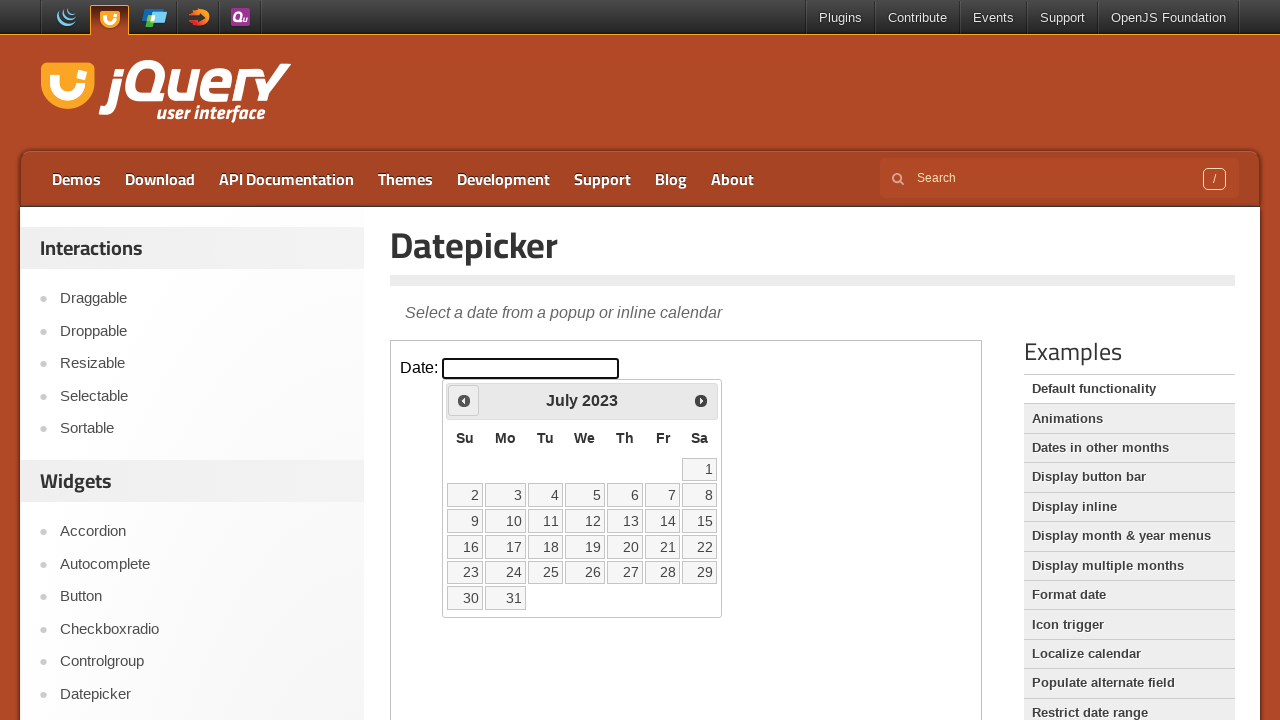

Read current calendar month/year: July 2023
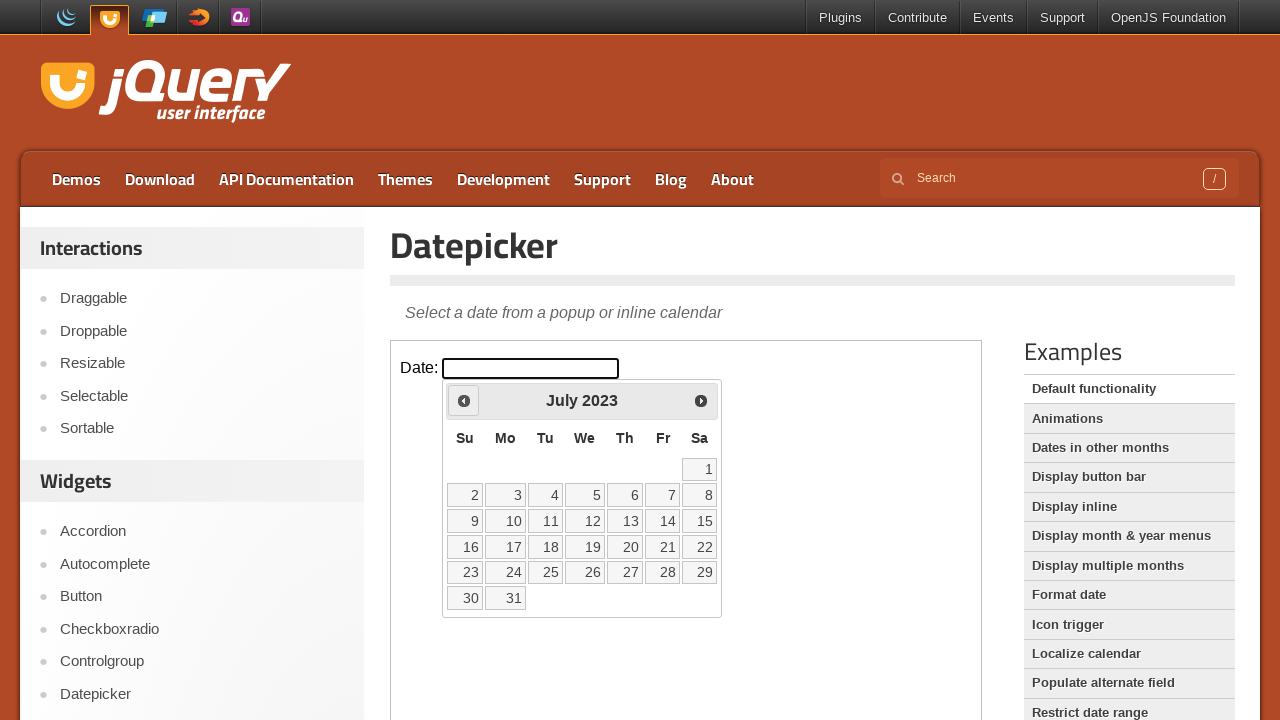

Clicked Previous button to navigate backwards from July 2023 at (464, 400) on iframe >> nth=0 >> internal:control=enter-frame >> xpath=//span[text()='Prev']
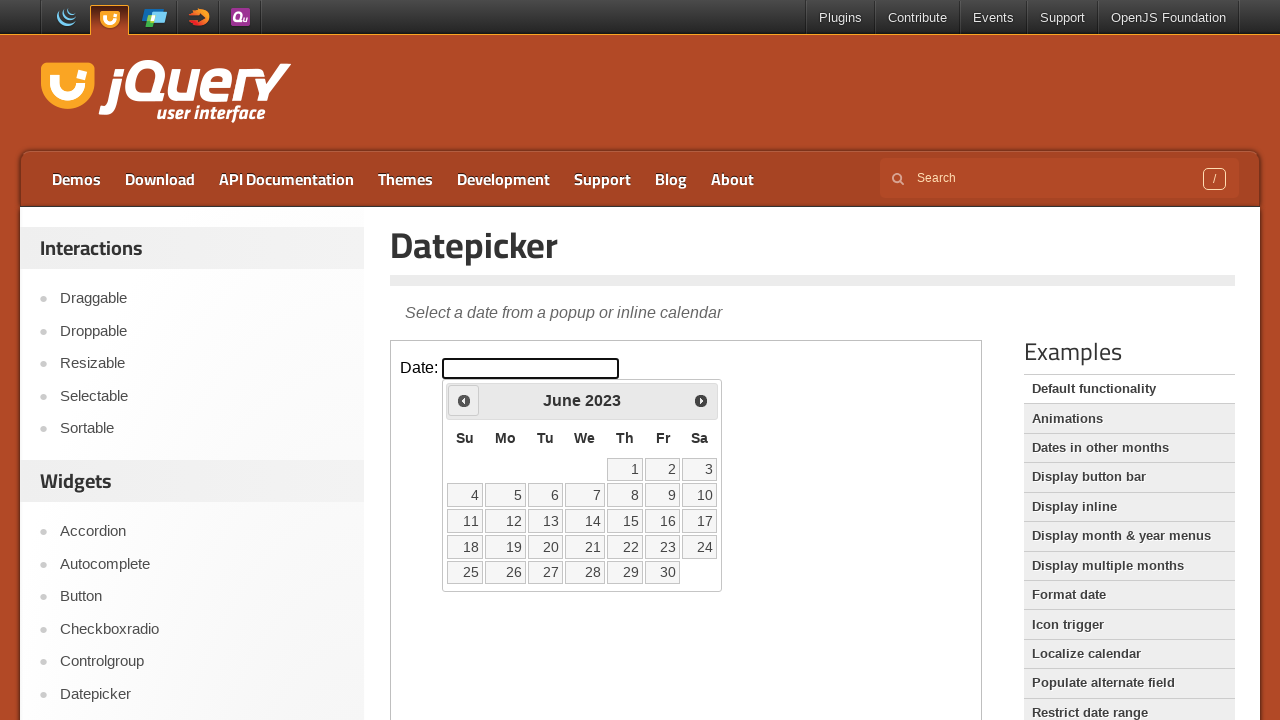

Waited 100ms for calendar to update
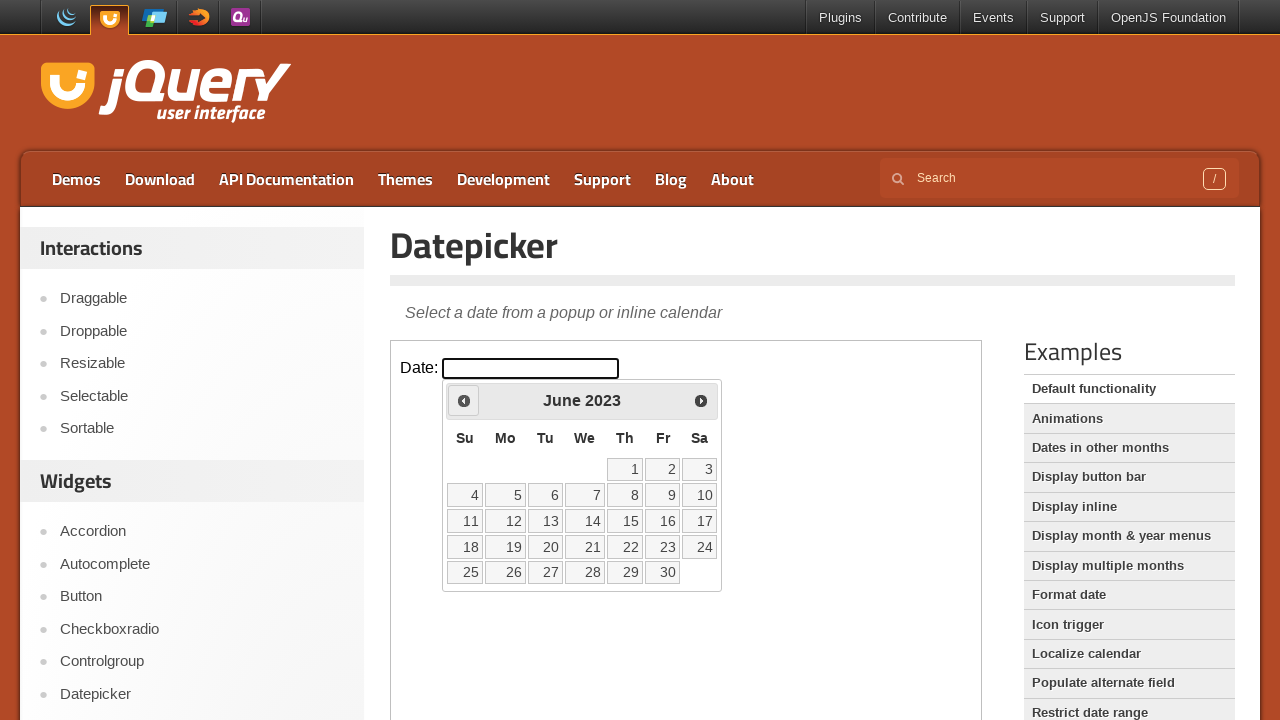

Read current calendar month/year: June 2023
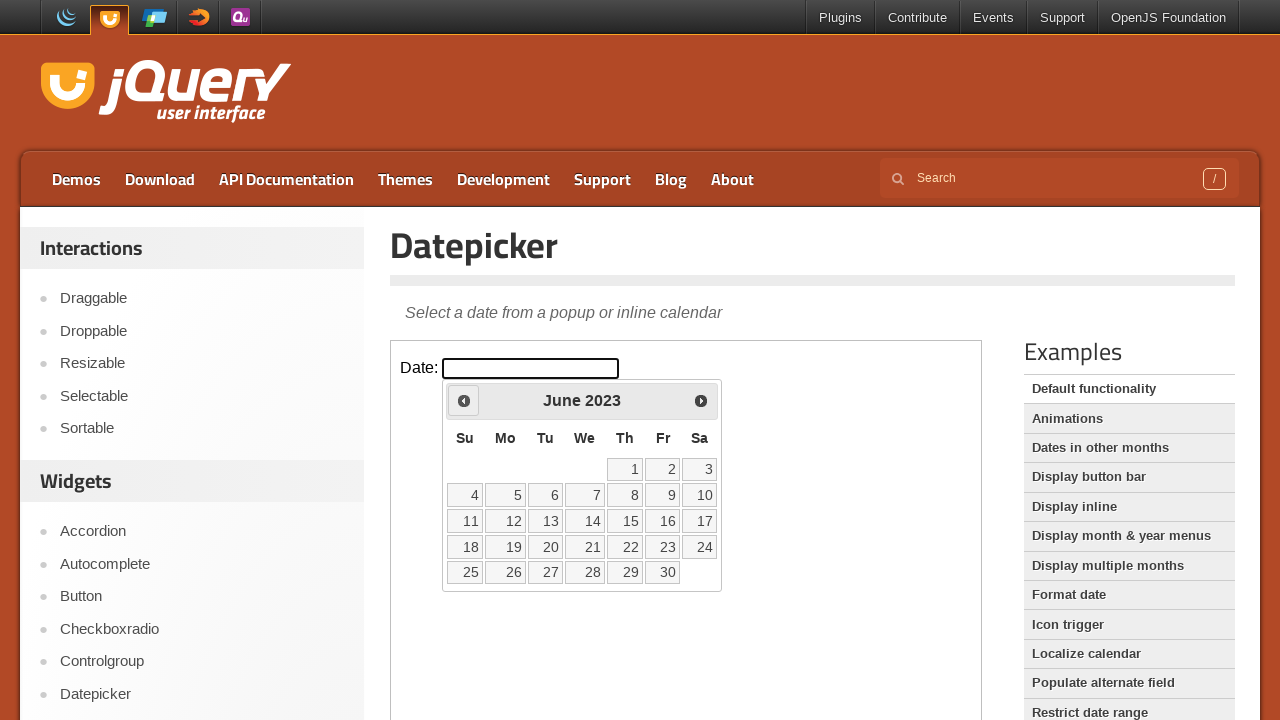

Clicked Previous button to navigate backwards from June 2023 at (464, 400) on iframe >> nth=0 >> internal:control=enter-frame >> xpath=//span[text()='Prev']
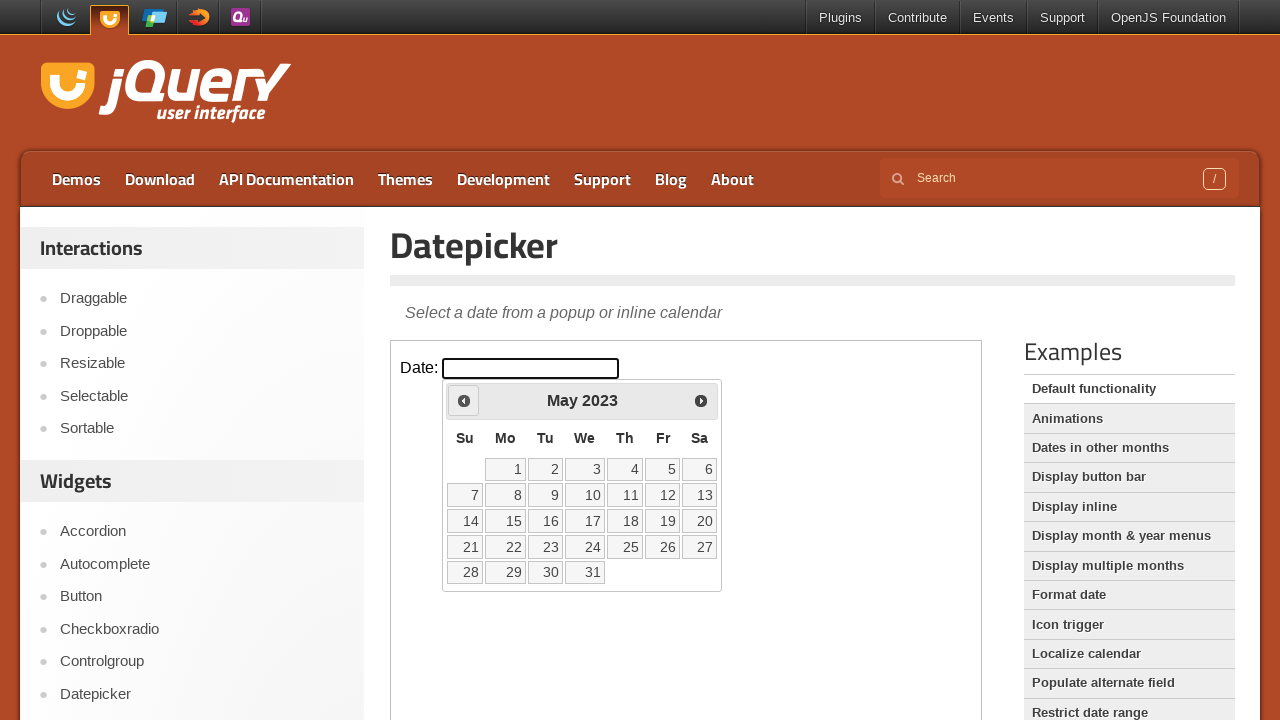

Waited 100ms for calendar to update
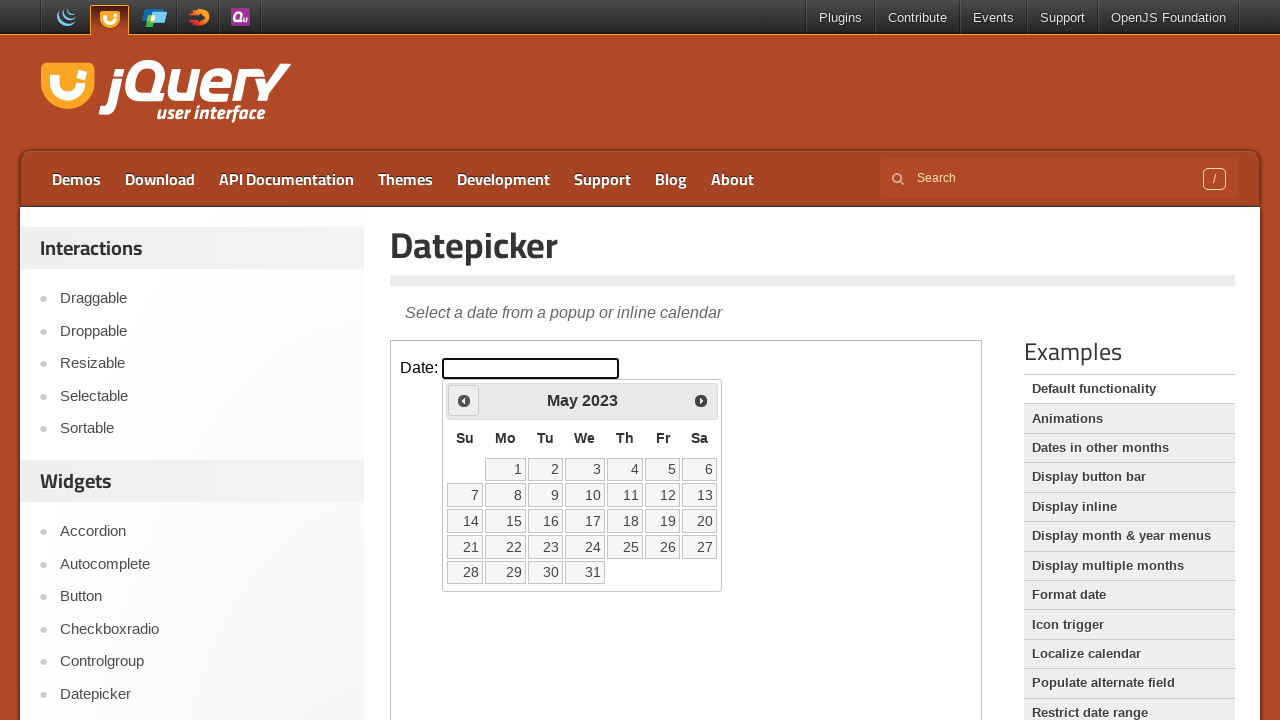

Read current calendar month/year: May 2023
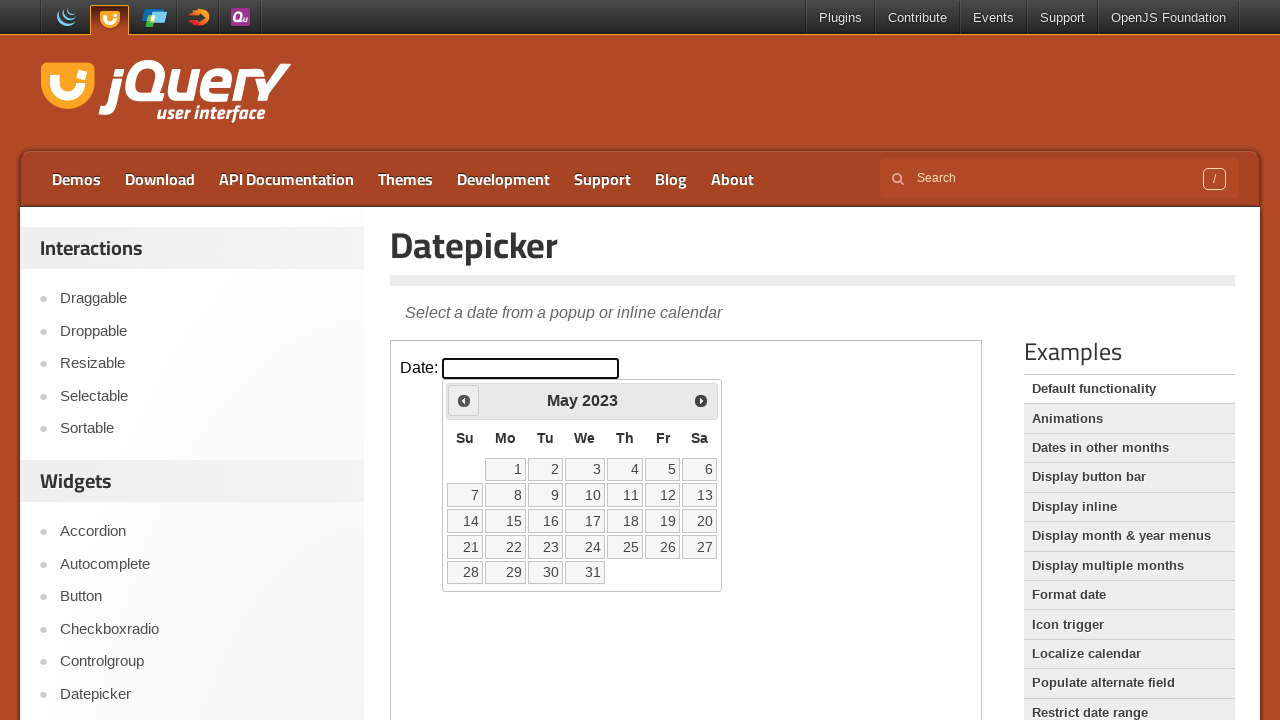

Clicked Previous button to navigate backwards from May 2023 at (464, 400) on iframe >> nth=0 >> internal:control=enter-frame >> xpath=//span[text()='Prev']
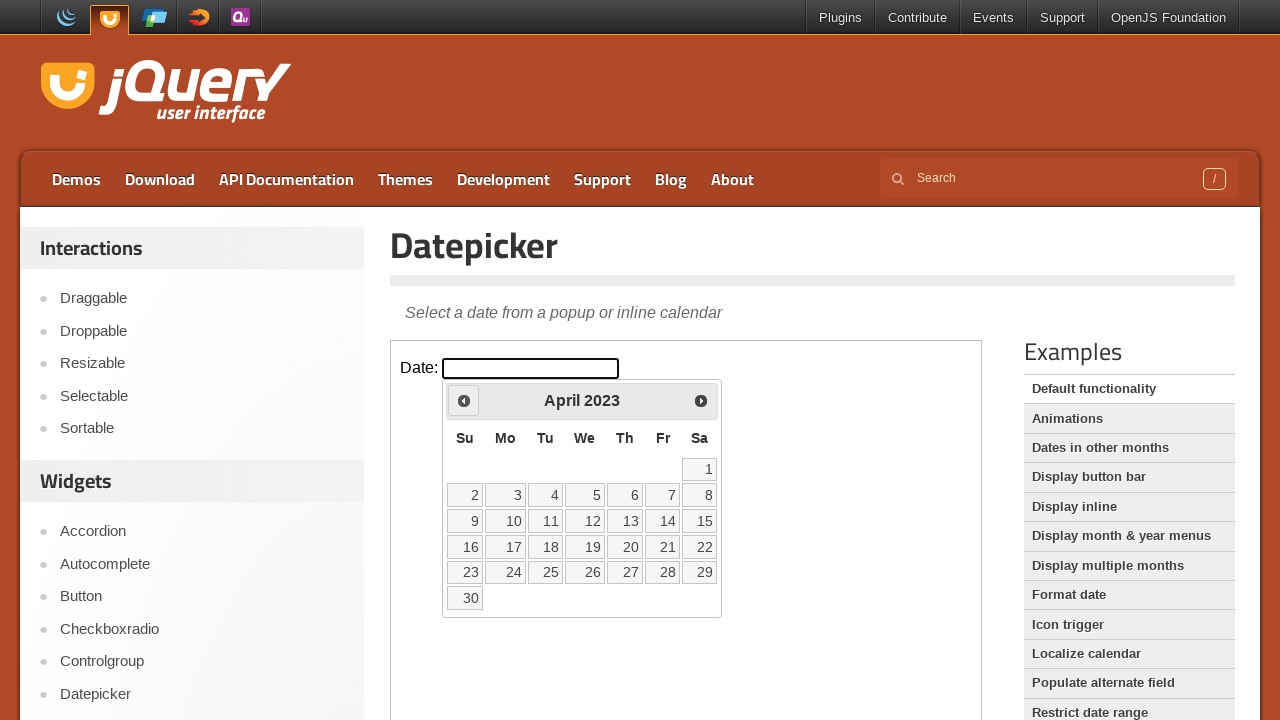

Waited 100ms for calendar to update
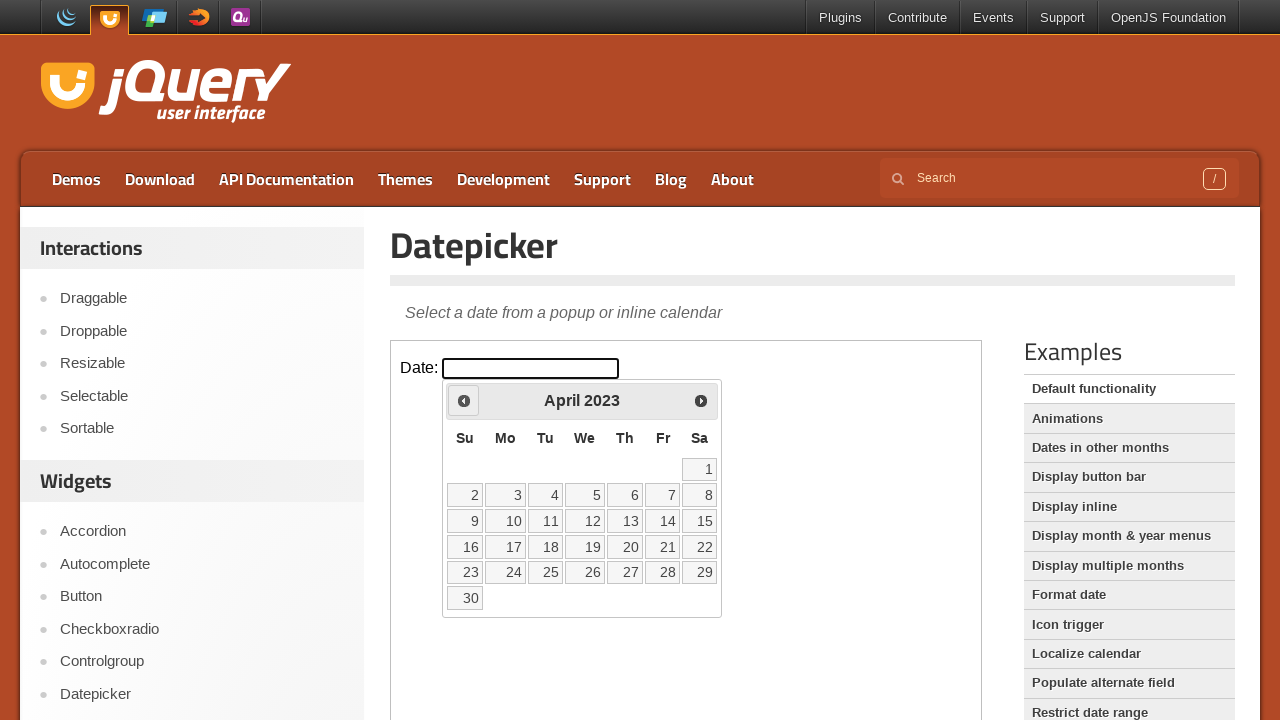

Read current calendar month/year: April 2023
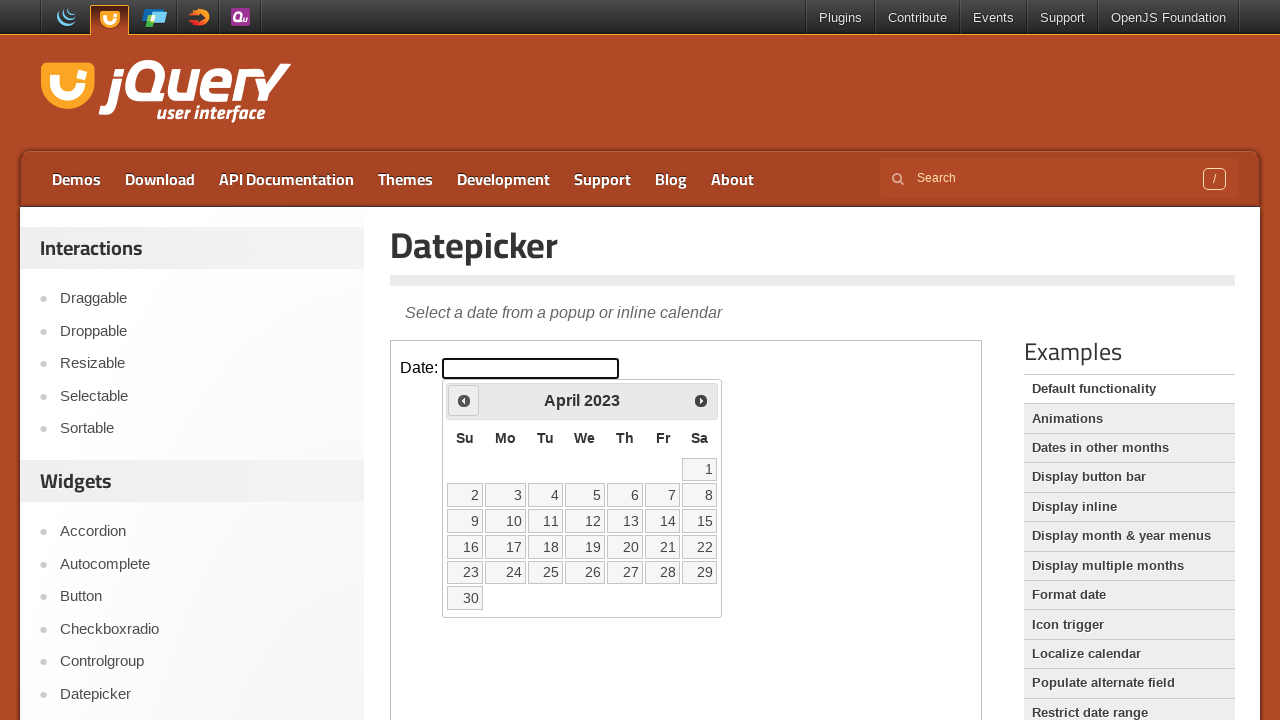

Clicked Previous button to navigate backwards from April 2023 at (464, 400) on iframe >> nth=0 >> internal:control=enter-frame >> xpath=//span[text()='Prev']
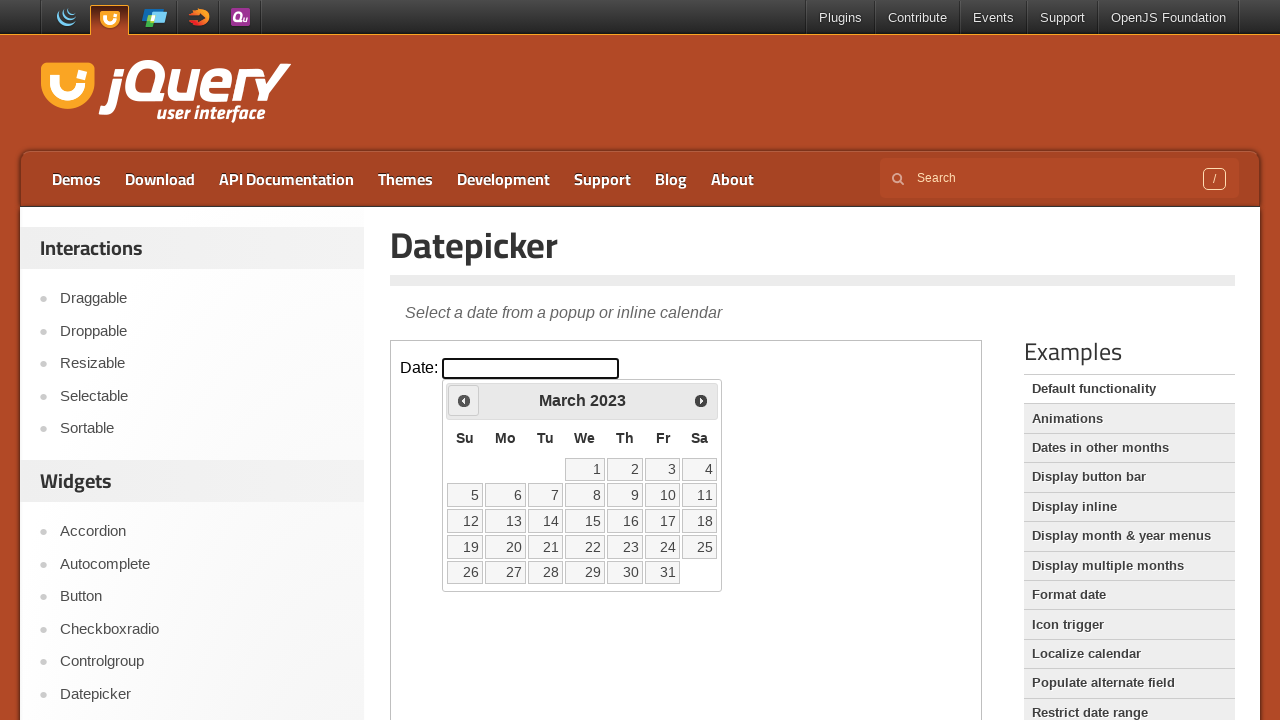

Waited 100ms for calendar to update
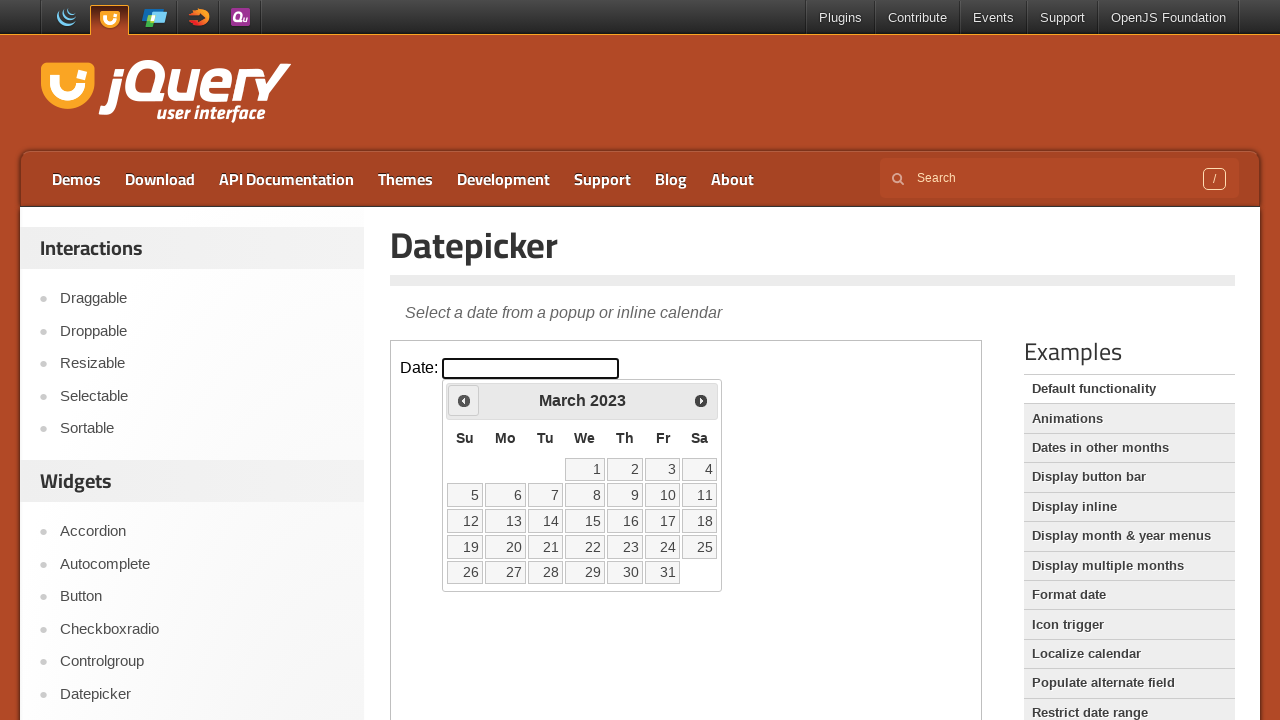

Read current calendar month/year: March 2023
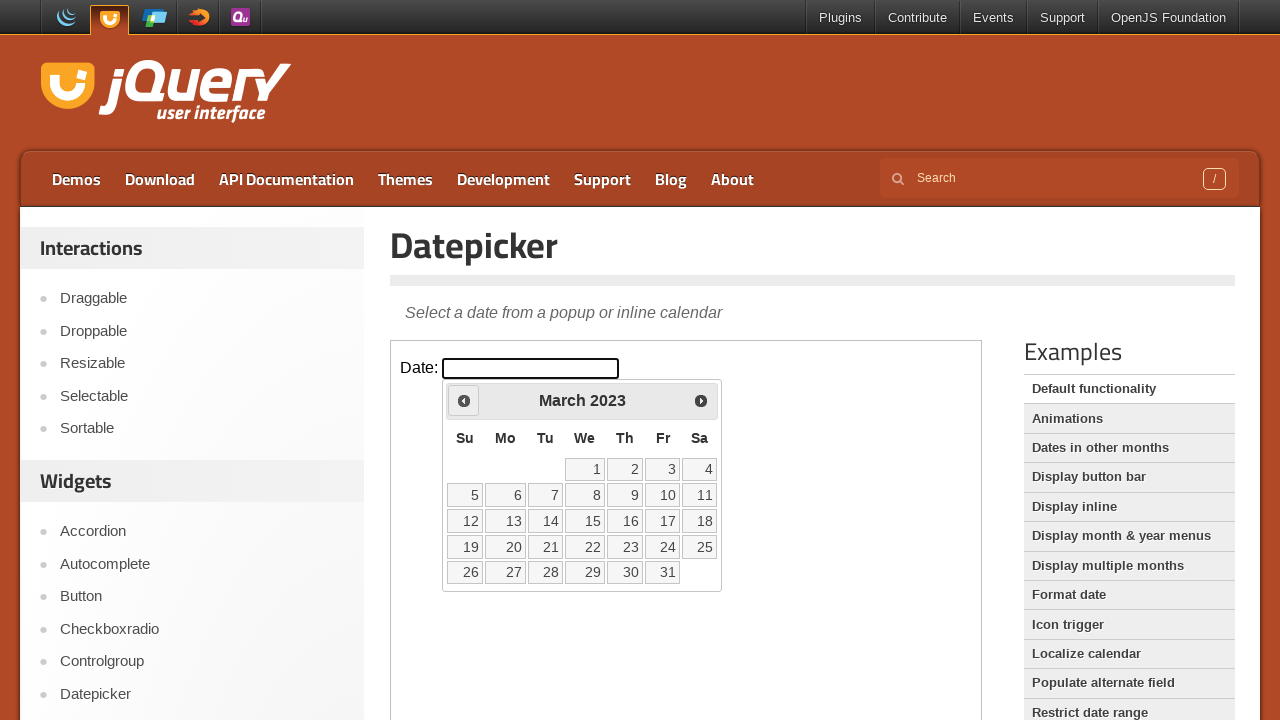

Clicked Previous button to navigate backwards from March 2023 at (464, 400) on iframe >> nth=0 >> internal:control=enter-frame >> xpath=//span[text()='Prev']
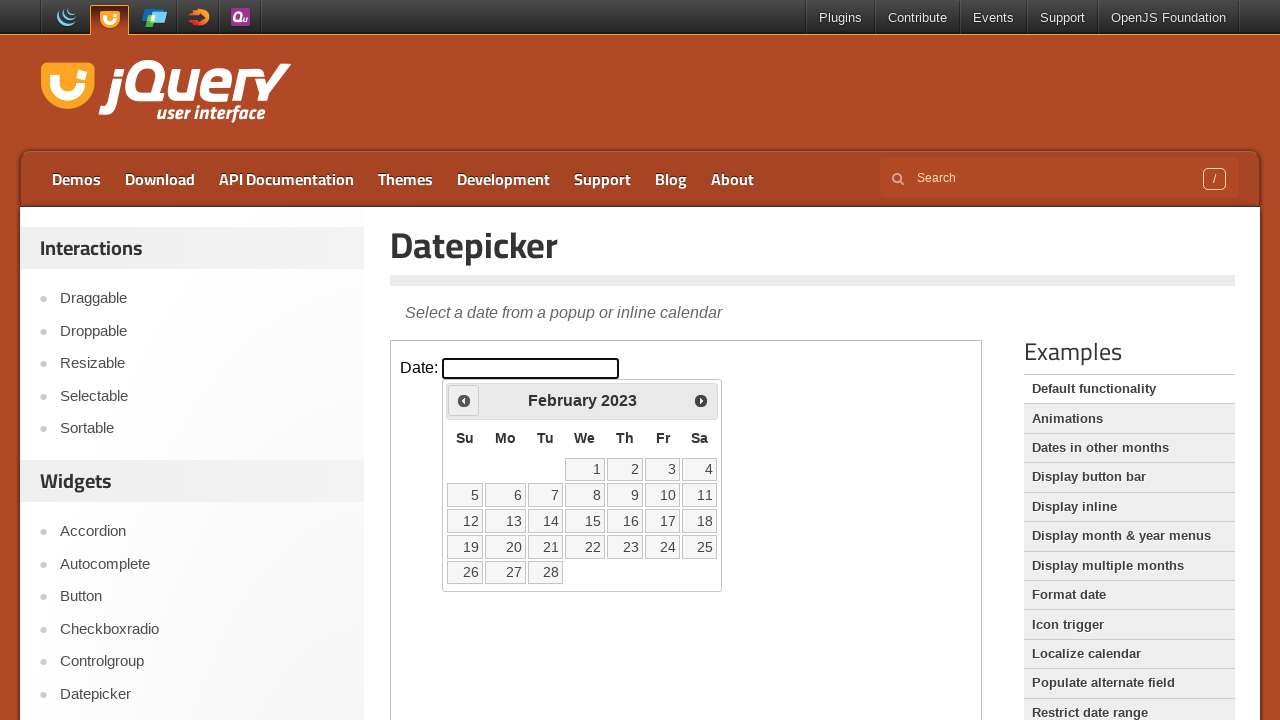

Waited 100ms for calendar to update
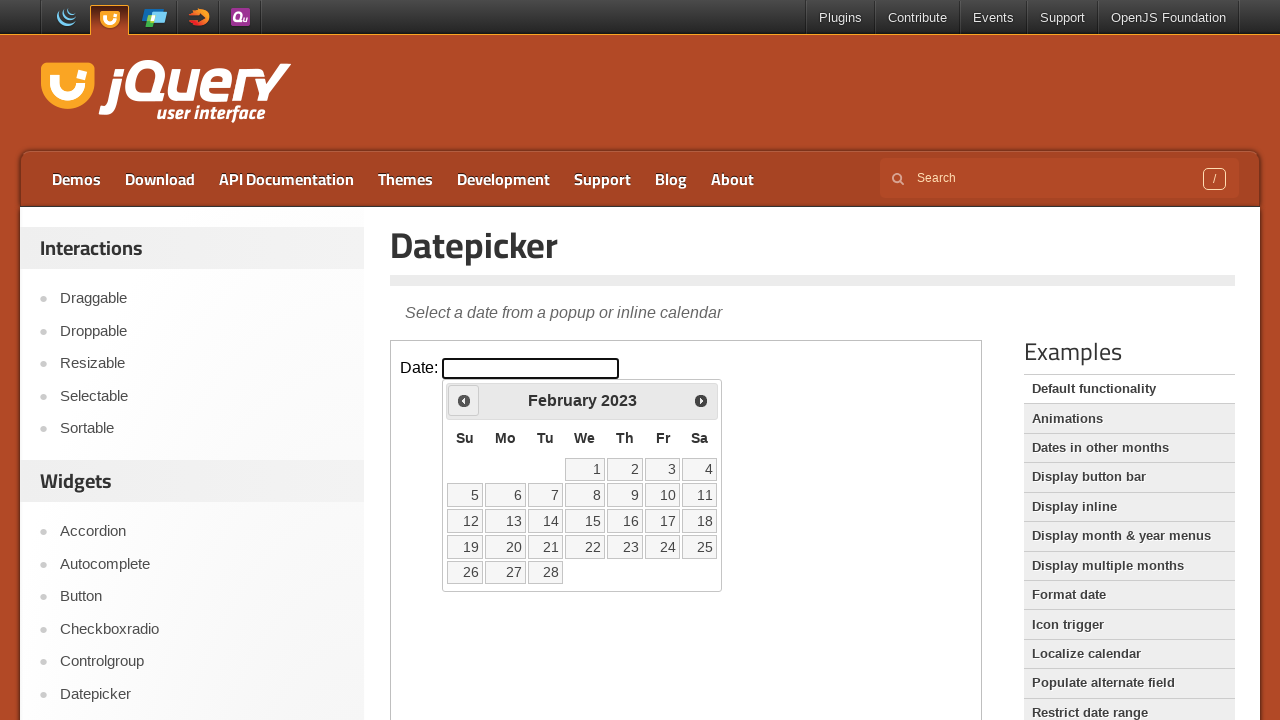

Read current calendar month/year: February 2023
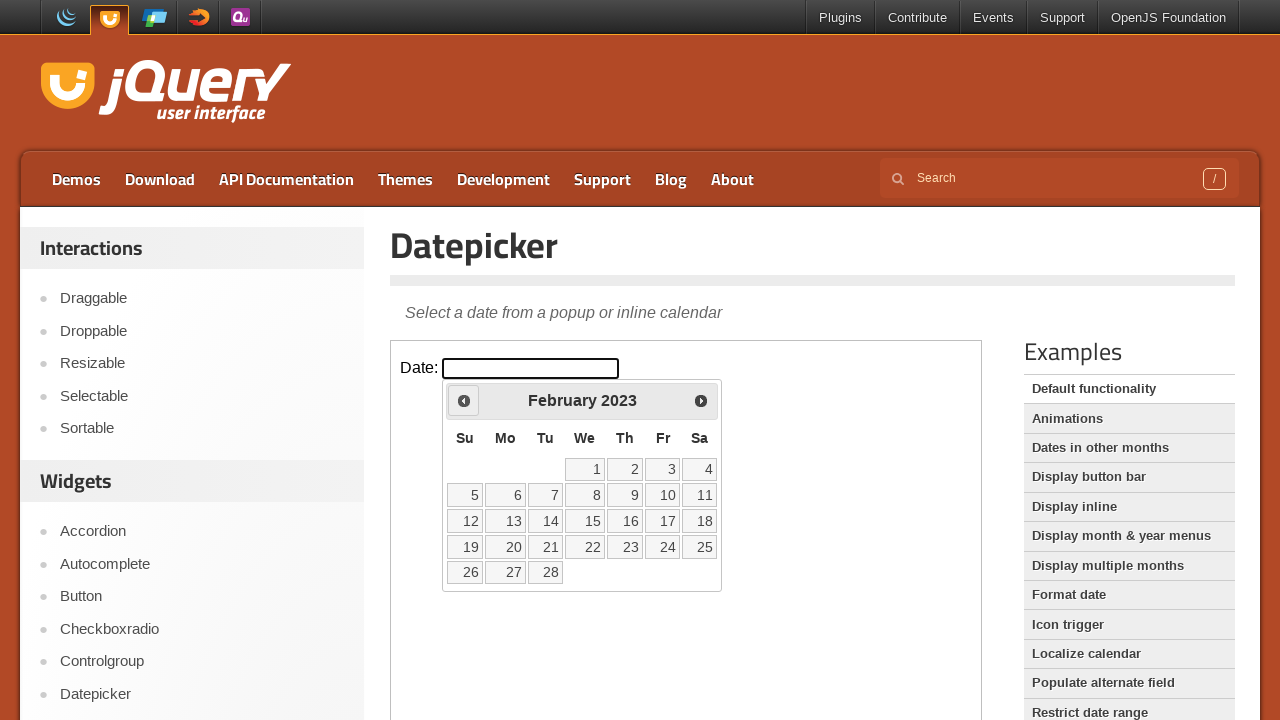

Clicked Previous button to navigate backwards from February 2023 at (464, 400) on iframe >> nth=0 >> internal:control=enter-frame >> xpath=//span[text()='Prev']
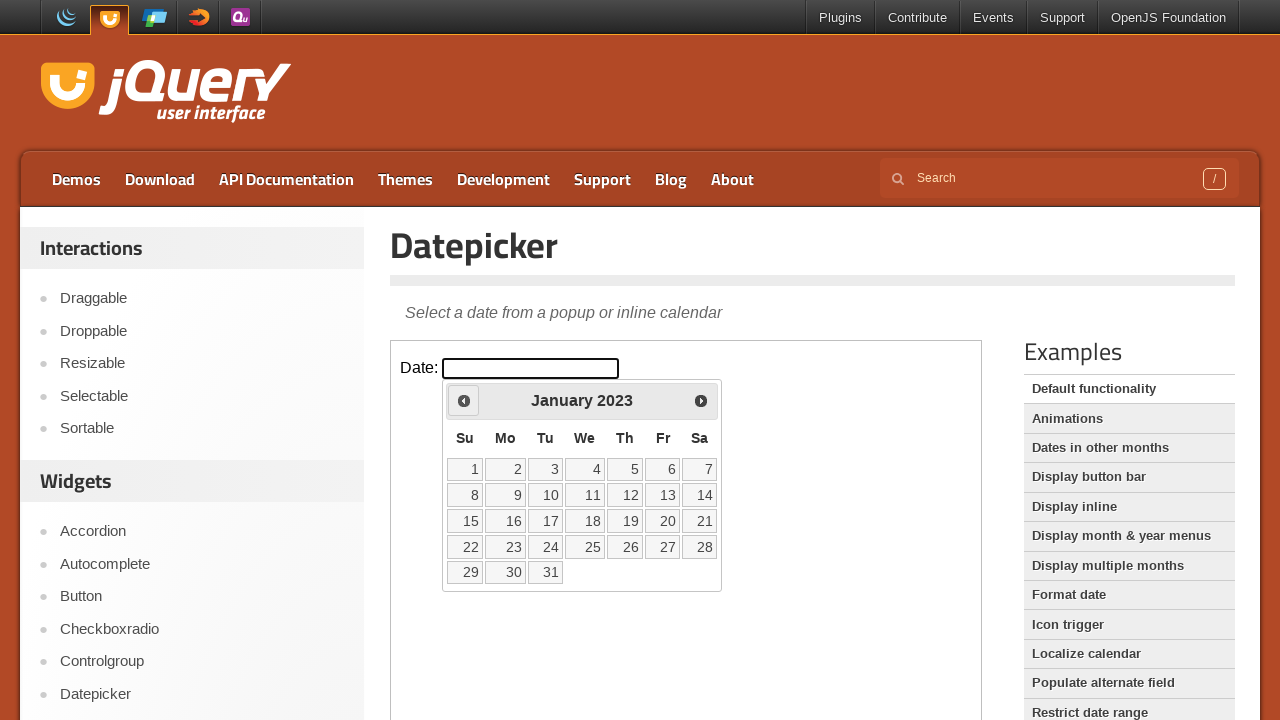

Waited 100ms for calendar to update
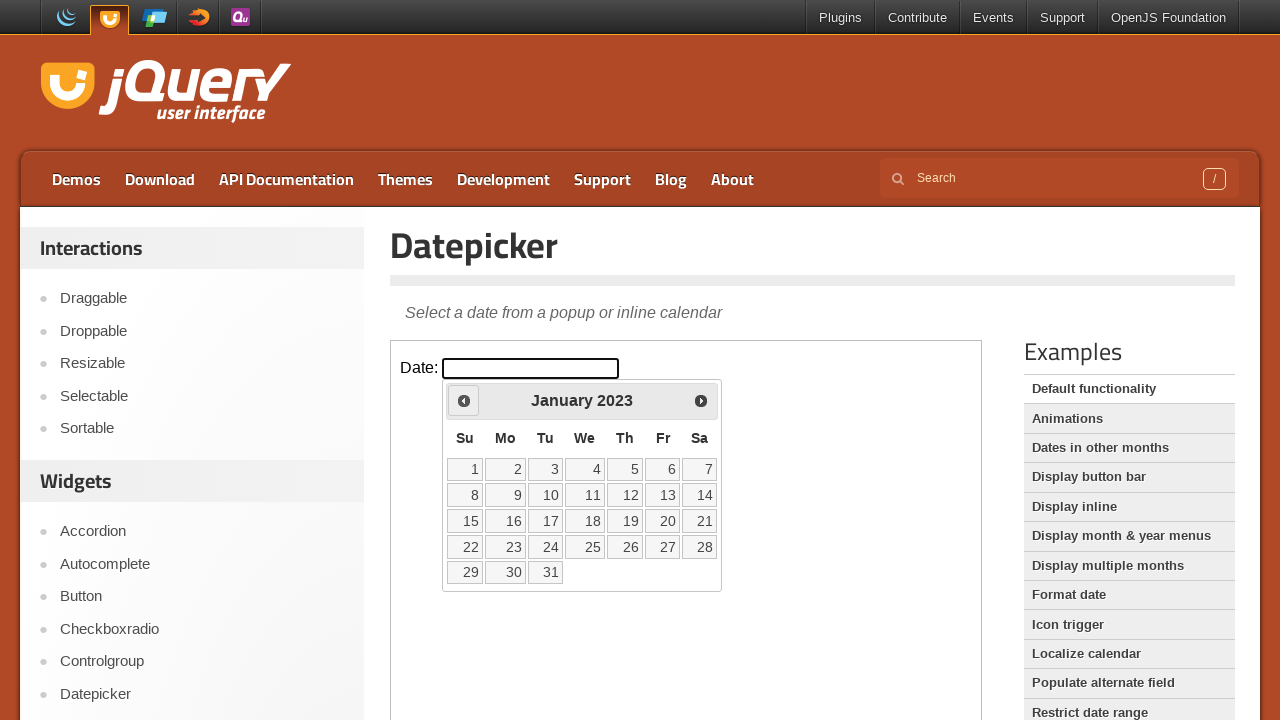

Read current calendar month/year: January 2023
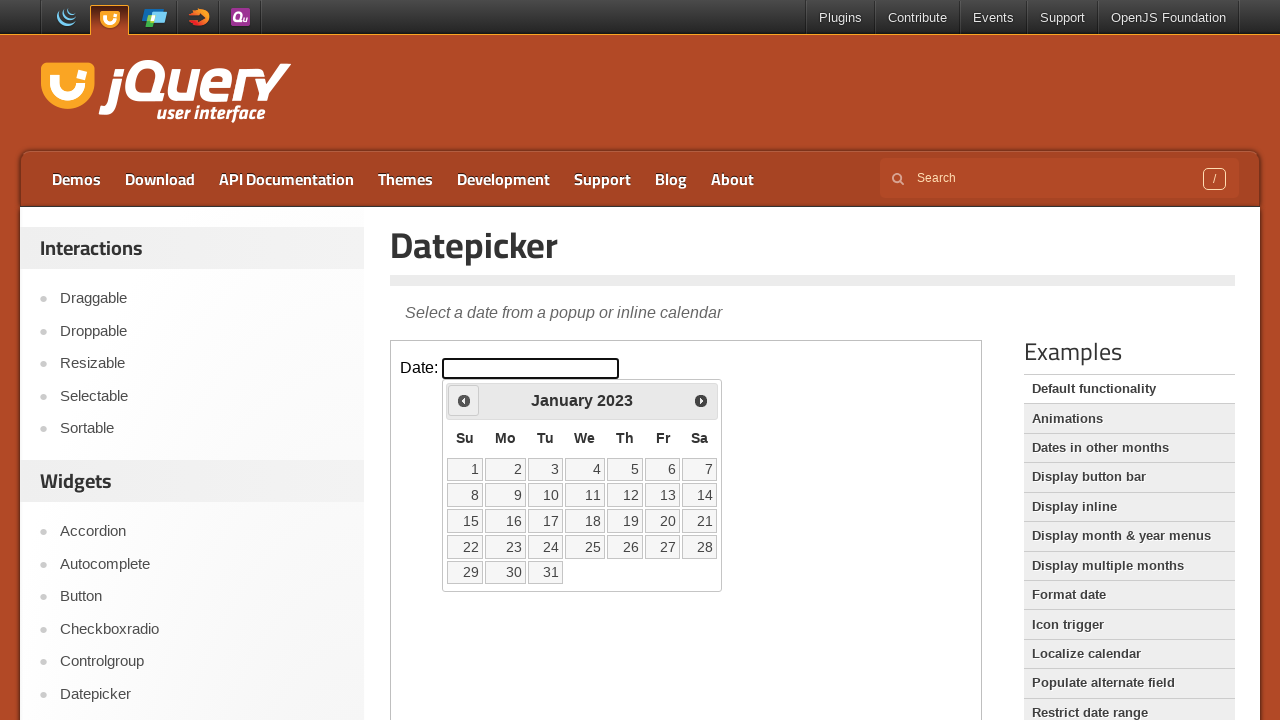

Clicked Previous button to navigate backwards from January 2023 at (464, 400) on iframe >> nth=0 >> internal:control=enter-frame >> xpath=//span[text()='Prev']
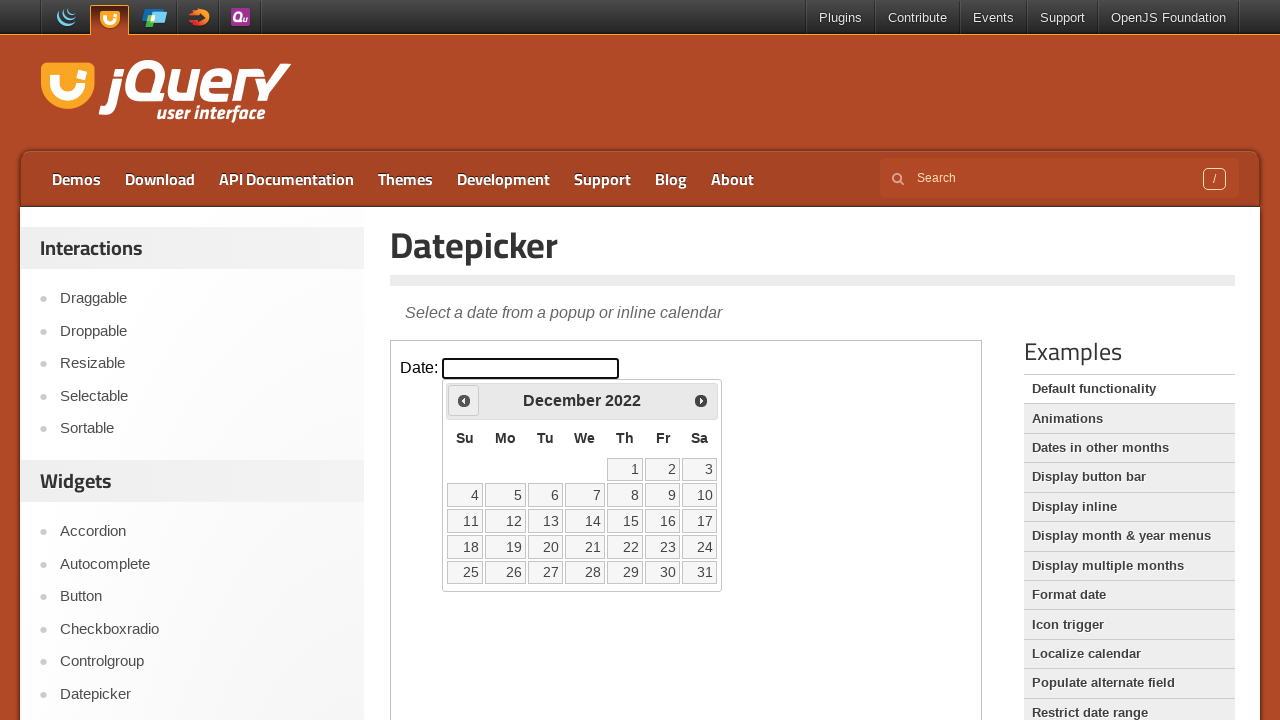

Waited 100ms for calendar to update
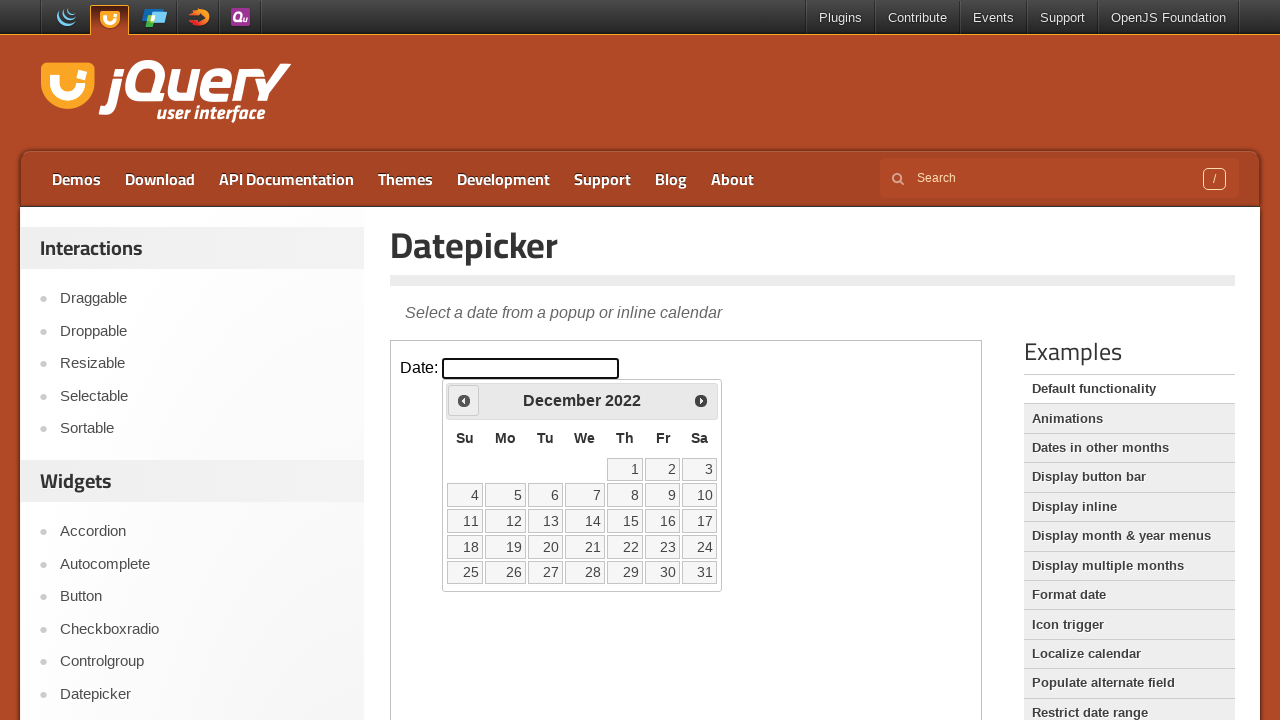

Read current calendar month/year: December 2022
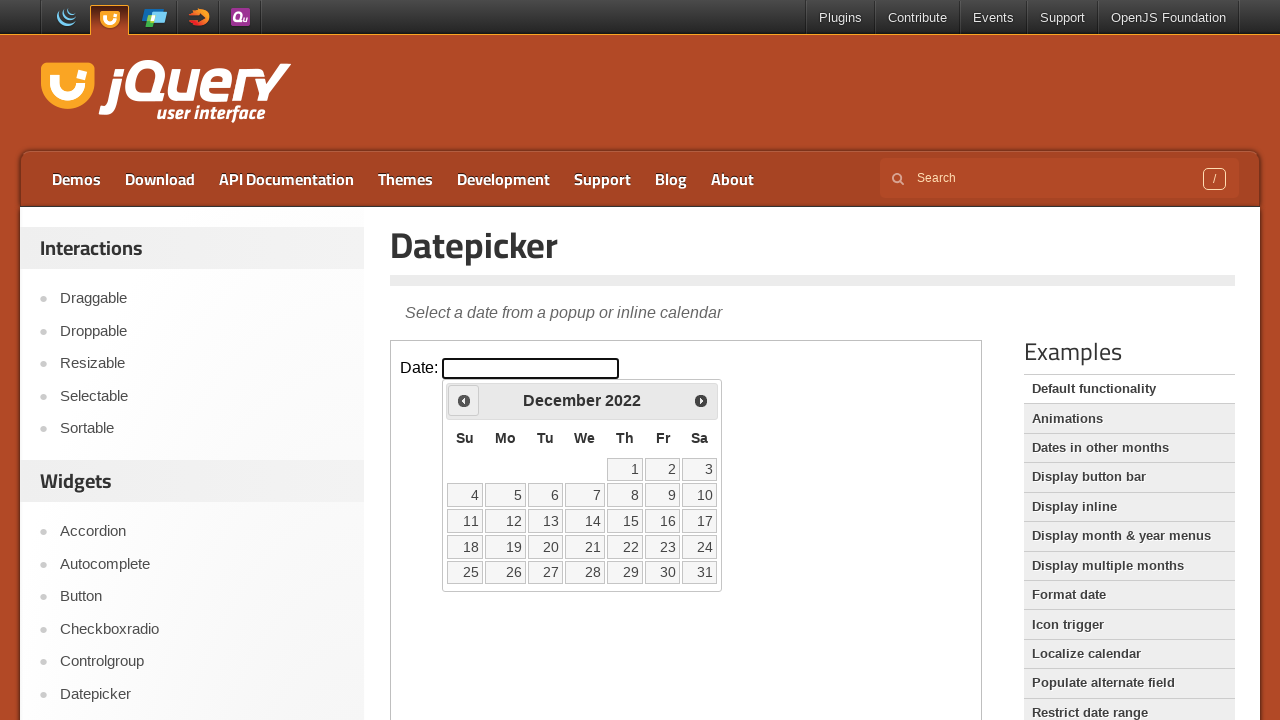

Clicked Previous button to navigate backwards from December 2022 at (464, 400) on iframe >> nth=0 >> internal:control=enter-frame >> xpath=//span[text()='Prev']
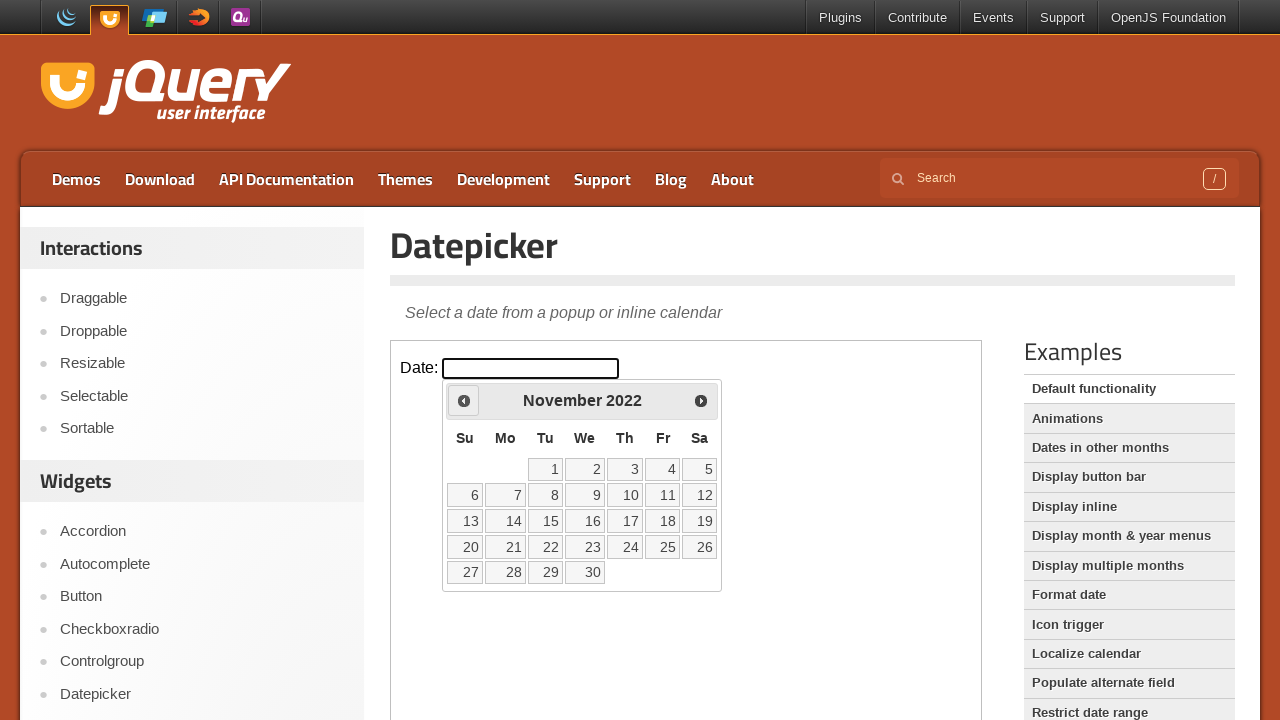

Waited 100ms for calendar to update
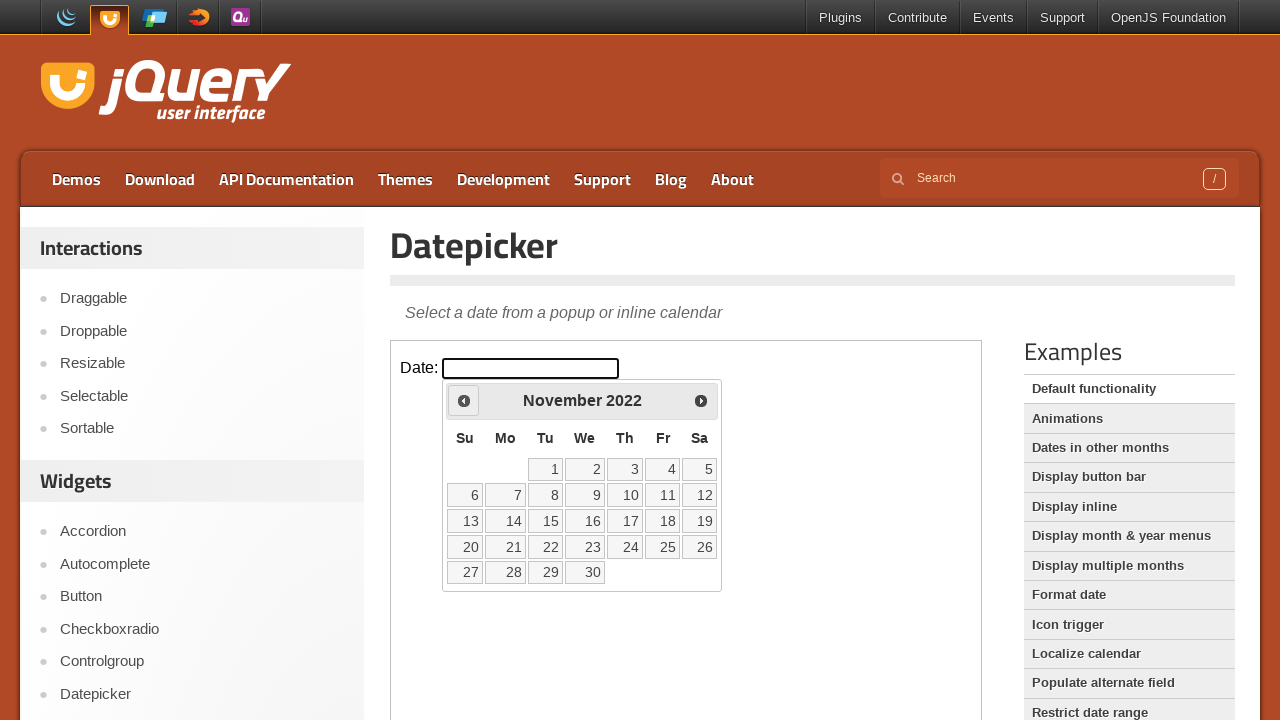

Read current calendar month/year: November 2022
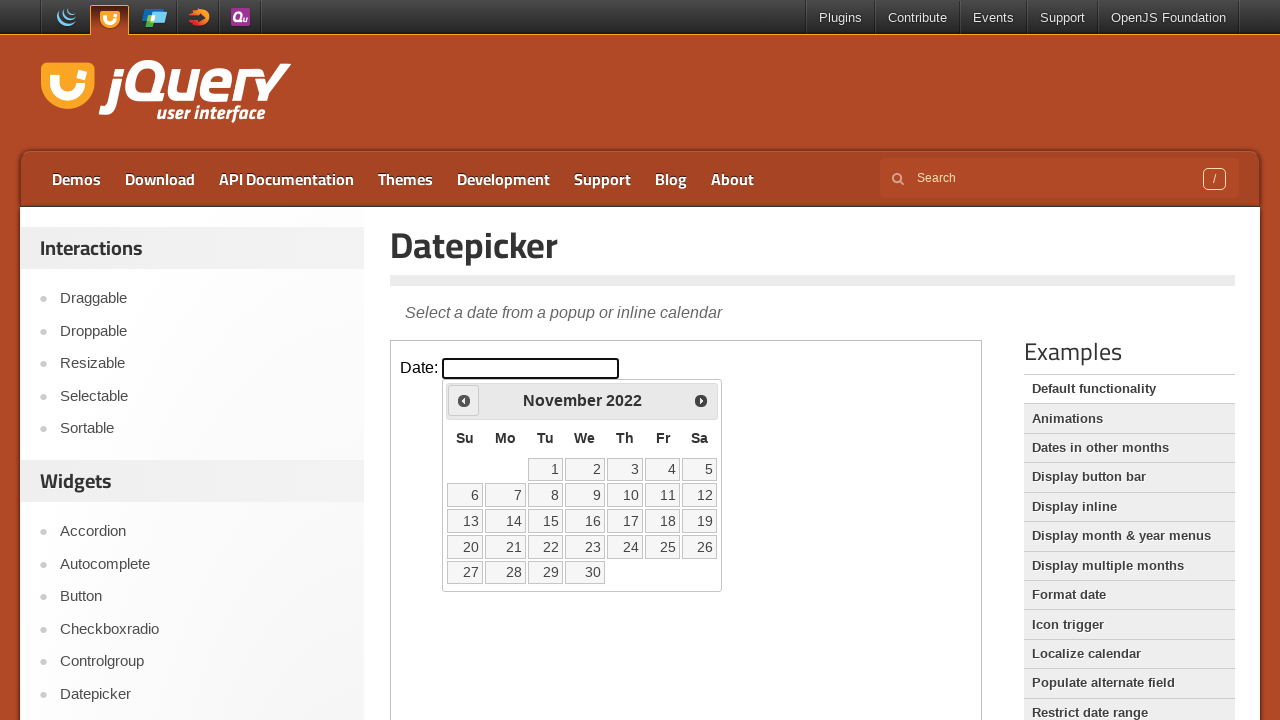

Clicked Previous button to navigate backwards from November 2022 at (464, 400) on iframe >> nth=0 >> internal:control=enter-frame >> xpath=//span[text()='Prev']
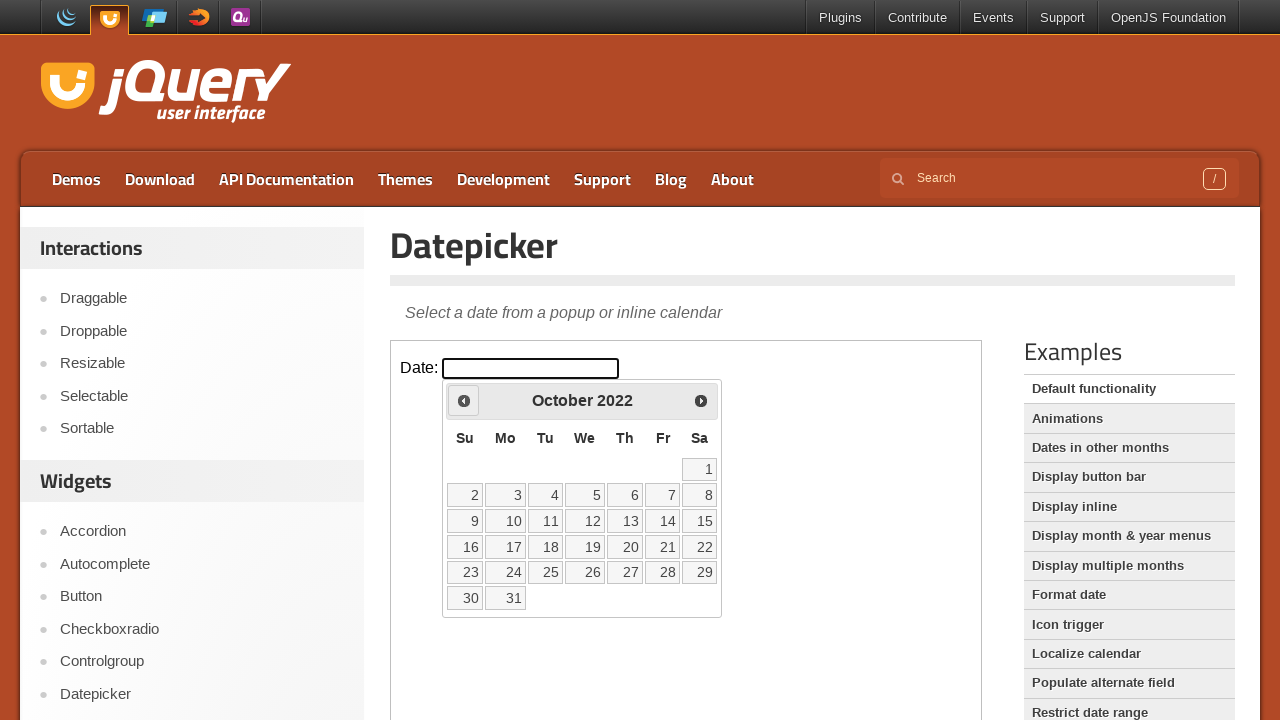

Waited 100ms for calendar to update
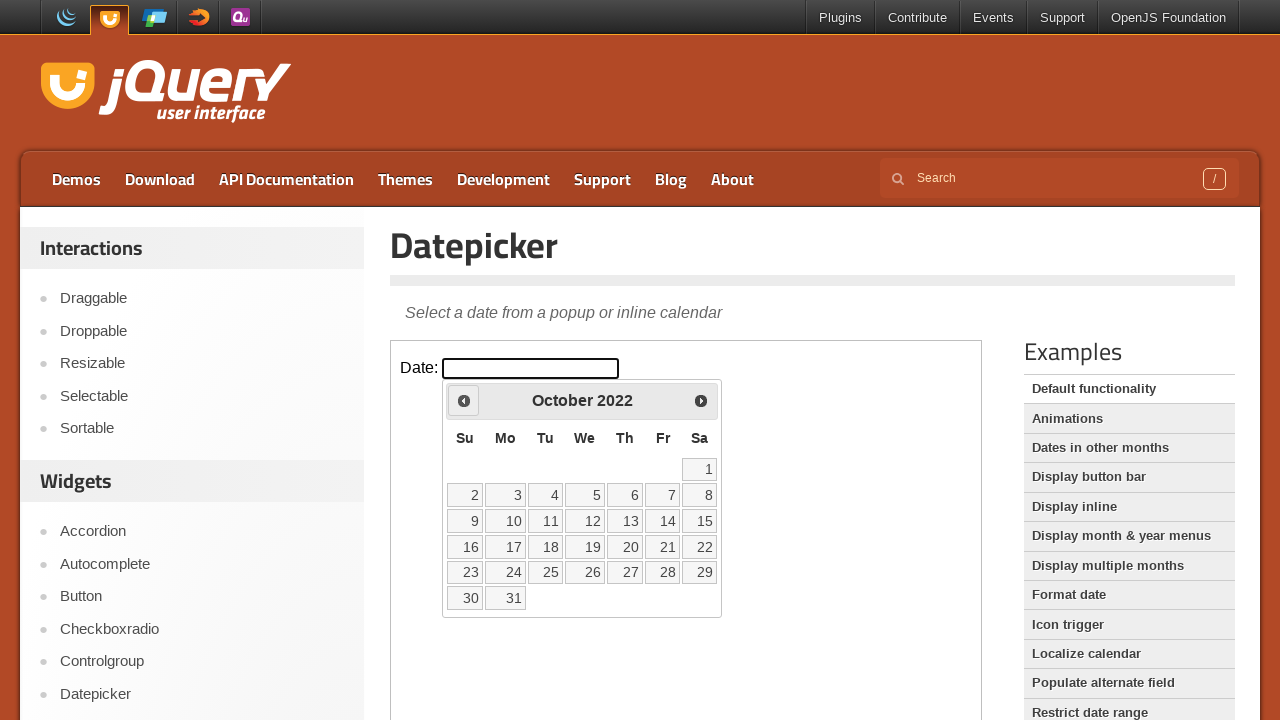

Read current calendar month/year: October 2022
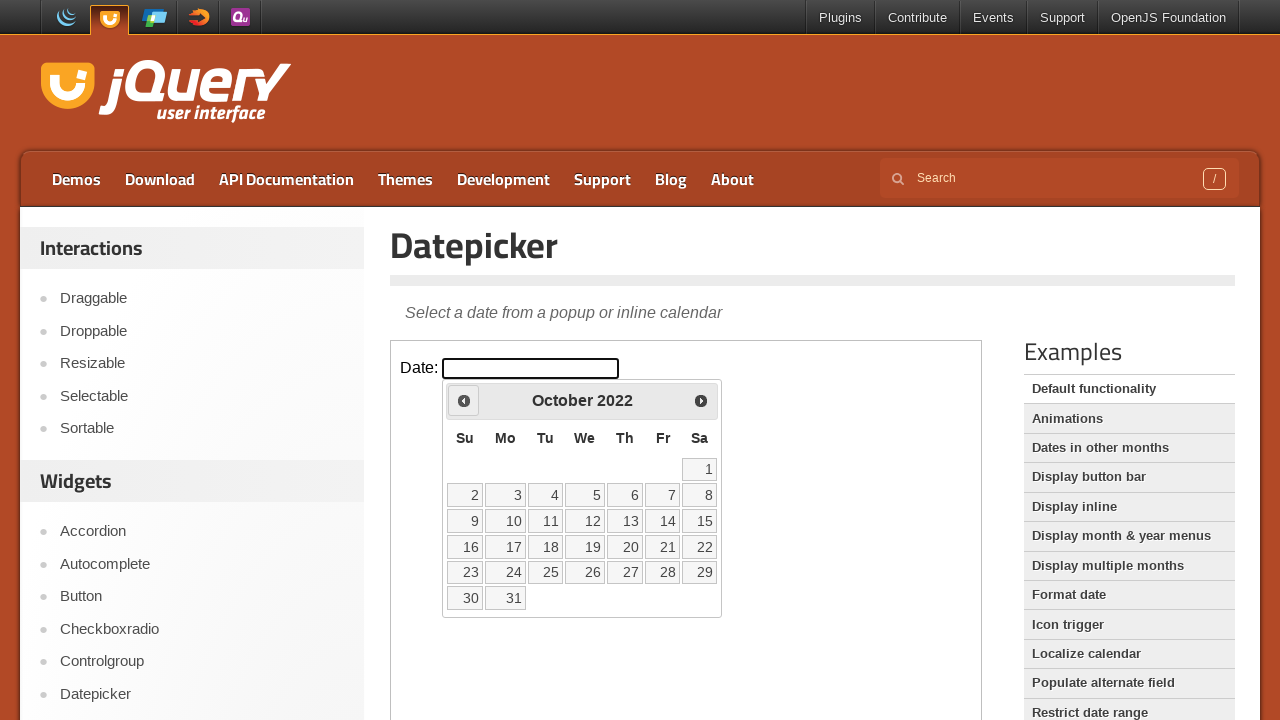

Clicked Previous button to navigate backwards from October 2022 at (464, 400) on iframe >> nth=0 >> internal:control=enter-frame >> xpath=//span[text()='Prev']
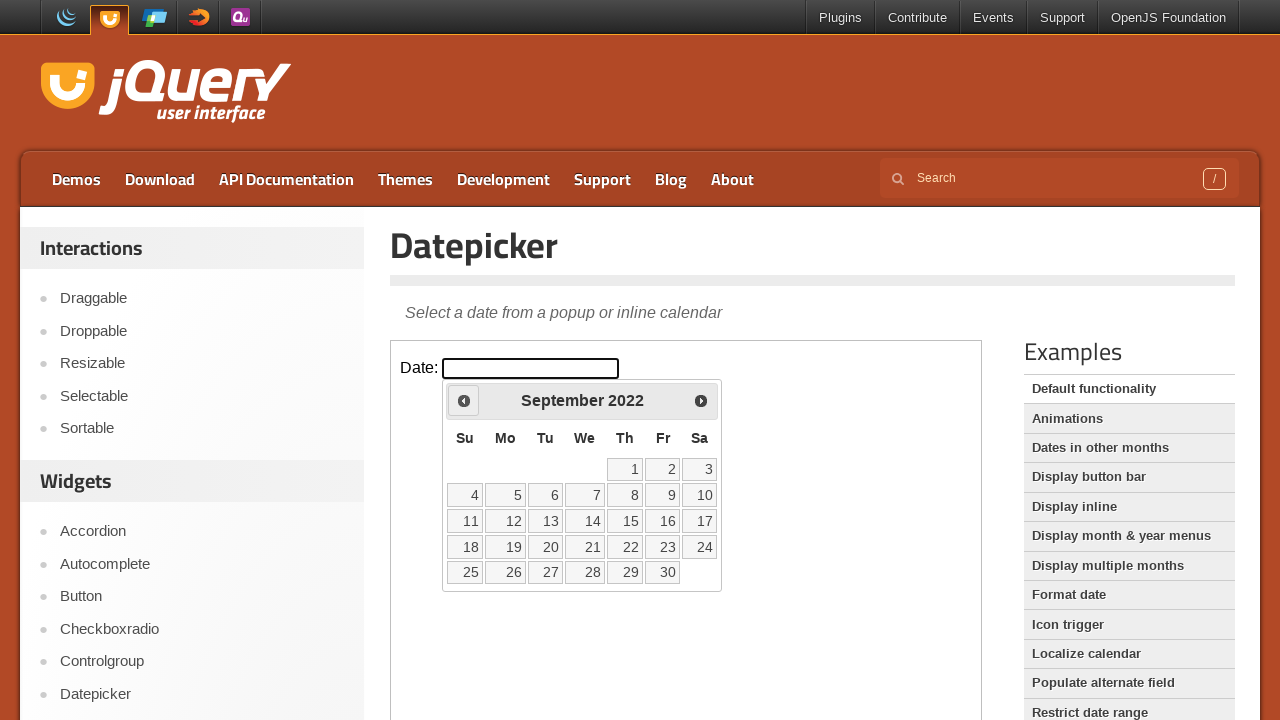

Waited 100ms for calendar to update
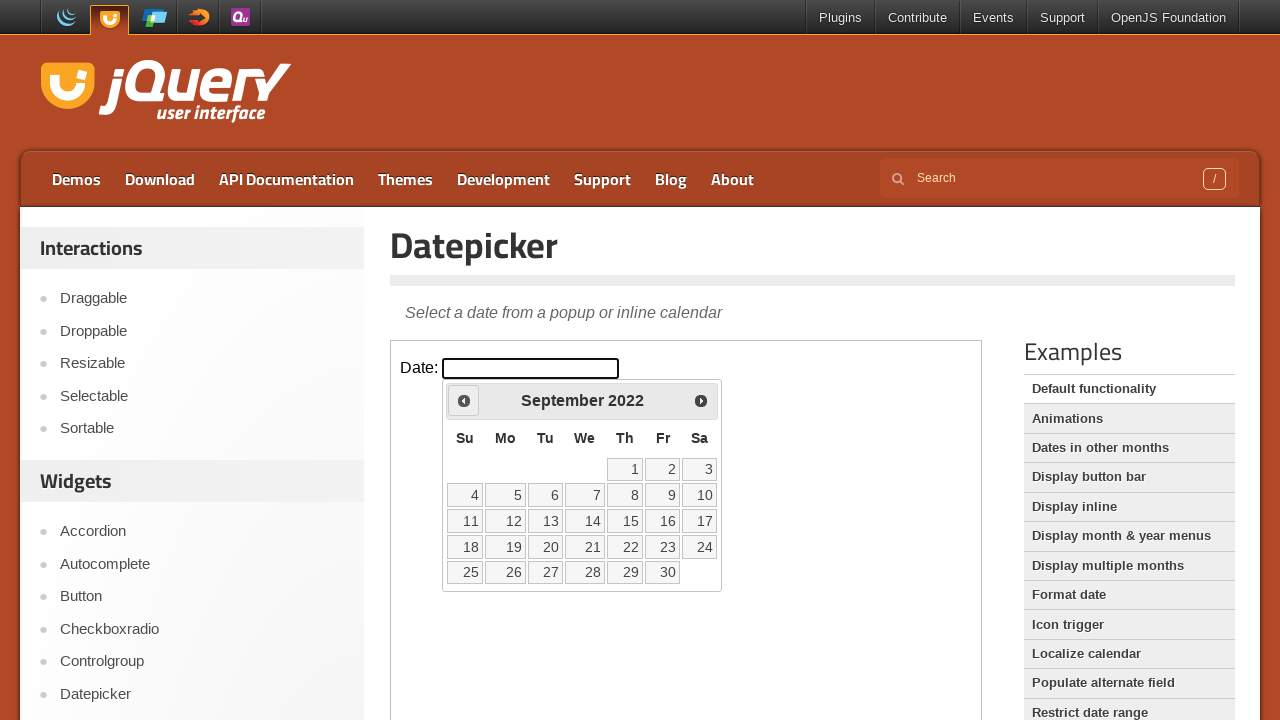

Read current calendar month/year: September 2022
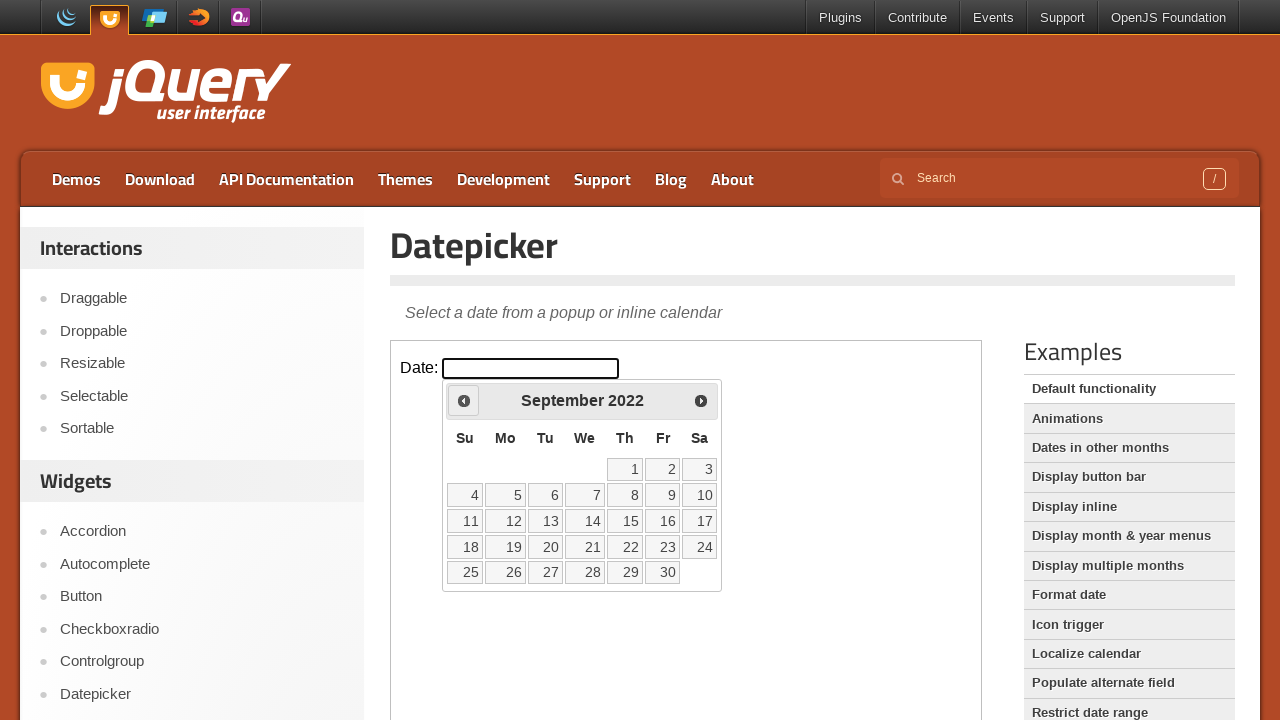

Clicked Previous button to navigate backwards from September 2022 at (464, 400) on iframe >> nth=0 >> internal:control=enter-frame >> xpath=//span[text()='Prev']
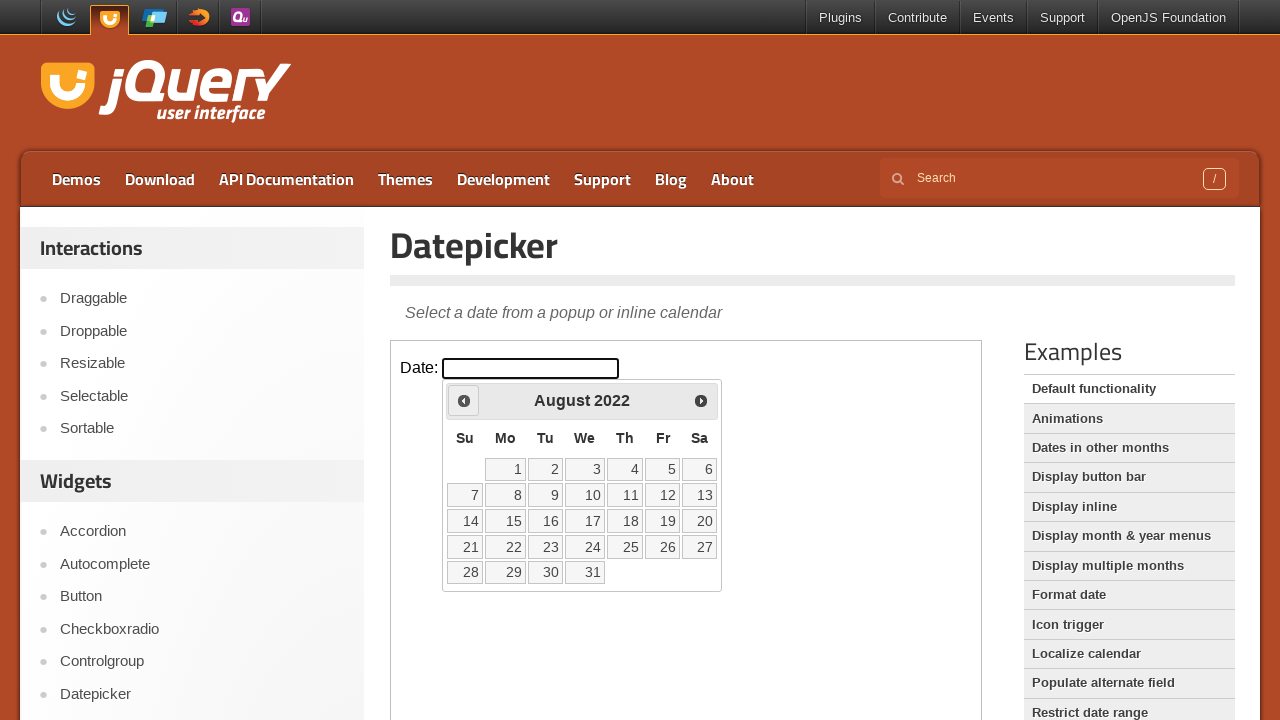

Waited 100ms for calendar to update
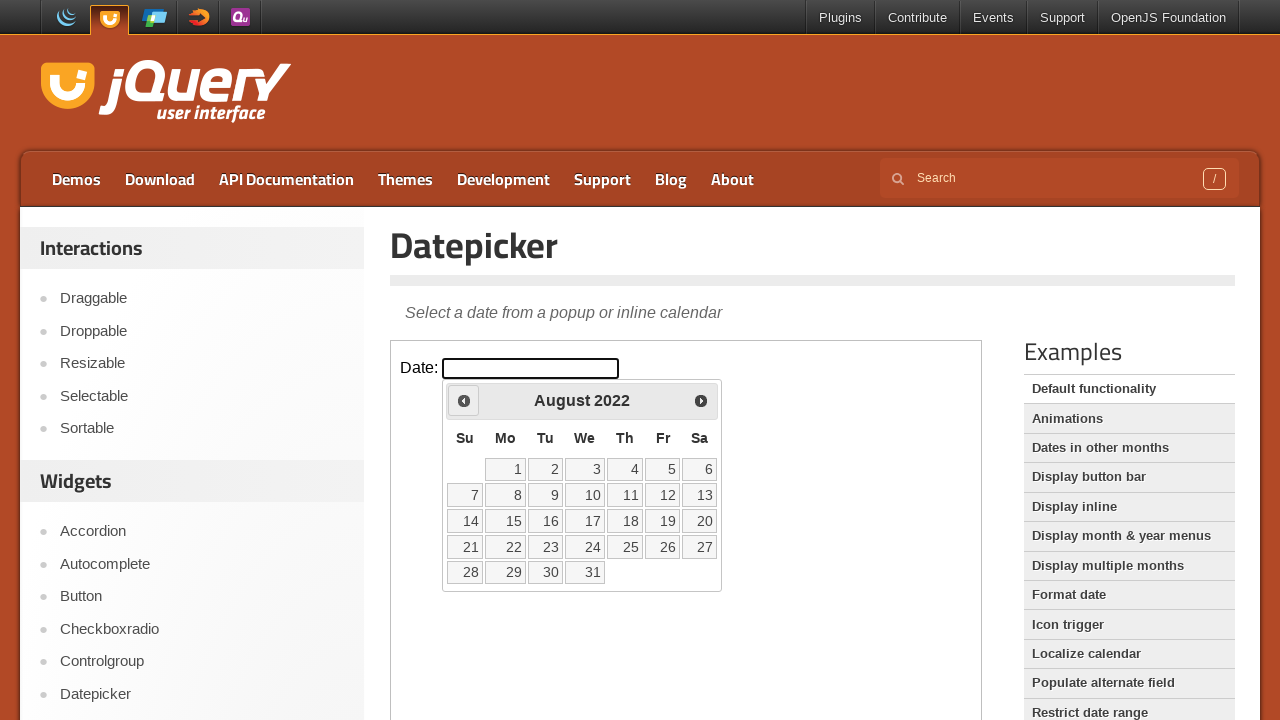

Read current calendar month/year: August 2022
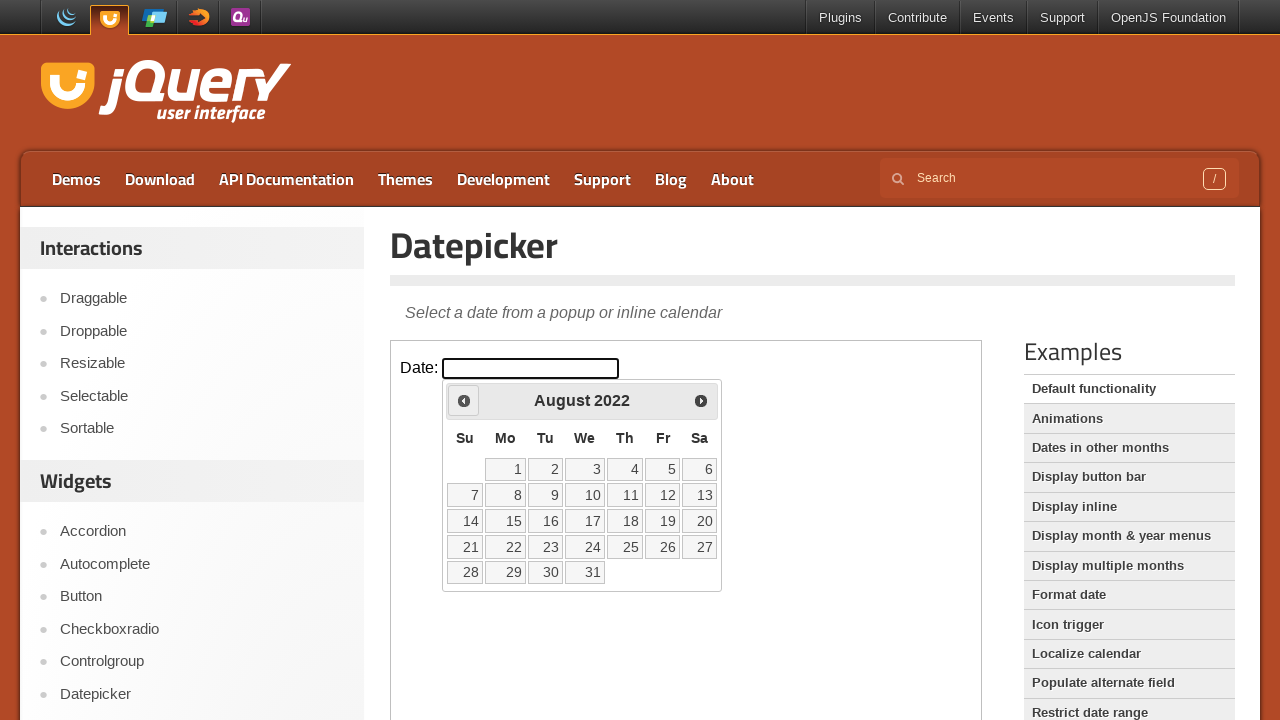

Clicked Previous button to navigate backwards from August 2022 at (464, 400) on iframe >> nth=0 >> internal:control=enter-frame >> xpath=//span[text()='Prev']
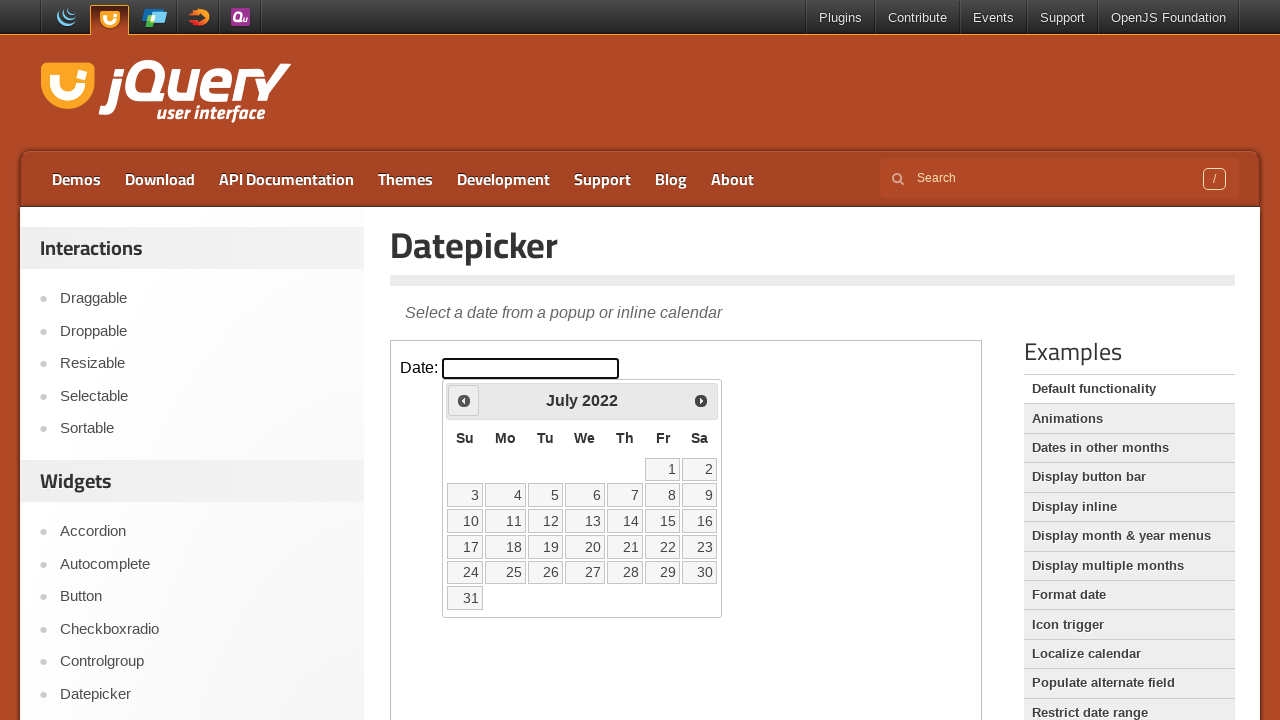

Waited 100ms for calendar to update
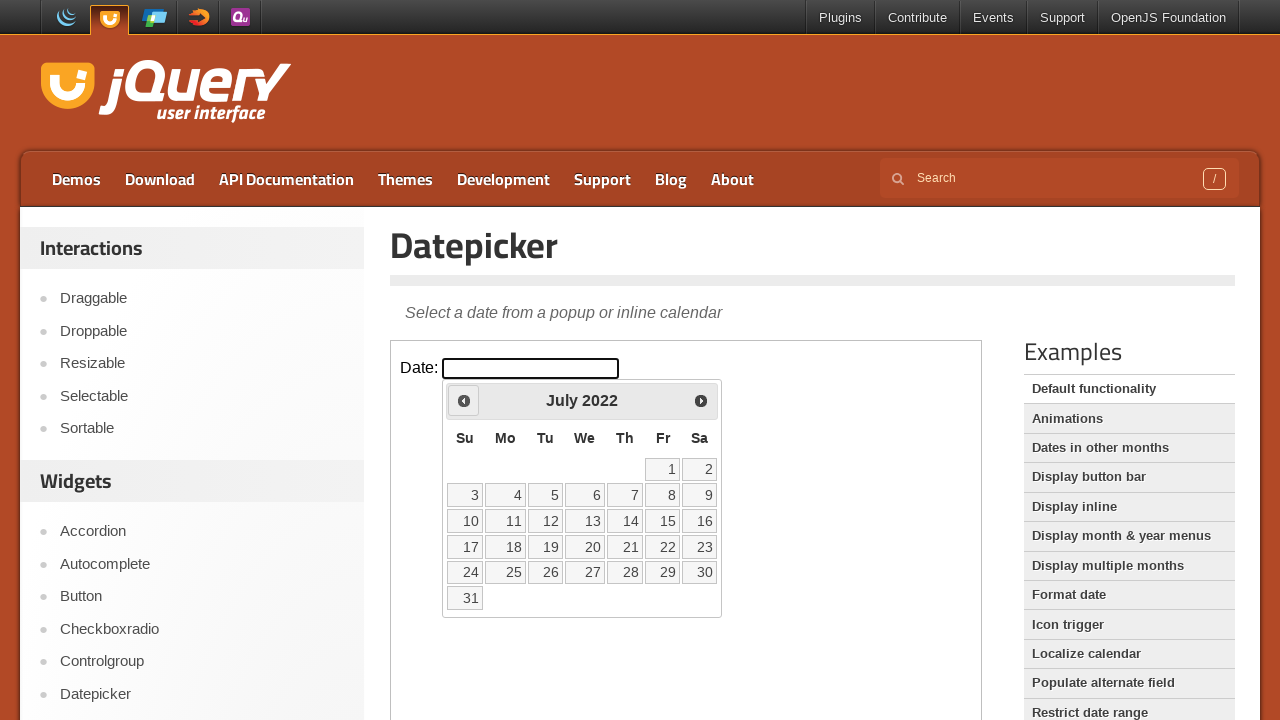

Read current calendar month/year: July 2022
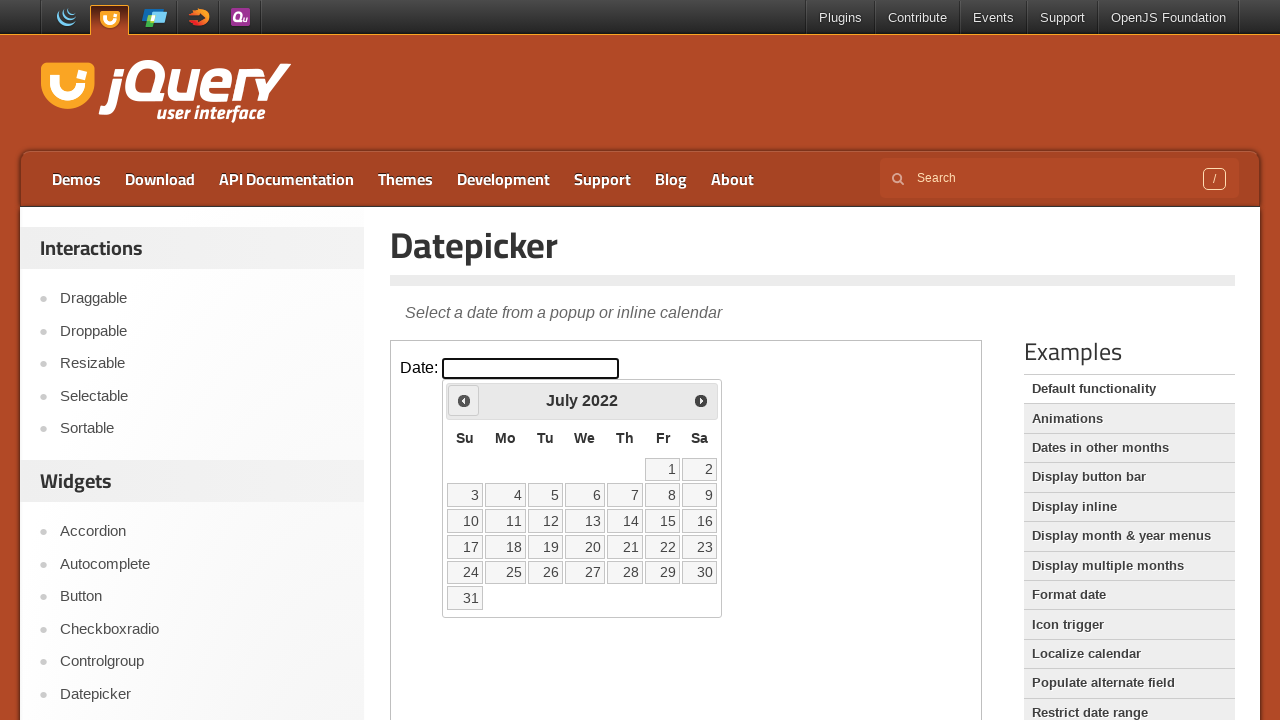

Clicked Previous button to navigate backwards from July 2022 at (464, 400) on iframe >> nth=0 >> internal:control=enter-frame >> xpath=//span[text()='Prev']
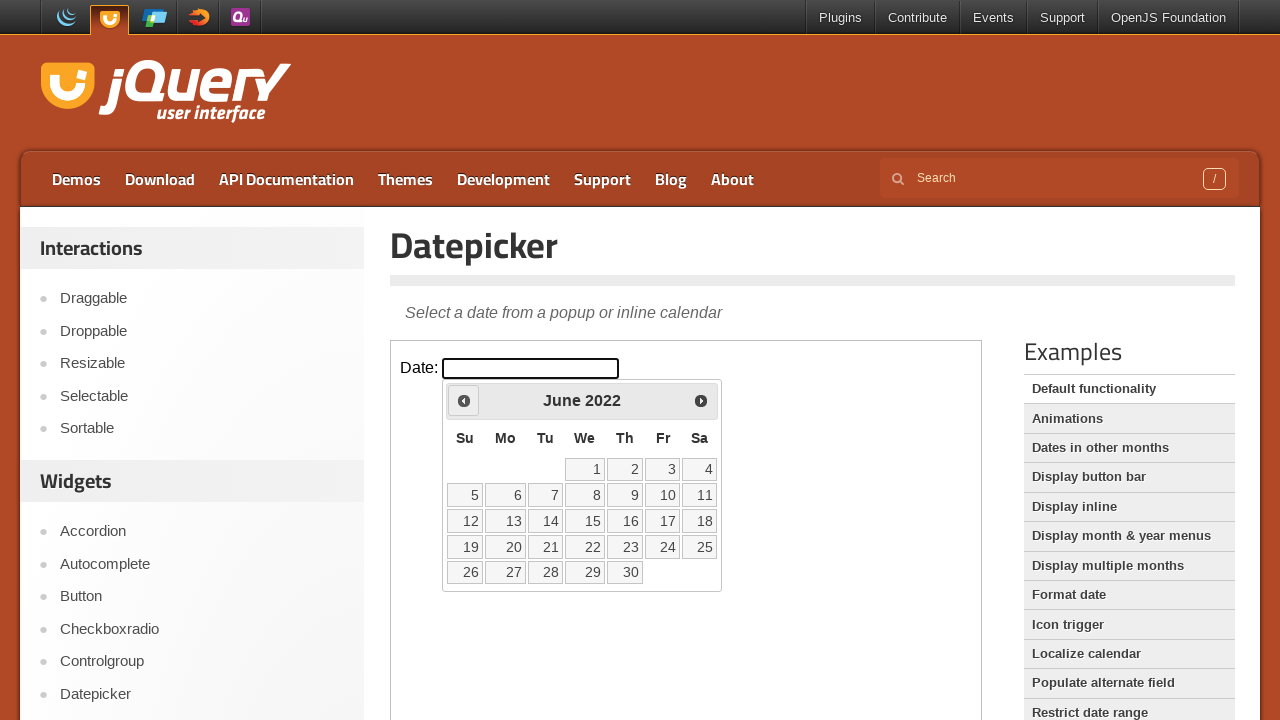

Waited 100ms for calendar to update
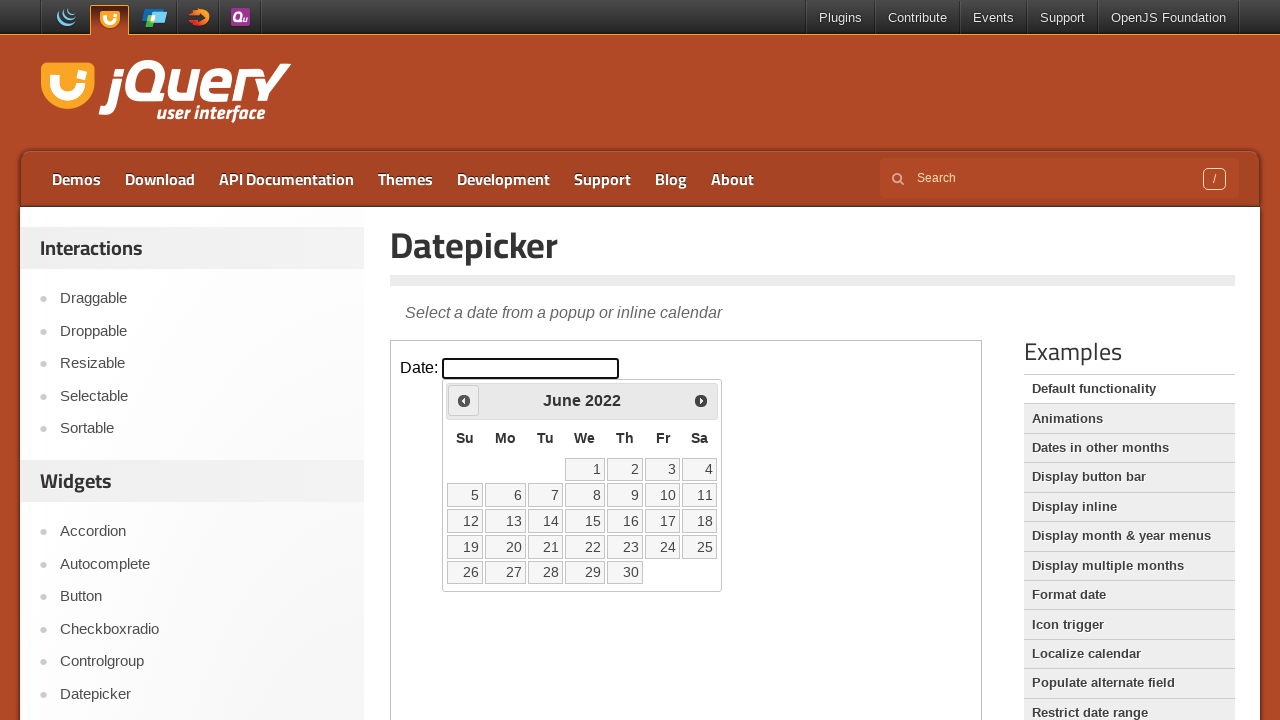

Read current calendar month/year: June 2022
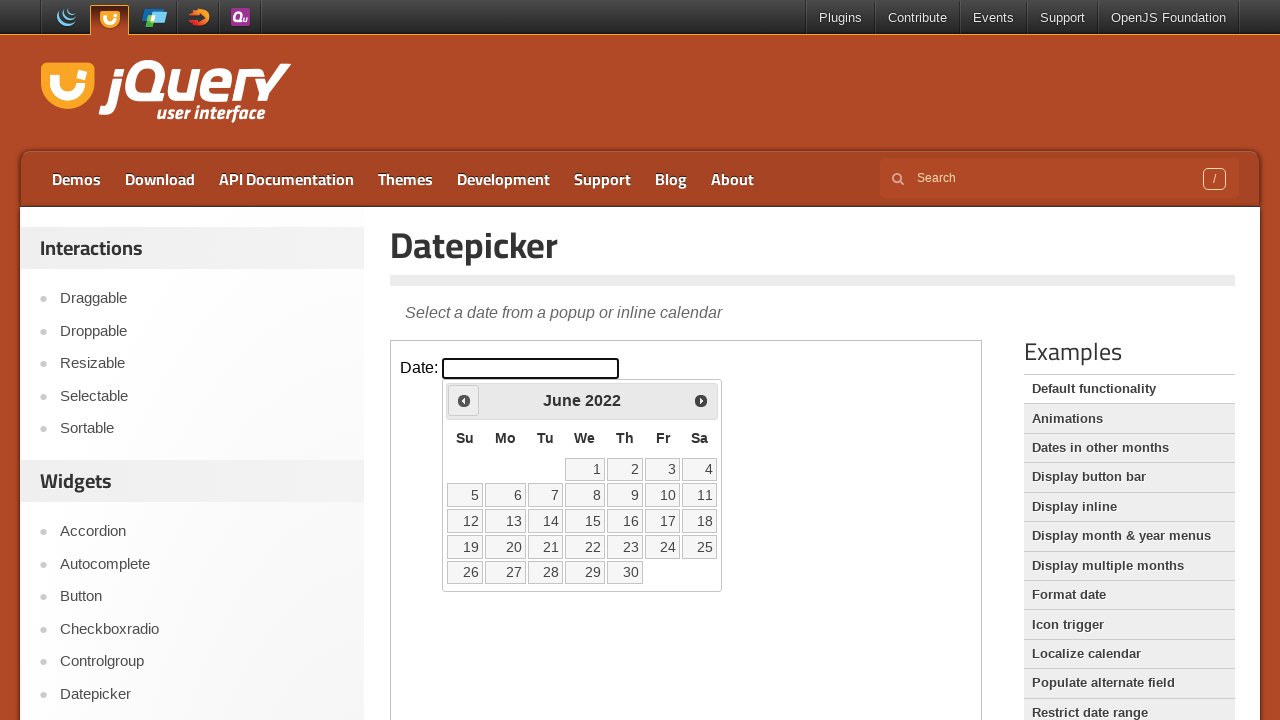

Clicked Previous button to navigate backwards from June 2022 at (464, 400) on iframe >> nth=0 >> internal:control=enter-frame >> xpath=//span[text()='Prev']
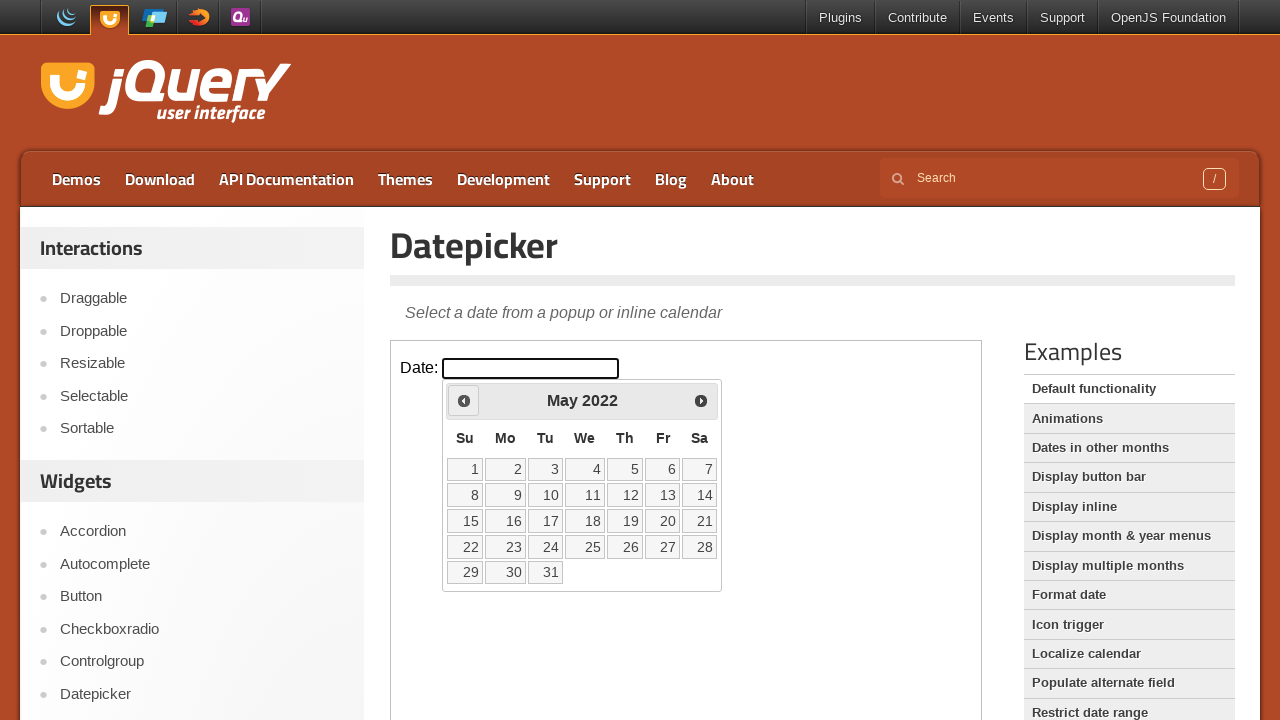

Waited 100ms for calendar to update
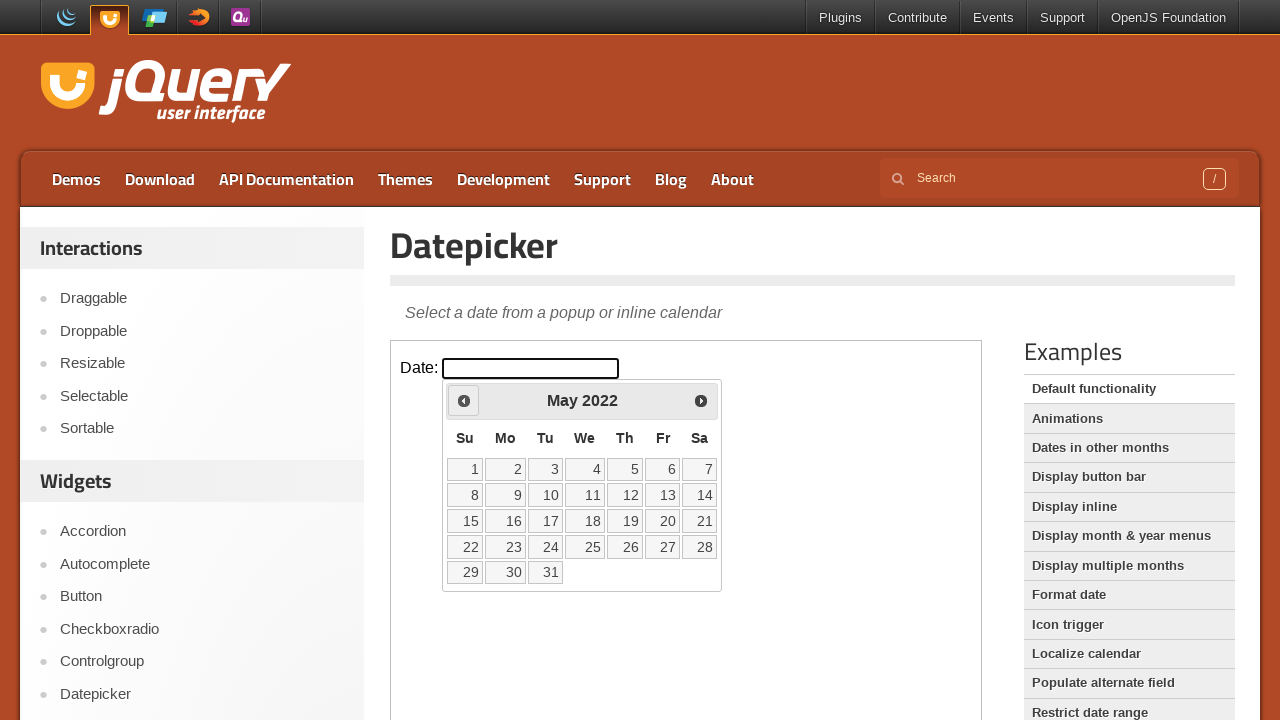

Read current calendar month/year: May 2022
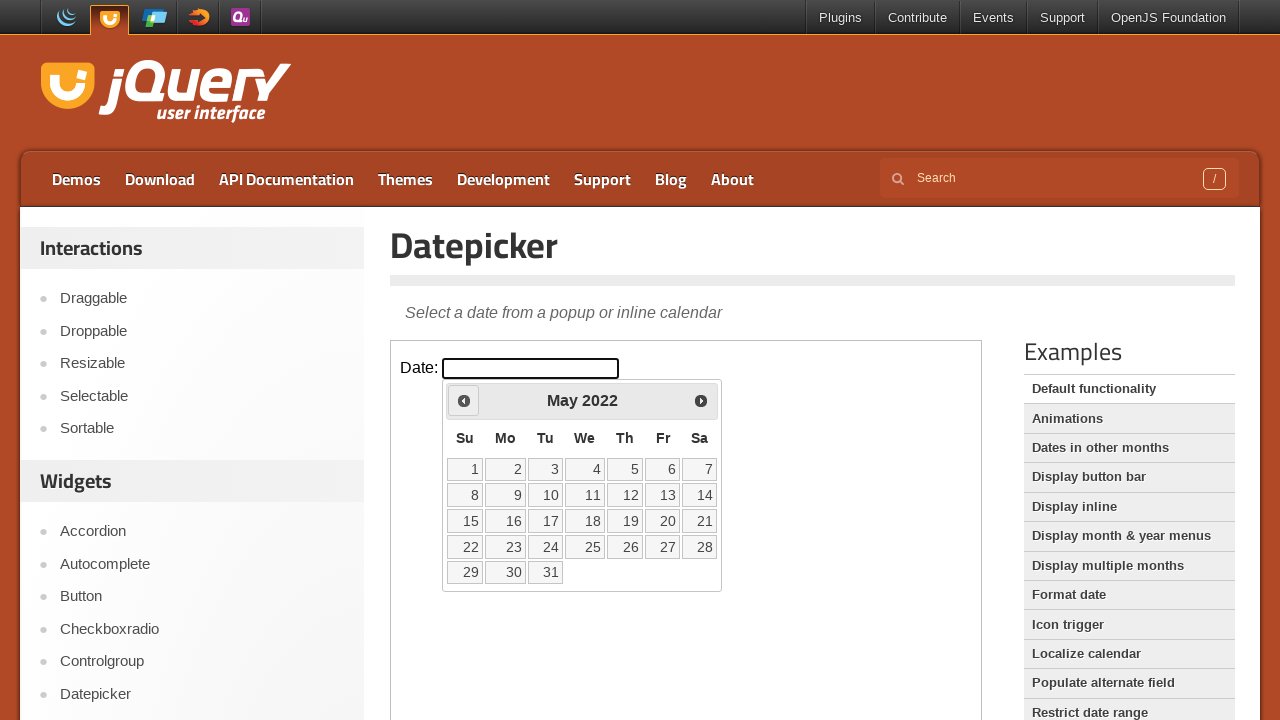

Clicked Previous button to navigate backwards from May 2022 at (464, 400) on iframe >> nth=0 >> internal:control=enter-frame >> xpath=//span[text()='Prev']
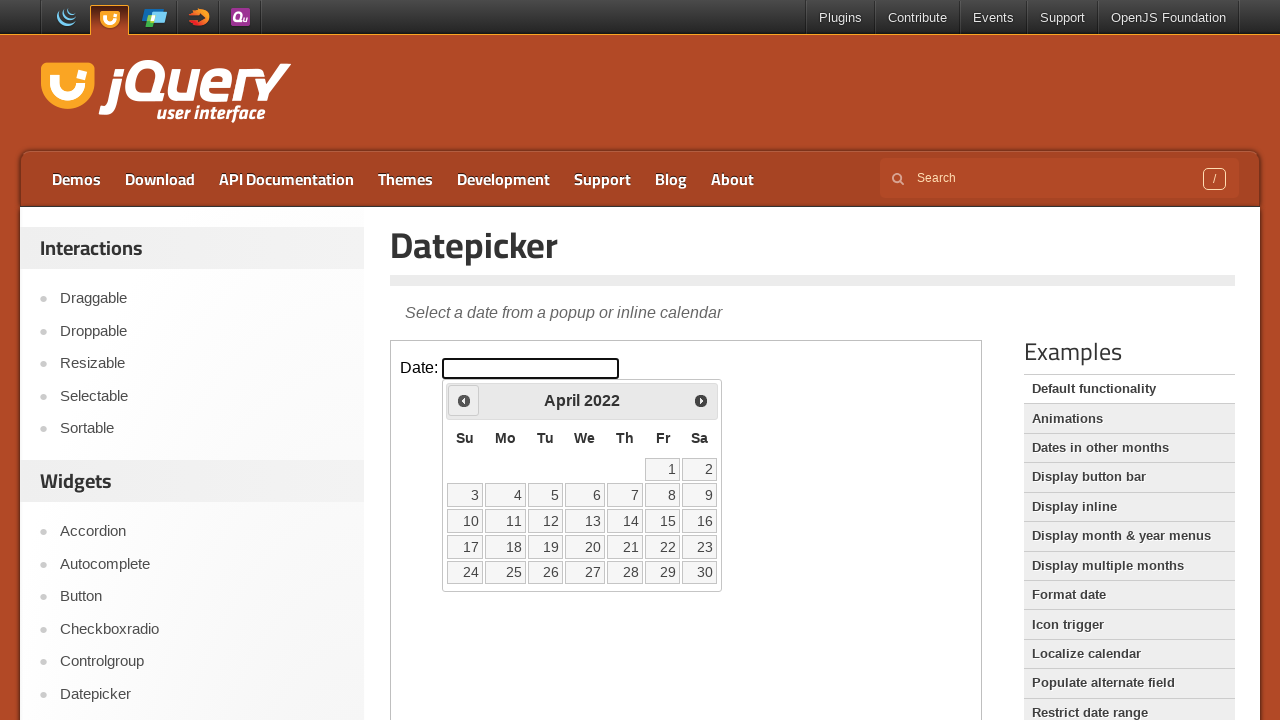

Waited 100ms for calendar to update
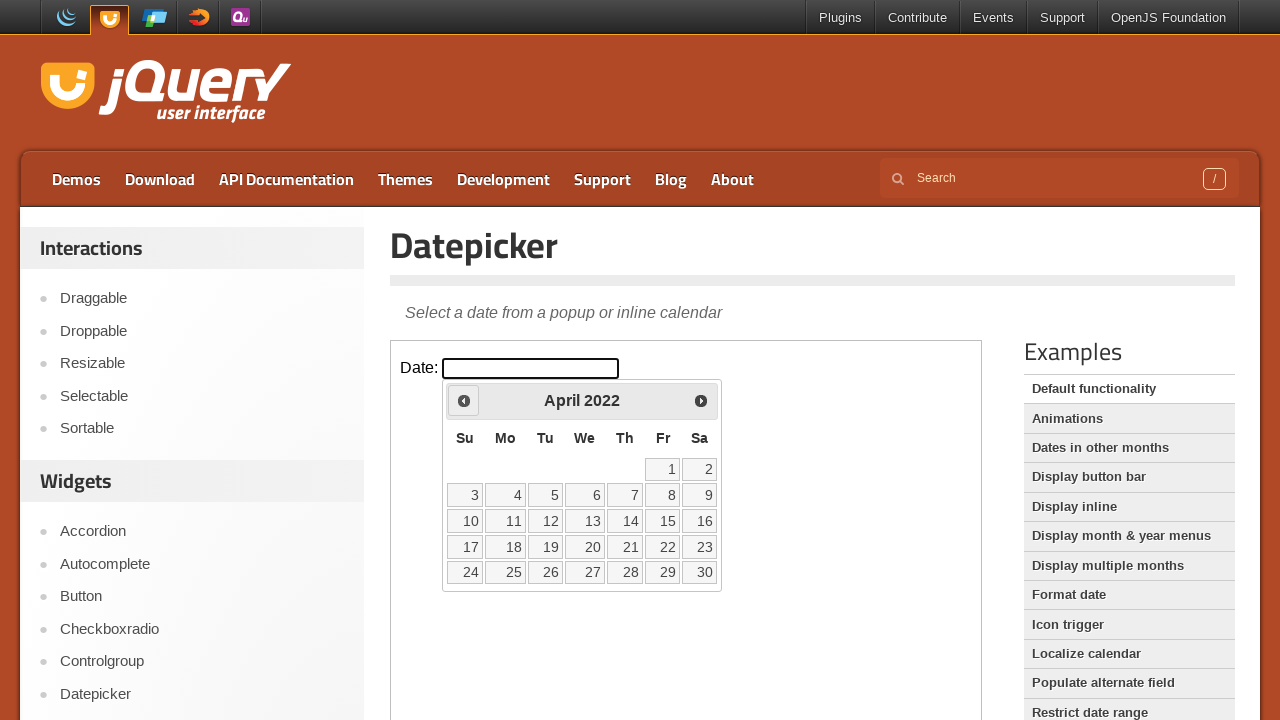

Read current calendar month/year: April 2022
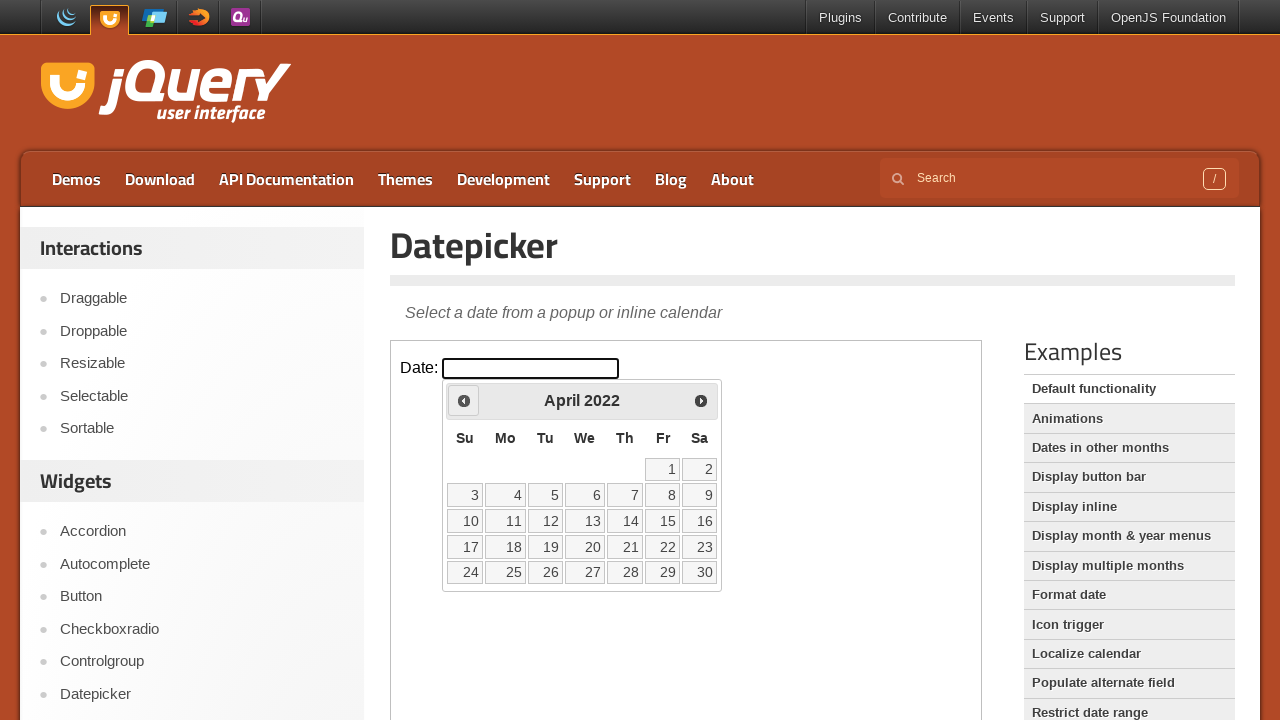

Clicked Previous button to navigate backwards from April 2022 at (464, 400) on iframe >> nth=0 >> internal:control=enter-frame >> xpath=//span[text()='Prev']
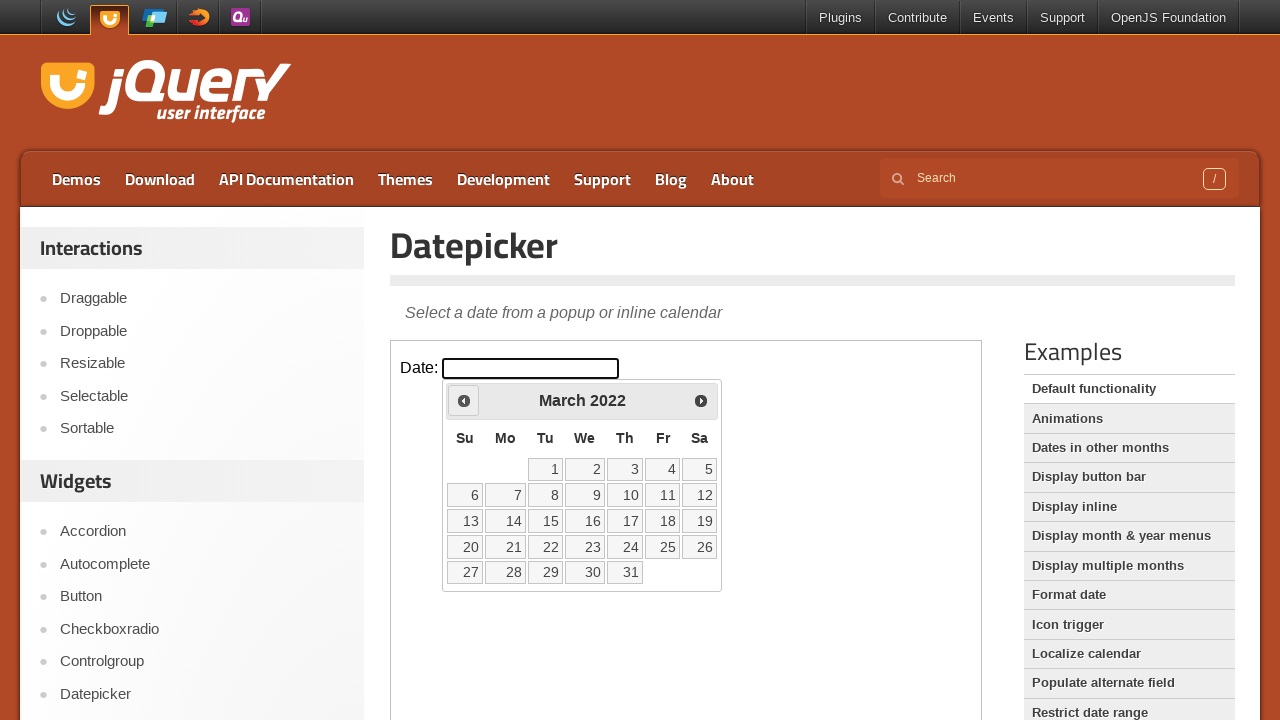

Waited 100ms for calendar to update
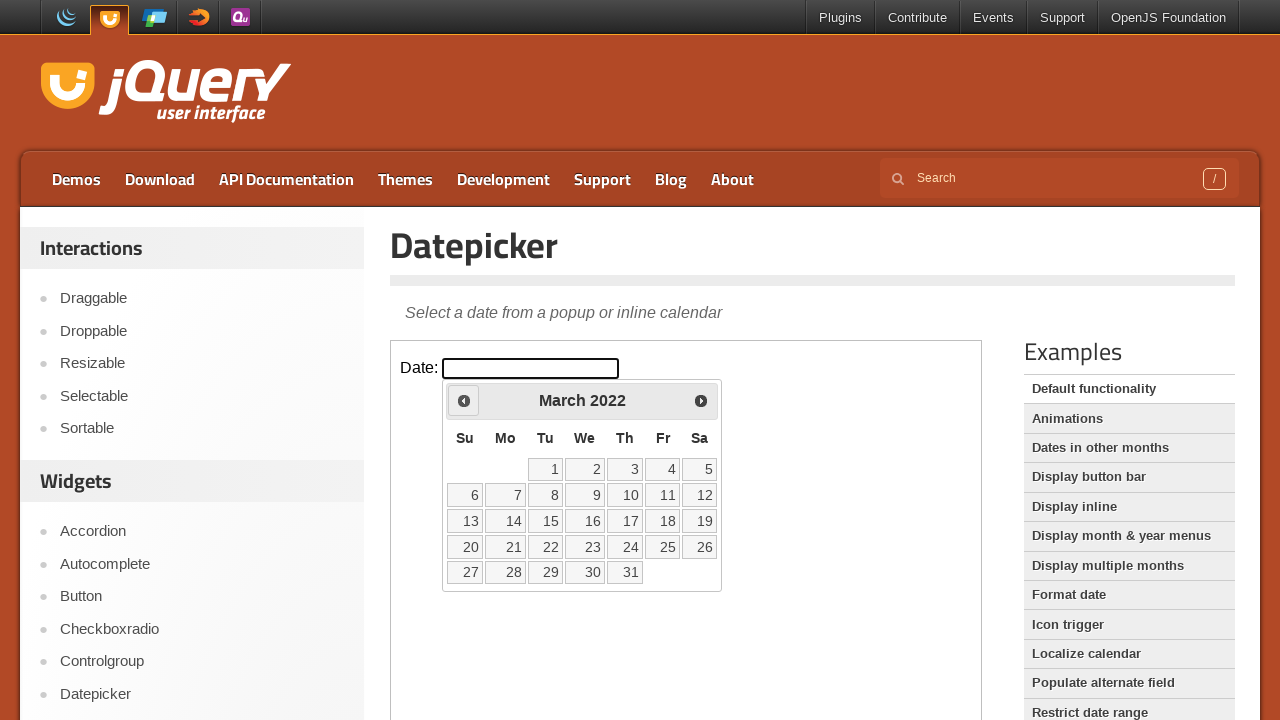

Read current calendar month/year: March 2022
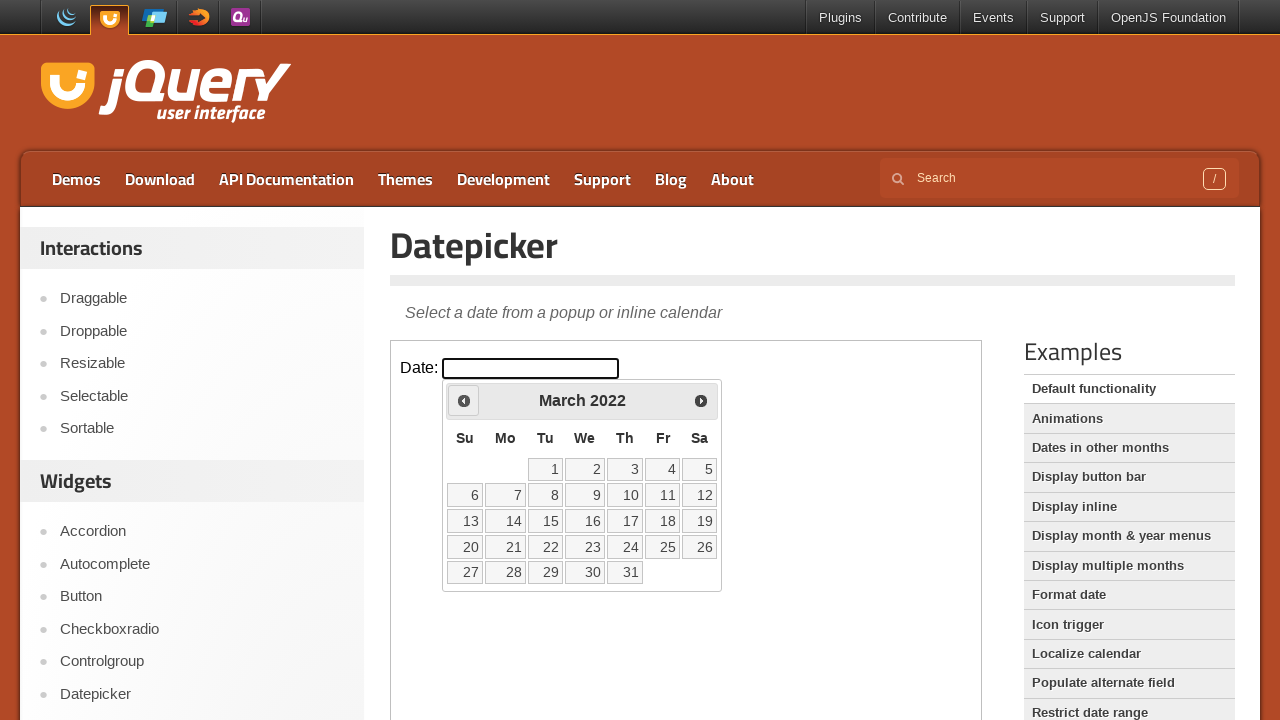

Clicked Previous button to navigate backwards from March 2022 at (464, 400) on iframe >> nth=0 >> internal:control=enter-frame >> xpath=//span[text()='Prev']
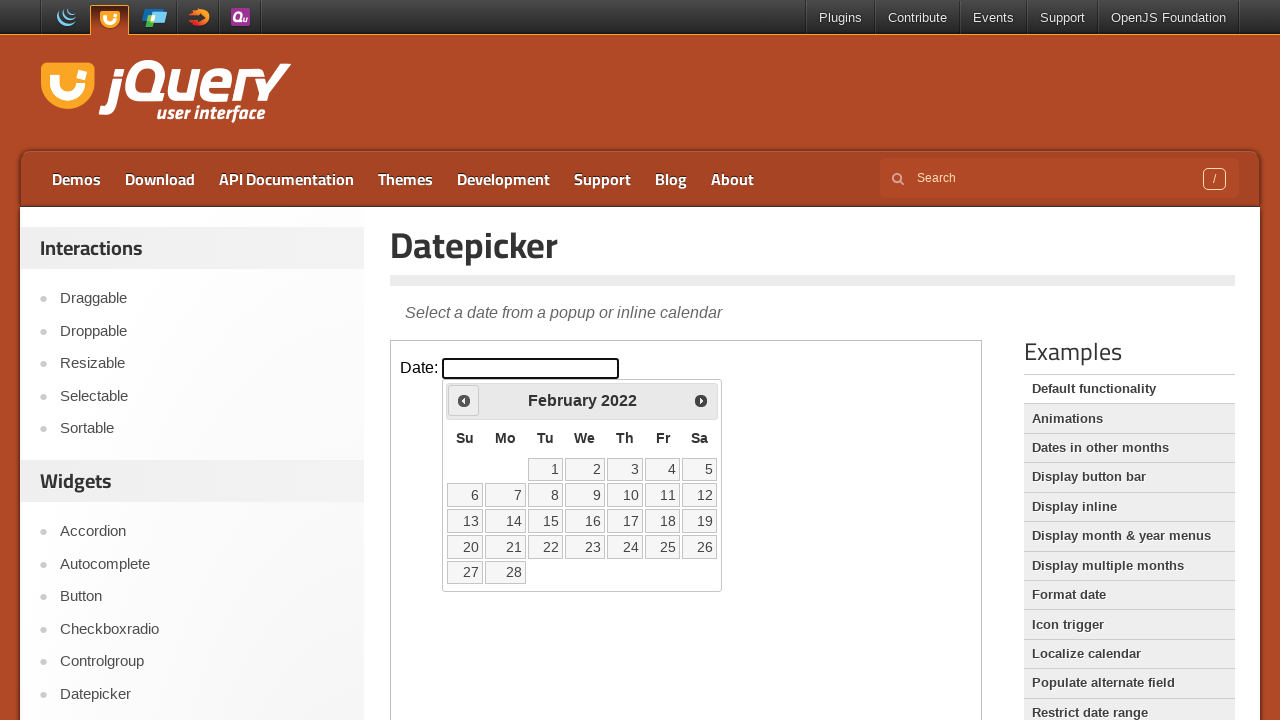

Waited 100ms for calendar to update
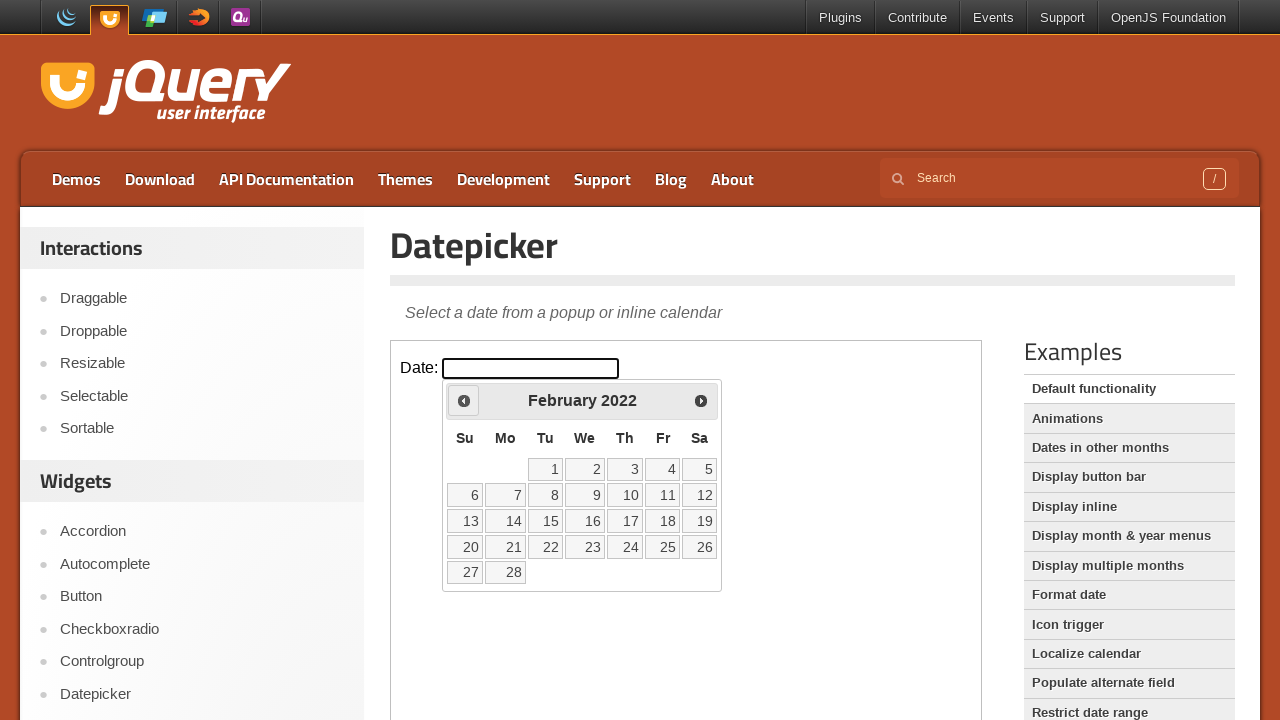

Read current calendar month/year: February 2022
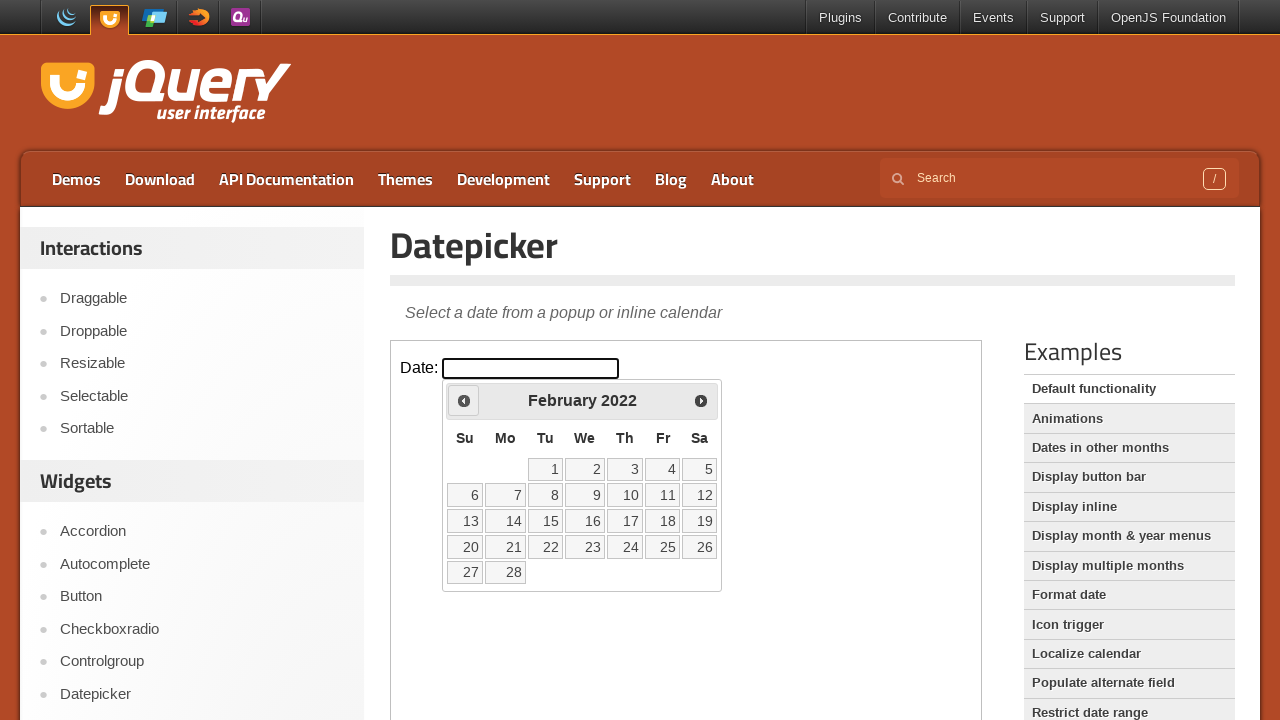

Clicked Previous button to navigate backwards from February 2022 at (464, 400) on iframe >> nth=0 >> internal:control=enter-frame >> xpath=//span[text()='Prev']
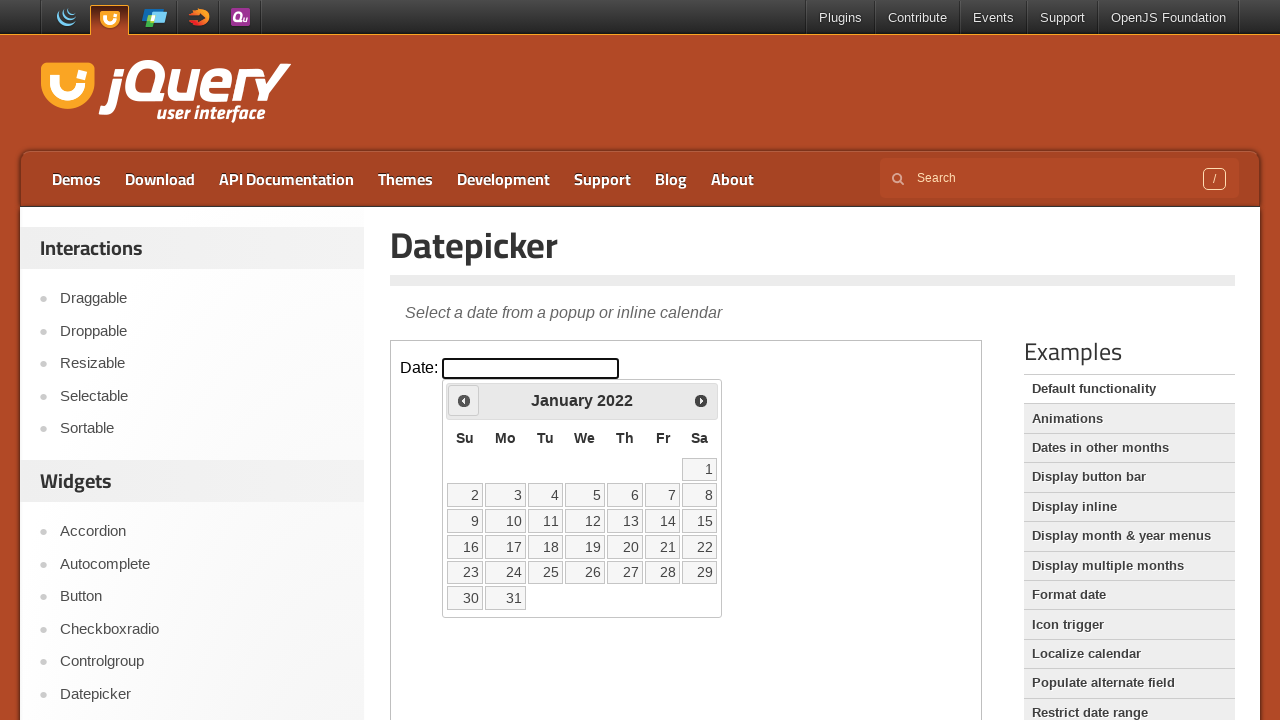

Waited 100ms for calendar to update
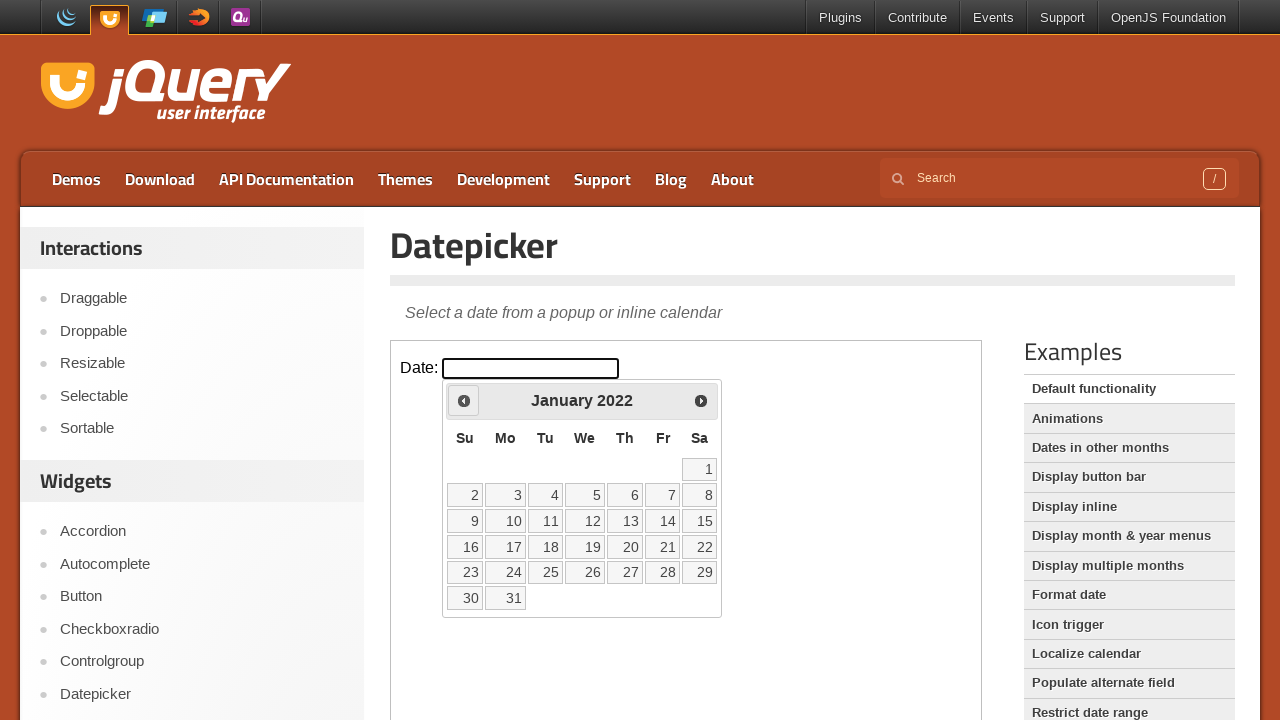

Read current calendar month/year: January 2022
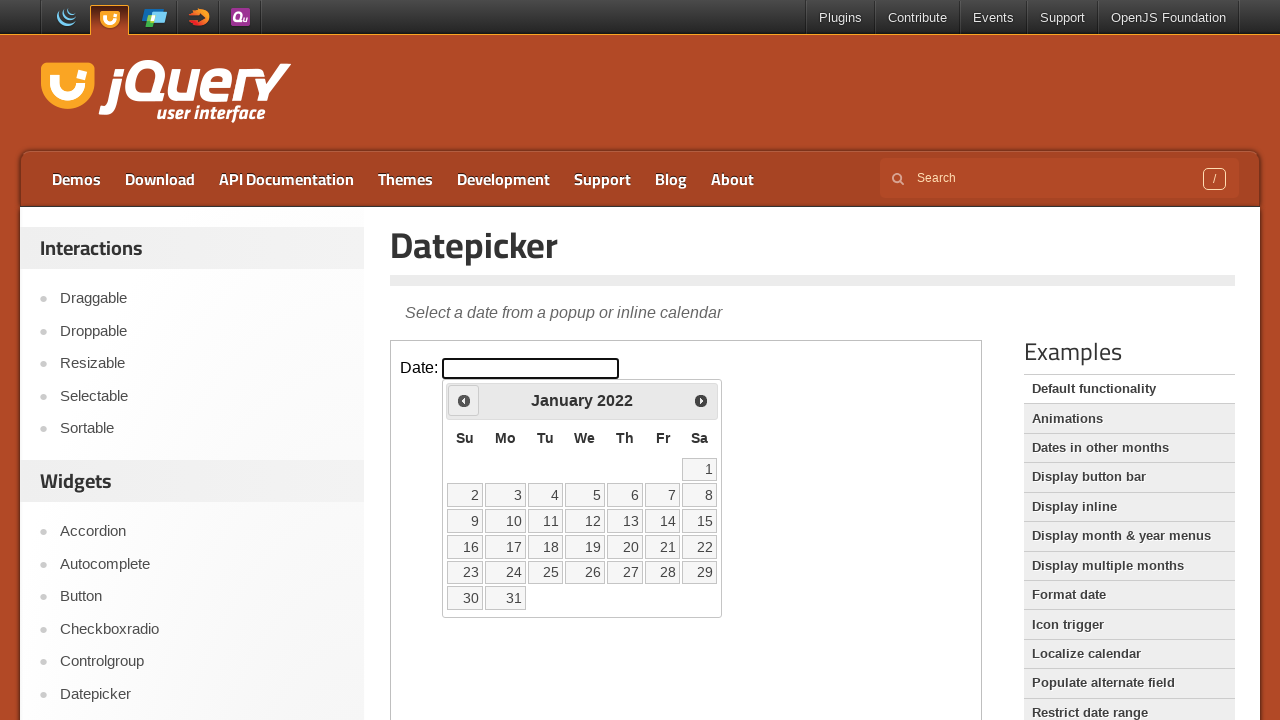

Clicked Previous button to navigate backwards from January 2022 at (464, 400) on iframe >> nth=0 >> internal:control=enter-frame >> xpath=//span[text()='Prev']
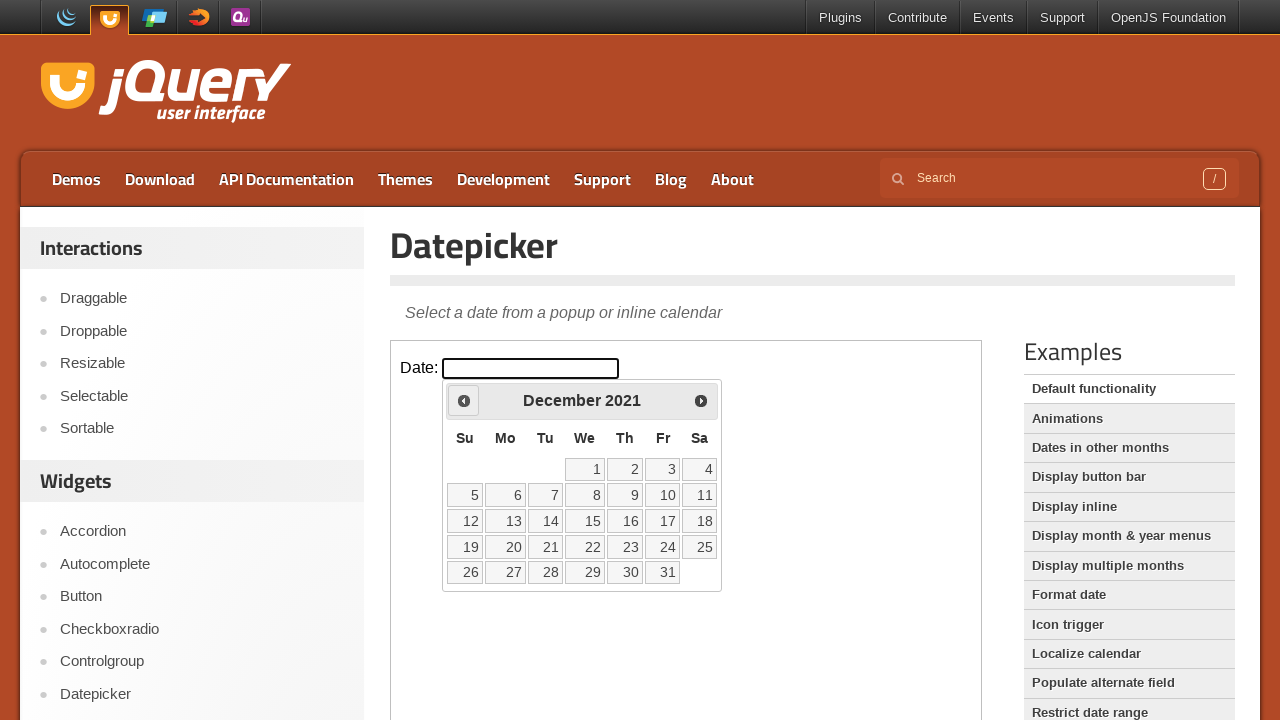

Waited 100ms for calendar to update
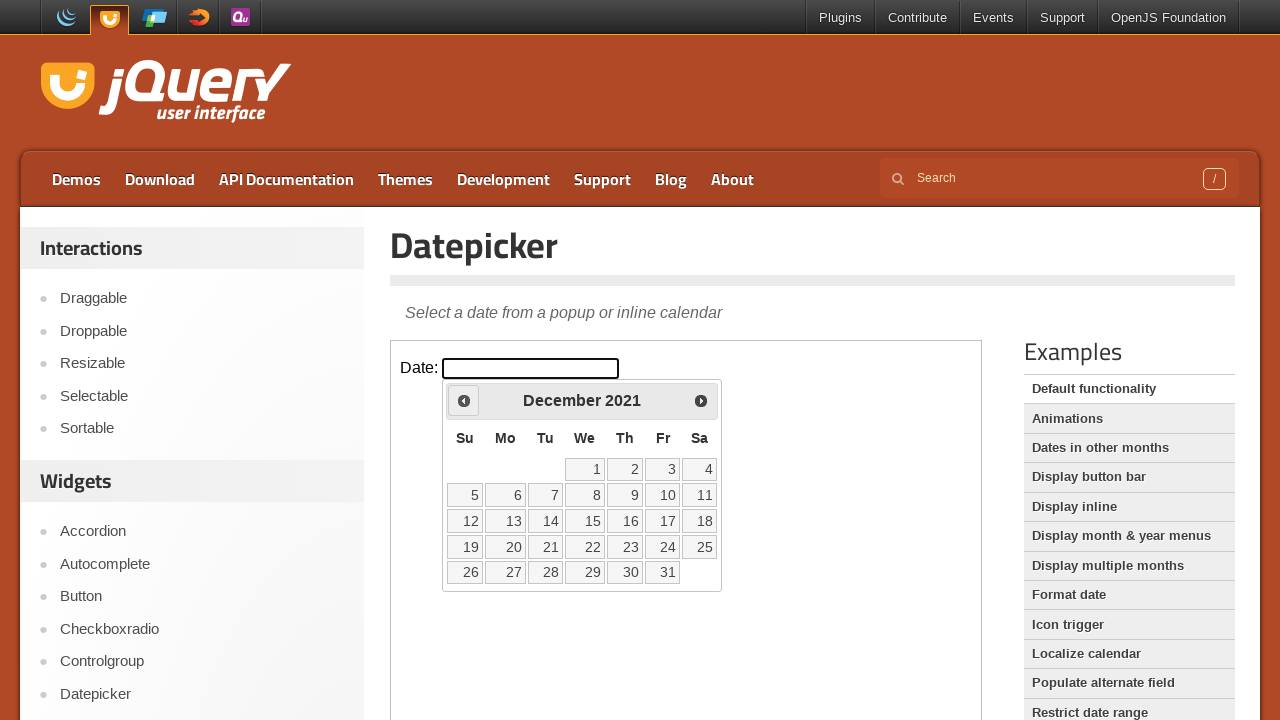

Read current calendar month/year: December 2021
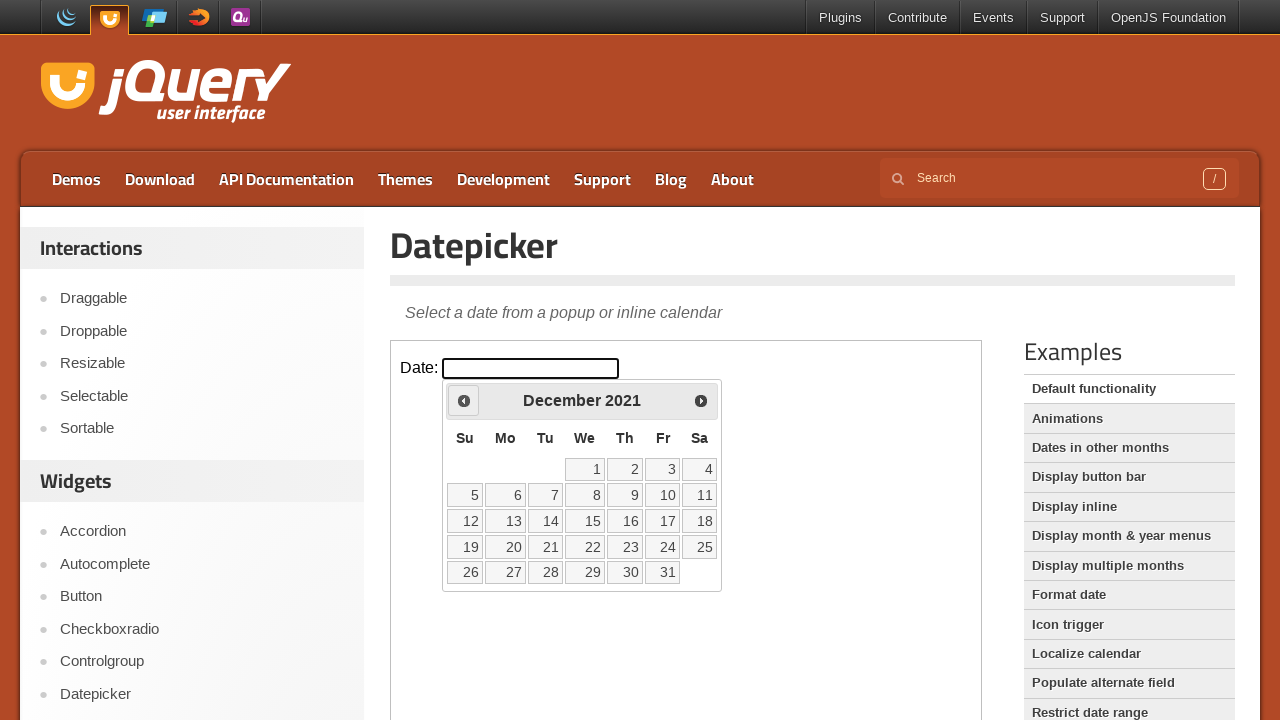

Clicked Previous button to navigate backwards from December 2021 at (464, 400) on iframe >> nth=0 >> internal:control=enter-frame >> xpath=//span[text()='Prev']
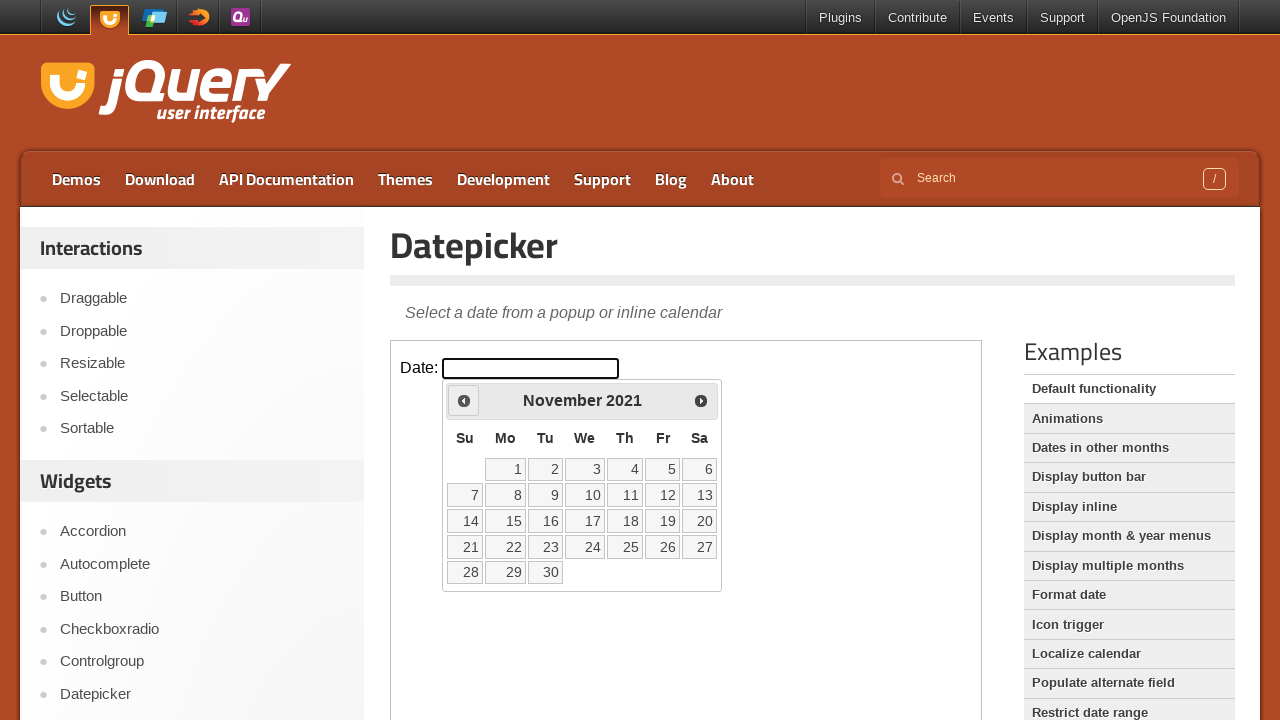

Waited 100ms for calendar to update
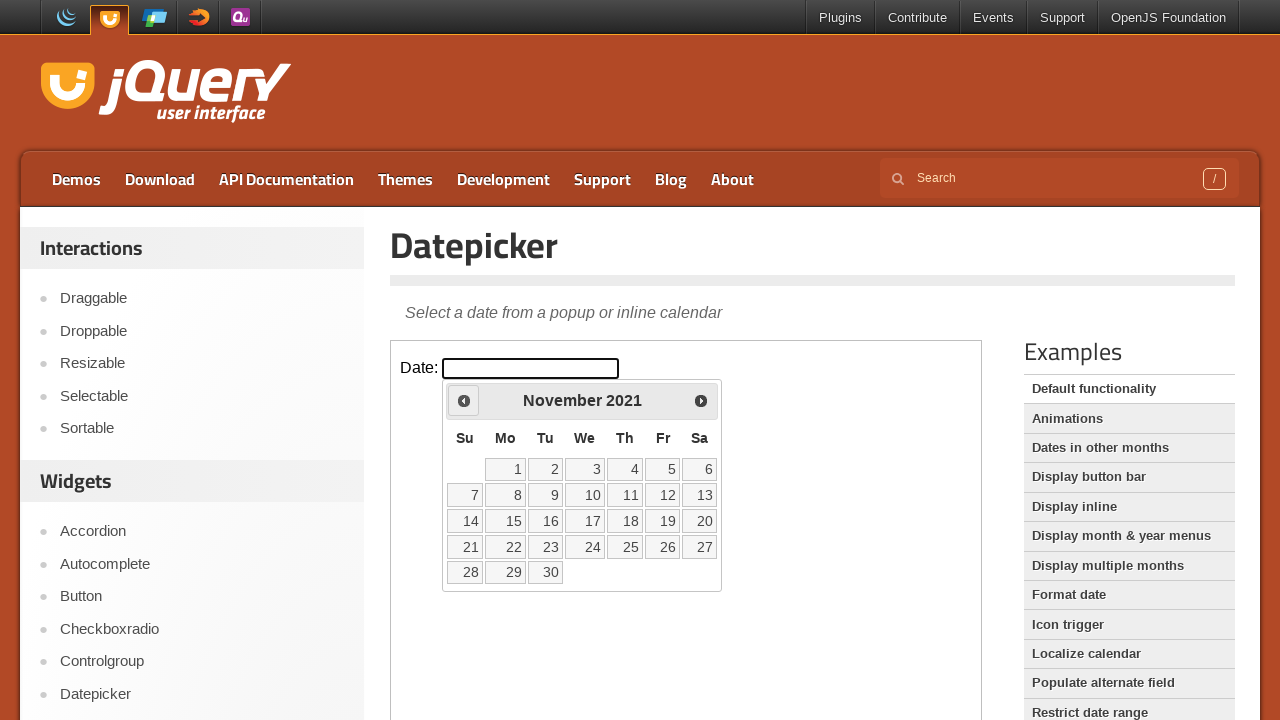

Read current calendar month/year: November 2021
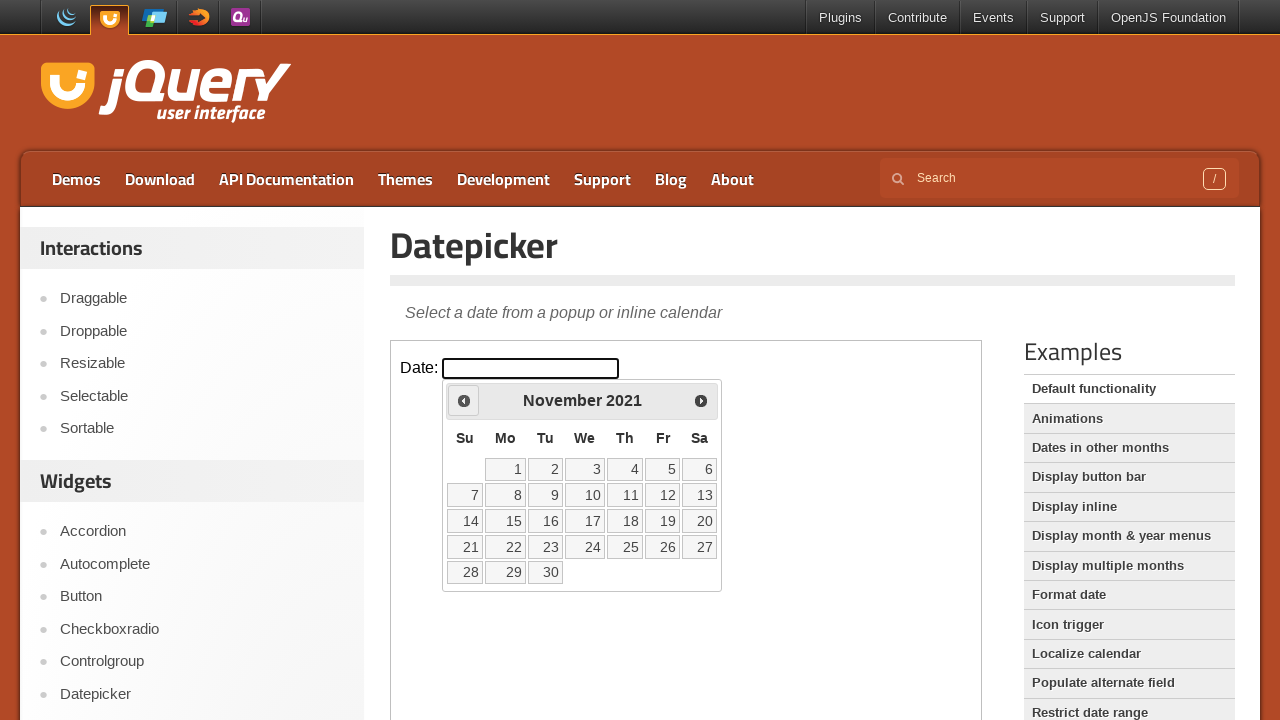

Clicked Previous button to navigate backwards from November 2021 at (464, 400) on iframe >> nth=0 >> internal:control=enter-frame >> xpath=//span[text()='Prev']
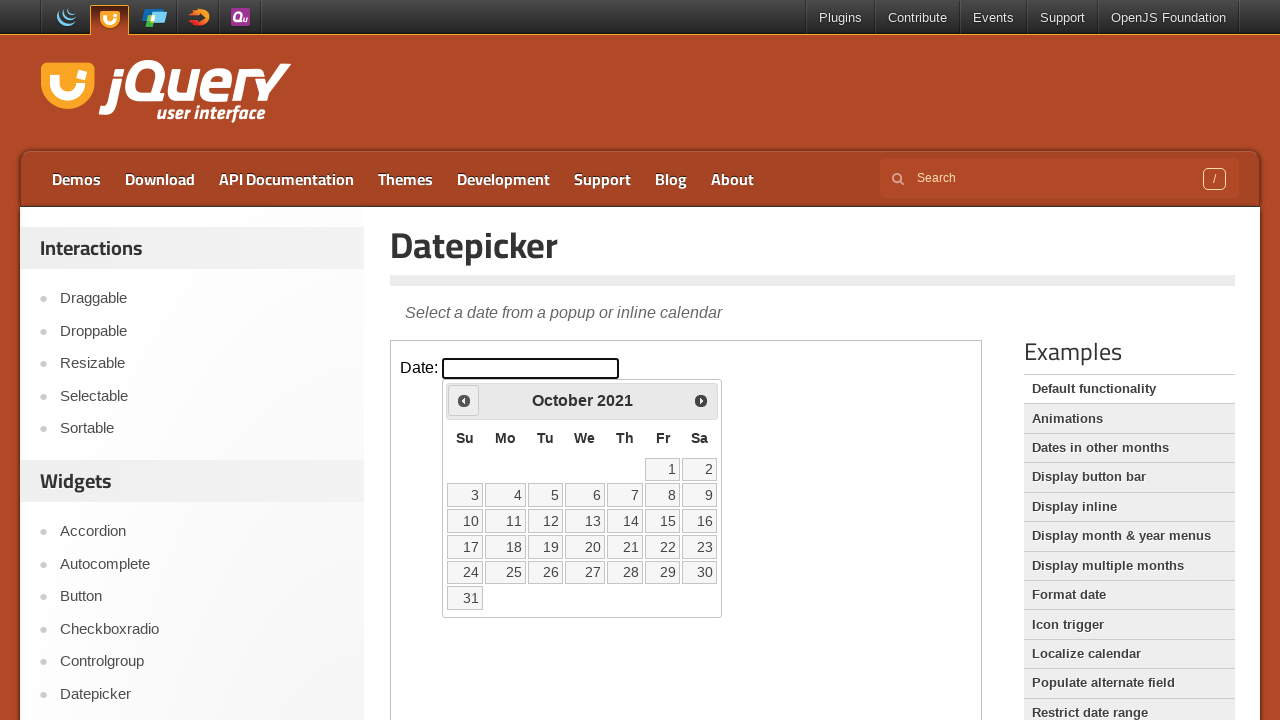

Waited 100ms for calendar to update
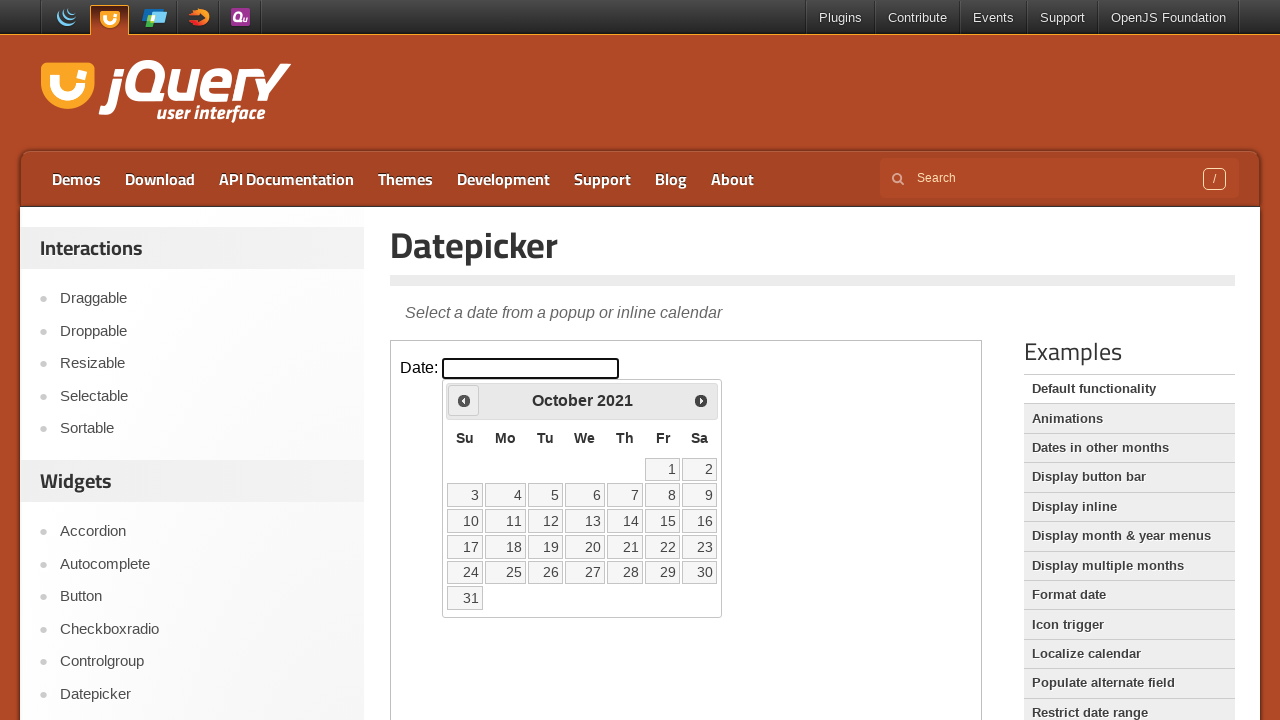

Read current calendar month/year: October 2021
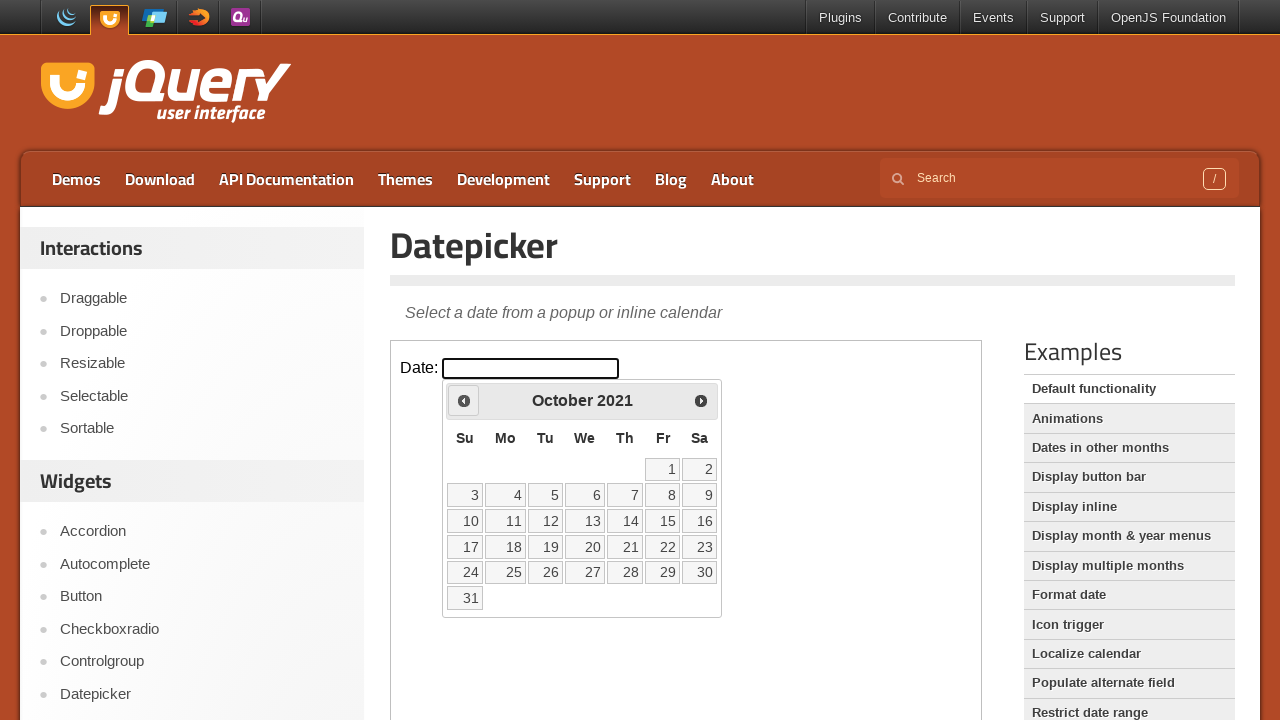

Clicked Previous button to navigate backwards from October 2021 at (464, 400) on iframe >> nth=0 >> internal:control=enter-frame >> xpath=//span[text()='Prev']
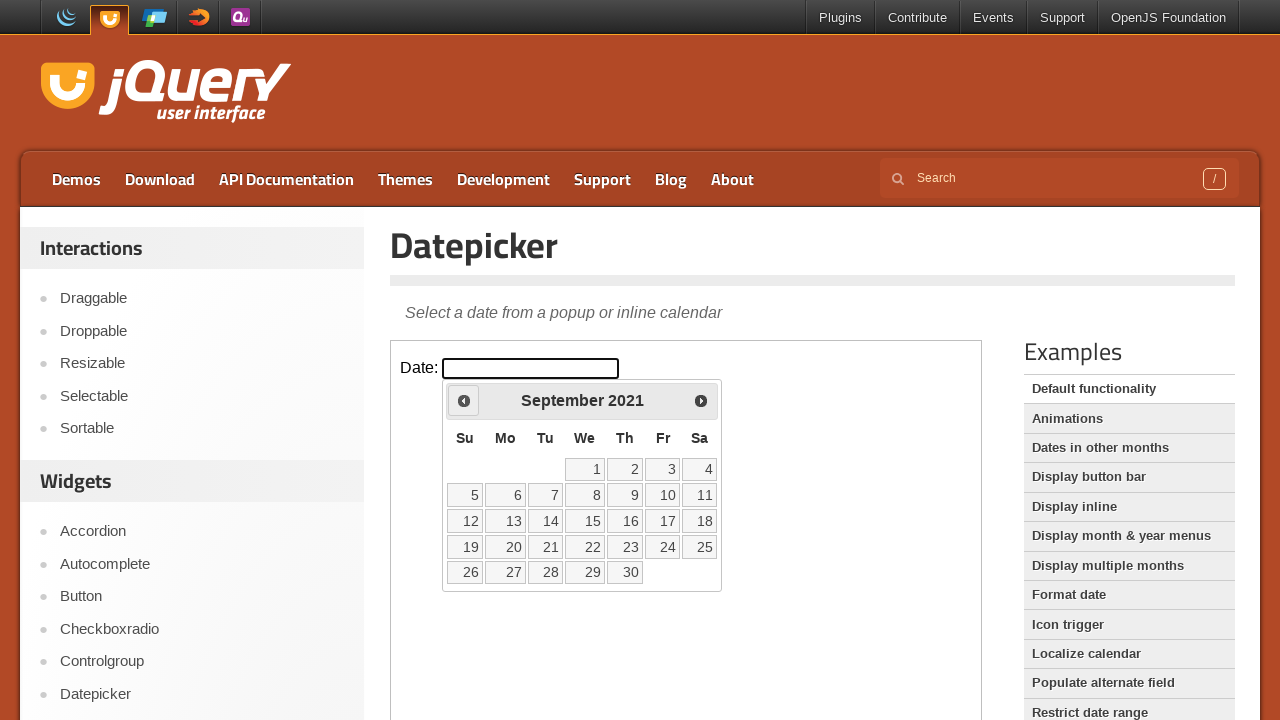

Waited 100ms for calendar to update
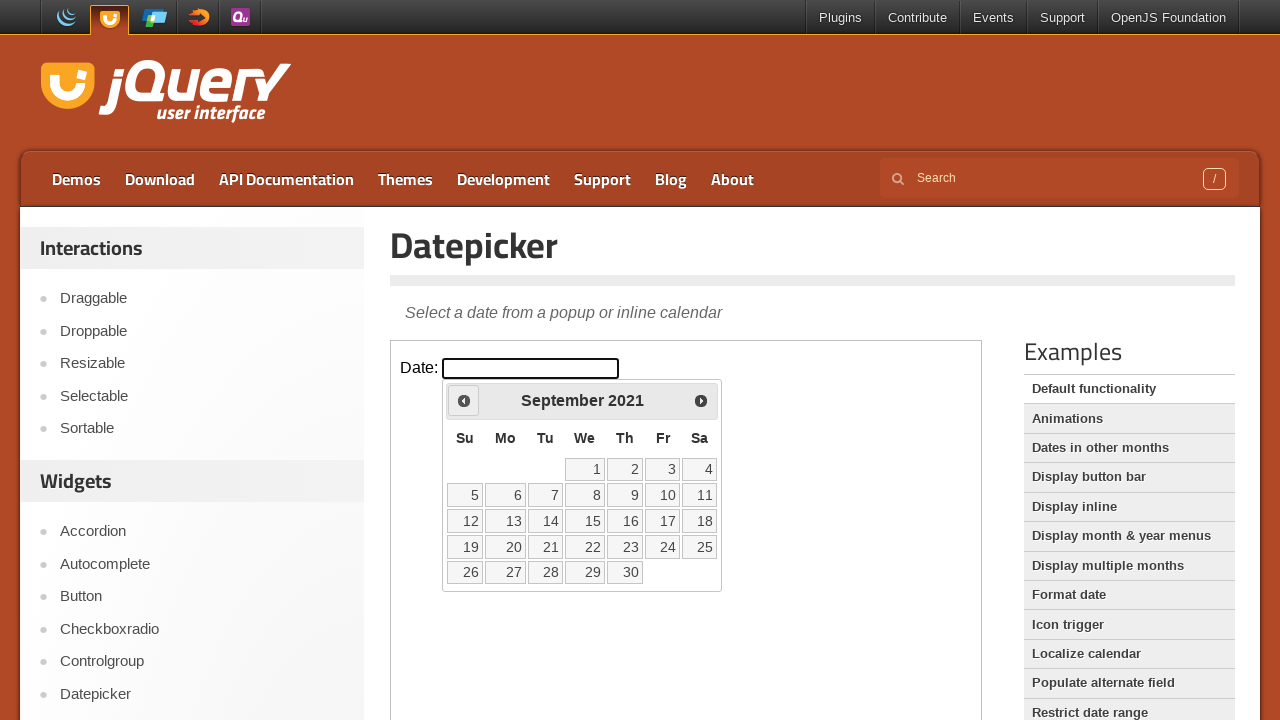

Read current calendar month/year: September 2021
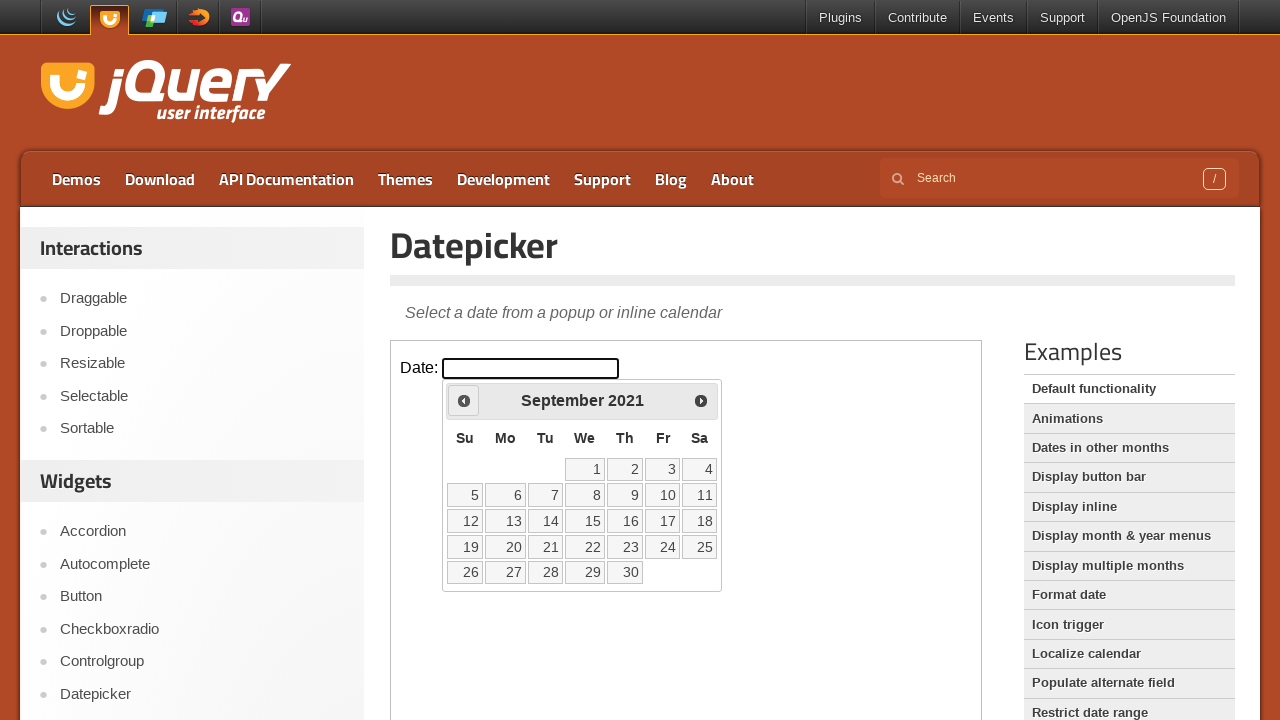

Clicked Previous button to navigate backwards from September 2021 at (464, 400) on iframe >> nth=0 >> internal:control=enter-frame >> xpath=//span[text()='Prev']
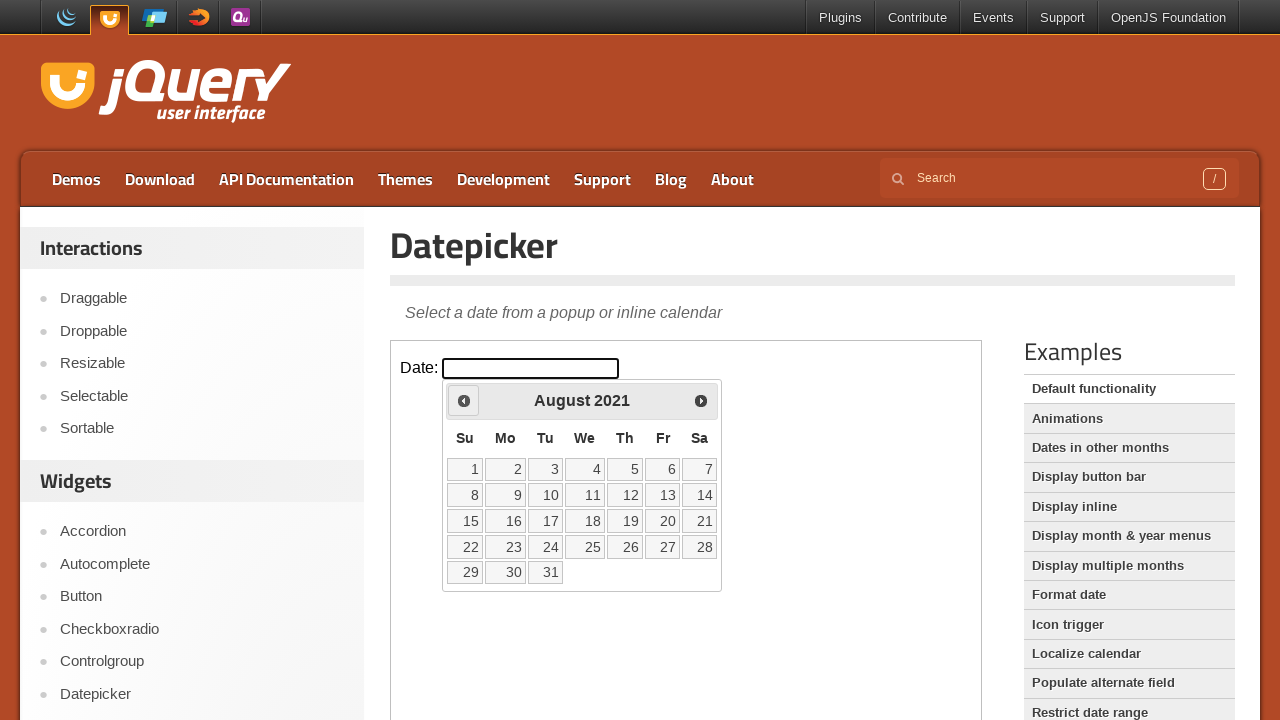

Waited 100ms for calendar to update
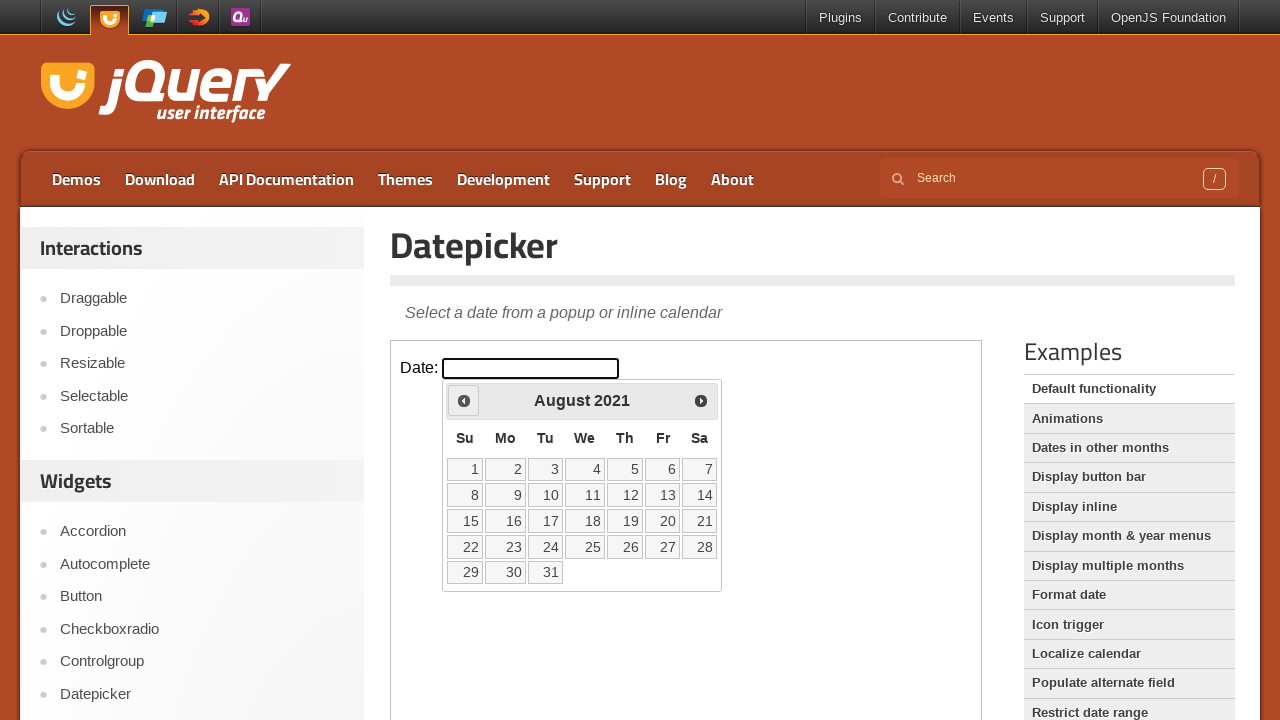

Read current calendar month/year: August 2021
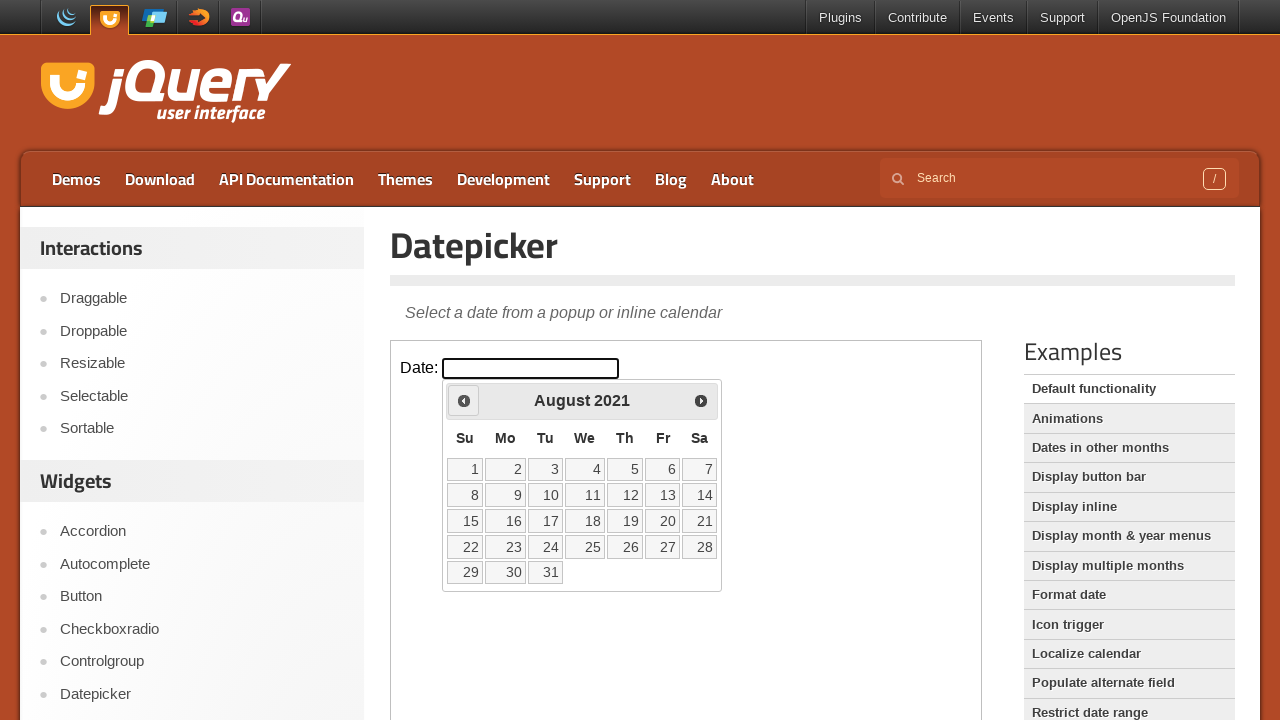

Clicked Previous button to navigate backwards from August 2021 at (464, 400) on iframe >> nth=0 >> internal:control=enter-frame >> xpath=//span[text()='Prev']
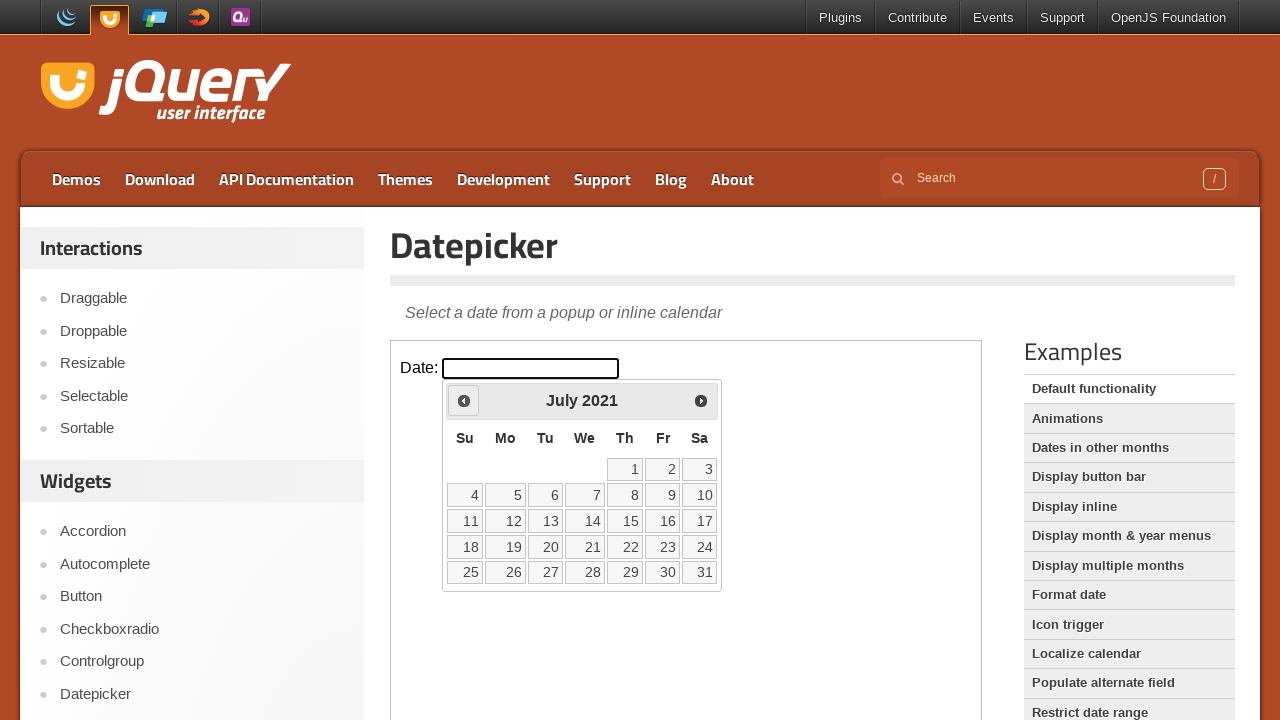

Waited 100ms for calendar to update
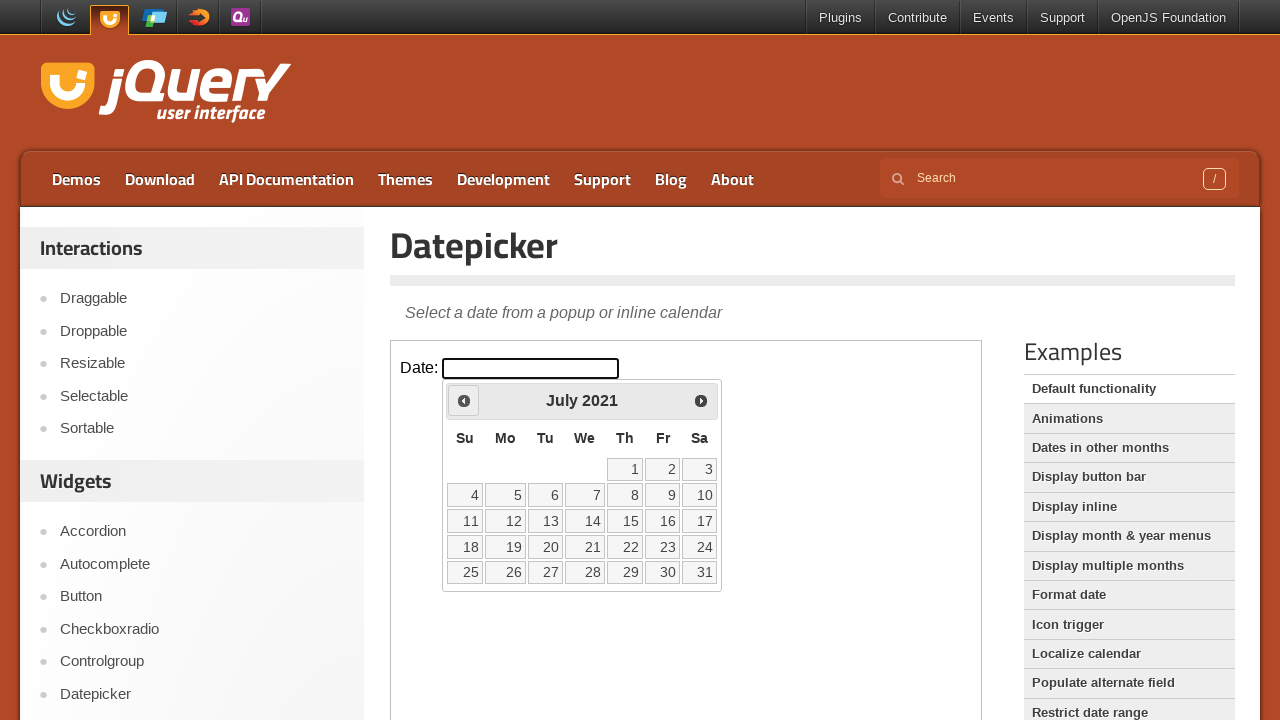

Read current calendar month/year: July 2021
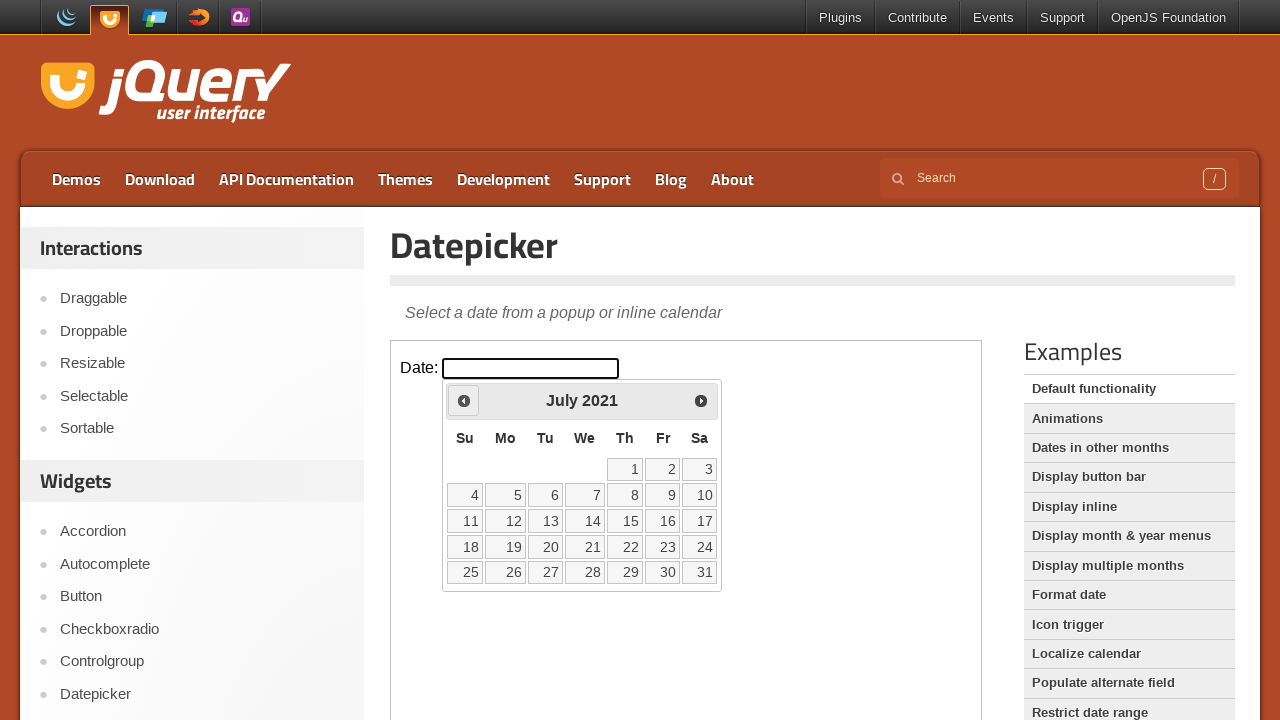

Clicked Previous button to navigate backwards from July 2021 at (464, 400) on iframe >> nth=0 >> internal:control=enter-frame >> xpath=//span[text()='Prev']
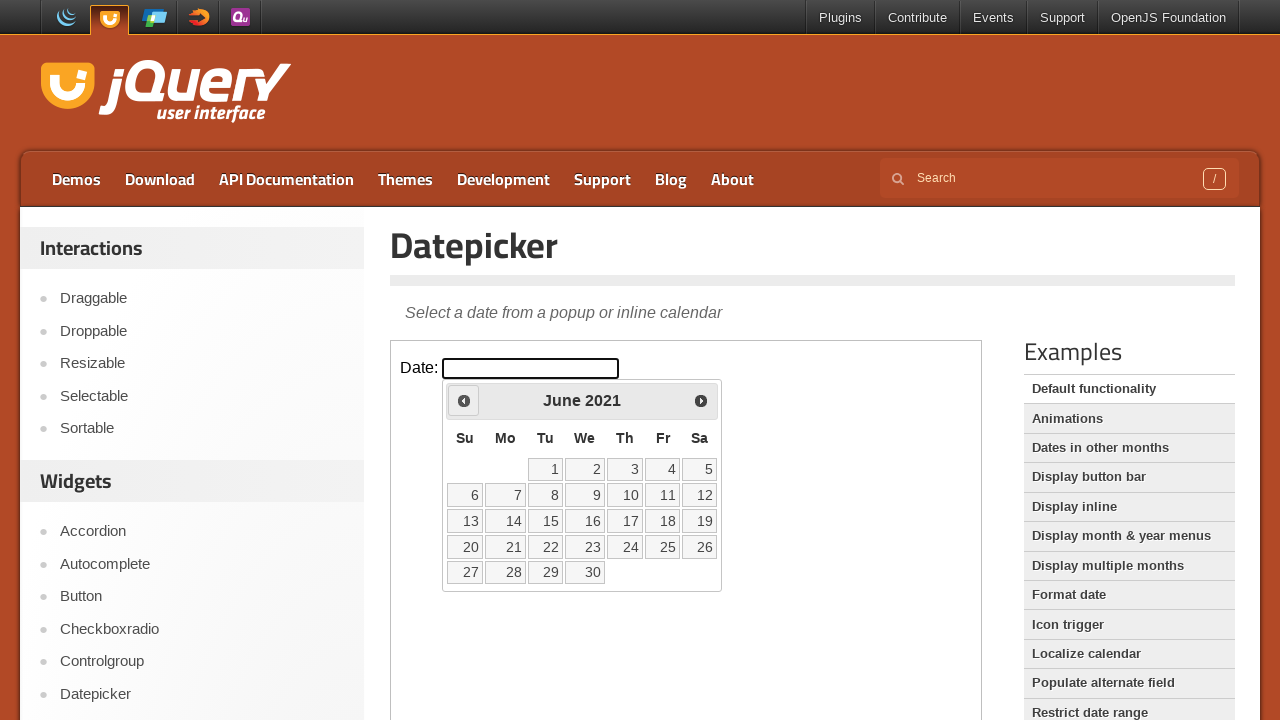

Waited 100ms for calendar to update
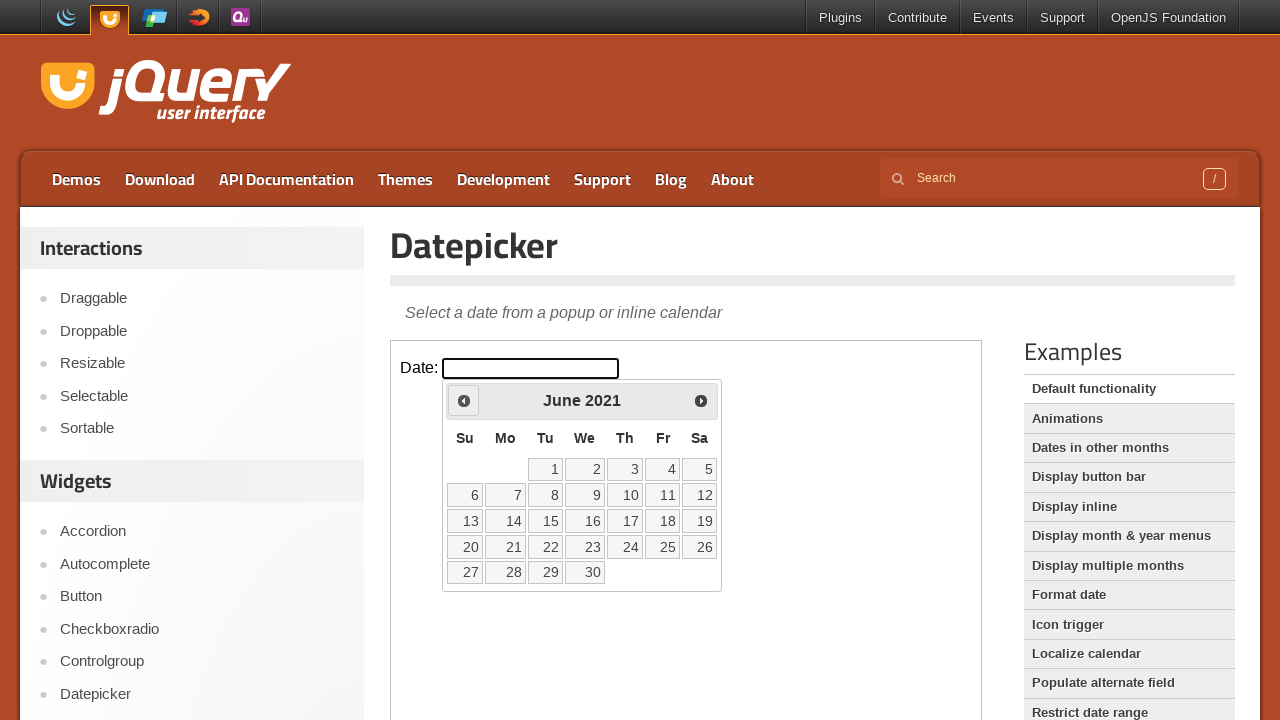

Read current calendar month/year: June 2021
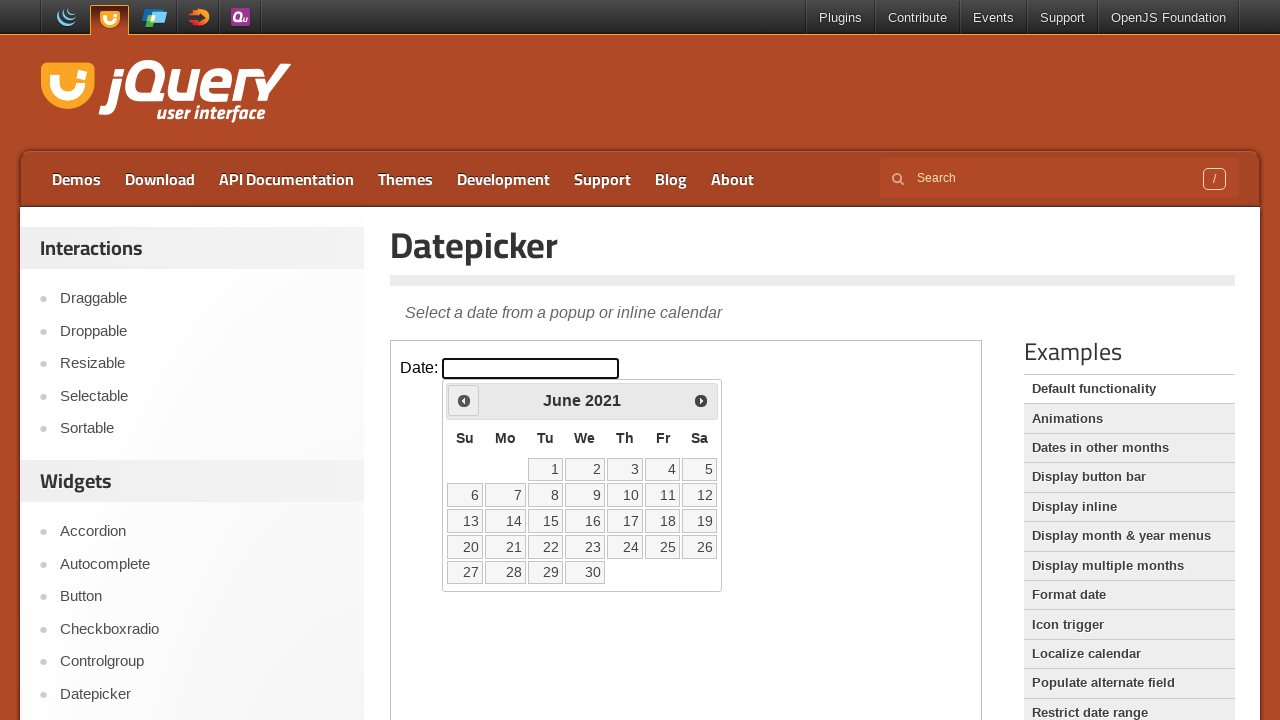

Clicked Previous button to navigate backwards from June 2021 at (464, 400) on iframe >> nth=0 >> internal:control=enter-frame >> xpath=//span[text()='Prev']
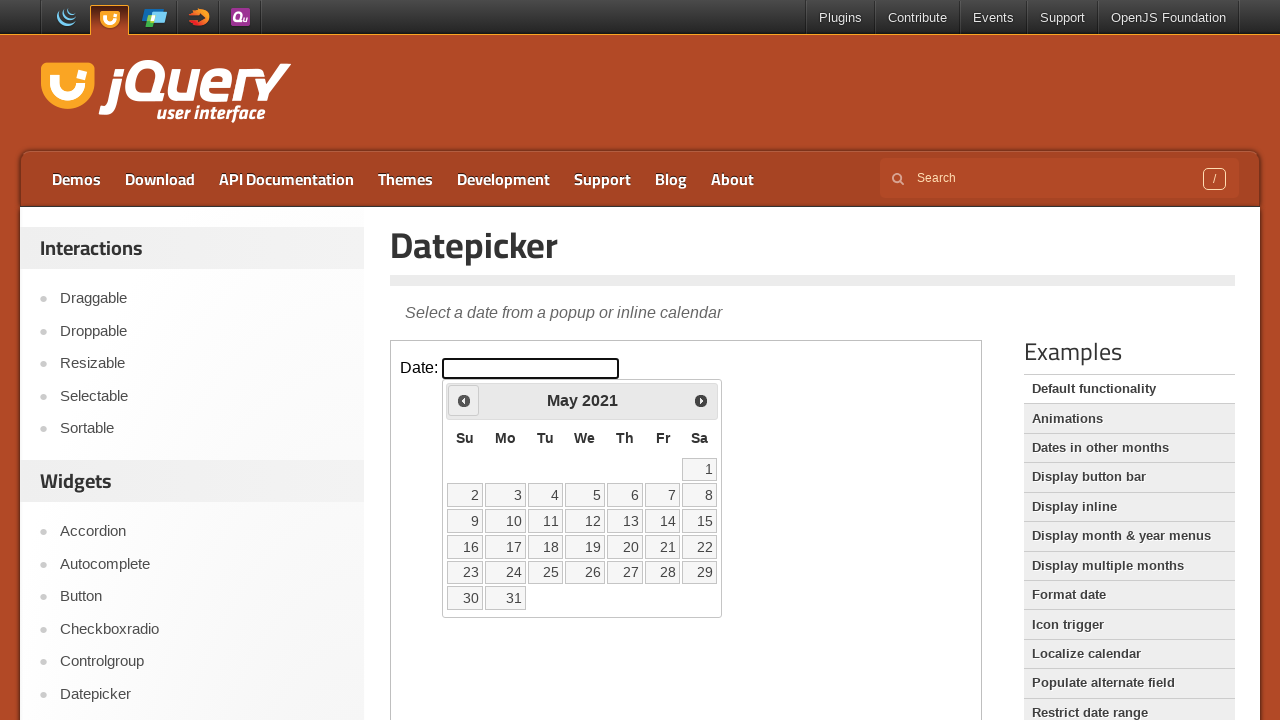

Waited 100ms for calendar to update
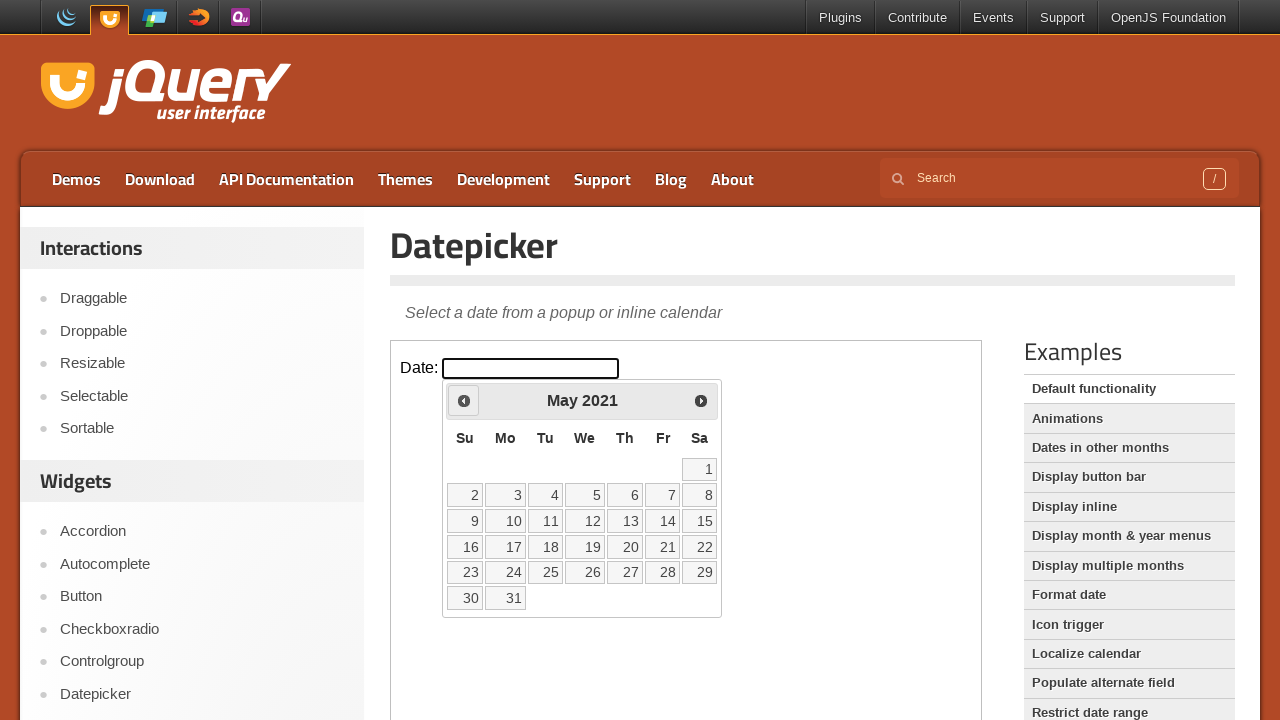

Read current calendar month/year: May 2021
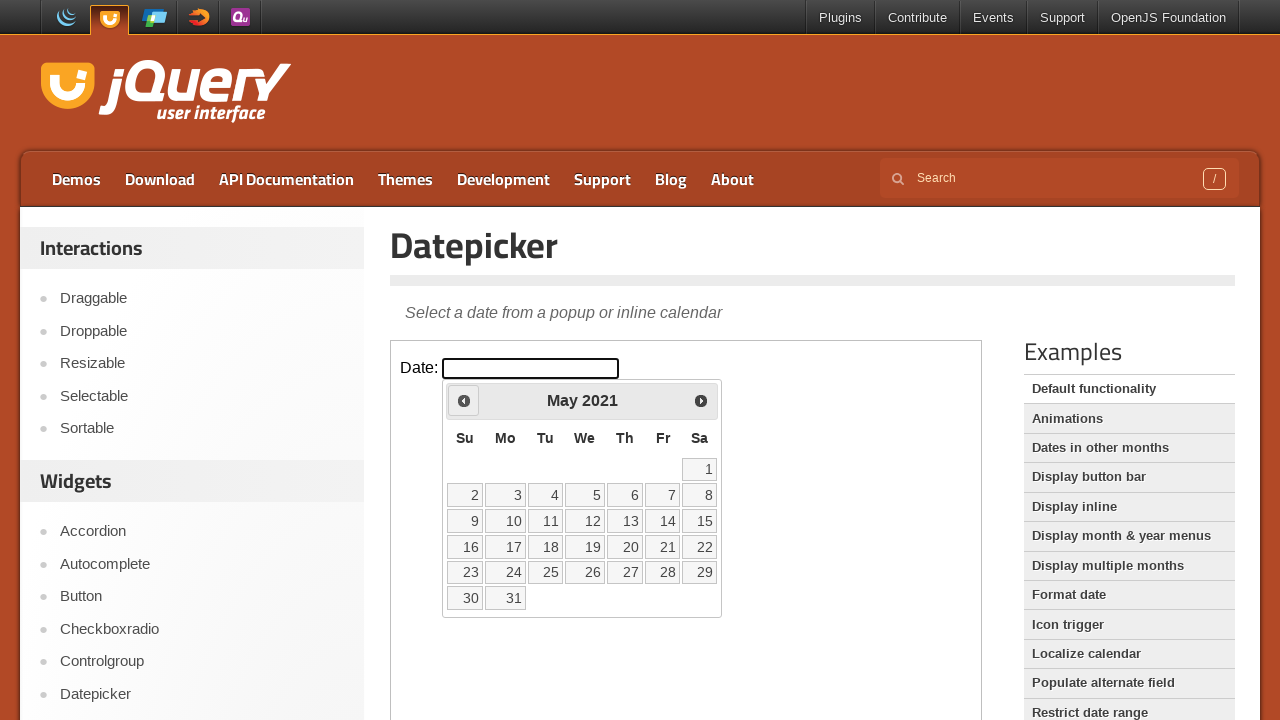

Clicked Previous button to navigate backwards from May 2021 at (464, 400) on iframe >> nth=0 >> internal:control=enter-frame >> xpath=//span[text()='Prev']
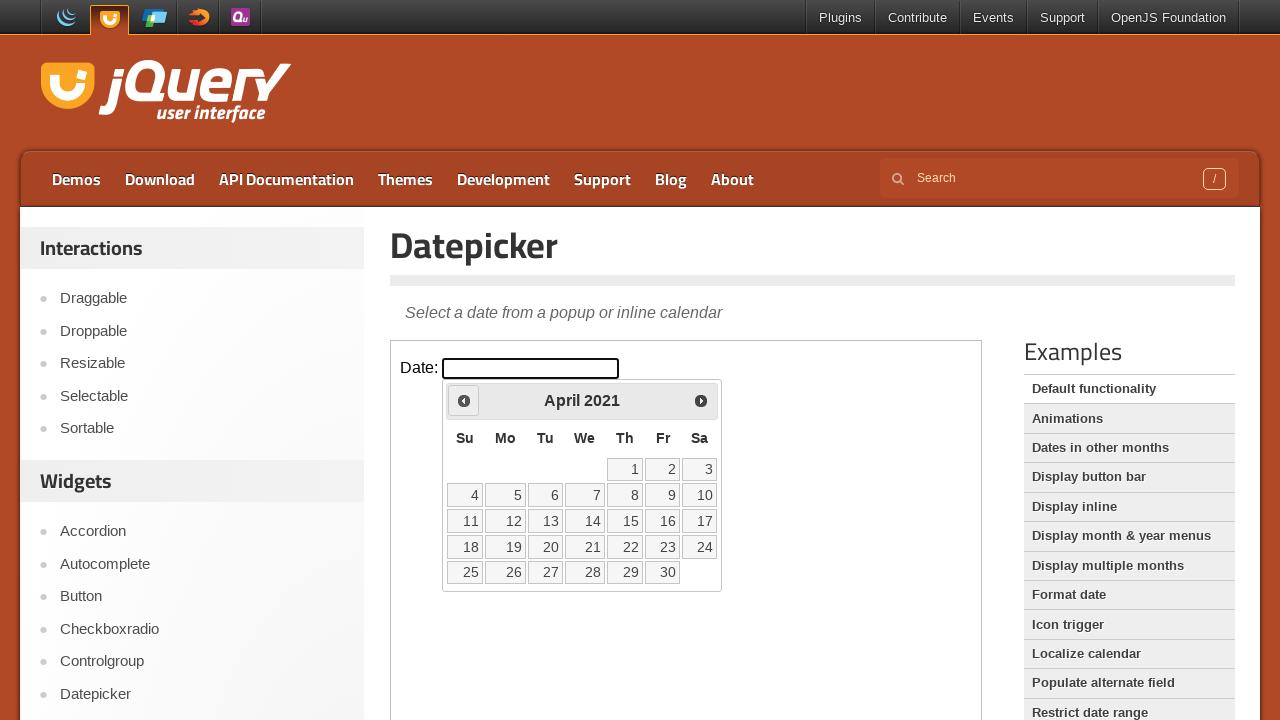

Waited 100ms for calendar to update
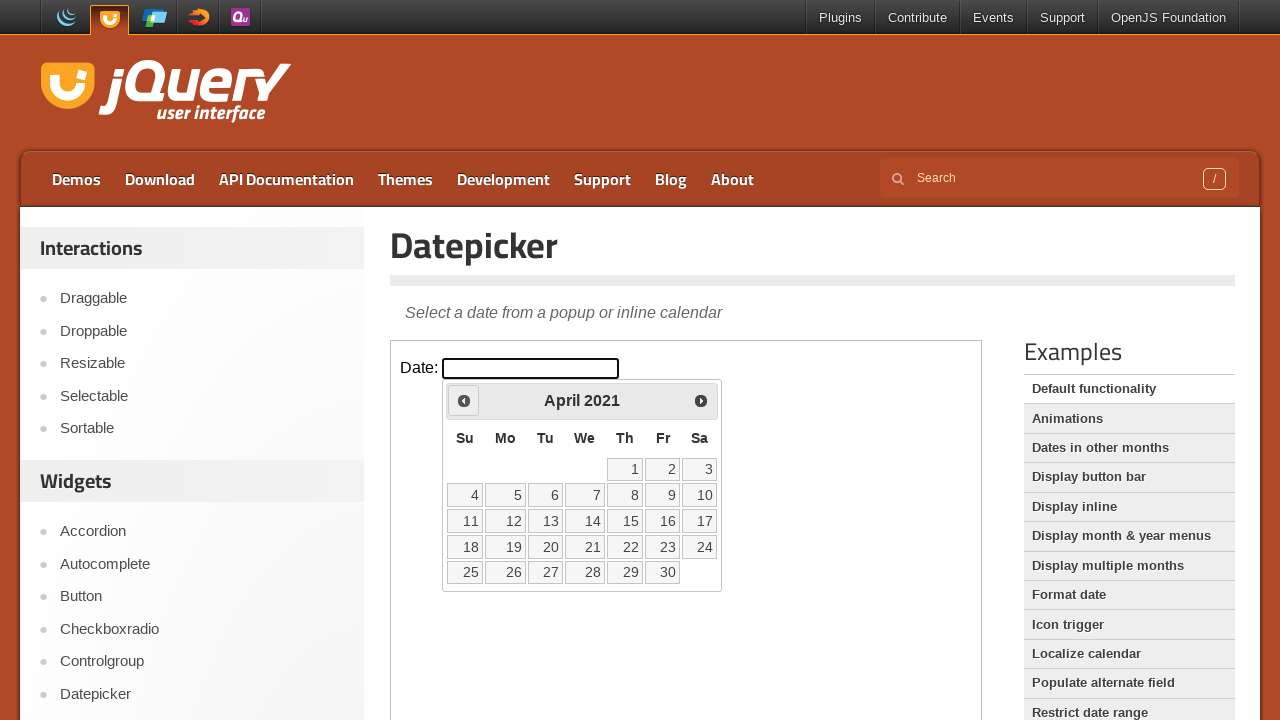

Read current calendar month/year: April 2021
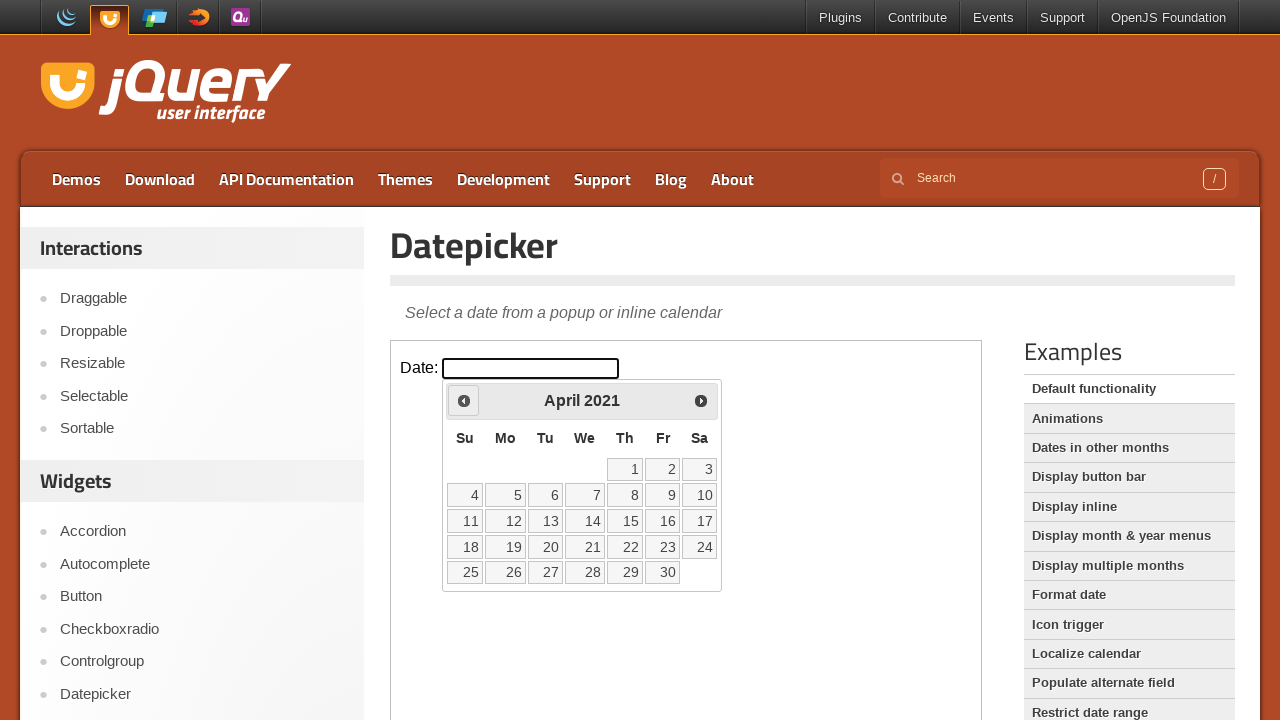

Clicked Previous button to navigate backwards from April 2021 at (464, 400) on iframe >> nth=0 >> internal:control=enter-frame >> xpath=//span[text()='Prev']
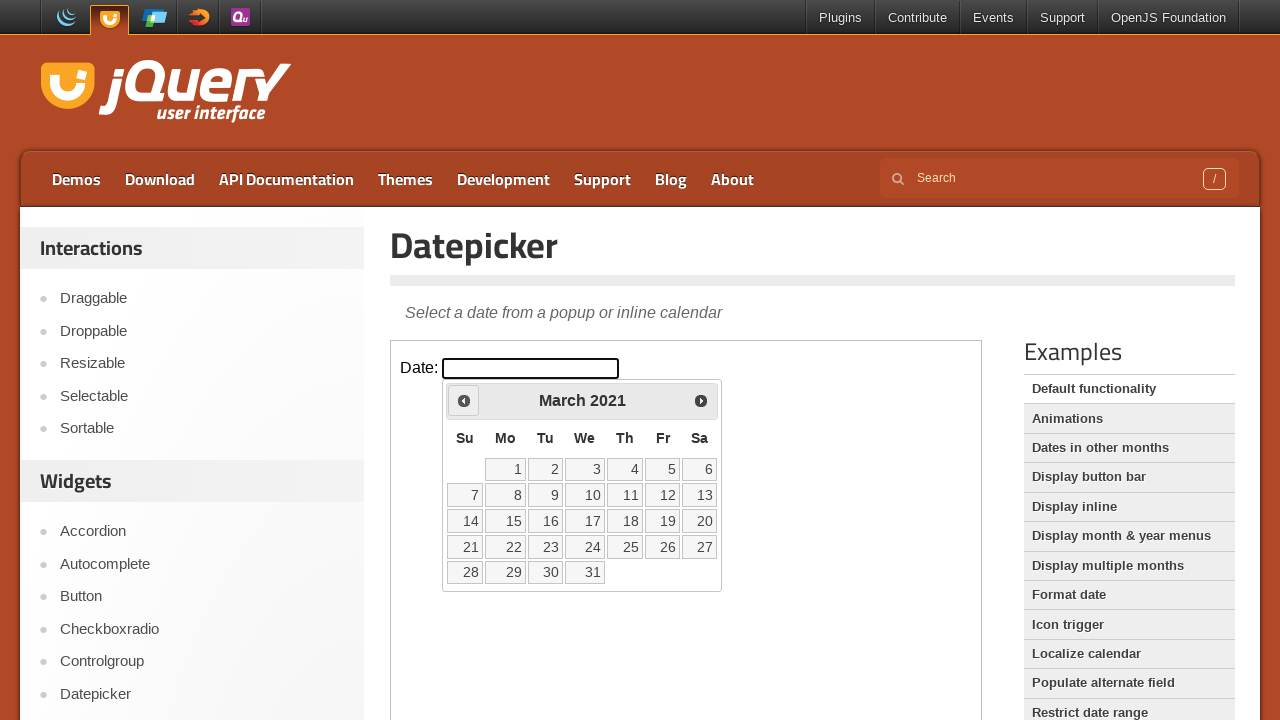

Waited 100ms for calendar to update
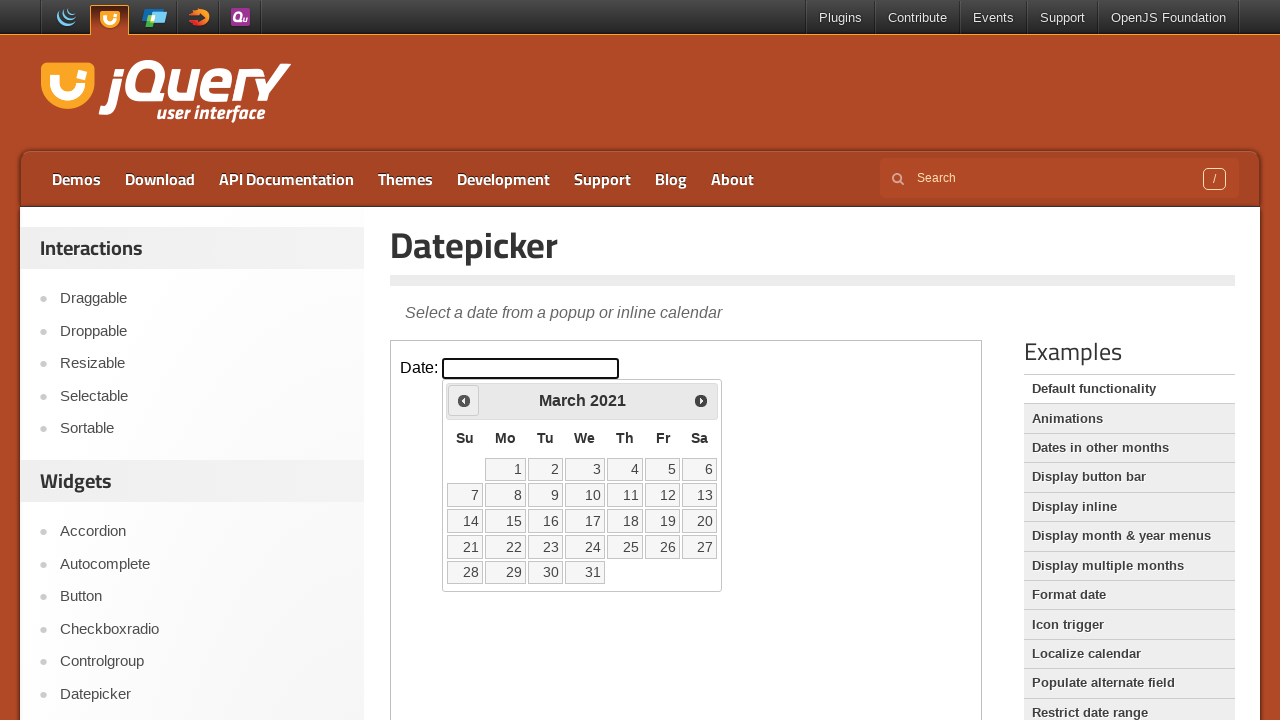

Read current calendar month/year: March 2021
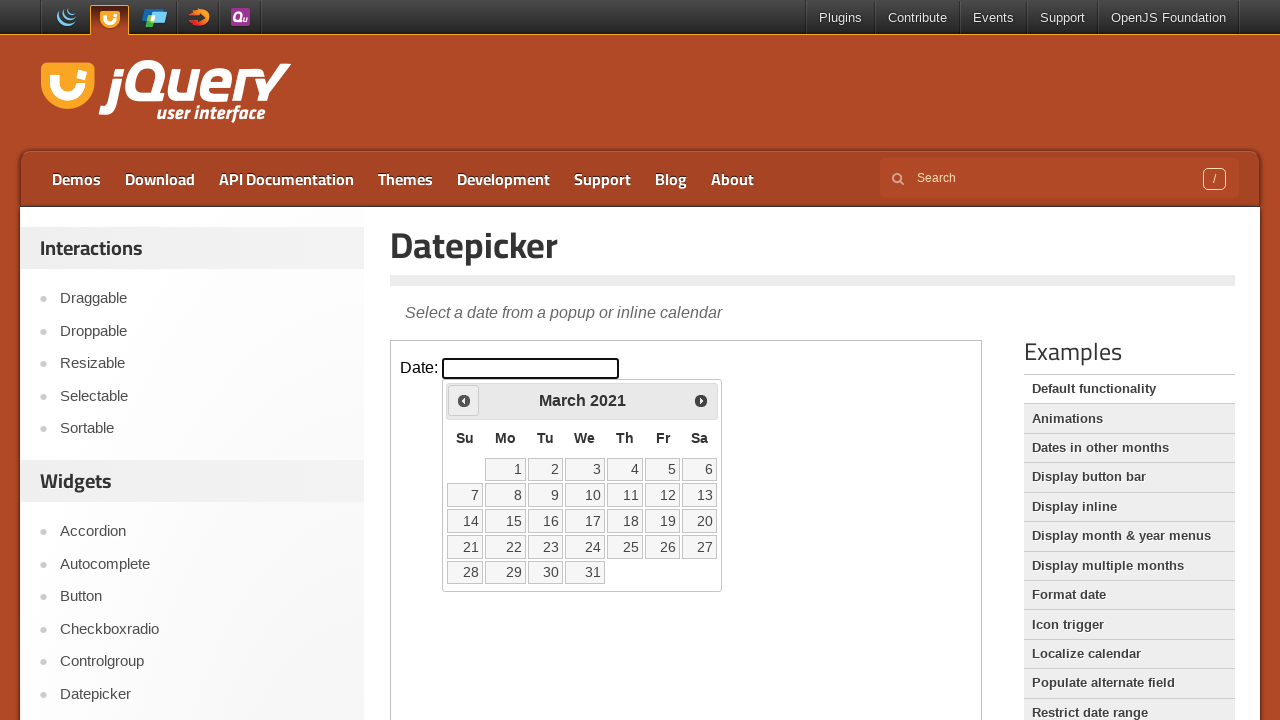

Clicked Previous button to navigate backwards from March 2021 at (464, 400) on iframe >> nth=0 >> internal:control=enter-frame >> xpath=//span[text()='Prev']
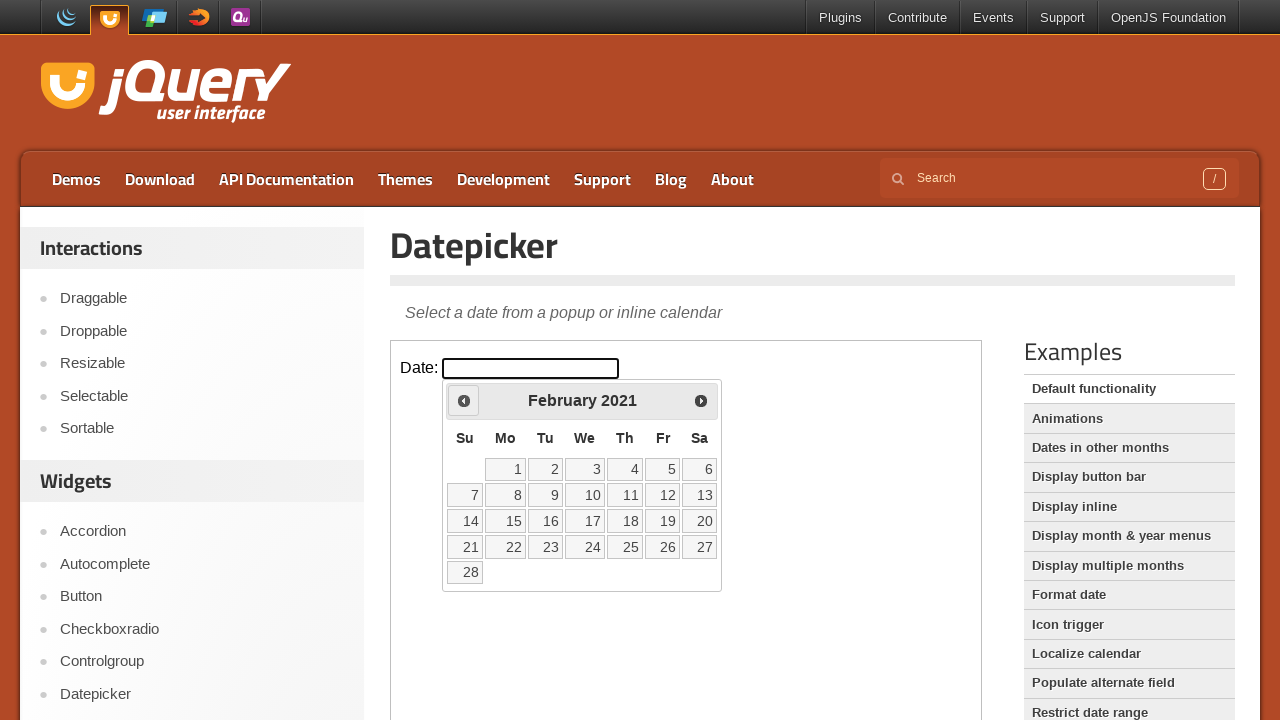

Waited 100ms for calendar to update
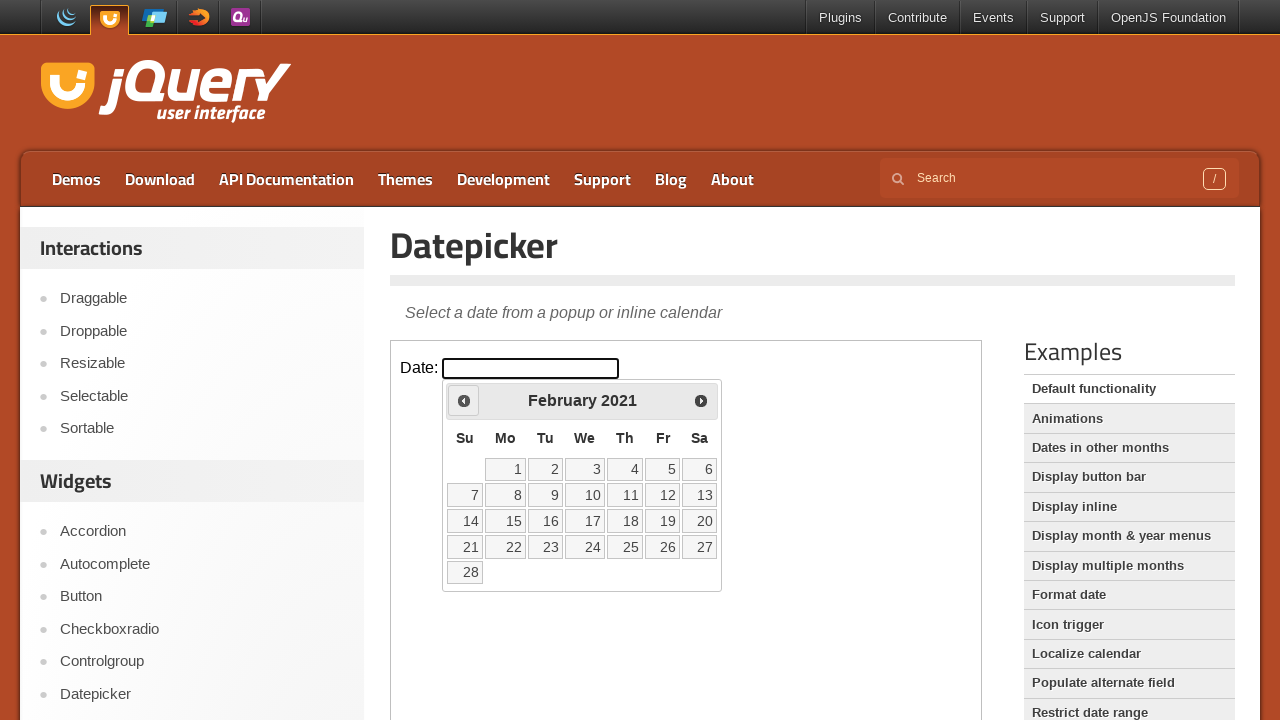

Read current calendar month/year: February 2021
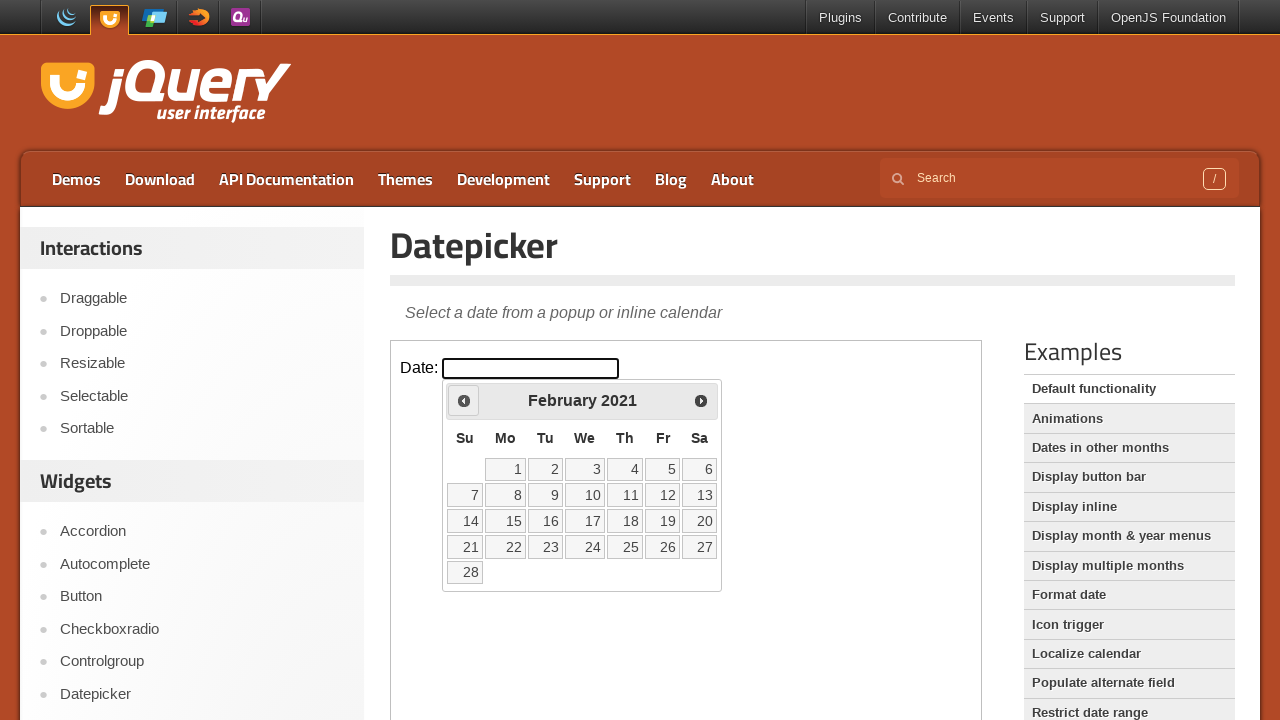

Clicked Previous button to navigate backwards from February 2021 at (464, 400) on iframe >> nth=0 >> internal:control=enter-frame >> xpath=//span[text()='Prev']
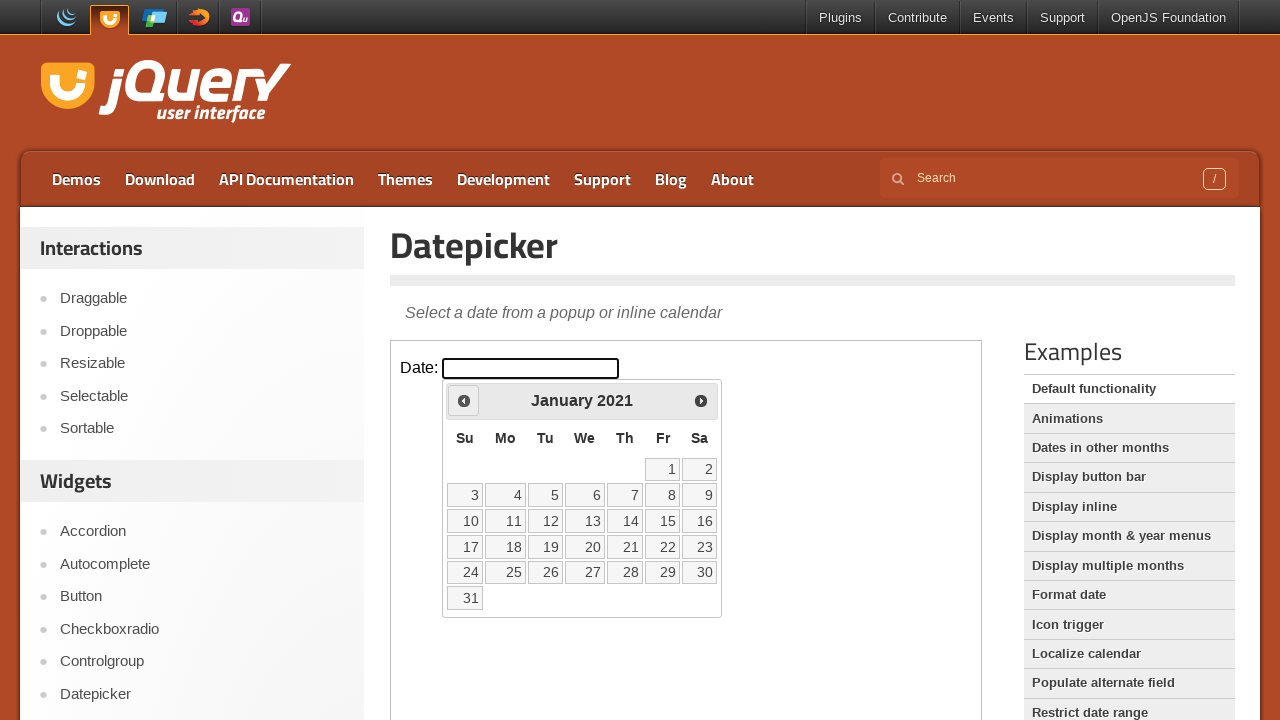

Waited 100ms for calendar to update
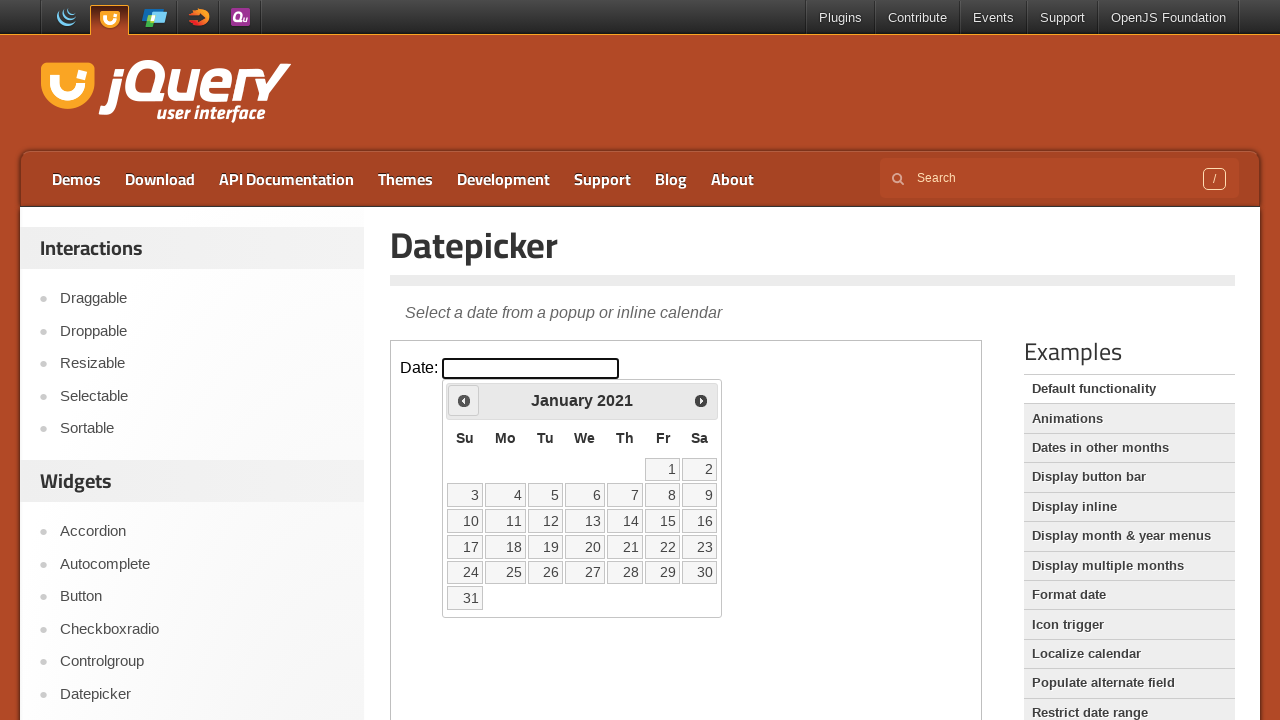

Read current calendar month/year: January 2021
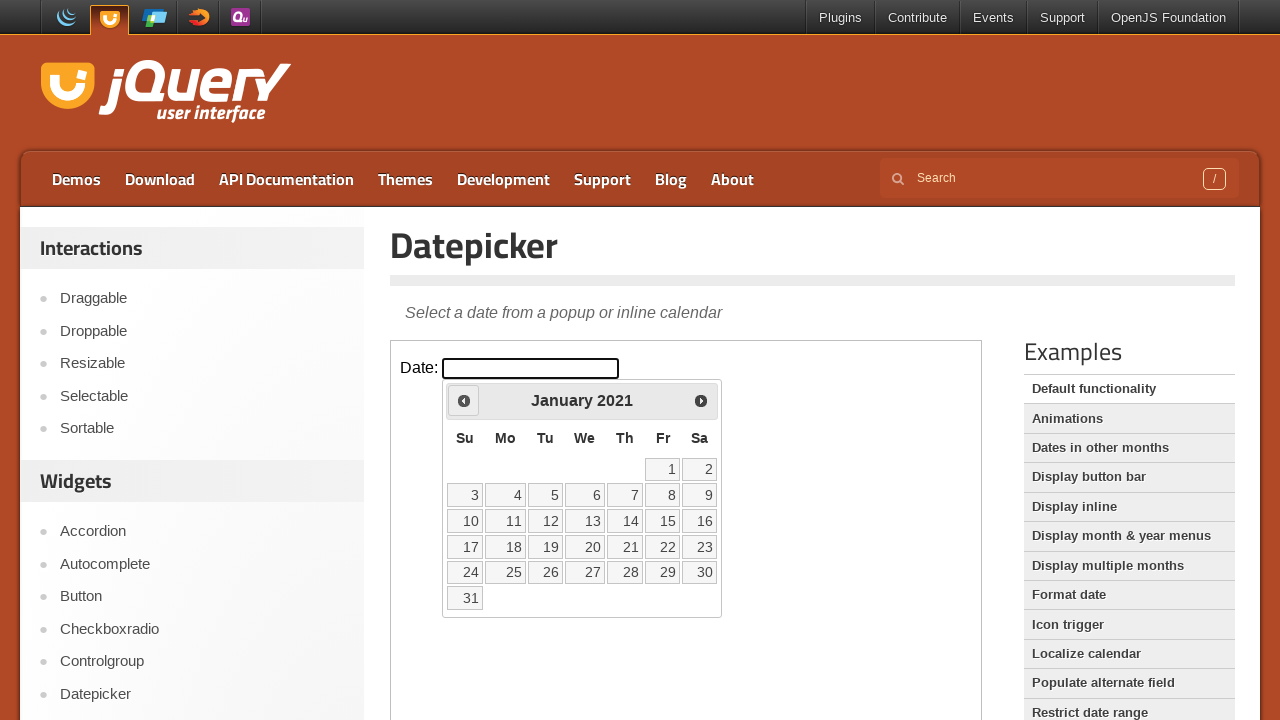

Clicked Previous button to navigate backwards from January 2021 at (464, 400) on iframe >> nth=0 >> internal:control=enter-frame >> xpath=//span[text()='Prev']
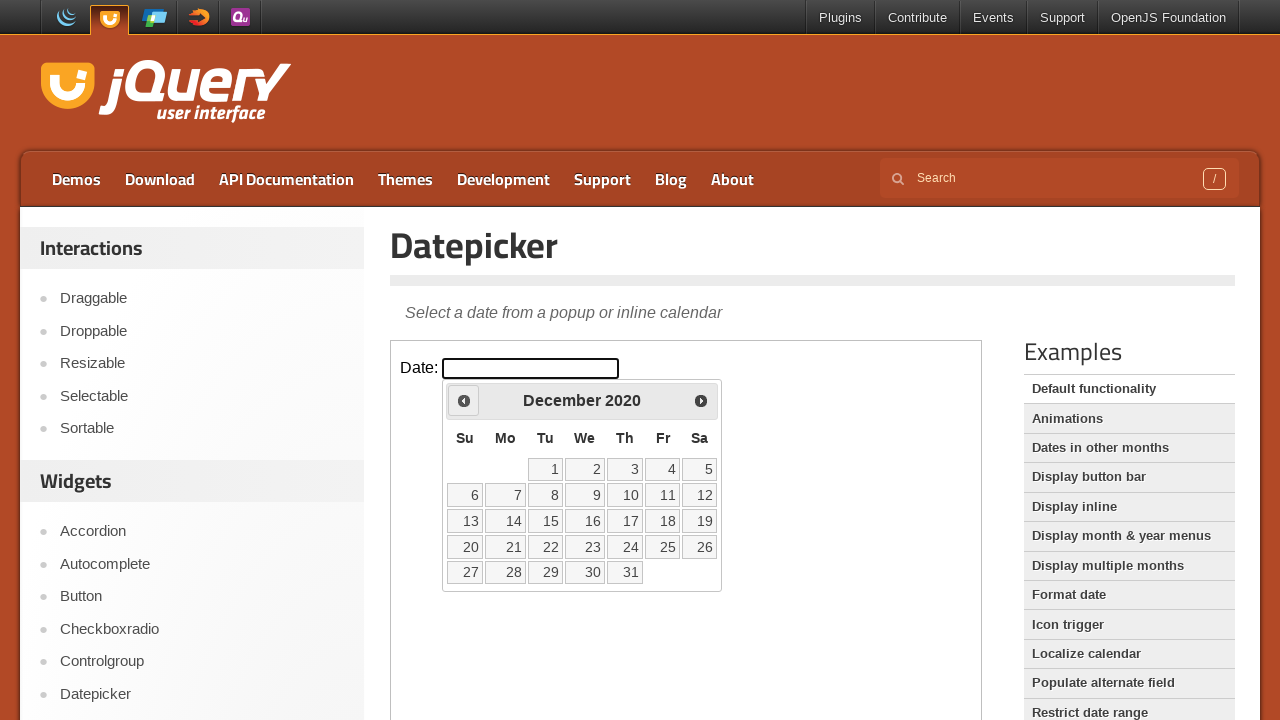

Waited 100ms for calendar to update
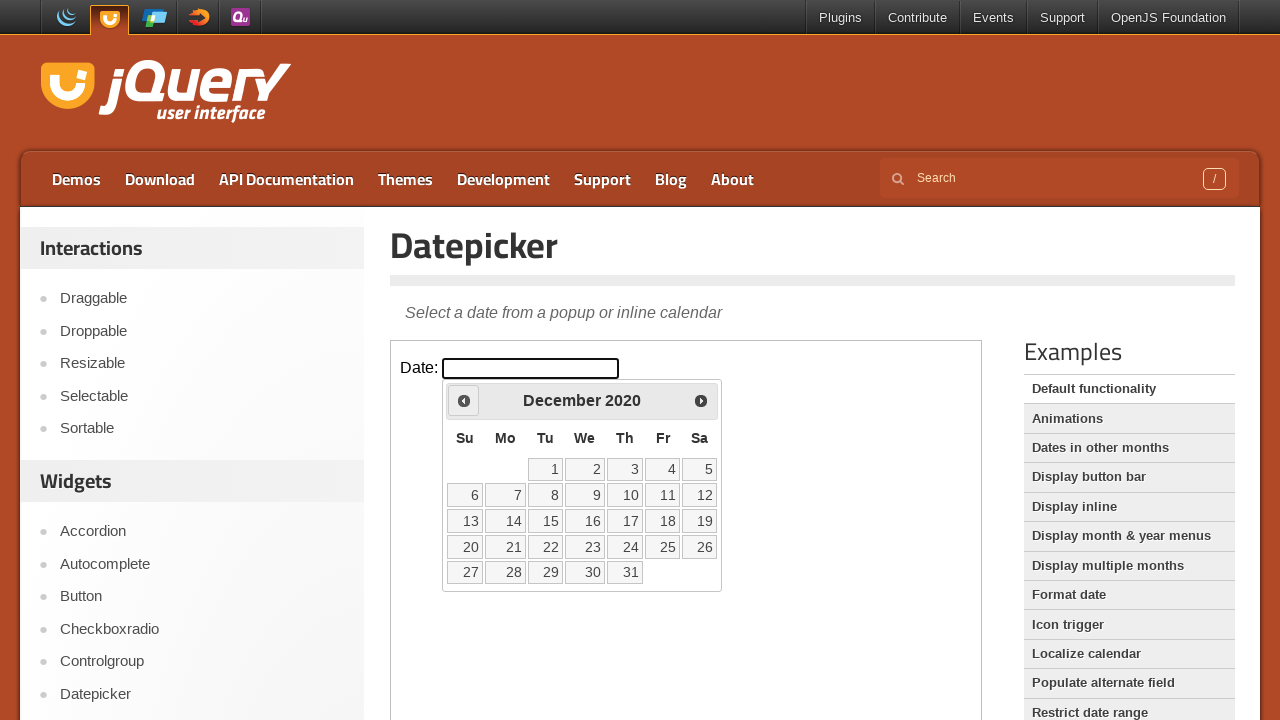

Read current calendar month/year: December 2020
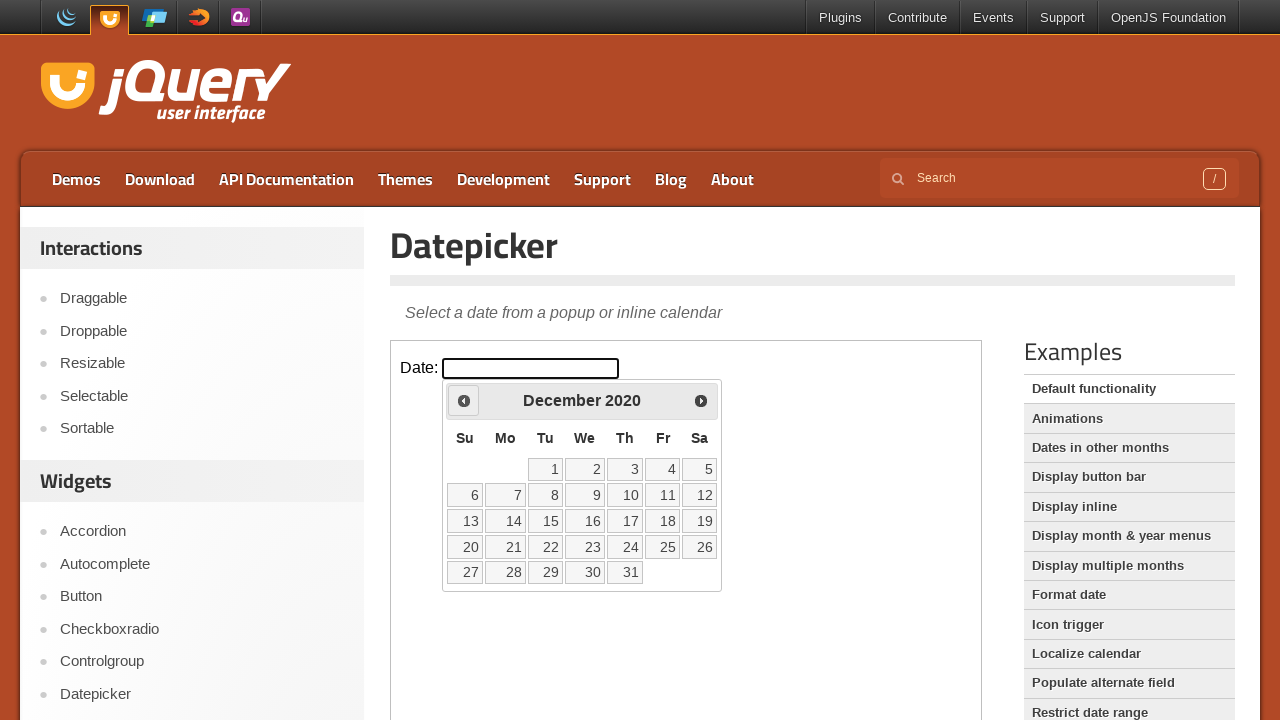

Clicked Previous button to navigate backwards from December 2020 at (464, 400) on iframe >> nth=0 >> internal:control=enter-frame >> xpath=//span[text()='Prev']
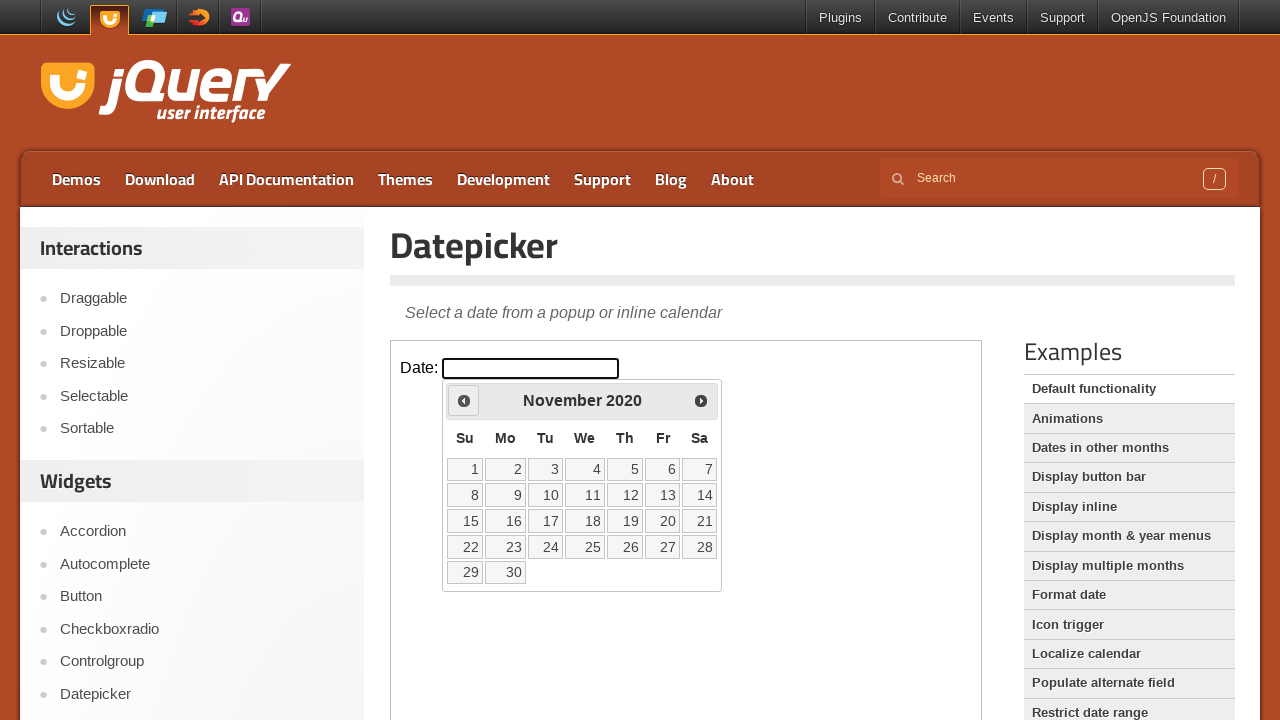

Waited 100ms for calendar to update
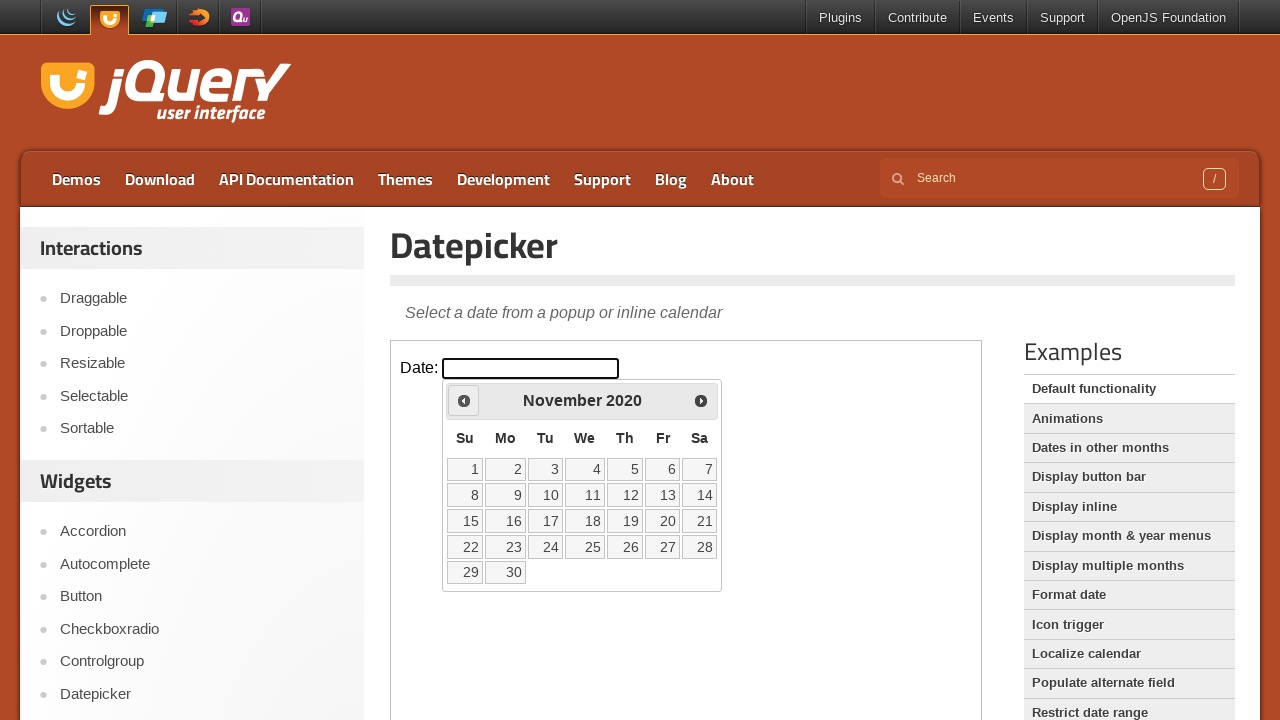

Read current calendar month/year: November 2020
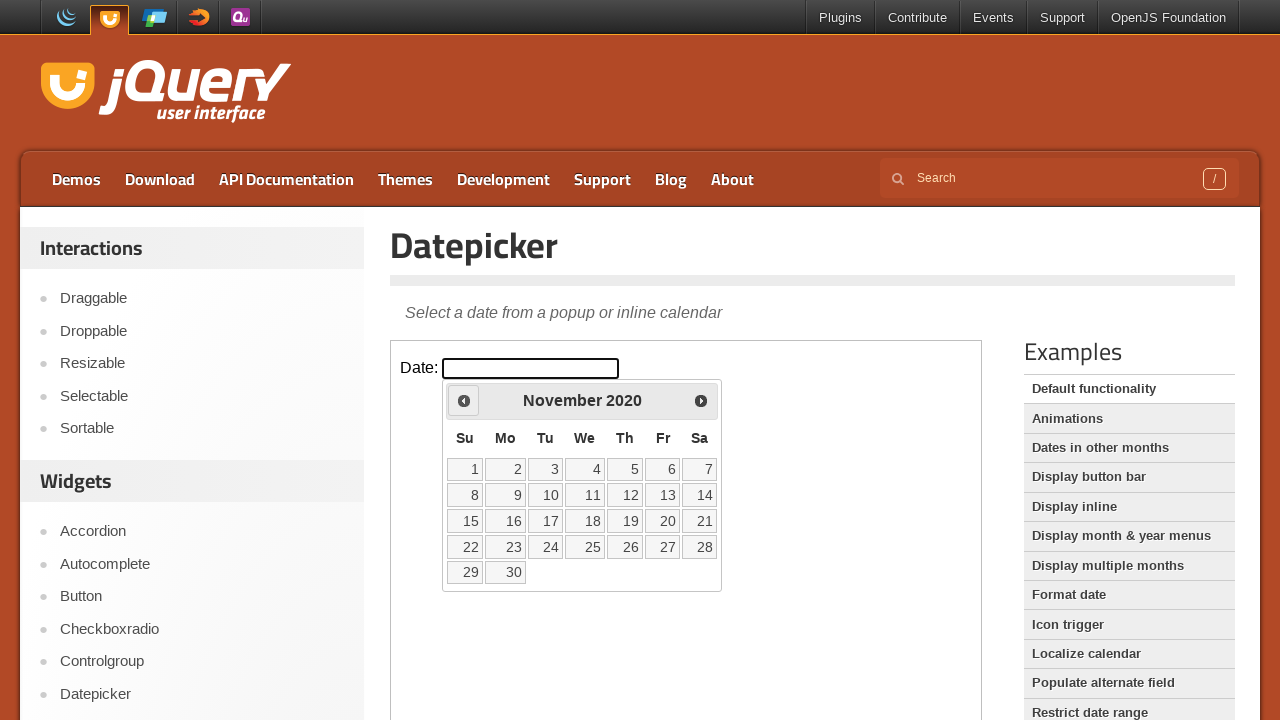

Clicked Previous button to navigate backwards from November 2020 at (464, 400) on iframe >> nth=0 >> internal:control=enter-frame >> xpath=//span[text()='Prev']
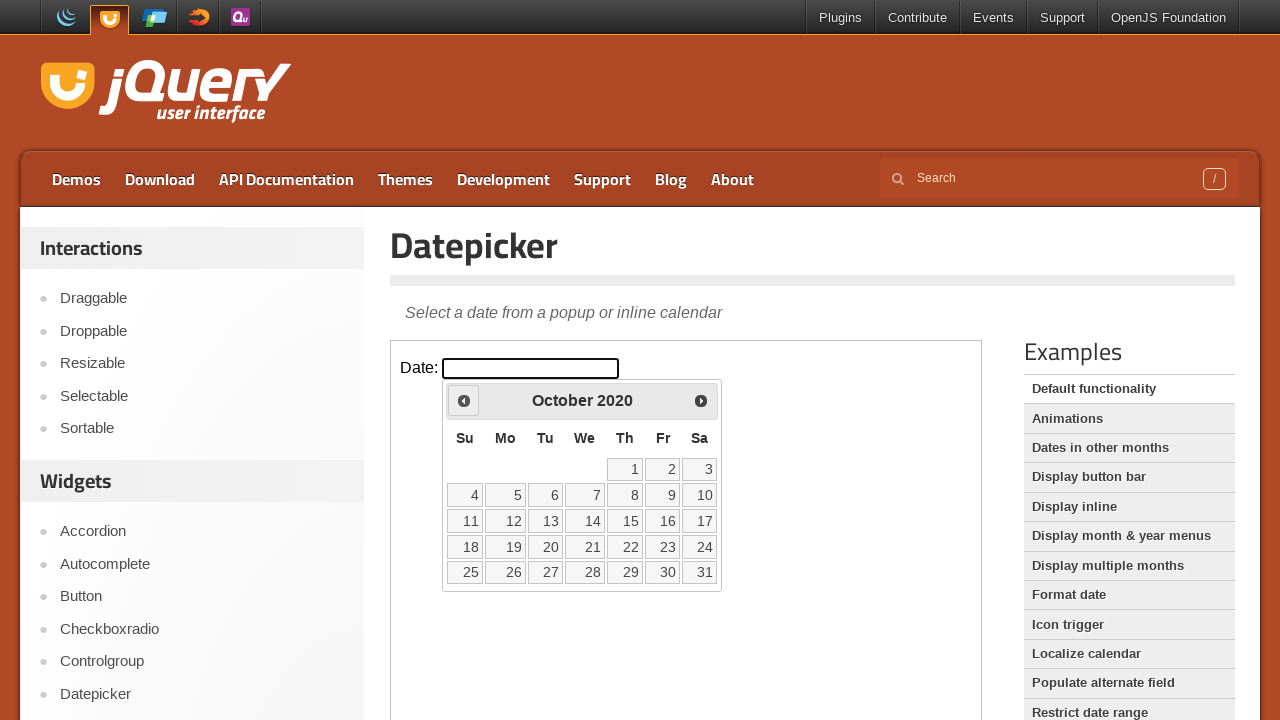

Waited 100ms for calendar to update
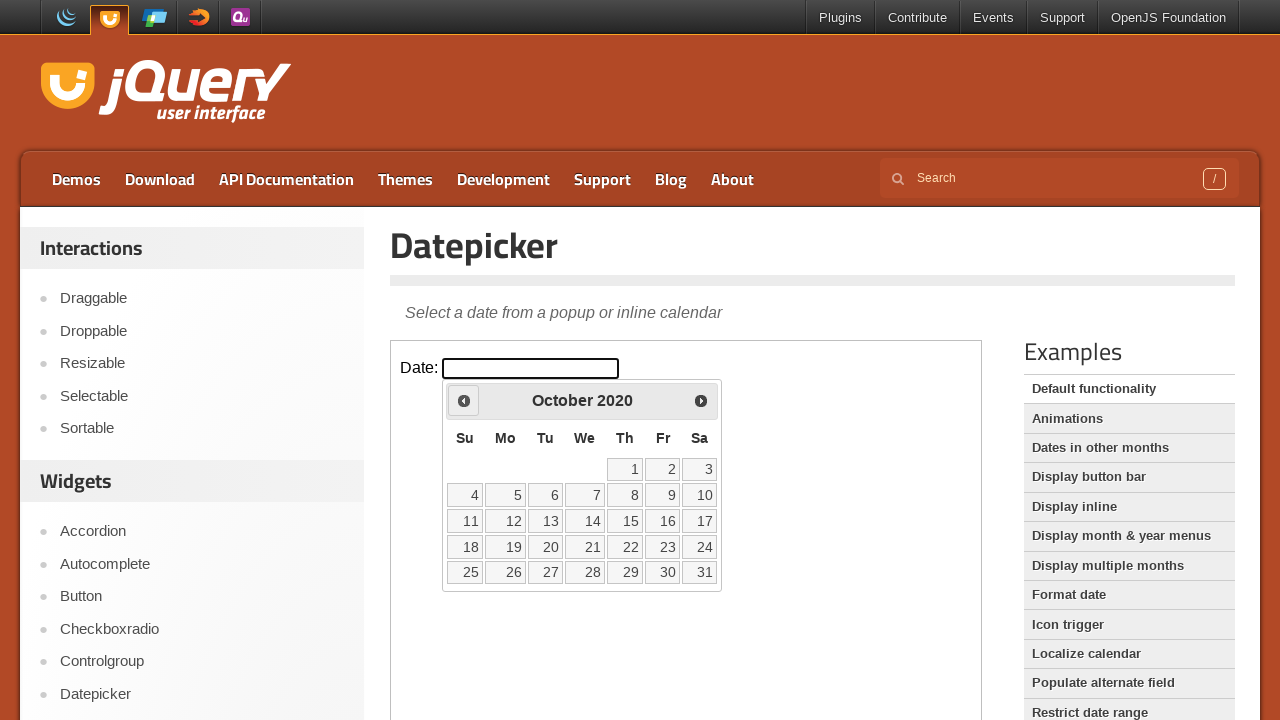

Read current calendar month/year: October 2020
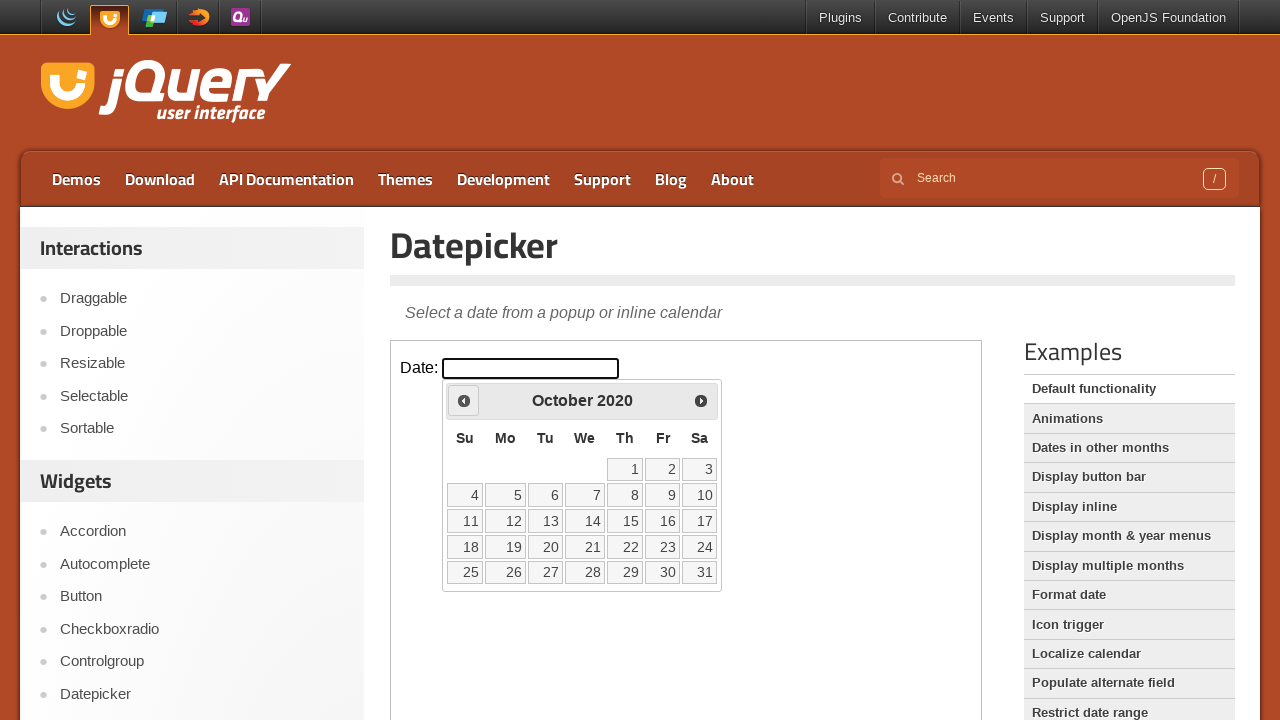

Clicked Previous button to navigate backwards from October 2020 at (464, 400) on iframe >> nth=0 >> internal:control=enter-frame >> xpath=//span[text()='Prev']
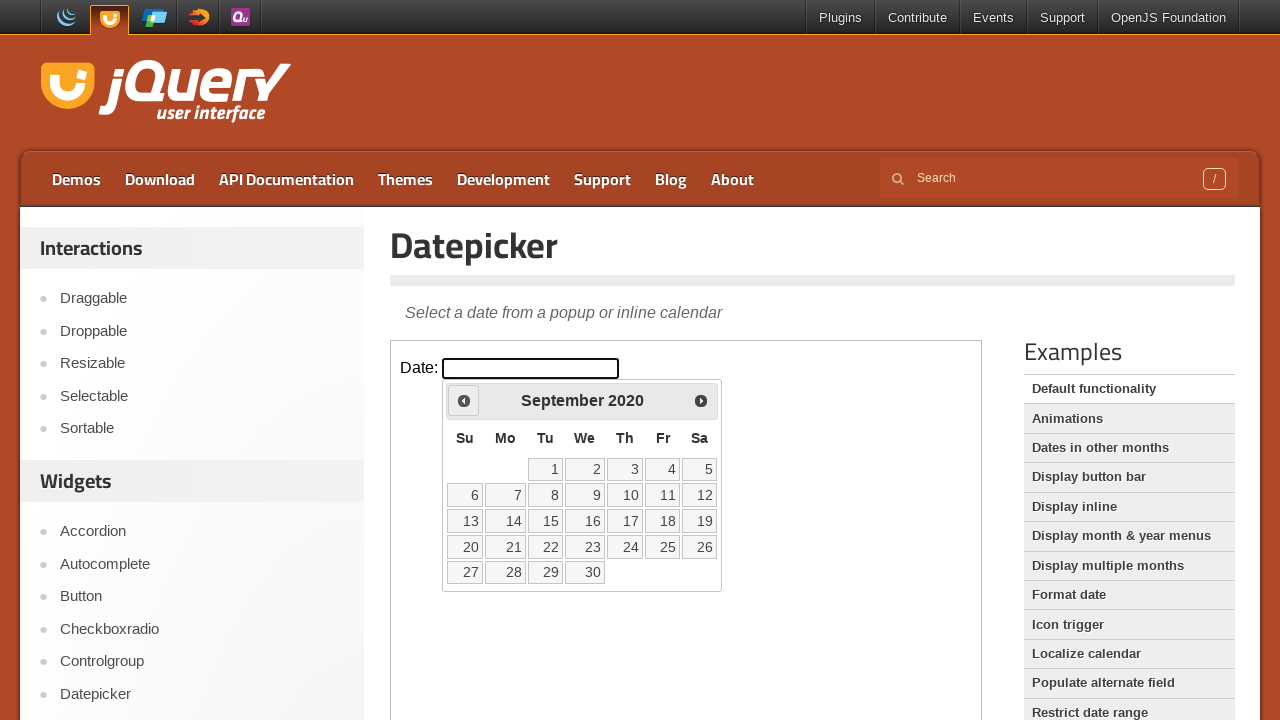

Waited 100ms for calendar to update
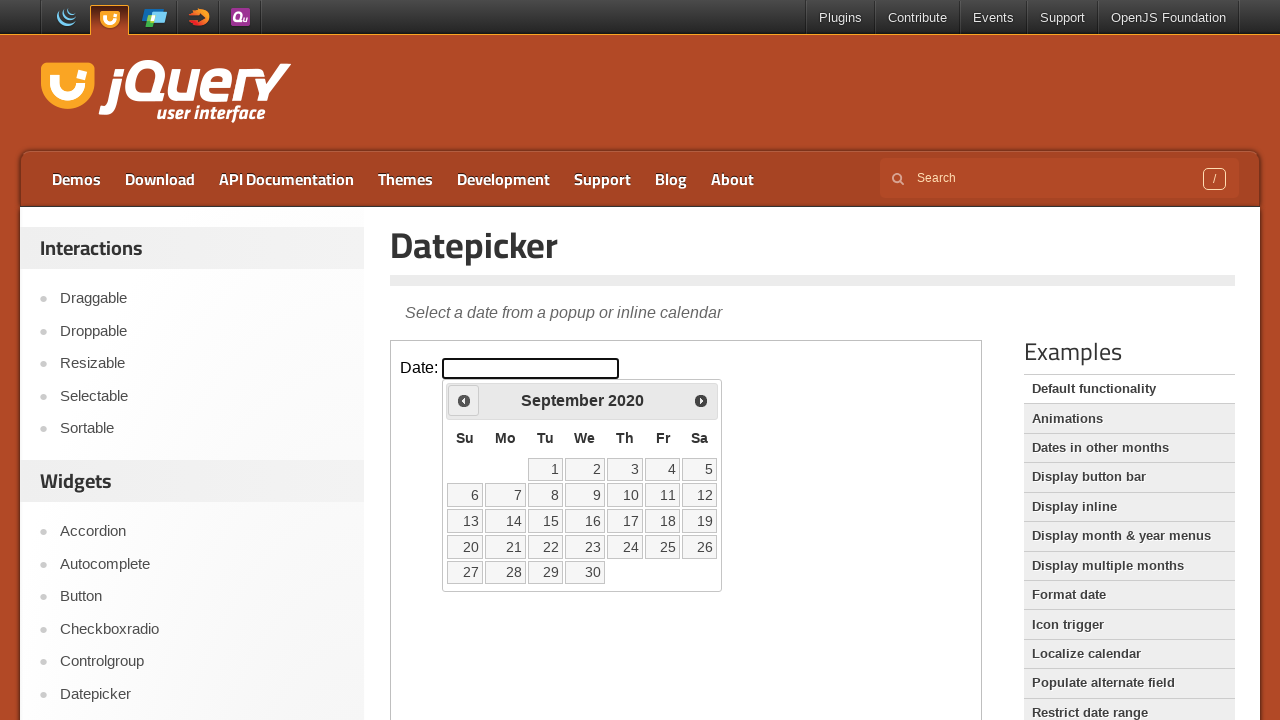

Read current calendar month/year: September 2020
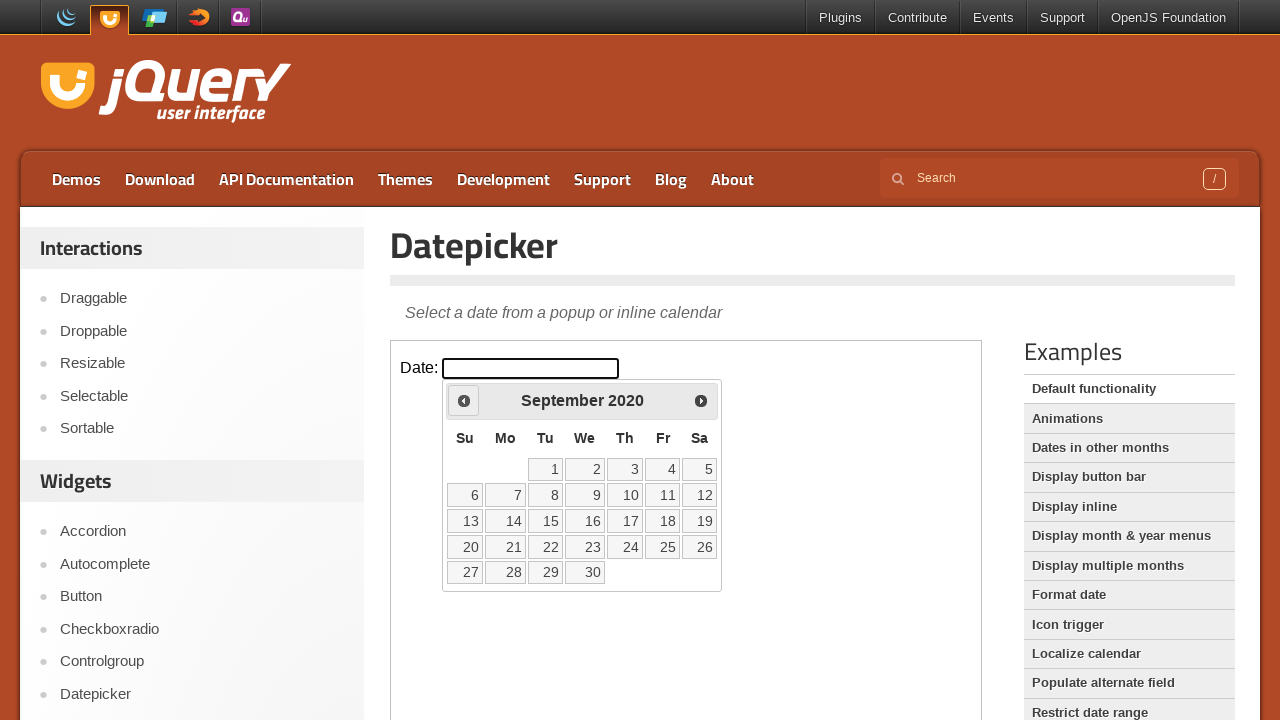

Clicked Previous button to navigate backwards from September 2020 at (464, 400) on iframe >> nth=0 >> internal:control=enter-frame >> xpath=//span[text()='Prev']
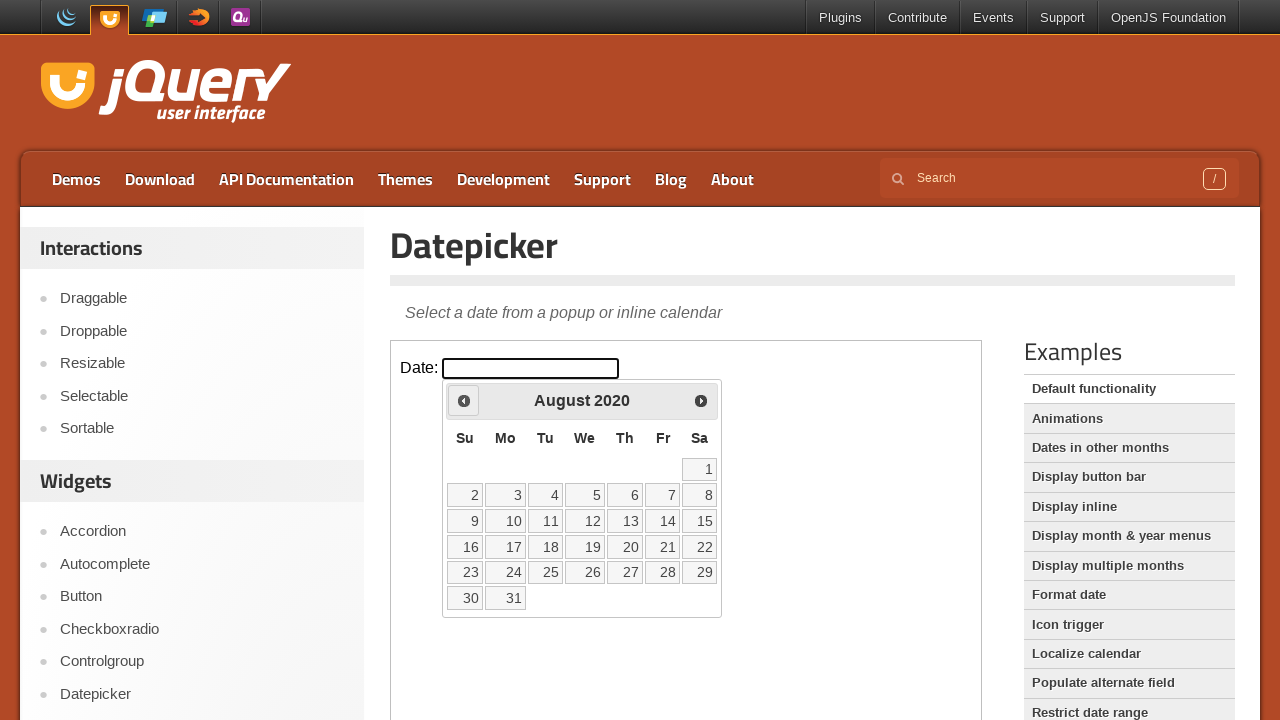

Waited 100ms for calendar to update
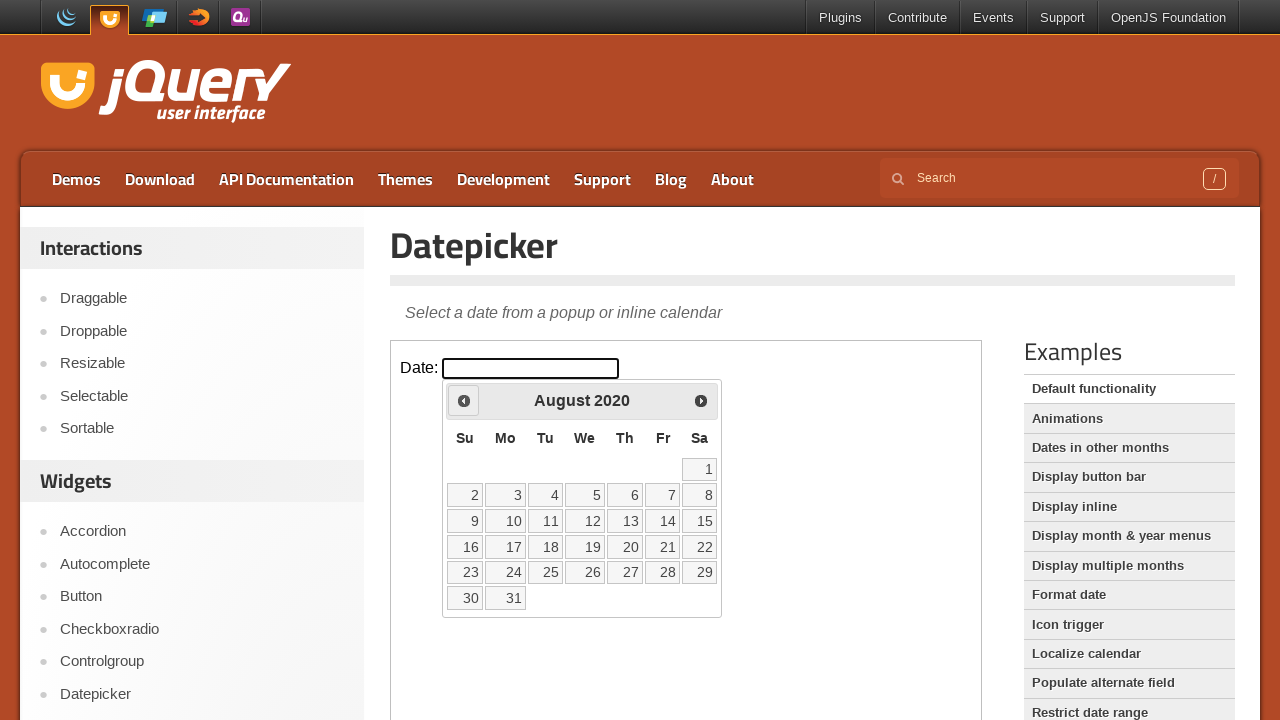

Read current calendar month/year: August 2020
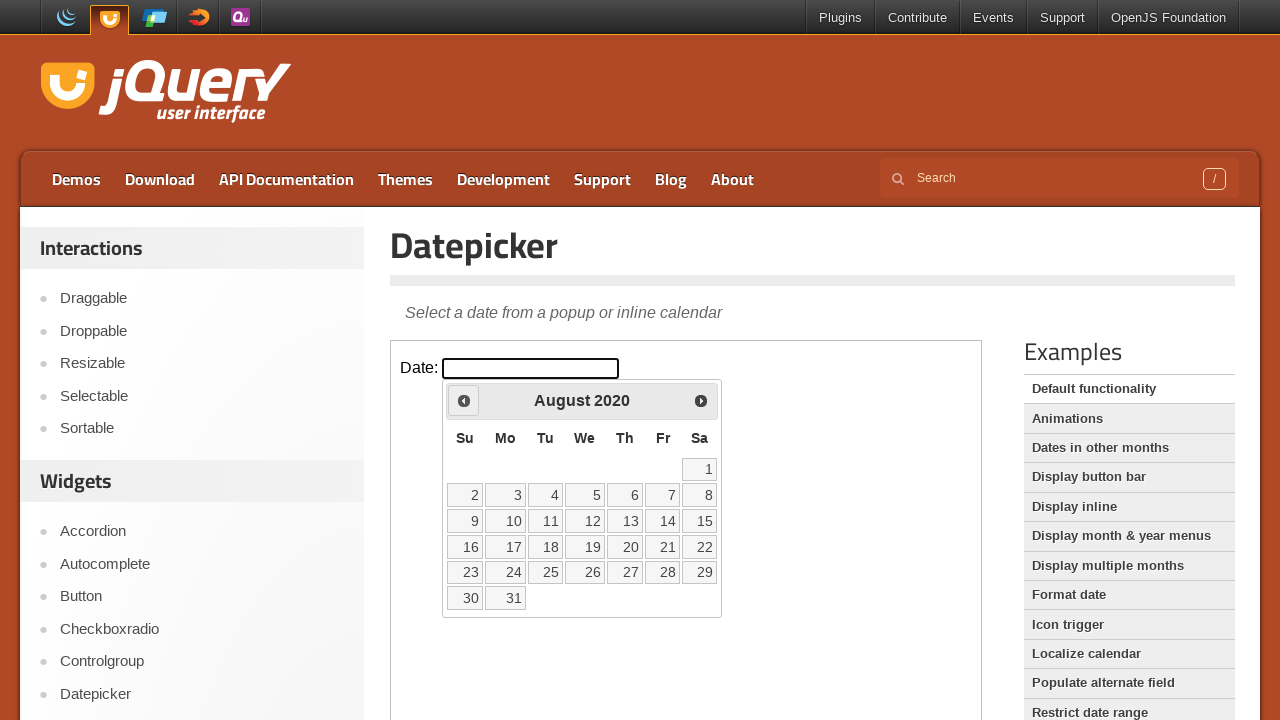

Clicked Previous button to navigate backwards from August 2020 at (464, 400) on iframe >> nth=0 >> internal:control=enter-frame >> xpath=//span[text()='Prev']
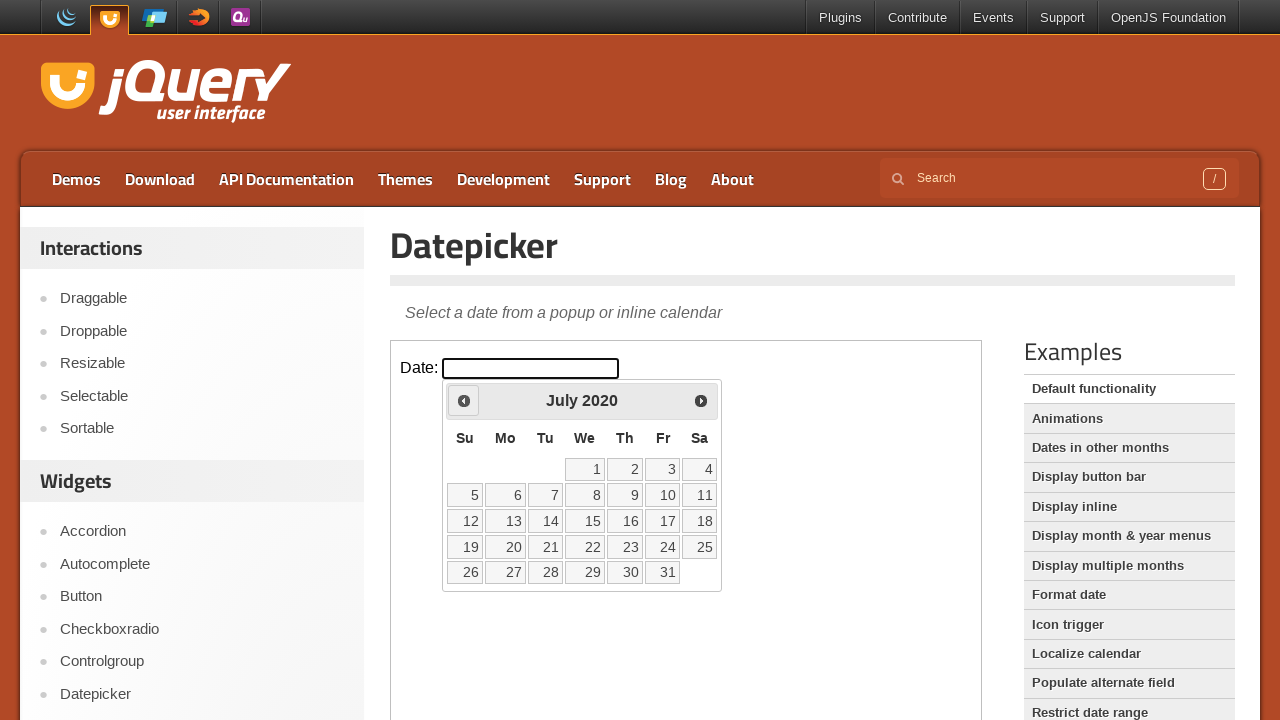

Waited 100ms for calendar to update
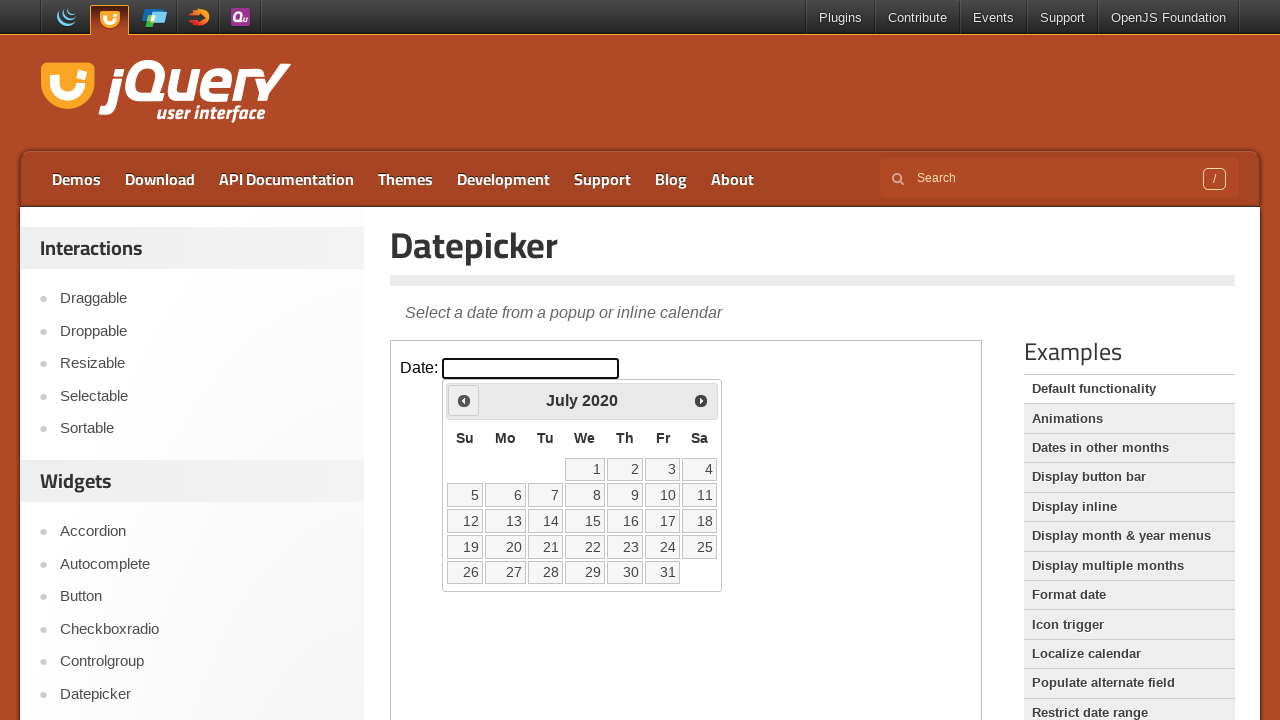

Read current calendar month/year: July 2020
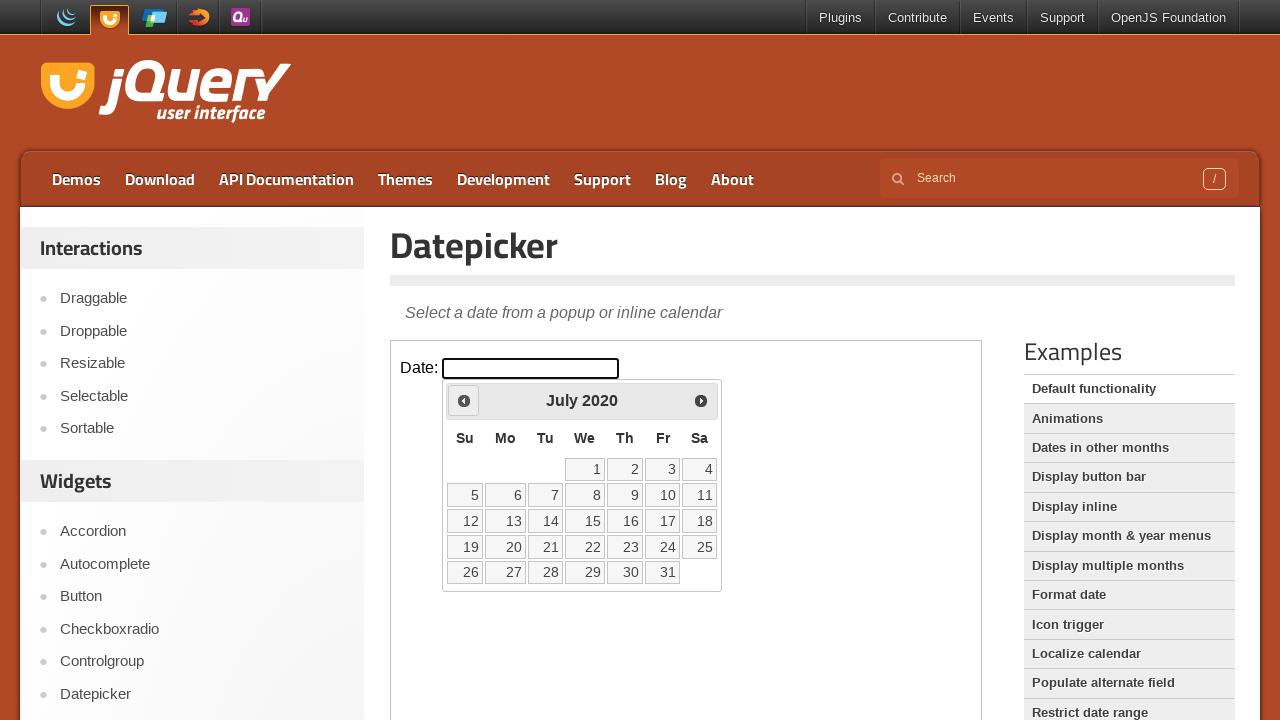

Clicked Previous button to navigate backwards from July 2020 at (464, 400) on iframe >> nth=0 >> internal:control=enter-frame >> xpath=//span[text()='Prev']
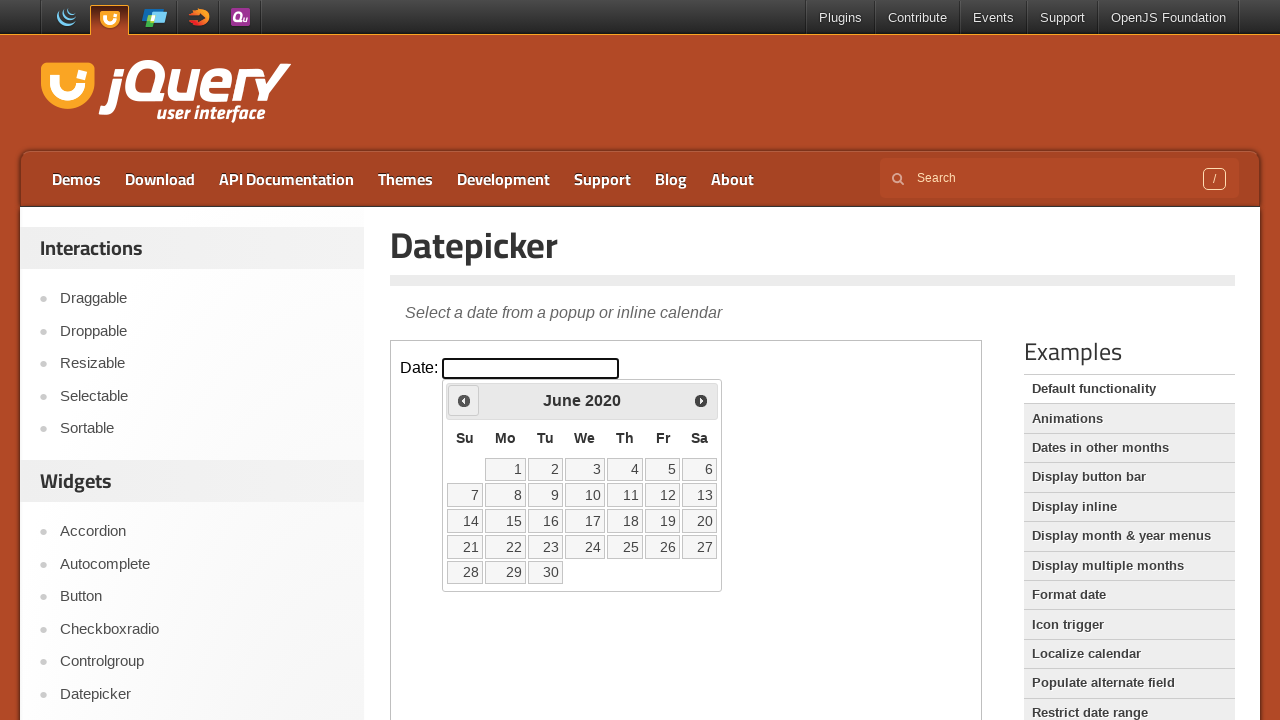

Waited 100ms for calendar to update
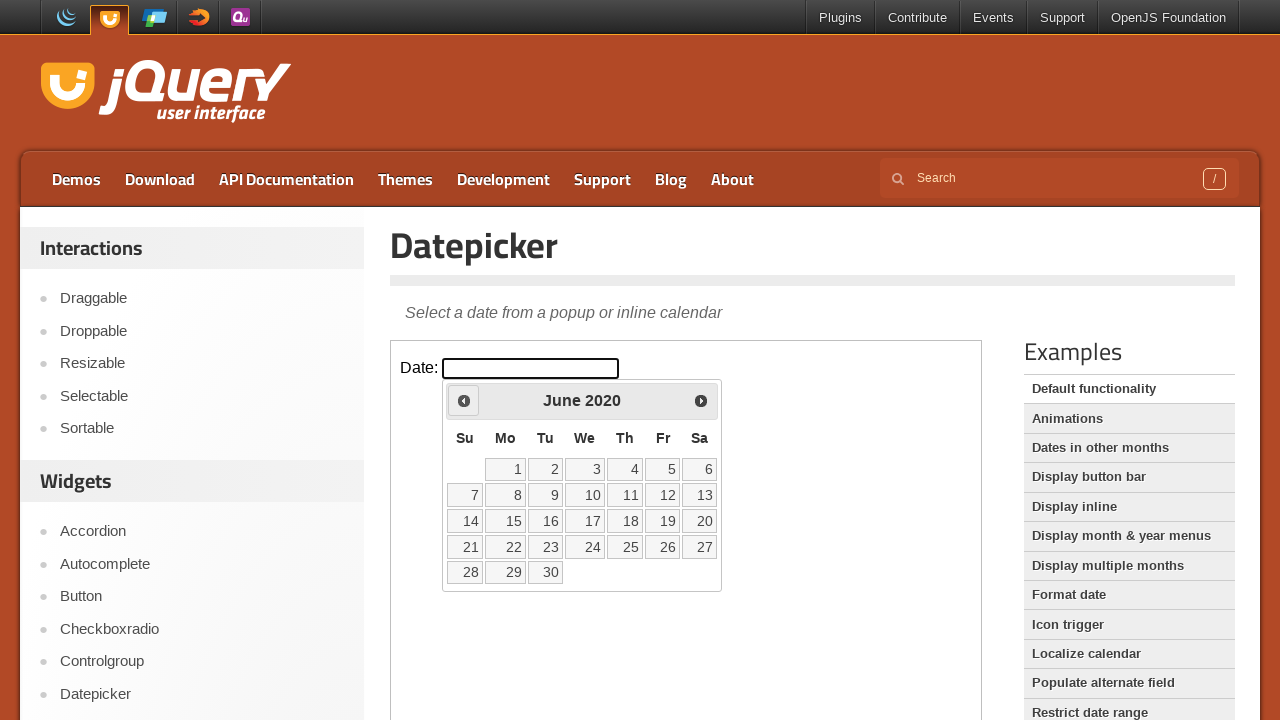

Read current calendar month/year: June 2020
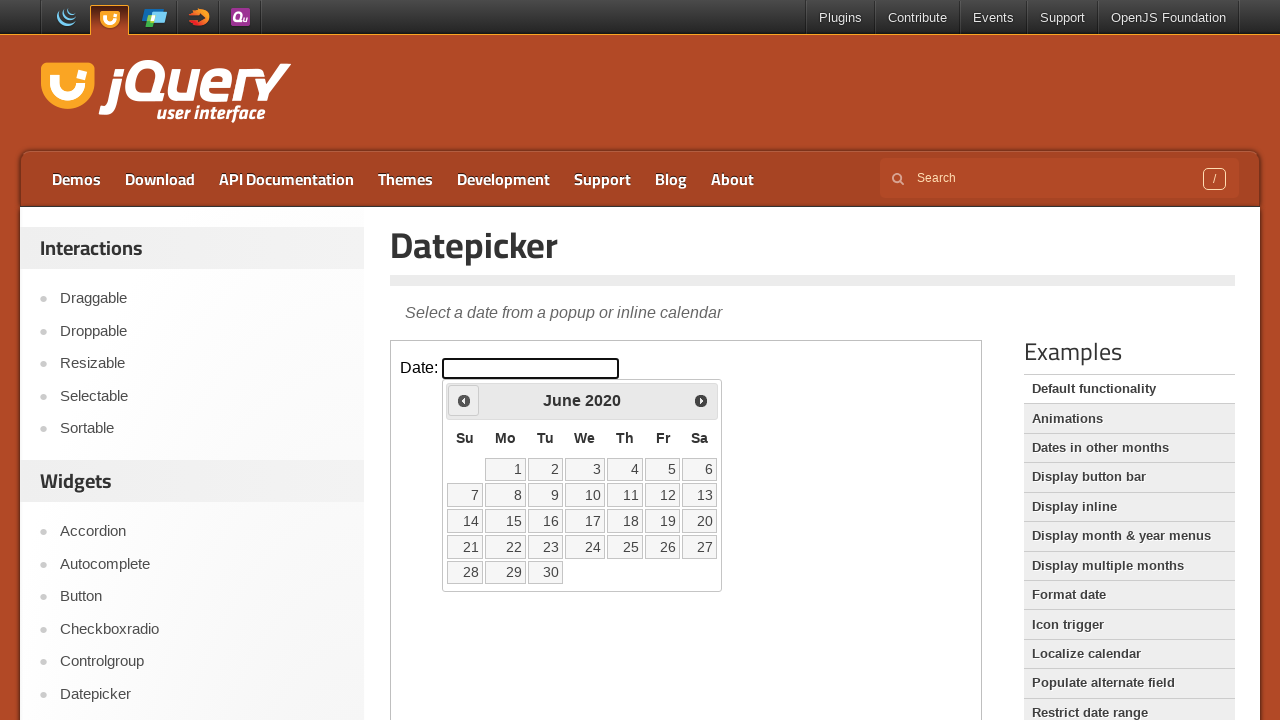

Clicked Previous button to navigate backwards from June 2020 at (464, 400) on iframe >> nth=0 >> internal:control=enter-frame >> xpath=//span[text()='Prev']
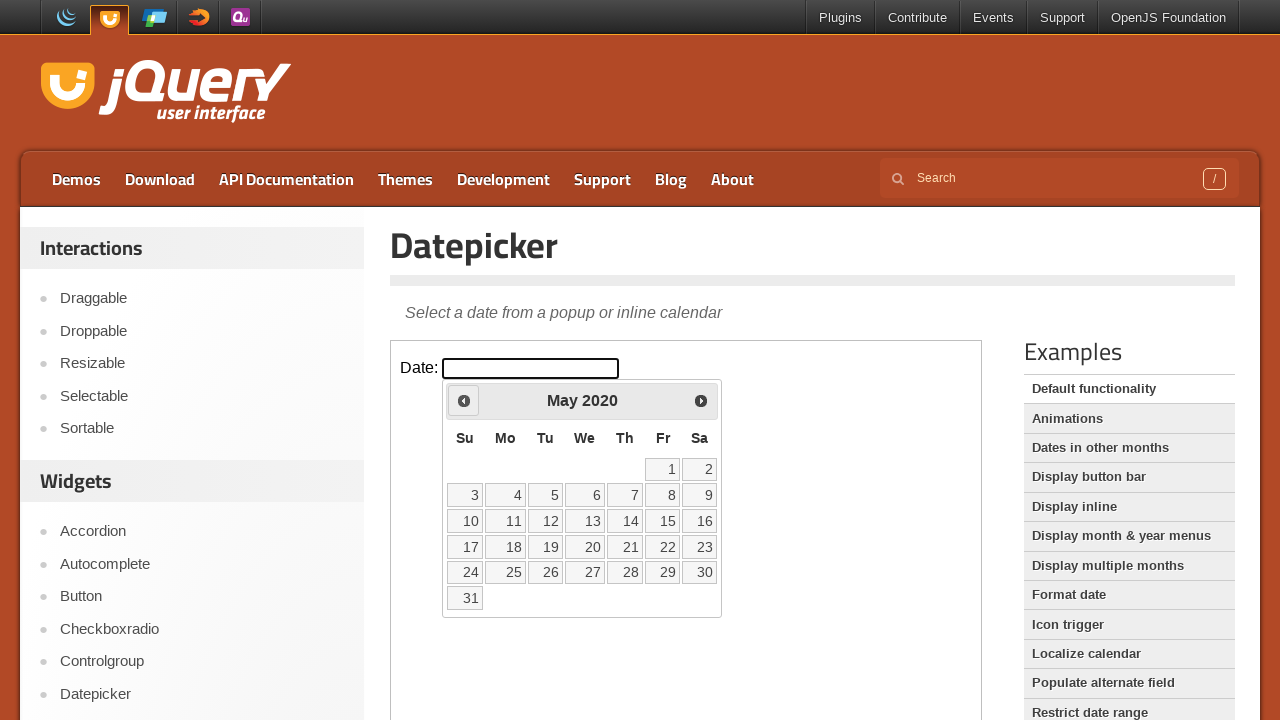

Waited 100ms for calendar to update
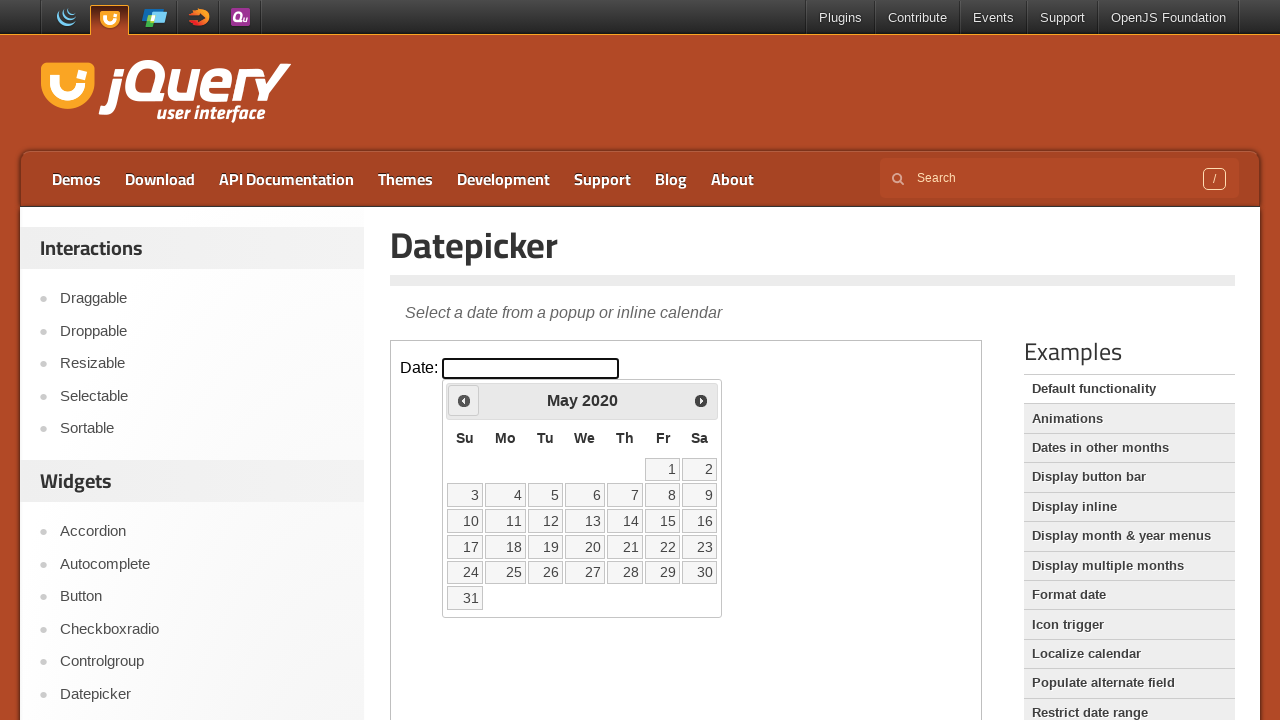

Read current calendar month/year: May 2020
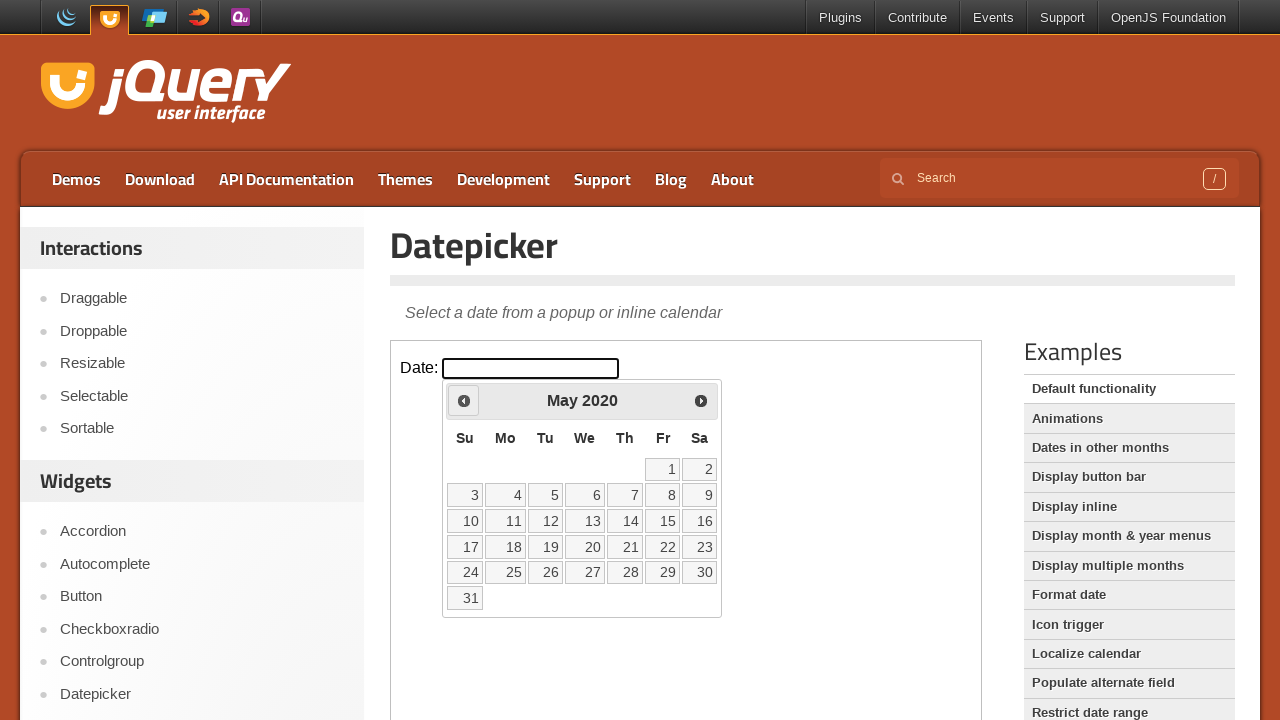

Clicked Previous button to navigate backwards from May 2020 at (464, 400) on iframe >> nth=0 >> internal:control=enter-frame >> xpath=//span[text()='Prev']
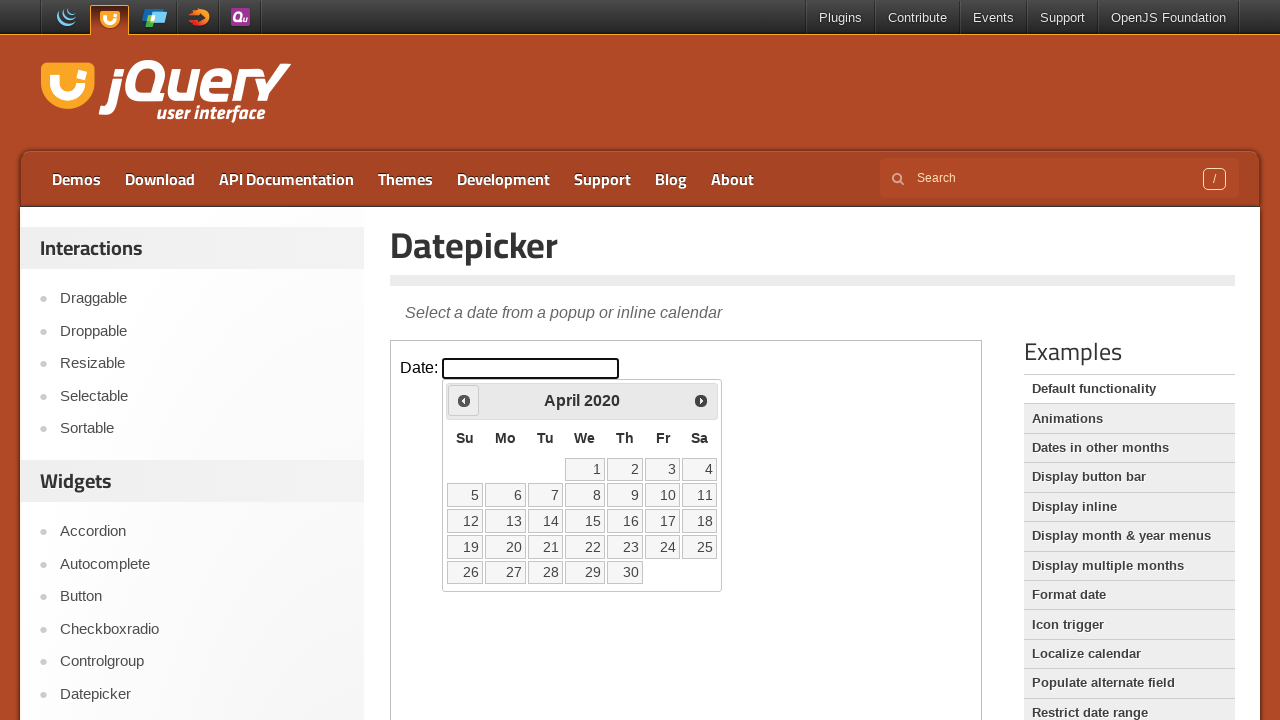

Waited 100ms for calendar to update
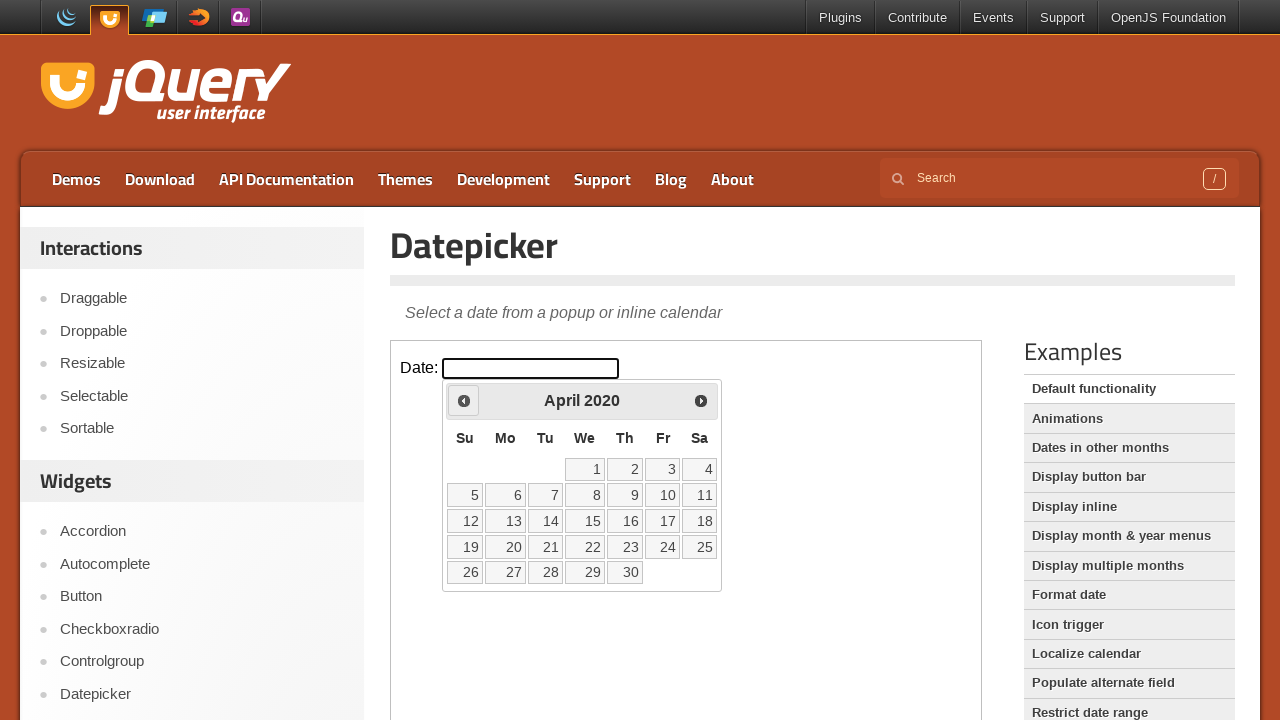

Read current calendar month/year: April 2020
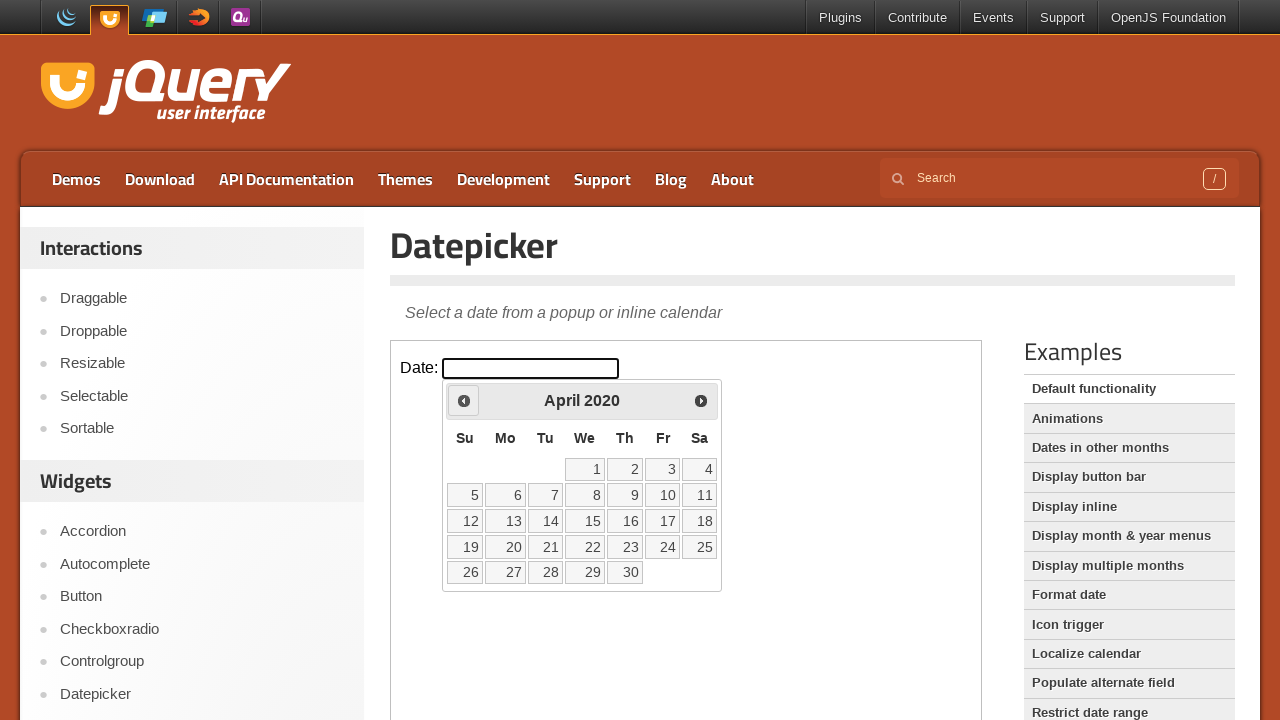

Clicked Previous button to navigate backwards from April 2020 at (464, 400) on iframe >> nth=0 >> internal:control=enter-frame >> xpath=//span[text()='Prev']
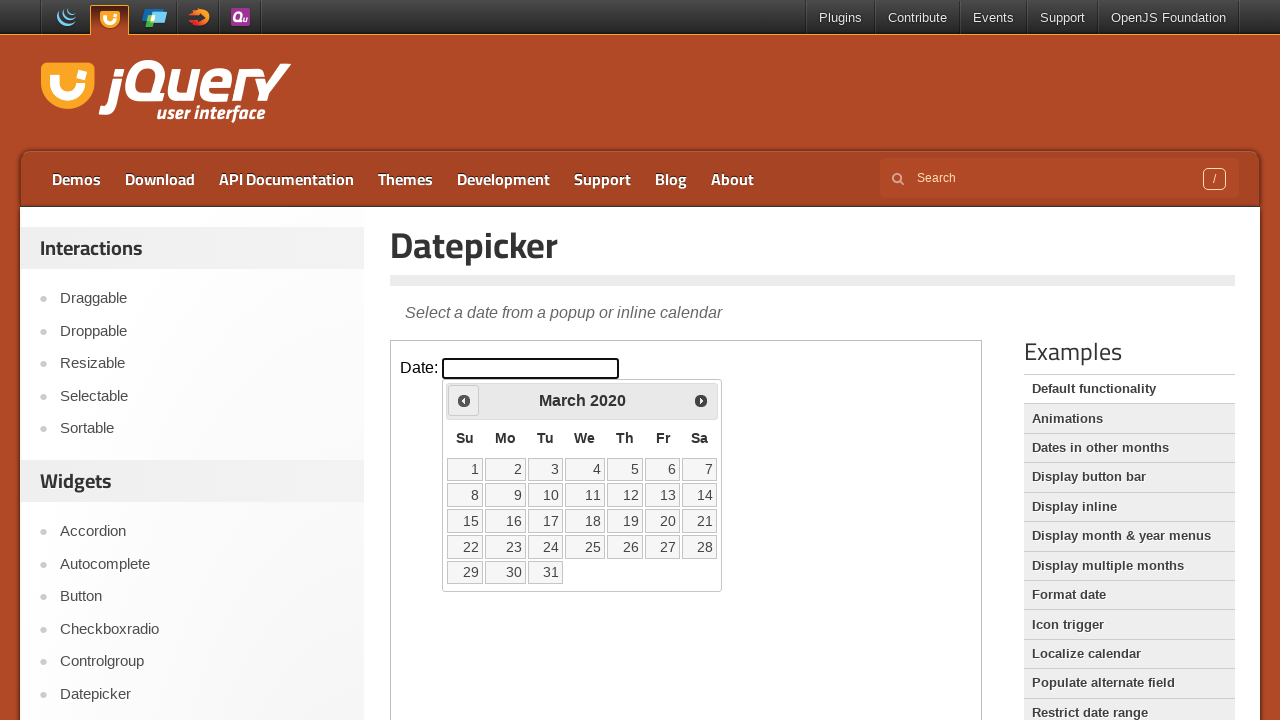

Waited 100ms for calendar to update
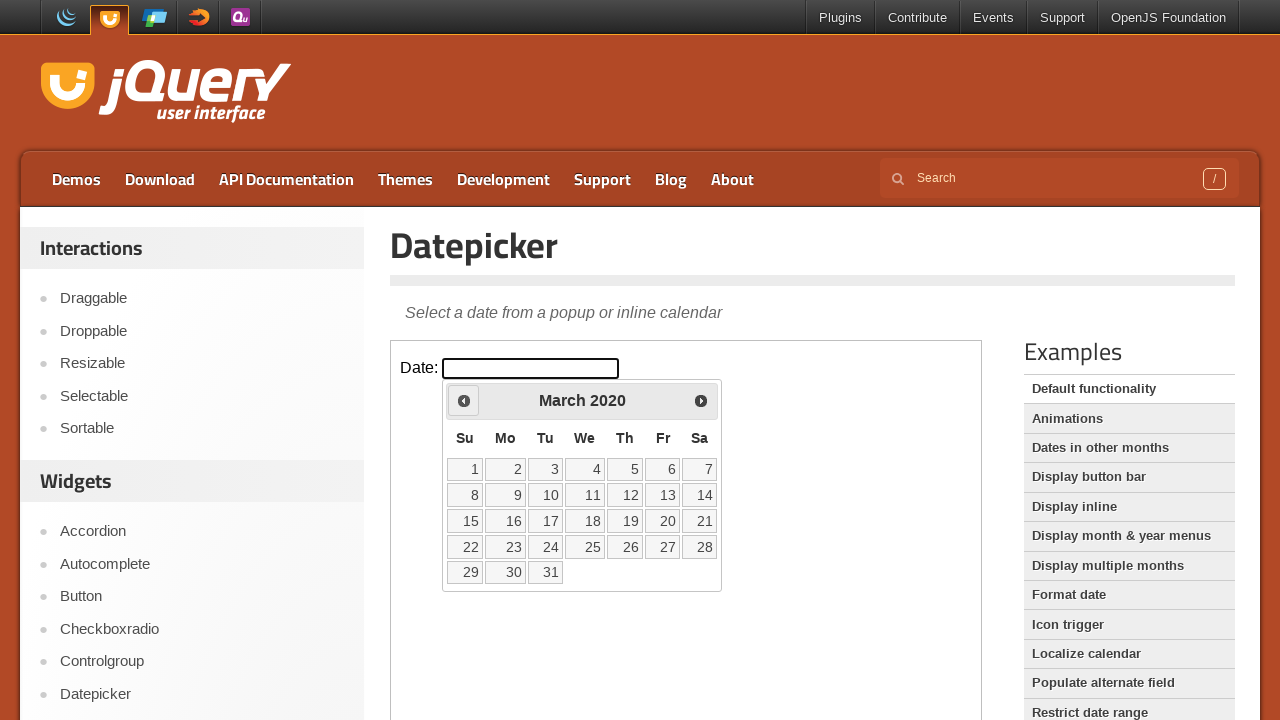

Read current calendar month/year: March 2020
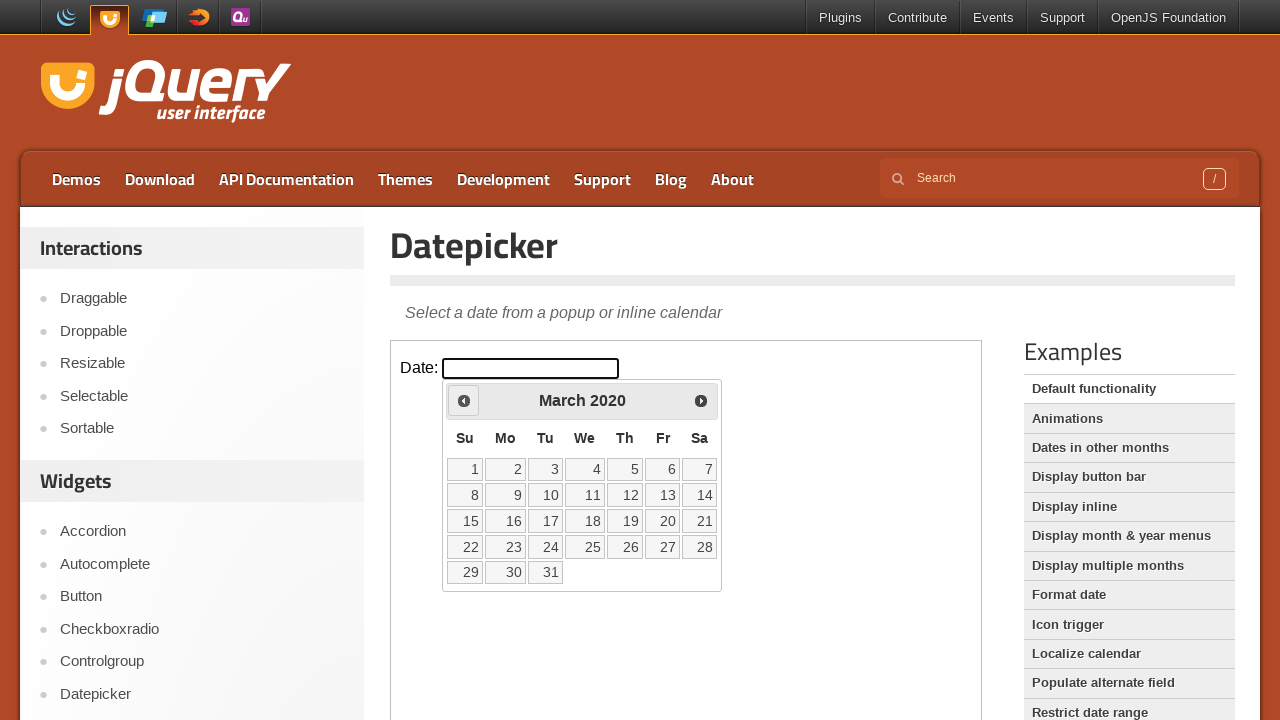

Clicked Previous button to navigate backwards from March 2020 at (464, 400) on iframe >> nth=0 >> internal:control=enter-frame >> xpath=//span[text()='Prev']
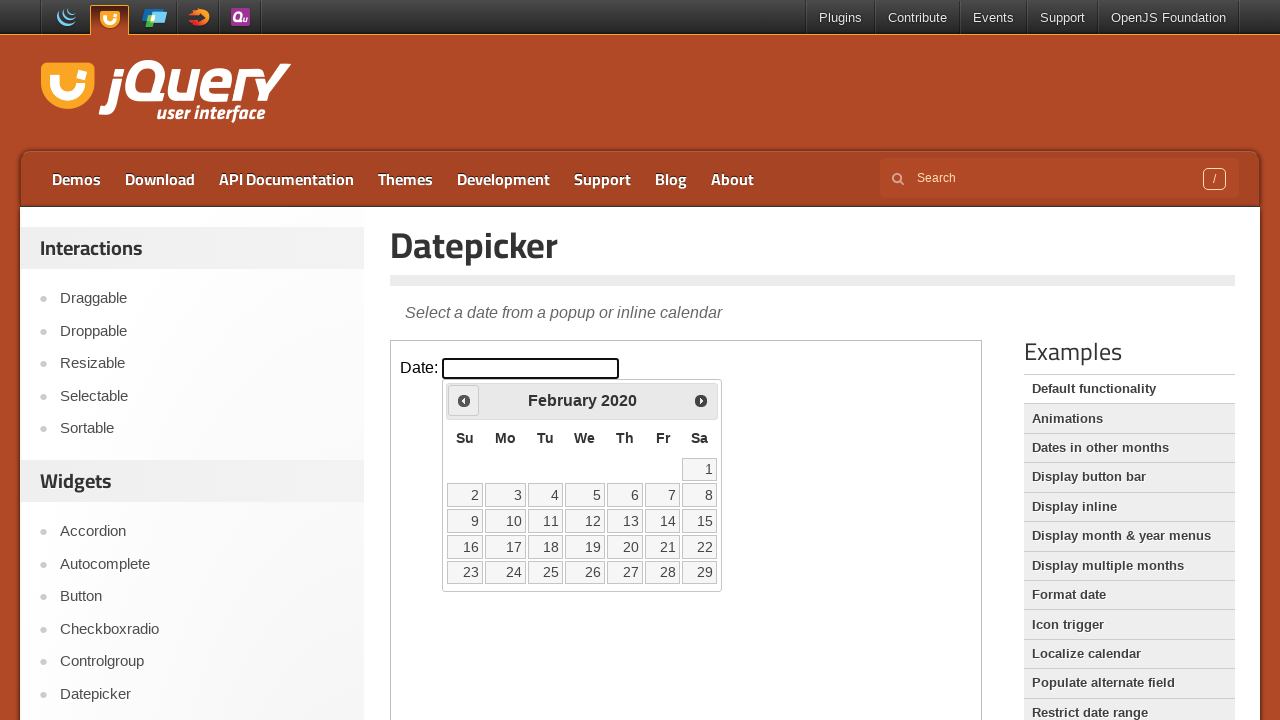

Waited 100ms for calendar to update
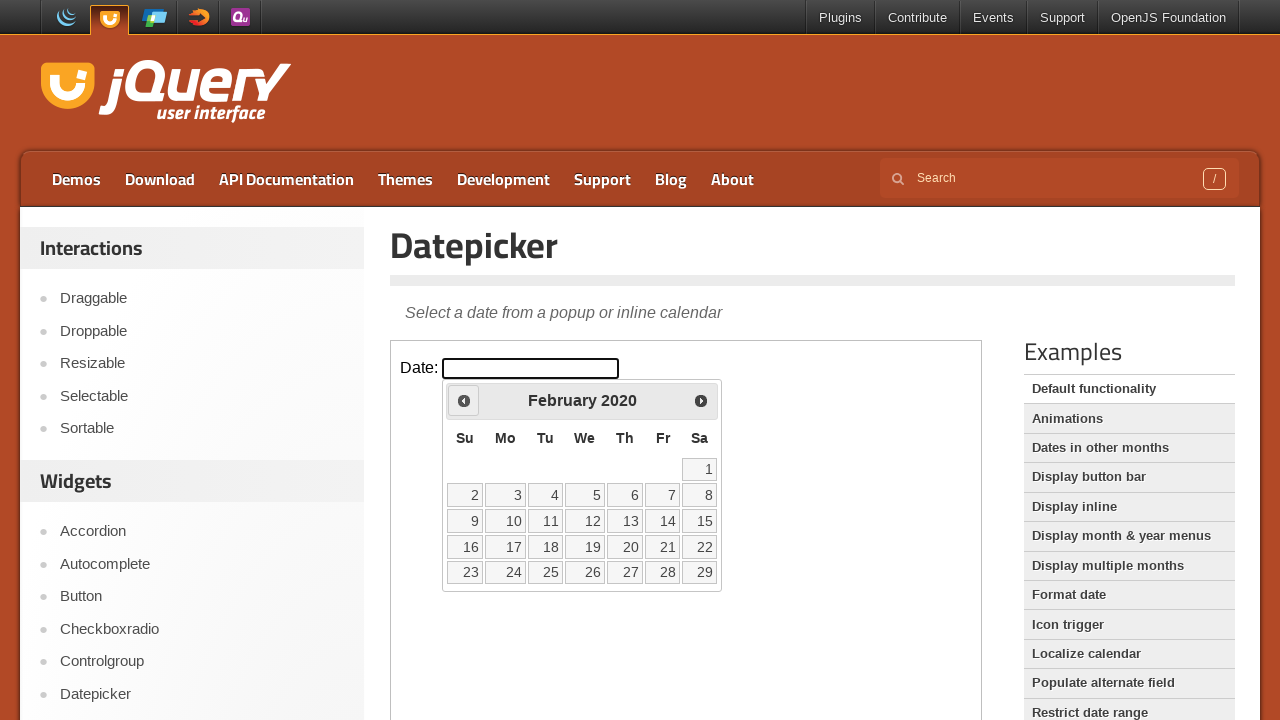

Read current calendar month/year: February 2020
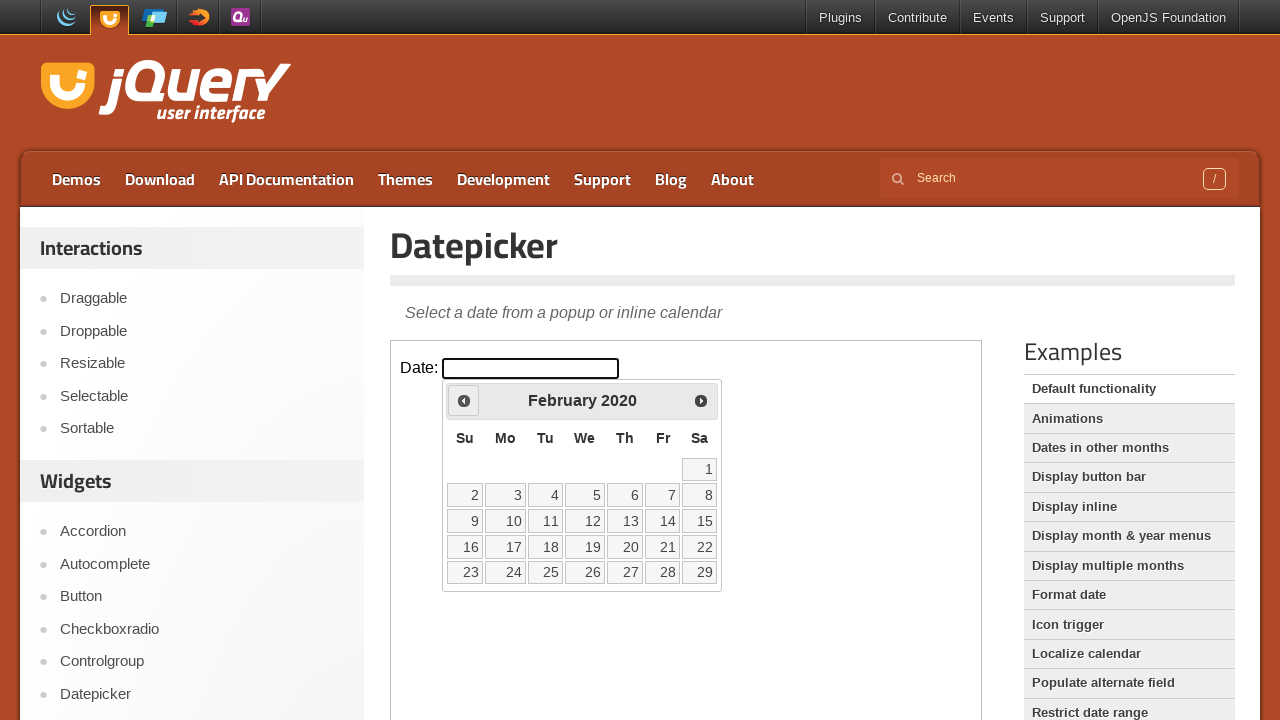

Clicked Previous button to navigate backwards from February 2020 at (464, 400) on iframe >> nth=0 >> internal:control=enter-frame >> xpath=//span[text()='Prev']
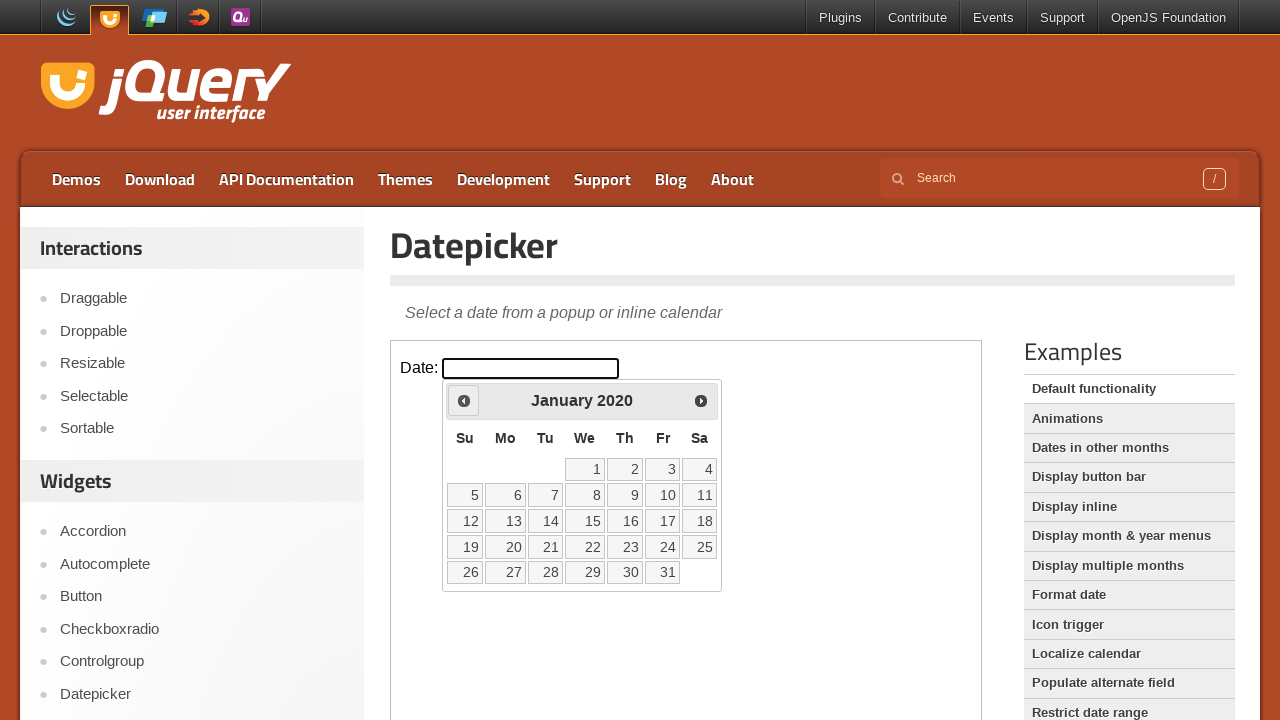

Waited 100ms for calendar to update
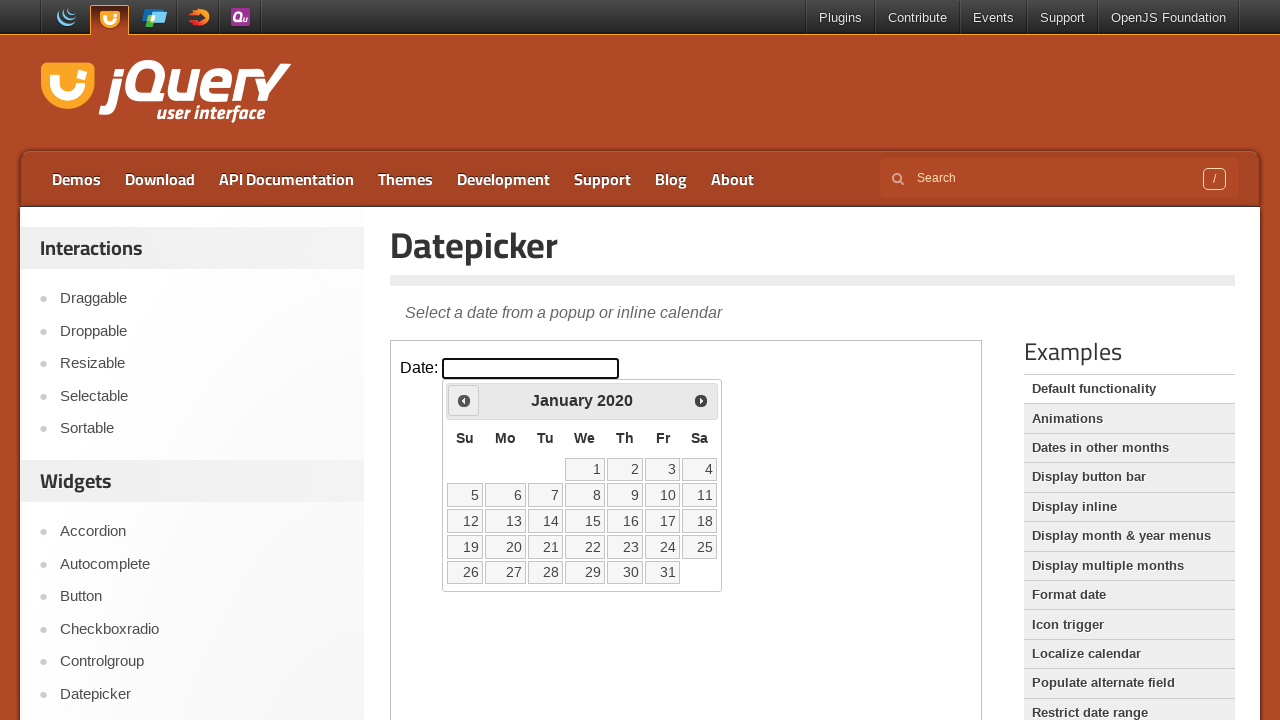

Read current calendar month/year: January 2020
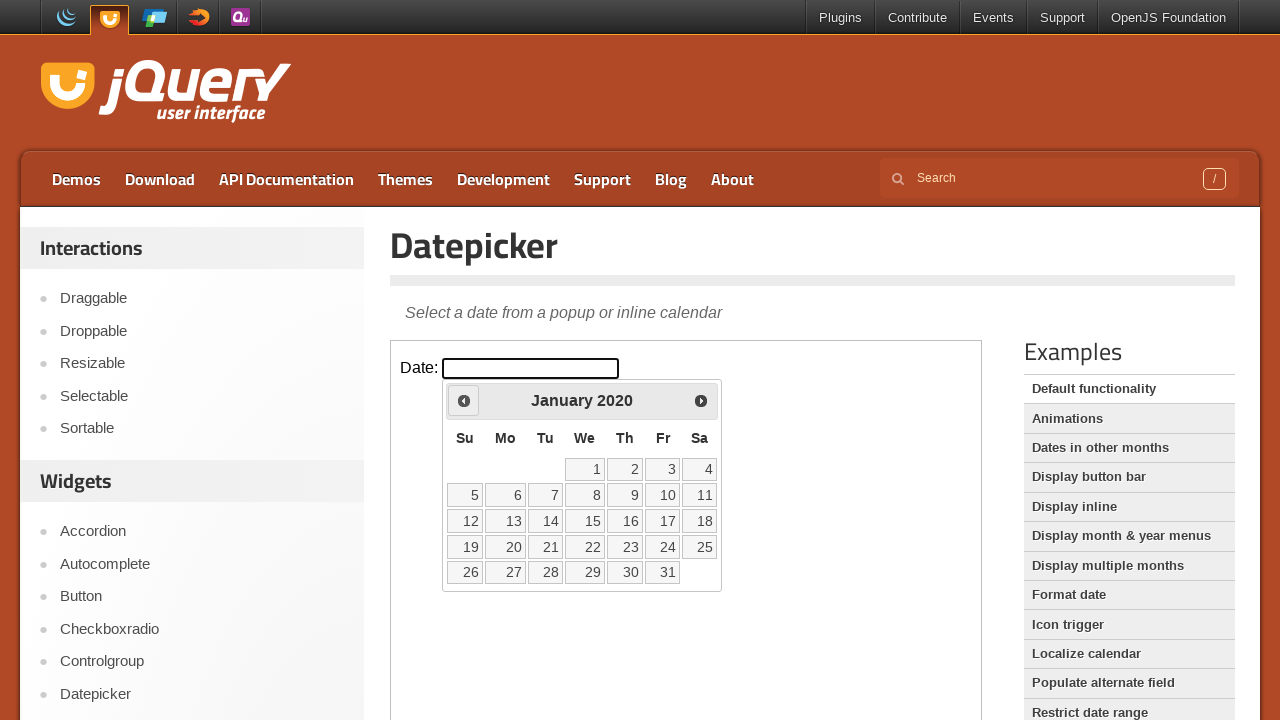

Clicked Previous button to navigate backwards from January 2020 at (464, 400) on iframe >> nth=0 >> internal:control=enter-frame >> xpath=//span[text()='Prev']
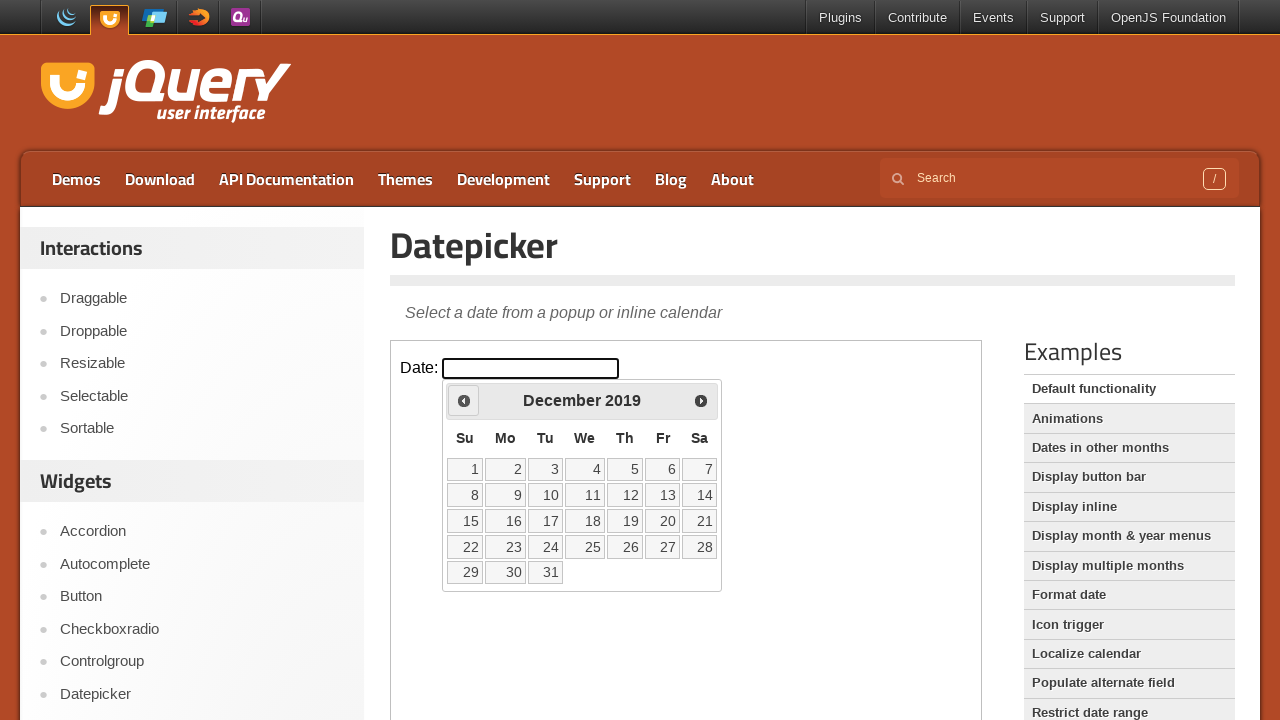

Waited 100ms for calendar to update
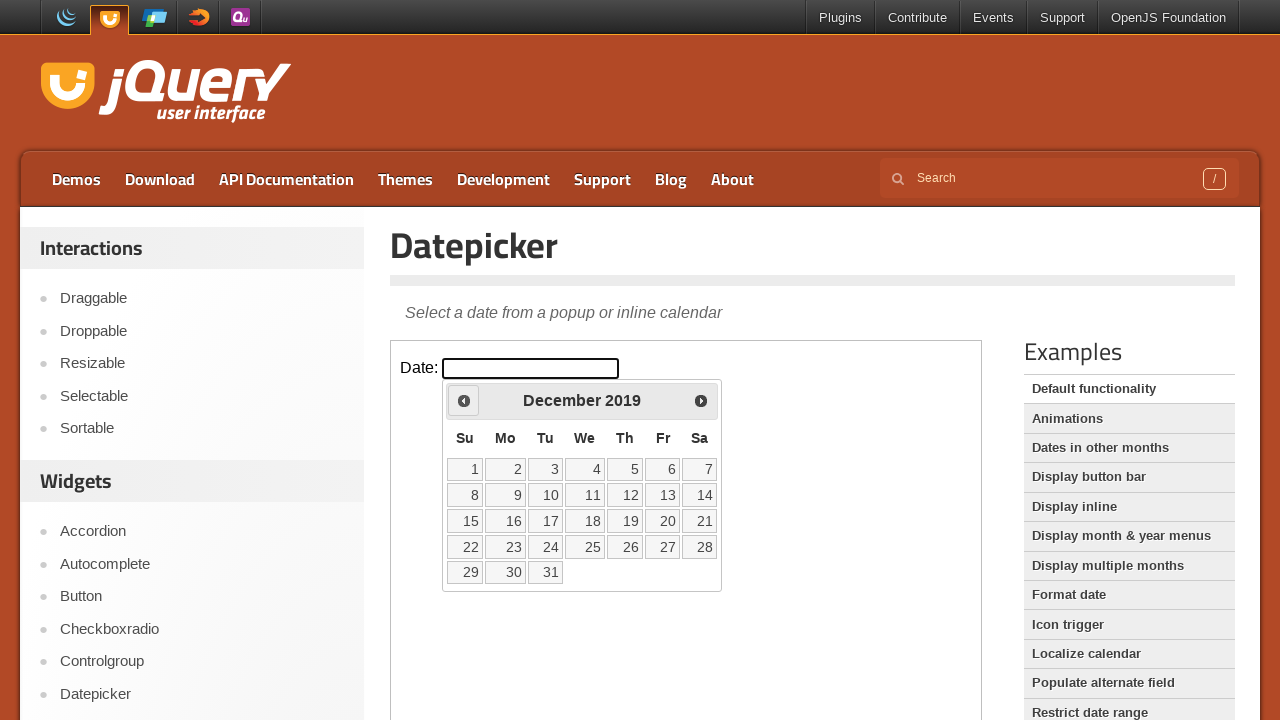

Read current calendar month/year: December 2019
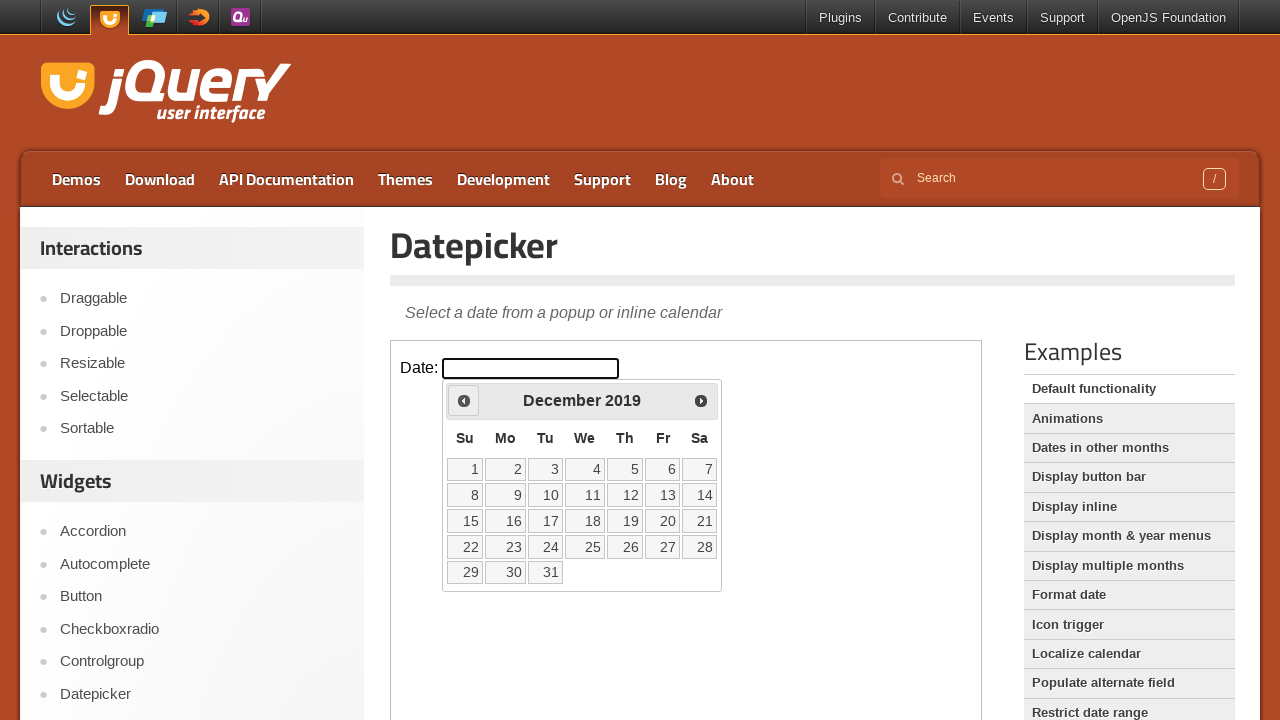

Clicked Previous button to navigate backwards from December 2019 at (464, 400) on iframe >> nth=0 >> internal:control=enter-frame >> xpath=//span[text()='Prev']
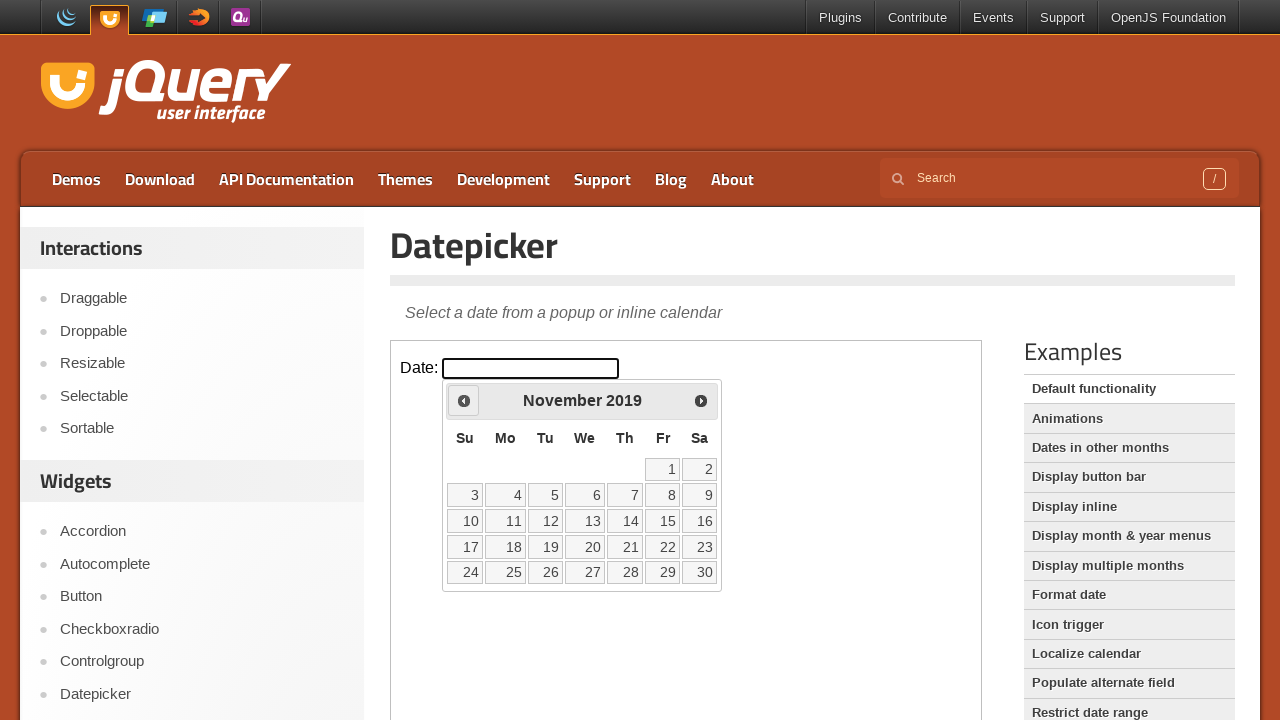

Waited 100ms for calendar to update
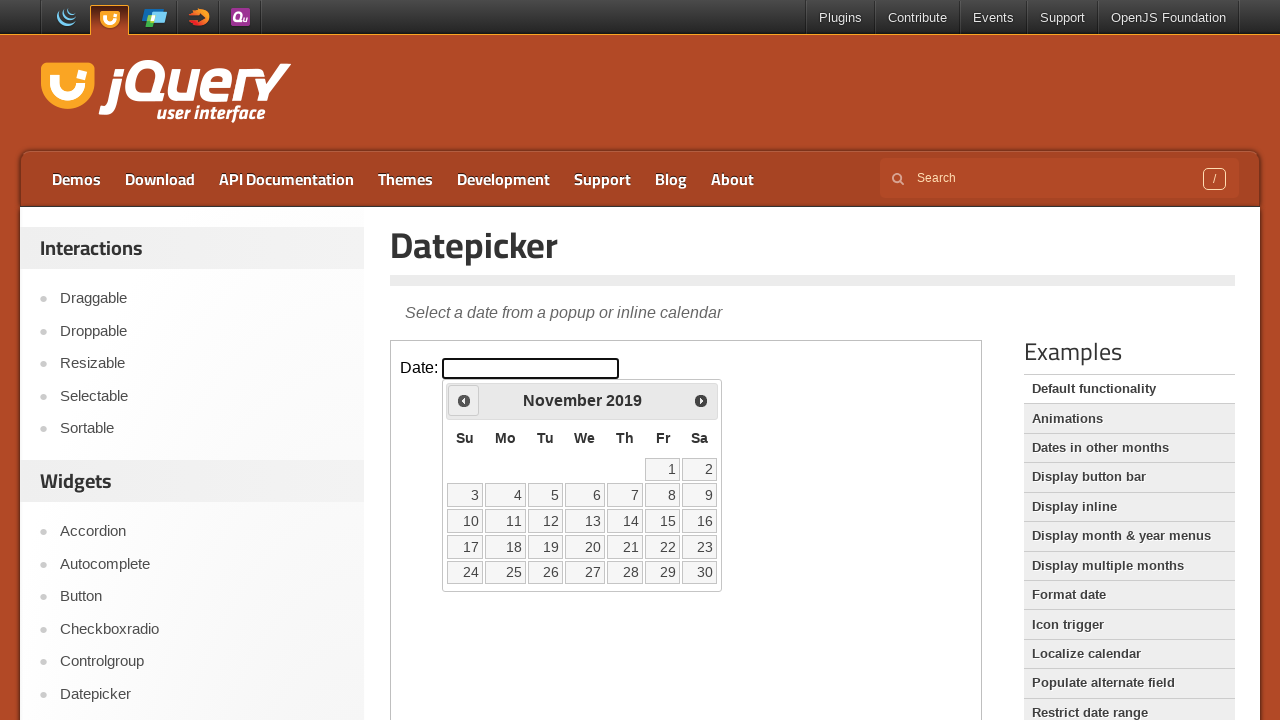

Read current calendar month/year: November 2019
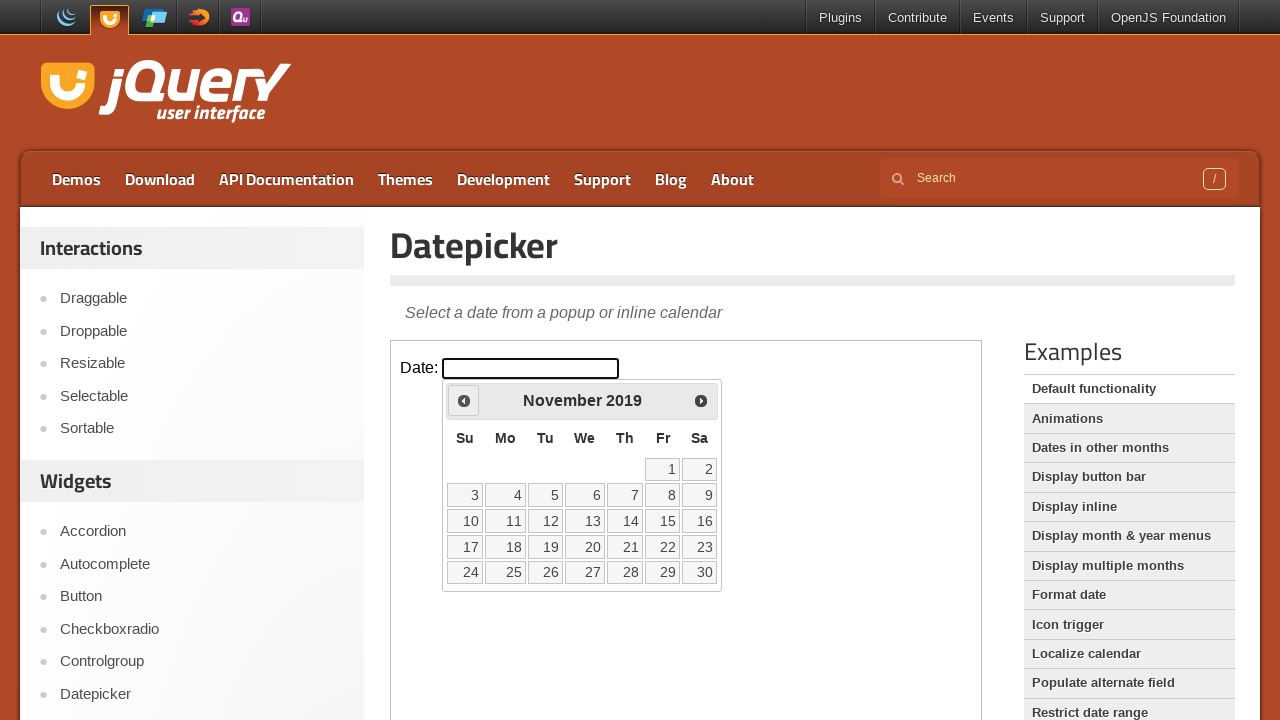

Clicked Previous button to navigate backwards from November 2019 at (464, 400) on iframe >> nth=0 >> internal:control=enter-frame >> xpath=//span[text()='Prev']
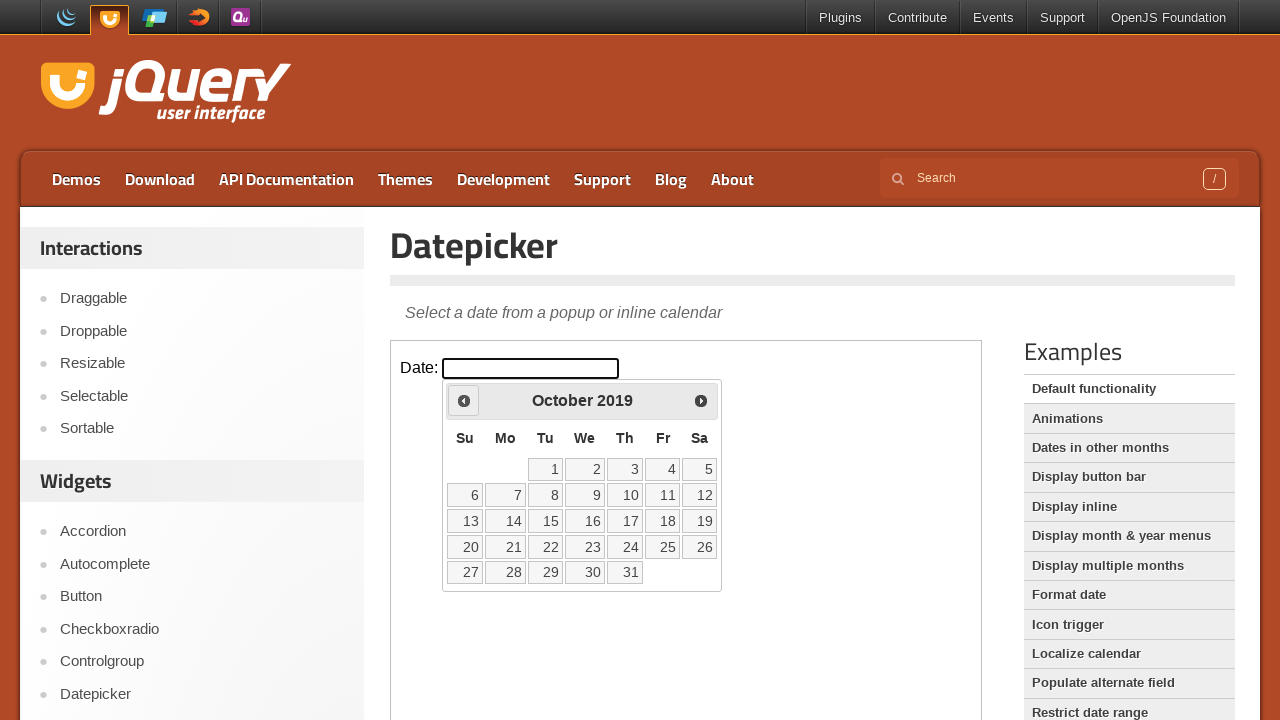

Waited 100ms for calendar to update
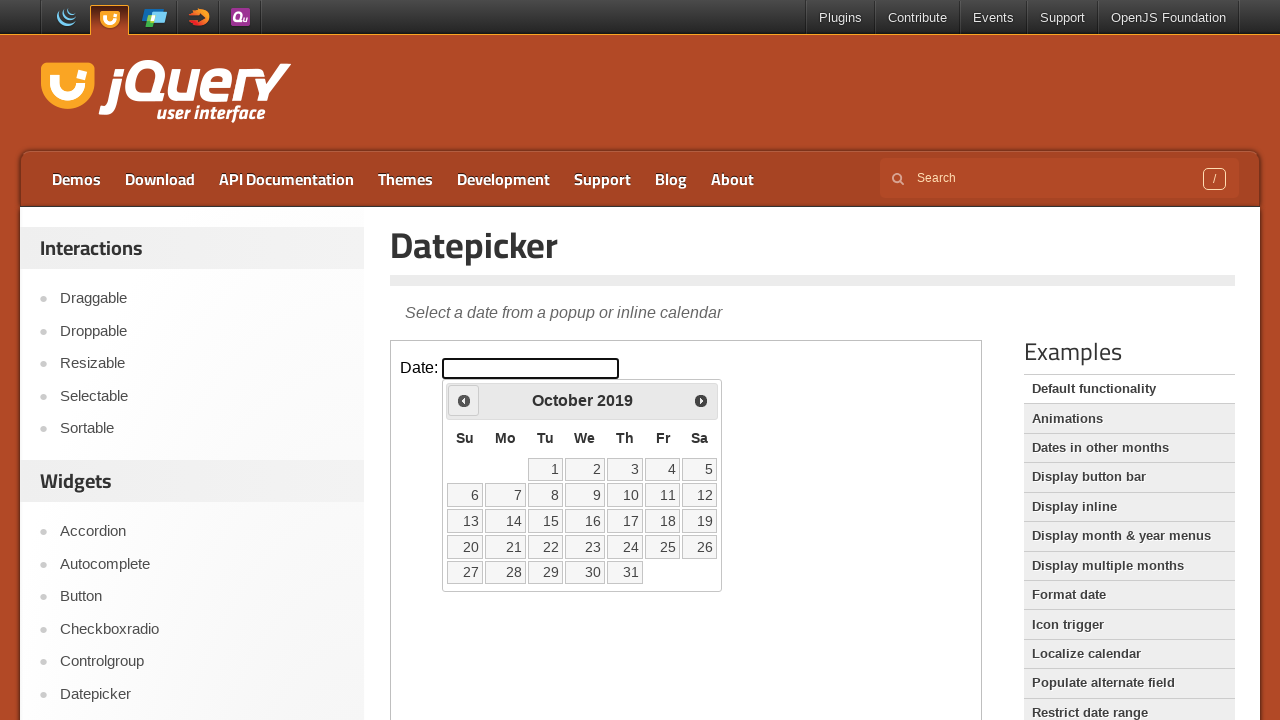

Read current calendar month/year: October 2019
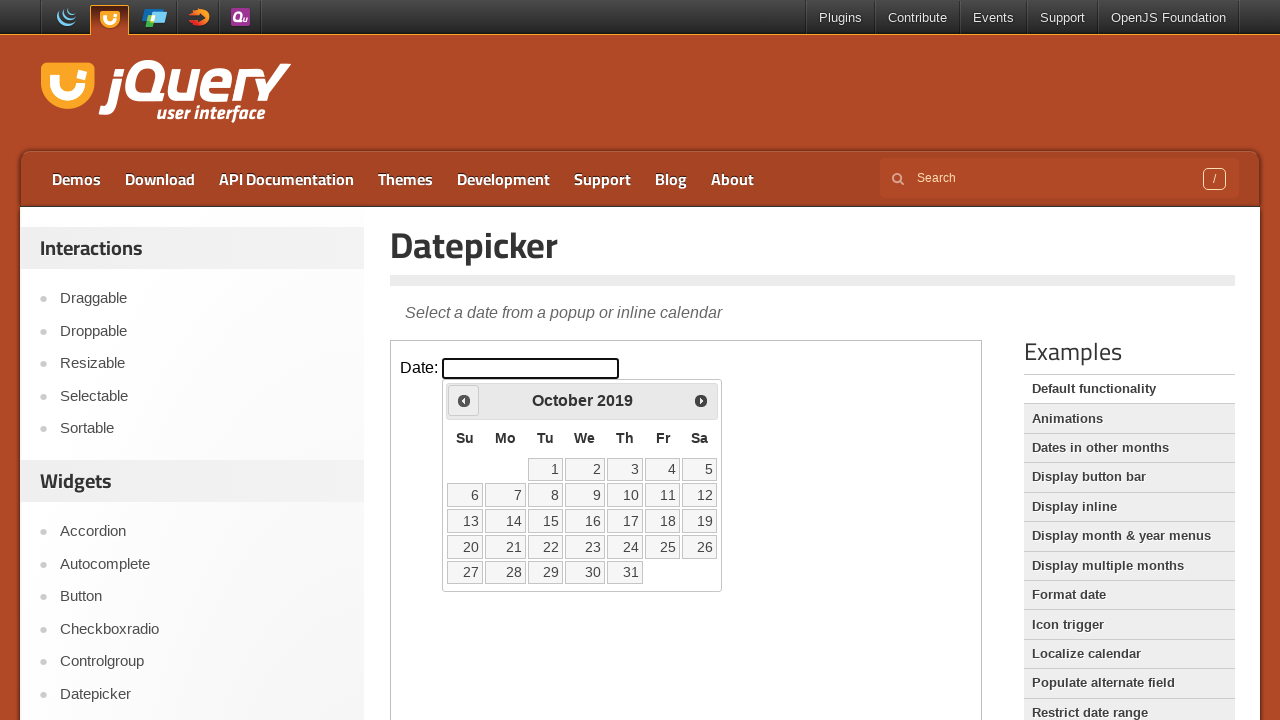

Clicked Previous button to navigate backwards from October 2019 at (464, 400) on iframe >> nth=0 >> internal:control=enter-frame >> xpath=//span[text()='Prev']
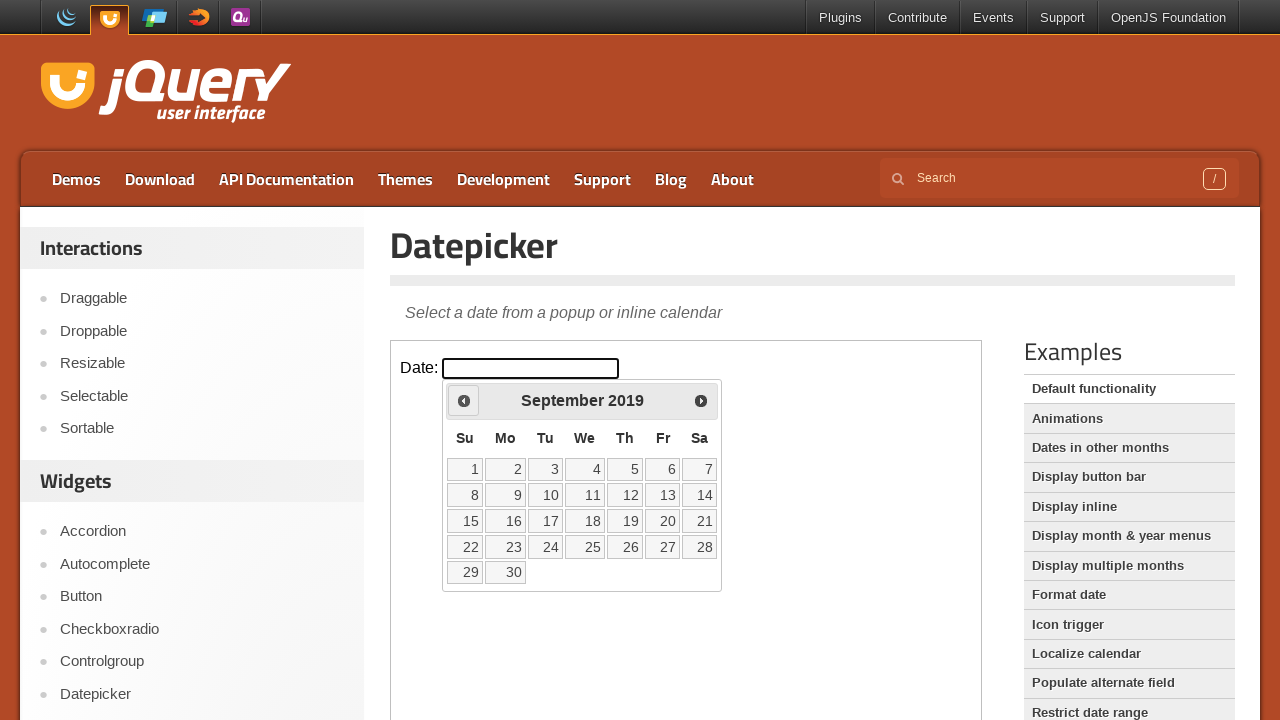

Waited 100ms for calendar to update
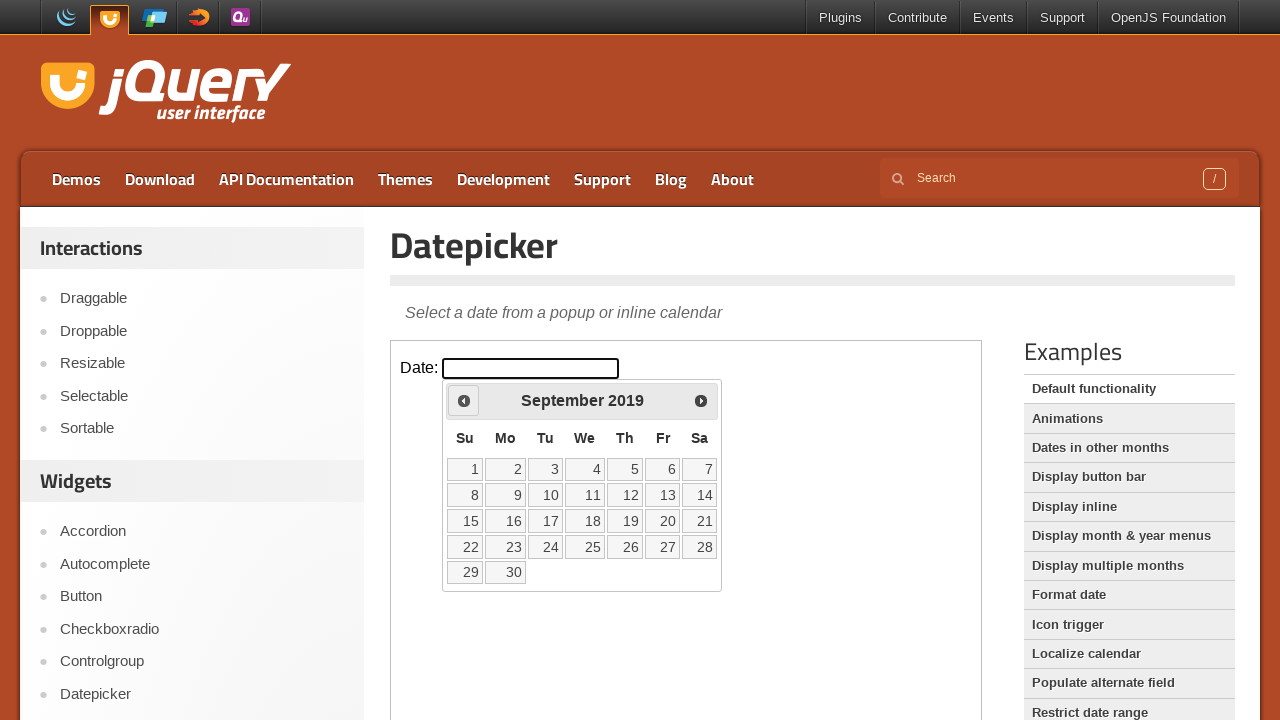

Read current calendar month/year: September 2019
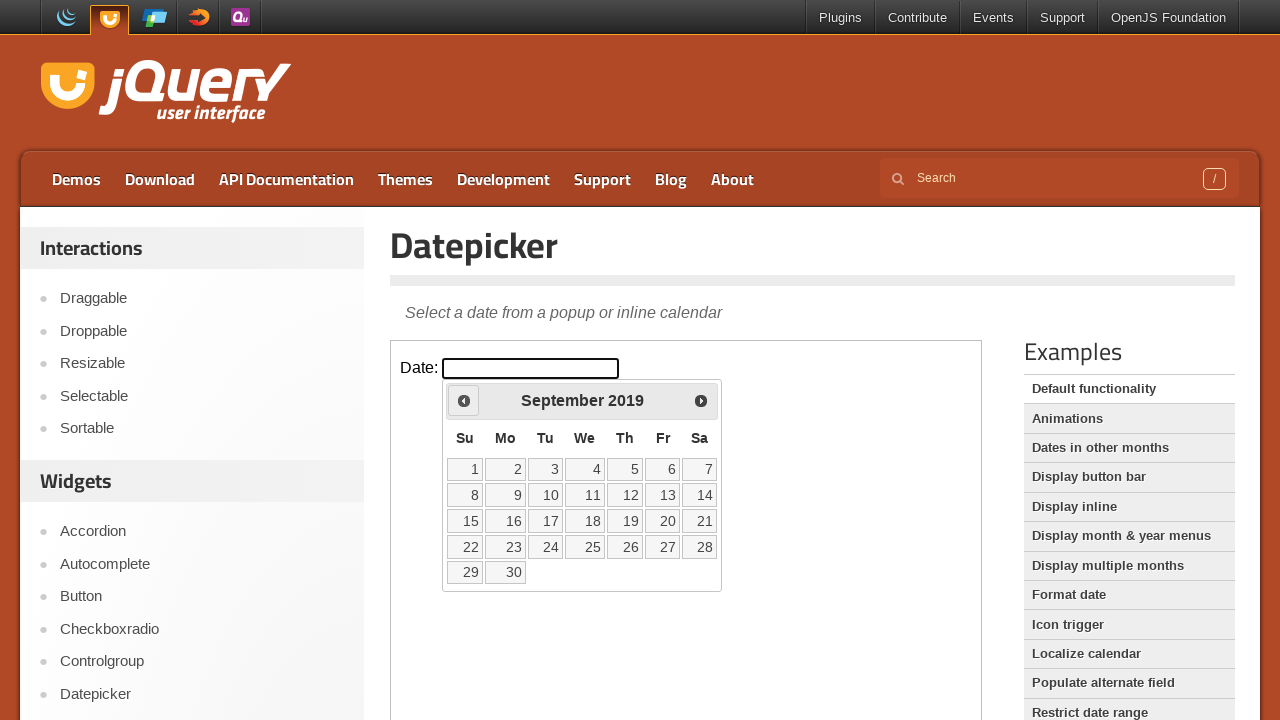

Clicked Previous button to navigate backwards from September 2019 at (464, 400) on iframe >> nth=0 >> internal:control=enter-frame >> xpath=//span[text()='Prev']
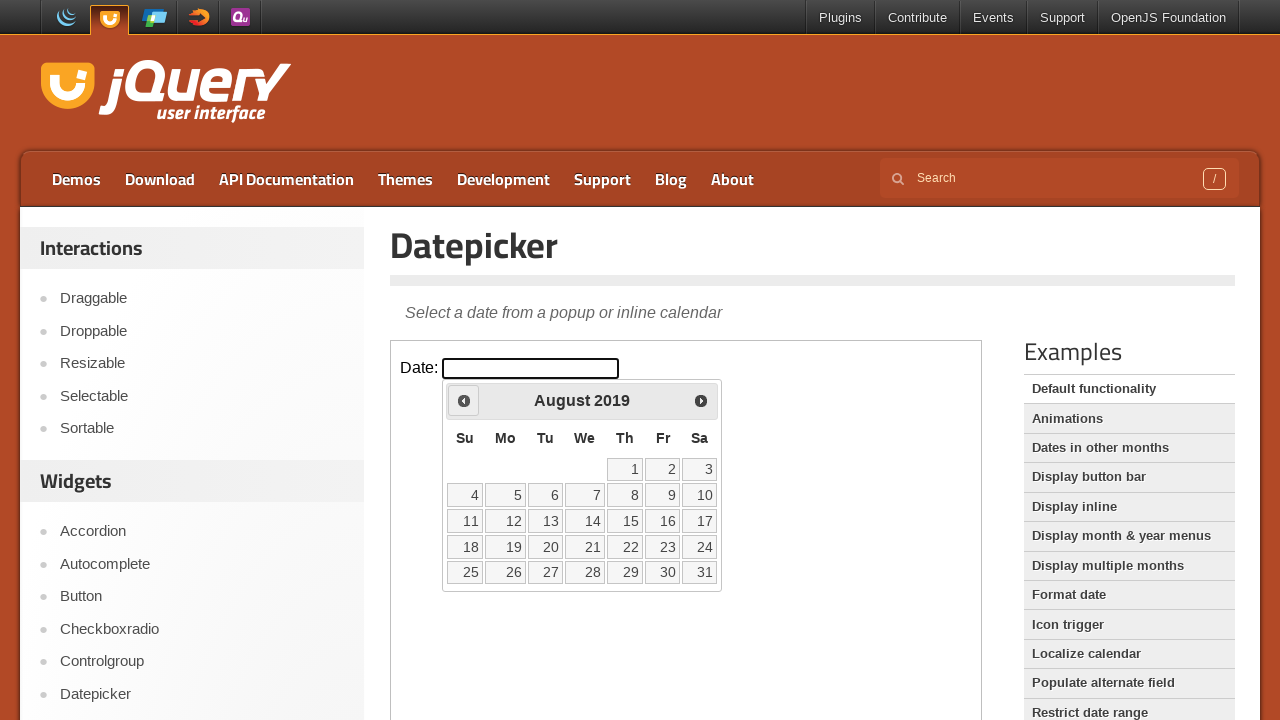

Waited 100ms for calendar to update
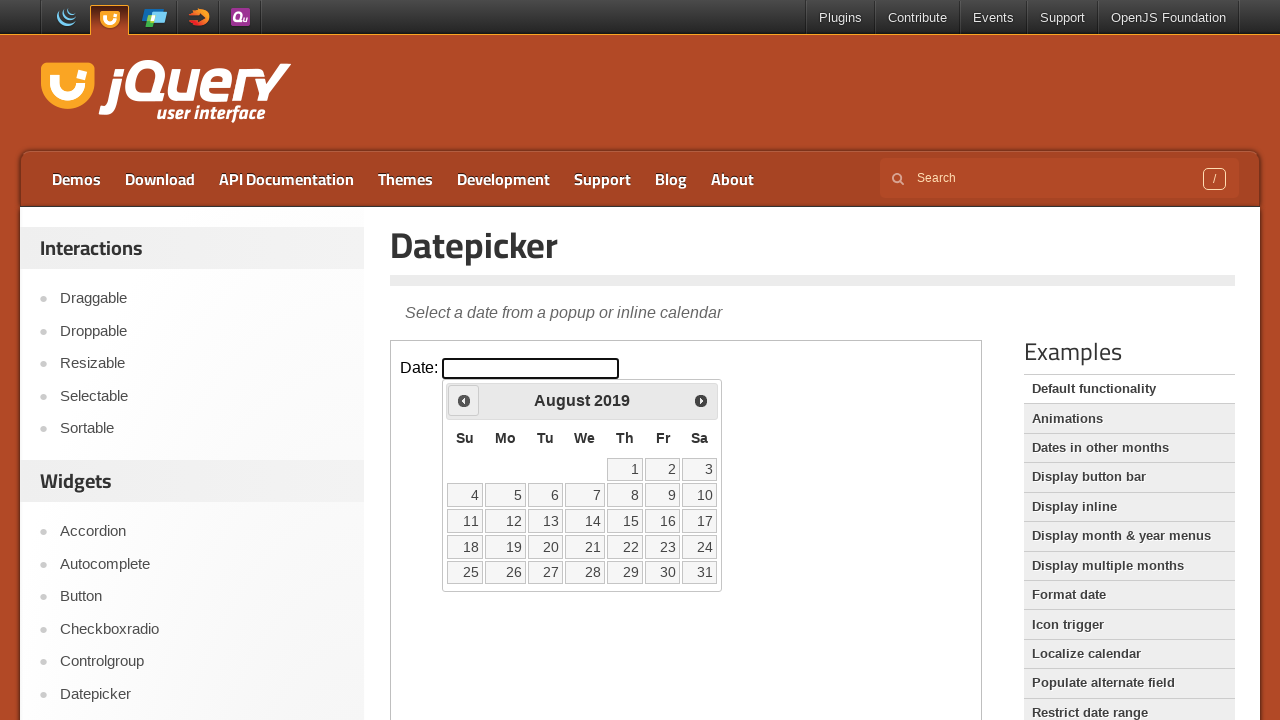

Read current calendar month/year: August 2019
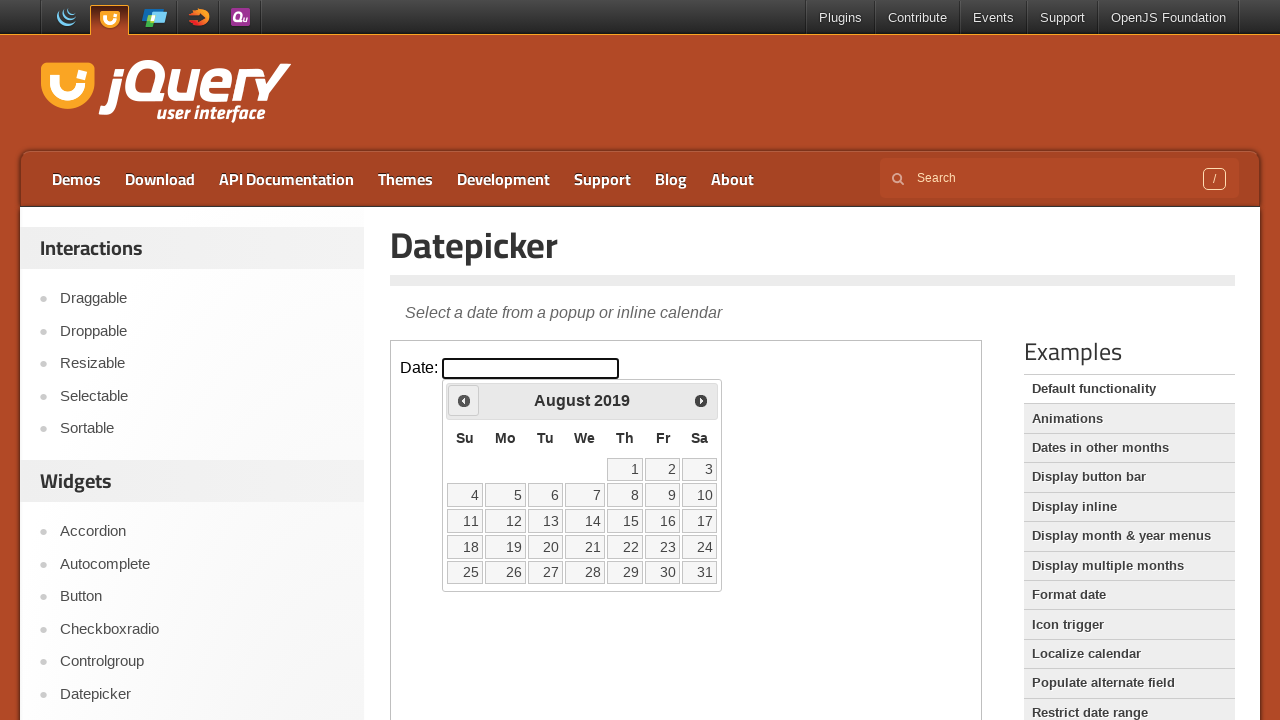

Clicked Previous button to navigate backwards from August 2019 at (464, 400) on iframe >> nth=0 >> internal:control=enter-frame >> xpath=//span[text()='Prev']
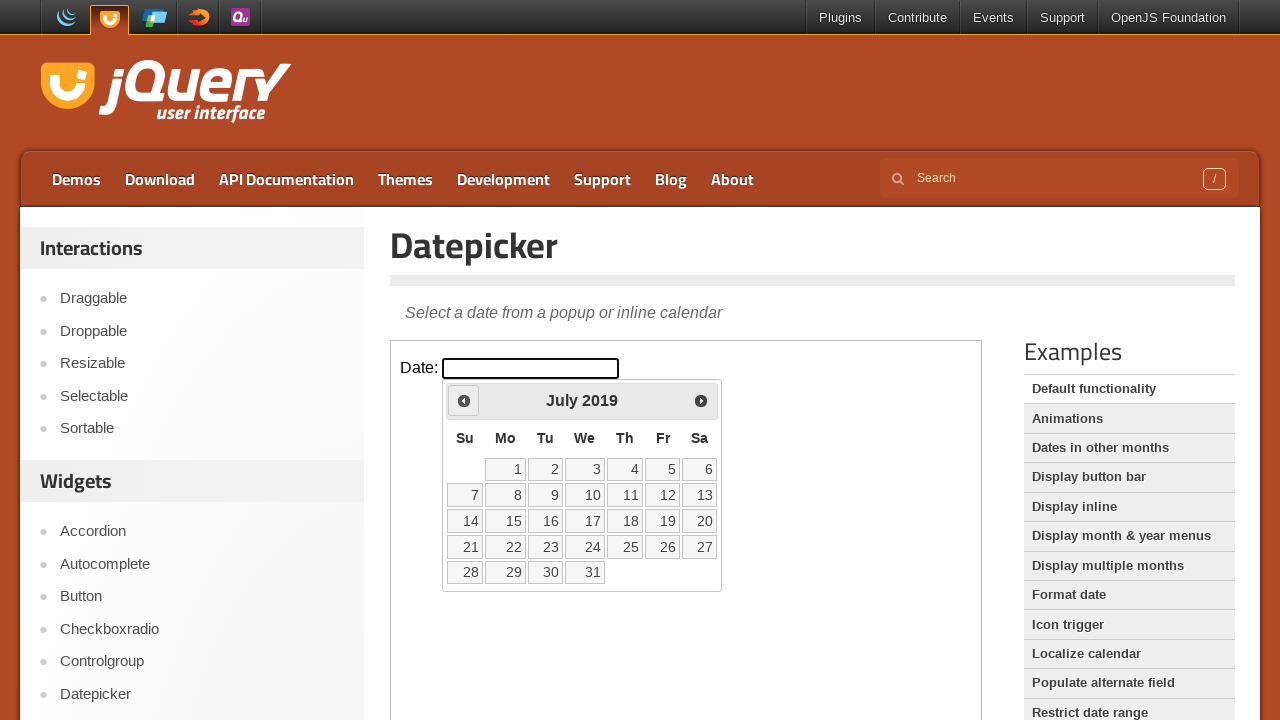

Waited 100ms for calendar to update
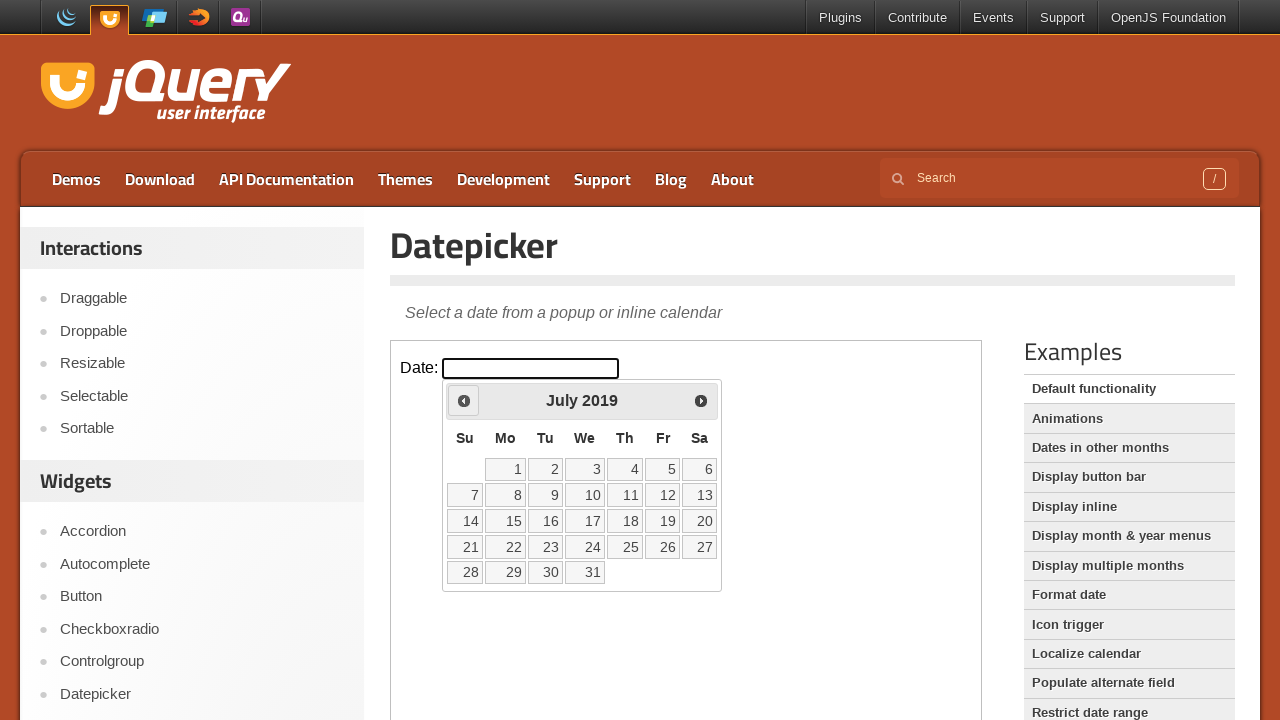

Read current calendar month/year: July 2019
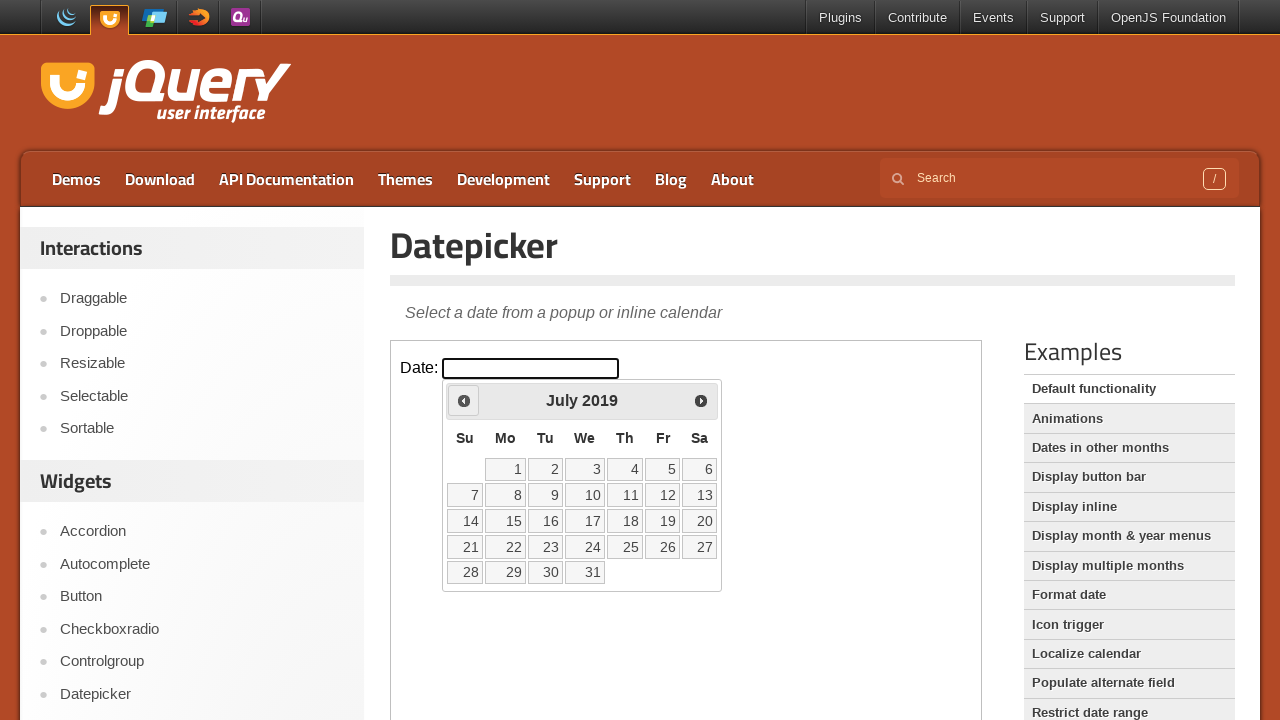

Clicked Previous button to navigate backwards from July 2019 at (464, 400) on iframe >> nth=0 >> internal:control=enter-frame >> xpath=//span[text()='Prev']
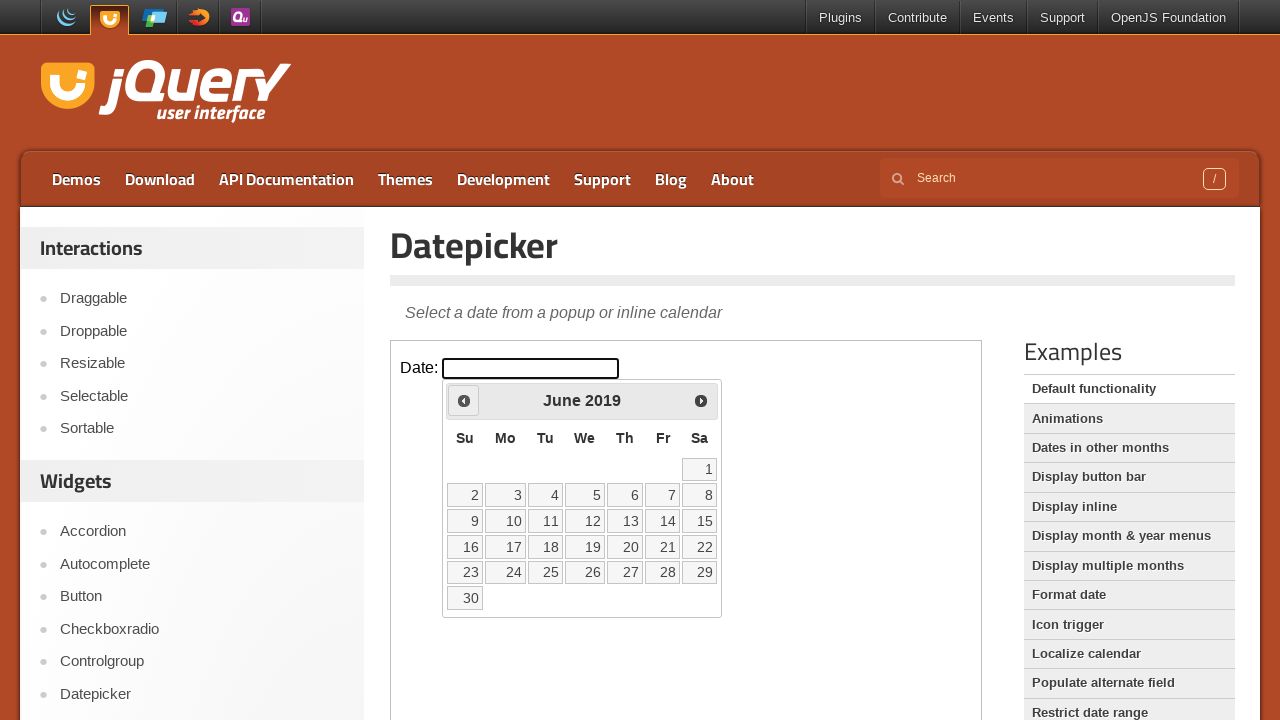

Waited 100ms for calendar to update
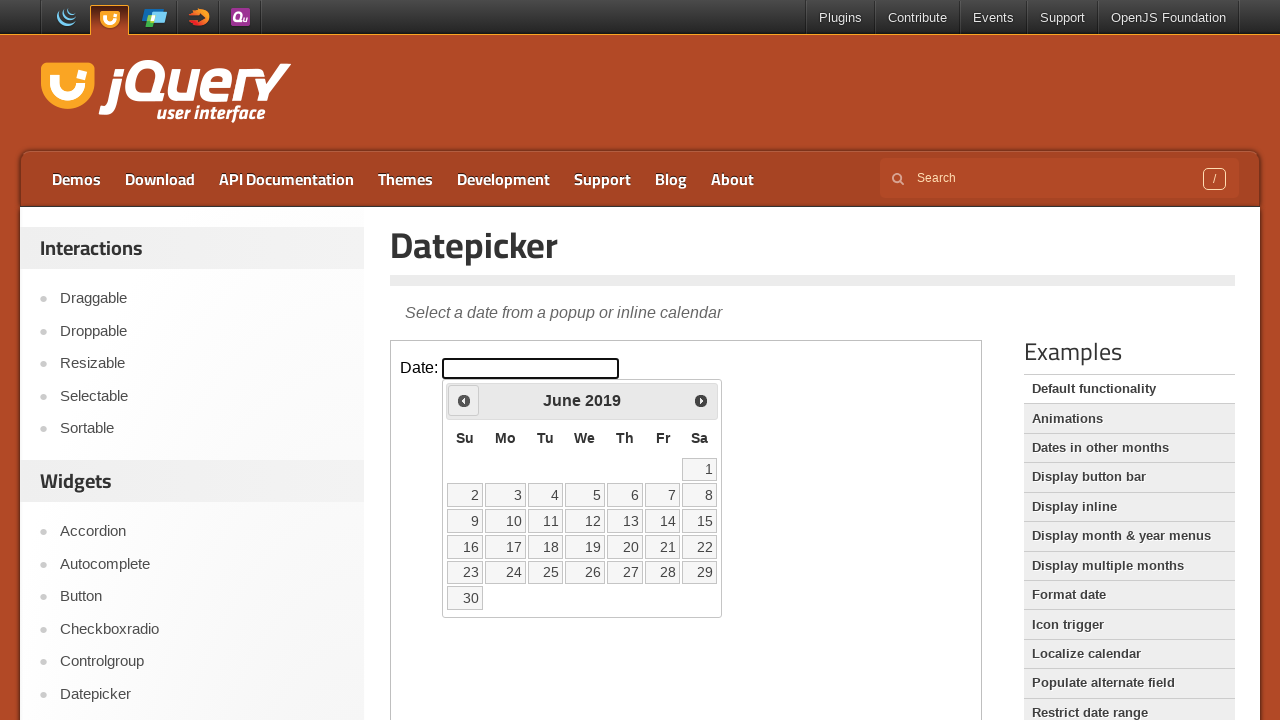

Read current calendar month/year: June 2019
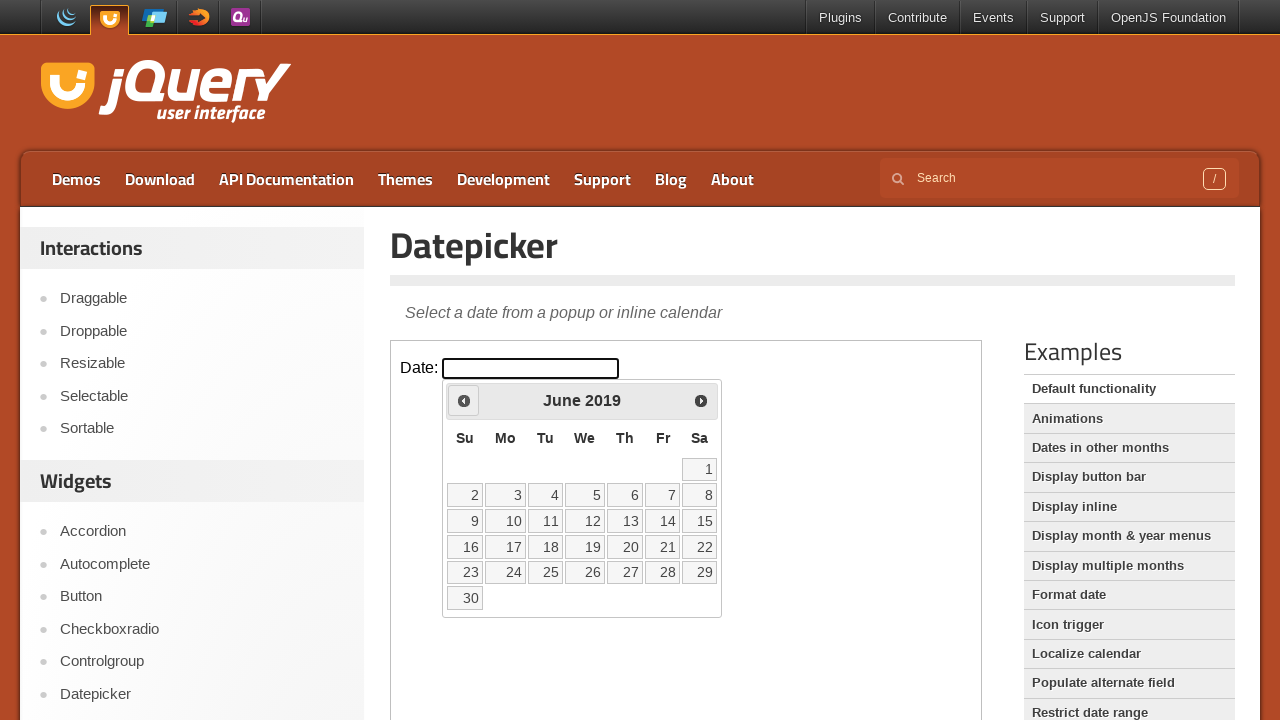

Clicked Previous button to navigate backwards from June 2019 at (464, 400) on iframe >> nth=0 >> internal:control=enter-frame >> xpath=//span[text()='Prev']
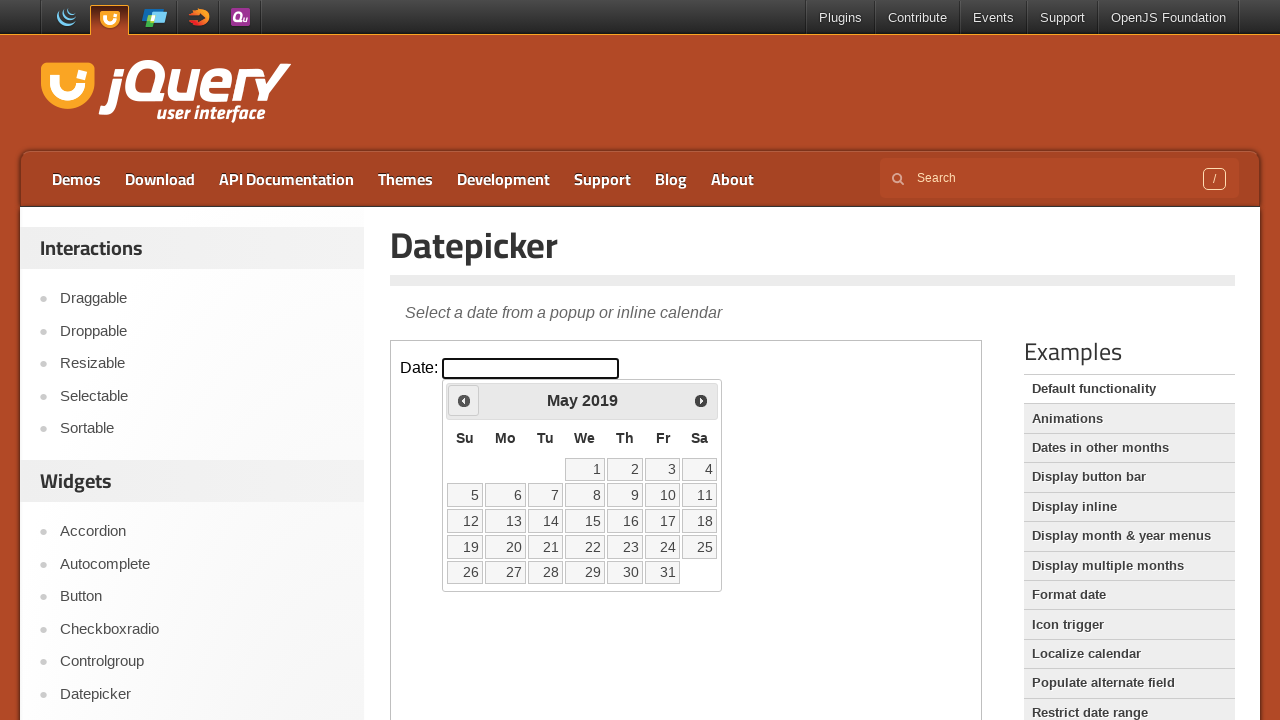

Waited 100ms for calendar to update
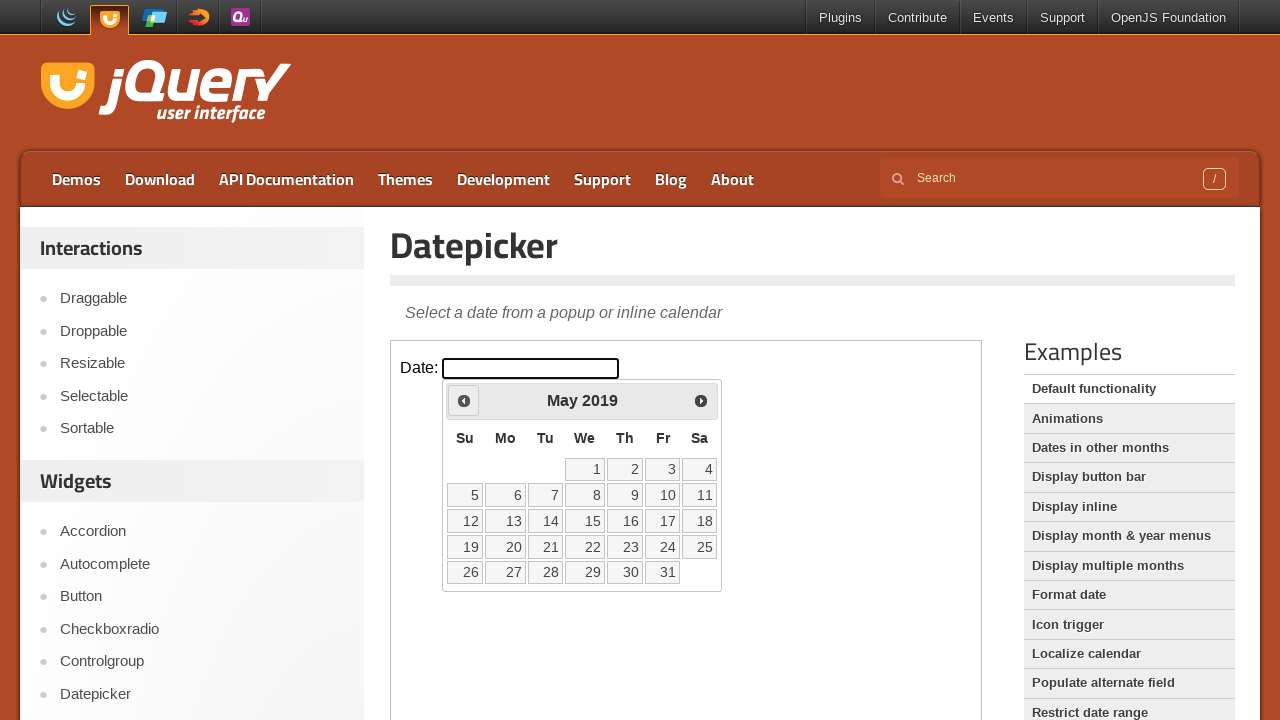

Read current calendar month/year: May 2019
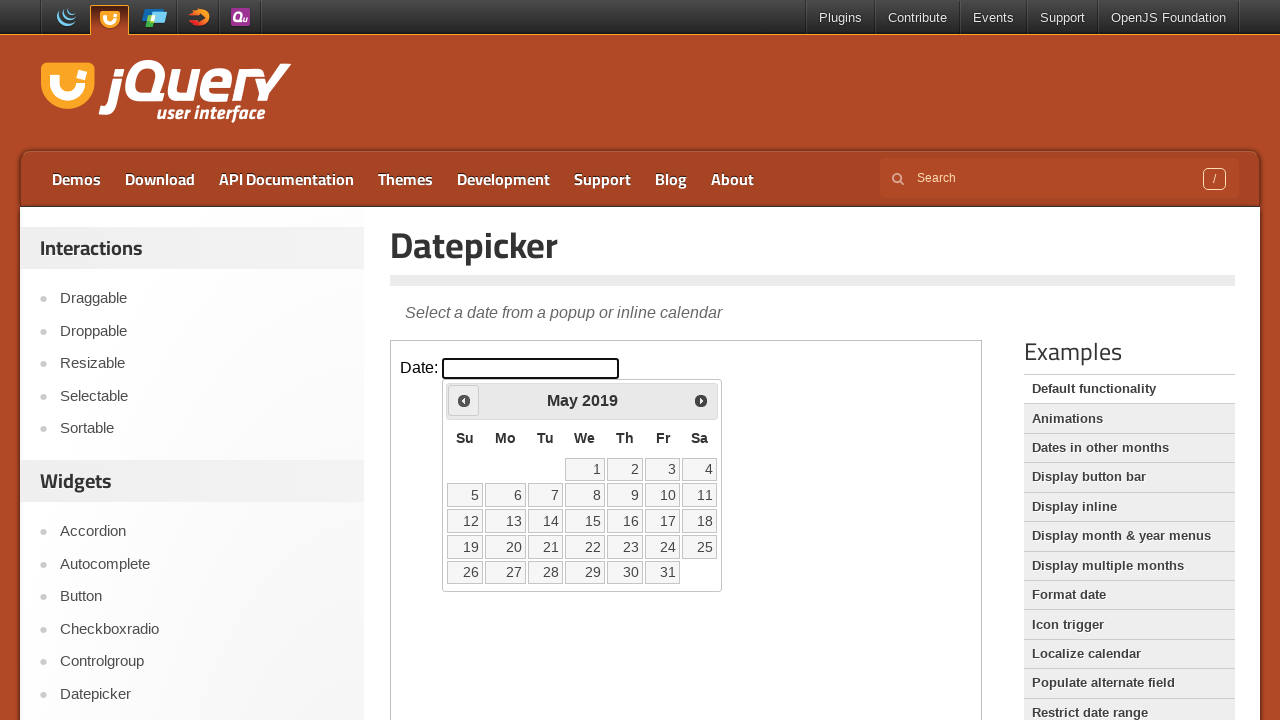

Clicked Previous button to navigate backwards from May 2019 at (464, 400) on iframe >> nth=0 >> internal:control=enter-frame >> xpath=//span[text()='Prev']
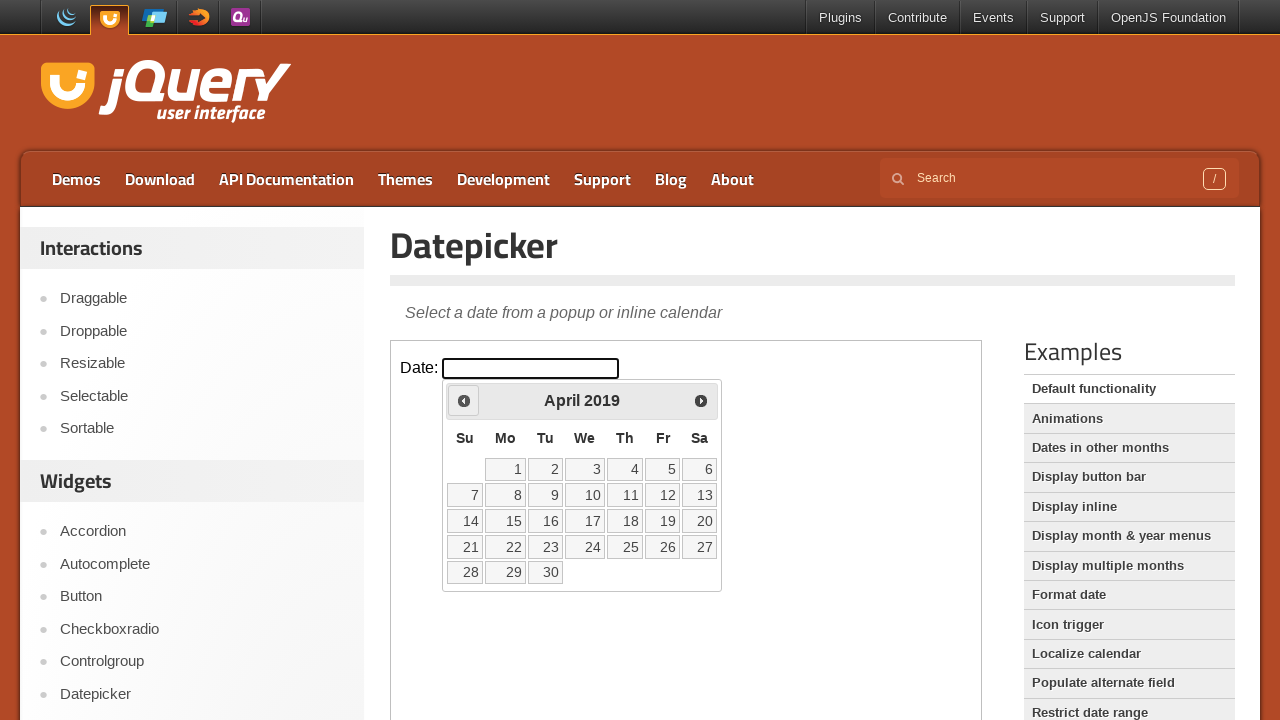

Waited 100ms for calendar to update
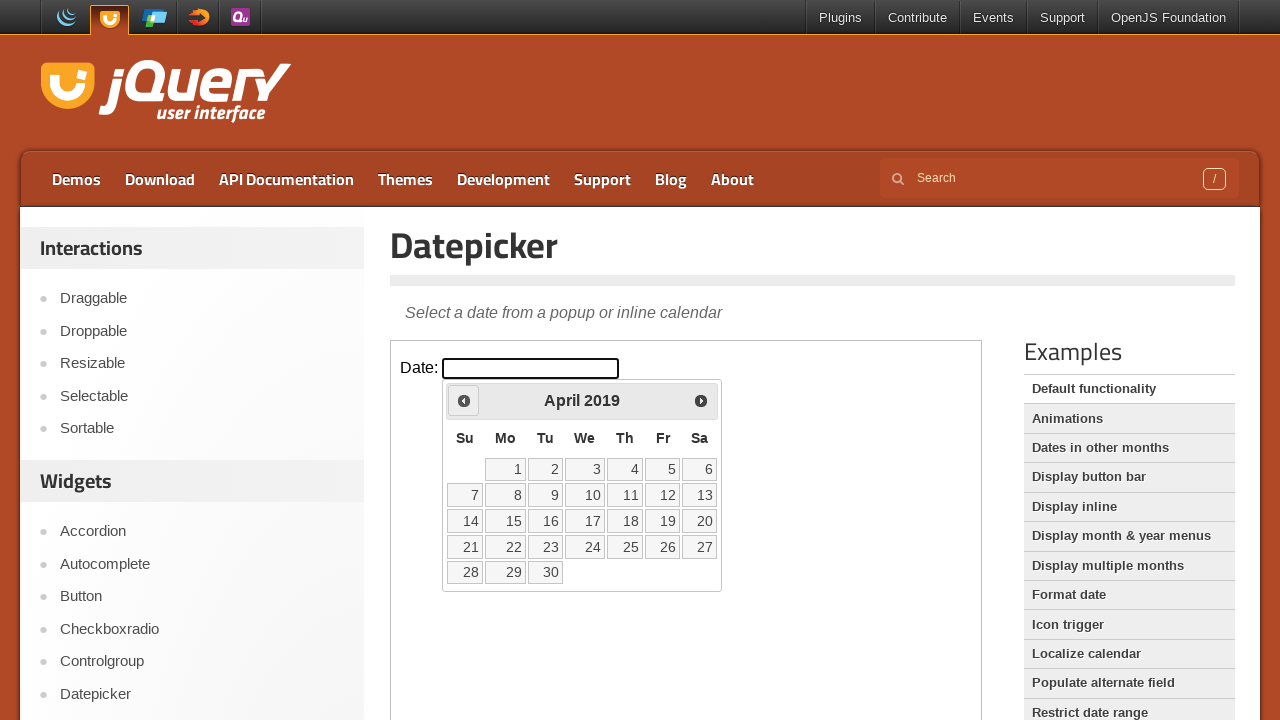

Read current calendar month/year: April 2019
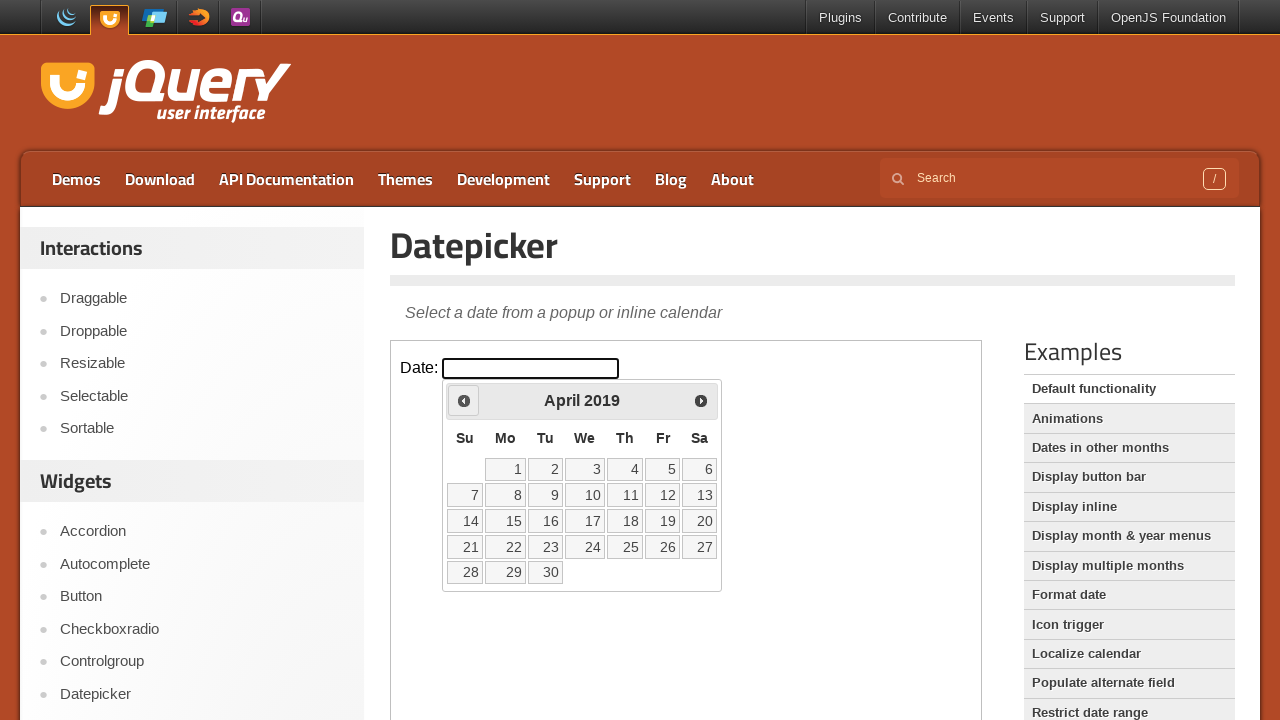

Clicked Previous button to navigate backwards from April 2019 at (464, 400) on iframe >> nth=0 >> internal:control=enter-frame >> xpath=//span[text()='Prev']
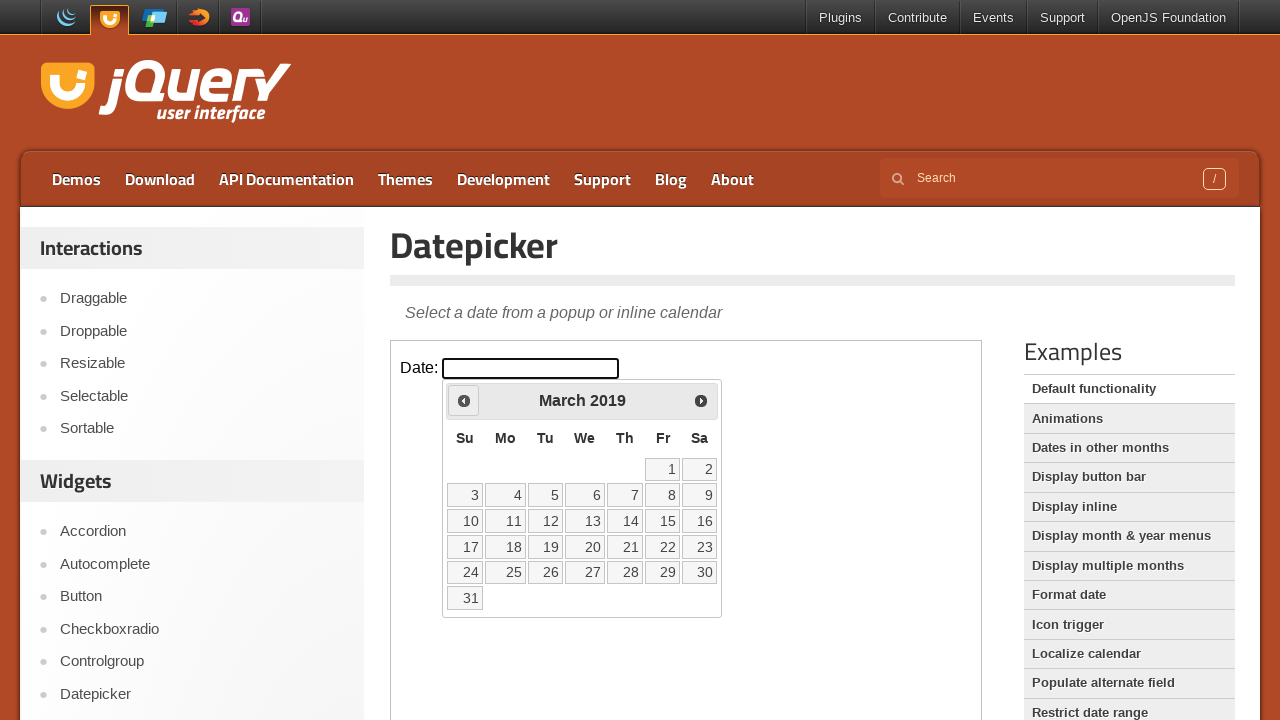

Waited 100ms for calendar to update
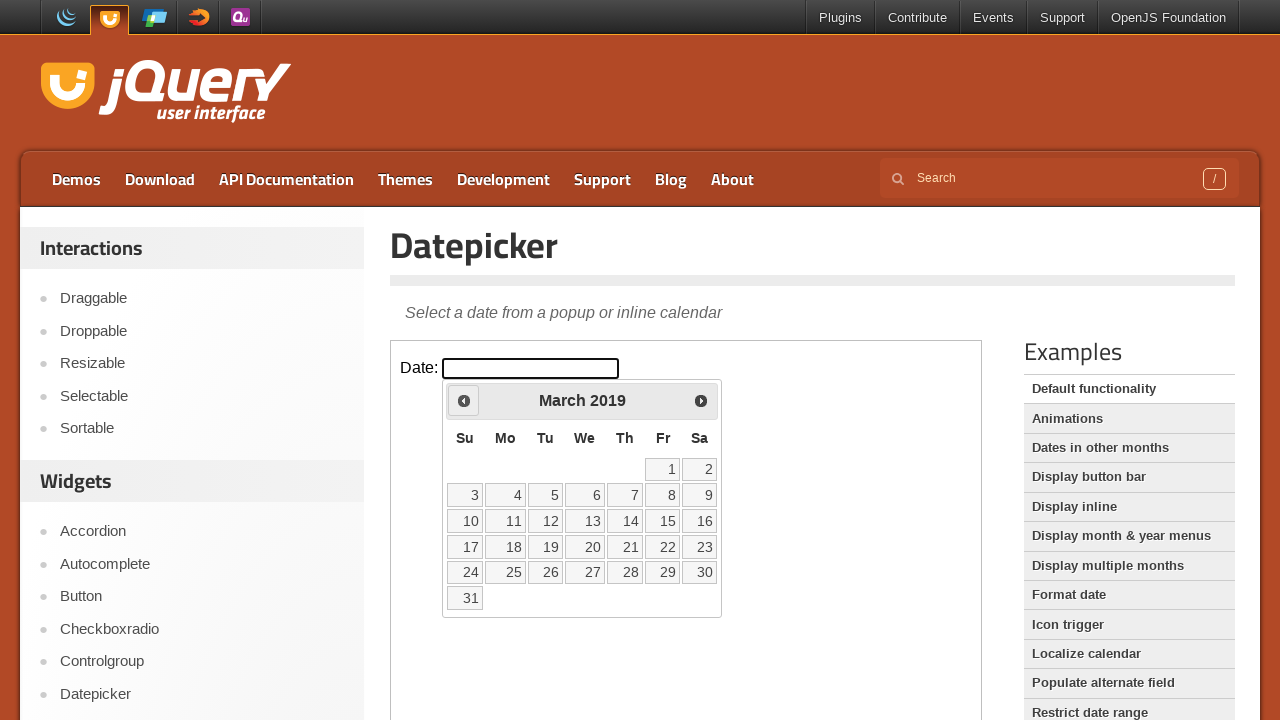

Read current calendar month/year: March 2019
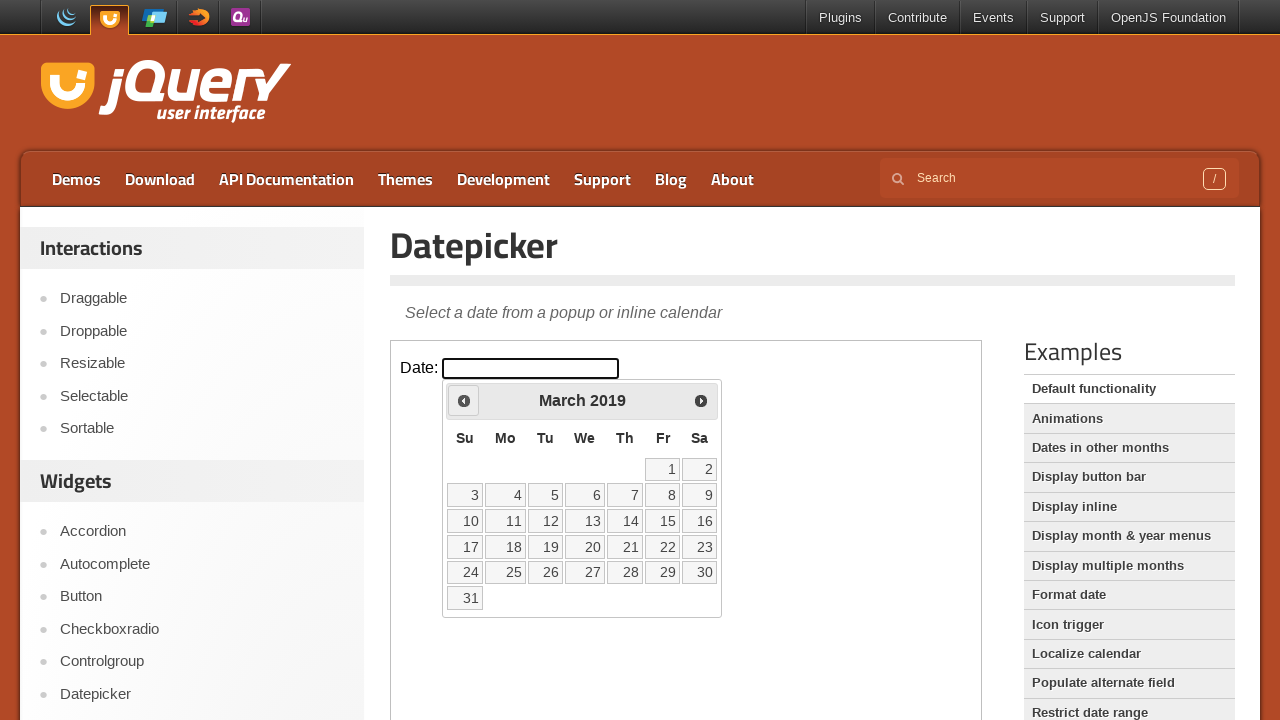

Clicked Previous button to navigate backwards from March 2019 at (464, 400) on iframe >> nth=0 >> internal:control=enter-frame >> xpath=//span[text()='Prev']
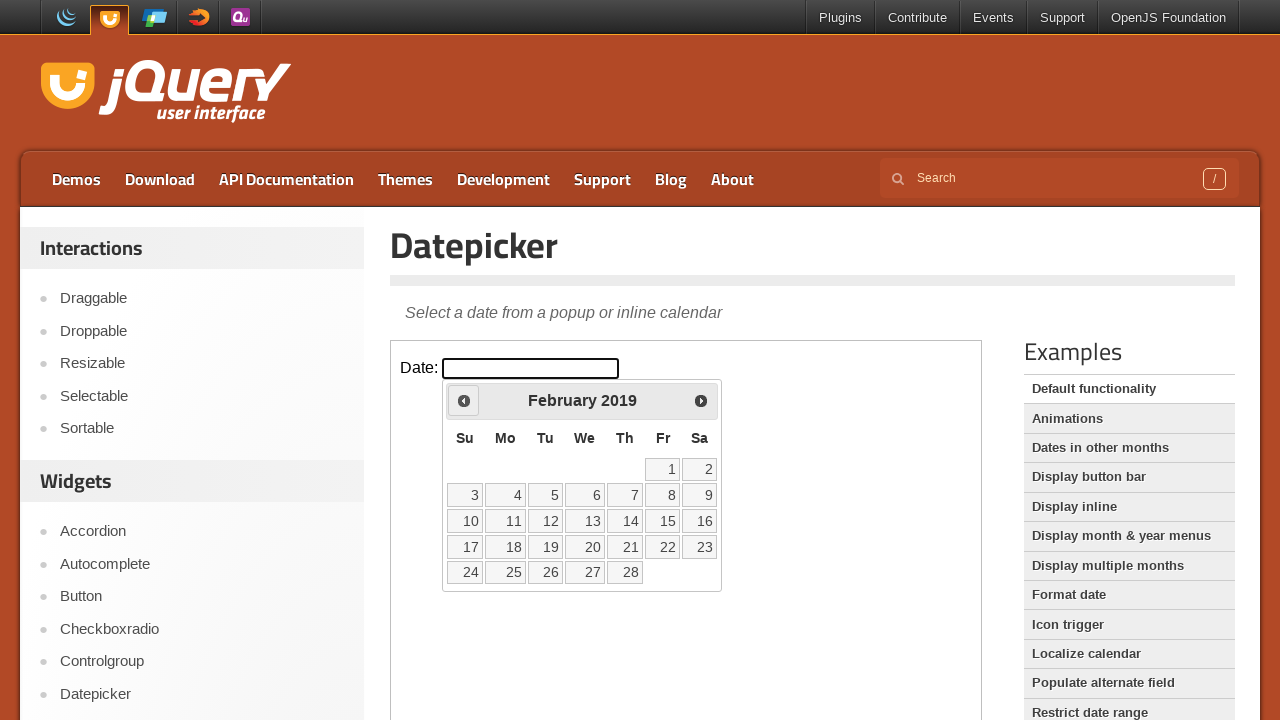

Waited 100ms for calendar to update
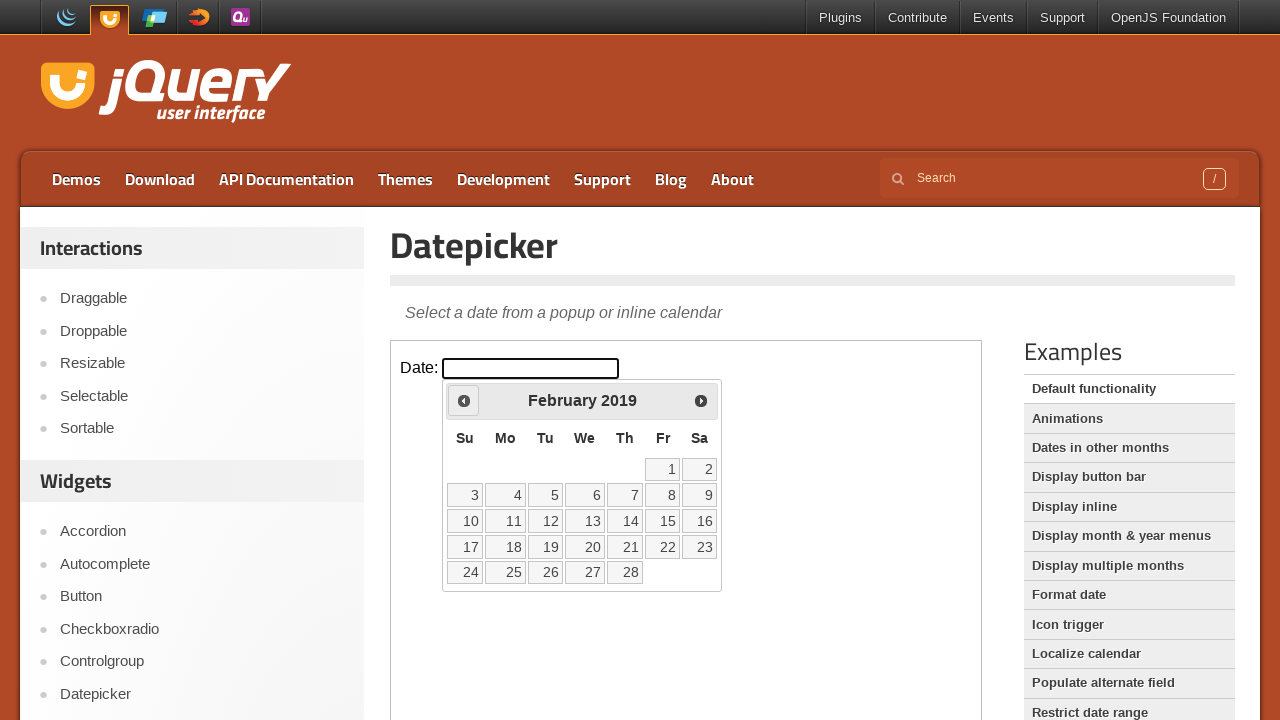

Read current calendar month/year: February 2019
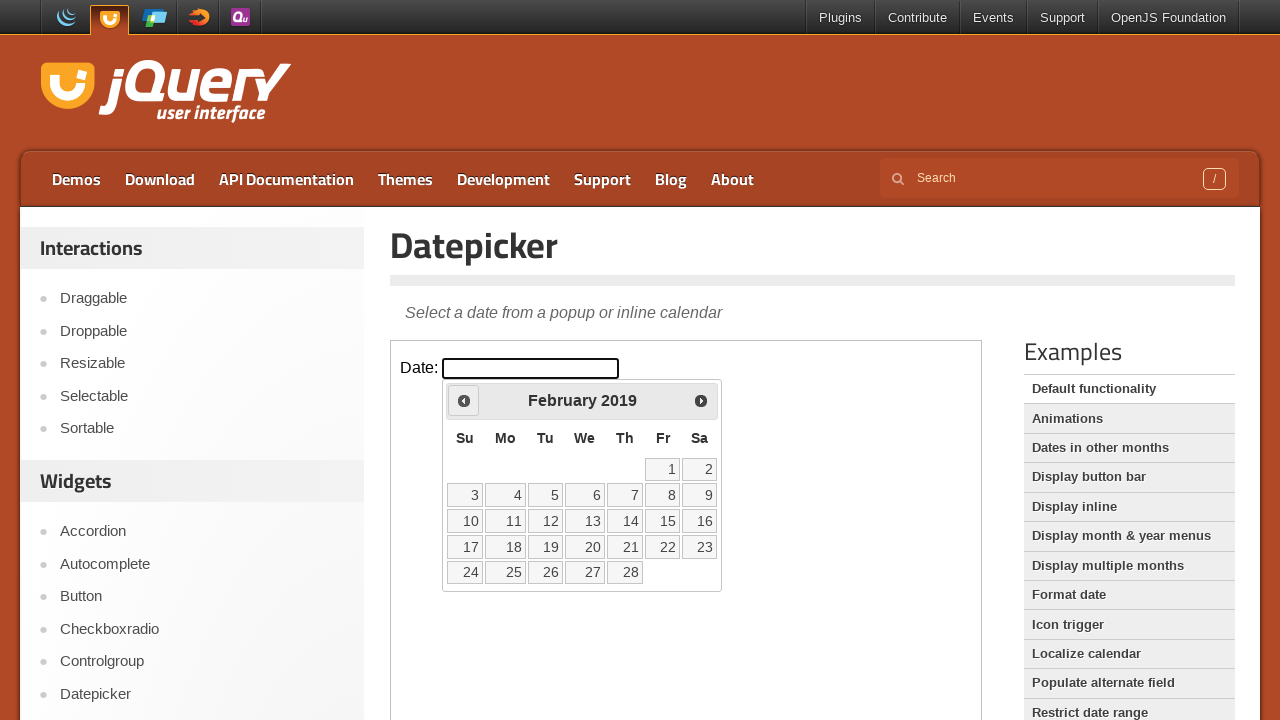

Clicked Previous button to navigate backwards from February 2019 at (464, 400) on iframe >> nth=0 >> internal:control=enter-frame >> xpath=//span[text()='Prev']
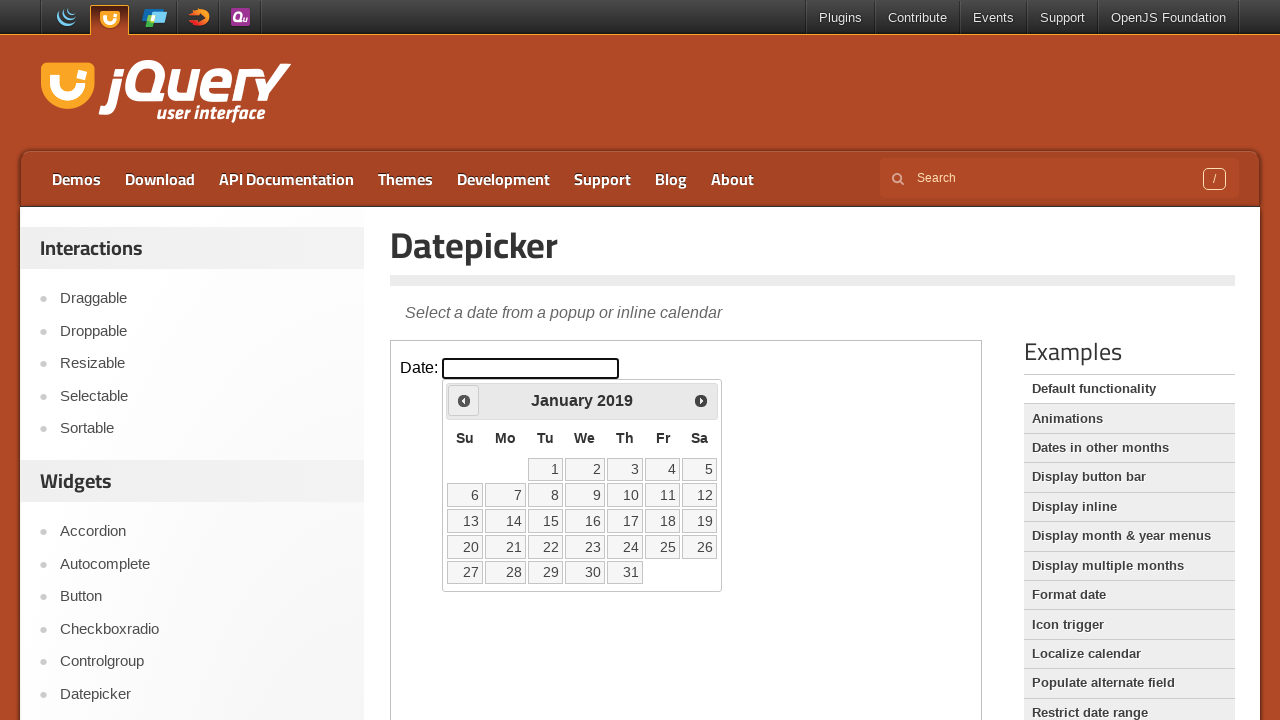

Waited 100ms for calendar to update
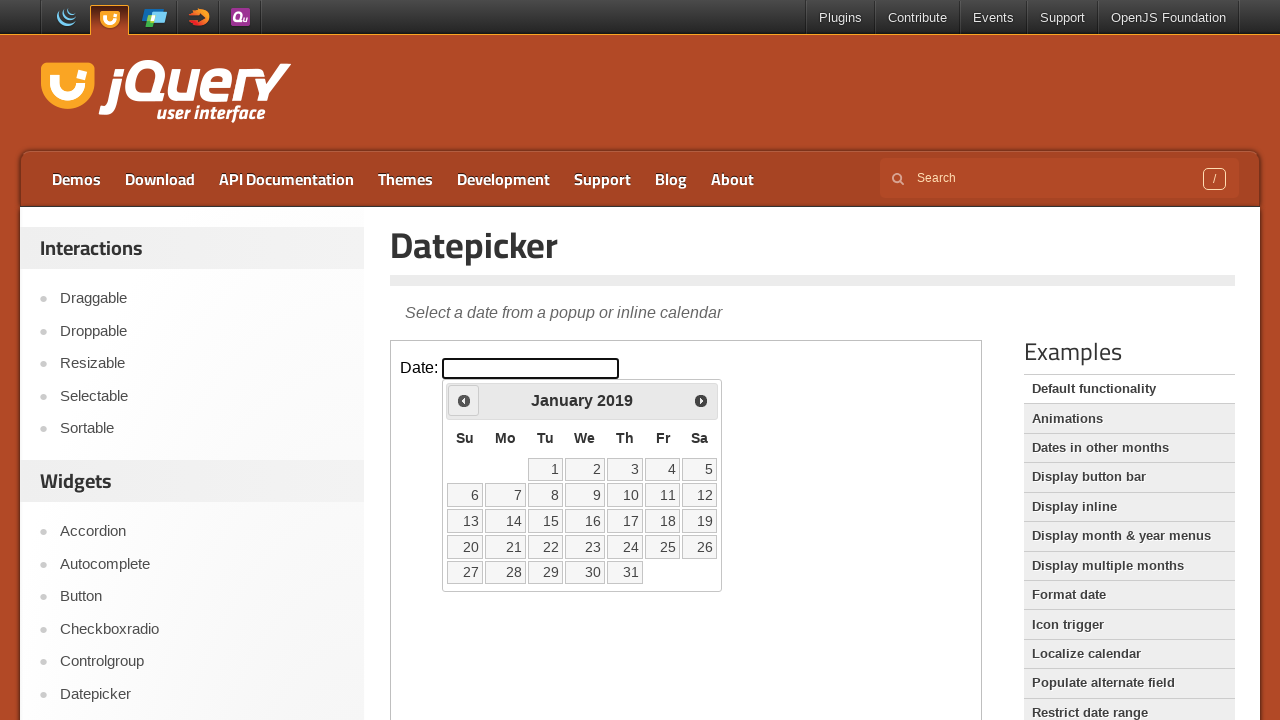

Read current calendar month/year: January 2019
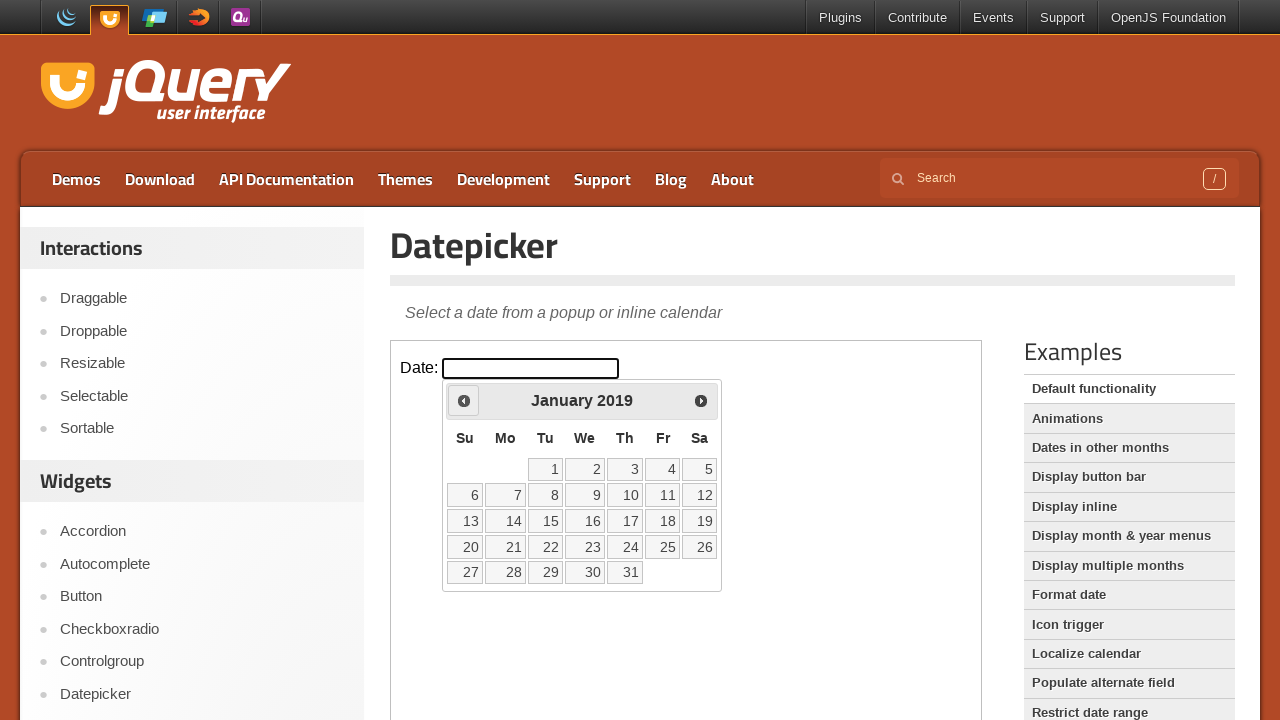

Clicked Previous button to navigate backwards from January 2019 at (464, 400) on iframe >> nth=0 >> internal:control=enter-frame >> xpath=//span[text()='Prev']
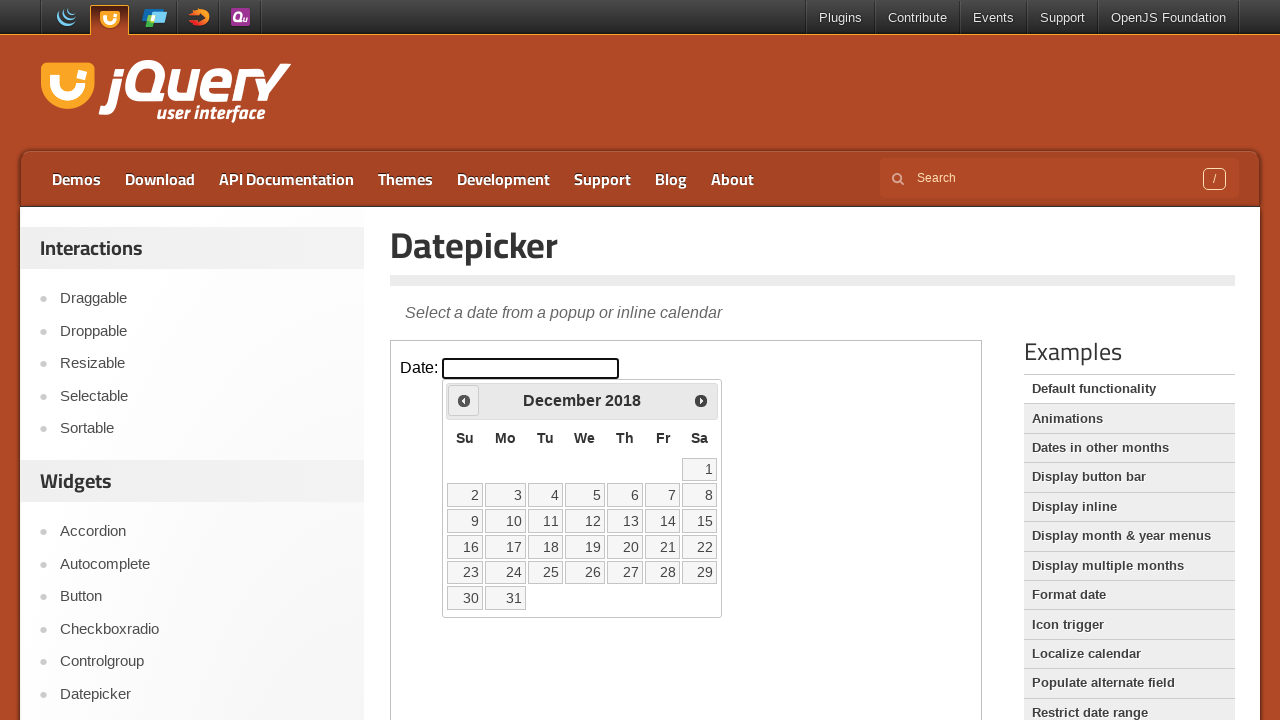

Waited 100ms for calendar to update
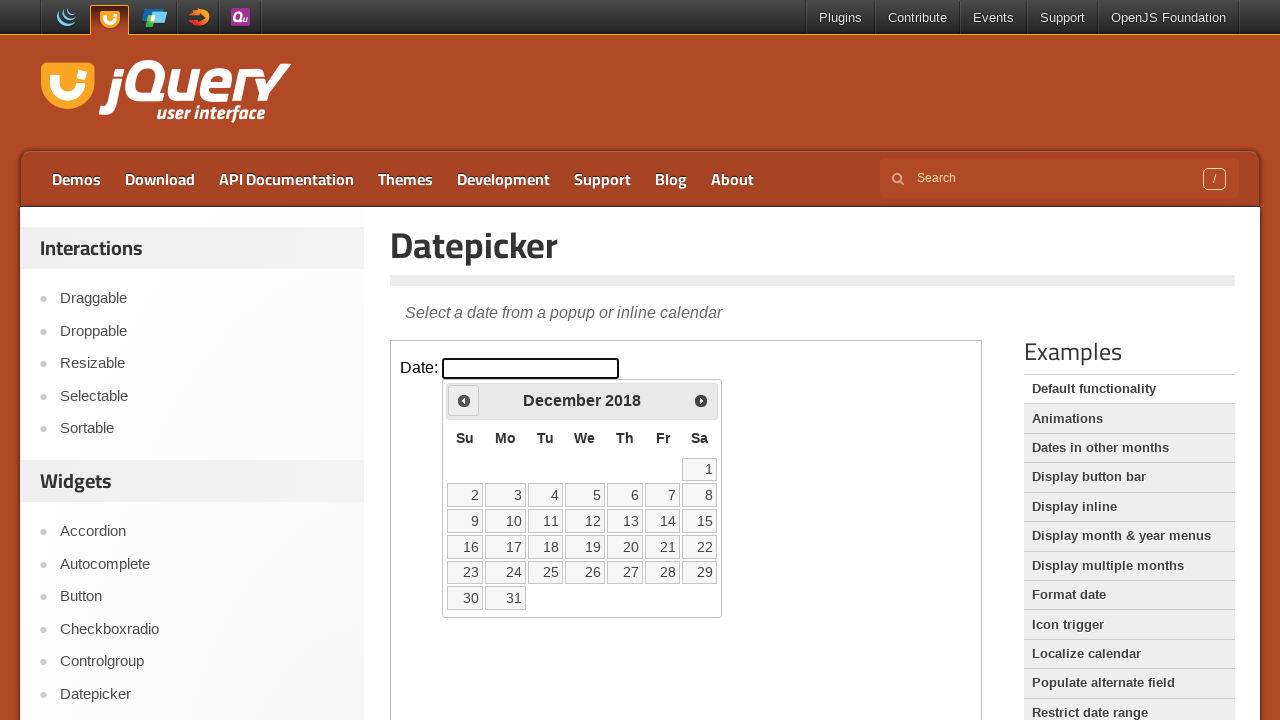

Read current calendar month/year: December 2018
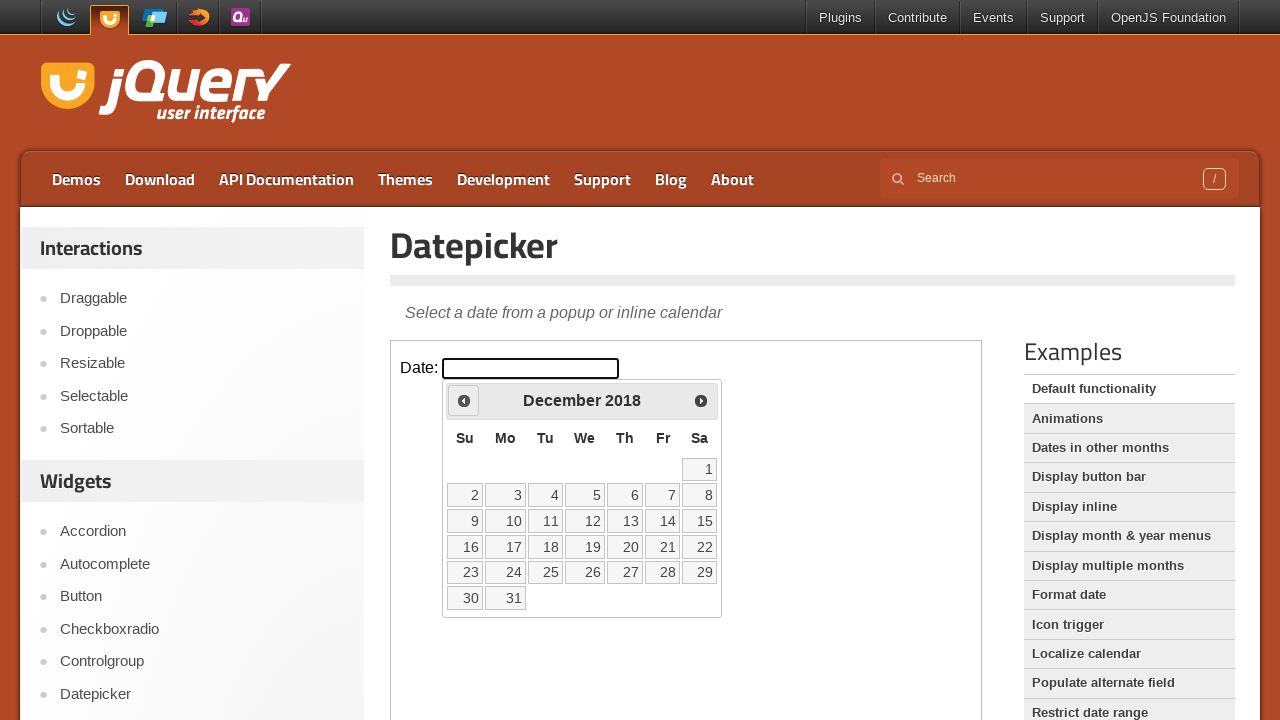

Clicked Previous button to navigate backwards from December 2018 at (464, 400) on iframe >> nth=0 >> internal:control=enter-frame >> xpath=//span[text()='Prev']
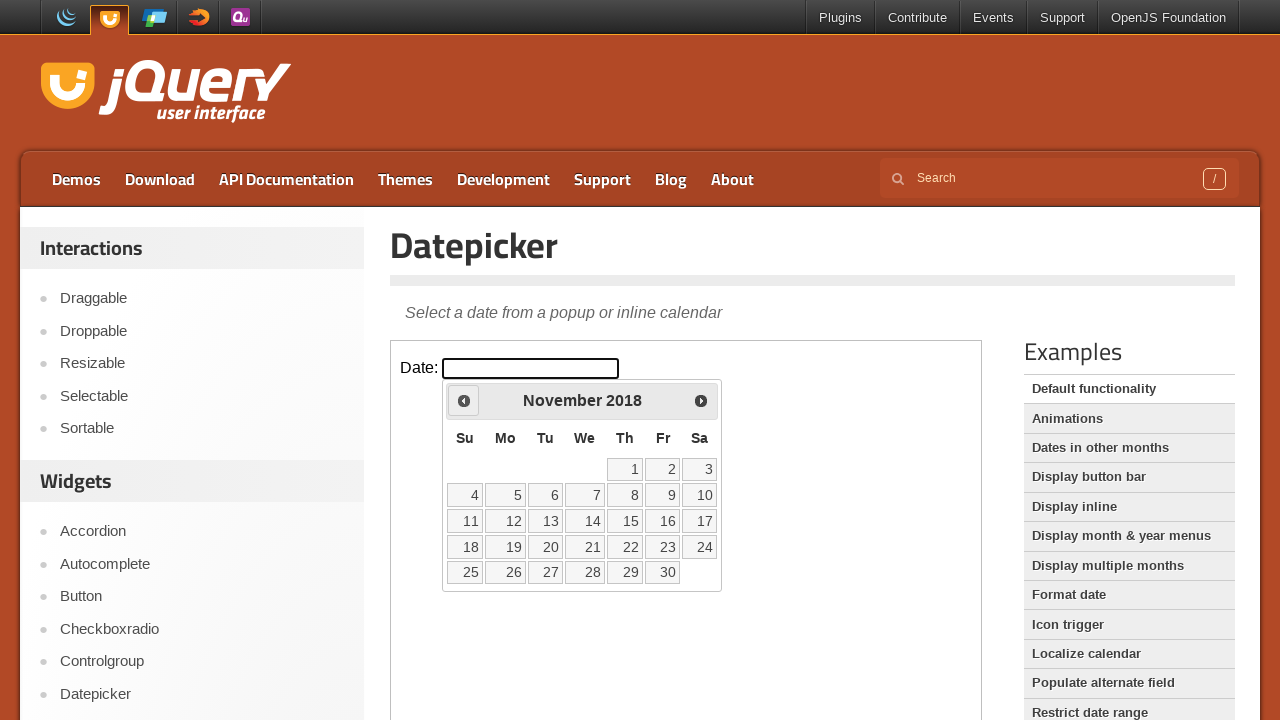

Waited 100ms for calendar to update
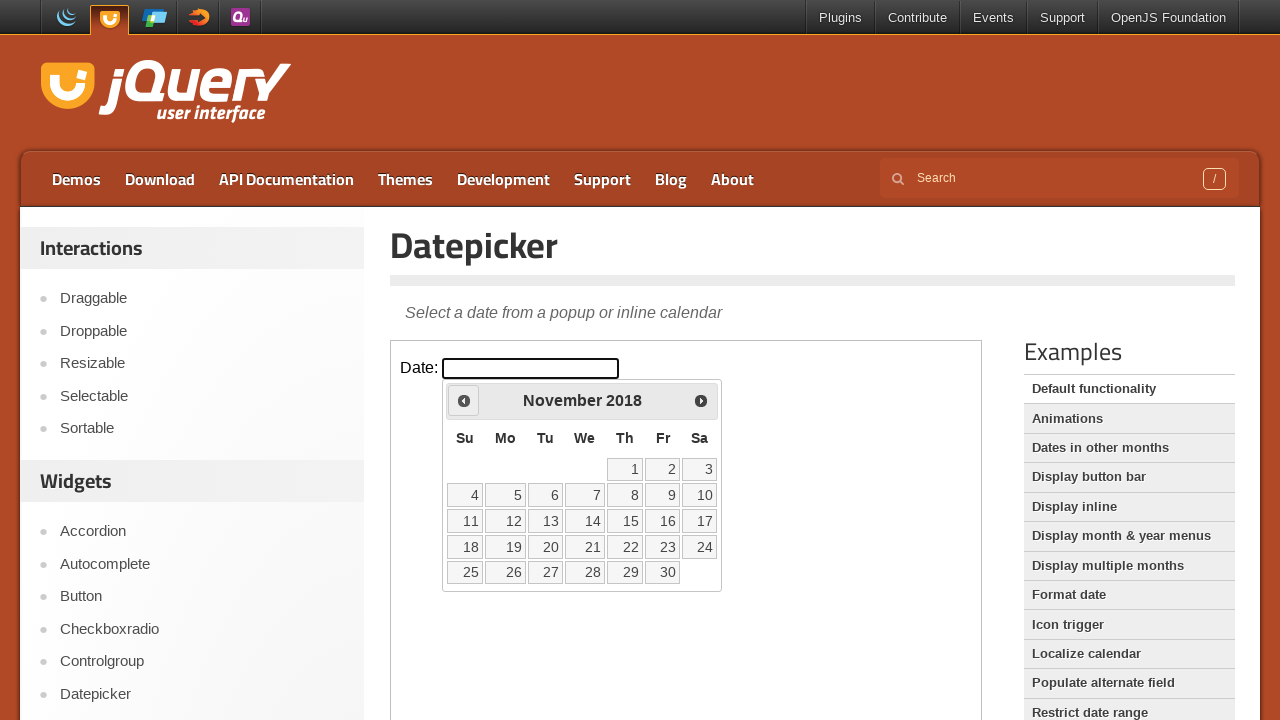

Read current calendar month/year: November 2018
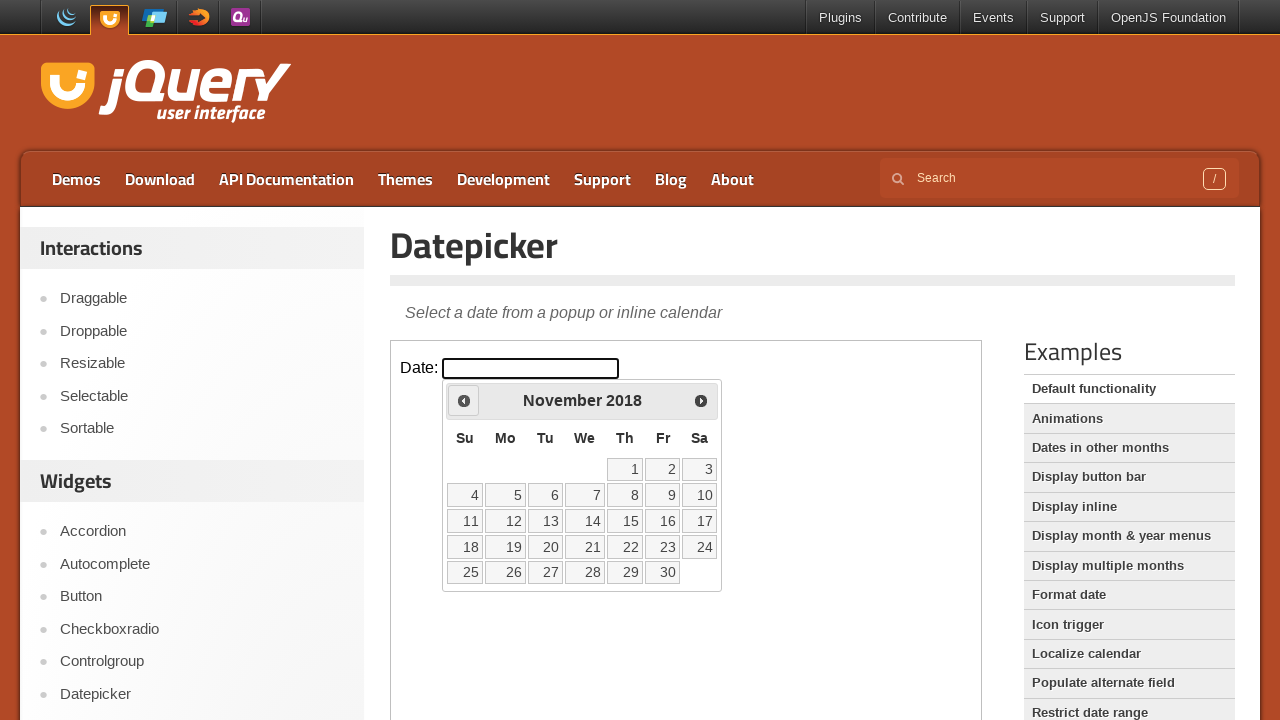

Clicked Previous button to navigate backwards from November 2018 at (464, 400) on iframe >> nth=0 >> internal:control=enter-frame >> xpath=//span[text()='Prev']
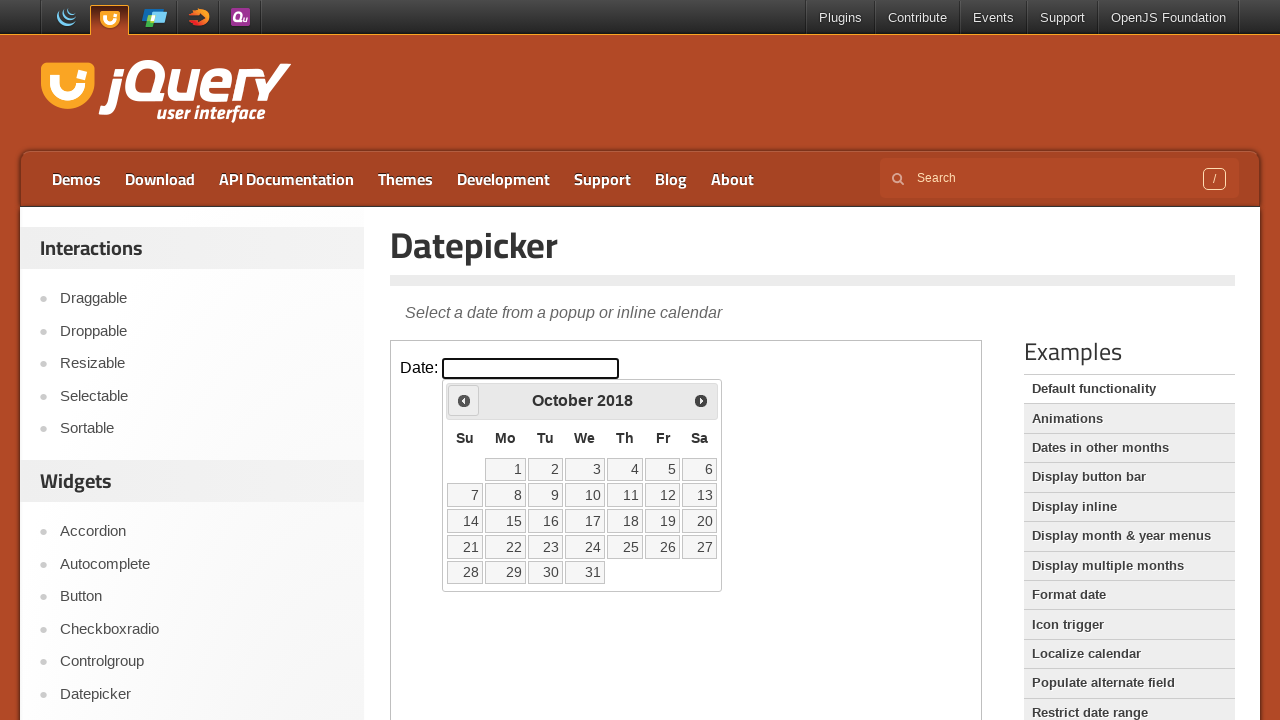

Waited 100ms for calendar to update
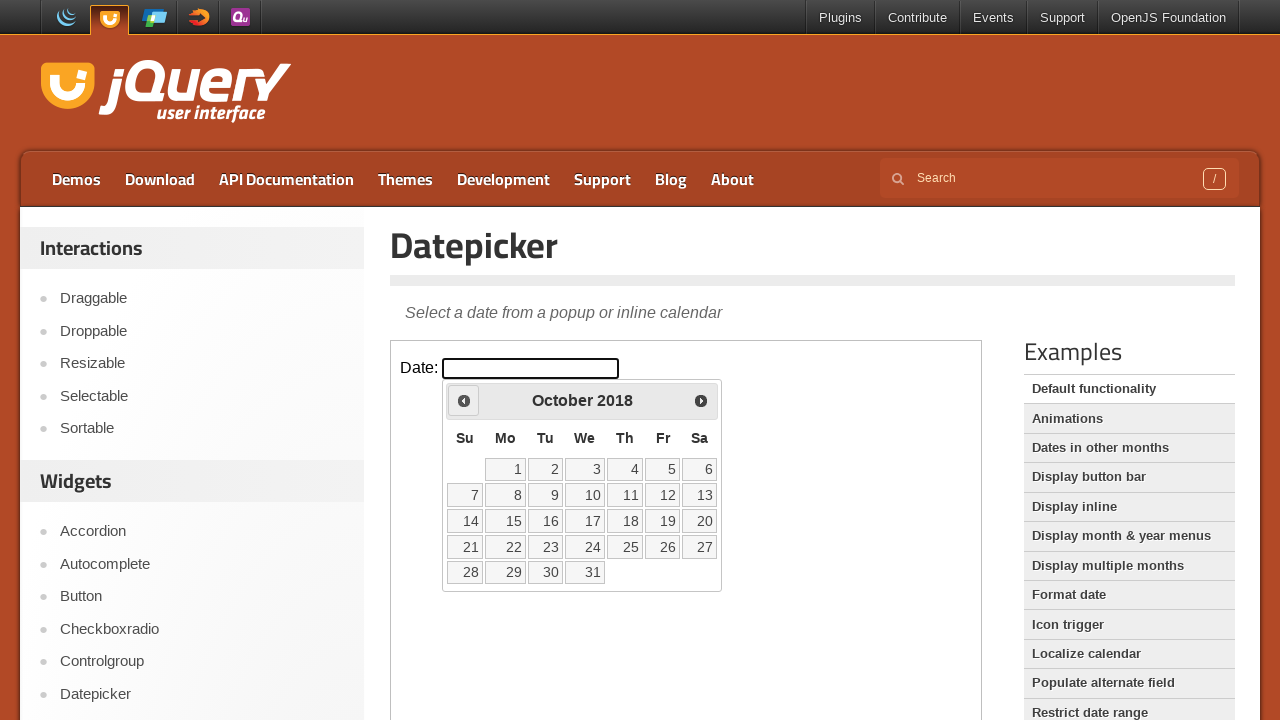

Read current calendar month/year: October 2018
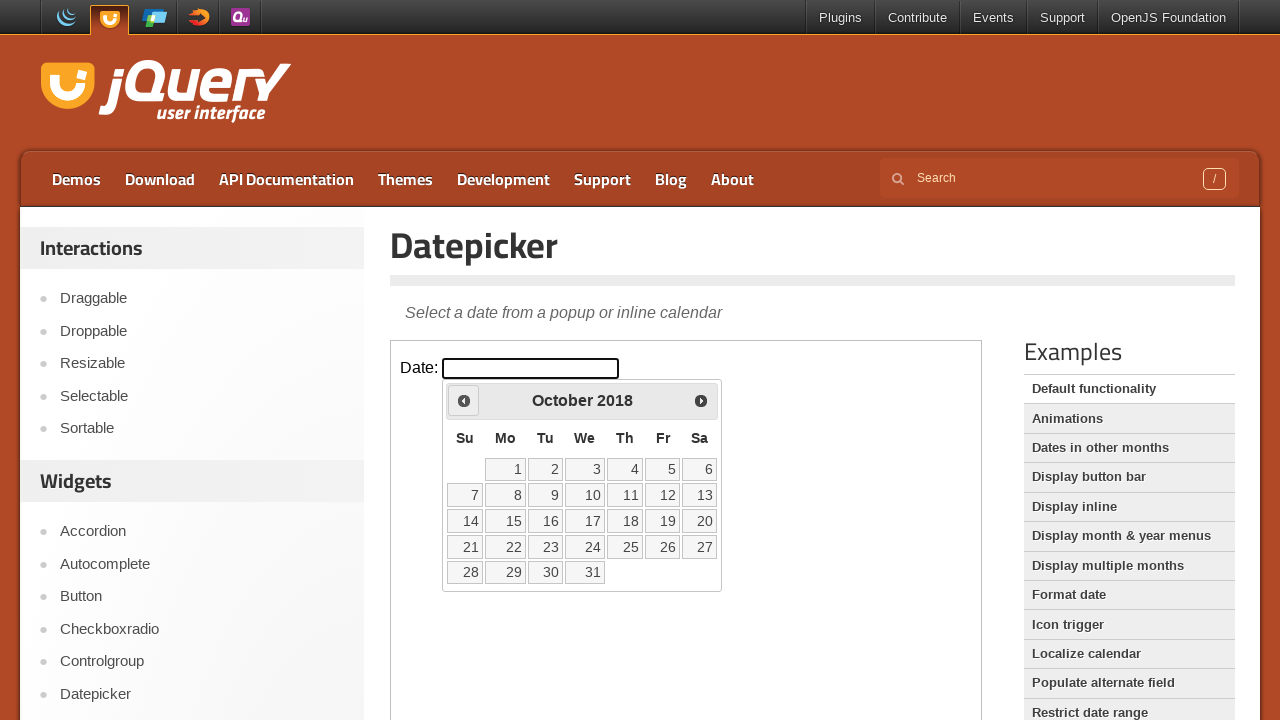

Clicked Previous button to navigate backwards from October 2018 at (464, 400) on iframe >> nth=0 >> internal:control=enter-frame >> xpath=//span[text()='Prev']
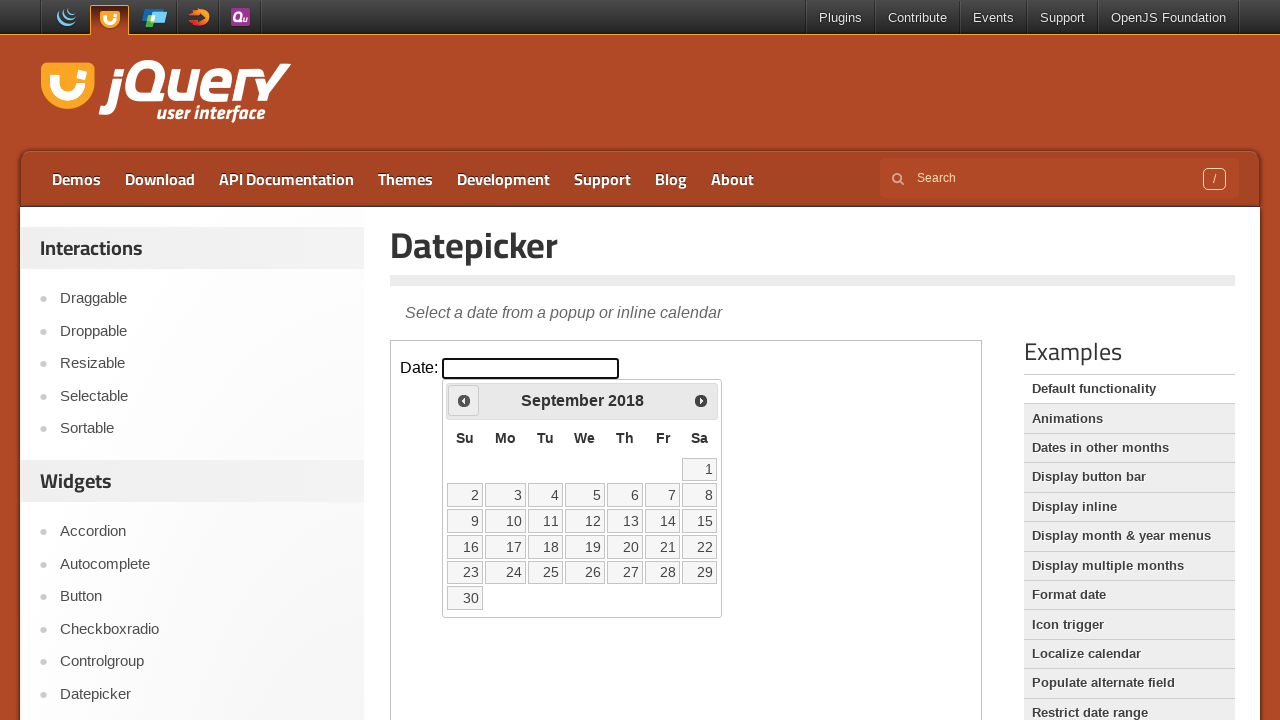

Waited 100ms for calendar to update
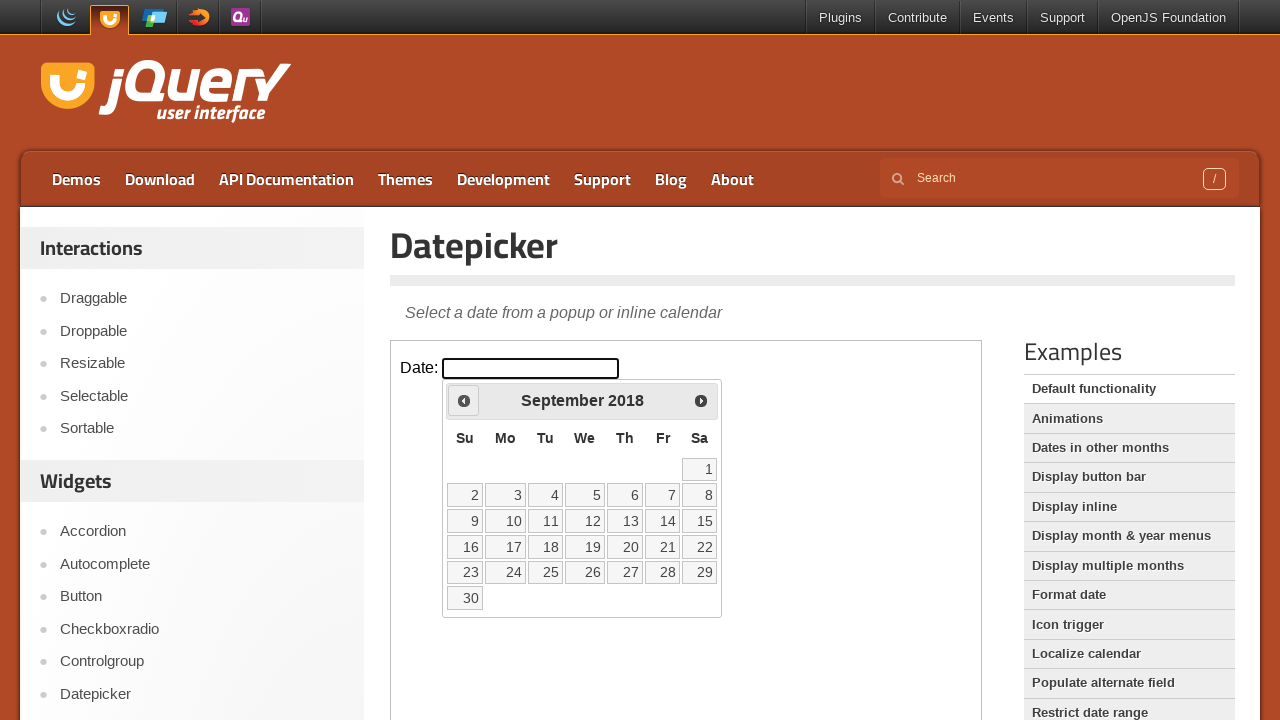

Read current calendar month/year: September 2018
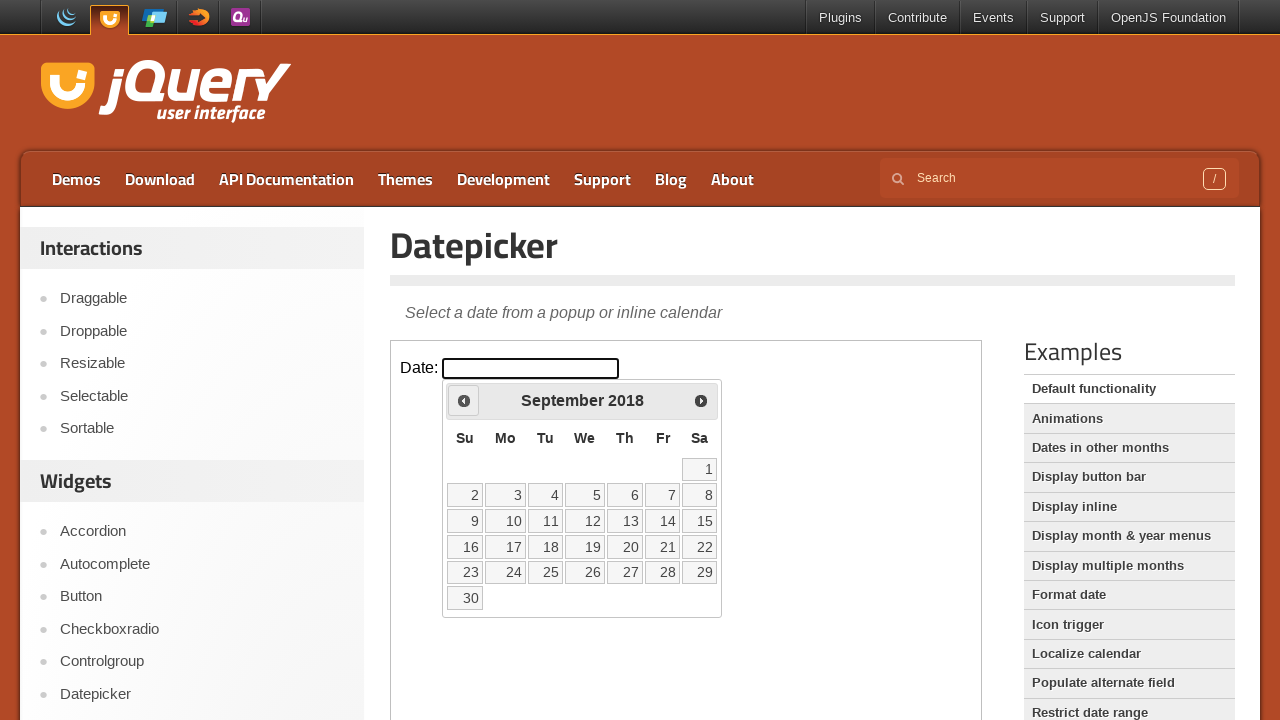

Clicked Previous button to navigate backwards from September 2018 at (464, 400) on iframe >> nth=0 >> internal:control=enter-frame >> xpath=//span[text()='Prev']
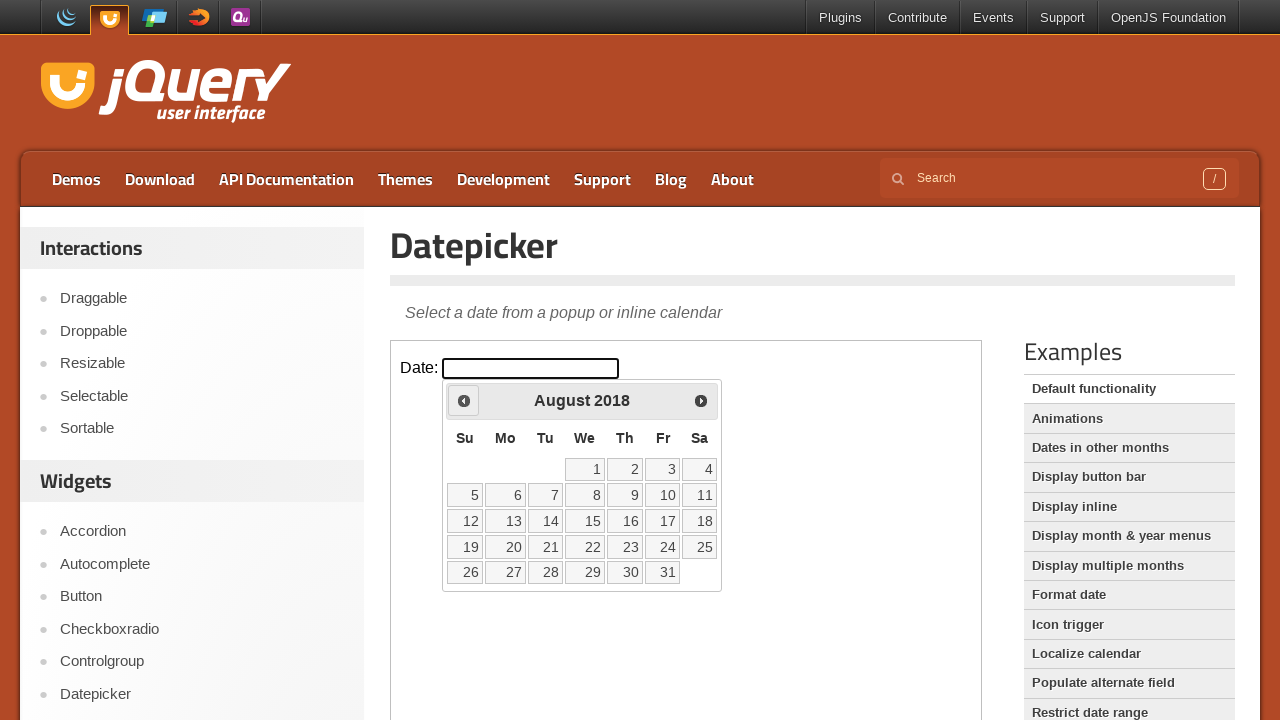

Waited 100ms for calendar to update
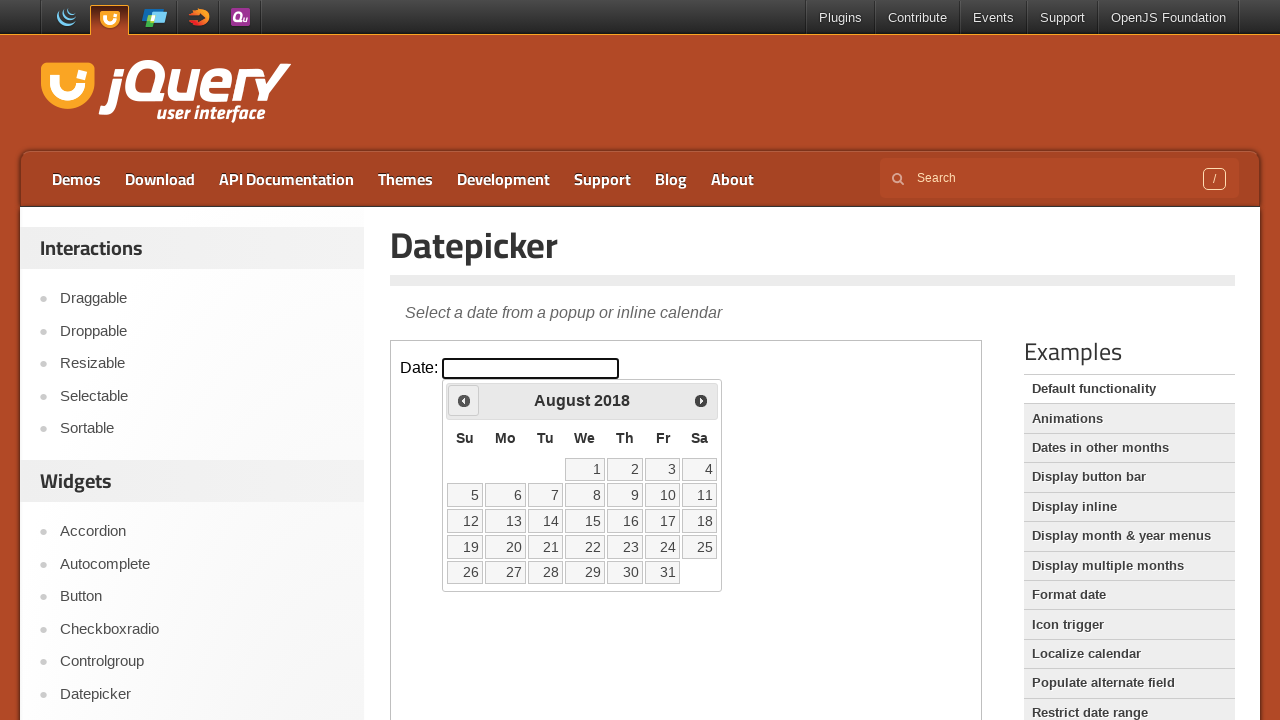

Read current calendar month/year: August 2018
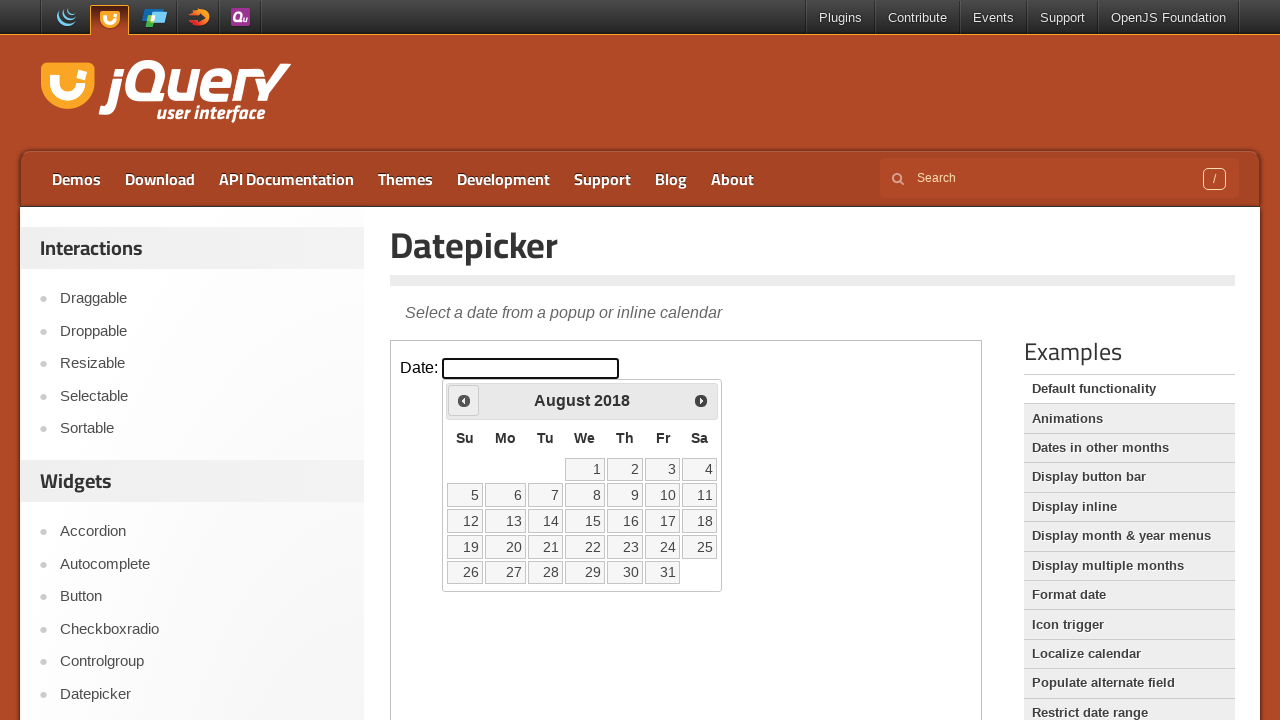

Clicked Previous button to navigate backwards from August 2018 at (464, 400) on iframe >> nth=0 >> internal:control=enter-frame >> xpath=//span[text()='Prev']
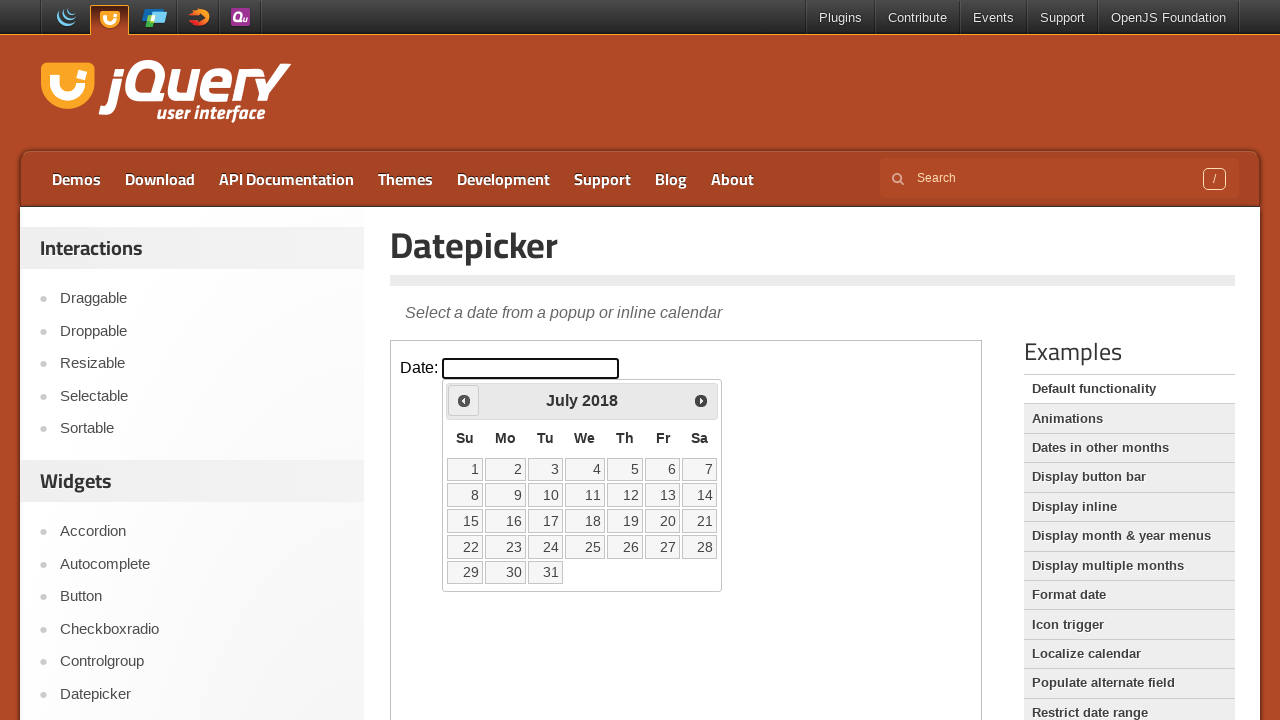

Waited 100ms for calendar to update
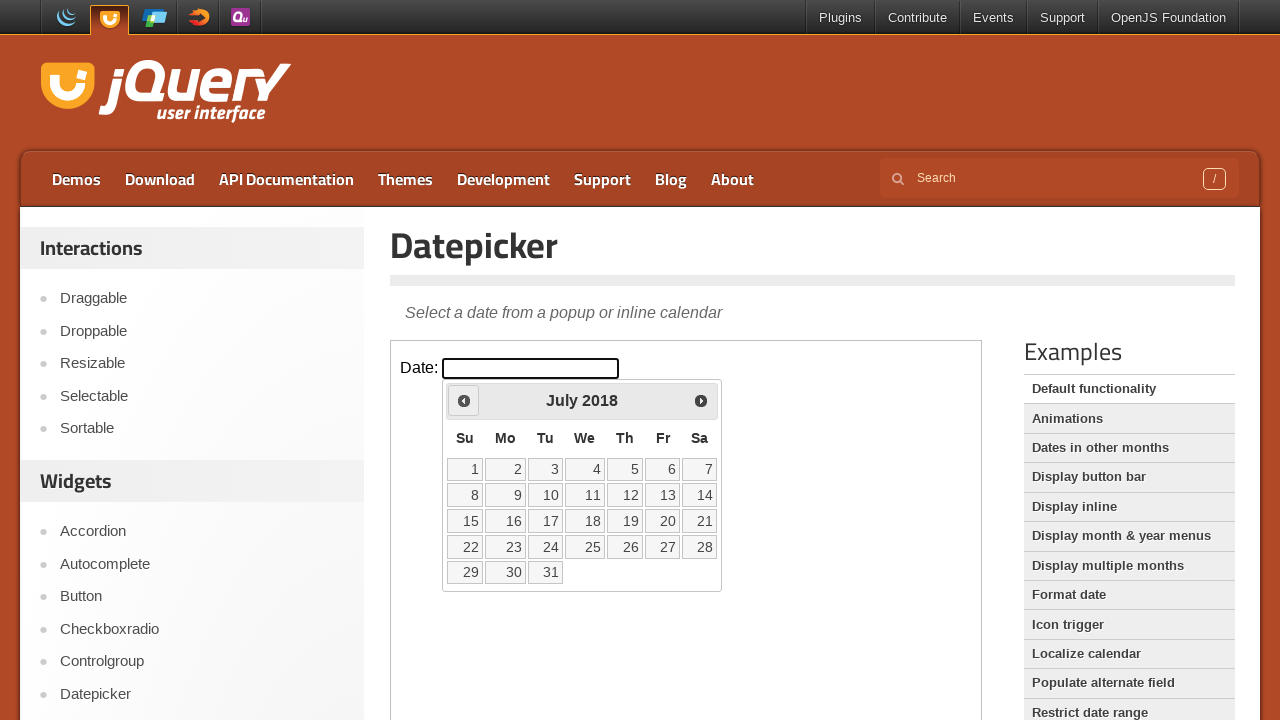

Read current calendar month/year: July 2018
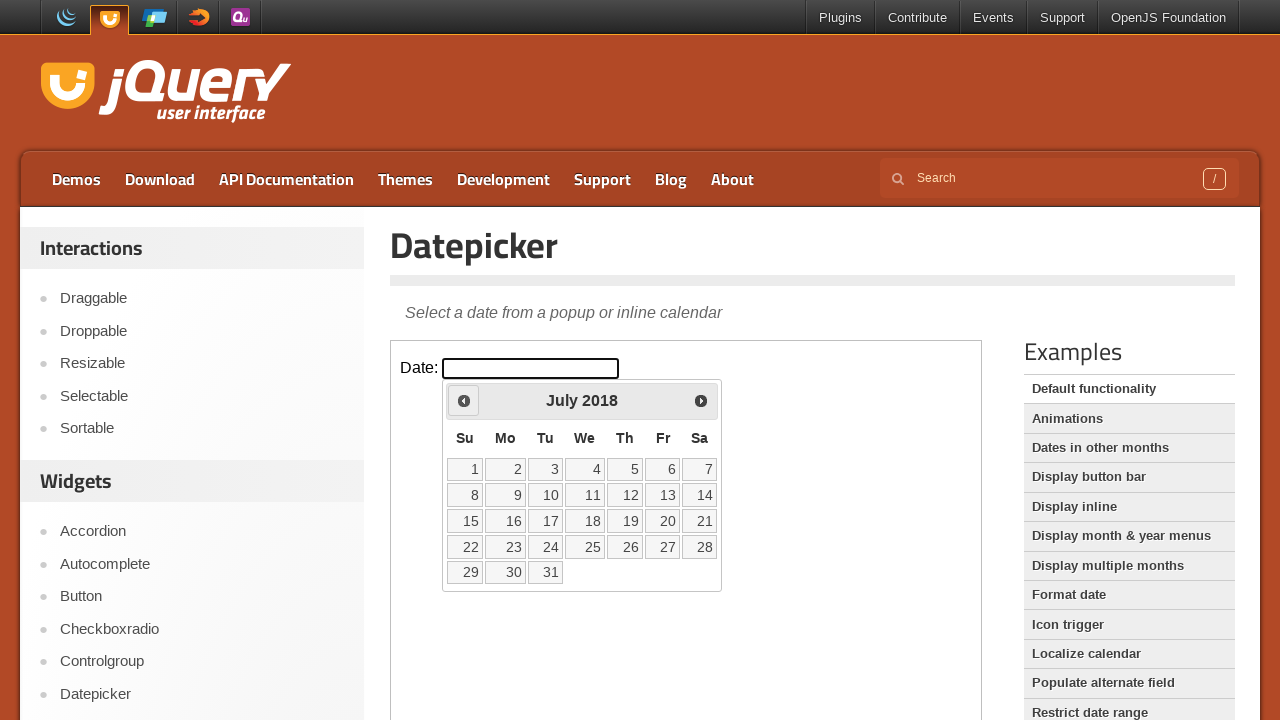

Clicked Previous button to navigate backwards from July 2018 at (464, 400) on iframe >> nth=0 >> internal:control=enter-frame >> xpath=//span[text()='Prev']
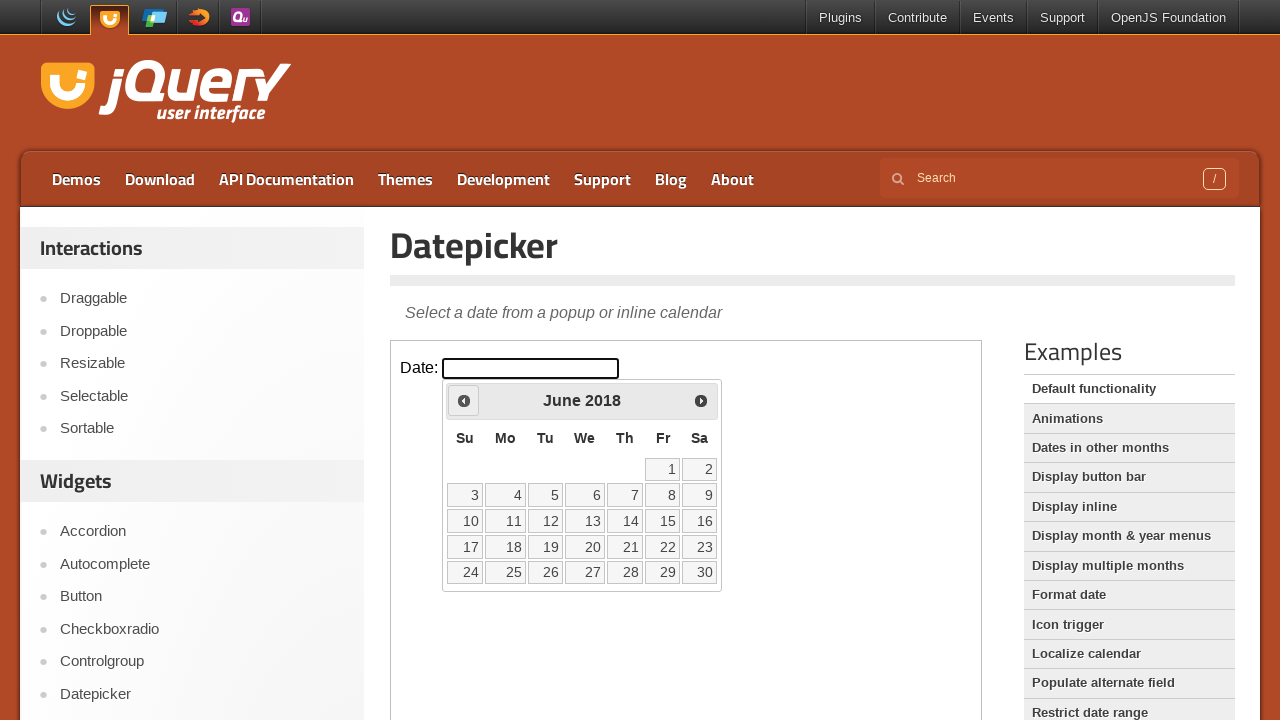

Waited 100ms for calendar to update
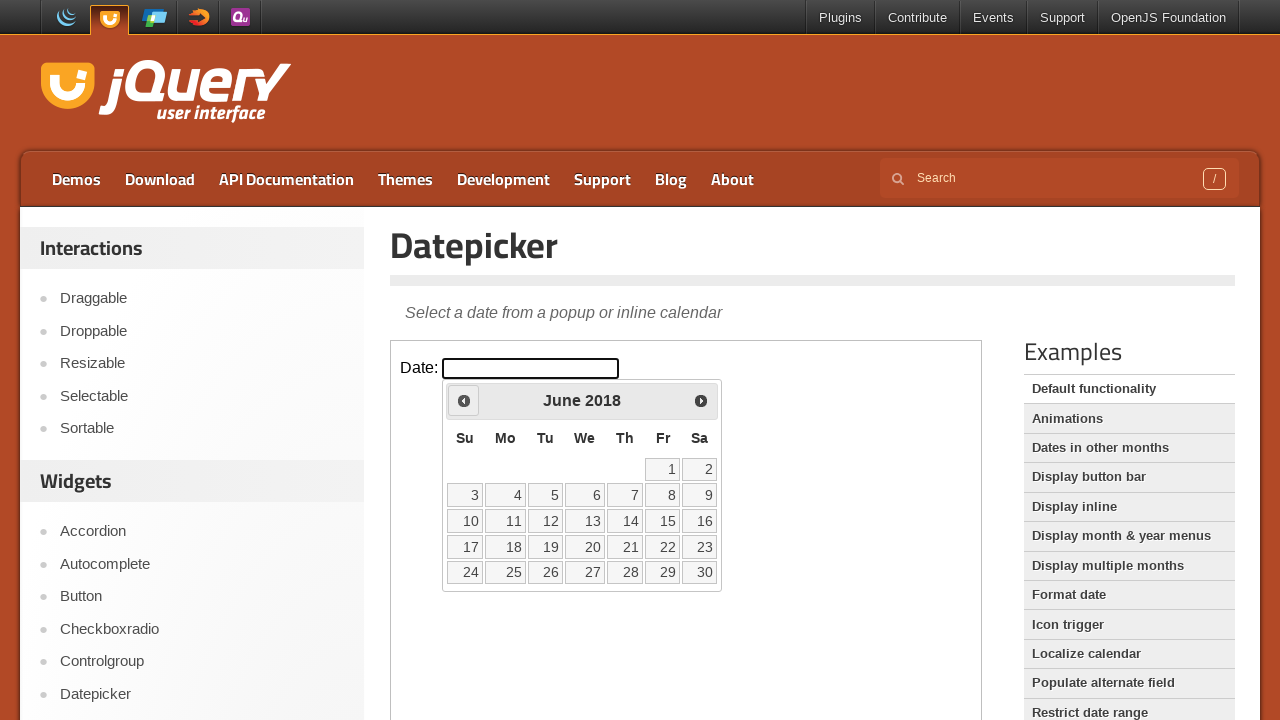

Read current calendar month/year: June 2018
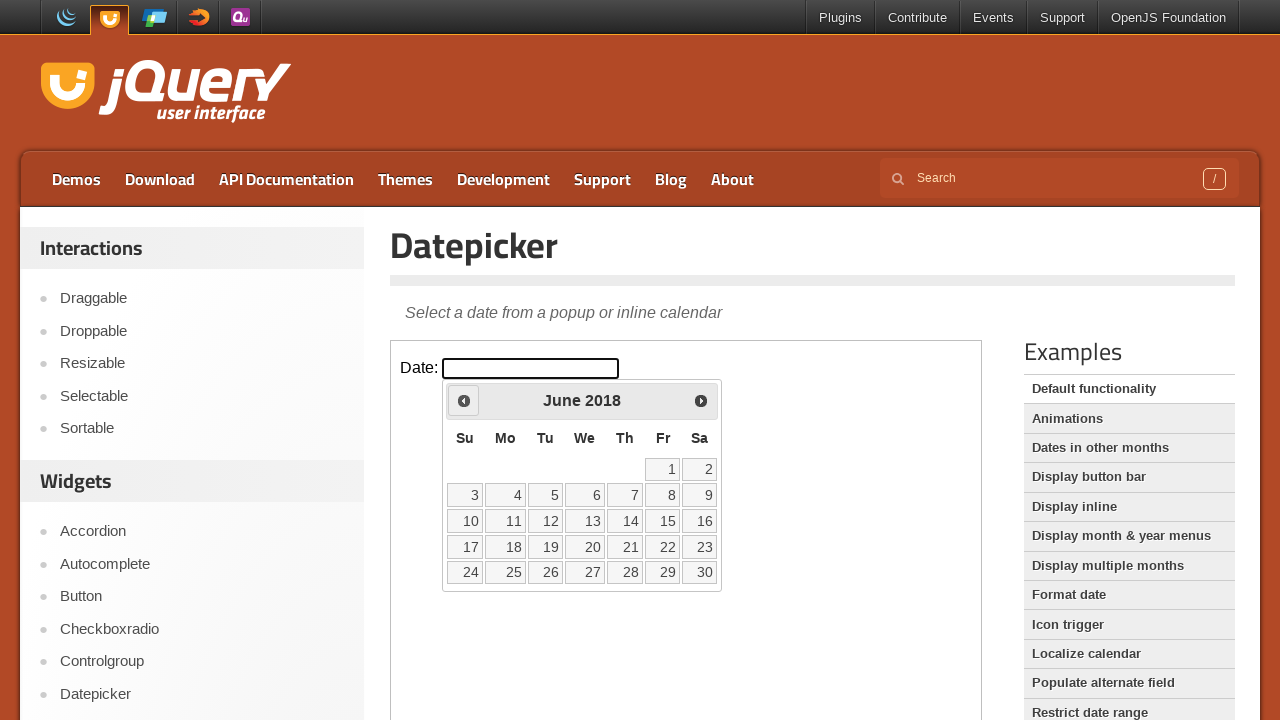

Clicked Previous button to navigate backwards from June 2018 at (464, 400) on iframe >> nth=0 >> internal:control=enter-frame >> xpath=//span[text()='Prev']
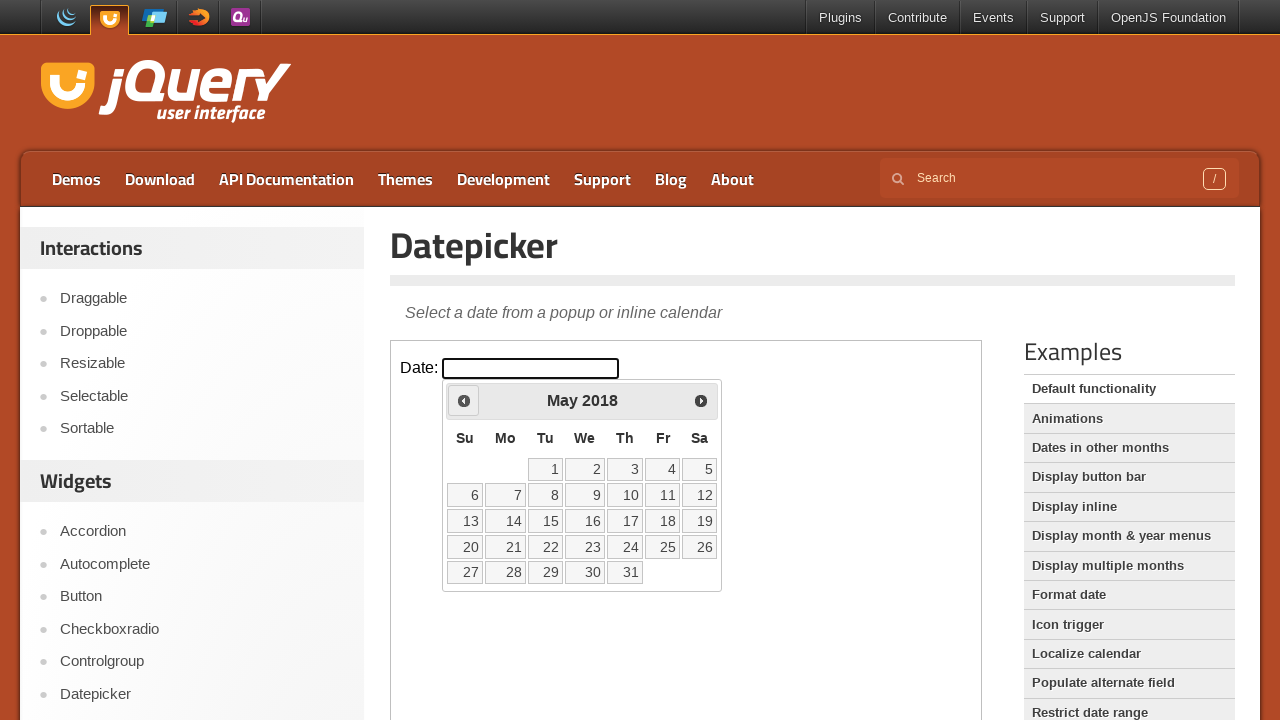

Waited 100ms for calendar to update
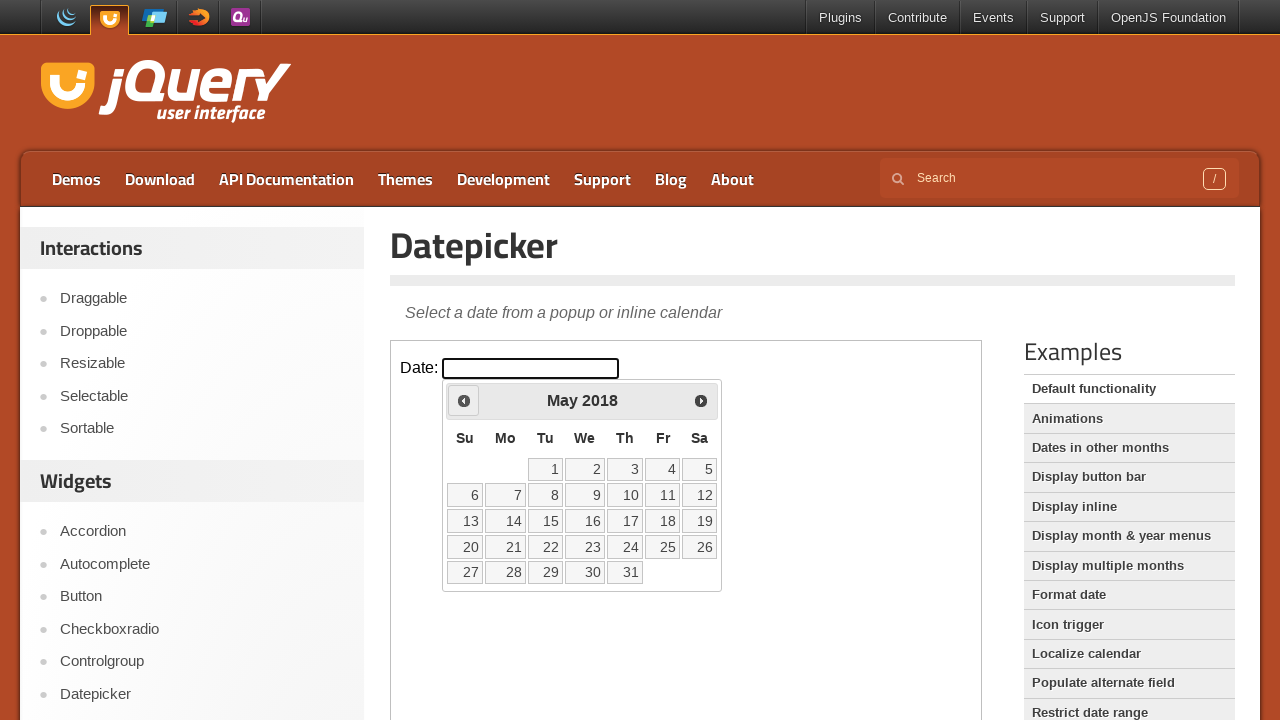

Read current calendar month/year: May 2018
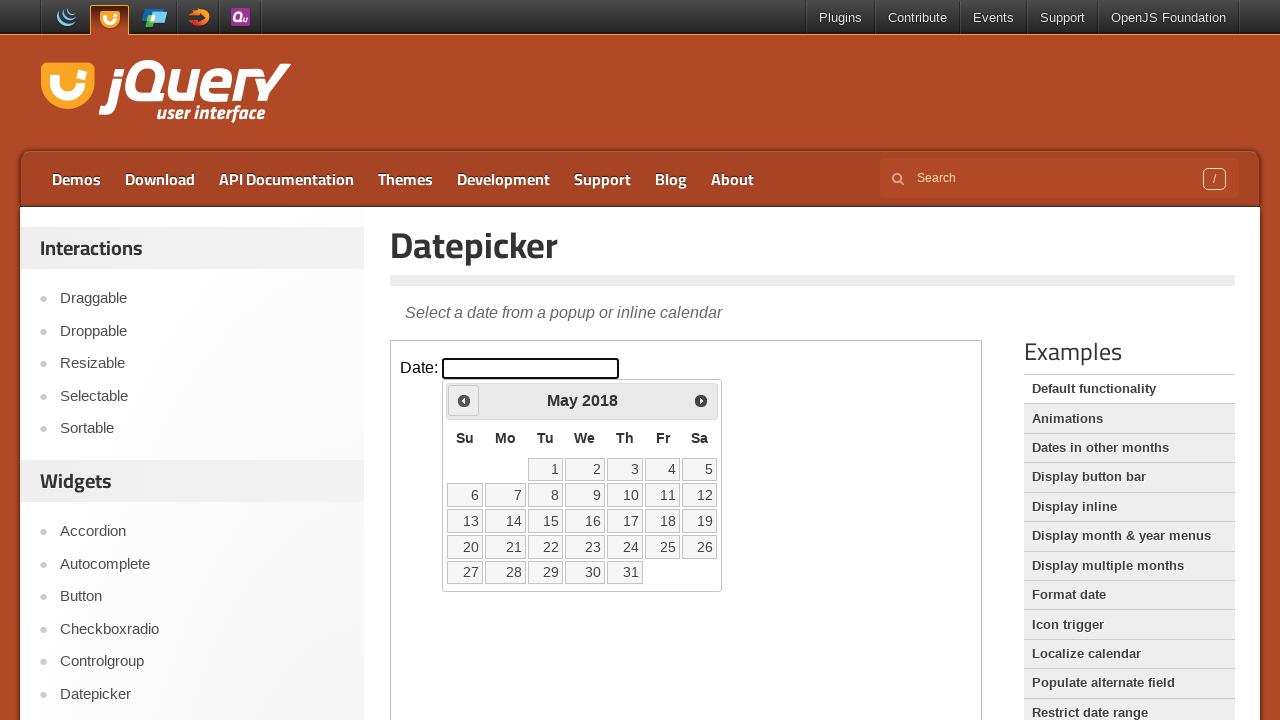

Clicked Previous button to navigate backwards from May 2018 at (464, 400) on iframe >> nth=0 >> internal:control=enter-frame >> xpath=//span[text()='Prev']
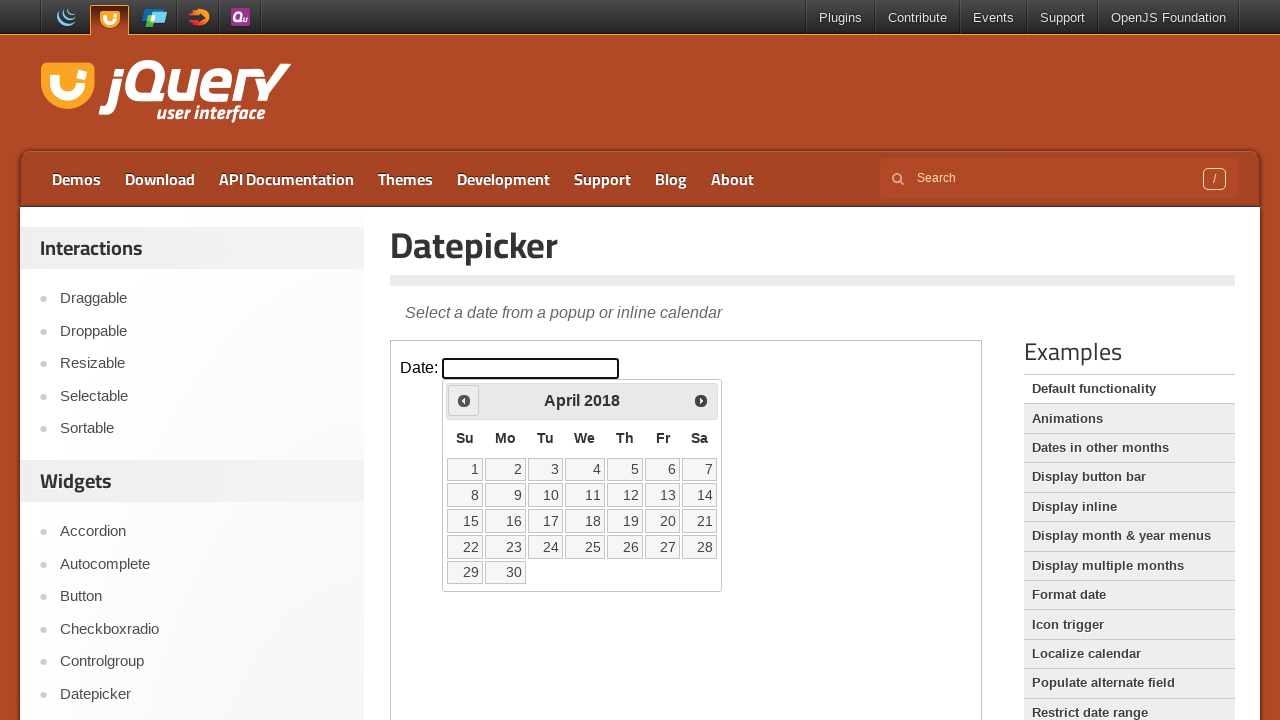

Waited 100ms for calendar to update
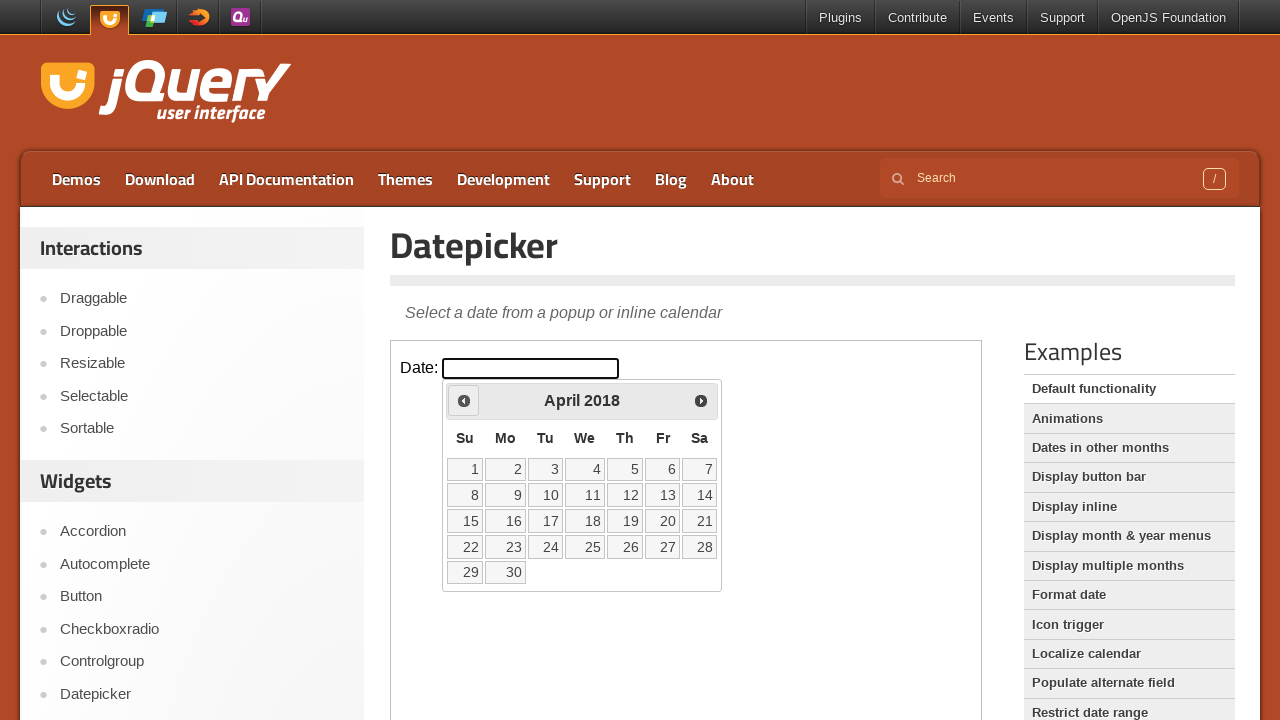

Read current calendar month/year: April 2018
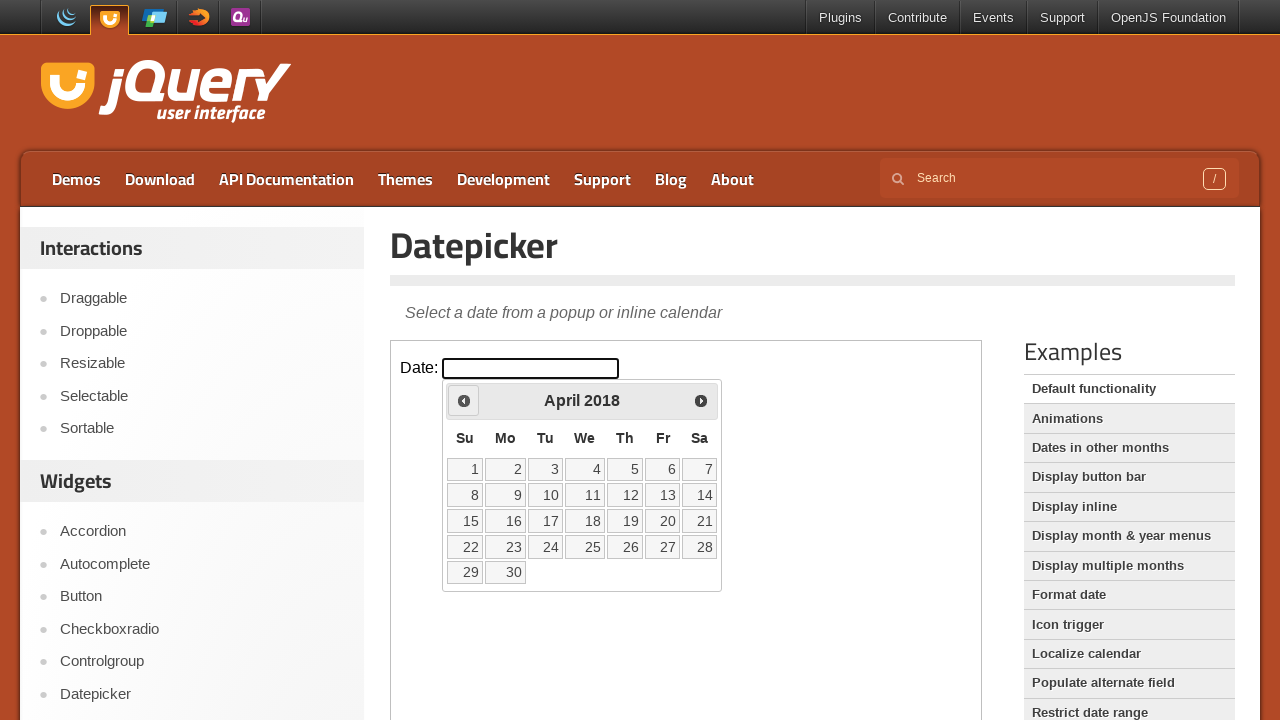

Clicked Previous button to navigate backwards from April 2018 at (464, 400) on iframe >> nth=0 >> internal:control=enter-frame >> xpath=//span[text()='Prev']
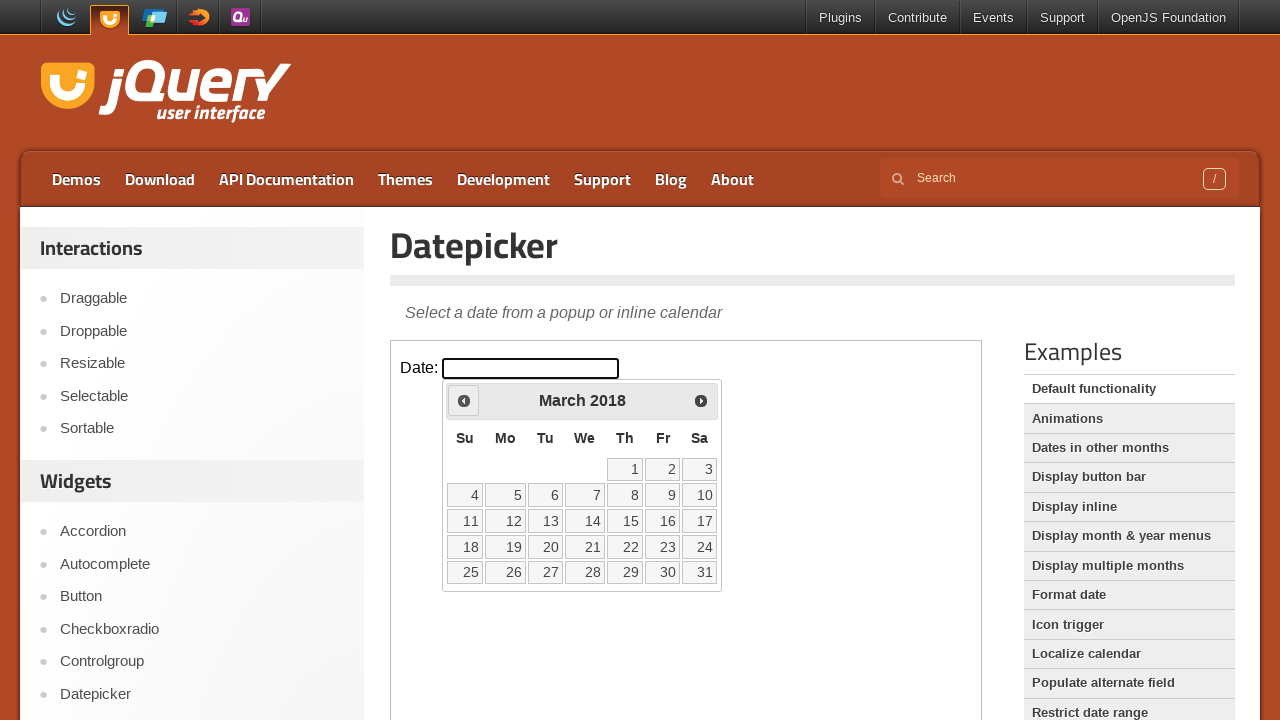

Waited 100ms for calendar to update
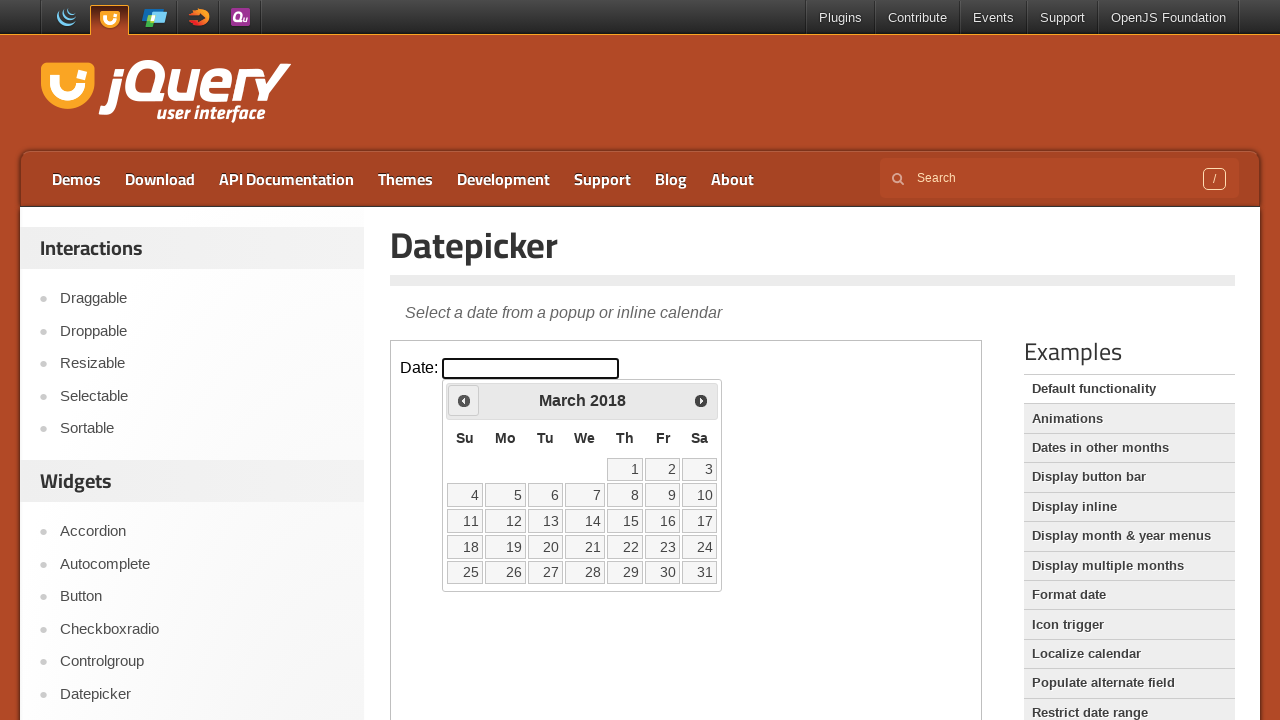

Read current calendar month/year: March 2018
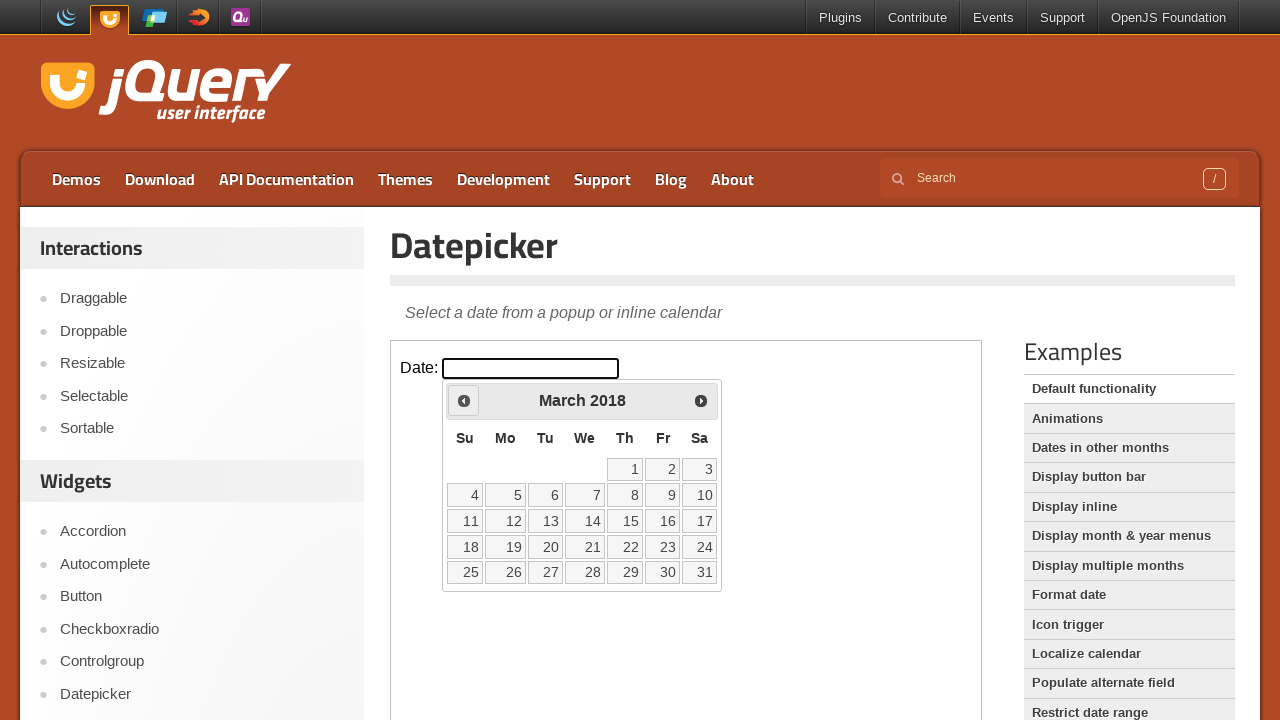

Clicked Previous button to navigate backwards from March 2018 at (464, 400) on iframe >> nth=0 >> internal:control=enter-frame >> xpath=//span[text()='Prev']
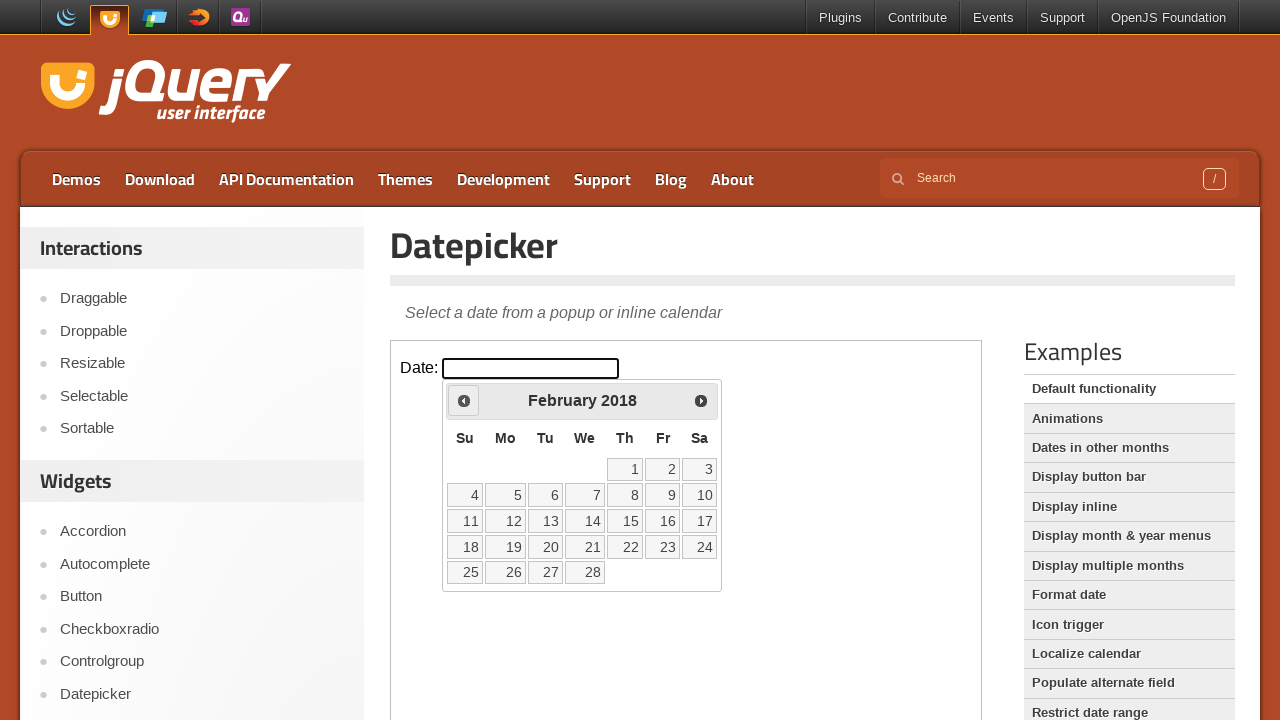

Waited 100ms for calendar to update
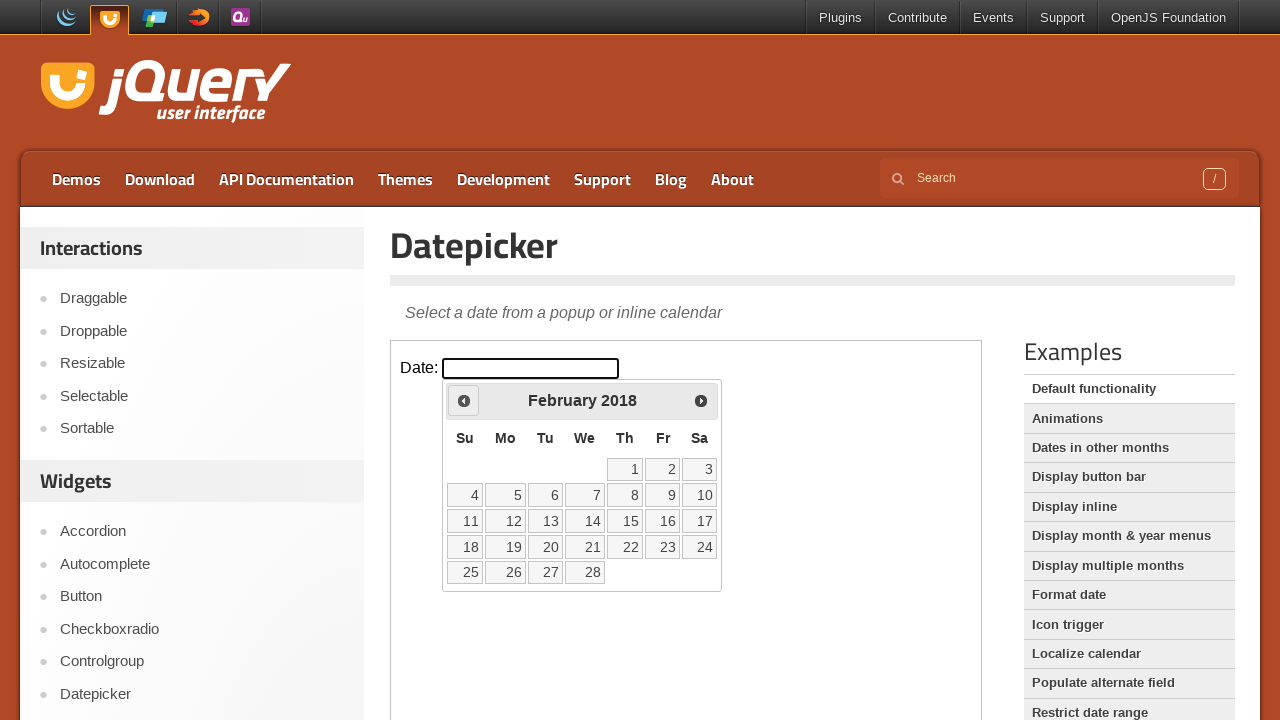

Read current calendar month/year: February 2018
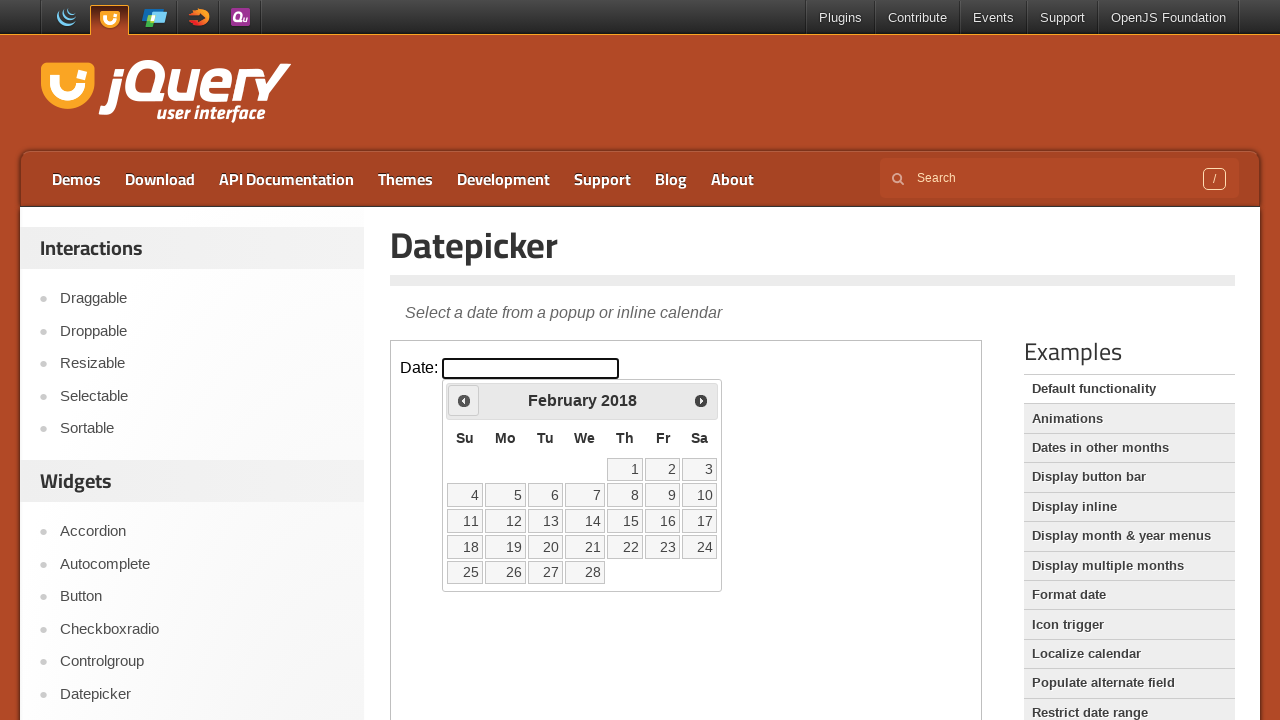

Clicked Previous button to navigate backwards from February 2018 at (464, 400) on iframe >> nth=0 >> internal:control=enter-frame >> xpath=//span[text()='Prev']
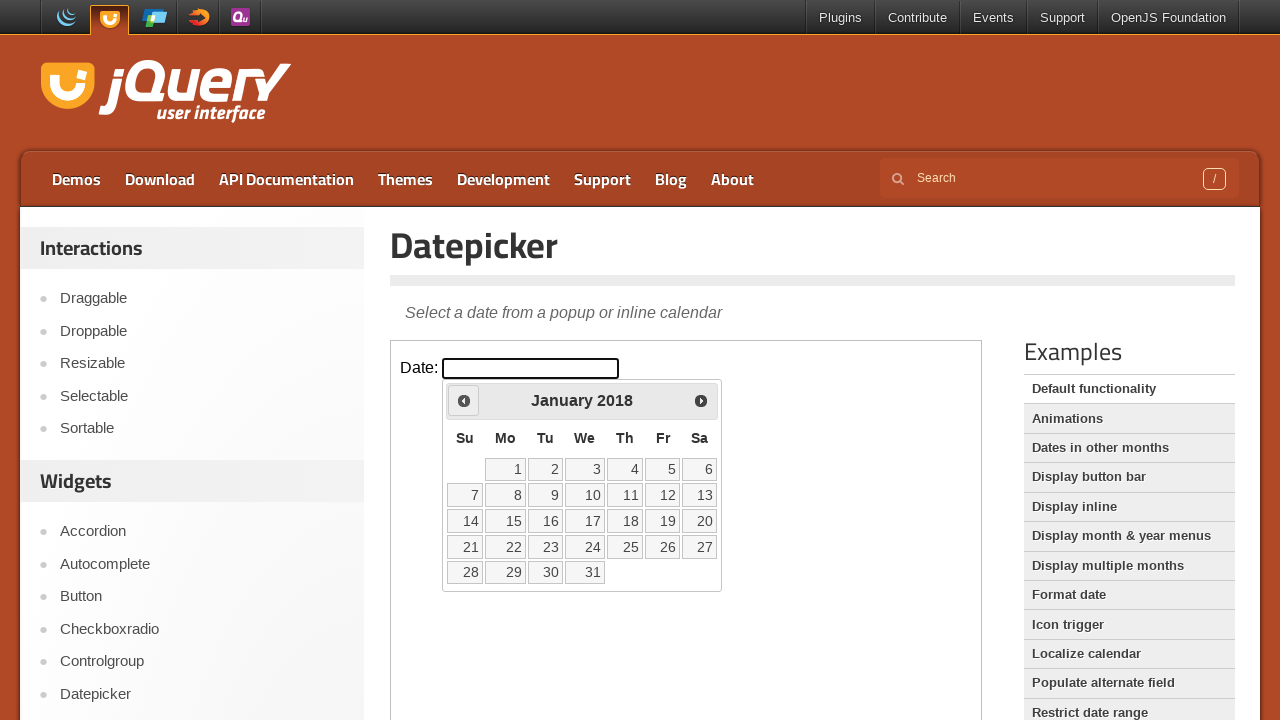

Waited 100ms for calendar to update
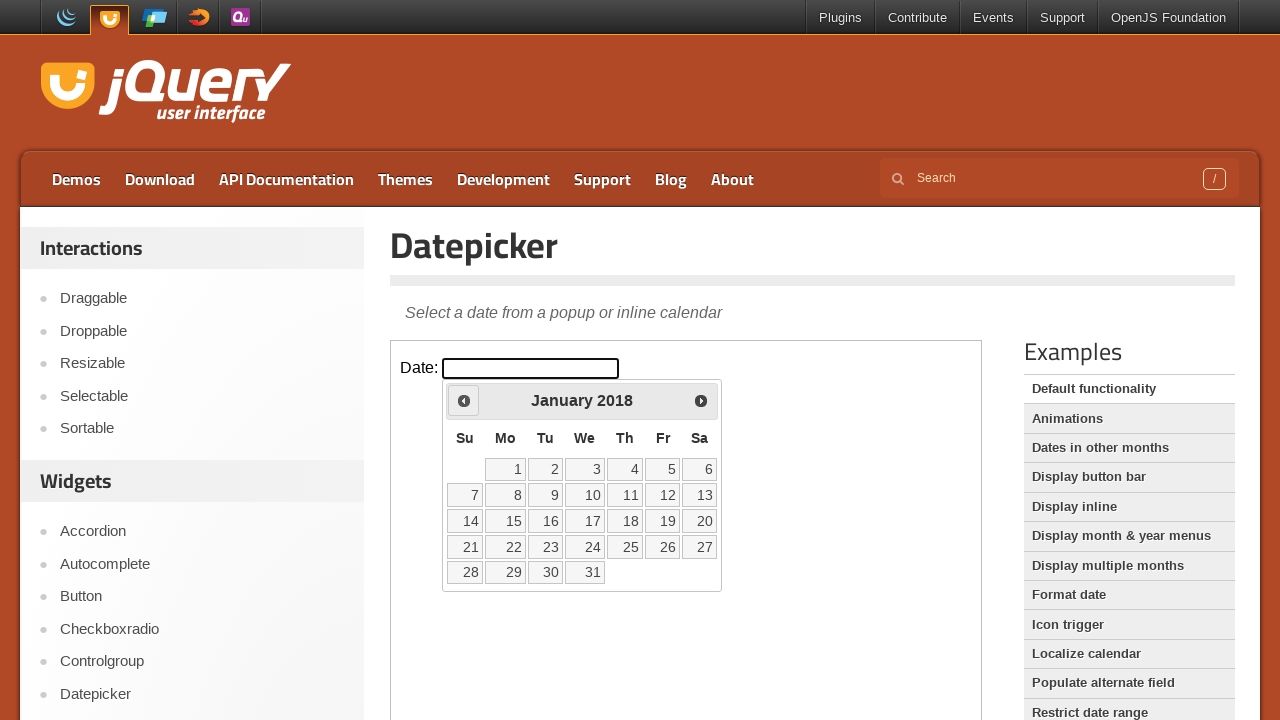

Read current calendar month/year: January 2018
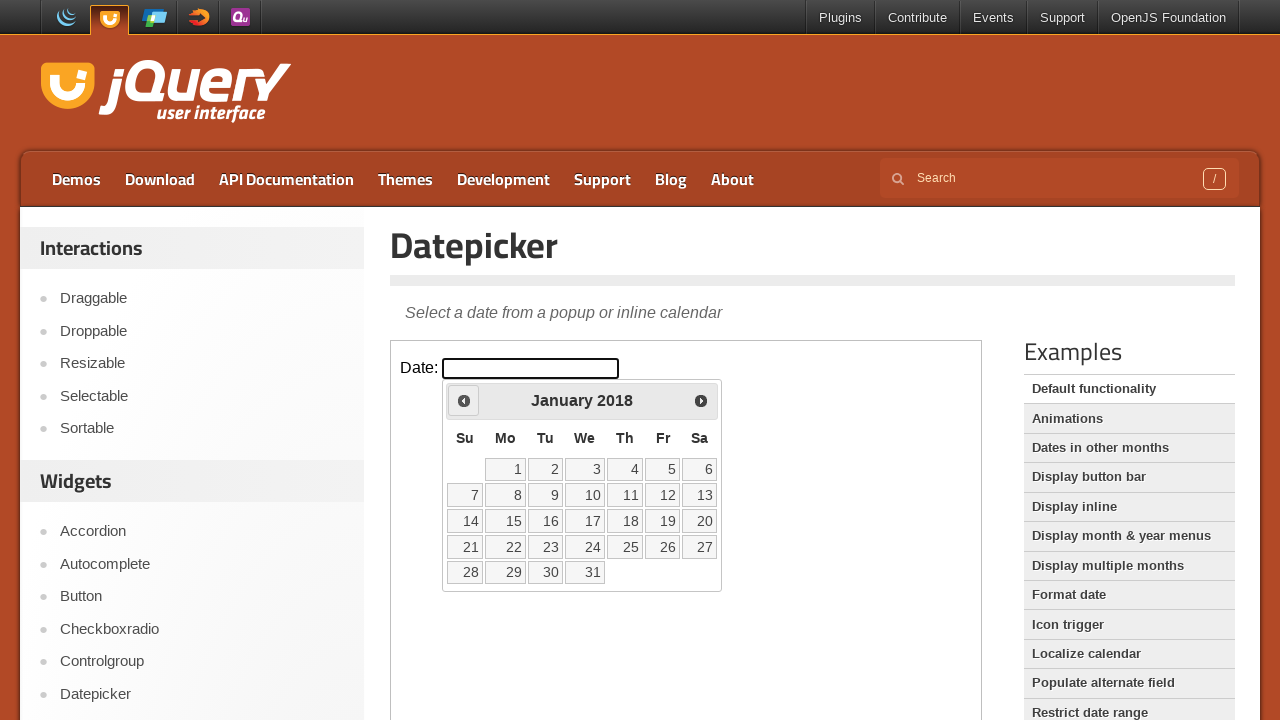

Clicked Previous button to navigate backwards from January 2018 at (464, 400) on iframe >> nth=0 >> internal:control=enter-frame >> xpath=//span[text()='Prev']
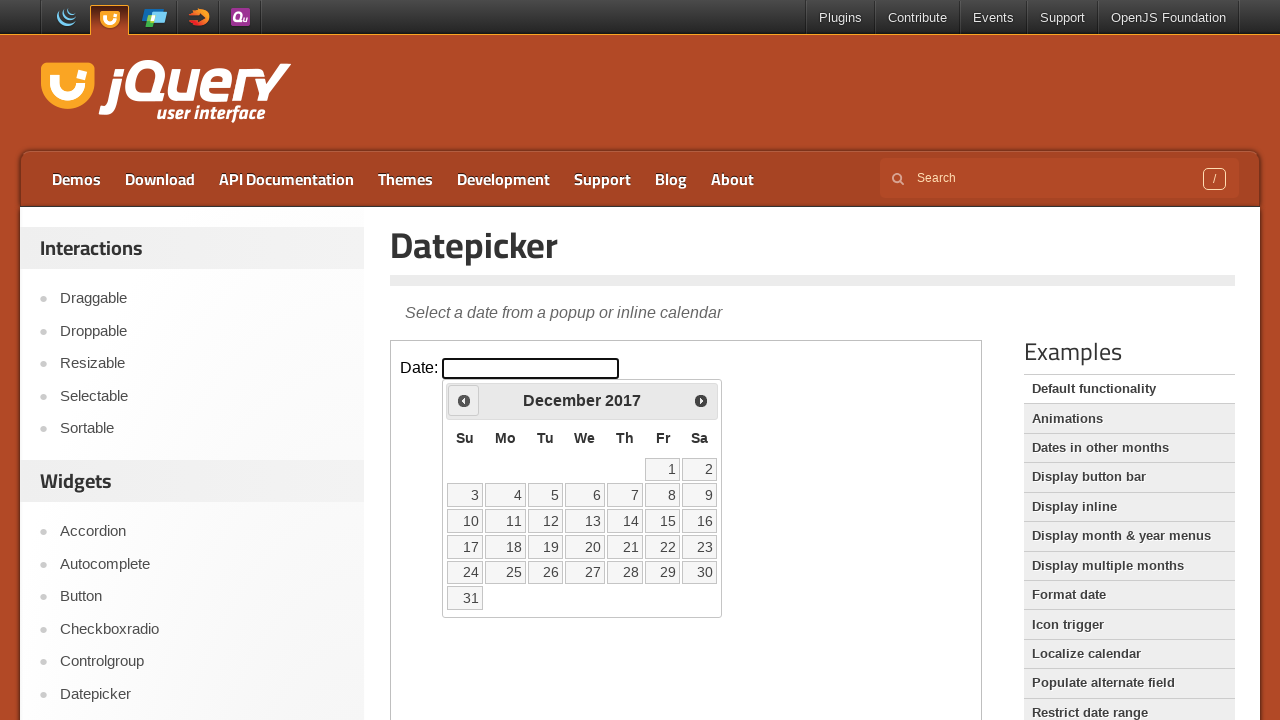

Waited 100ms for calendar to update
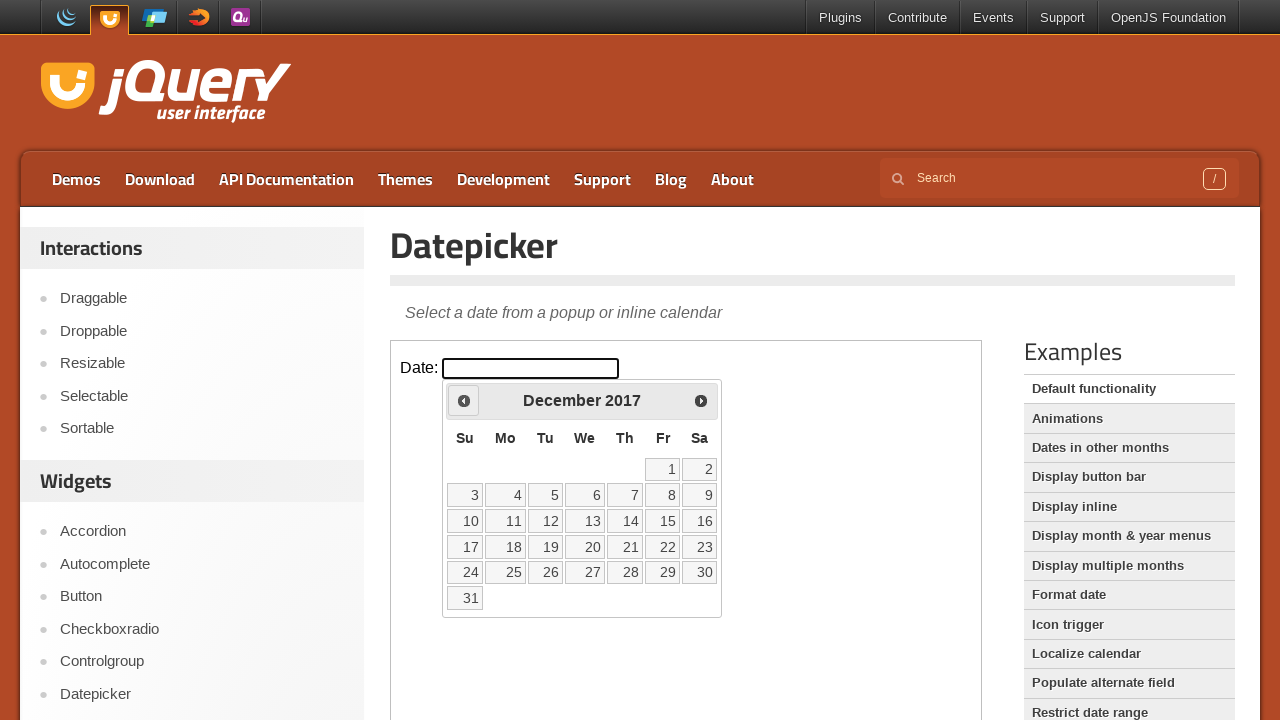

Read current calendar month/year: December 2017
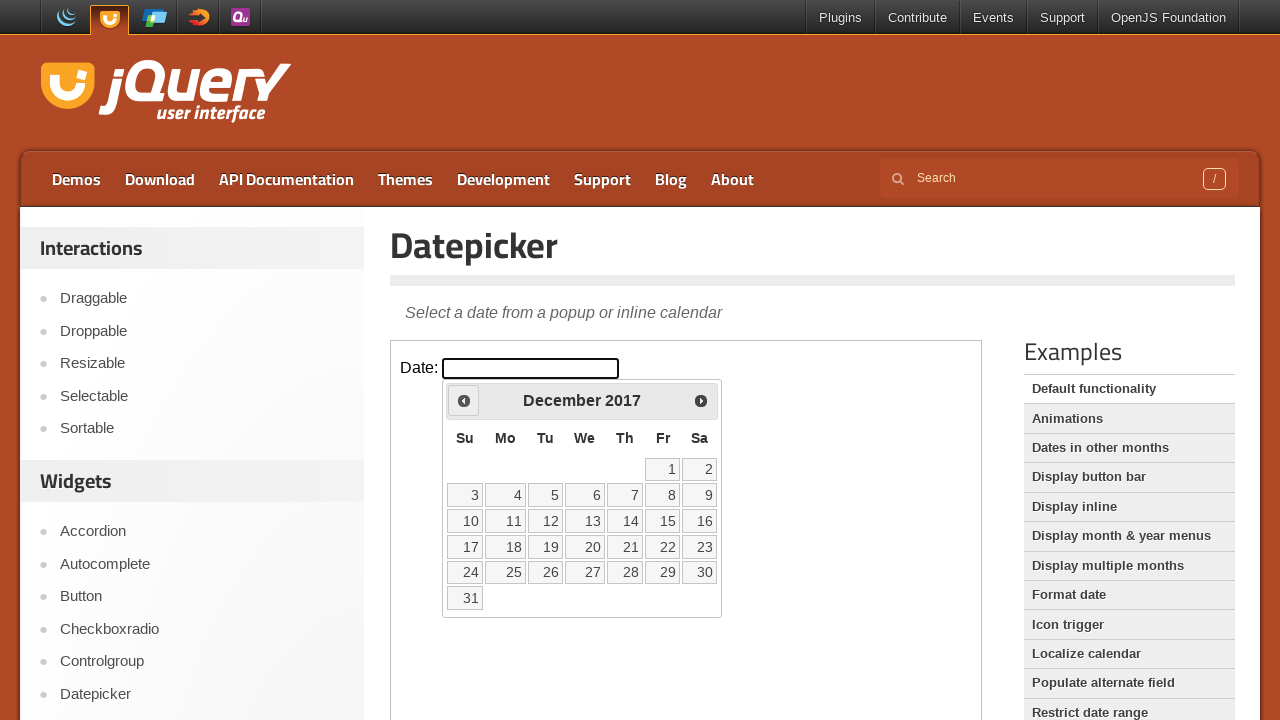

Clicked Previous button to navigate backwards from December 2017 at (464, 400) on iframe >> nth=0 >> internal:control=enter-frame >> xpath=//span[text()='Prev']
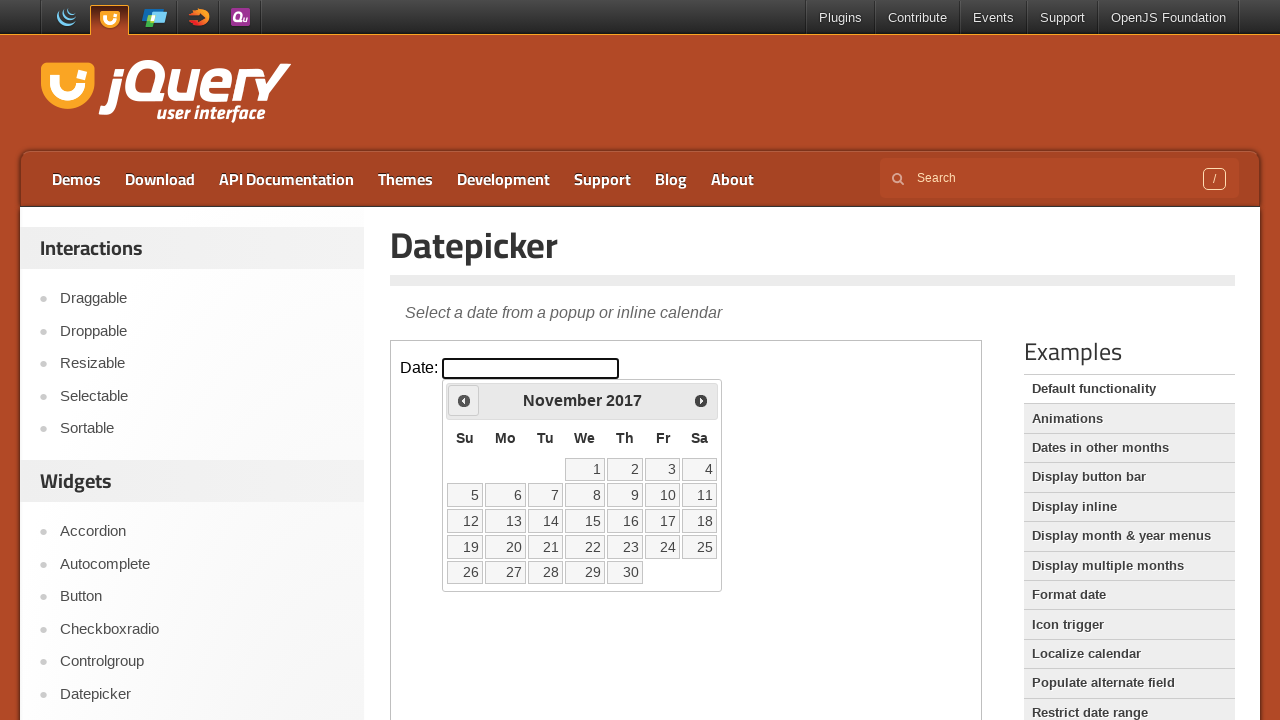

Waited 100ms for calendar to update
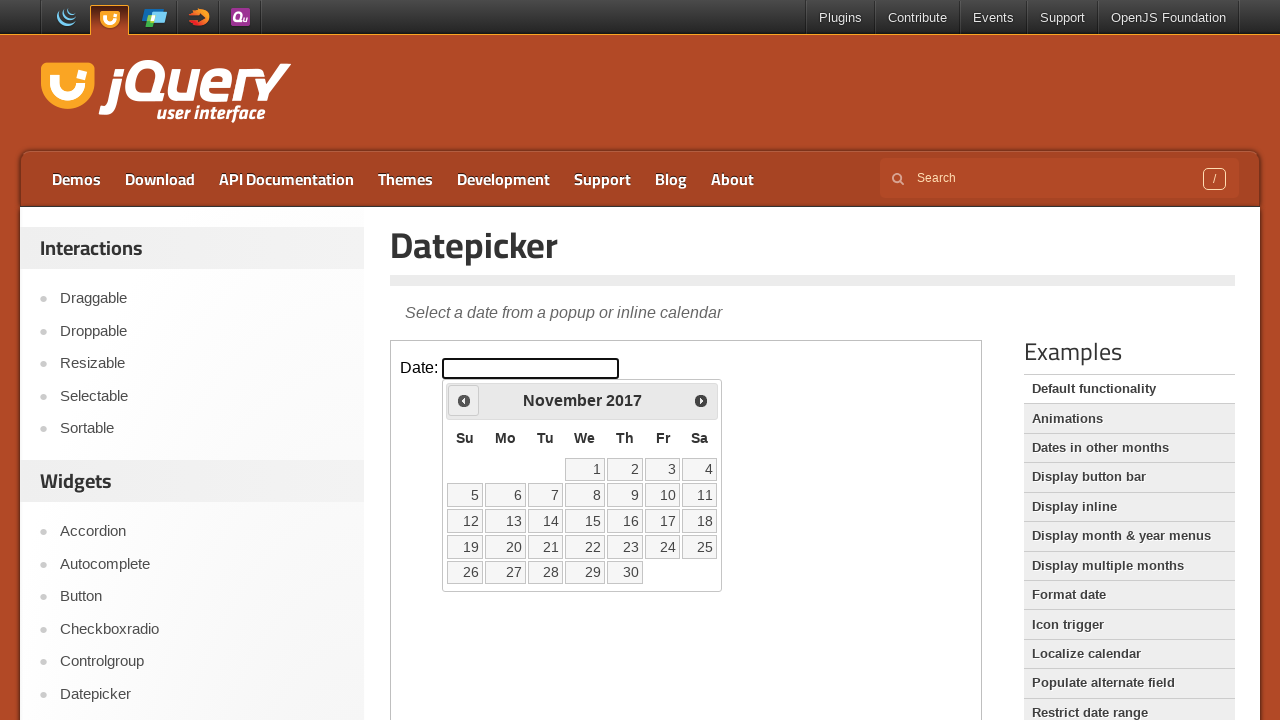

Read current calendar month/year: November 2017
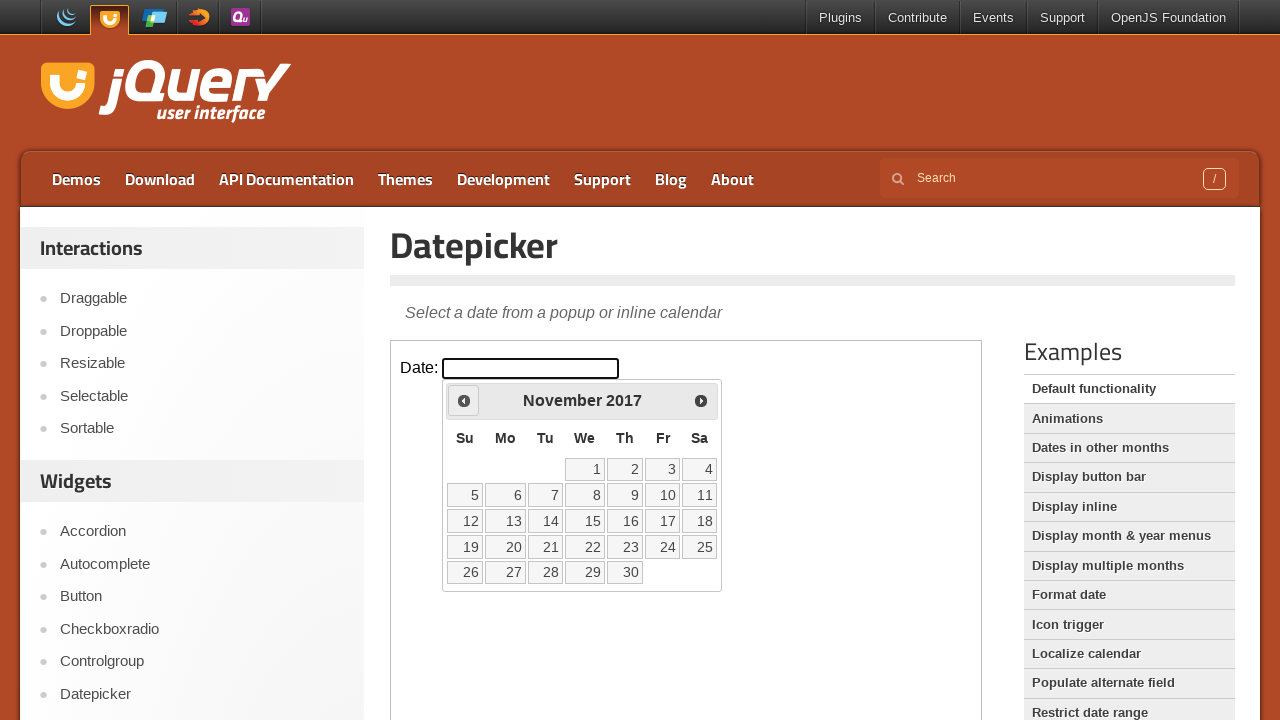

Clicked Previous button to navigate backwards from November 2017 at (464, 400) on iframe >> nth=0 >> internal:control=enter-frame >> xpath=//span[text()='Prev']
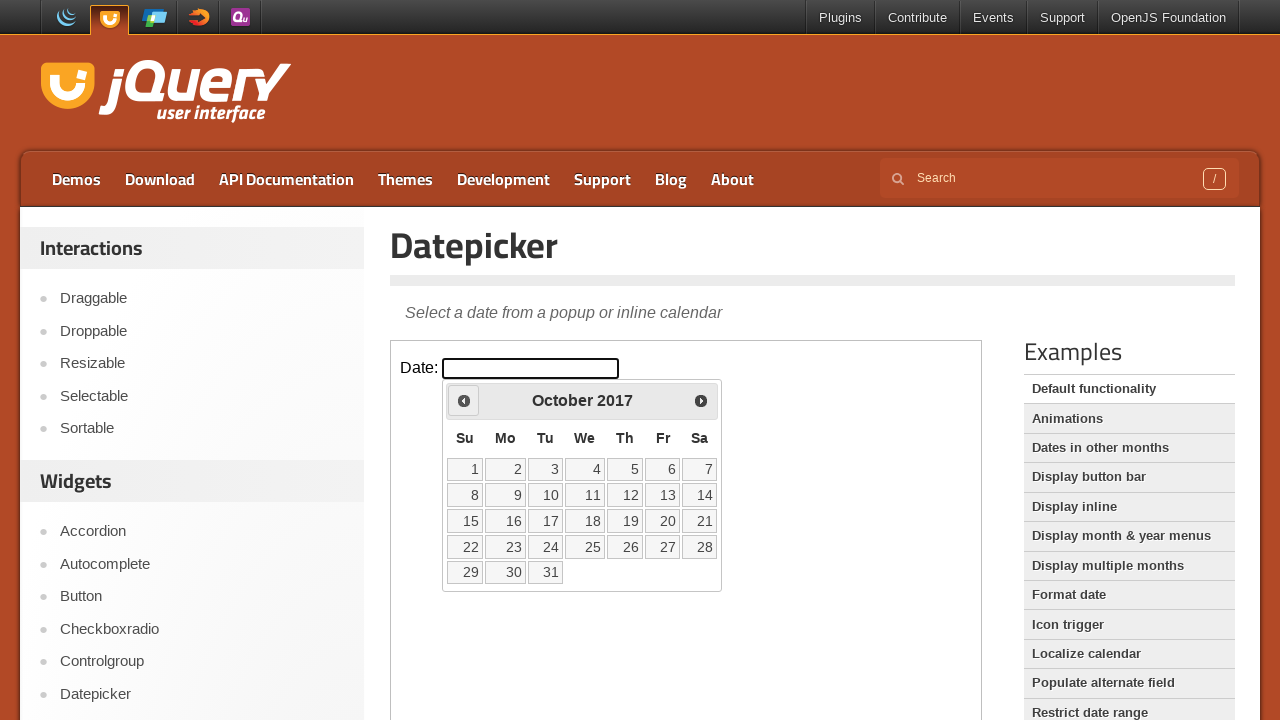

Waited 100ms for calendar to update
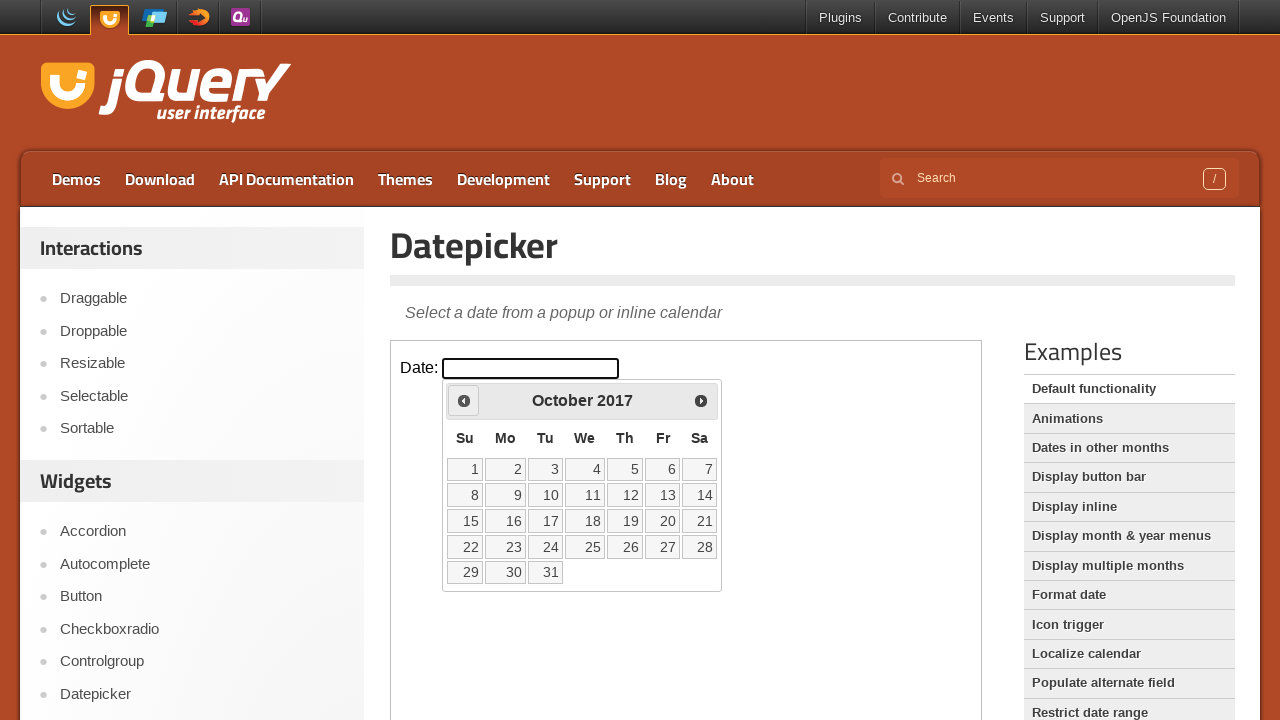

Read current calendar month/year: October 2017
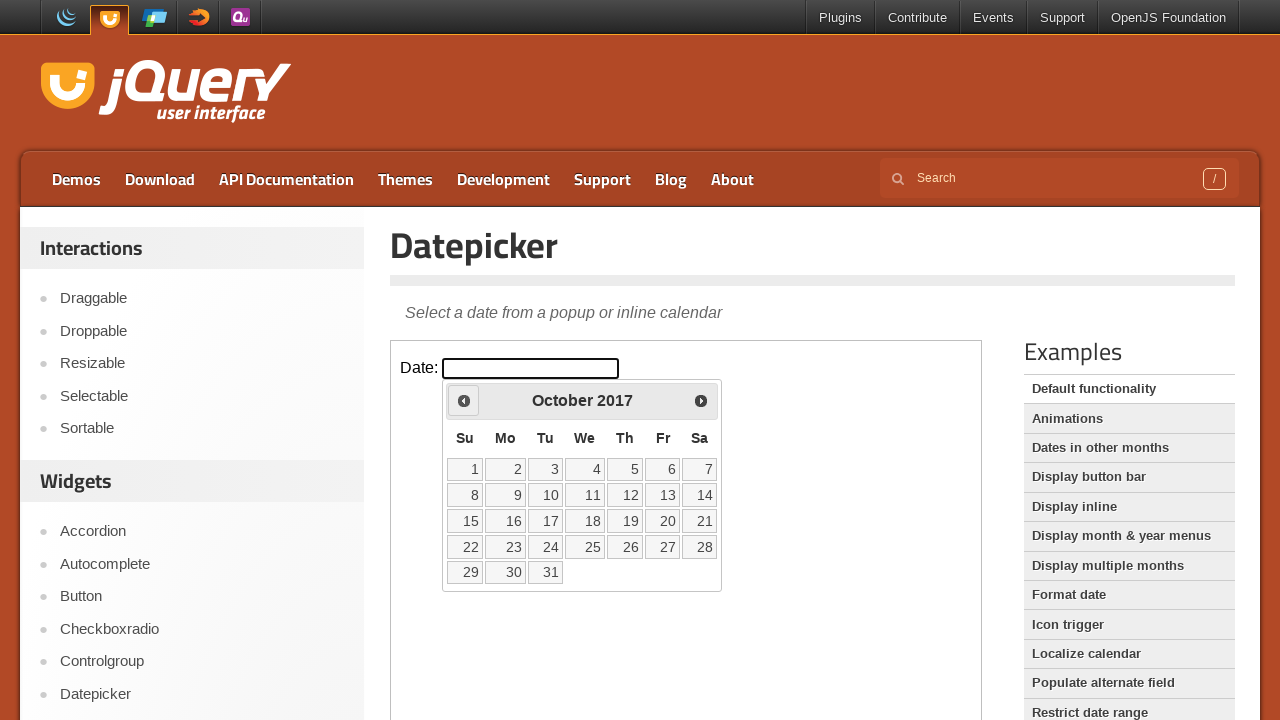

Clicked Previous button to navigate backwards from October 2017 at (464, 400) on iframe >> nth=0 >> internal:control=enter-frame >> xpath=//span[text()='Prev']
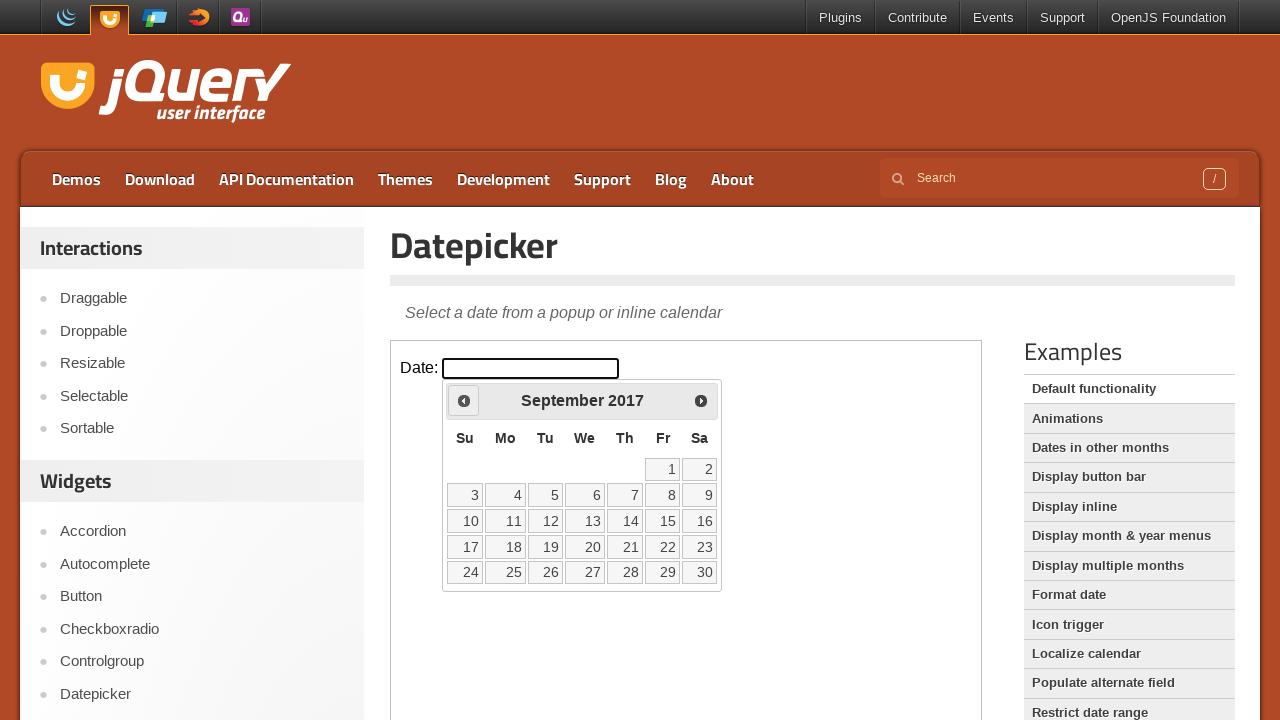

Waited 100ms for calendar to update
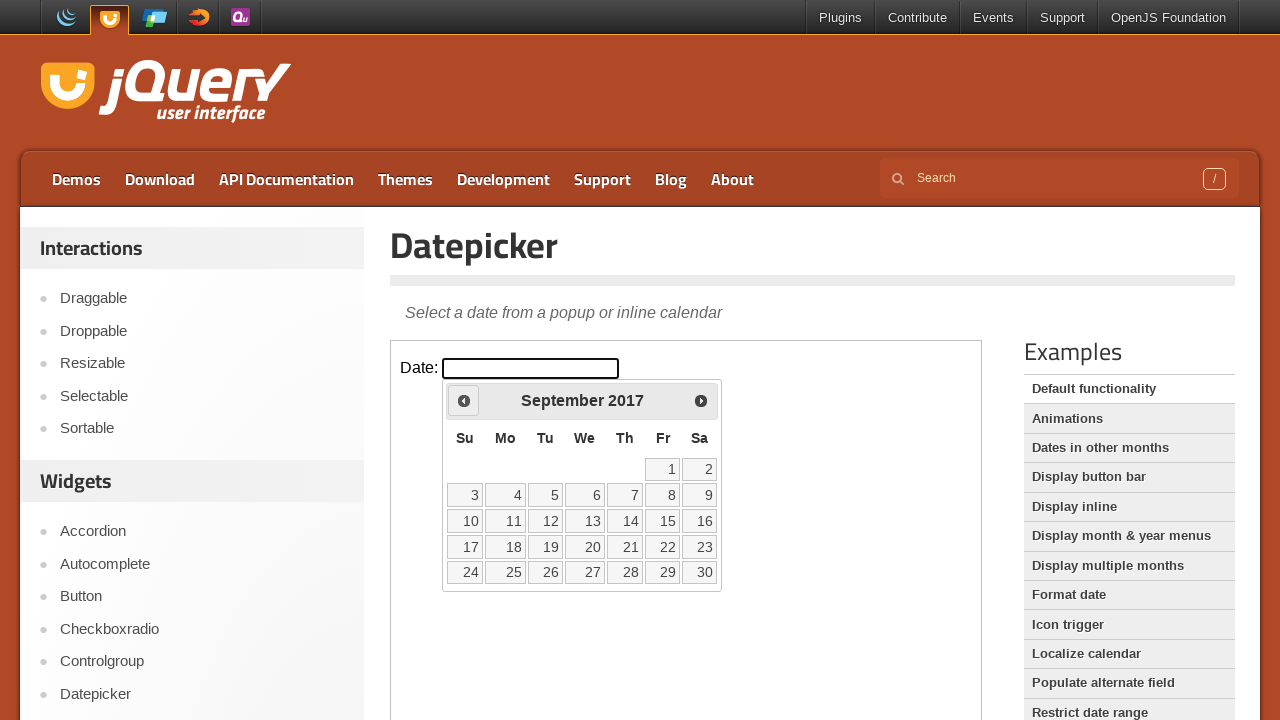

Read current calendar month/year: September 2017
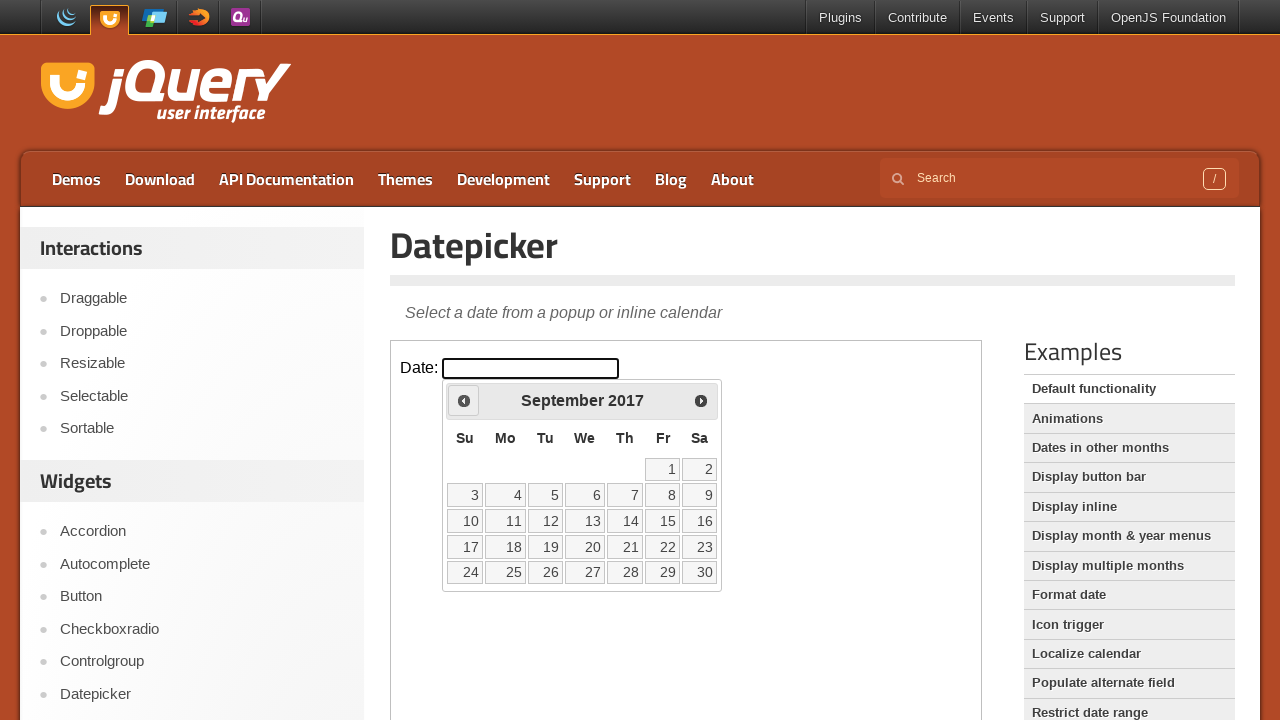

Clicked Previous button to navigate backwards from September 2017 at (464, 400) on iframe >> nth=0 >> internal:control=enter-frame >> xpath=//span[text()='Prev']
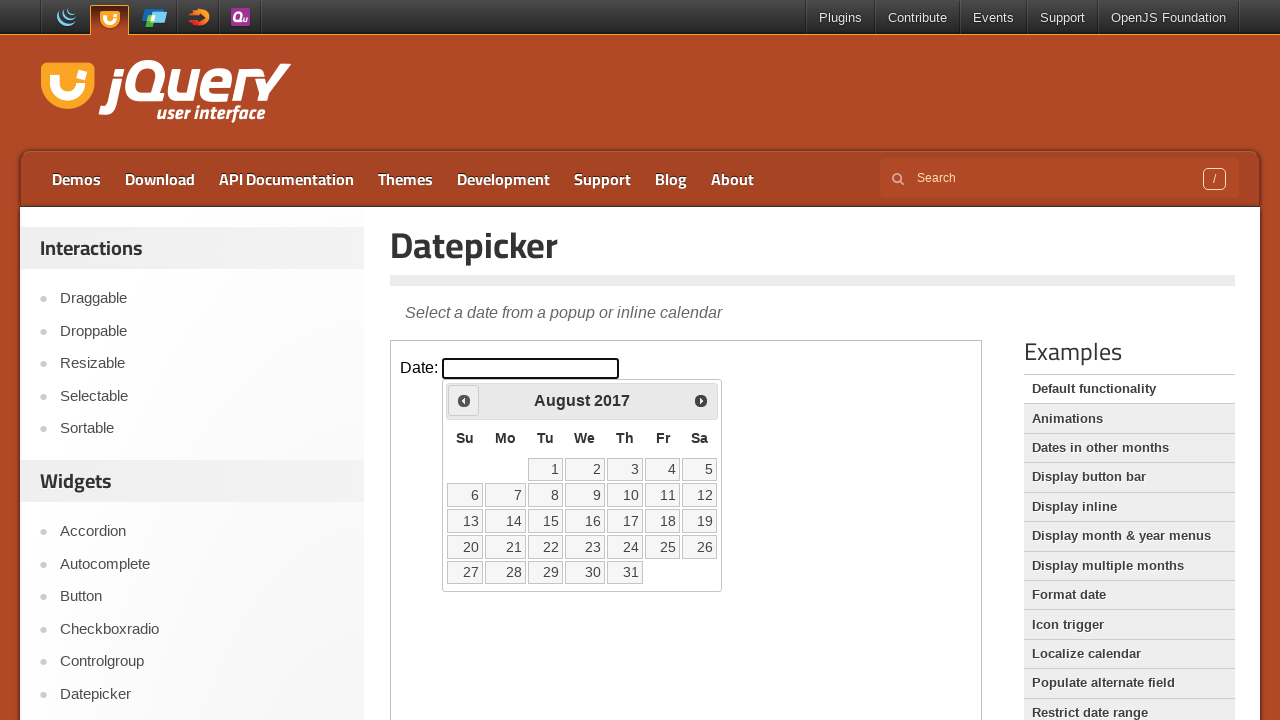

Waited 100ms for calendar to update
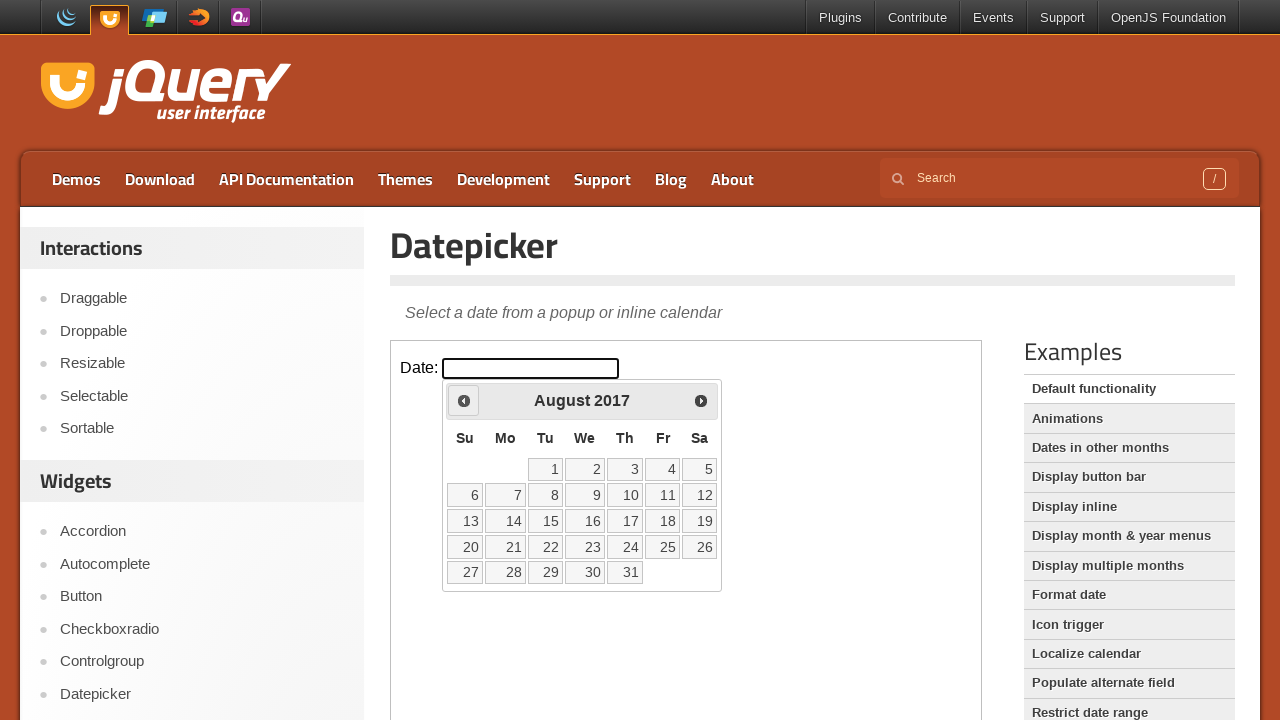

Read current calendar month/year: August 2017
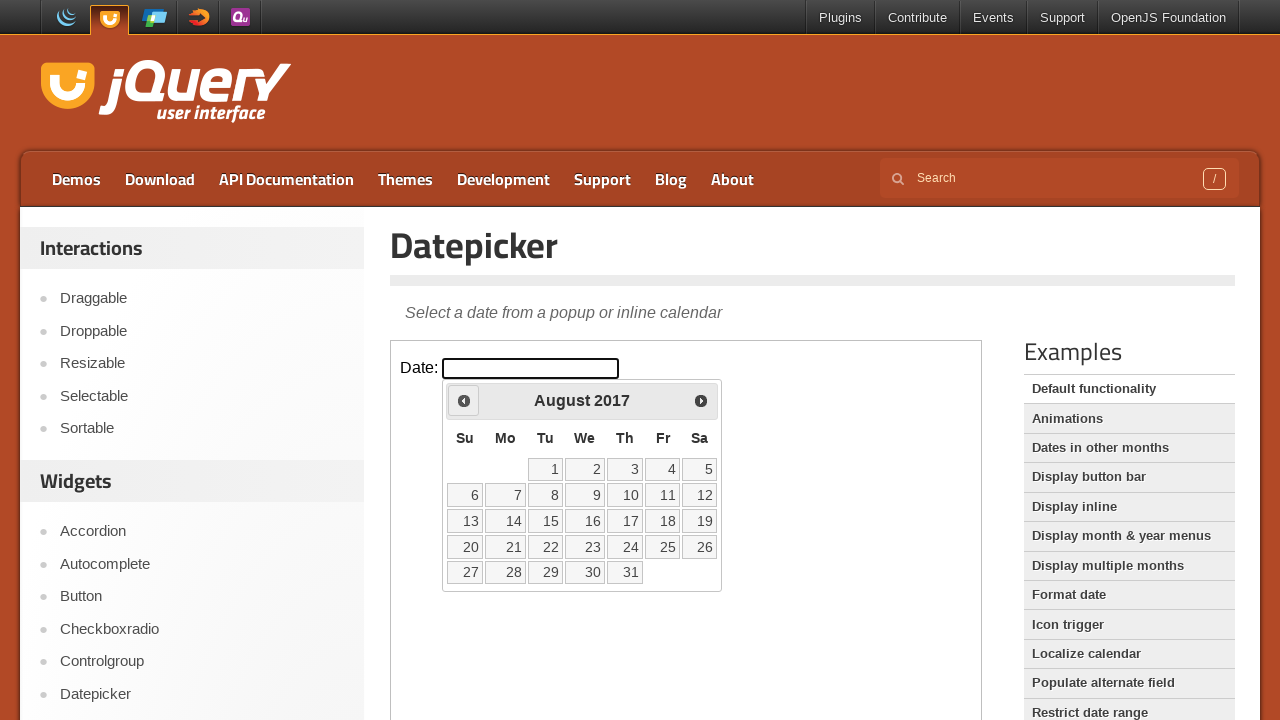

Clicked Previous button to navigate backwards from August 2017 at (464, 400) on iframe >> nth=0 >> internal:control=enter-frame >> xpath=//span[text()='Prev']
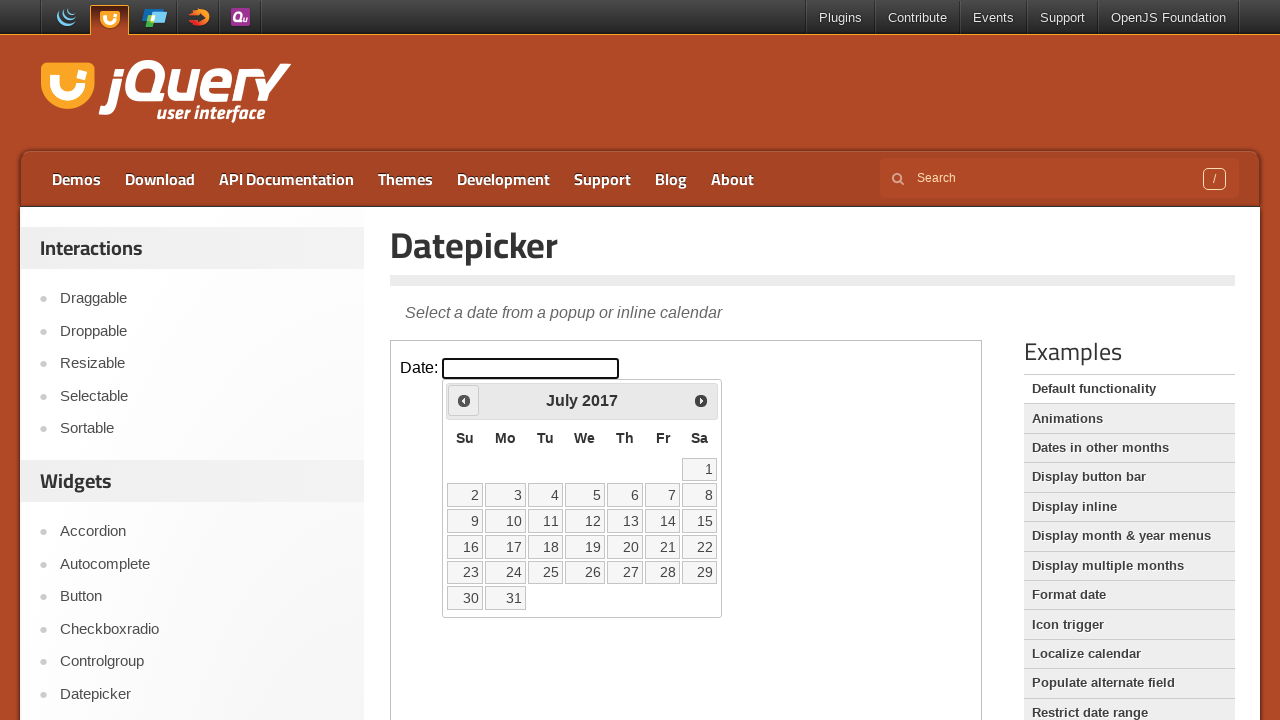

Waited 100ms for calendar to update
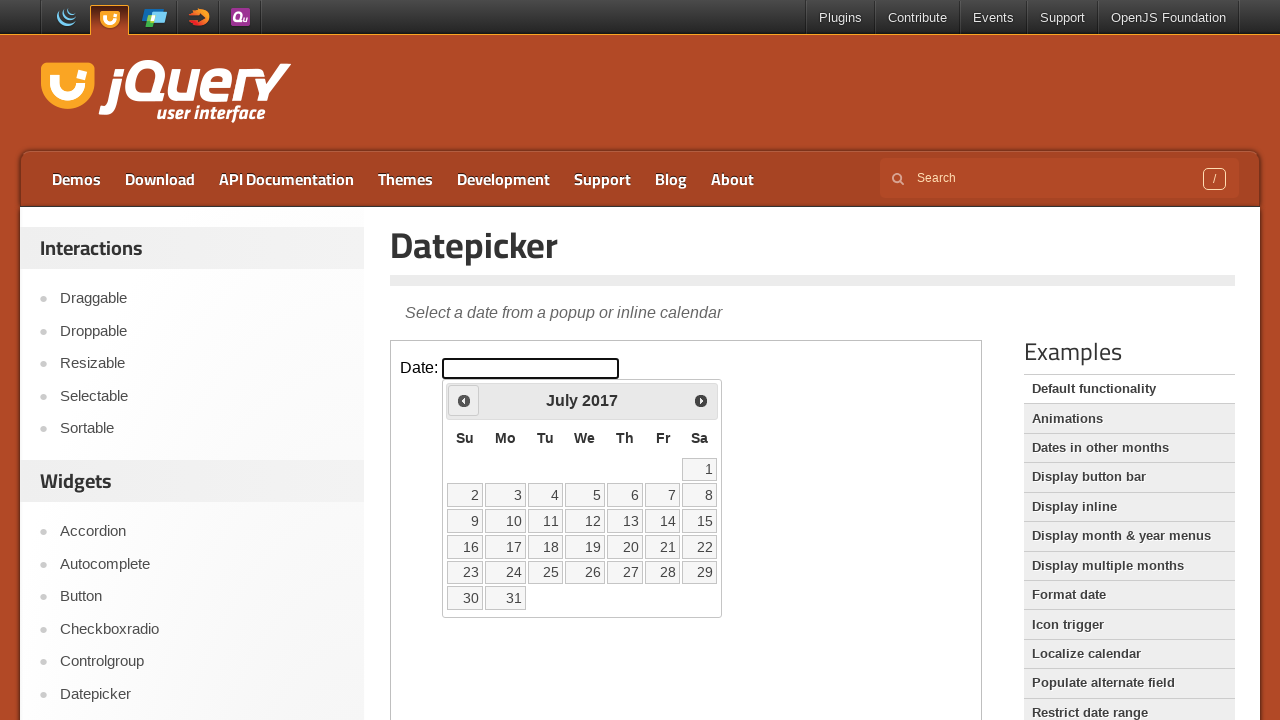

Read current calendar month/year: July 2017
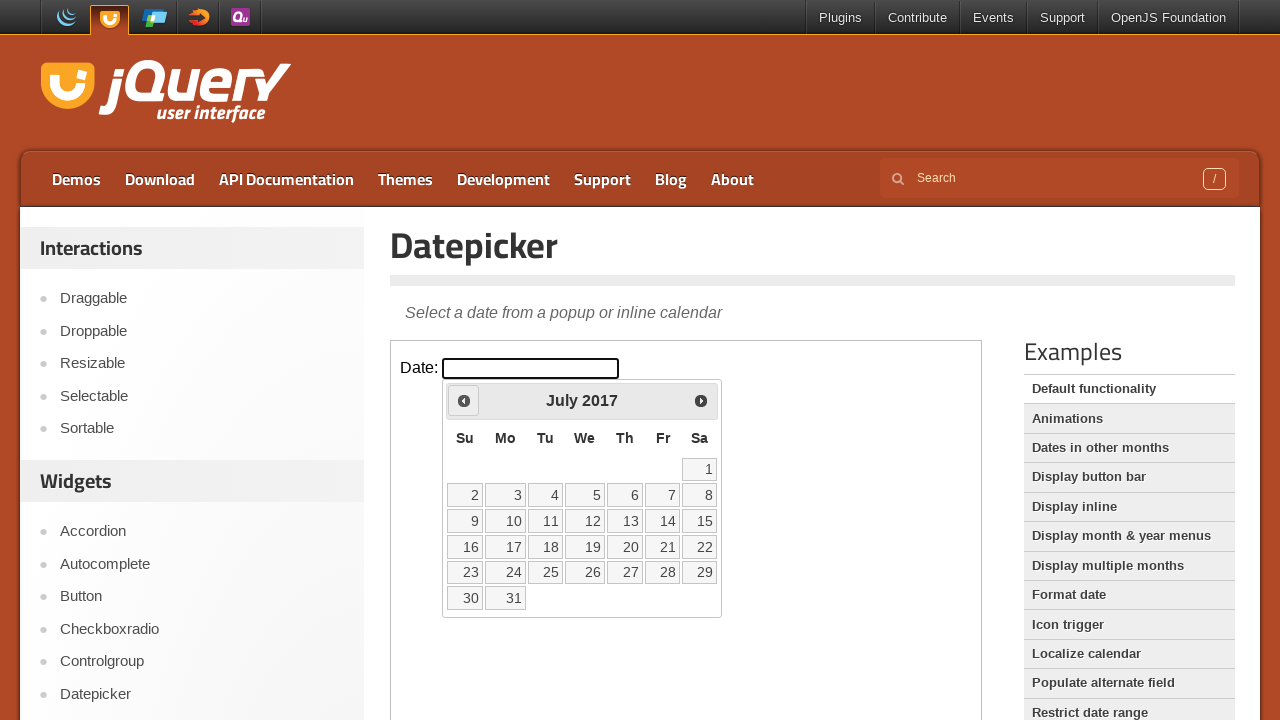

Clicked Previous button to navigate backwards from July 2017 at (464, 400) on iframe >> nth=0 >> internal:control=enter-frame >> xpath=//span[text()='Prev']
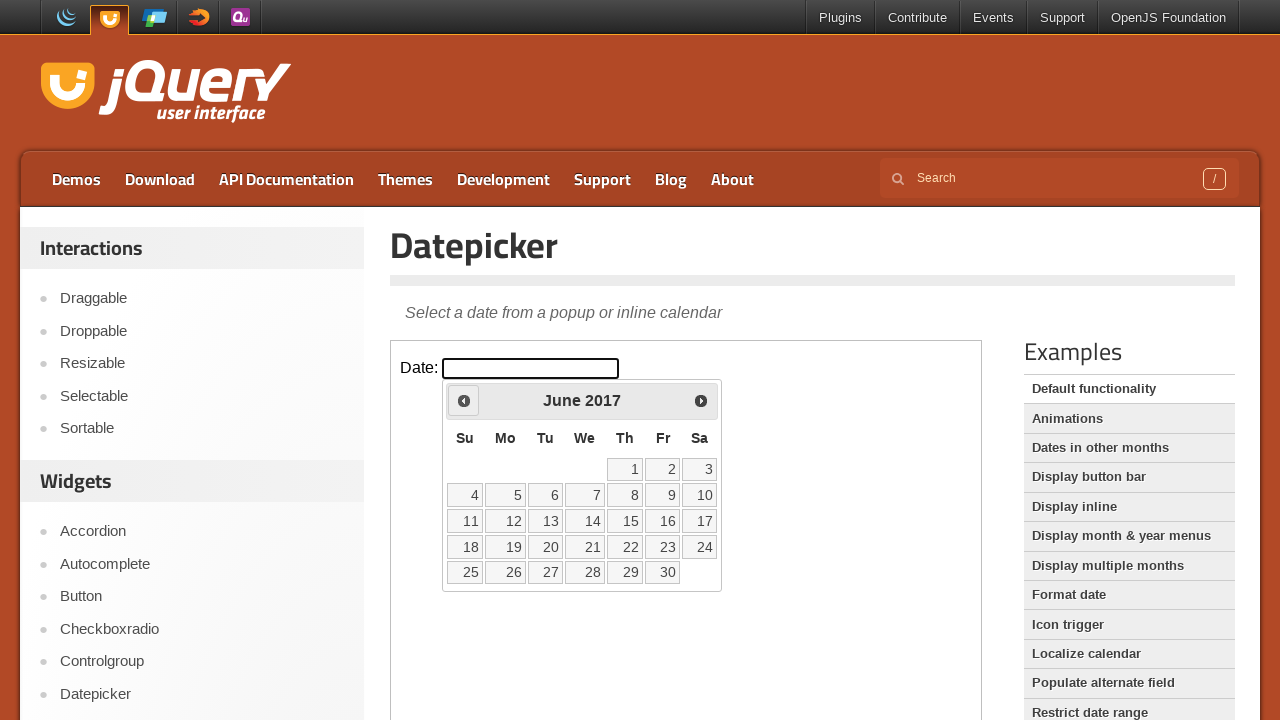

Waited 100ms for calendar to update
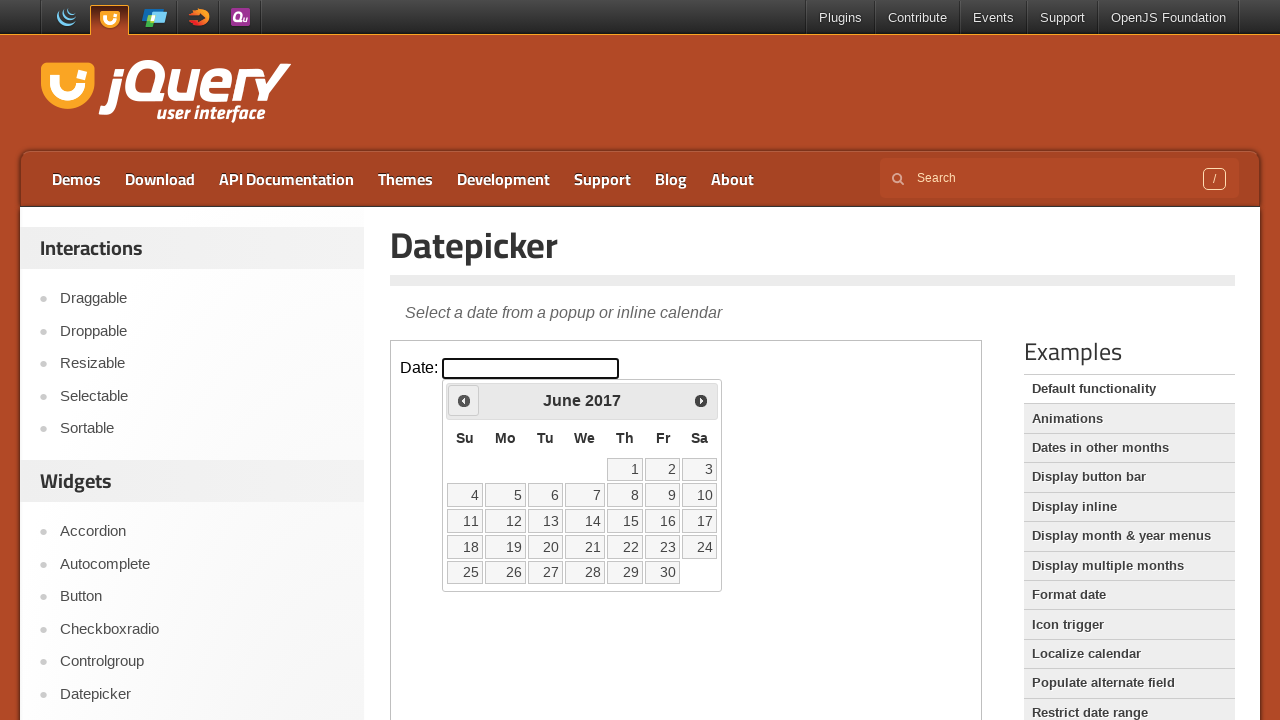

Read current calendar month/year: June 2017
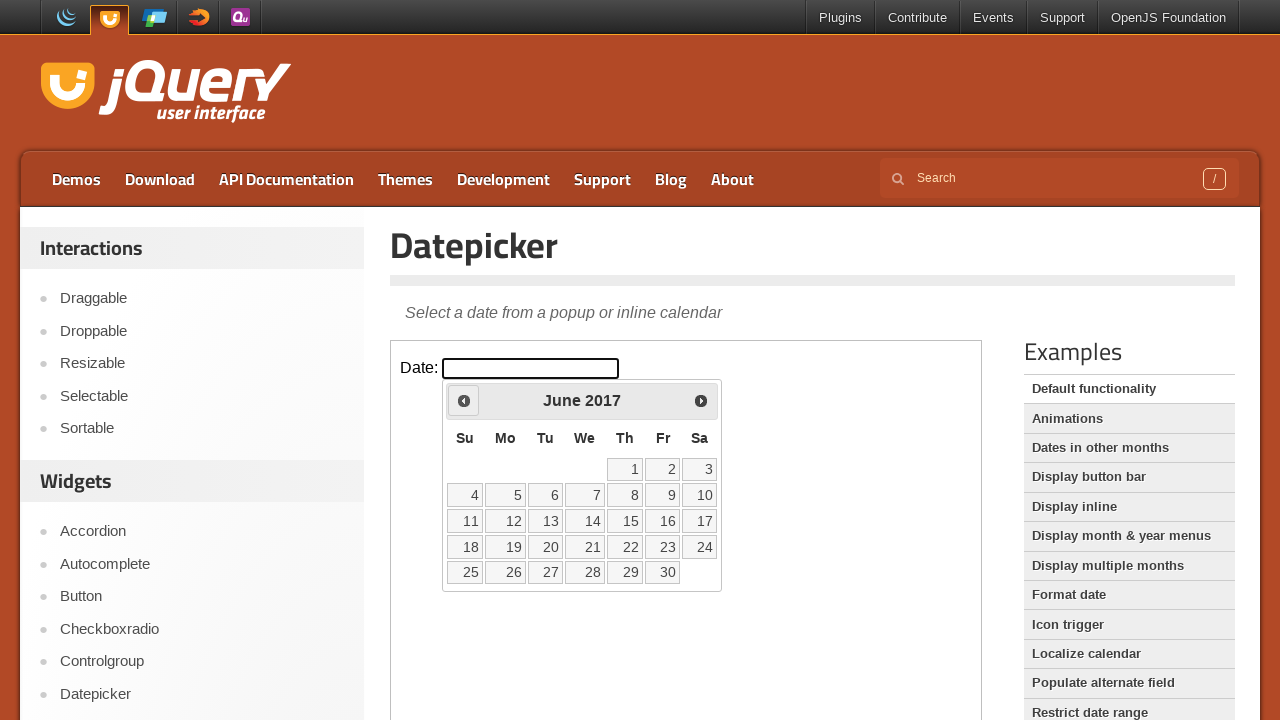

Clicked Previous button to navigate backwards from June 2017 at (464, 400) on iframe >> nth=0 >> internal:control=enter-frame >> xpath=//span[text()='Prev']
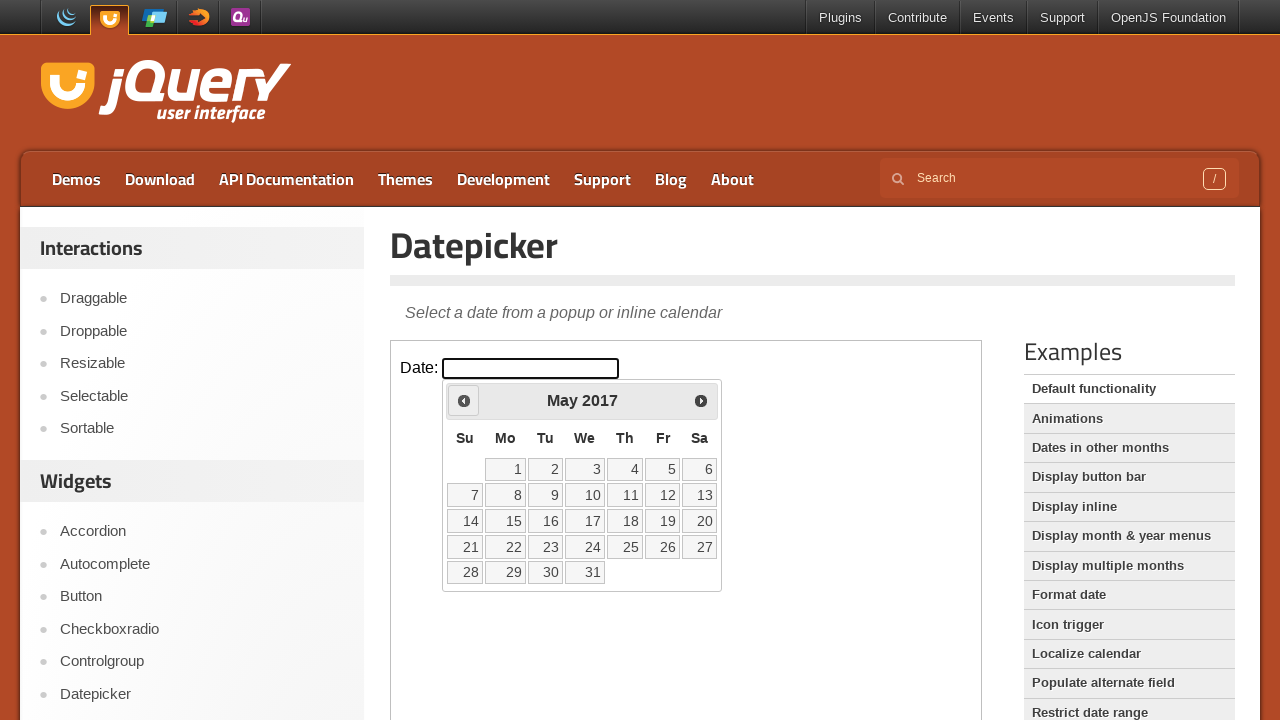

Waited 100ms for calendar to update
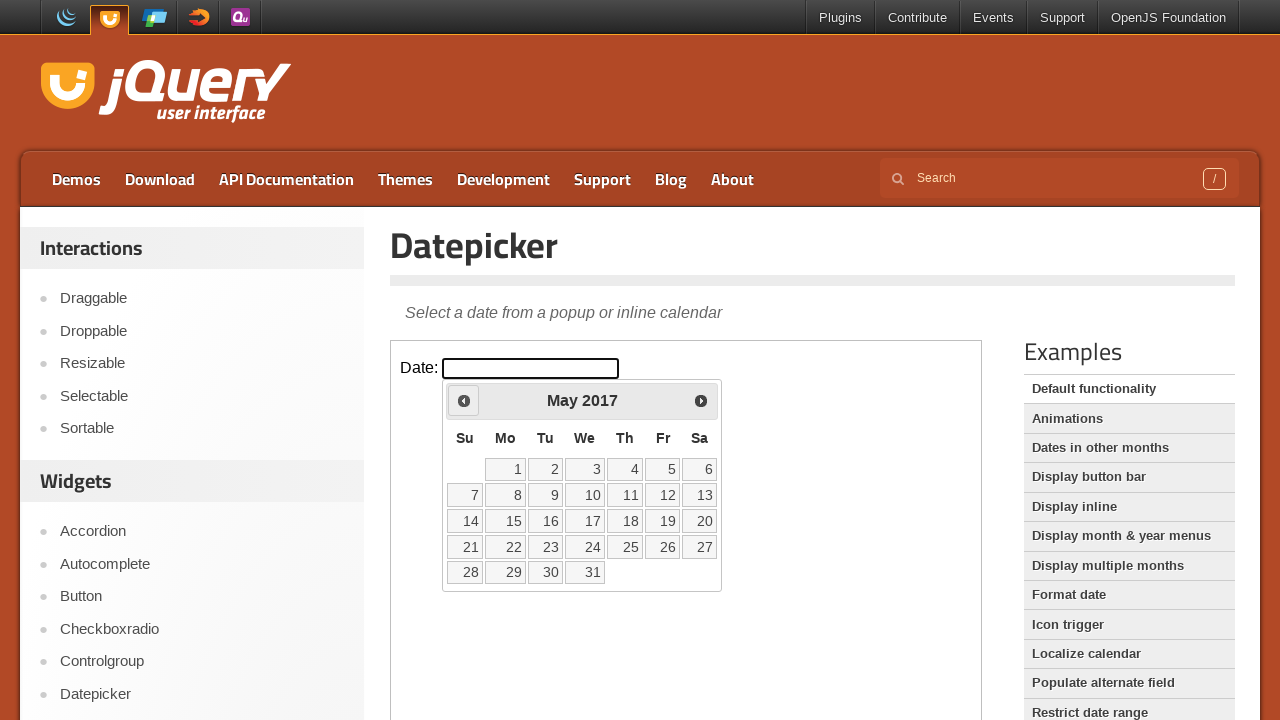

Read current calendar month/year: May 2017
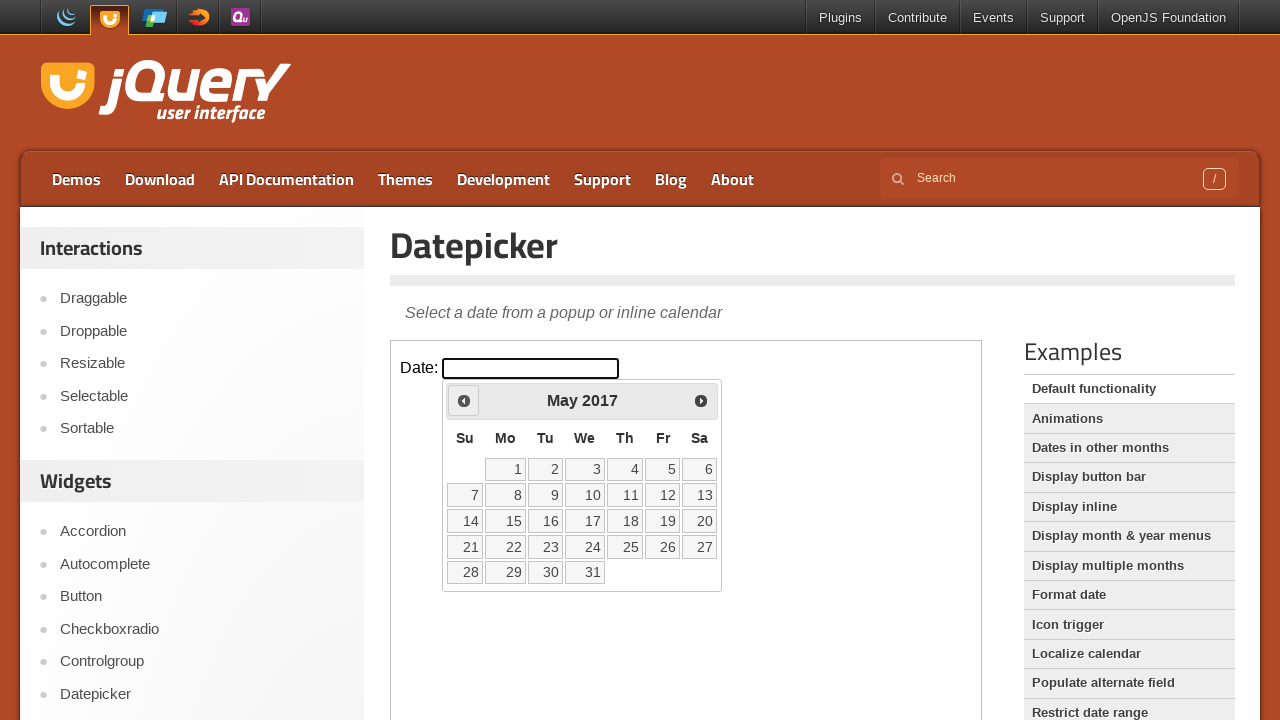

Clicked Previous button to navigate backwards from May 2017 at (464, 400) on iframe >> nth=0 >> internal:control=enter-frame >> xpath=//span[text()='Prev']
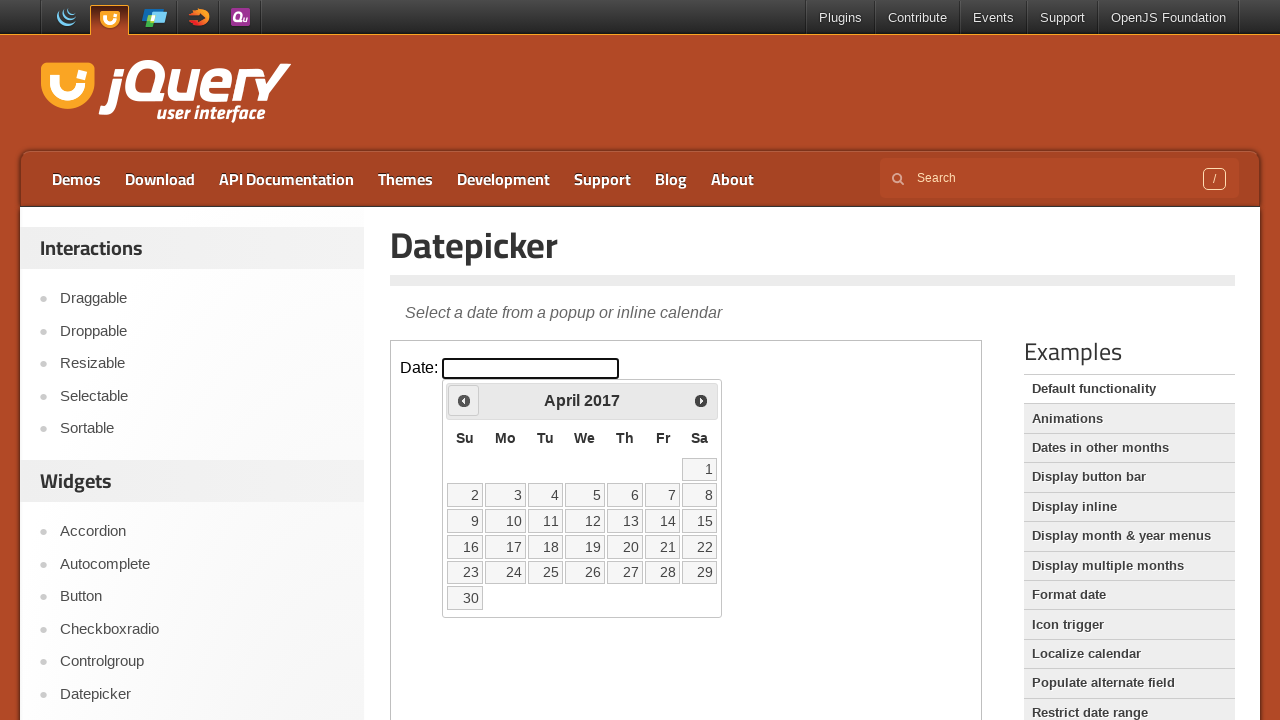

Waited 100ms for calendar to update
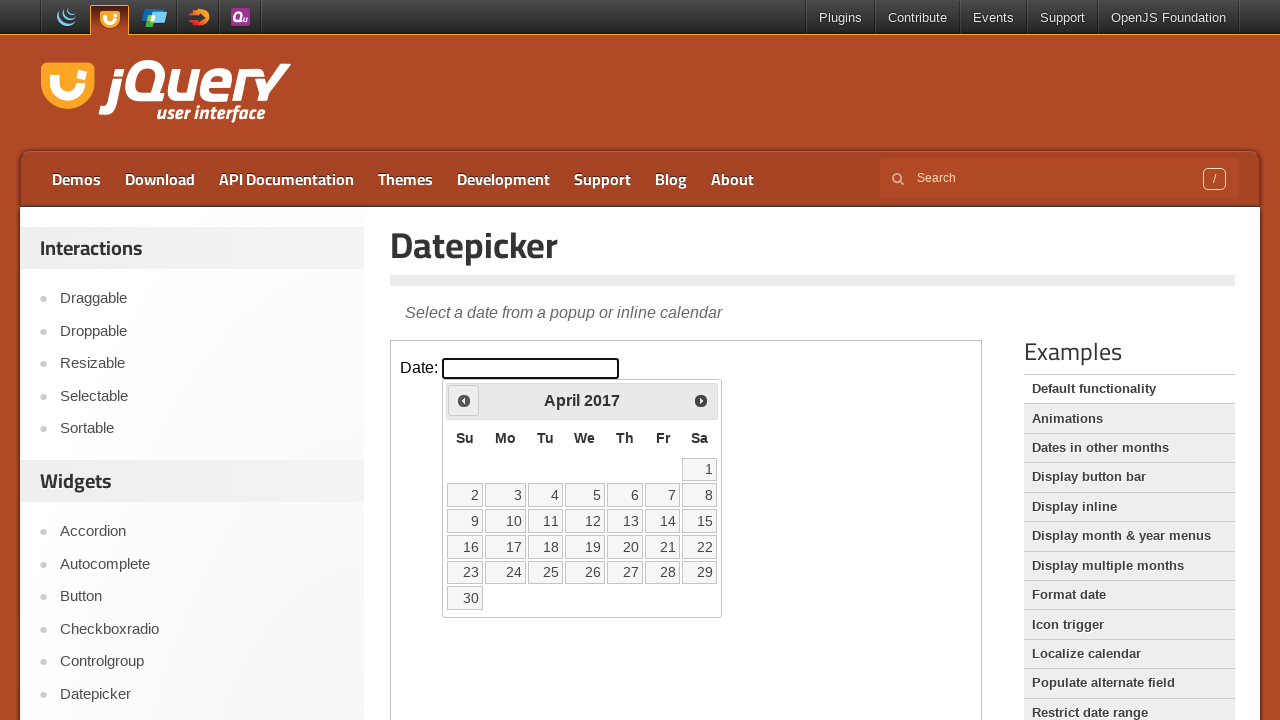

Read current calendar month/year: April 2017
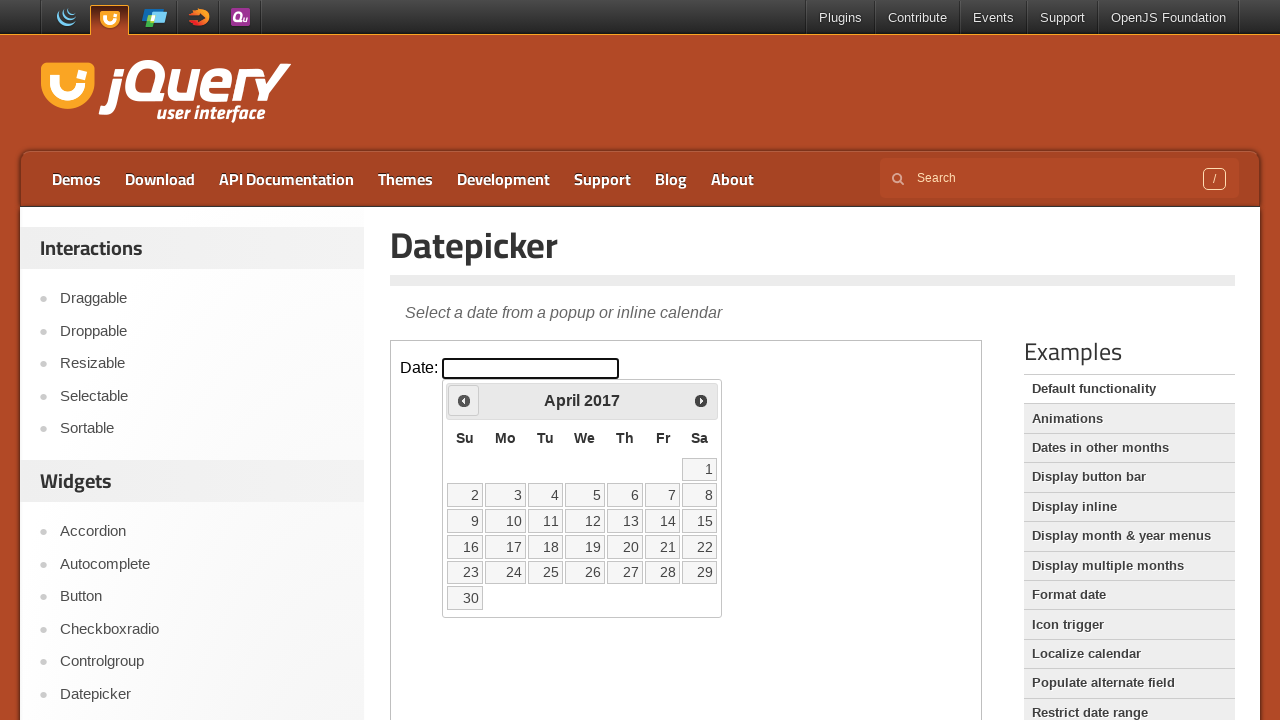

Clicked Previous button to navigate backwards from April 2017 at (464, 400) on iframe >> nth=0 >> internal:control=enter-frame >> xpath=//span[text()='Prev']
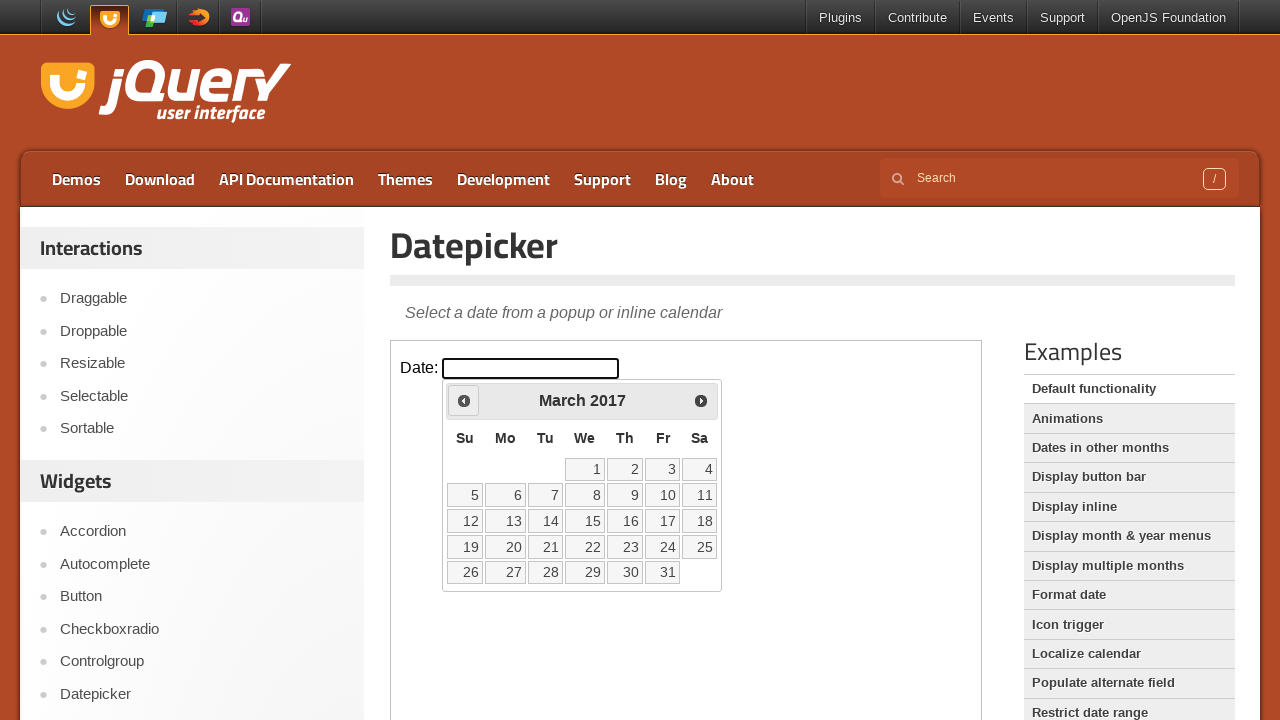

Waited 100ms for calendar to update
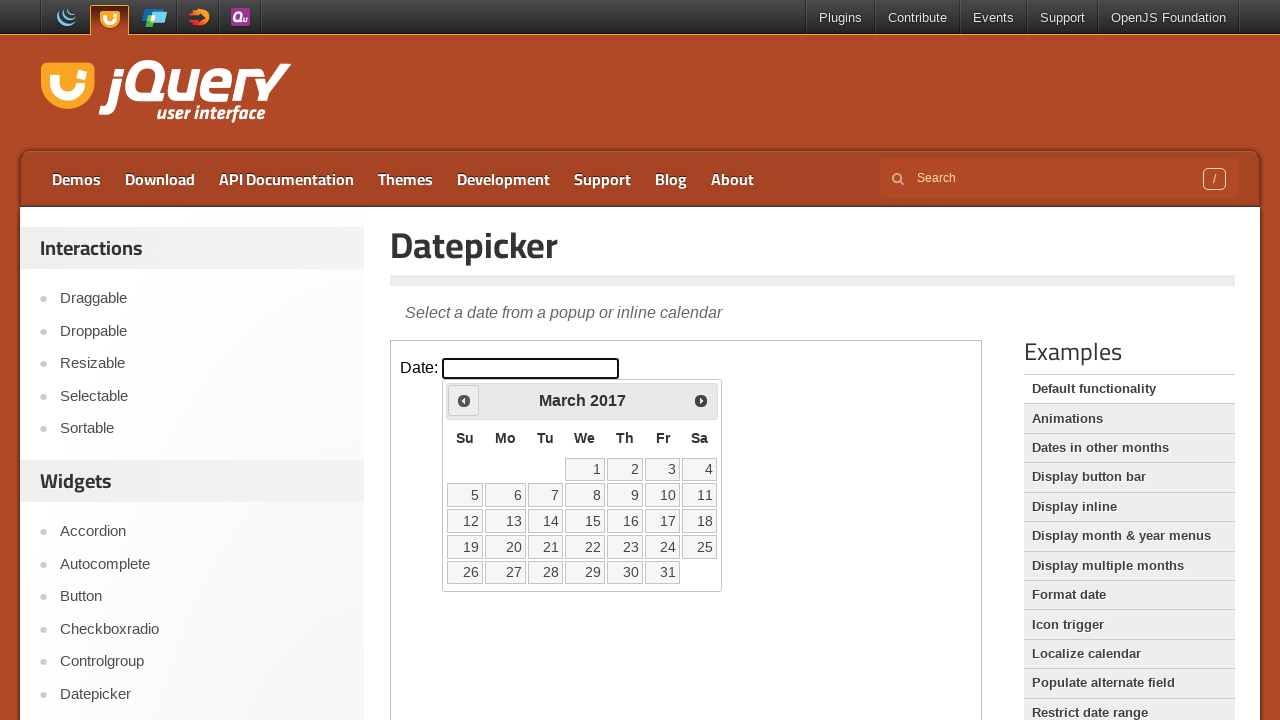

Read current calendar month/year: March 2017
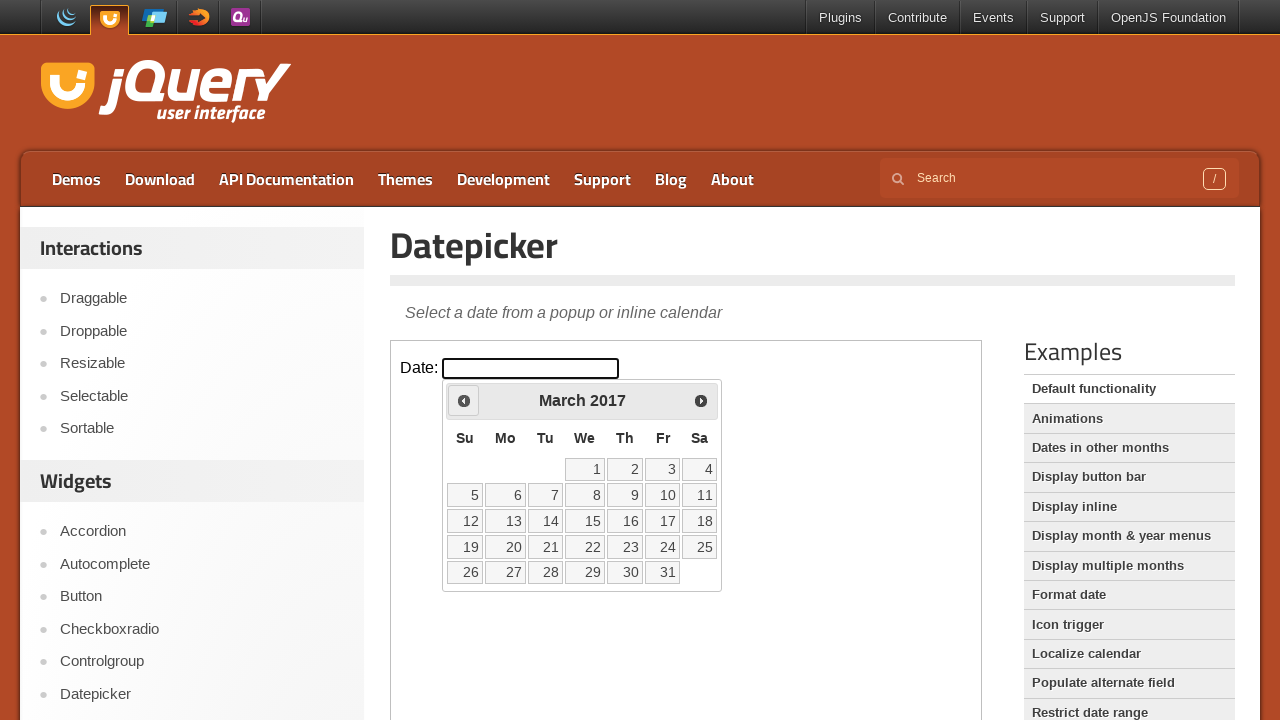

Clicked Previous button to navigate backwards from March 2017 at (464, 400) on iframe >> nth=0 >> internal:control=enter-frame >> xpath=//span[text()='Prev']
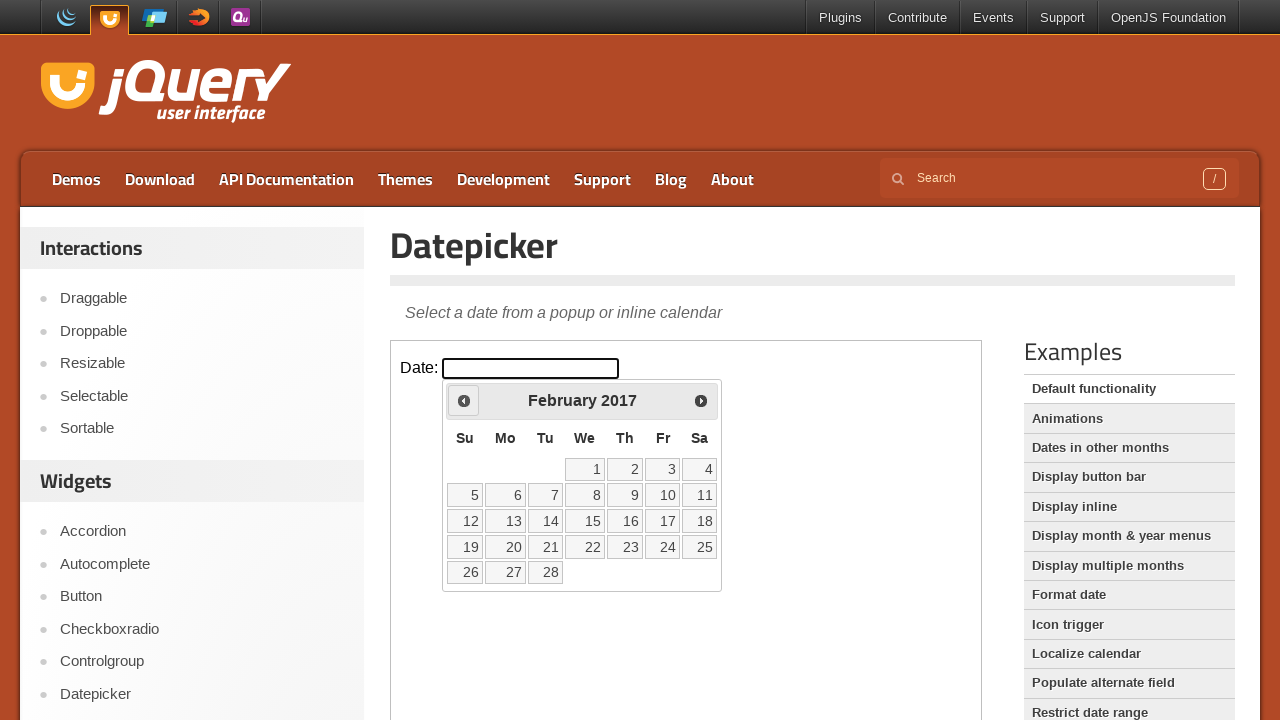

Waited 100ms for calendar to update
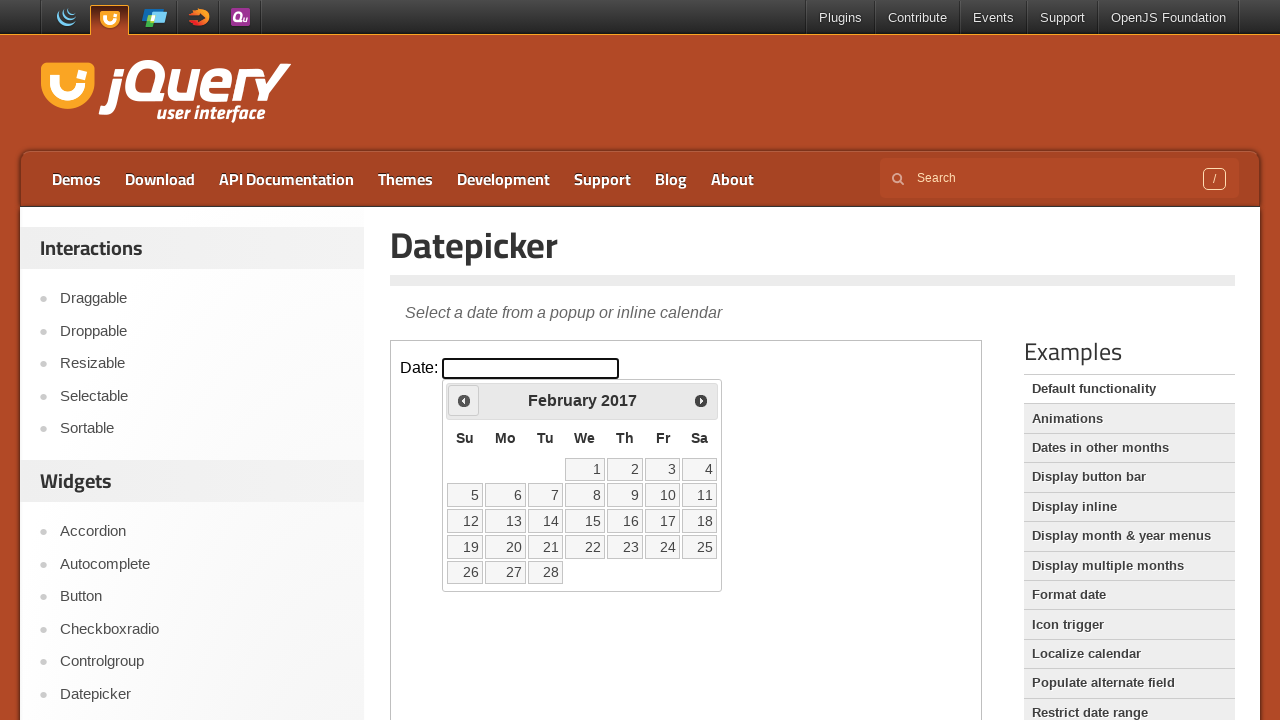

Read current calendar month/year: February 2017
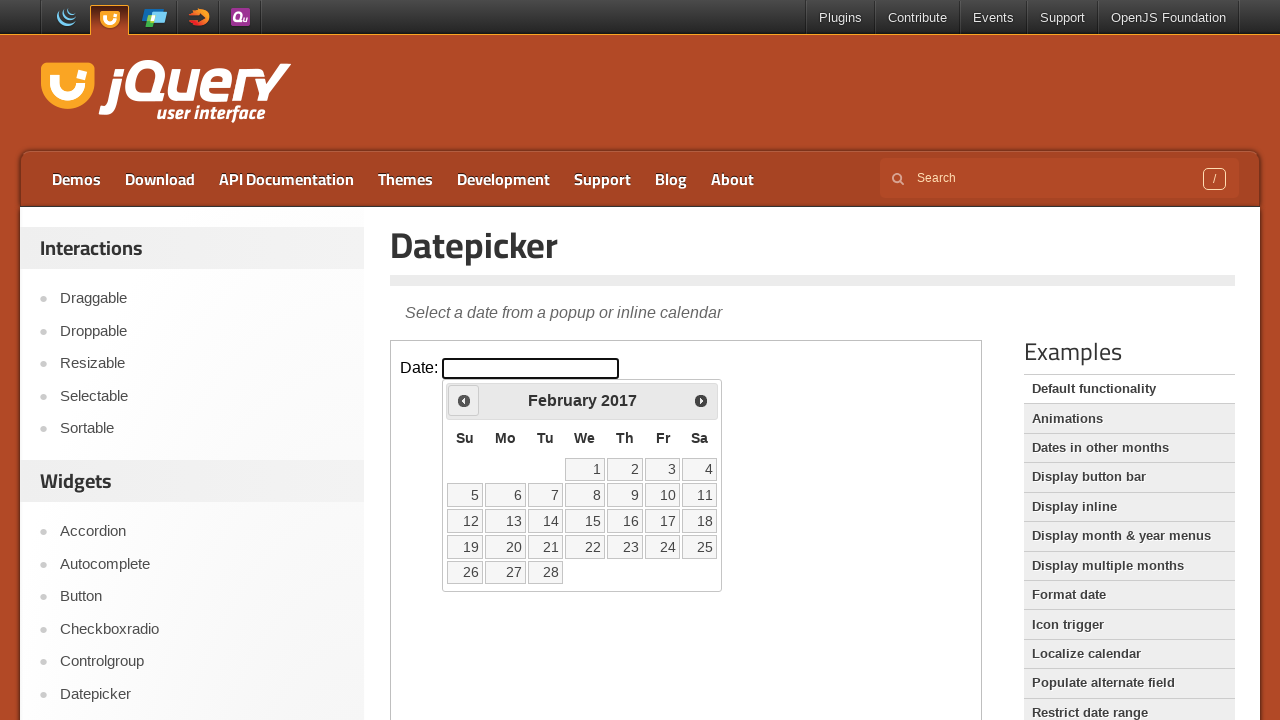

Clicked Previous button to navigate backwards from February 2017 at (464, 400) on iframe >> nth=0 >> internal:control=enter-frame >> xpath=//span[text()='Prev']
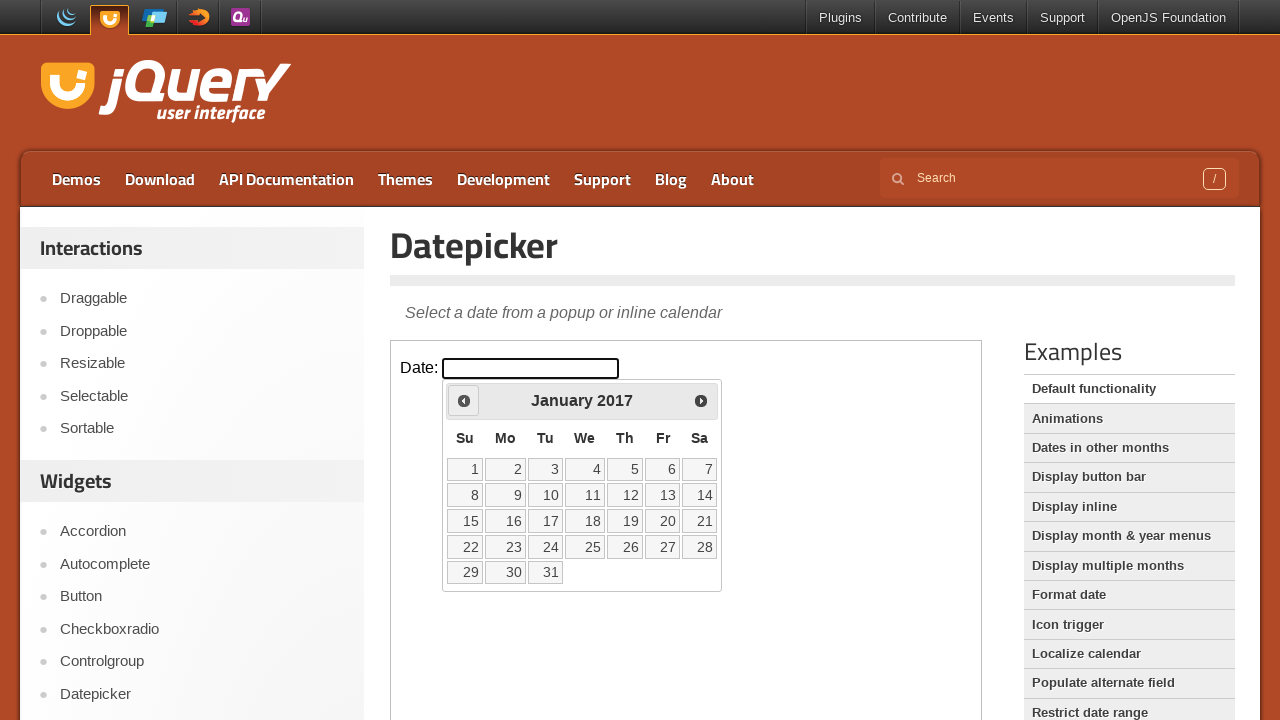

Waited 100ms for calendar to update
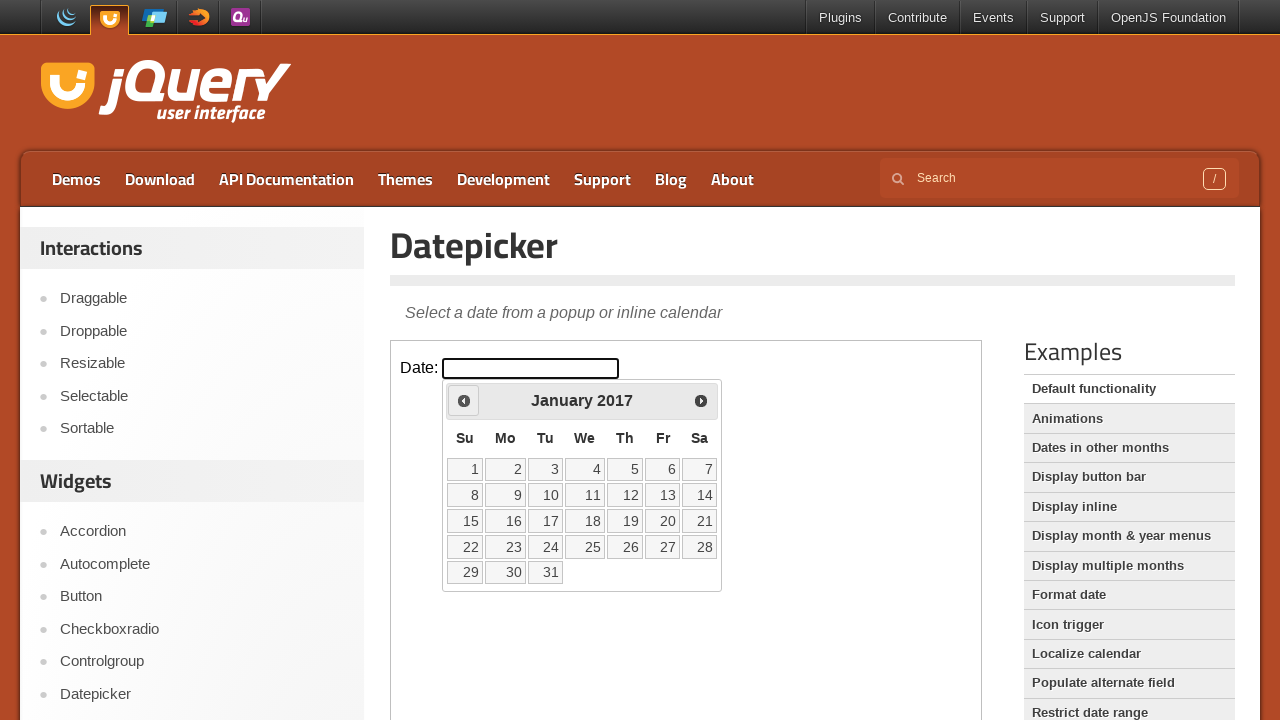

Read current calendar month/year: January 2017
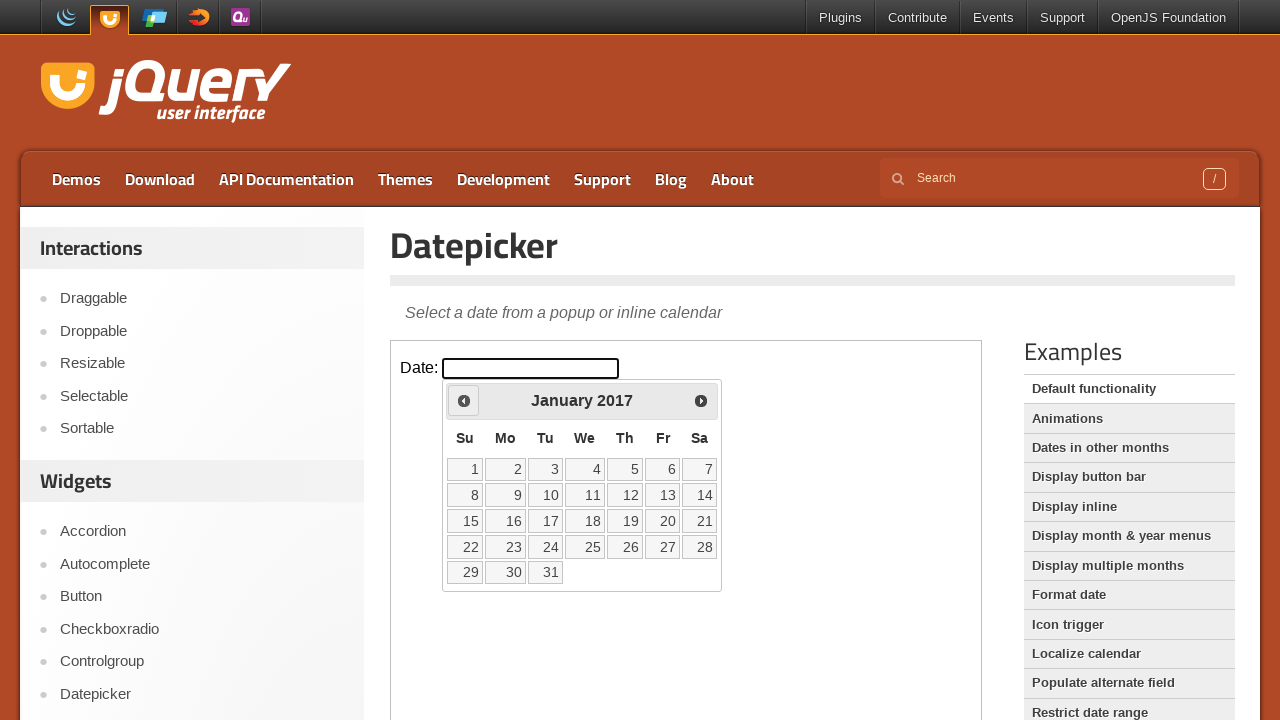

Clicked Previous button to navigate backwards from January 2017 at (464, 400) on iframe >> nth=0 >> internal:control=enter-frame >> xpath=//span[text()='Prev']
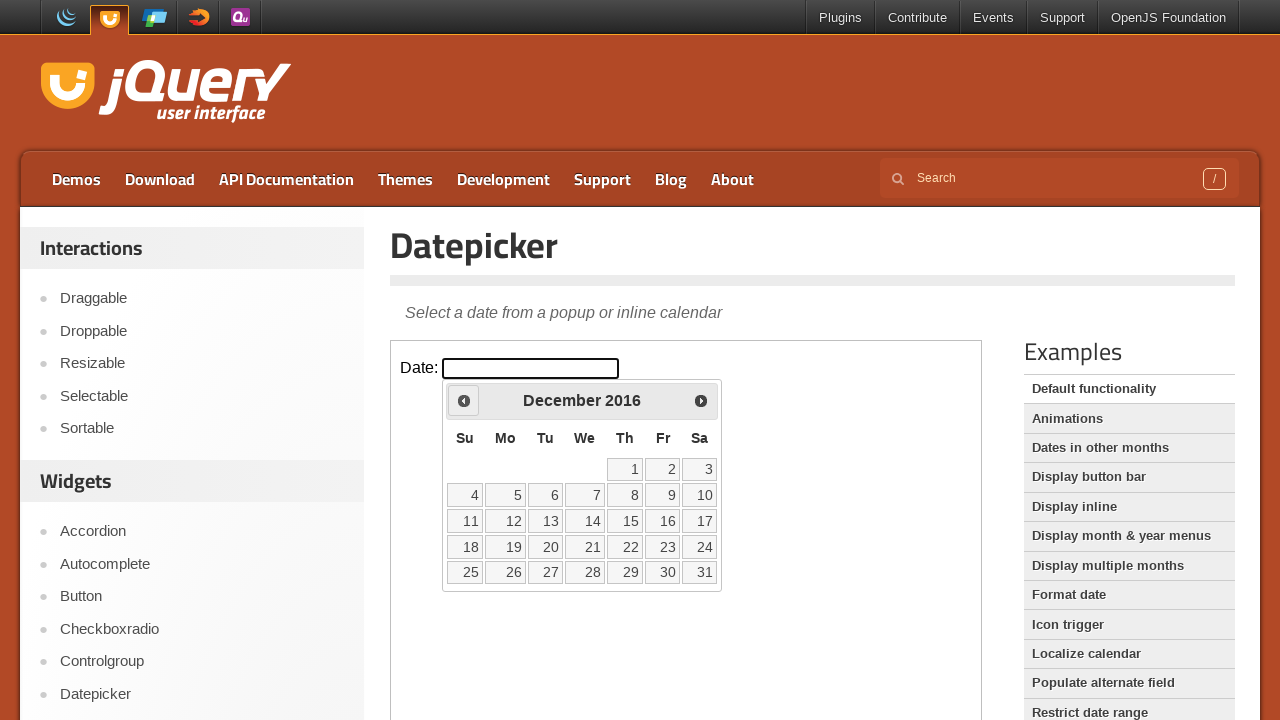

Waited 100ms for calendar to update
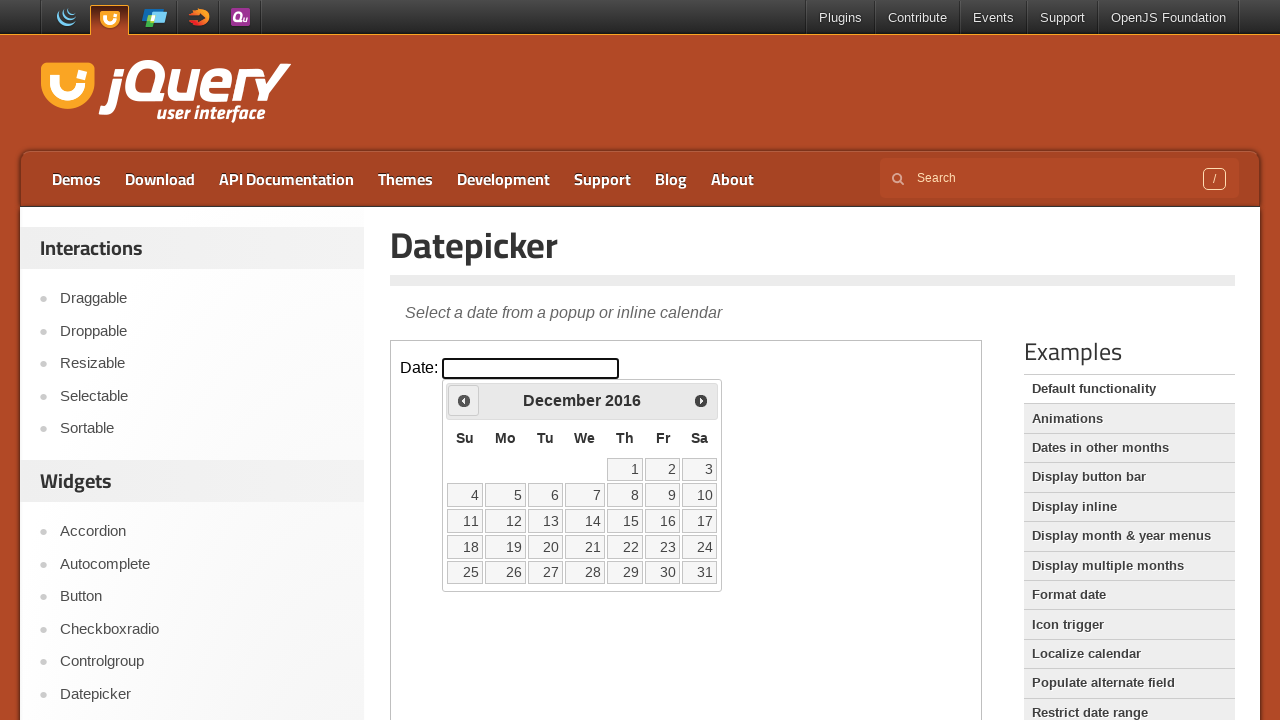

Read current calendar month/year: December 2016
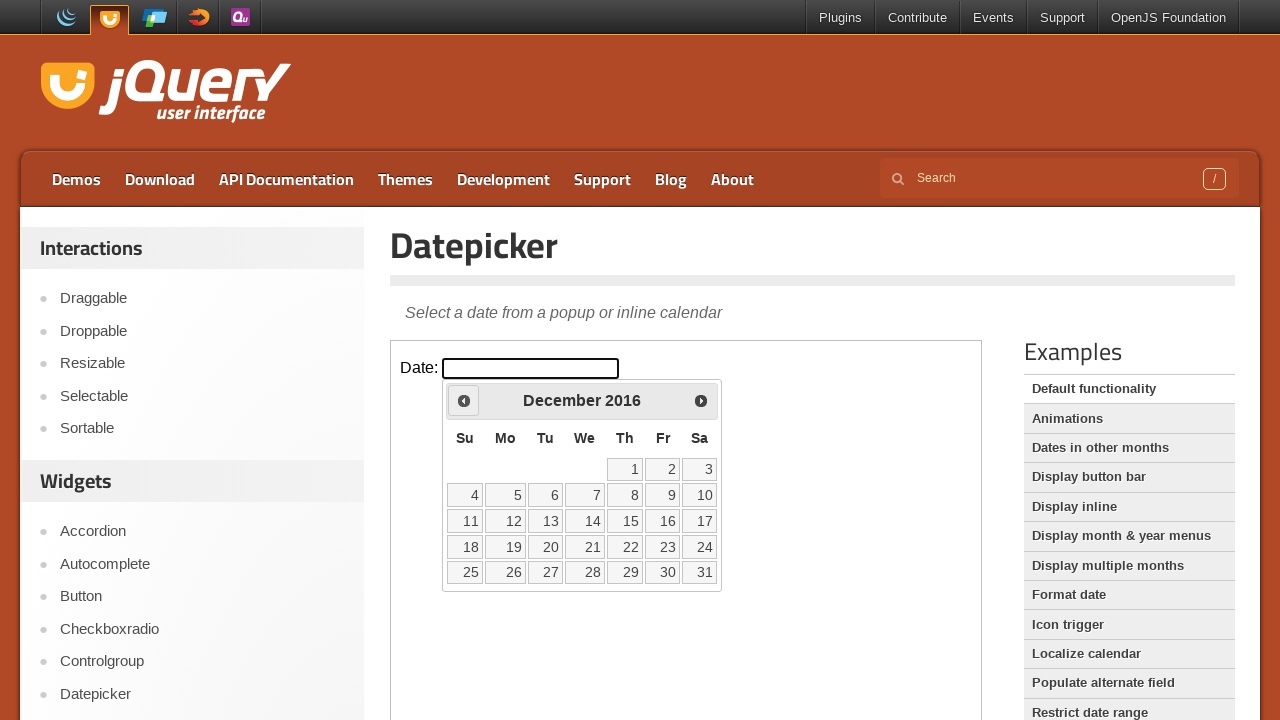

Clicked Previous button to navigate backwards from December 2016 at (464, 400) on iframe >> nth=0 >> internal:control=enter-frame >> xpath=//span[text()='Prev']
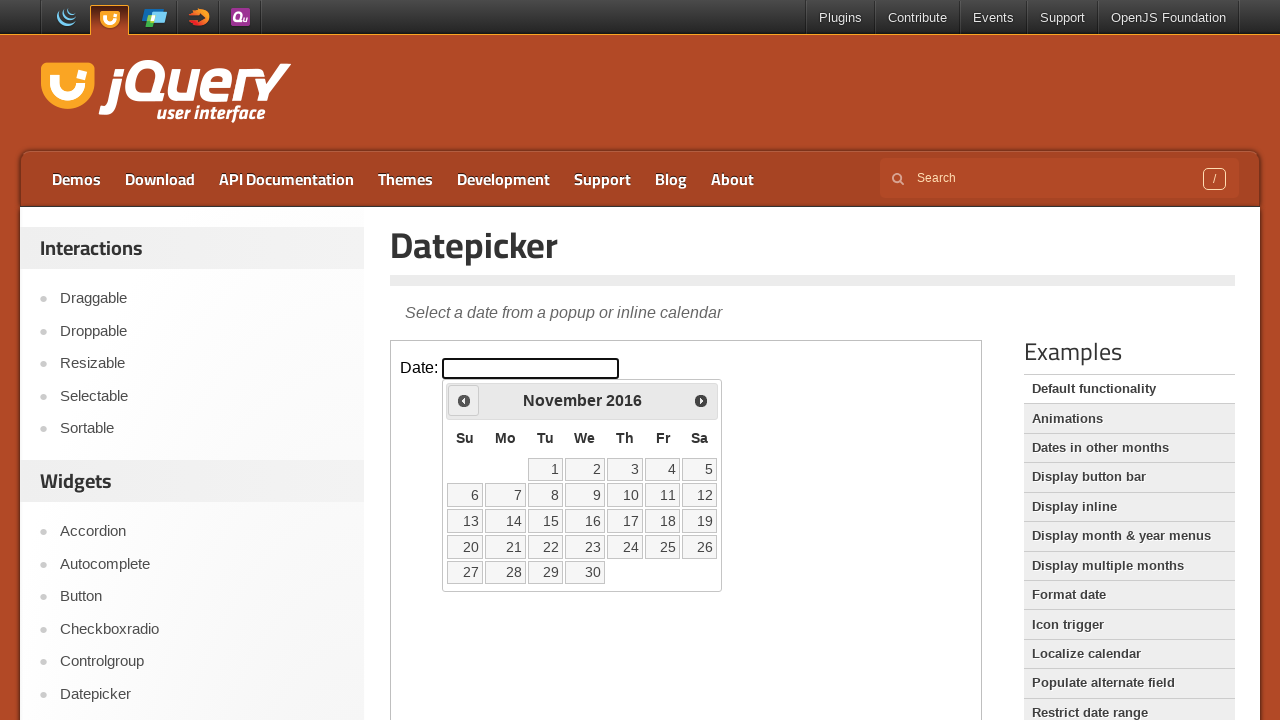

Waited 100ms for calendar to update
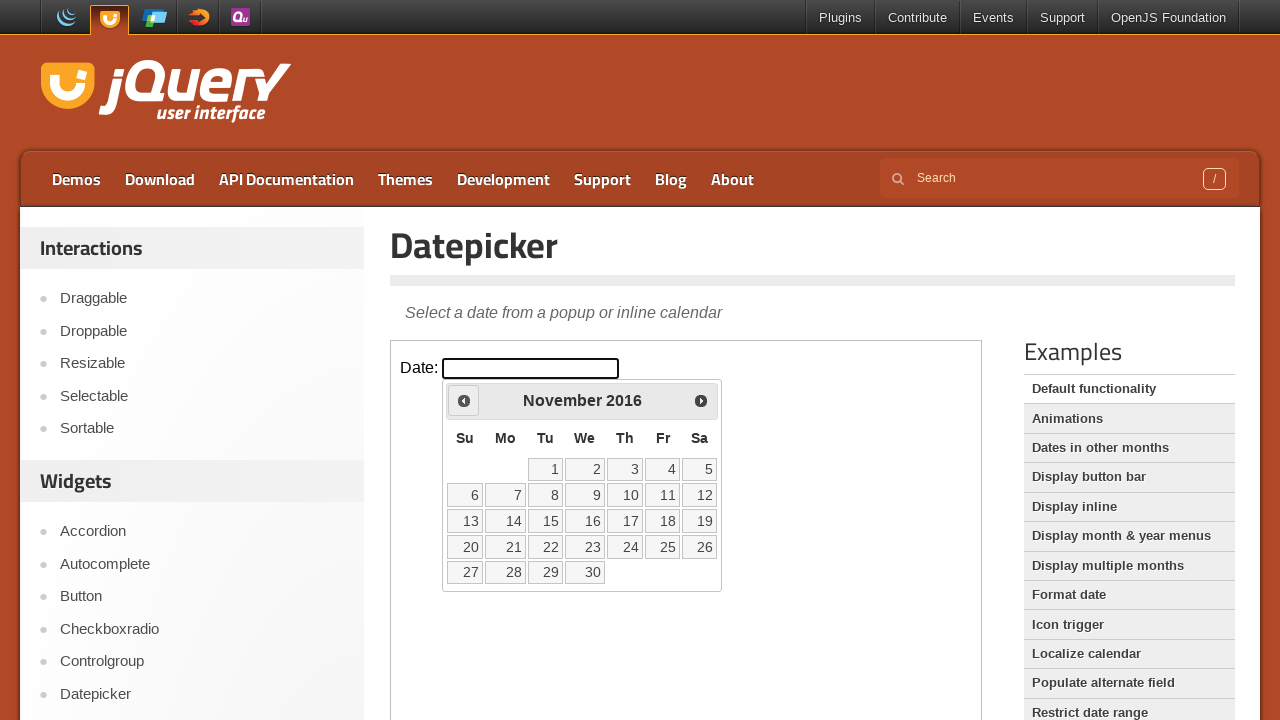

Read current calendar month/year: November 2016
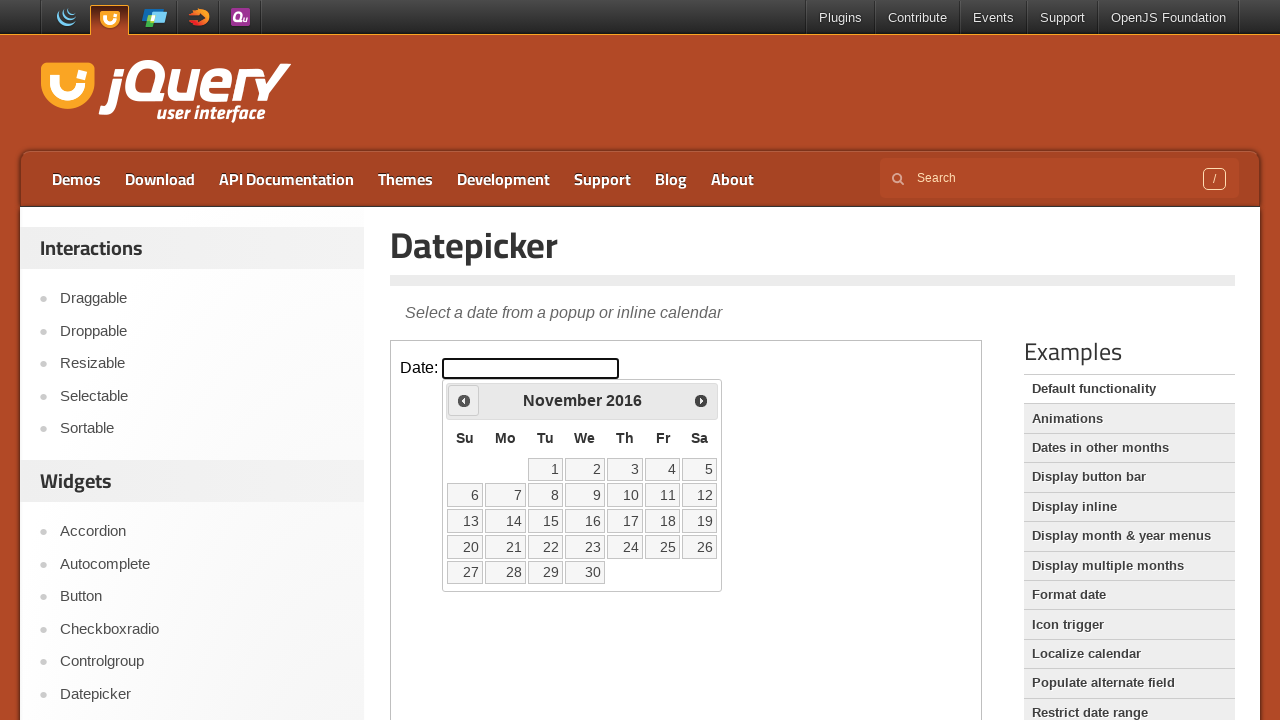

Clicked Previous button to navigate backwards from November 2016 at (464, 400) on iframe >> nth=0 >> internal:control=enter-frame >> xpath=//span[text()='Prev']
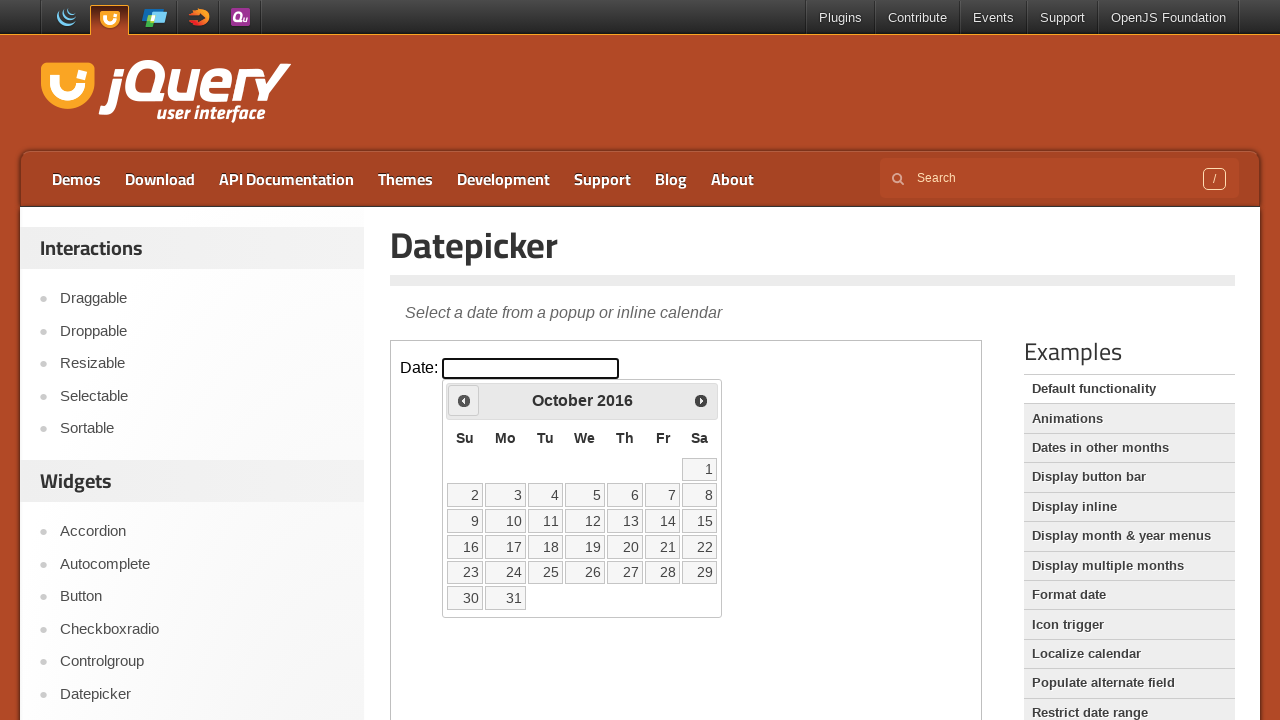

Waited 100ms for calendar to update
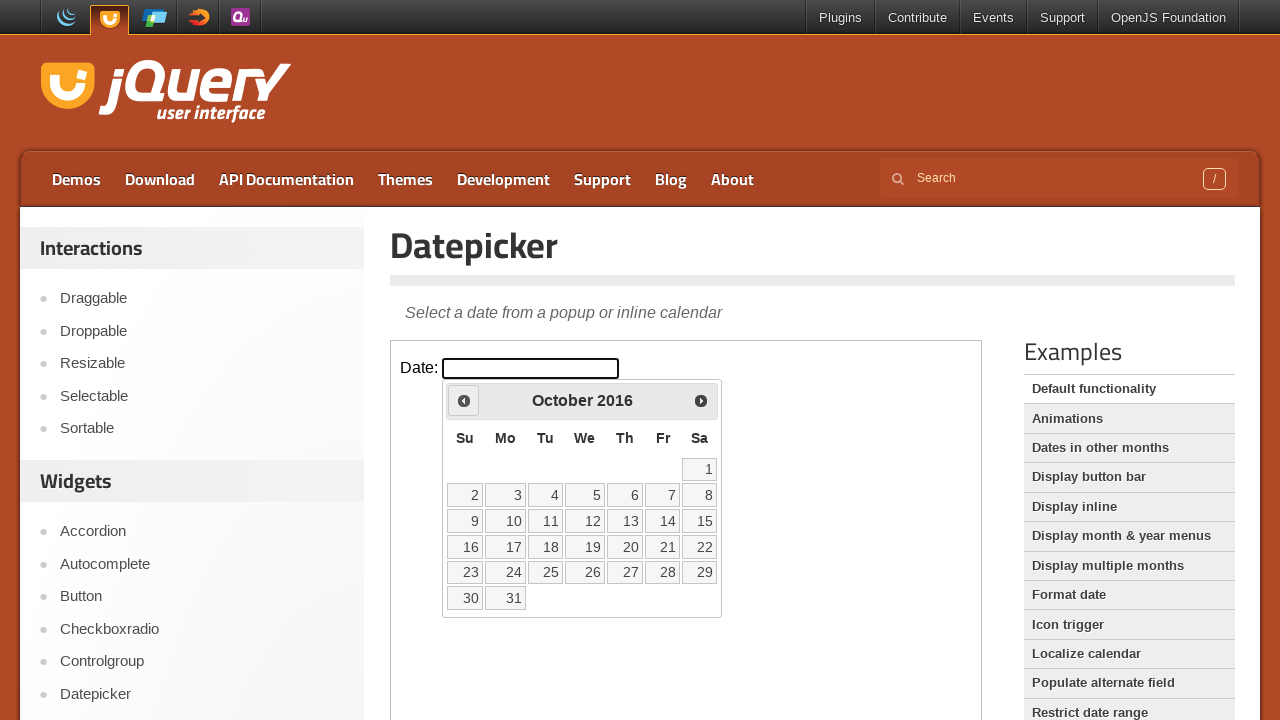

Read current calendar month/year: October 2016
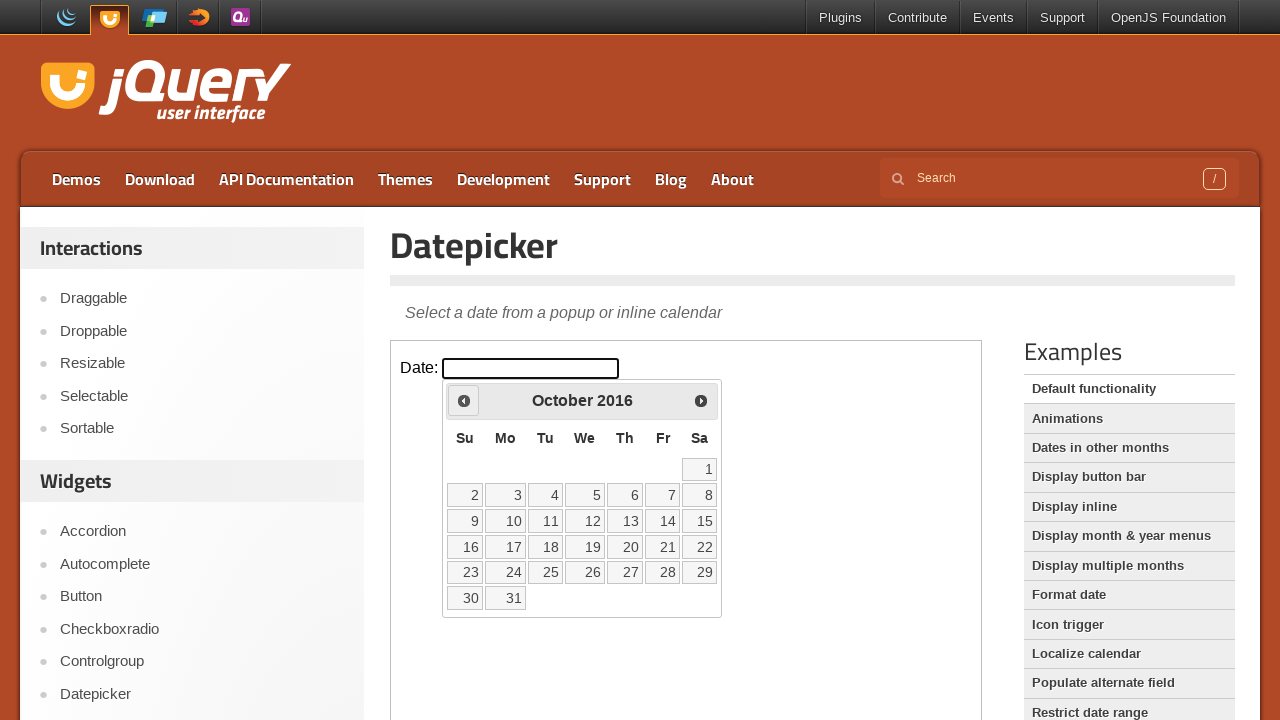

Clicked Previous button to navigate backwards from October 2016 at (464, 400) on iframe >> nth=0 >> internal:control=enter-frame >> xpath=//span[text()='Prev']
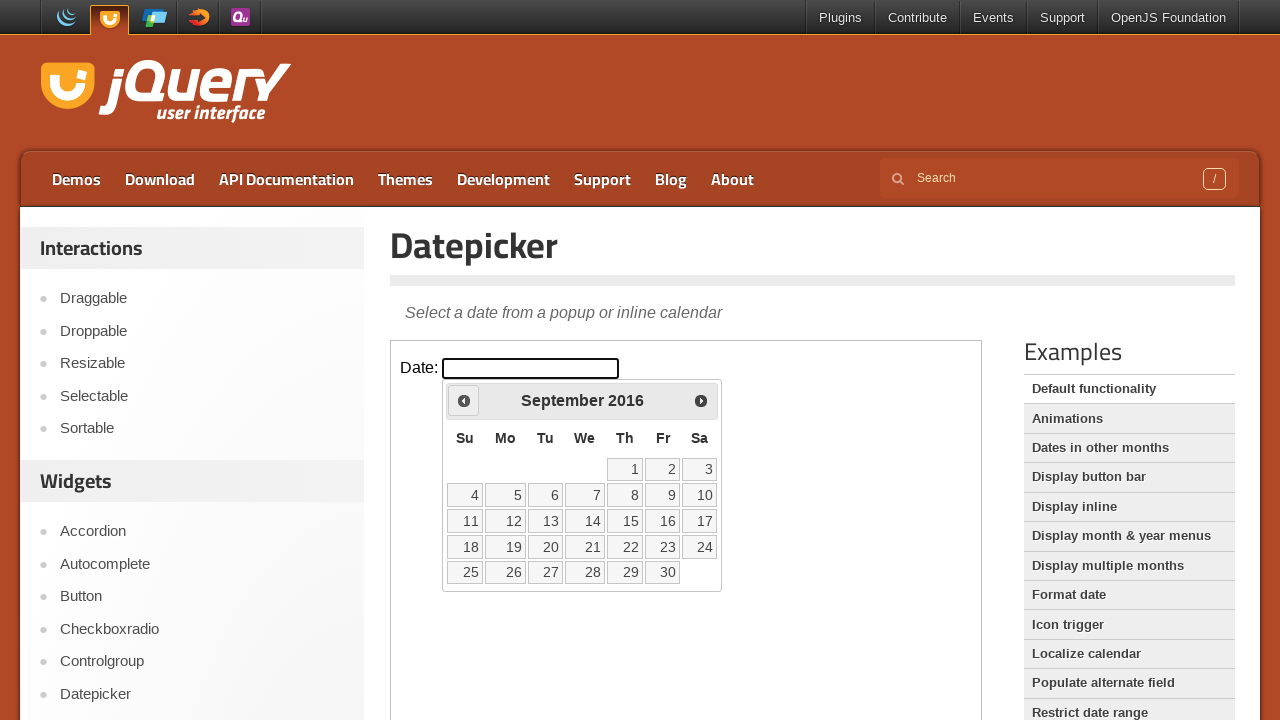

Waited 100ms for calendar to update
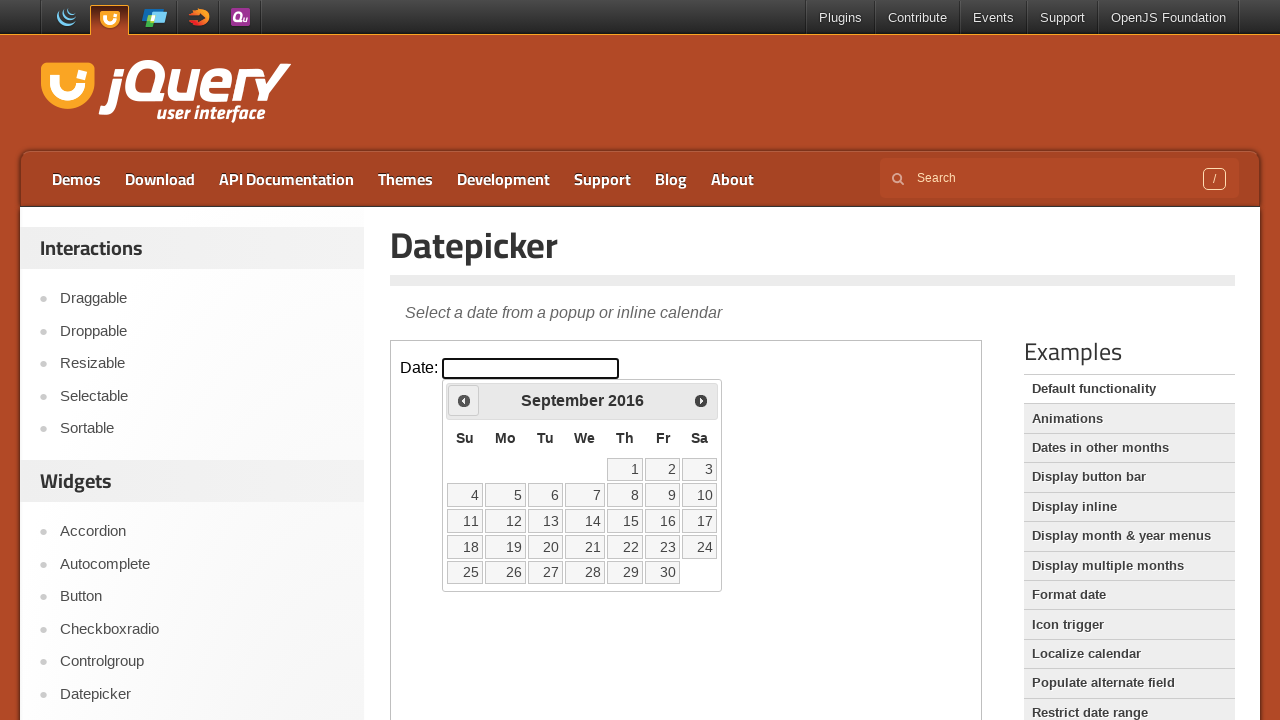

Read current calendar month/year: September 2016
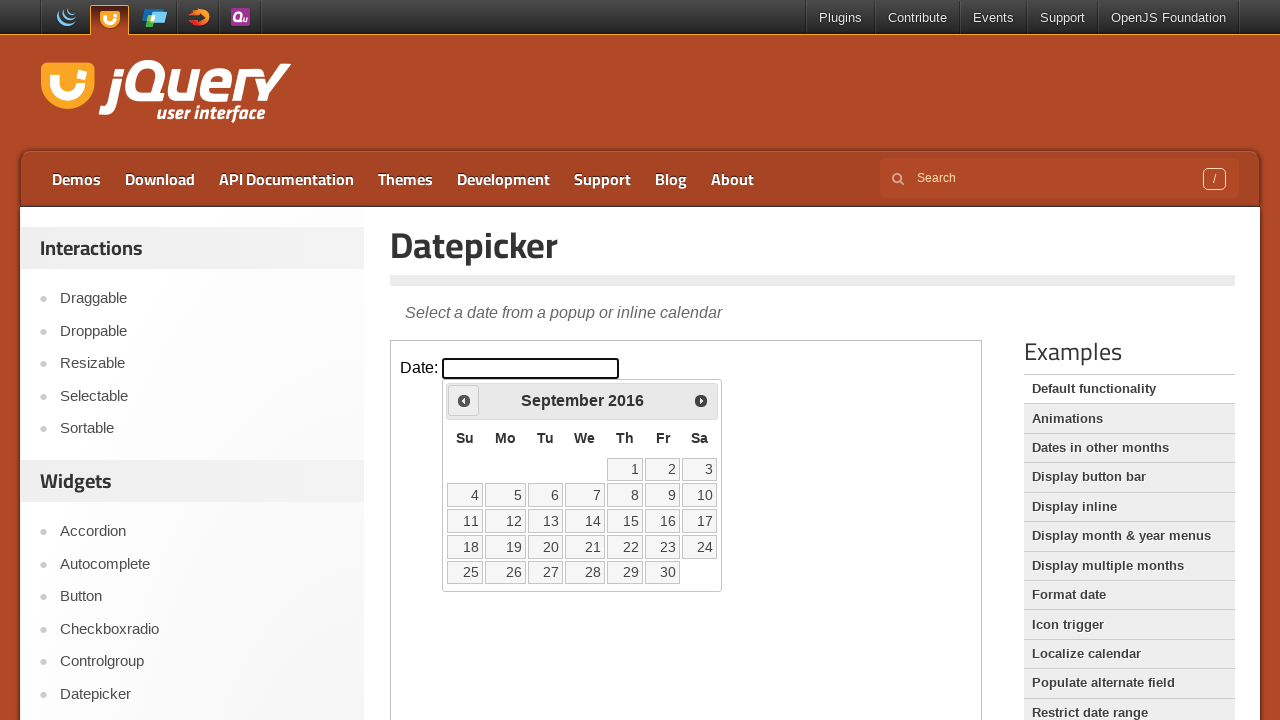

Clicked Previous button to navigate backwards from September 2016 at (464, 400) on iframe >> nth=0 >> internal:control=enter-frame >> xpath=//span[text()='Prev']
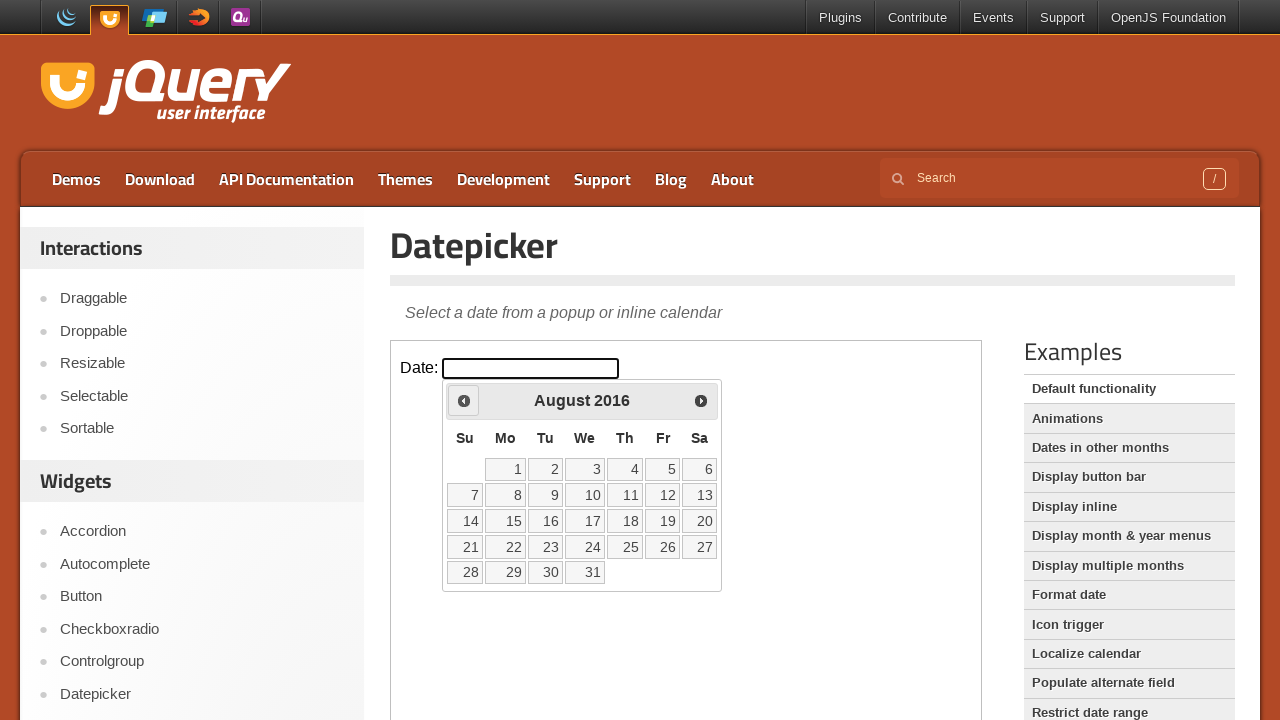

Waited 100ms for calendar to update
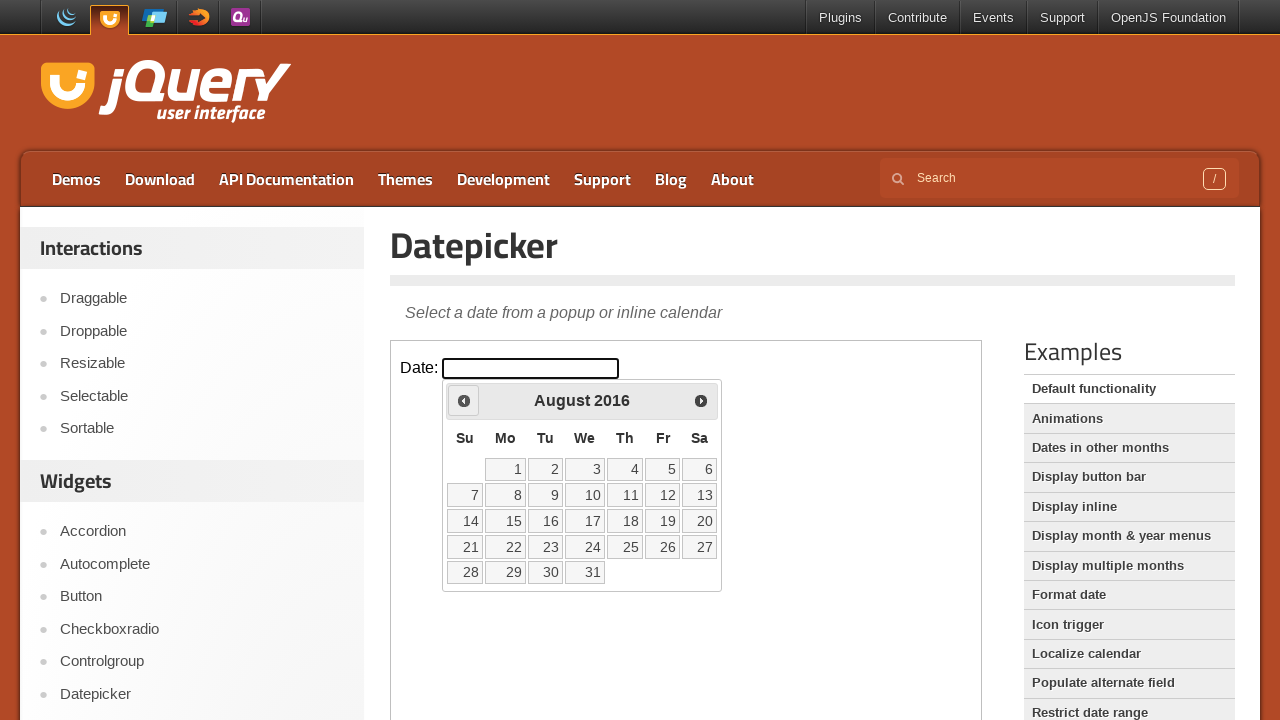

Read current calendar month/year: August 2016
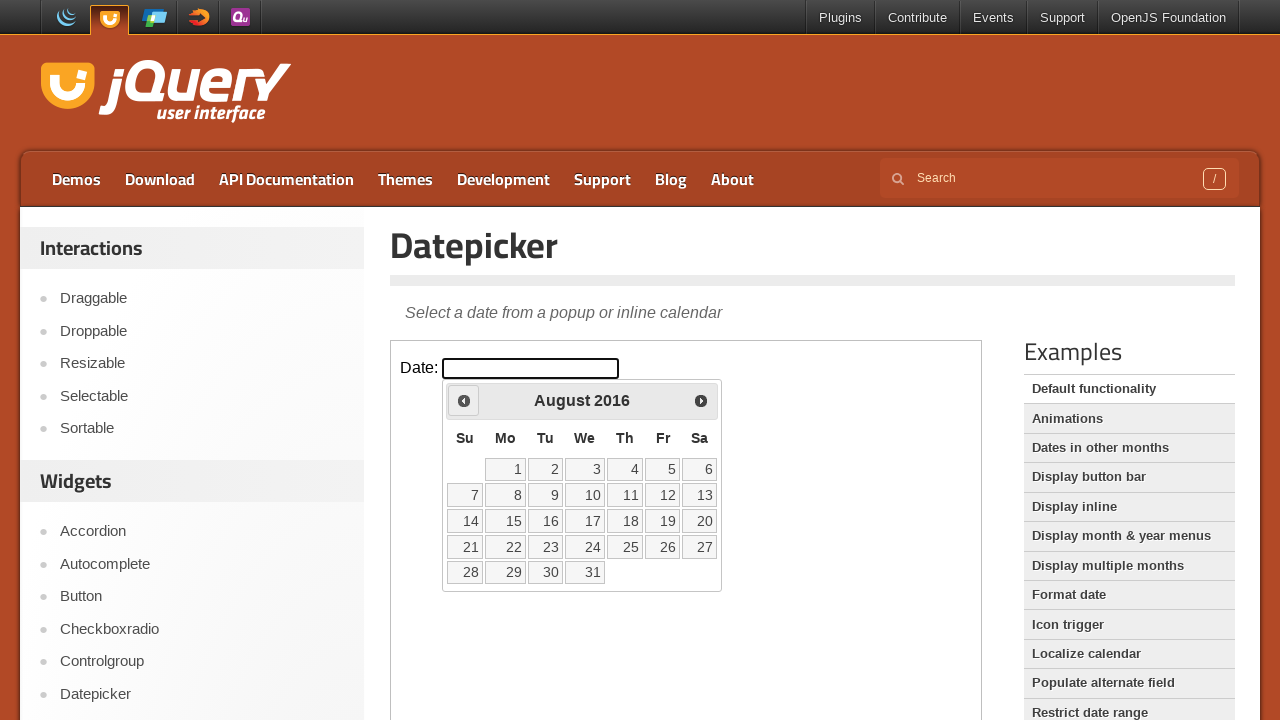

Clicked Previous button to navigate backwards from August 2016 at (464, 400) on iframe >> nth=0 >> internal:control=enter-frame >> xpath=//span[text()='Prev']
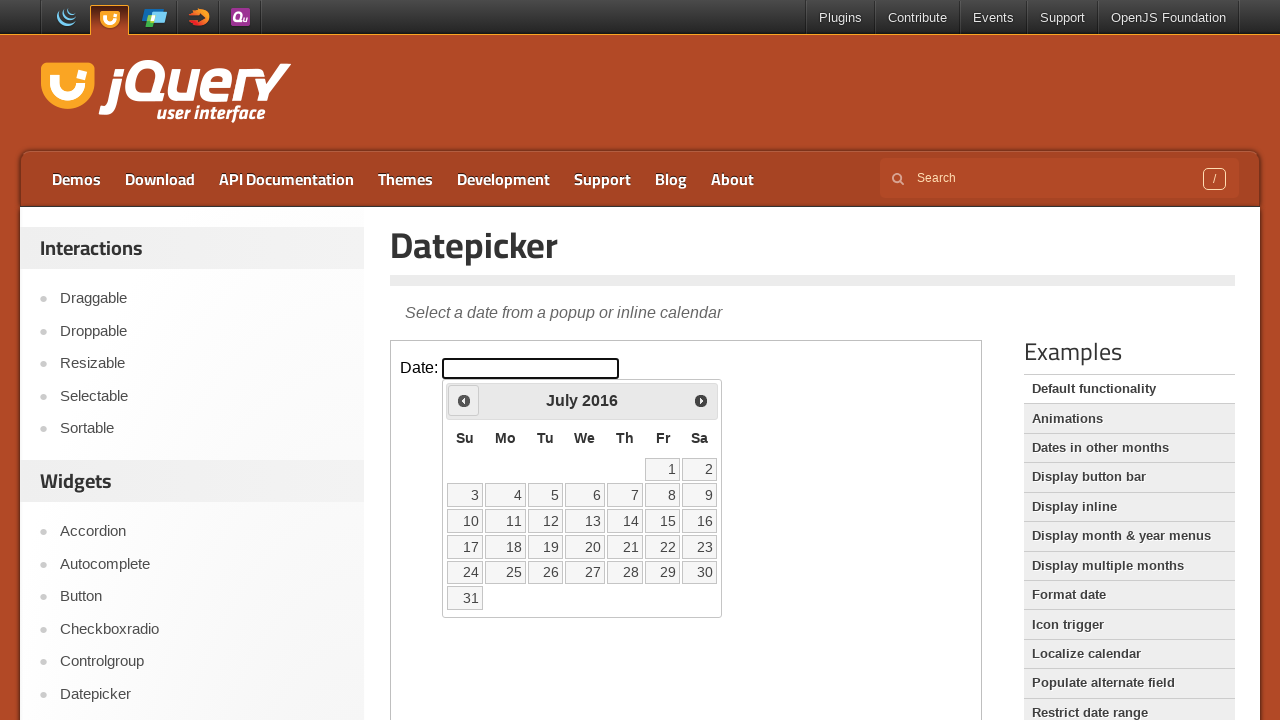

Waited 100ms for calendar to update
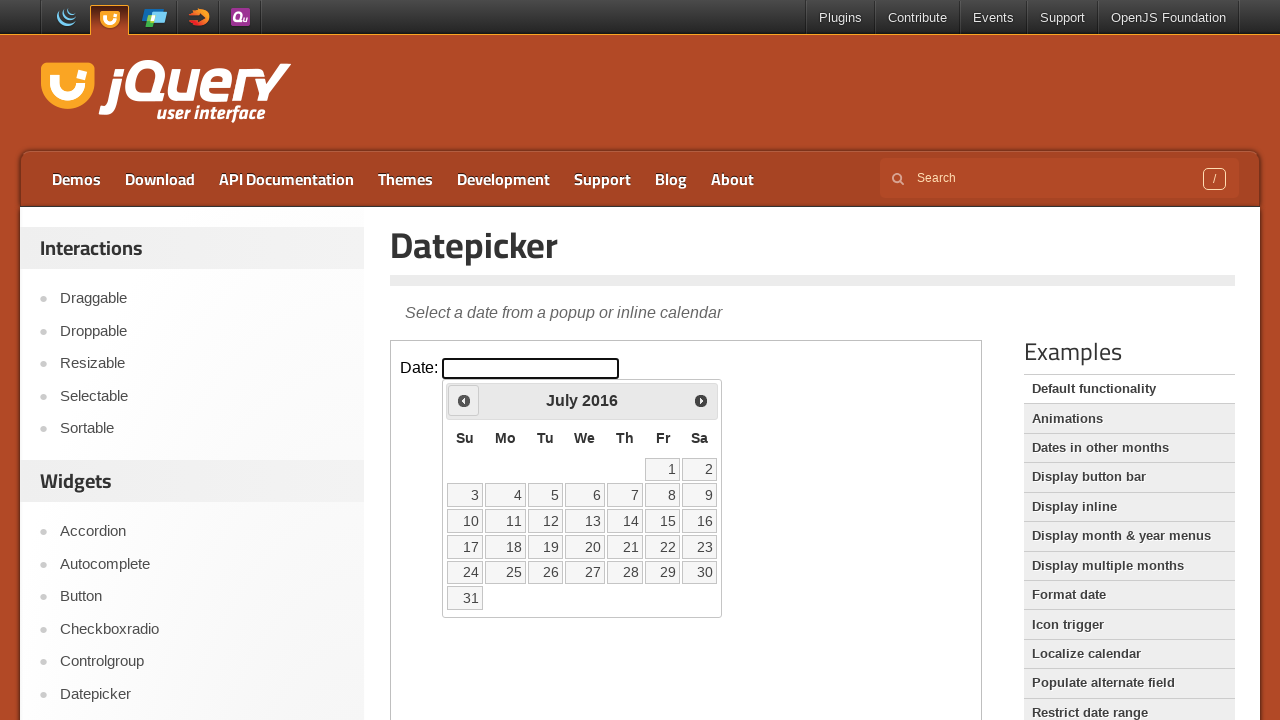

Read current calendar month/year: July 2016
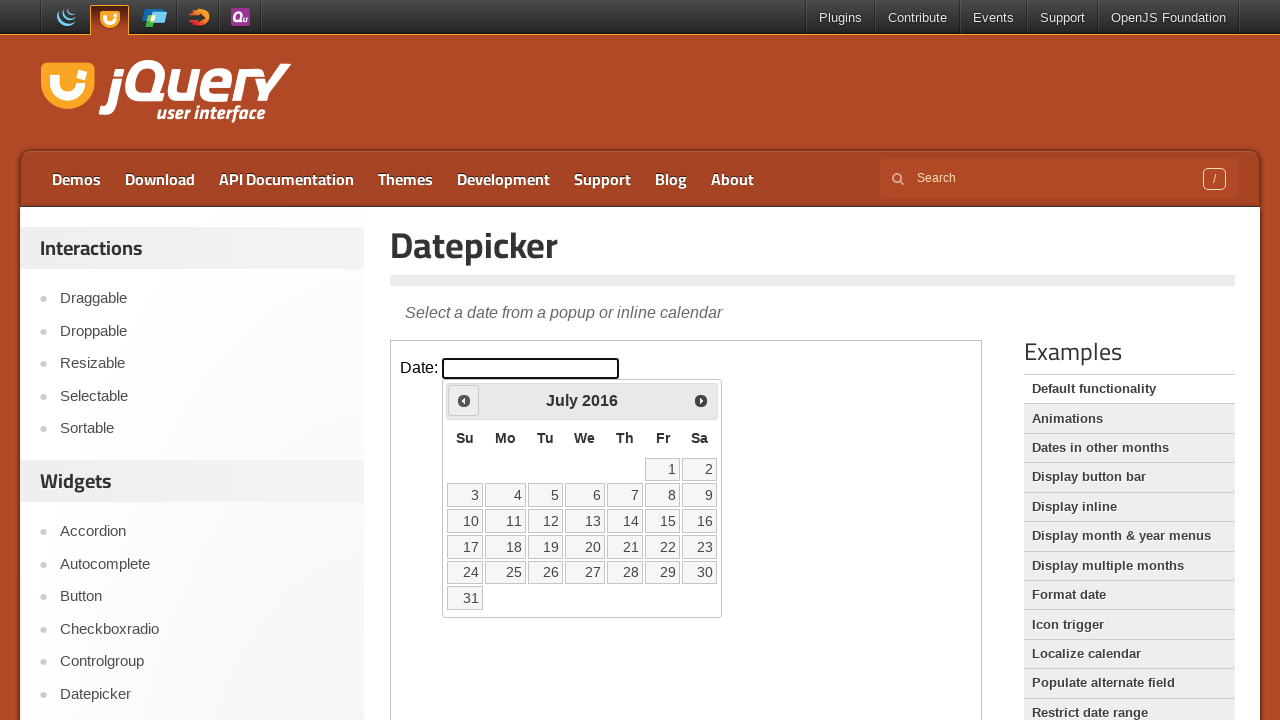

Clicked Previous button to navigate backwards from July 2016 at (464, 400) on iframe >> nth=0 >> internal:control=enter-frame >> xpath=//span[text()='Prev']
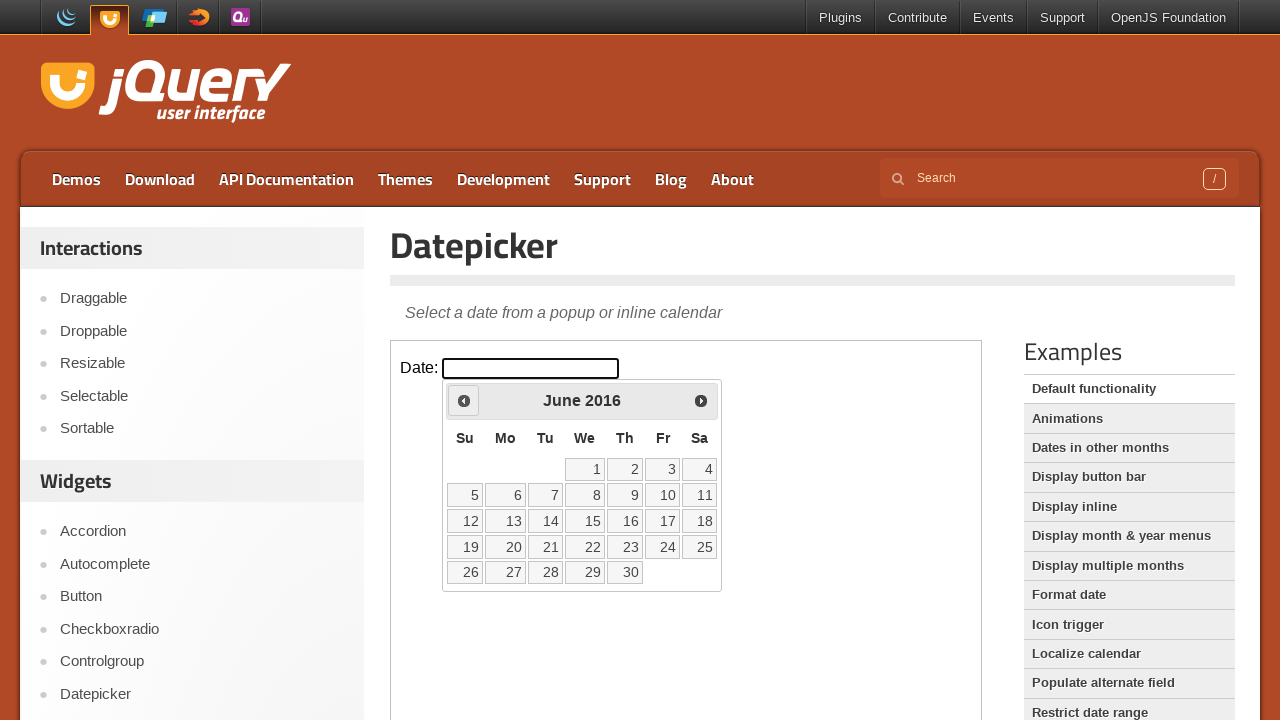

Waited 100ms for calendar to update
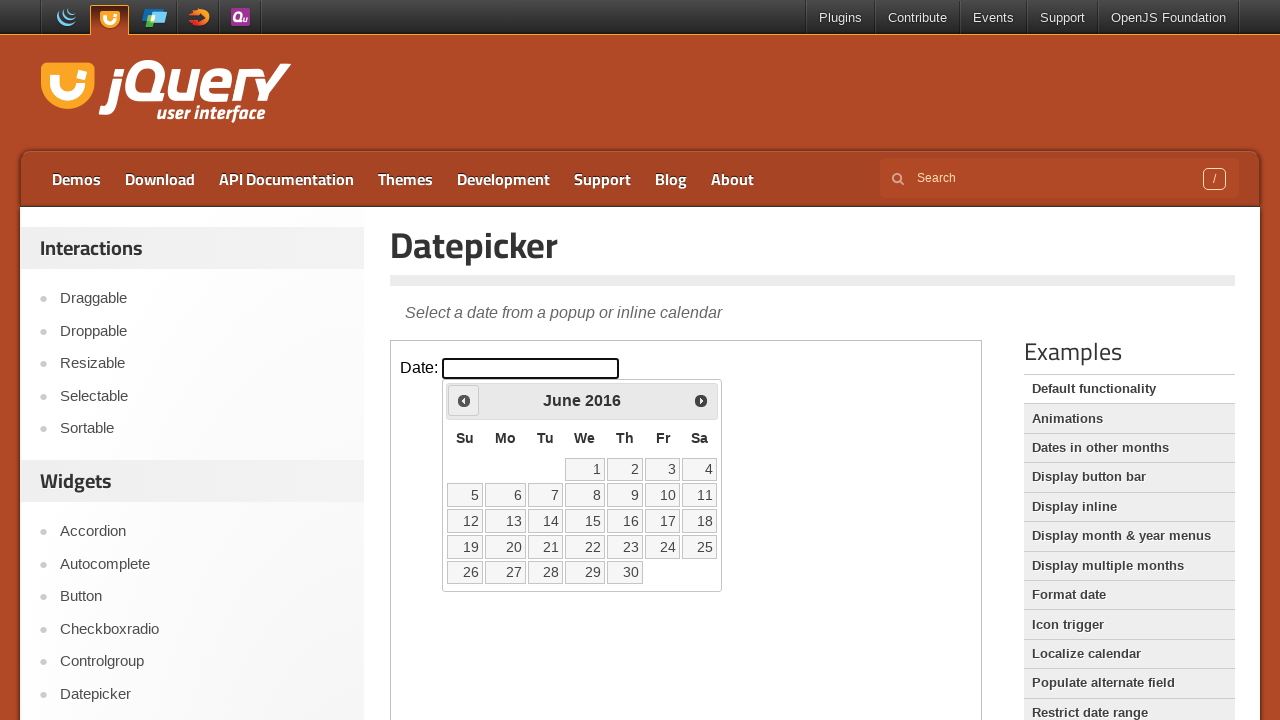

Read current calendar month/year: June 2016
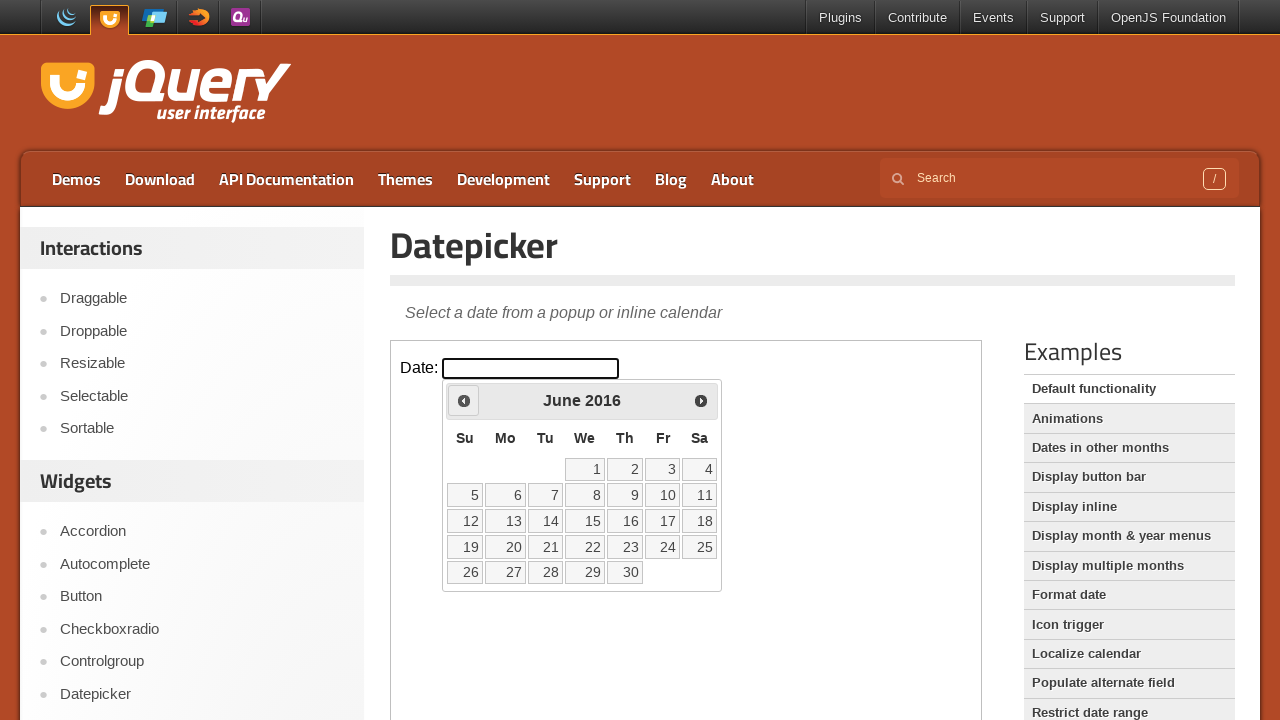

Clicked Previous button to navigate backwards from June 2016 at (464, 400) on iframe >> nth=0 >> internal:control=enter-frame >> xpath=//span[text()='Prev']
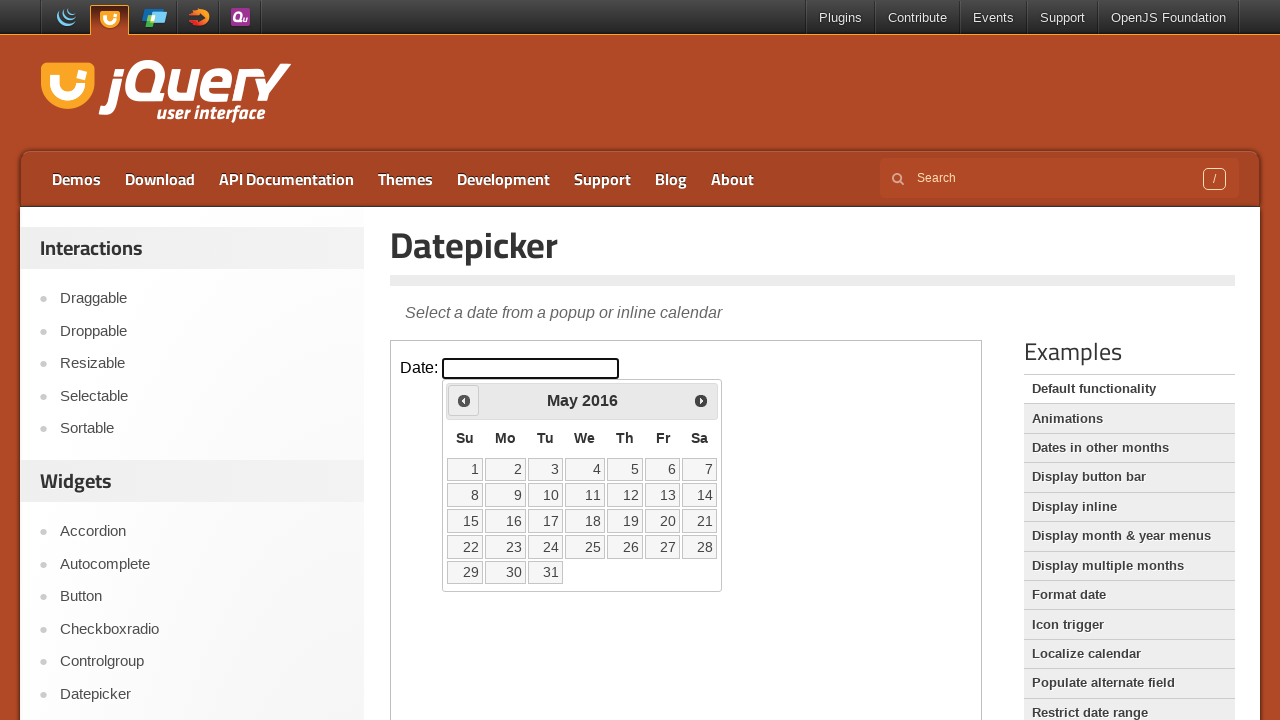

Waited 100ms for calendar to update
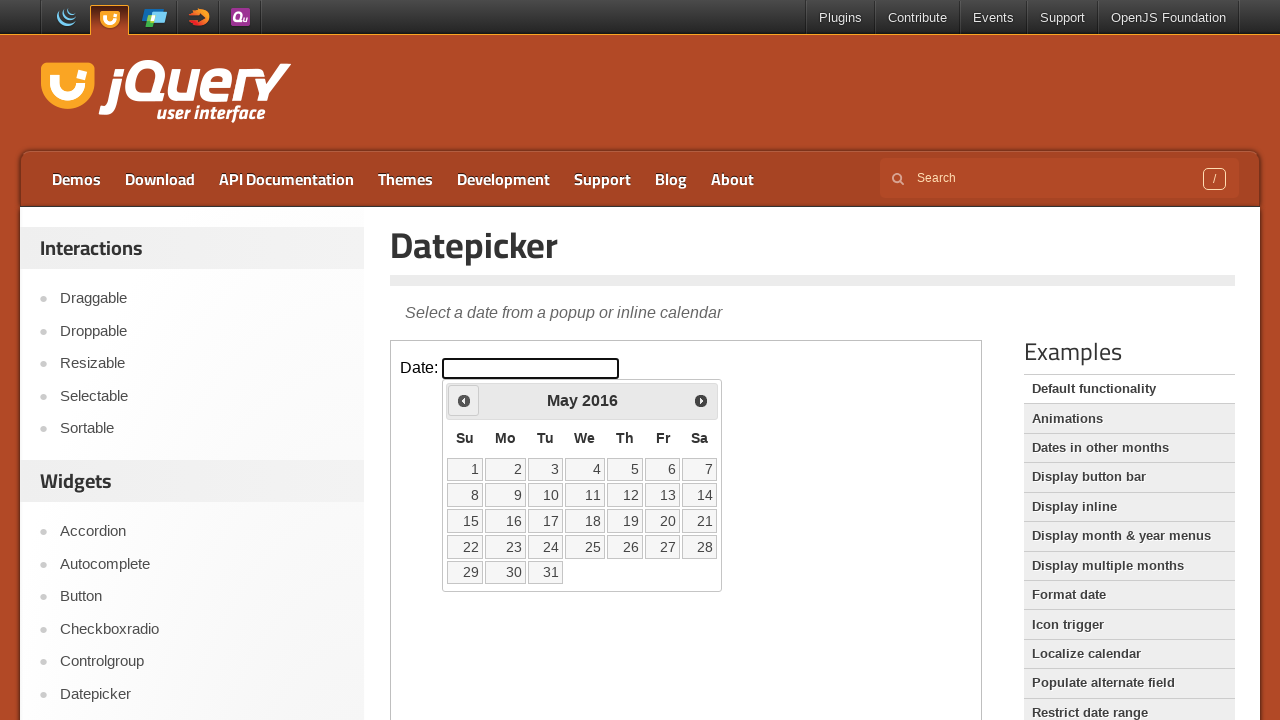

Read current calendar month/year: May 2016
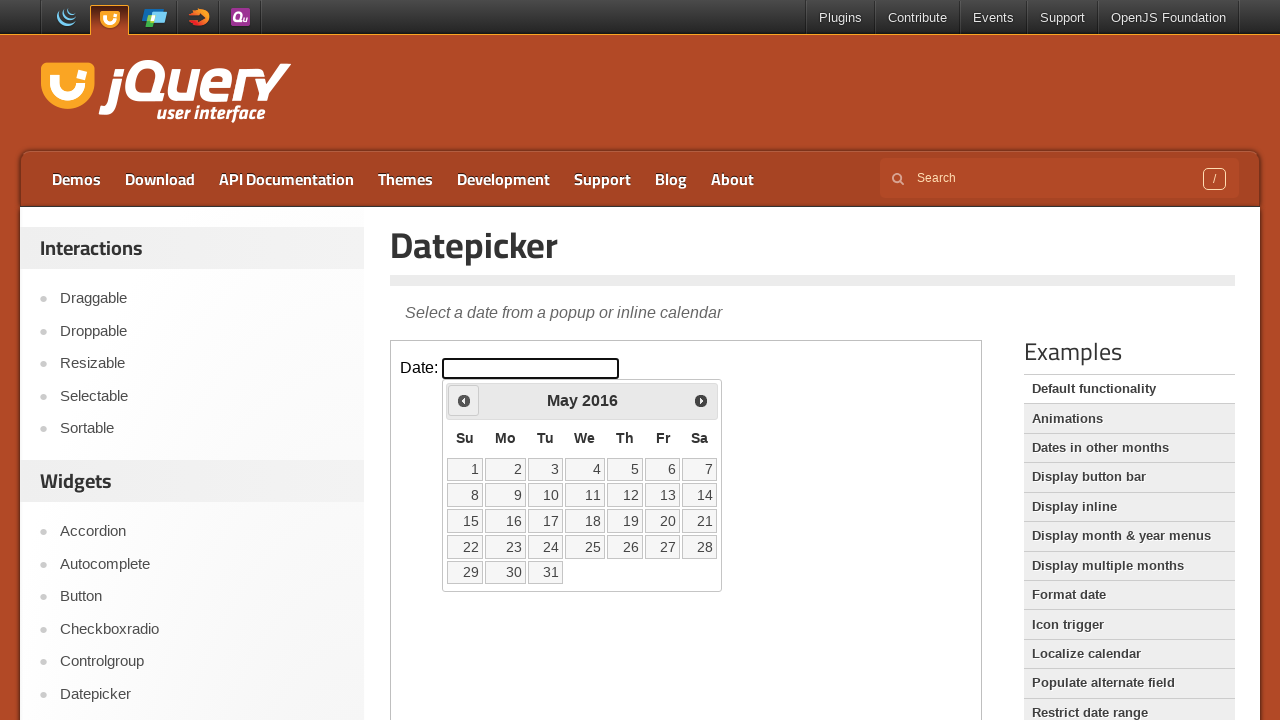

Clicked Previous button to navigate backwards from May 2016 at (464, 400) on iframe >> nth=0 >> internal:control=enter-frame >> xpath=//span[text()='Prev']
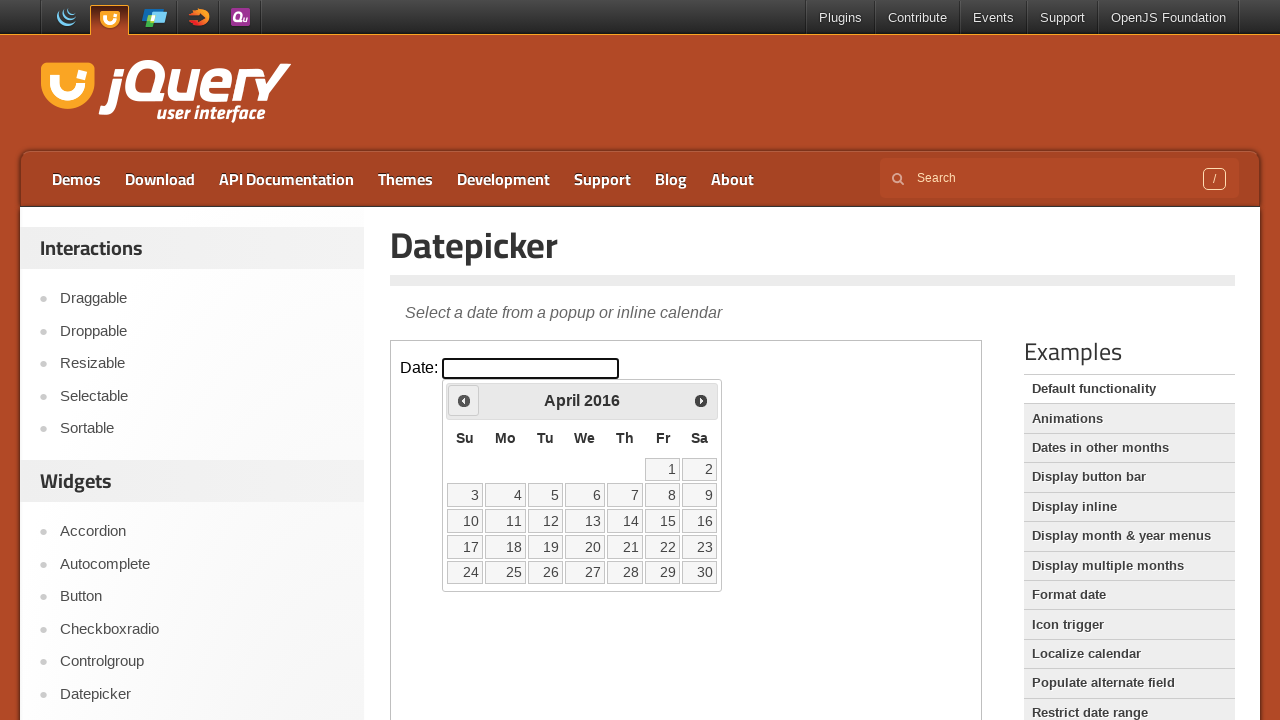

Waited 100ms for calendar to update
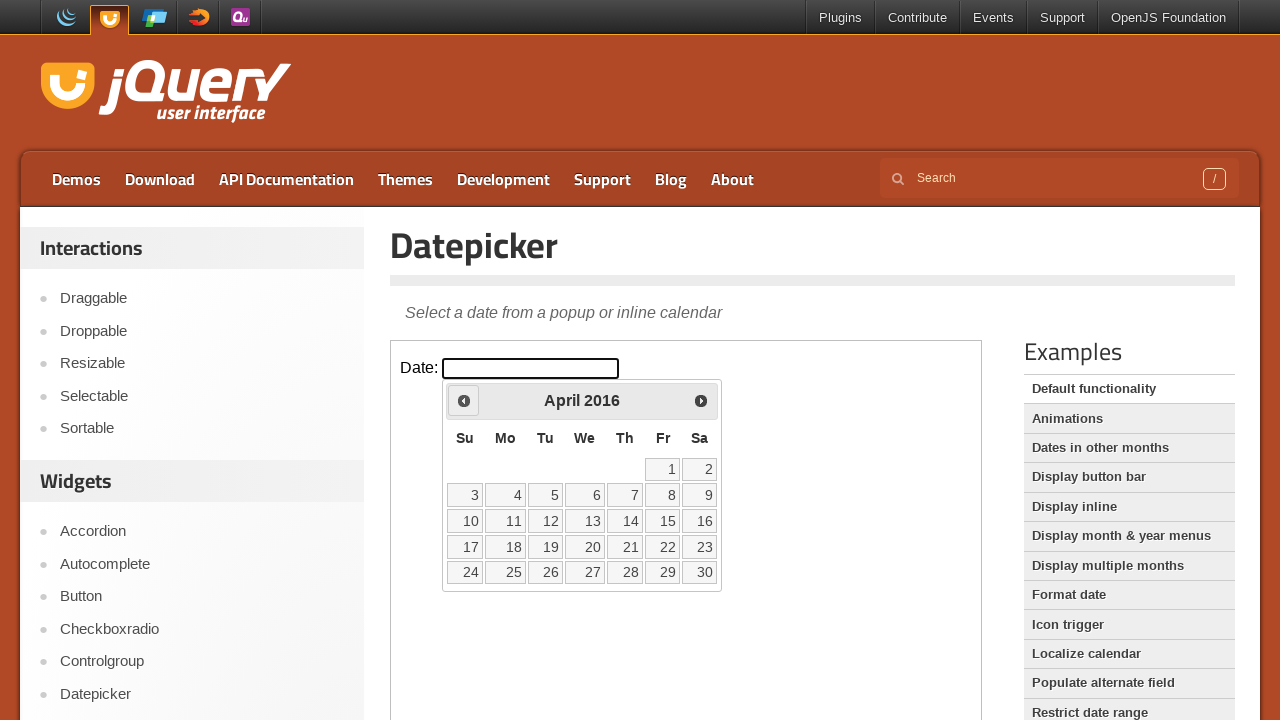

Read current calendar month/year: April 2016
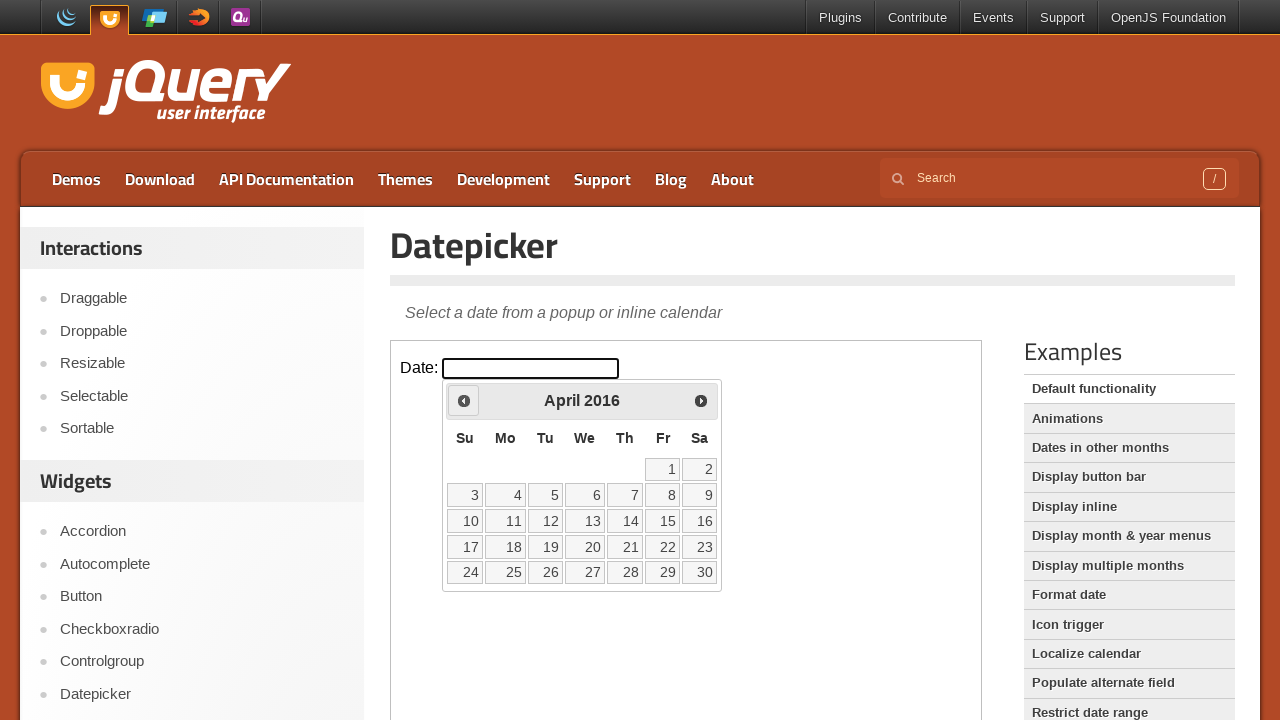

Clicked Previous button to navigate backwards from April 2016 at (464, 400) on iframe >> nth=0 >> internal:control=enter-frame >> xpath=//span[text()='Prev']
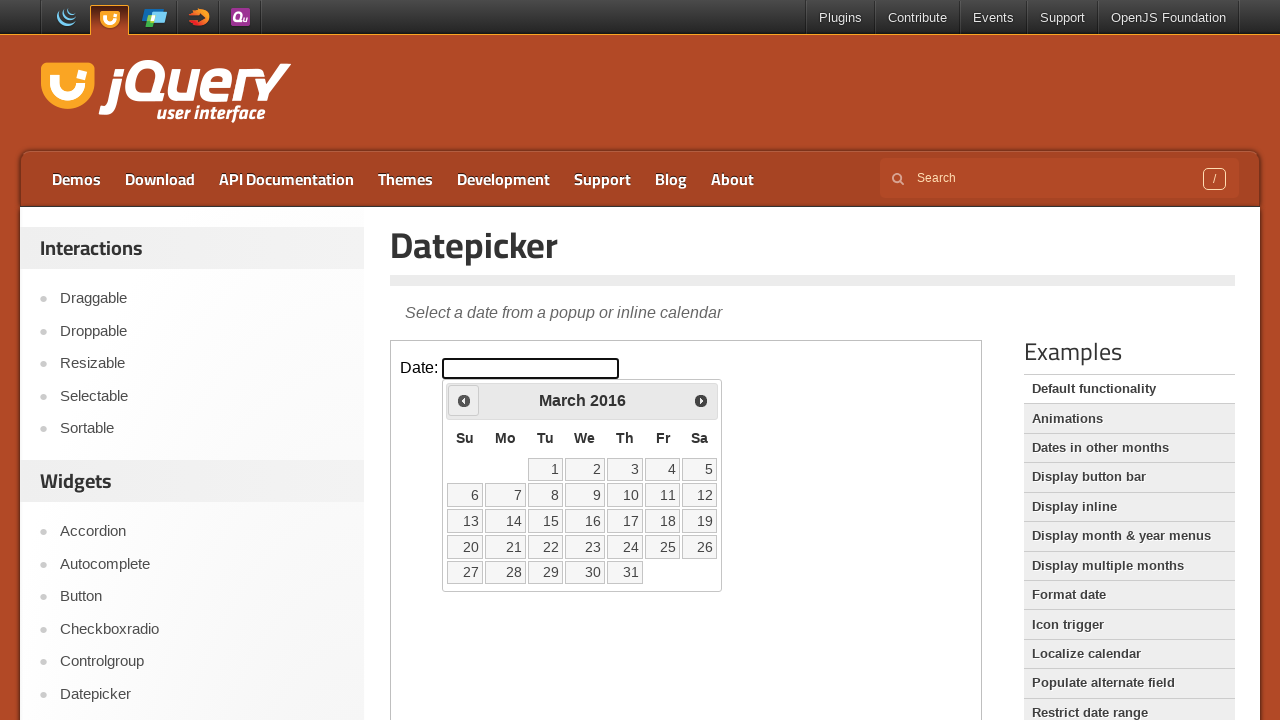

Waited 100ms for calendar to update
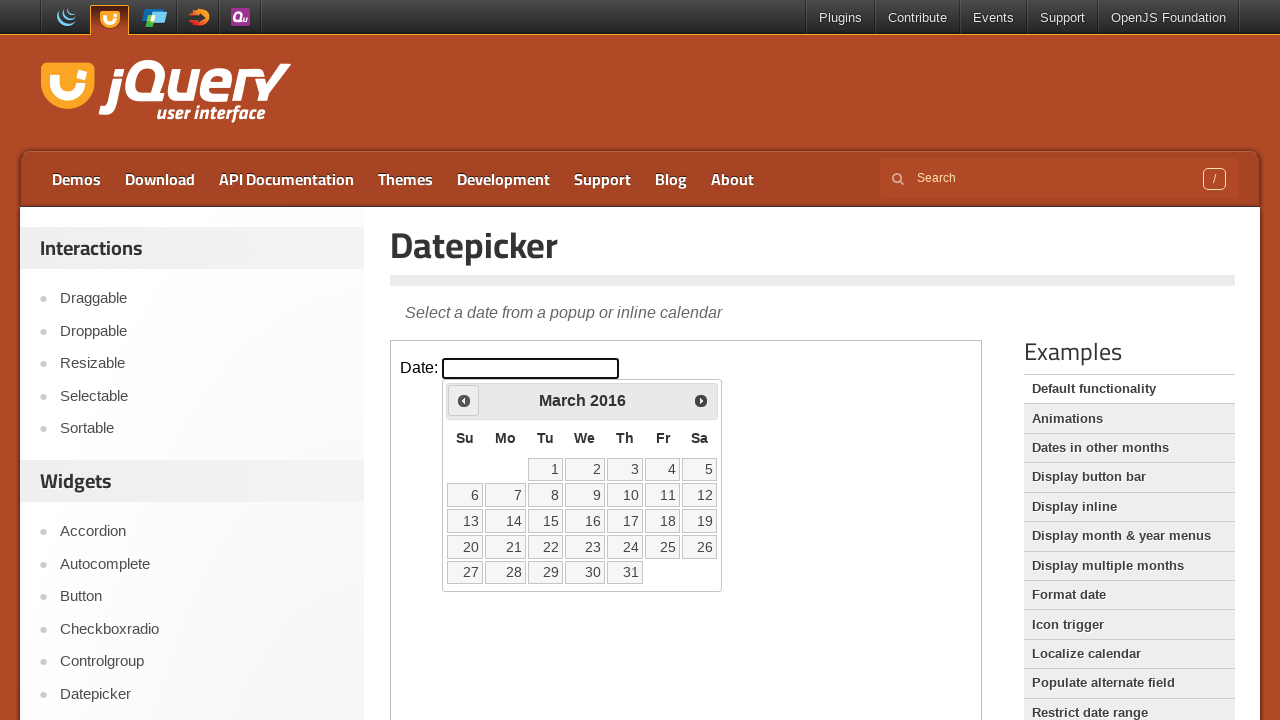

Read current calendar month/year: March 2016
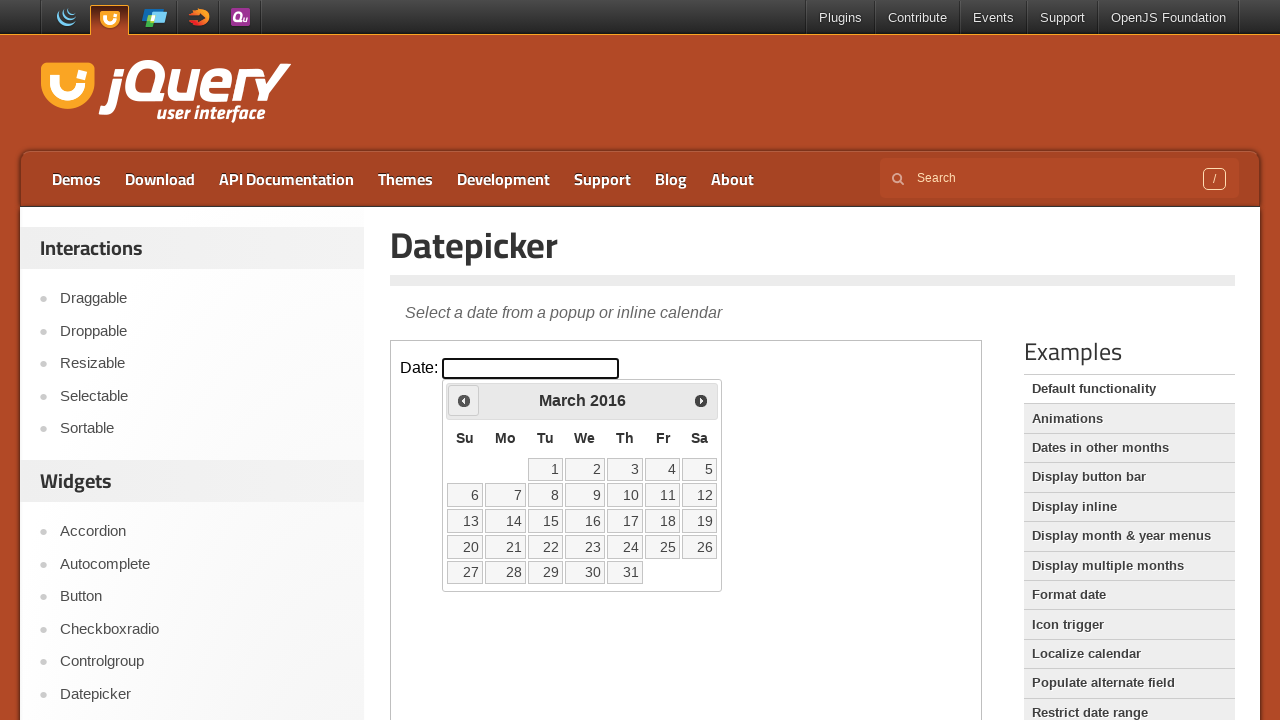

Clicked Previous button to navigate backwards from March 2016 at (464, 400) on iframe >> nth=0 >> internal:control=enter-frame >> xpath=//span[text()='Prev']
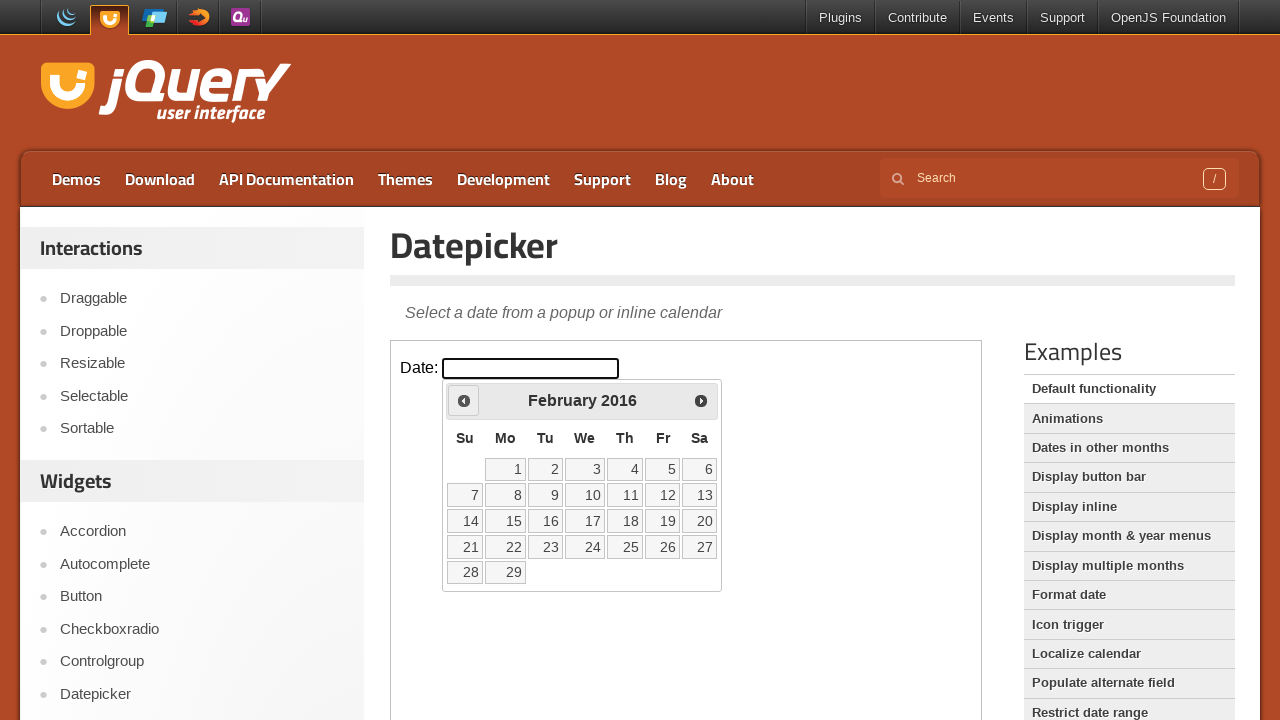

Waited 100ms for calendar to update
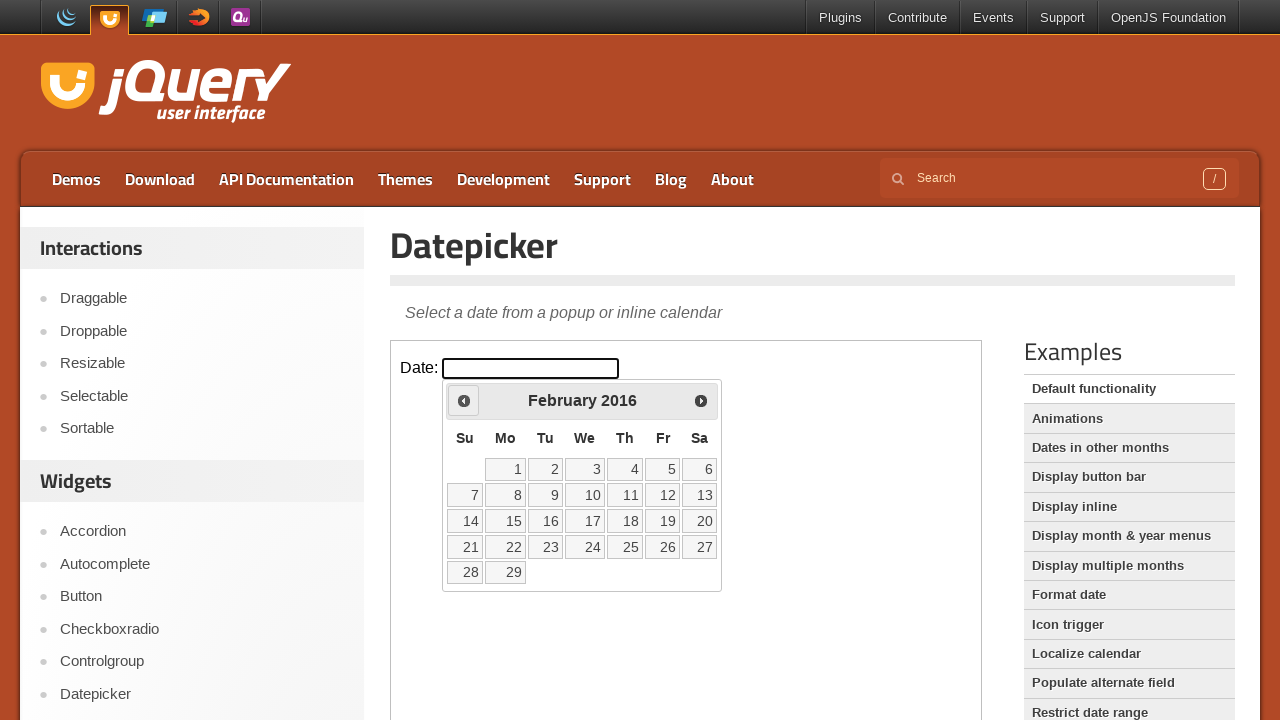

Read current calendar month/year: February 2016
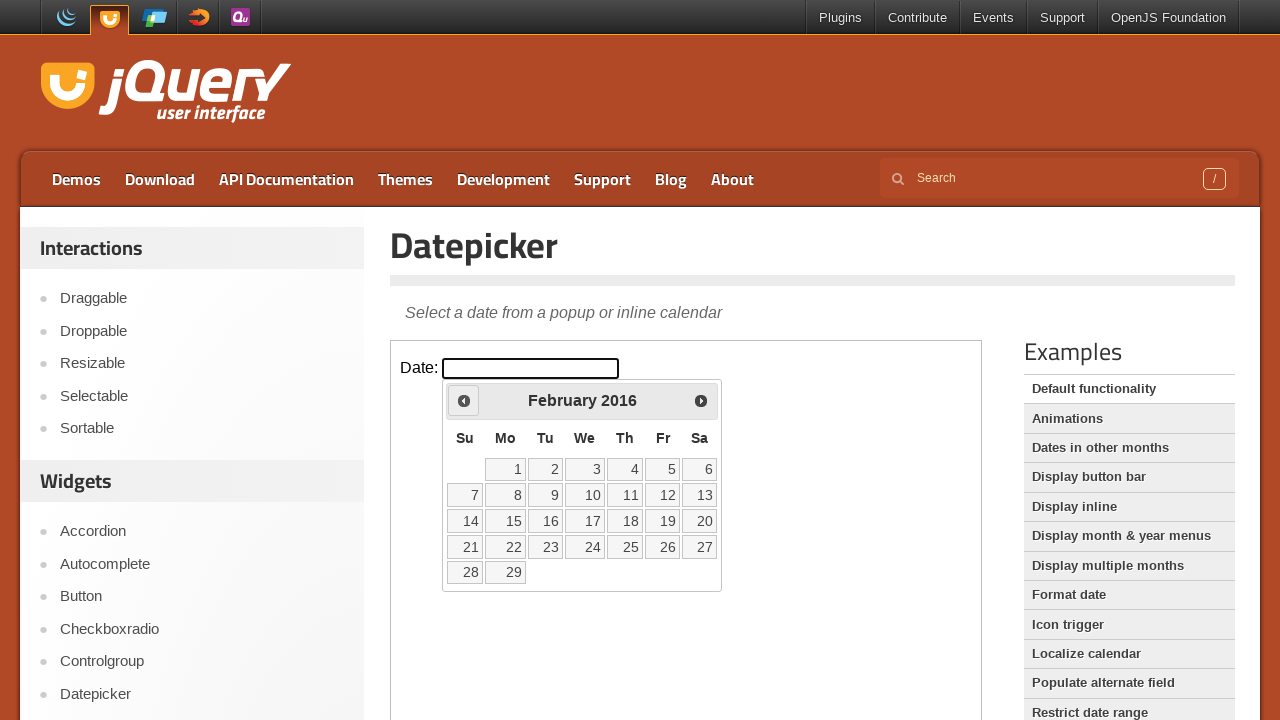

Clicked Previous button to navigate backwards from February 2016 at (464, 400) on iframe >> nth=0 >> internal:control=enter-frame >> xpath=//span[text()='Prev']
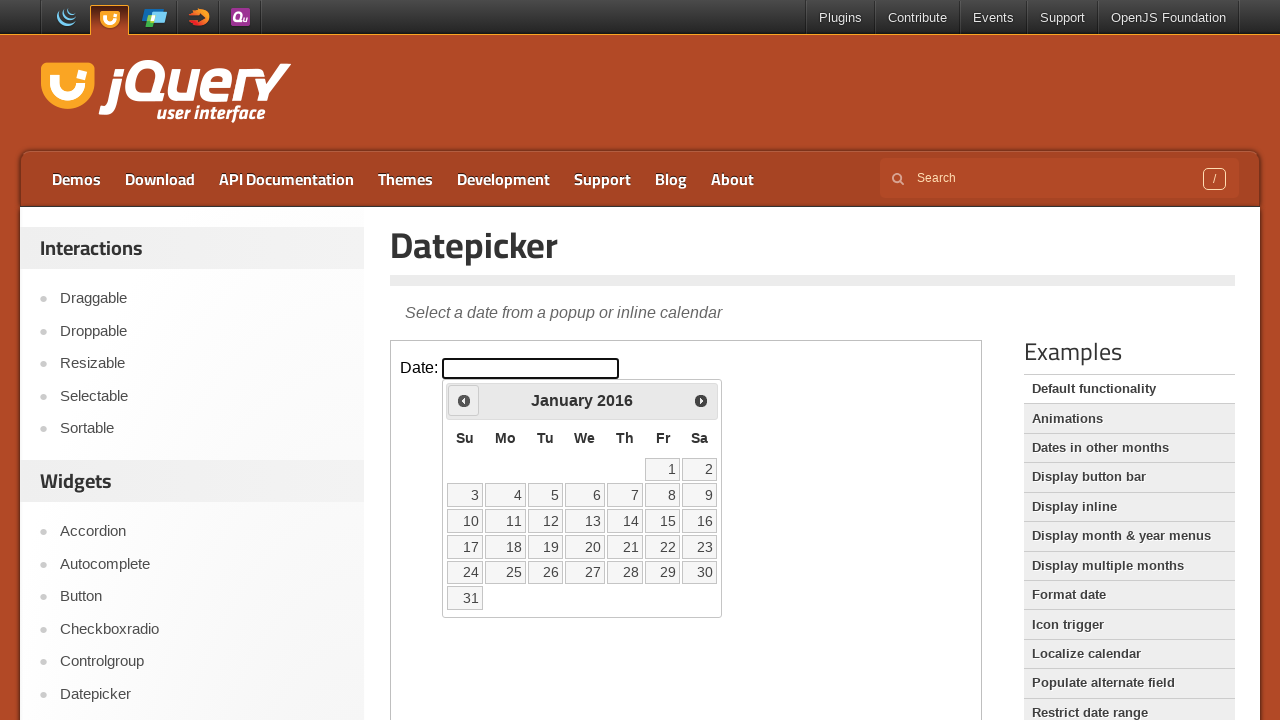

Waited 100ms for calendar to update
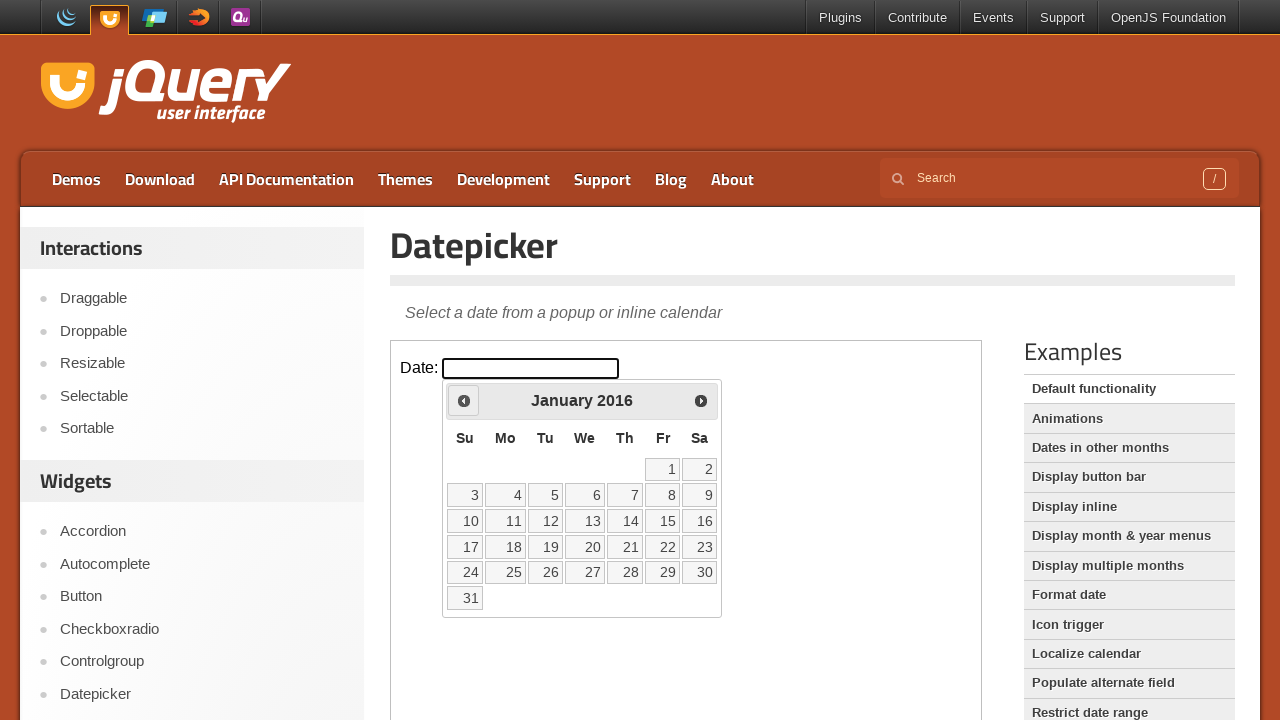

Read current calendar month/year: January 2016
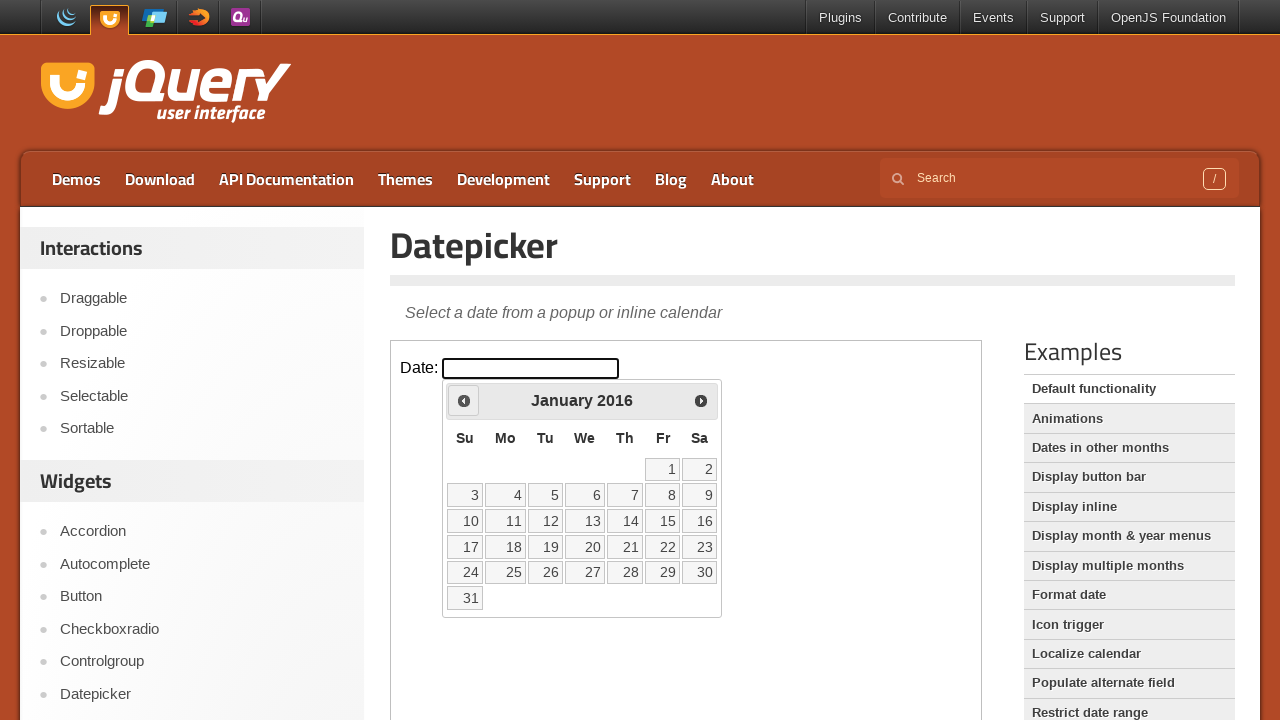

Clicked Previous button to navigate backwards from January 2016 at (464, 400) on iframe >> nth=0 >> internal:control=enter-frame >> xpath=//span[text()='Prev']
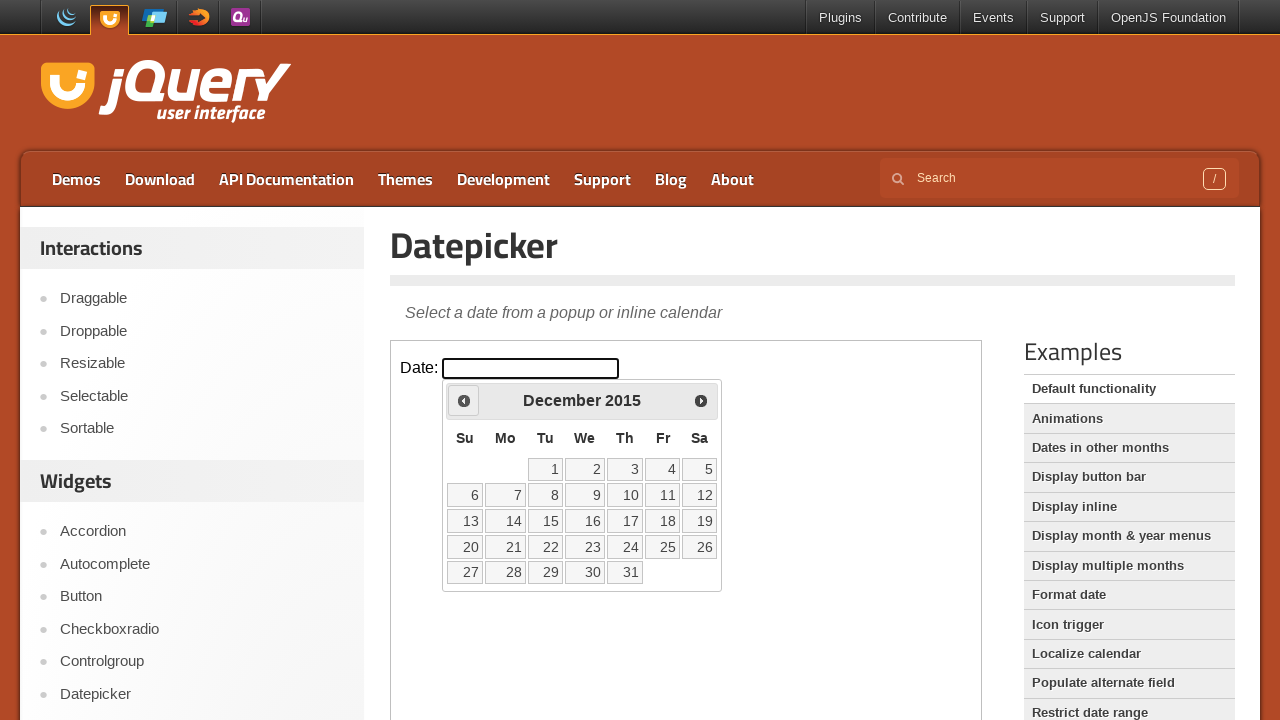

Waited 100ms for calendar to update
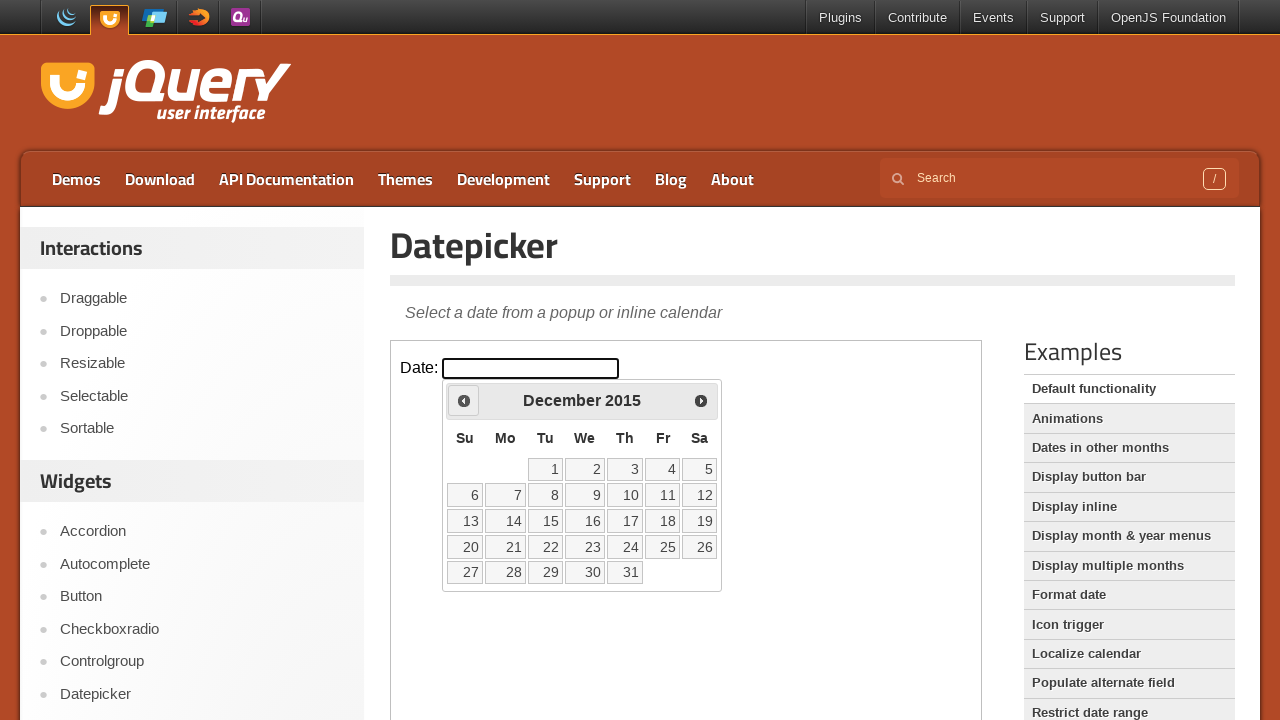

Read current calendar month/year: December 2015
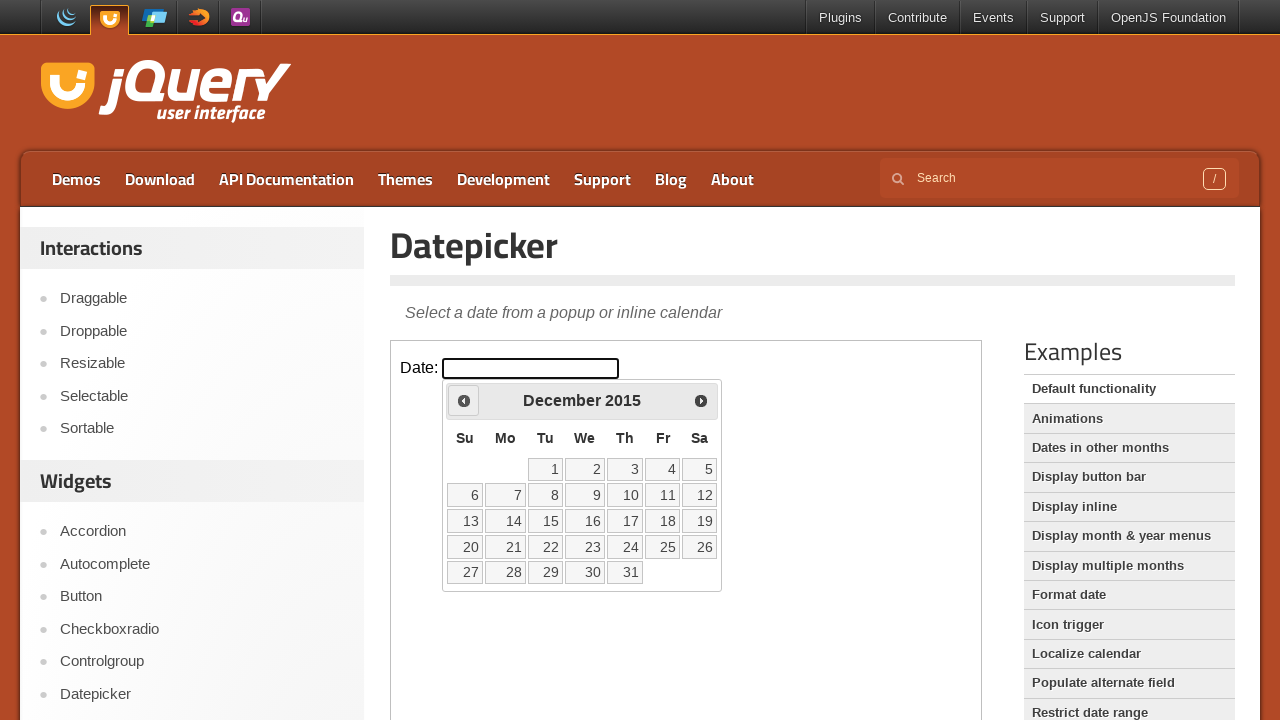

Clicked Previous button to navigate backwards from December 2015 at (464, 400) on iframe >> nth=0 >> internal:control=enter-frame >> xpath=//span[text()='Prev']
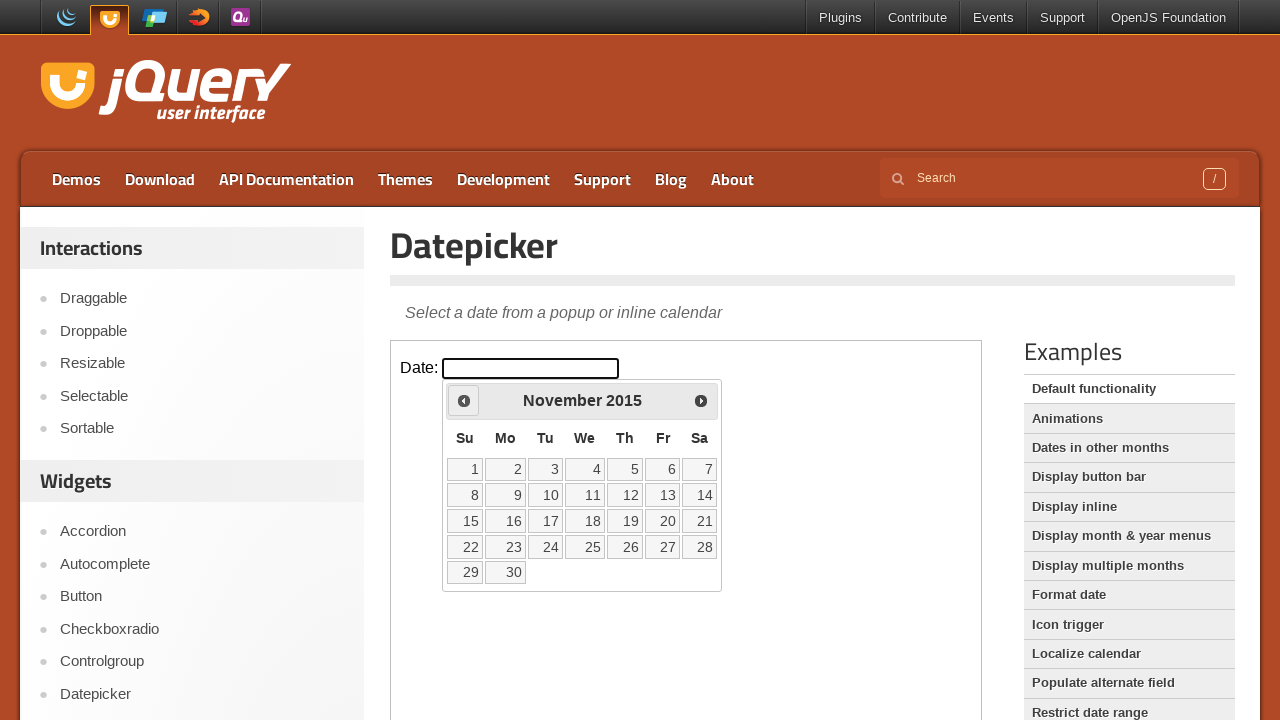

Waited 100ms for calendar to update
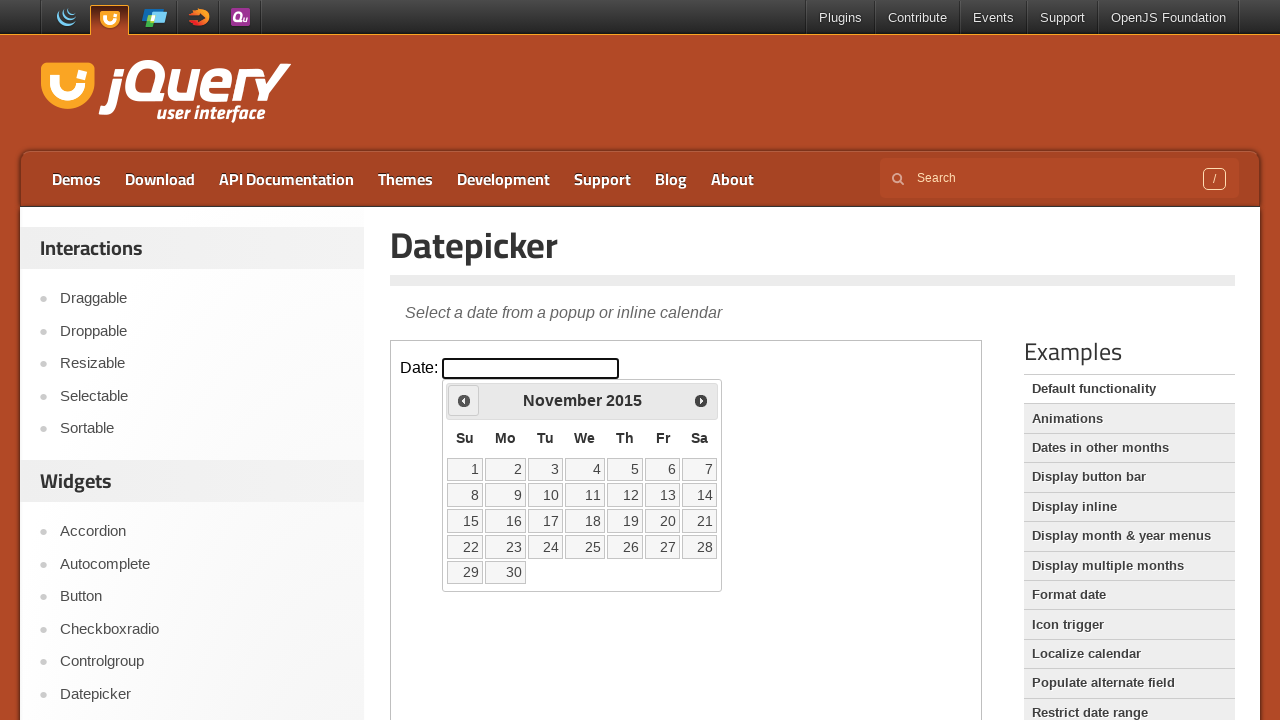

Read current calendar month/year: November 2015
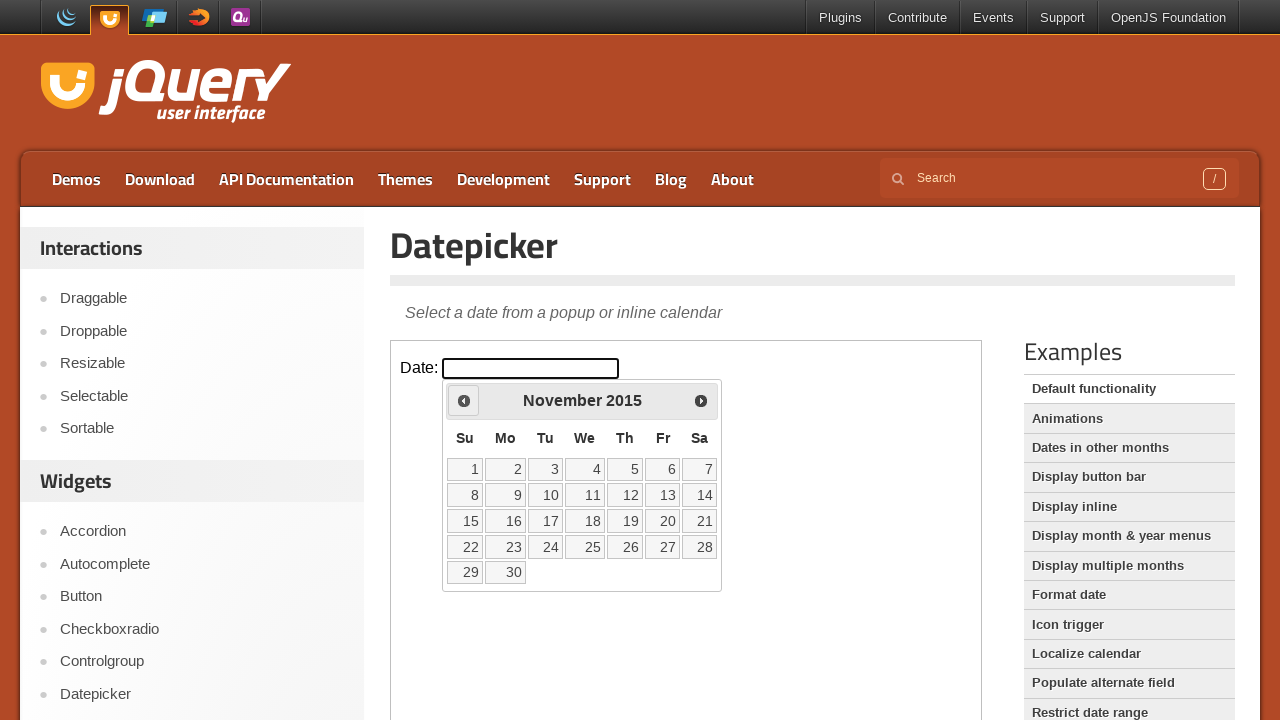

Clicked Previous button to navigate backwards from November 2015 at (464, 400) on iframe >> nth=0 >> internal:control=enter-frame >> xpath=//span[text()='Prev']
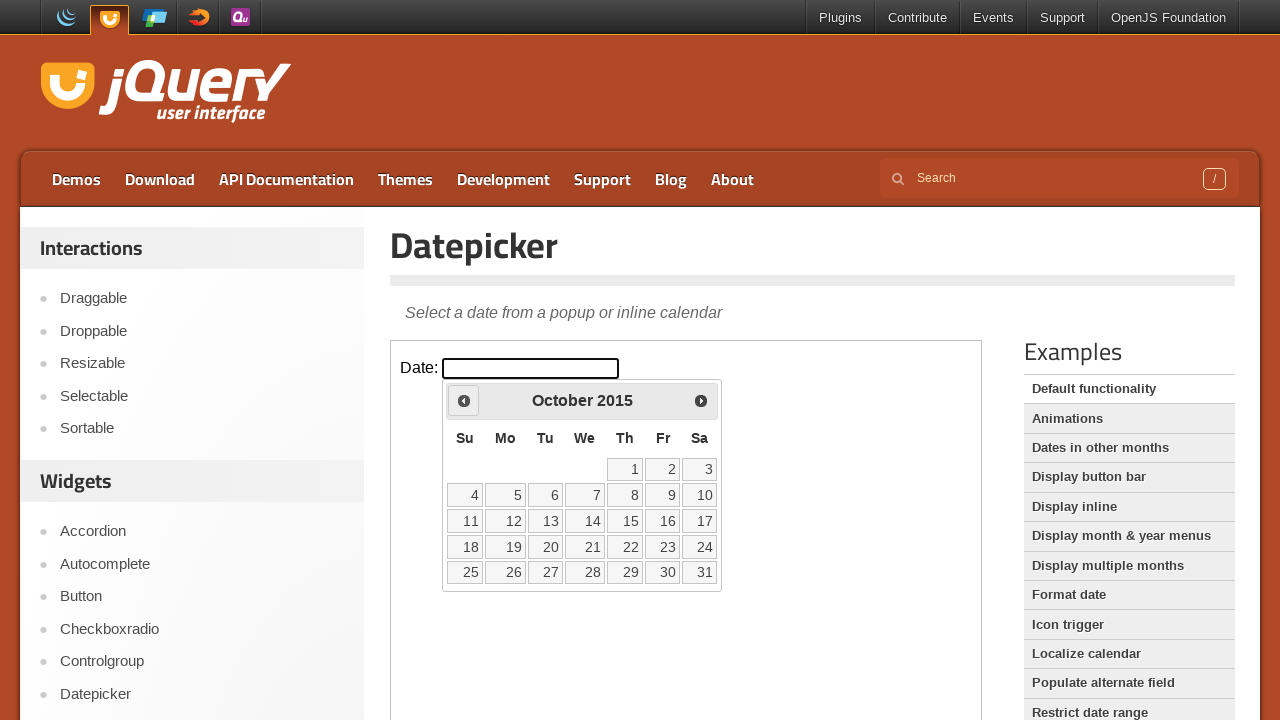

Waited 100ms for calendar to update
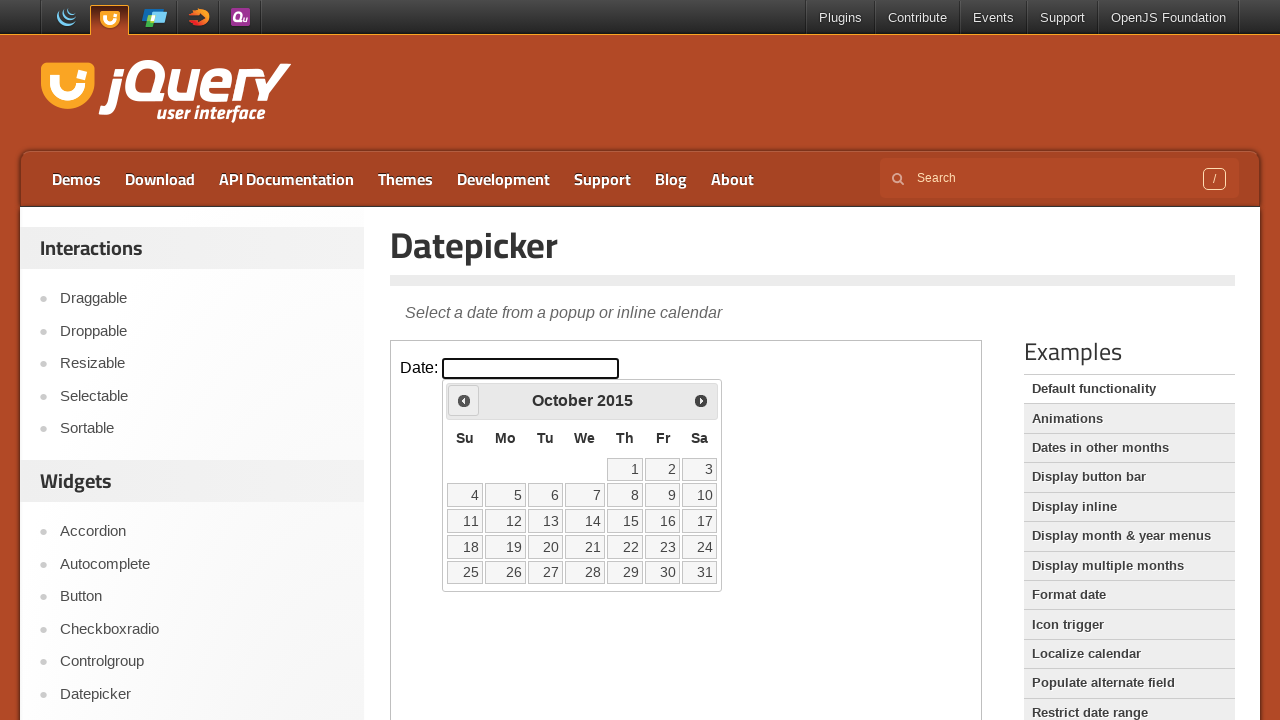

Read current calendar month/year: October 2015
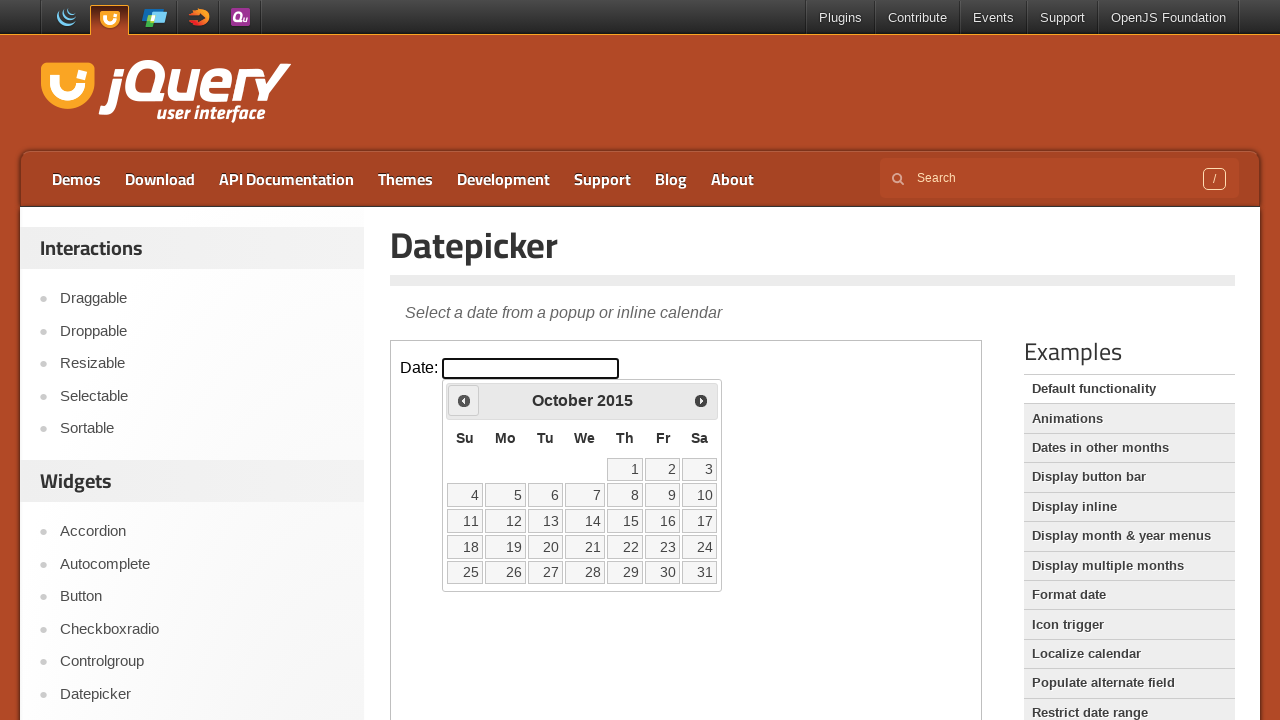

Clicked Previous button to navigate backwards from October 2015 at (464, 400) on iframe >> nth=0 >> internal:control=enter-frame >> xpath=//span[text()='Prev']
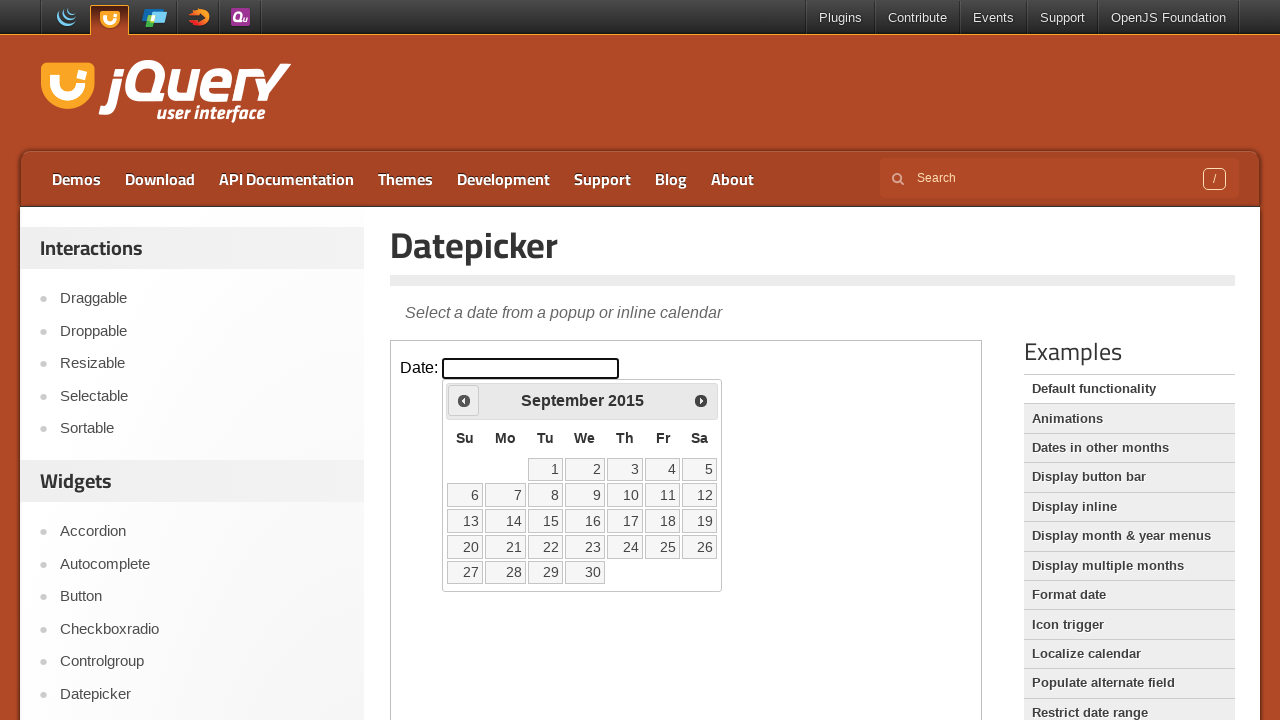

Waited 100ms for calendar to update
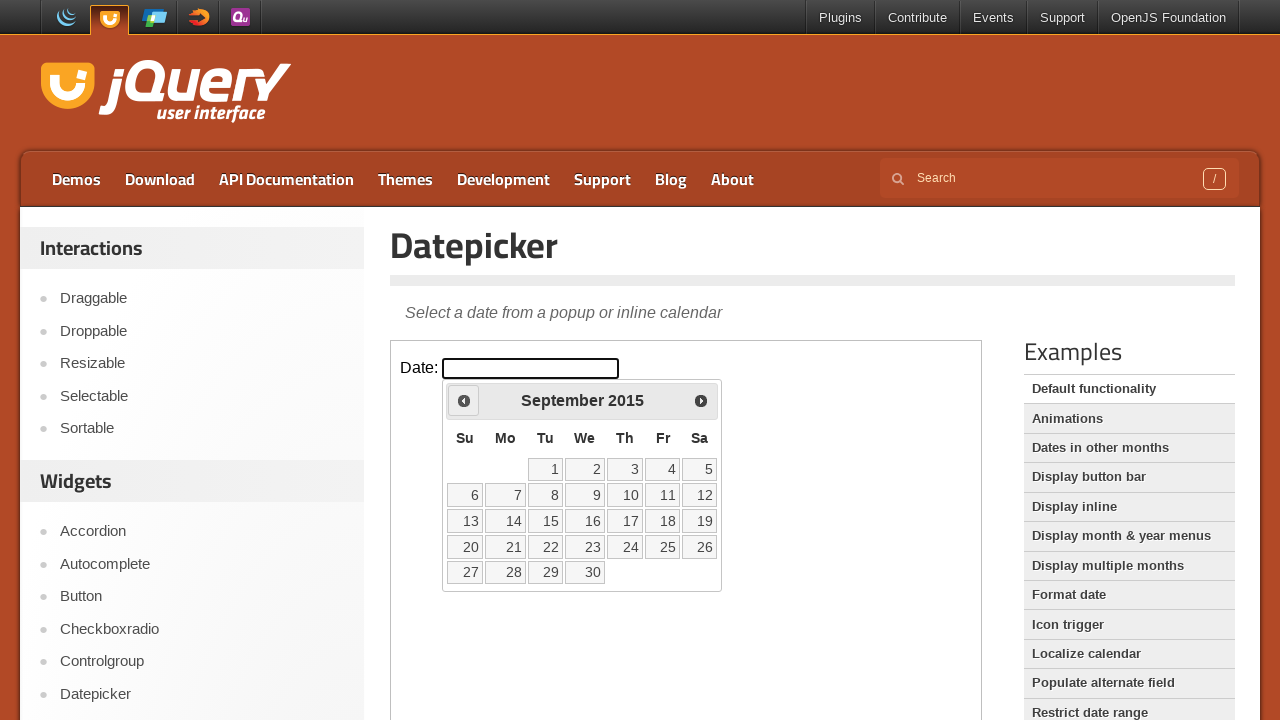

Read current calendar month/year: September 2015
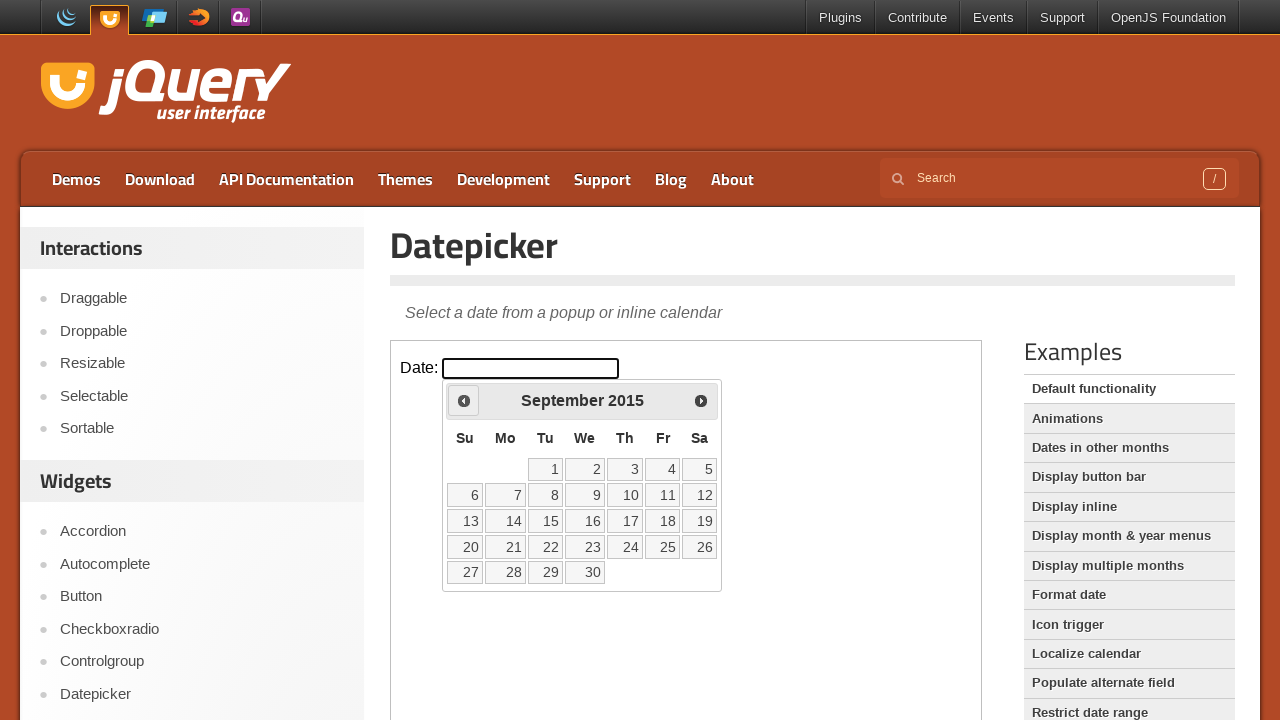

Clicked Previous button to navigate backwards from September 2015 at (464, 400) on iframe >> nth=0 >> internal:control=enter-frame >> xpath=//span[text()='Prev']
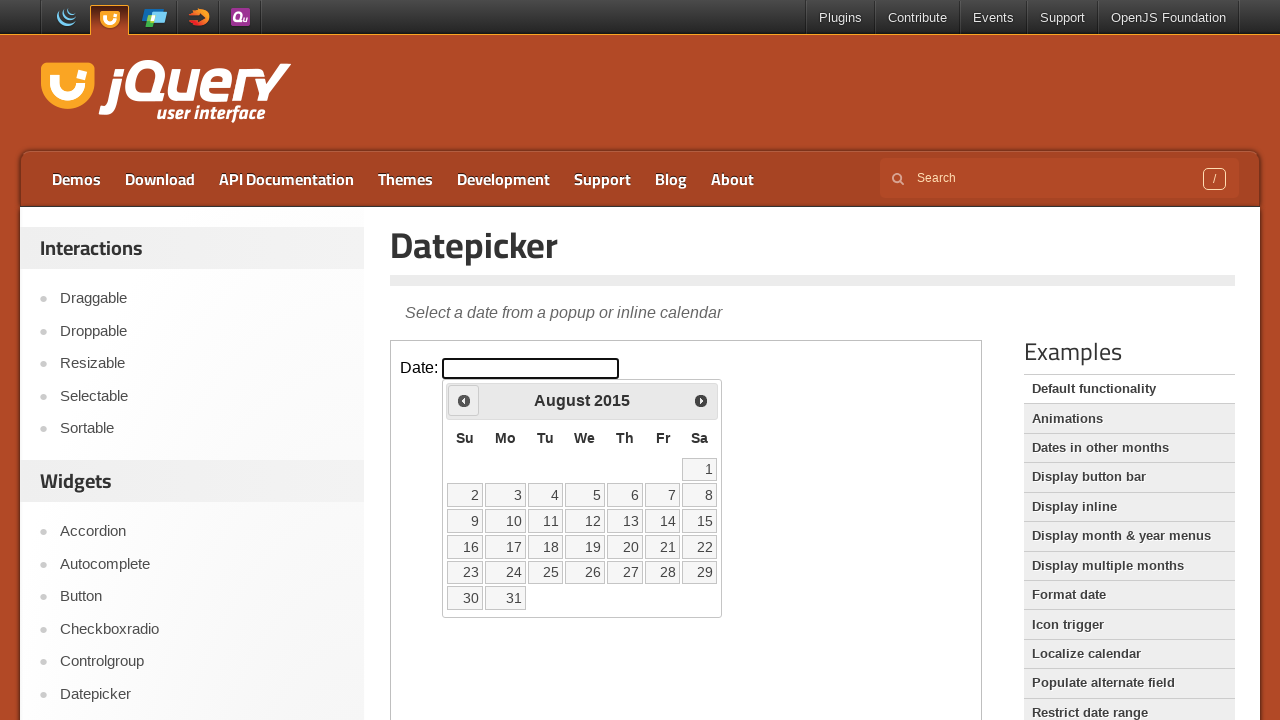

Waited 100ms for calendar to update
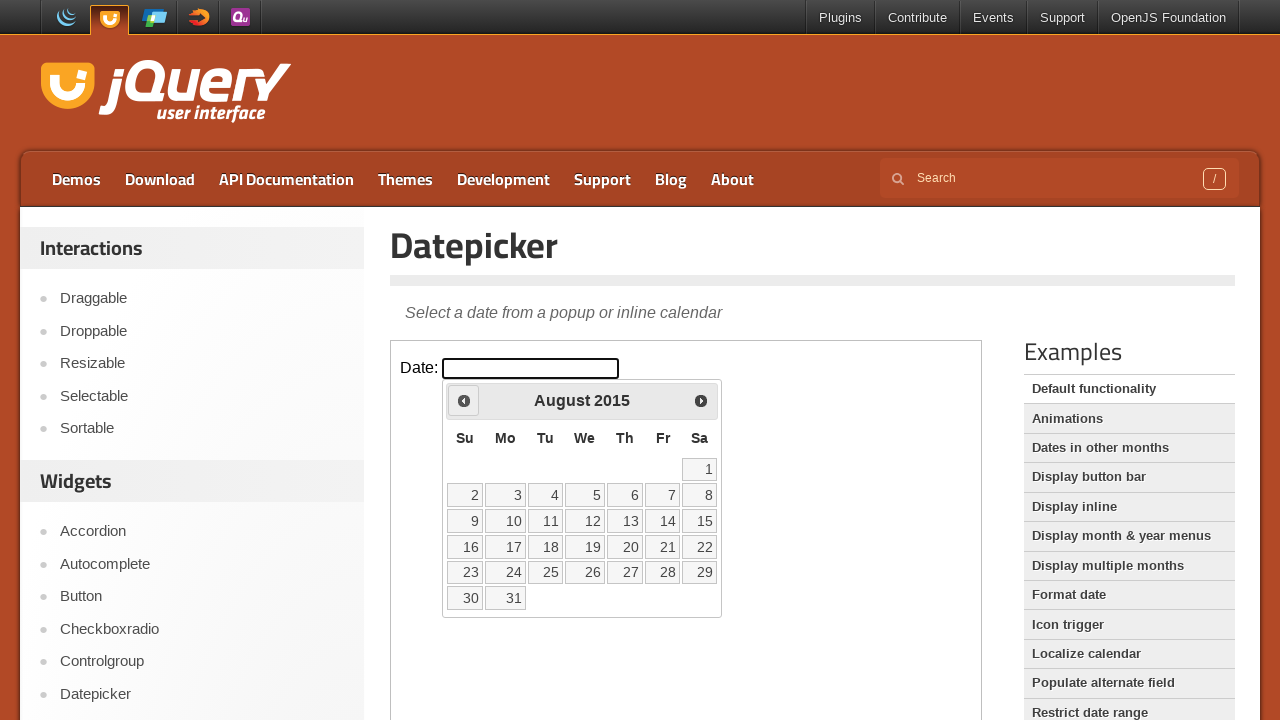

Read current calendar month/year: August 2015
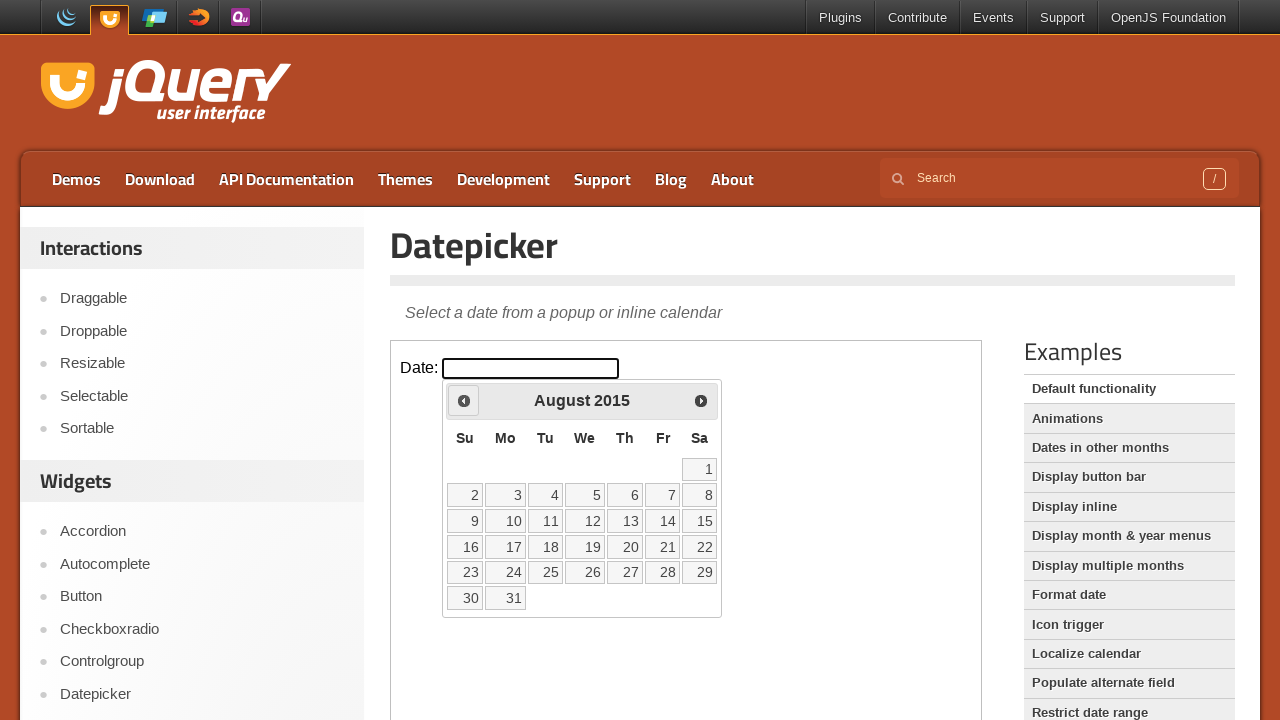

Clicked Previous button to navigate backwards from August 2015 at (464, 400) on iframe >> nth=0 >> internal:control=enter-frame >> xpath=//span[text()='Prev']
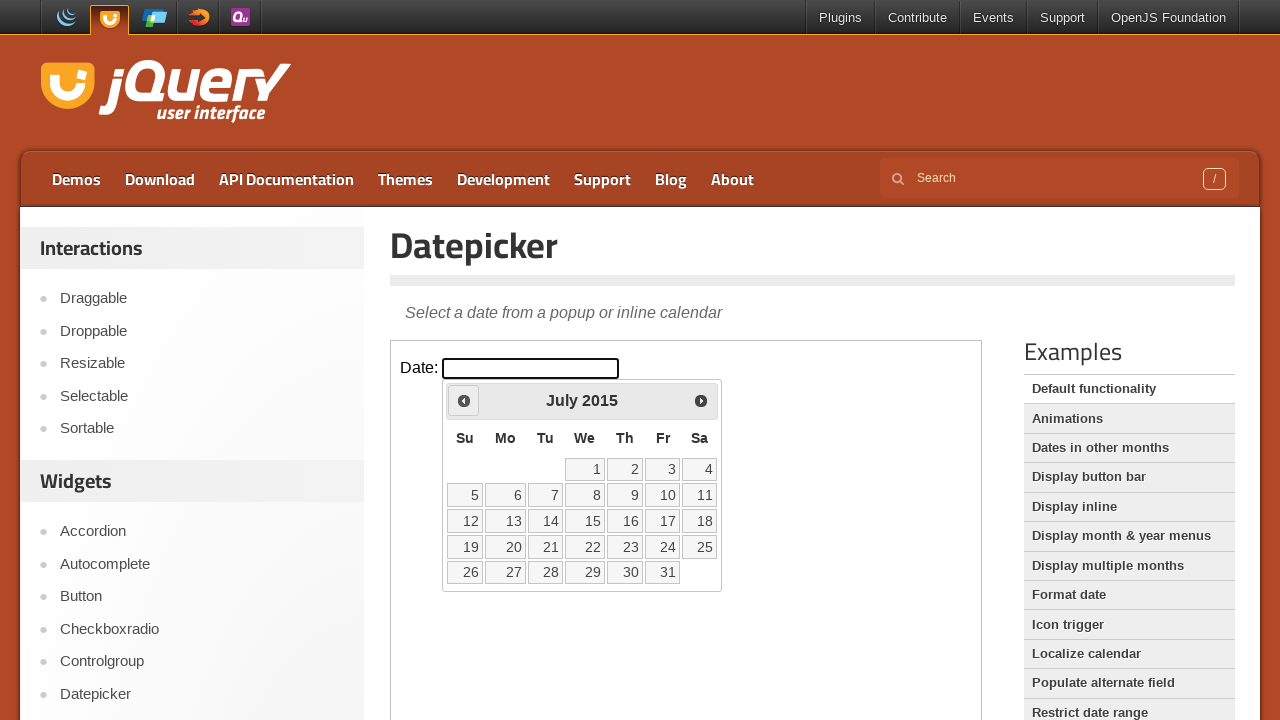

Waited 100ms for calendar to update
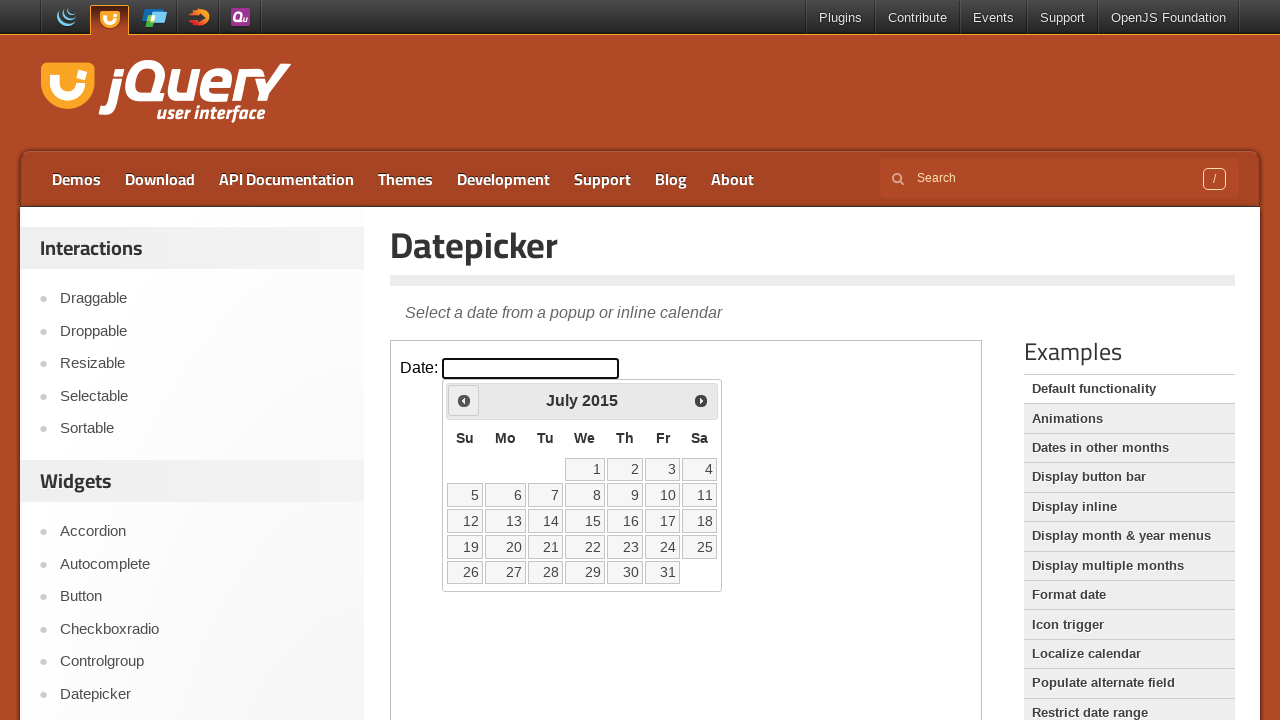

Read current calendar month/year: July 2015
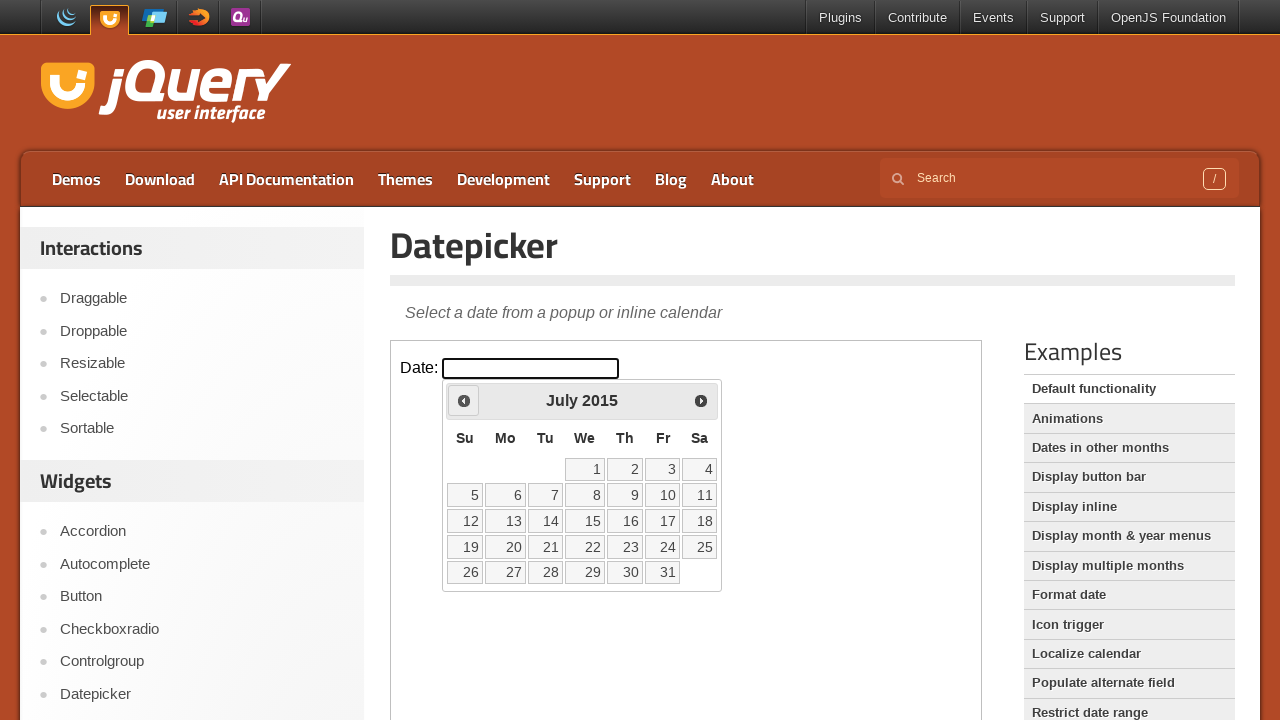

Clicked Previous button to navigate backwards from July 2015 at (464, 400) on iframe >> nth=0 >> internal:control=enter-frame >> xpath=//span[text()='Prev']
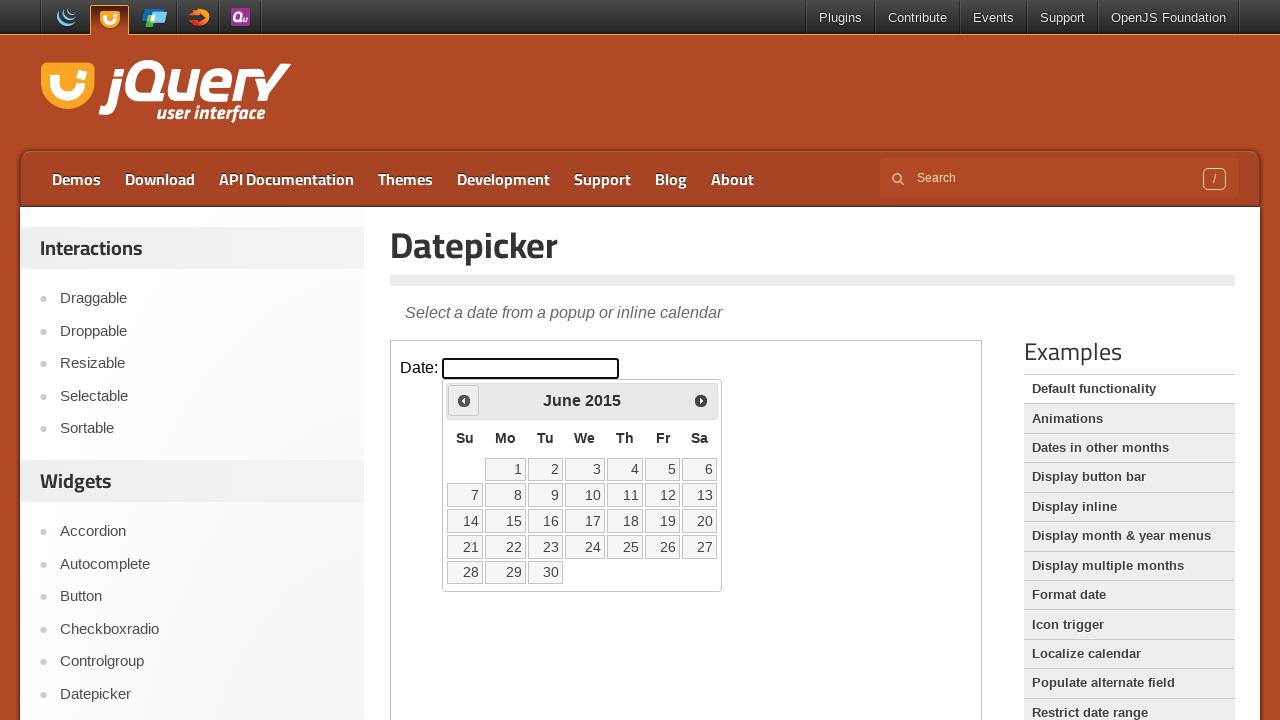

Waited 100ms for calendar to update
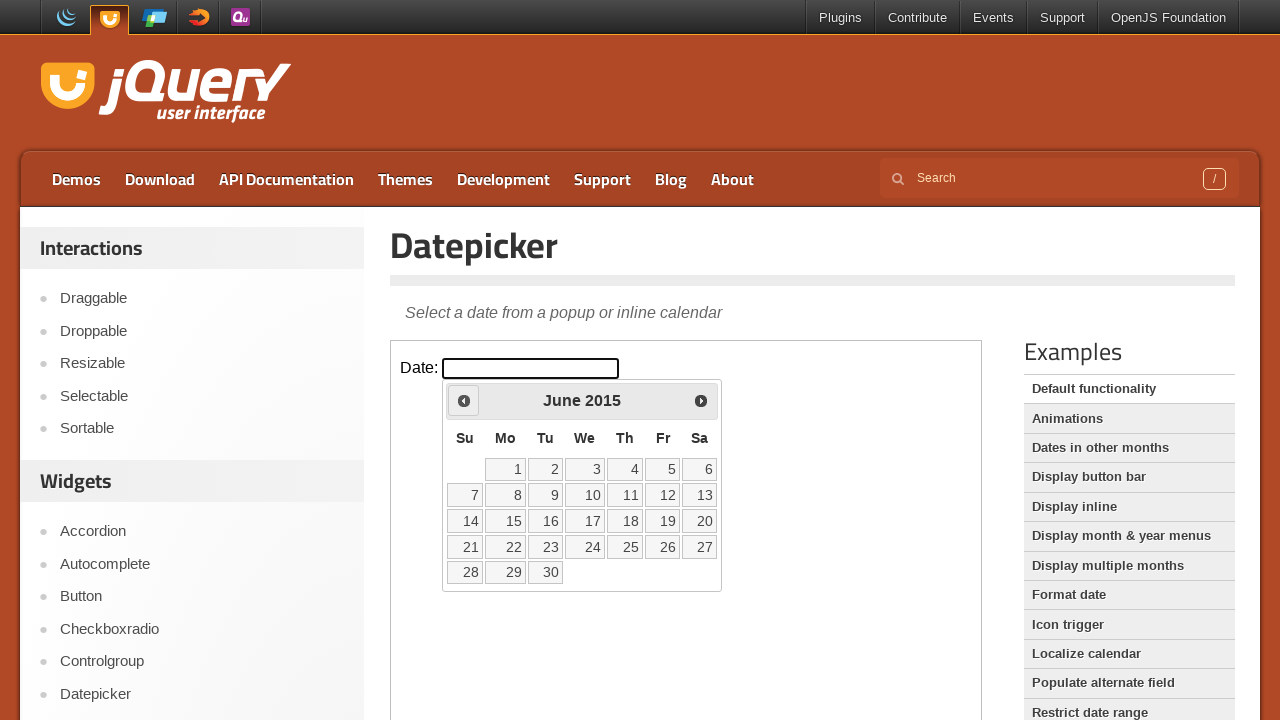

Read current calendar month/year: June 2015
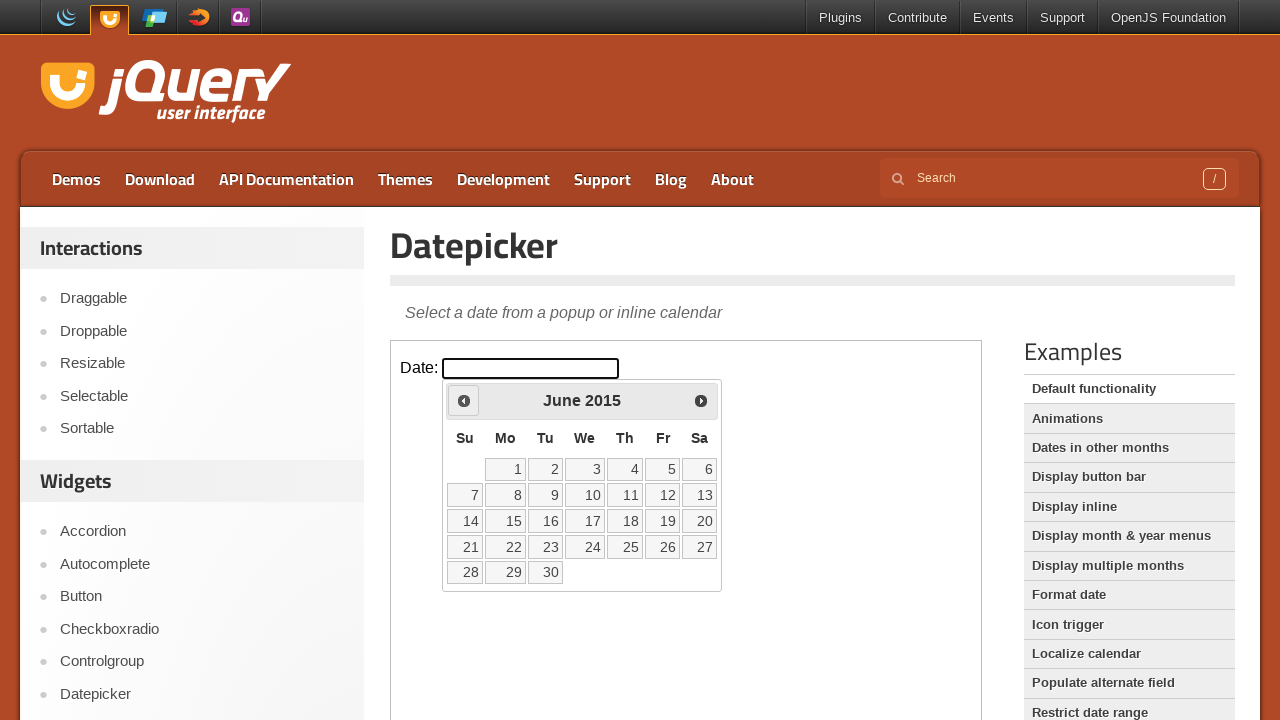

Clicked Previous button to navigate backwards from June 2015 at (464, 400) on iframe >> nth=0 >> internal:control=enter-frame >> xpath=//span[text()='Prev']
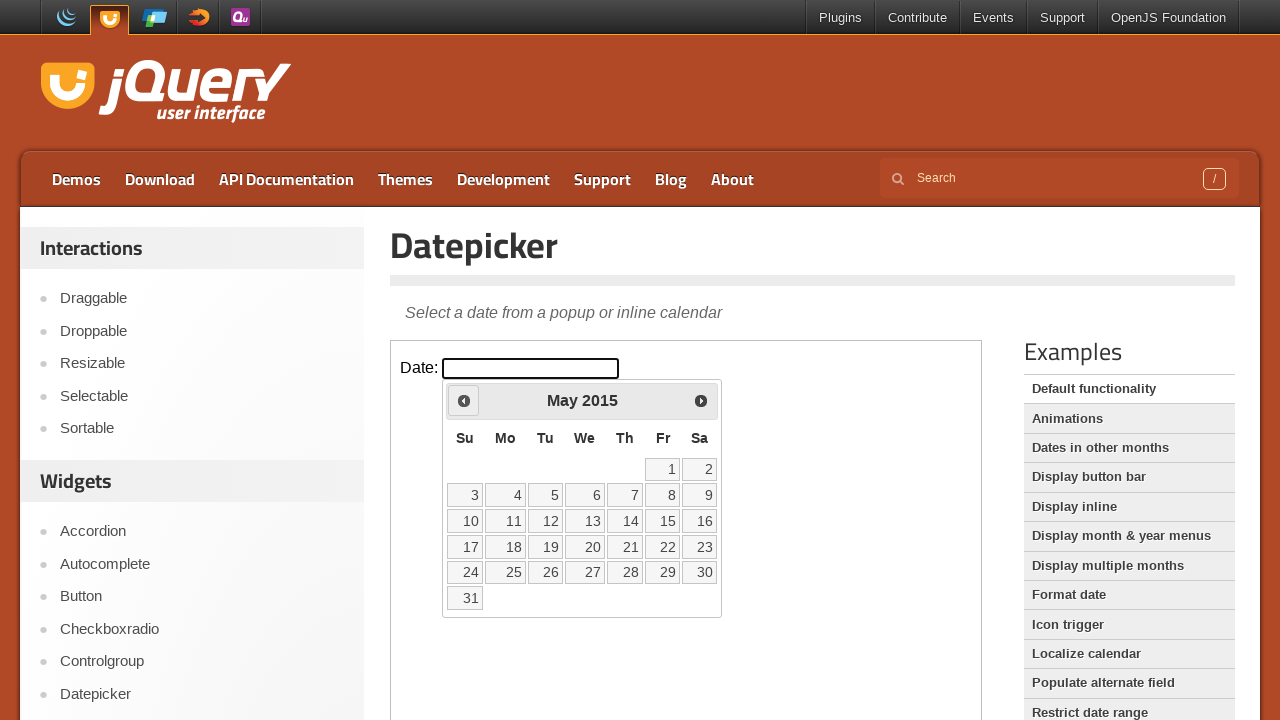

Waited 100ms for calendar to update
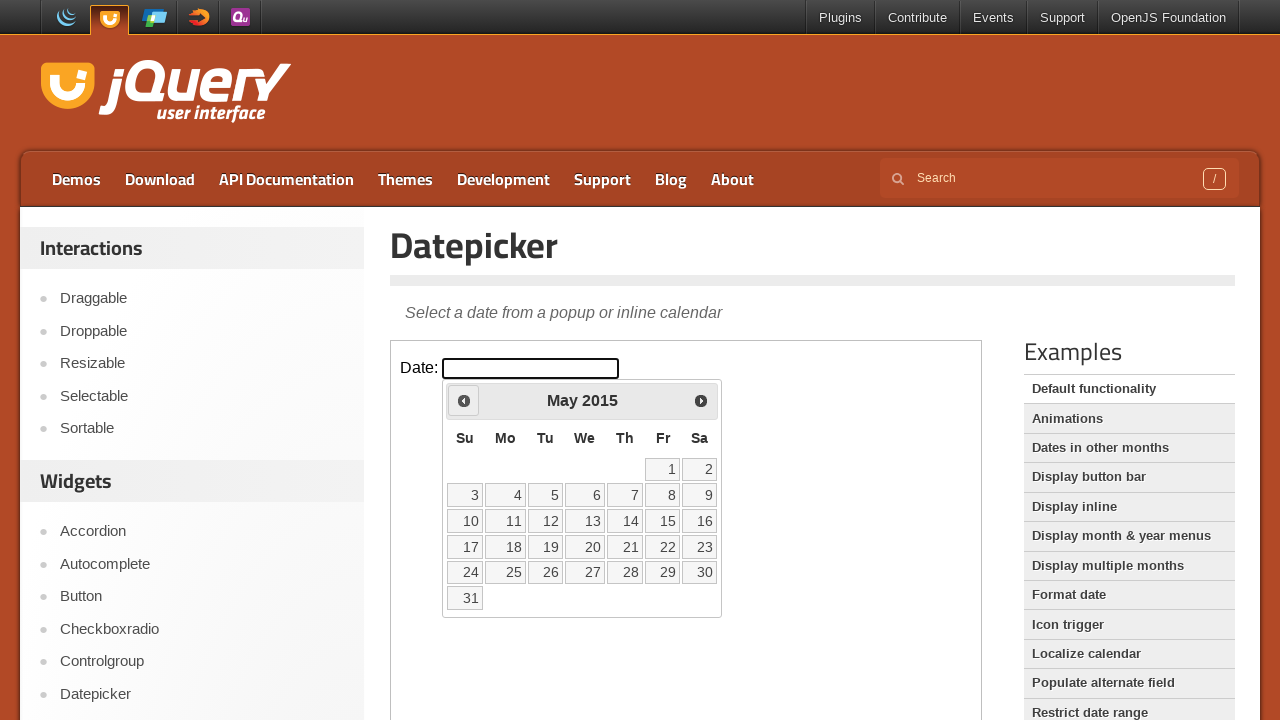

Read current calendar month/year: May 2015
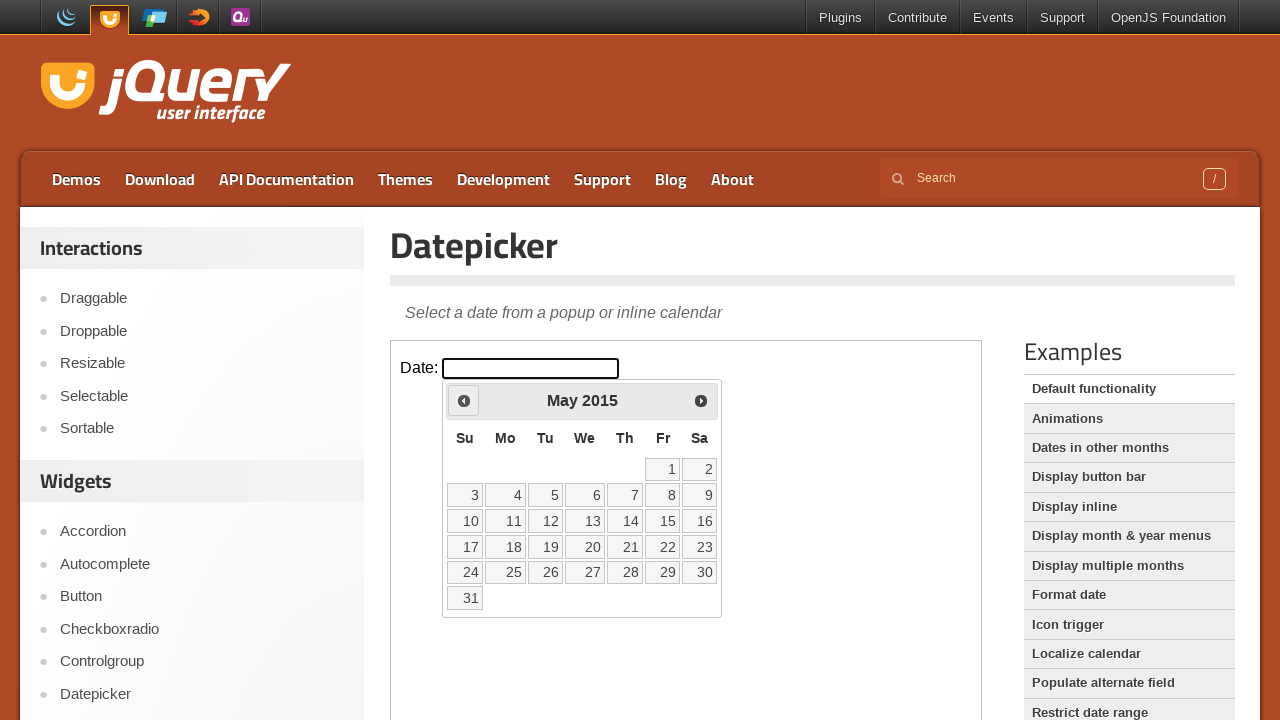

Clicked Previous button to navigate backwards from May 2015 at (464, 400) on iframe >> nth=0 >> internal:control=enter-frame >> xpath=//span[text()='Prev']
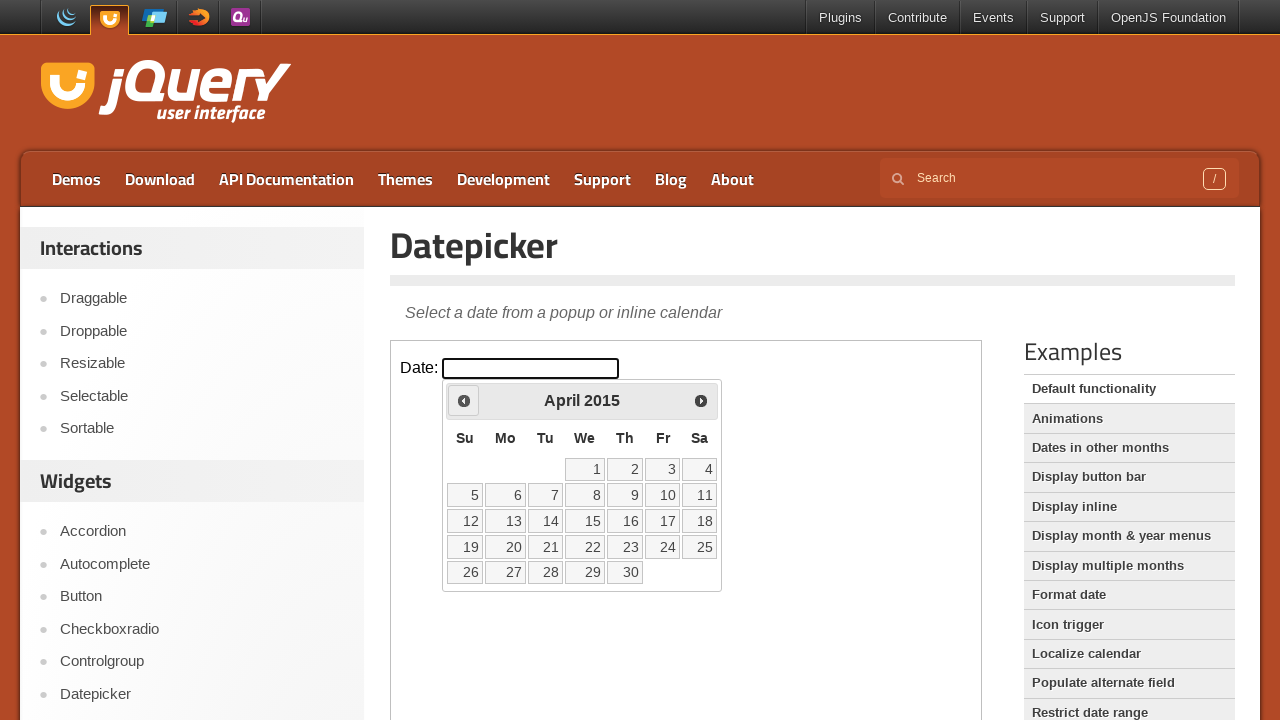

Waited 100ms for calendar to update
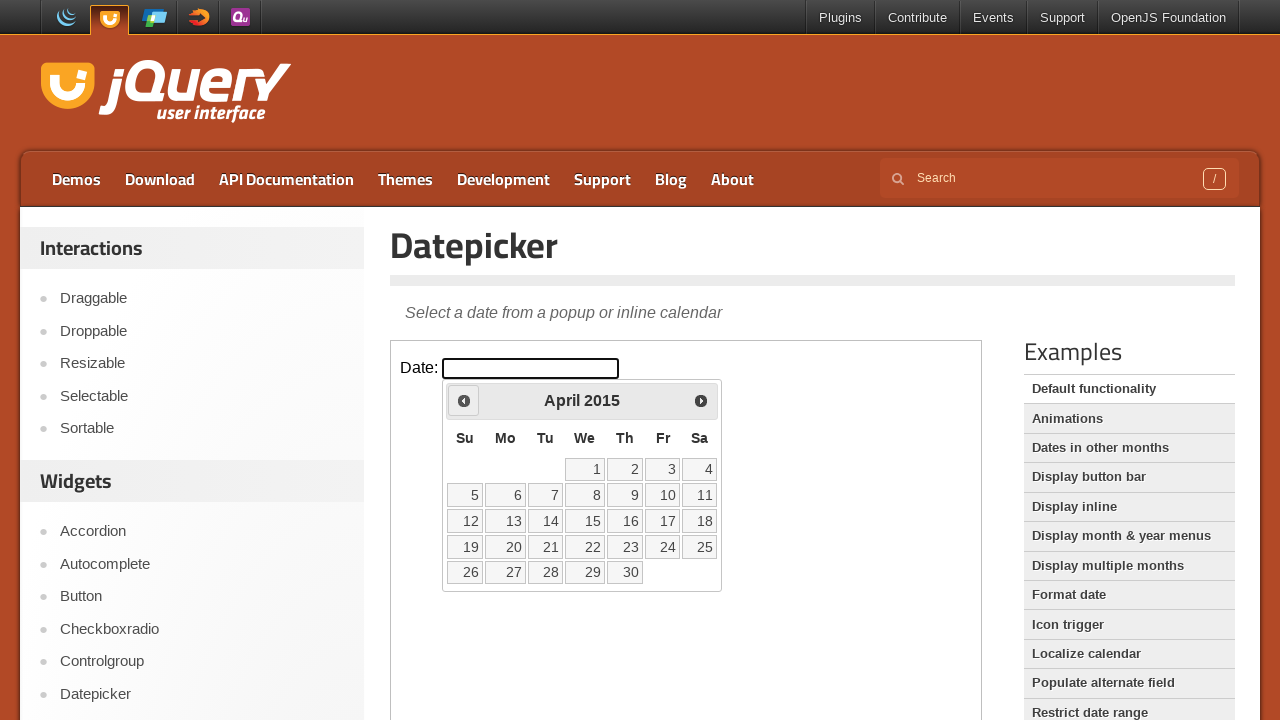

Read current calendar month/year: April 2015
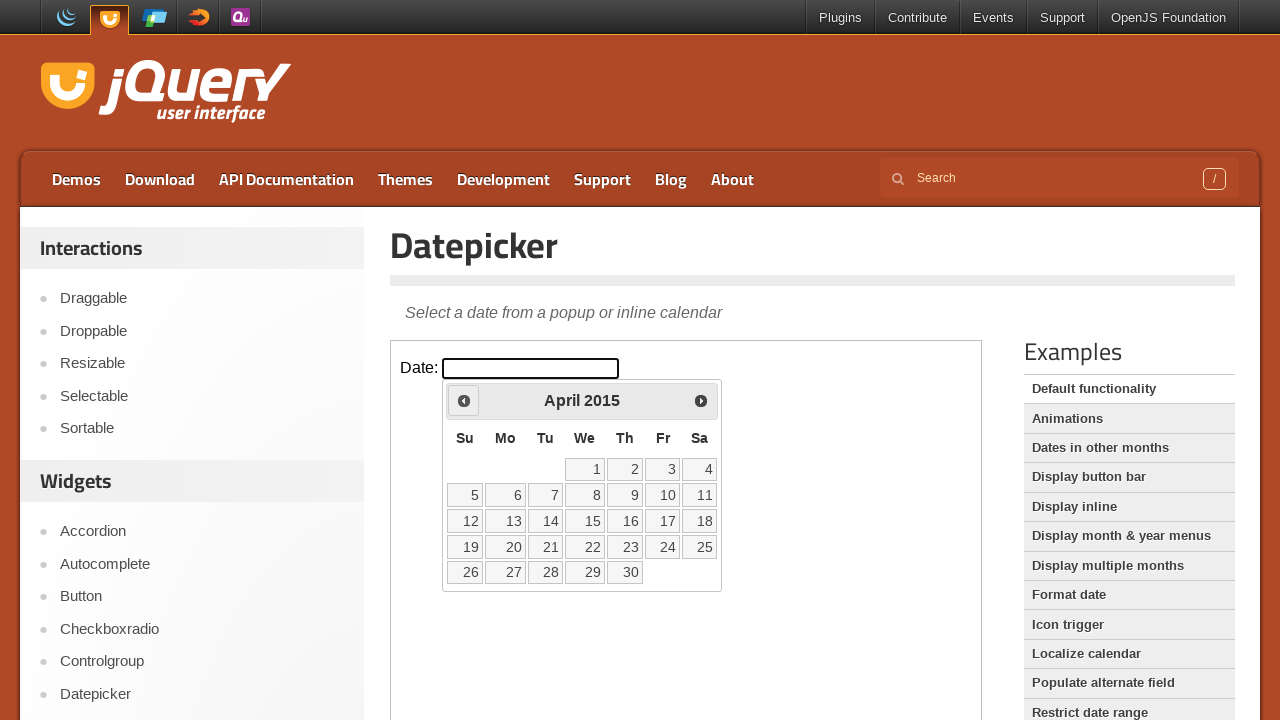

Clicked Previous button to navigate backwards from April 2015 at (464, 400) on iframe >> nth=0 >> internal:control=enter-frame >> xpath=//span[text()='Prev']
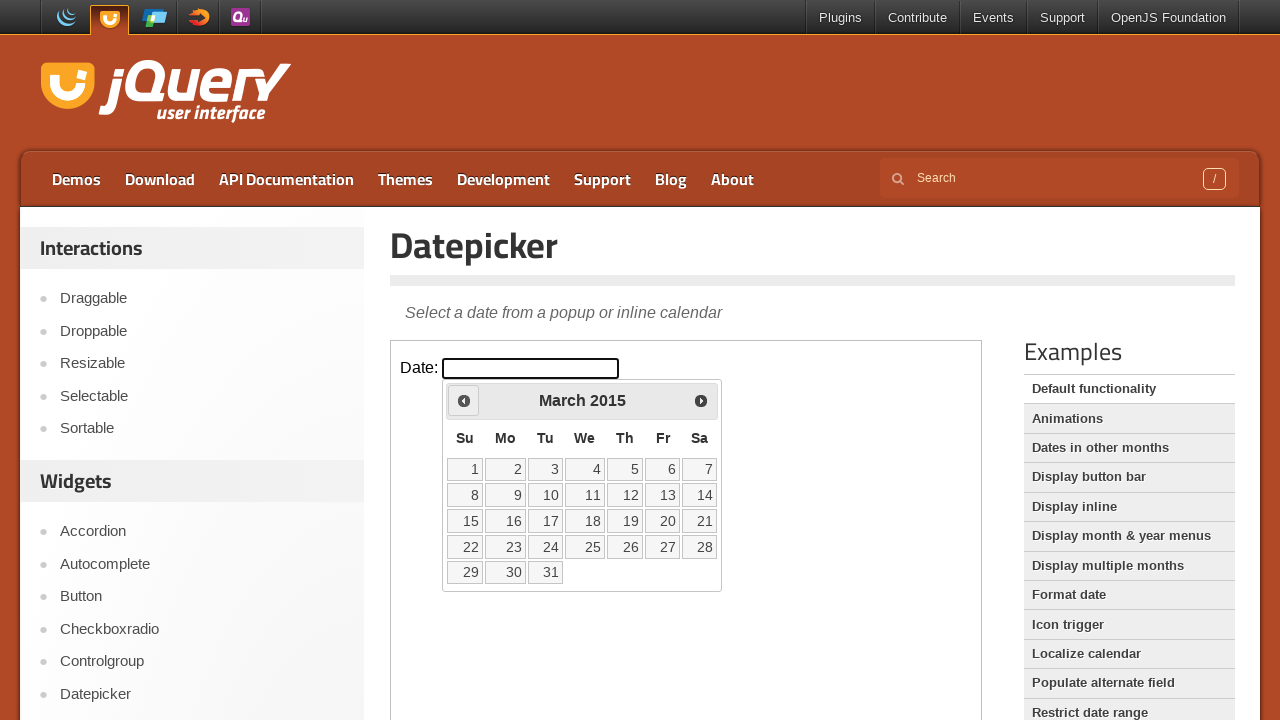

Waited 100ms for calendar to update
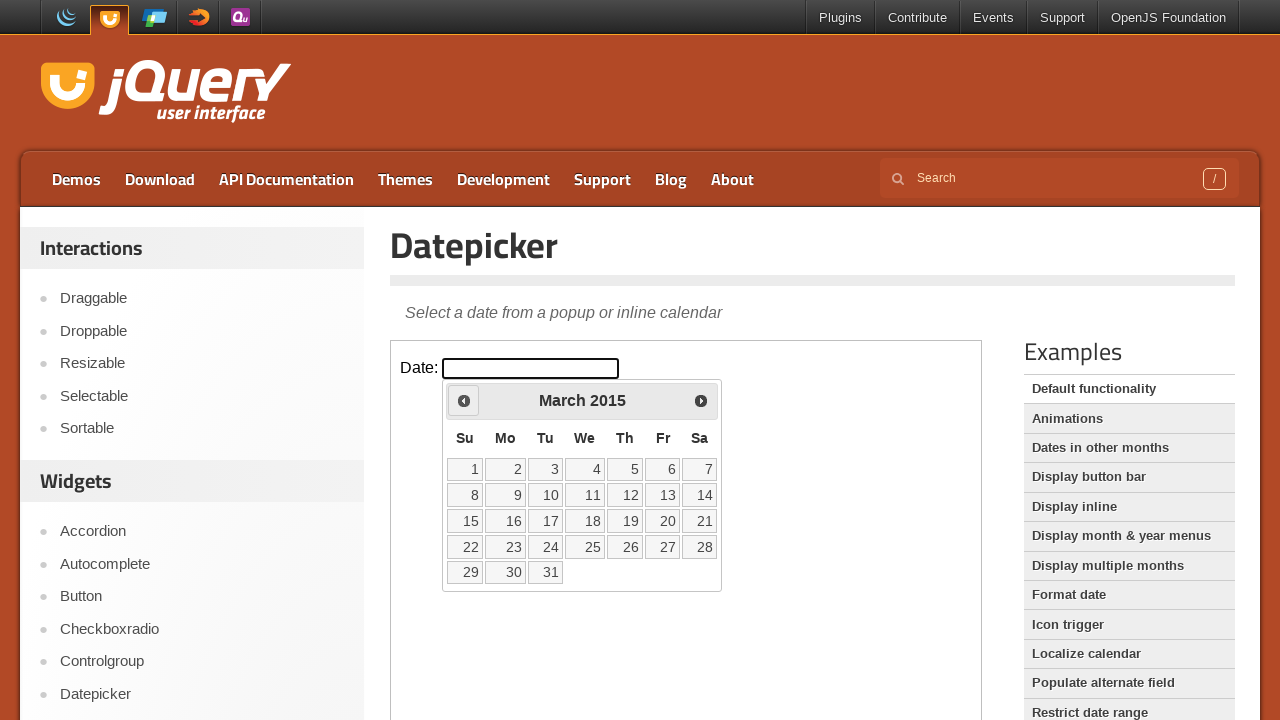

Read current calendar month/year: March 2015
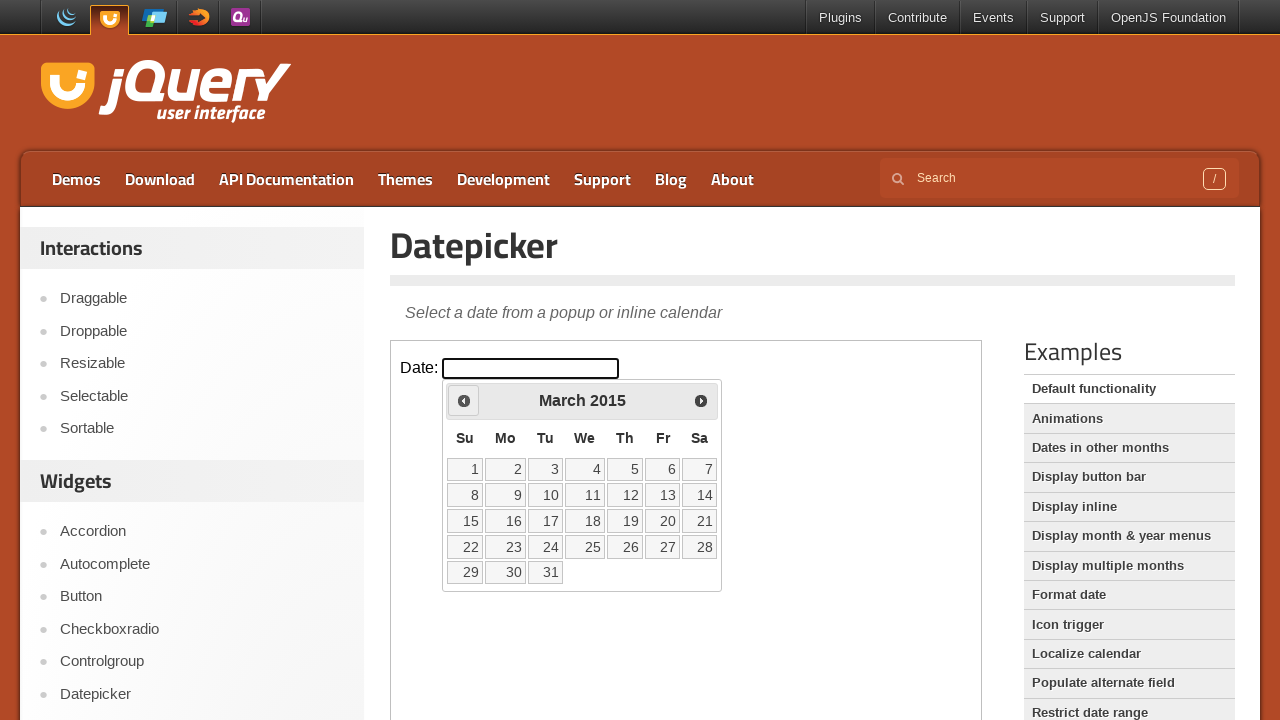

Clicked Previous button to navigate backwards from March 2015 at (464, 400) on iframe >> nth=0 >> internal:control=enter-frame >> xpath=//span[text()='Prev']
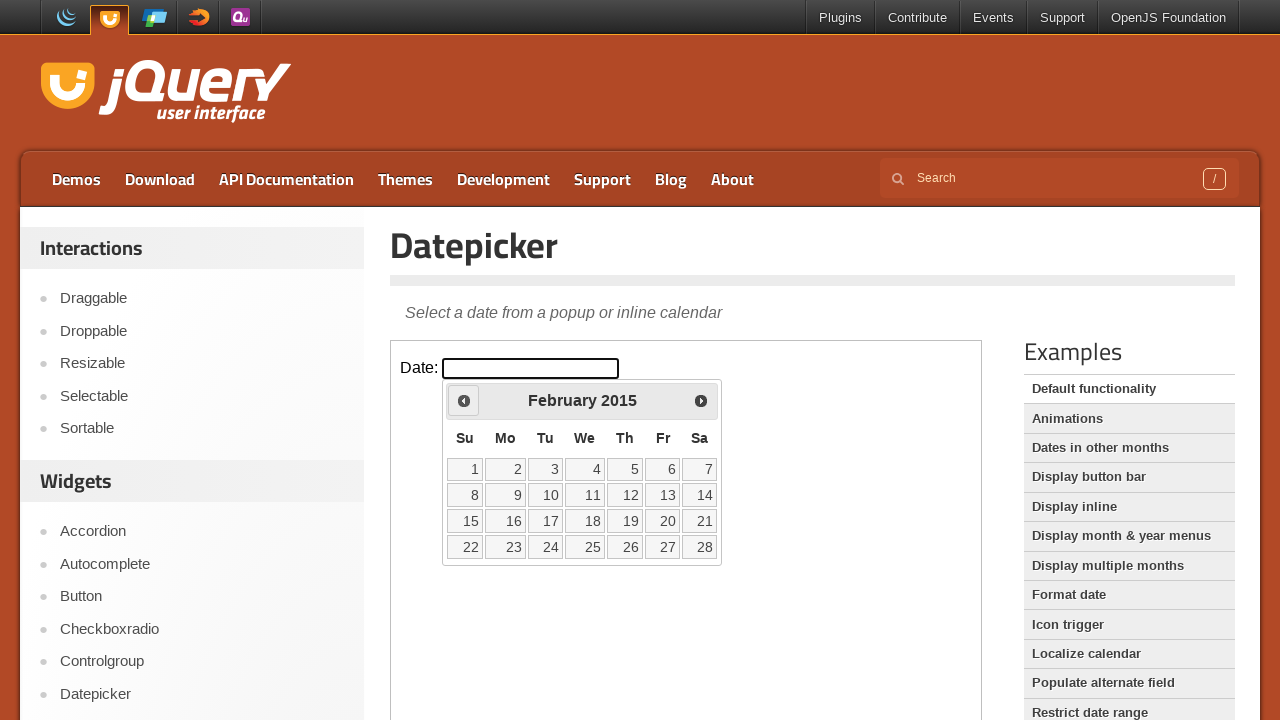

Waited 100ms for calendar to update
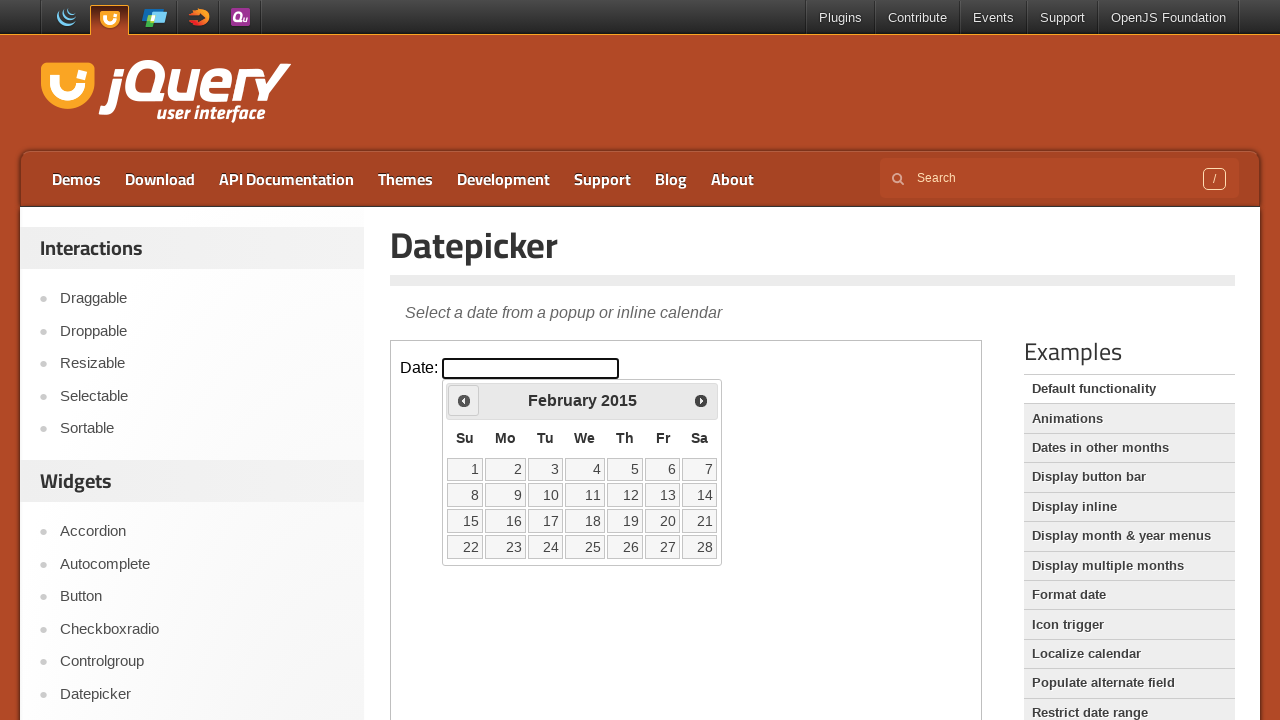

Read current calendar month/year: February 2015
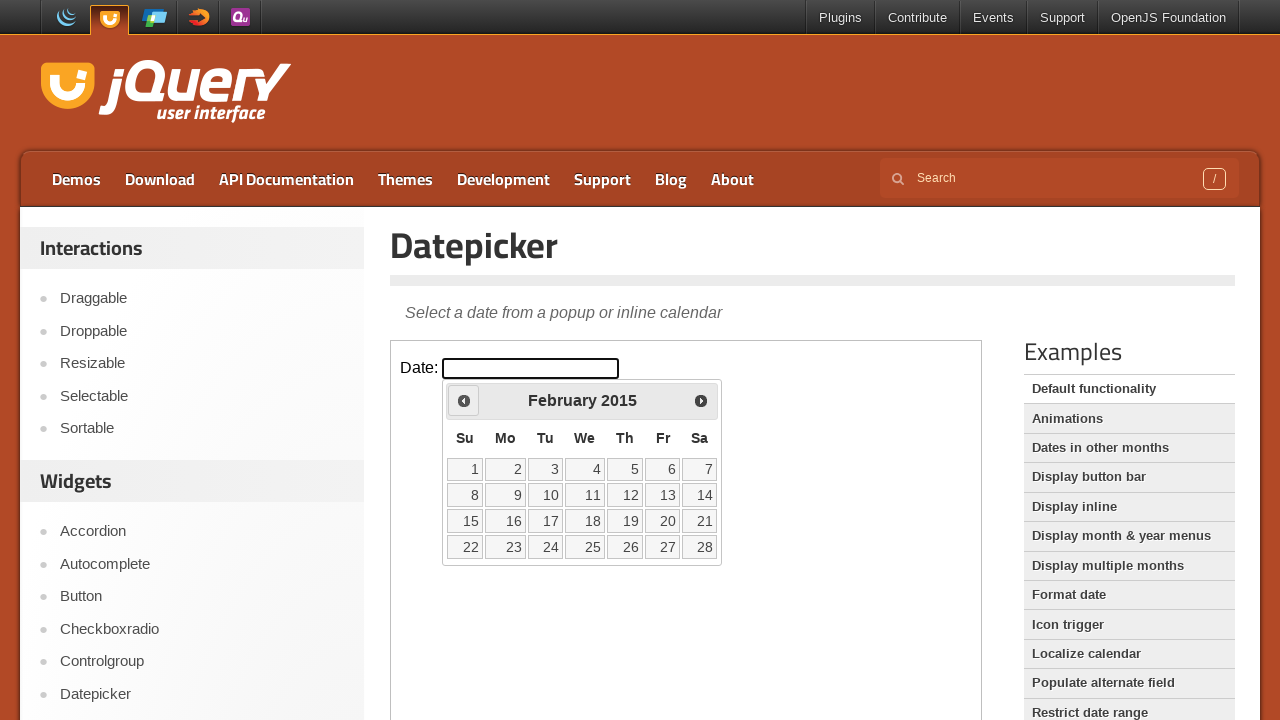

Clicked Previous button to navigate backwards from February 2015 at (464, 400) on iframe >> nth=0 >> internal:control=enter-frame >> xpath=//span[text()='Prev']
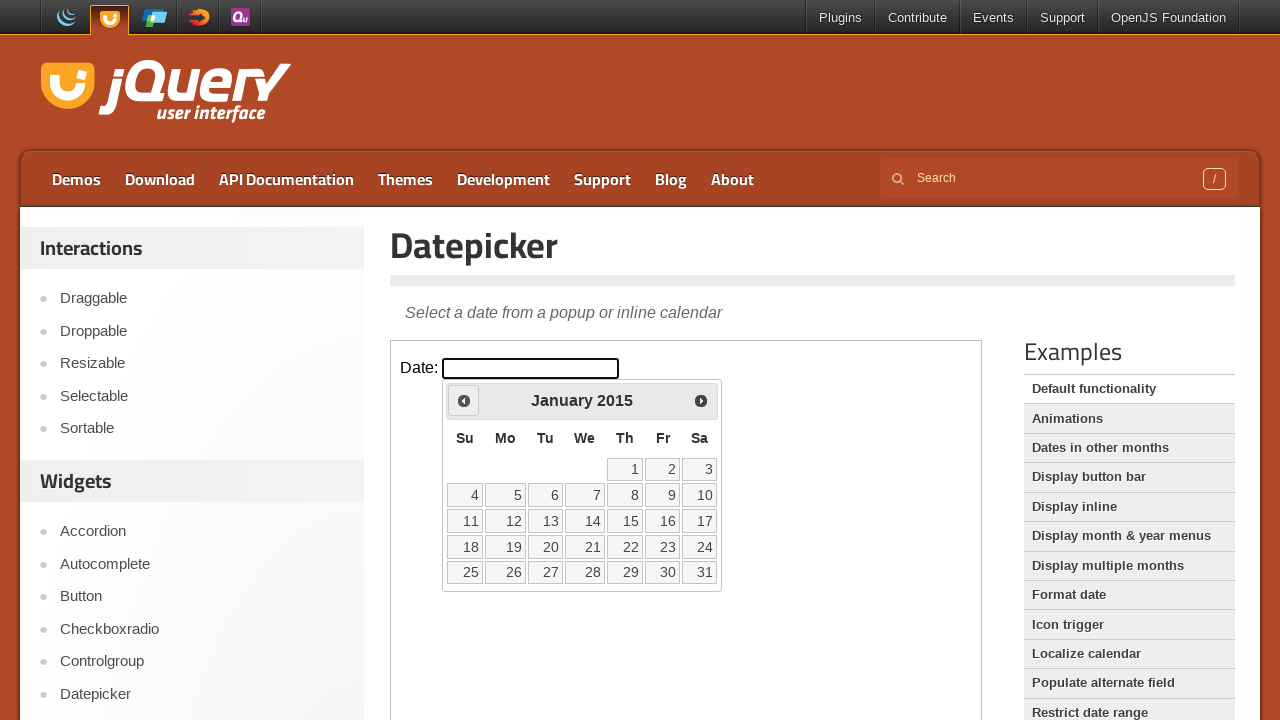

Waited 100ms for calendar to update
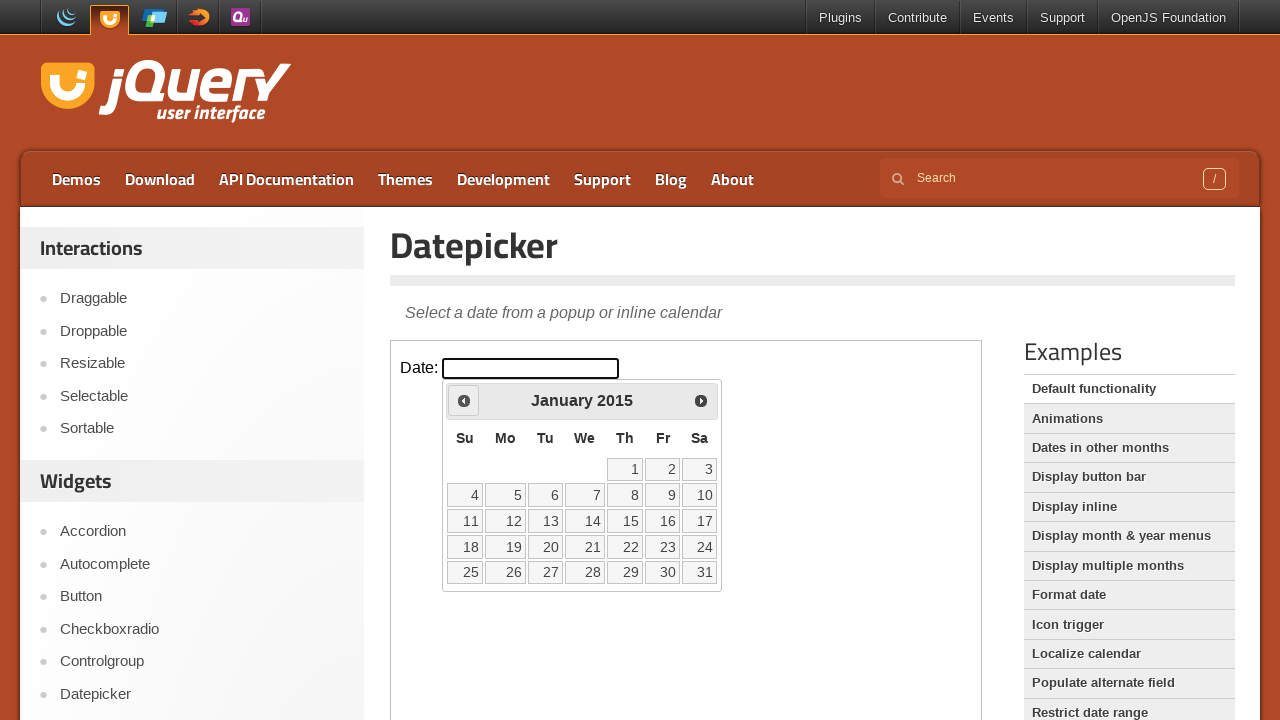

Read current calendar month/year: January 2015
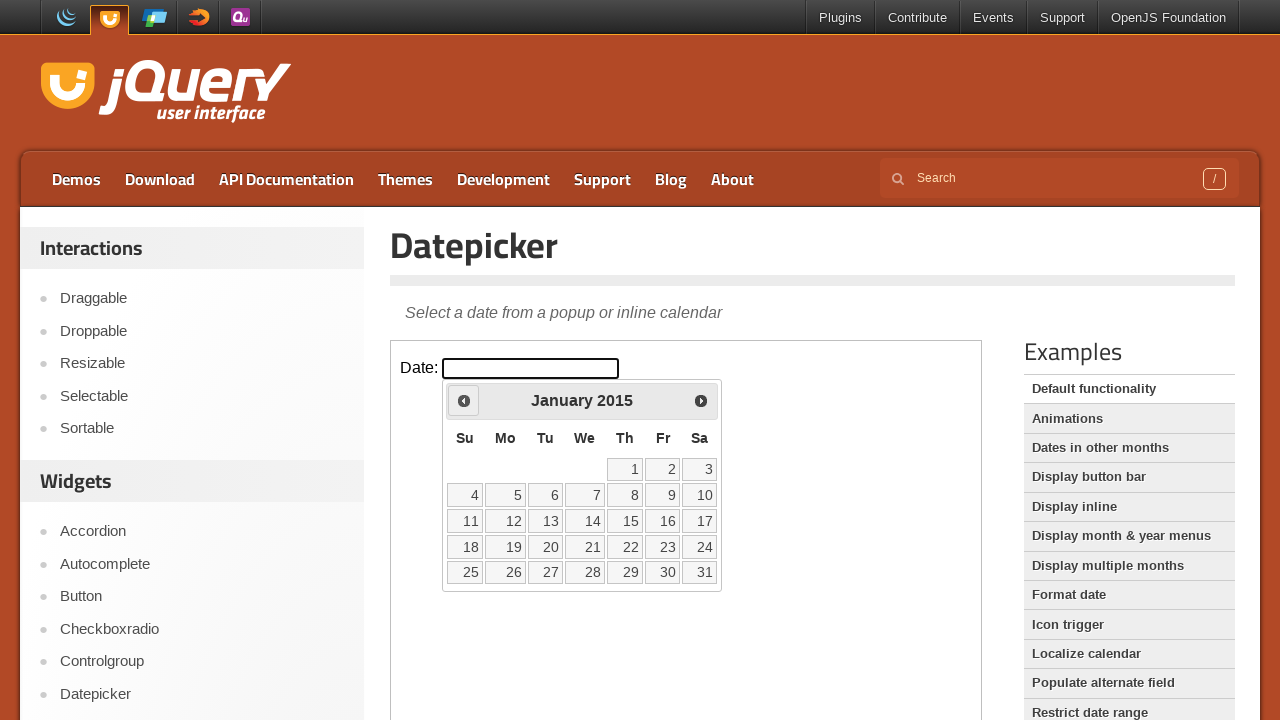

Clicked Previous button to navigate backwards from January 2015 at (464, 400) on iframe >> nth=0 >> internal:control=enter-frame >> xpath=//span[text()='Prev']
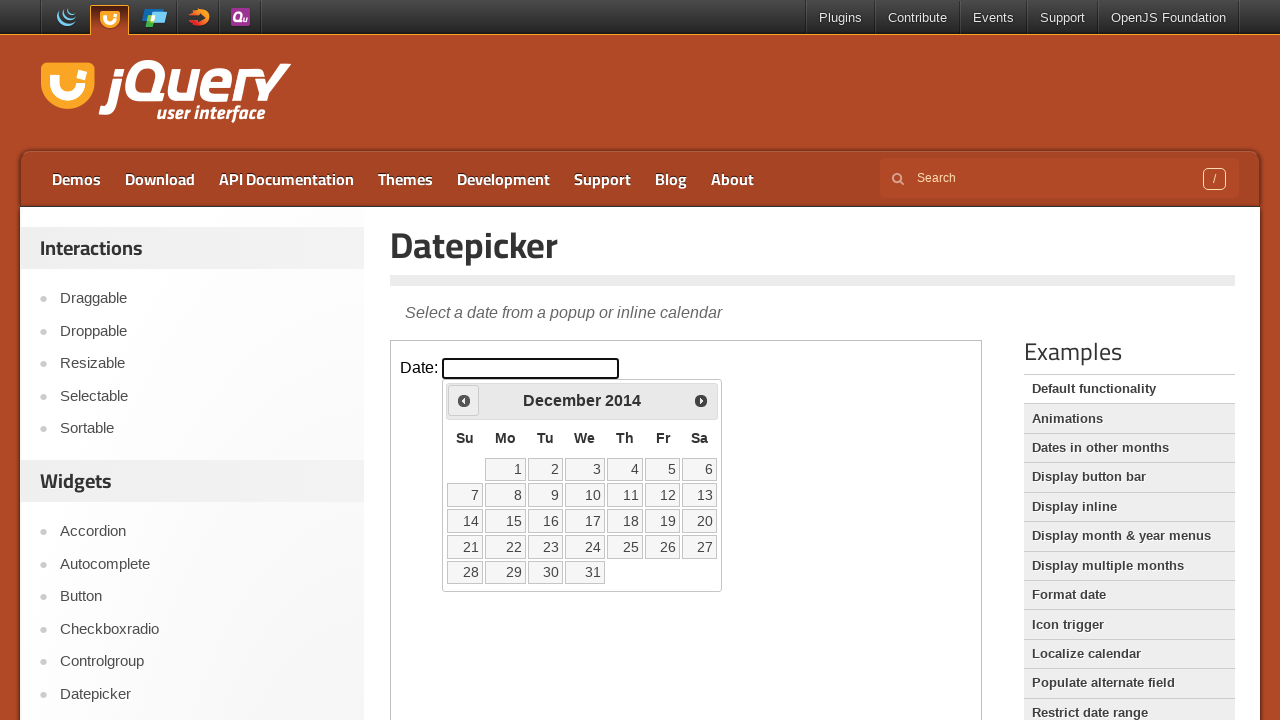

Waited 100ms for calendar to update
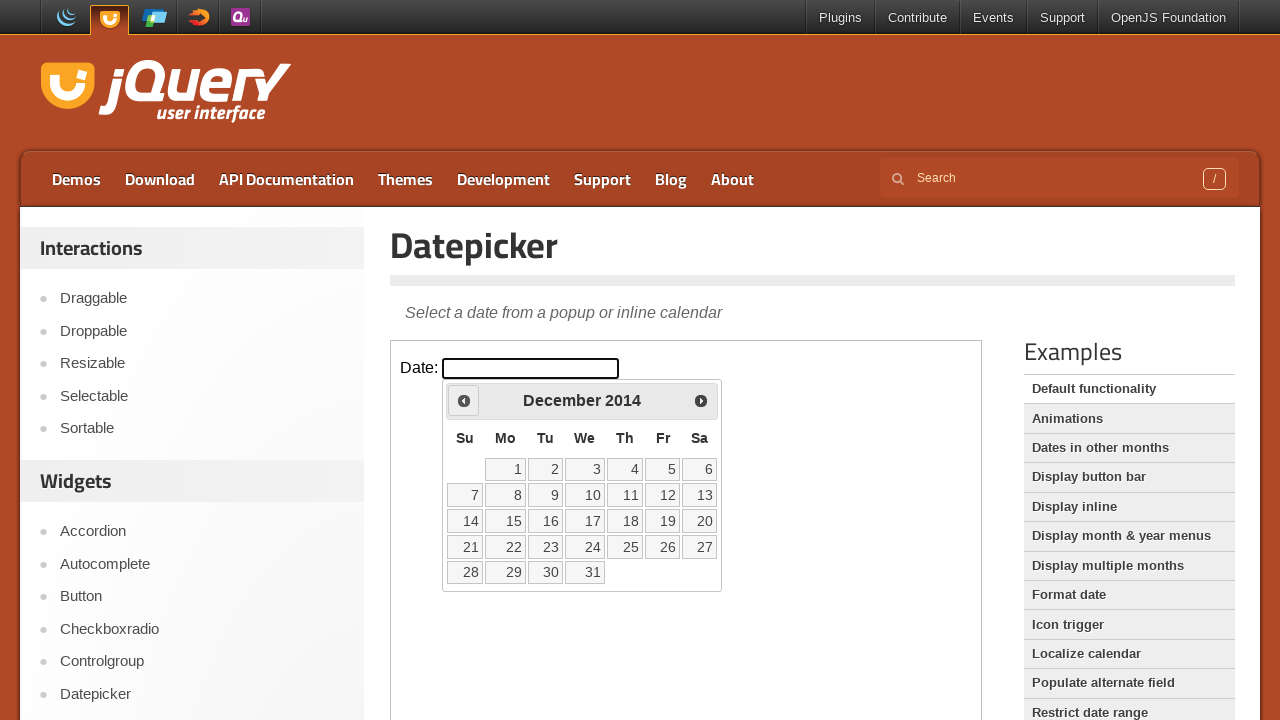

Read current calendar month/year: December 2014
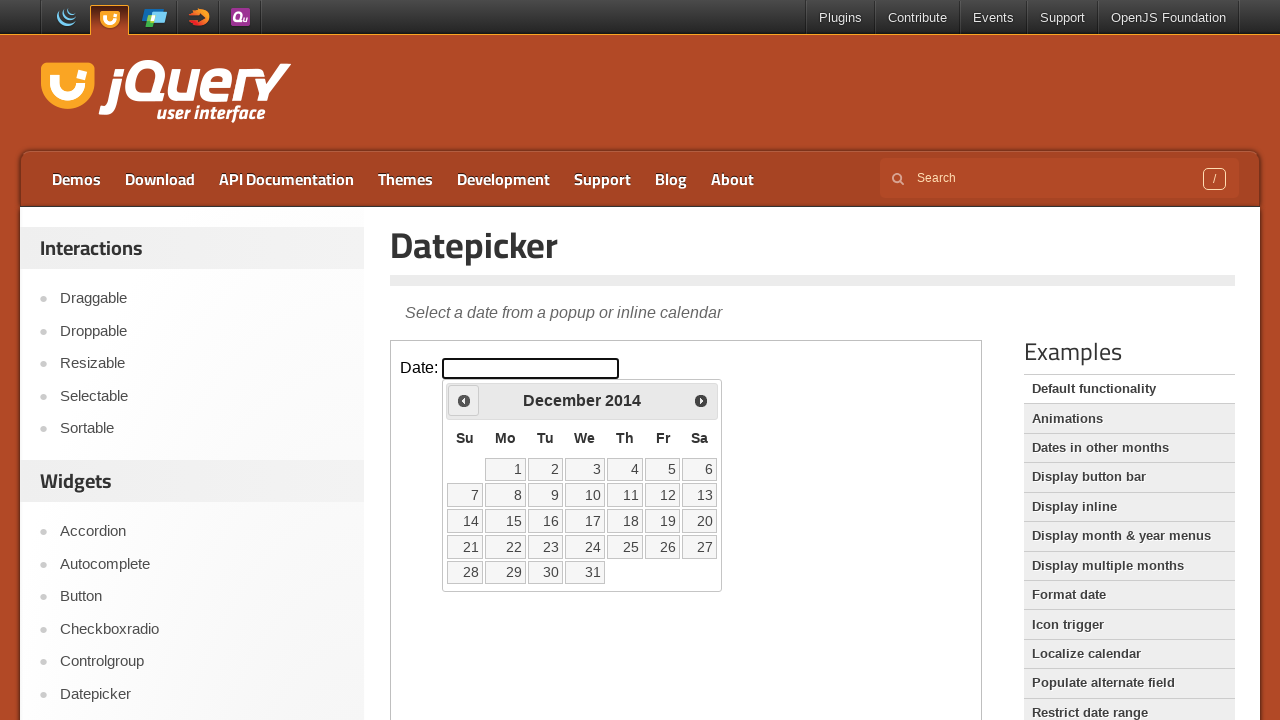

Clicked Previous button to navigate backwards from December 2014 at (464, 400) on iframe >> nth=0 >> internal:control=enter-frame >> xpath=//span[text()='Prev']
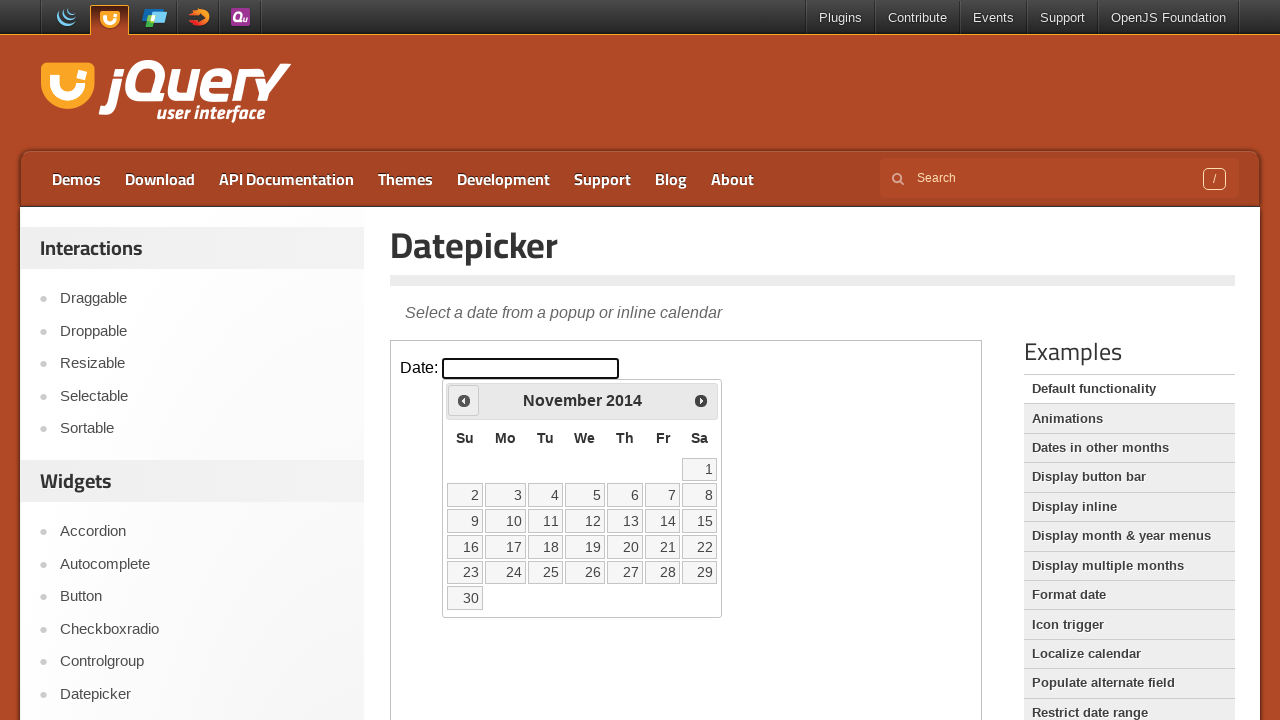

Waited 100ms for calendar to update
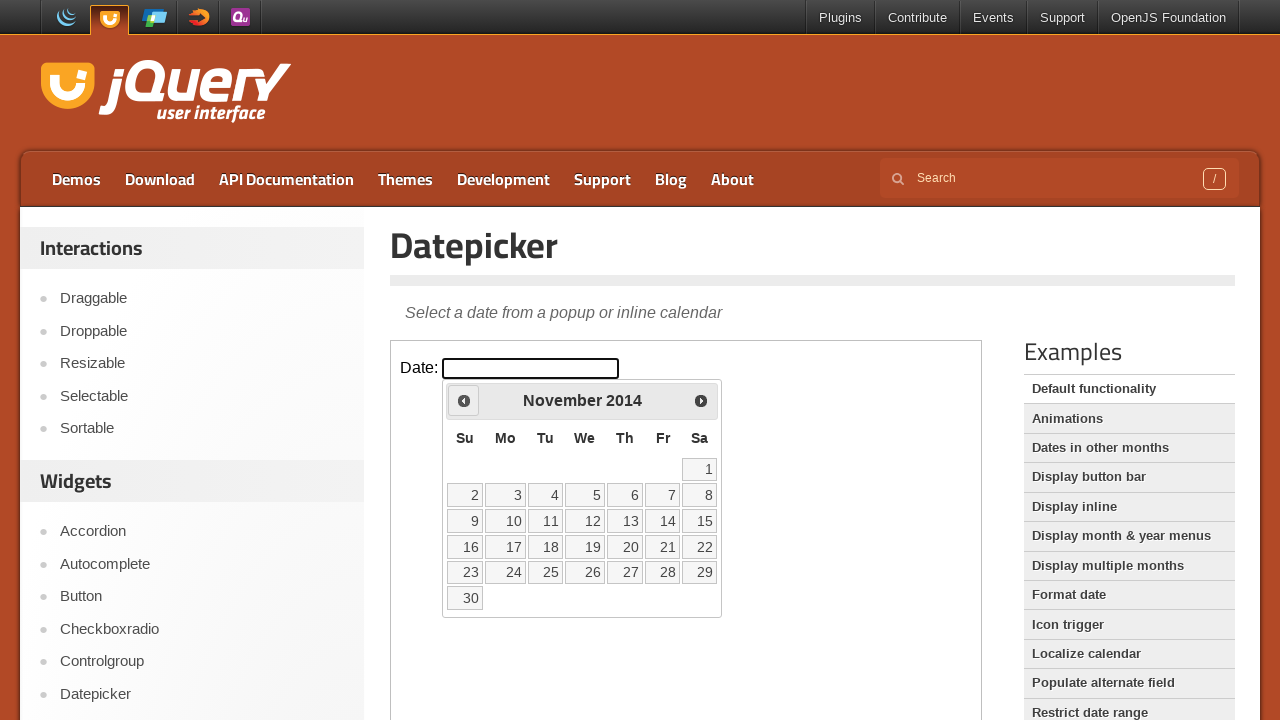

Read current calendar month/year: November 2014
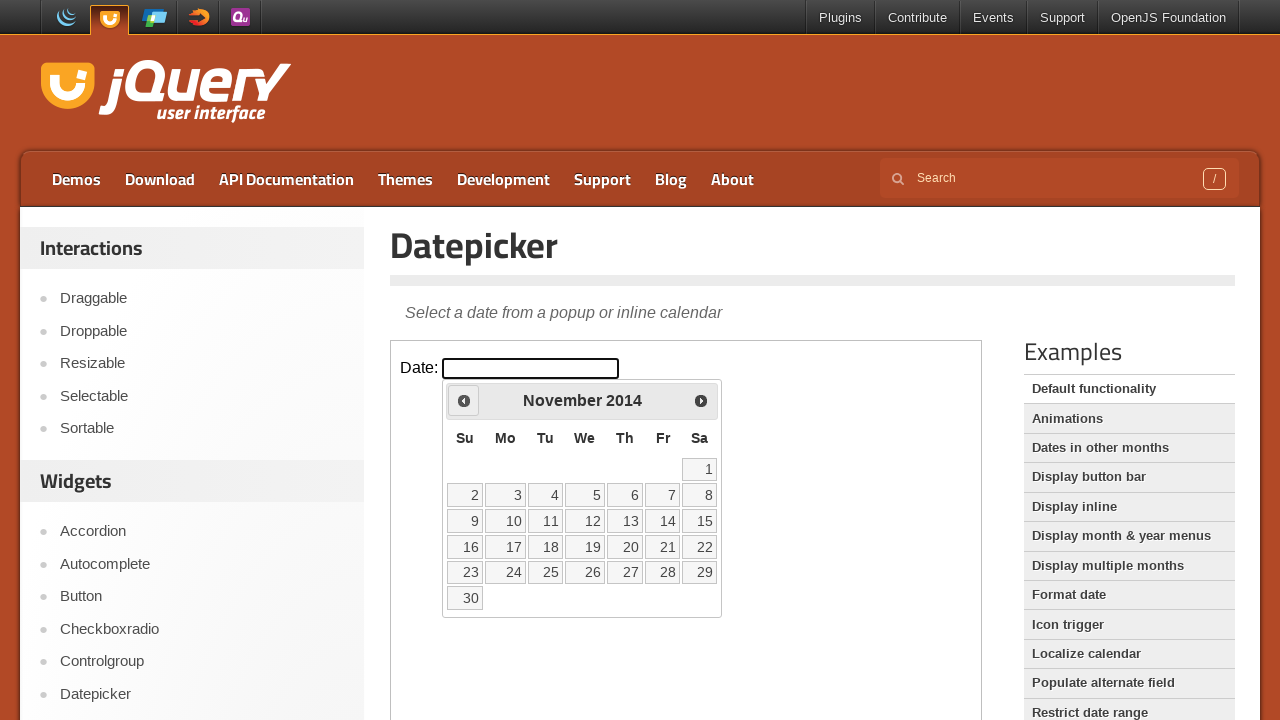

Clicked Previous button to navigate backwards from November 2014 at (464, 400) on iframe >> nth=0 >> internal:control=enter-frame >> xpath=//span[text()='Prev']
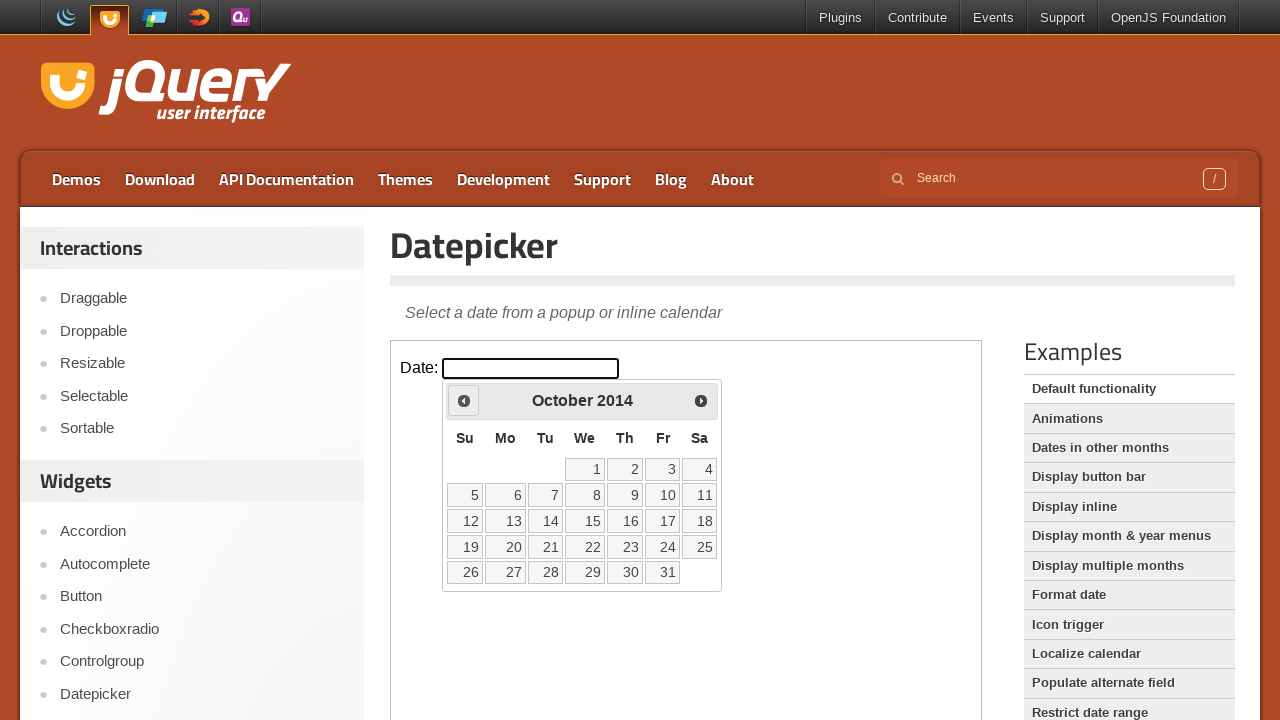

Waited 100ms for calendar to update
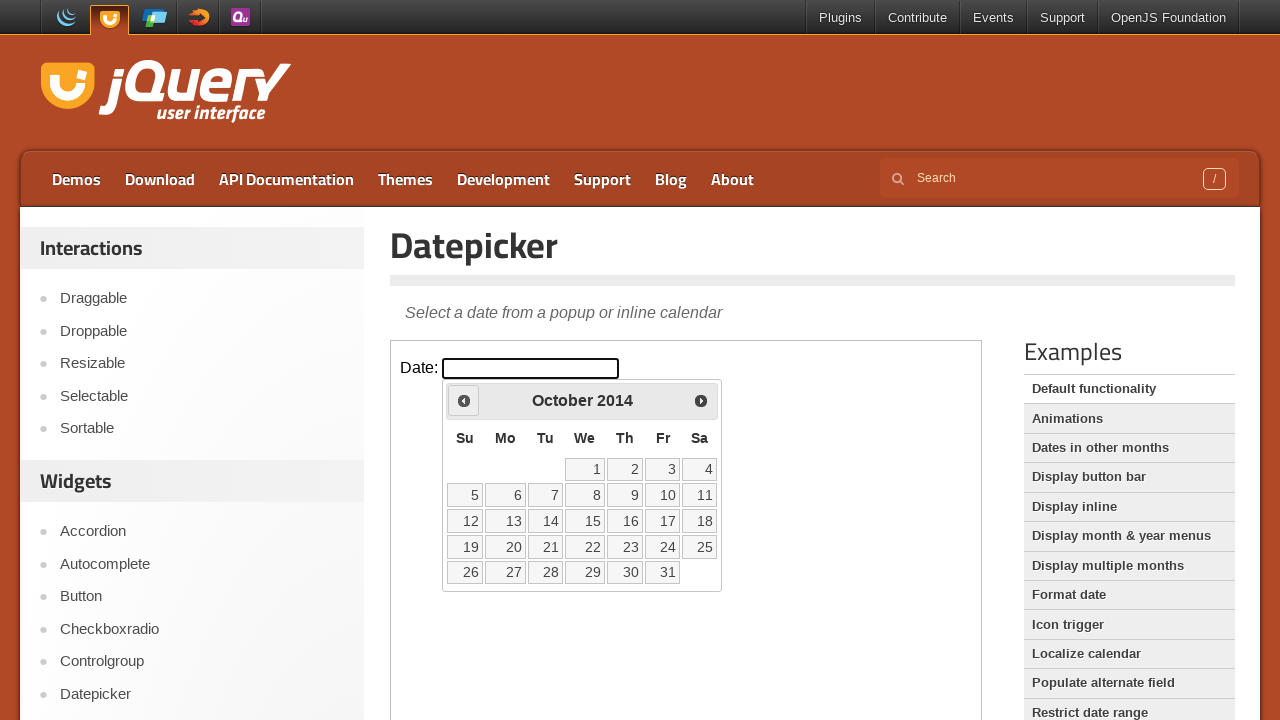

Read current calendar month/year: October 2014
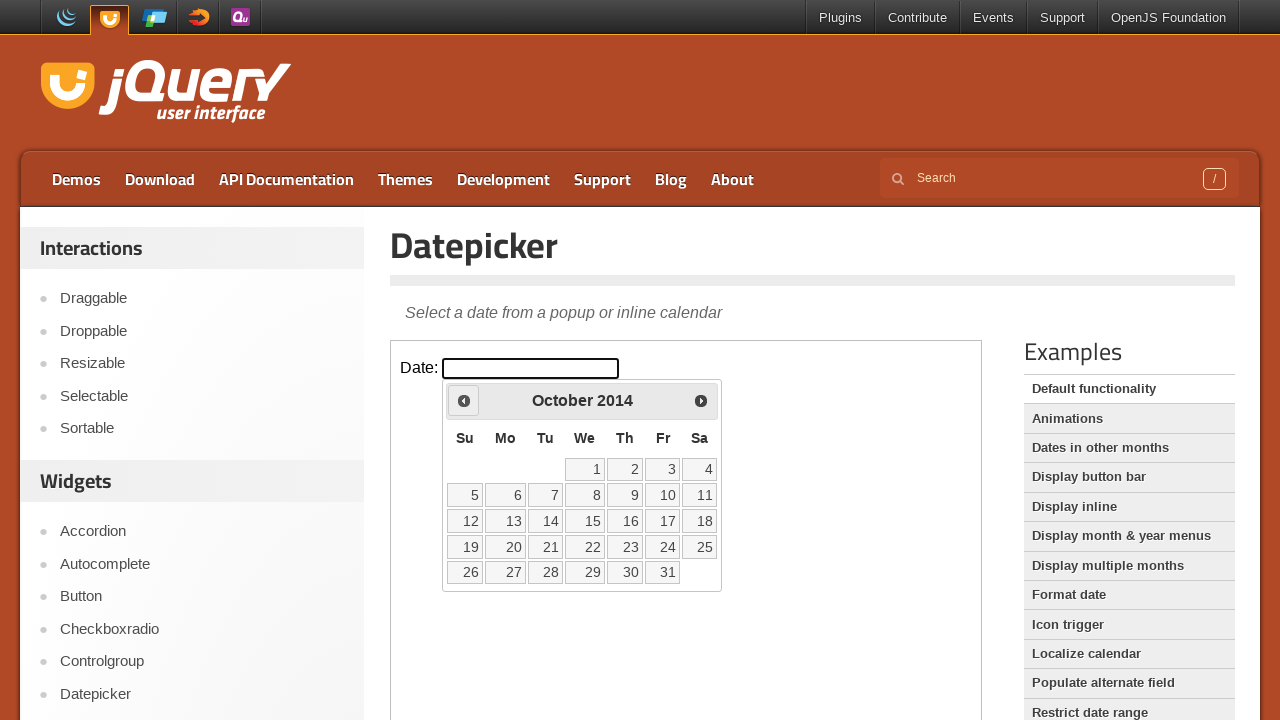

Clicked Previous button to navigate backwards from October 2014 at (464, 400) on iframe >> nth=0 >> internal:control=enter-frame >> xpath=//span[text()='Prev']
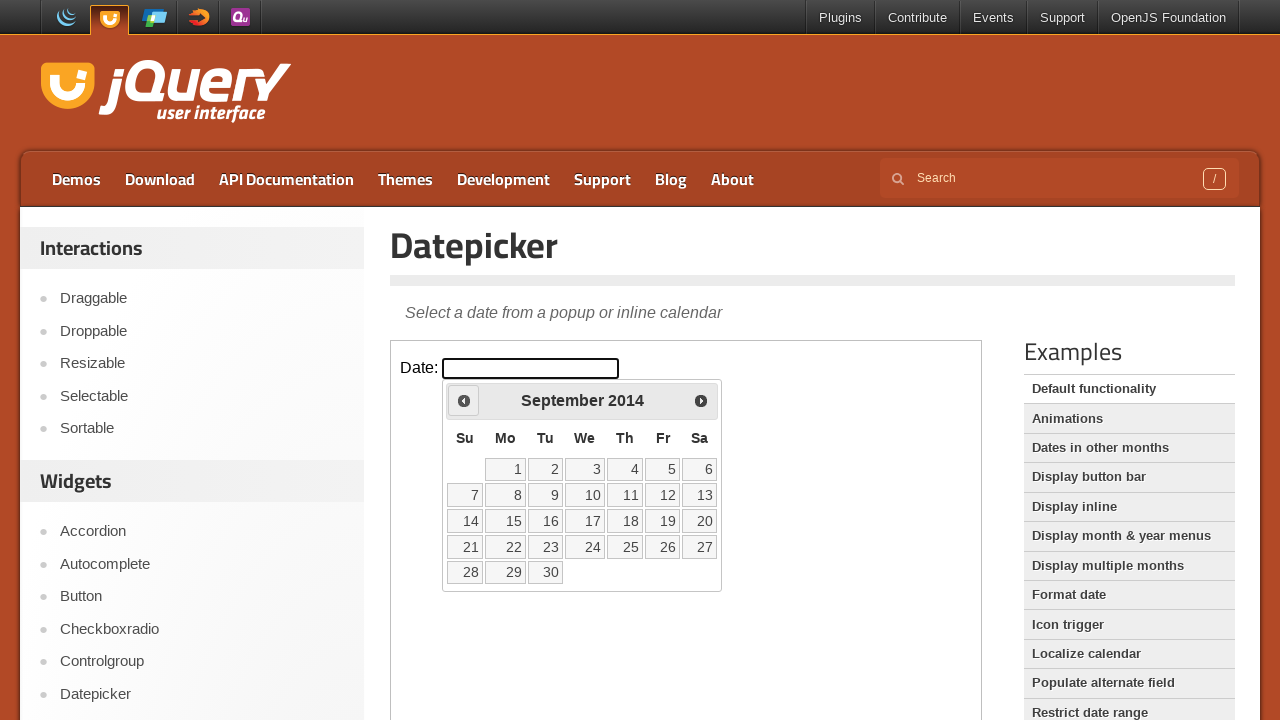

Waited 100ms for calendar to update
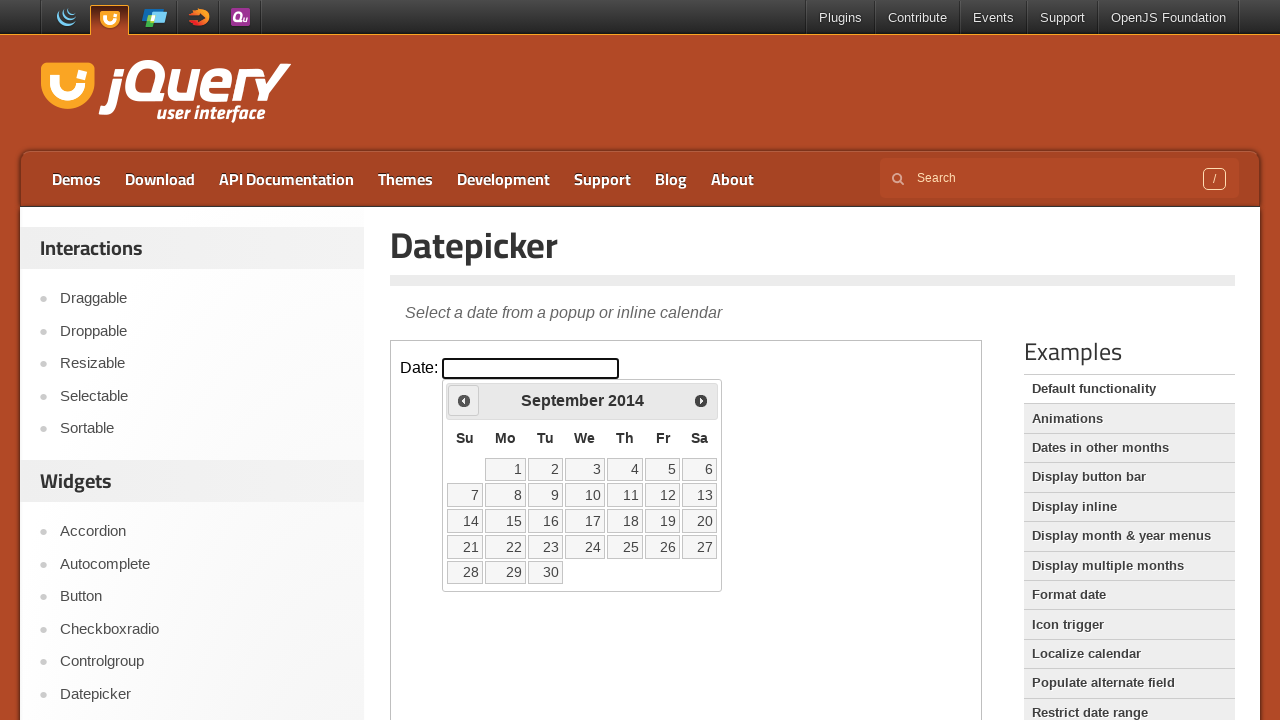

Read current calendar month/year: September 2014
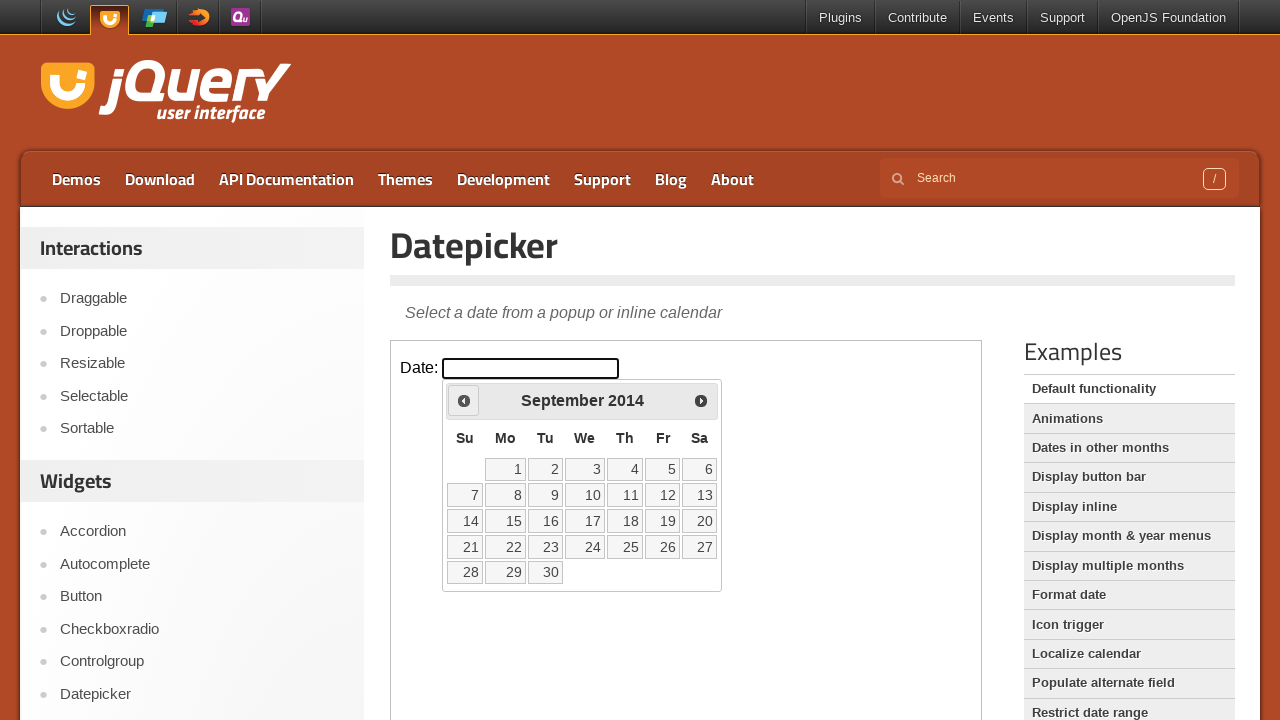

Clicked Previous button to navigate backwards from September 2014 at (464, 400) on iframe >> nth=0 >> internal:control=enter-frame >> xpath=//span[text()='Prev']
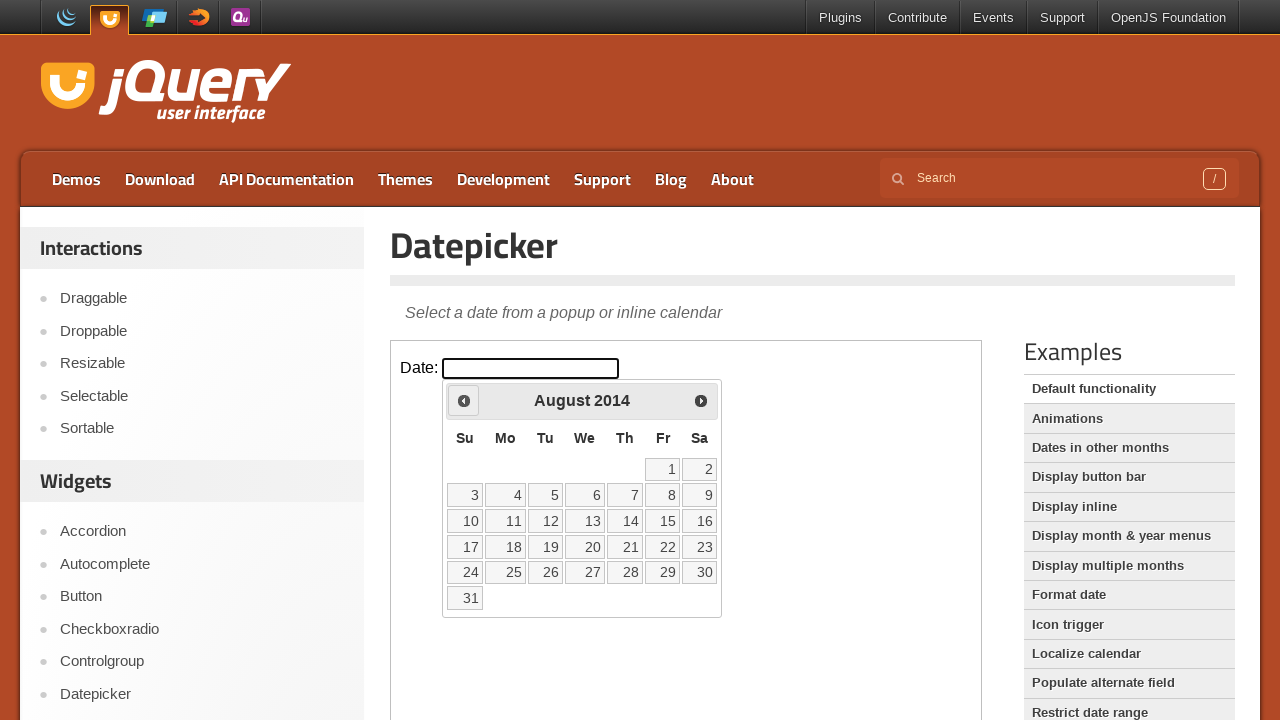

Waited 100ms for calendar to update
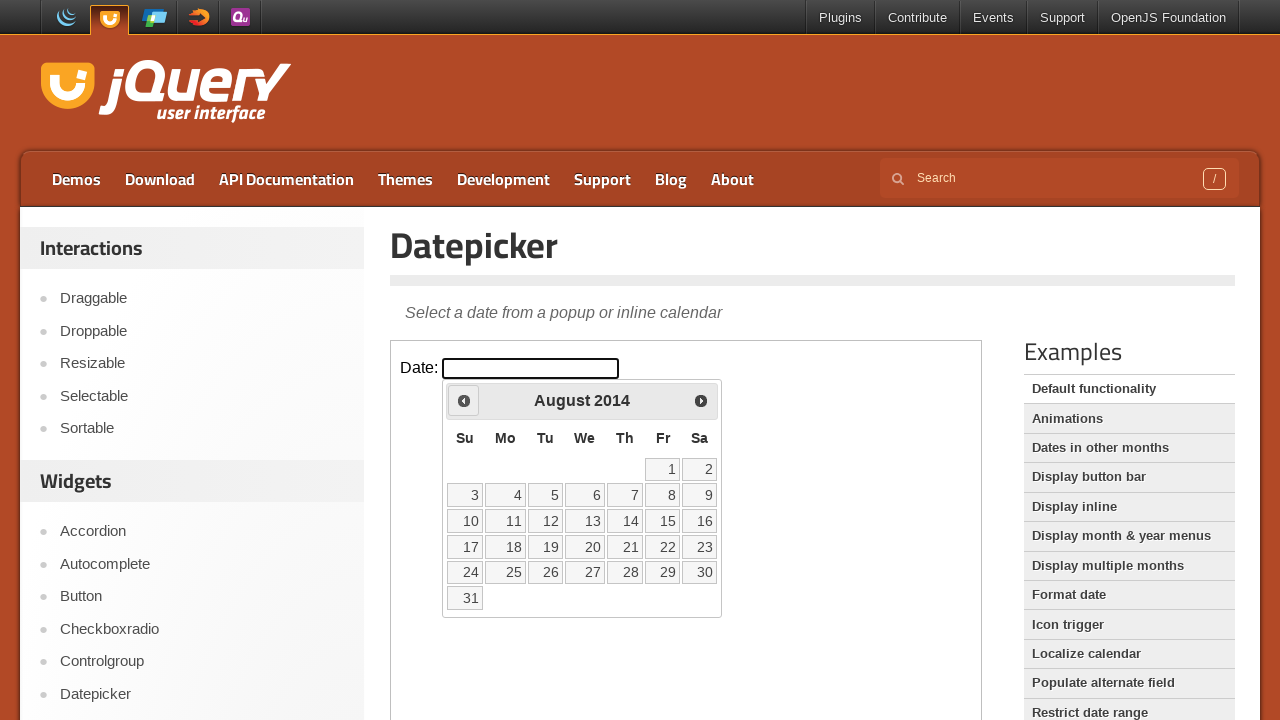

Read current calendar month/year: August 2014
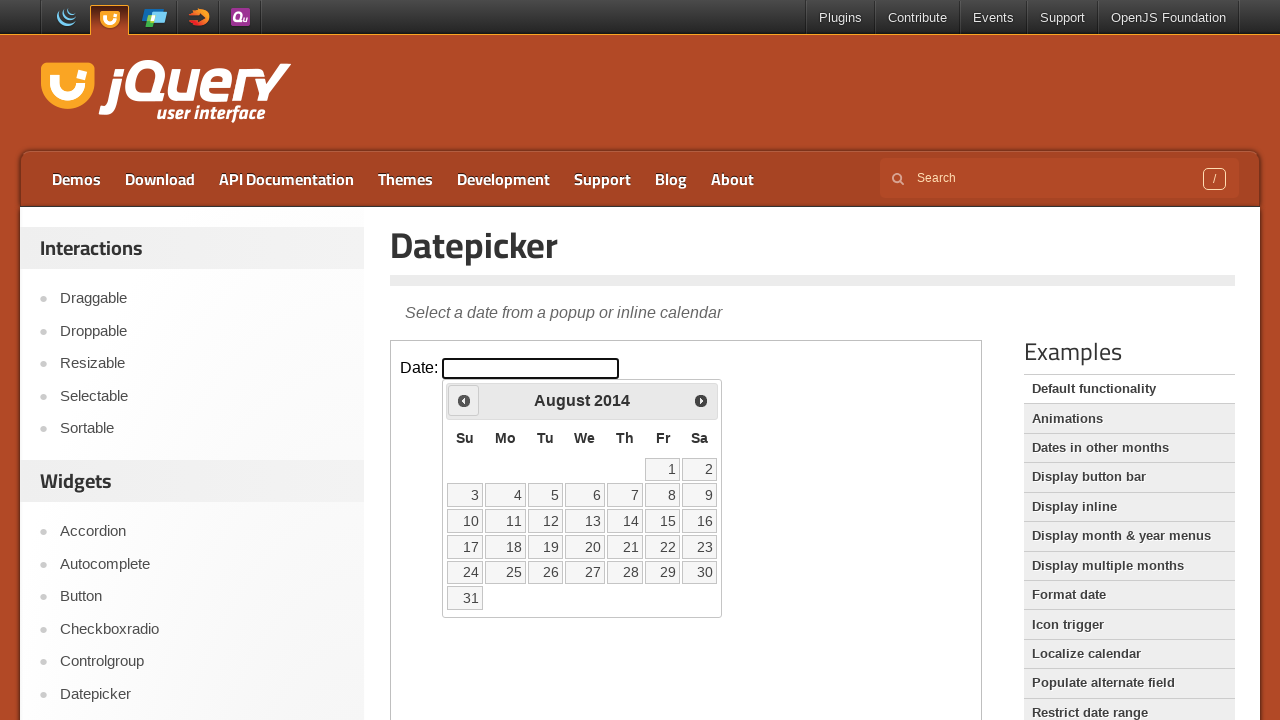

Clicked Previous button to navigate backwards from August 2014 at (464, 400) on iframe >> nth=0 >> internal:control=enter-frame >> xpath=//span[text()='Prev']
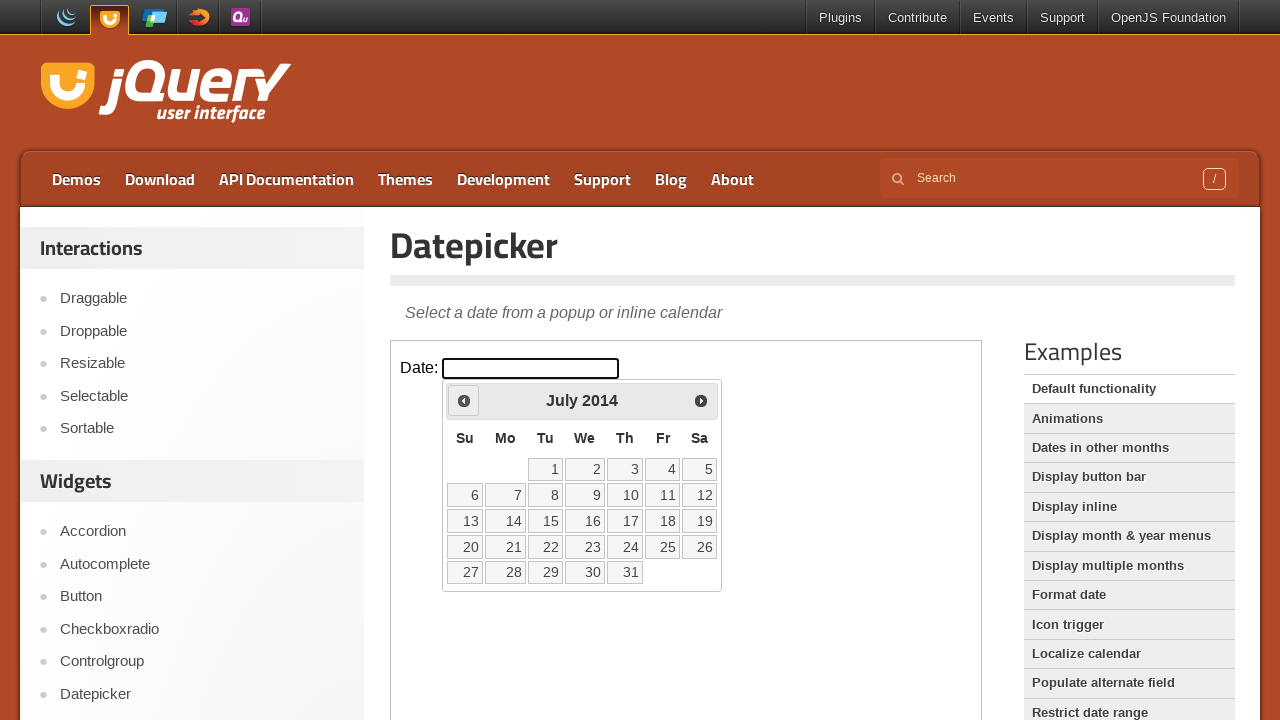

Waited 100ms for calendar to update
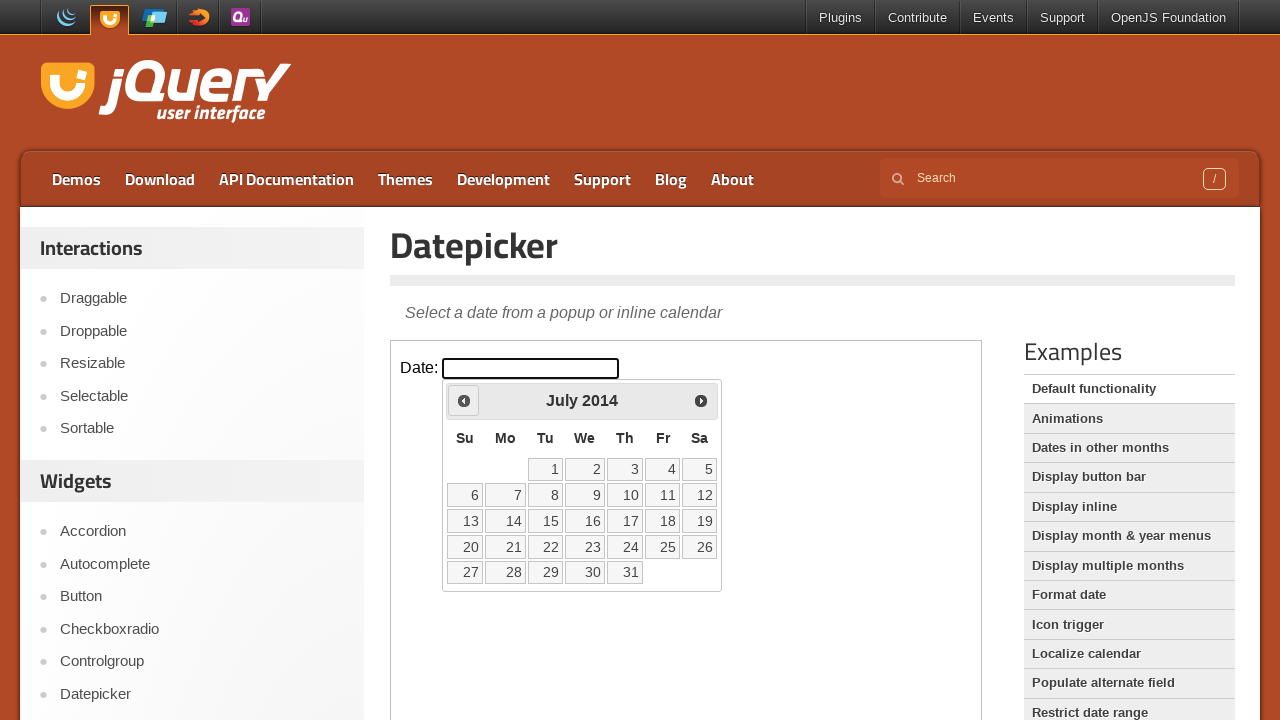

Read current calendar month/year: July 2014
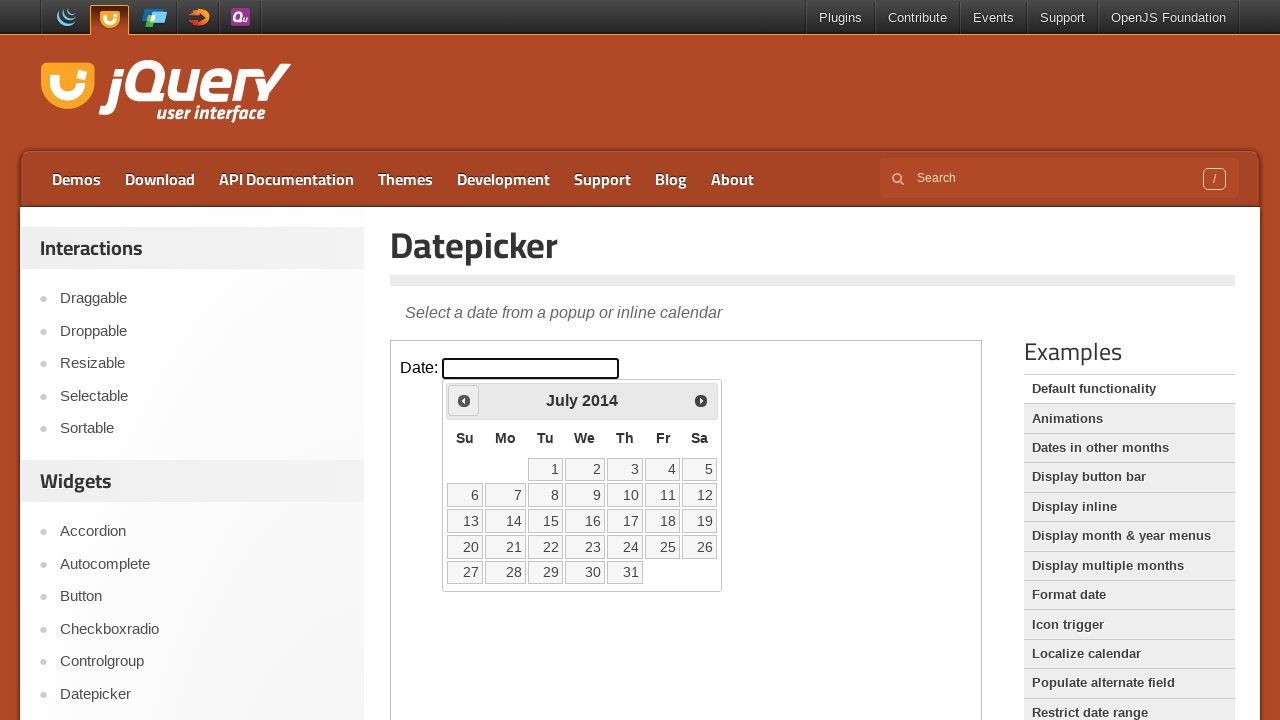

Clicked Previous button to navigate backwards from July 2014 at (464, 400) on iframe >> nth=0 >> internal:control=enter-frame >> xpath=//span[text()='Prev']
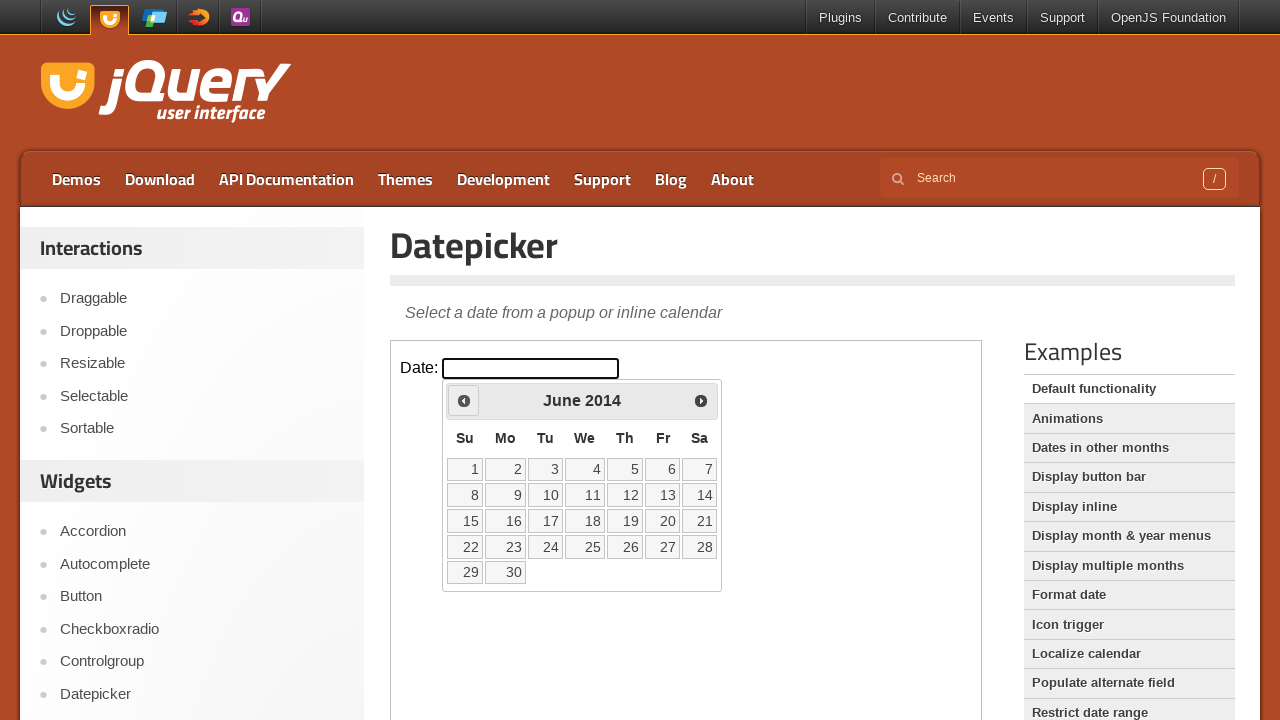

Waited 100ms for calendar to update
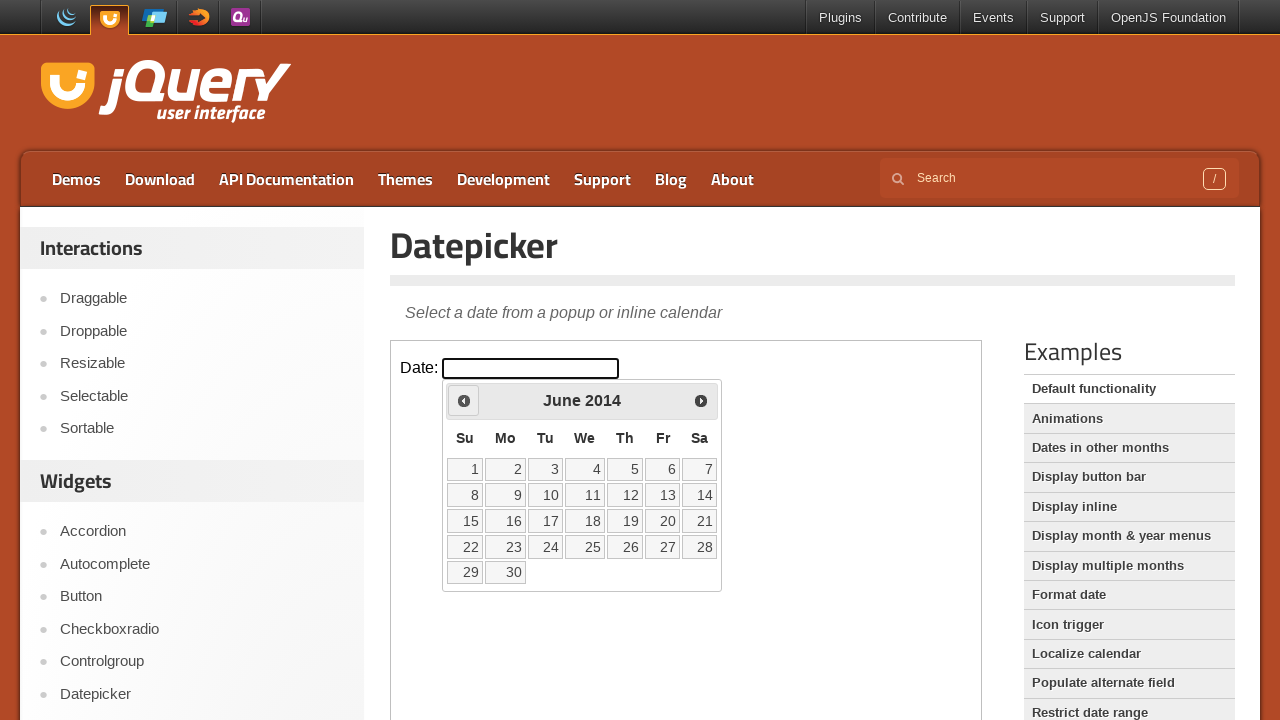

Read current calendar month/year: June 2014
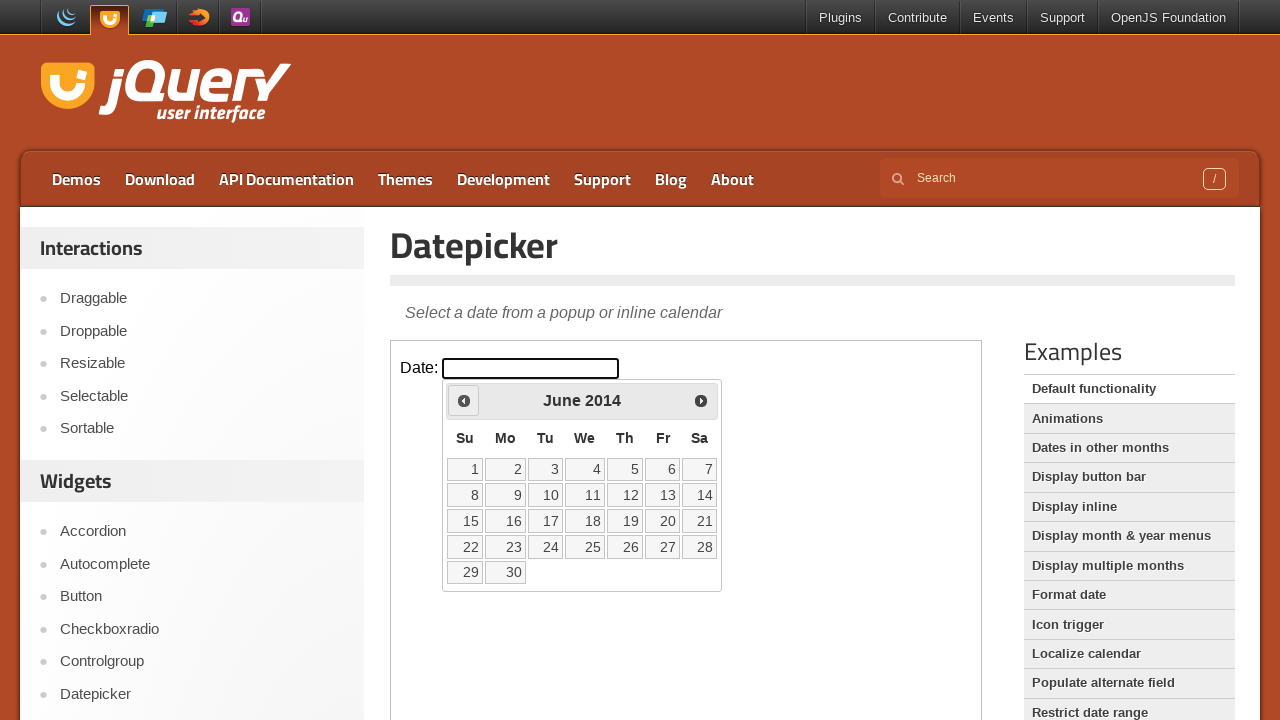

Clicked Previous button to navigate backwards from June 2014 at (464, 400) on iframe >> nth=0 >> internal:control=enter-frame >> xpath=//span[text()='Prev']
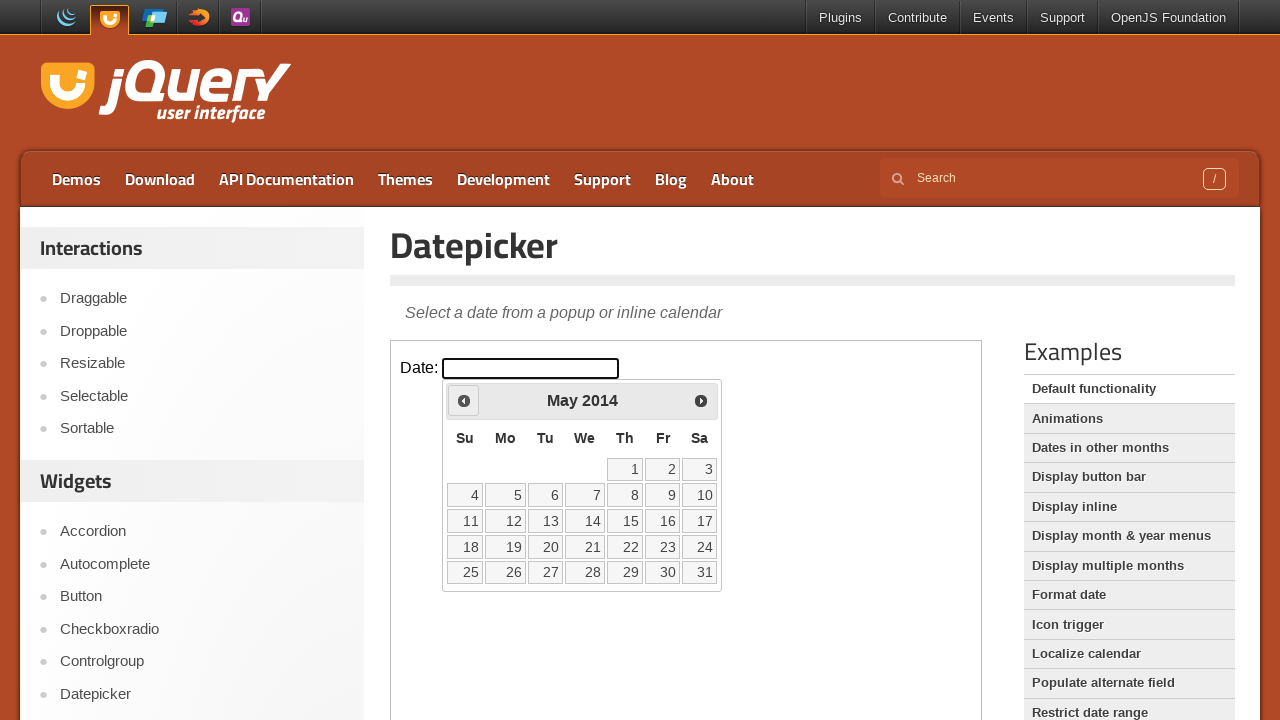

Waited 100ms for calendar to update
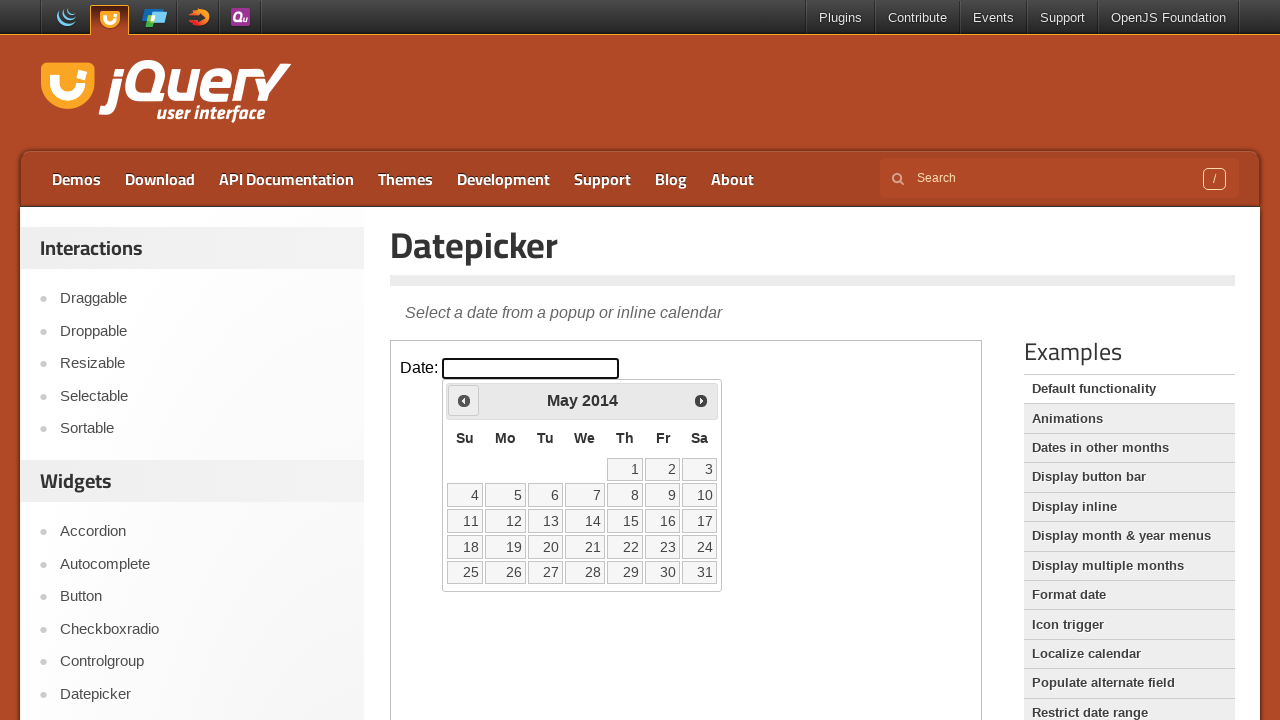

Read current calendar month/year: May 2014
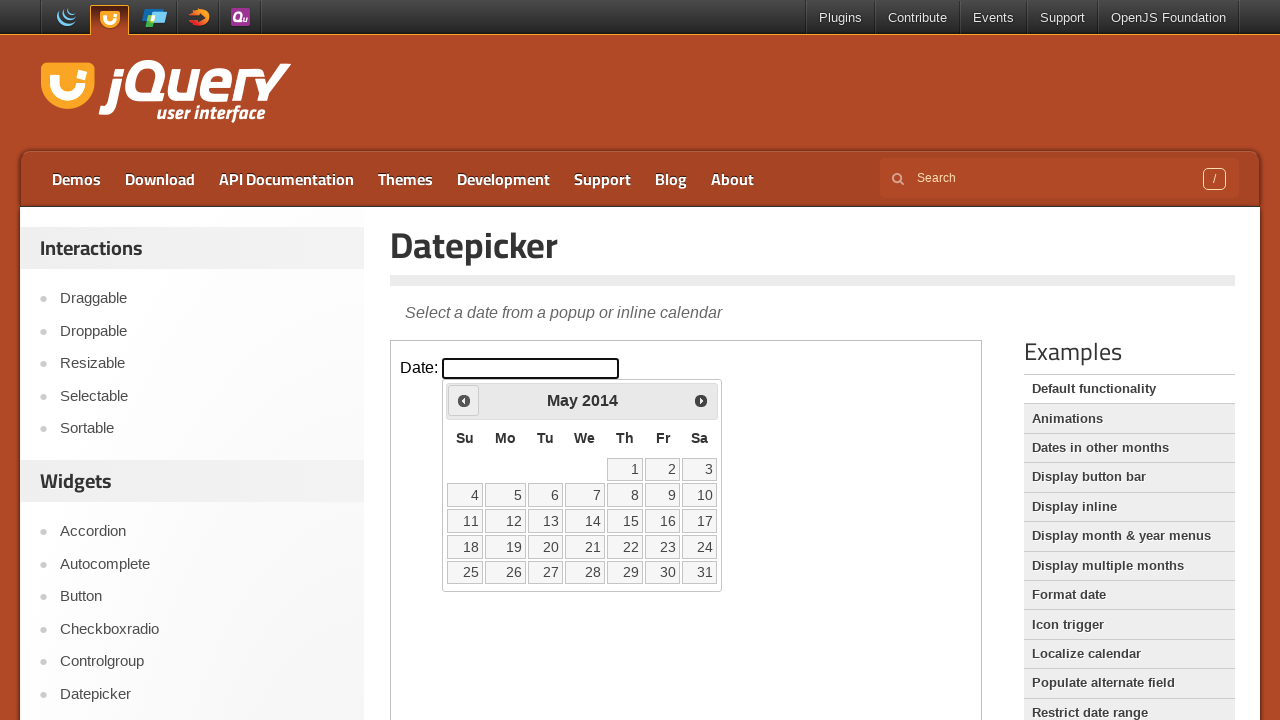

Clicked Previous button to navigate backwards from May 2014 at (464, 400) on iframe >> nth=0 >> internal:control=enter-frame >> xpath=//span[text()='Prev']
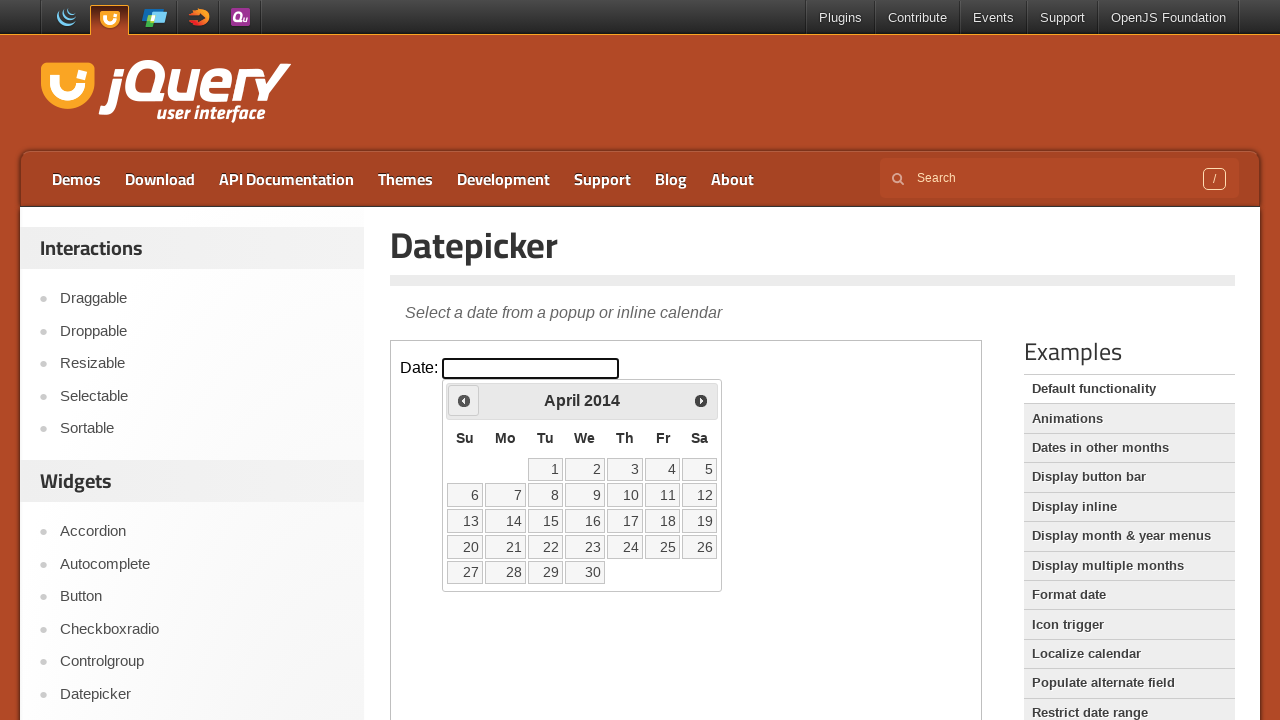

Waited 100ms for calendar to update
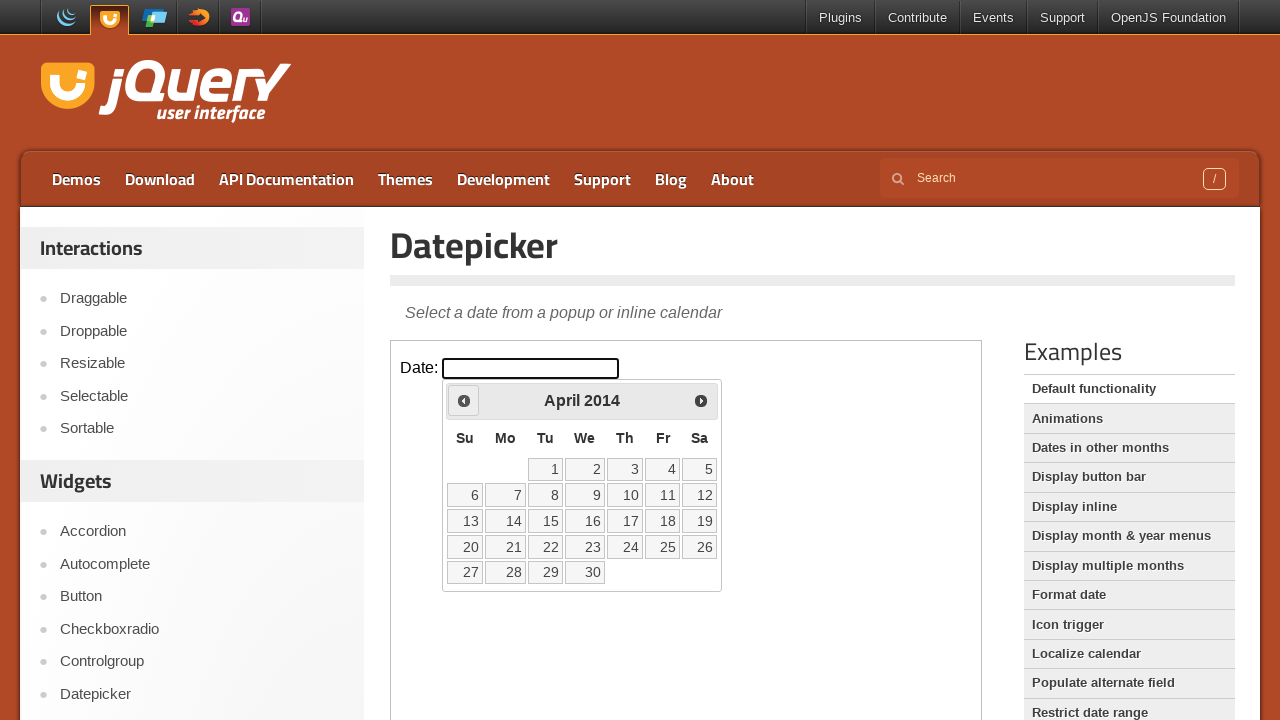

Read current calendar month/year: April 2014
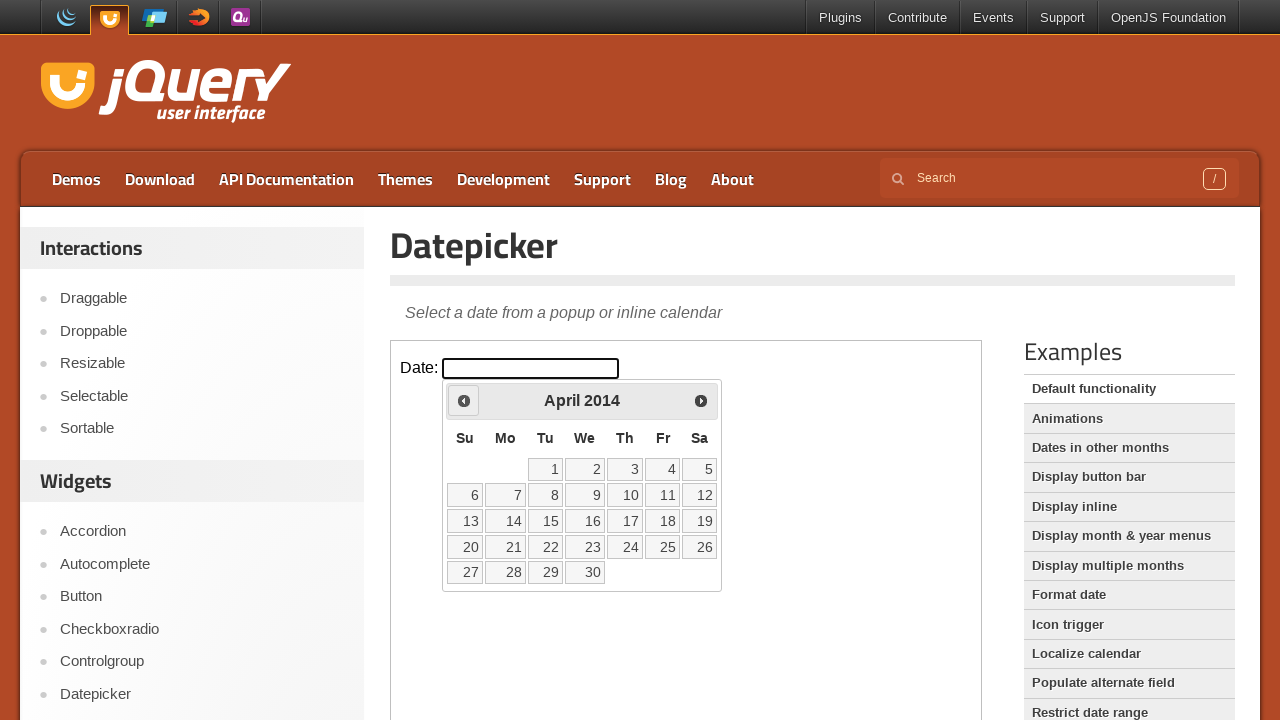

Clicked Previous button to navigate backwards from April 2014 at (464, 400) on iframe >> nth=0 >> internal:control=enter-frame >> xpath=//span[text()='Prev']
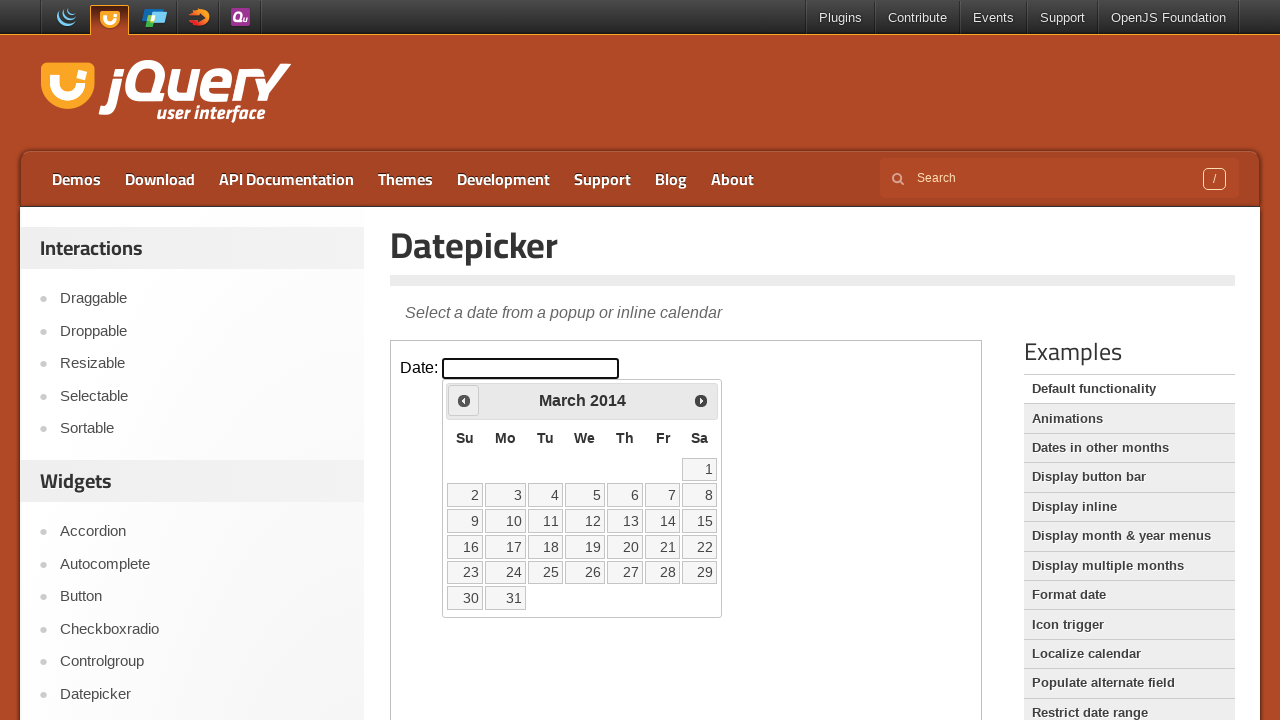

Waited 100ms for calendar to update
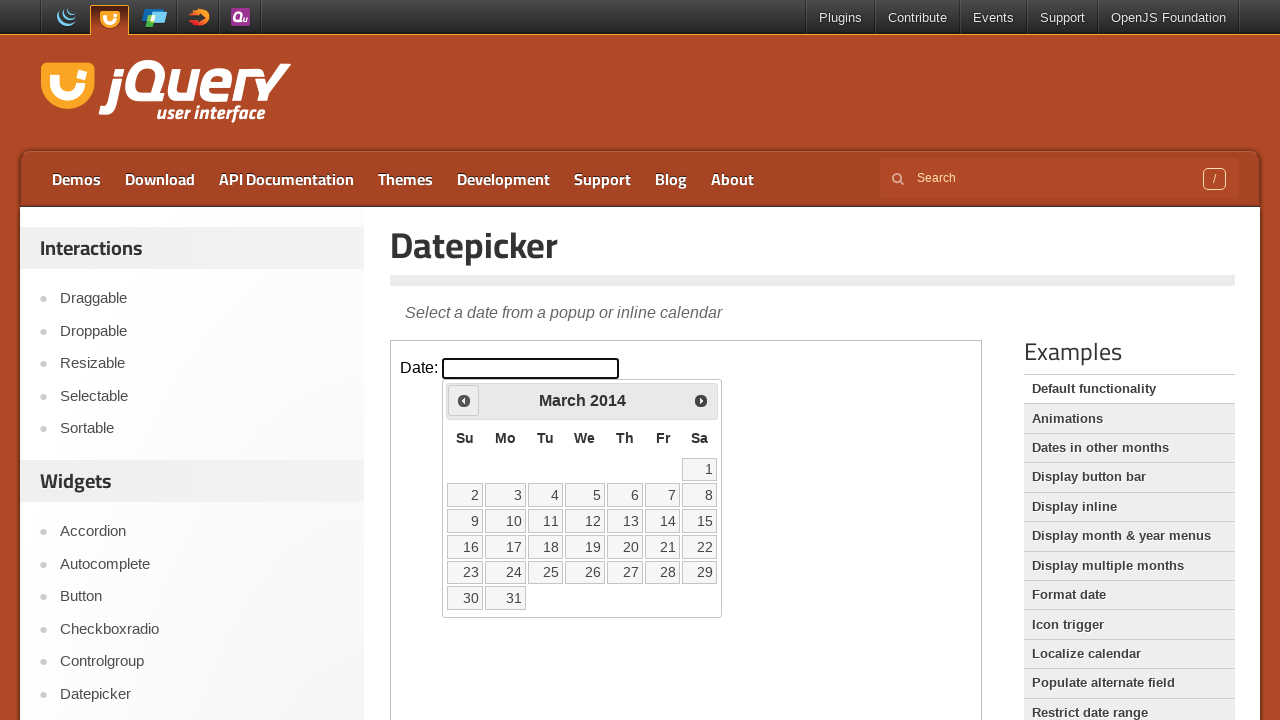

Read current calendar month/year: March 2014
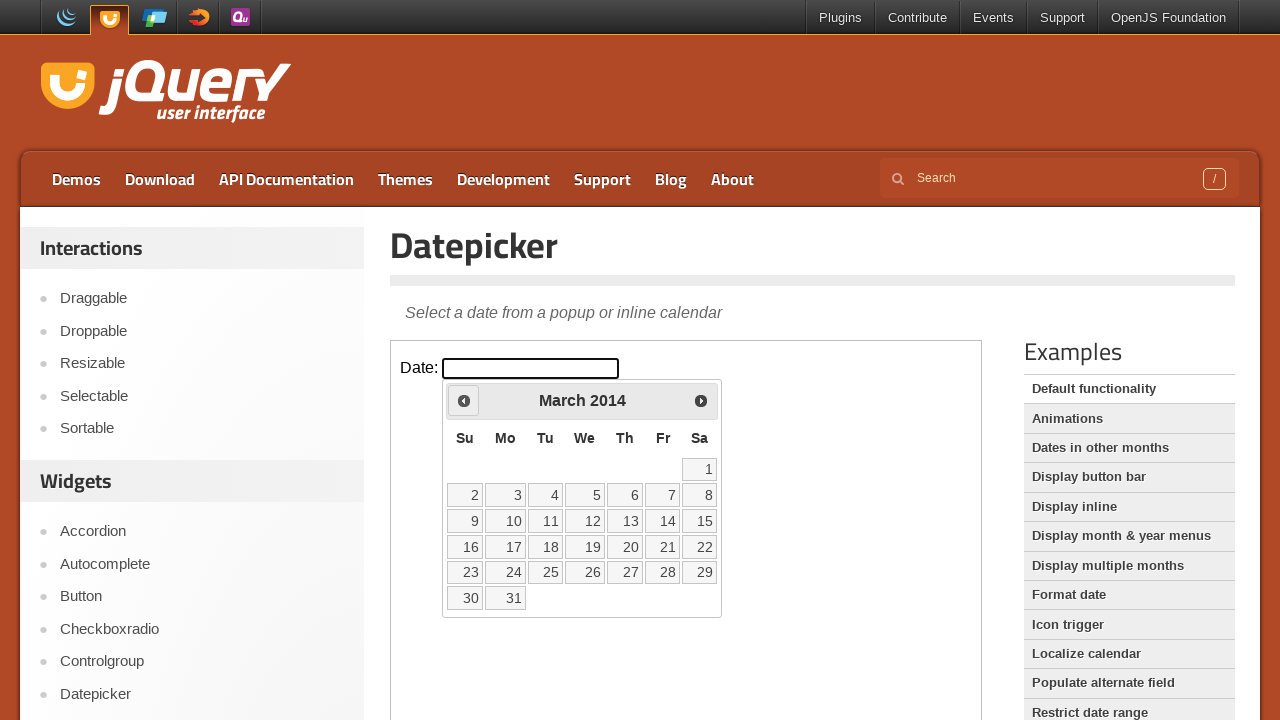

Clicked Previous button to navigate backwards from March 2014 at (464, 400) on iframe >> nth=0 >> internal:control=enter-frame >> xpath=//span[text()='Prev']
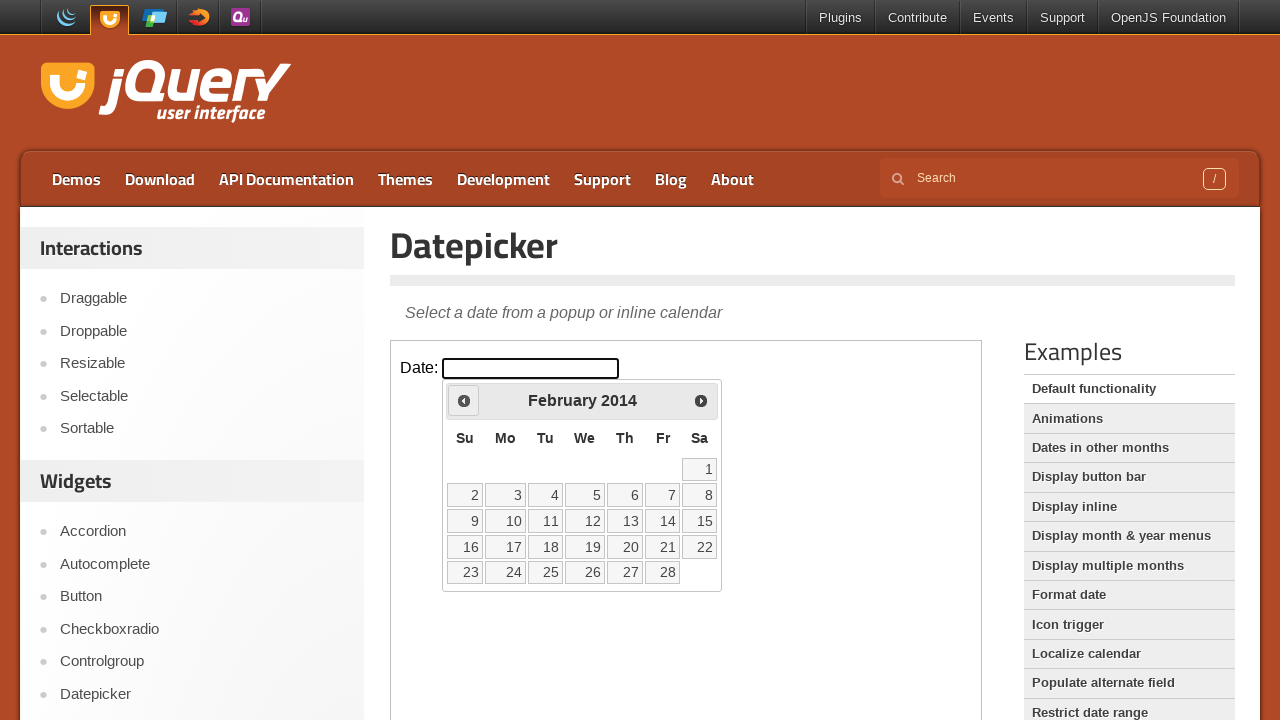

Waited 100ms for calendar to update
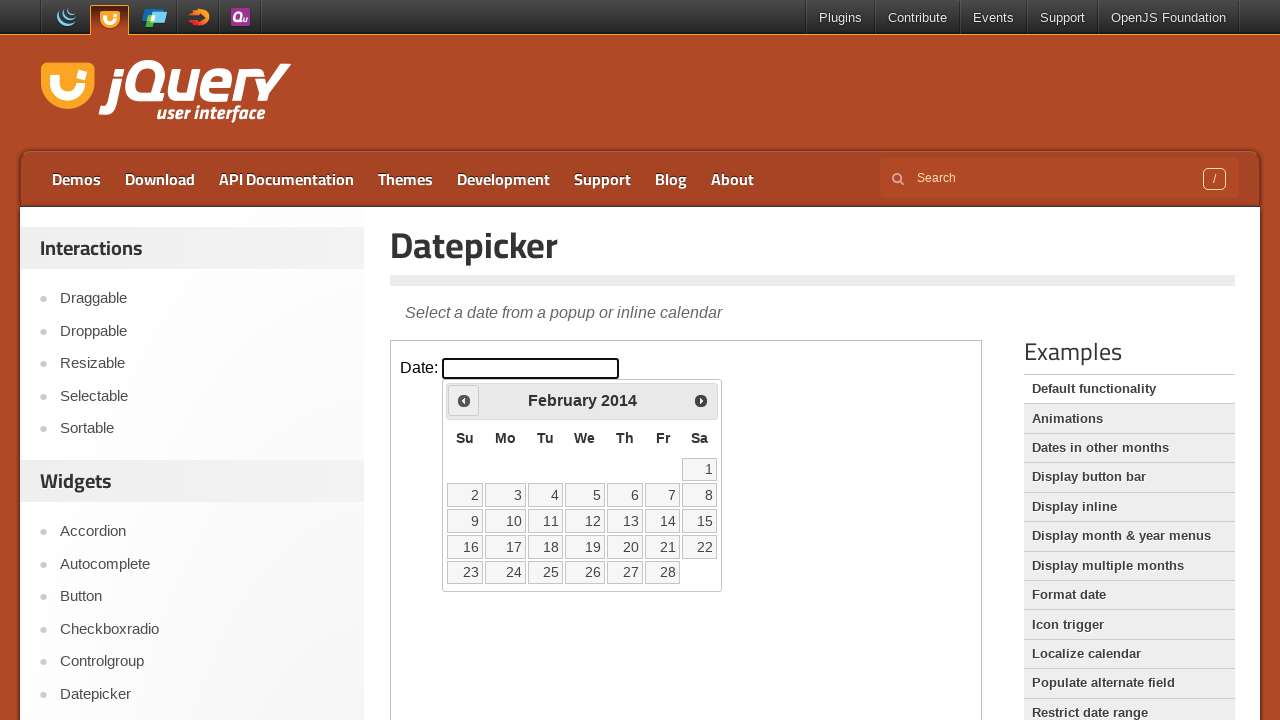

Read current calendar month/year: February 2014
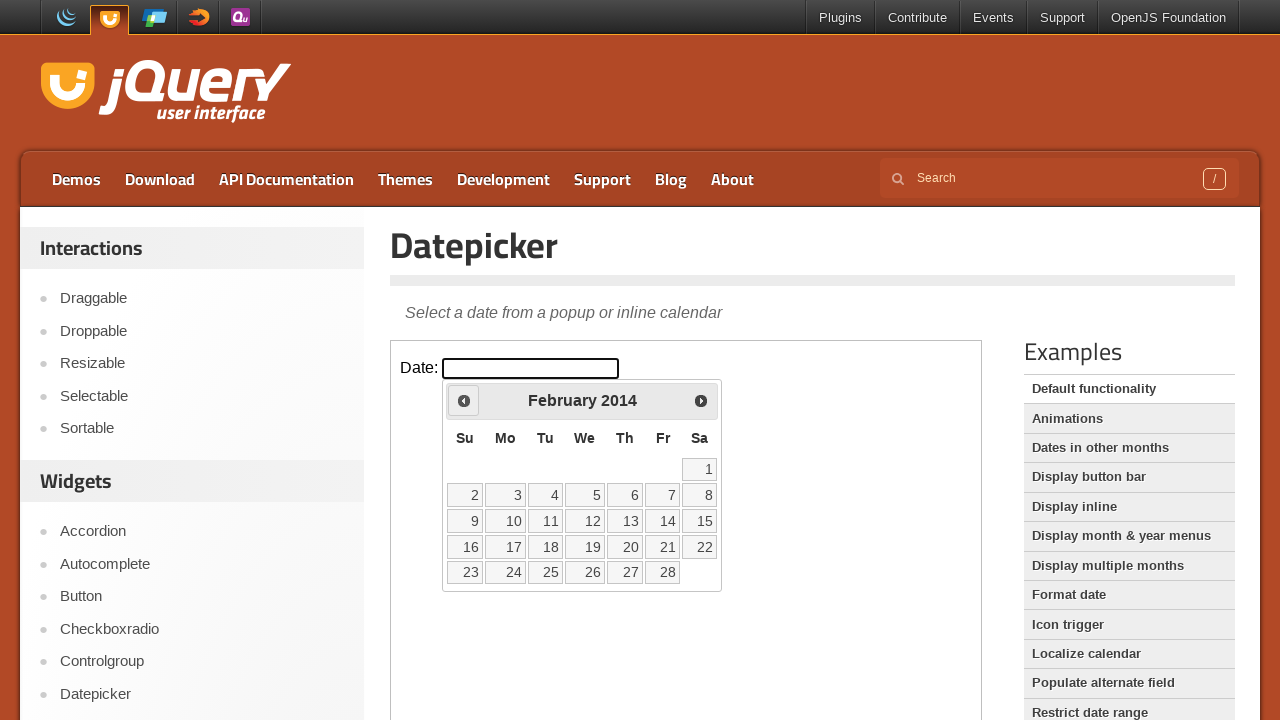

Clicked Previous button to navigate backwards from February 2014 at (464, 400) on iframe >> nth=0 >> internal:control=enter-frame >> xpath=//span[text()='Prev']
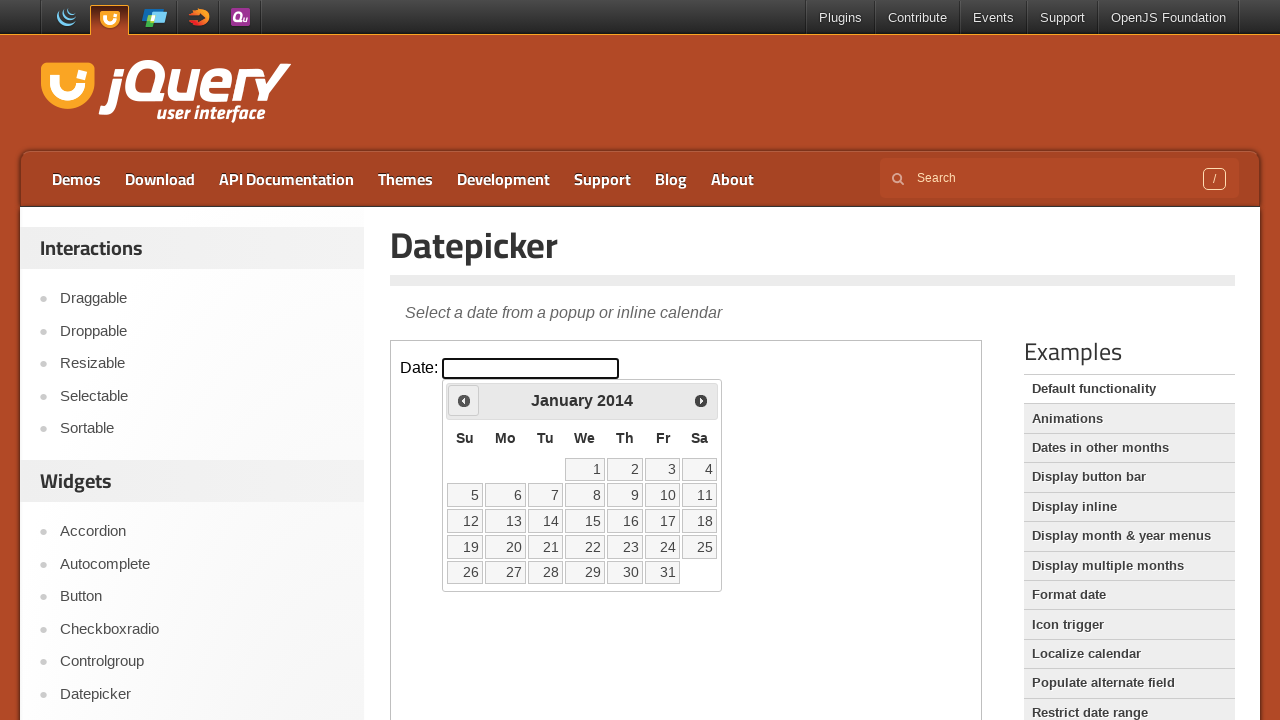

Waited 100ms for calendar to update
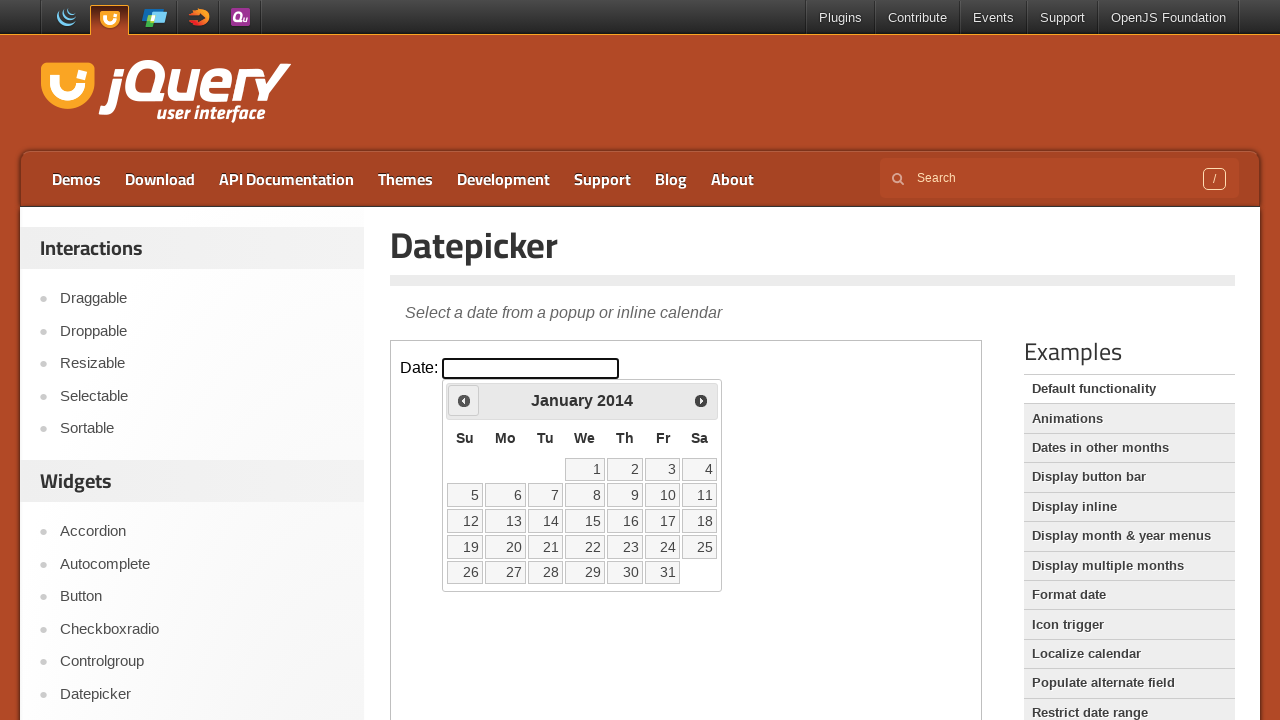

Read current calendar month/year: January 2014
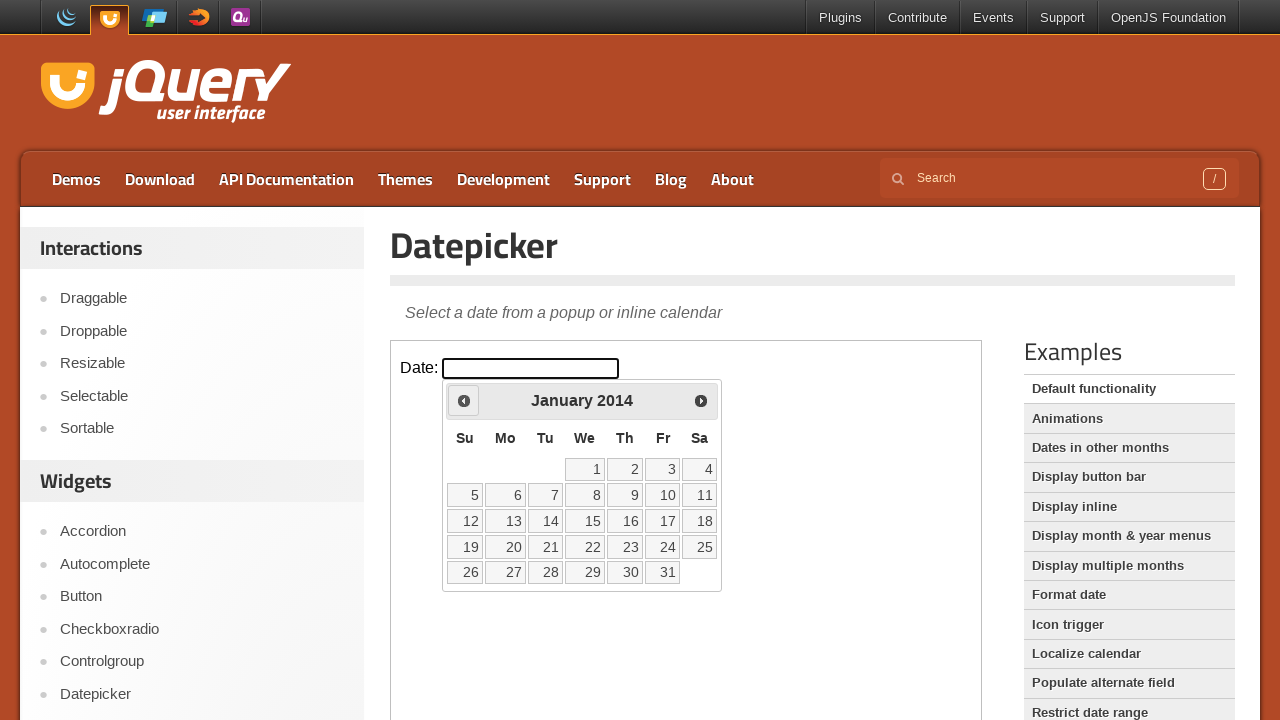

Clicked Previous button to navigate backwards from January 2014 at (464, 400) on iframe >> nth=0 >> internal:control=enter-frame >> xpath=//span[text()='Prev']
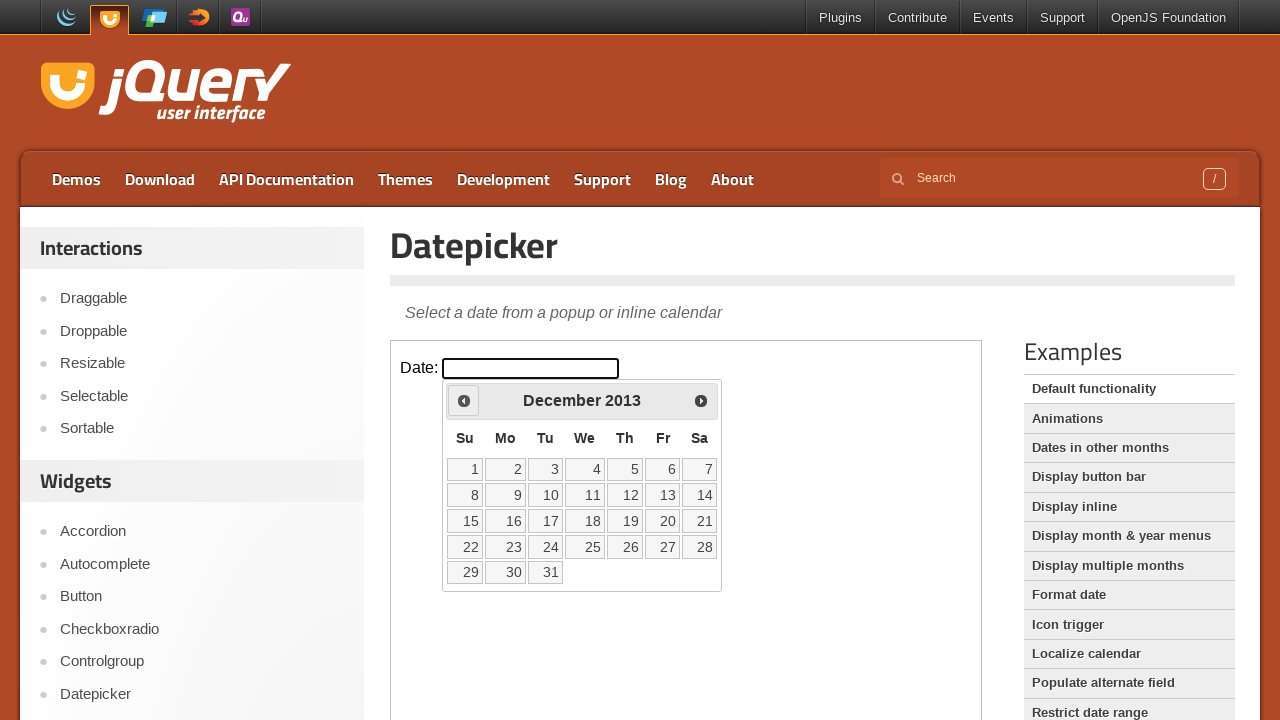

Waited 100ms for calendar to update
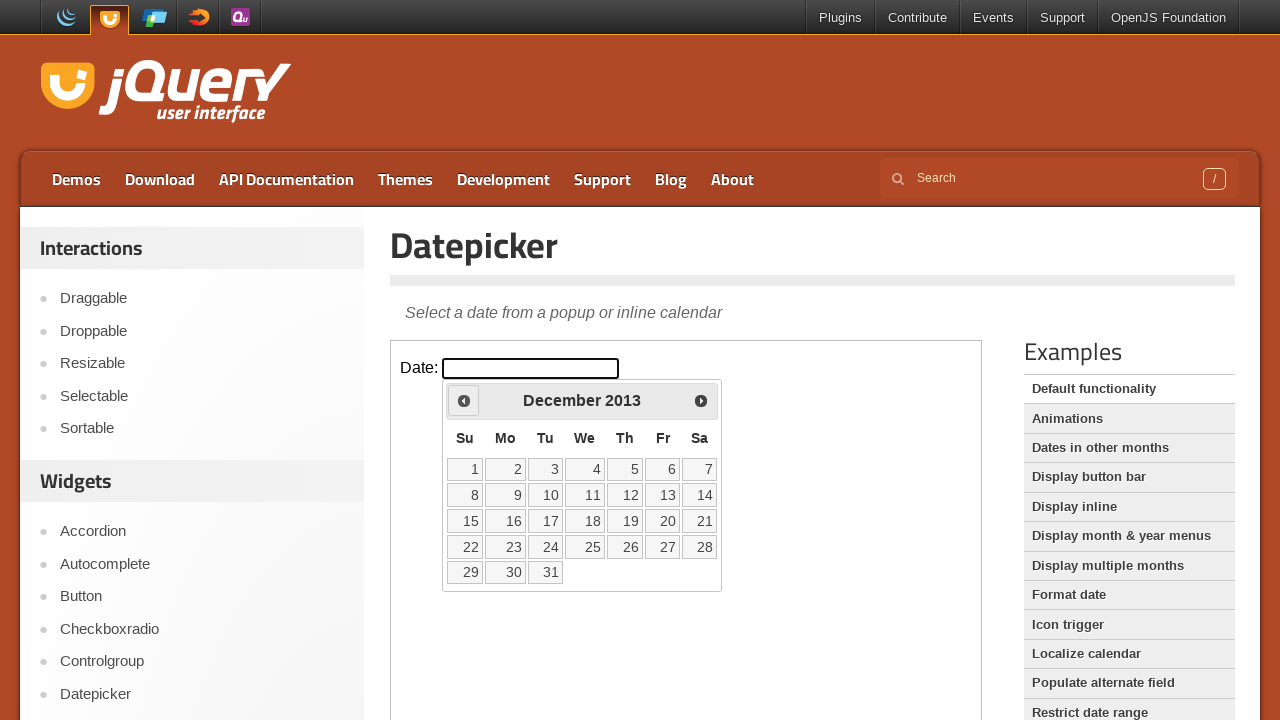

Read current calendar month/year: December 2013
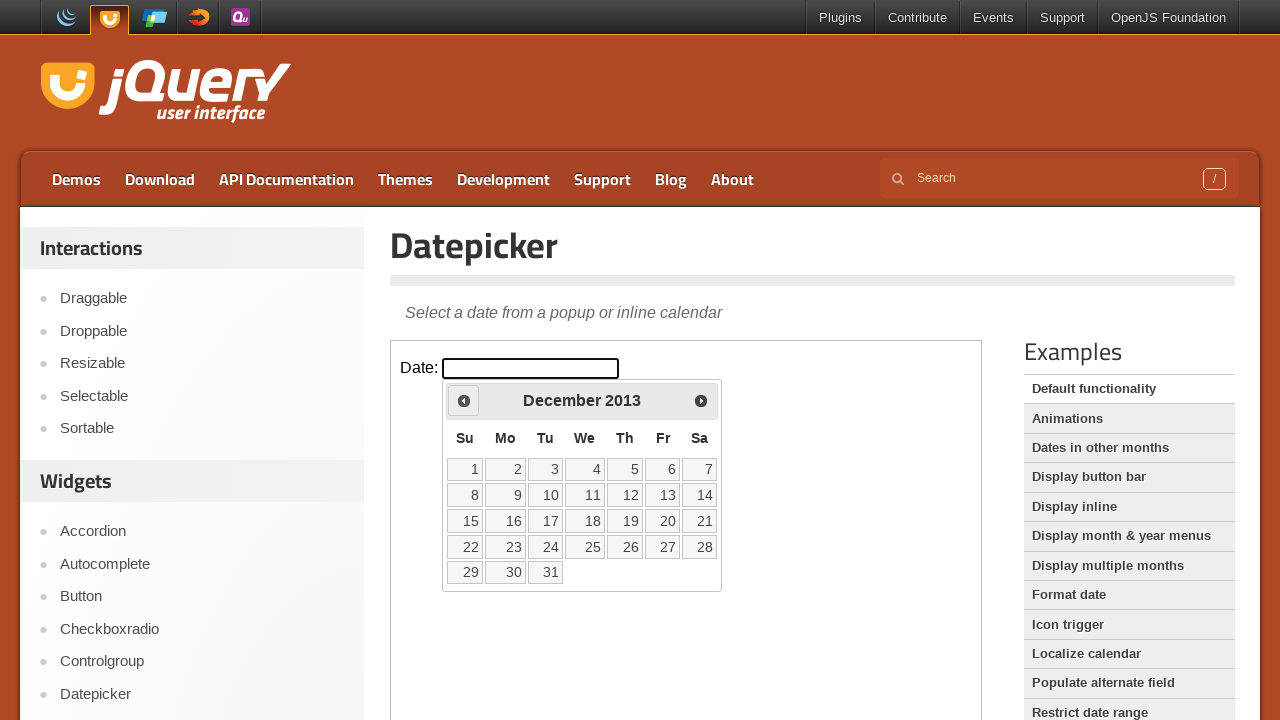

Clicked Previous button to navigate backwards from December 2013 at (464, 400) on iframe >> nth=0 >> internal:control=enter-frame >> xpath=//span[text()='Prev']
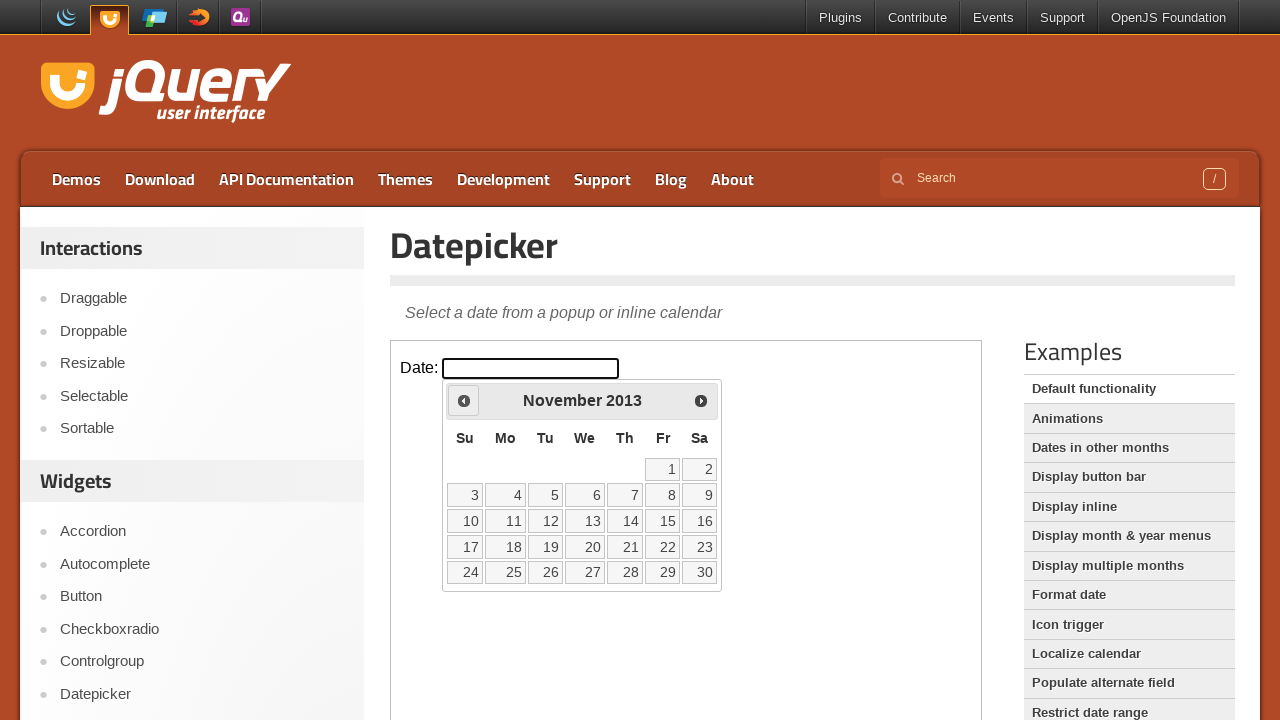

Waited 100ms for calendar to update
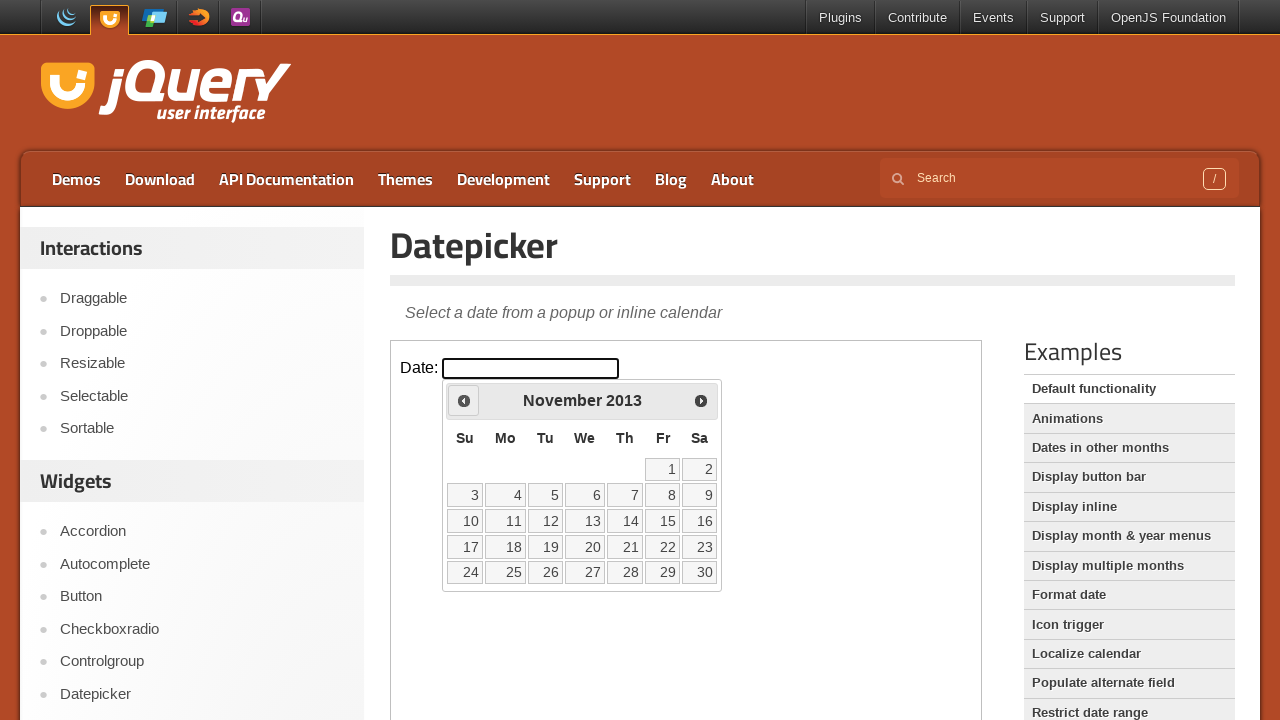

Read current calendar month/year: November 2013
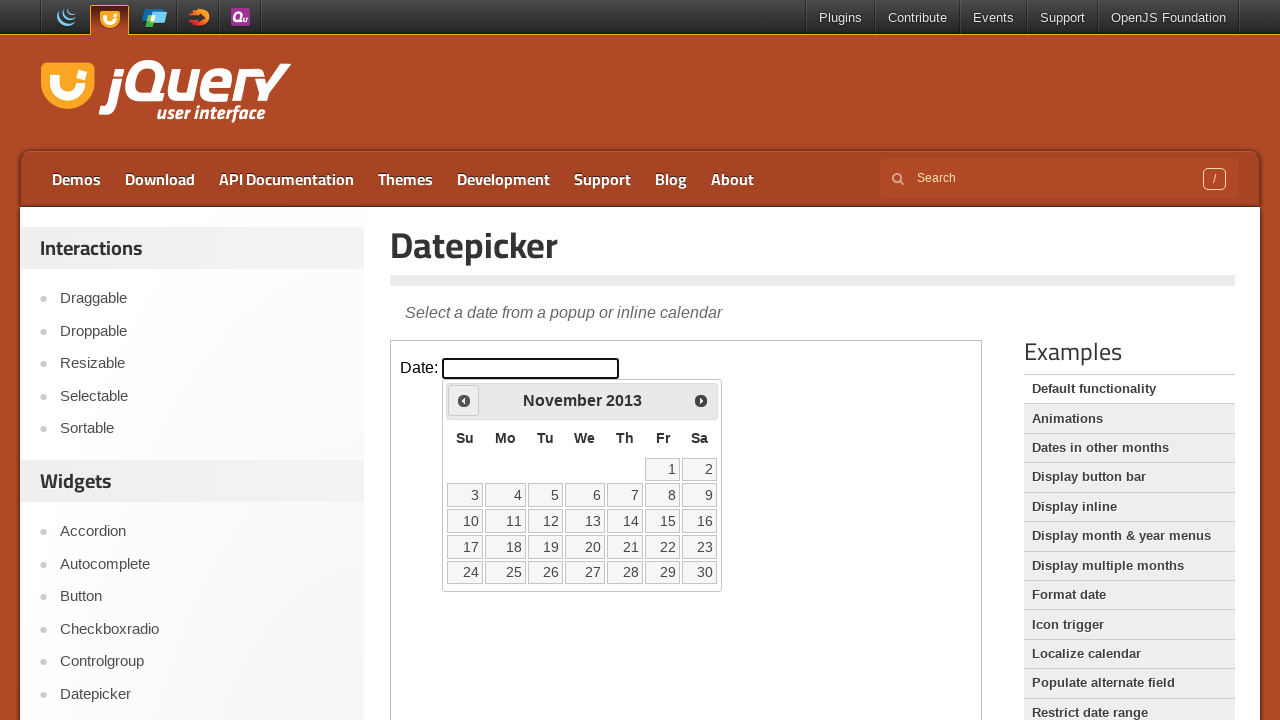

Clicked Previous button to navigate backwards from November 2013 at (464, 400) on iframe >> nth=0 >> internal:control=enter-frame >> xpath=//span[text()='Prev']
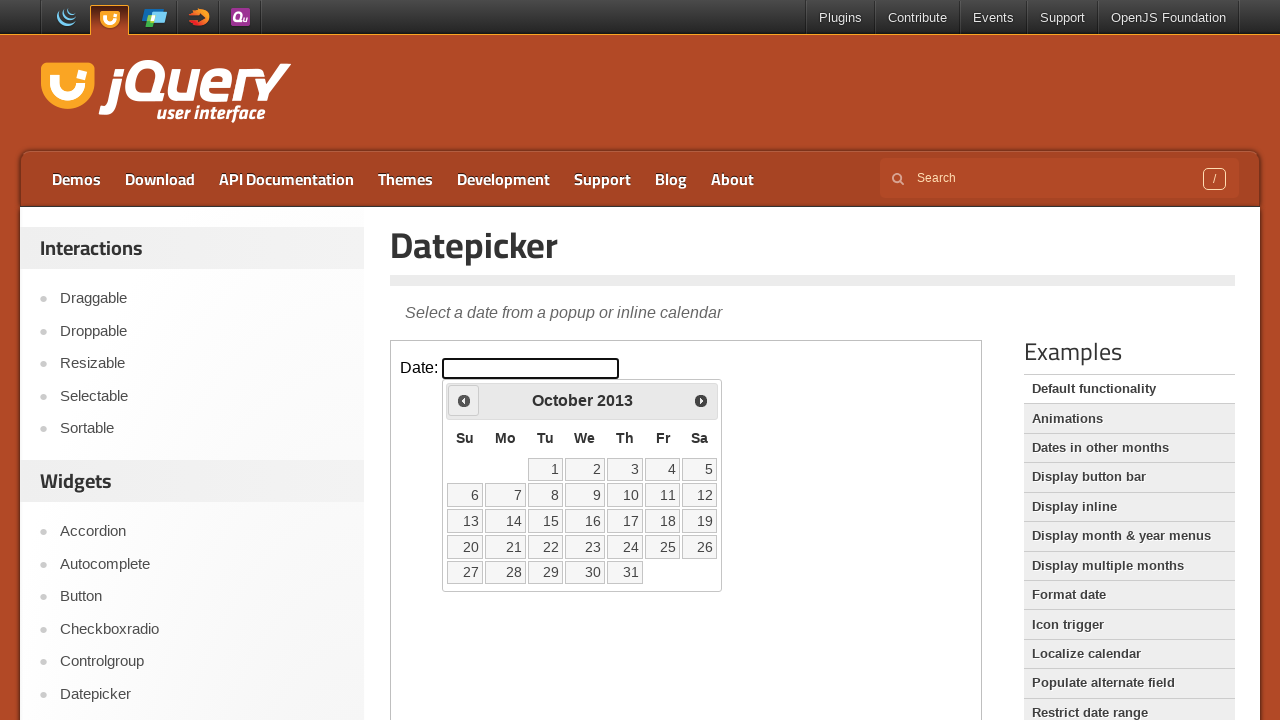

Waited 100ms for calendar to update
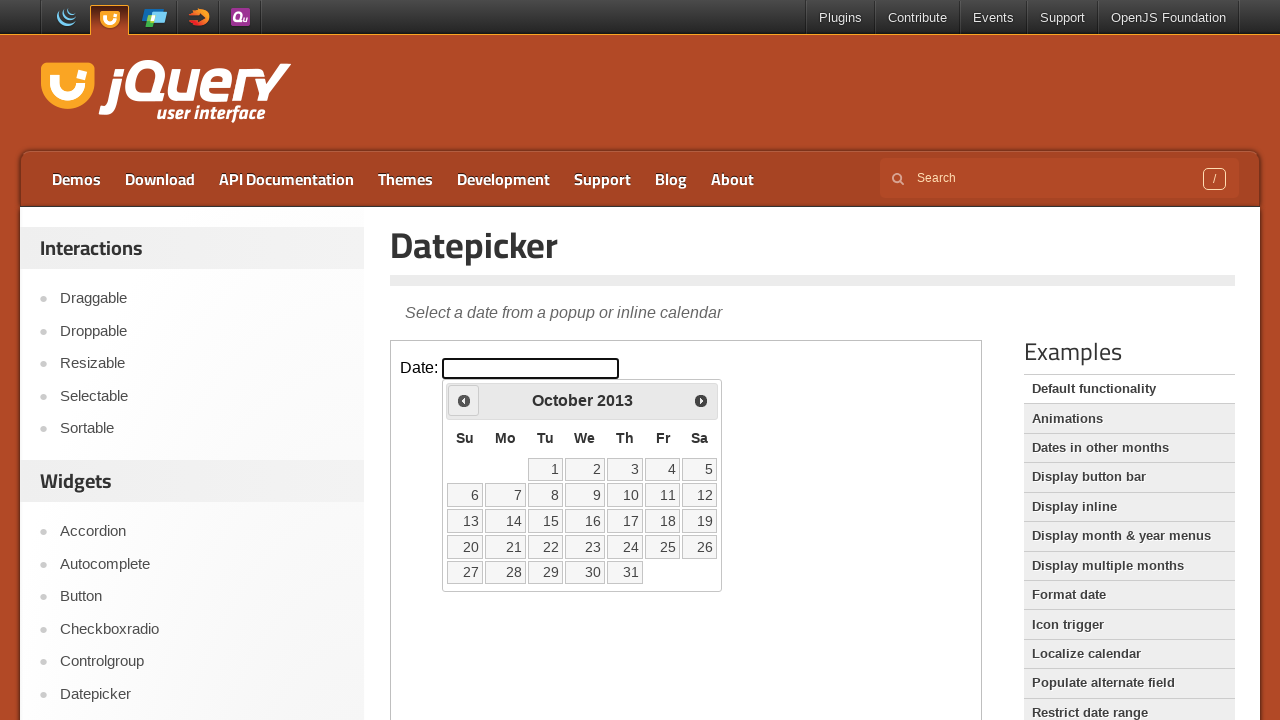

Read current calendar month/year: October 2013
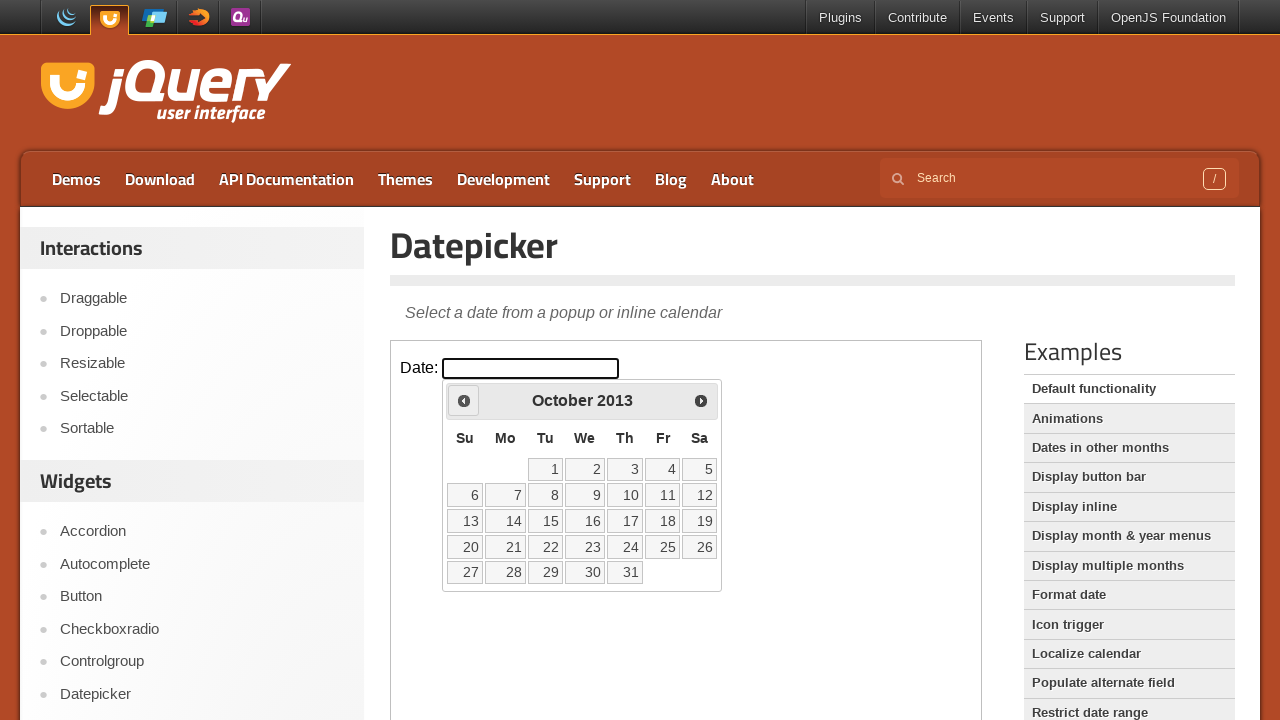

Clicked Previous button to navigate backwards from October 2013 at (464, 400) on iframe >> nth=0 >> internal:control=enter-frame >> xpath=//span[text()='Prev']
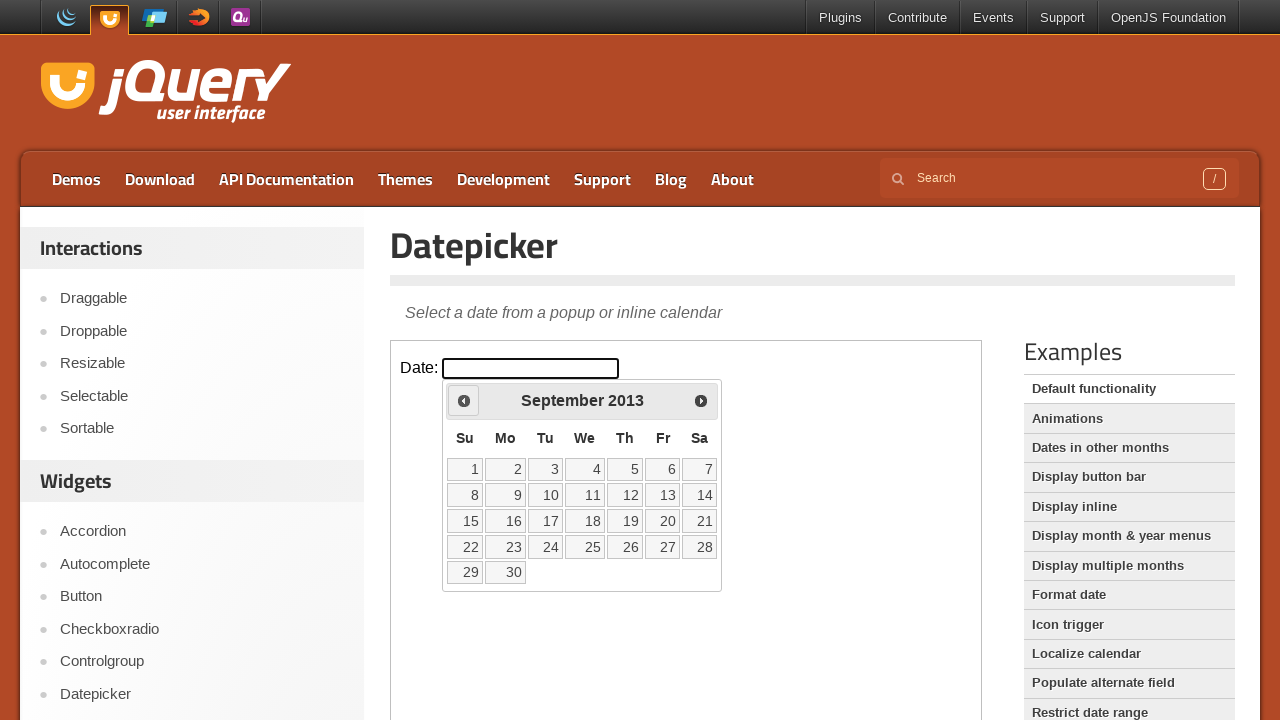

Waited 100ms for calendar to update
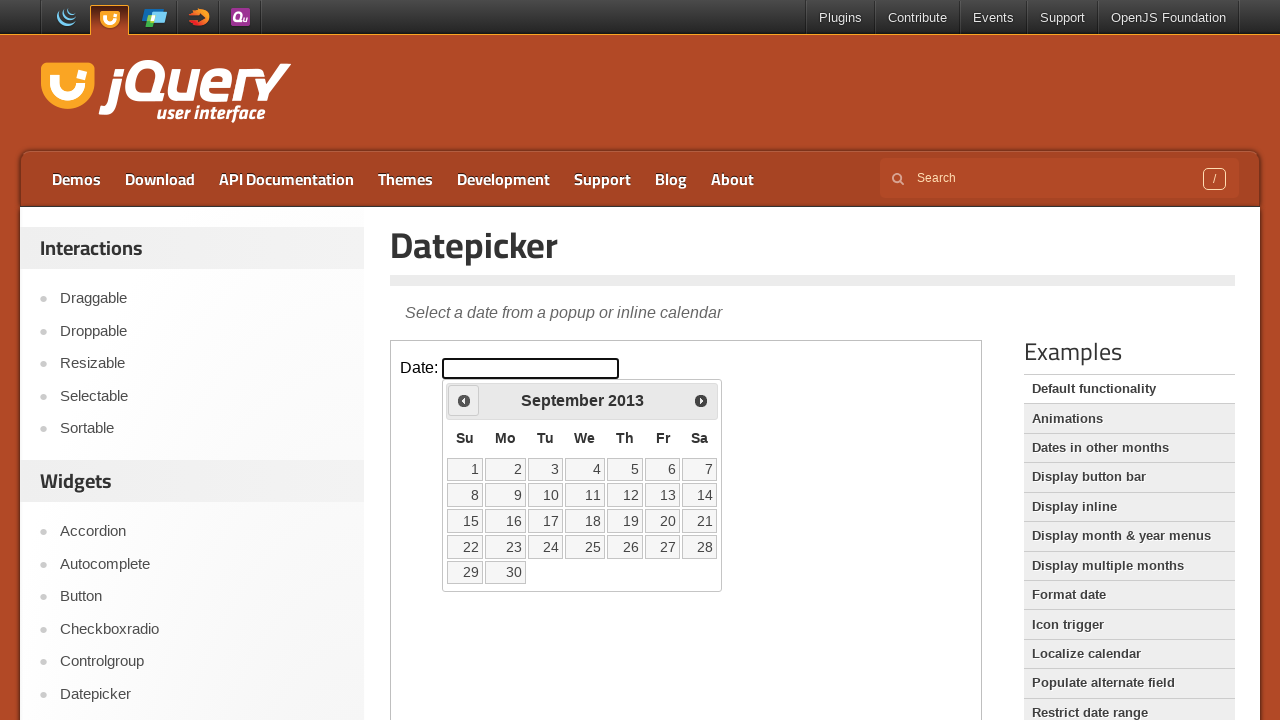

Read current calendar month/year: September 2013
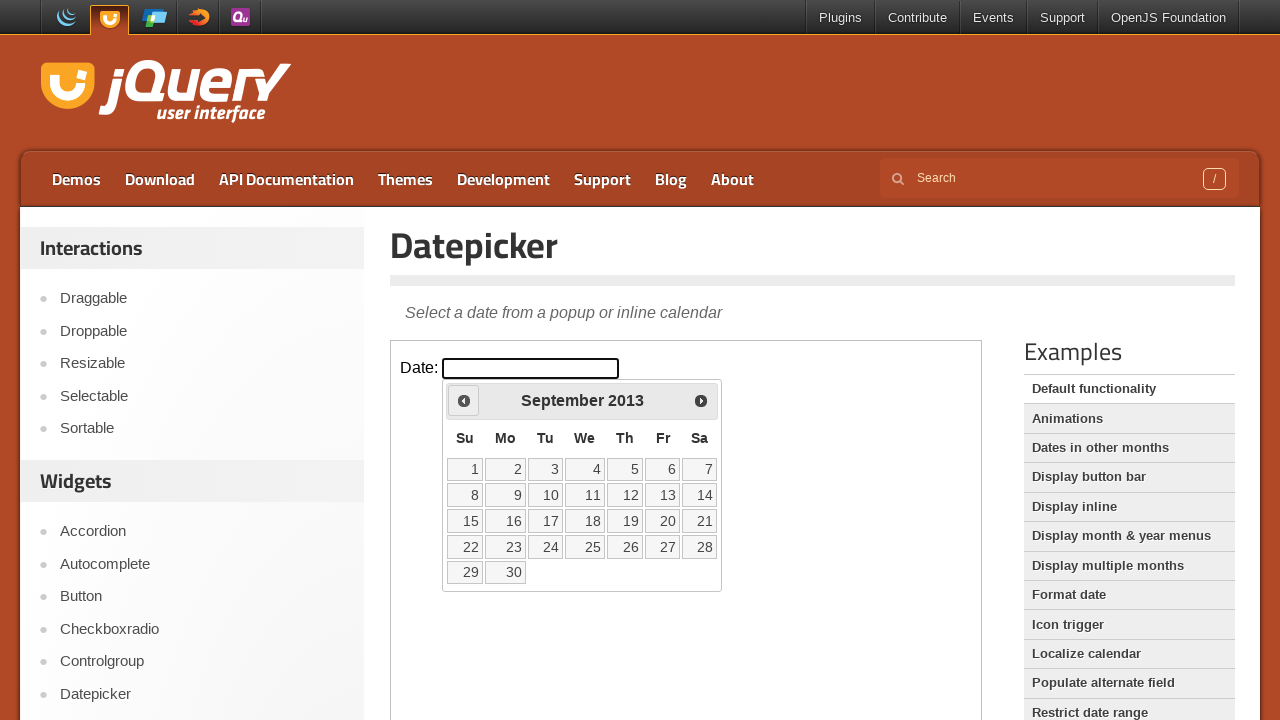

Clicked Previous button to navigate backwards from September 2013 at (464, 400) on iframe >> nth=0 >> internal:control=enter-frame >> xpath=//span[text()='Prev']
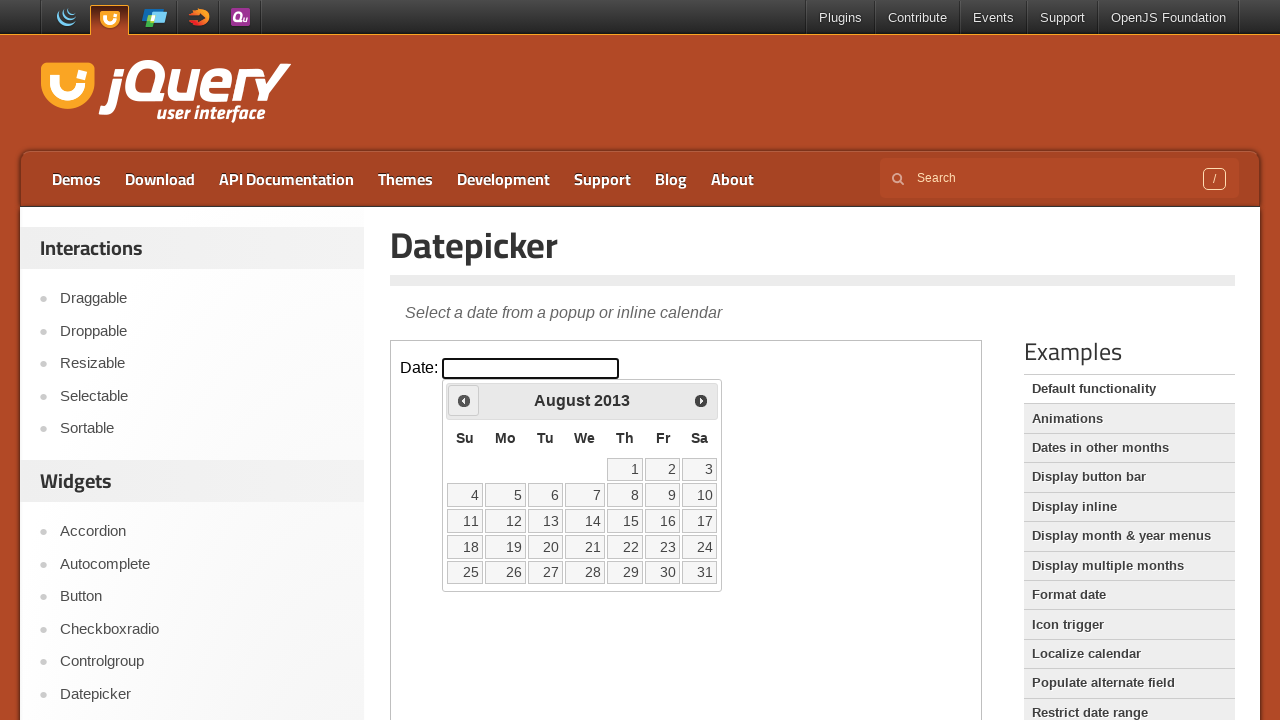

Waited 100ms for calendar to update
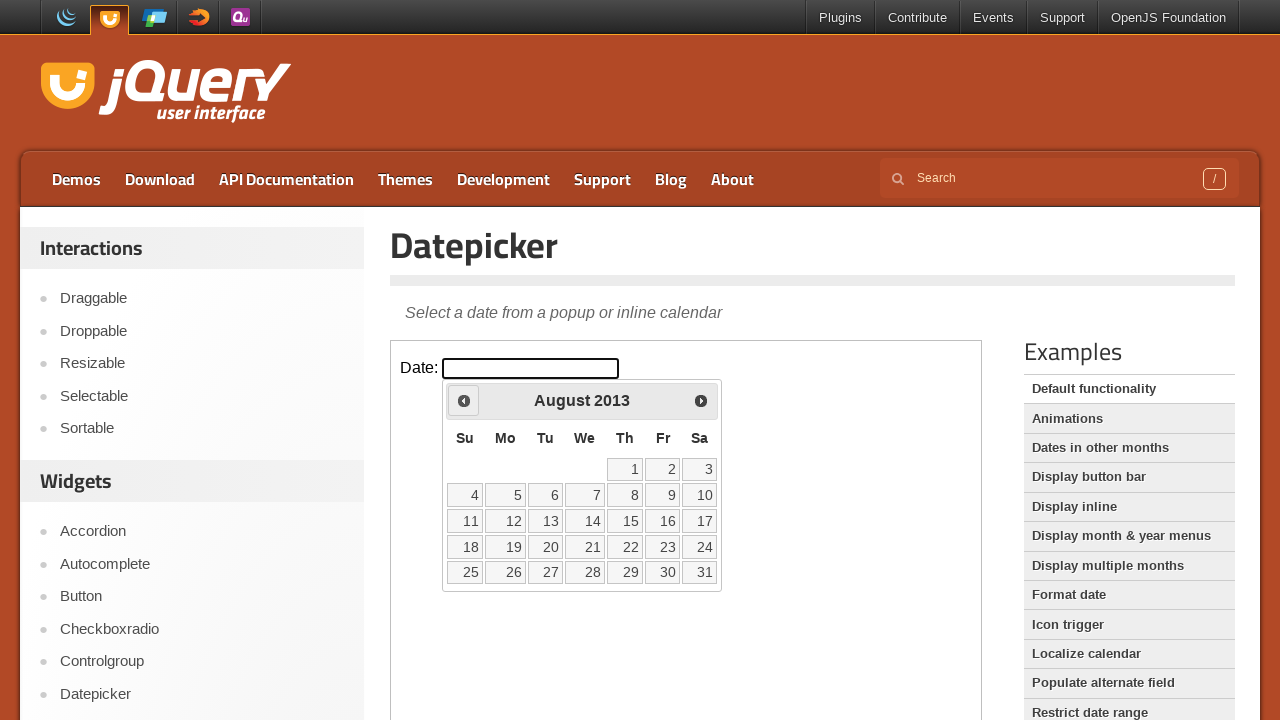

Read current calendar month/year: August 2013
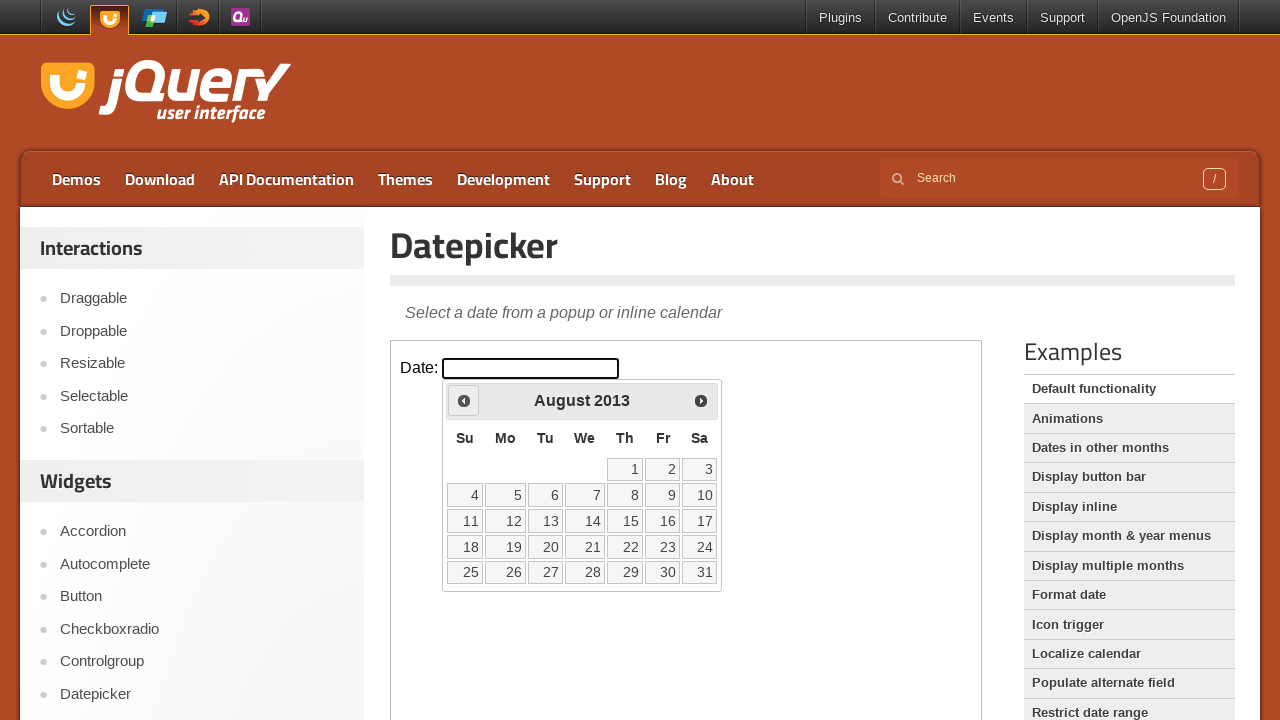

Clicked Previous button to navigate backwards from August 2013 at (464, 400) on iframe >> nth=0 >> internal:control=enter-frame >> xpath=//span[text()='Prev']
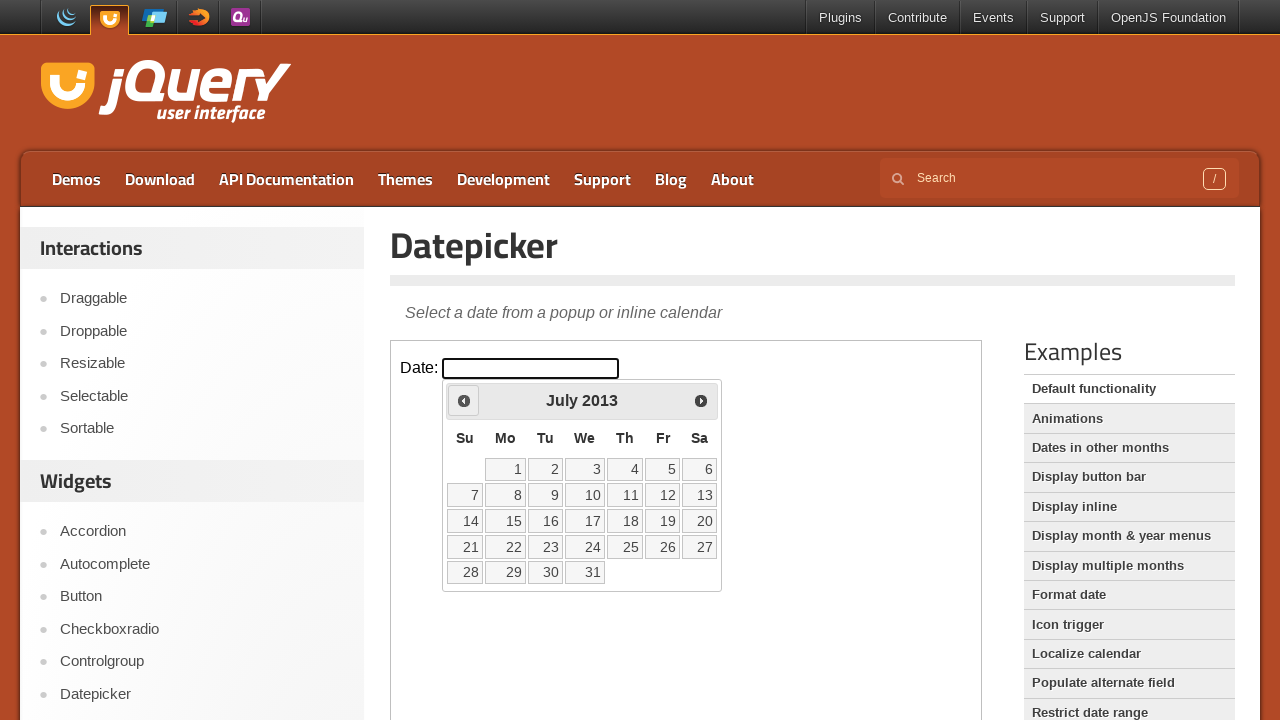

Waited 100ms for calendar to update
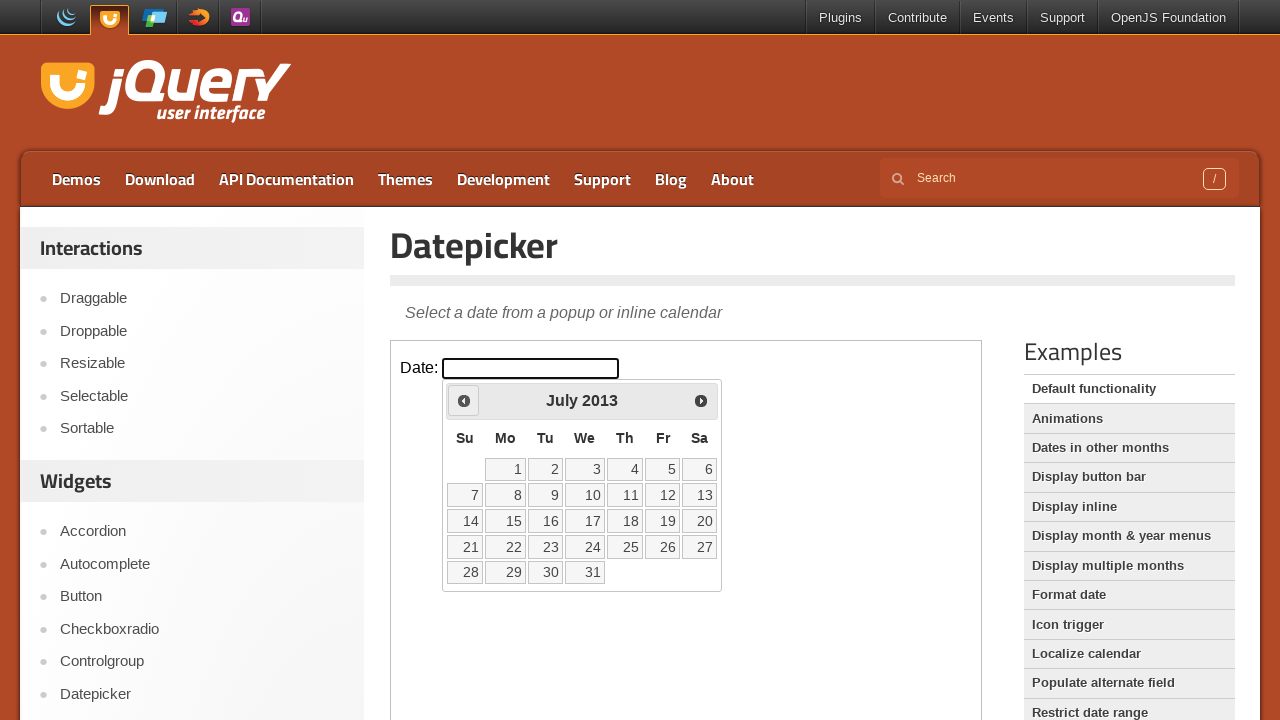

Read current calendar month/year: July 2013
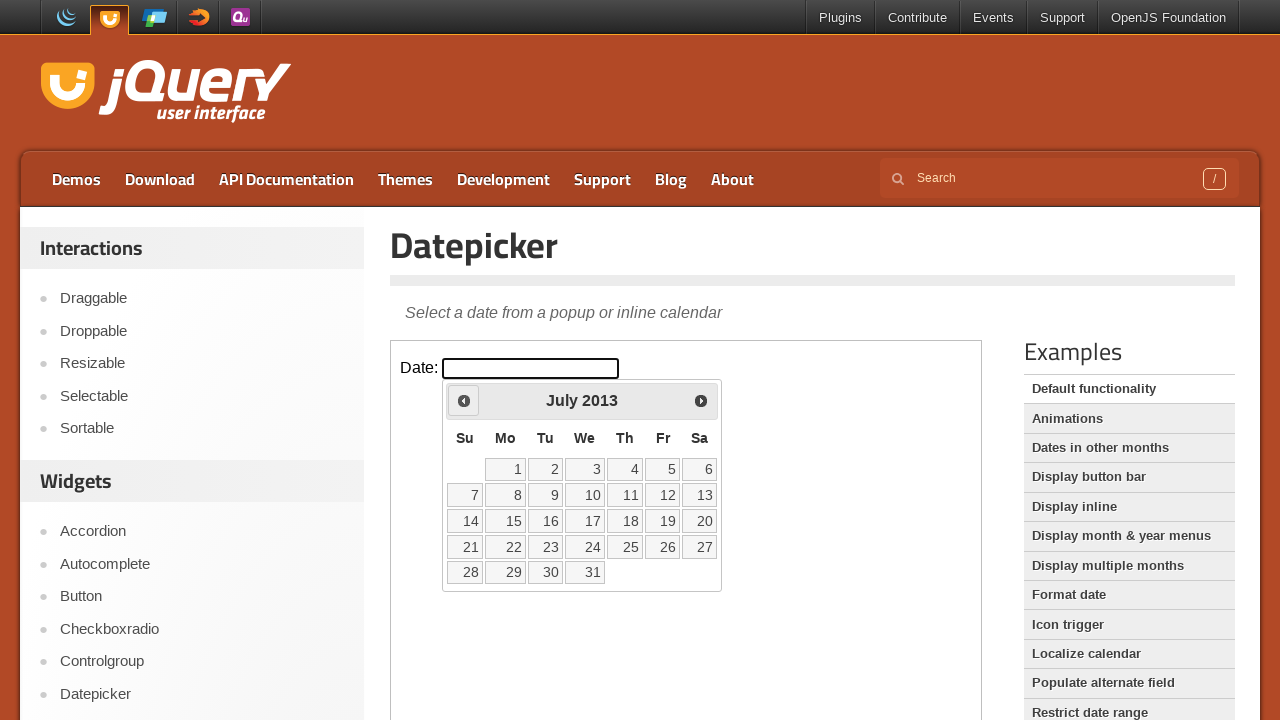

Clicked Previous button to navigate backwards from July 2013 at (464, 400) on iframe >> nth=0 >> internal:control=enter-frame >> xpath=//span[text()='Prev']
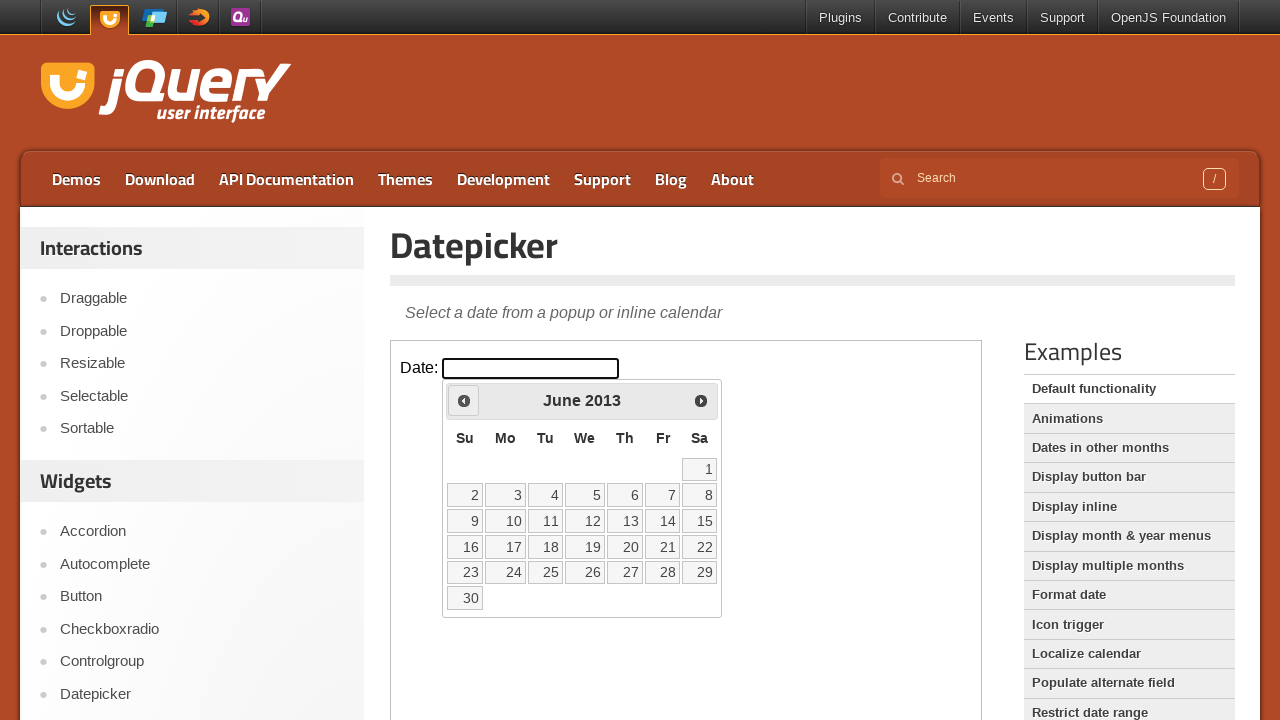

Waited 100ms for calendar to update
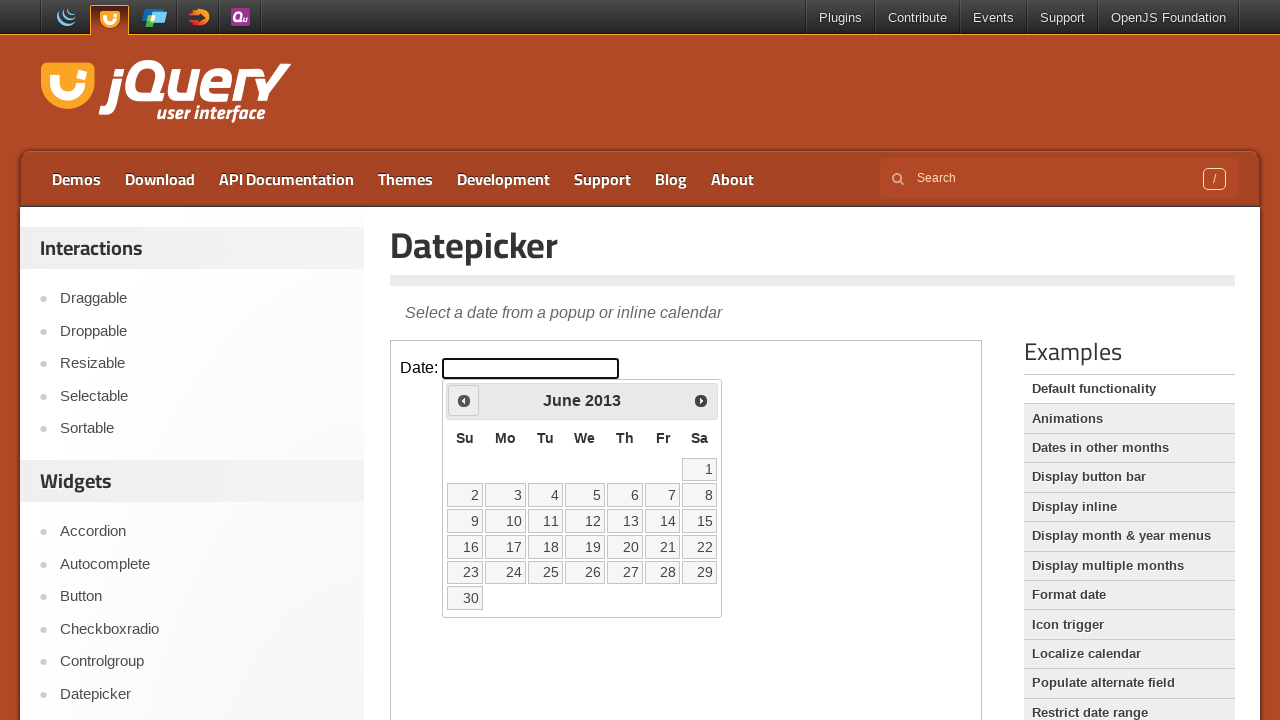

Read current calendar month/year: June 2013
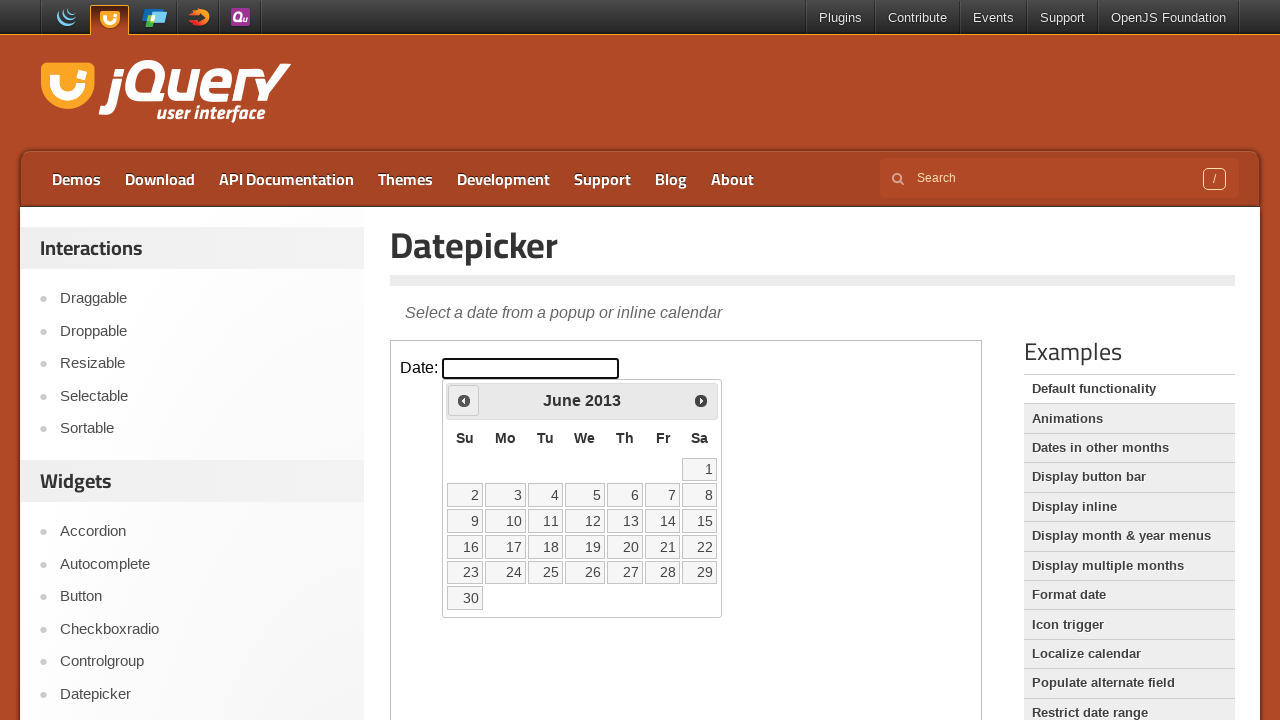

Clicked Previous button to navigate backwards from June 2013 at (464, 400) on iframe >> nth=0 >> internal:control=enter-frame >> xpath=//span[text()='Prev']
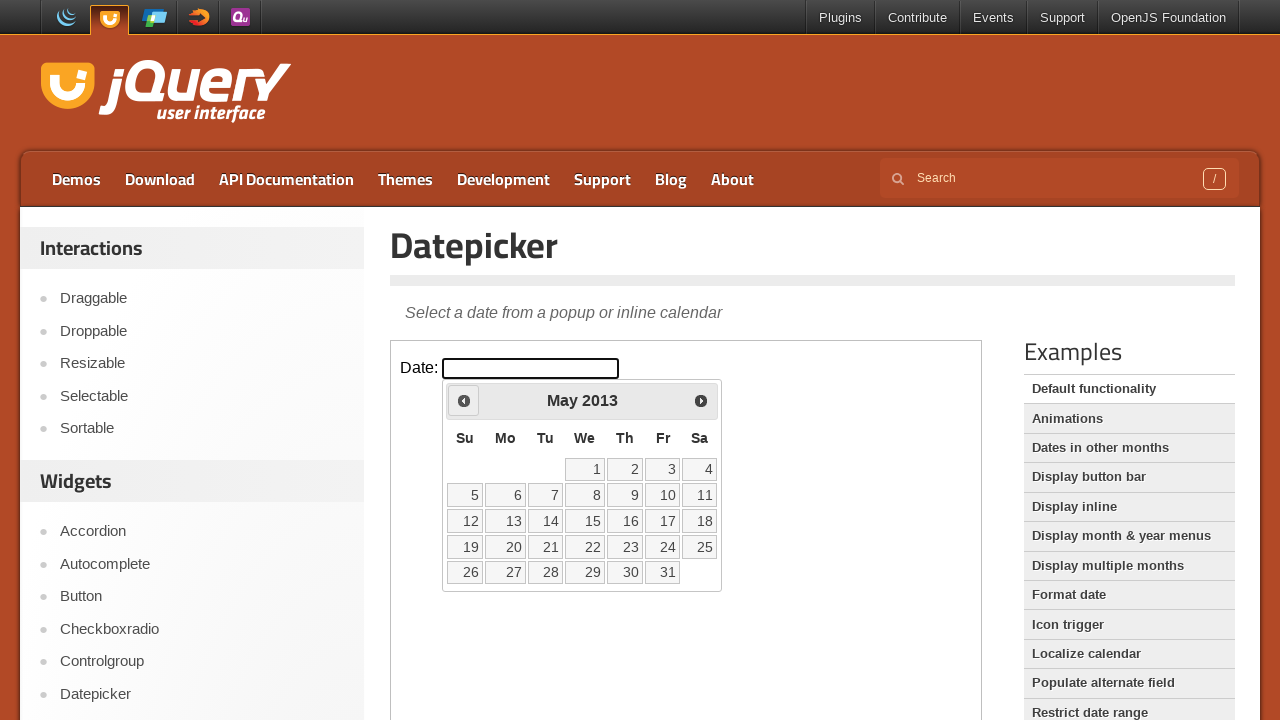

Waited 100ms for calendar to update
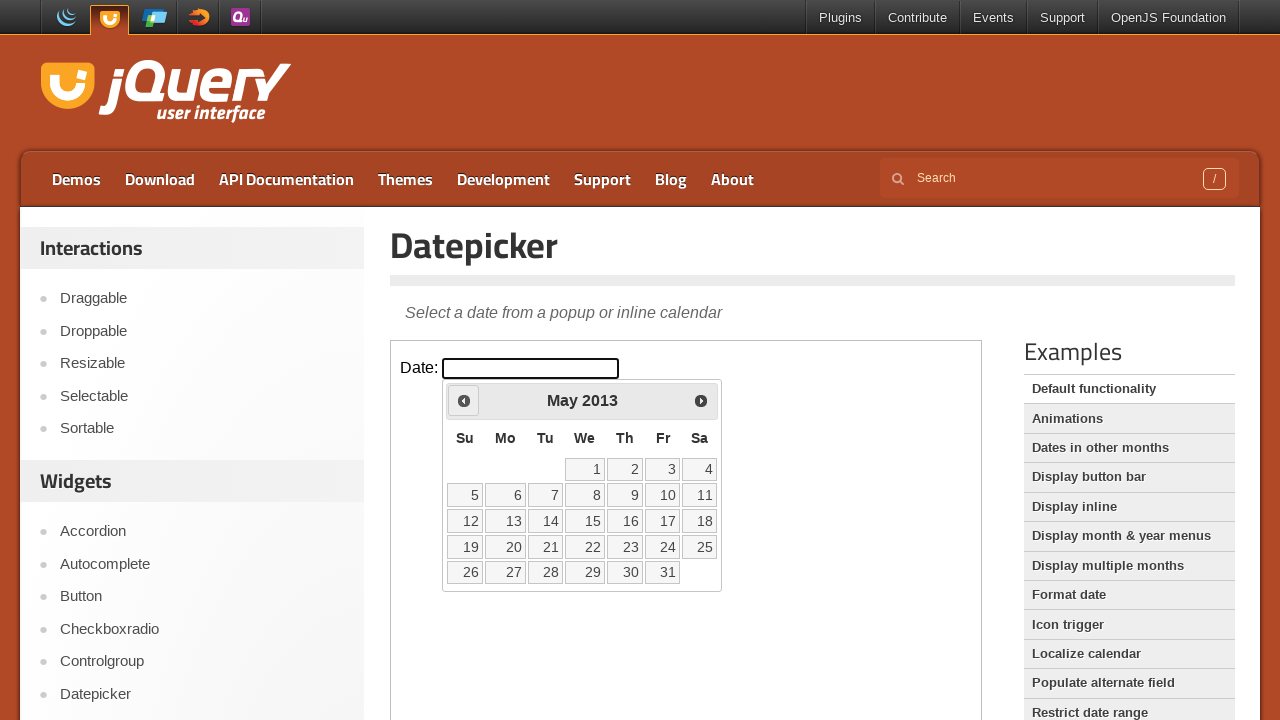

Read current calendar month/year: May 2013
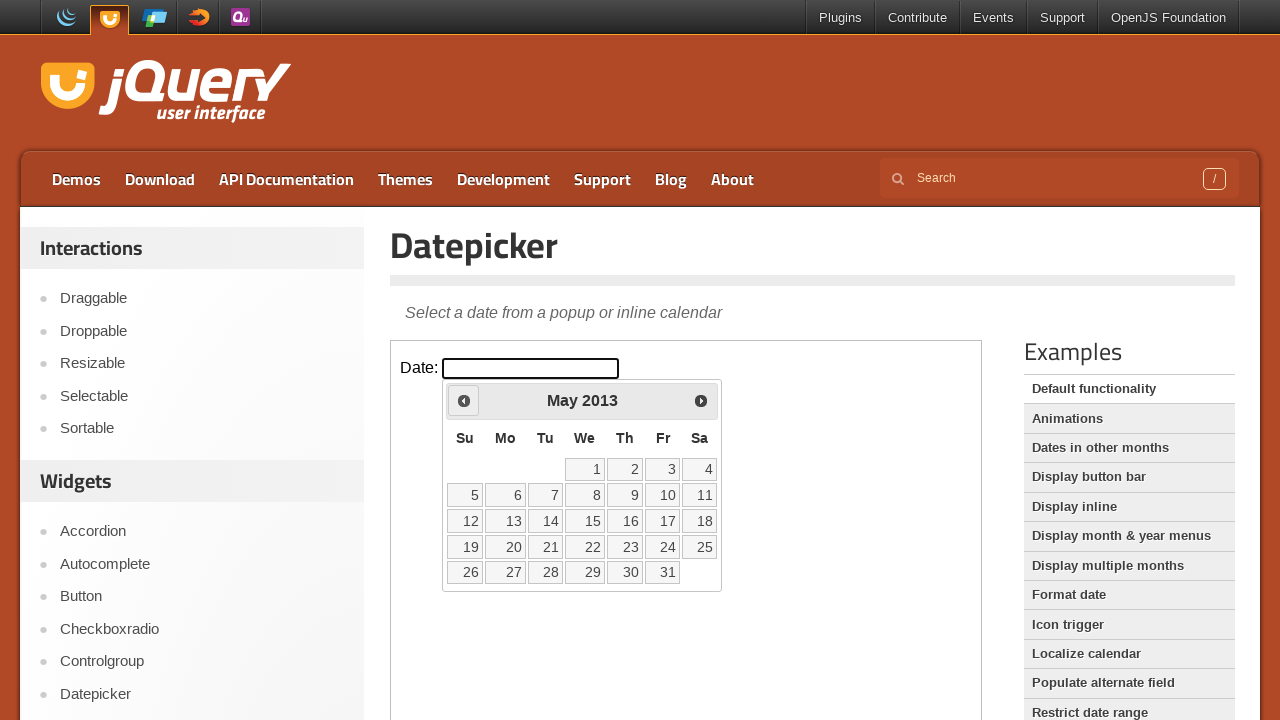

Clicked Previous button to navigate backwards from May 2013 at (464, 400) on iframe >> nth=0 >> internal:control=enter-frame >> xpath=//span[text()='Prev']
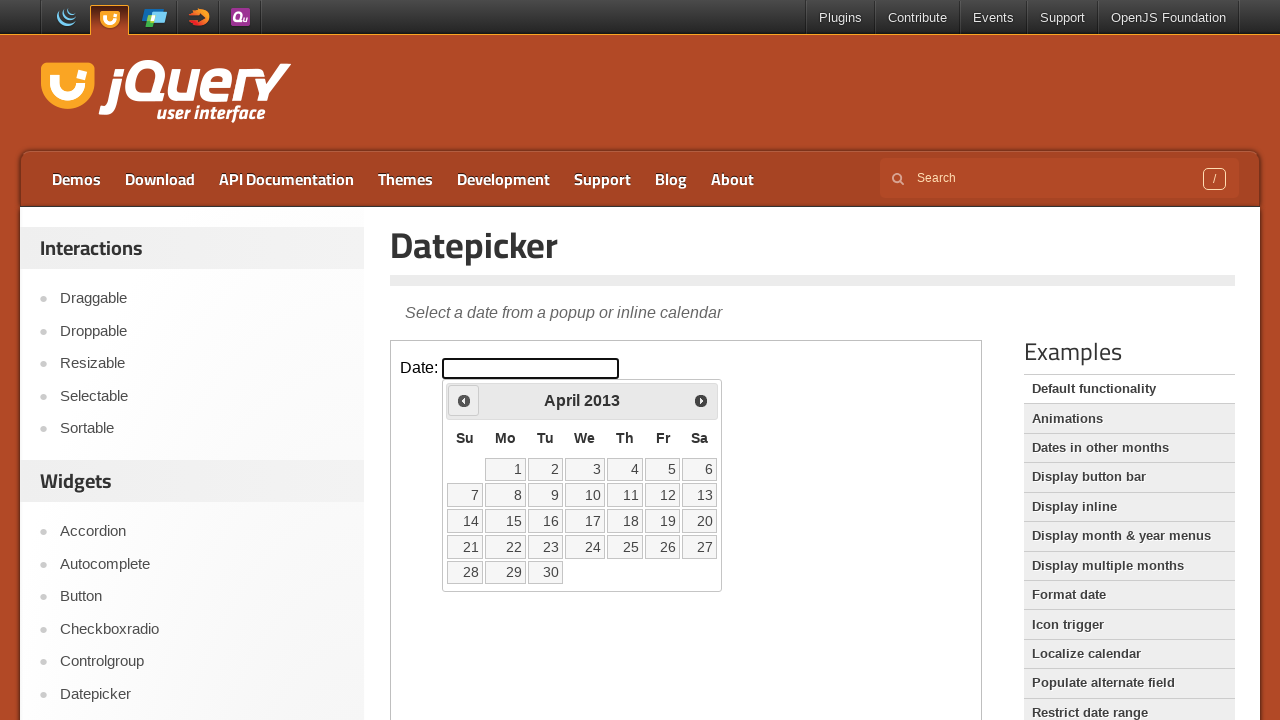

Waited 100ms for calendar to update
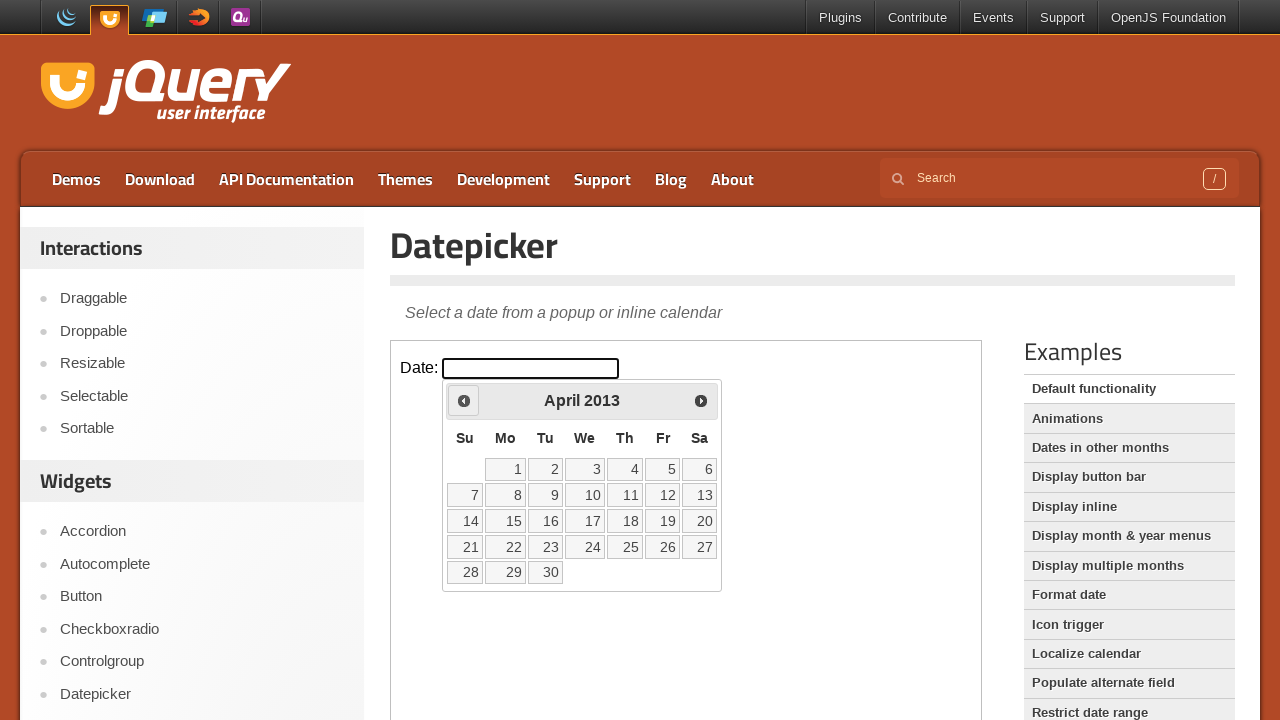

Read current calendar month/year: April 2013
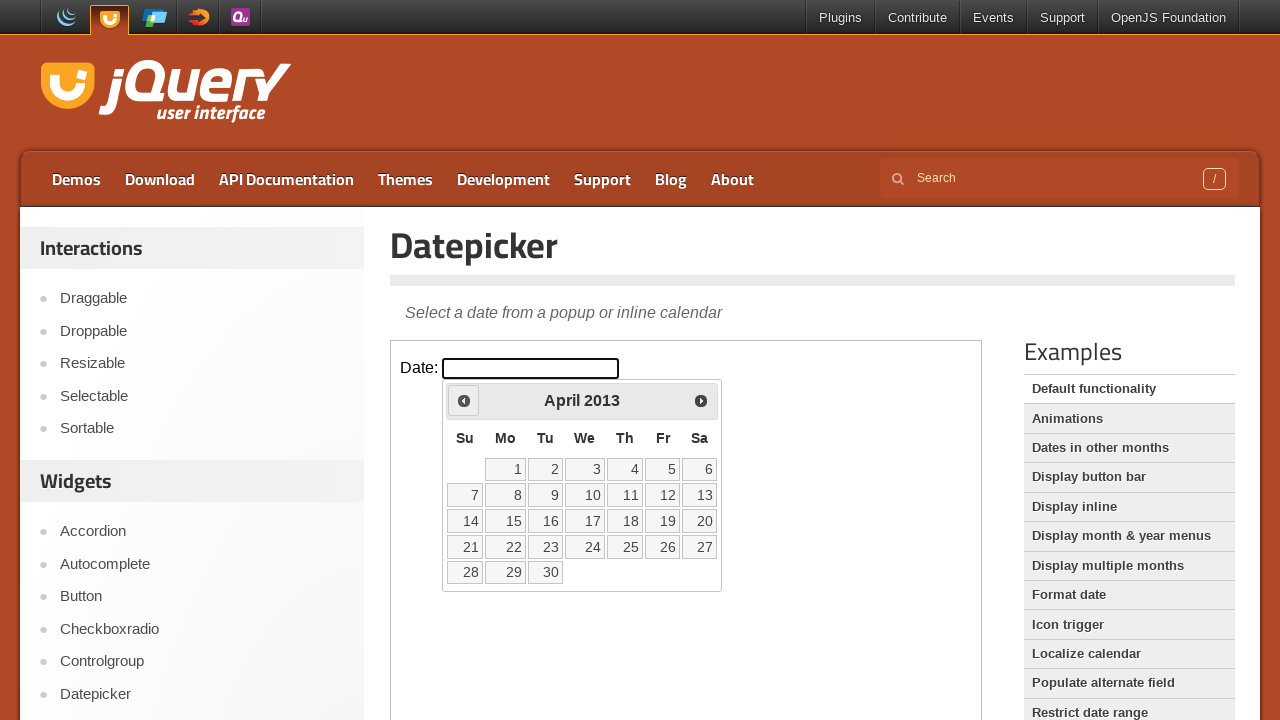

Clicked Previous button to navigate backwards from April 2013 at (464, 400) on iframe >> nth=0 >> internal:control=enter-frame >> xpath=//span[text()='Prev']
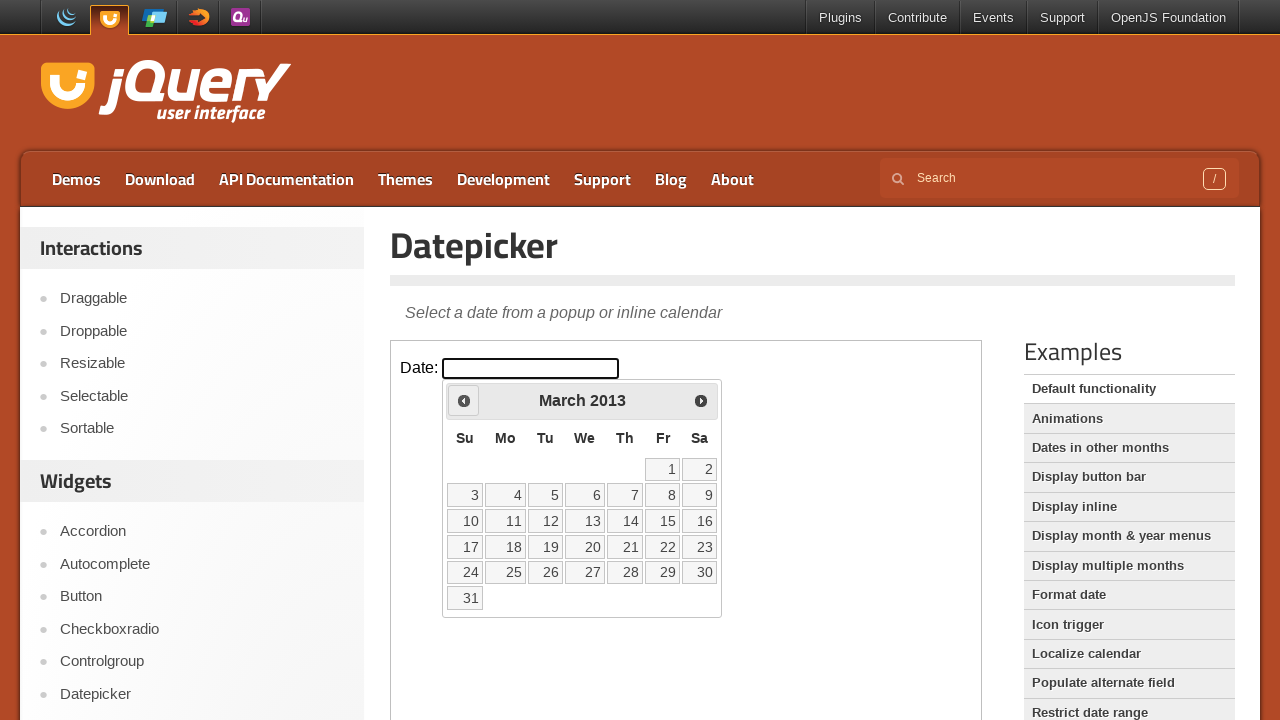

Waited 100ms for calendar to update
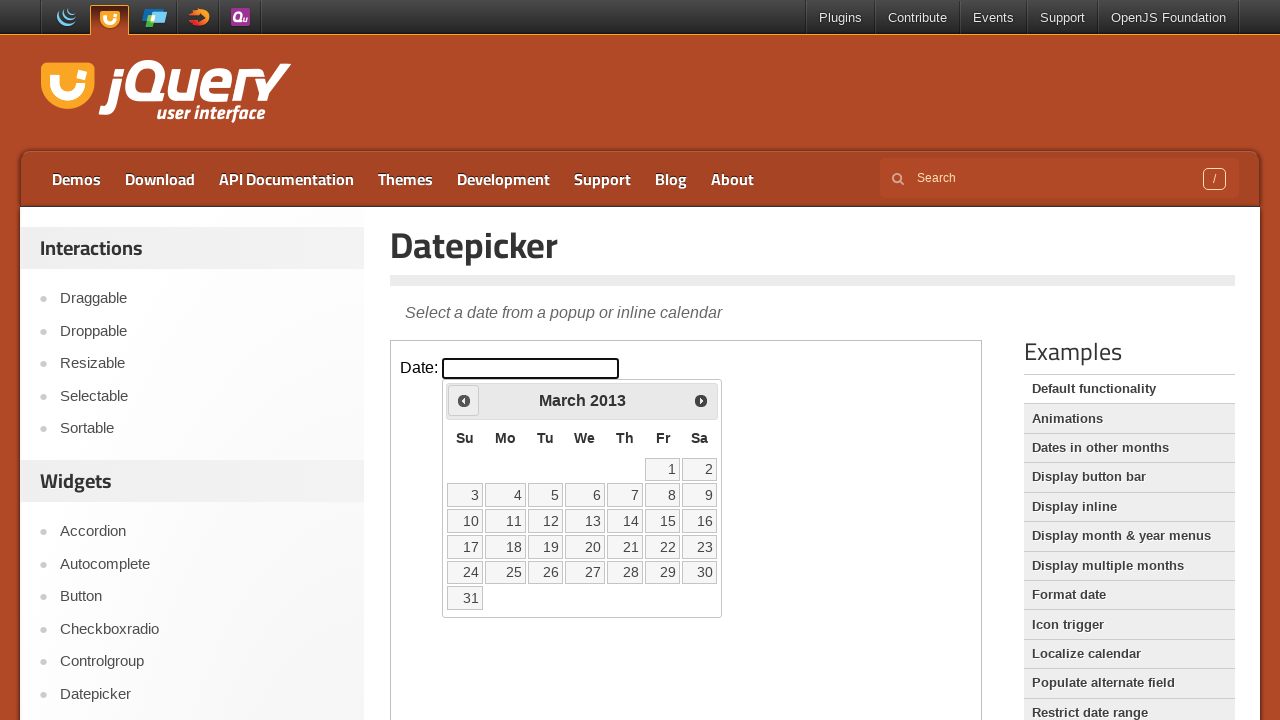

Read current calendar month/year: March 2013
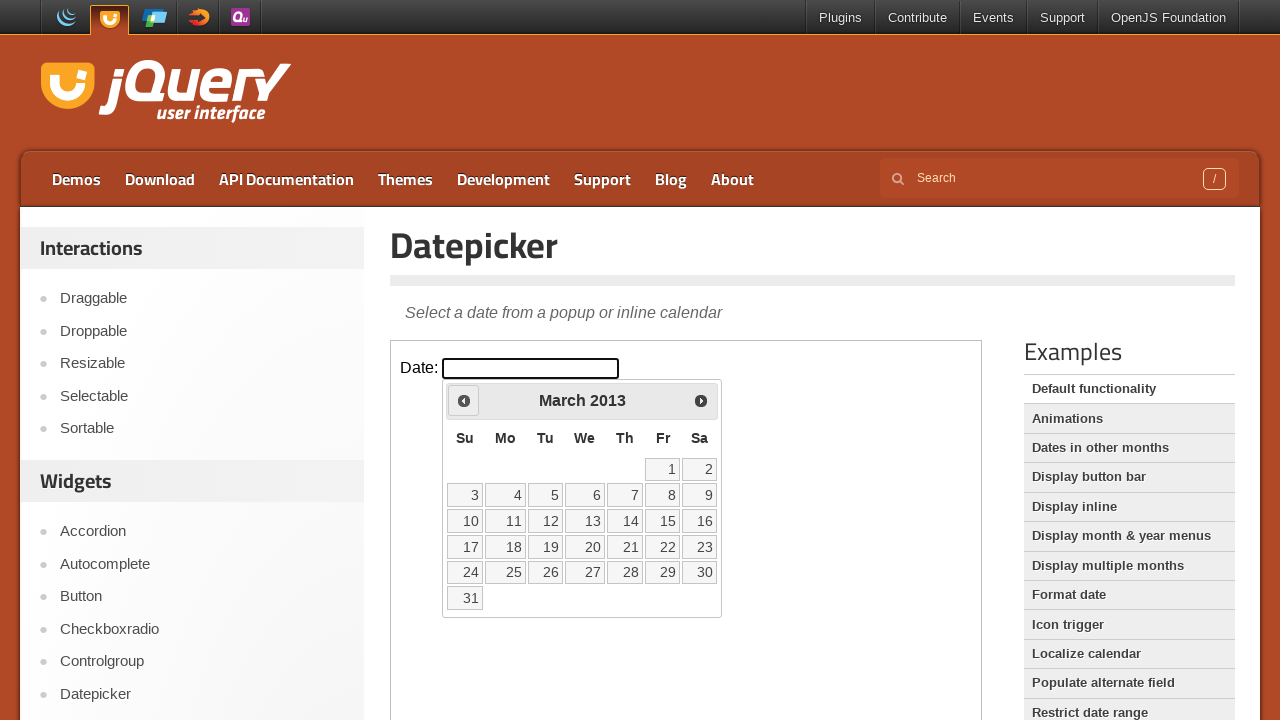

Clicked Previous button to navigate backwards from March 2013 at (464, 400) on iframe >> nth=0 >> internal:control=enter-frame >> xpath=//span[text()='Prev']
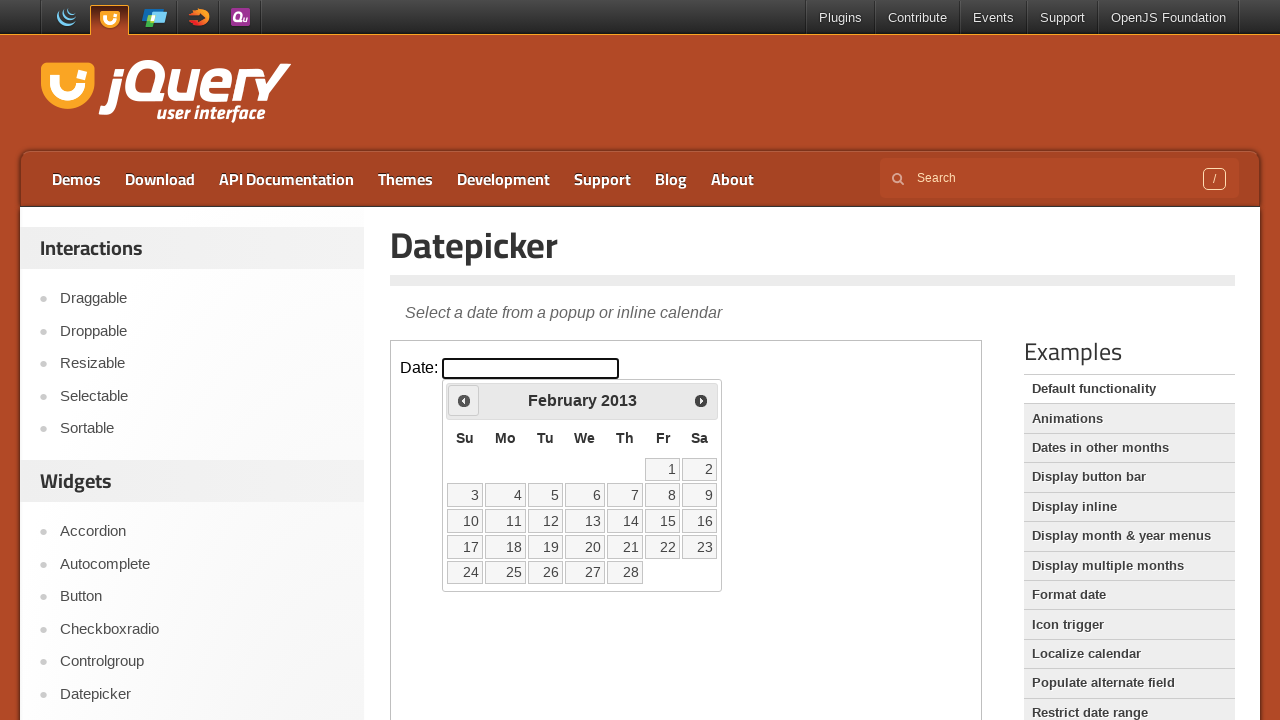

Waited 100ms for calendar to update
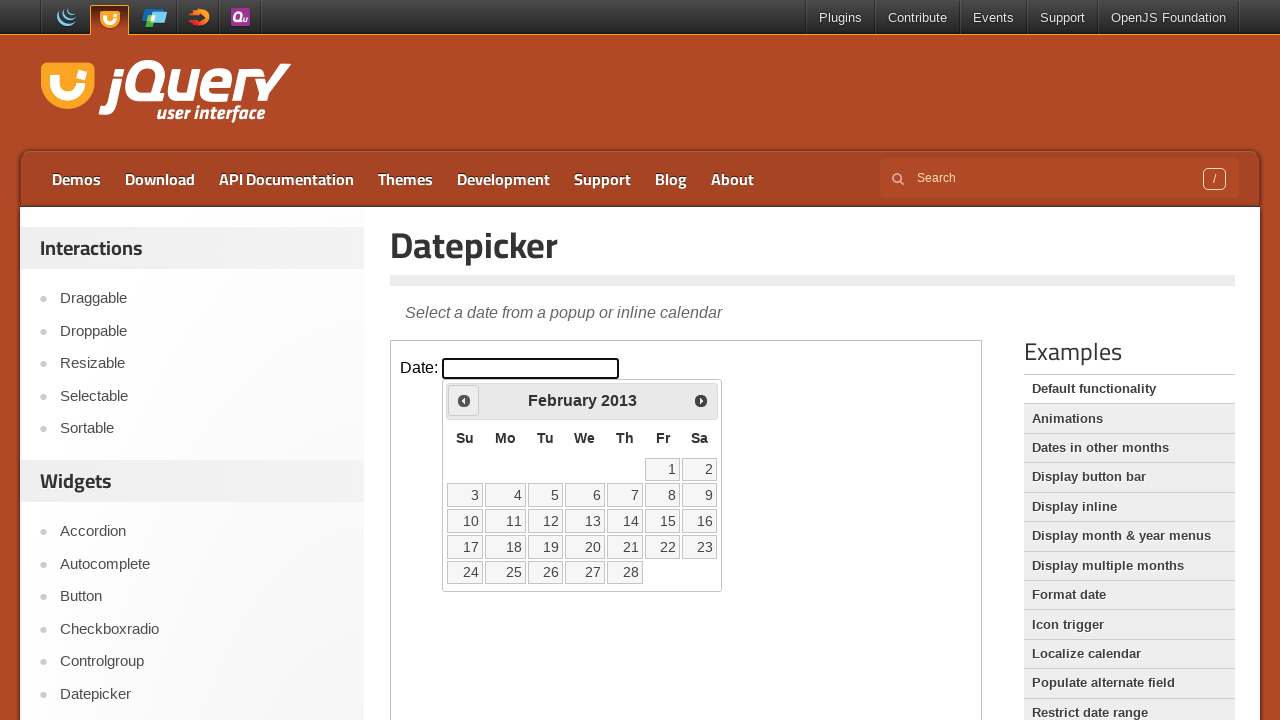

Read current calendar month/year: February 2013
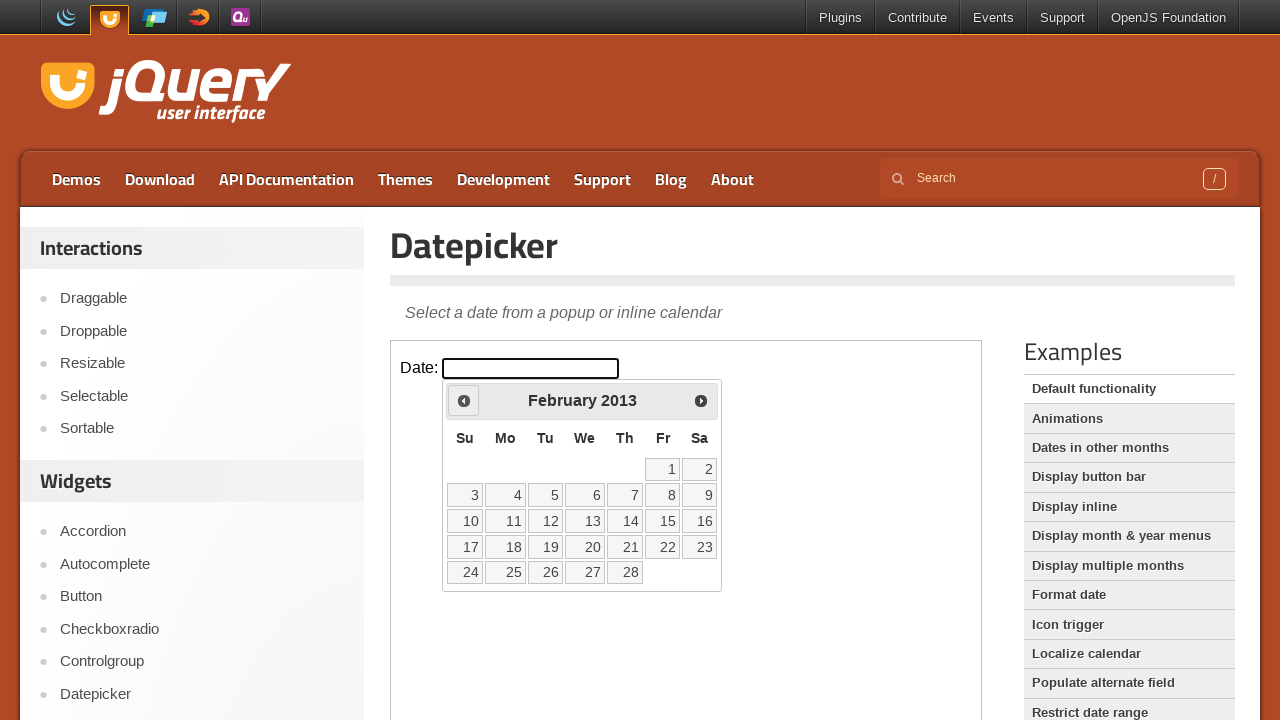

Clicked Previous button to navigate backwards from February 2013 at (464, 400) on iframe >> nth=0 >> internal:control=enter-frame >> xpath=//span[text()='Prev']
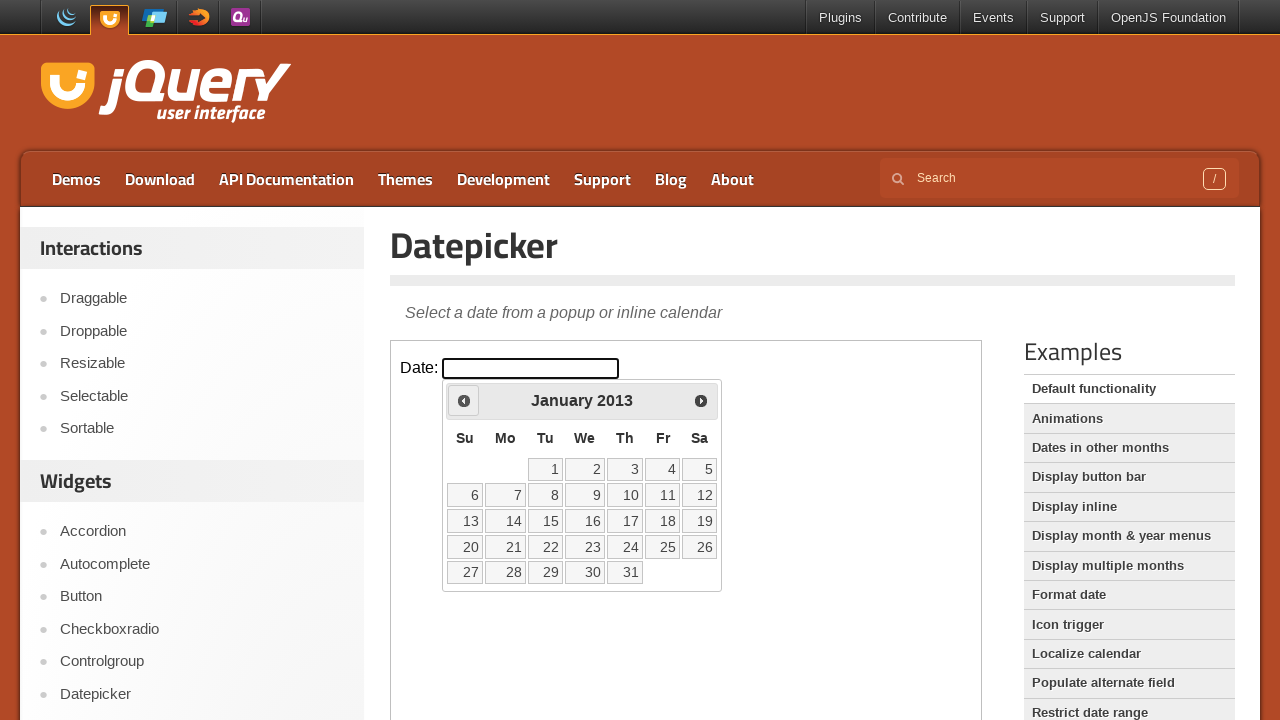

Waited 100ms for calendar to update
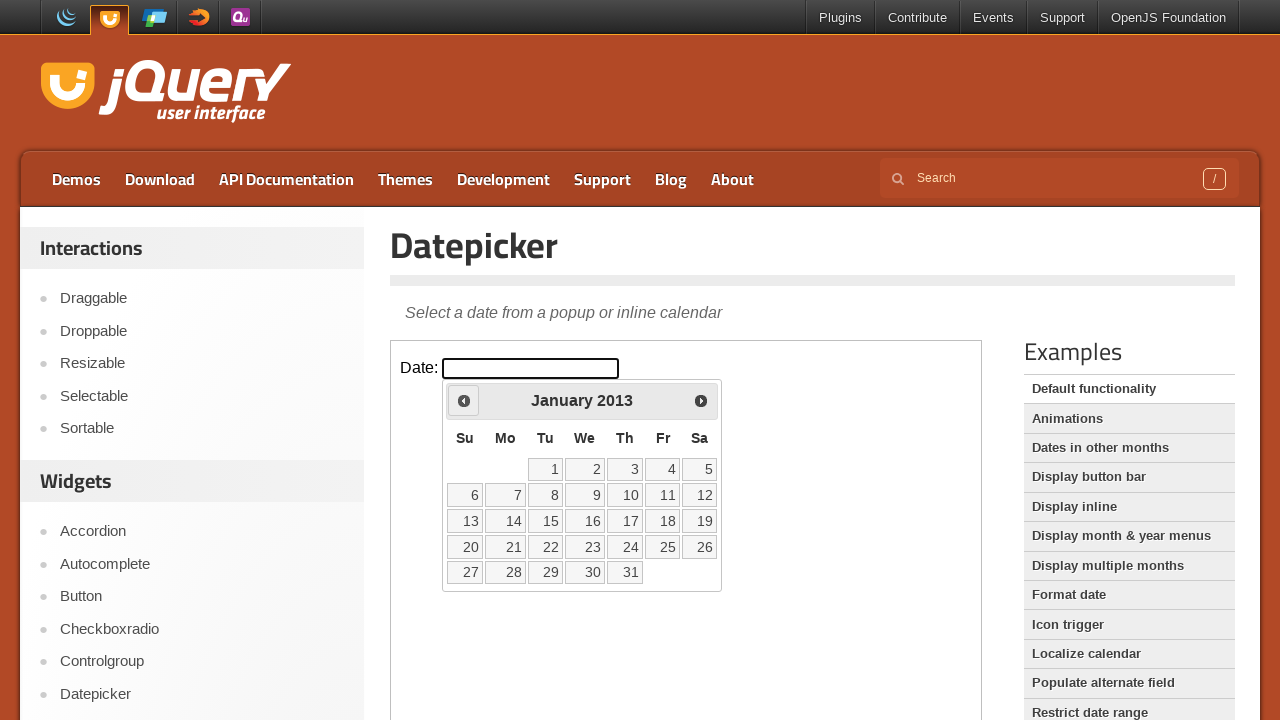

Read current calendar month/year: January 2013
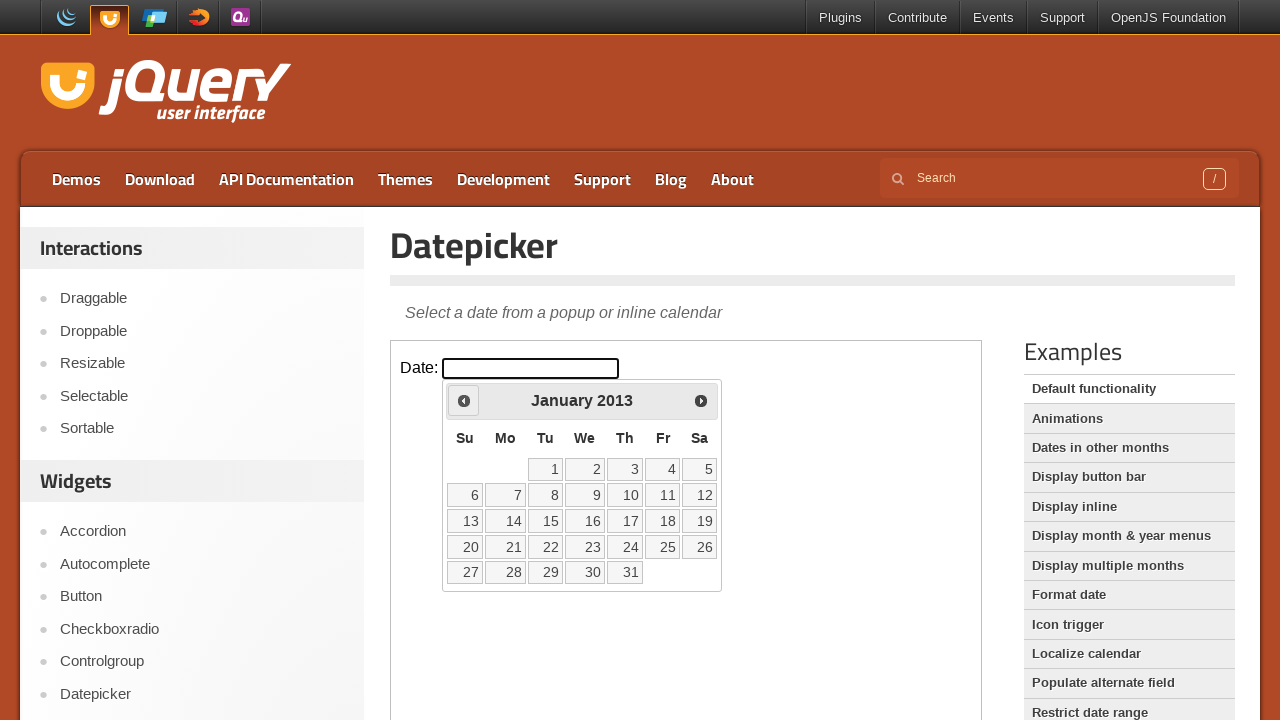

Clicked Previous button to navigate backwards from January 2013 at (464, 400) on iframe >> nth=0 >> internal:control=enter-frame >> xpath=//span[text()='Prev']
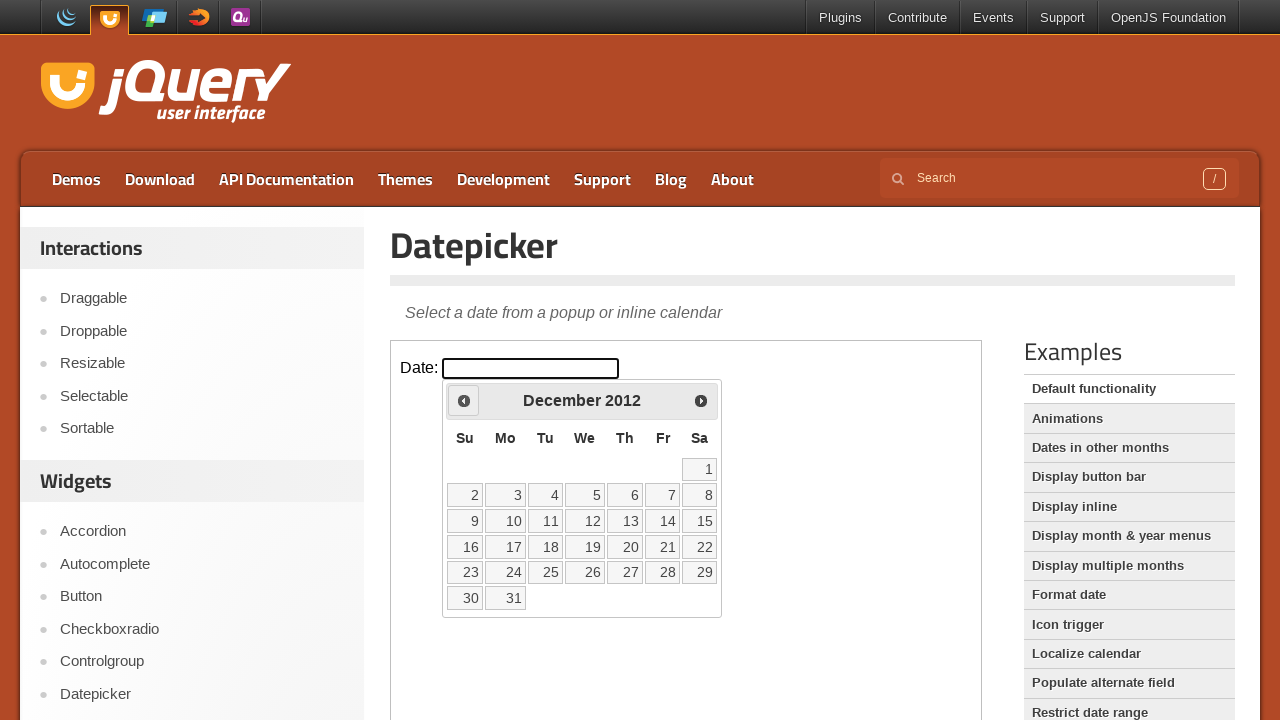

Waited 100ms for calendar to update
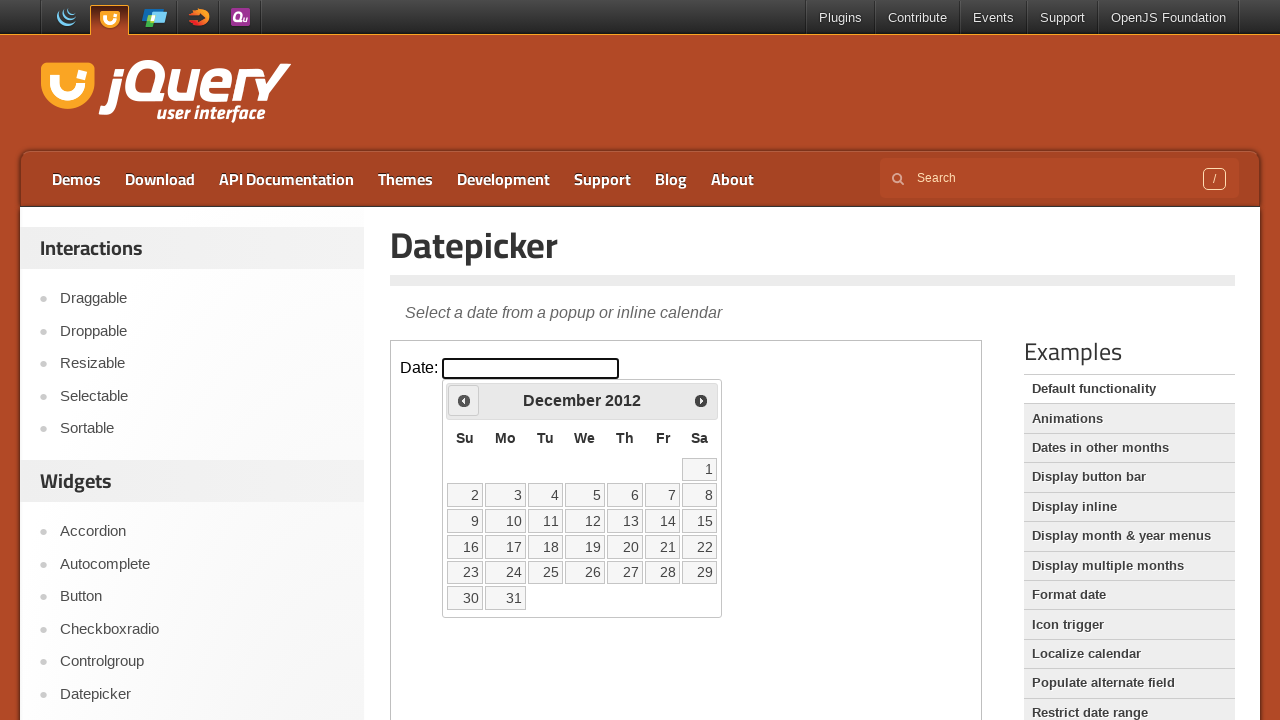

Read current calendar month/year: December 2012
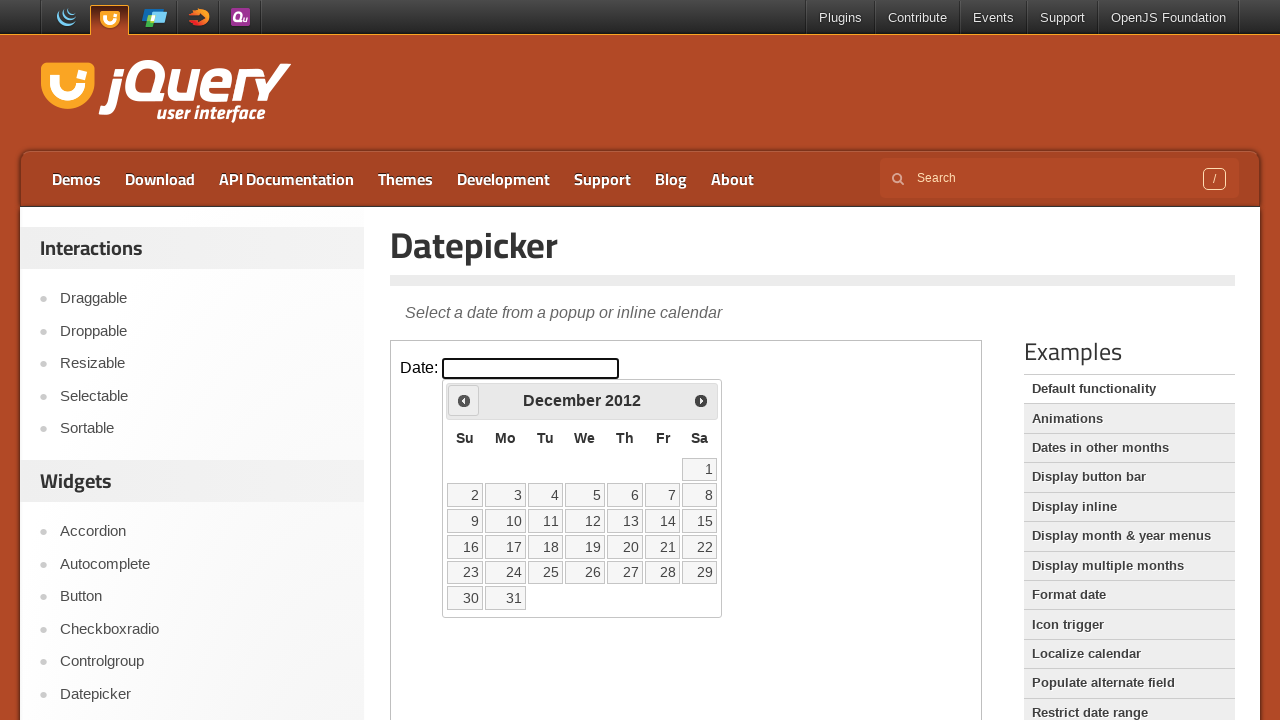

Clicked Previous button to navigate backwards from December 2012 at (464, 400) on iframe >> nth=0 >> internal:control=enter-frame >> xpath=//span[text()='Prev']
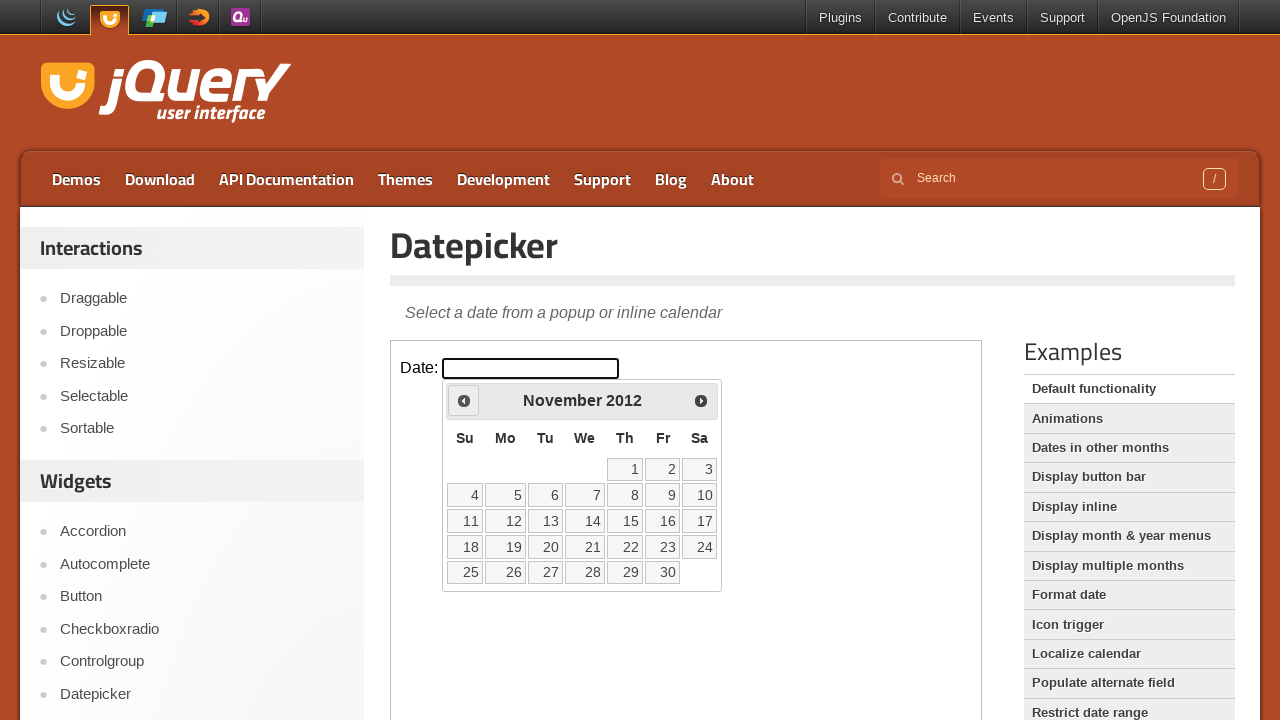

Waited 100ms for calendar to update
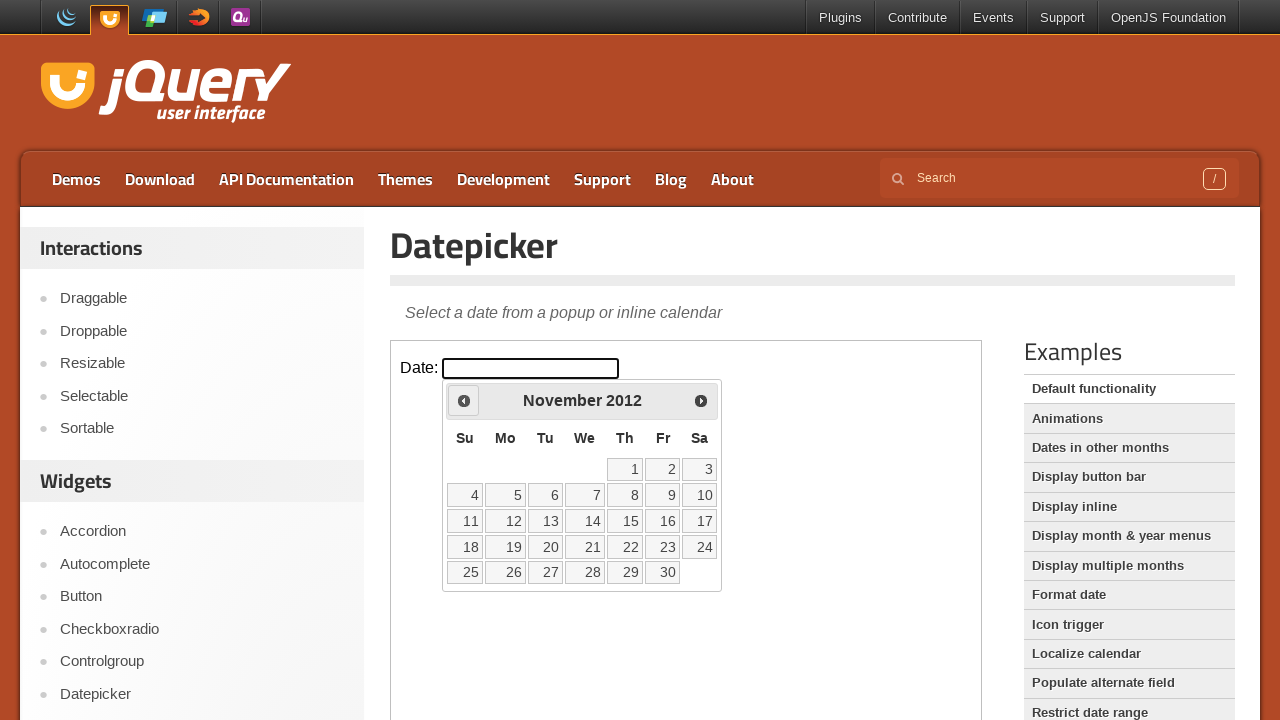

Read current calendar month/year: November 2012
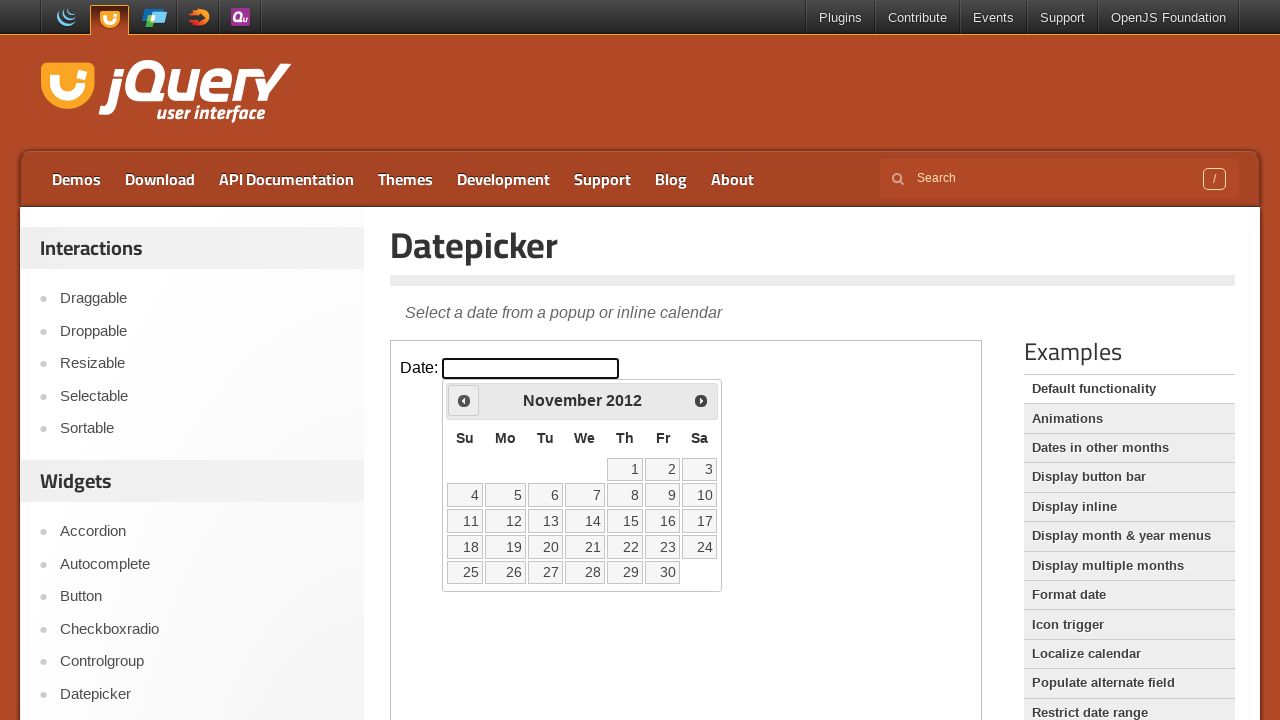

Clicked Previous button to navigate backwards from November 2012 at (464, 400) on iframe >> nth=0 >> internal:control=enter-frame >> xpath=//span[text()='Prev']
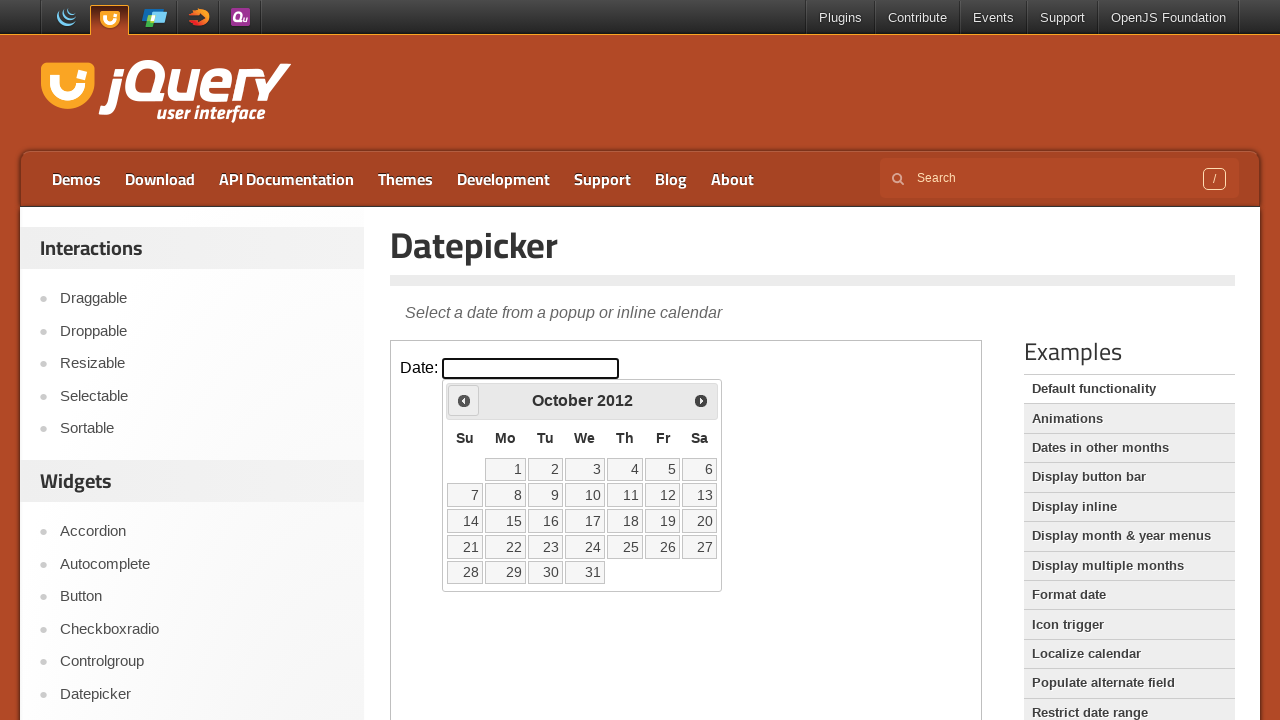

Waited 100ms for calendar to update
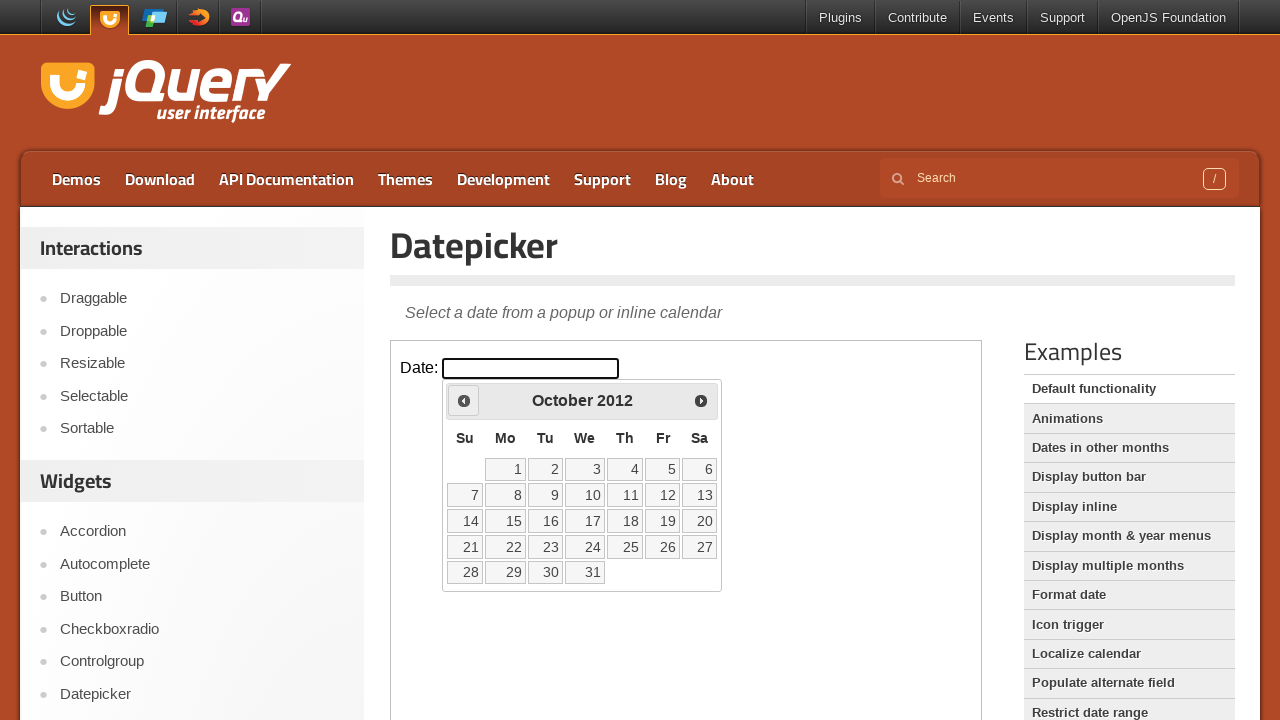

Read current calendar month/year: October 2012
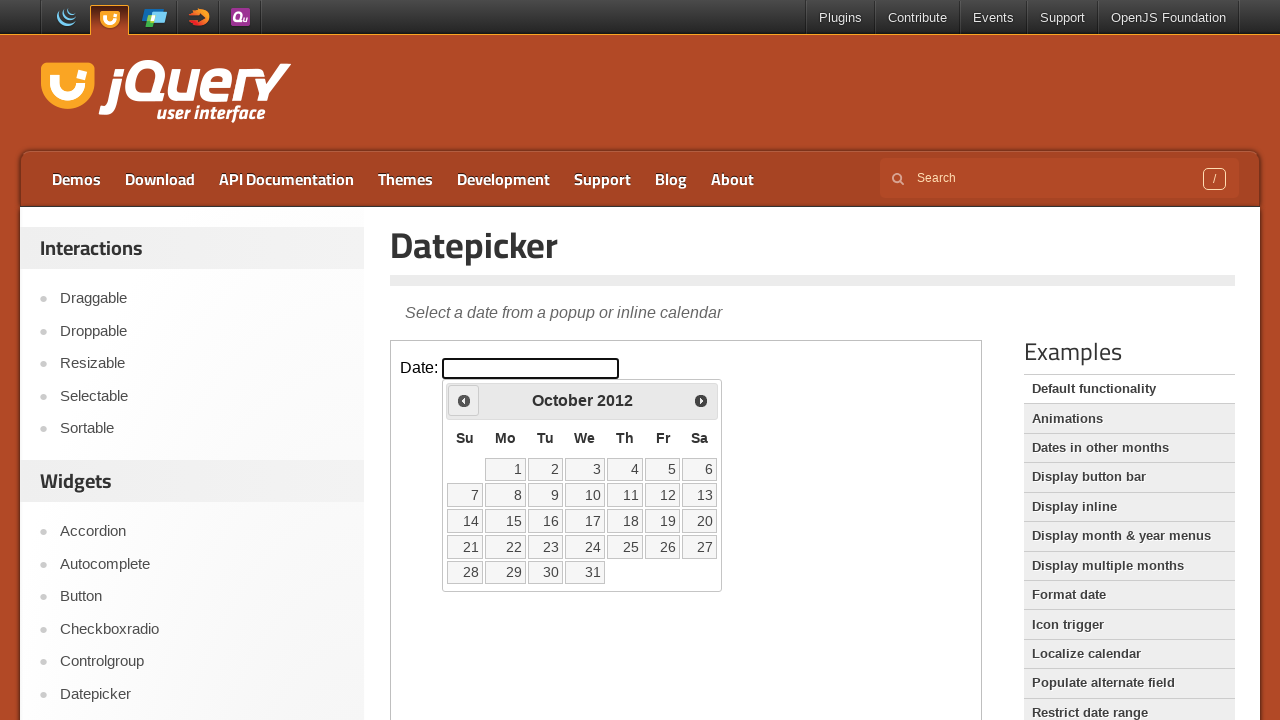

Clicked Previous button to navigate backwards from October 2012 at (464, 400) on iframe >> nth=0 >> internal:control=enter-frame >> xpath=//span[text()='Prev']
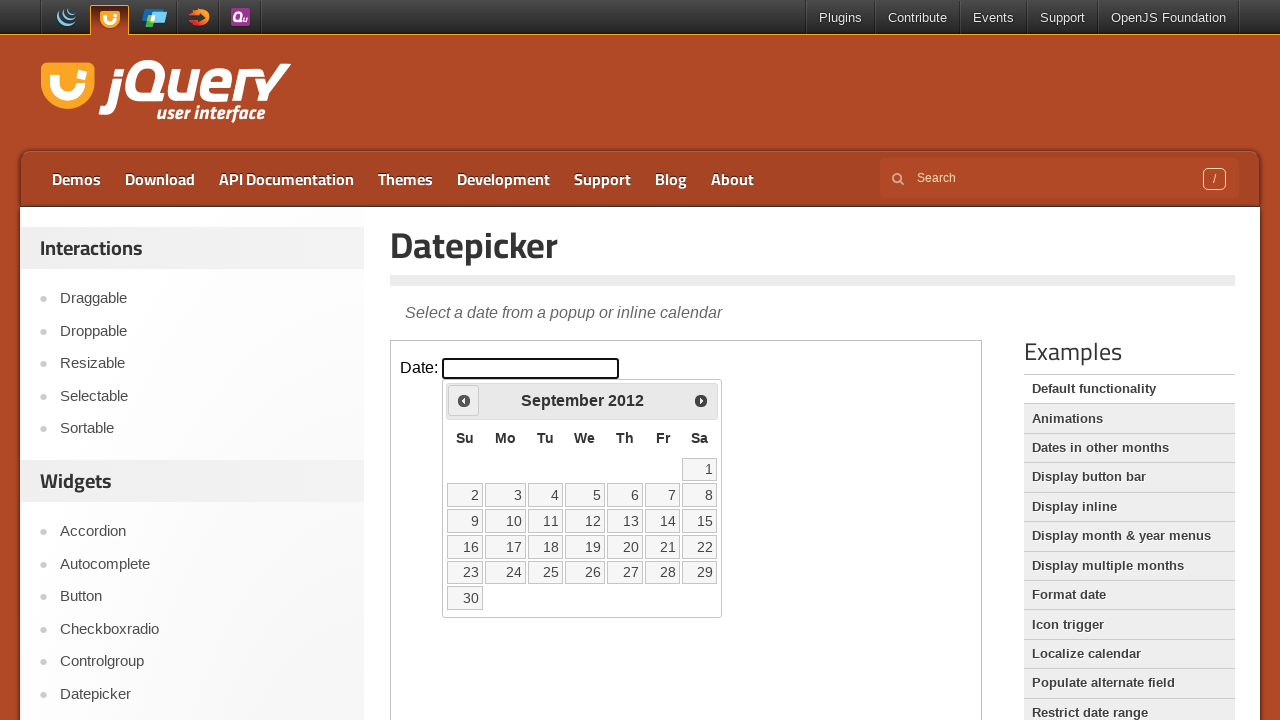

Waited 100ms for calendar to update
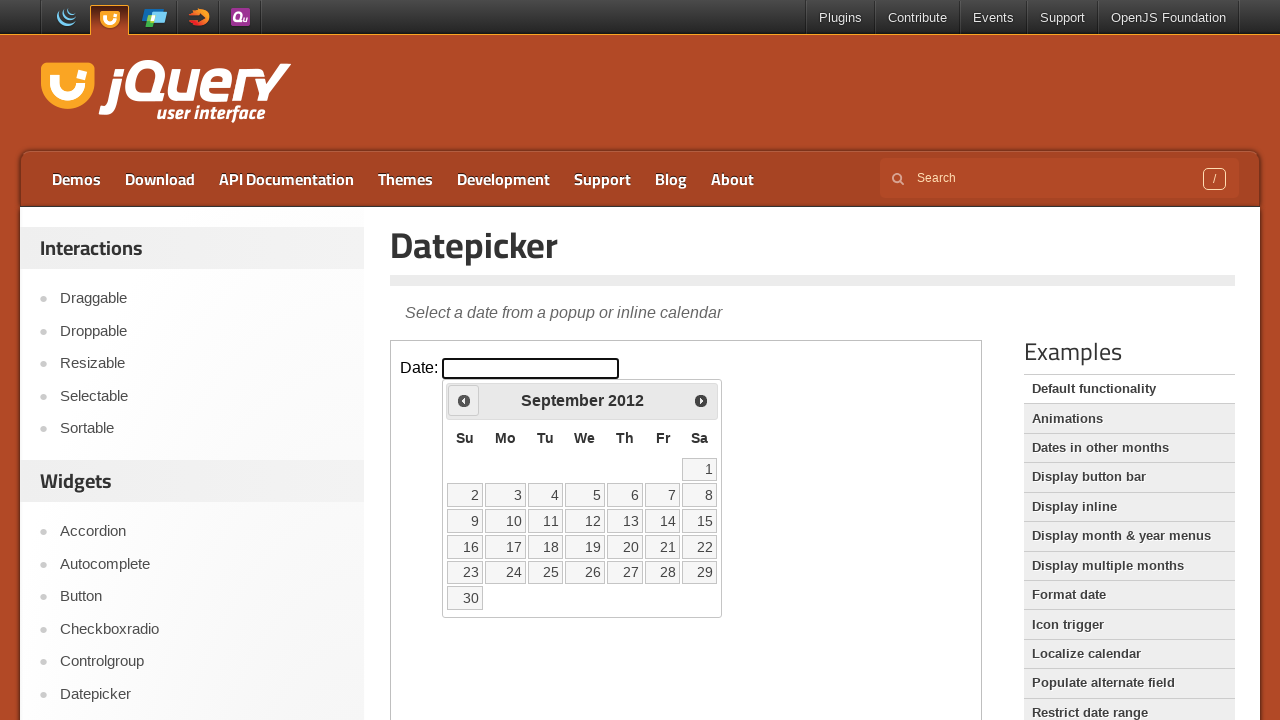

Read current calendar month/year: September 2012
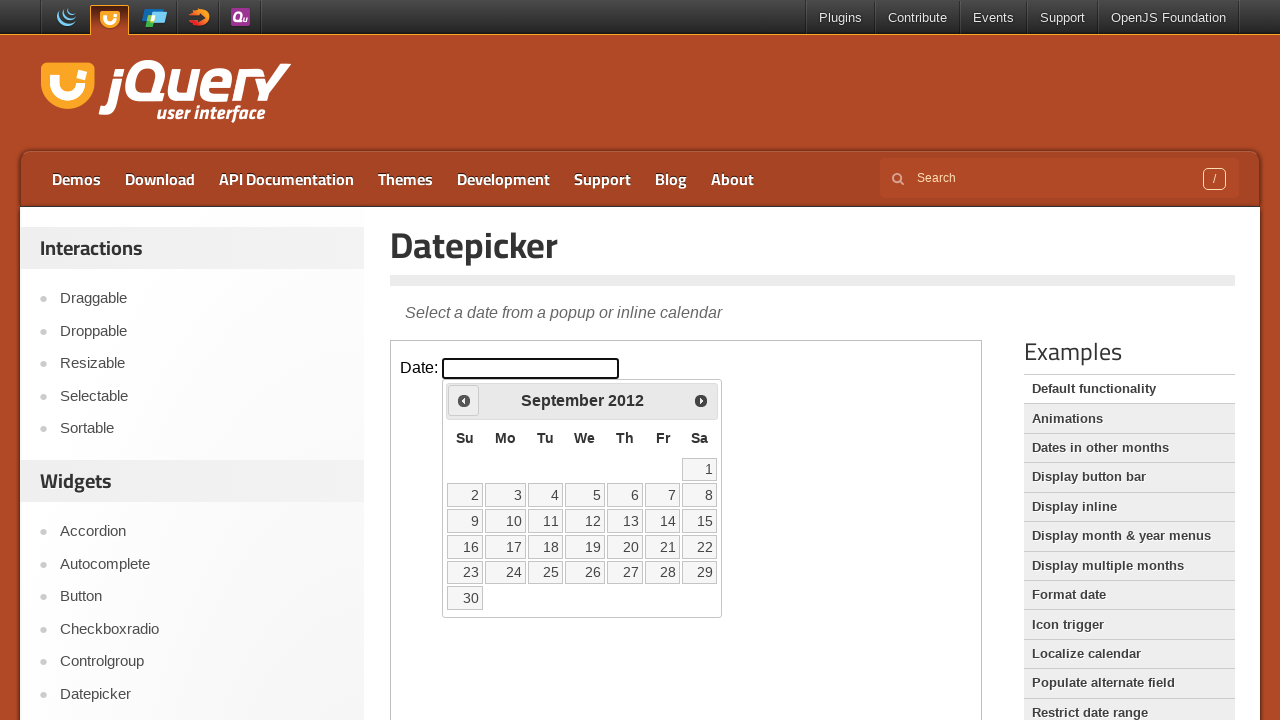

Clicked Previous button to navigate backwards from September 2012 at (464, 400) on iframe >> nth=0 >> internal:control=enter-frame >> xpath=//span[text()='Prev']
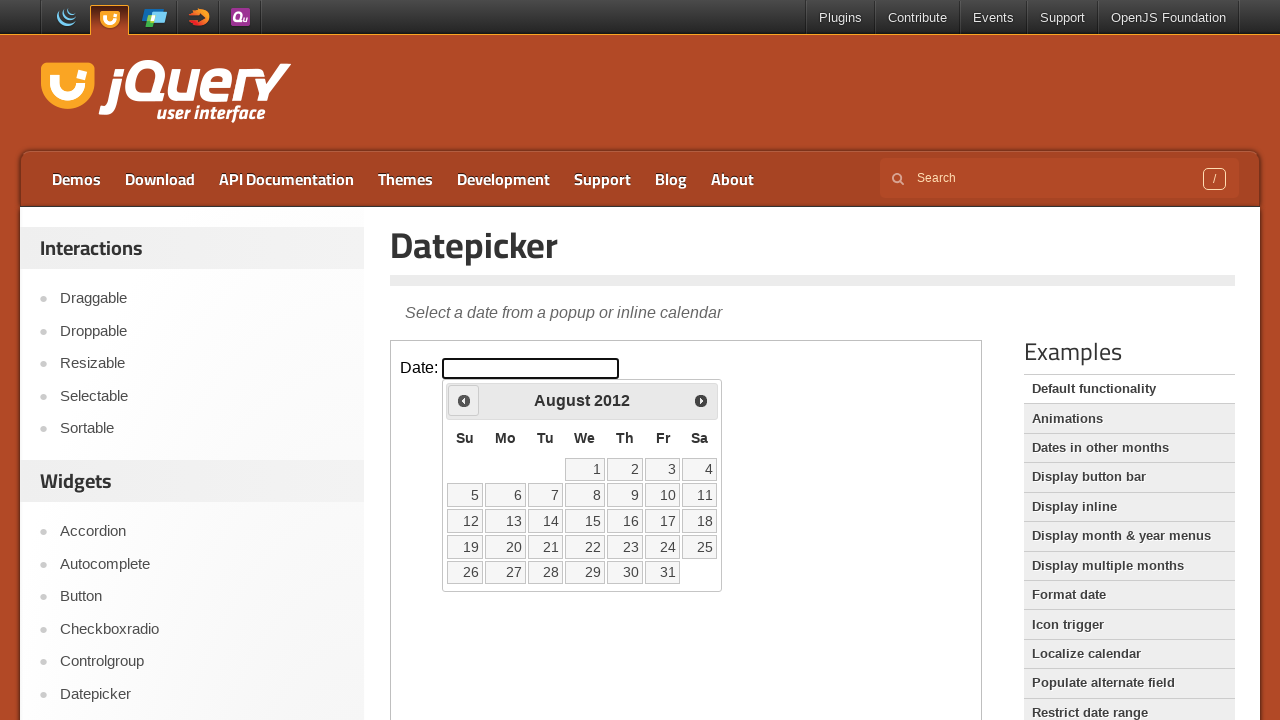

Waited 100ms for calendar to update
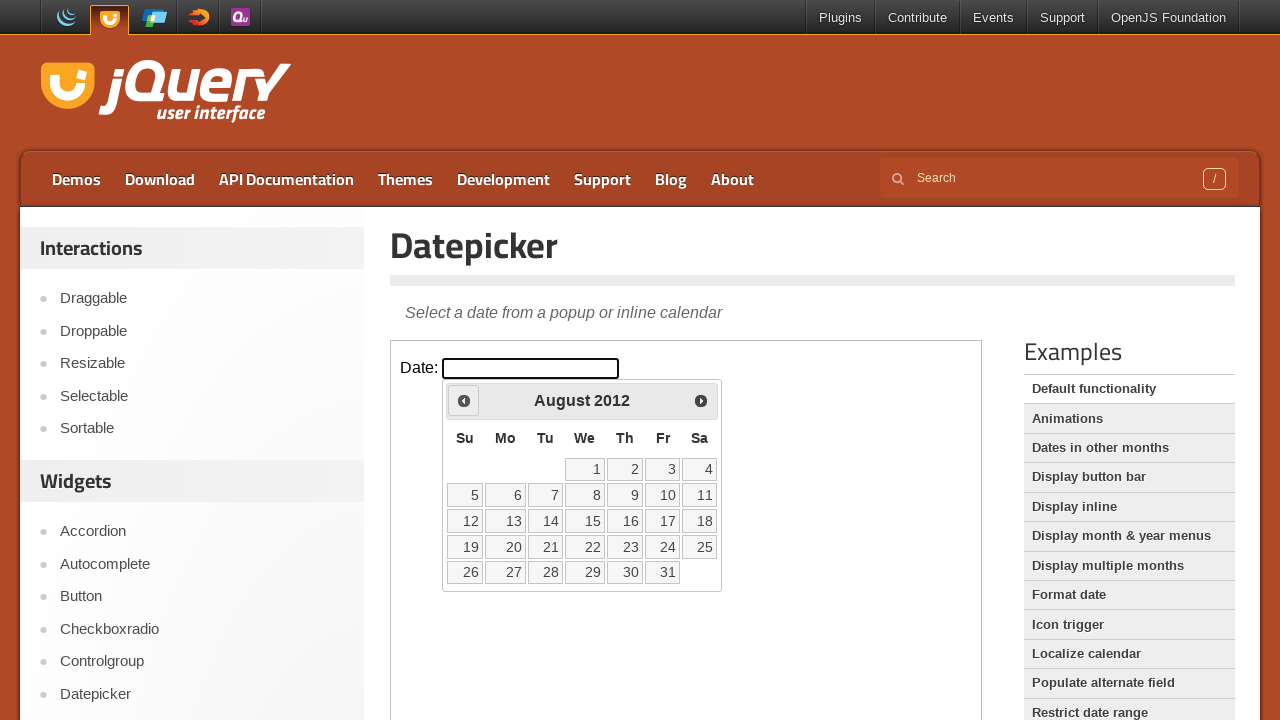

Read current calendar month/year: August 2012
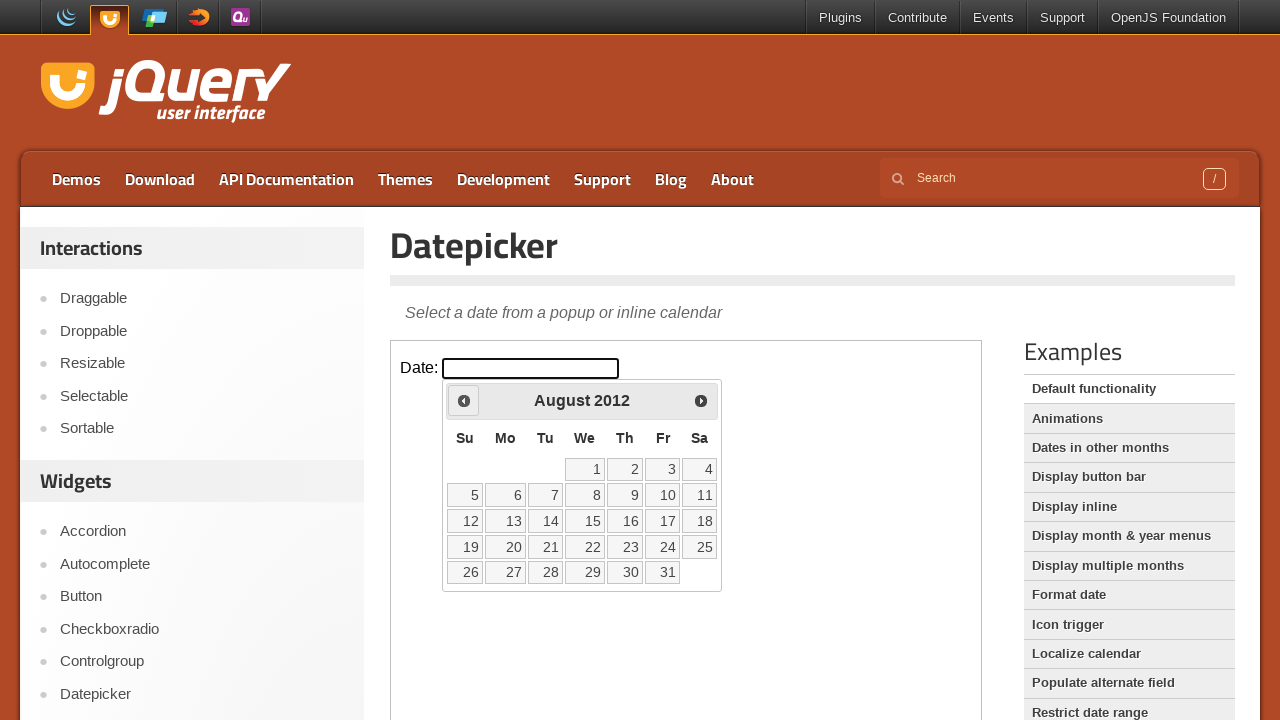

Clicked Previous button to navigate backwards from August 2012 at (464, 400) on iframe >> nth=0 >> internal:control=enter-frame >> xpath=//span[text()='Prev']
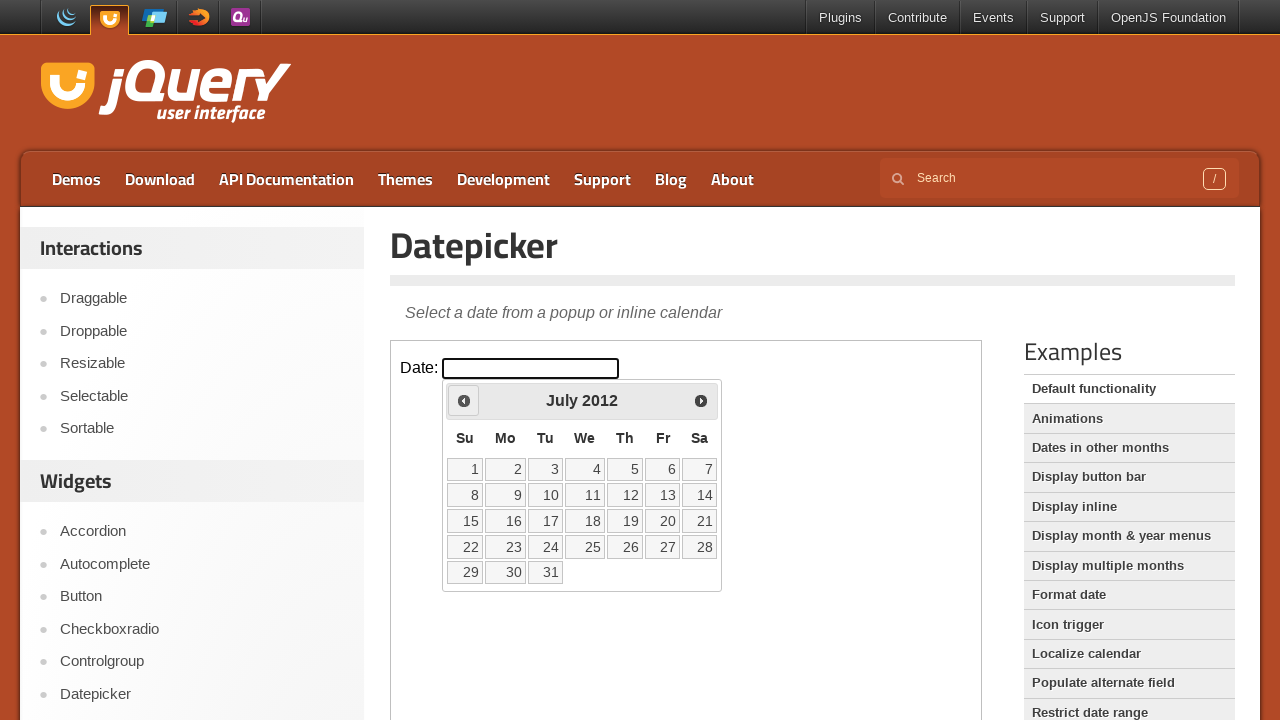

Waited 100ms for calendar to update
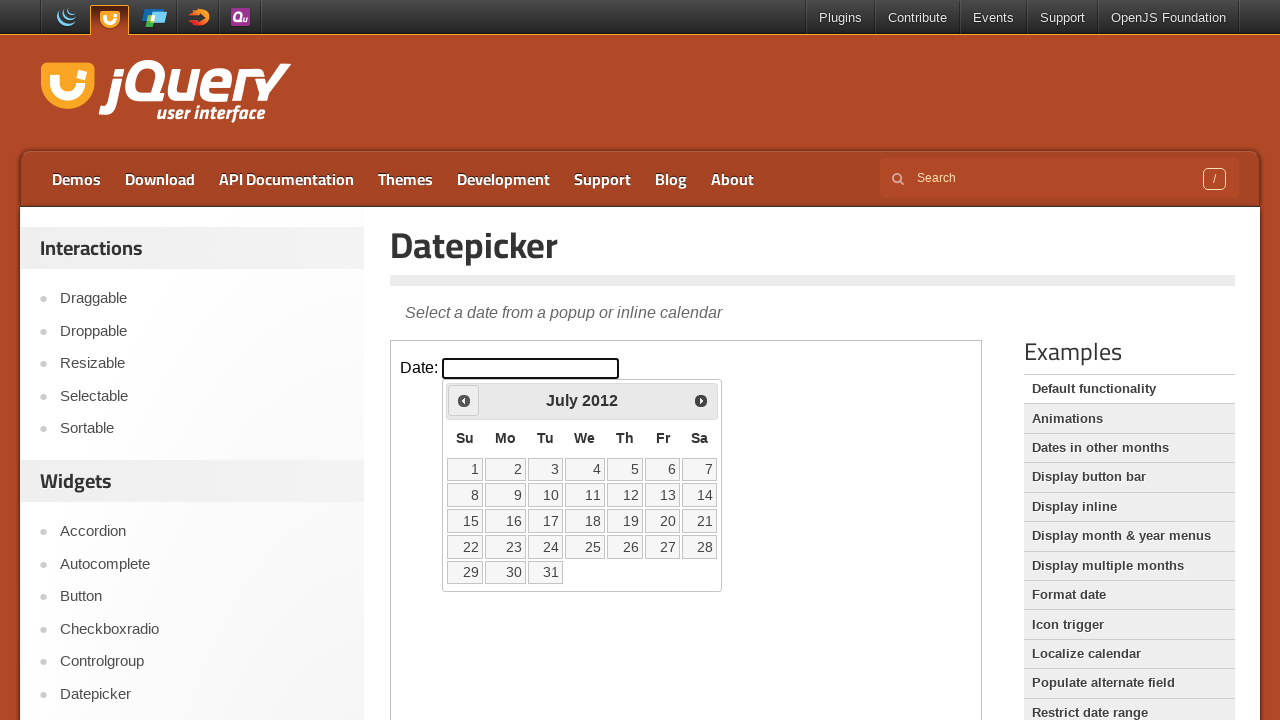

Read current calendar month/year: July 2012
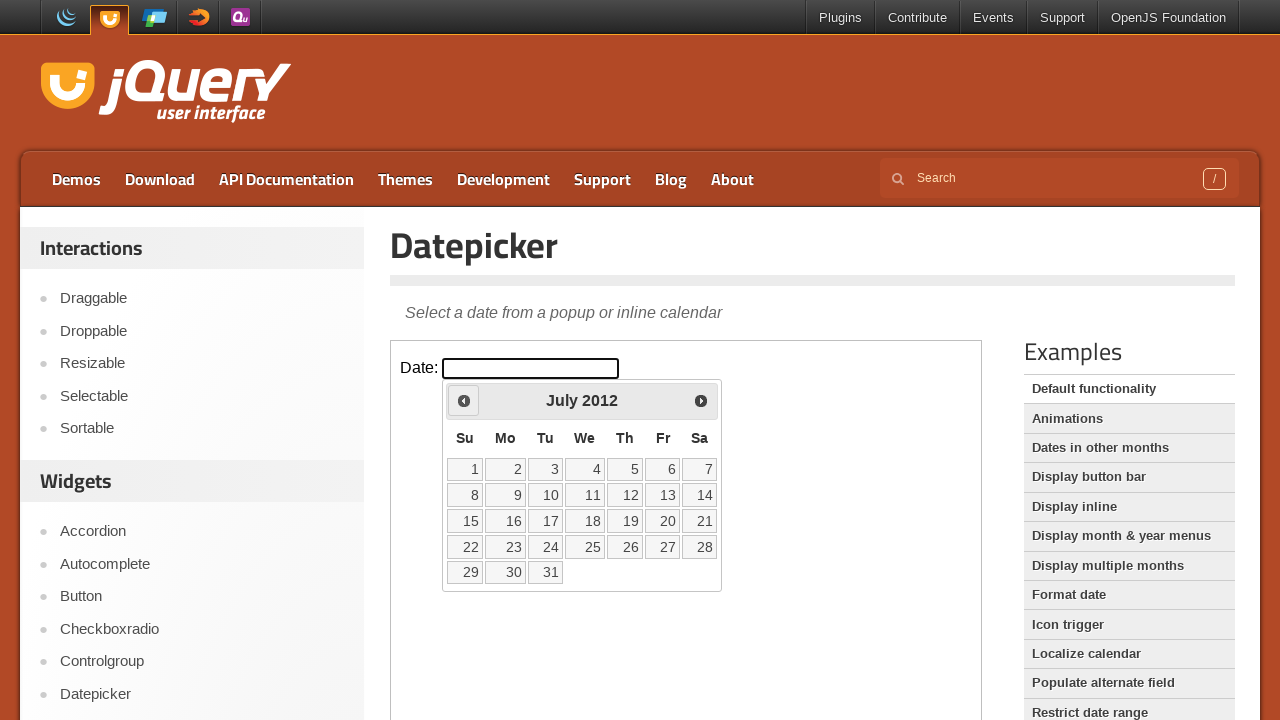

Clicked Previous button to navigate backwards from July 2012 at (464, 400) on iframe >> nth=0 >> internal:control=enter-frame >> xpath=//span[text()='Prev']
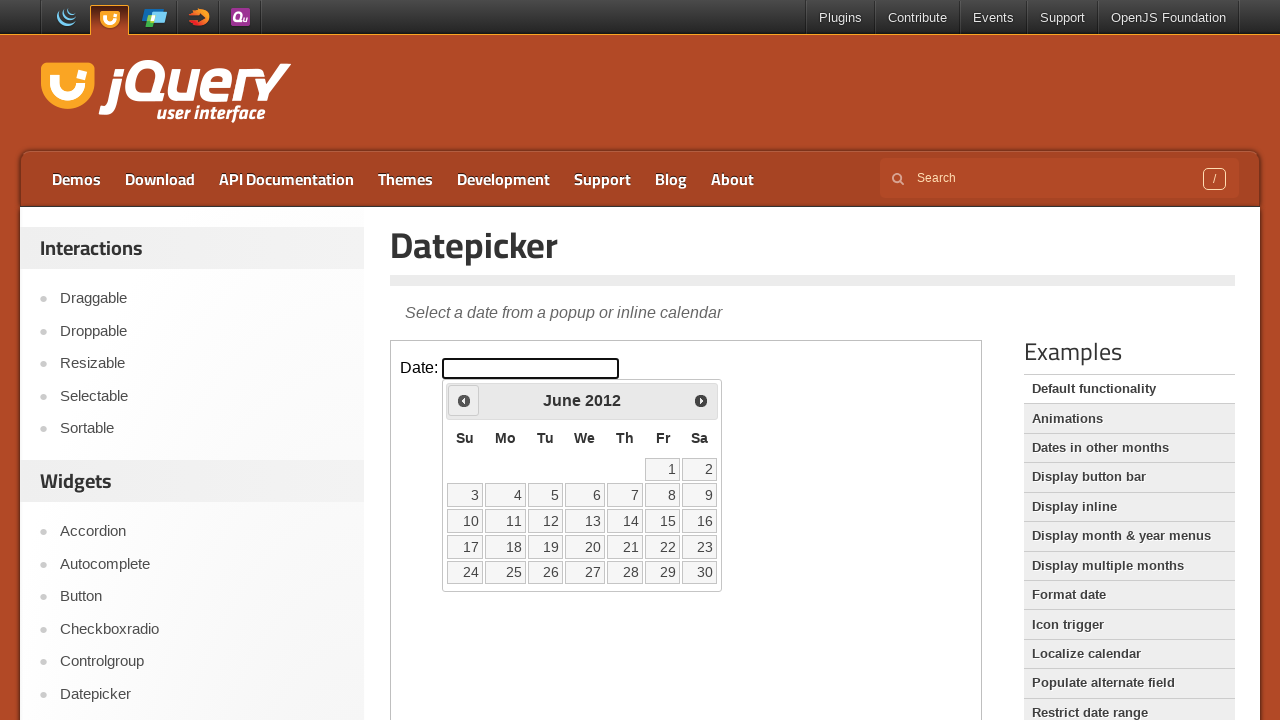

Waited 100ms for calendar to update
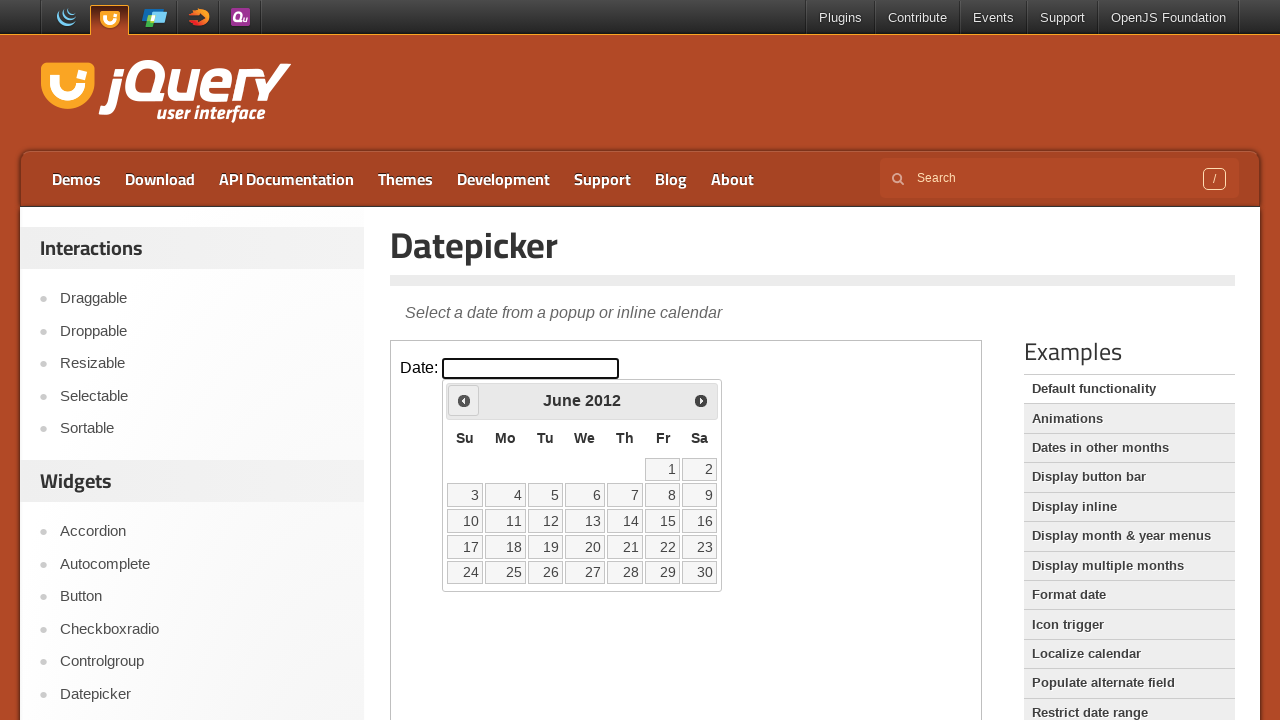

Read current calendar month/year: June 2012
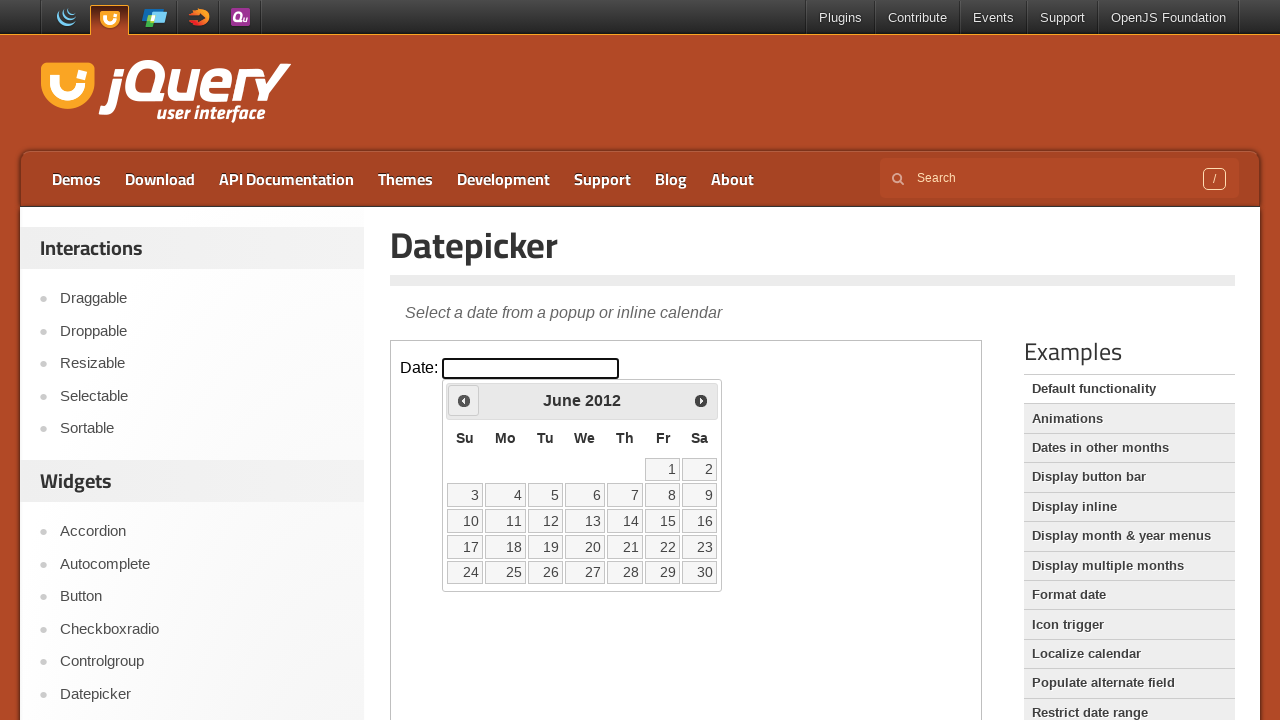

Clicked Previous button to navigate backwards from June 2012 at (464, 400) on iframe >> nth=0 >> internal:control=enter-frame >> xpath=//span[text()='Prev']
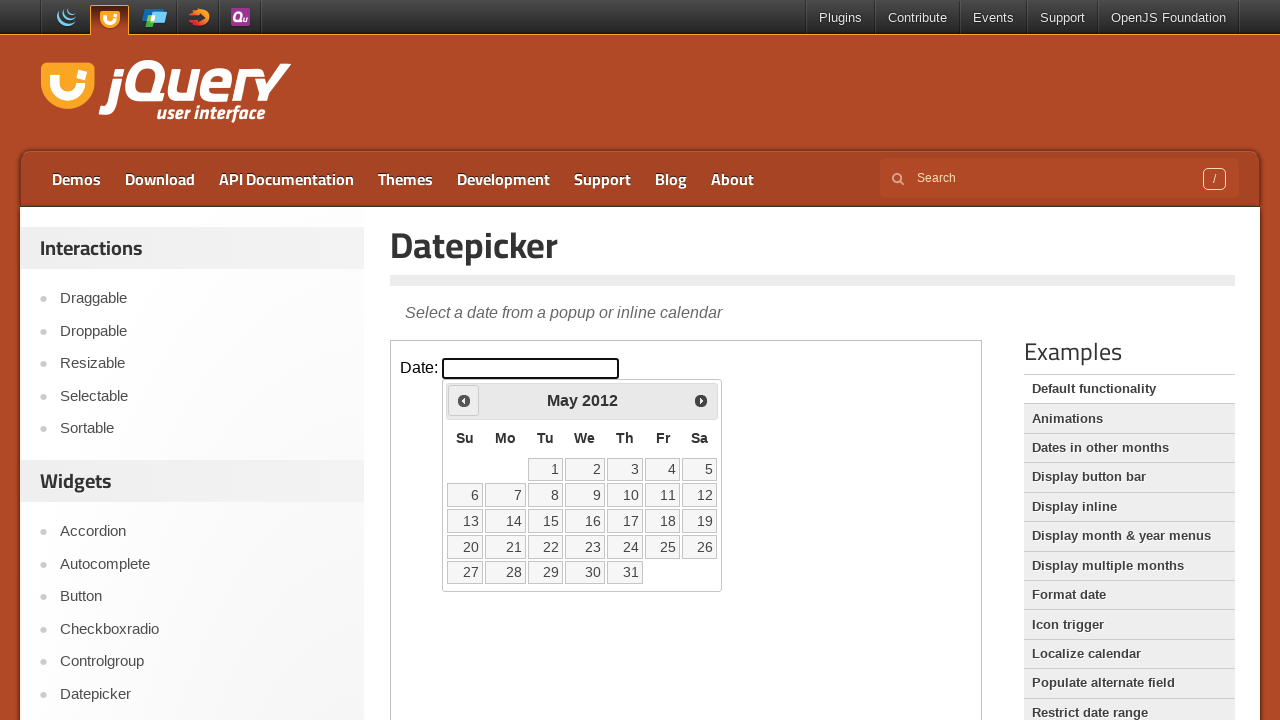

Waited 100ms for calendar to update
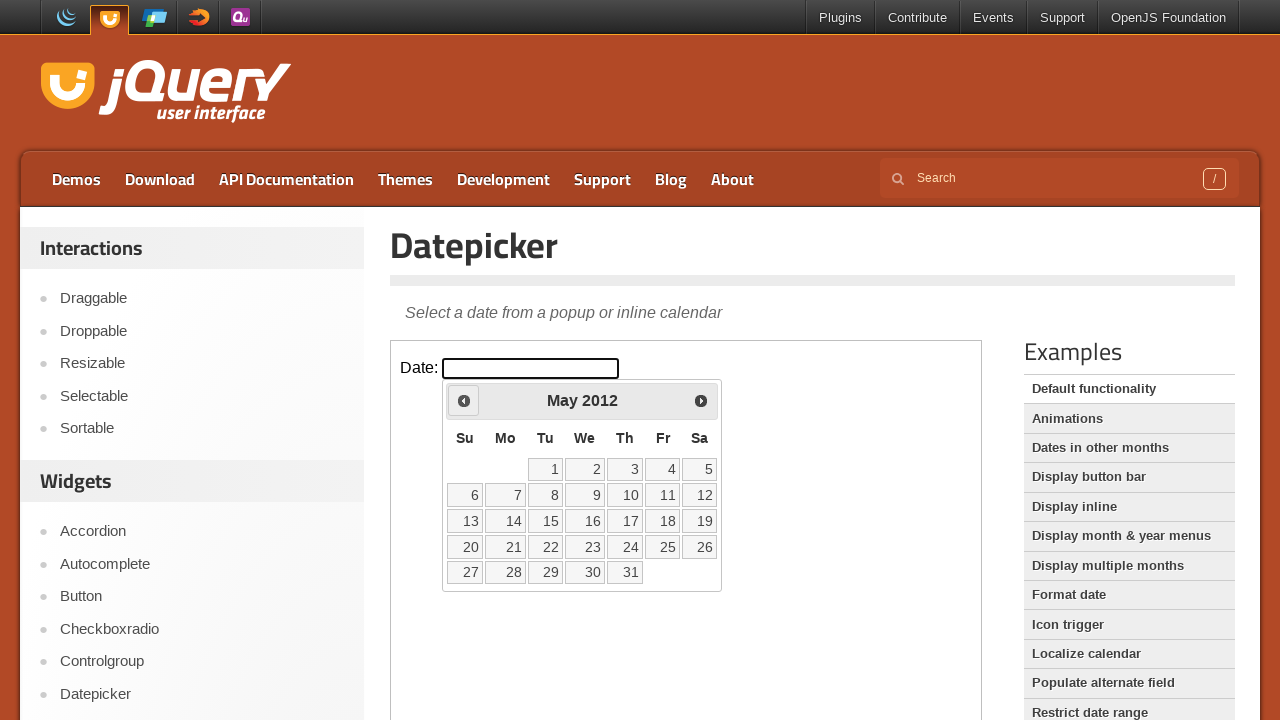

Read current calendar month/year: May 2012
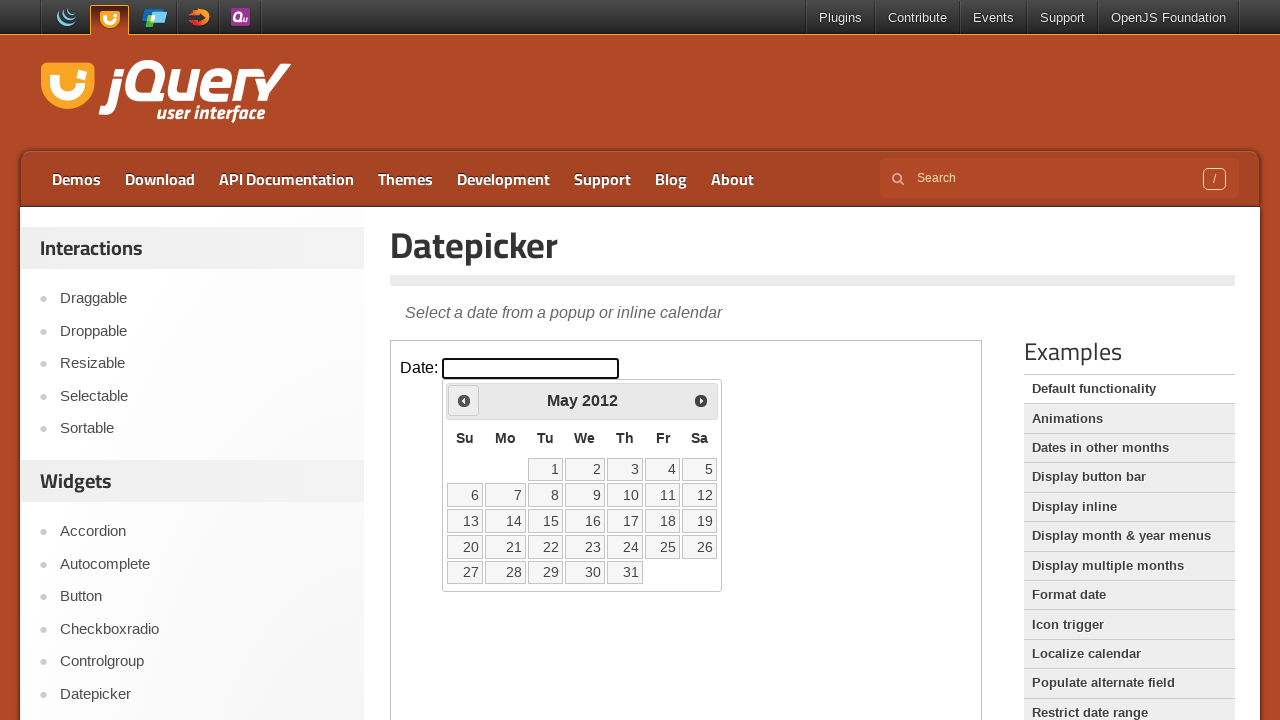

Clicked Previous button to navigate backwards from May 2012 at (464, 400) on iframe >> nth=0 >> internal:control=enter-frame >> xpath=//span[text()='Prev']
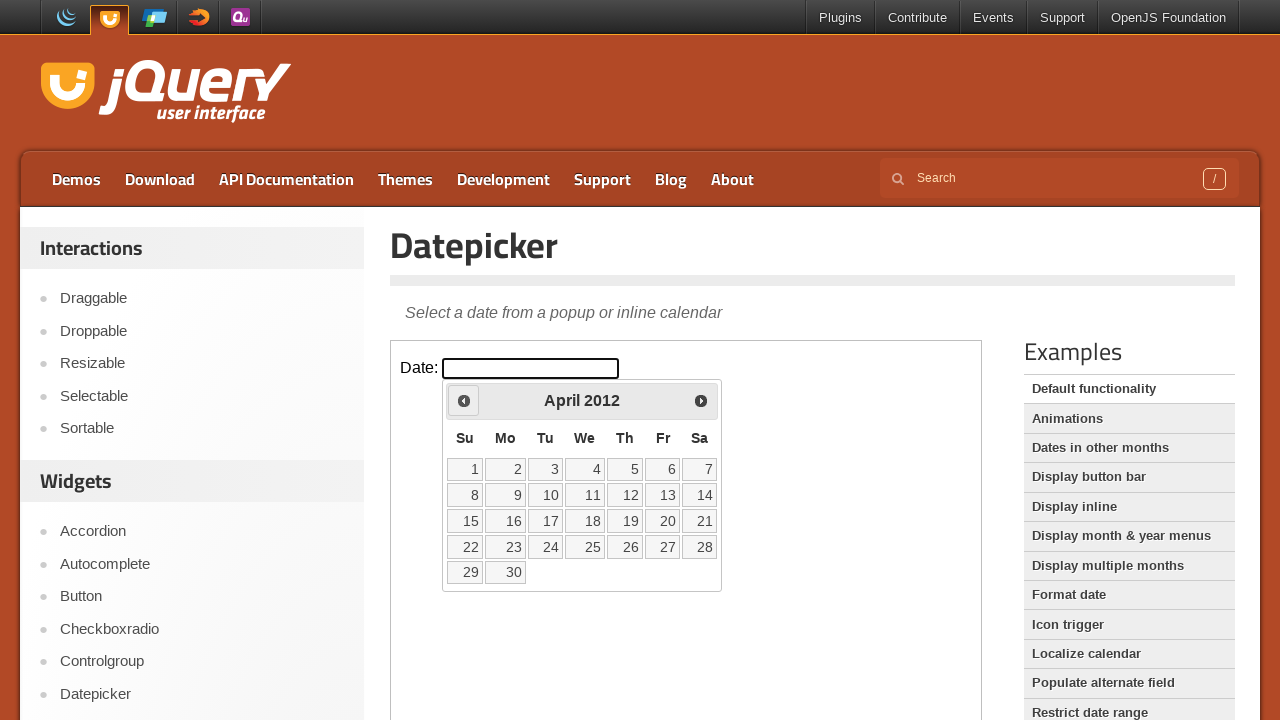

Waited 100ms for calendar to update
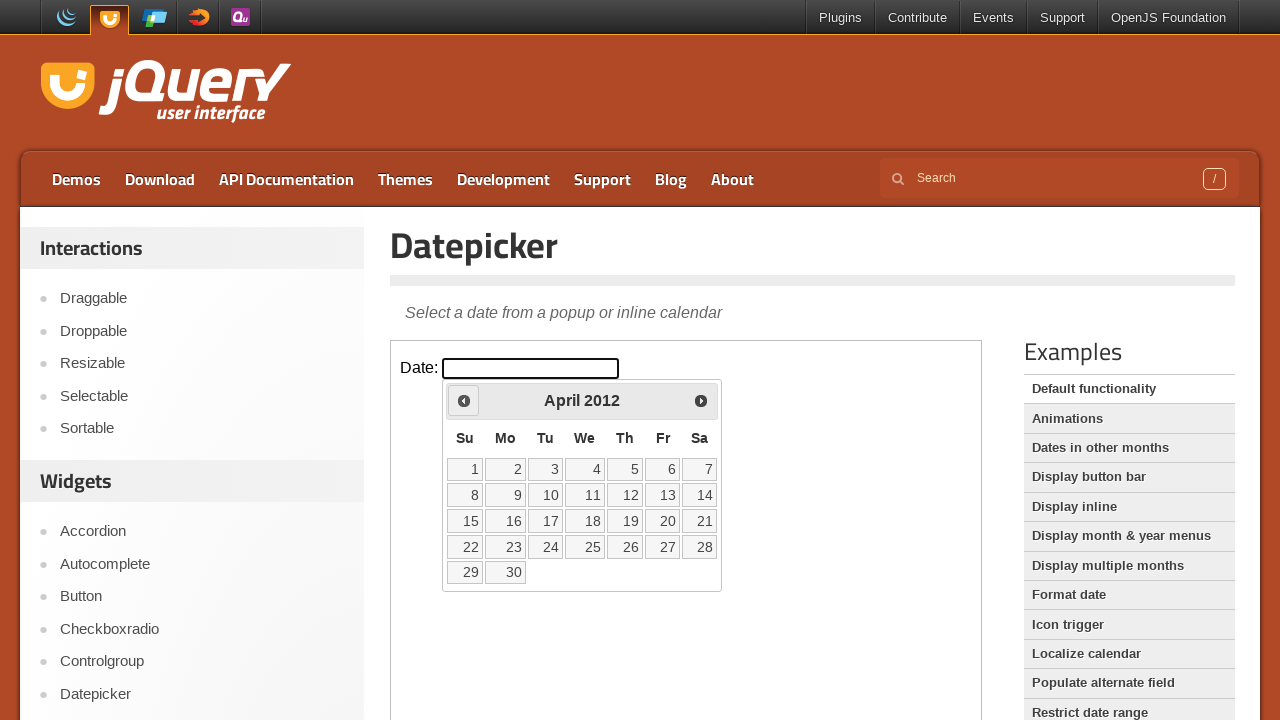

Read current calendar month/year: April 2012
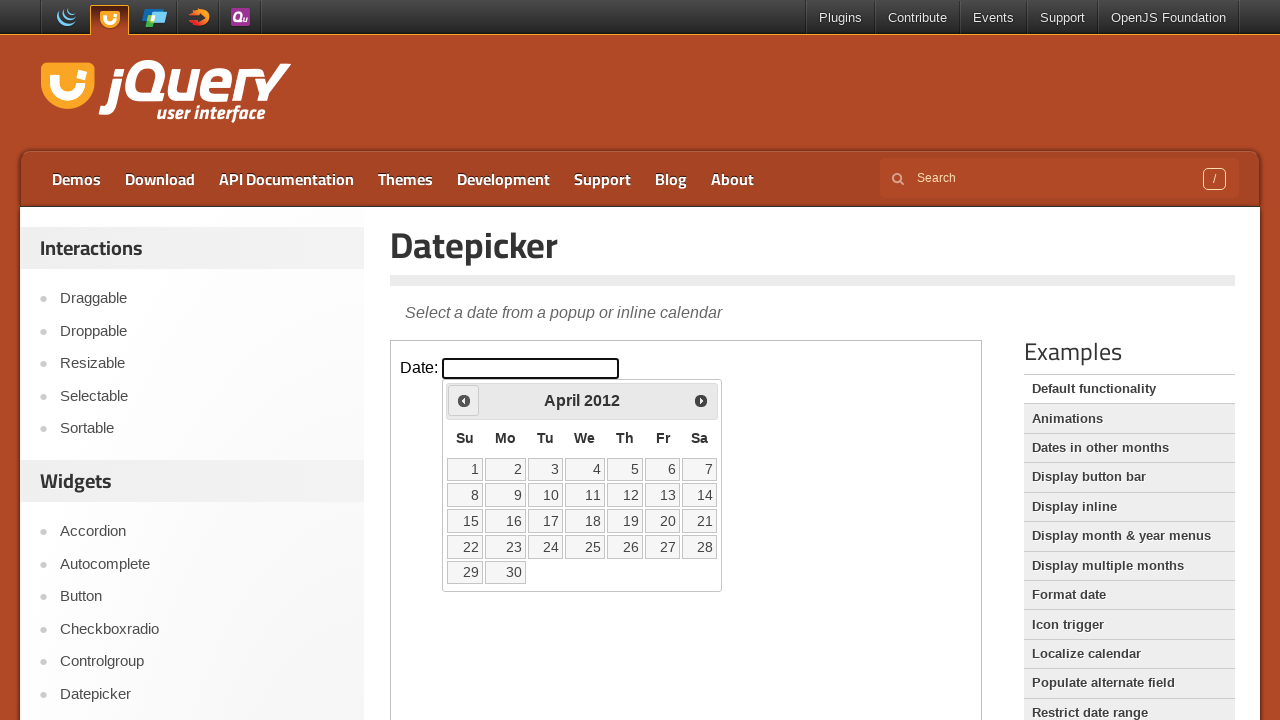

Clicked Previous button to navigate backwards from April 2012 at (464, 400) on iframe >> nth=0 >> internal:control=enter-frame >> xpath=//span[text()='Prev']
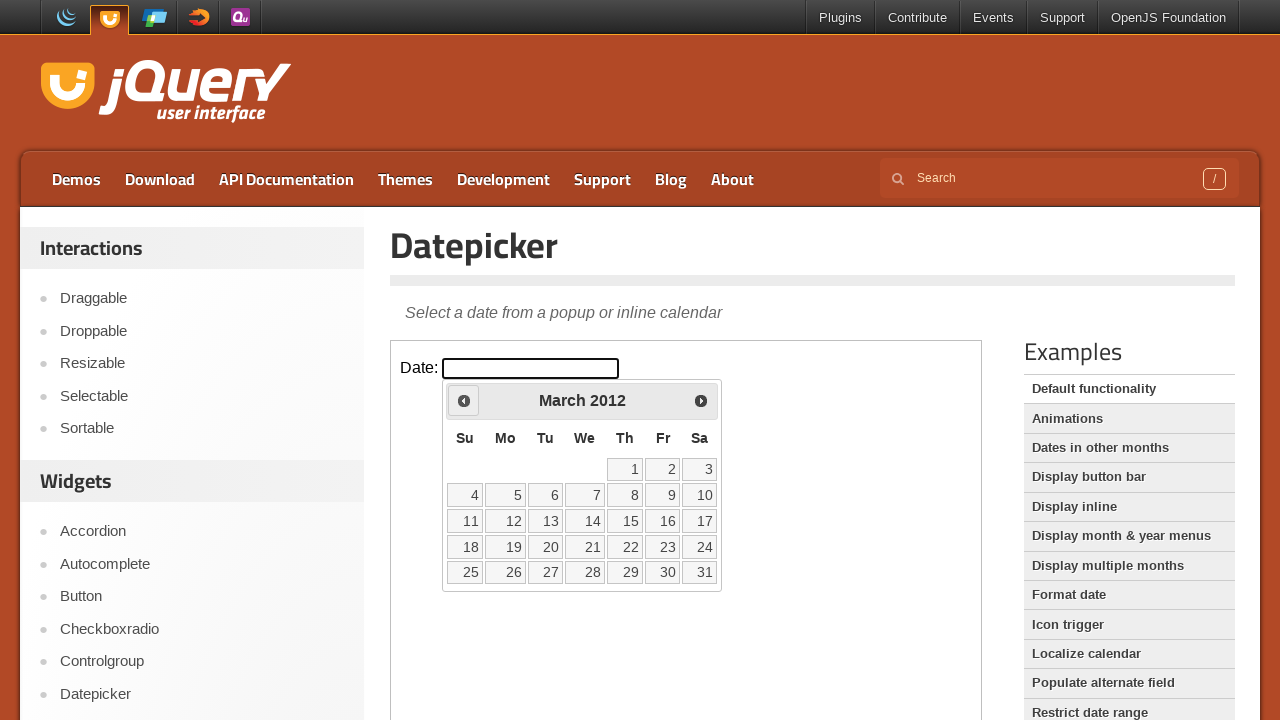

Waited 100ms for calendar to update
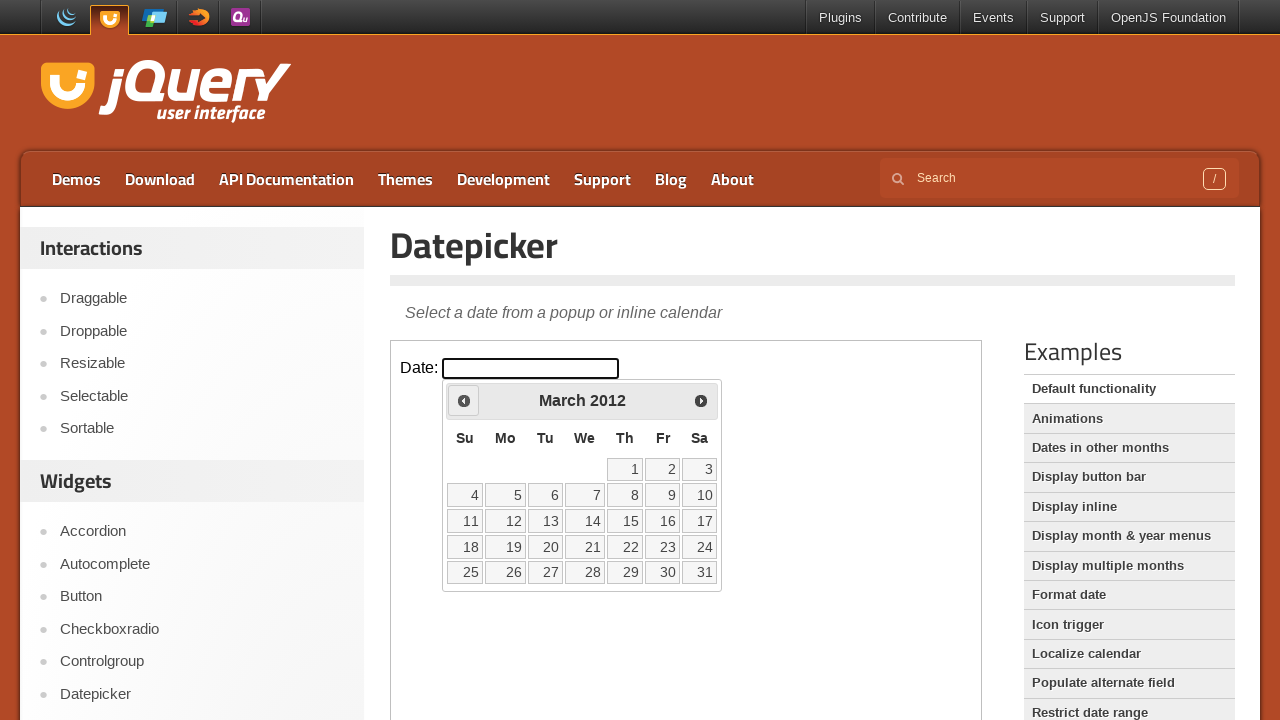

Read current calendar month/year: March 2012
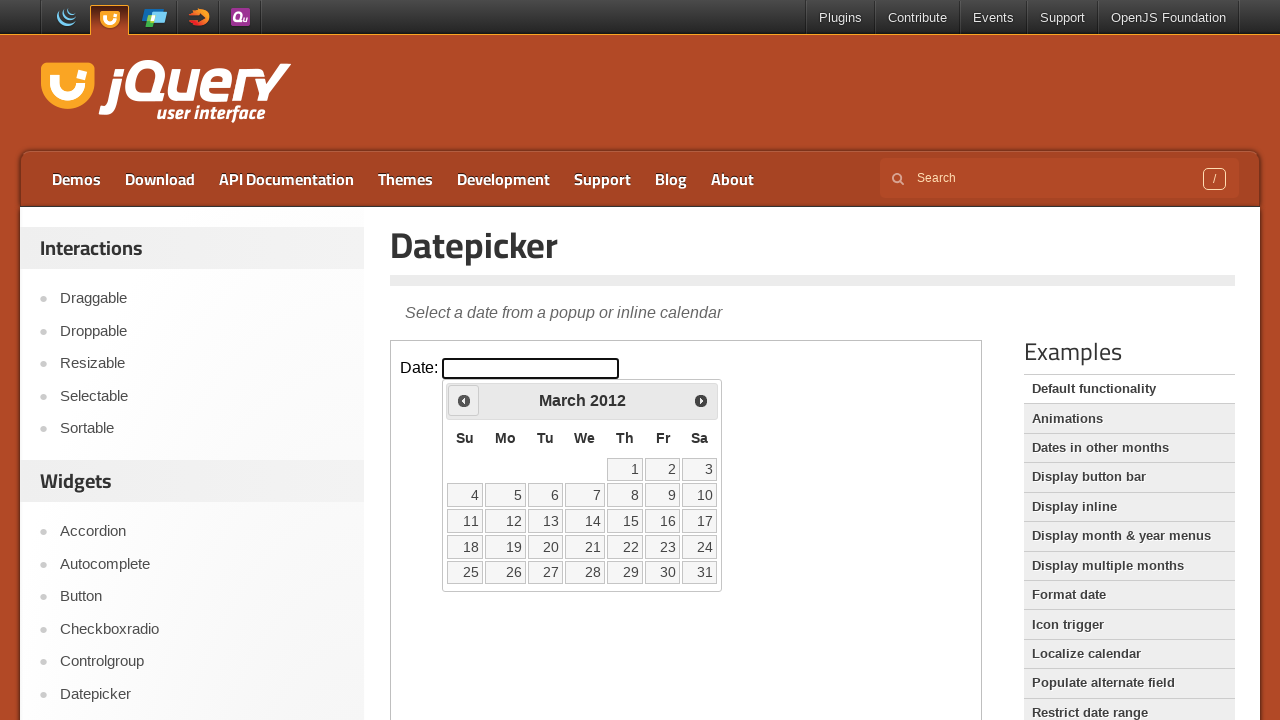

Clicked Previous button to navigate backwards from March 2012 at (464, 400) on iframe >> nth=0 >> internal:control=enter-frame >> xpath=//span[text()='Prev']
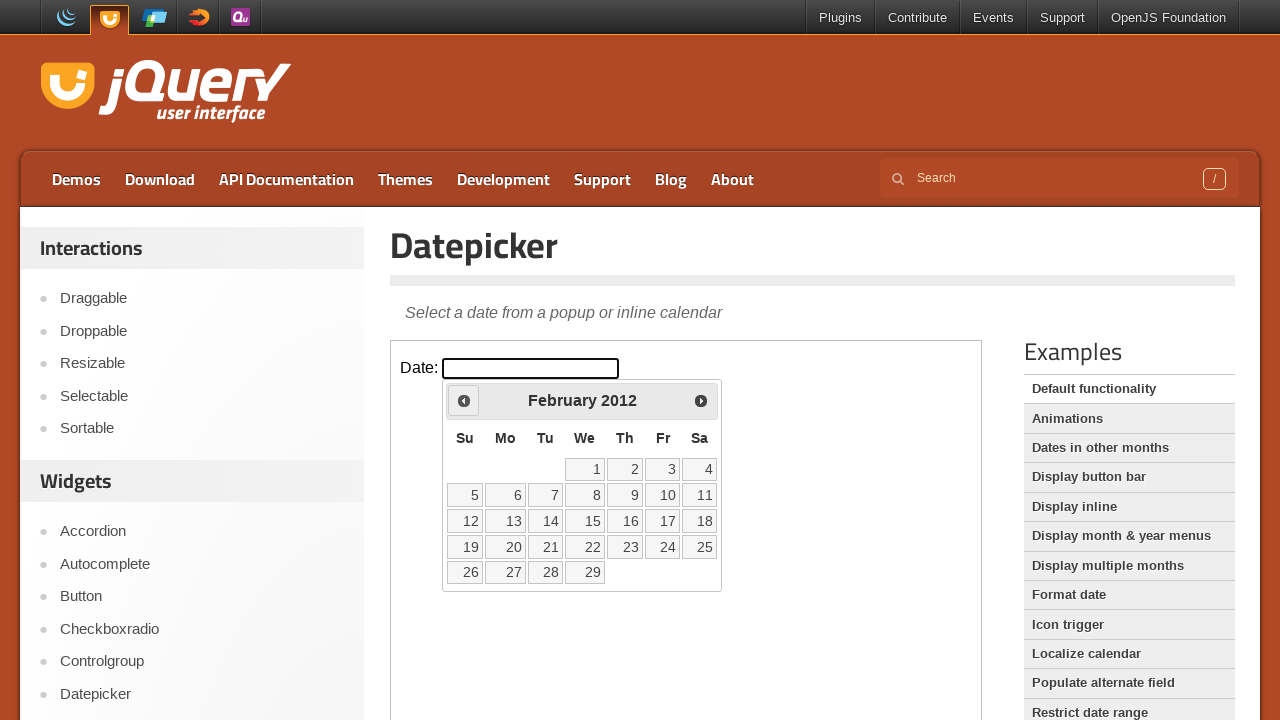

Waited 100ms for calendar to update
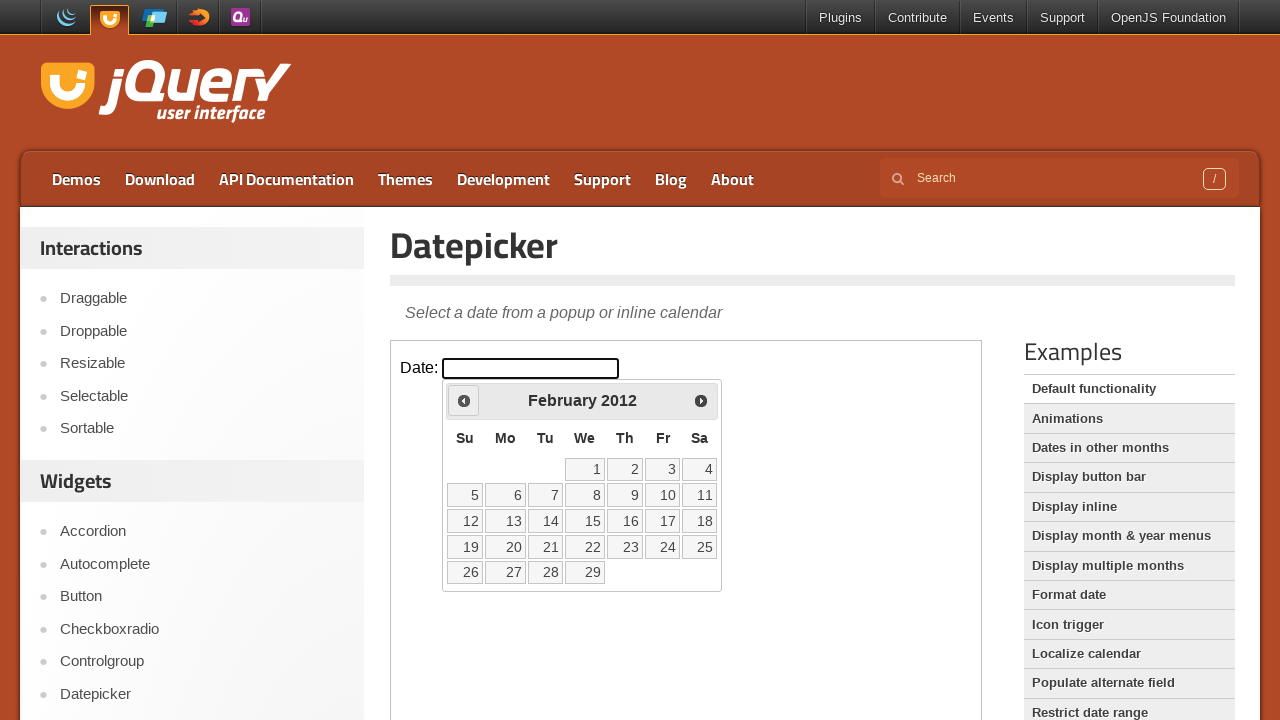

Read current calendar month/year: February 2012
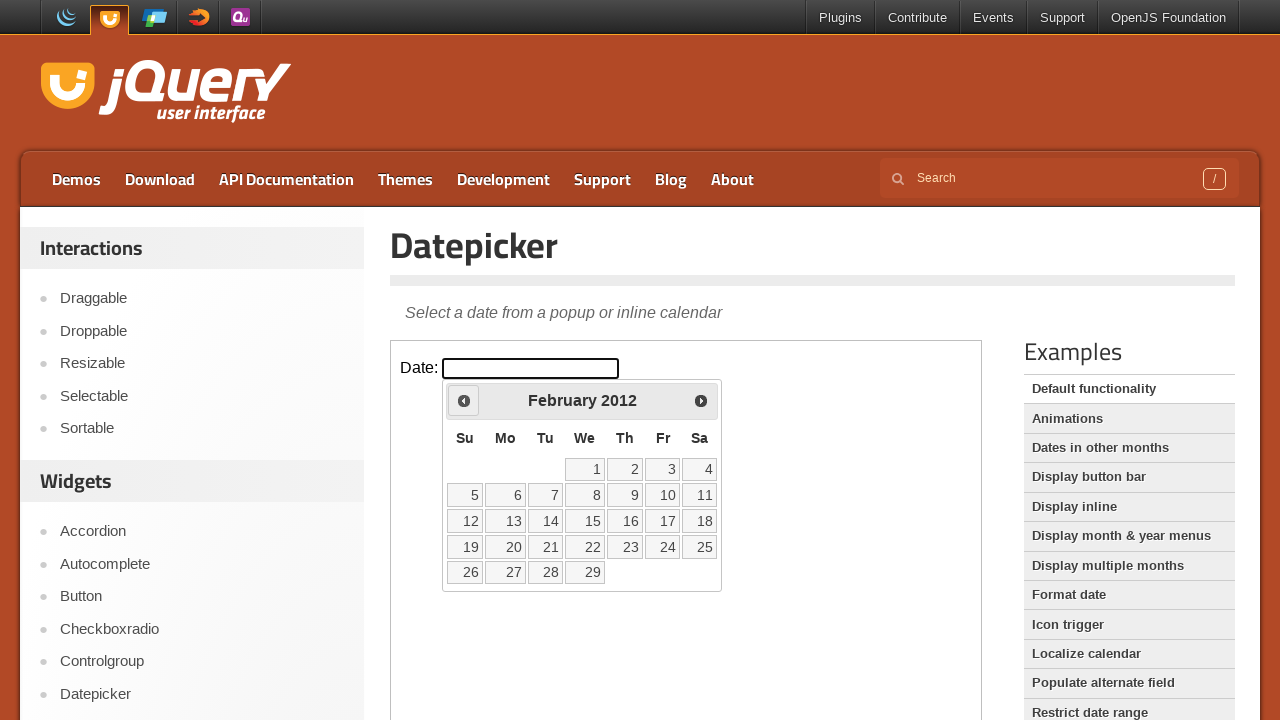

Clicked Previous button to navigate backwards from February 2012 at (464, 400) on iframe >> nth=0 >> internal:control=enter-frame >> xpath=//span[text()='Prev']
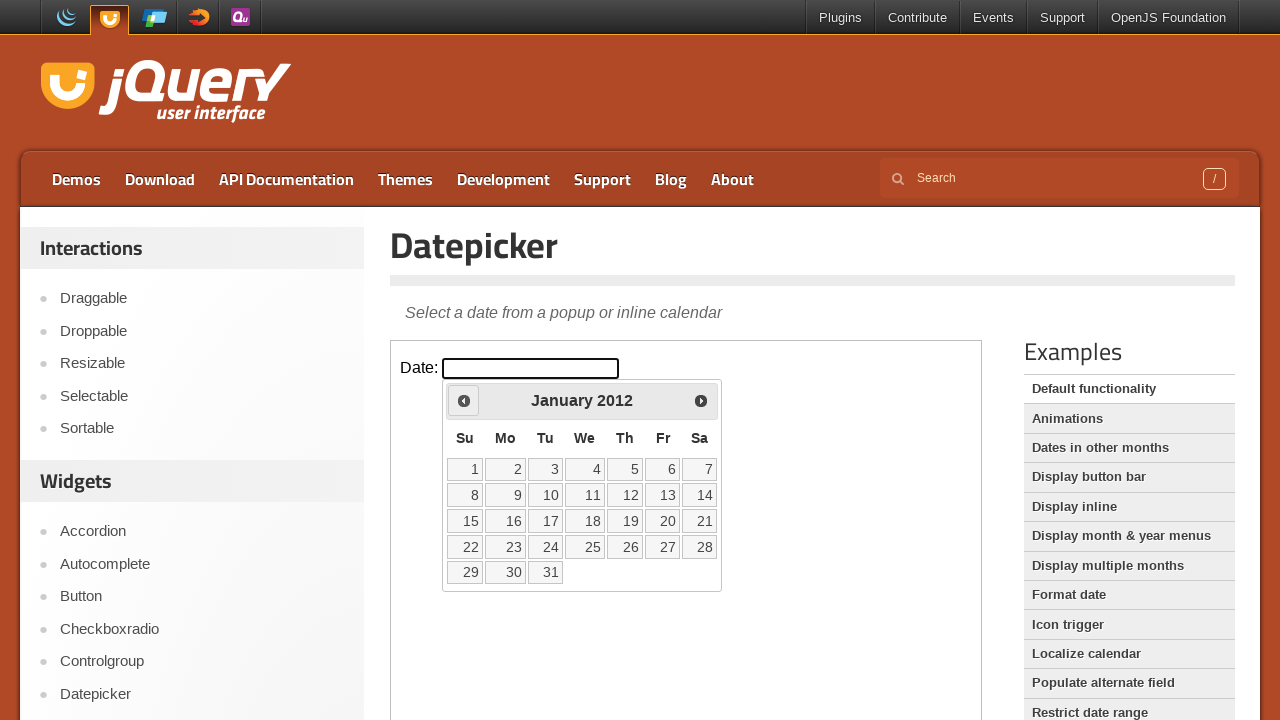

Waited 100ms for calendar to update
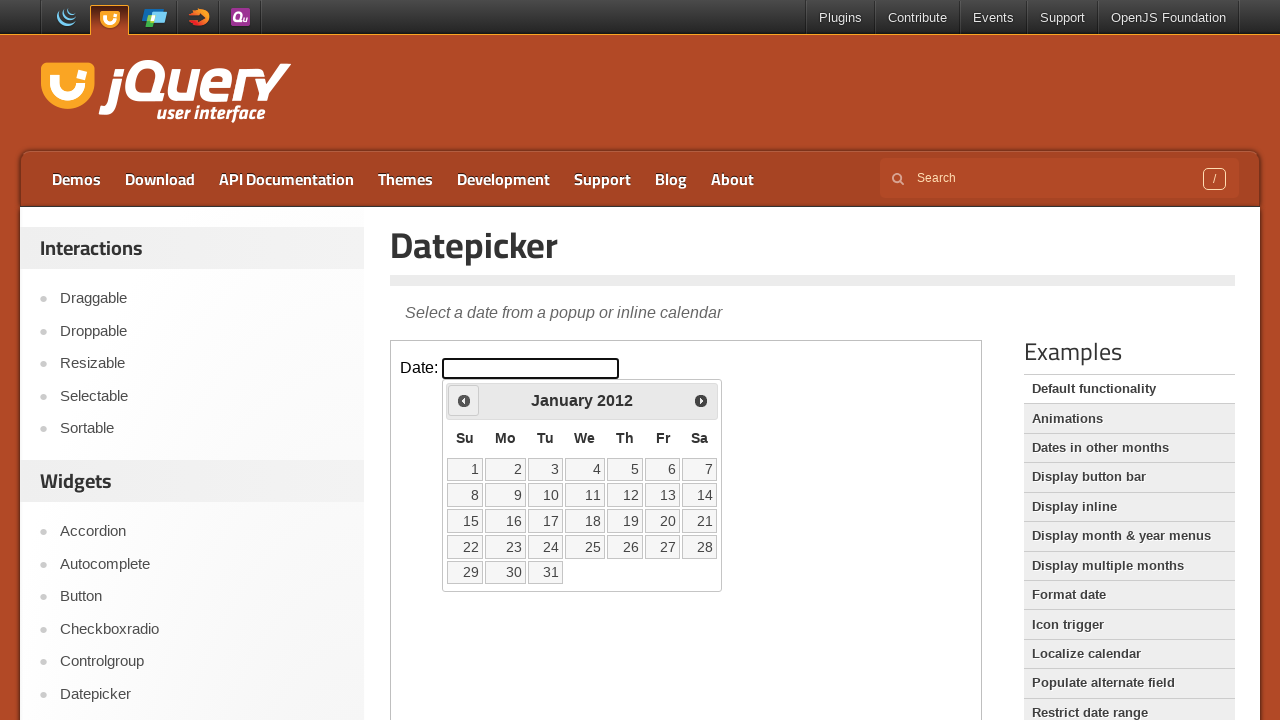

Read current calendar month/year: January 2012
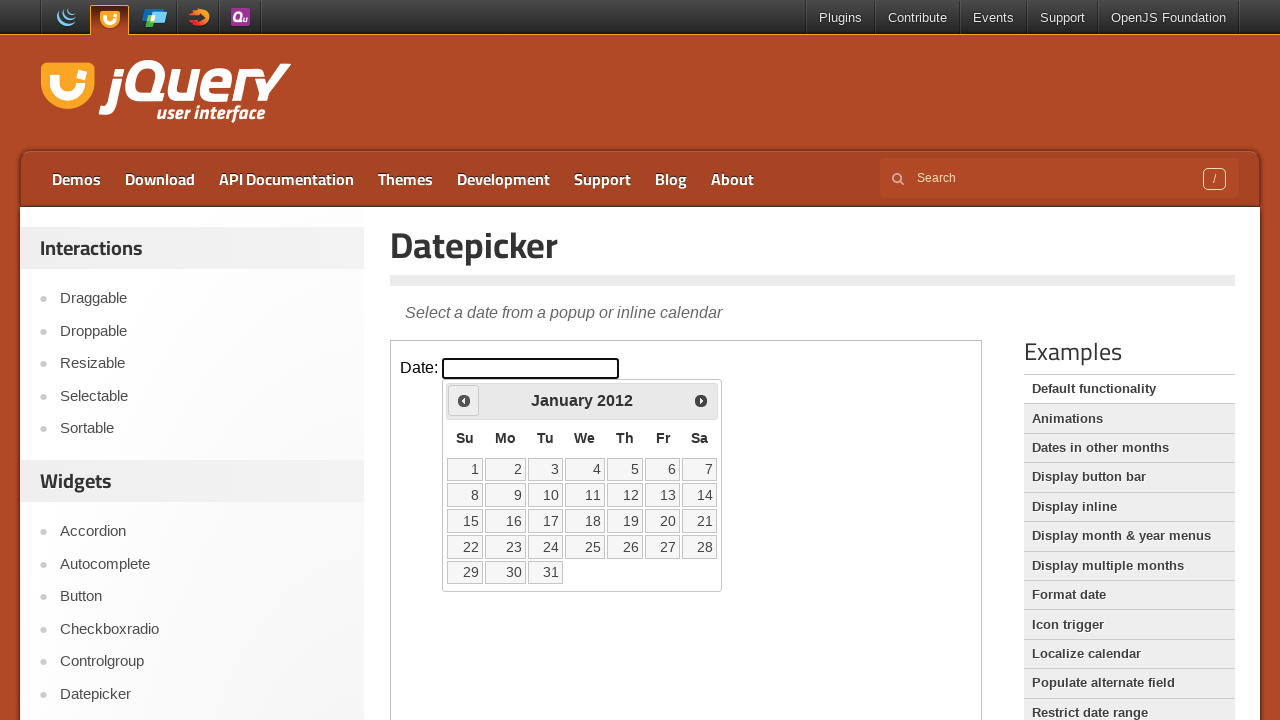

Clicked Previous button to navigate backwards from January 2012 at (464, 400) on iframe >> nth=0 >> internal:control=enter-frame >> xpath=//span[text()='Prev']
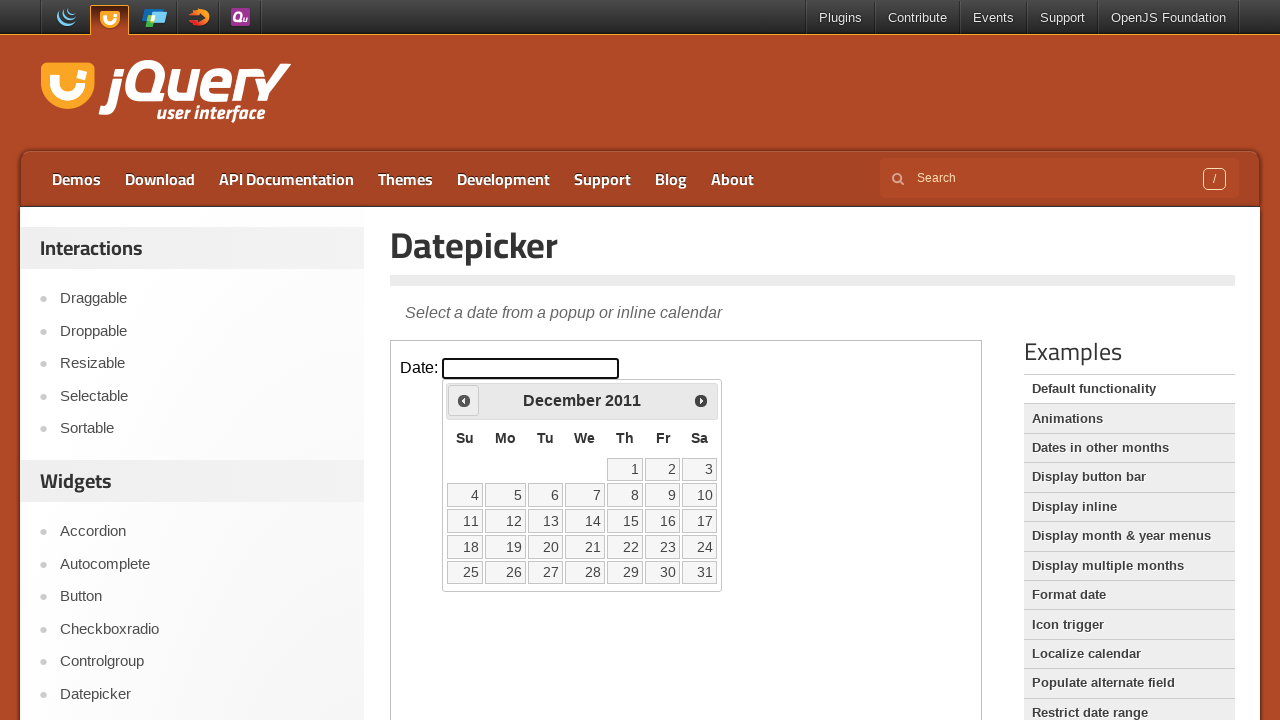

Waited 100ms for calendar to update
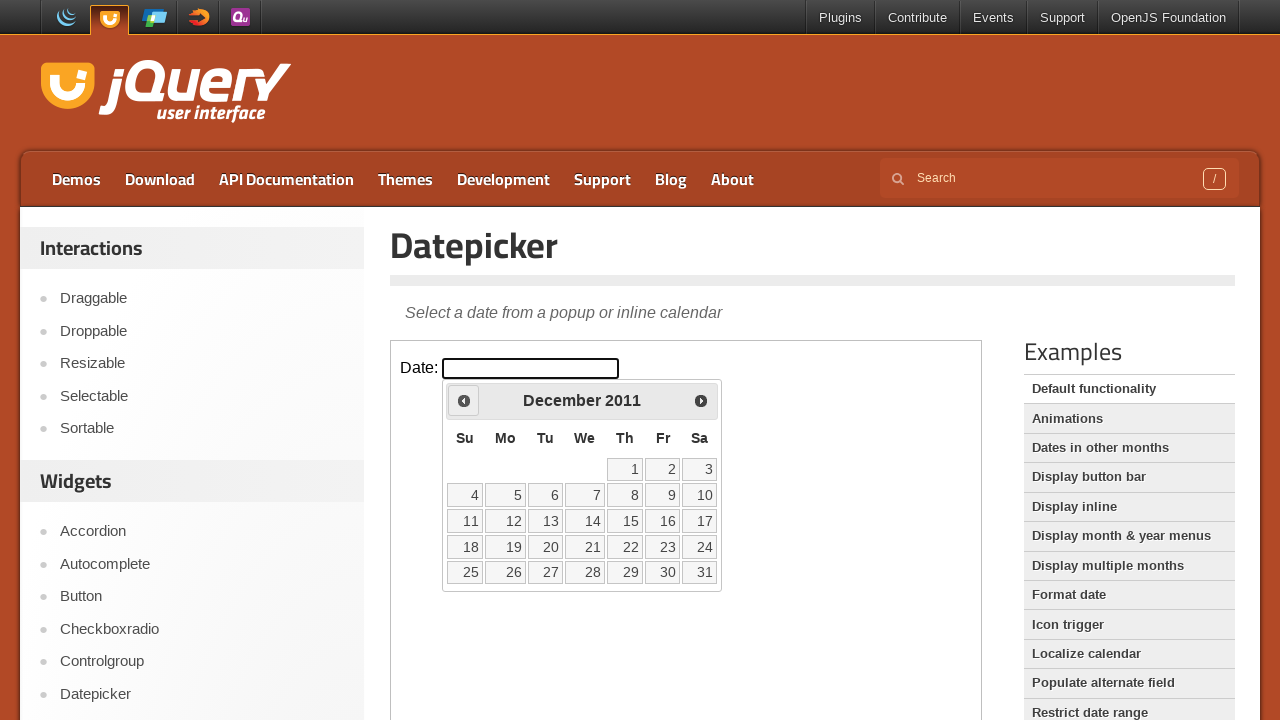

Read current calendar month/year: December 2011
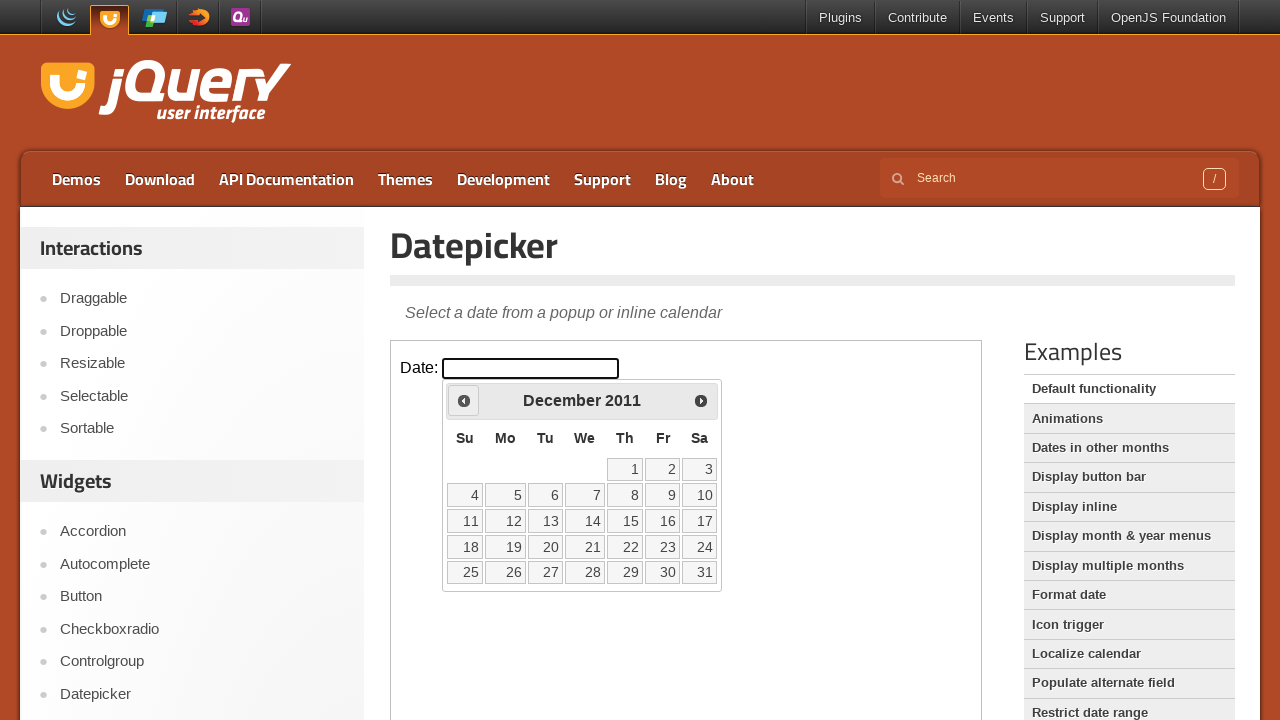

Clicked Previous button to navigate backwards from December 2011 at (464, 400) on iframe >> nth=0 >> internal:control=enter-frame >> xpath=//span[text()='Prev']
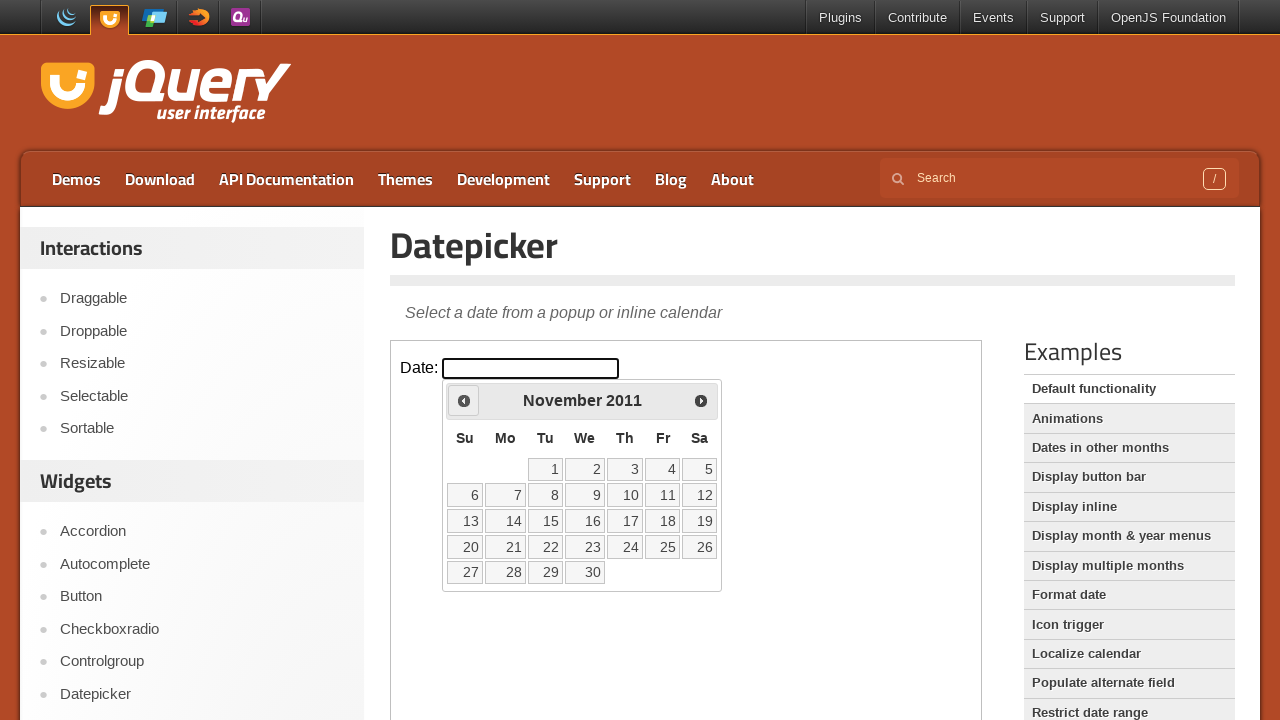

Waited 100ms for calendar to update
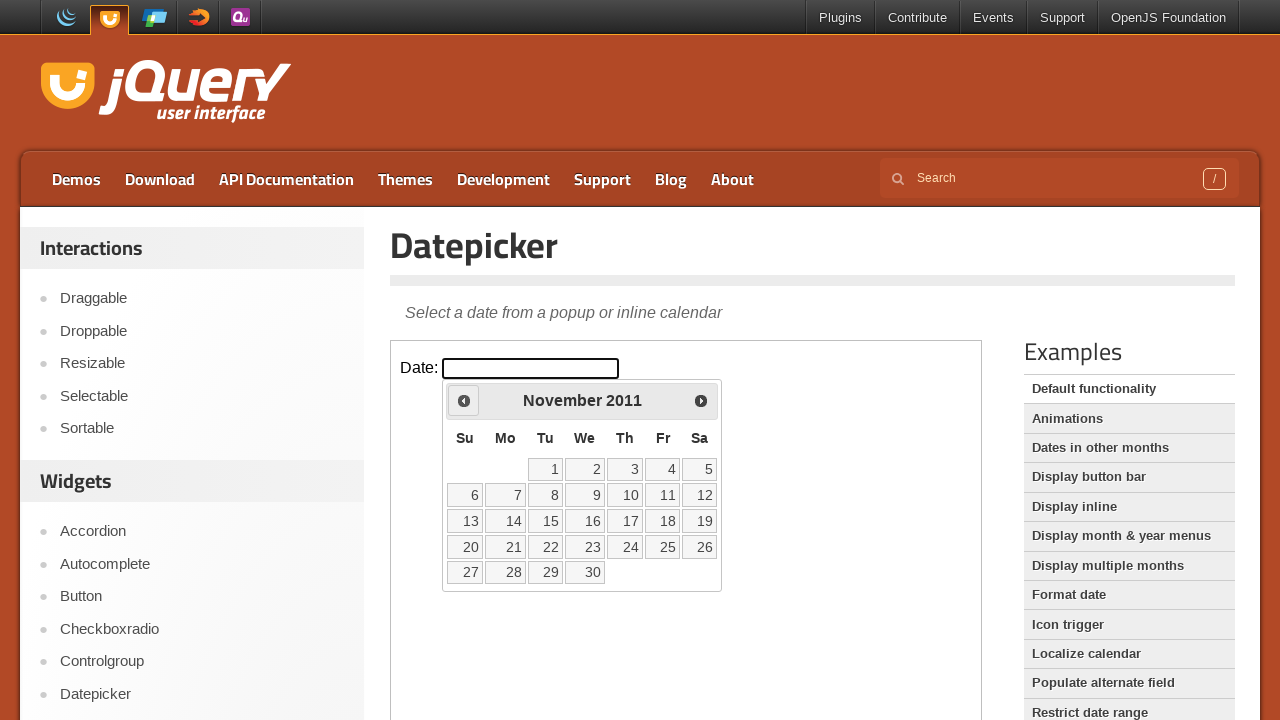

Read current calendar month/year: November 2011
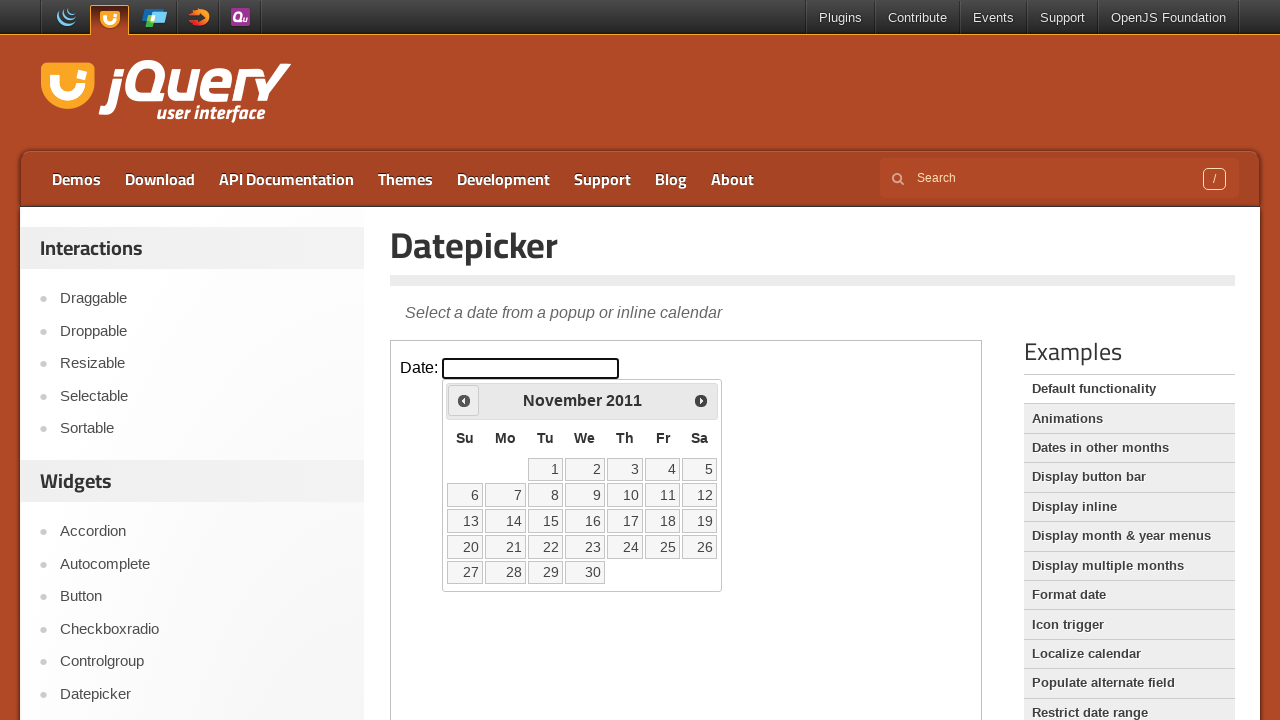

Clicked Previous button to navigate backwards from November 2011 at (464, 400) on iframe >> nth=0 >> internal:control=enter-frame >> xpath=//span[text()='Prev']
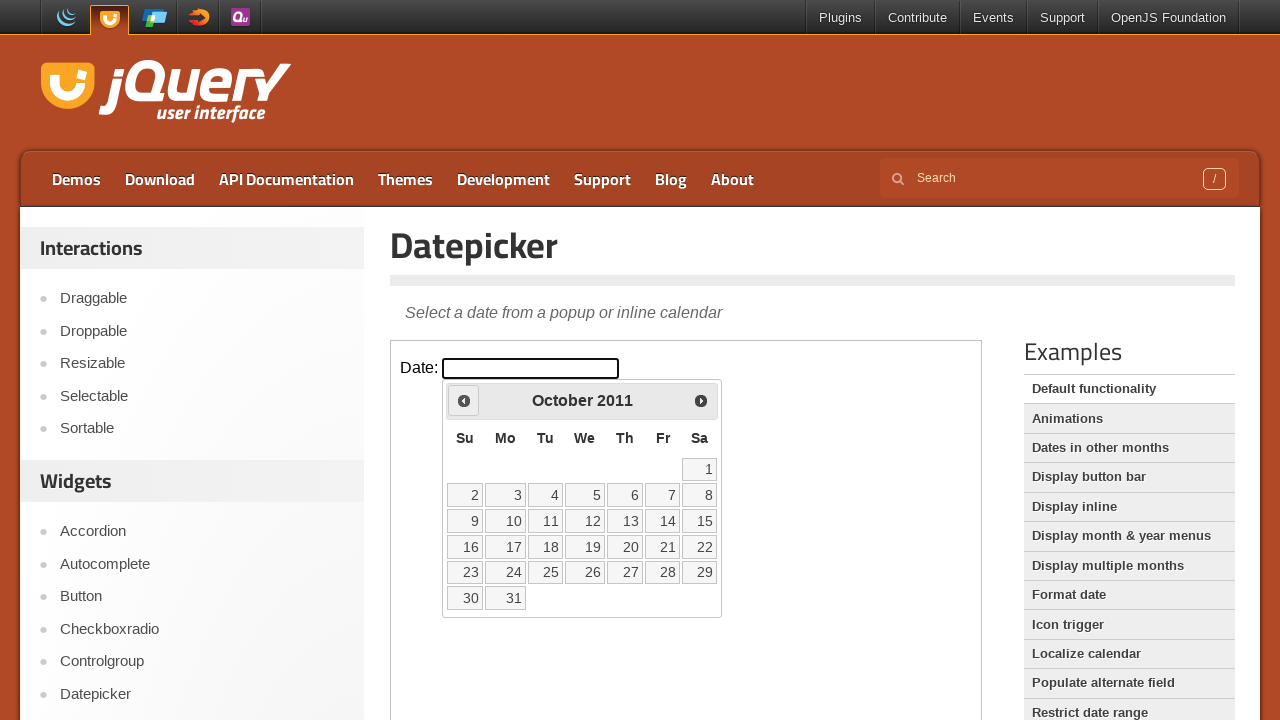

Waited 100ms for calendar to update
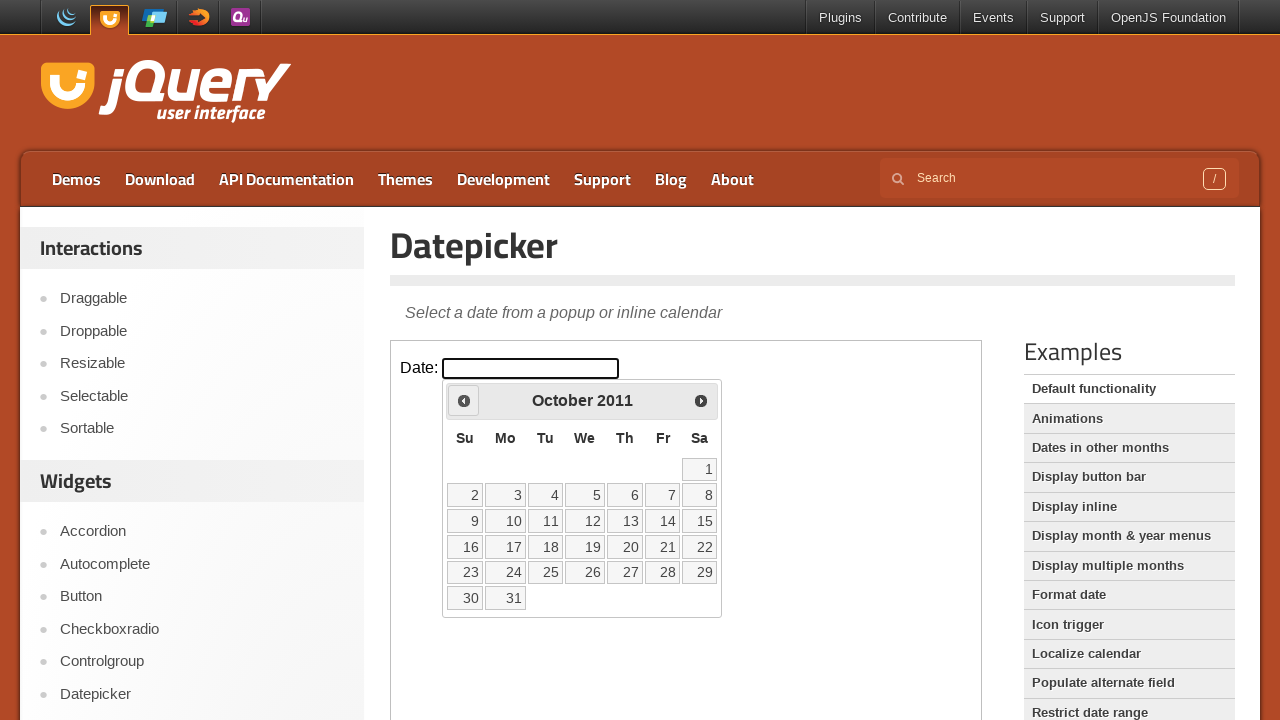

Read current calendar month/year: October 2011
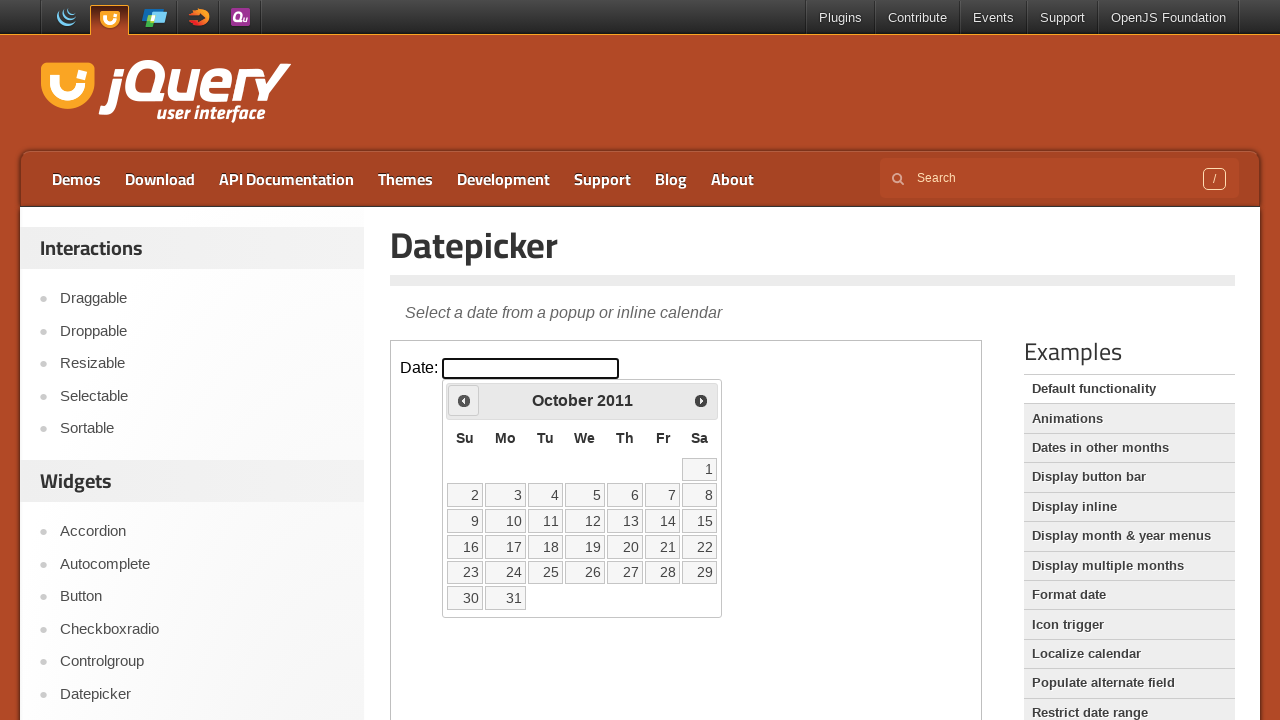

Clicked Previous button to navigate backwards from October 2011 at (464, 400) on iframe >> nth=0 >> internal:control=enter-frame >> xpath=//span[text()='Prev']
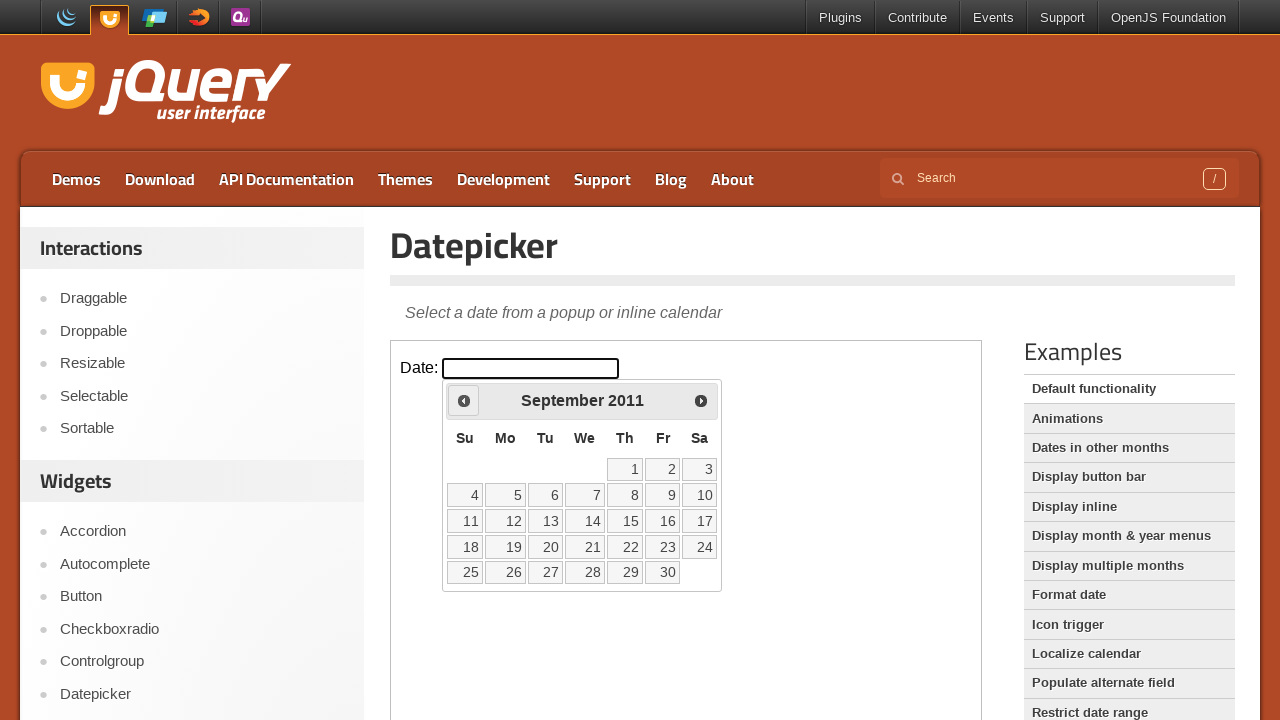

Waited 100ms for calendar to update
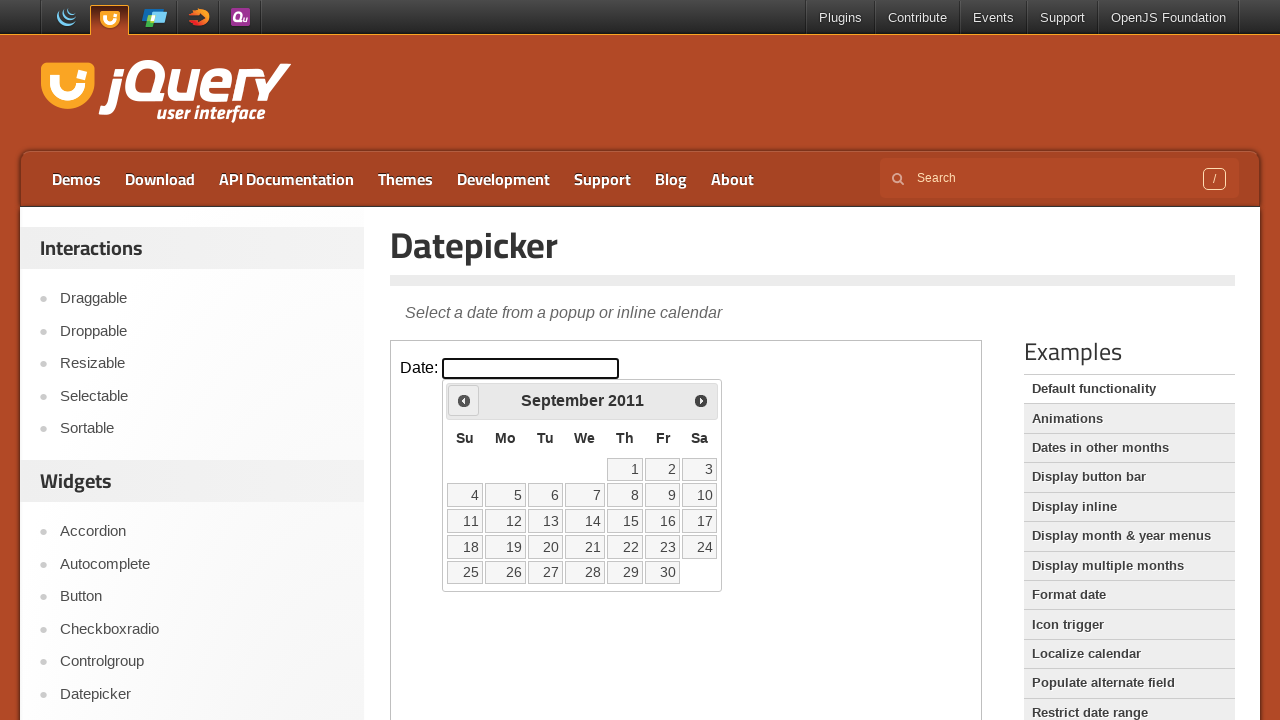

Read current calendar month/year: September 2011
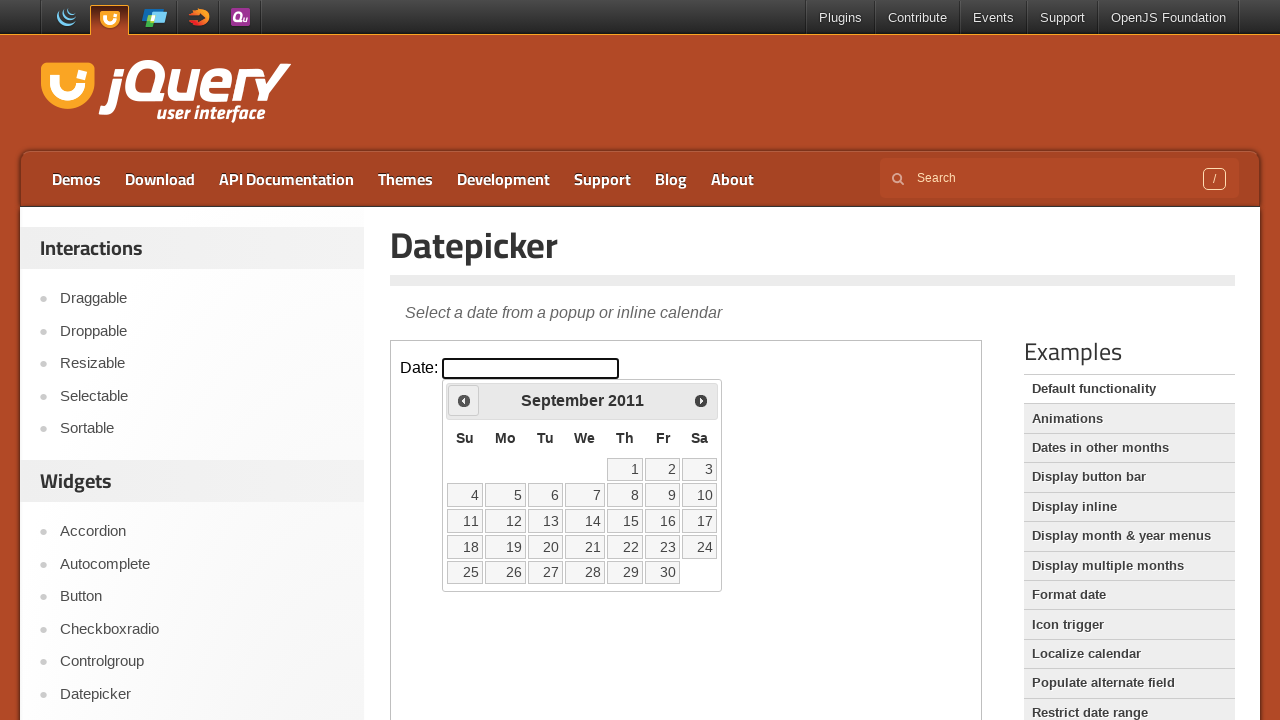

Clicked Previous button to navigate backwards from September 2011 at (464, 400) on iframe >> nth=0 >> internal:control=enter-frame >> xpath=//span[text()='Prev']
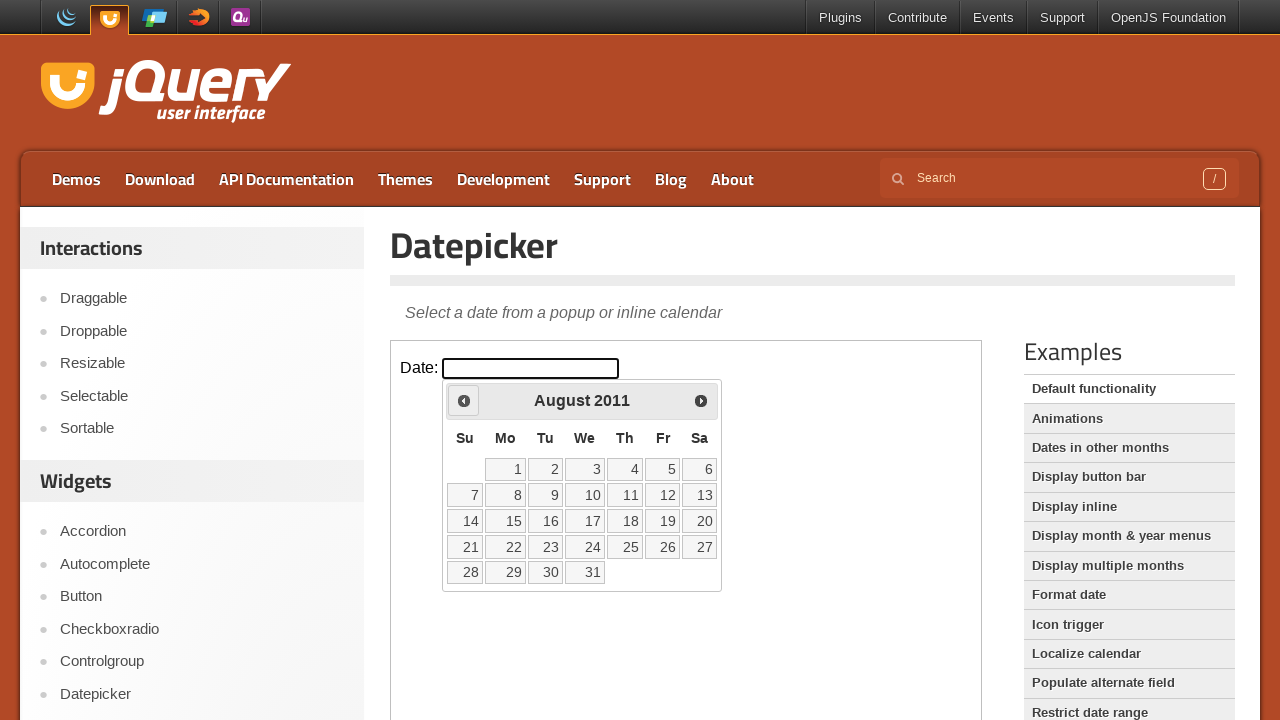

Waited 100ms for calendar to update
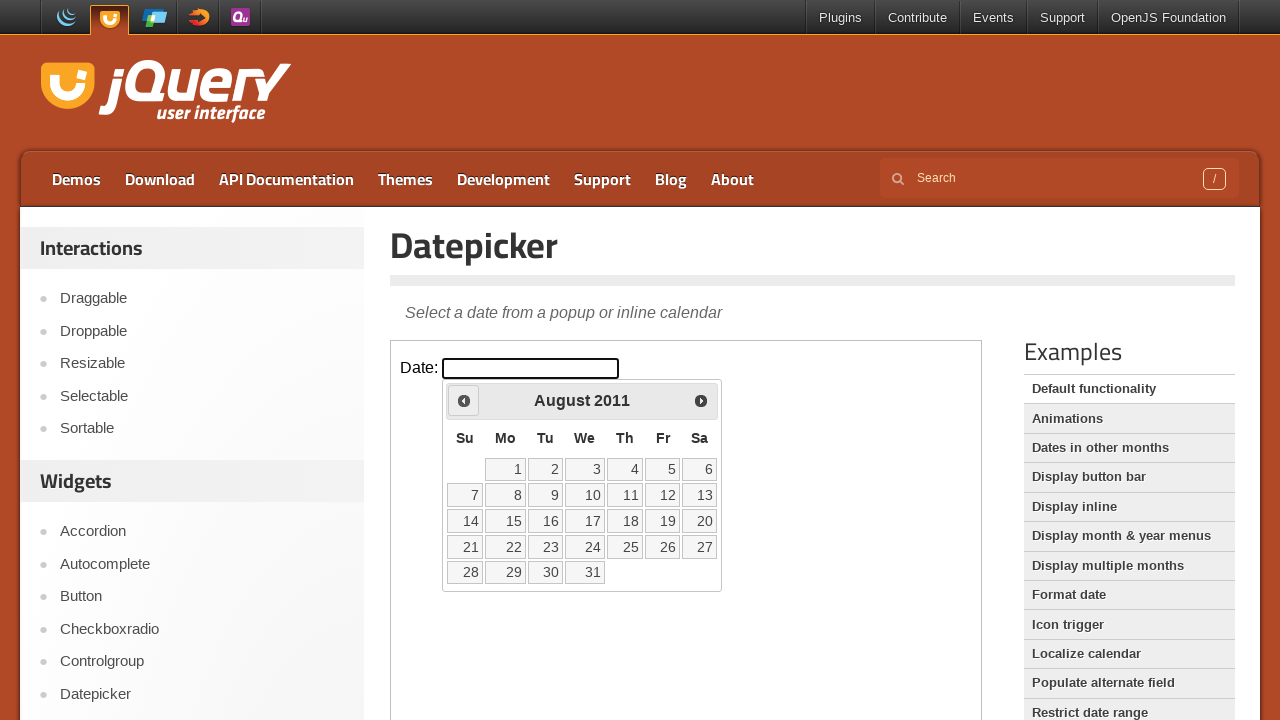

Read current calendar month/year: August 2011
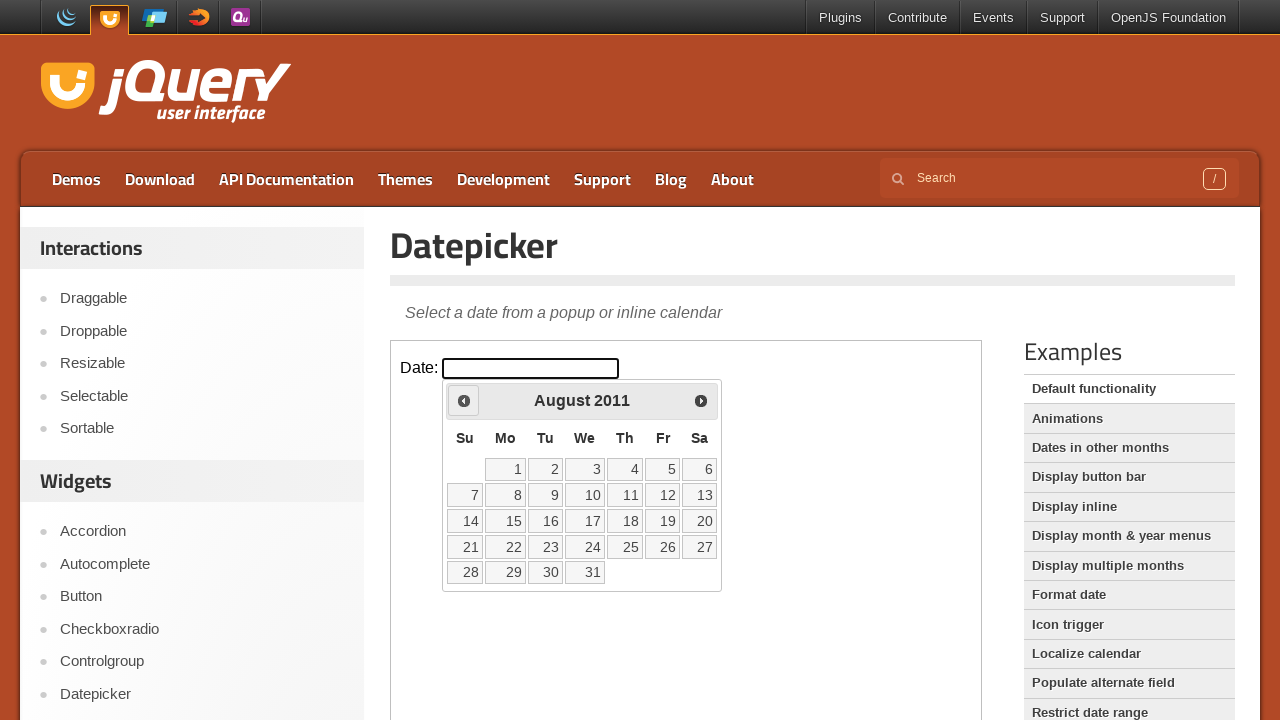

Clicked Previous button to navigate backwards from August 2011 at (464, 400) on iframe >> nth=0 >> internal:control=enter-frame >> xpath=//span[text()='Prev']
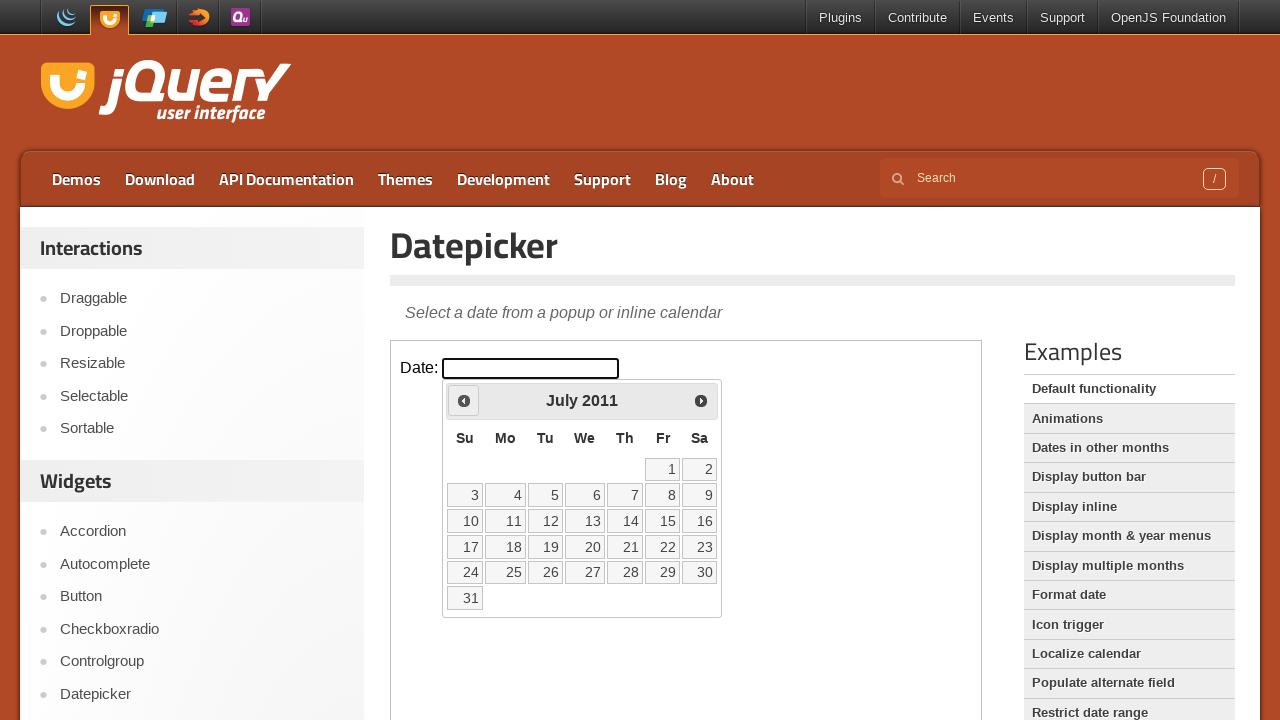

Waited 100ms for calendar to update
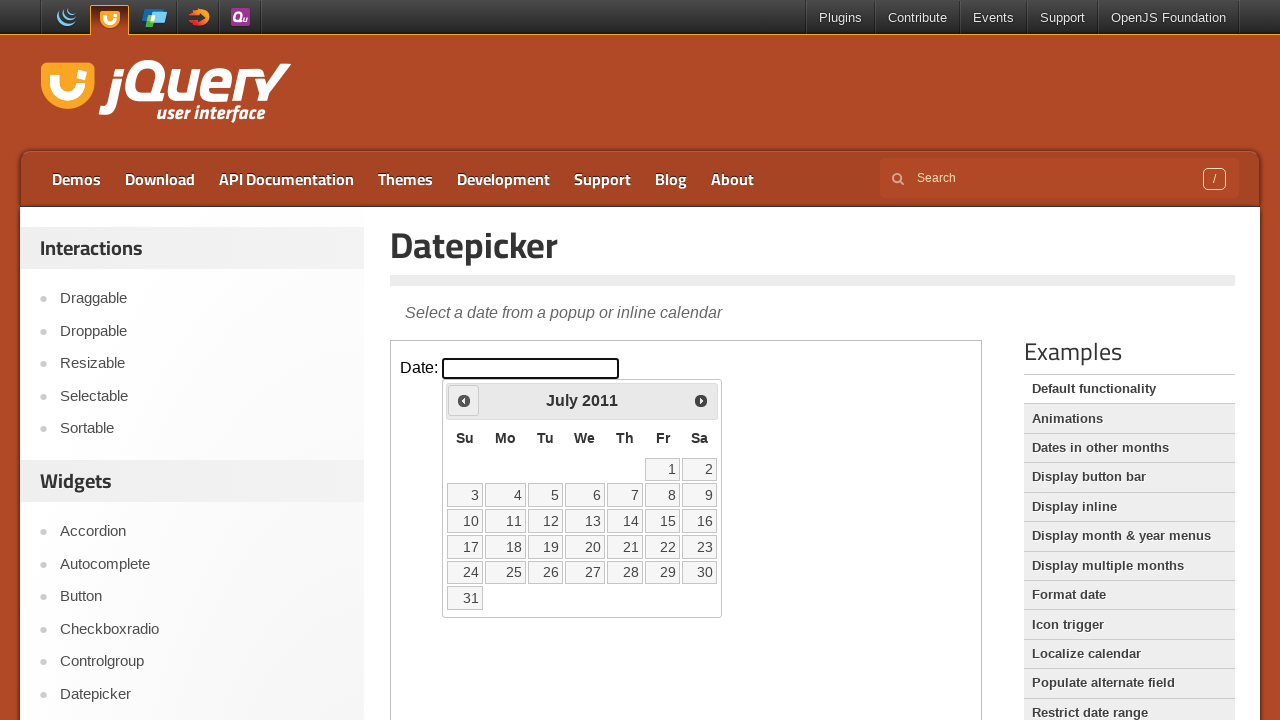

Read current calendar month/year: July 2011
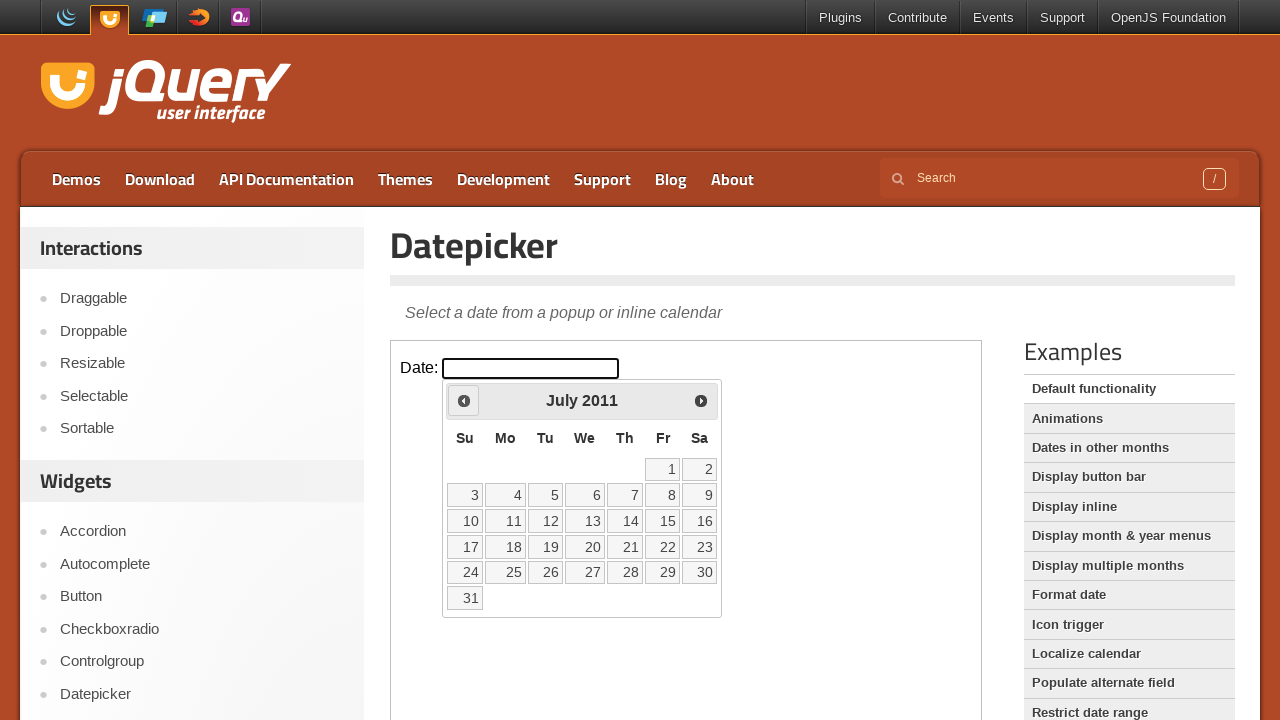

Clicked Previous button to navigate backwards from July 2011 at (464, 400) on iframe >> nth=0 >> internal:control=enter-frame >> xpath=//span[text()='Prev']
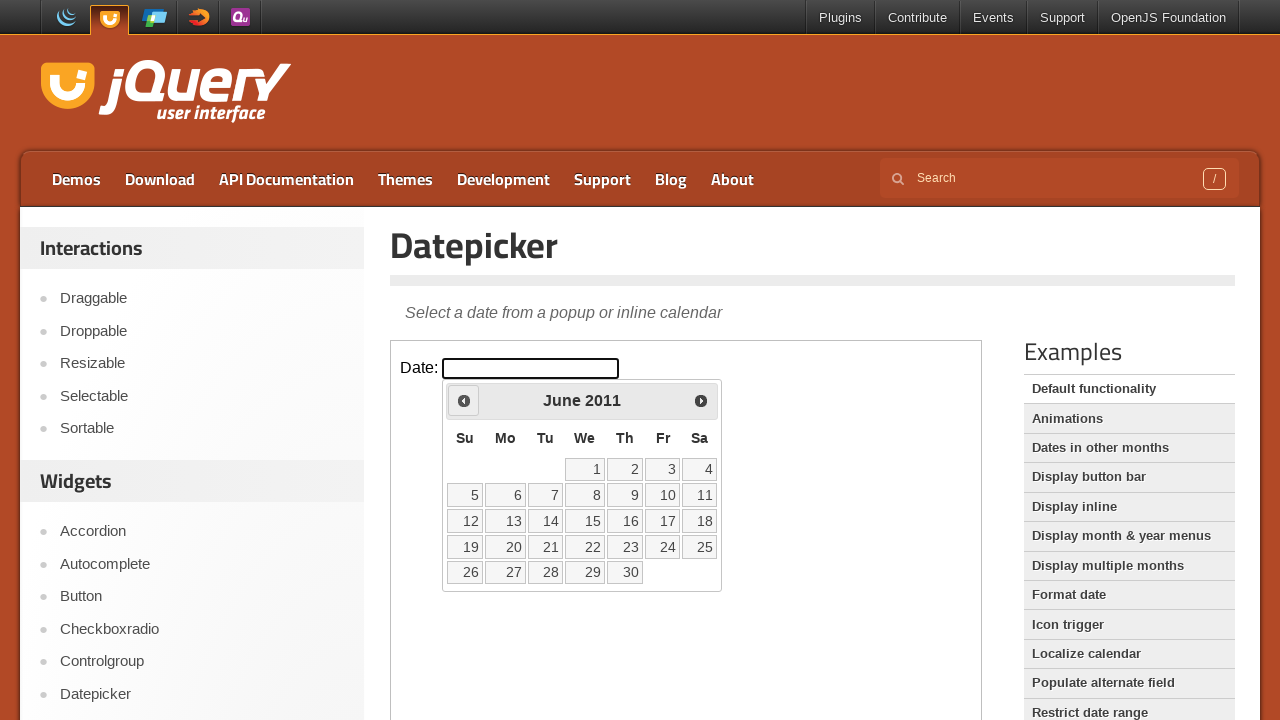

Waited 100ms for calendar to update
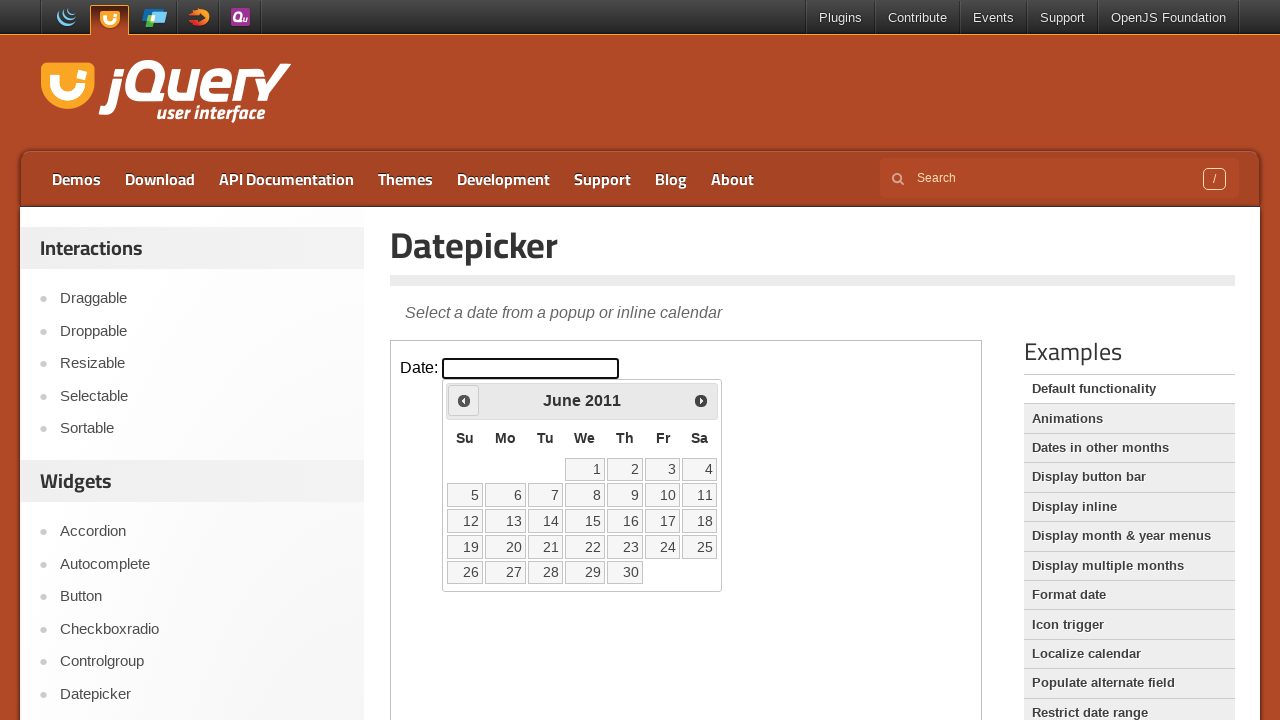

Read current calendar month/year: June 2011
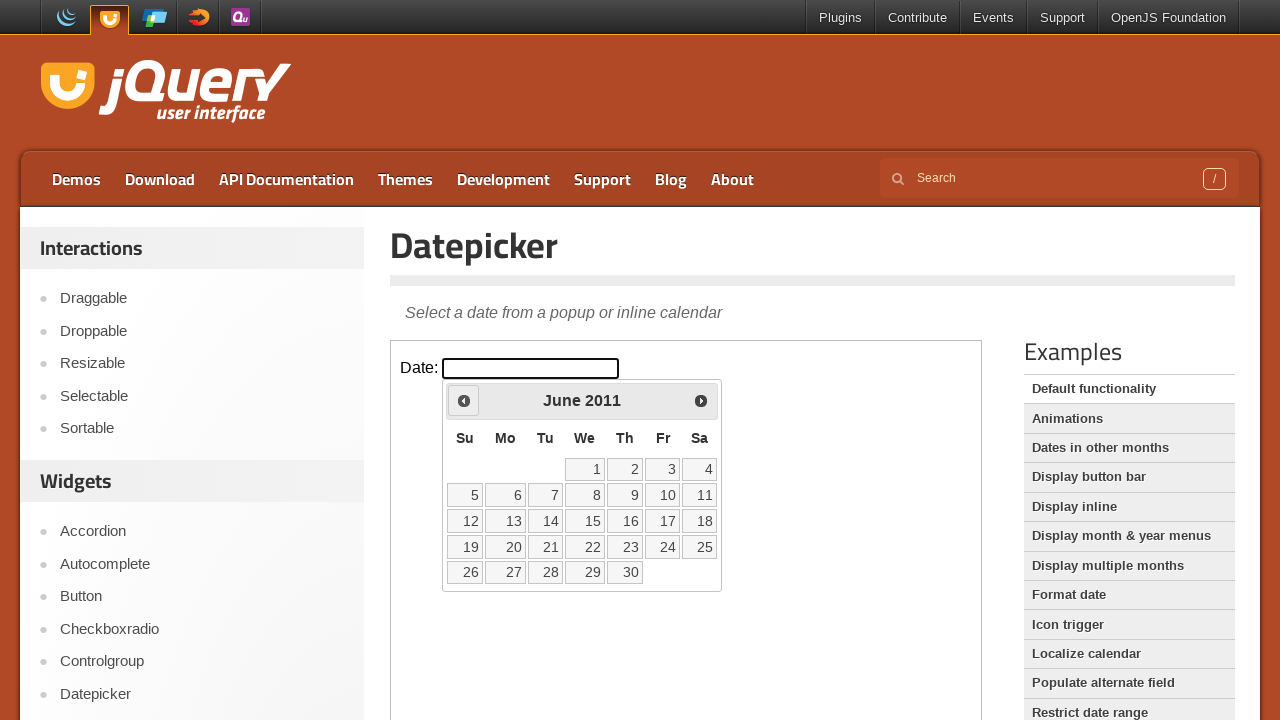

Clicked Previous button to navigate backwards from June 2011 at (464, 400) on iframe >> nth=0 >> internal:control=enter-frame >> xpath=//span[text()='Prev']
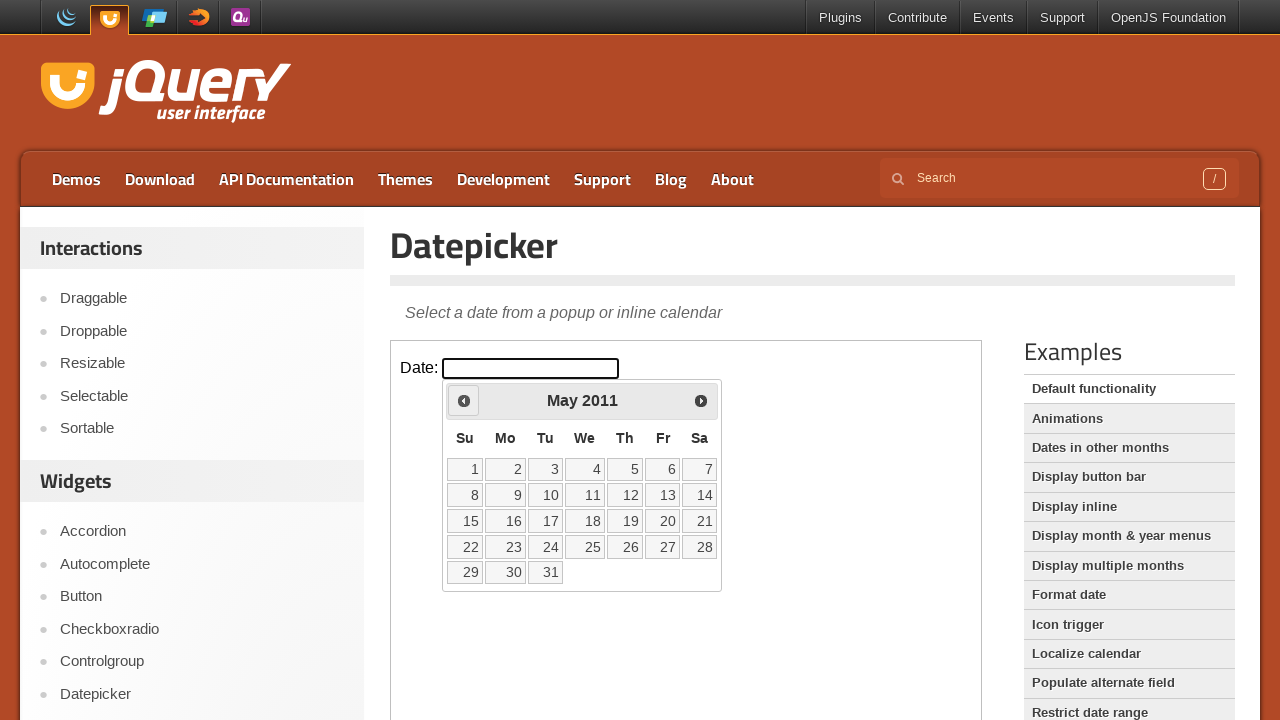

Waited 100ms for calendar to update
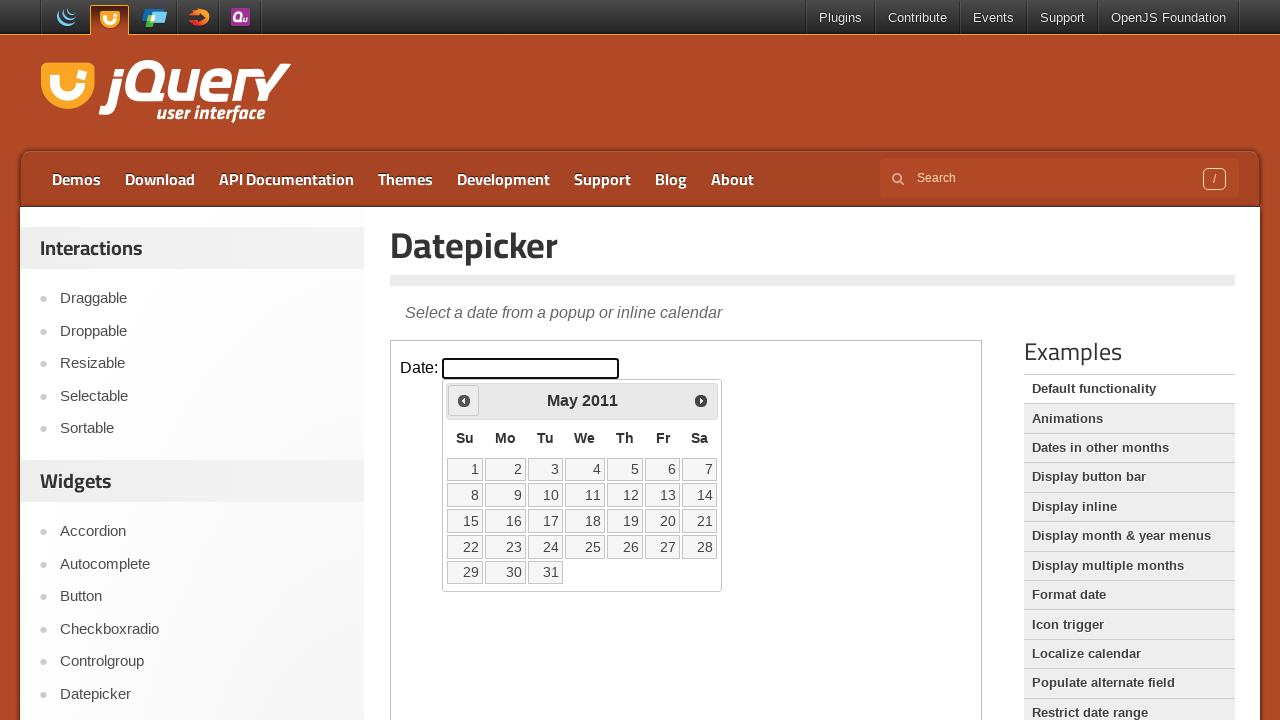

Read current calendar month/year: May 2011
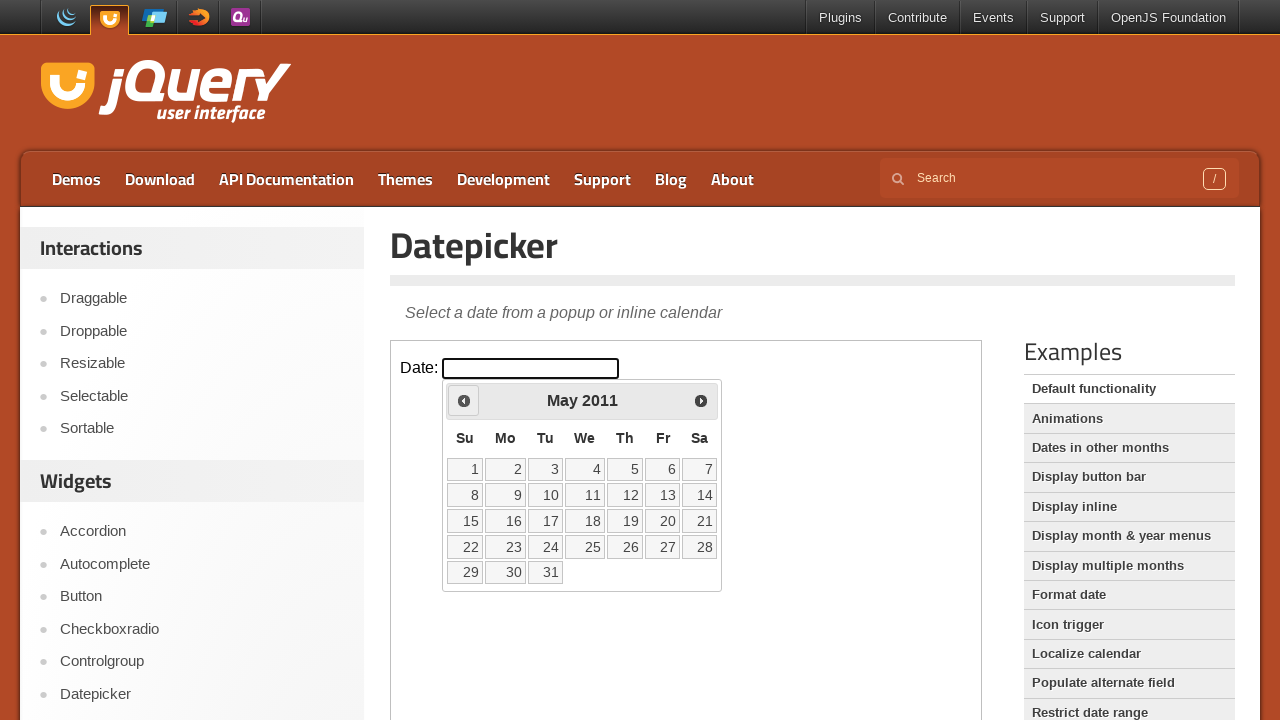

Clicked Previous button to navigate backwards from May 2011 at (464, 400) on iframe >> nth=0 >> internal:control=enter-frame >> xpath=//span[text()='Prev']
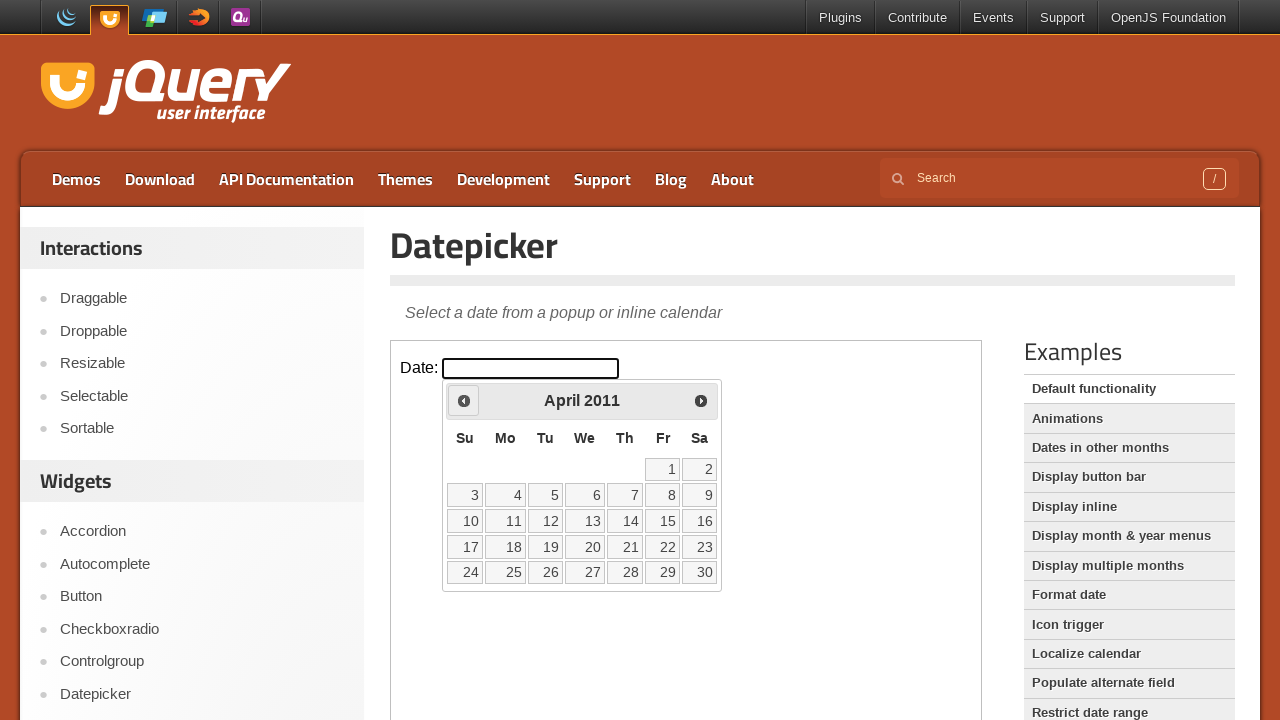

Waited 100ms for calendar to update
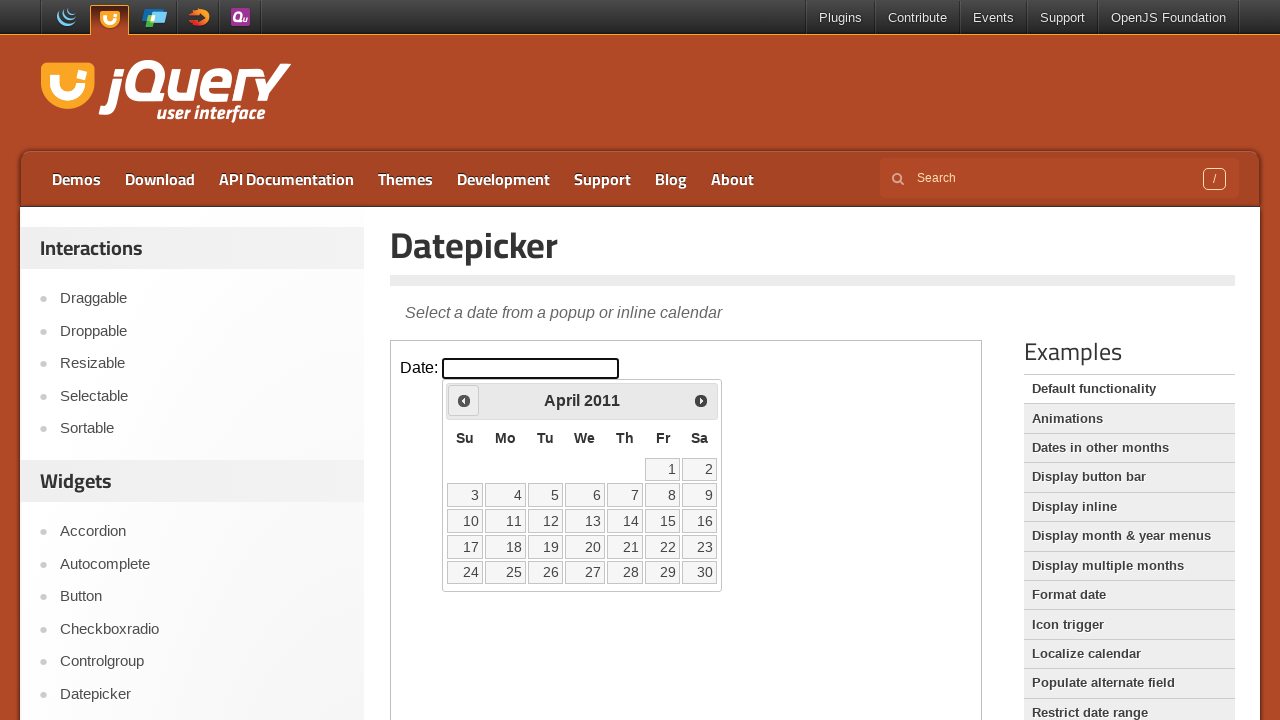

Read current calendar month/year: April 2011
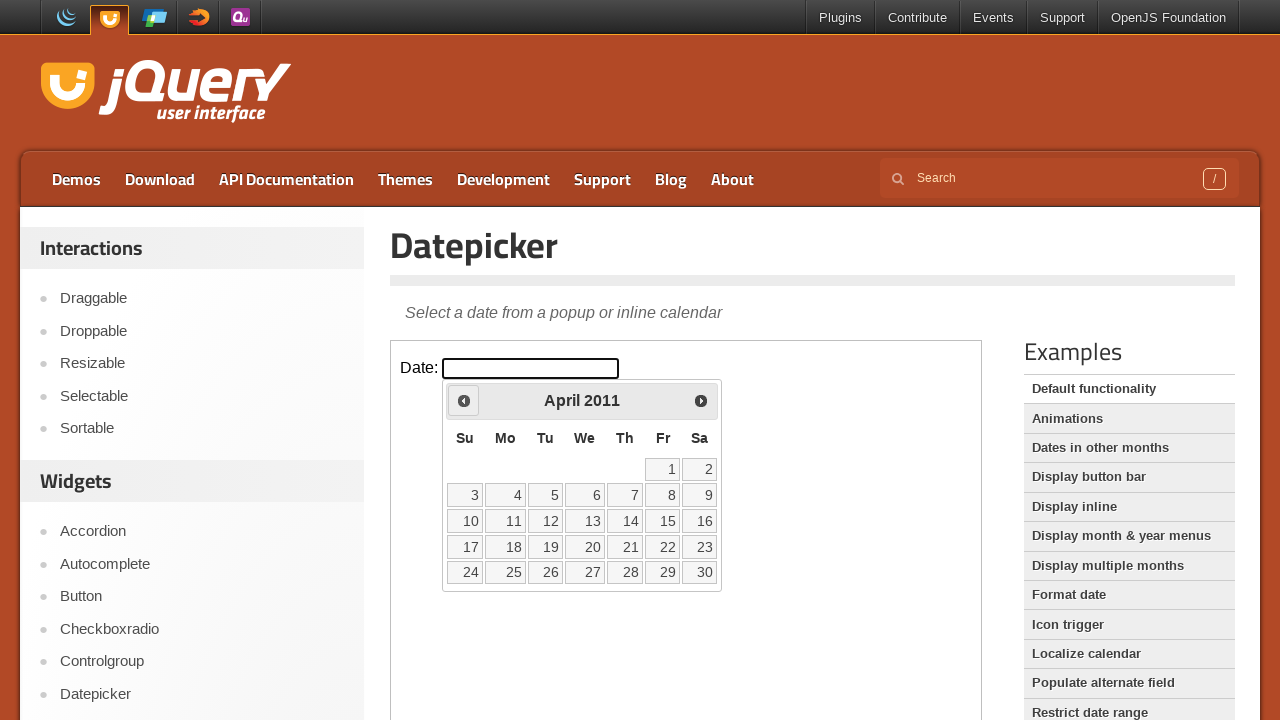

Clicked Previous button to navigate backwards from April 2011 at (464, 400) on iframe >> nth=0 >> internal:control=enter-frame >> xpath=//span[text()='Prev']
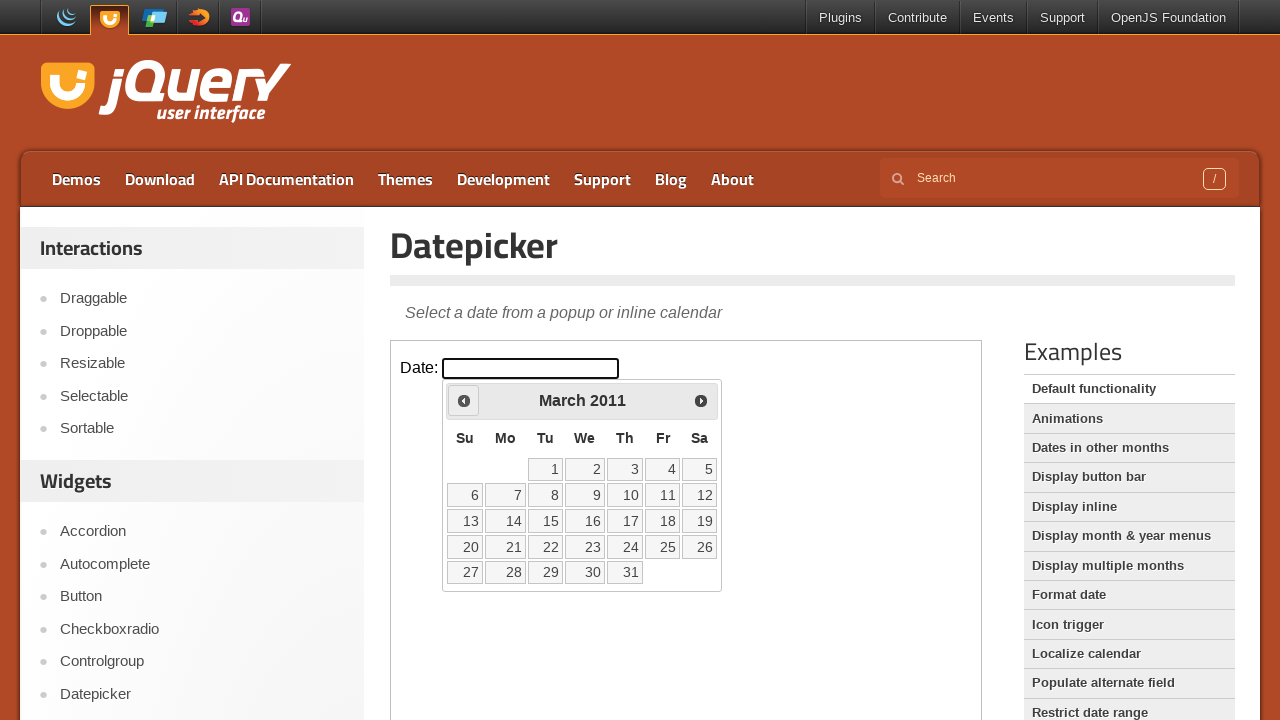

Waited 100ms for calendar to update
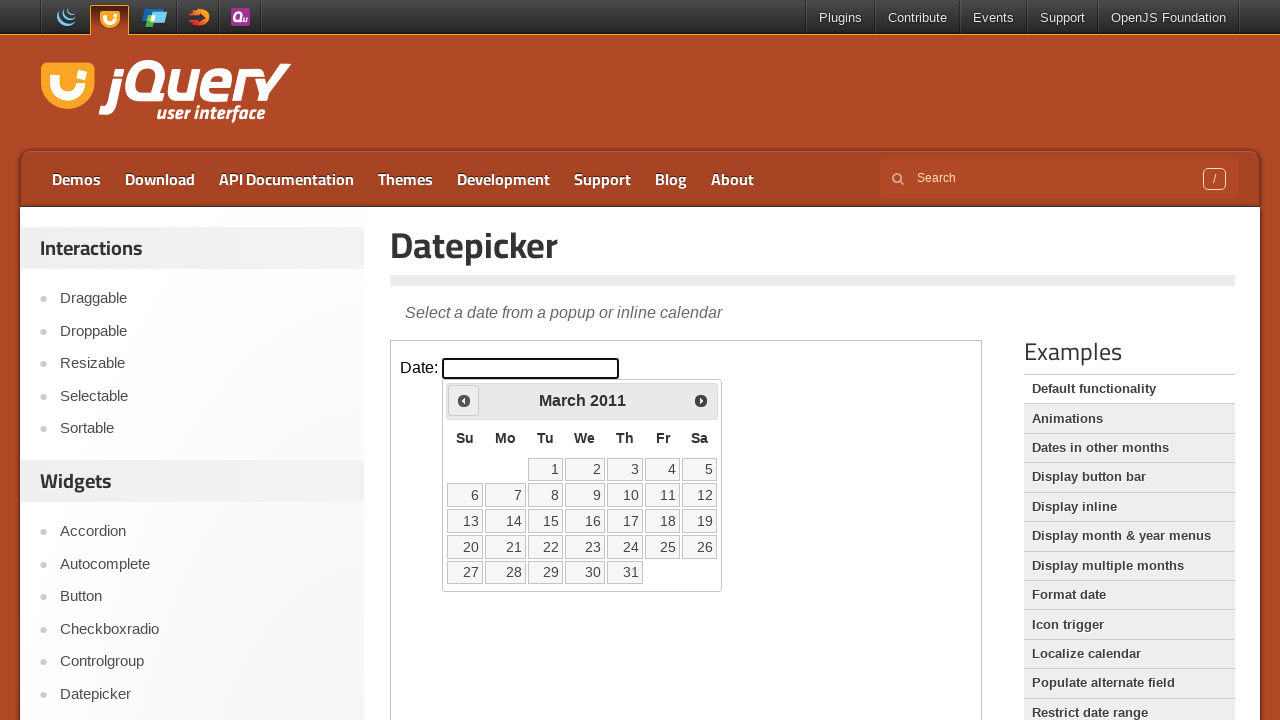

Read current calendar month/year: March 2011
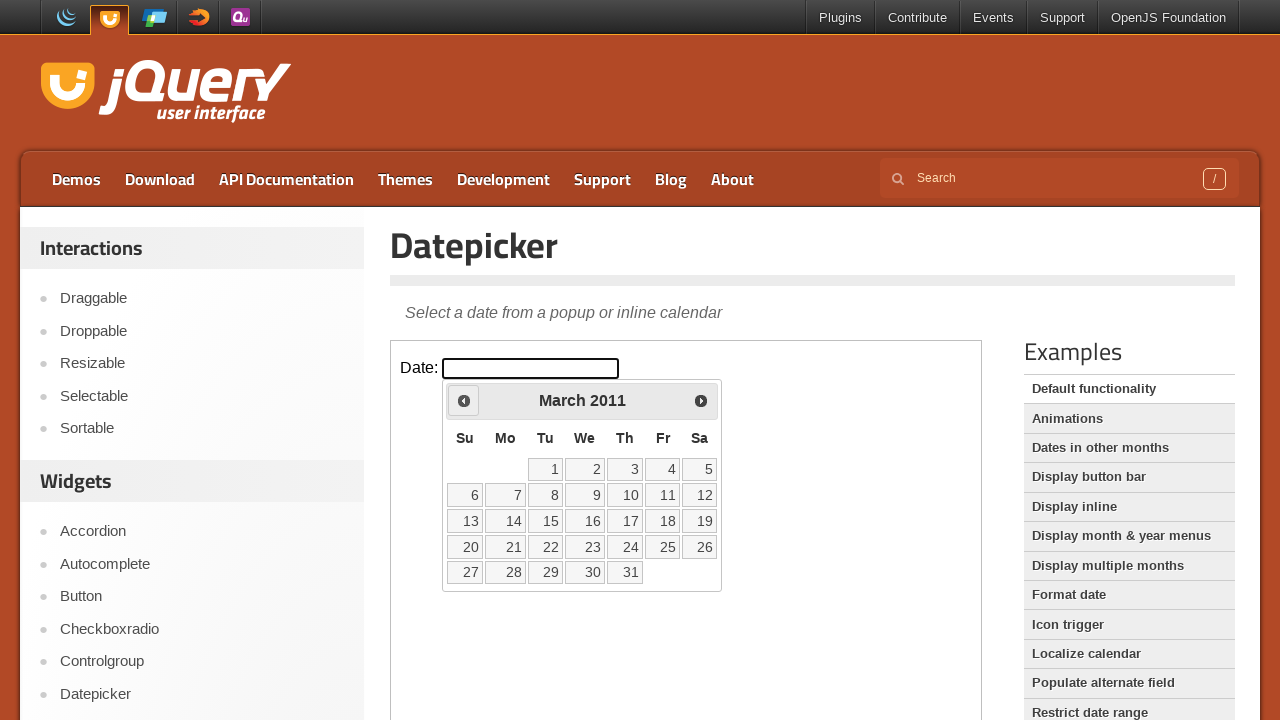

Clicked Previous button to navigate backwards from March 2011 at (464, 400) on iframe >> nth=0 >> internal:control=enter-frame >> xpath=//span[text()='Prev']
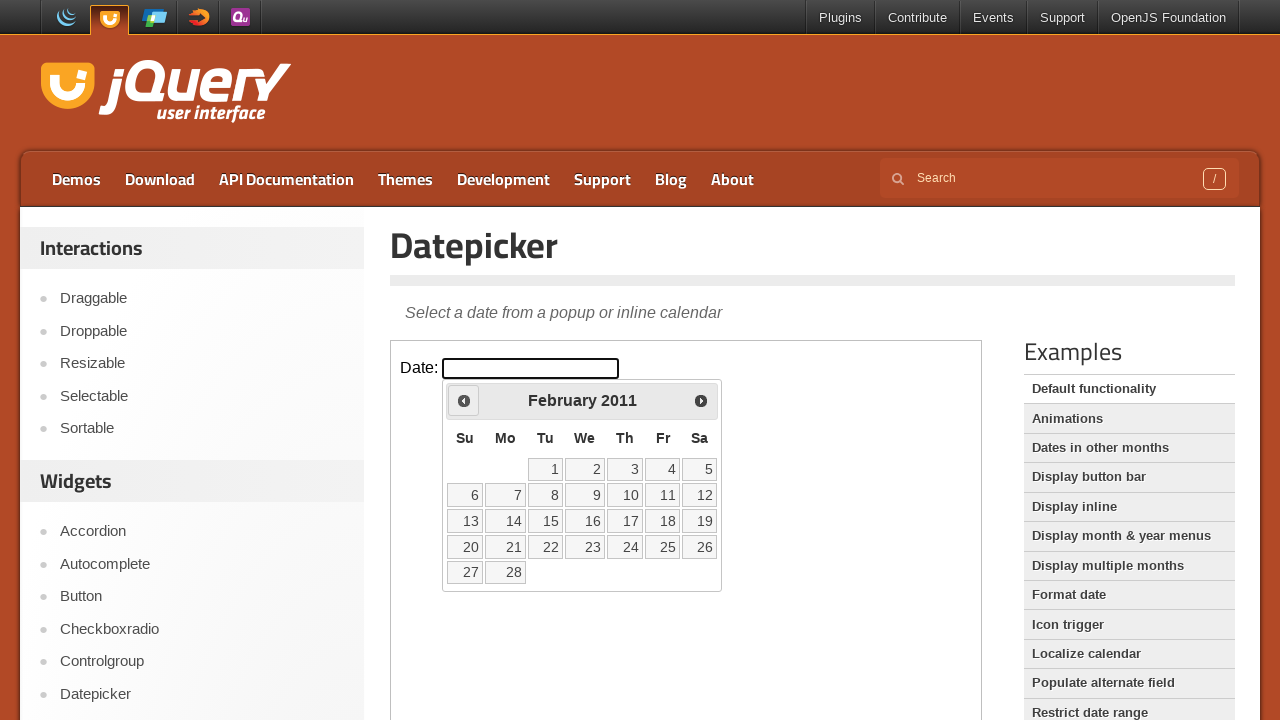

Waited 100ms for calendar to update
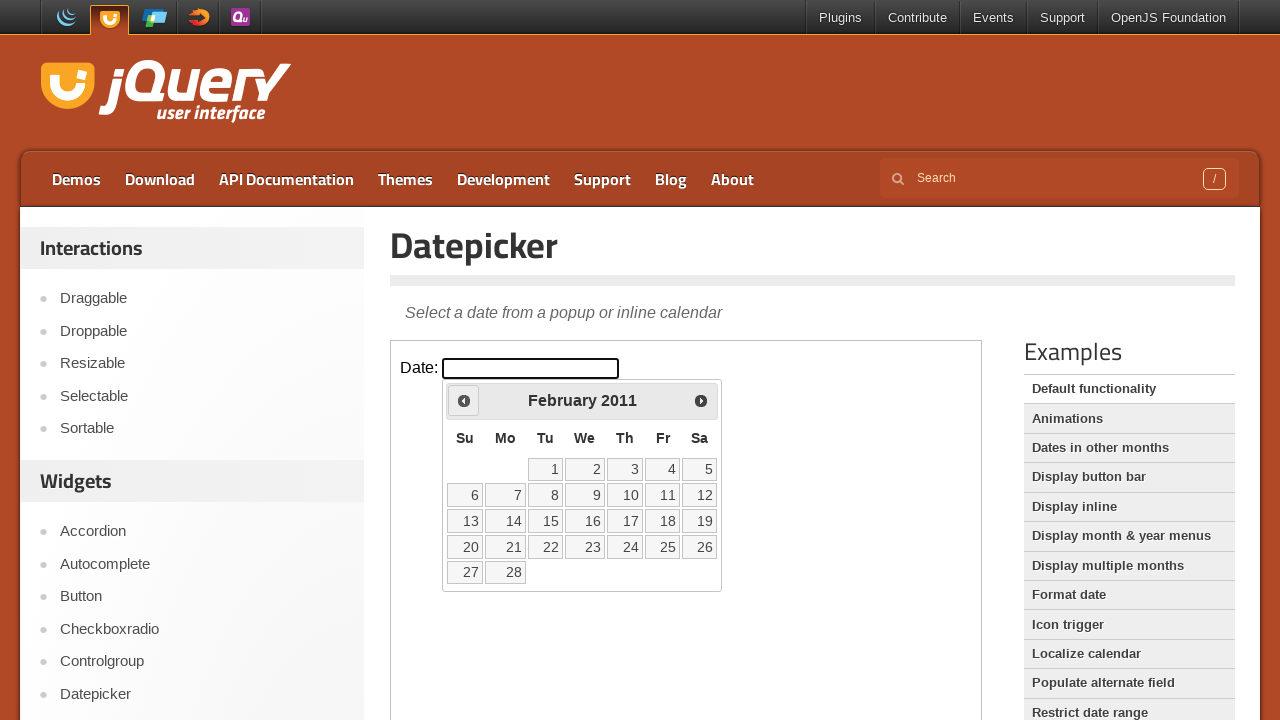

Read current calendar month/year: February 2011
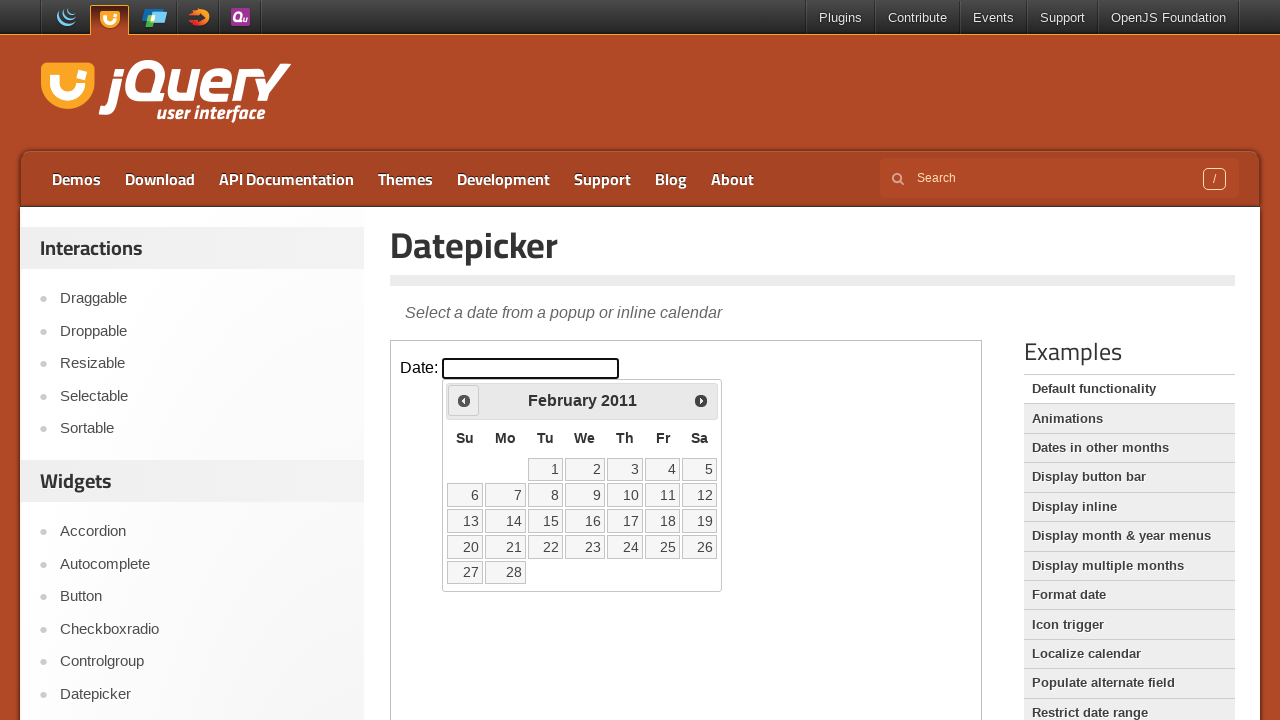

Clicked Previous button to navigate backwards from February 2011 at (464, 400) on iframe >> nth=0 >> internal:control=enter-frame >> xpath=//span[text()='Prev']
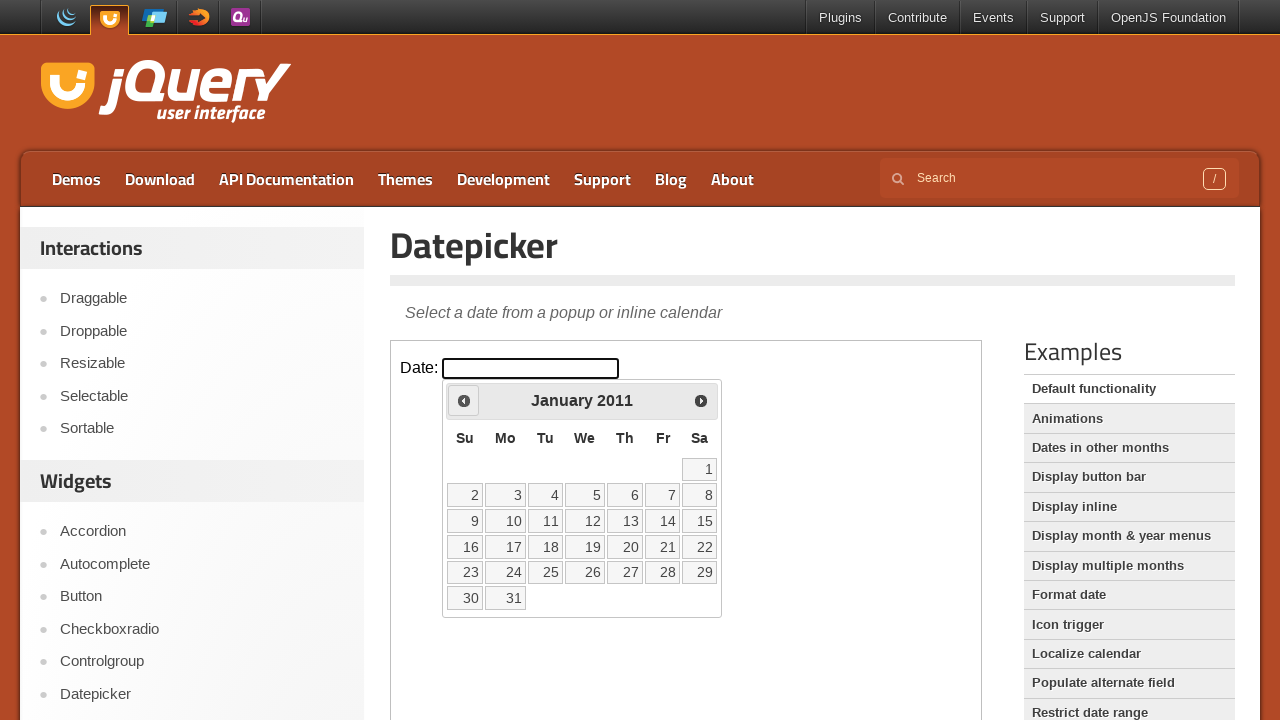

Waited 100ms for calendar to update
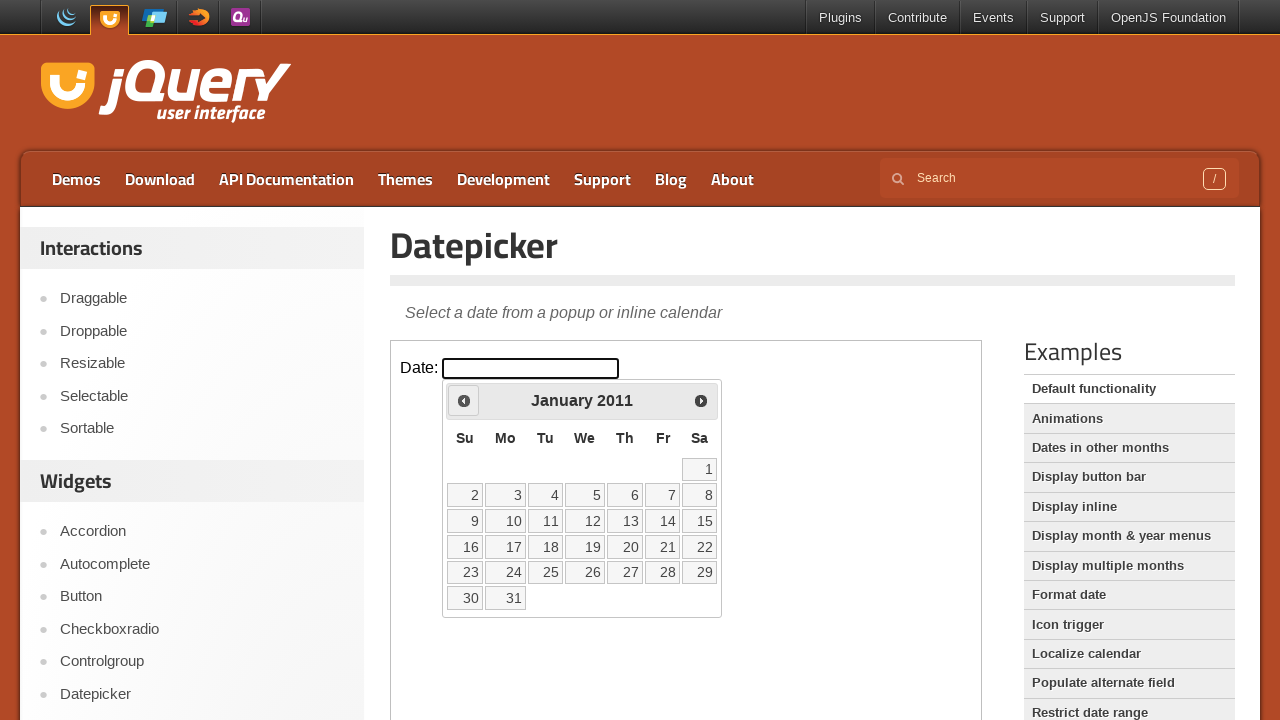

Read current calendar month/year: January 2011
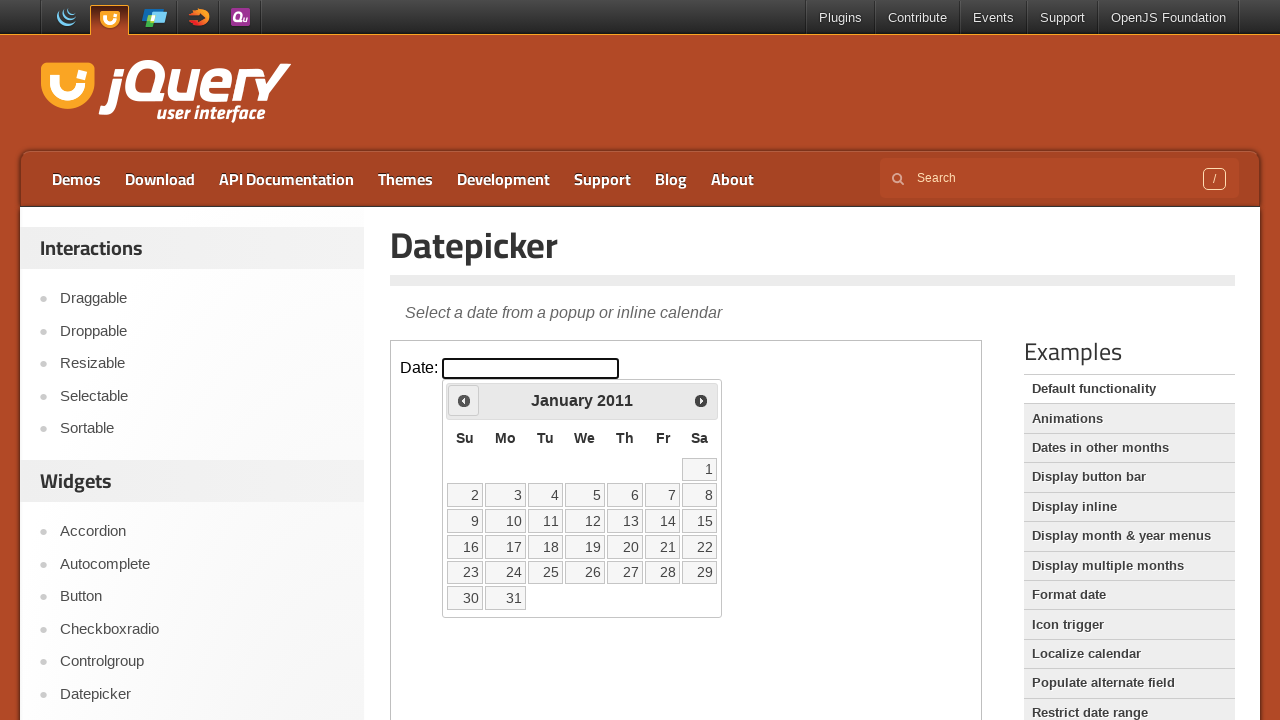

Clicked Previous button to navigate backwards from January 2011 at (464, 400) on iframe >> nth=0 >> internal:control=enter-frame >> xpath=//span[text()='Prev']
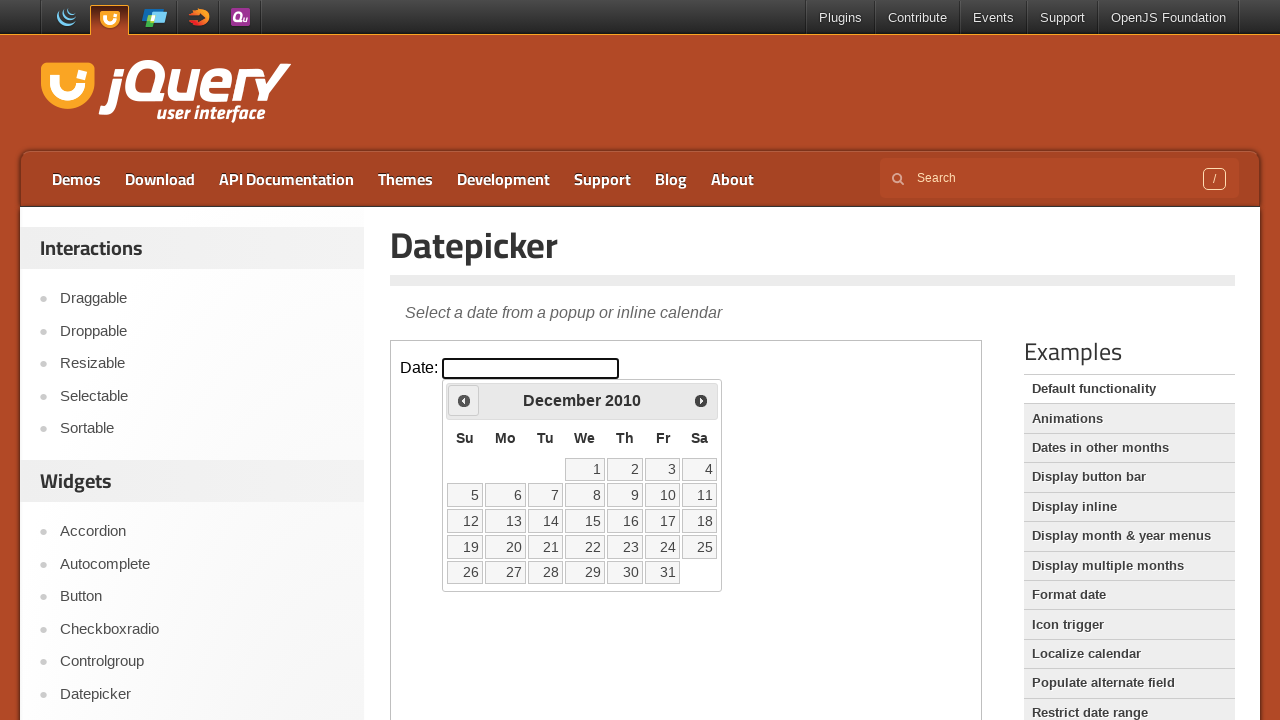

Waited 100ms for calendar to update
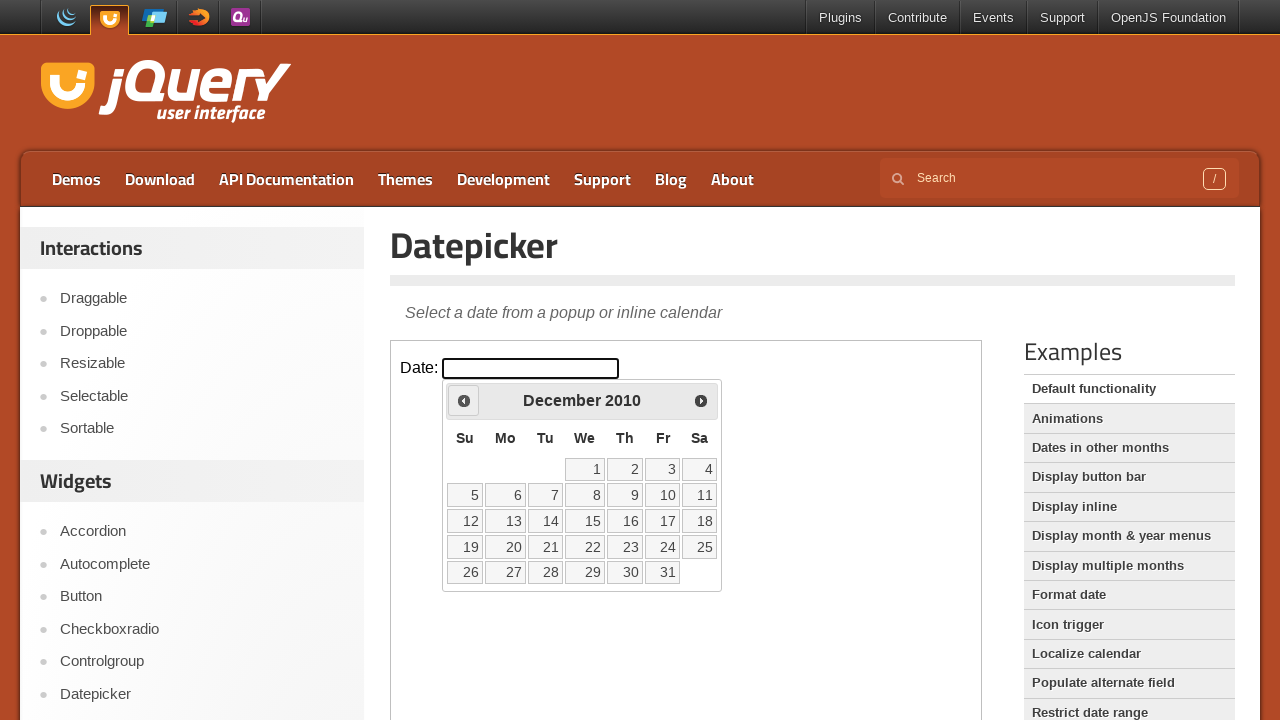

Read current calendar month/year: December 2010
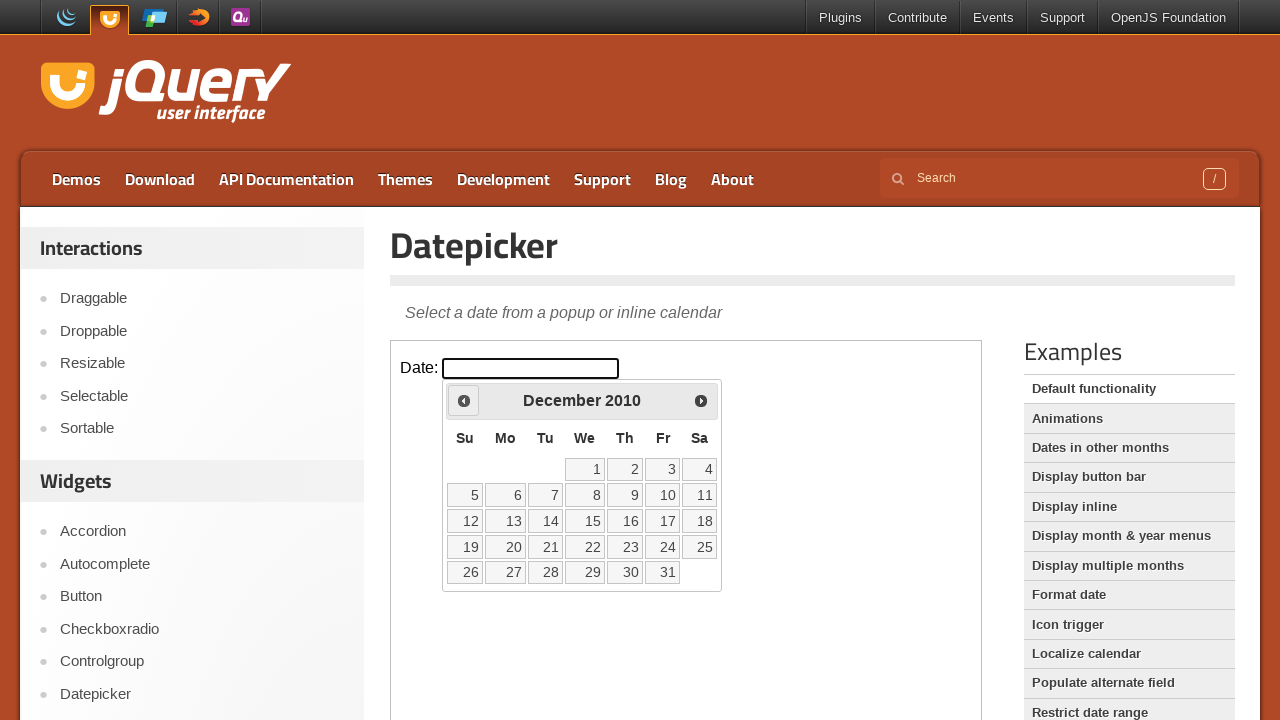

Clicked Previous button to navigate backwards from December 2010 at (464, 400) on iframe >> nth=0 >> internal:control=enter-frame >> xpath=//span[text()='Prev']
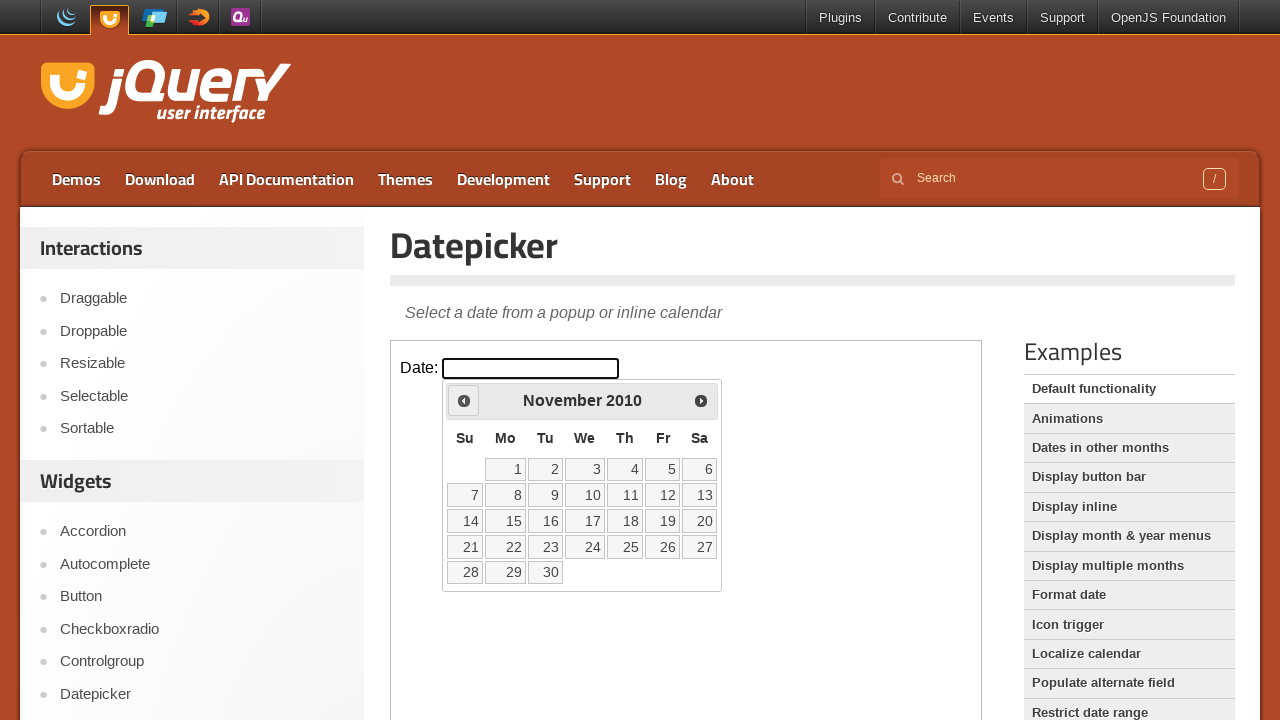

Waited 100ms for calendar to update
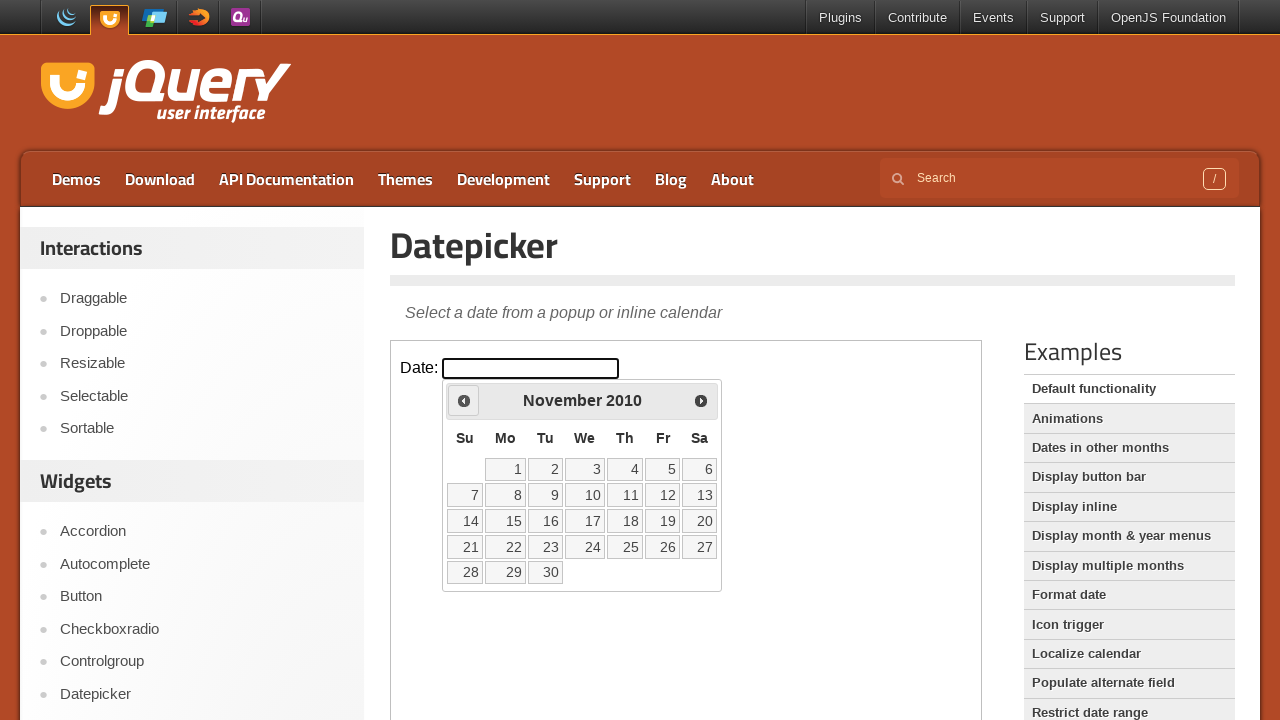

Read current calendar month/year: November 2010
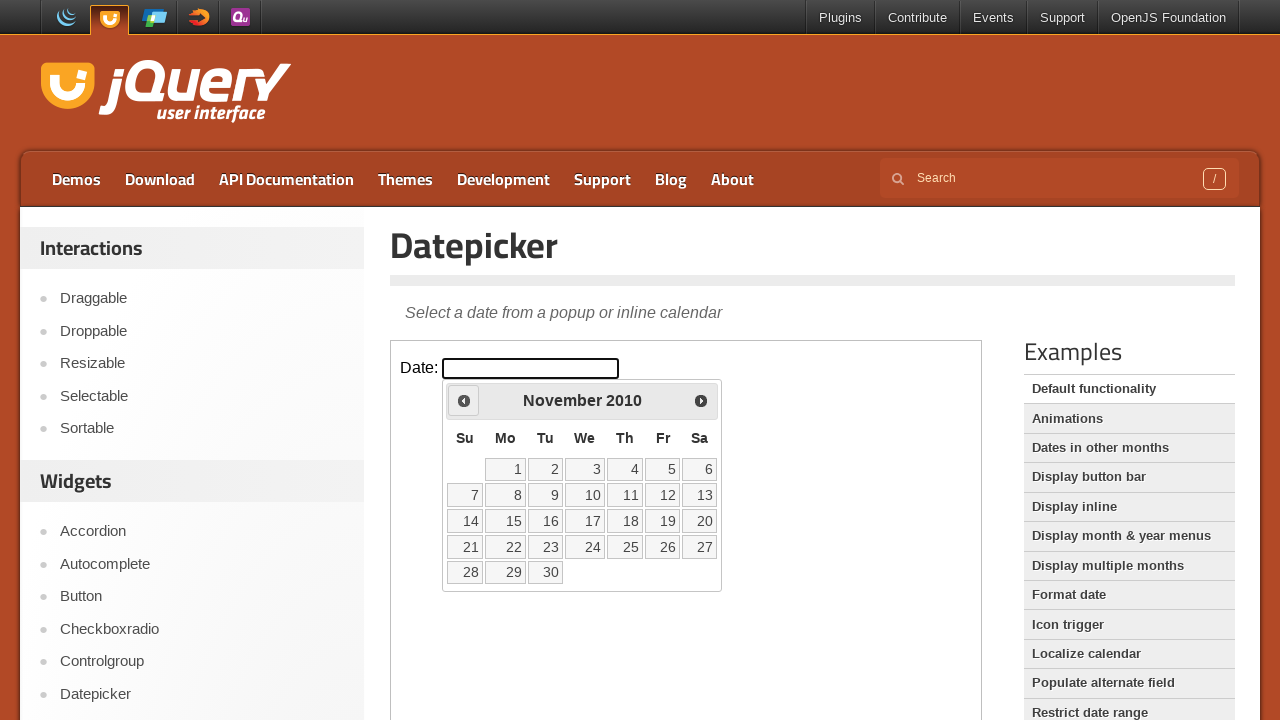

Clicked Previous button to navigate backwards from November 2010 at (464, 400) on iframe >> nth=0 >> internal:control=enter-frame >> xpath=//span[text()='Prev']
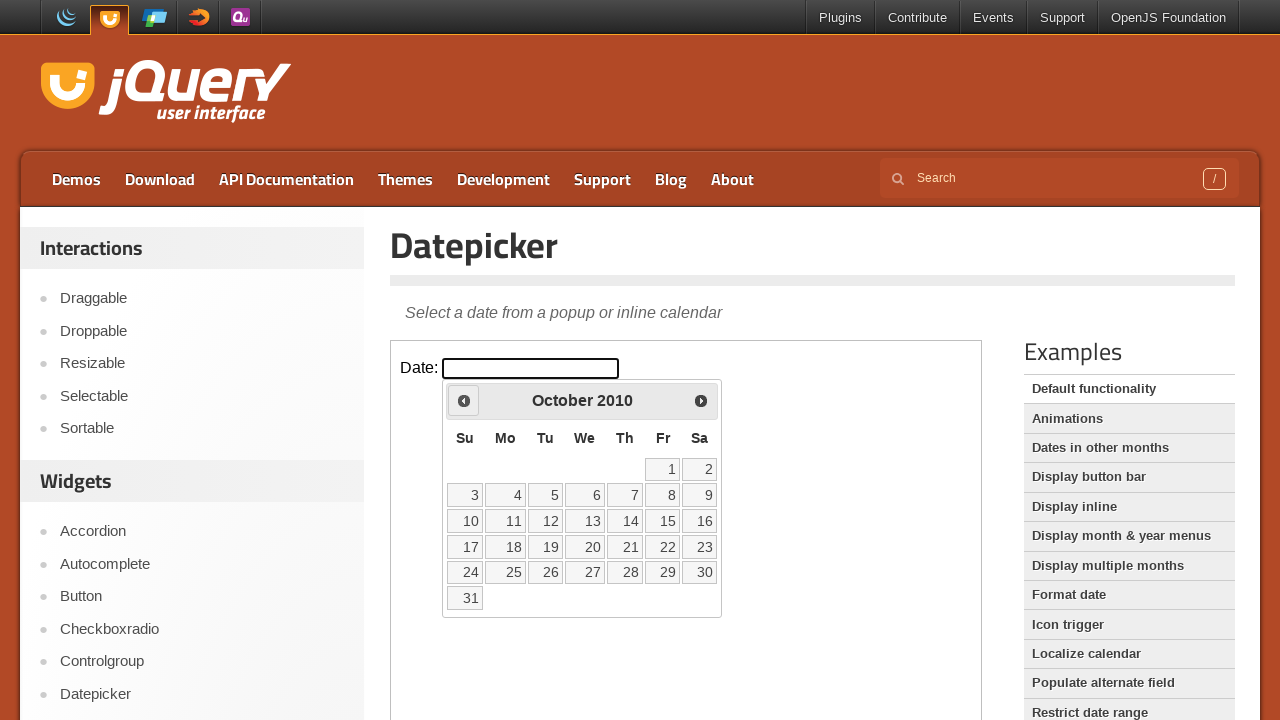

Waited 100ms for calendar to update
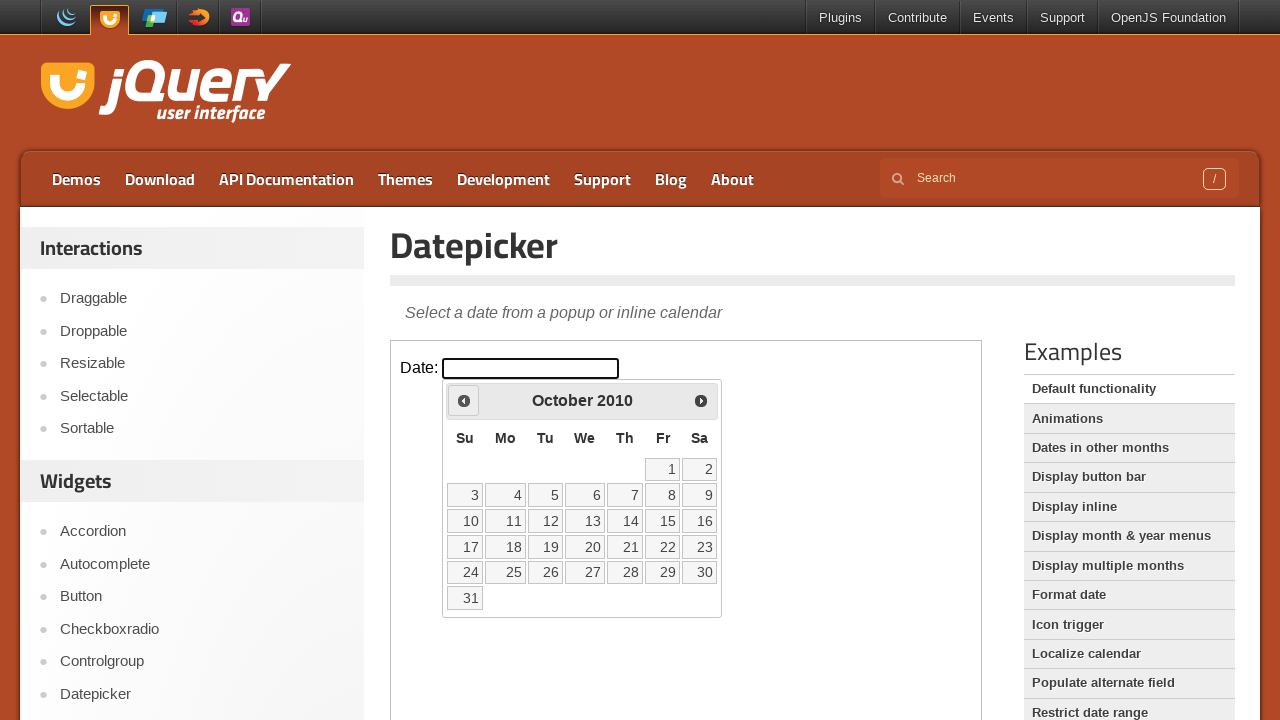

Read current calendar month/year: October 2010
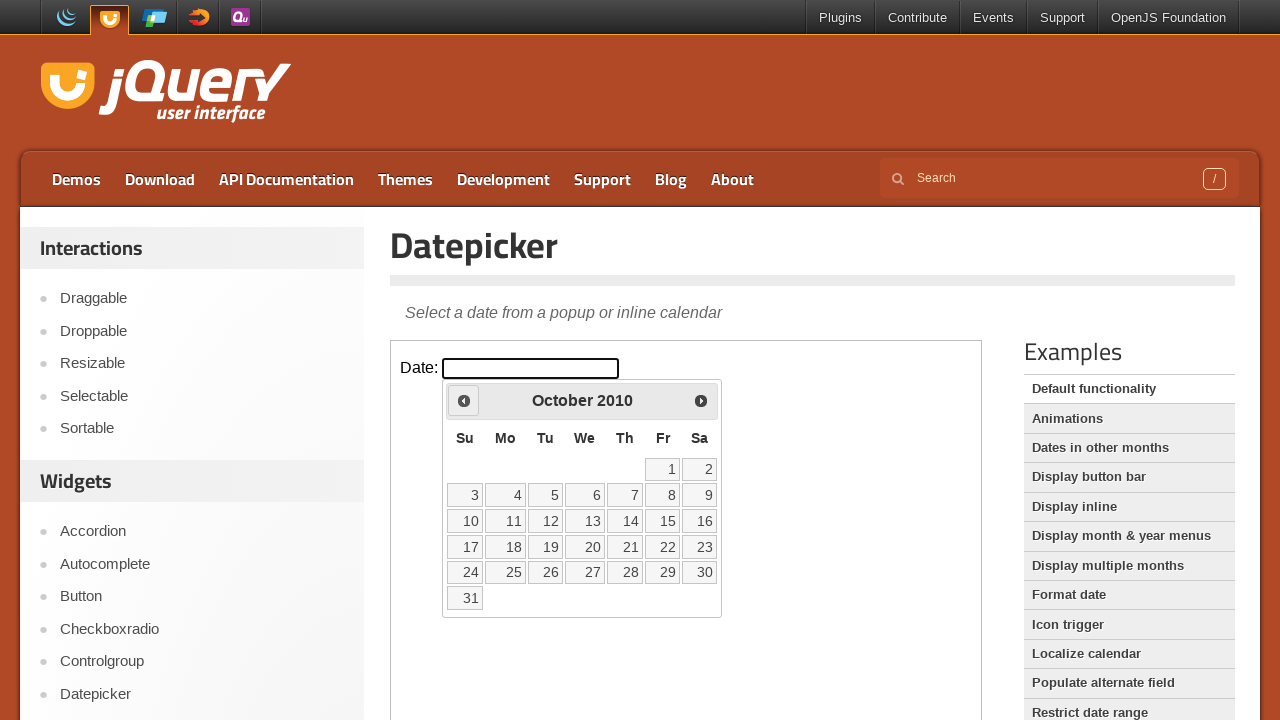

Clicked Previous button to navigate backwards from October 2010 at (464, 400) on iframe >> nth=0 >> internal:control=enter-frame >> xpath=//span[text()='Prev']
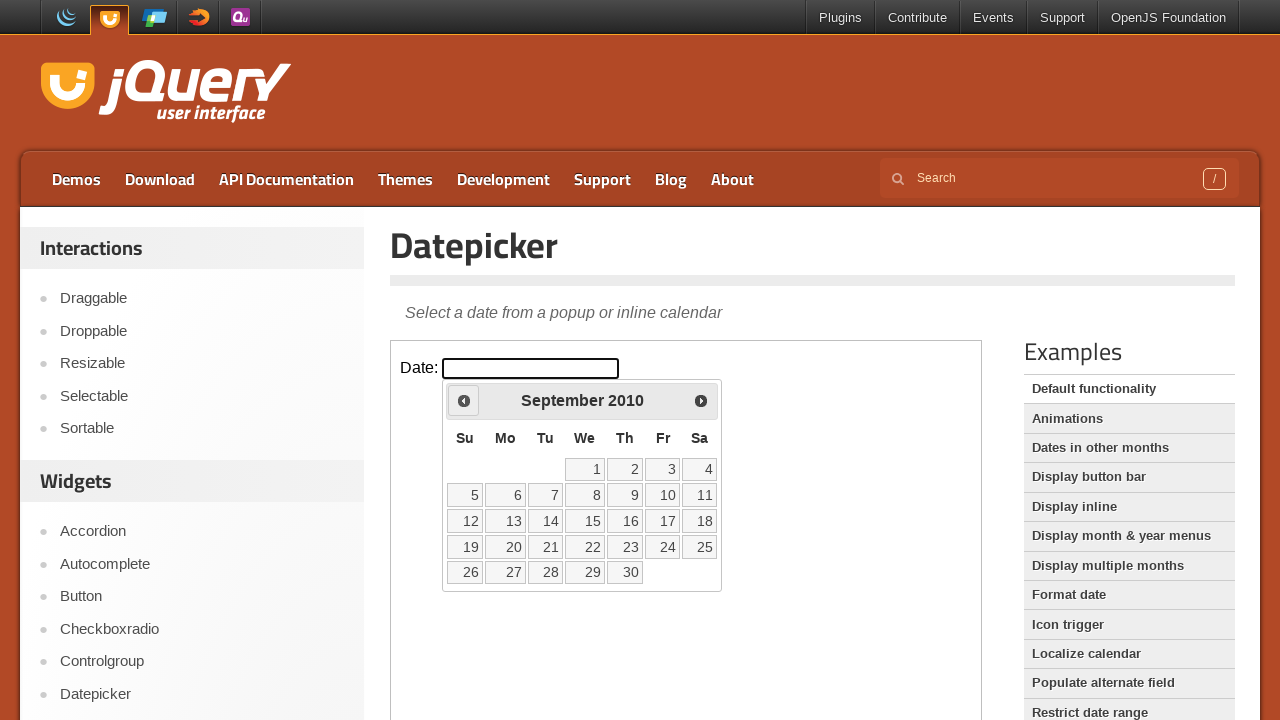

Waited 100ms for calendar to update
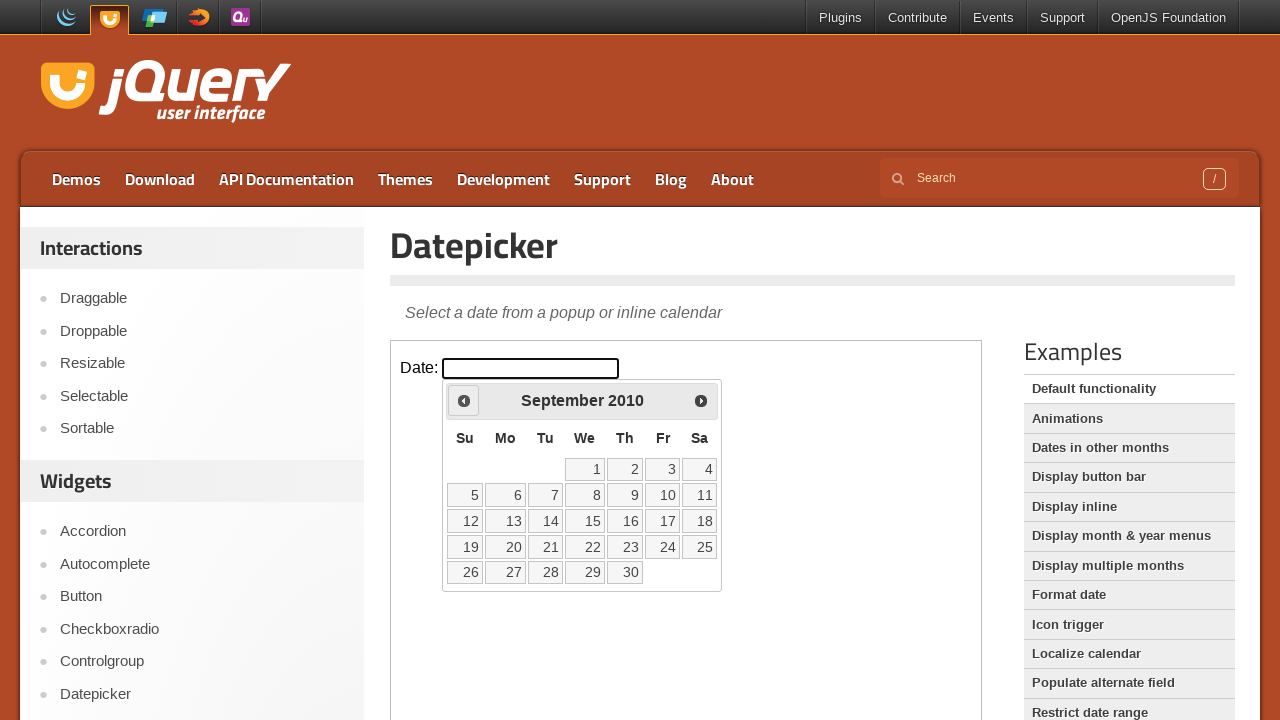

Read current calendar month/year: September 2010
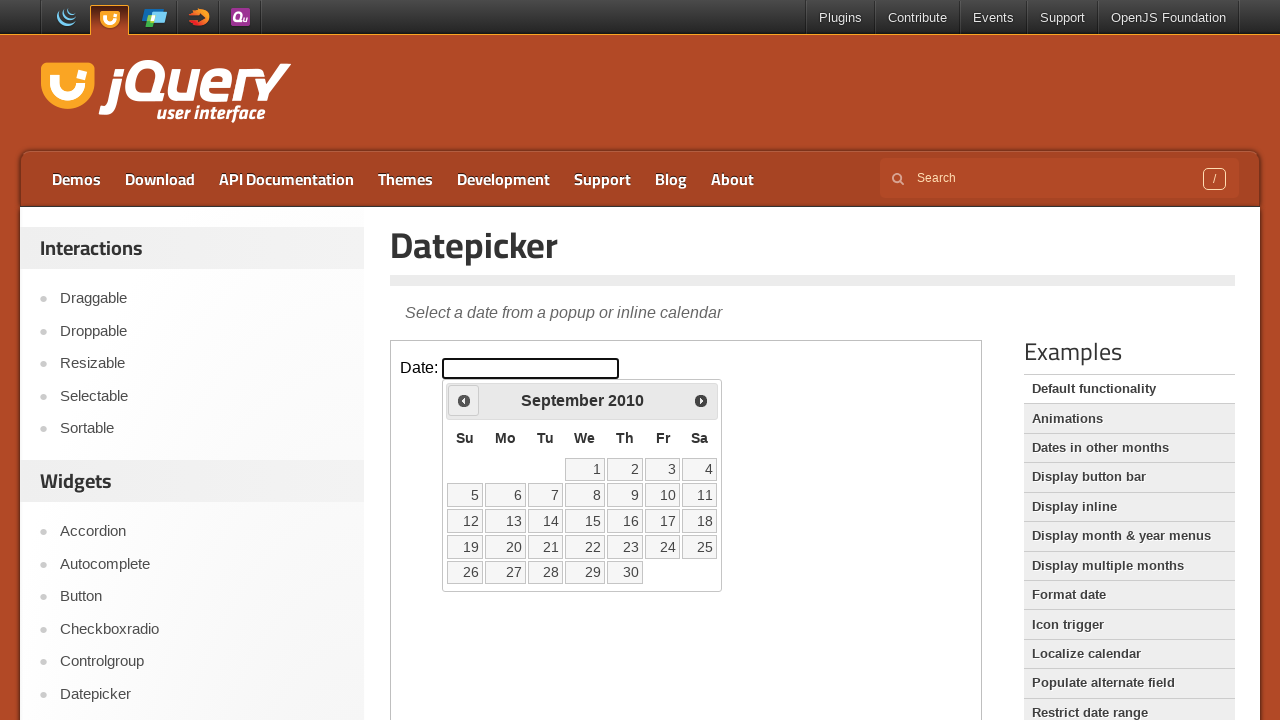

Clicked Previous button to navigate backwards from September 2010 at (464, 400) on iframe >> nth=0 >> internal:control=enter-frame >> xpath=//span[text()='Prev']
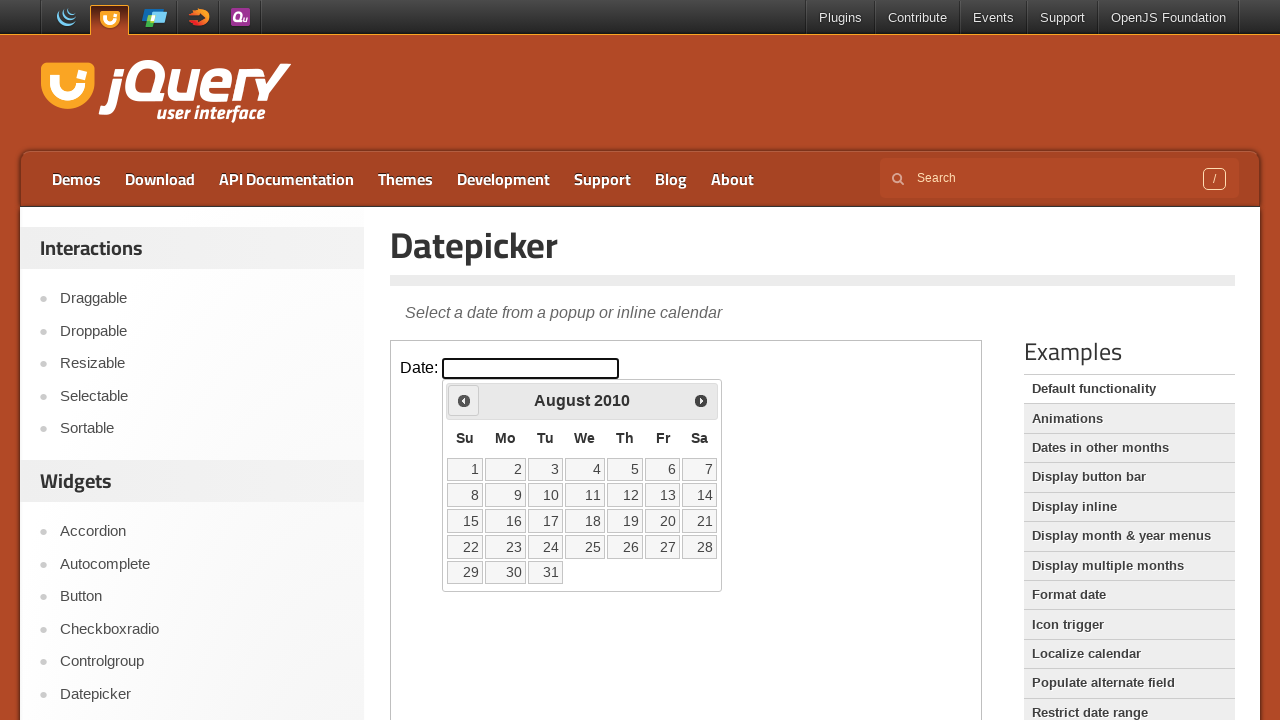

Waited 100ms for calendar to update
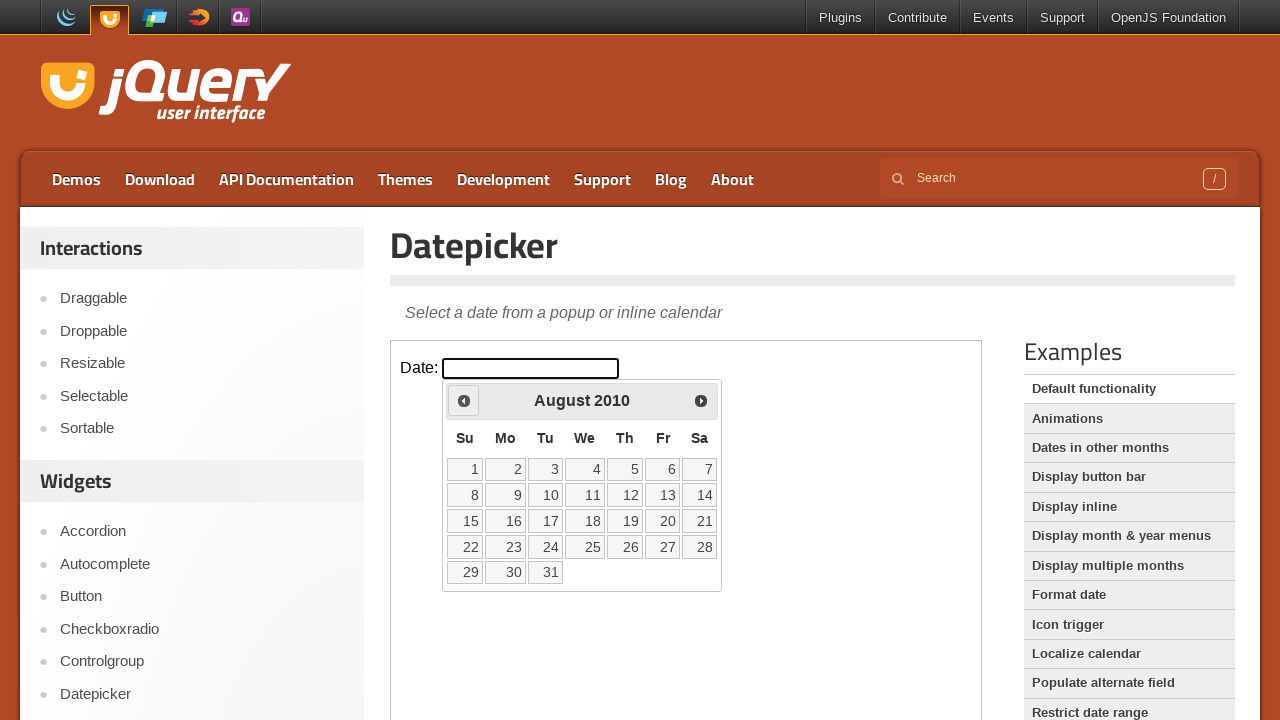

Read current calendar month/year: August 2010
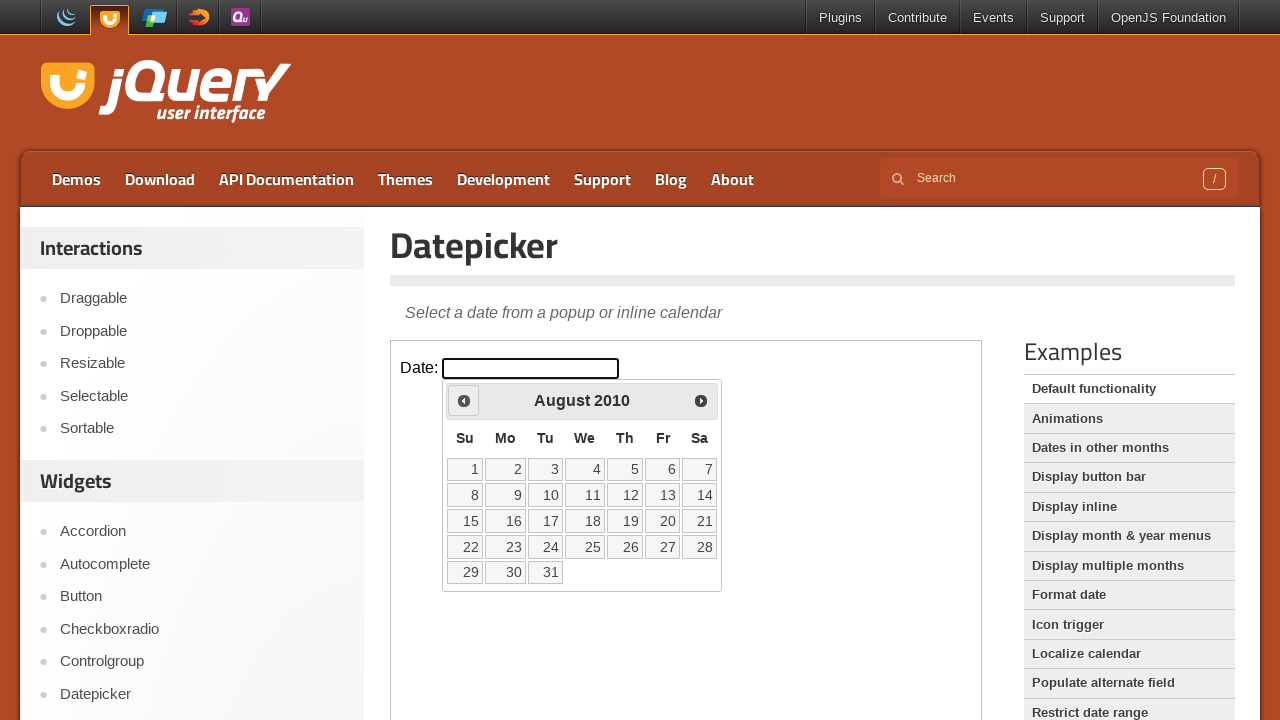

Clicked Previous button to navigate backwards from August 2010 at (464, 400) on iframe >> nth=0 >> internal:control=enter-frame >> xpath=//span[text()='Prev']
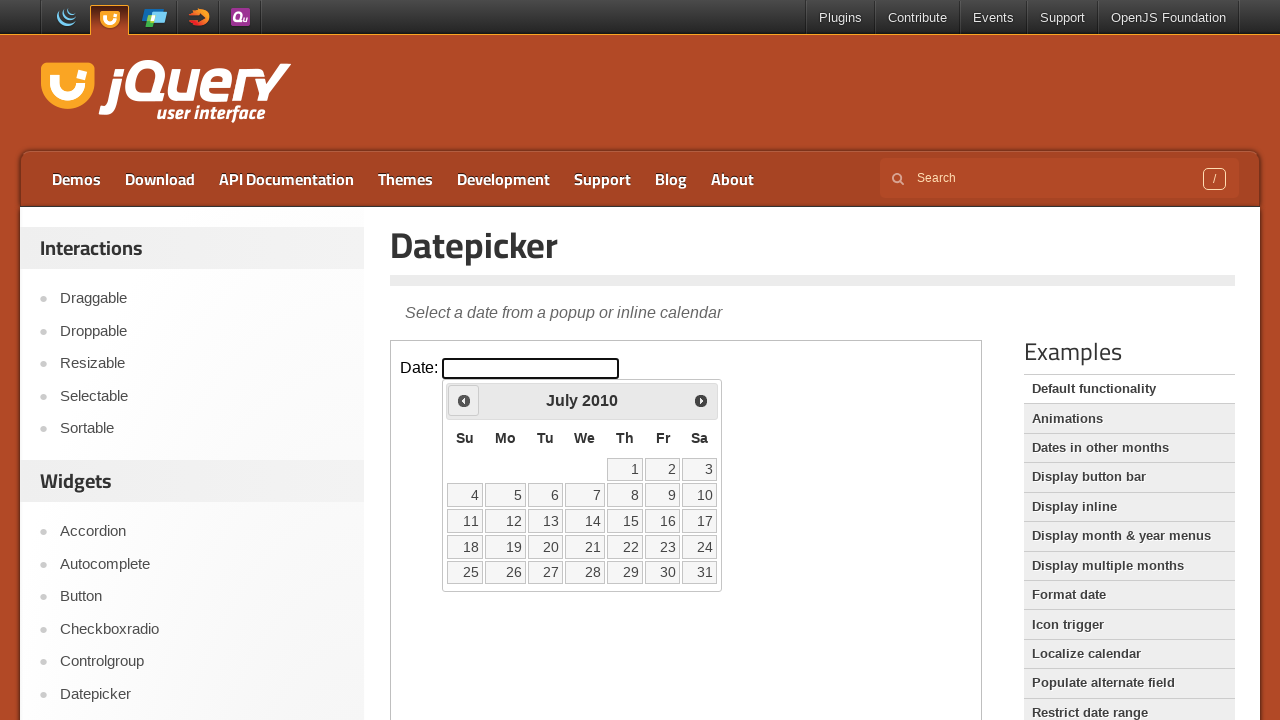

Waited 100ms for calendar to update
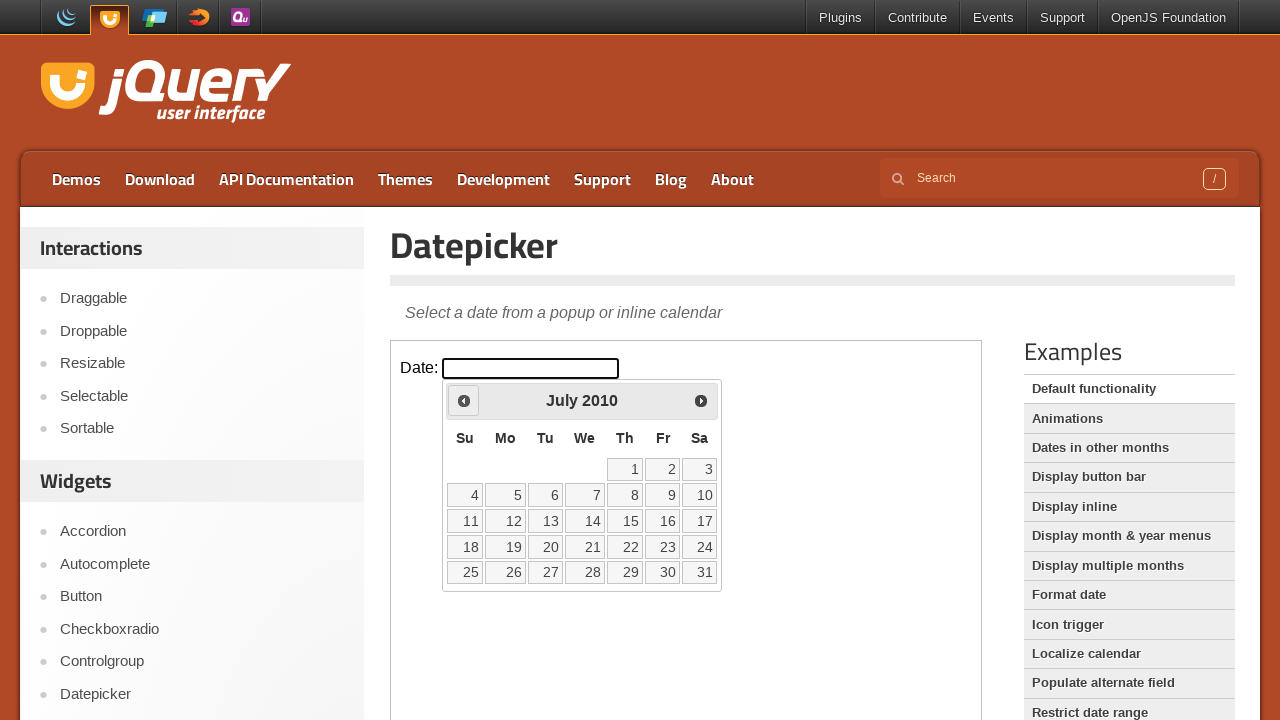

Read current calendar month/year: July 2010
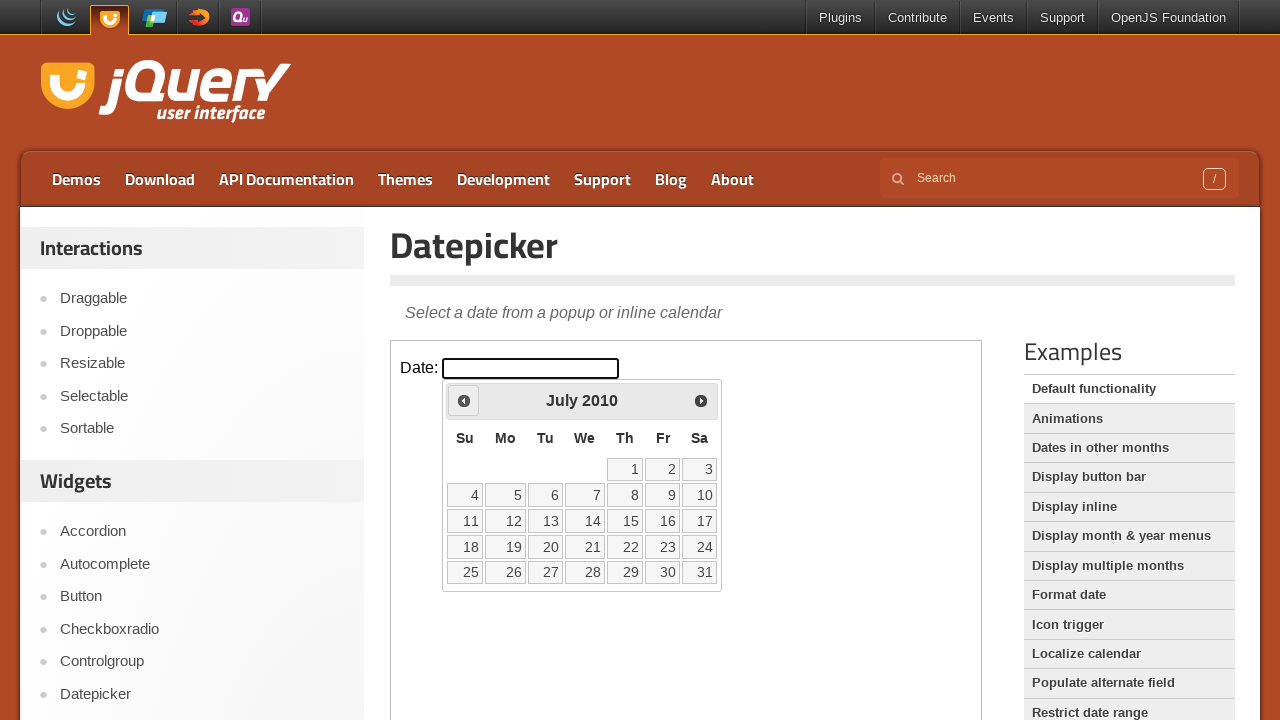

Clicked Previous button to navigate backwards from July 2010 at (464, 400) on iframe >> nth=0 >> internal:control=enter-frame >> xpath=//span[text()='Prev']
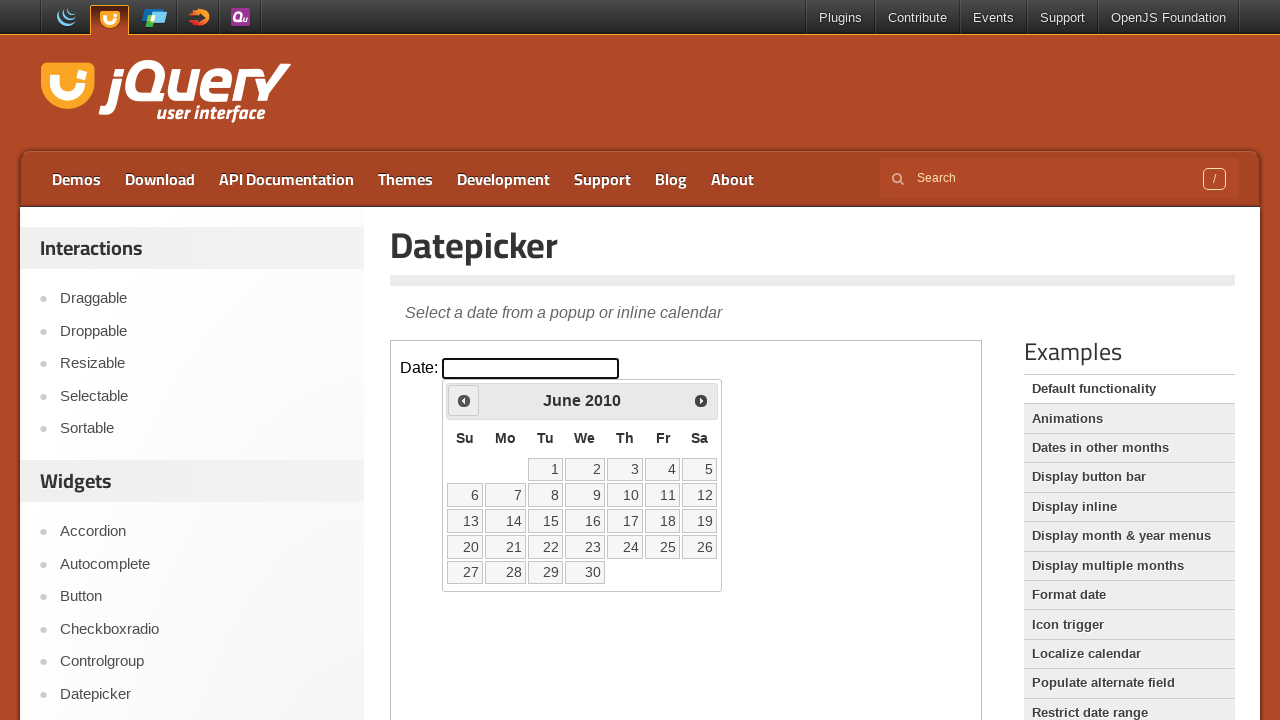

Waited 100ms for calendar to update
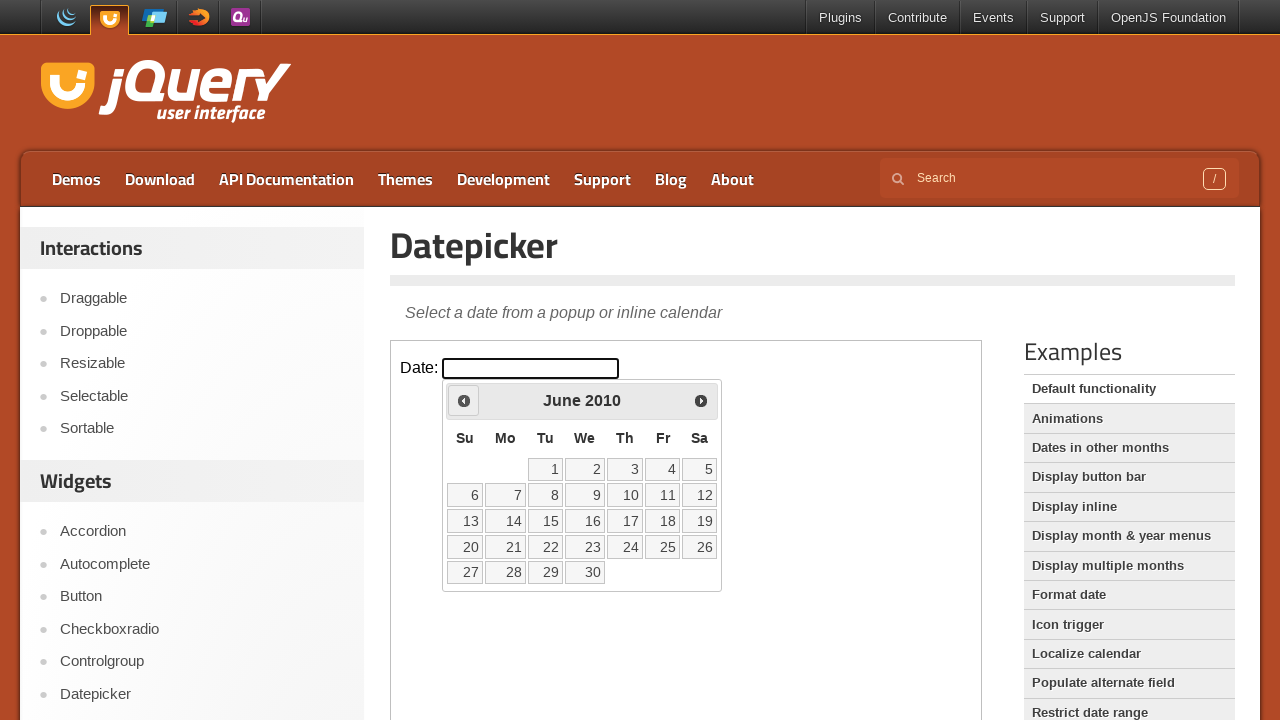

Read current calendar month/year: June 2010
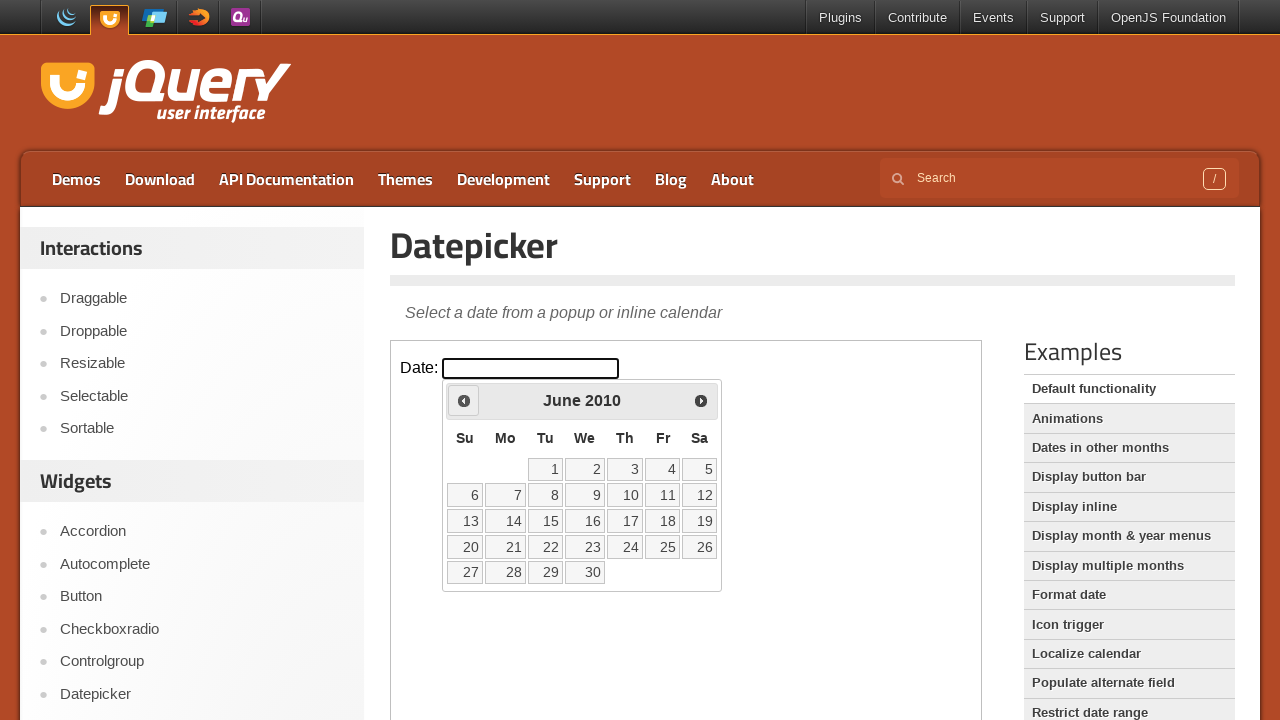

Clicked Previous button to navigate backwards from June 2010 at (464, 400) on iframe >> nth=0 >> internal:control=enter-frame >> xpath=//span[text()='Prev']
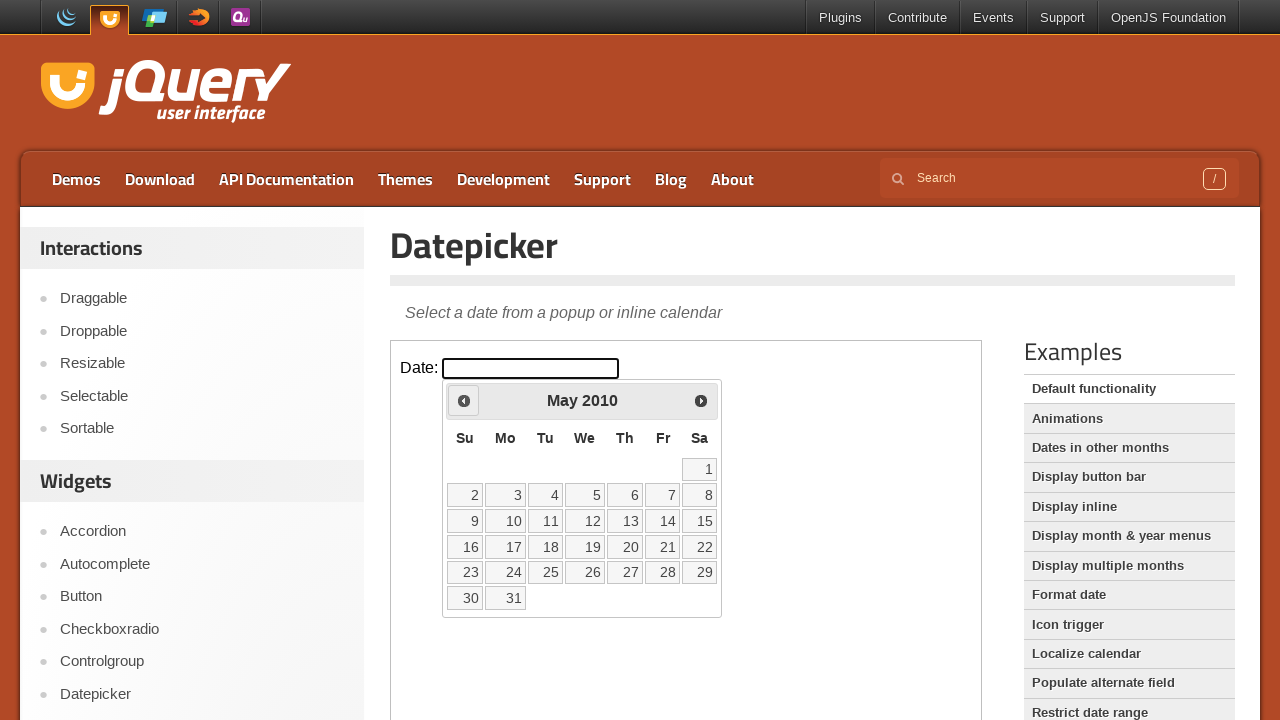

Waited 100ms for calendar to update
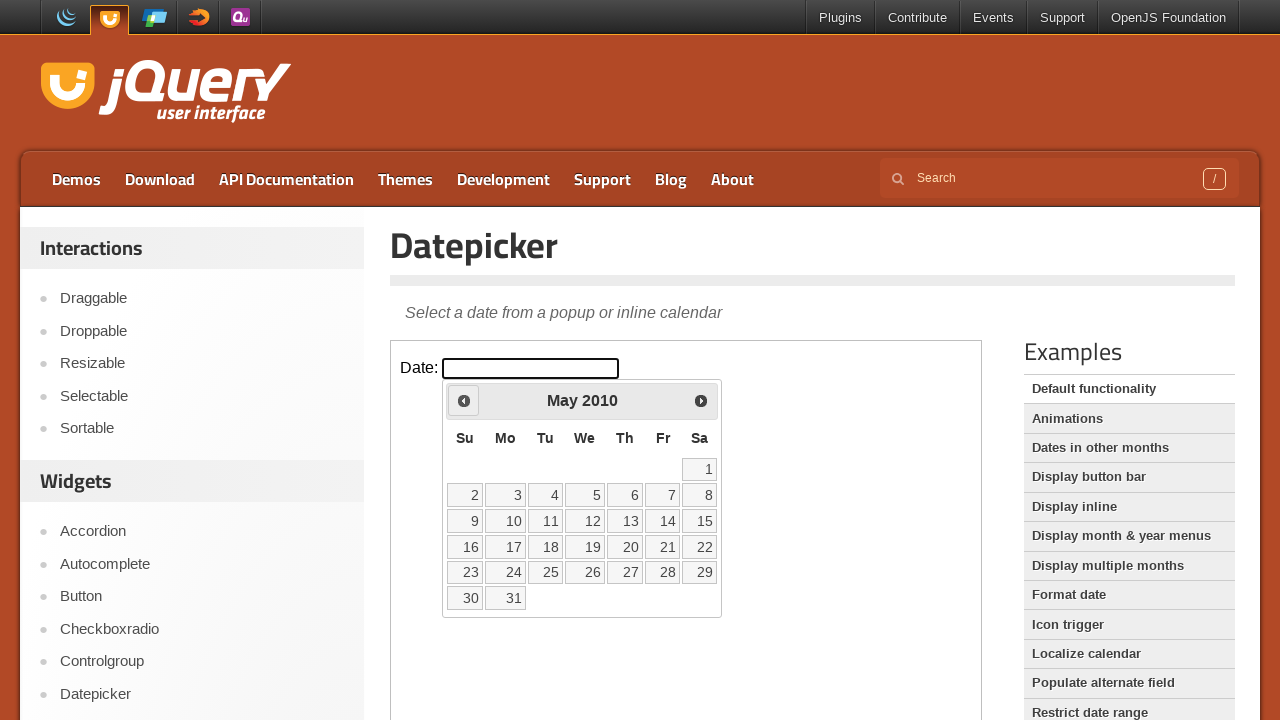

Read current calendar month/year: May 2010
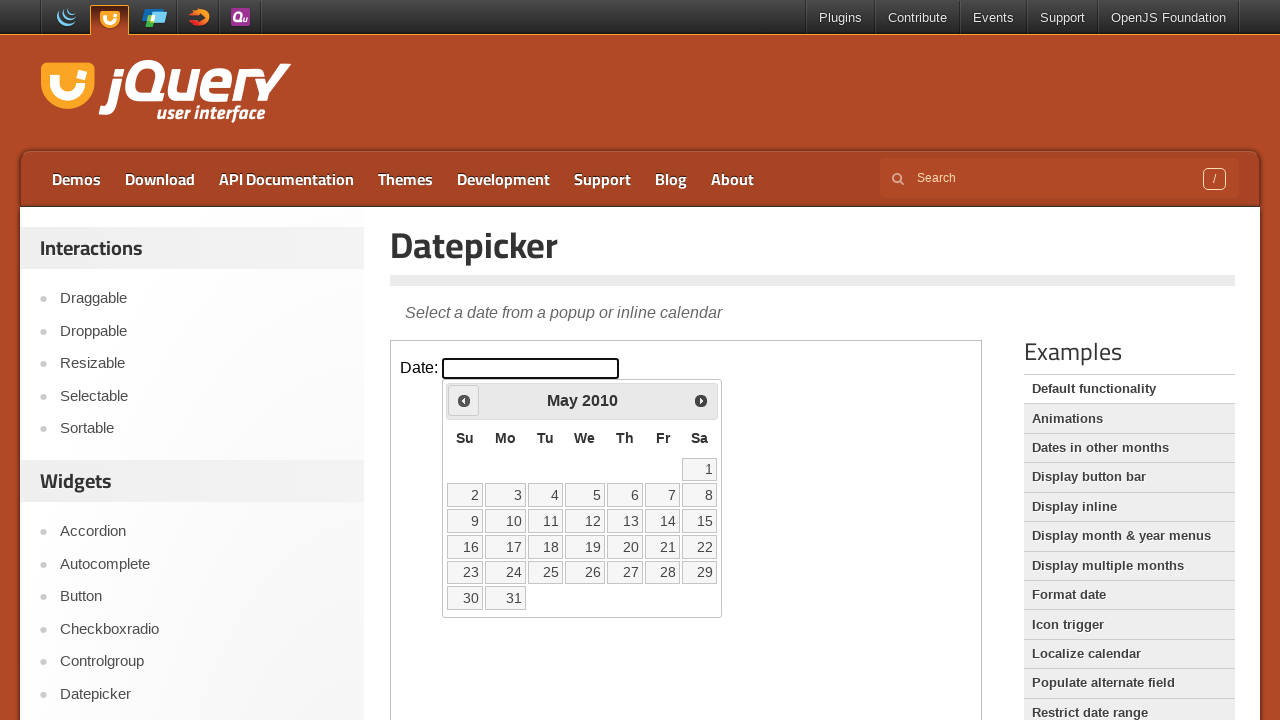

Clicked Previous button to navigate backwards from May 2010 at (464, 400) on iframe >> nth=0 >> internal:control=enter-frame >> xpath=//span[text()='Prev']
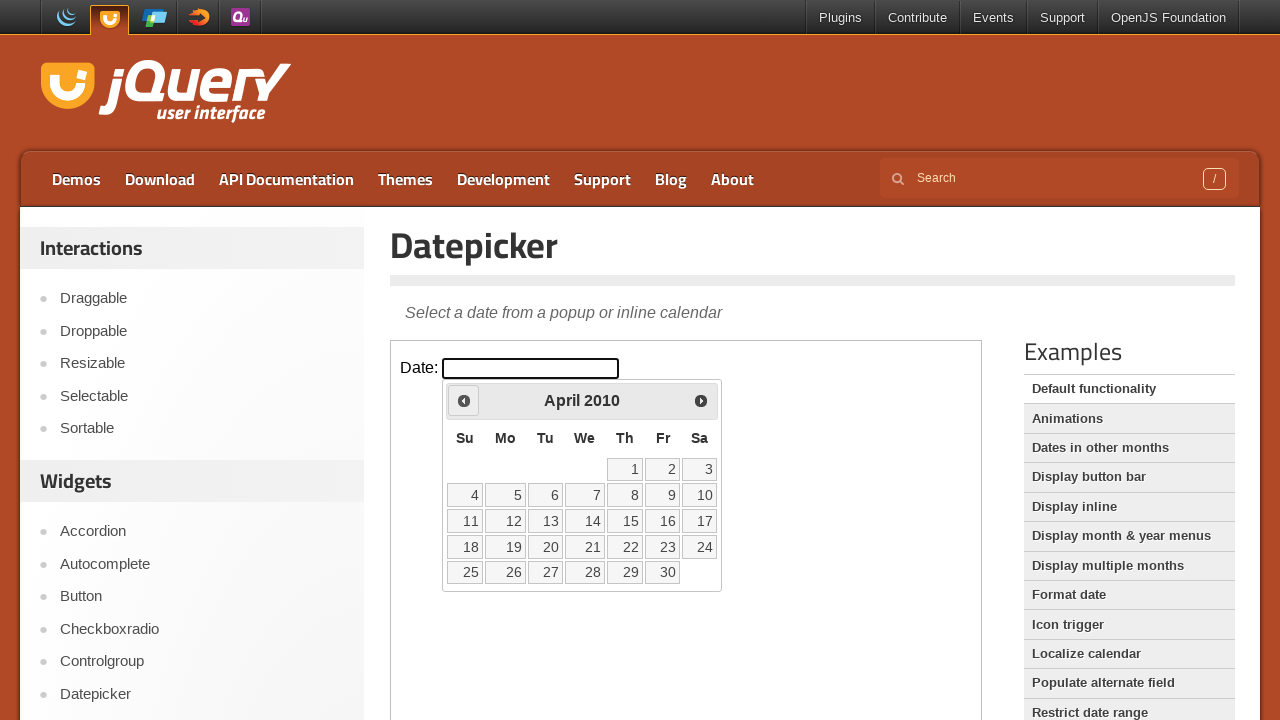

Waited 100ms for calendar to update
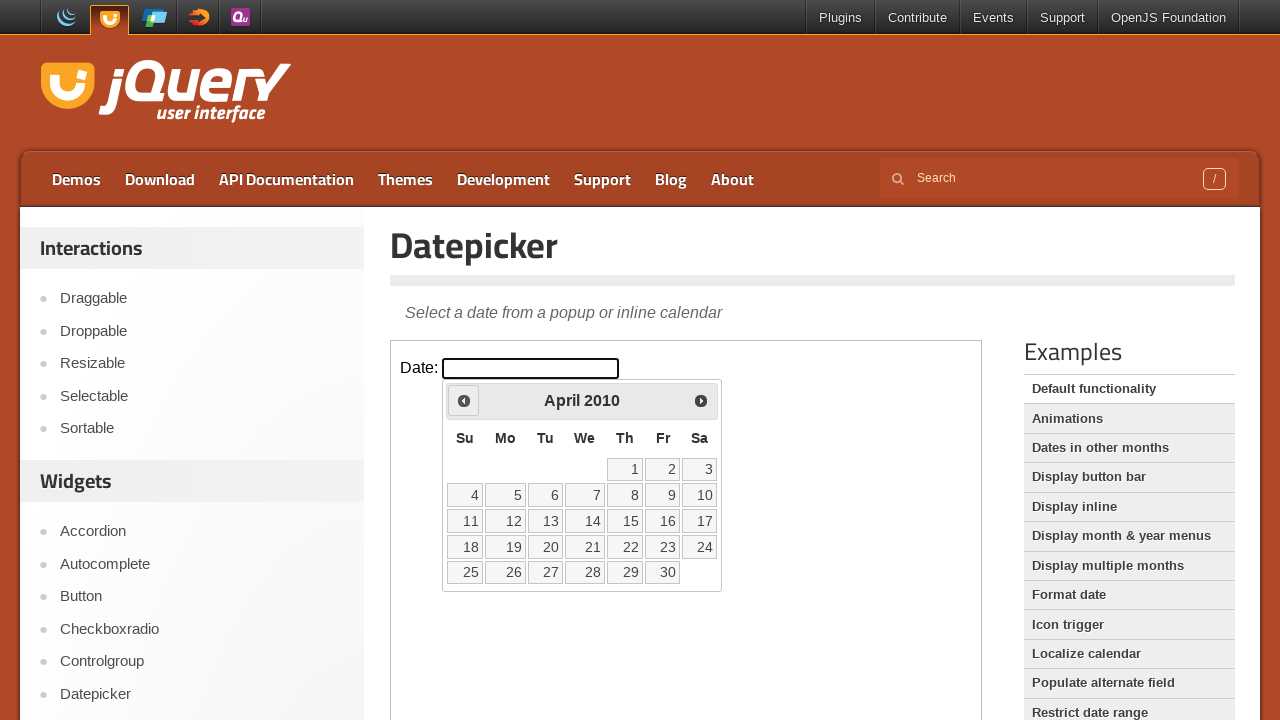

Read current calendar month/year: April 2010
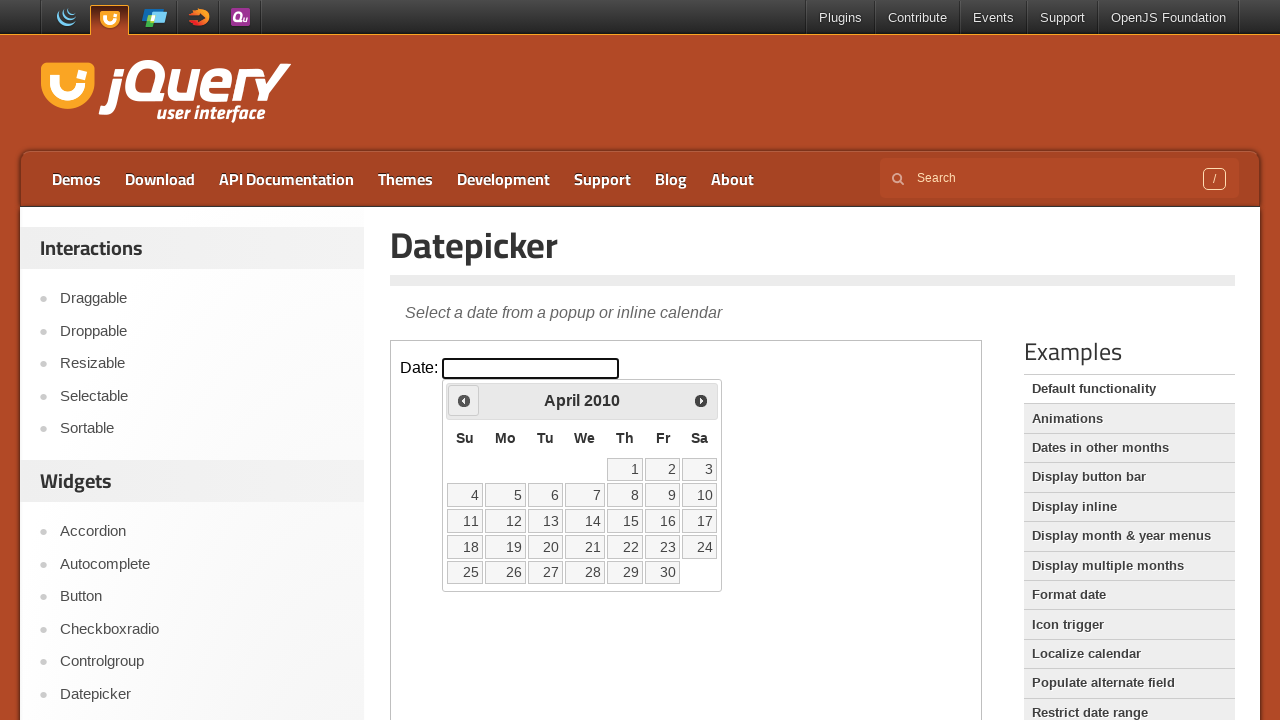

Clicked Previous button to navigate backwards from April 2010 at (464, 400) on iframe >> nth=0 >> internal:control=enter-frame >> xpath=//span[text()='Prev']
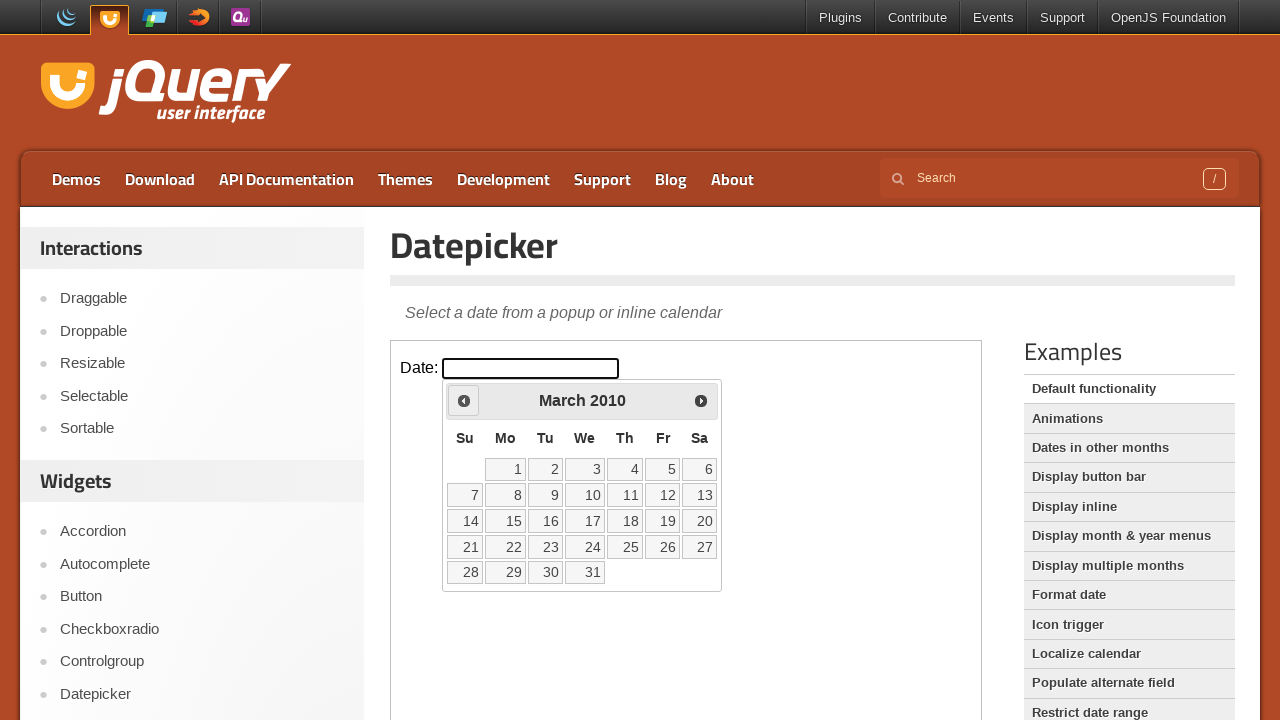

Waited 100ms for calendar to update
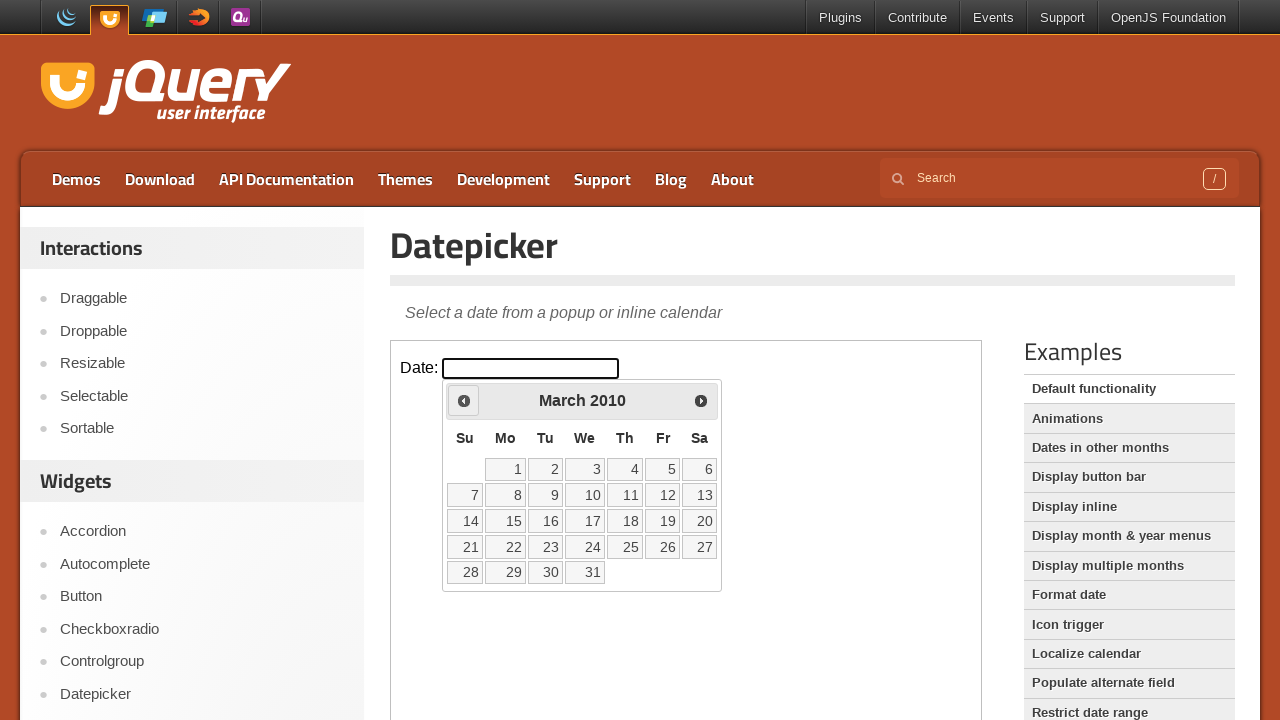

Read current calendar month/year: March 2010
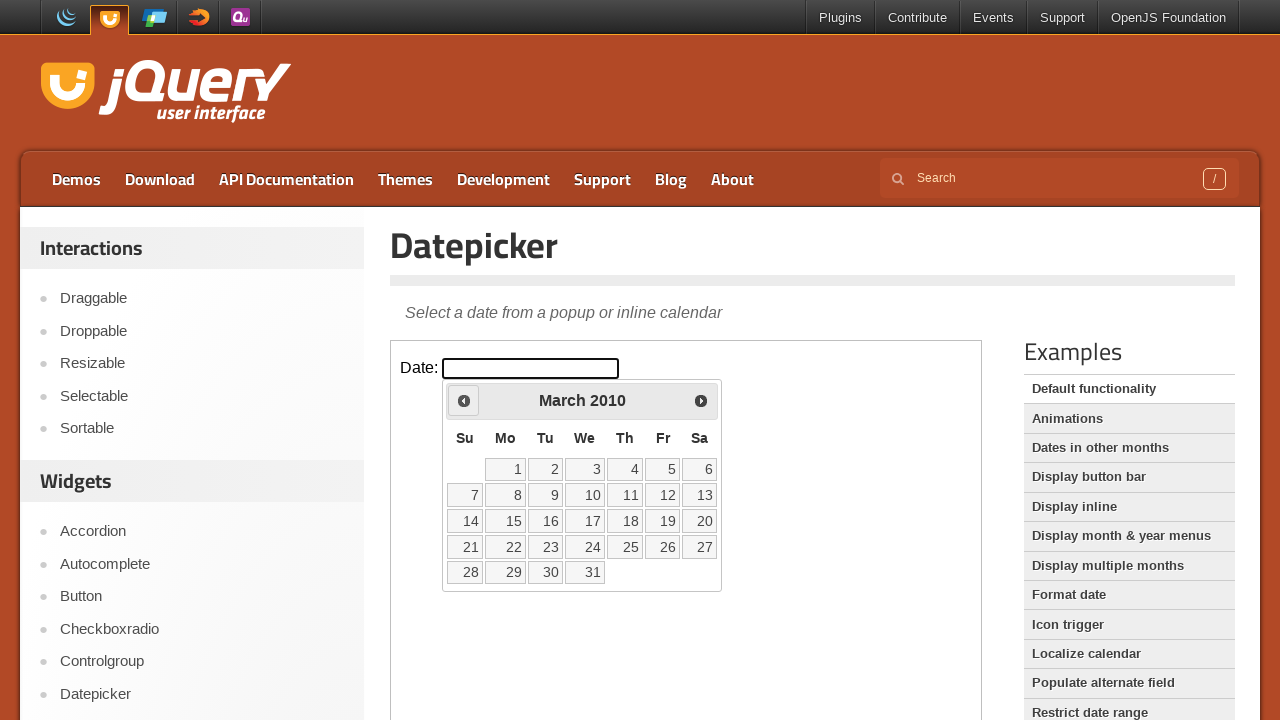

Clicked Previous button to navigate backwards from March 2010 at (464, 400) on iframe >> nth=0 >> internal:control=enter-frame >> xpath=//span[text()='Prev']
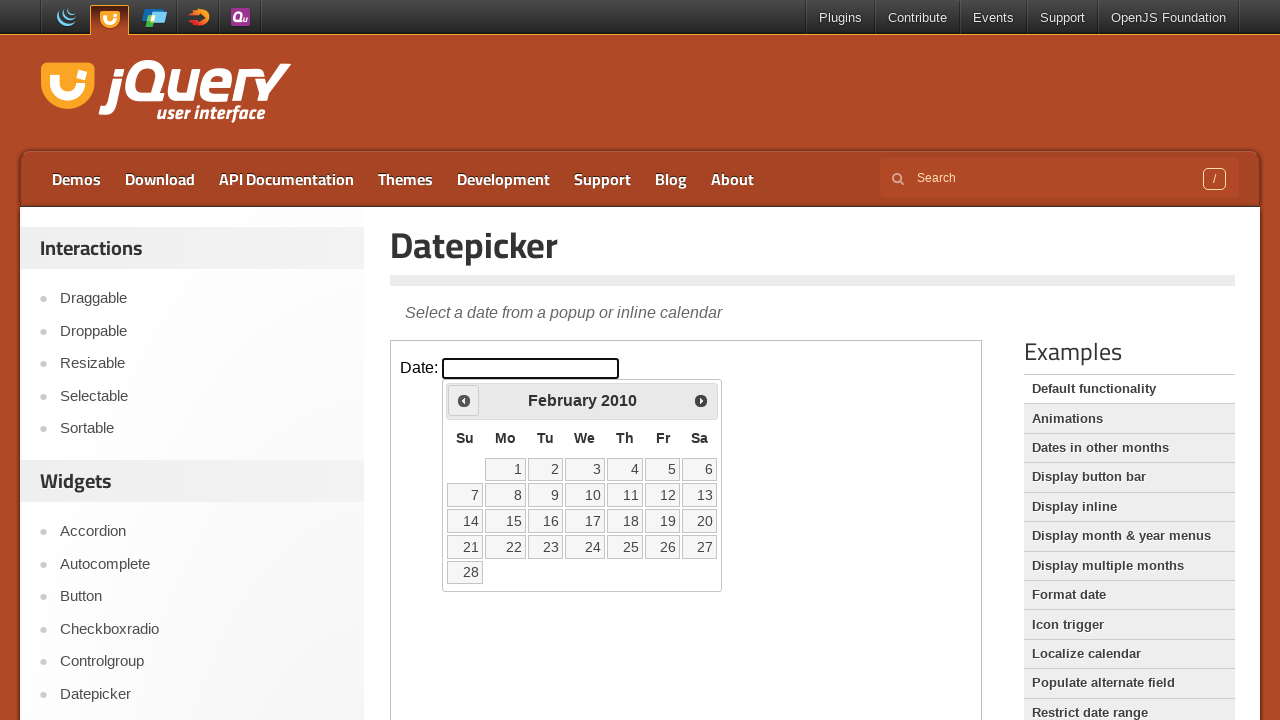

Waited 100ms for calendar to update
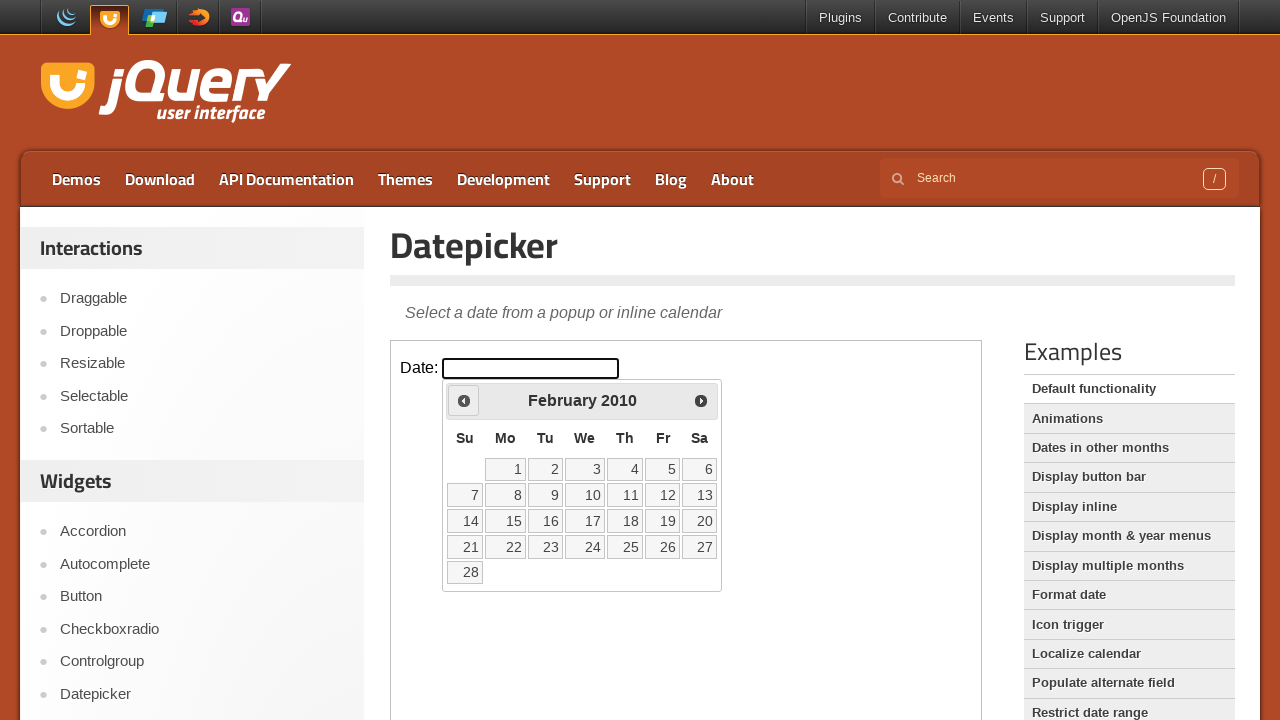

Read current calendar month/year: February 2010
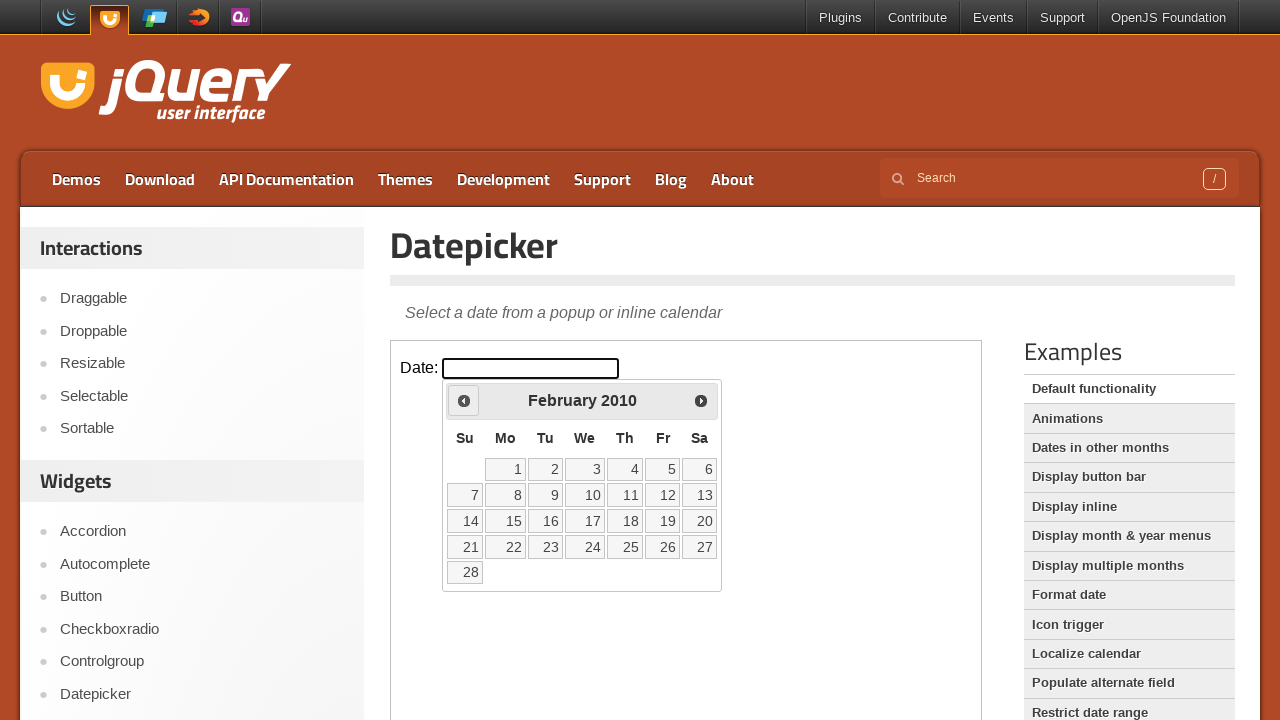

Clicked Previous button to navigate backwards from February 2010 at (464, 400) on iframe >> nth=0 >> internal:control=enter-frame >> xpath=//span[text()='Prev']
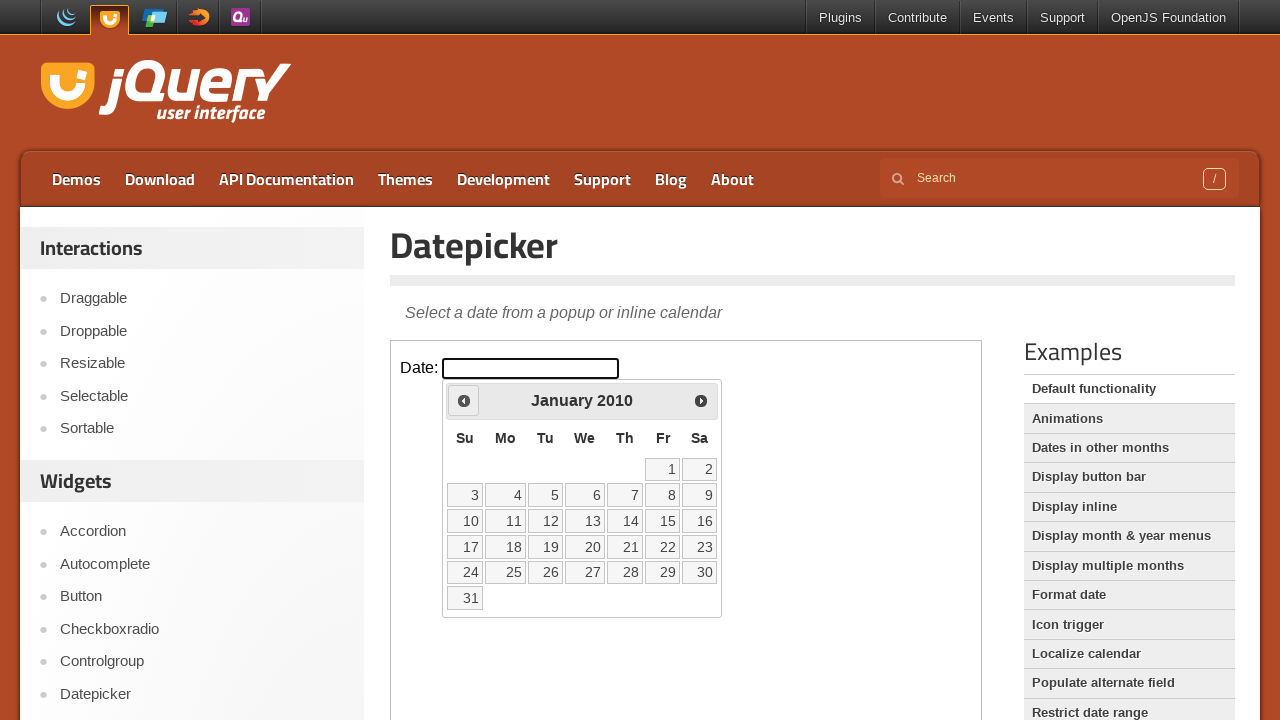

Waited 100ms for calendar to update
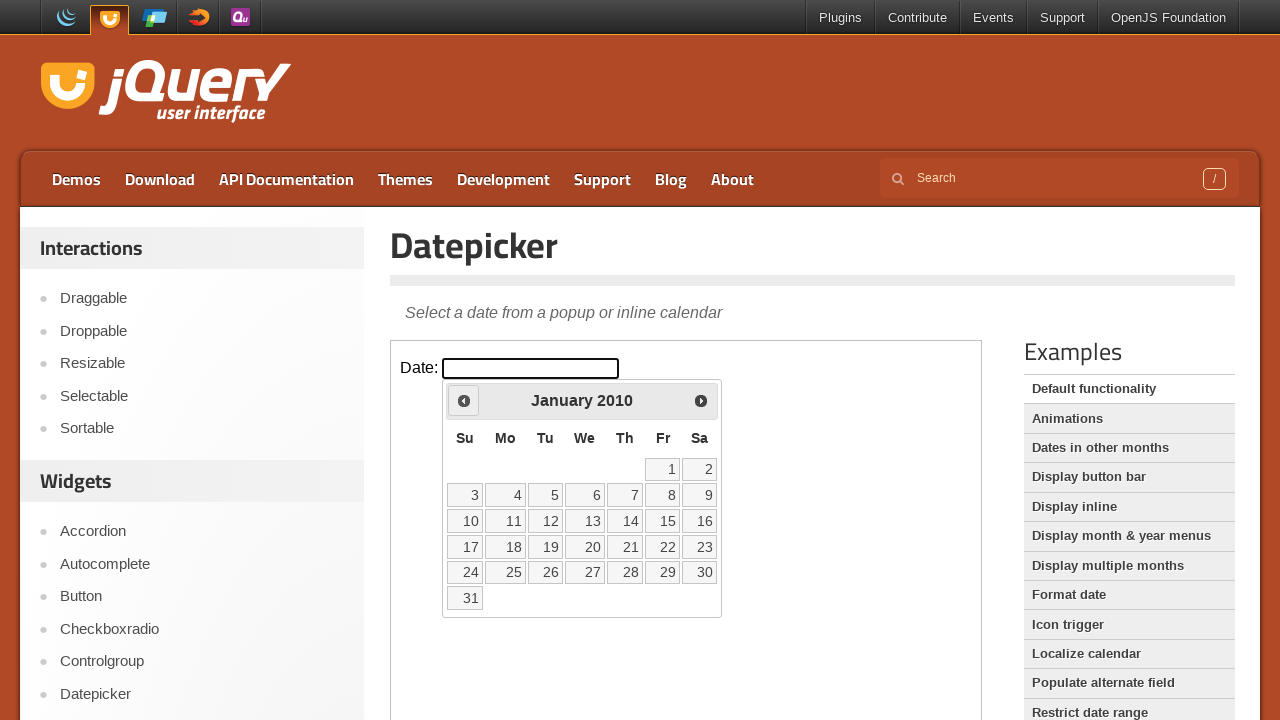

Read current calendar month/year: January 2010
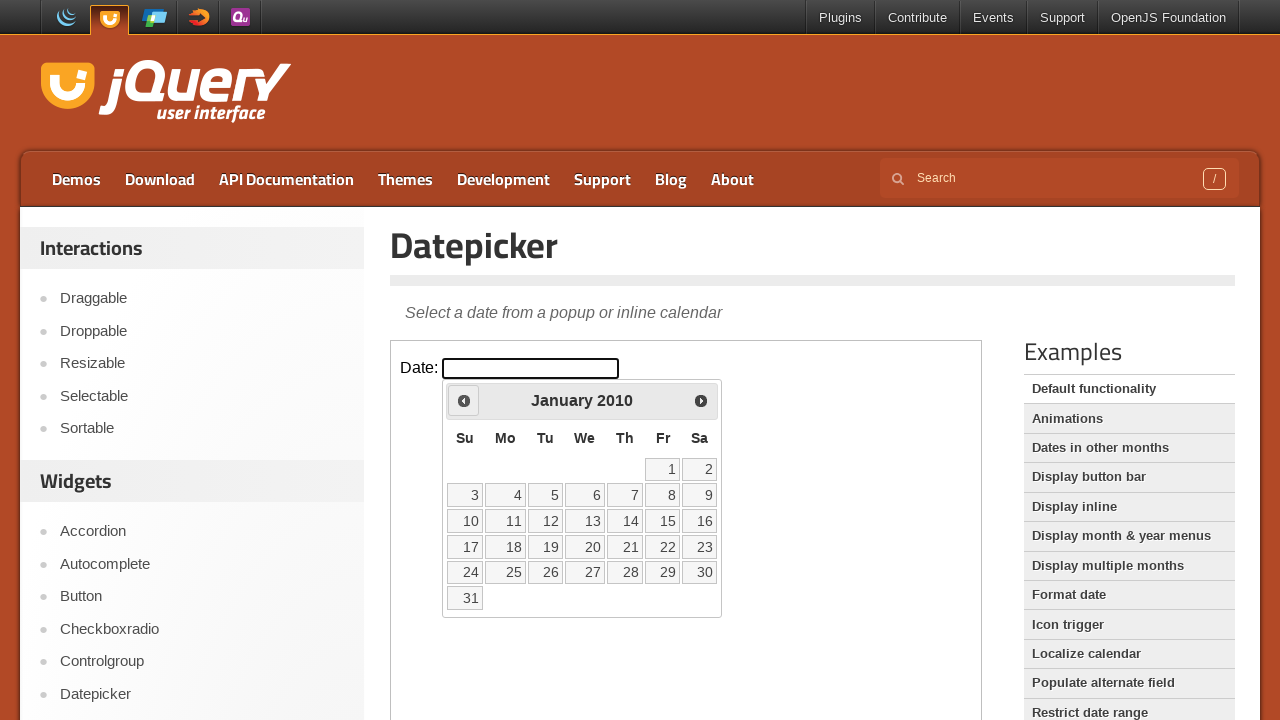

Clicked Previous button to navigate backwards from January 2010 at (464, 400) on iframe >> nth=0 >> internal:control=enter-frame >> xpath=//span[text()='Prev']
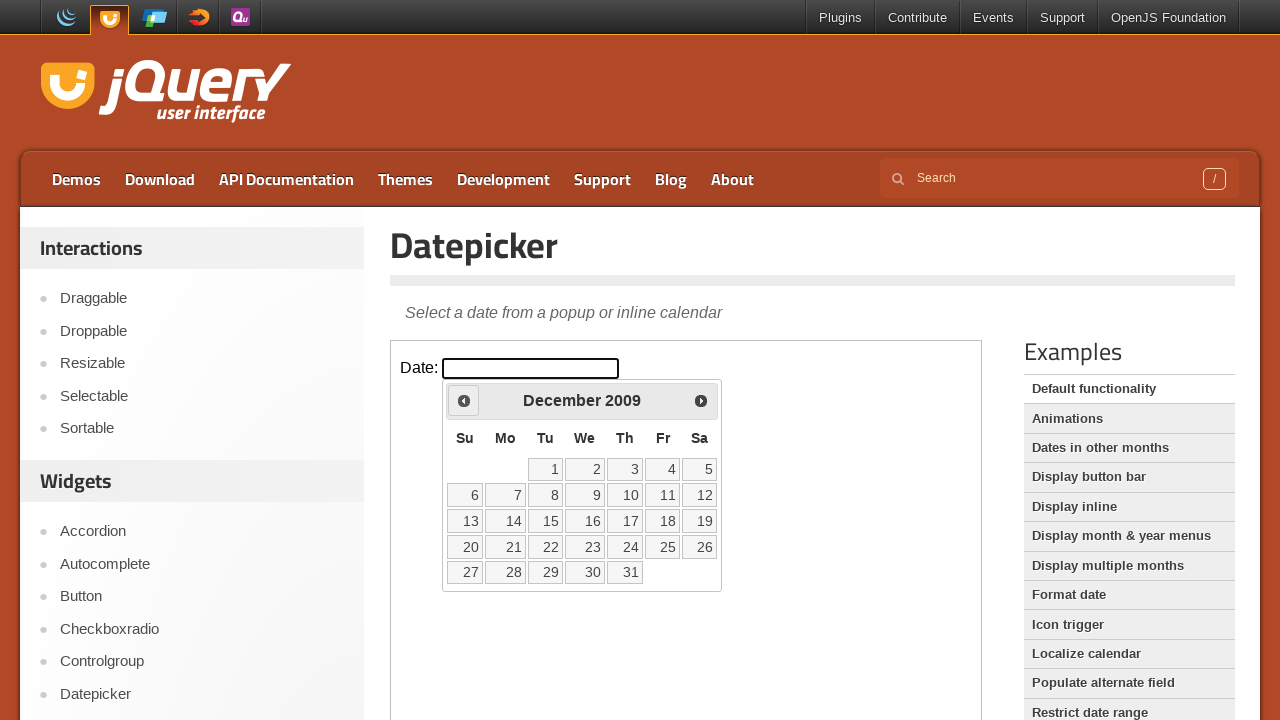

Waited 100ms for calendar to update
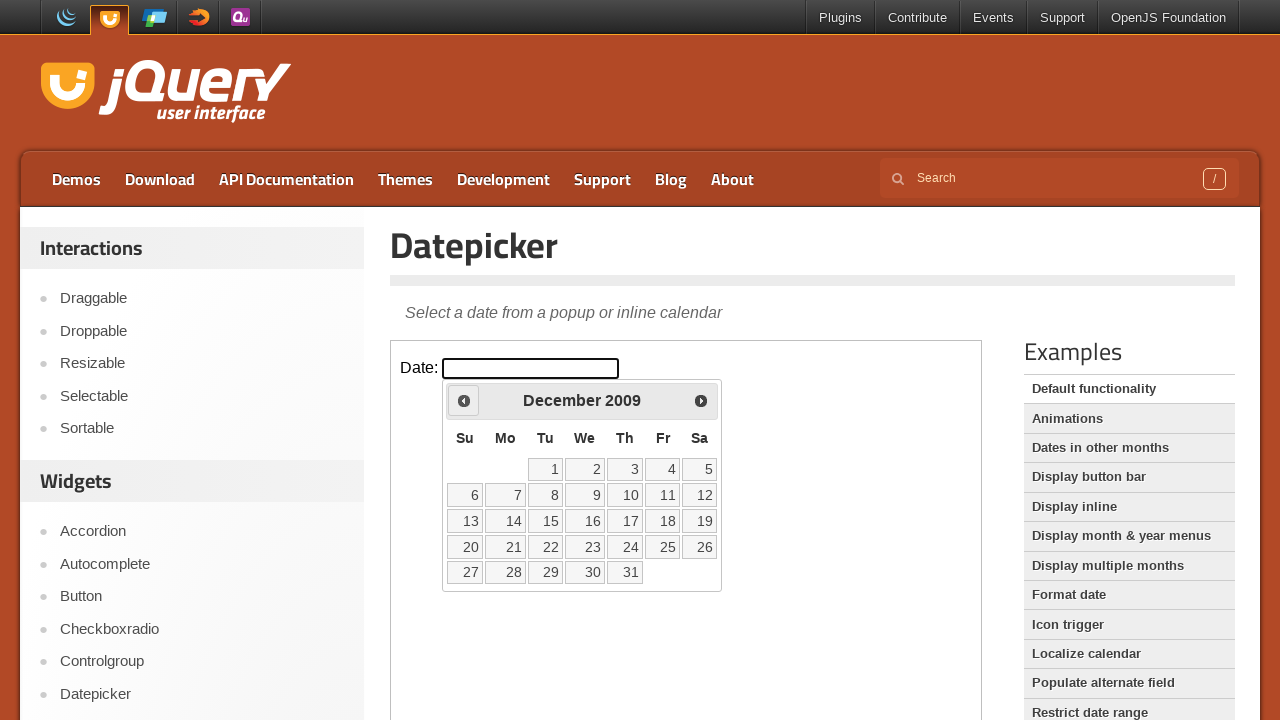

Read current calendar month/year: December 2009
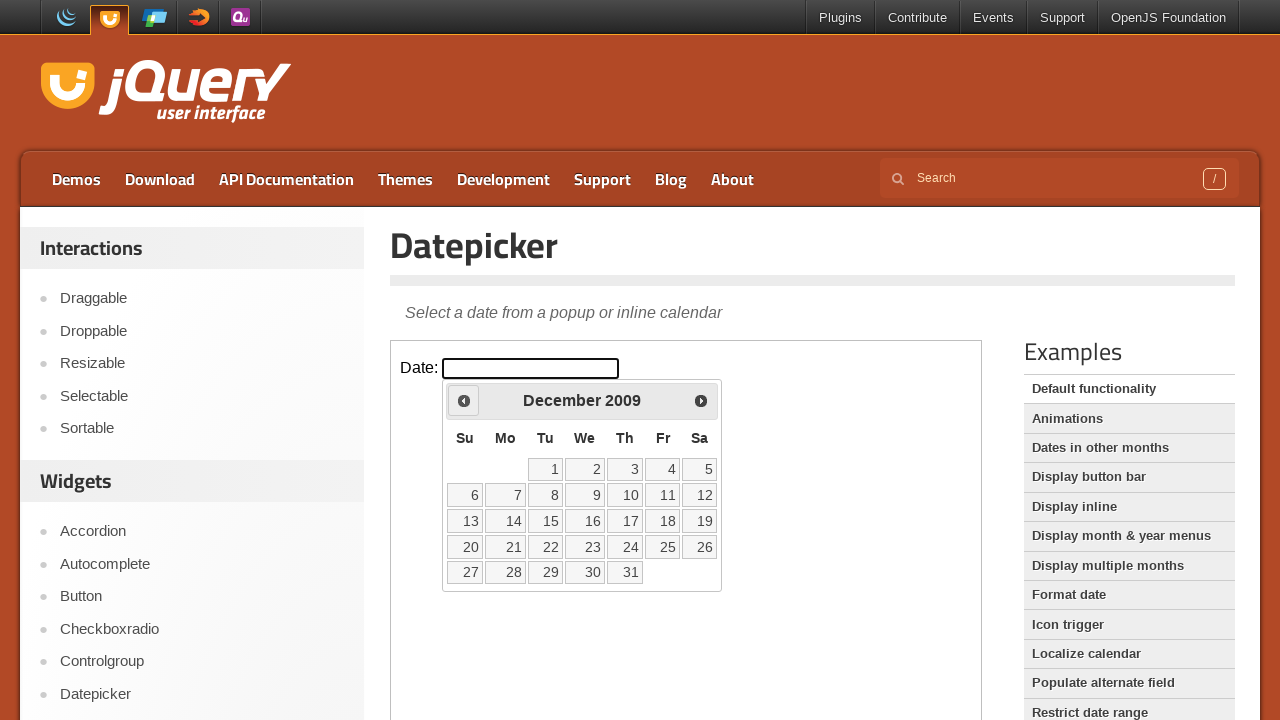

Clicked Previous button to navigate backwards from December 2009 at (464, 400) on iframe >> nth=0 >> internal:control=enter-frame >> xpath=//span[text()='Prev']
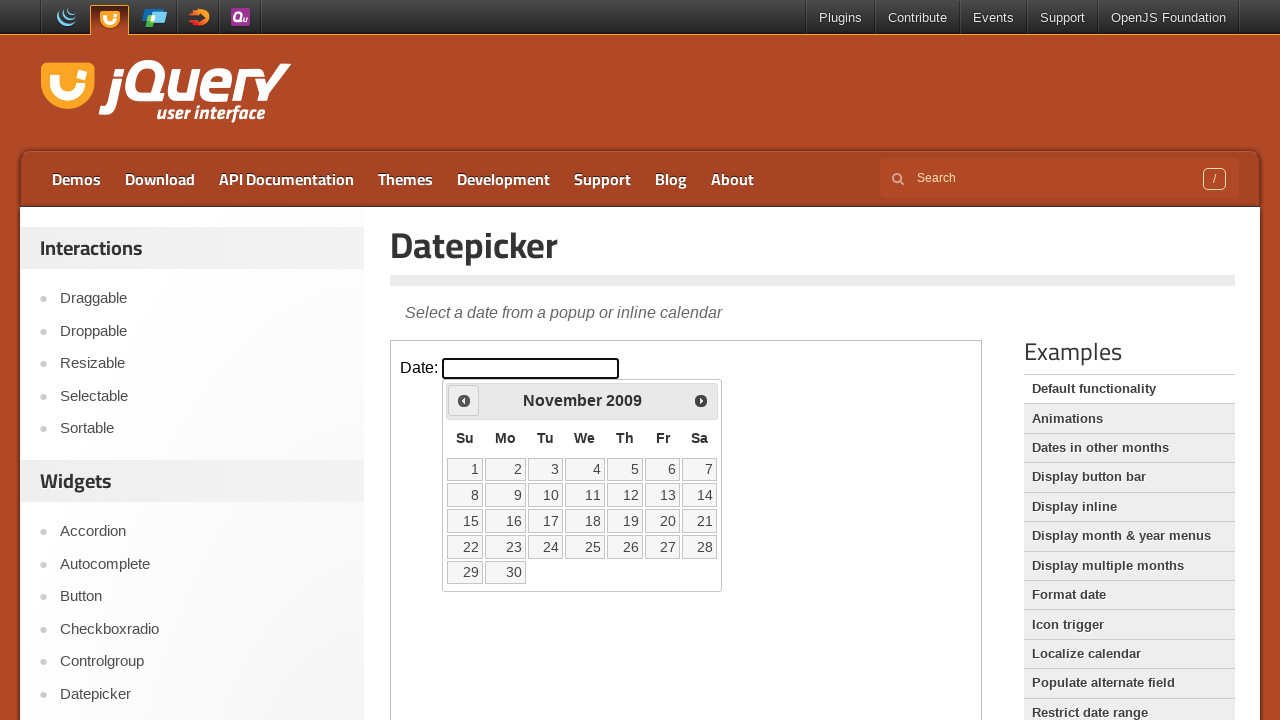

Waited 100ms for calendar to update
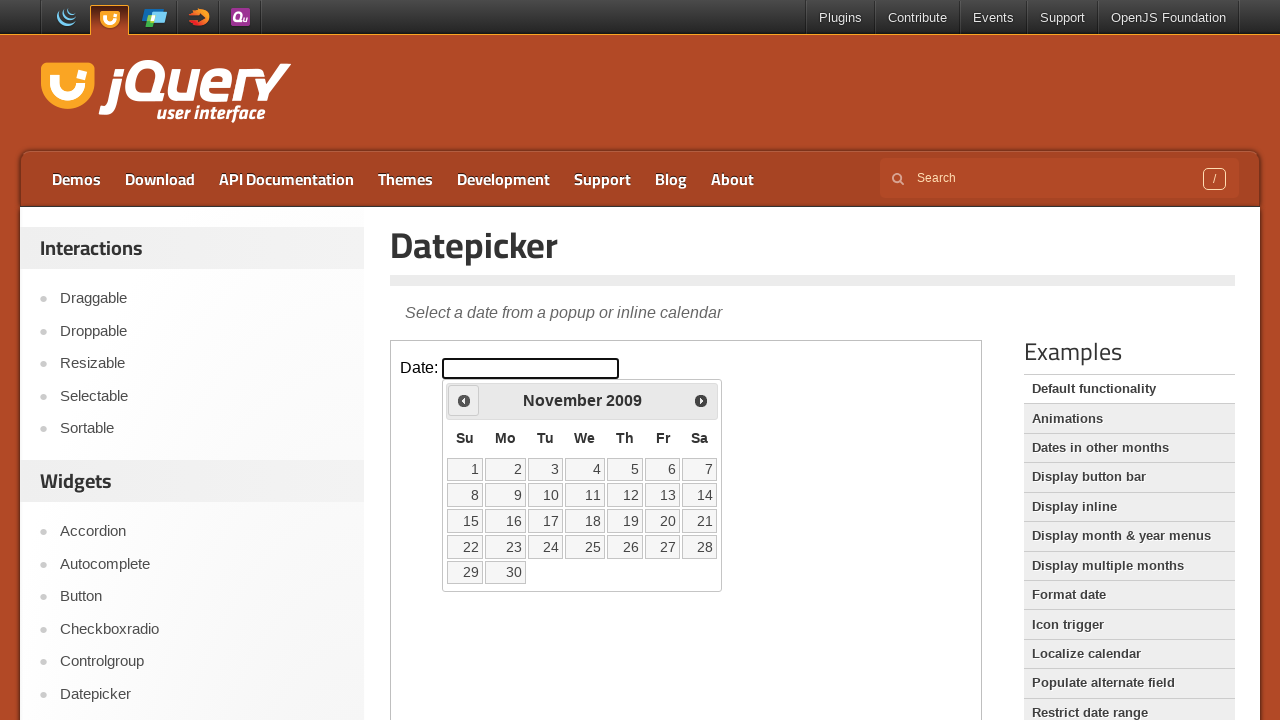

Read current calendar month/year: November 2009
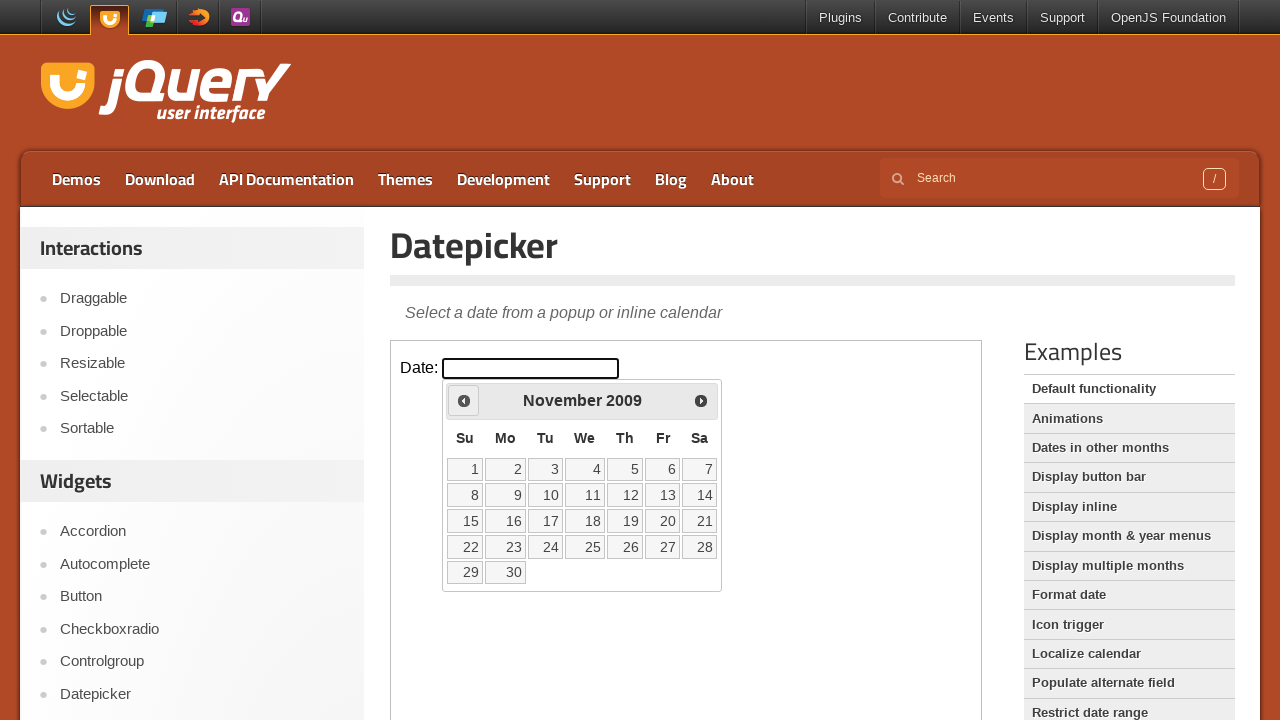

Clicked Previous button to navigate backwards from November 2009 at (464, 400) on iframe >> nth=0 >> internal:control=enter-frame >> xpath=//span[text()='Prev']
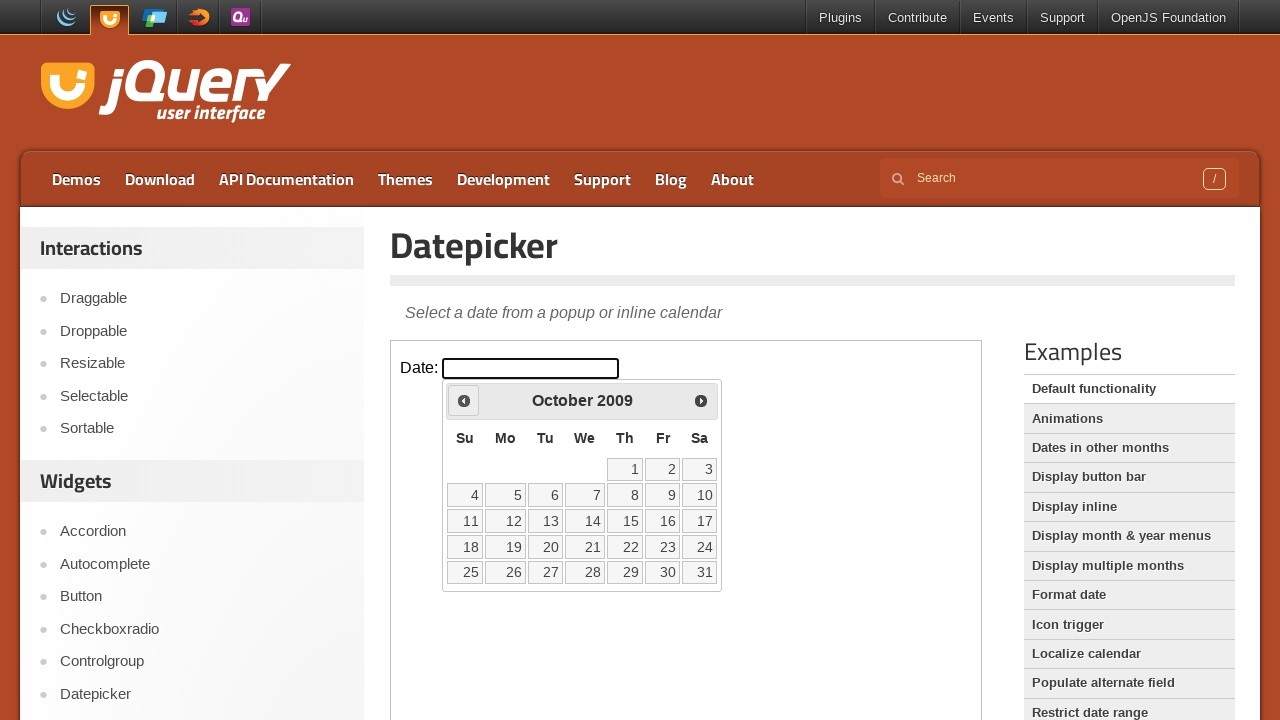

Waited 100ms for calendar to update
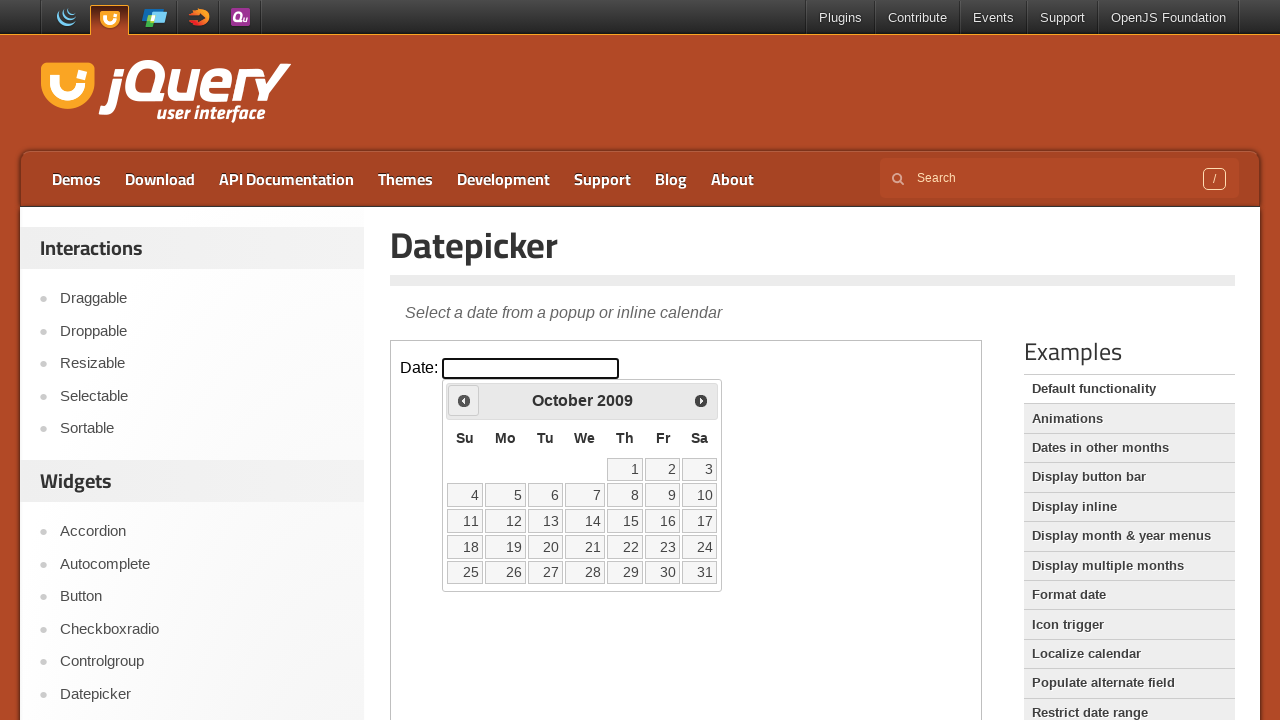

Read current calendar month/year: October 2009
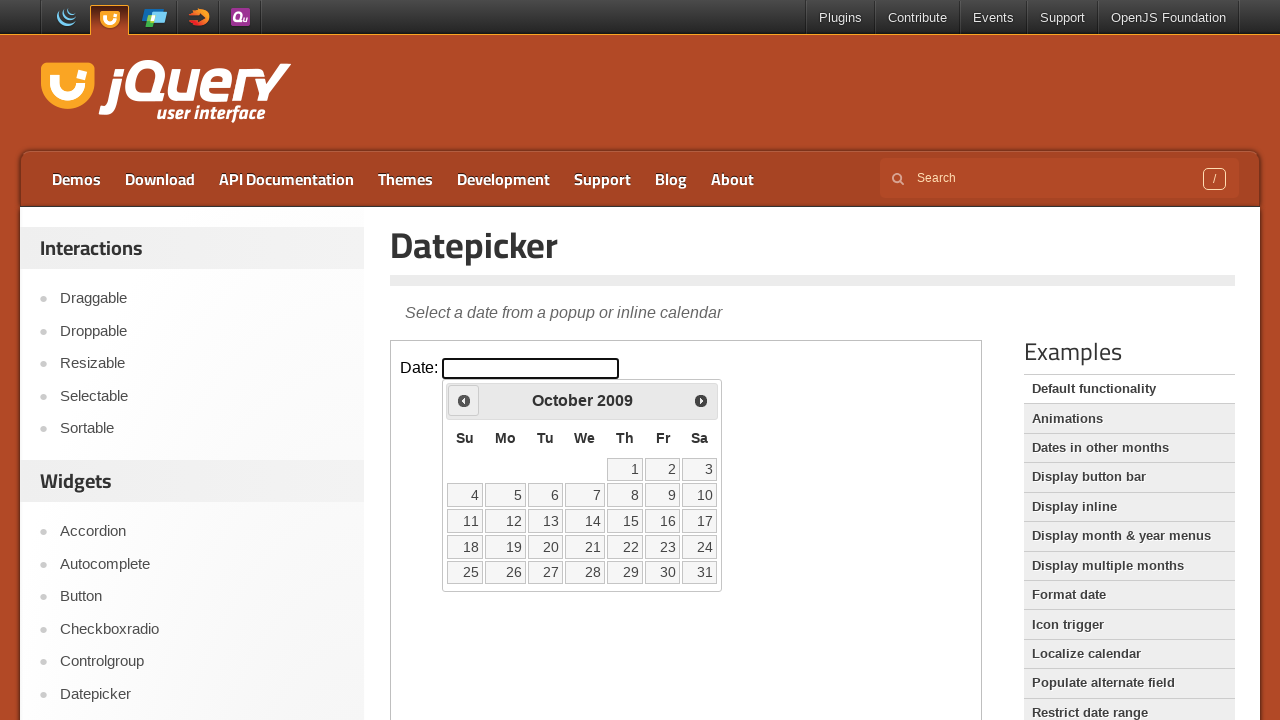

Clicked Previous button to navigate backwards from October 2009 at (464, 400) on iframe >> nth=0 >> internal:control=enter-frame >> xpath=//span[text()='Prev']
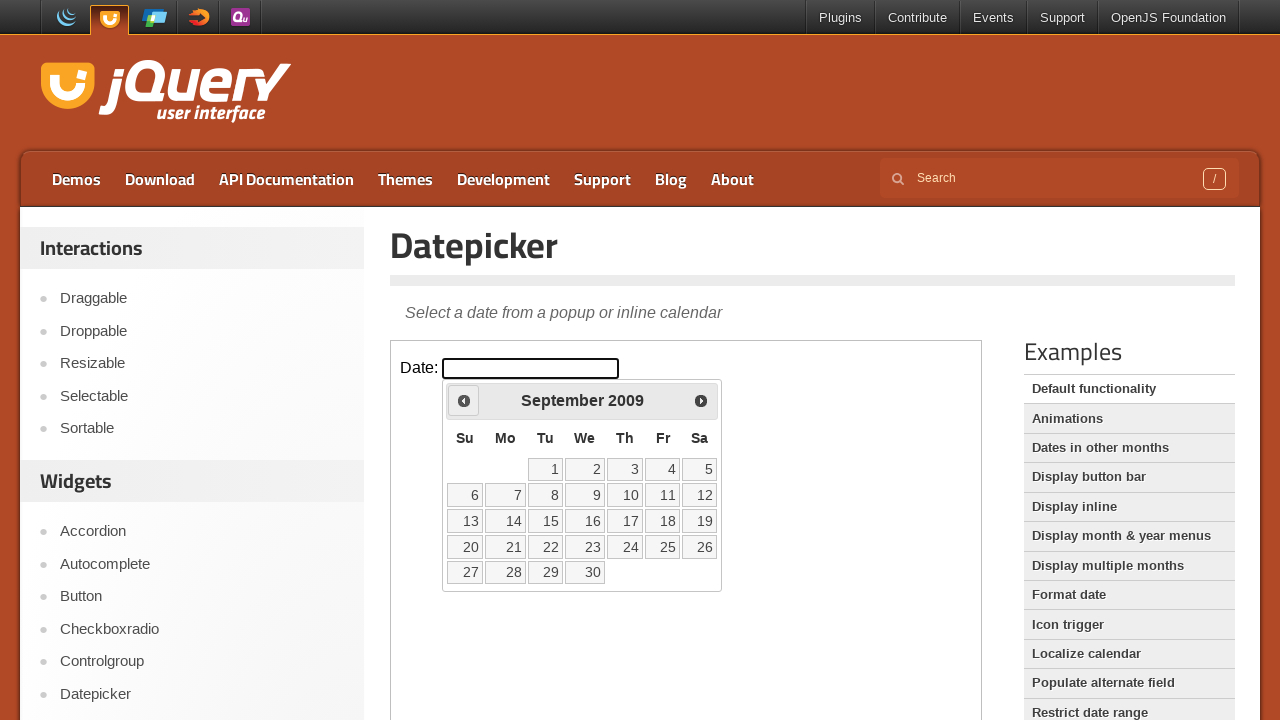

Waited 100ms for calendar to update
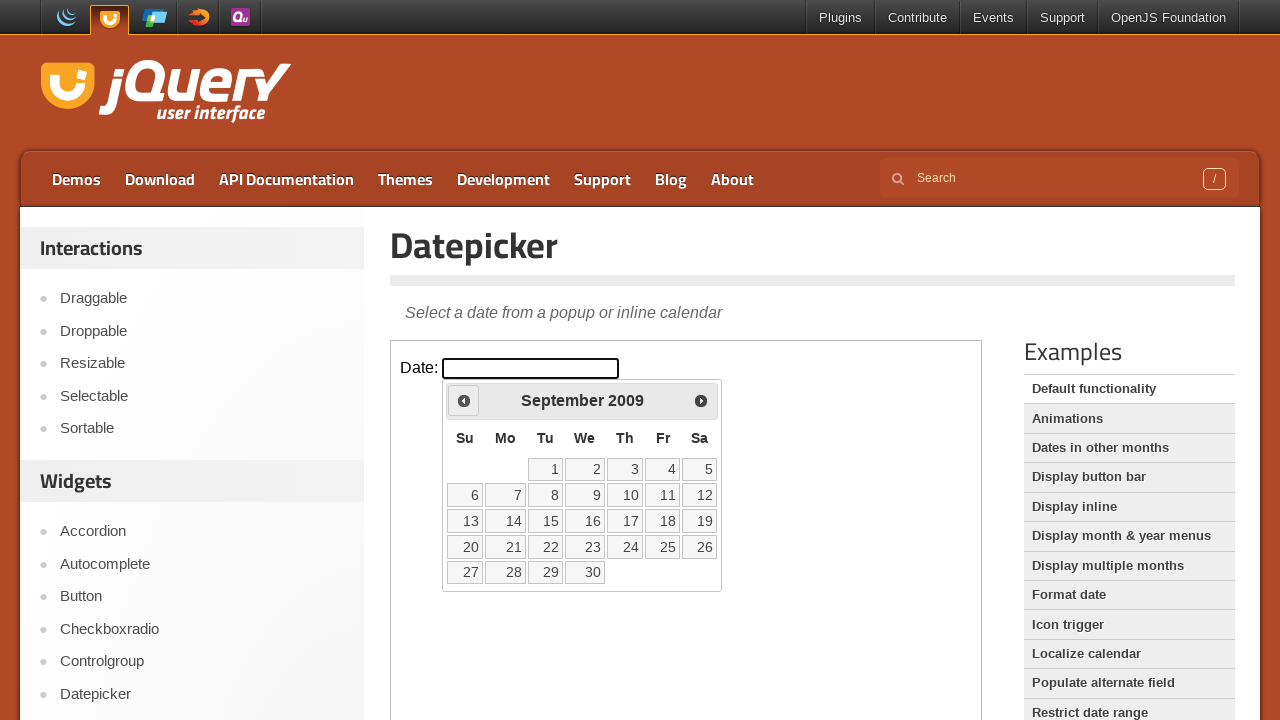

Read current calendar month/year: September 2009
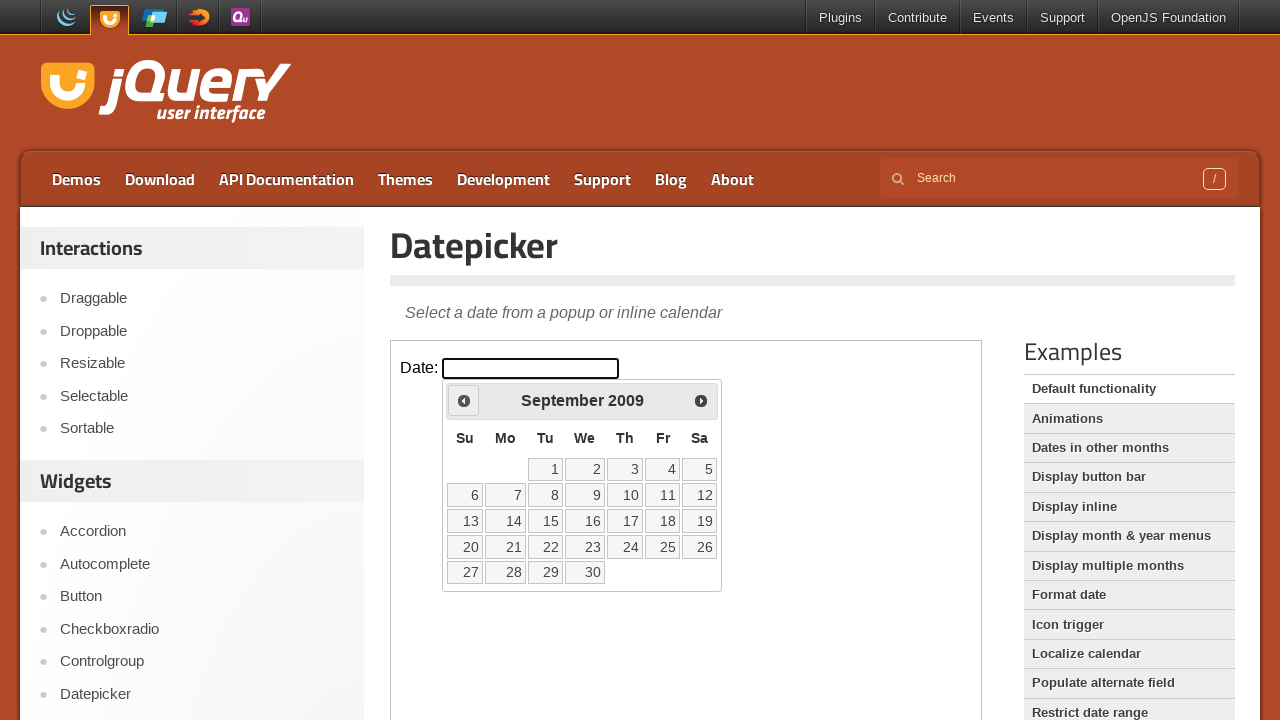

Clicked Previous button to navigate backwards from September 2009 at (464, 400) on iframe >> nth=0 >> internal:control=enter-frame >> xpath=//span[text()='Prev']
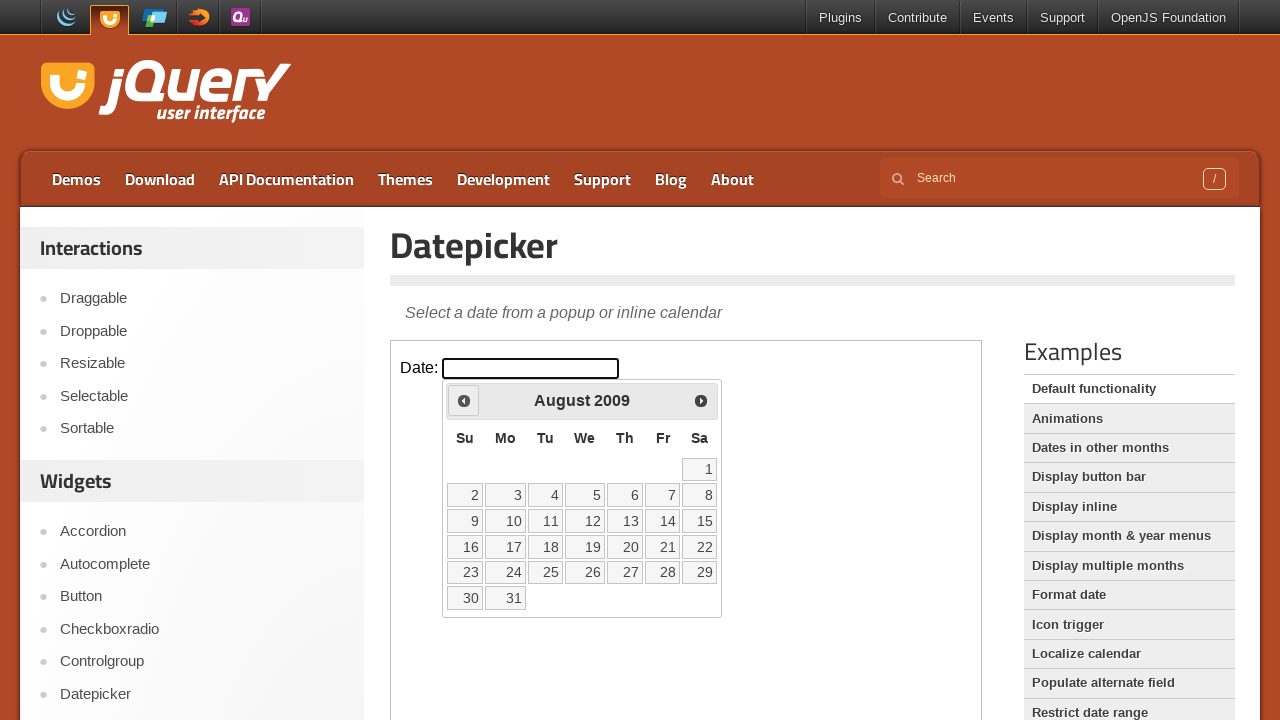

Waited 100ms for calendar to update
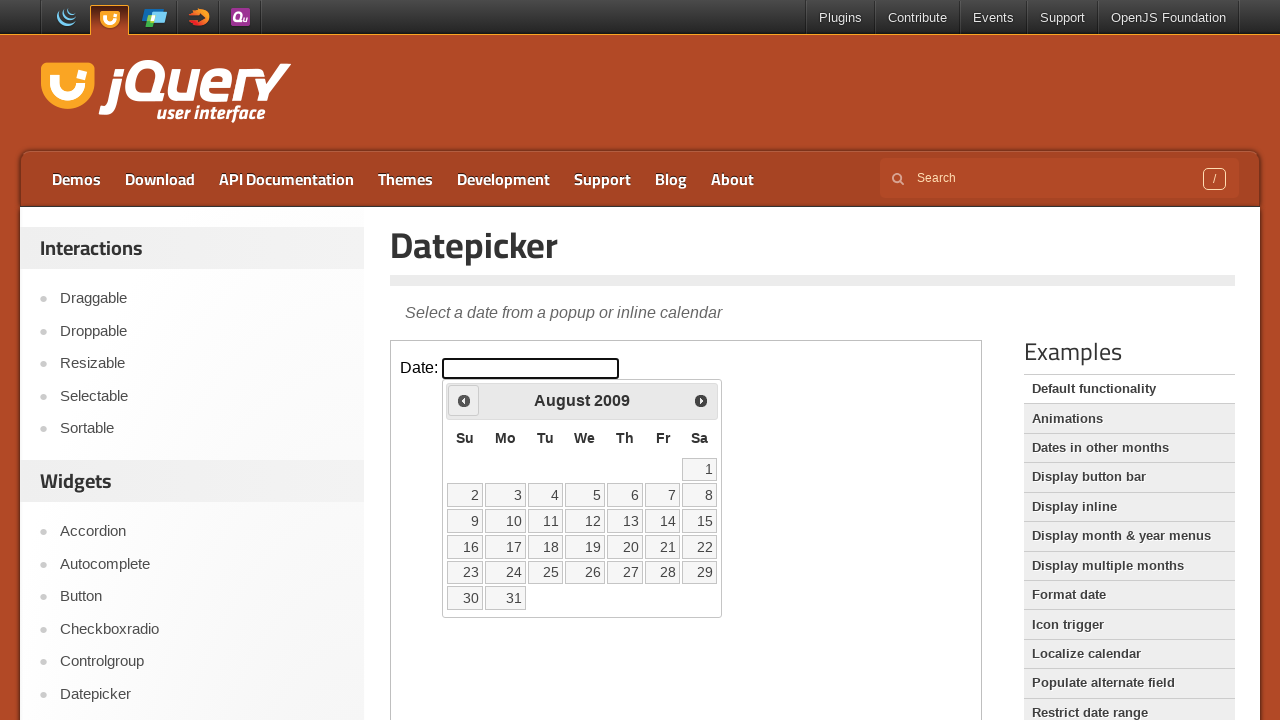

Read current calendar month/year: August 2009
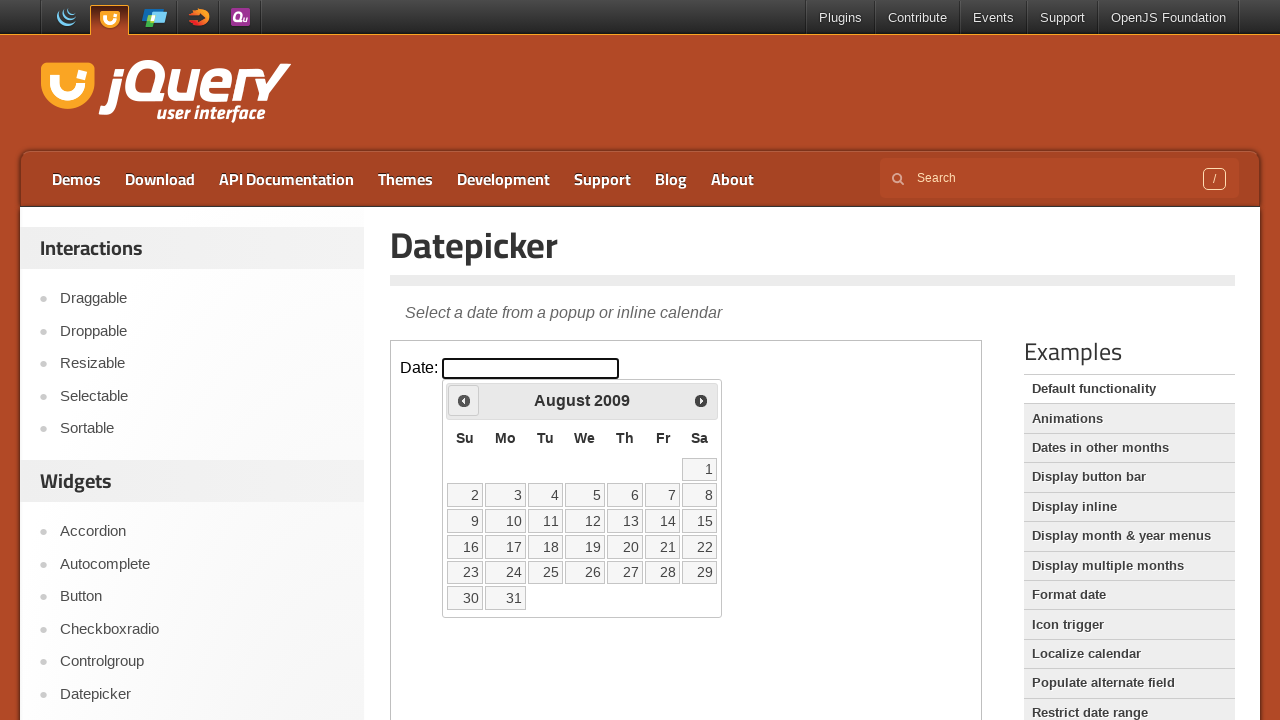

Clicked Previous button to navigate backwards from August 2009 at (464, 400) on iframe >> nth=0 >> internal:control=enter-frame >> xpath=//span[text()='Prev']
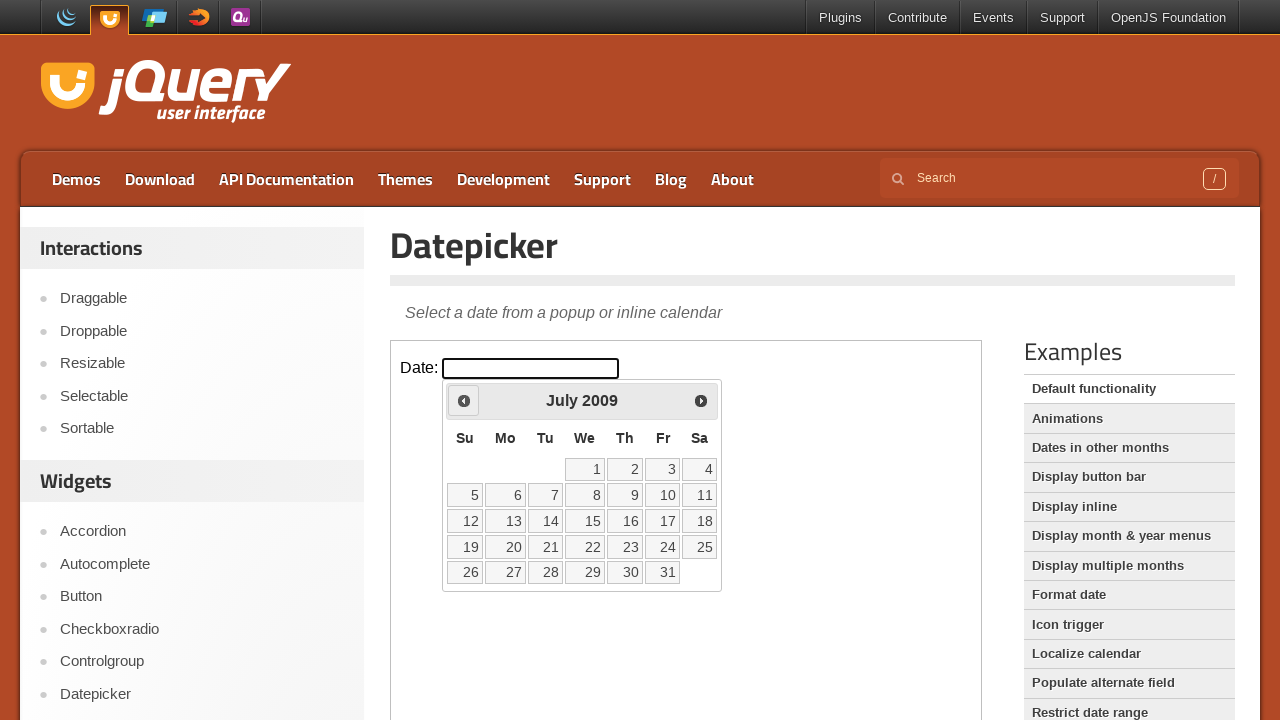

Waited 100ms for calendar to update
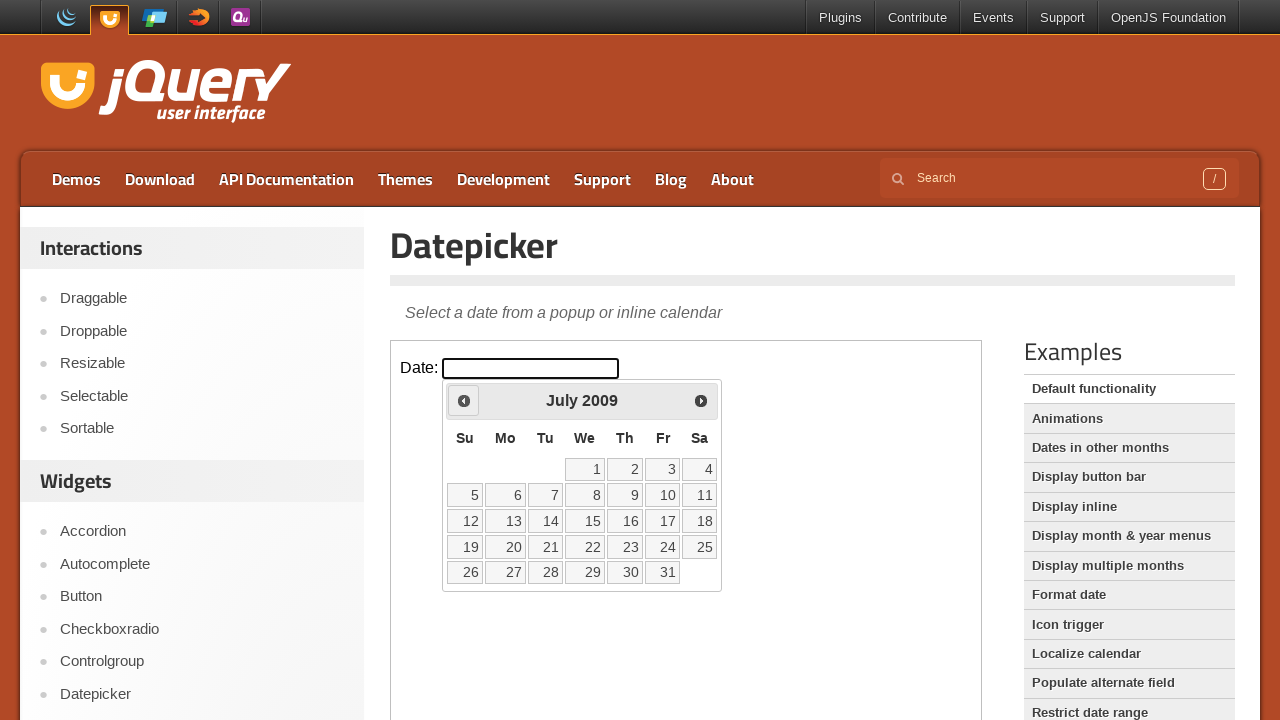

Read current calendar month/year: July 2009
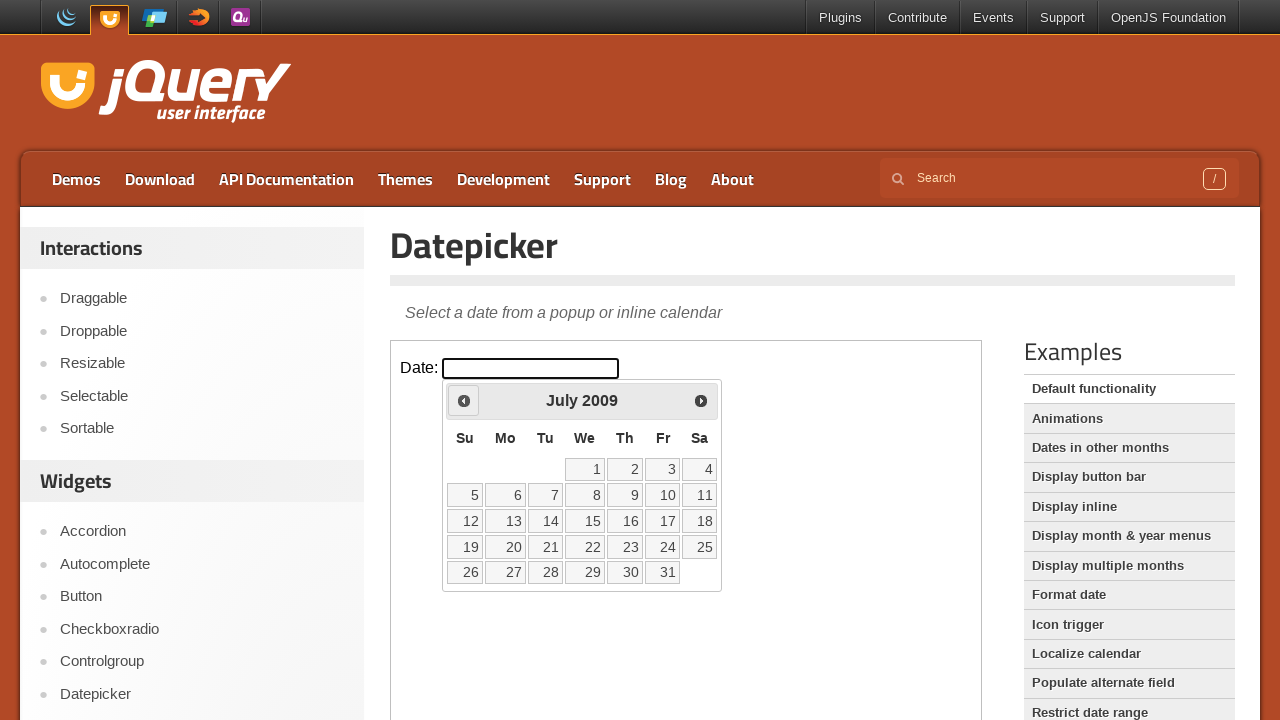

Clicked Previous button to navigate backwards from July 2009 at (464, 400) on iframe >> nth=0 >> internal:control=enter-frame >> xpath=//span[text()='Prev']
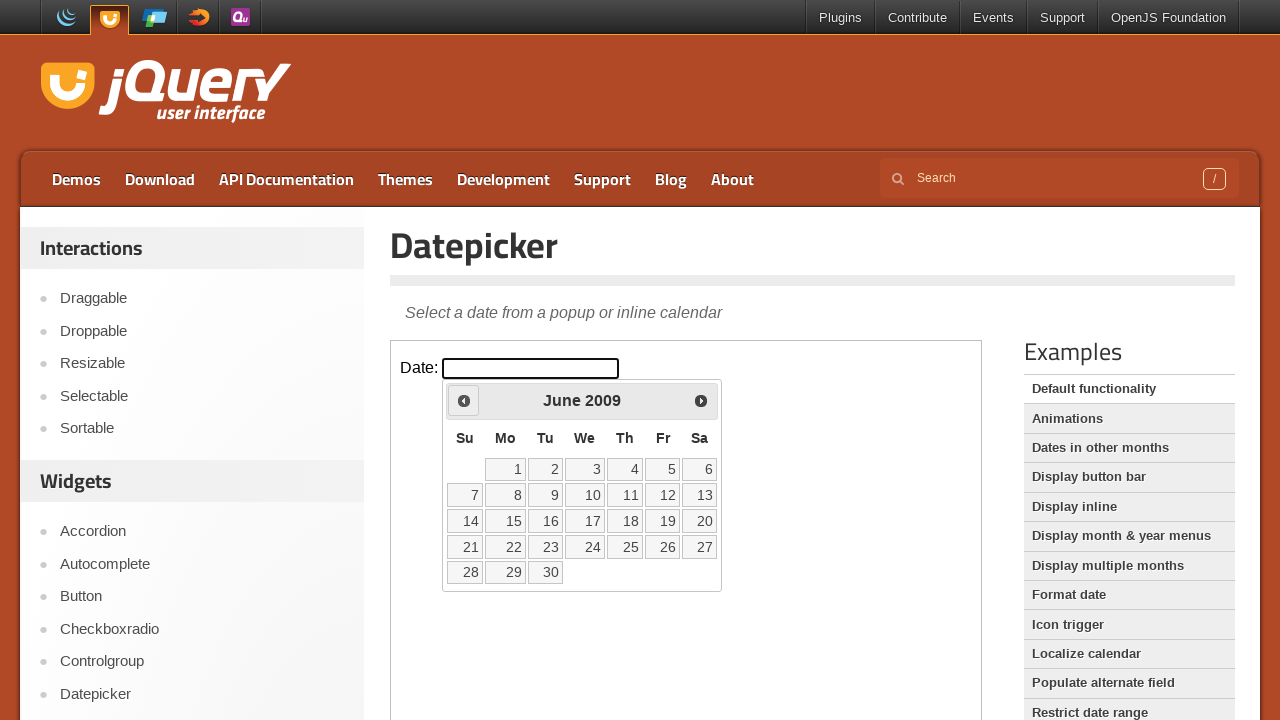

Waited 100ms for calendar to update
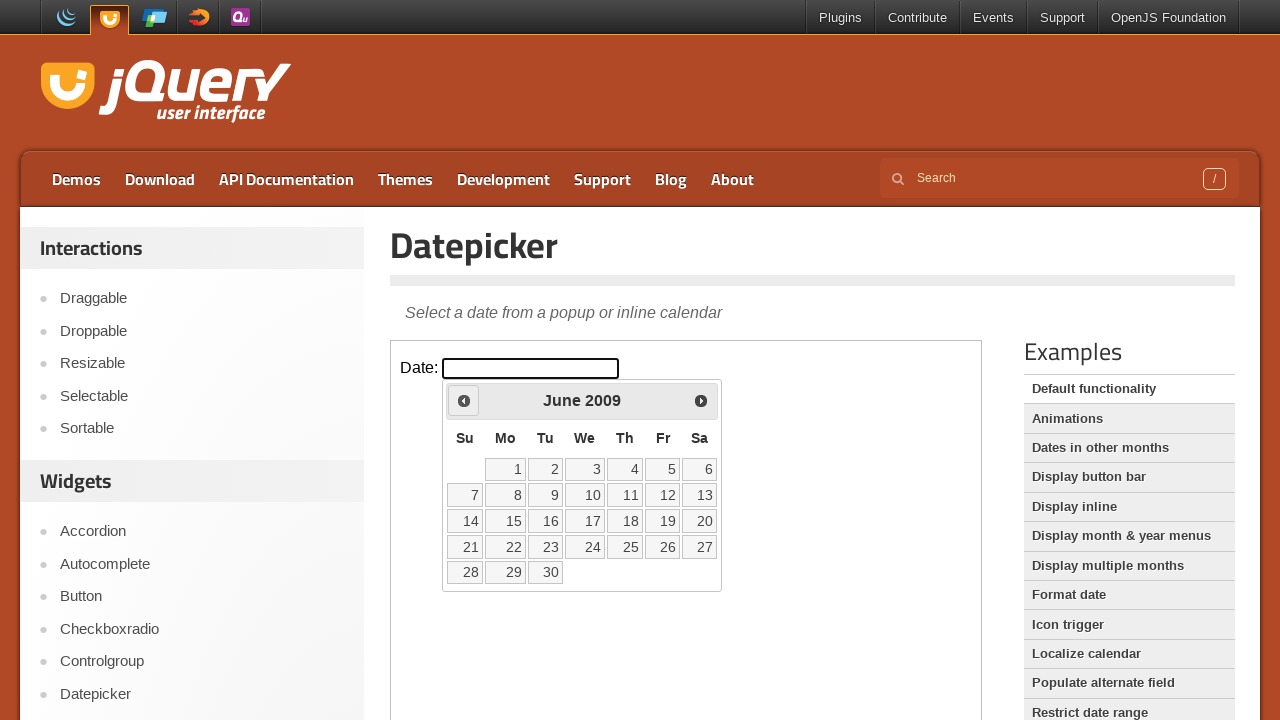

Read current calendar month/year: June 2009
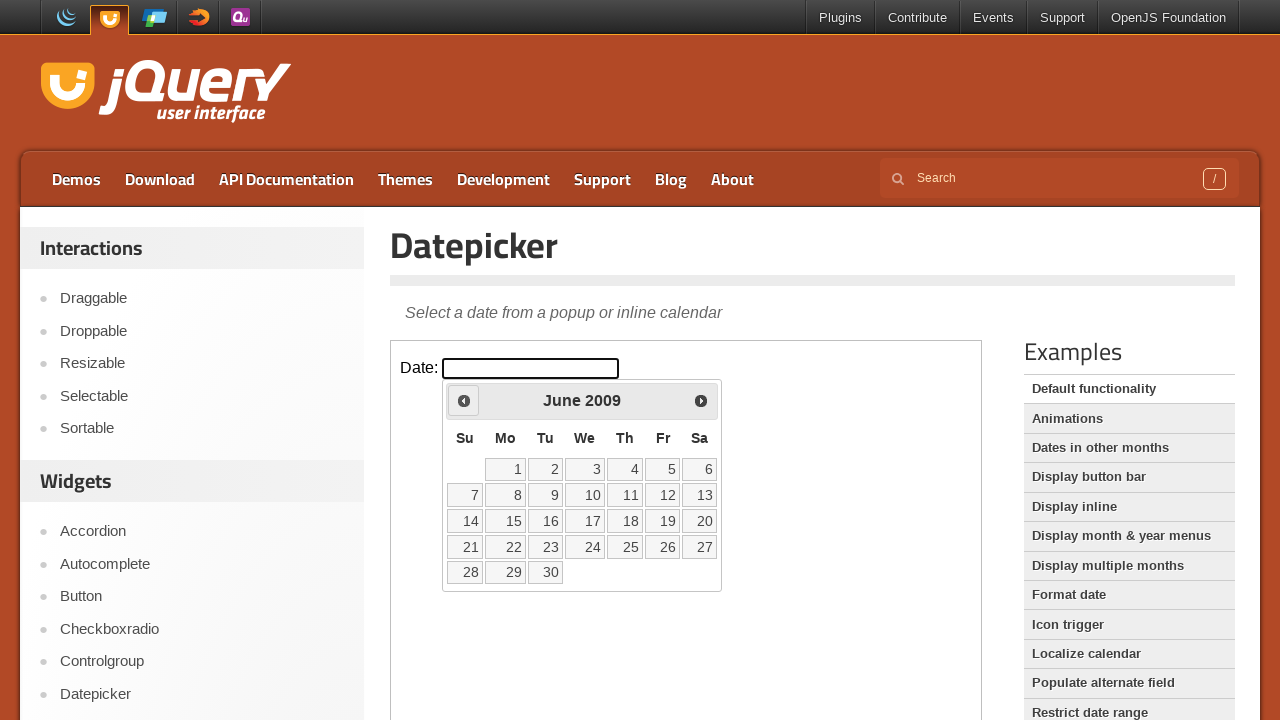

Clicked Previous button to navigate backwards from June 2009 at (464, 400) on iframe >> nth=0 >> internal:control=enter-frame >> xpath=//span[text()='Prev']
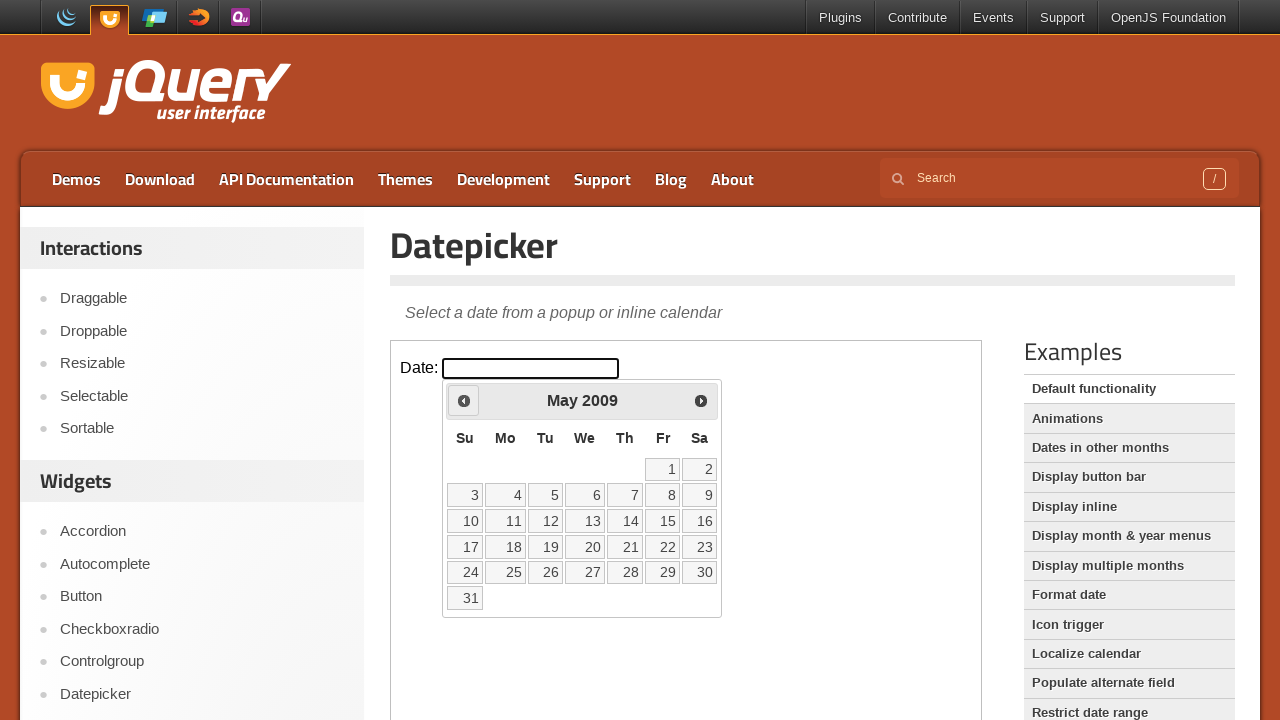

Waited 100ms for calendar to update
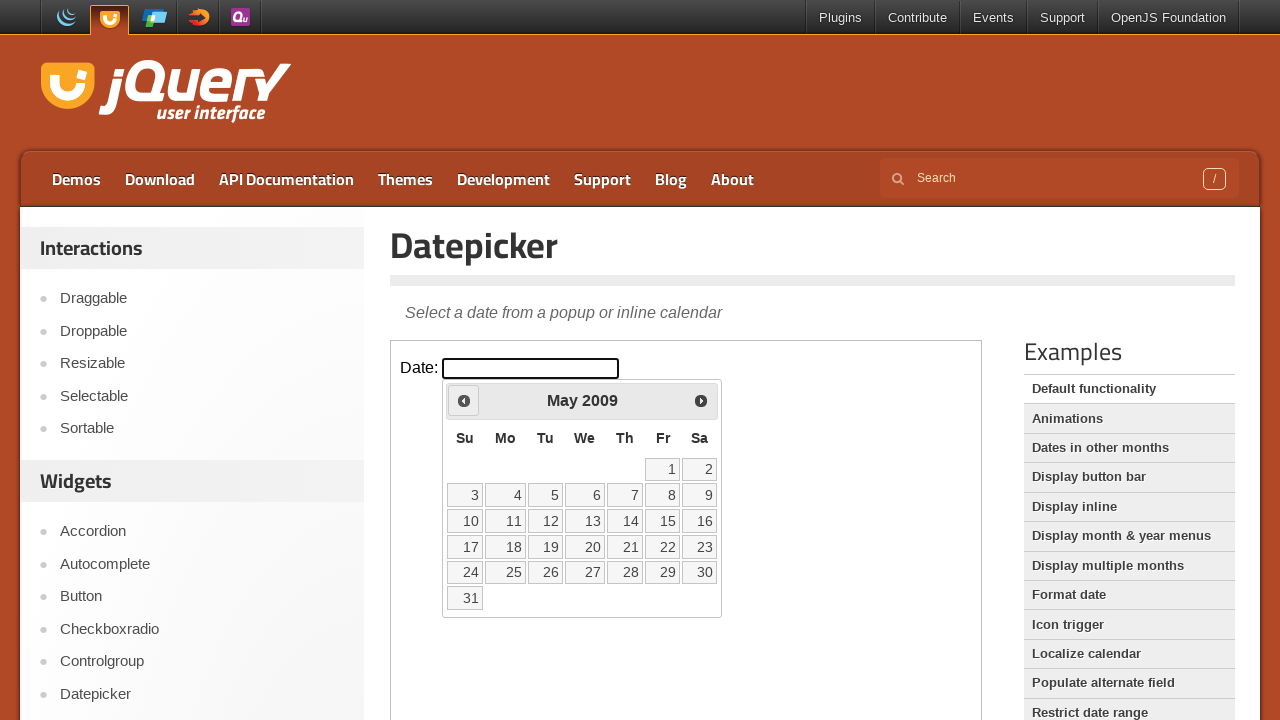

Read current calendar month/year: May 2009
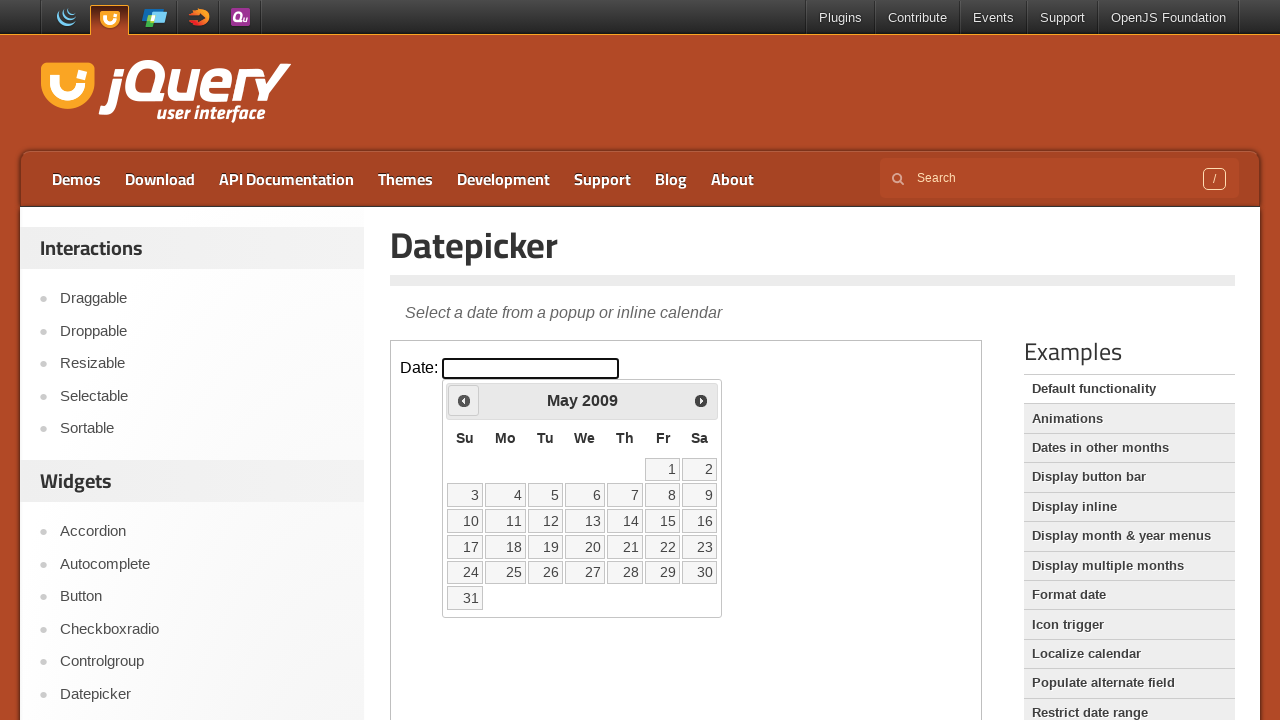

Clicked Previous button to navigate backwards from May 2009 at (464, 400) on iframe >> nth=0 >> internal:control=enter-frame >> xpath=//span[text()='Prev']
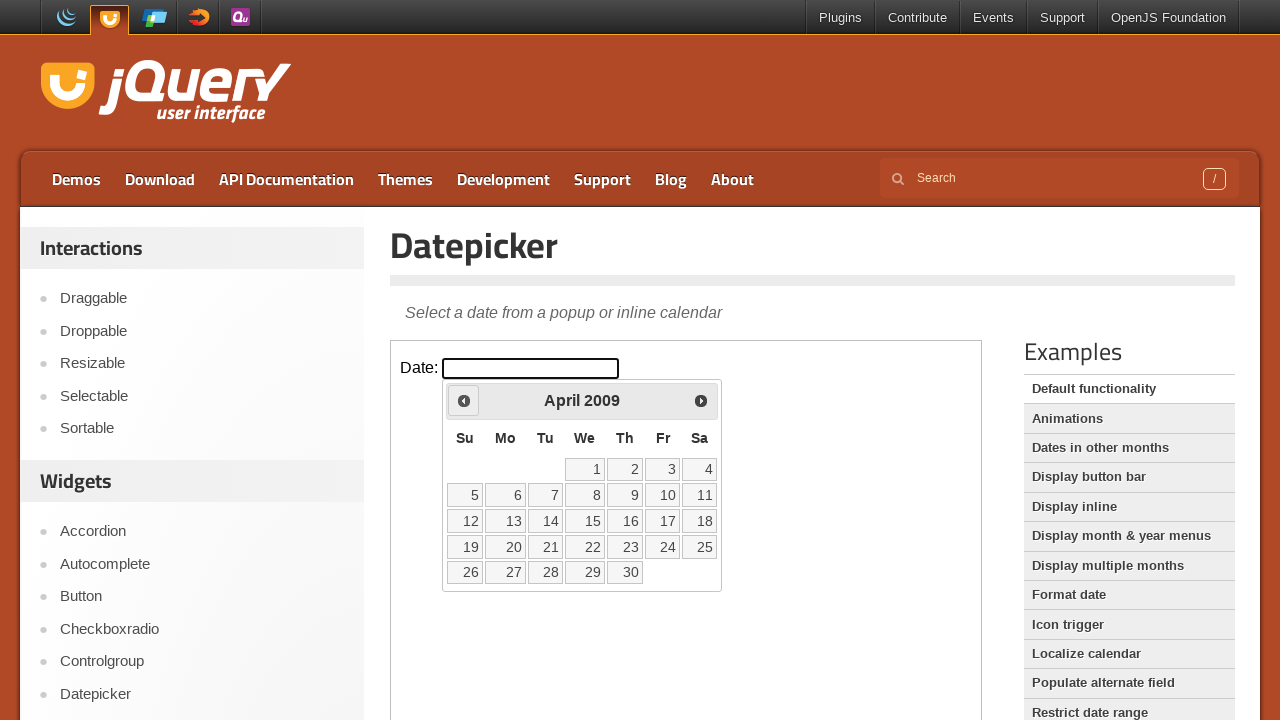

Waited 100ms for calendar to update
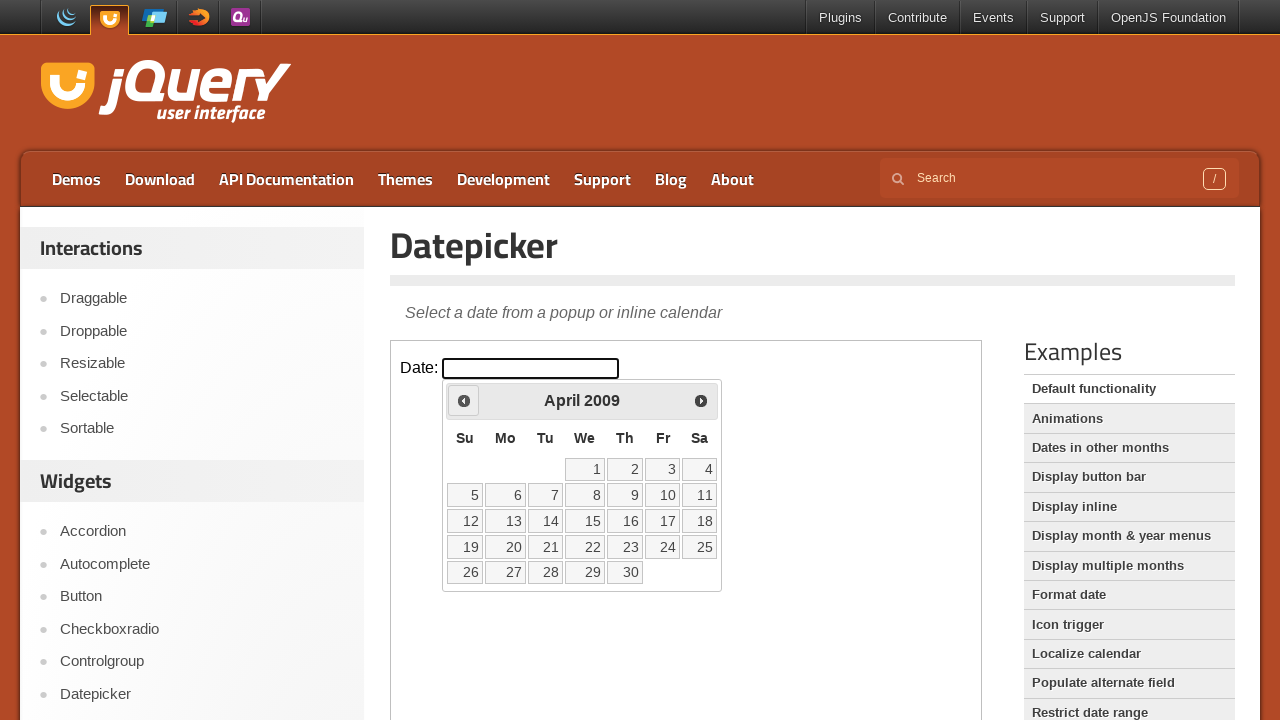

Read current calendar month/year: April 2009
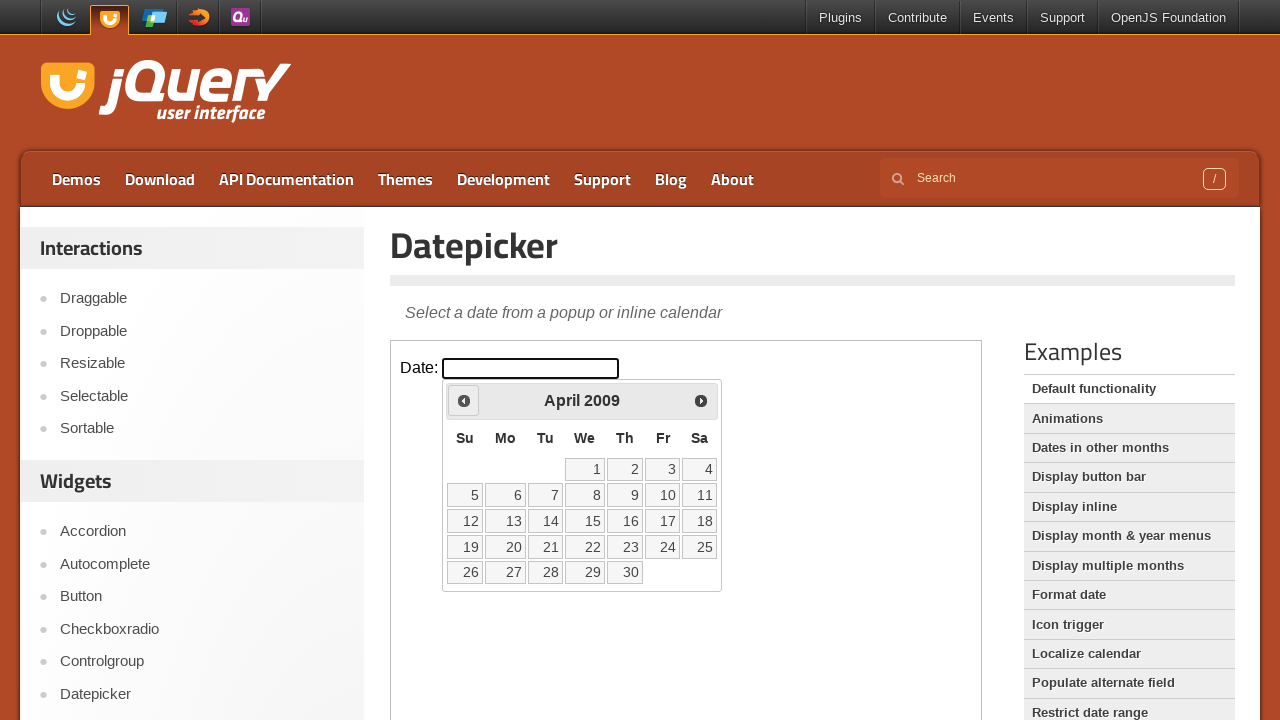

Clicked Previous button to navigate backwards from April 2009 at (464, 400) on iframe >> nth=0 >> internal:control=enter-frame >> xpath=//span[text()='Prev']
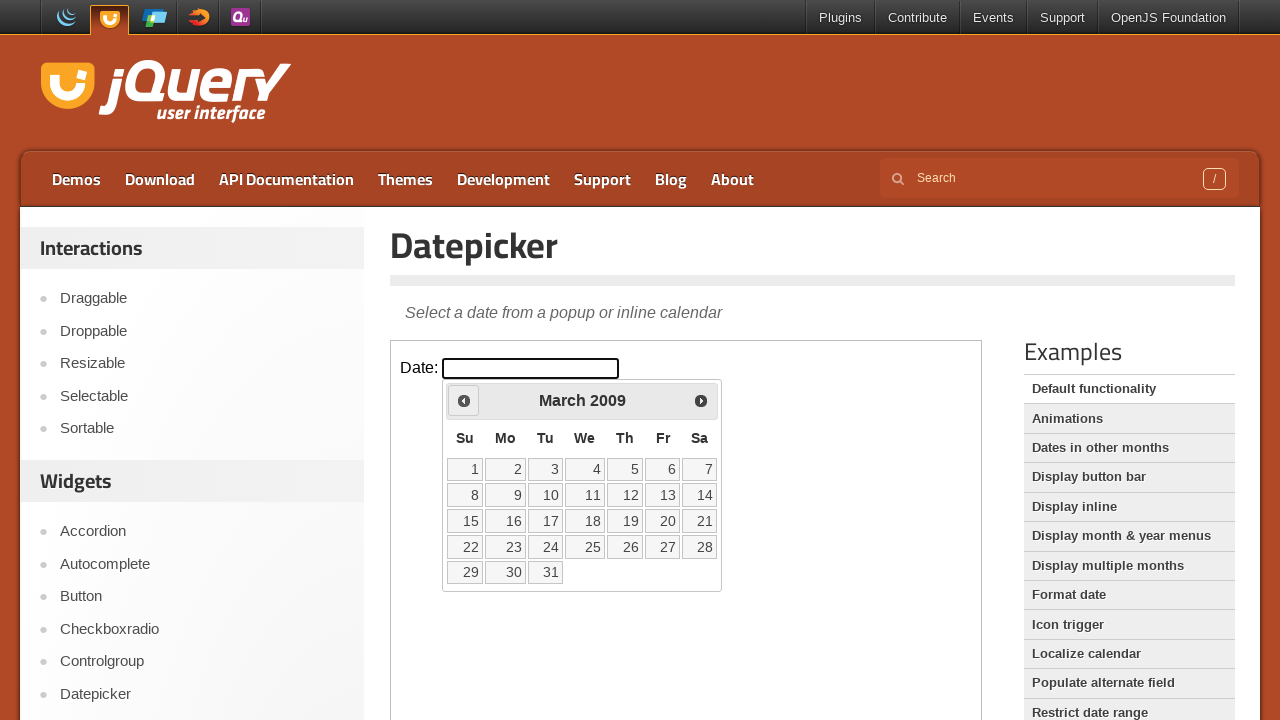

Waited 100ms for calendar to update
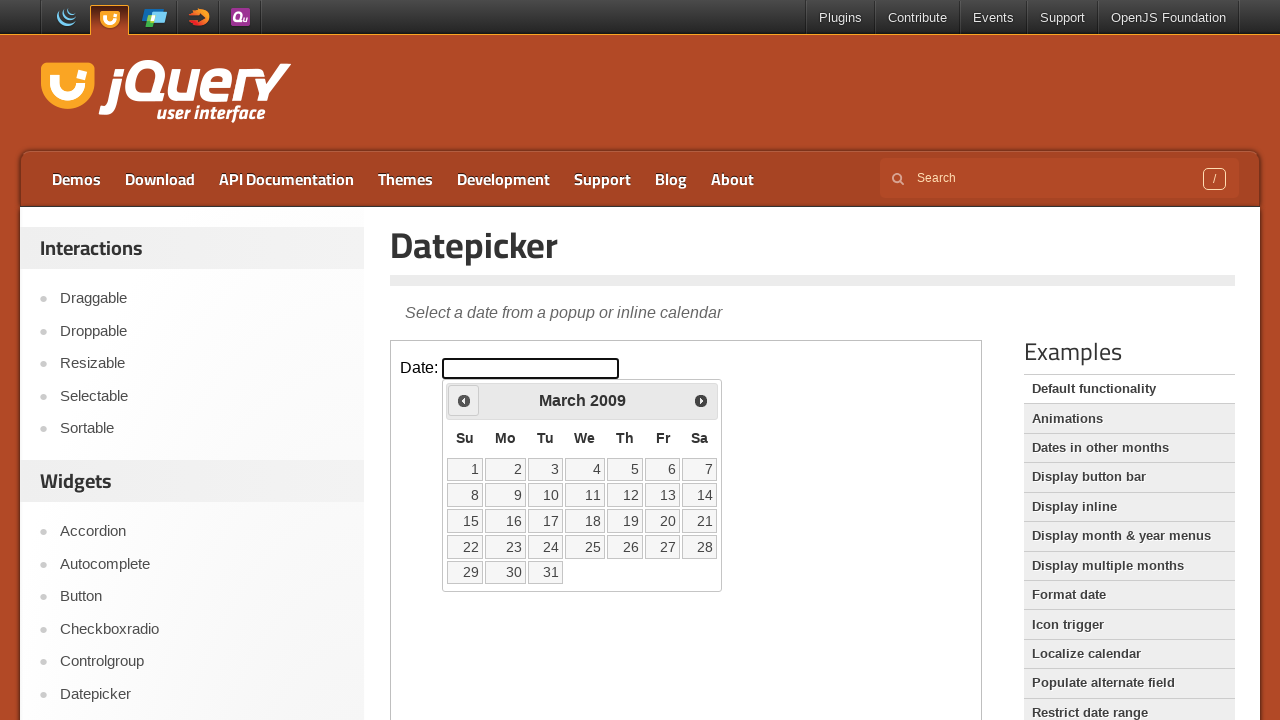

Read current calendar month/year: March 2009
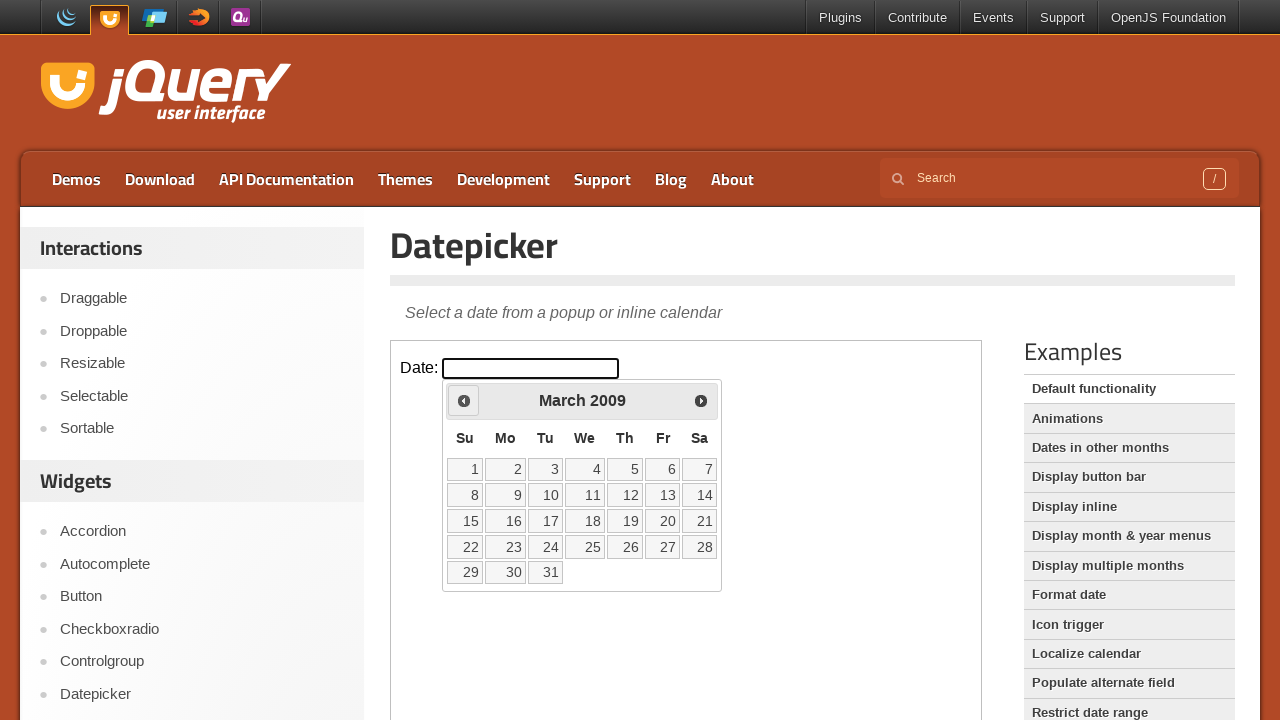

Clicked Previous button to navigate backwards from March 2009 at (464, 400) on iframe >> nth=0 >> internal:control=enter-frame >> xpath=//span[text()='Prev']
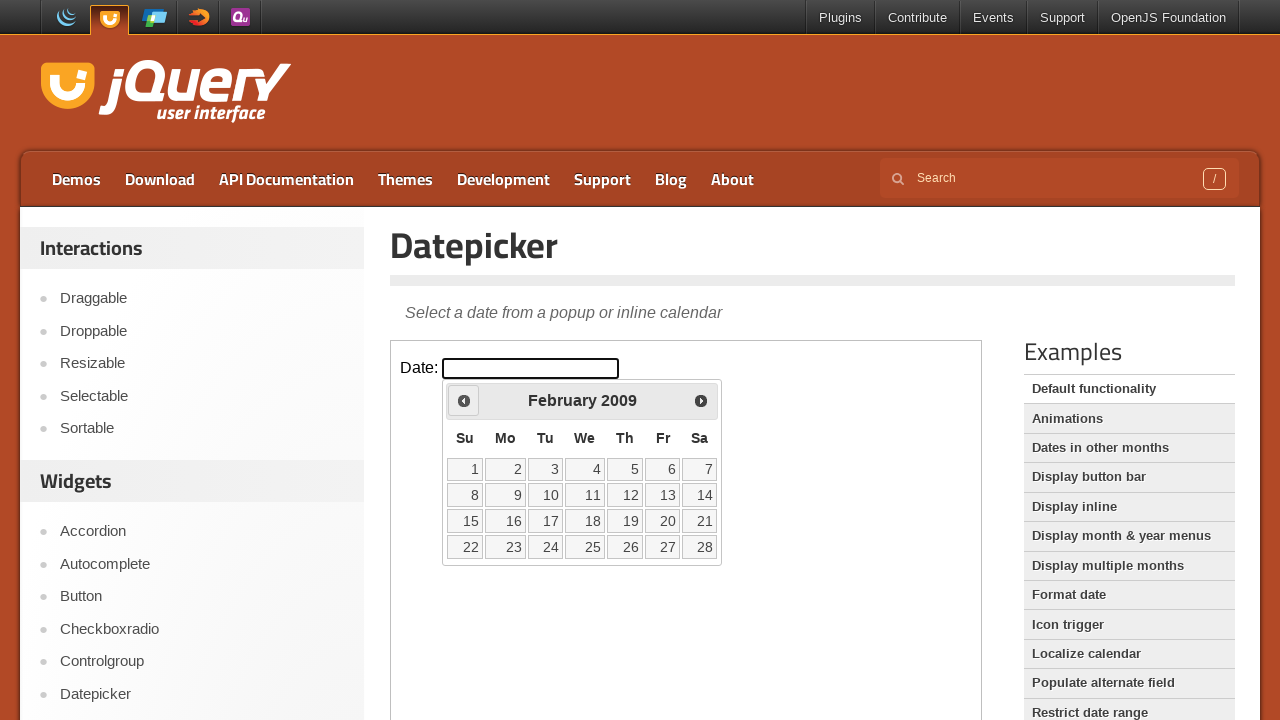

Waited 100ms for calendar to update
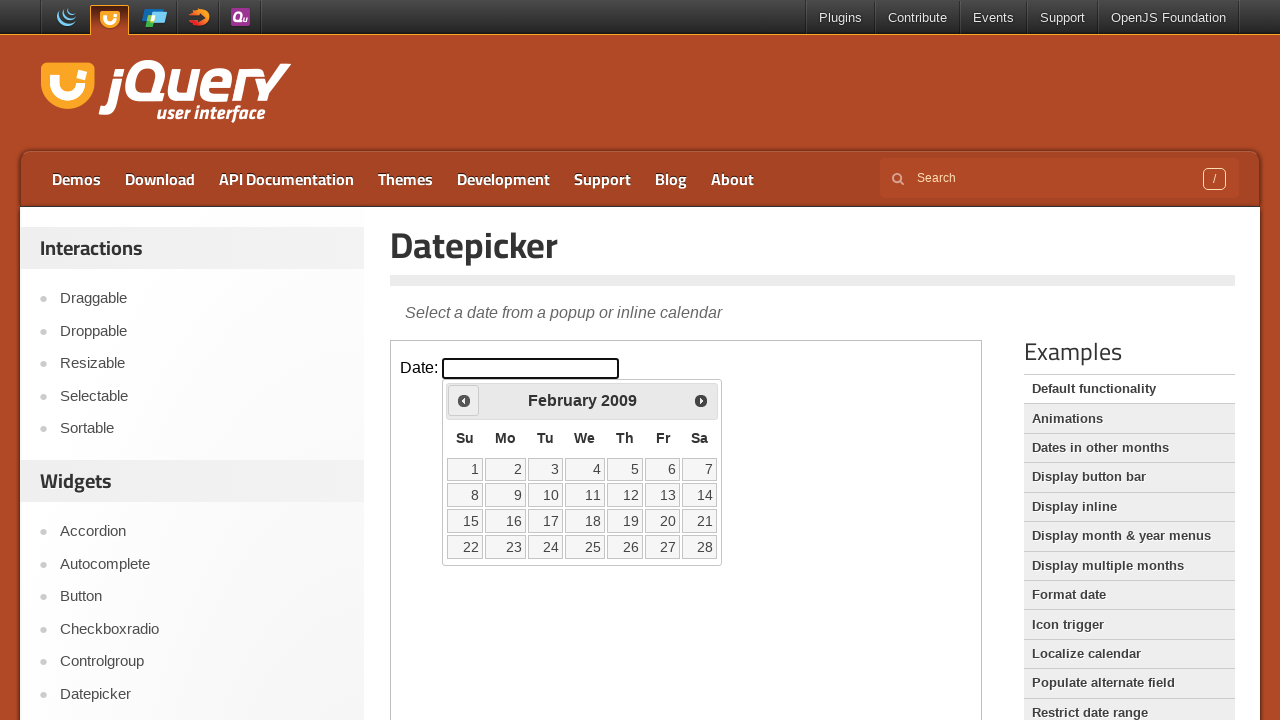

Read current calendar month/year: February 2009
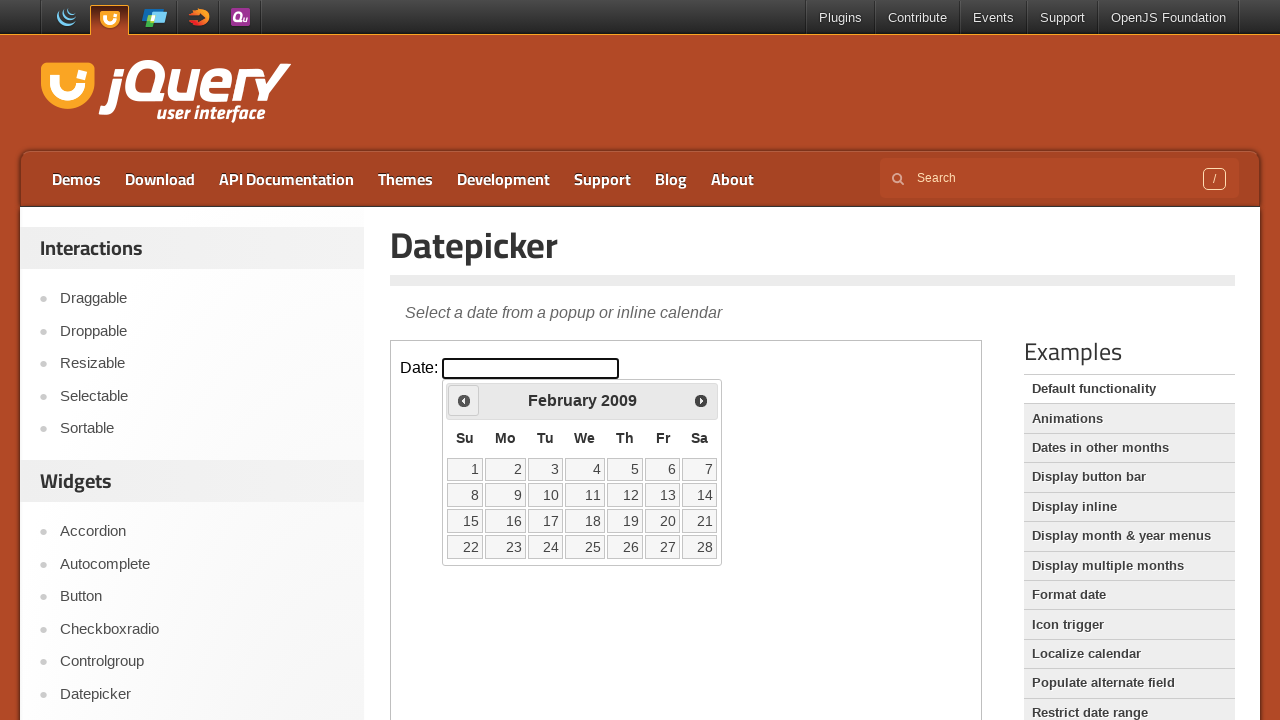

Clicked Previous button to navigate backwards from February 2009 at (464, 400) on iframe >> nth=0 >> internal:control=enter-frame >> xpath=//span[text()='Prev']
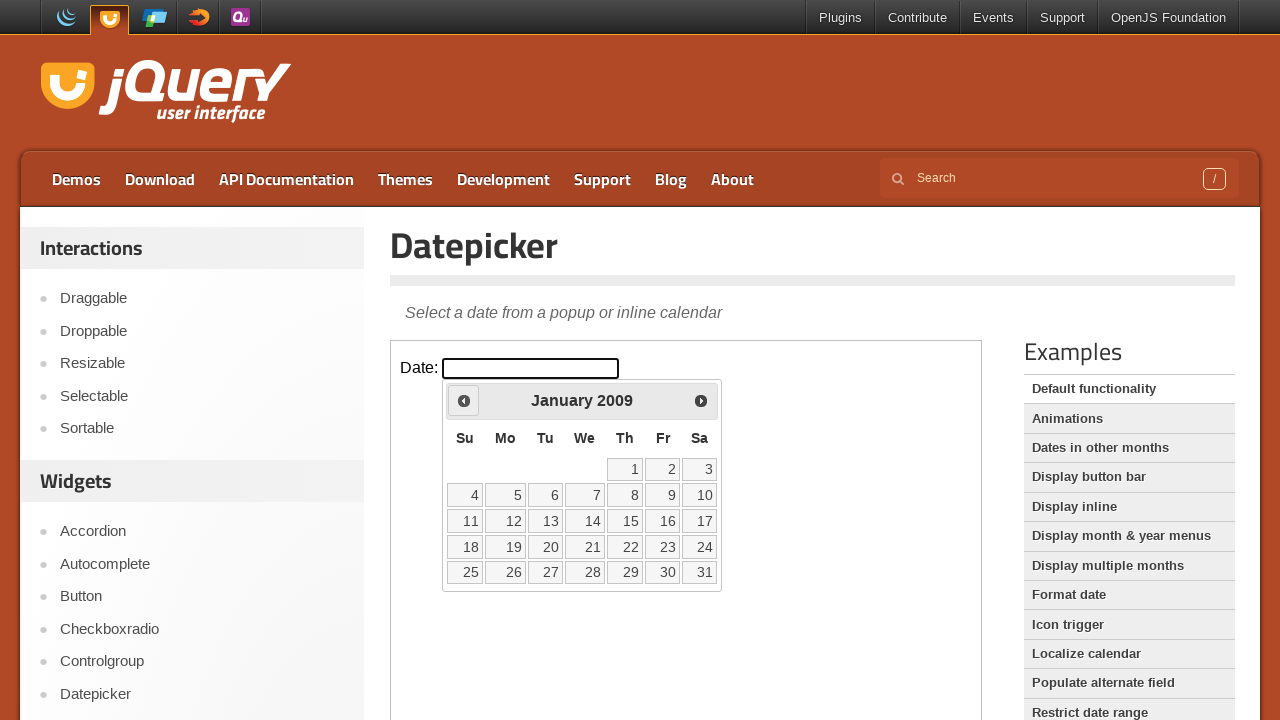

Waited 100ms for calendar to update
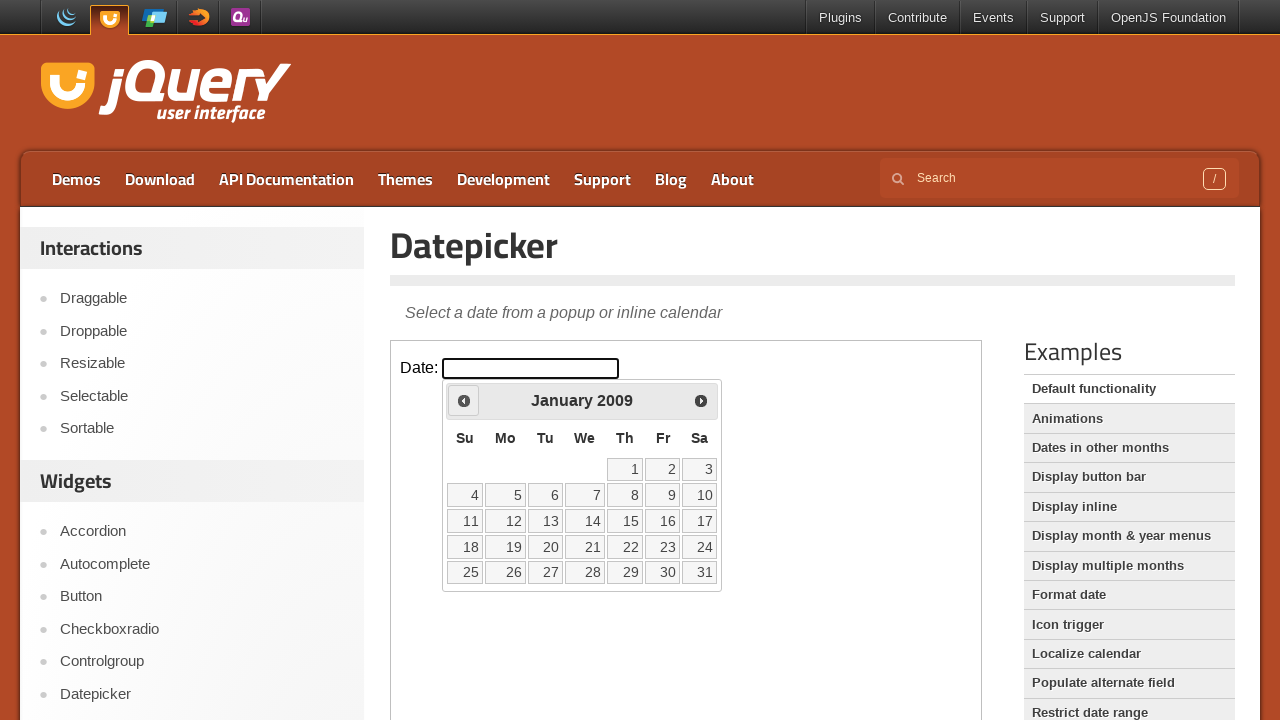

Read current calendar month/year: January 2009
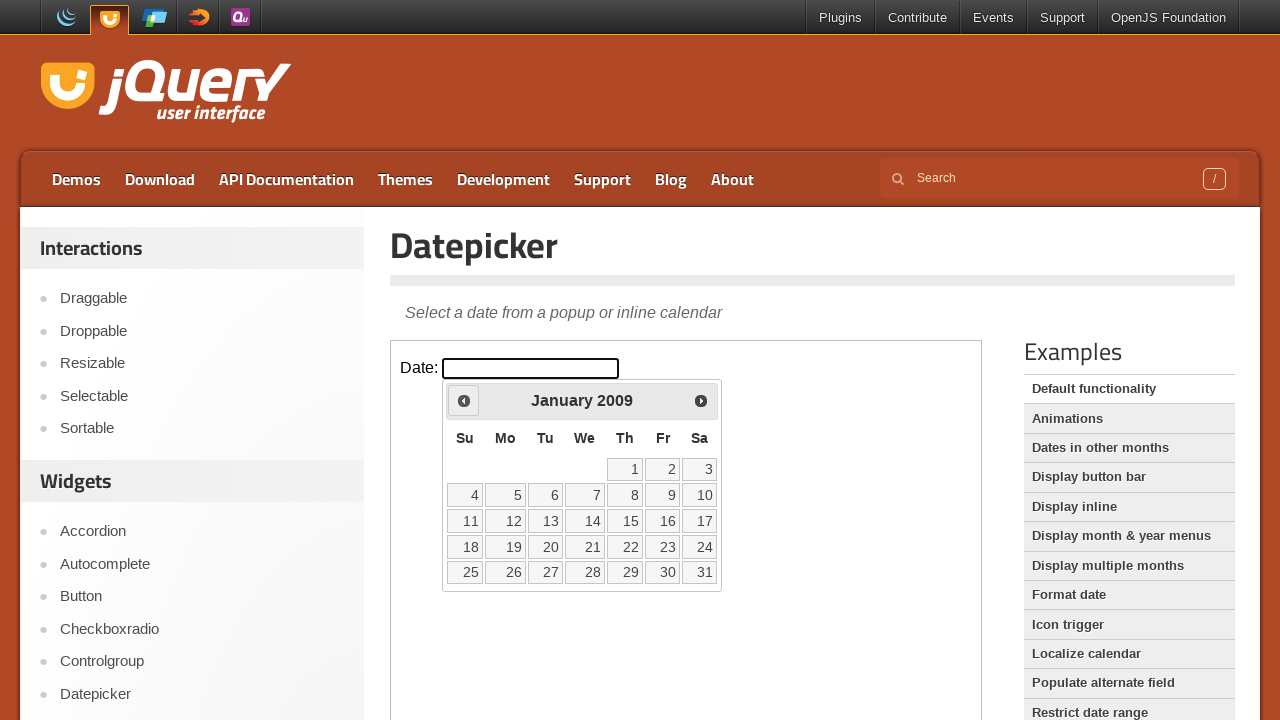

Clicked Previous button to navigate backwards from January 2009 at (464, 400) on iframe >> nth=0 >> internal:control=enter-frame >> xpath=//span[text()='Prev']
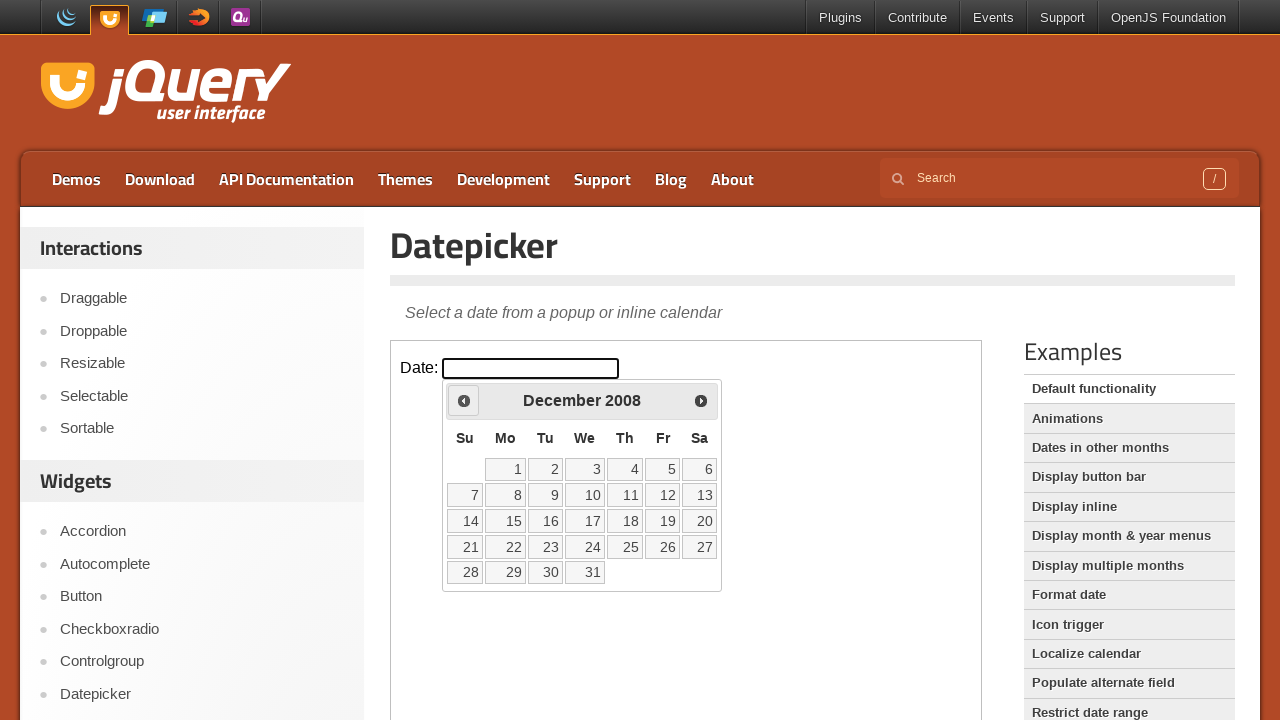

Waited 100ms for calendar to update
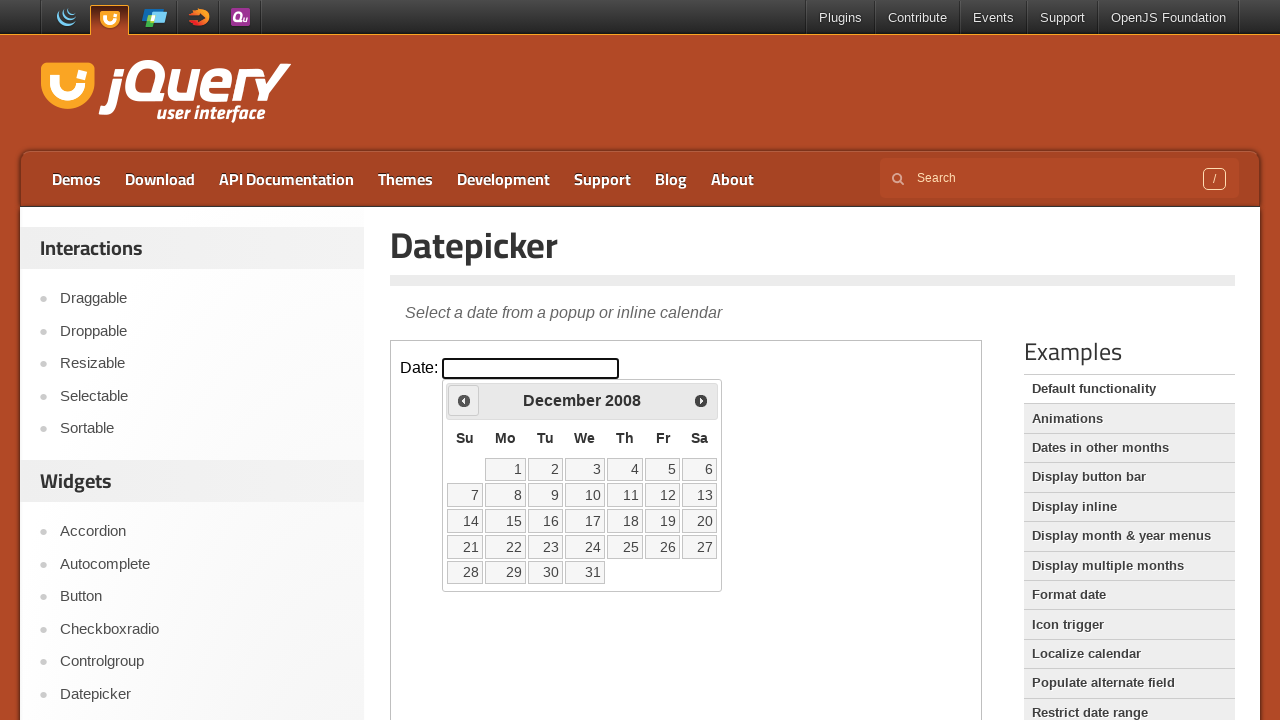

Read current calendar month/year: December 2008
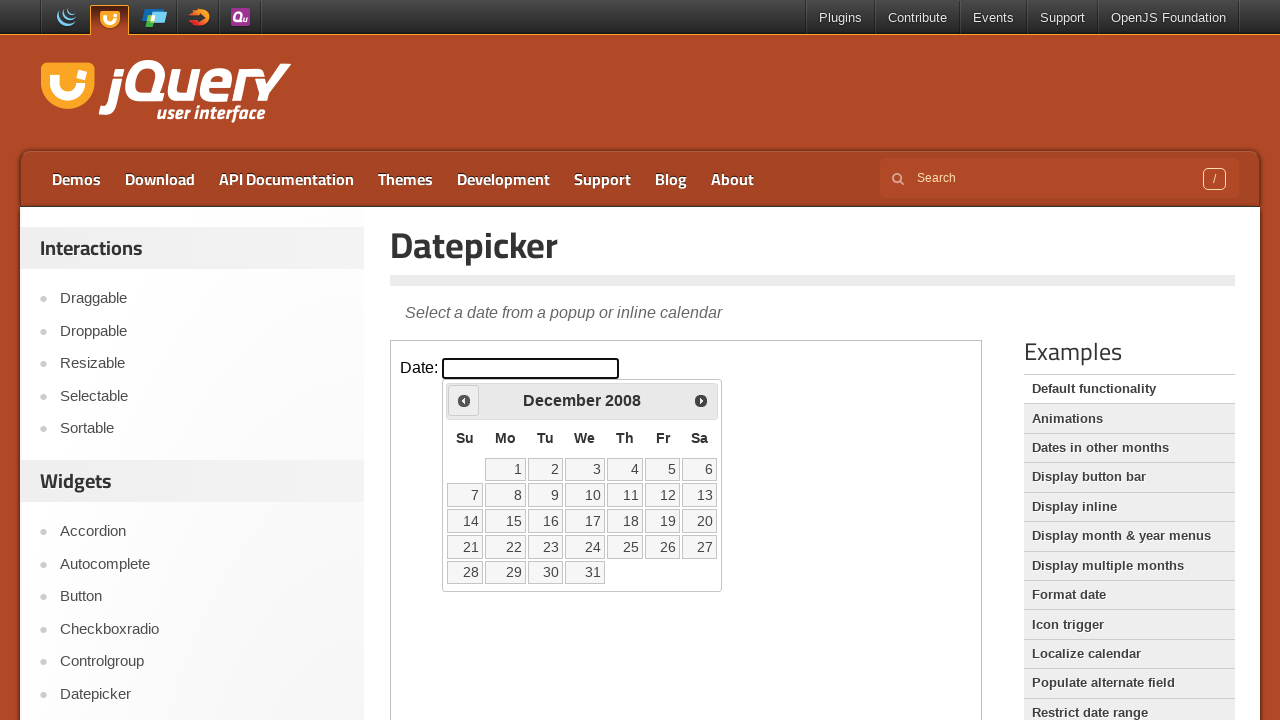

Clicked Previous button to navigate backwards from December 2008 at (464, 400) on iframe >> nth=0 >> internal:control=enter-frame >> xpath=//span[text()='Prev']
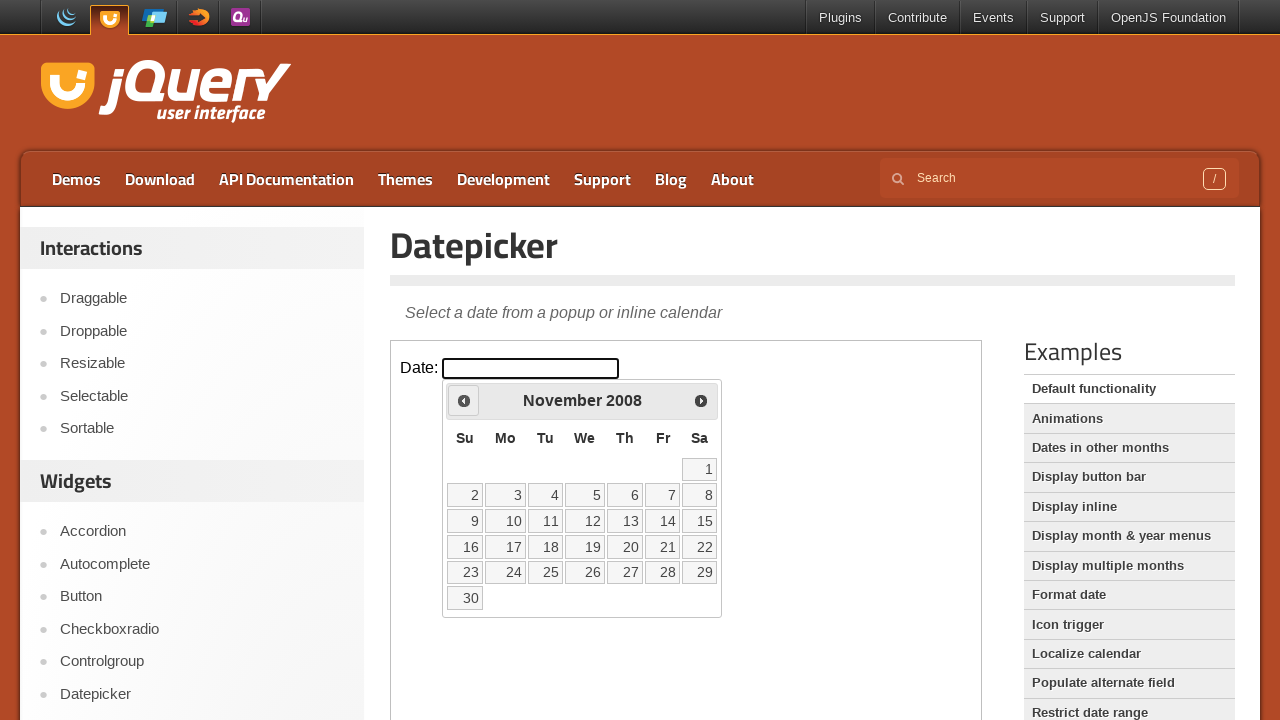

Waited 100ms for calendar to update
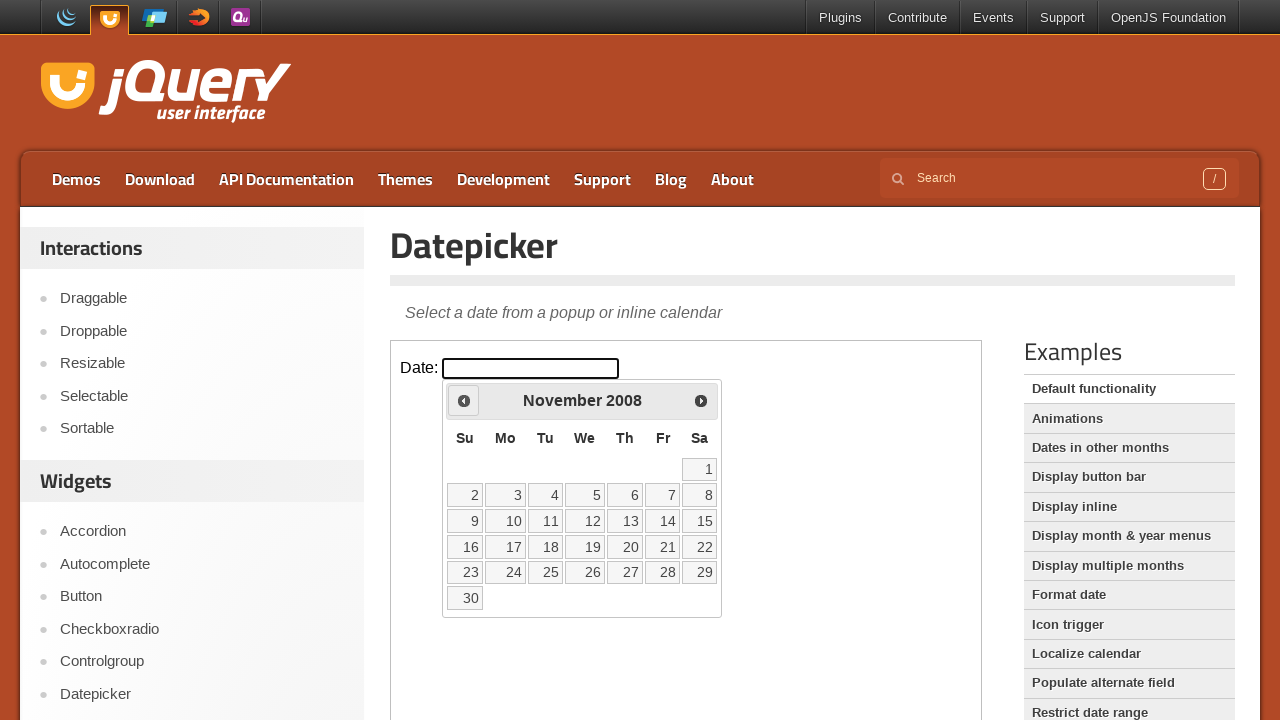

Read current calendar month/year: November 2008
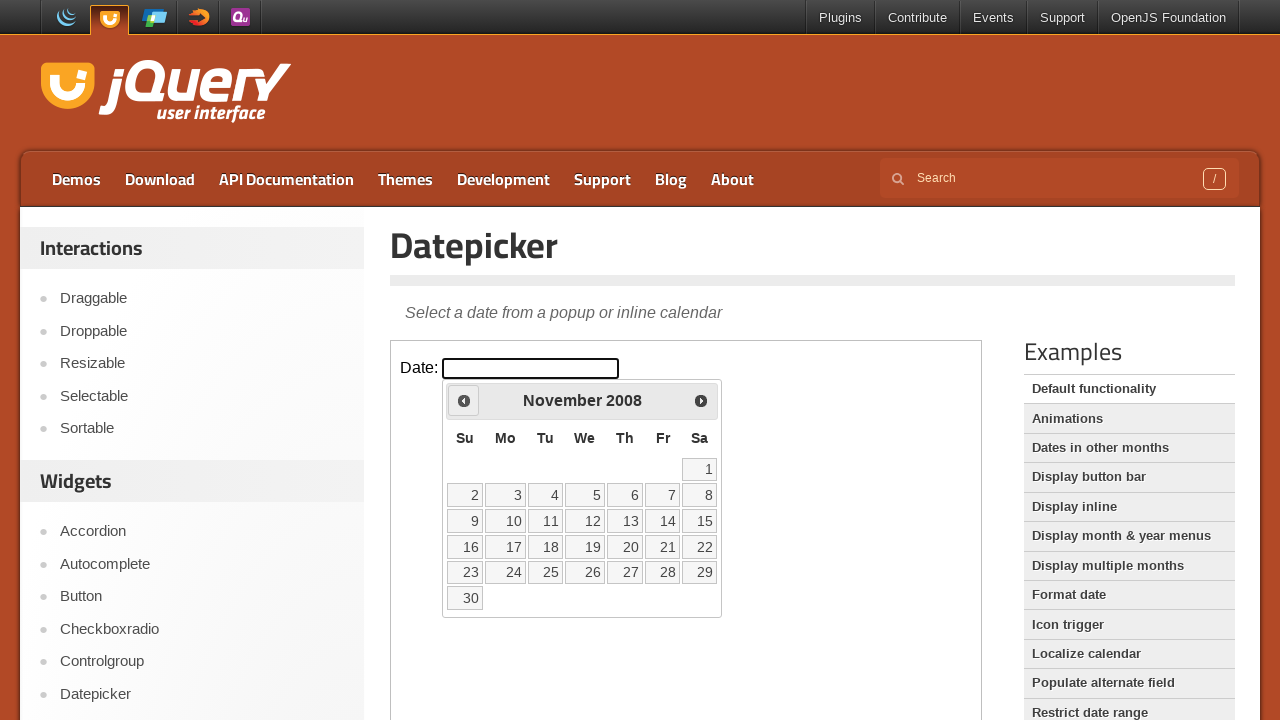

Clicked Previous button to navigate backwards from November 2008 at (464, 400) on iframe >> nth=0 >> internal:control=enter-frame >> xpath=//span[text()='Prev']
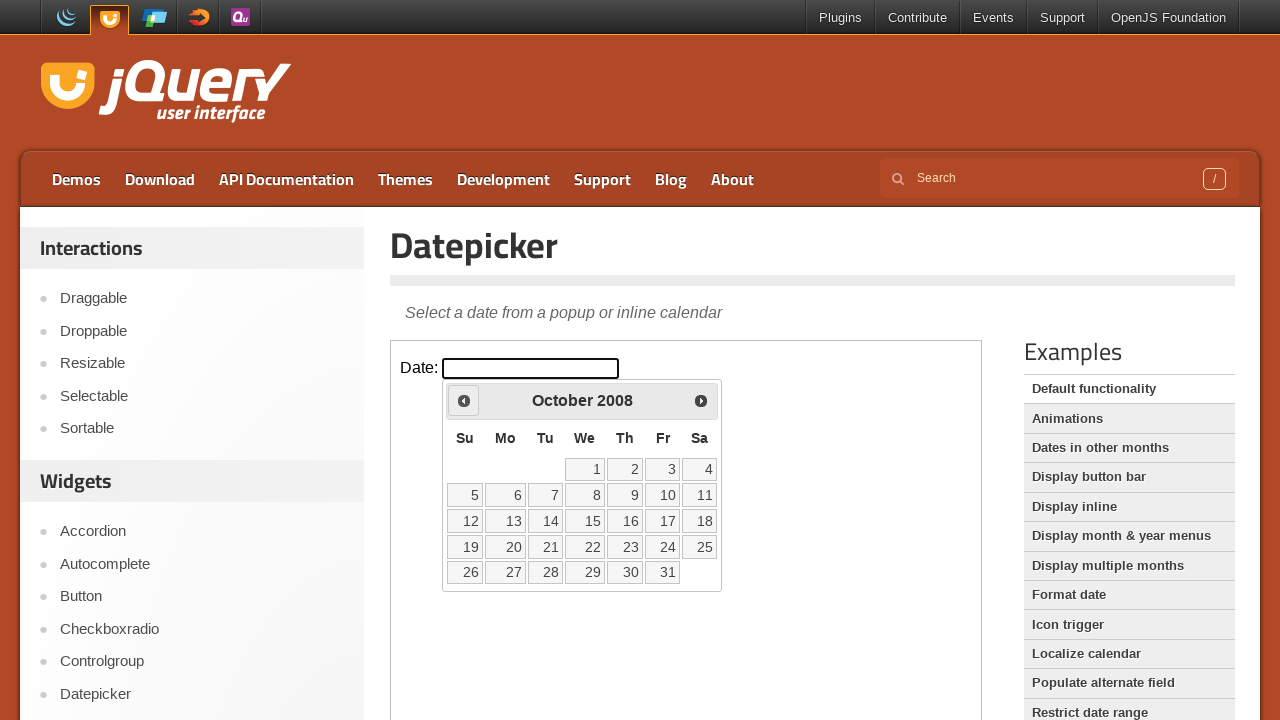

Waited 100ms for calendar to update
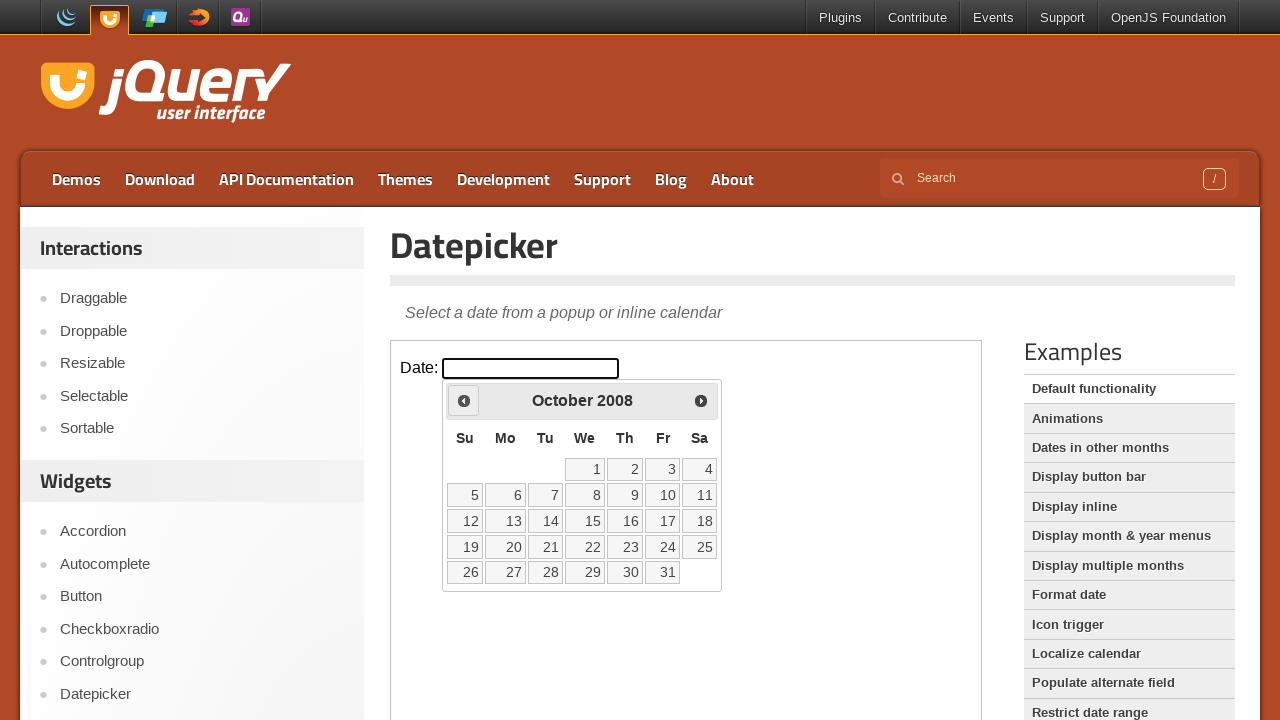

Read current calendar month/year: October 2008
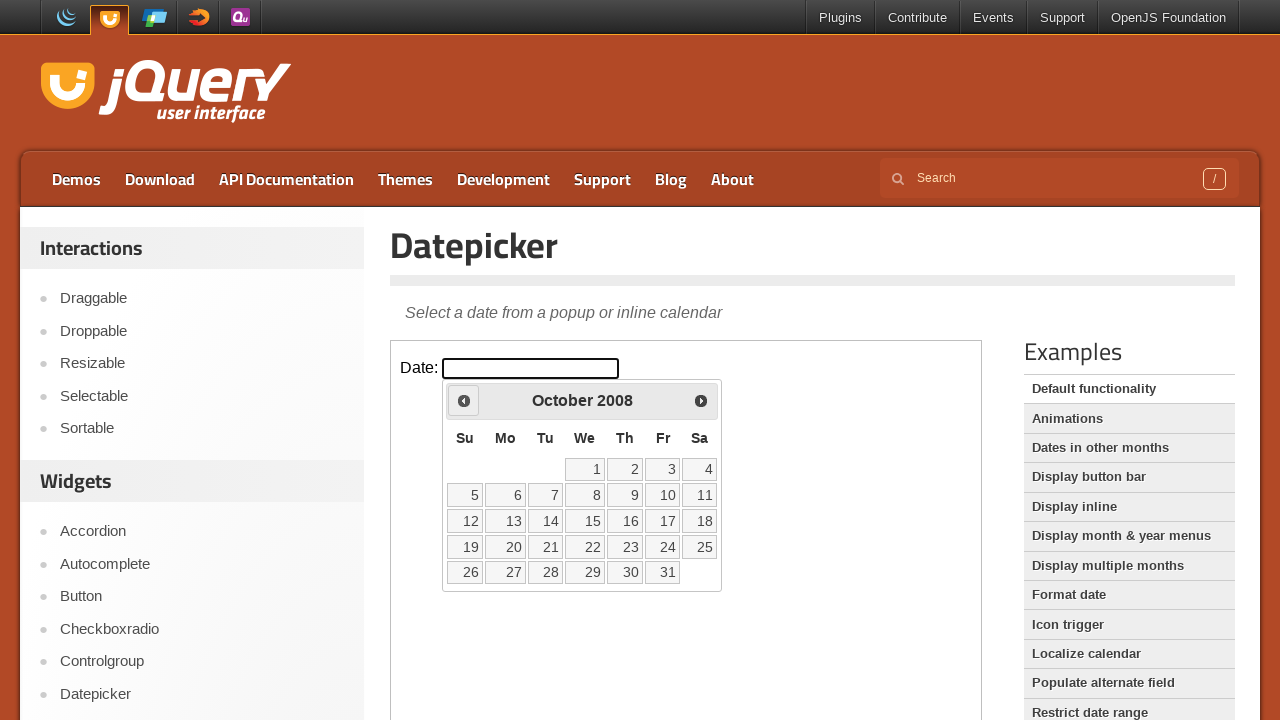

Clicked Previous button to navigate backwards from October 2008 at (464, 400) on iframe >> nth=0 >> internal:control=enter-frame >> xpath=//span[text()='Prev']
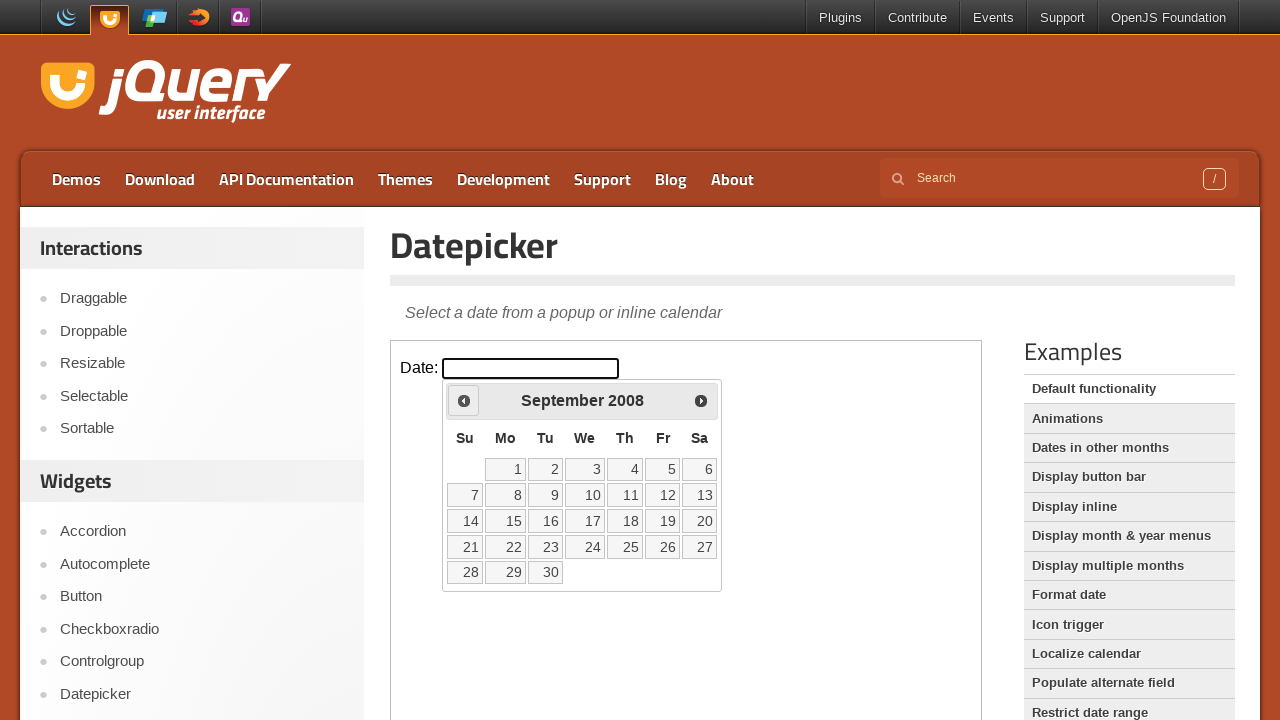

Waited 100ms for calendar to update
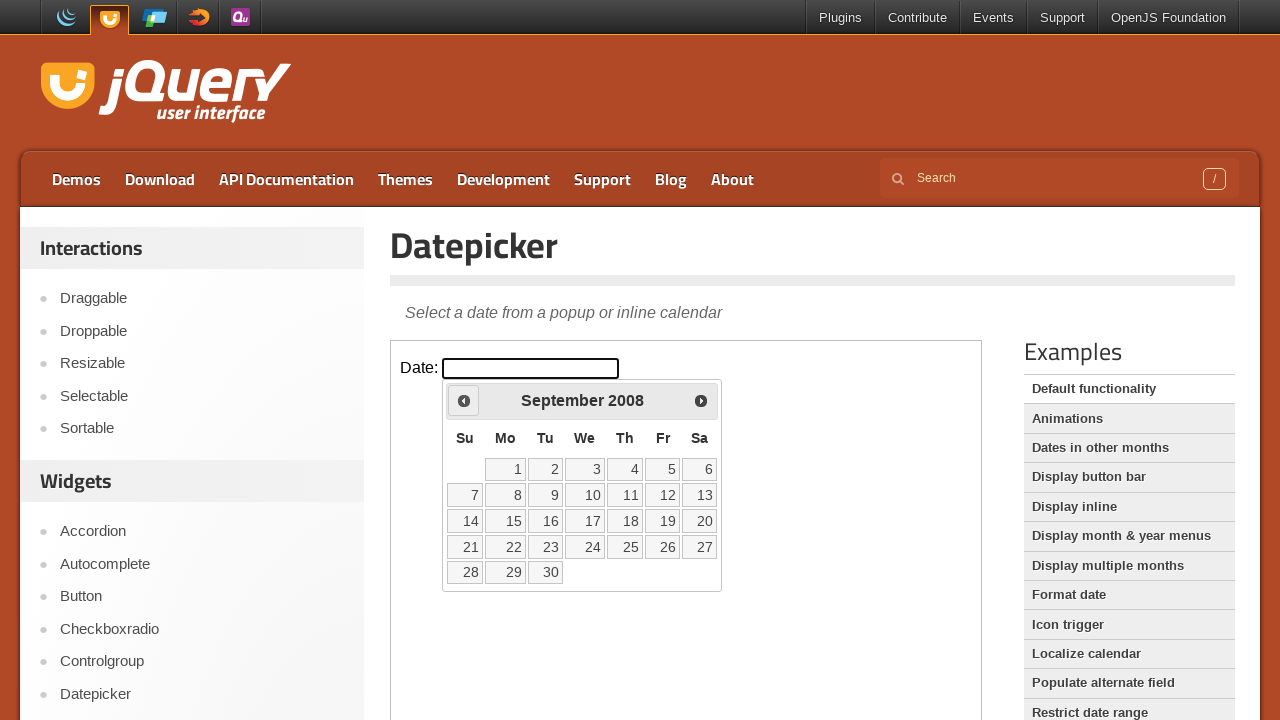

Read current calendar month/year: September 2008
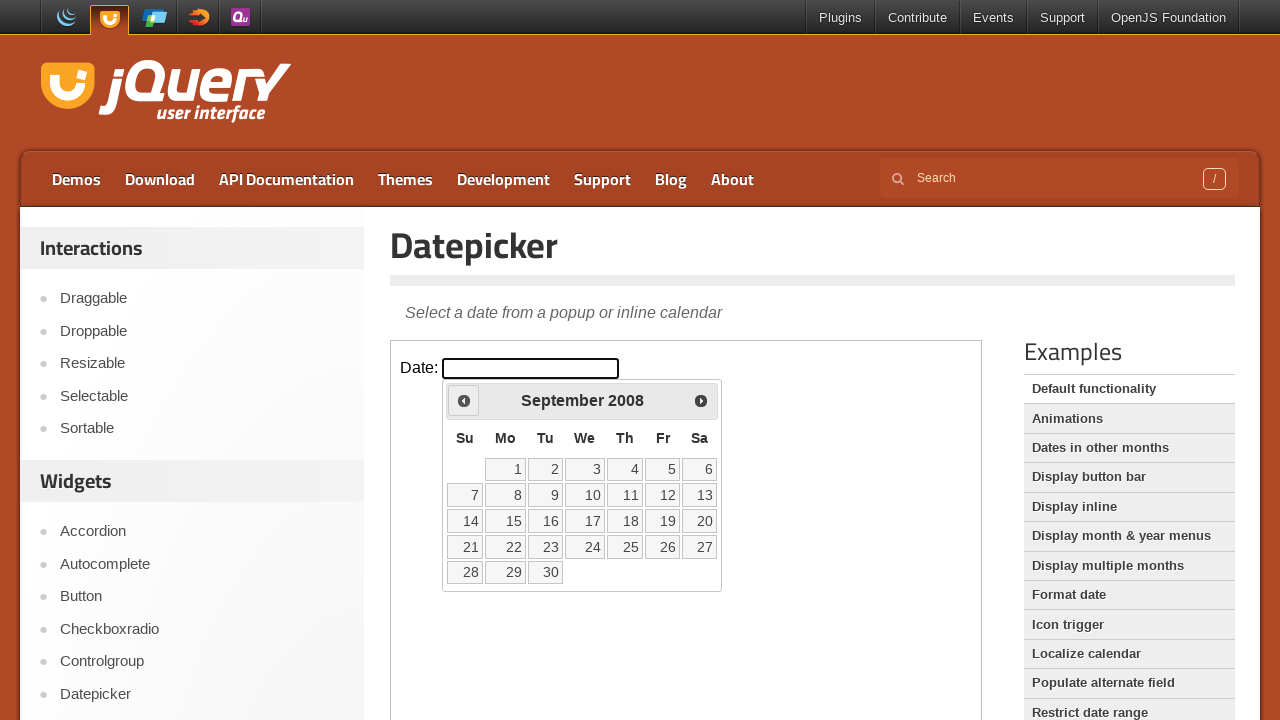

Clicked Previous button to navigate backwards from September 2008 at (464, 400) on iframe >> nth=0 >> internal:control=enter-frame >> xpath=//span[text()='Prev']
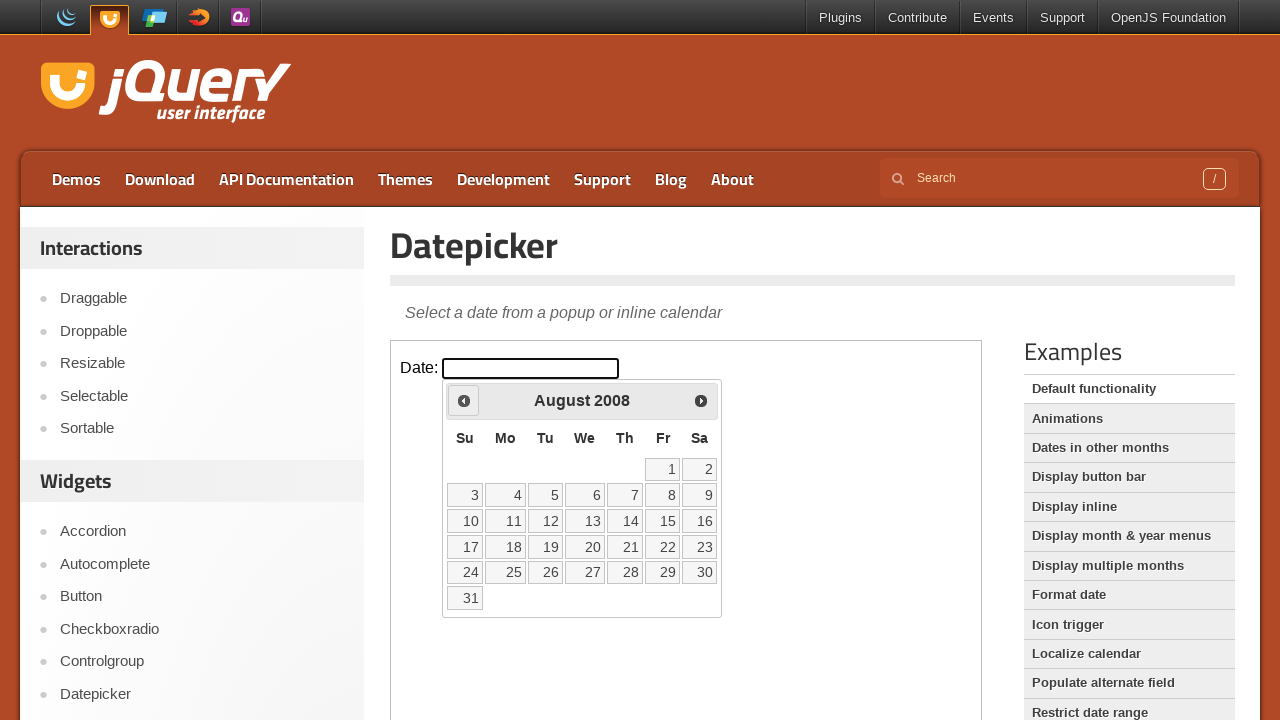

Waited 100ms for calendar to update
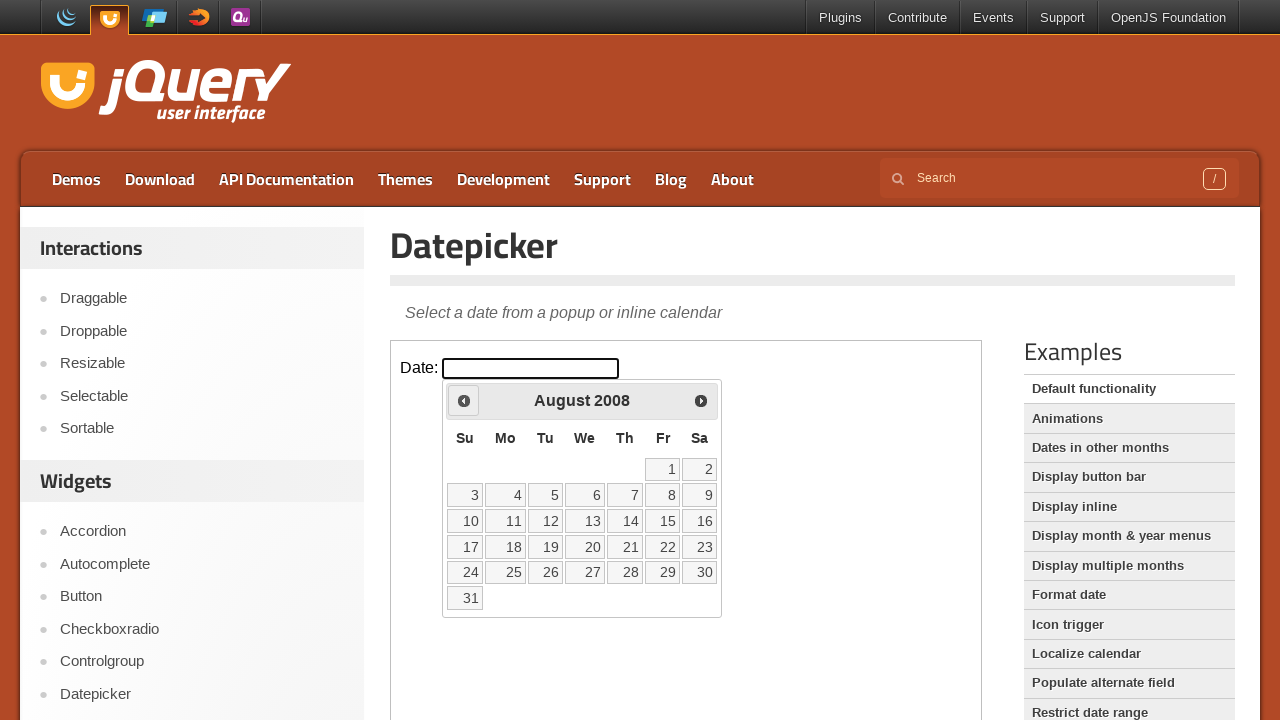

Read current calendar month/year: August 2008
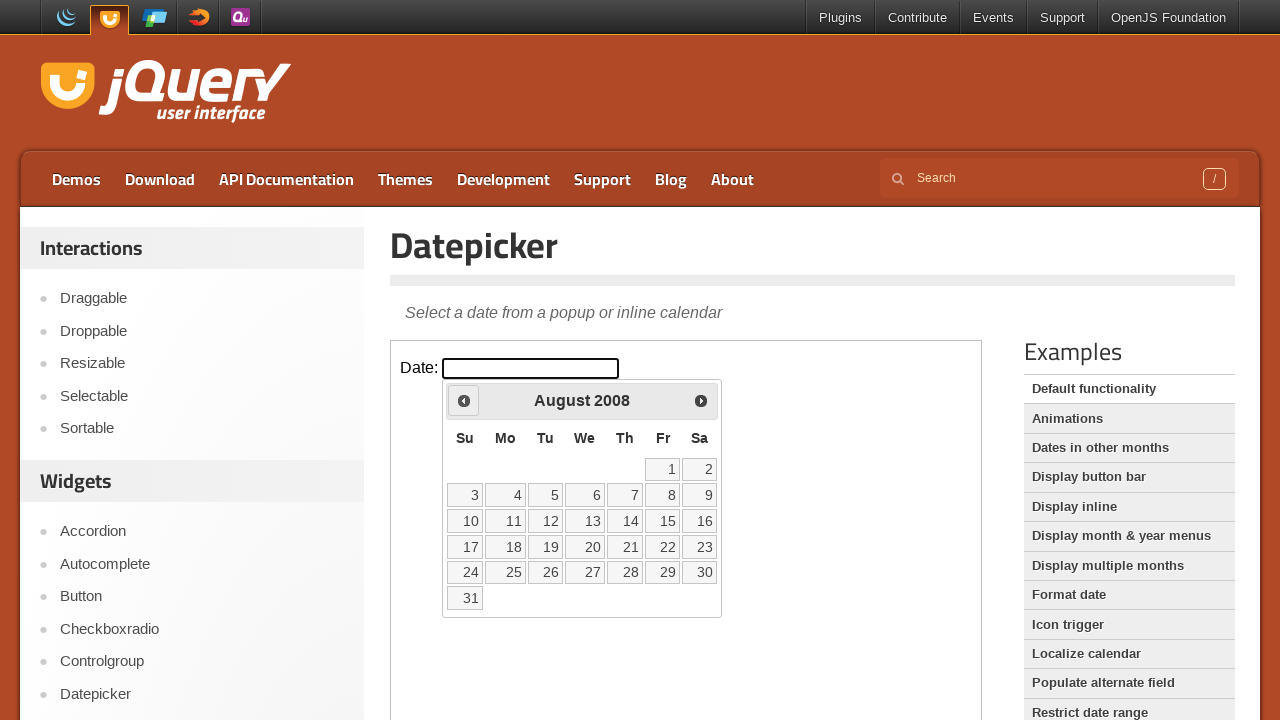

Clicked Previous button to navigate backwards from August 2008 at (464, 400) on iframe >> nth=0 >> internal:control=enter-frame >> xpath=//span[text()='Prev']
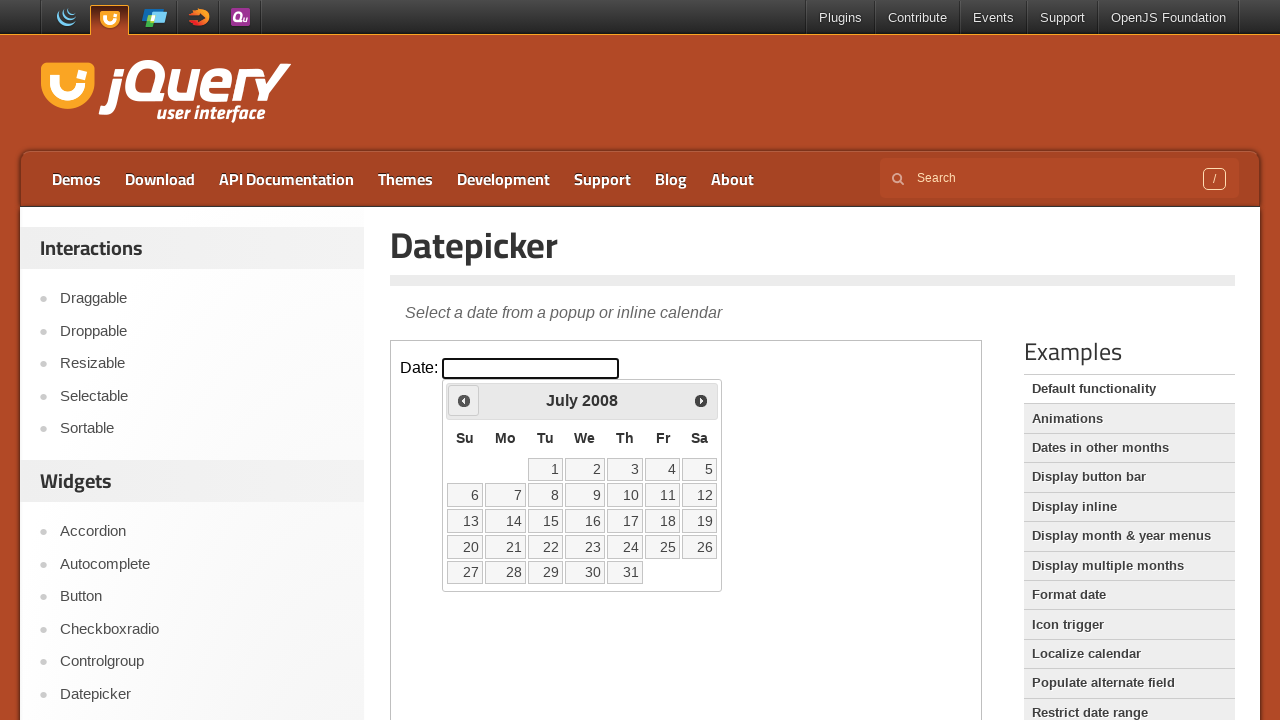

Waited 100ms for calendar to update
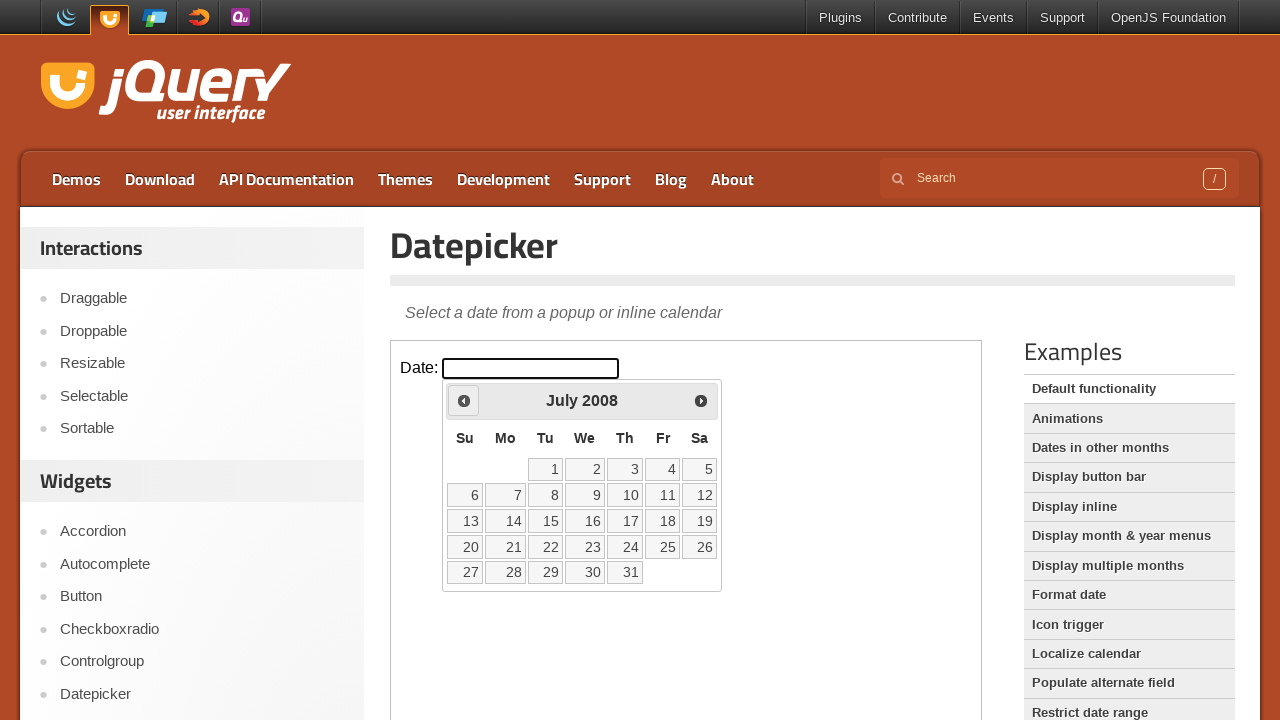

Read current calendar month/year: July 2008
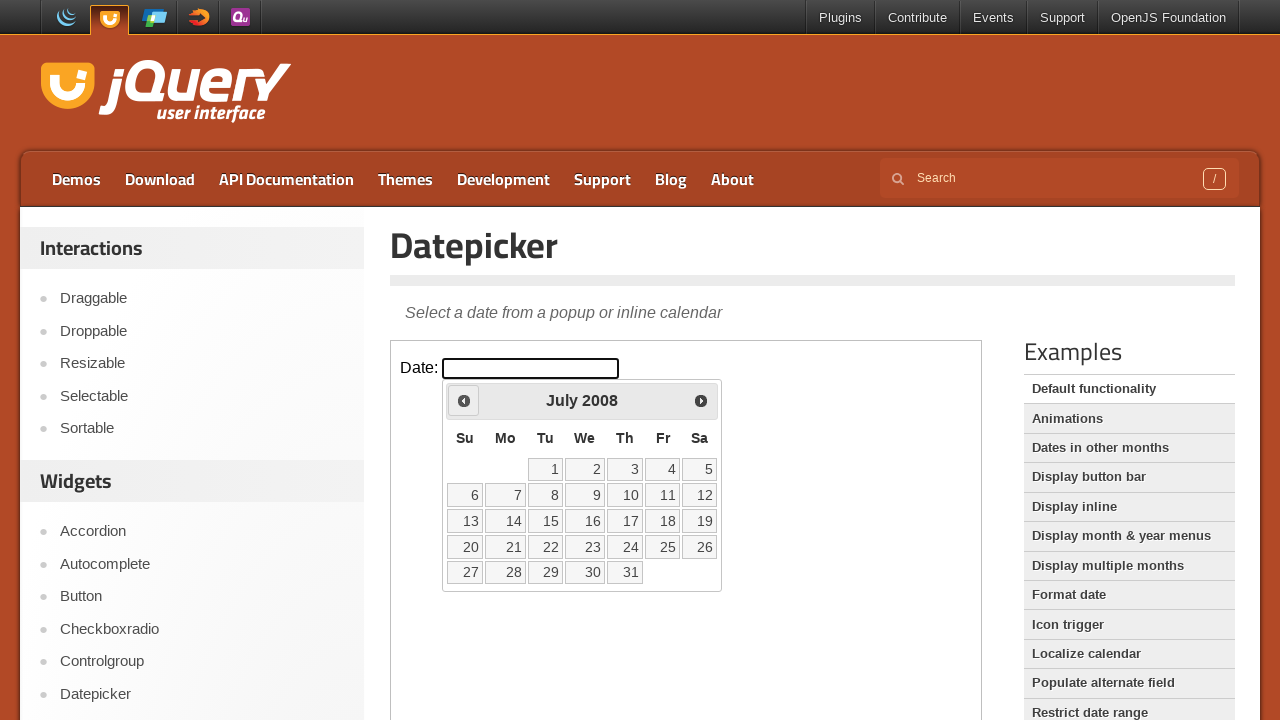

Clicked Previous button to navigate backwards from July 2008 at (464, 400) on iframe >> nth=0 >> internal:control=enter-frame >> xpath=//span[text()='Prev']
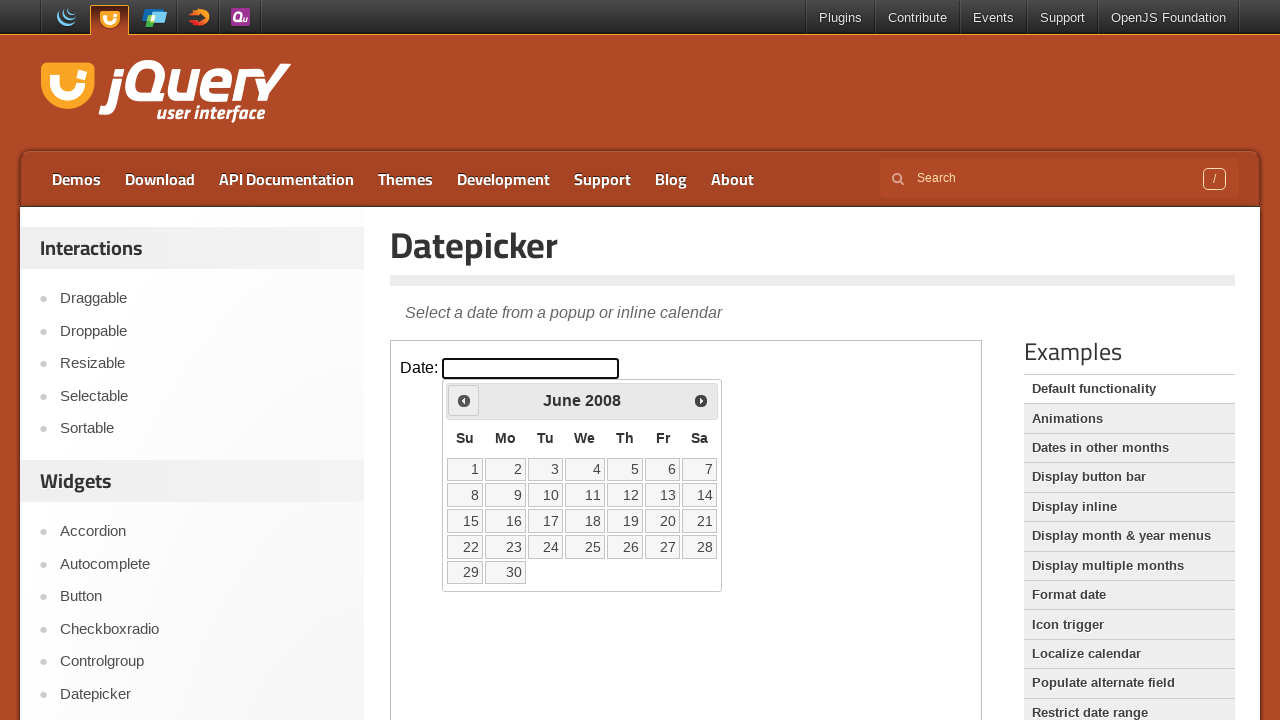

Waited 100ms for calendar to update
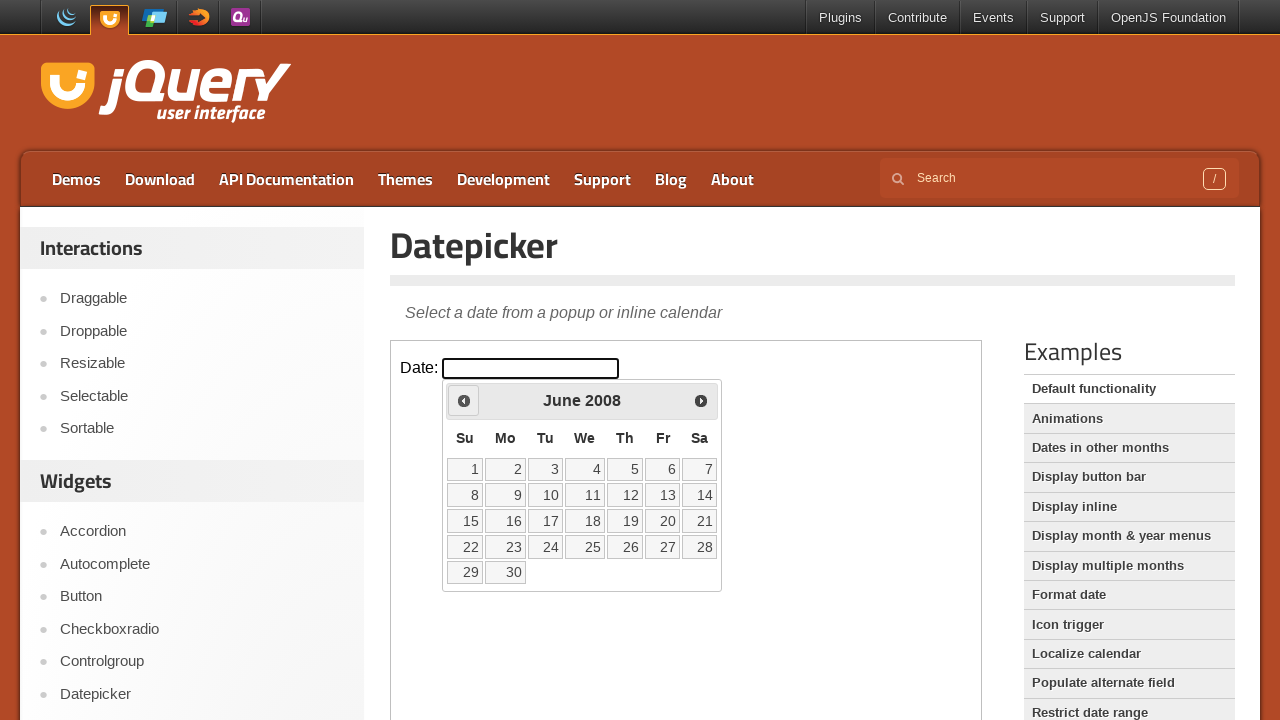

Read current calendar month/year: June 2008
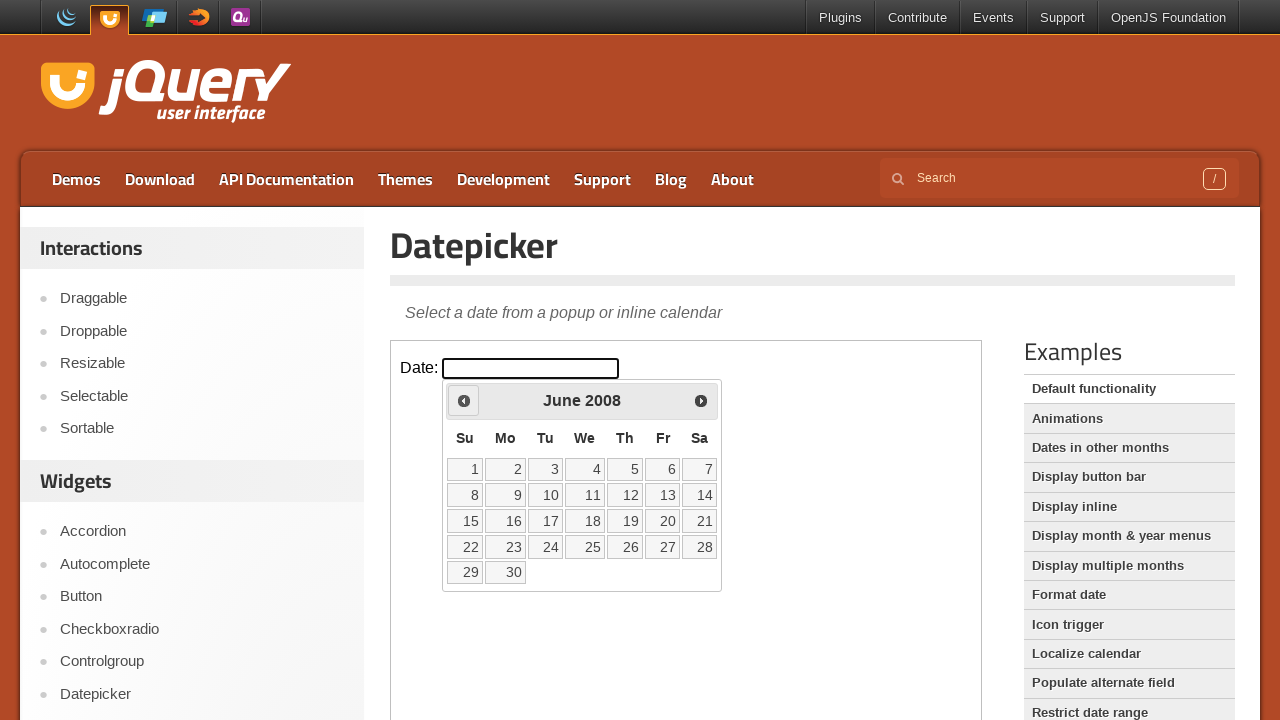

Clicked Previous button to navigate backwards from June 2008 at (464, 400) on iframe >> nth=0 >> internal:control=enter-frame >> xpath=//span[text()='Prev']
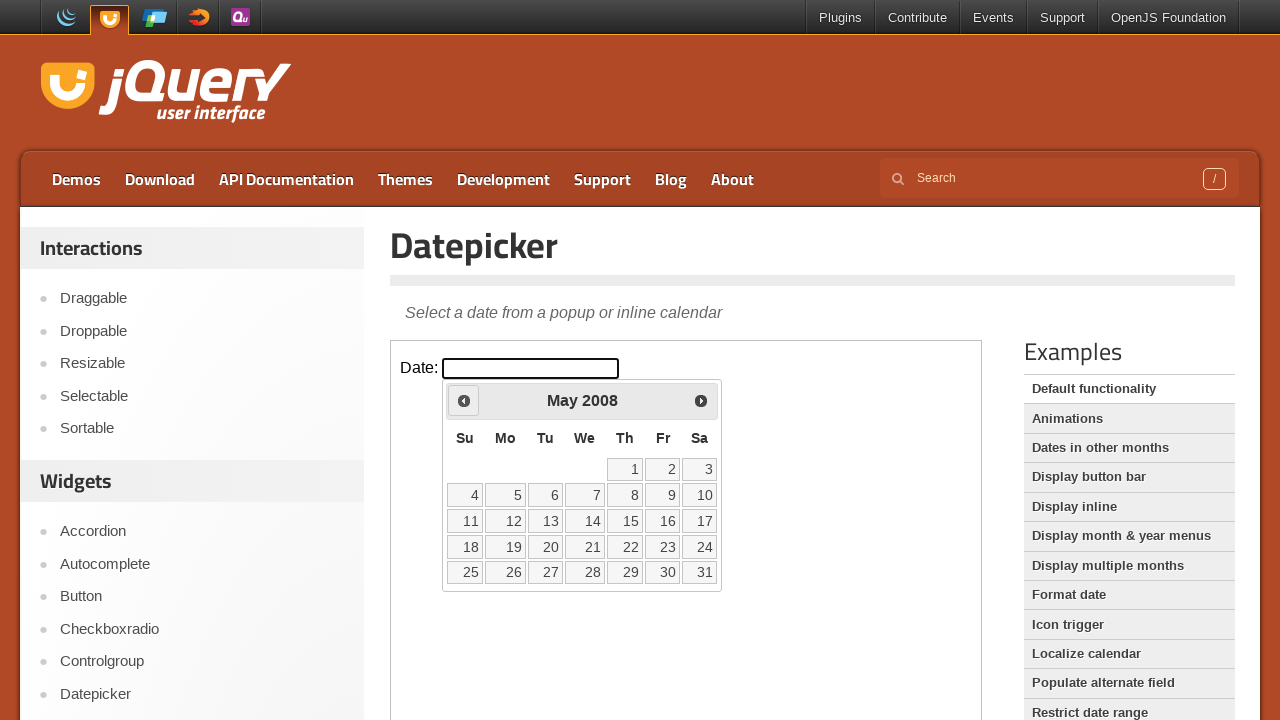

Waited 100ms for calendar to update
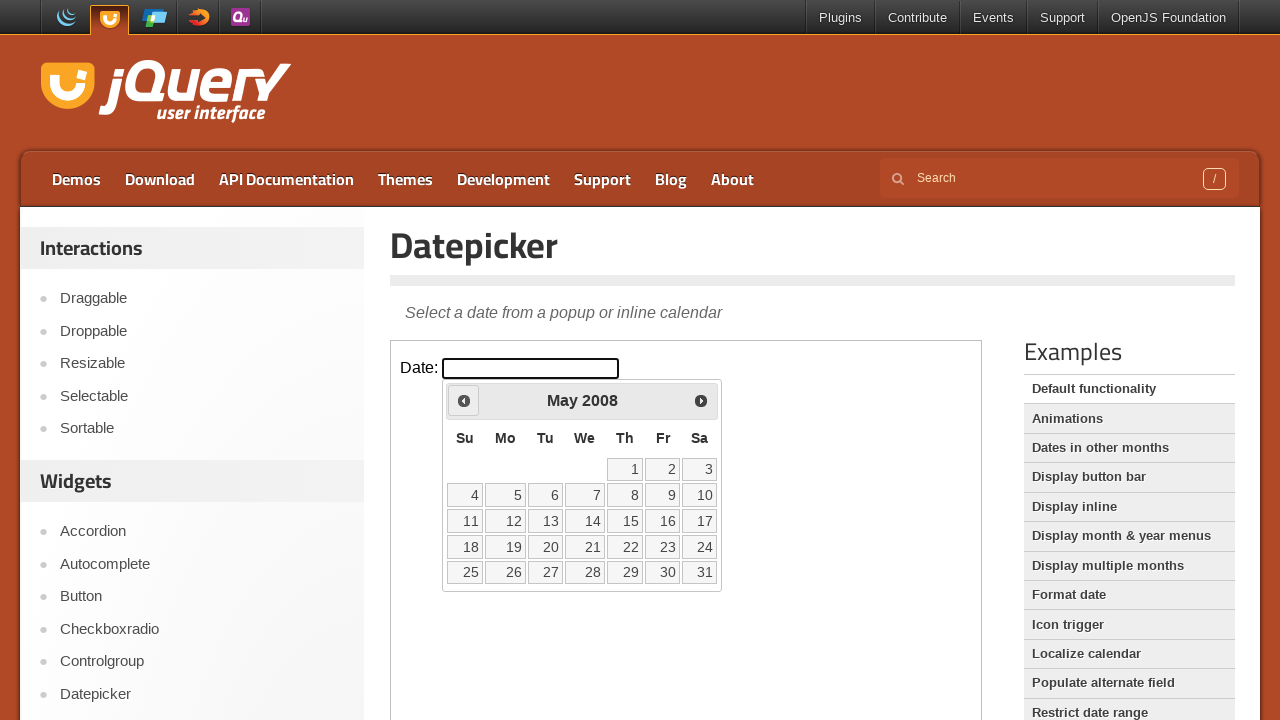

Read current calendar month/year: May 2008
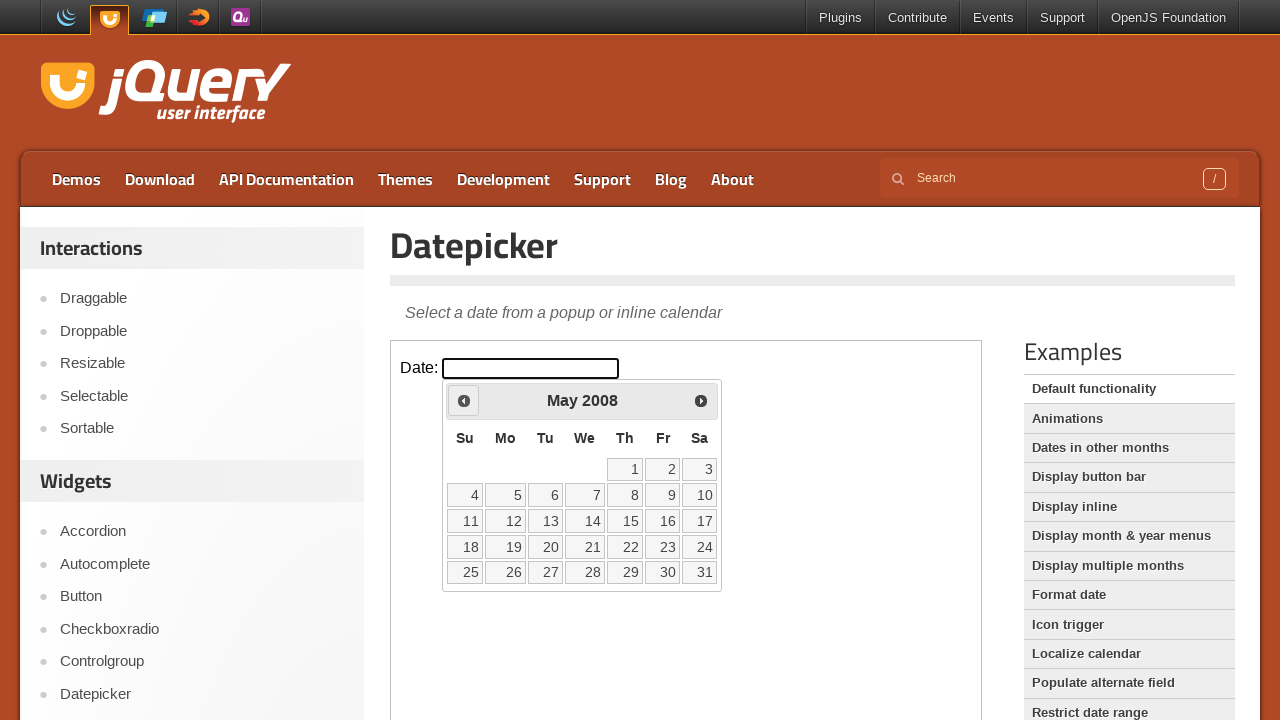

Clicked Previous button to navigate backwards from May 2008 at (464, 400) on iframe >> nth=0 >> internal:control=enter-frame >> xpath=//span[text()='Prev']
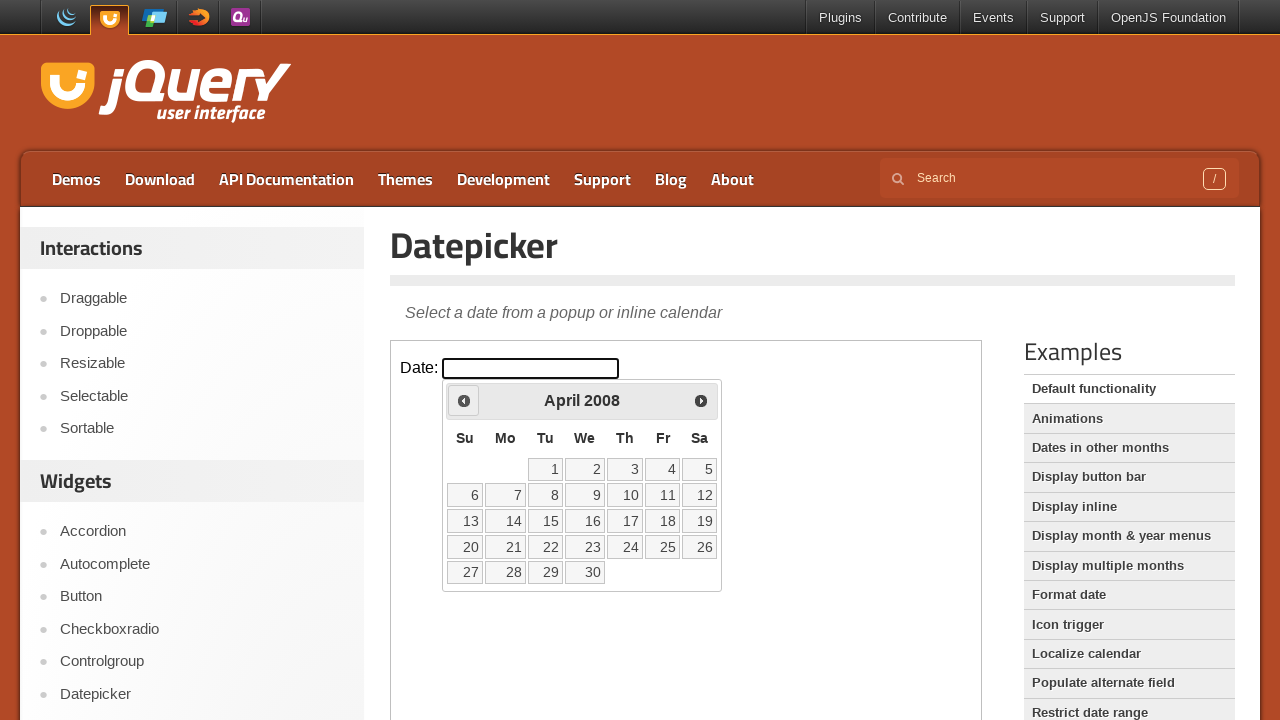

Waited 100ms for calendar to update
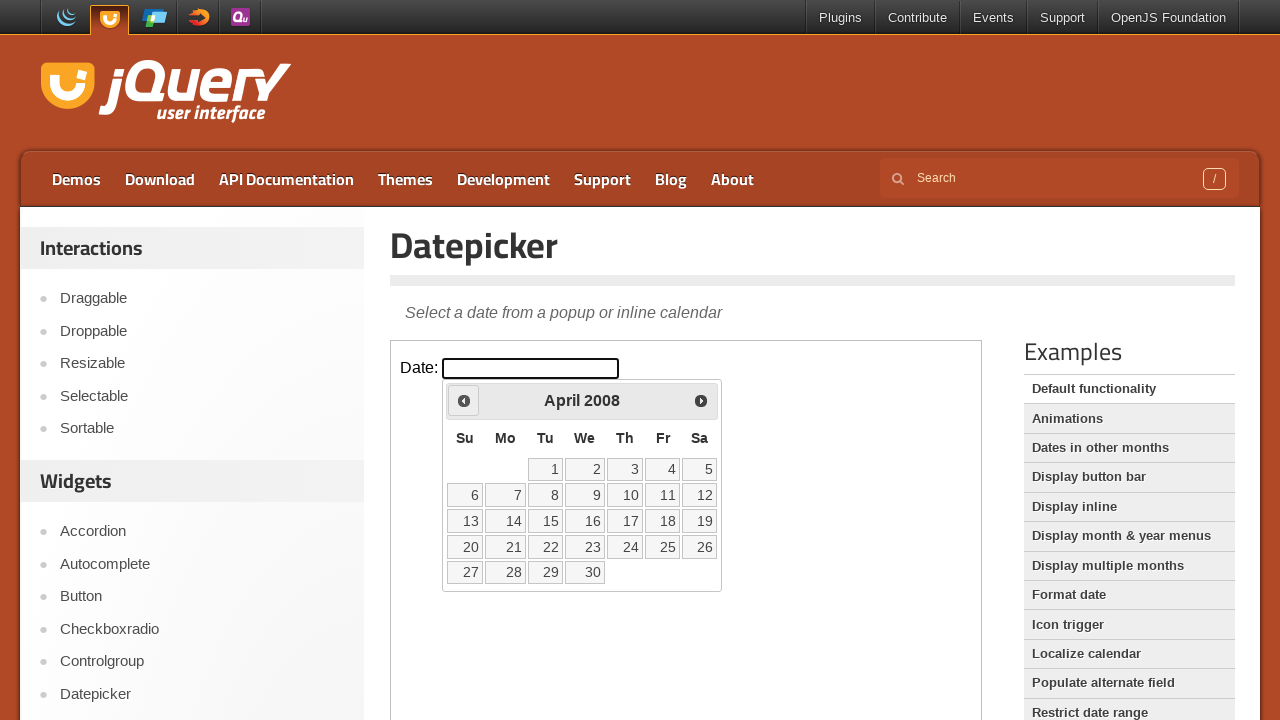

Read current calendar month/year: April 2008
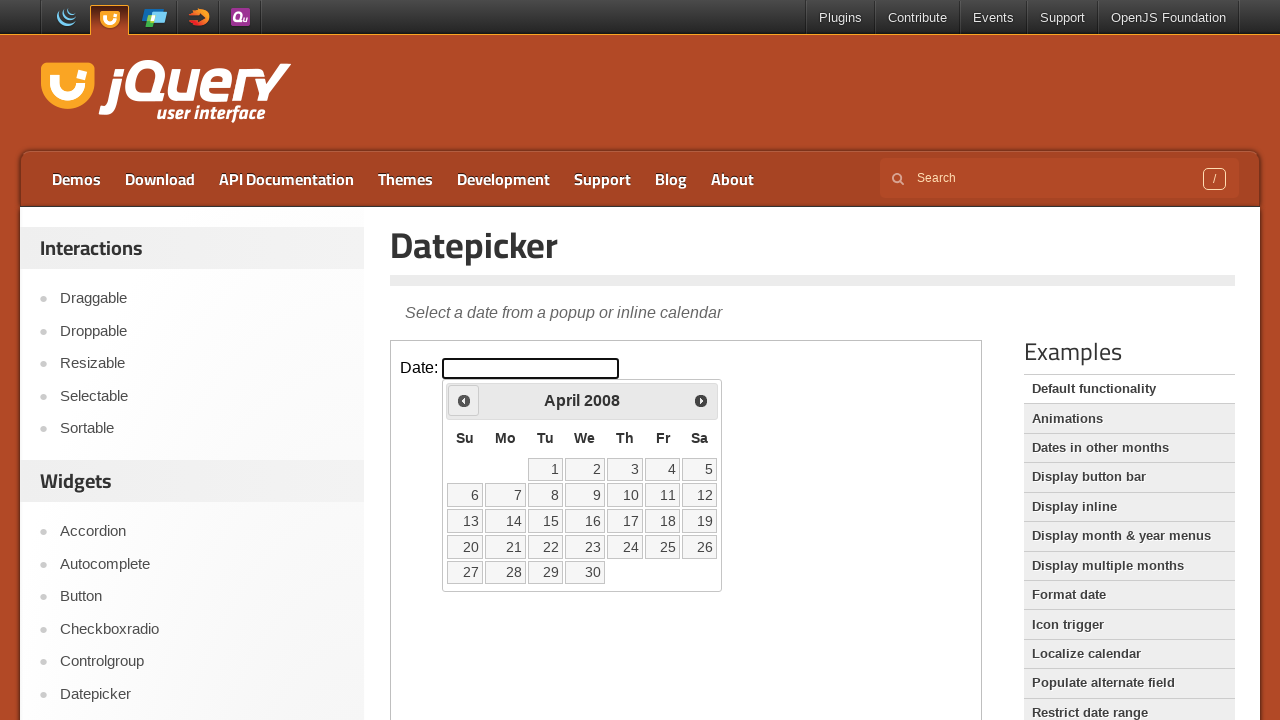

Clicked Previous button to navigate backwards from April 2008 at (464, 400) on iframe >> nth=0 >> internal:control=enter-frame >> xpath=//span[text()='Prev']
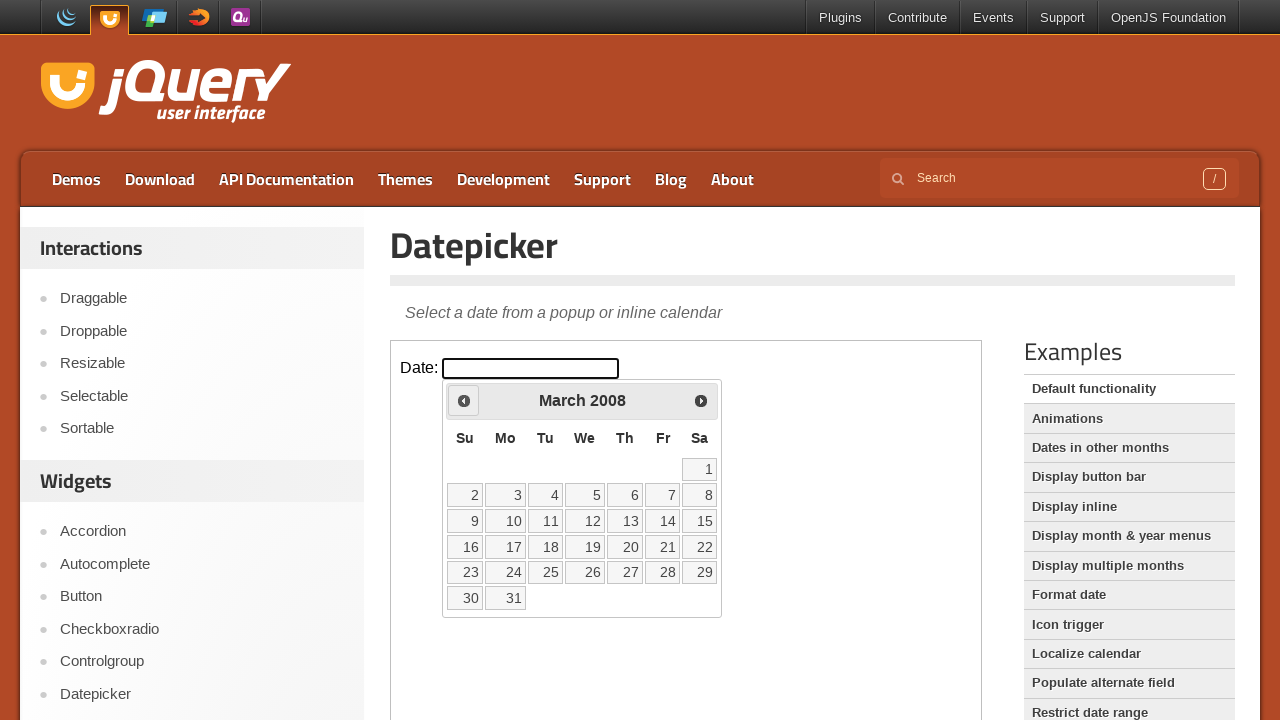

Waited 100ms for calendar to update
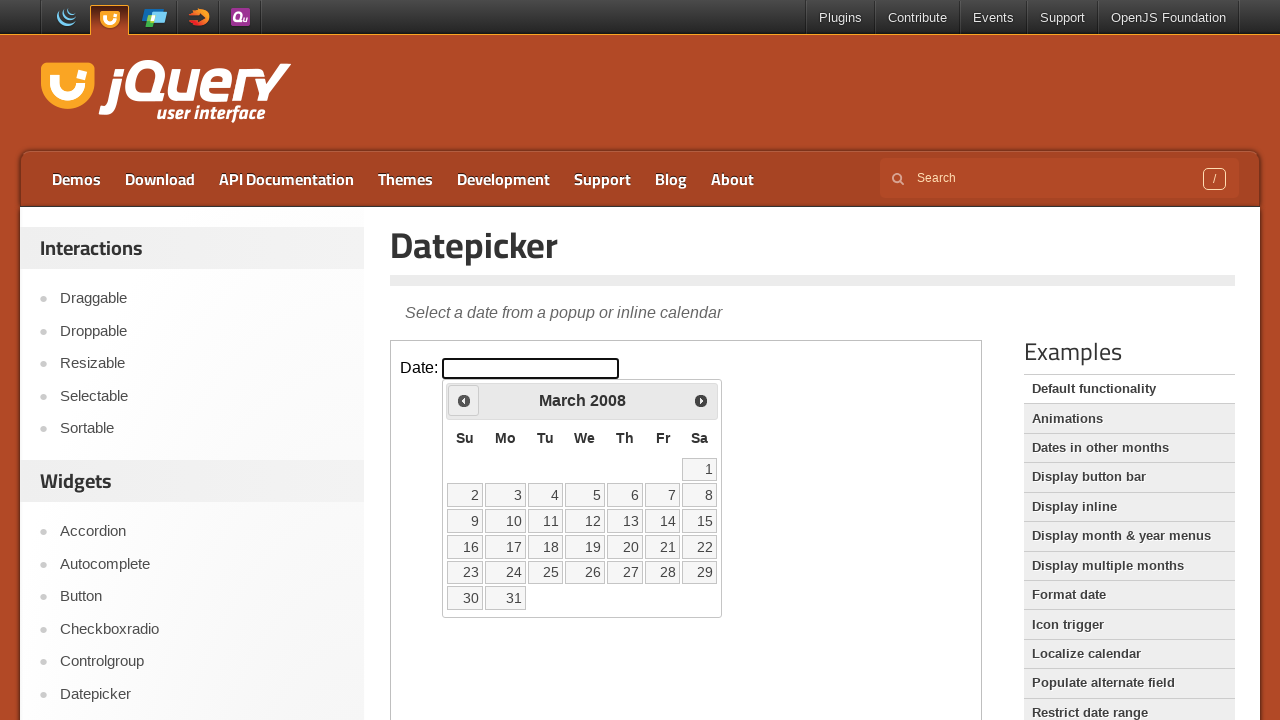

Read current calendar month/year: March 2008
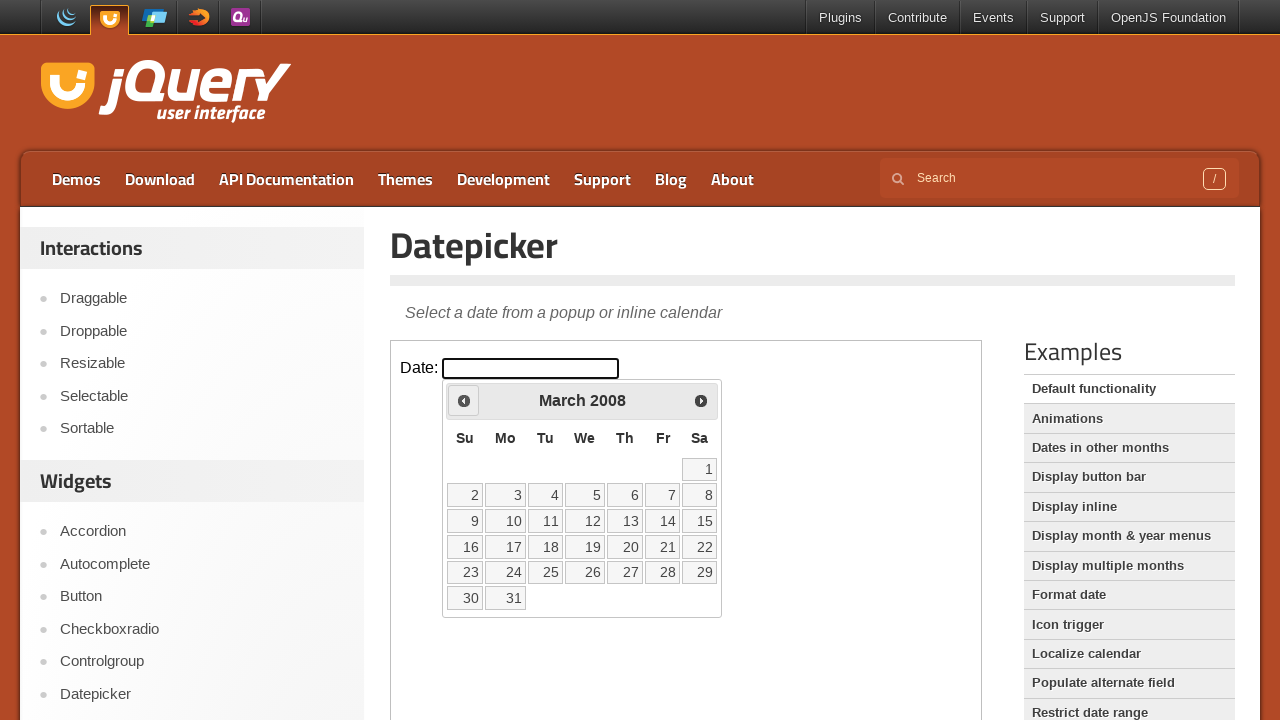

Clicked Previous button to navigate backwards from March 2008 at (464, 400) on iframe >> nth=0 >> internal:control=enter-frame >> xpath=//span[text()='Prev']
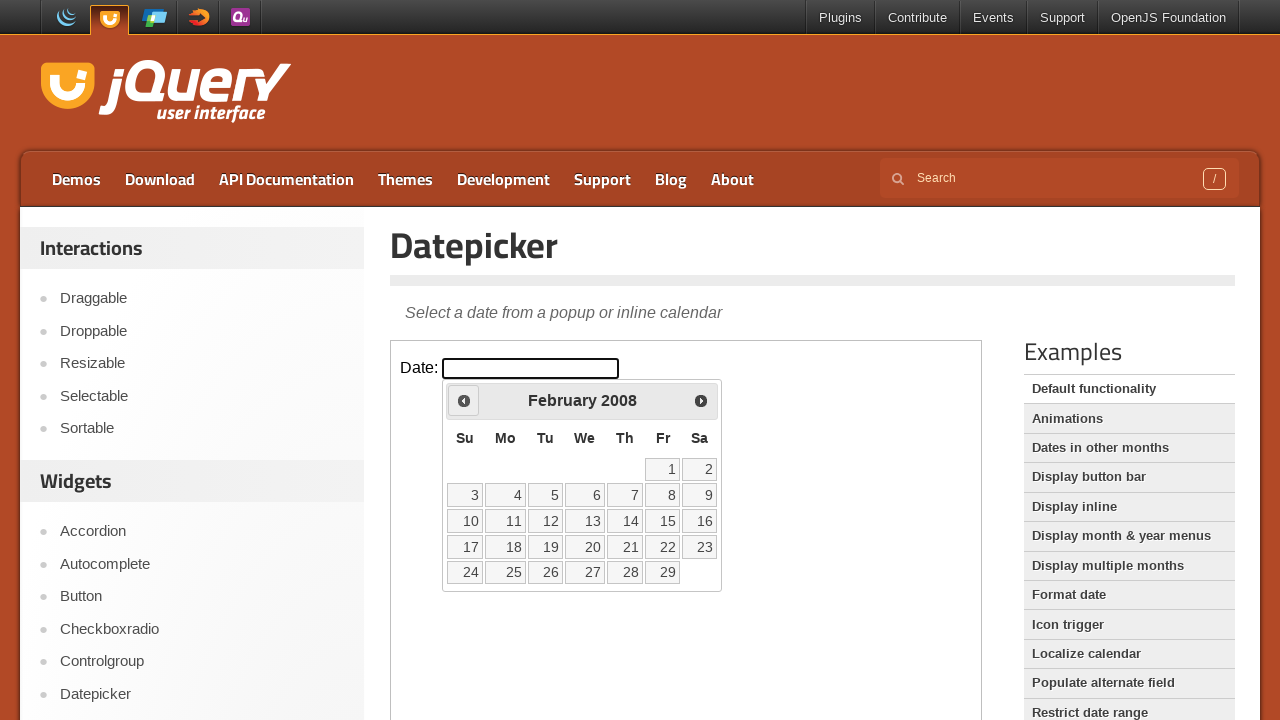

Waited 100ms for calendar to update
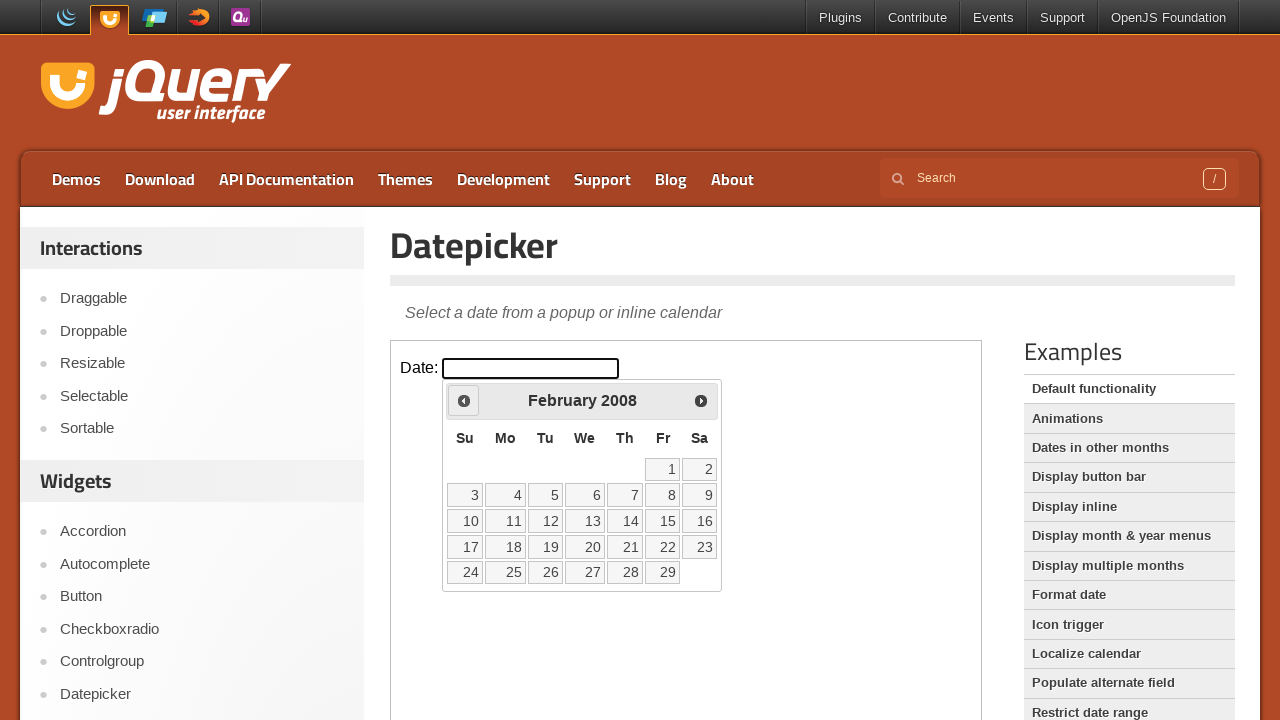

Read current calendar month/year: February 2008
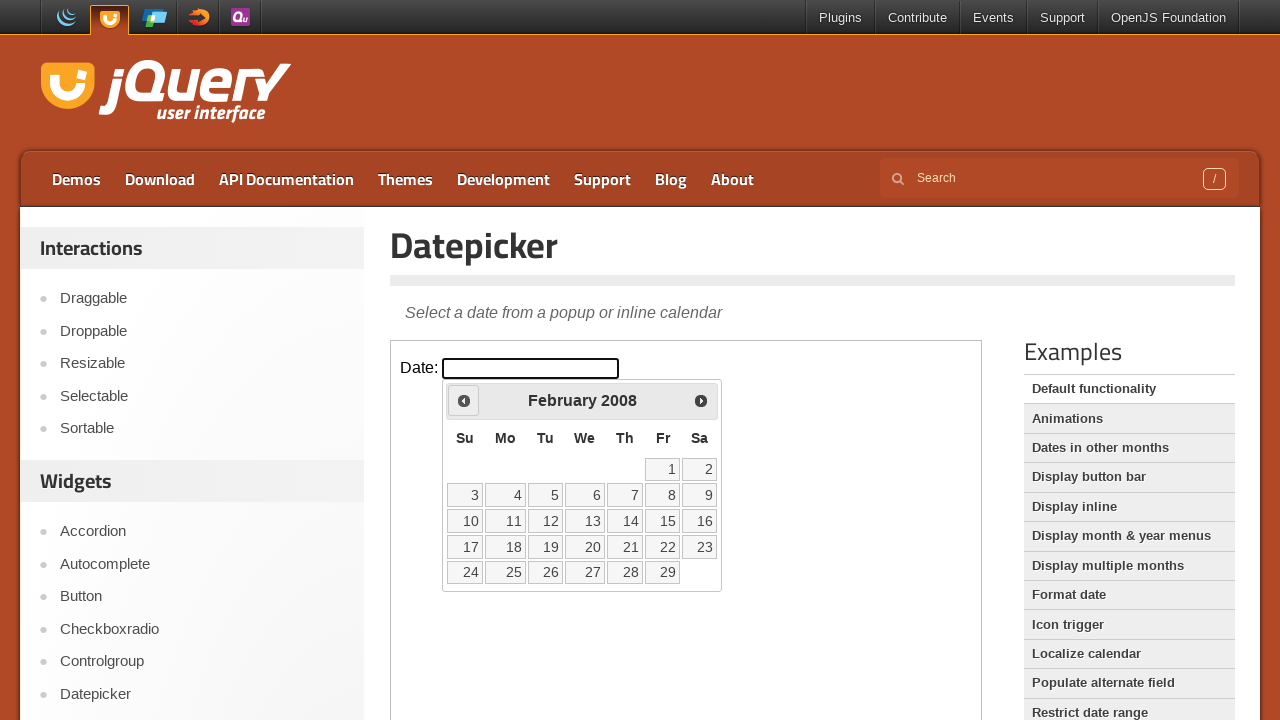

Clicked Previous button to navigate backwards from February 2008 at (464, 400) on iframe >> nth=0 >> internal:control=enter-frame >> xpath=//span[text()='Prev']
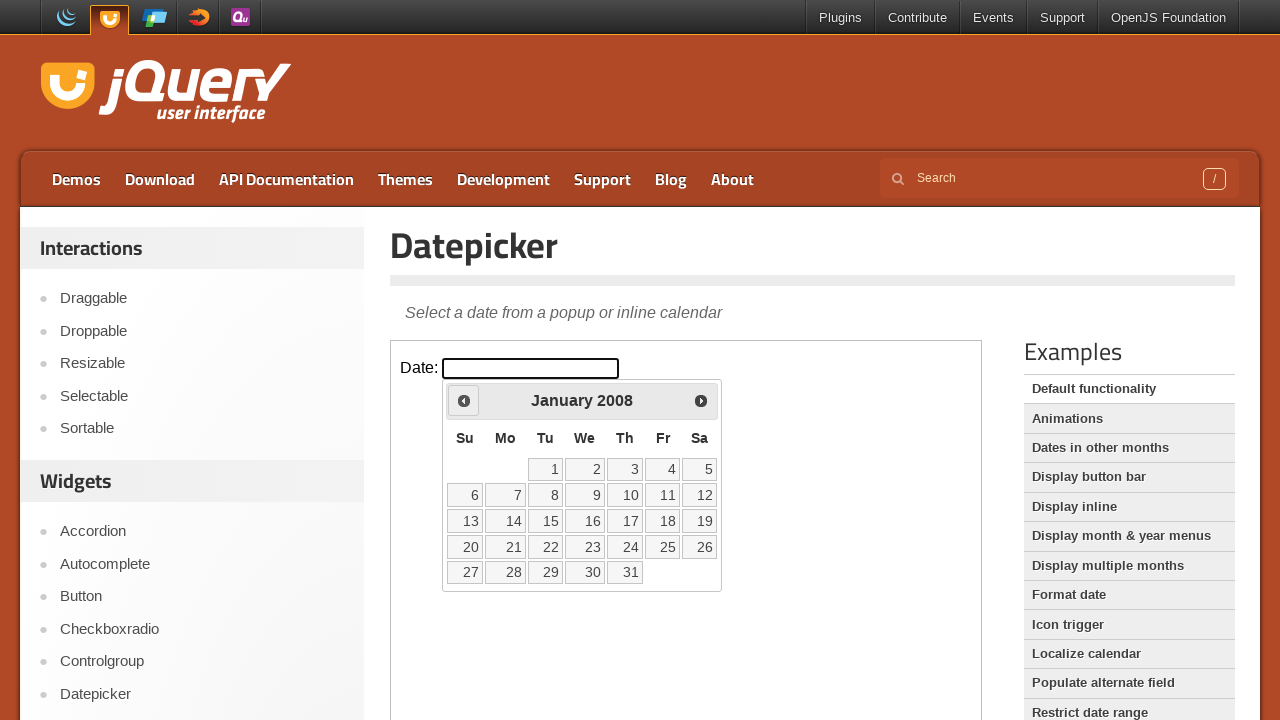

Waited 100ms for calendar to update
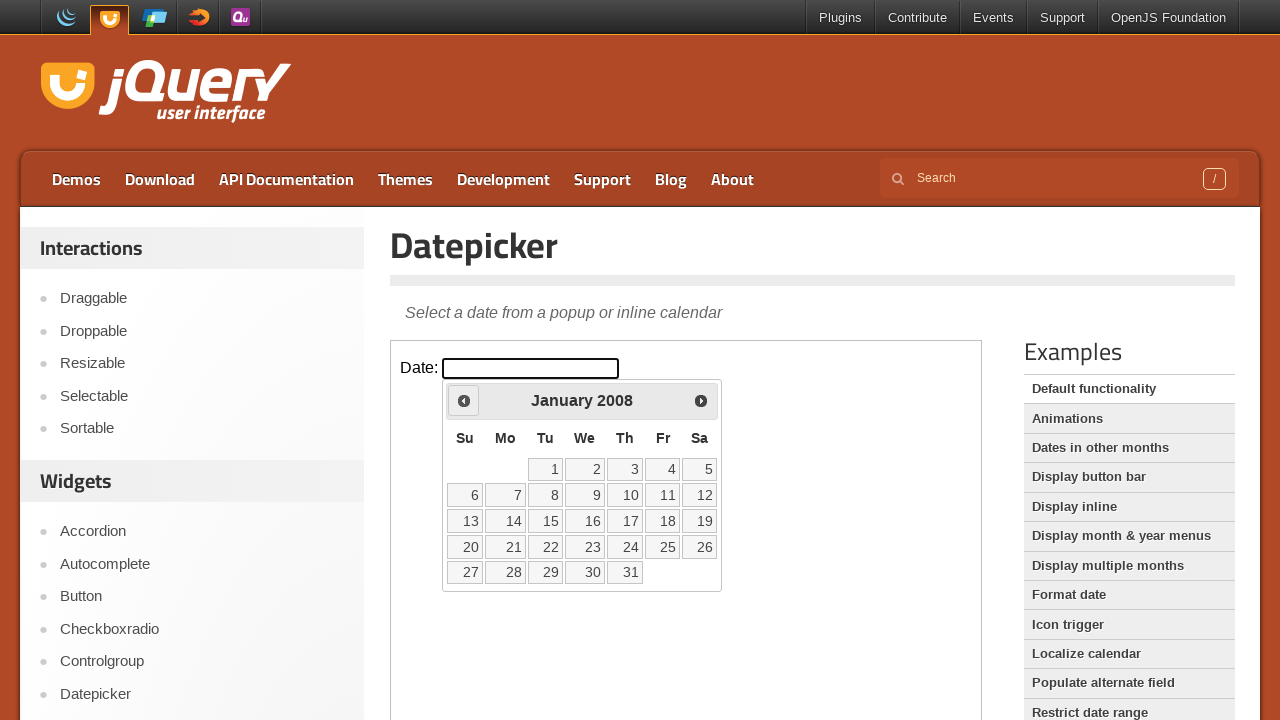

Read current calendar month/year: January 2008
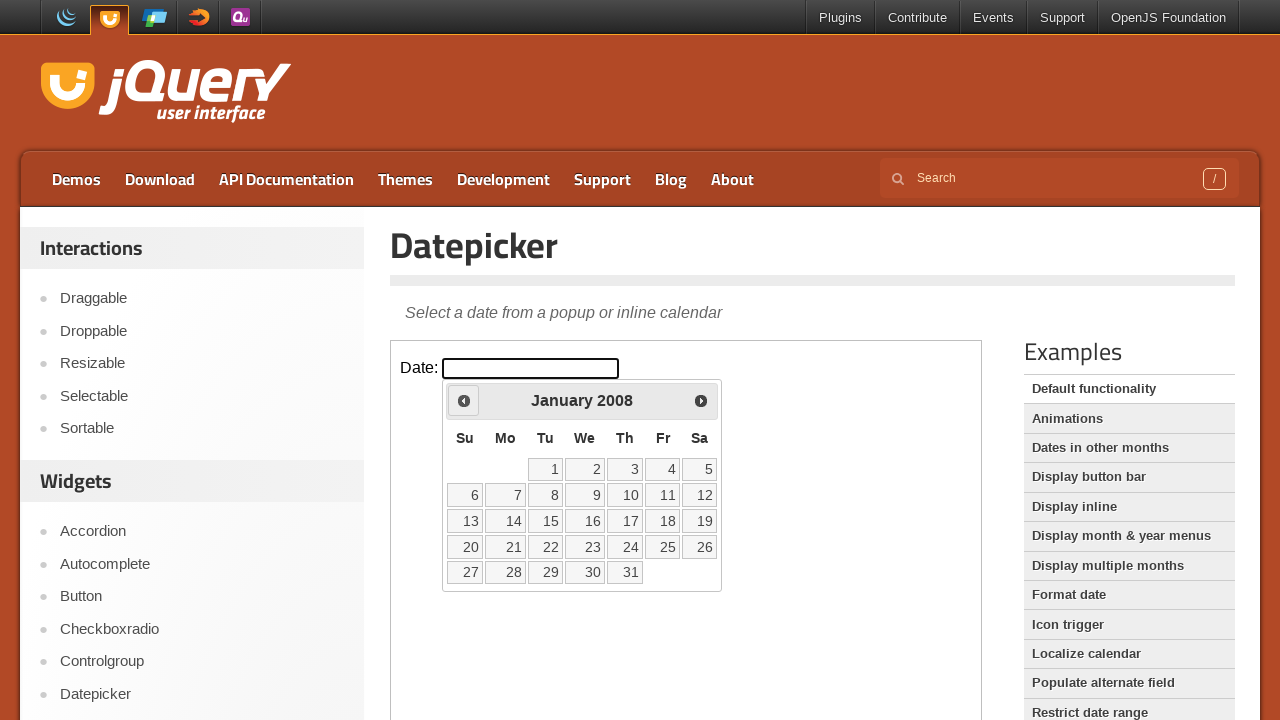

Clicked Previous button to navigate backwards from January 2008 at (464, 400) on iframe >> nth=0 >> internal:control=enter-frame >> xpath=//span[text()='Prev']
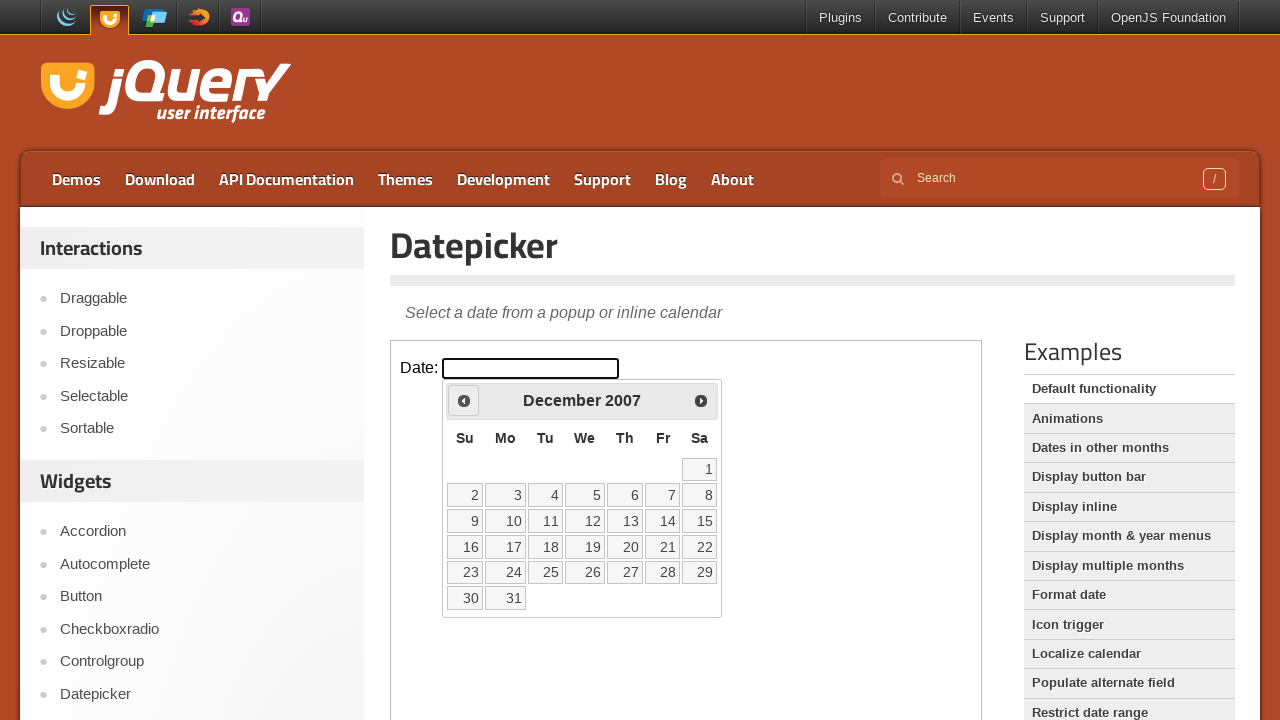

Waited 100ms for calendar to update
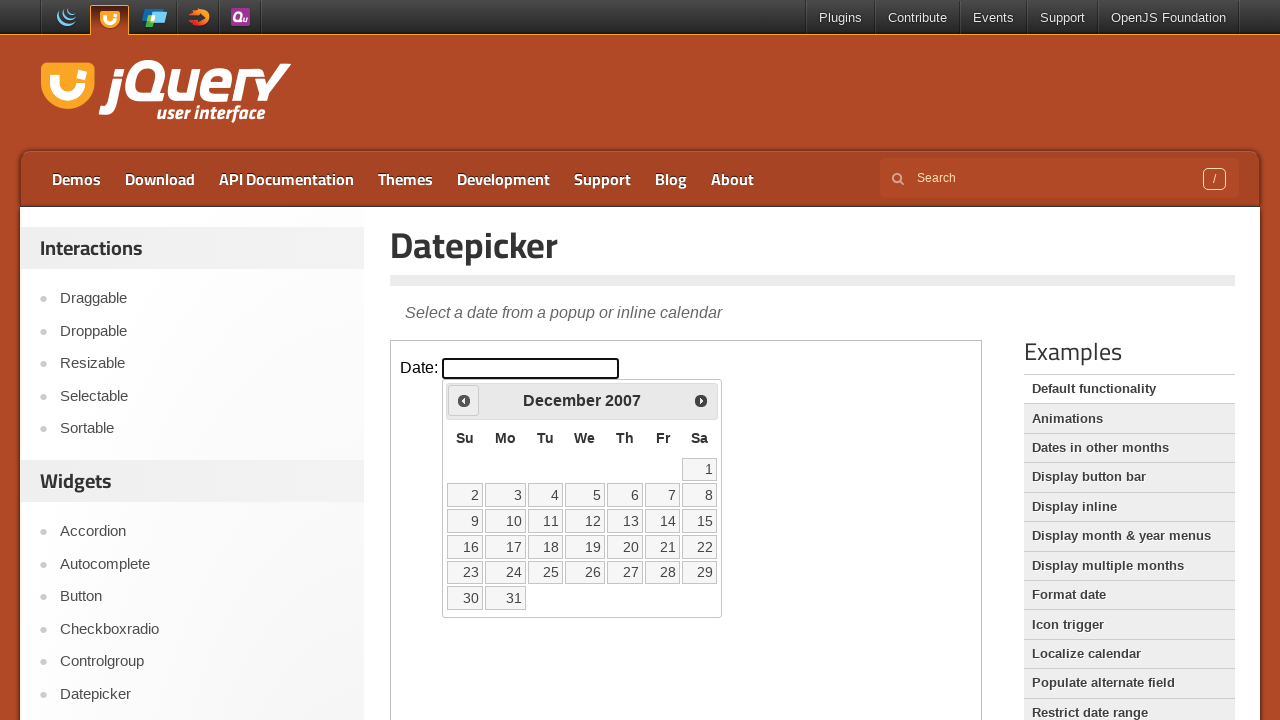

Read current calendar month/year: December 2007
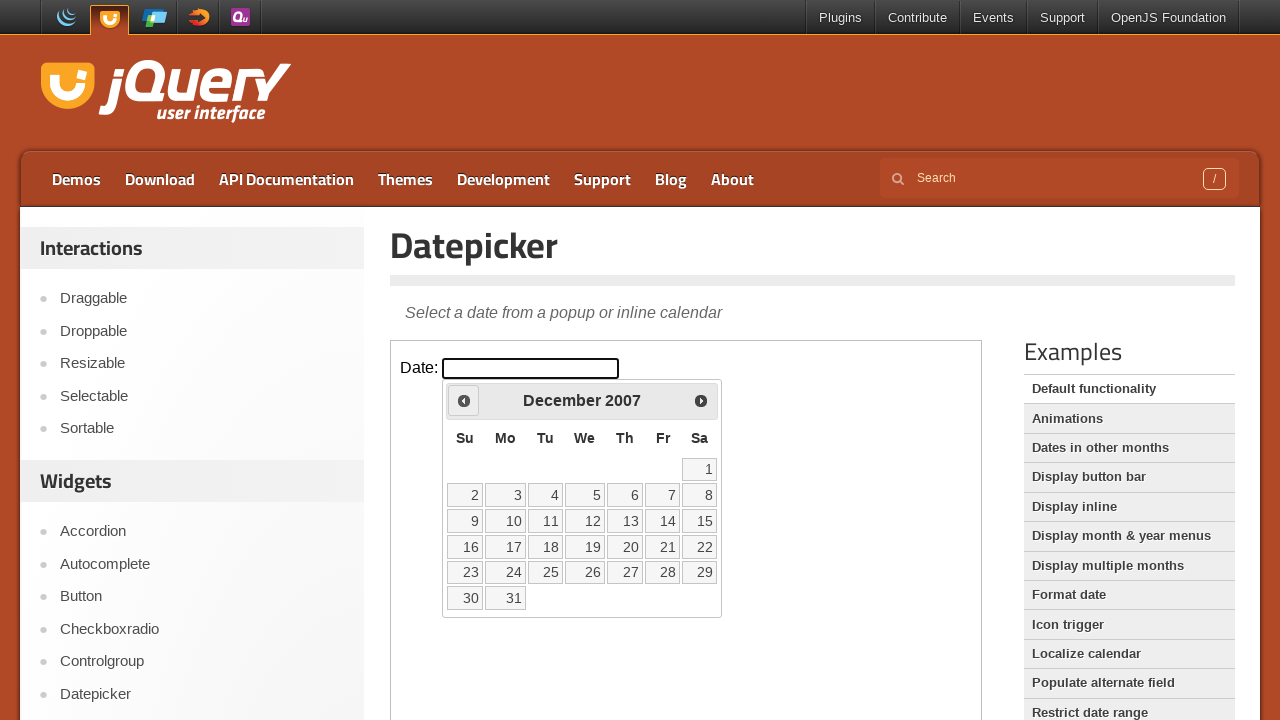

Clicked Previous button to navigate backwards from December 2007 at (464, 400) on iframe >> nth=0 >> internal:control=enter-frame >> xpath=//span[text()='Prev']
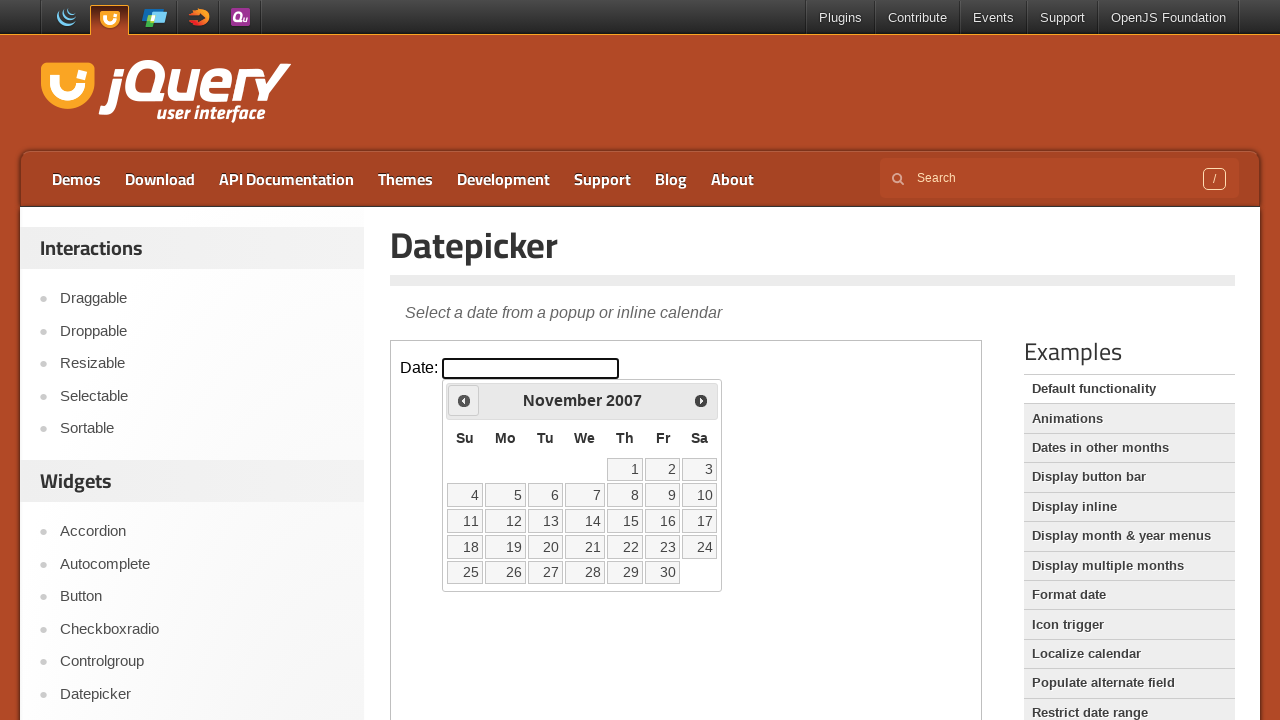

Waited 100ms for calendar to update
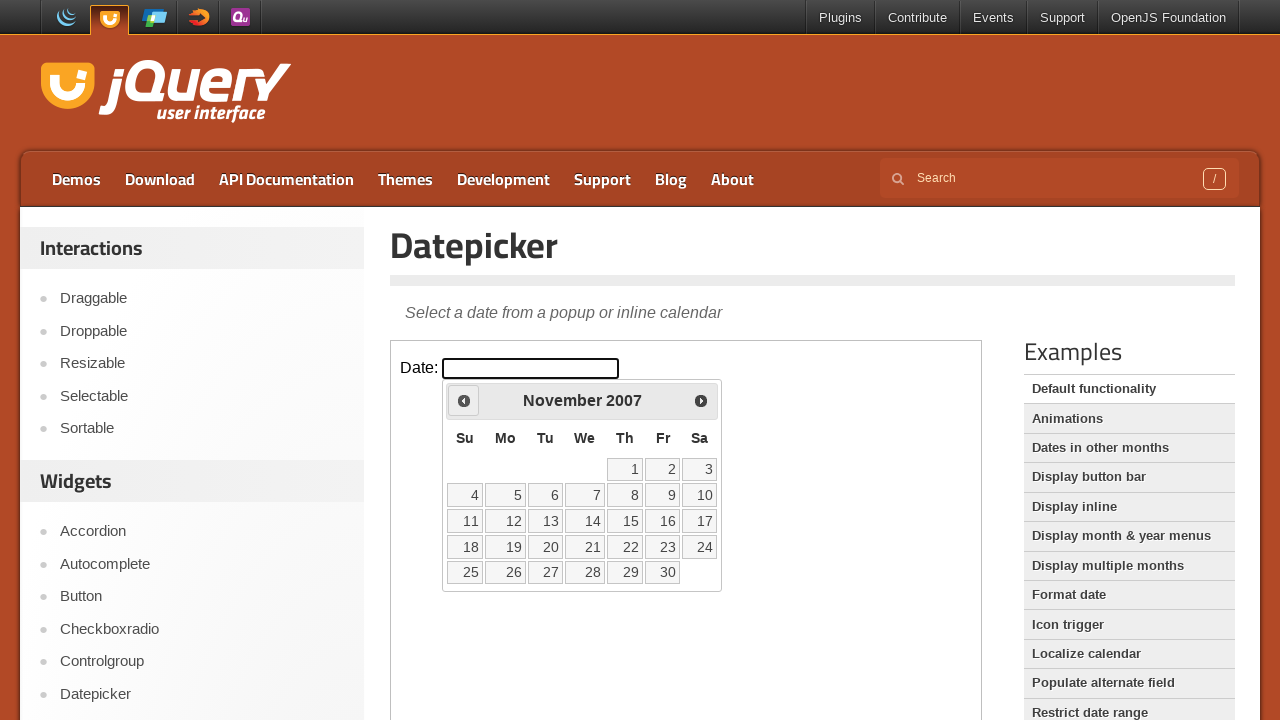

Read current calendar month/year: November 2007
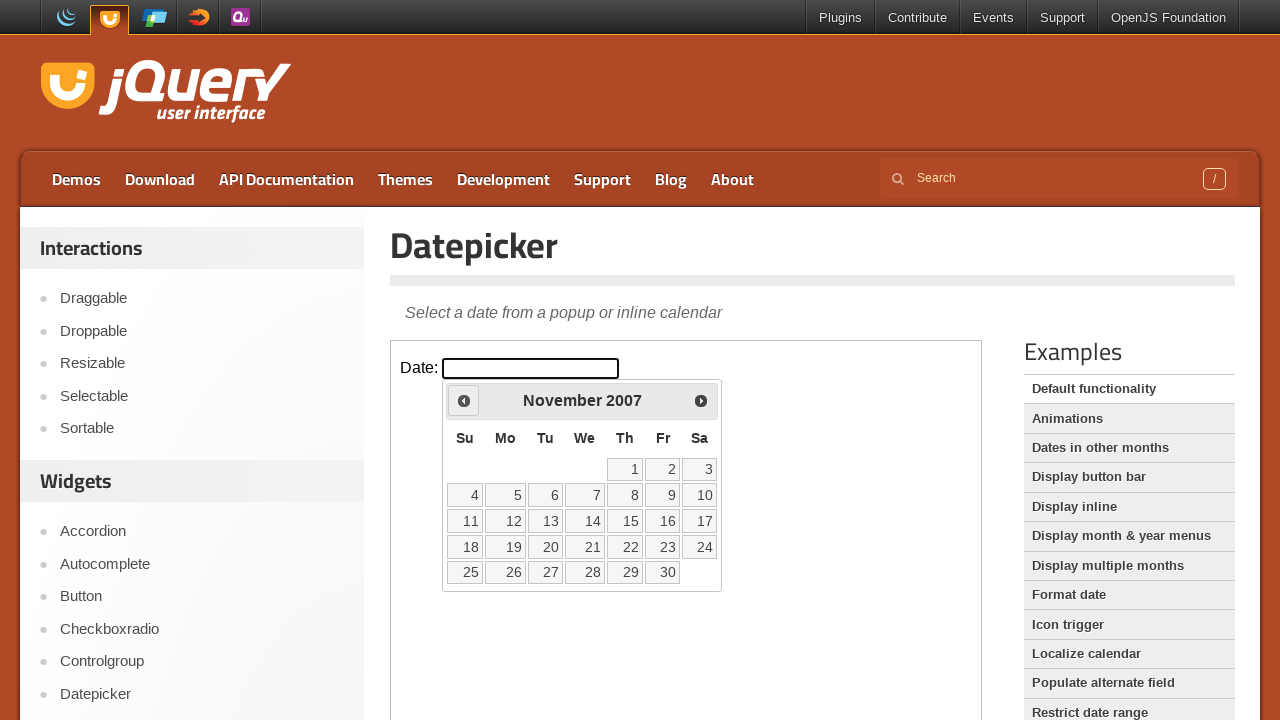

Clicked Previous button to navigate backwards from November 2007 at (464, 400) on iframe >> nth=0 >> internal:control=enter-frame >> xpath=//span[text()='Prev']
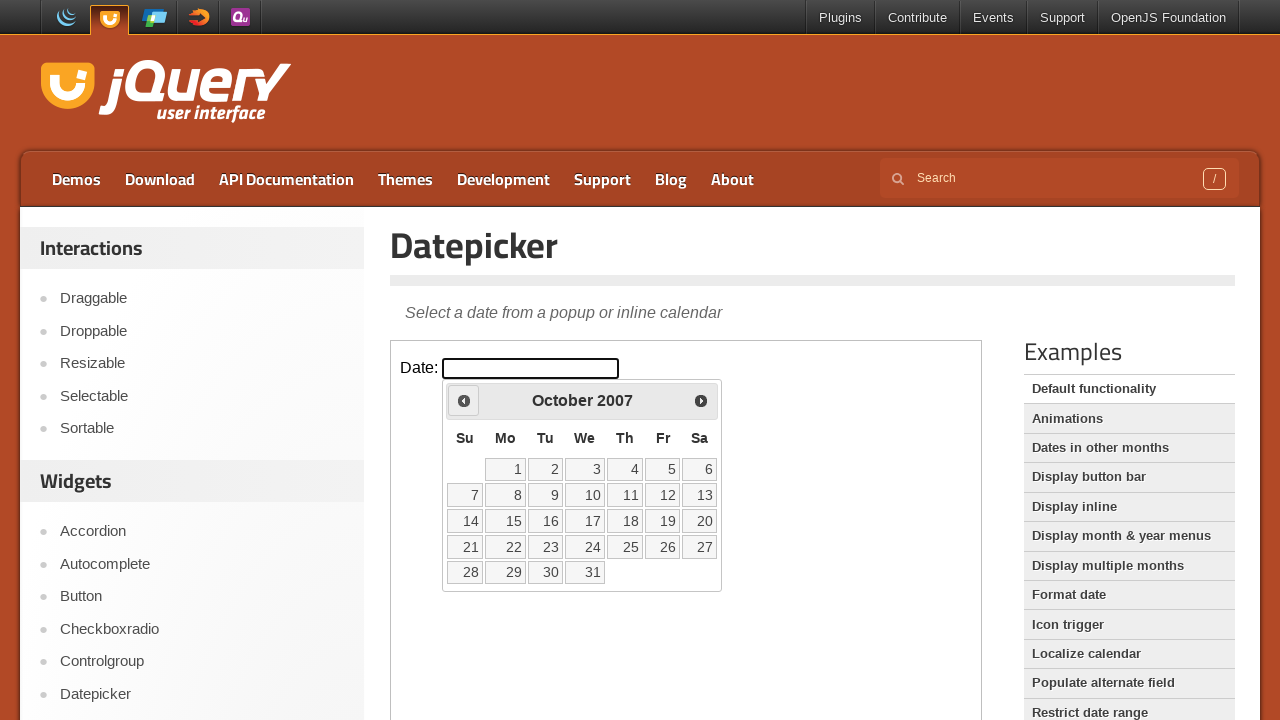

Waited 100ms for calendar to update
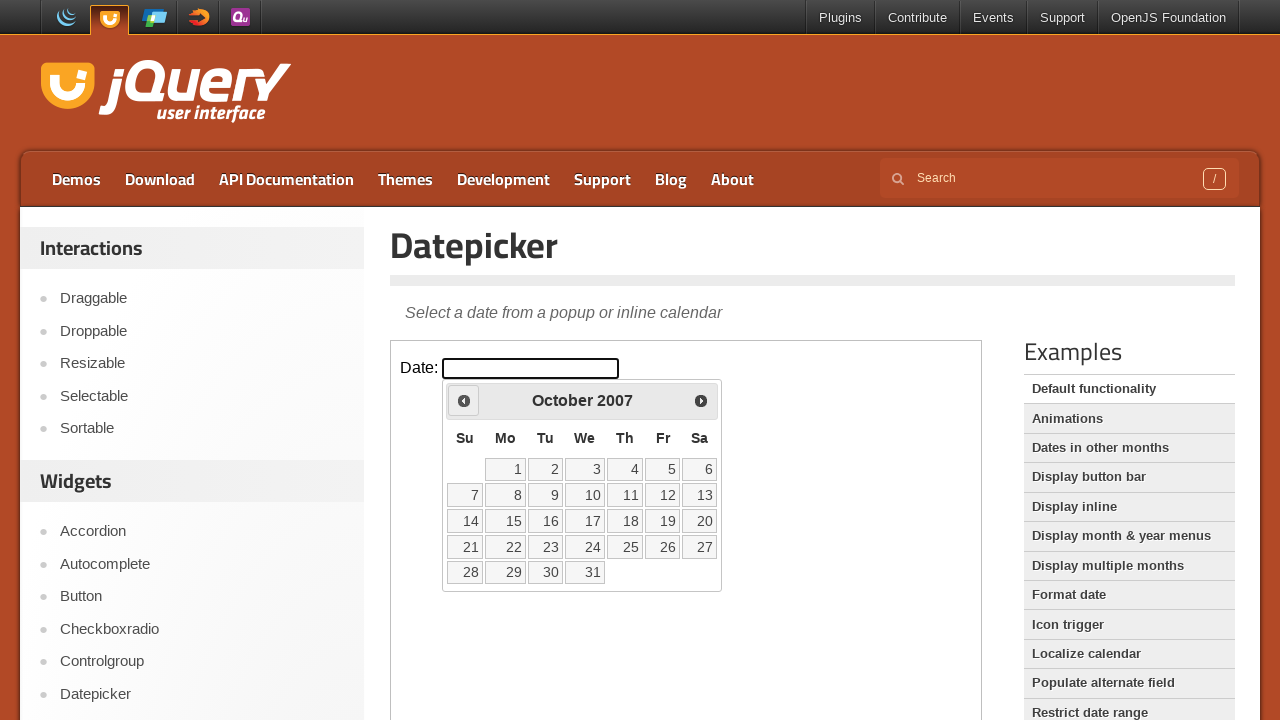

Read current calendar month/year: October 2007
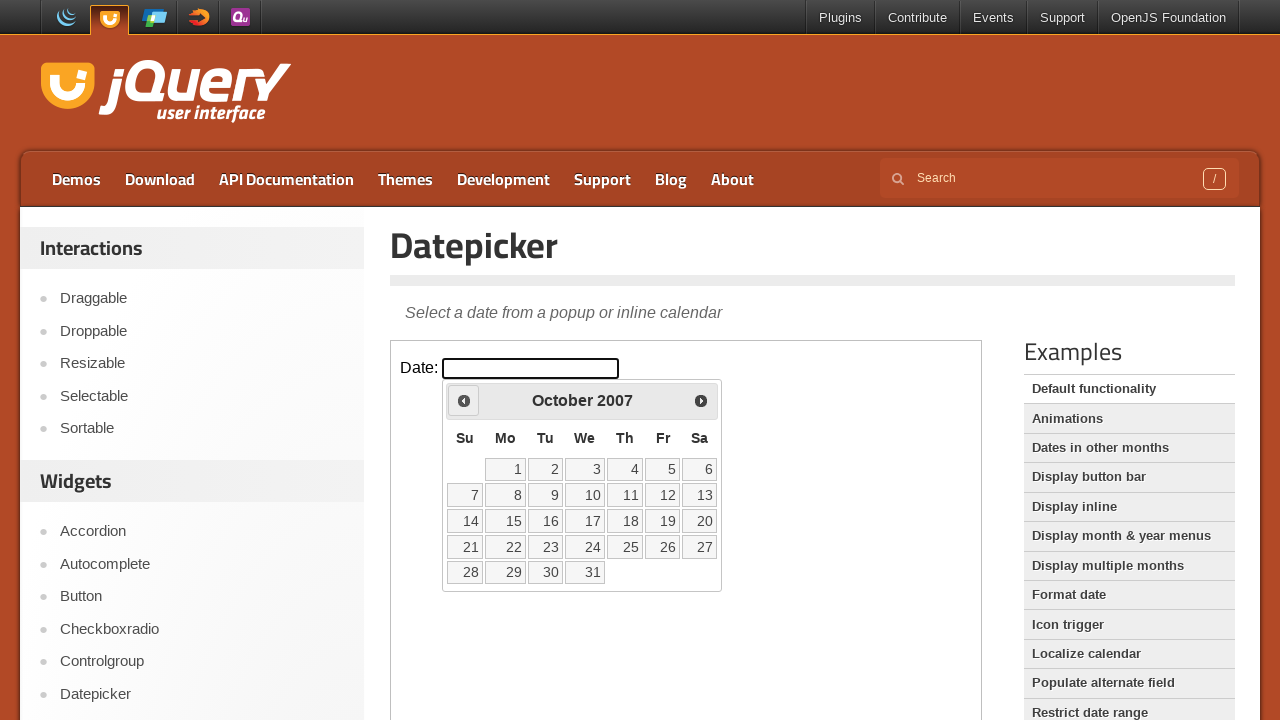

Clicked Previous button to navigate backwards from October 2007 at (464, 400) on iframe >> nth=0 >> internal:control=enter-frame >> xpath=//span[text()='Prev']
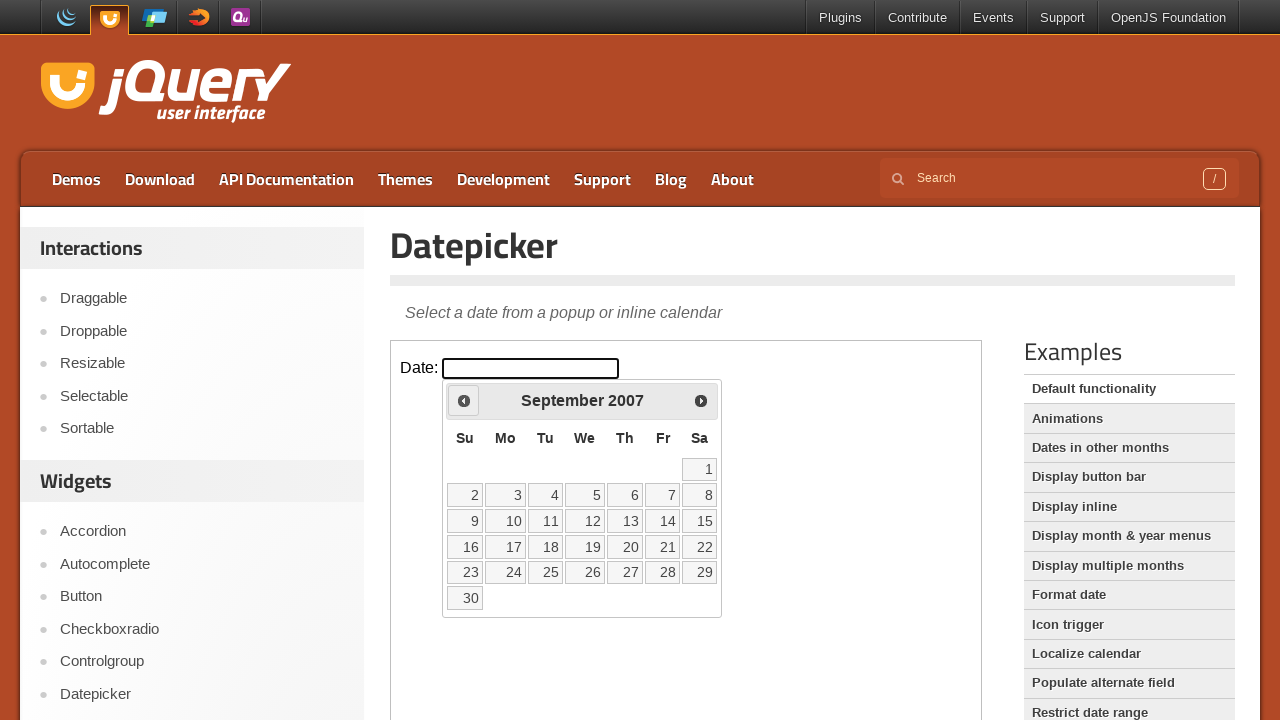

Waited 100ms for calendar to update
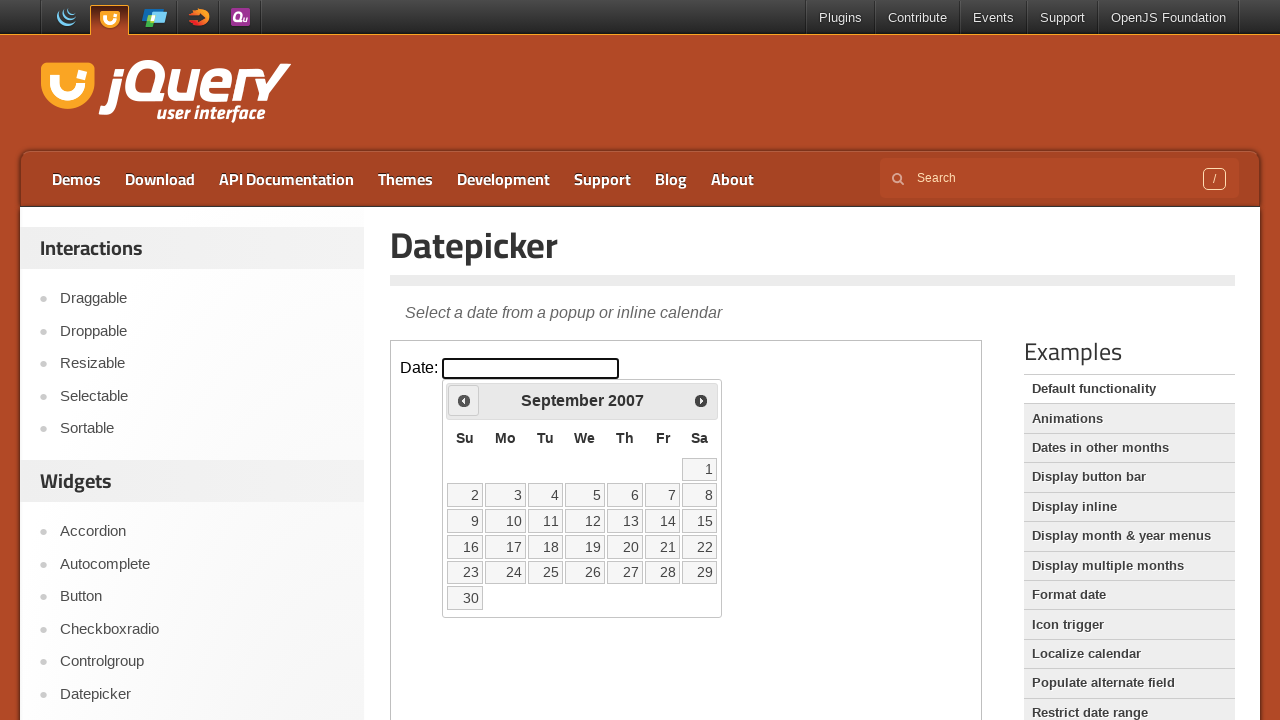

Read current calendar month/year: September 2007
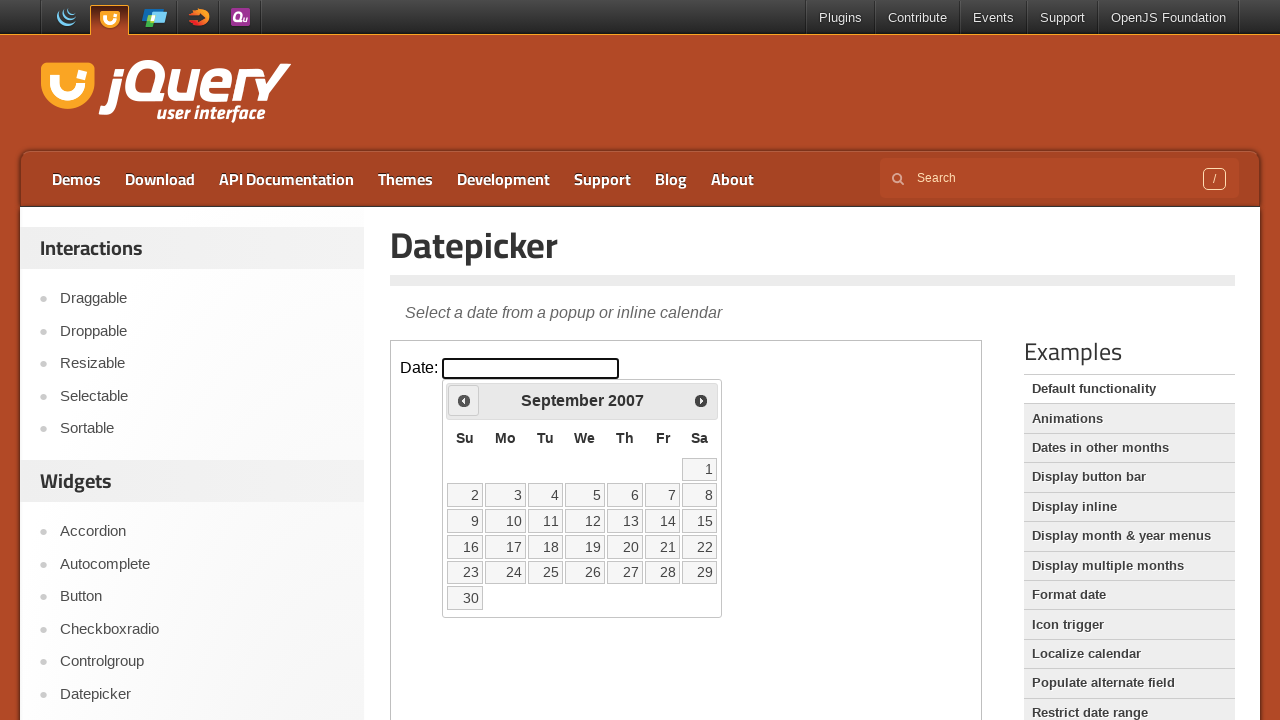

Clicked Previous button to navigate backwards from September 2007 at (464, 400) on iframe >> nth=0 >> internal:control=enter-frame >> xpath=//span[text()='Prev']
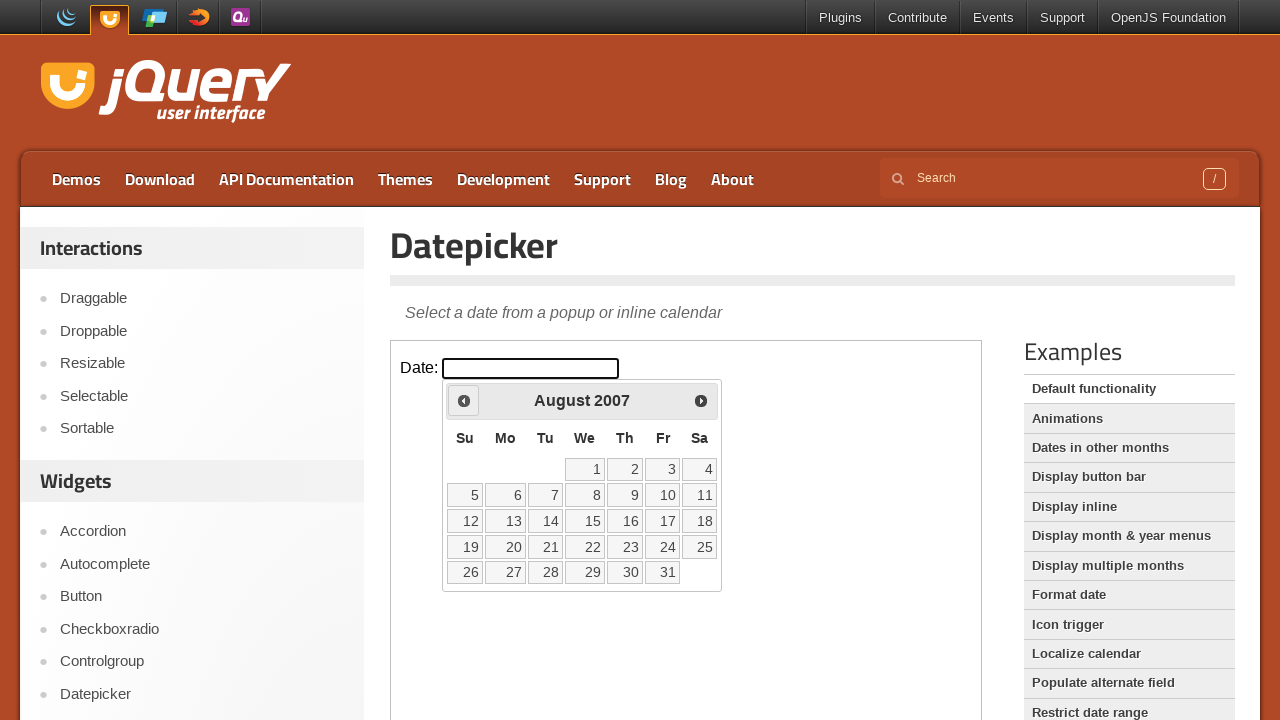

Waited 100ms for calendar to update
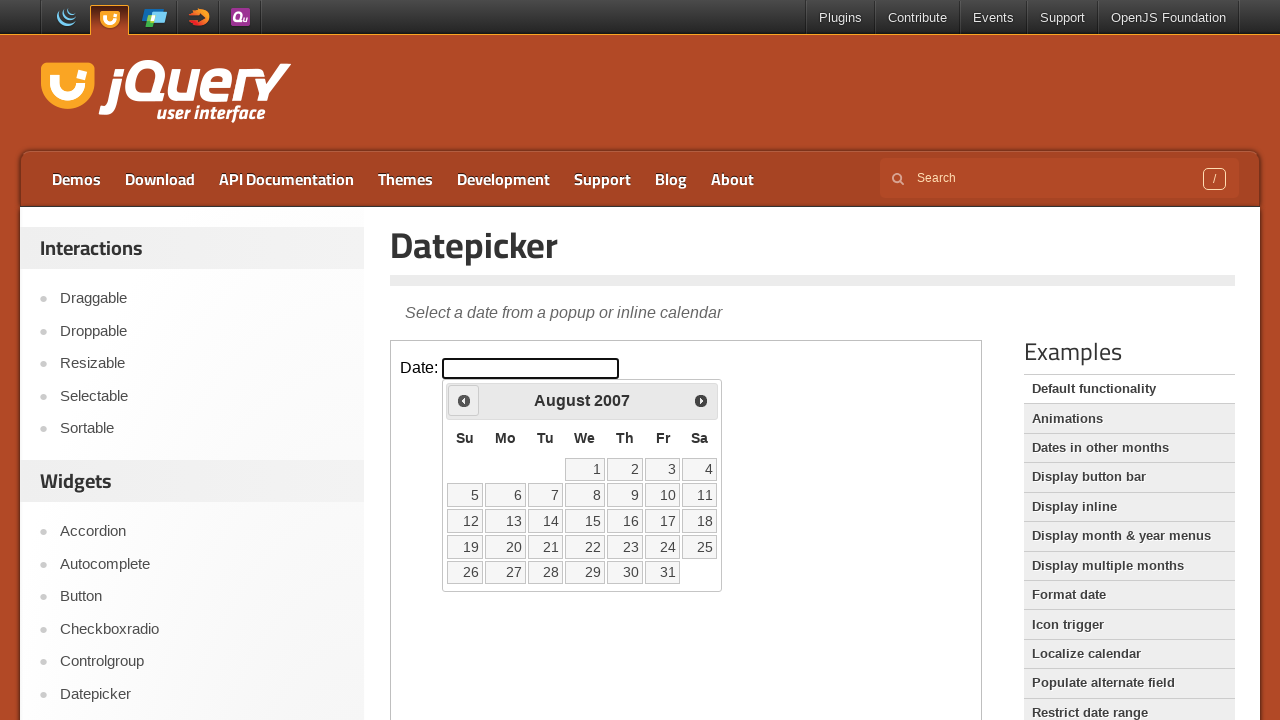

Read current calendar month/year: August 2007
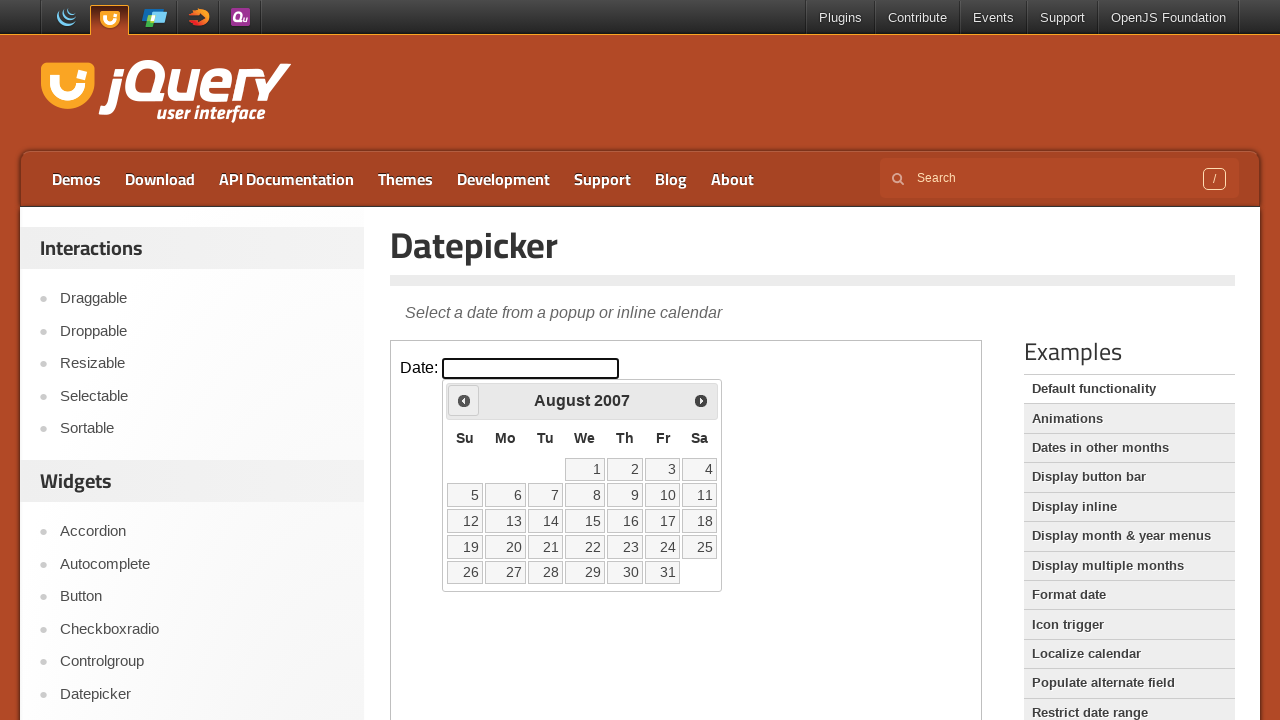

Clicked Previous button to navigate backwards from August 2007 at (464, 400) on iframe >> nth=0 >> internal:control=enter-frame >> xpath=//span[text()='Prev']
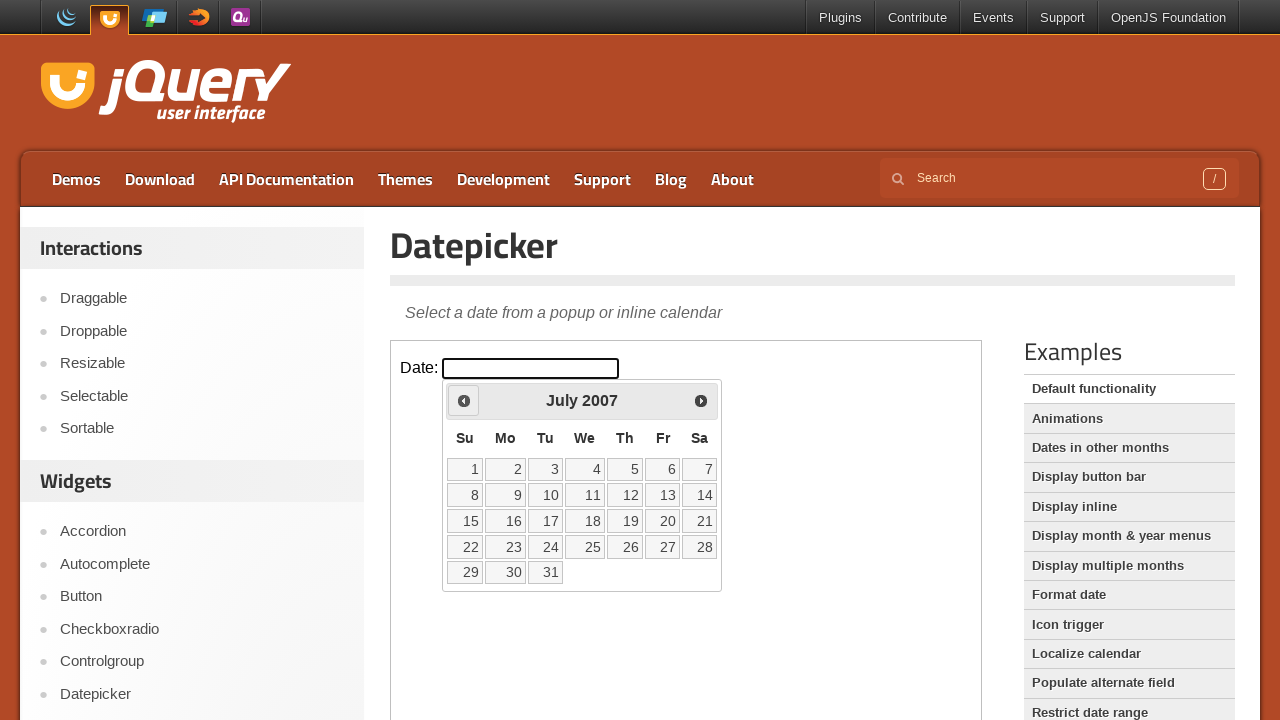

Waited 100ms for calendar to update
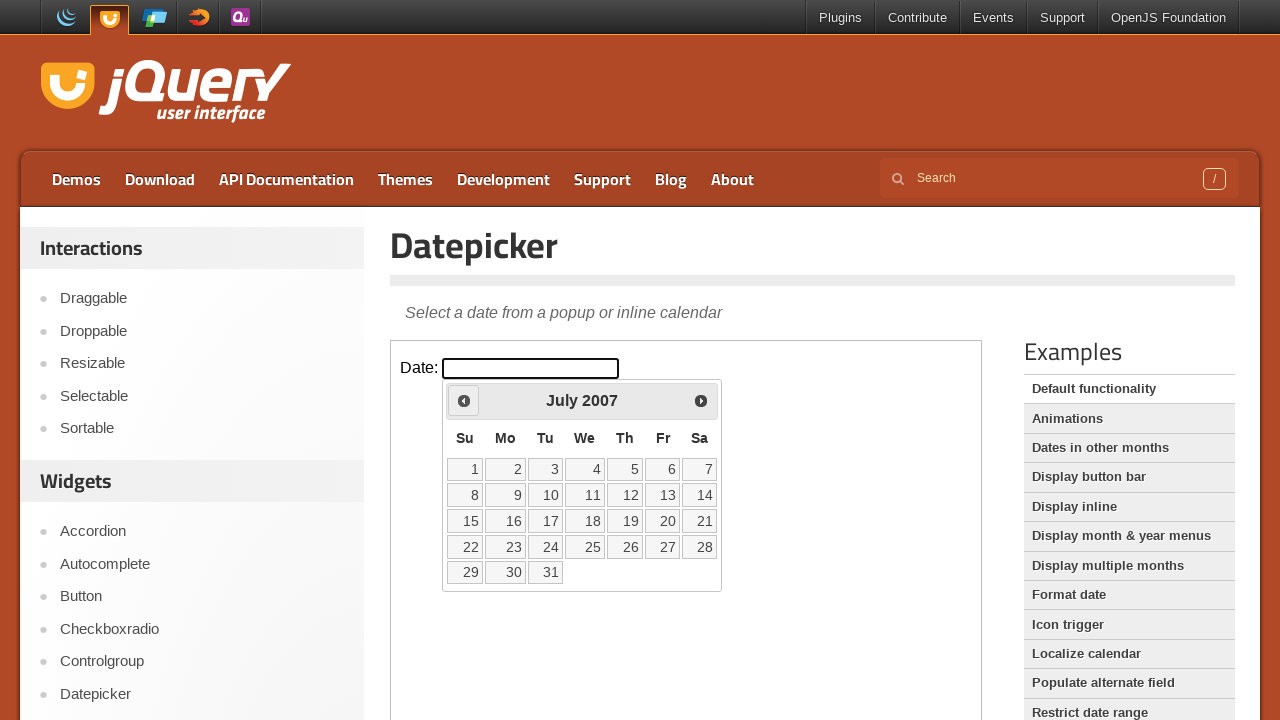

Read current calendar month/year: July 2007
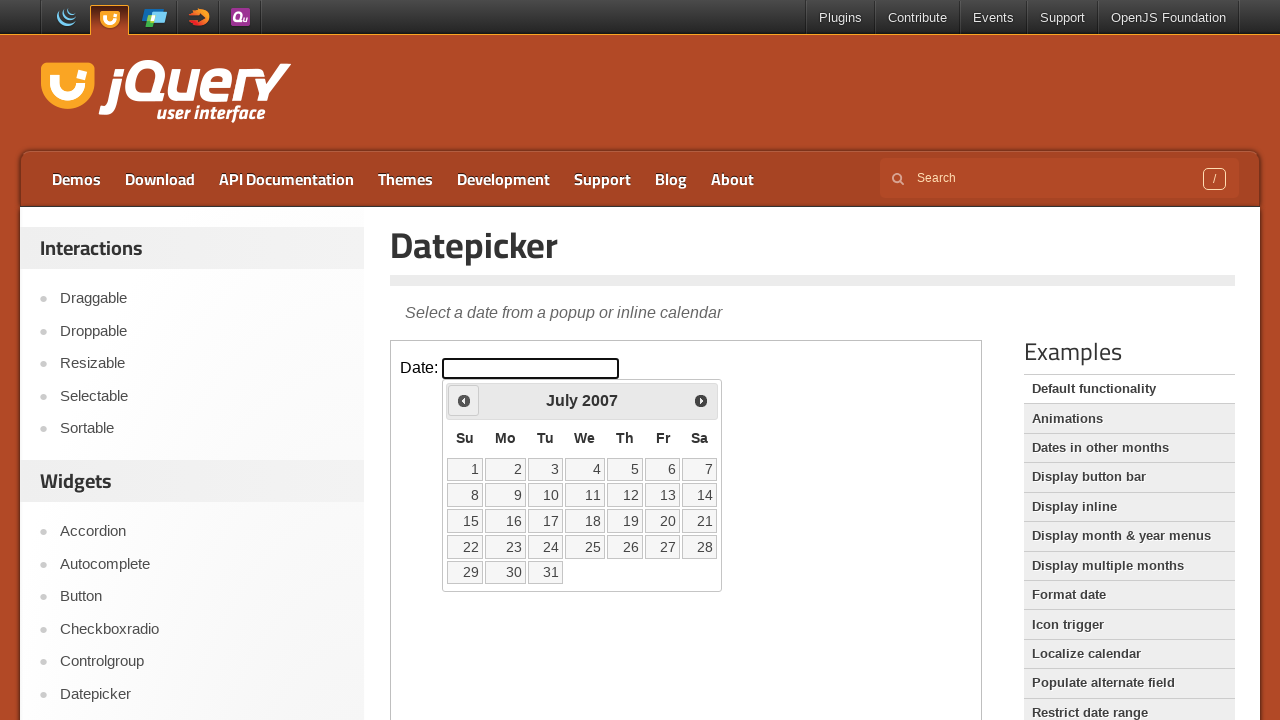

Clicked Previous button to navigate backwards from July 2007 at (464, 400) on iframe >> nth=0 >> internal:control=enter-frame >> xpath=//span[text()='Prev']
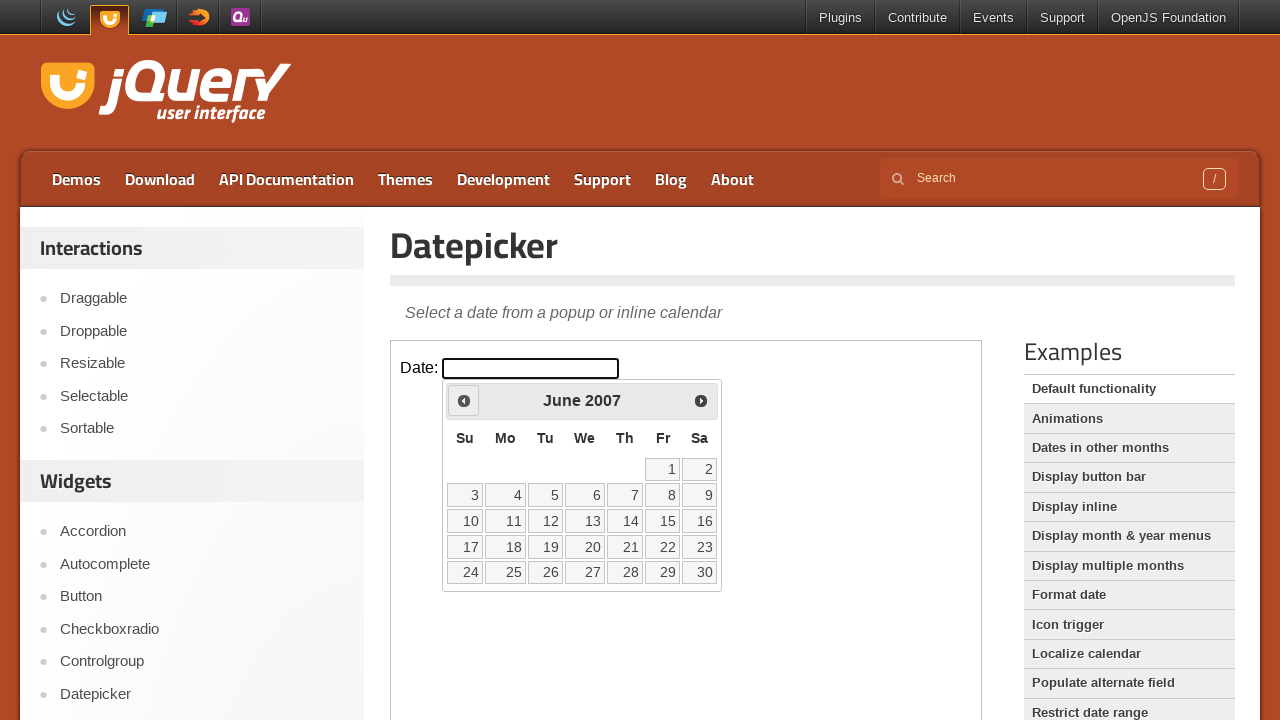

Waited 100ms for calendar to update
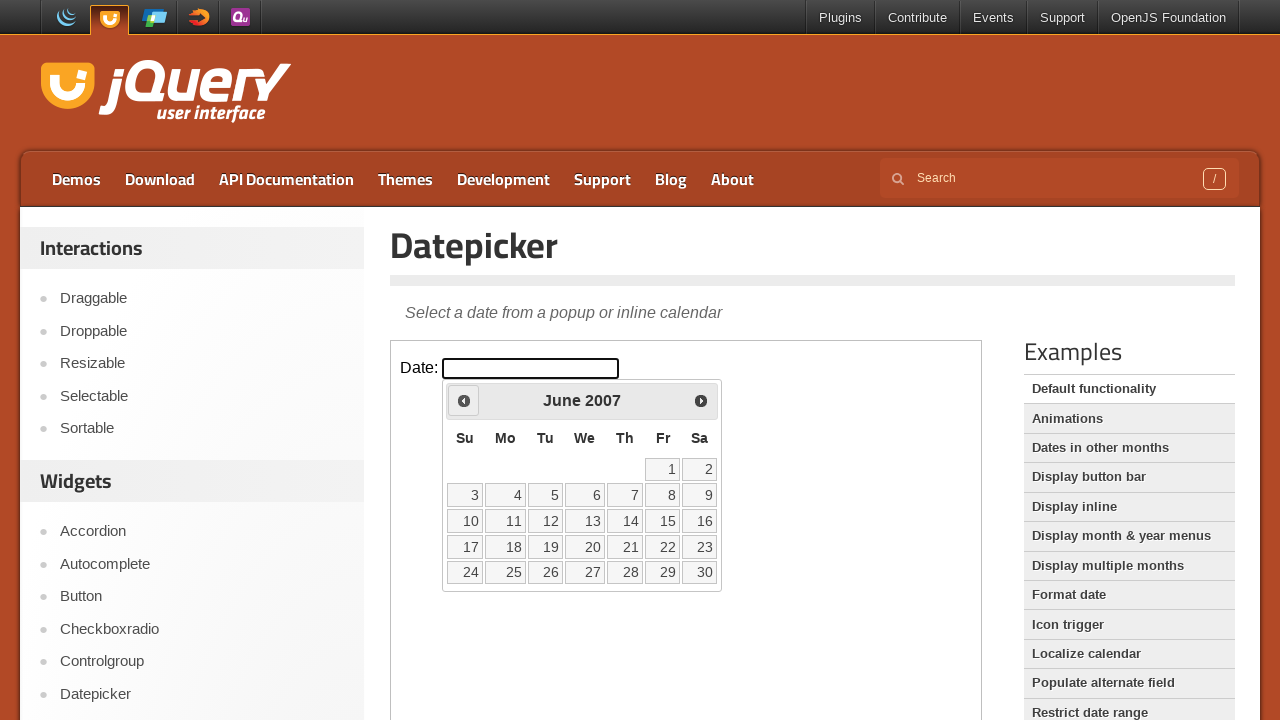

Read current calendar month/year: June 2007
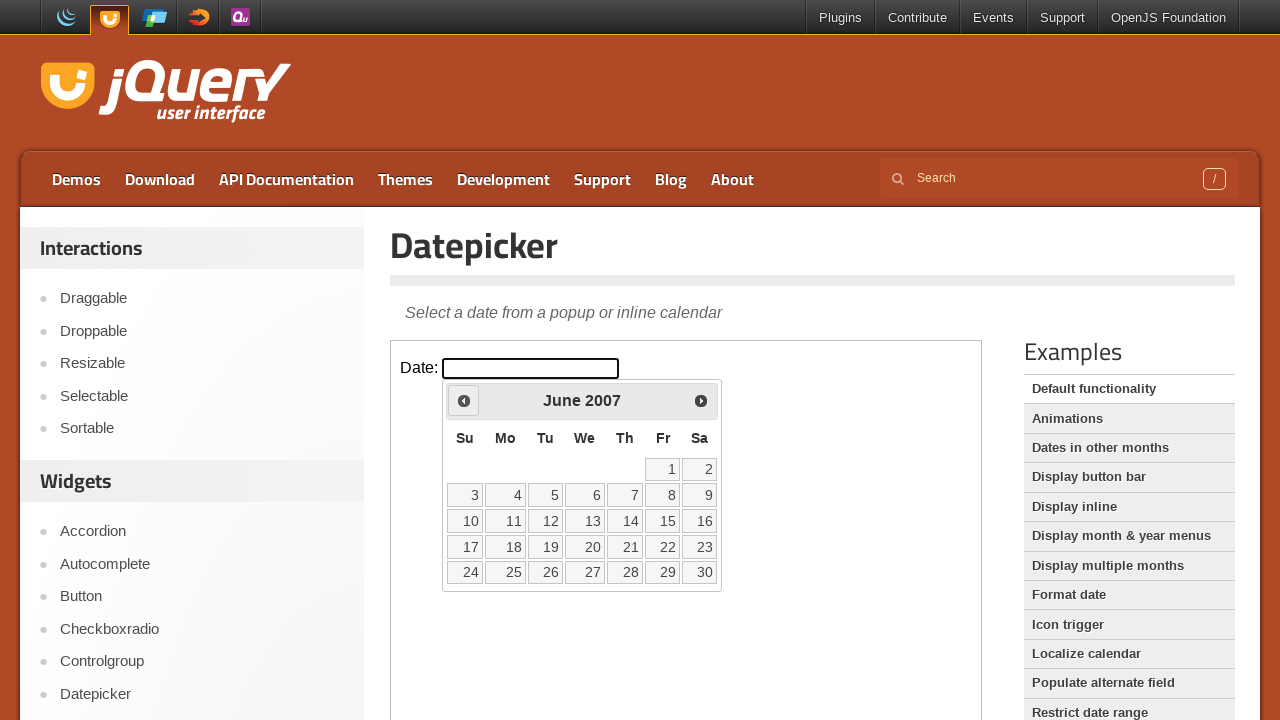

Clicked Previous button to navigate backwards from June 2007 at (464, 400) on iframe >> nth=0 >> internal:control=enter-frame >> xpath=//span[text()='Prev']
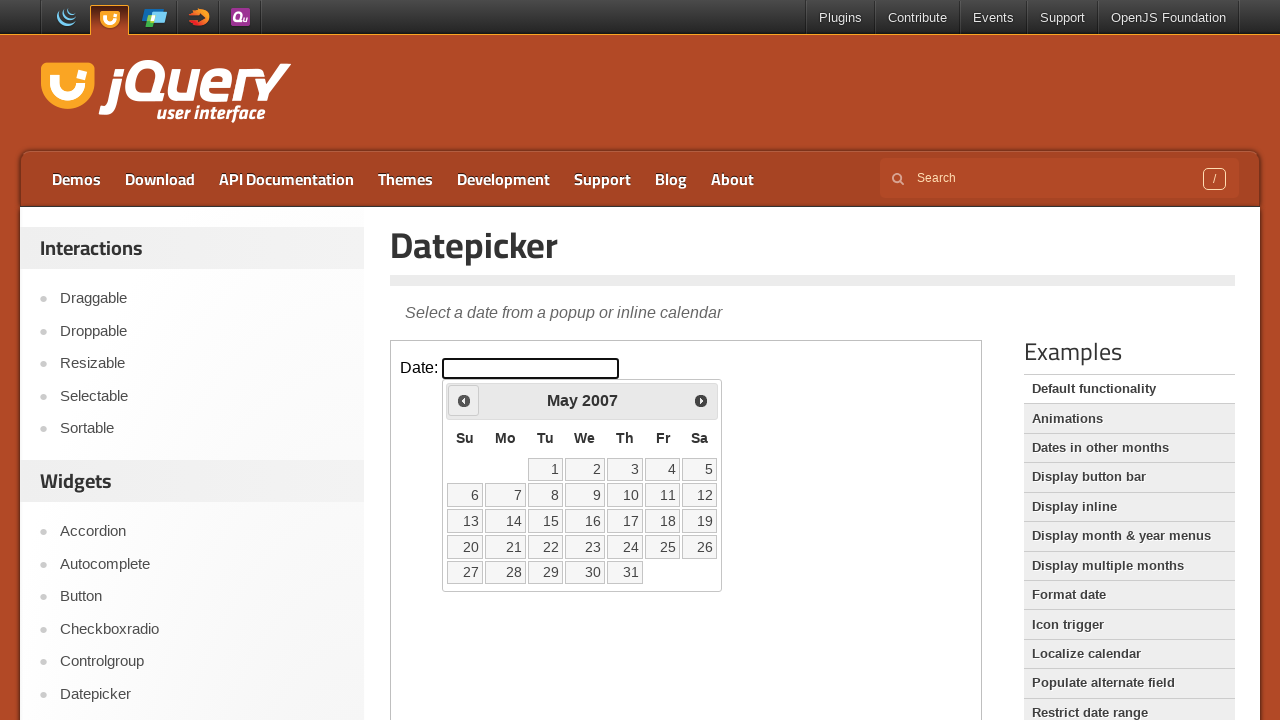

Waited 100ms for calendar to update
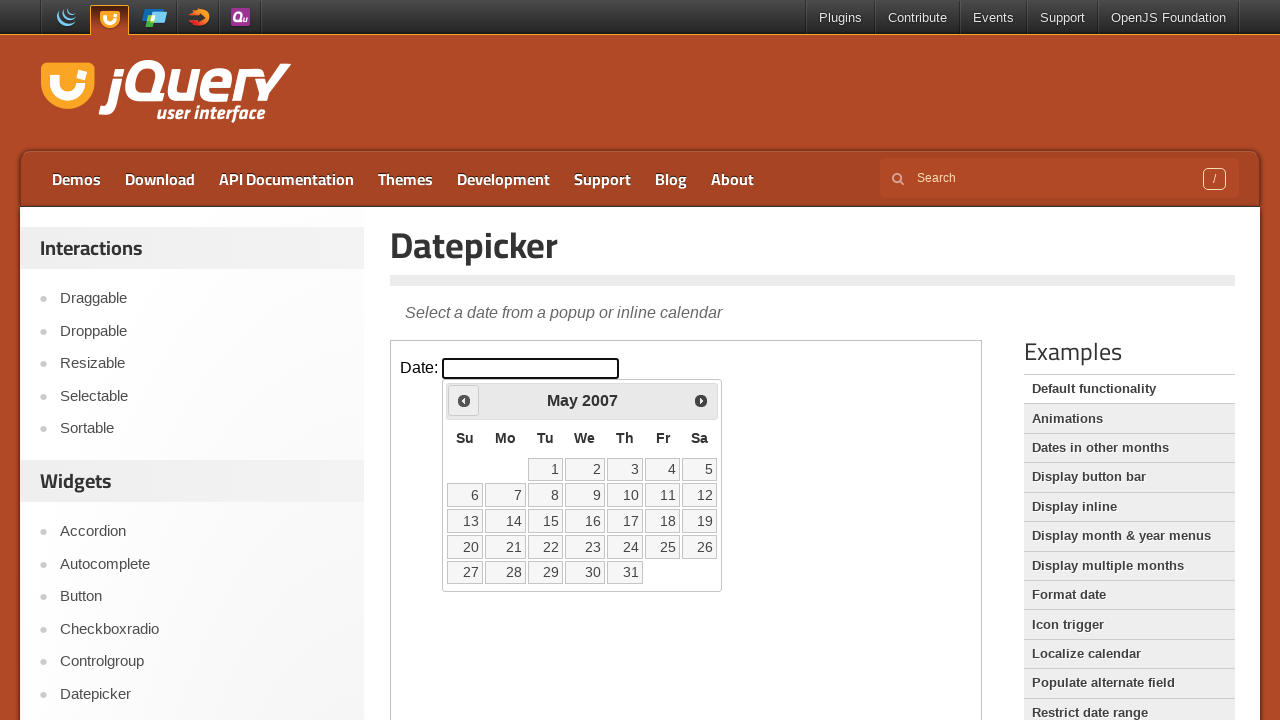

Read current calendar month/year: May 2007
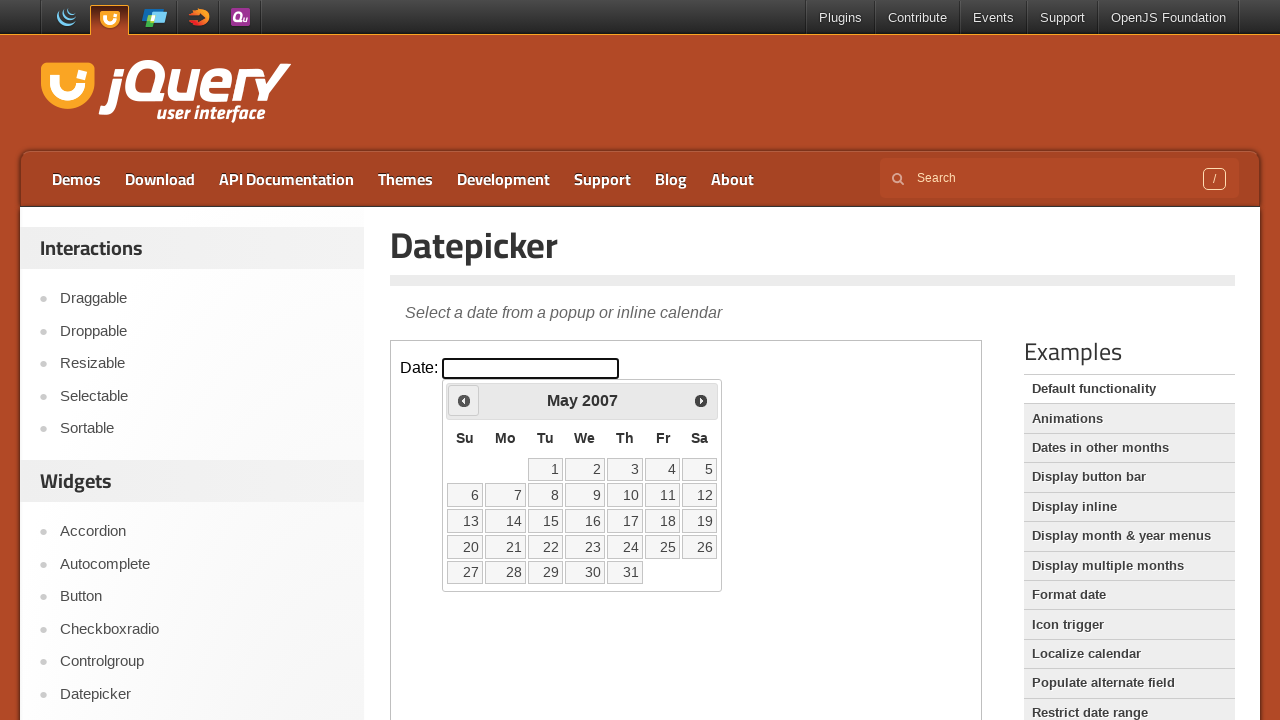

Clicked Previous button to navigate backwards from May 2007 at (464, 400) on iframe >> nth=0 >> internal:control=enter-frame >> xpath=//span[text()='Prev']
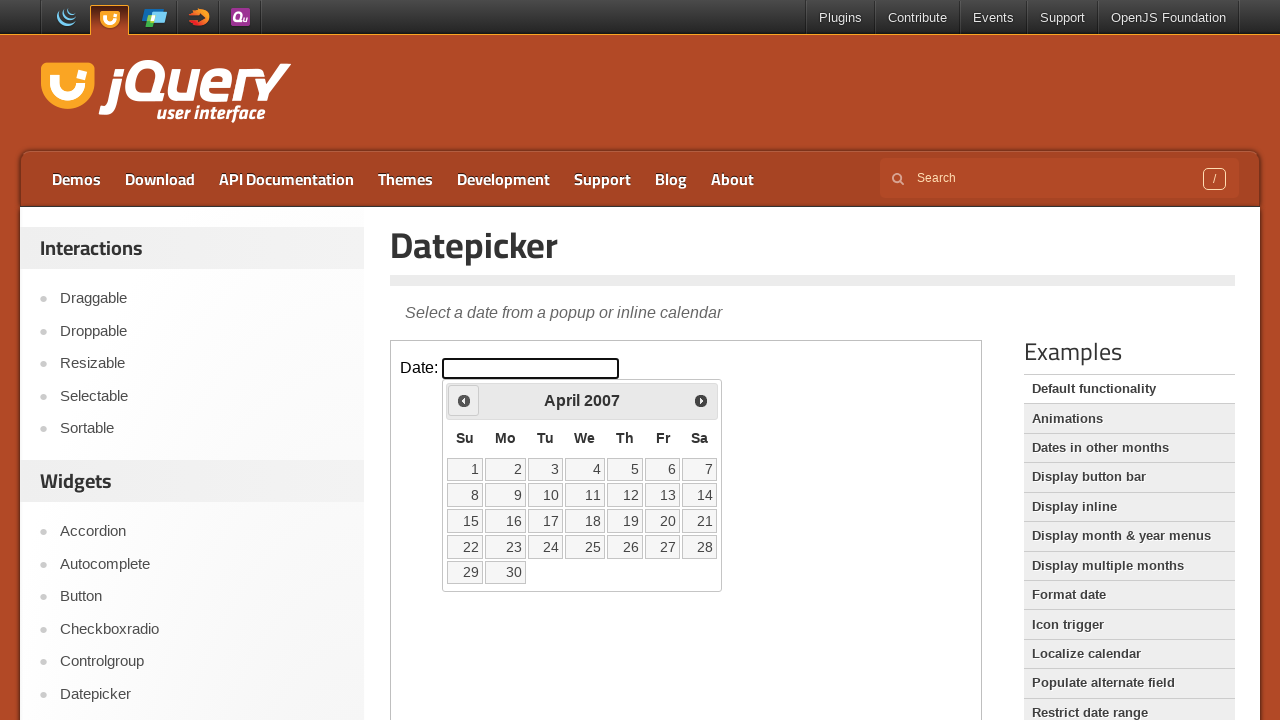

Waited 100ms for calendar to update
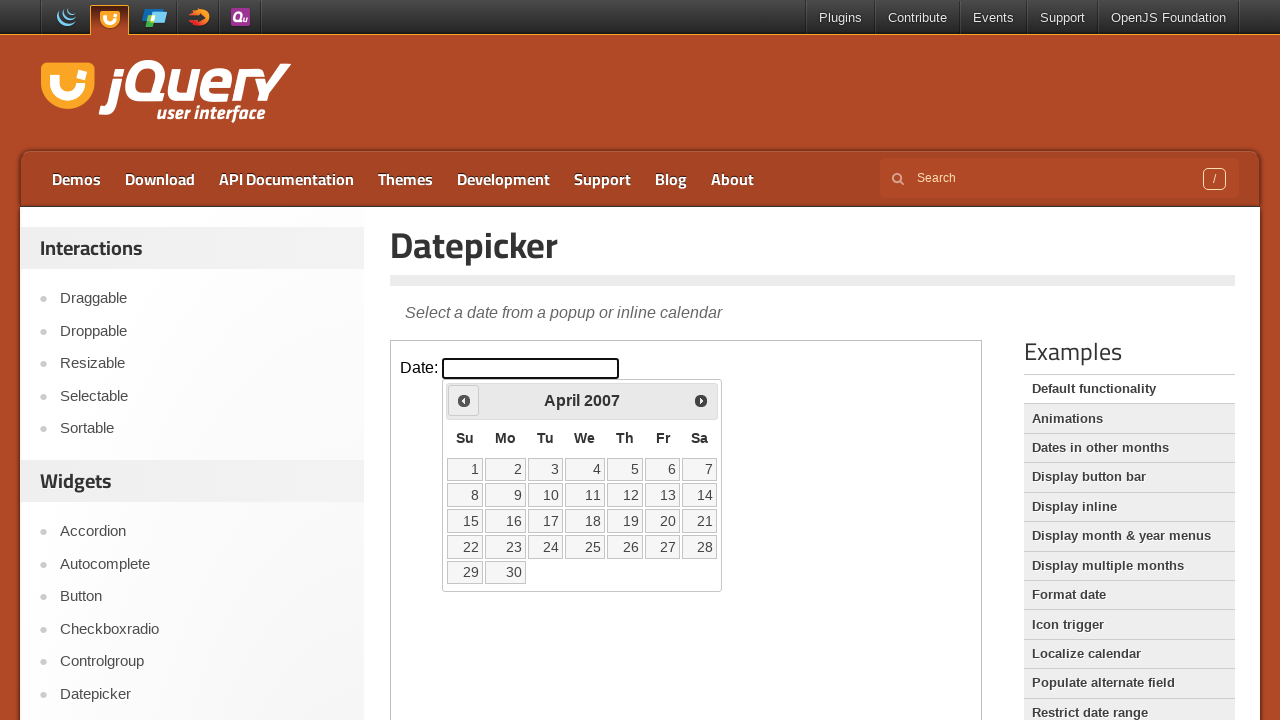

Read current calendar month/year: April 2007
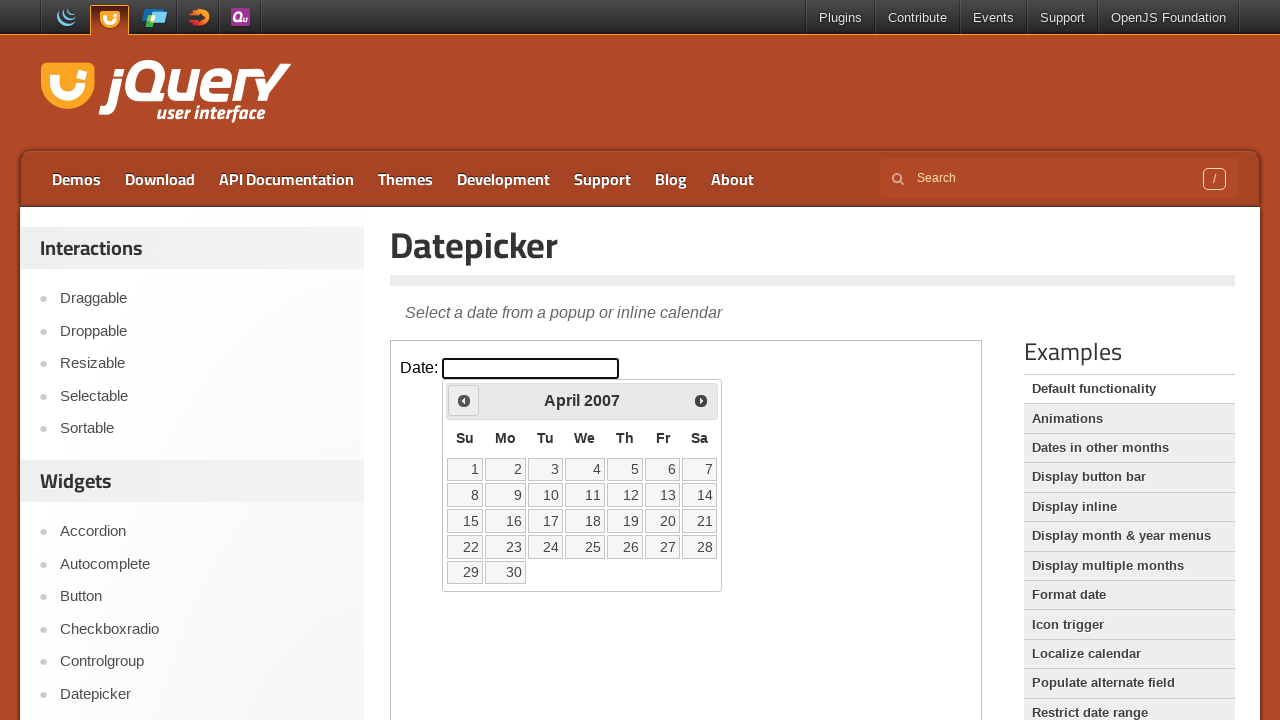

Clicked Previous button to navigate backwards from April 2007 at (464, 400) on iframe >> nth=0 >> internal:control=enter-frame >> xpath=//span[text()='Prev']
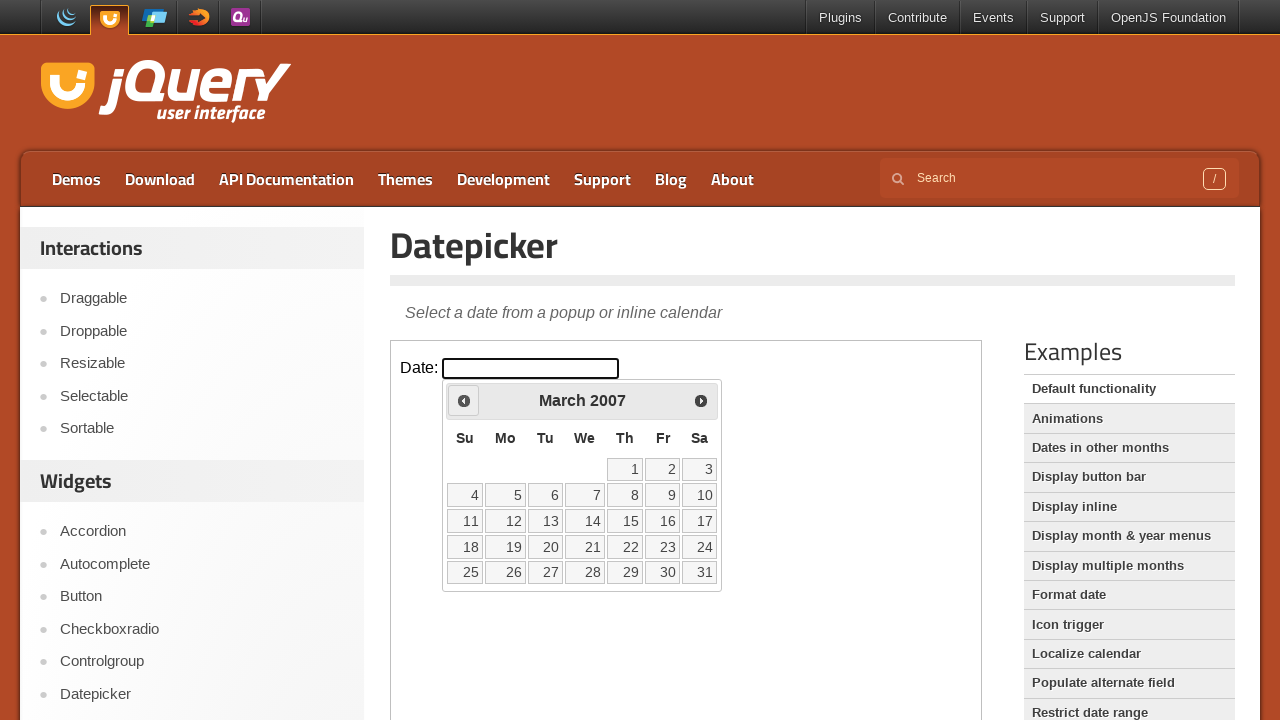

Waited 100ms for calendar to update
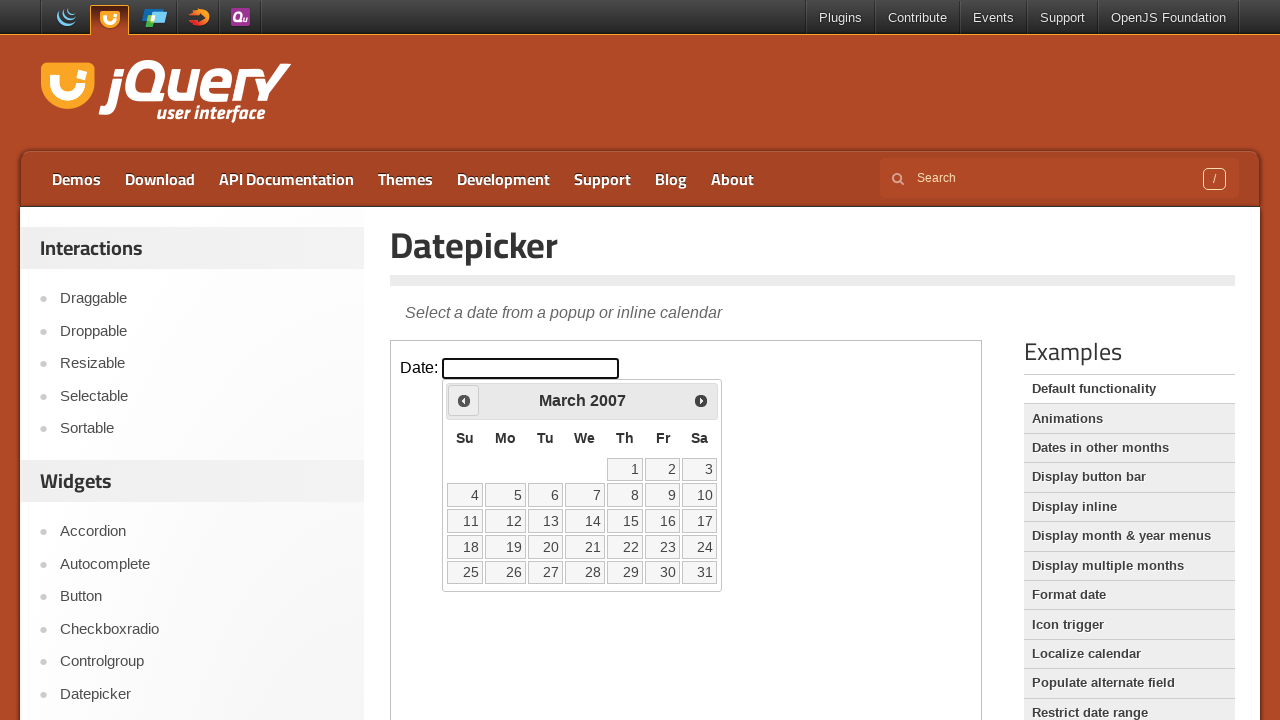

Read current calendar month/year: March 2007
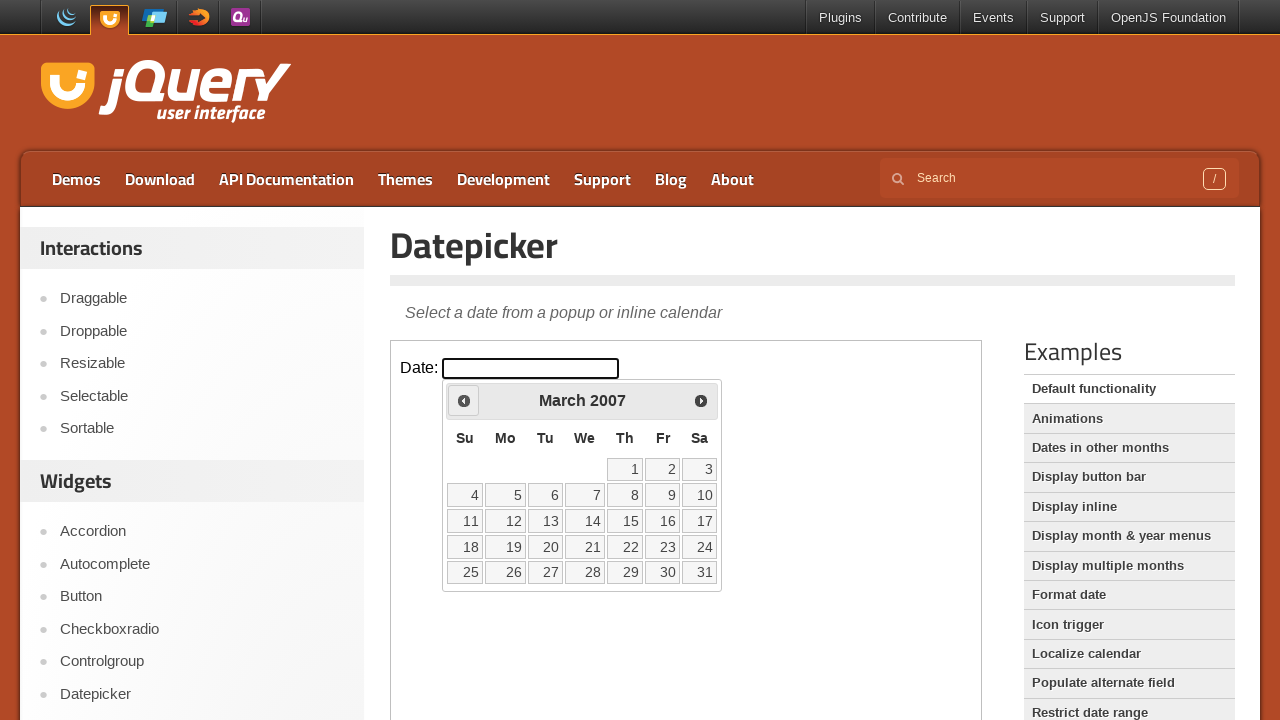

Clicked Previous button to navigate backwards from March 2007 at (464, 400) on iframe >> nth=0 >> internal:control=enter-frame >> xpath=//span[text()='Prev']
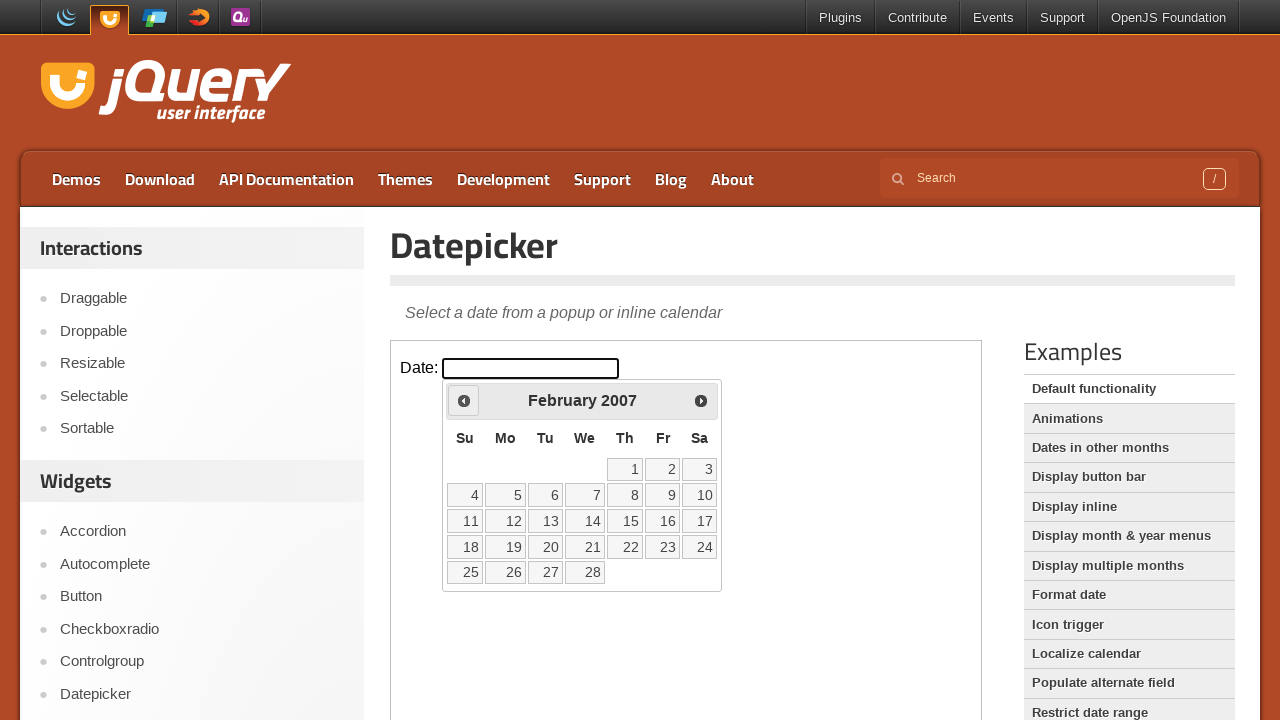

Waited 100ms for calendar to update
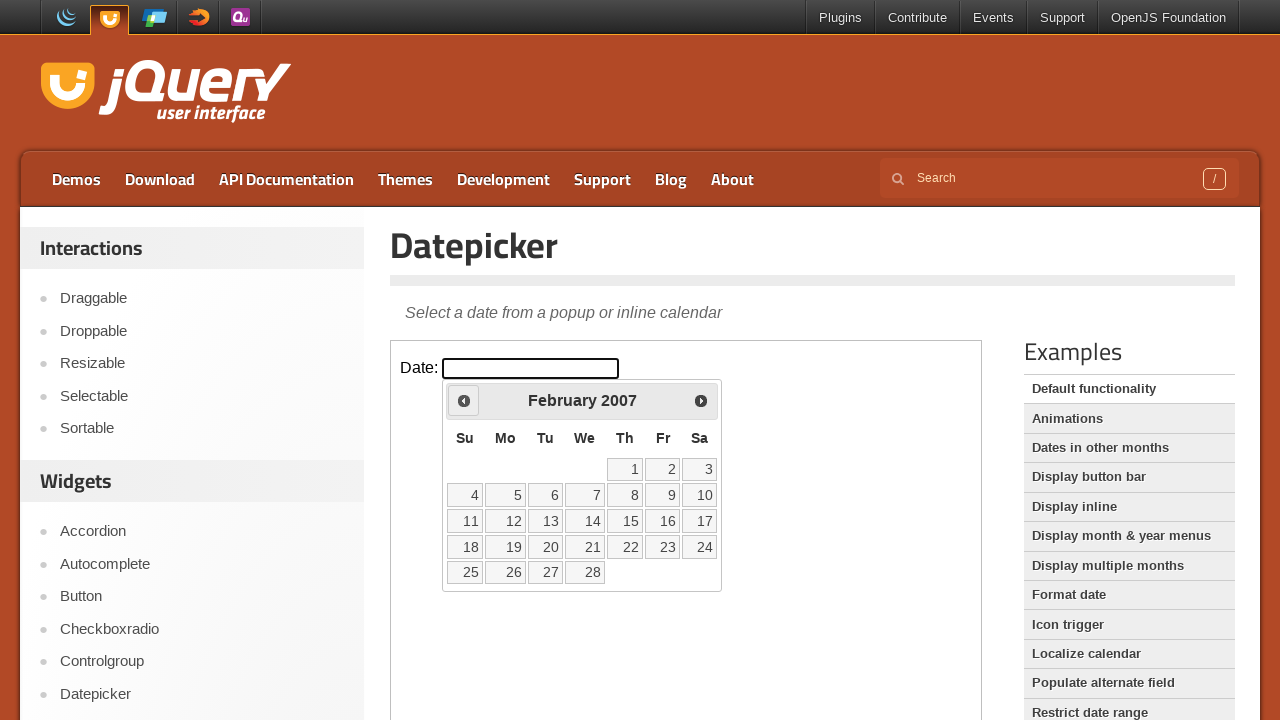

Read current calendar month/year: February 2007
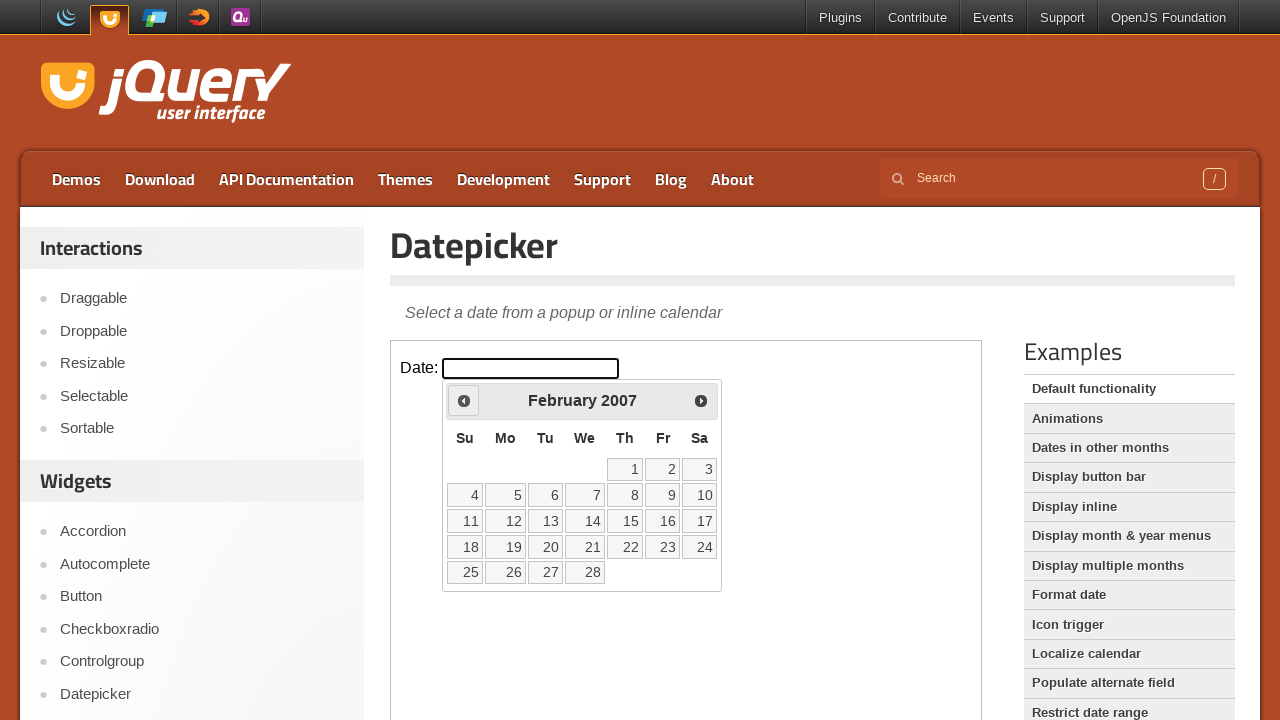

Clicked Previous button to navigate backwards from February 2007 at (464, 400) on iframe >> nth=0 >> internal:control=enter-frame >> xpath=//span[text()='Prev']
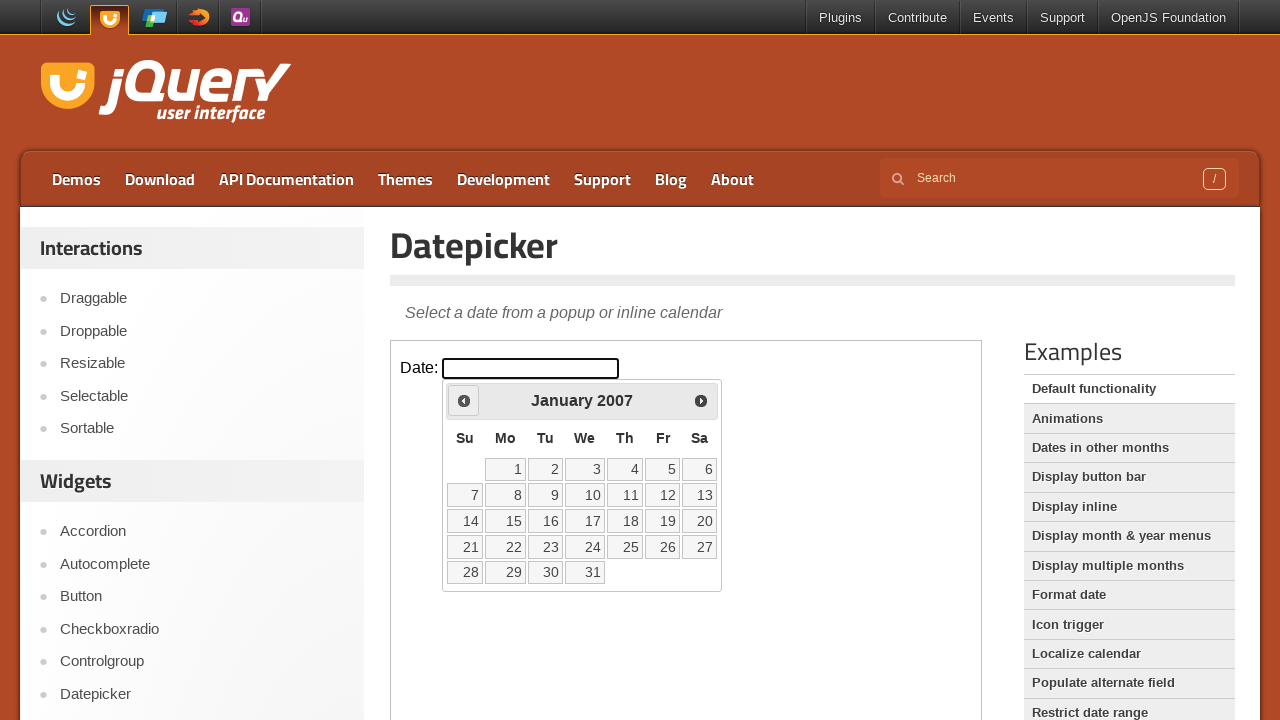

Waited 100ms for calendar to update
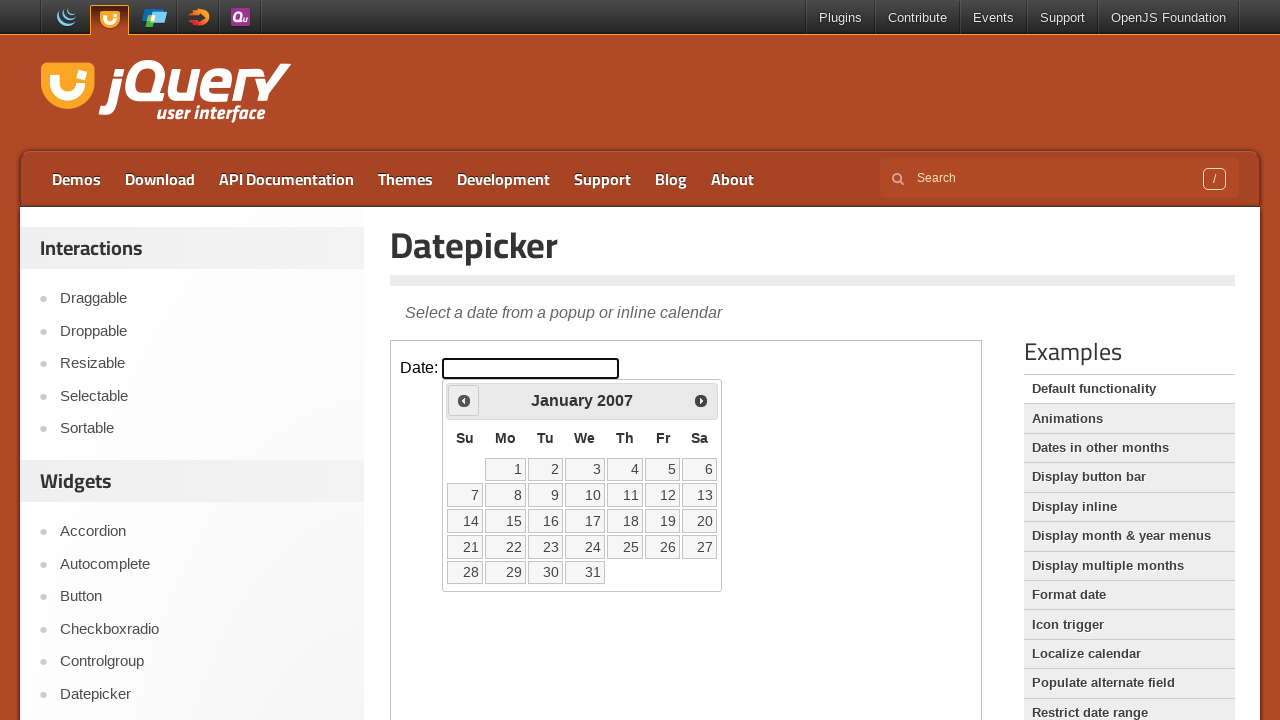

Read current calendar month/year: January 2007
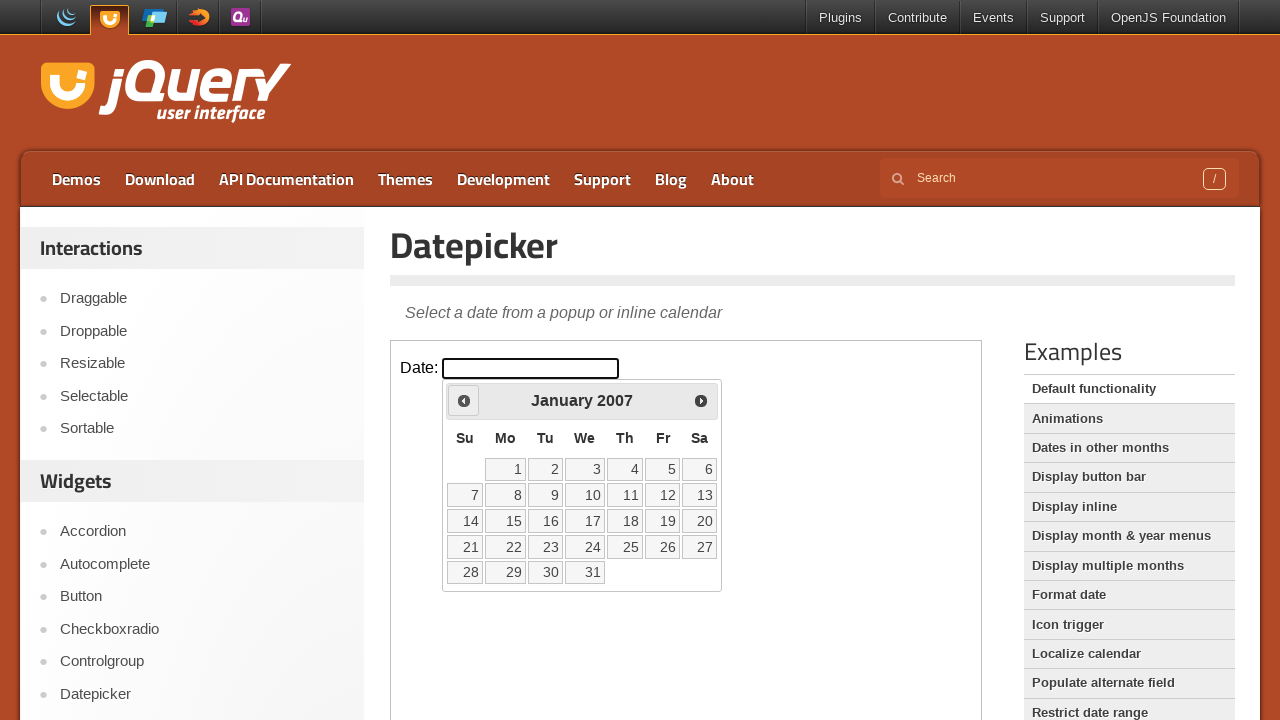

Clicked Previous button to navigate backwards from January 2007 at (464, 400) on iframe >> nth=0 >> internal:control=enter-frame >> xpath=//span[text()='Prev']
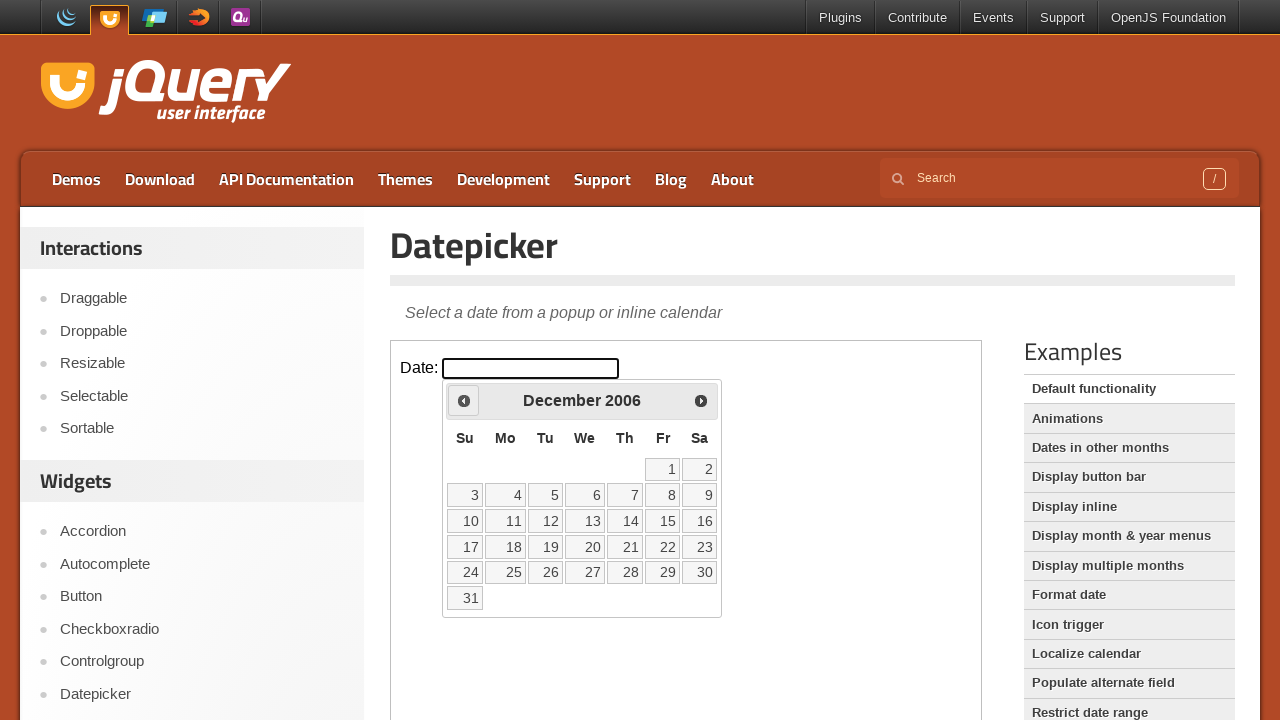

Waited 100ms for calendar to update
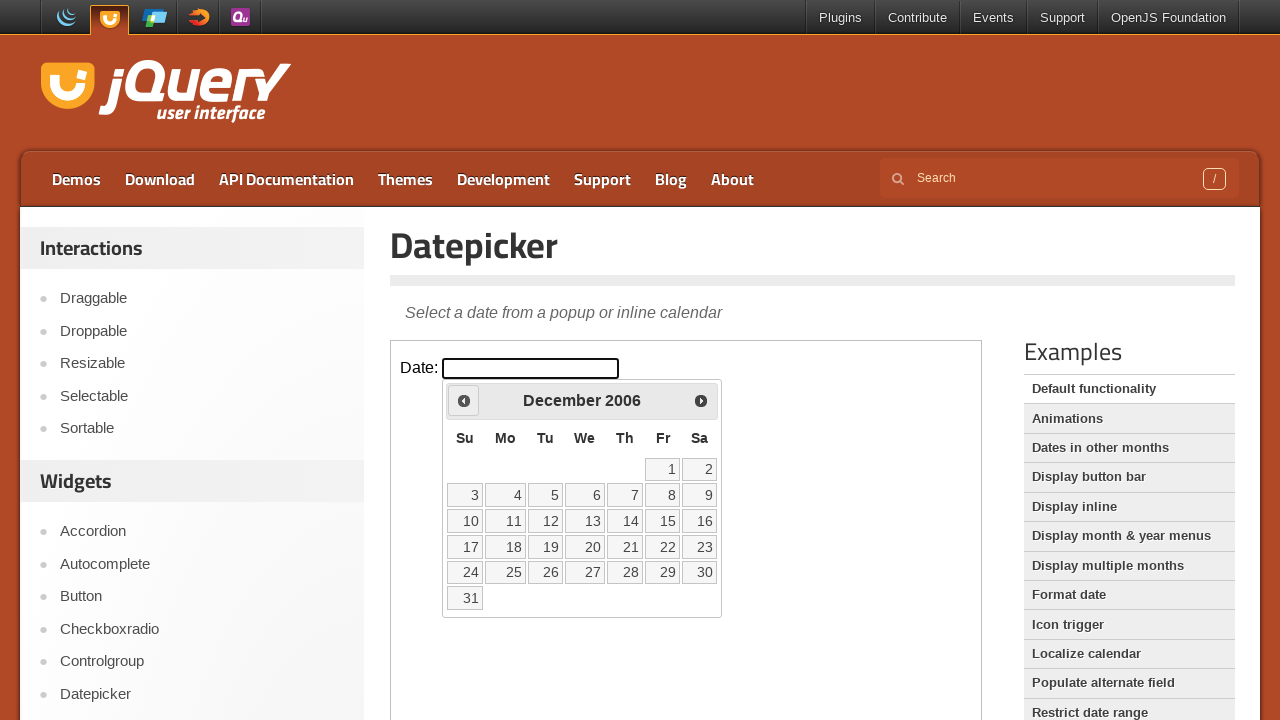

Read current calendar month/year: December 2006
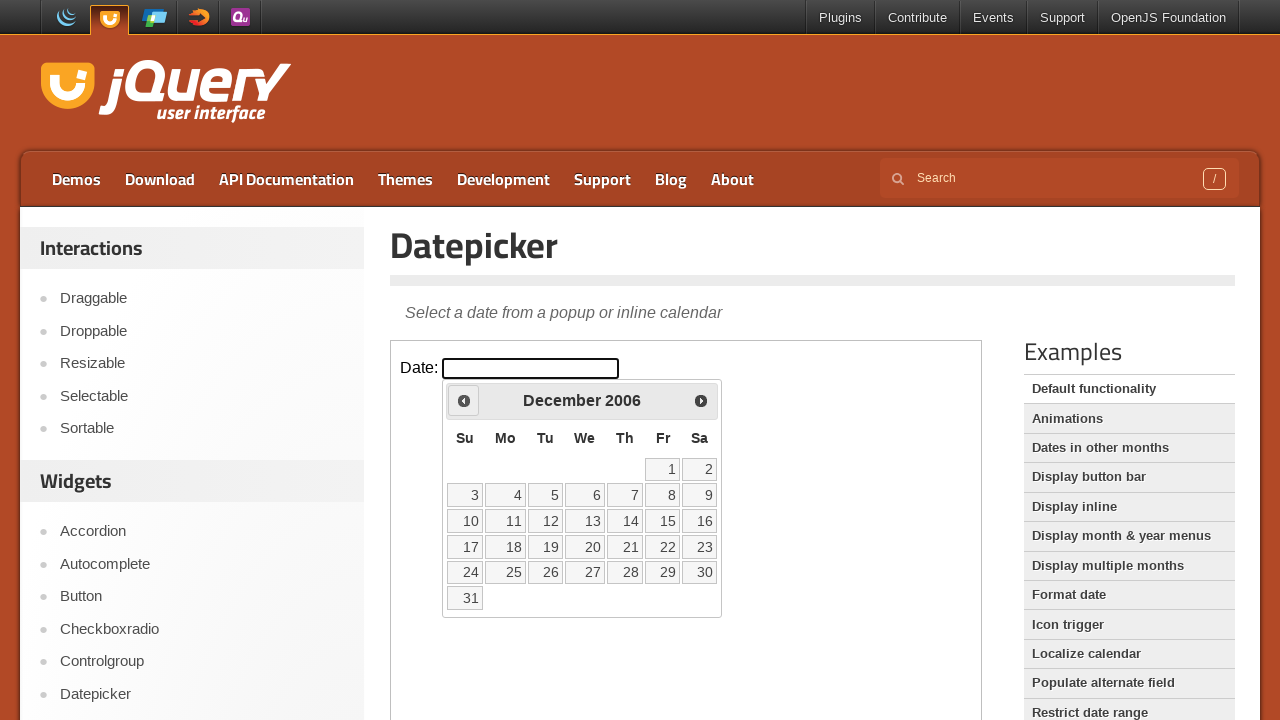

Clicked Previous button to navigate backwards from December 2006 at (464, 400) on iframe >> nth=0 >> internal:control=enter-frame >> xpath=//span[text()='Prev']
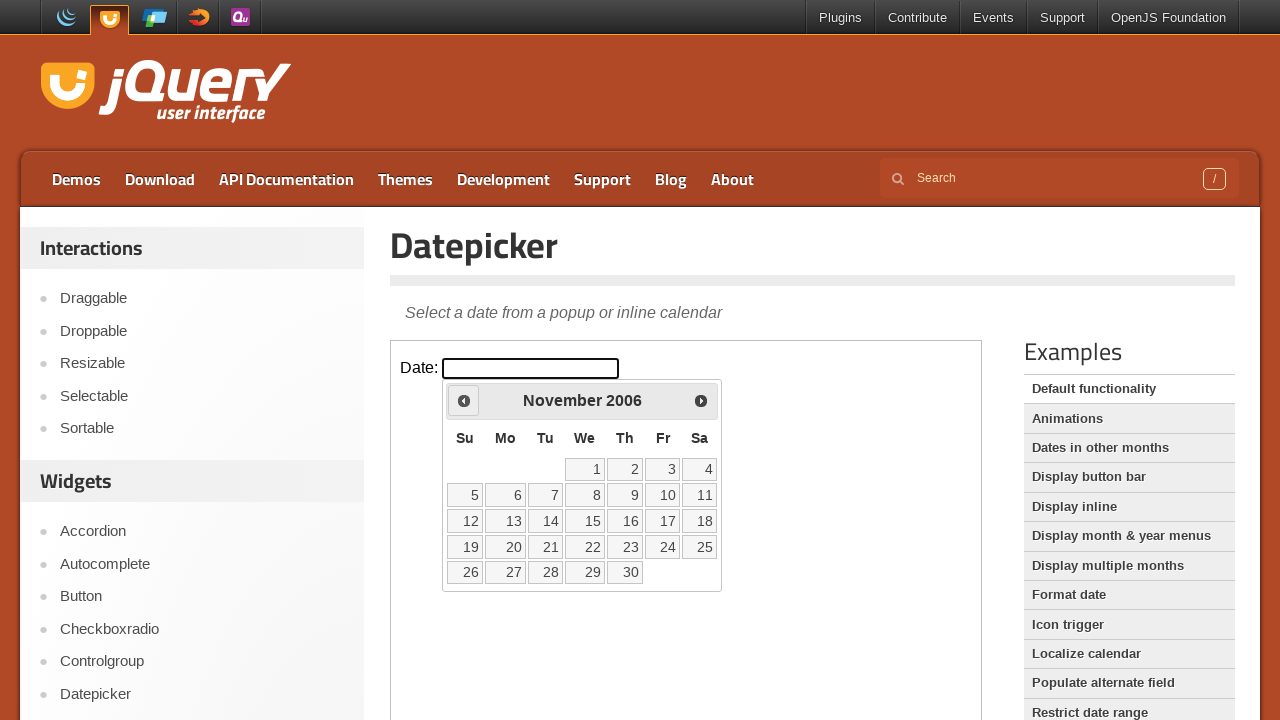

Waited 100ms for calendar to update
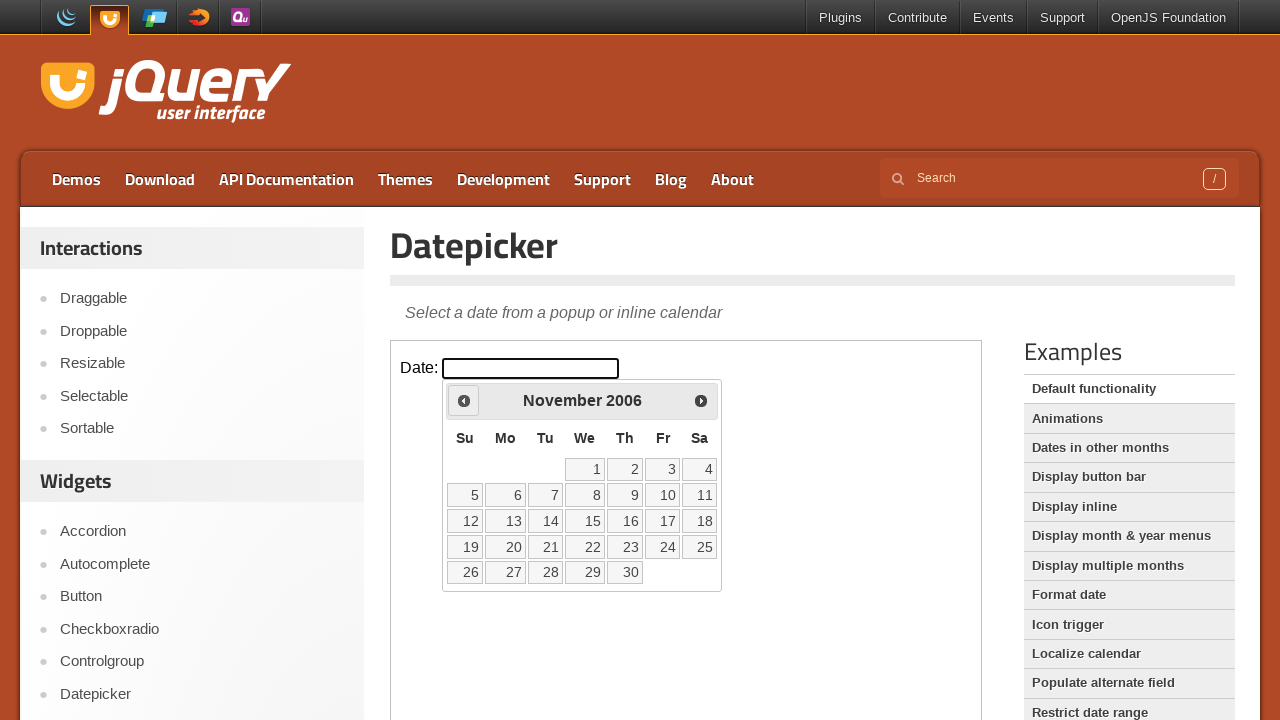

Read current calendar month/year: November 2006
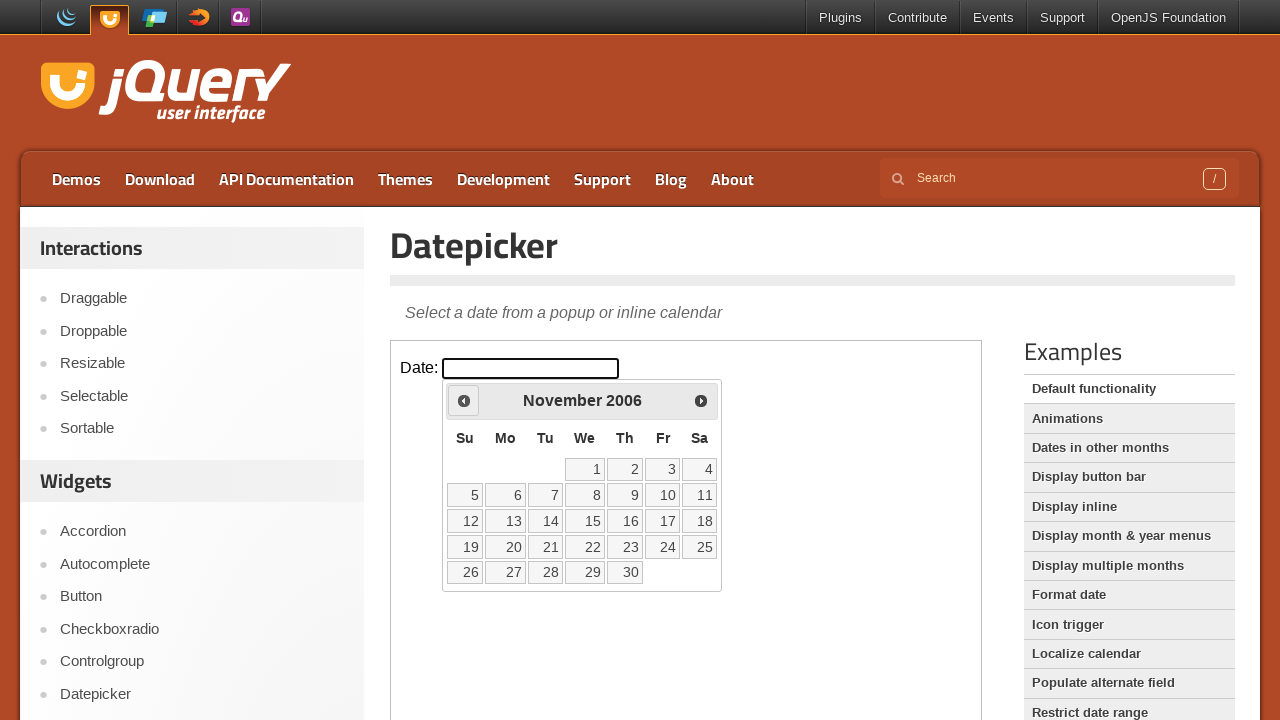

Clicked Previous button to navigate backwards from November 2006 at (464, 400) on iframe >> nth=0 >> internal:control=enter-frame >> xpath=//span[text()='Prev']
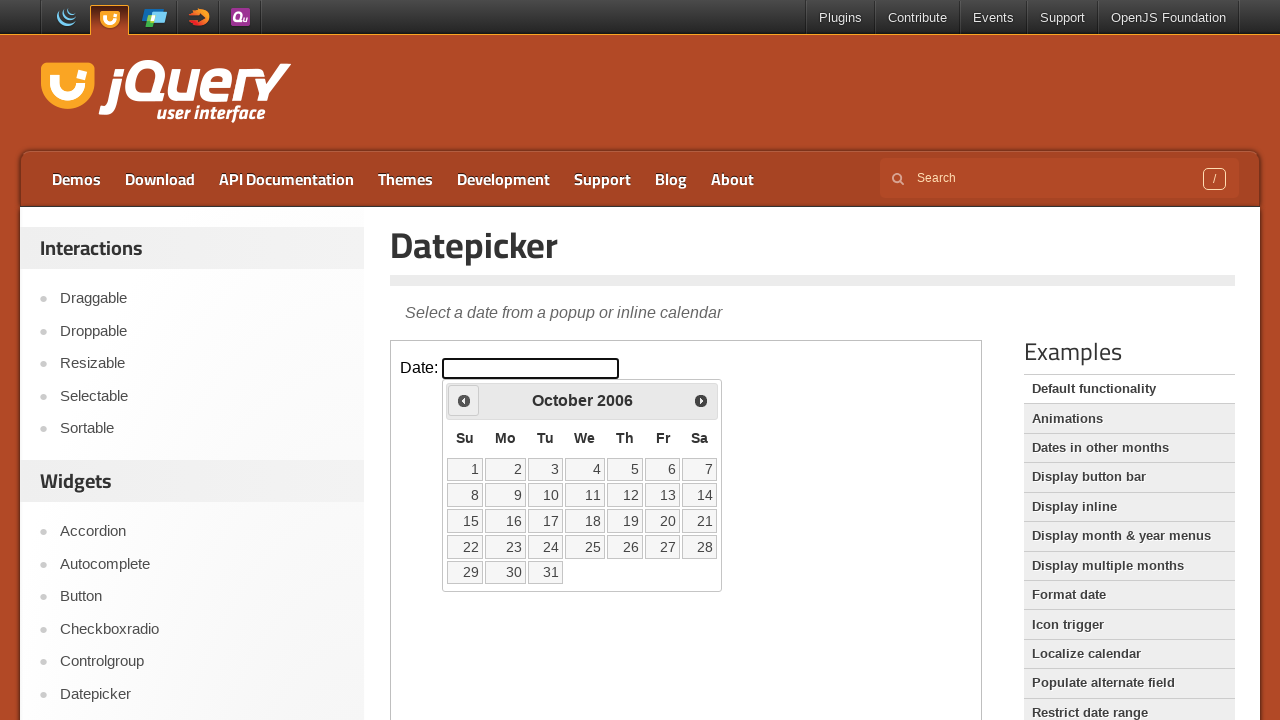

Waited 100ms for calendar to update
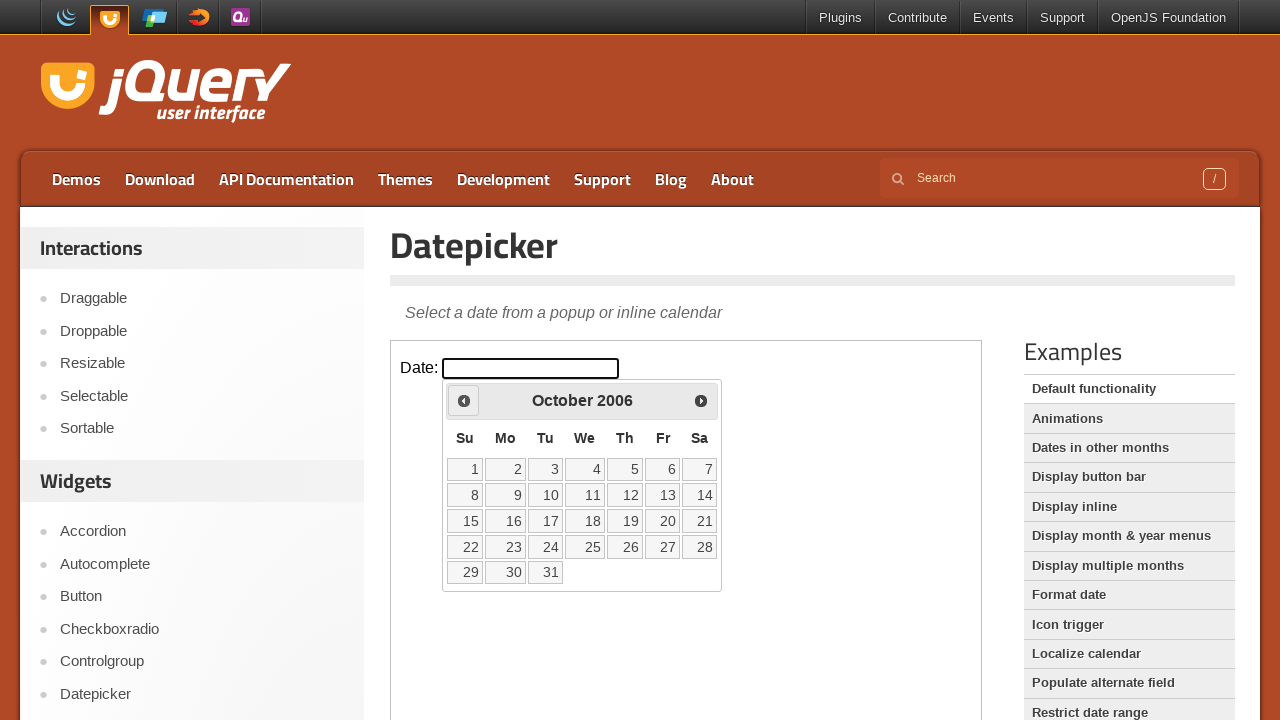

Read current calendar month/year: October 2006
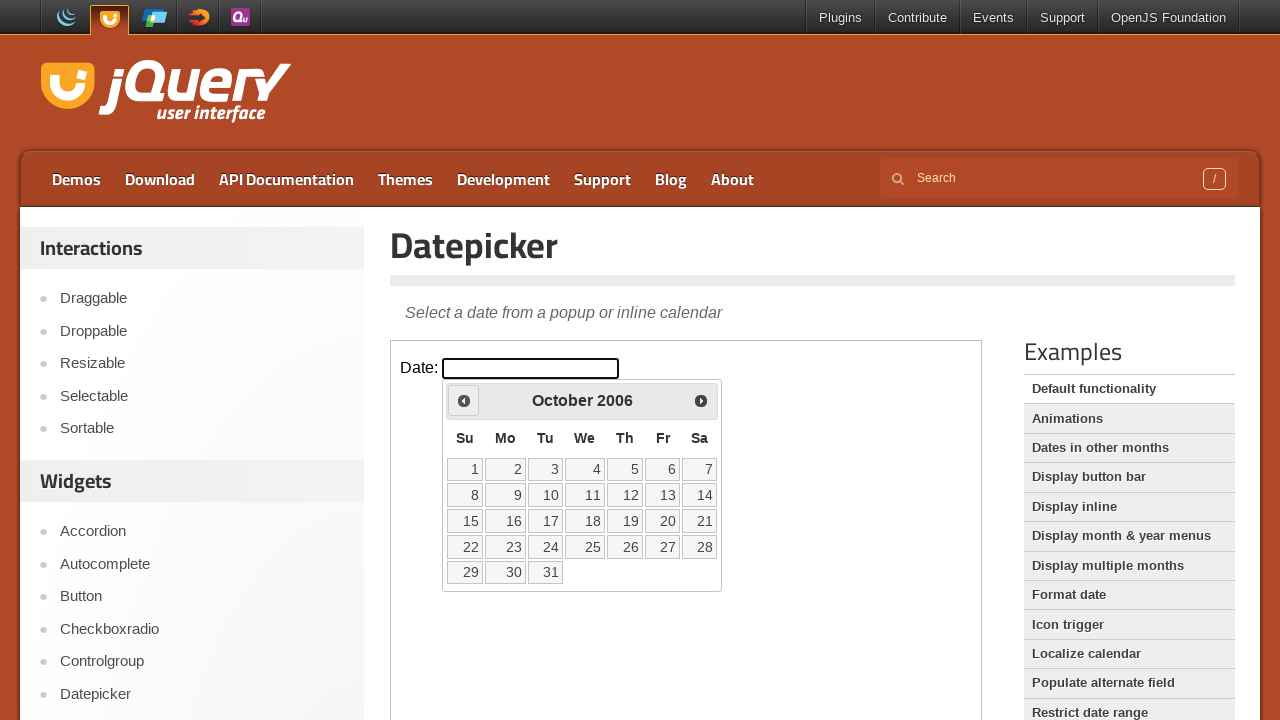

Clicked Previous button to navigate backwards from October 2006 at (464, 400) on iframe >> nth=0 >> internal:control=enter-frame >> xpath=//span[text()='Prev']
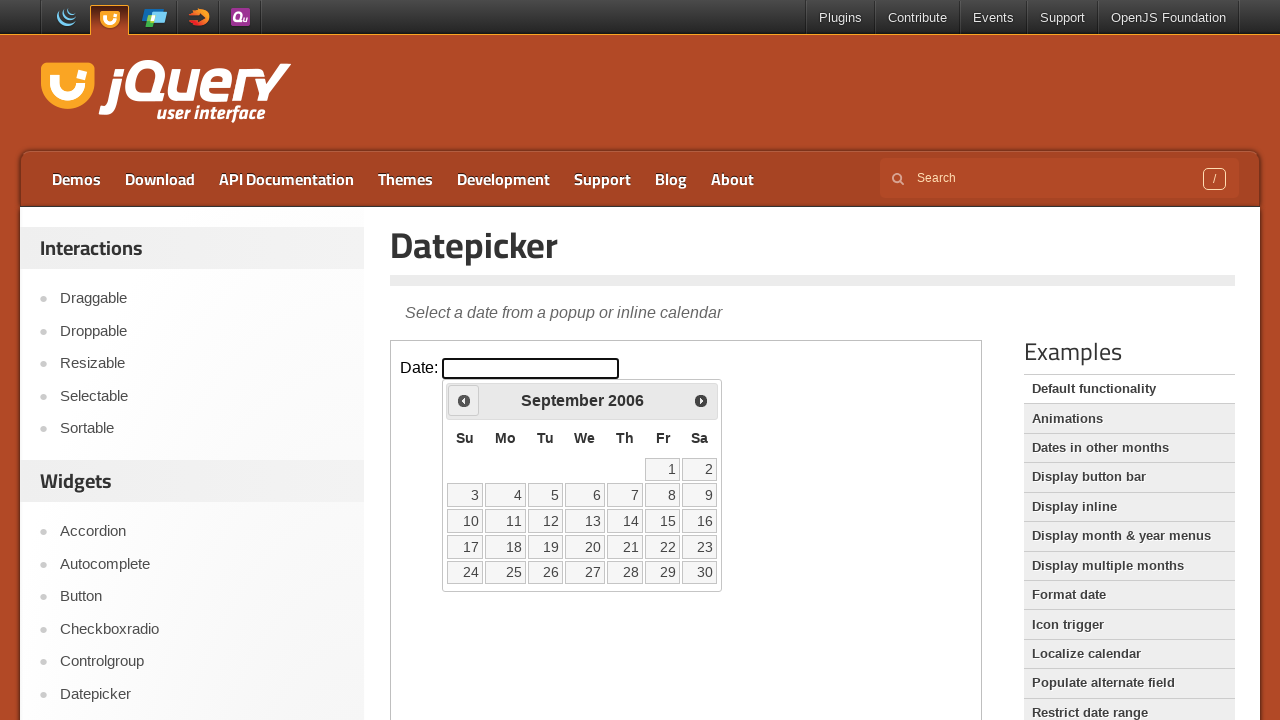

Waited 100ms for calendar to update
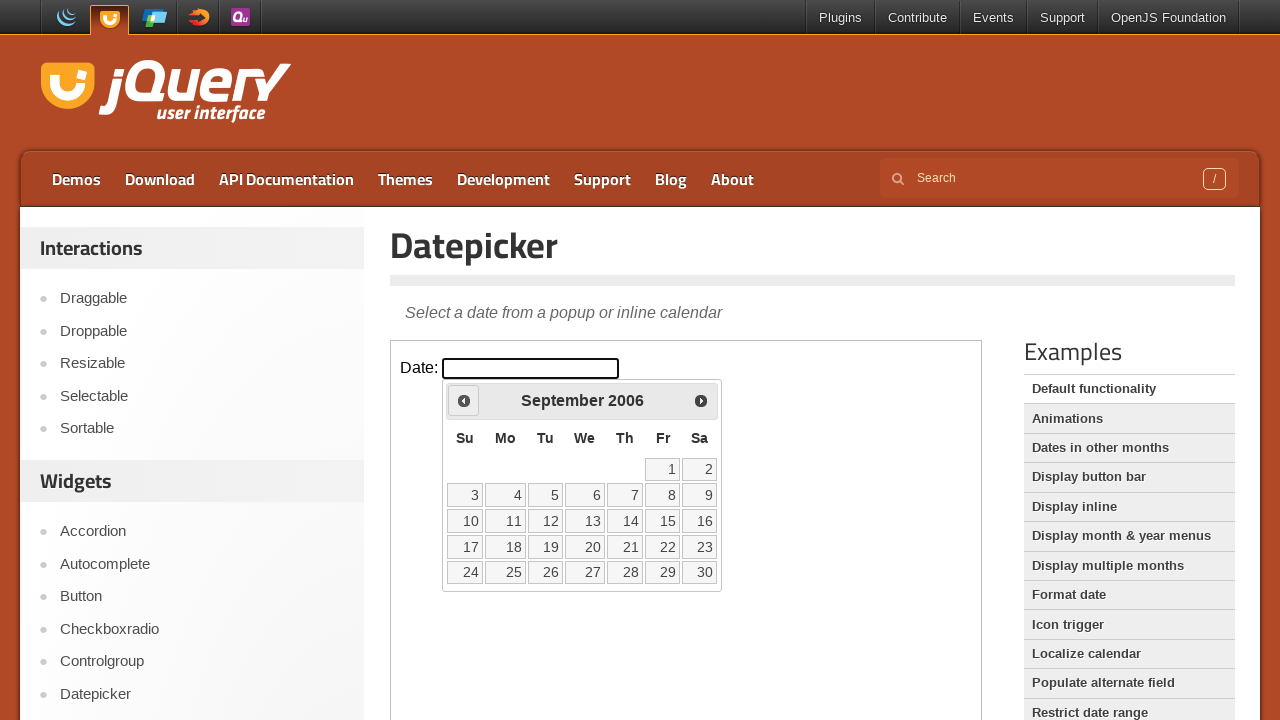

Read current calendar month/year: September 2006
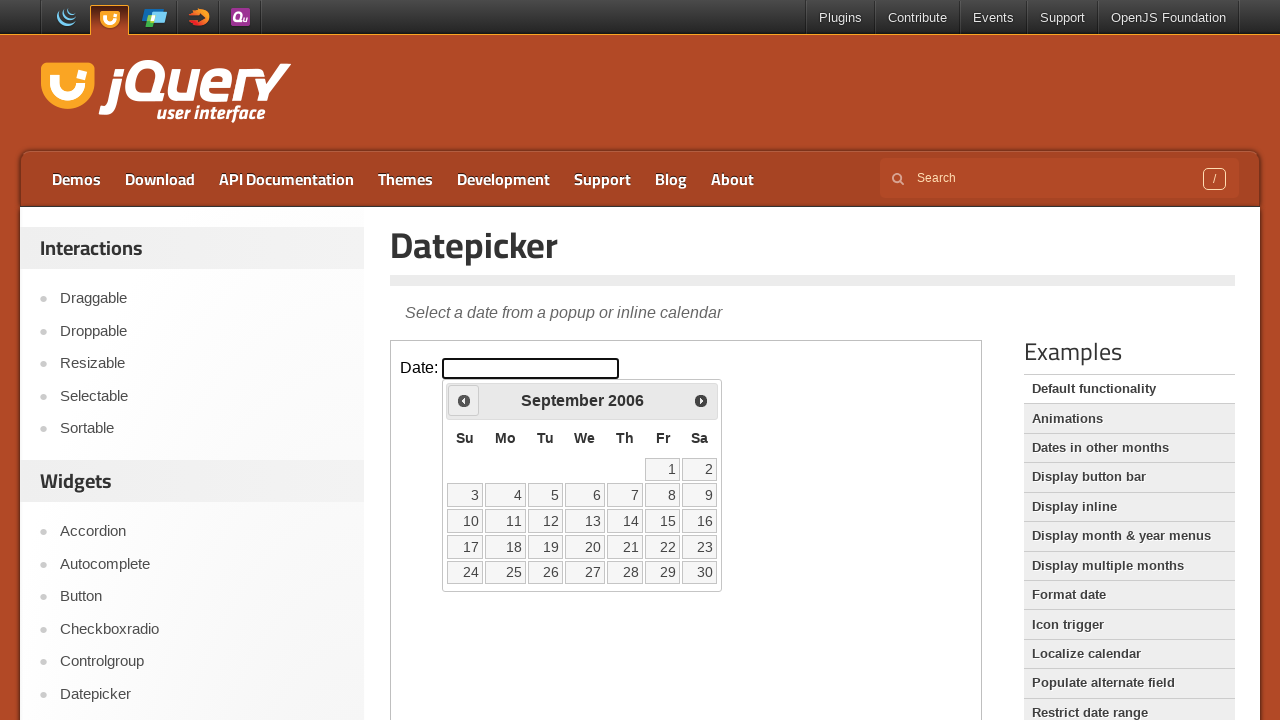

Clicked Previous button to navigate backwards from September 2006 at (464, 400) on iframe >> nth=0 >> internal:control=enter-frame >> xpath=//span[text()='Prev']
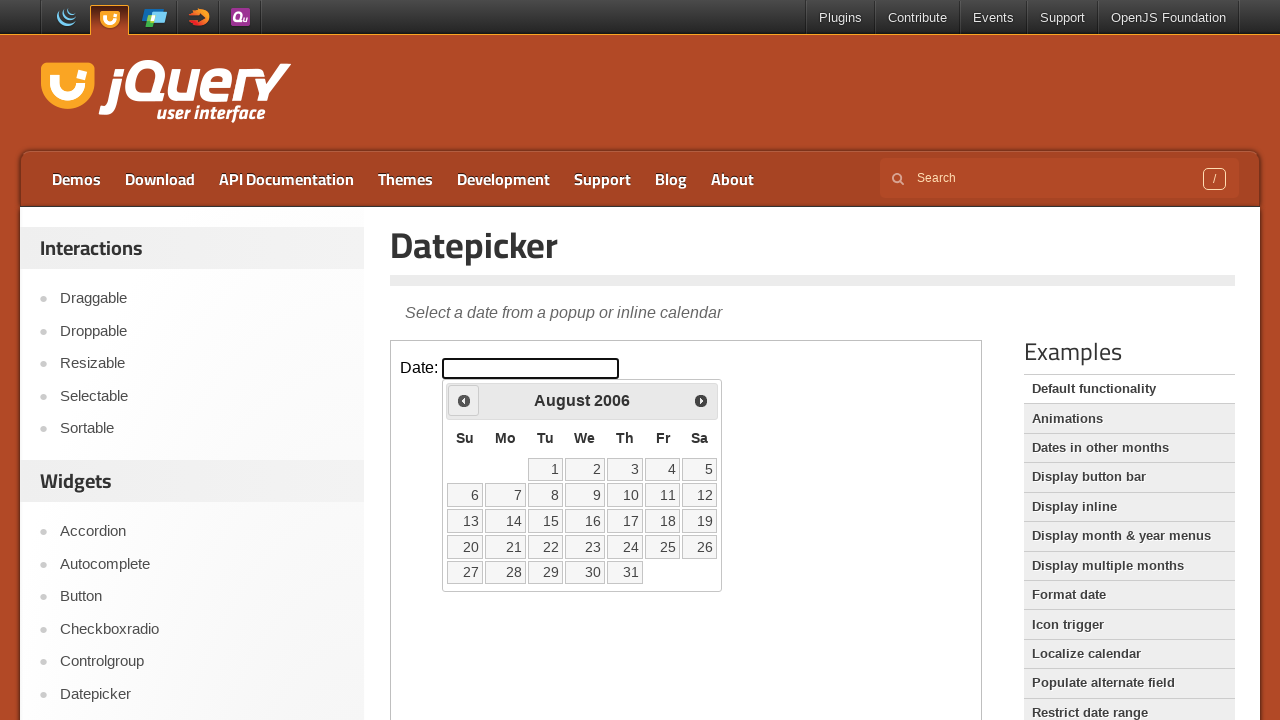

Waited 100ms for calendar to update
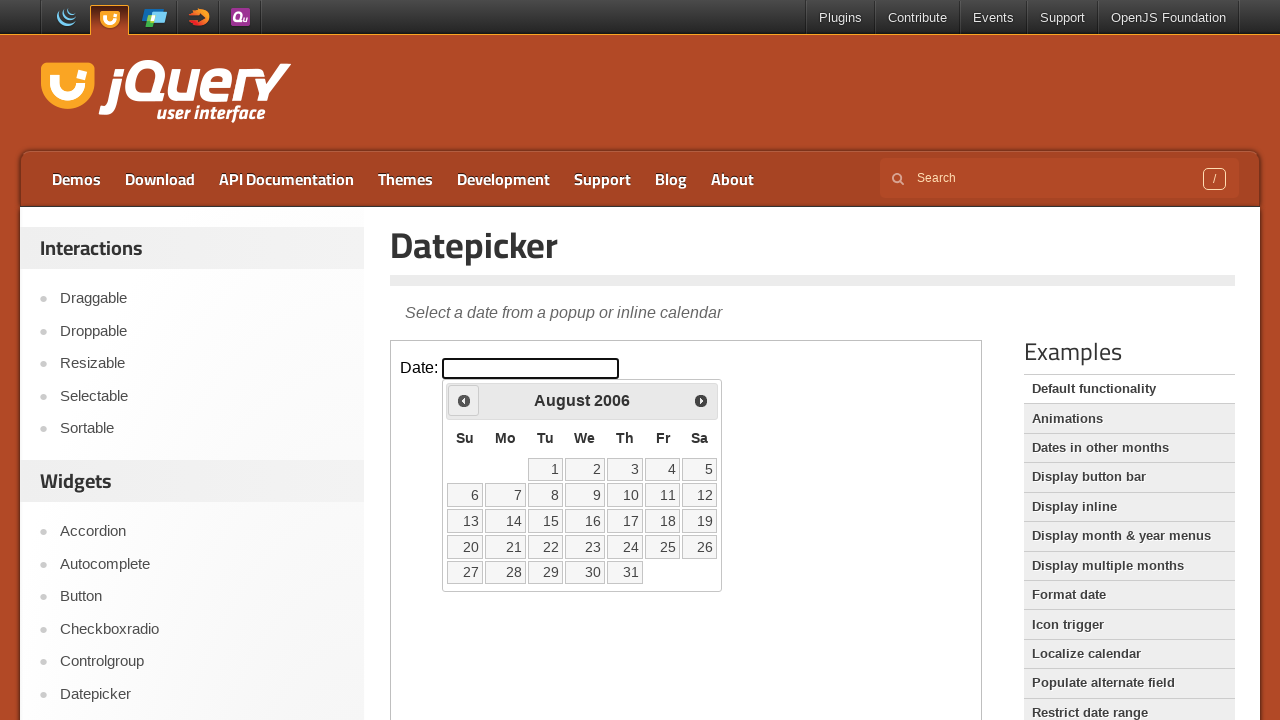

Read current calendar month/year: August 2006
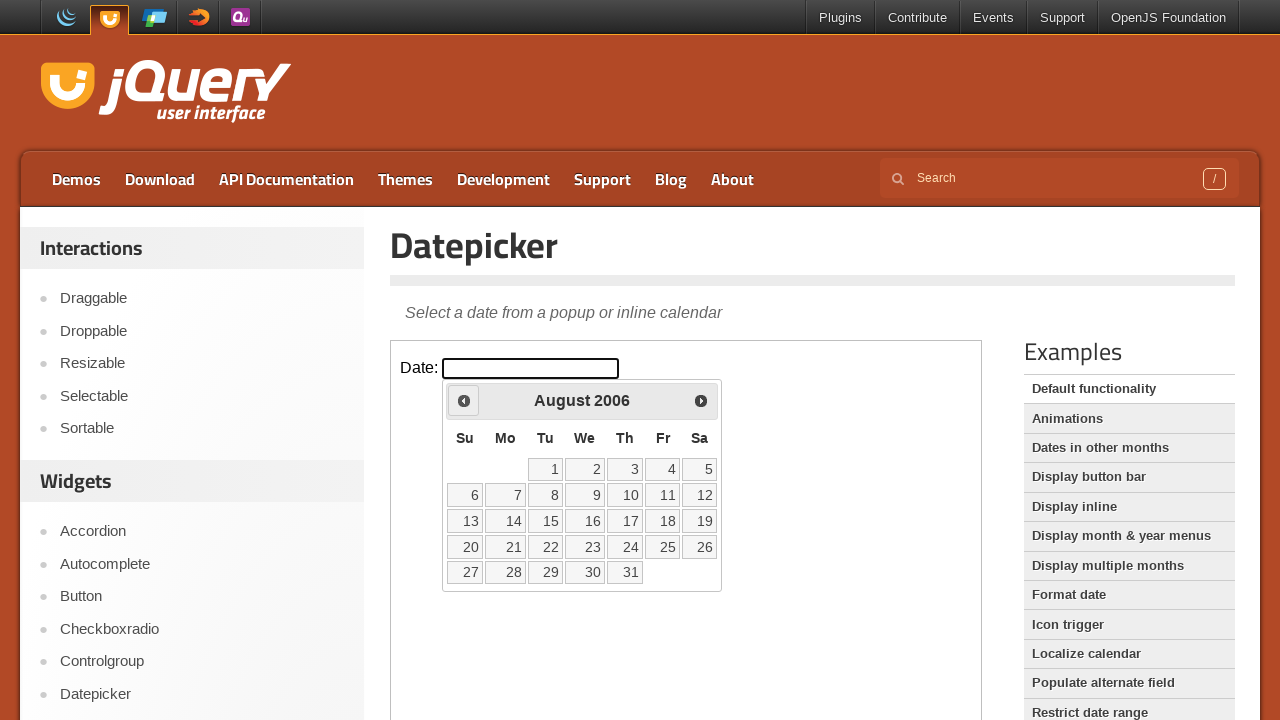

Clicked Previous button to navigate backwards from August 2006 at (464, 400) on iframe >> nth=0 >> internal:control=enter-frame >> xpath=//span[text()='Prev']
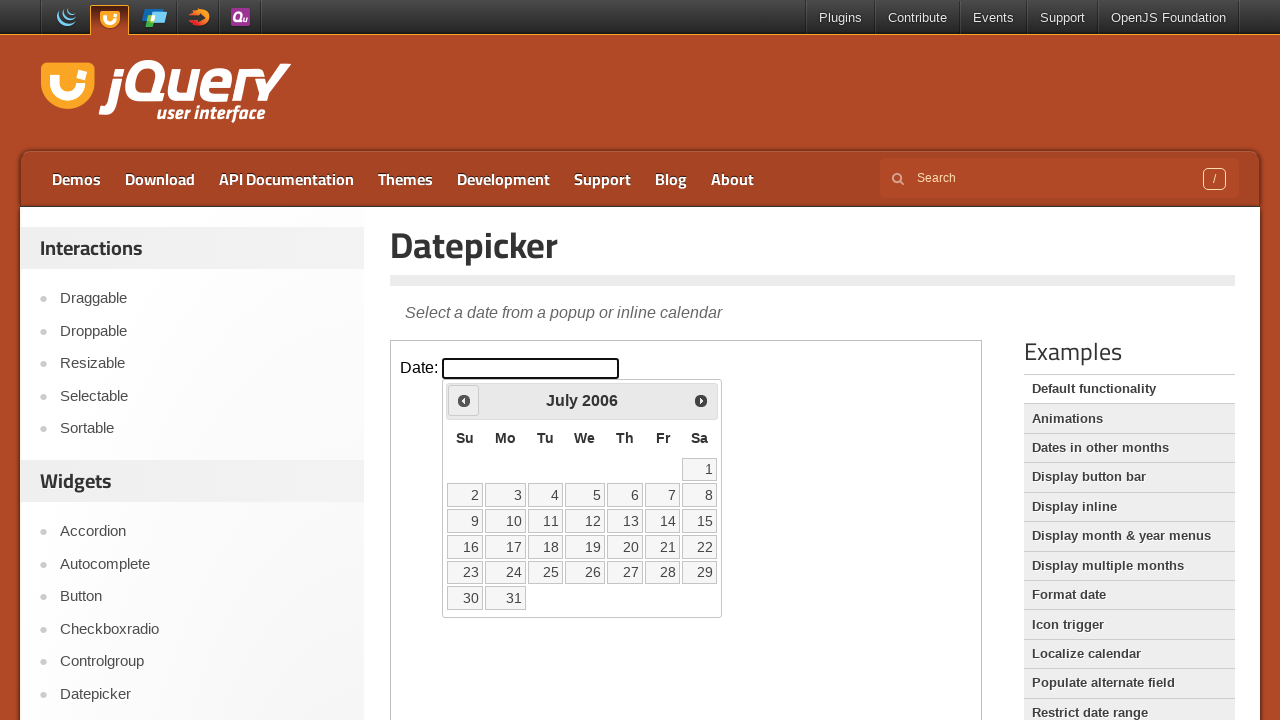

Waited 100ms for calendar to update
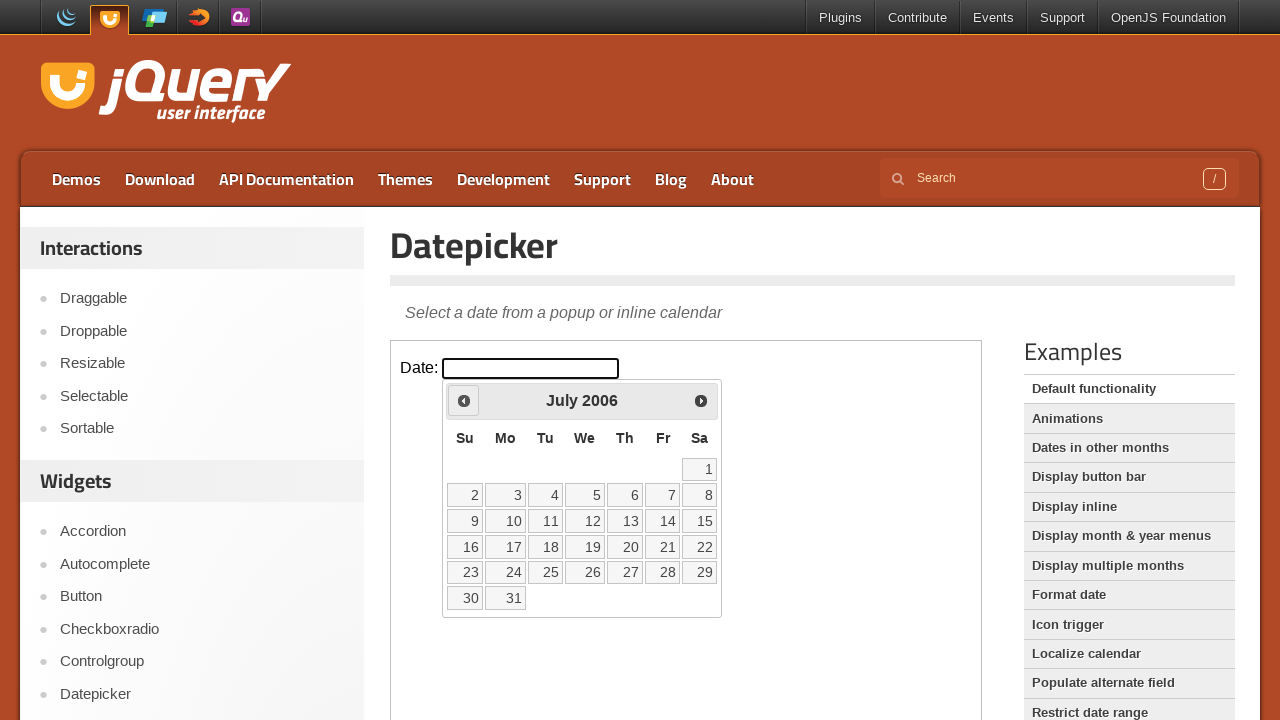

Read current calendar month/year: July 2006
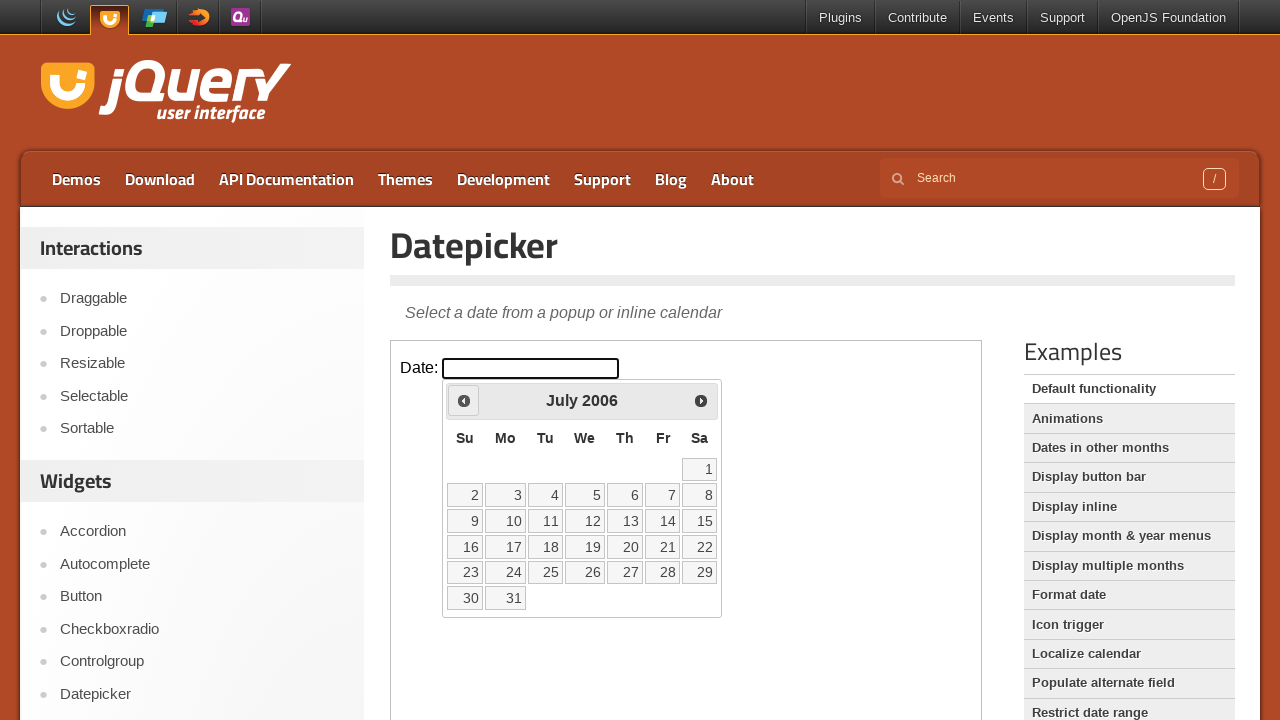

Clicked Previous button to navigate backwards from July 2006 at (464, 400) on iframe >> nth=0 >> internal:control=enter-frame >> xpath=//span[text()='Prev']
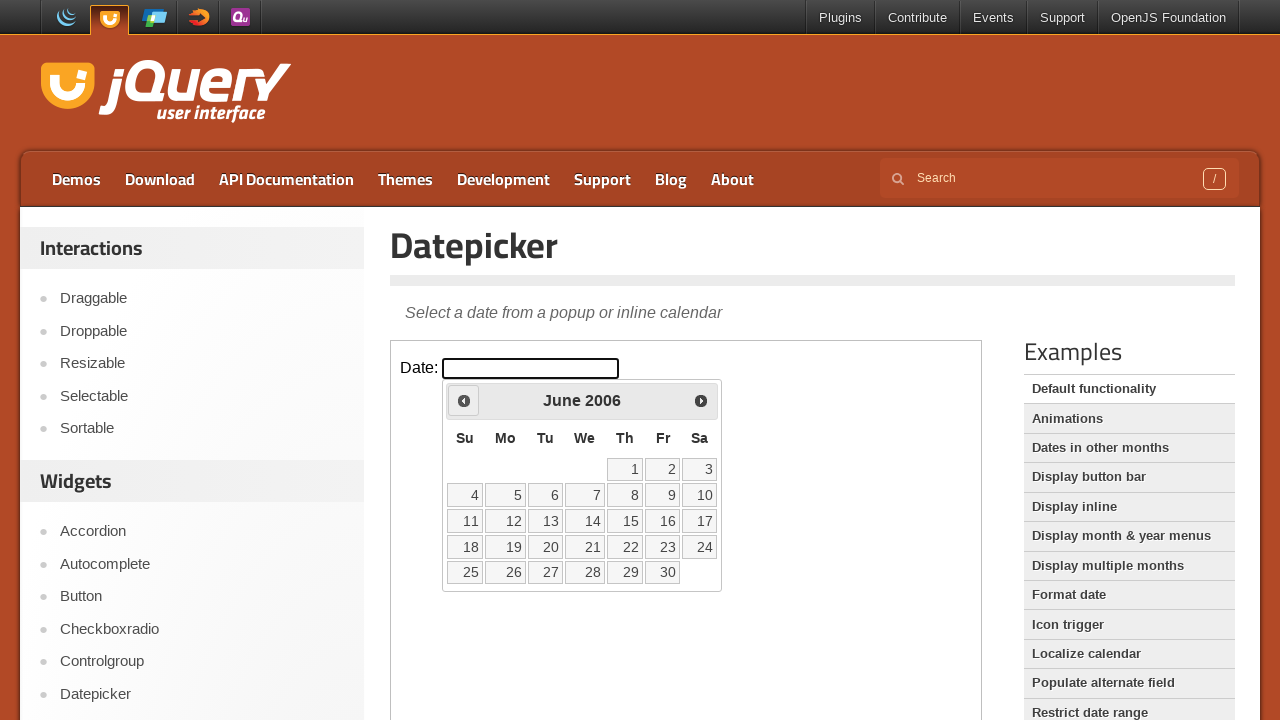

Waited 100ms for calendar to update
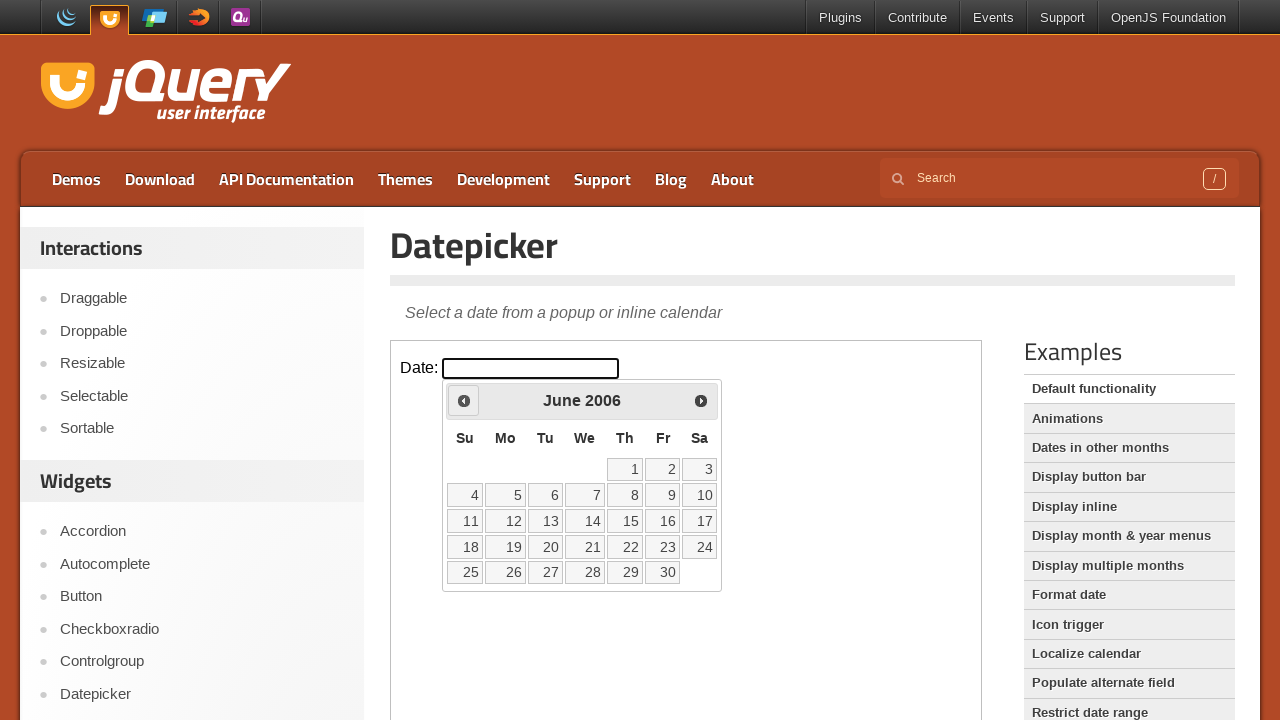

Read current calendar month/year: June 2006
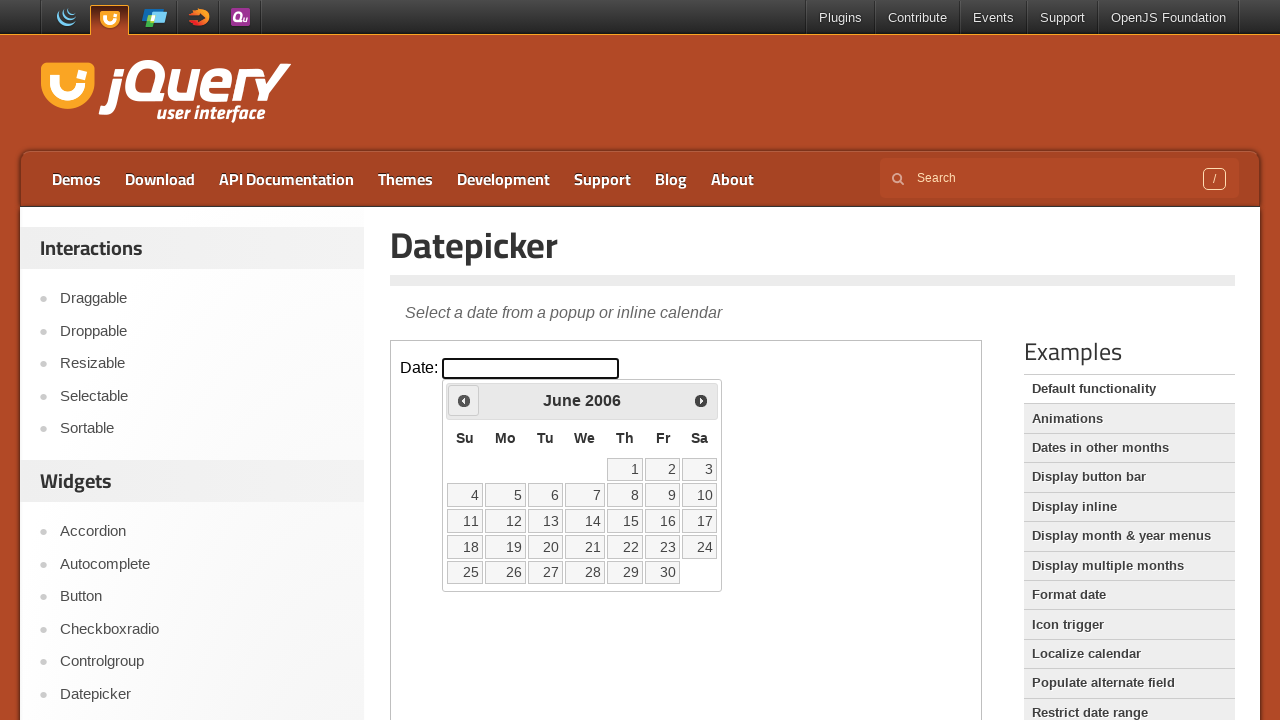

Clicked Previous button to navigate backwards from June 2006 at (464, 400) on iframe >> nth=0 >> internal:control=enter-frame >> xpath=//span[text()='Prev']
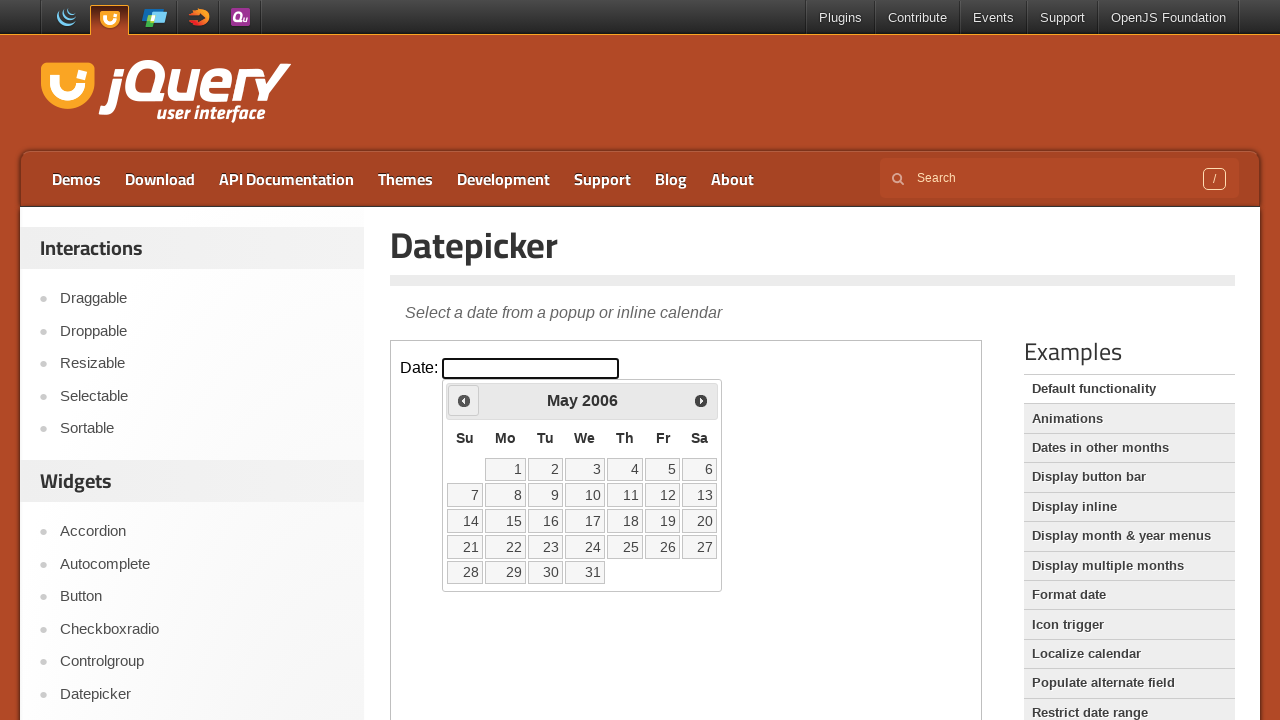

Waited 100ms for calendar to update
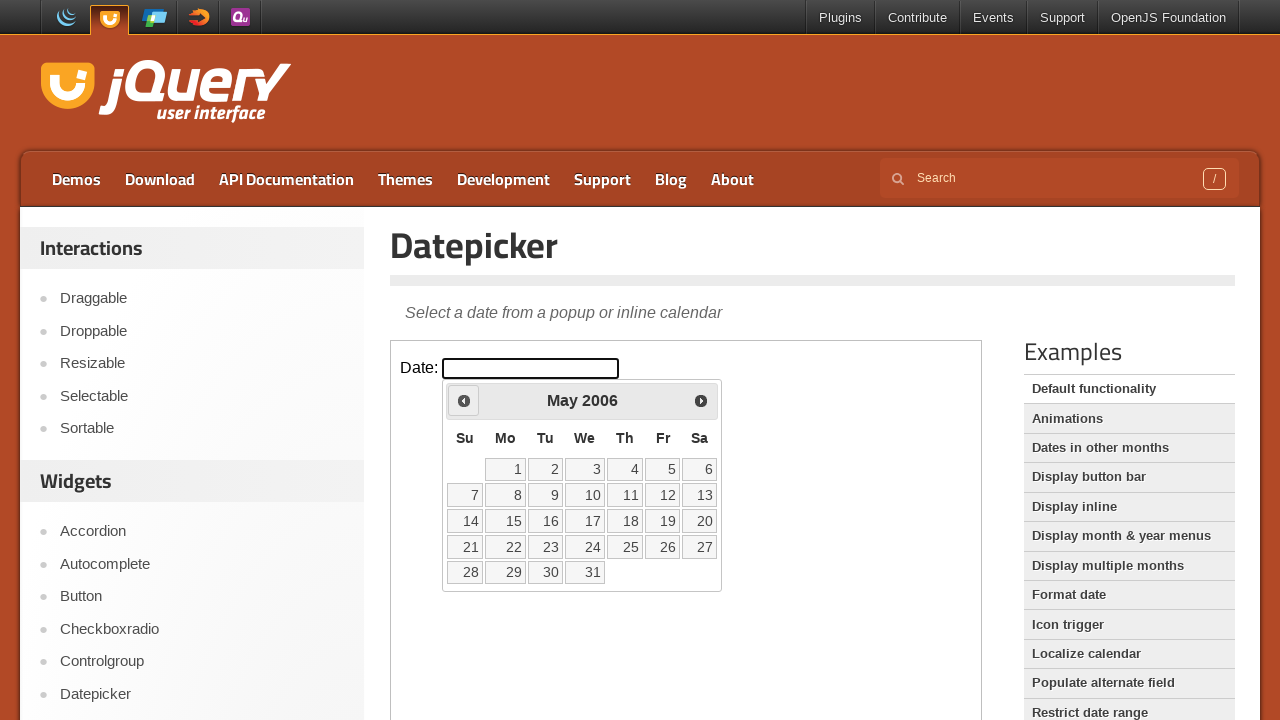

Read current calendar month/year: May 2006
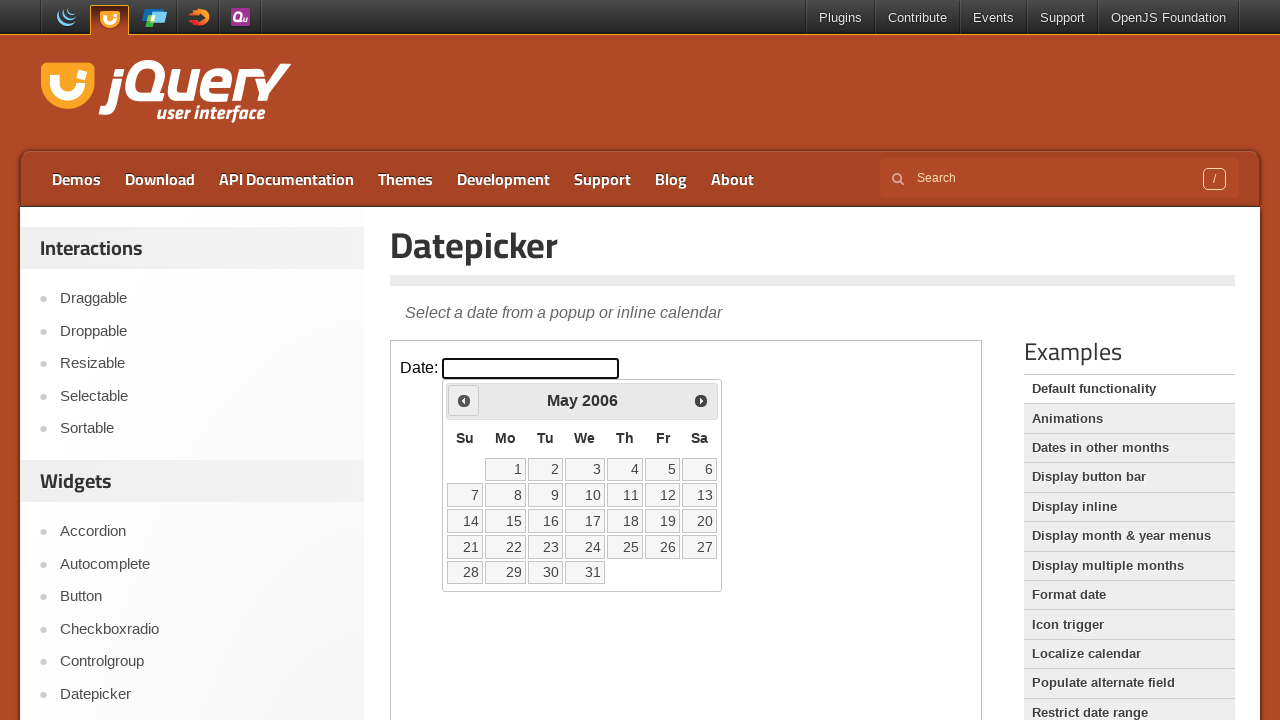

Clicked Previous button to navigate backwards from May 2006 at (464, 400) on iframe >> nth=0 >> internal:control=enter-frame >> xpath=//span[text()='Prev']
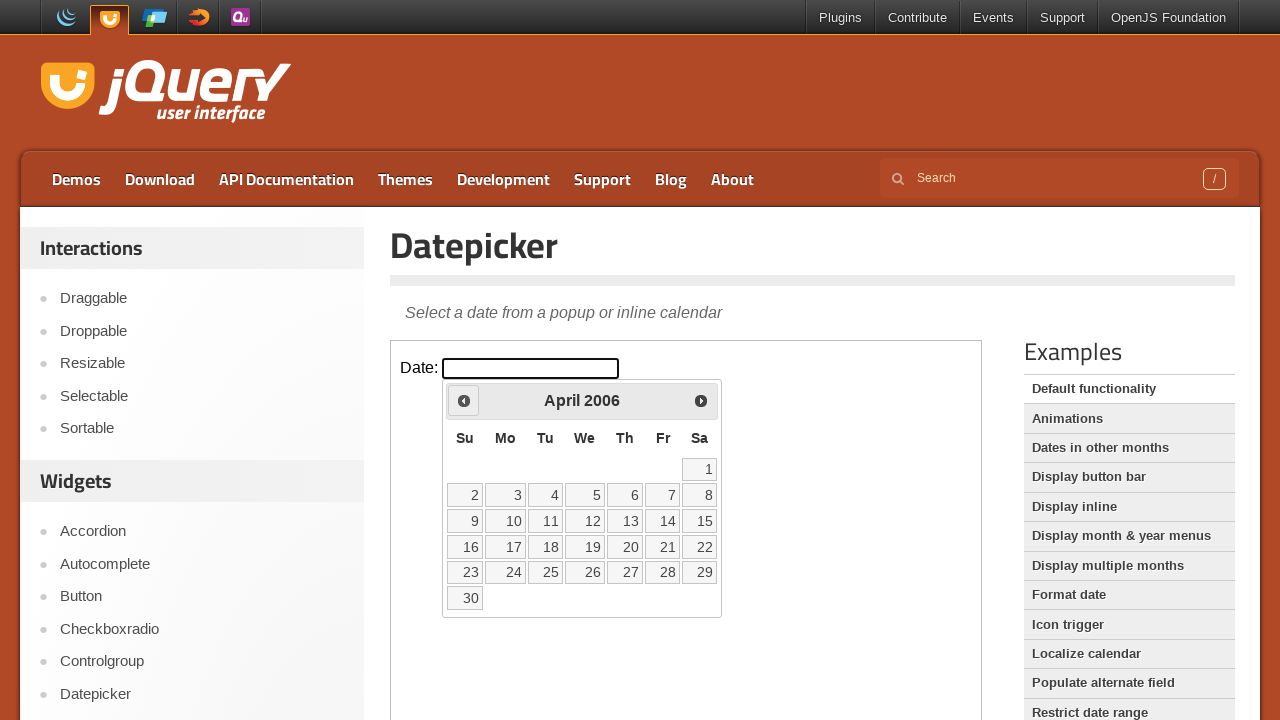

Waited 100ms for calendar to update
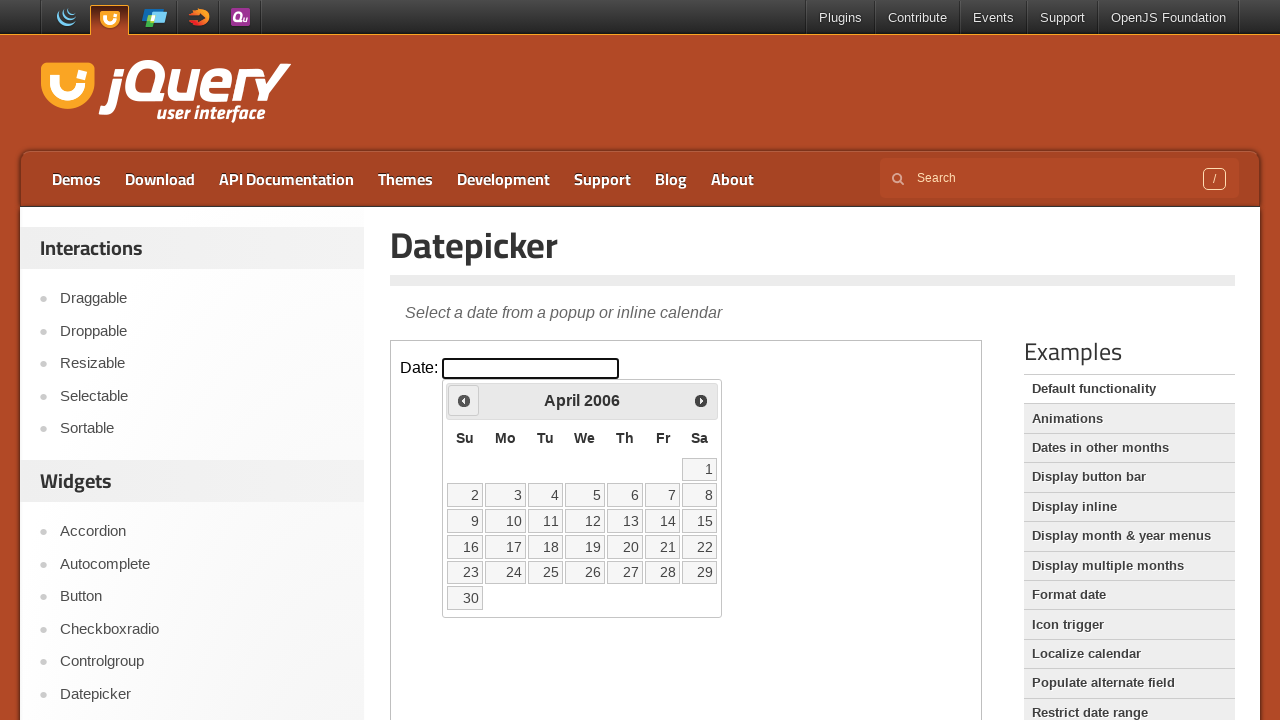

Read current calendar month/year: April 2006
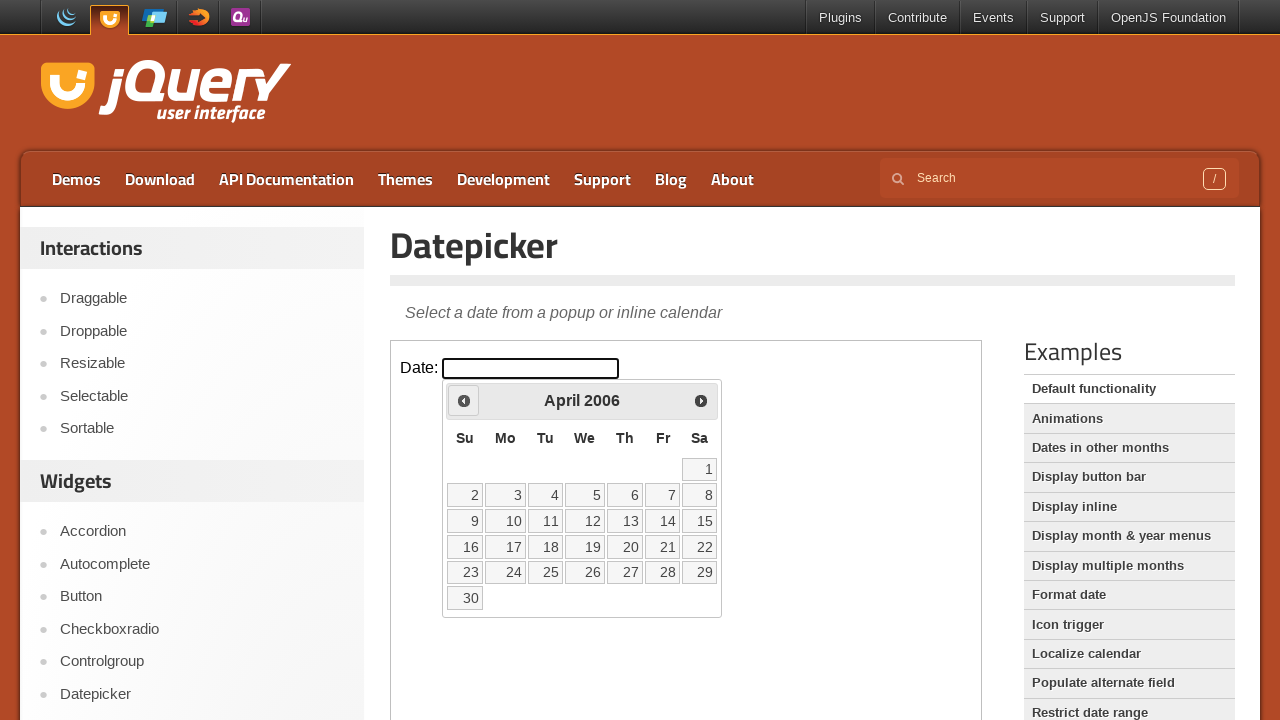

Clicked Previous button to navigate backwards from April 2006 at (464, 400) on iframe >> nth=0 >> internal:control=enter-frame >> xpath=//span[text()='Prev']
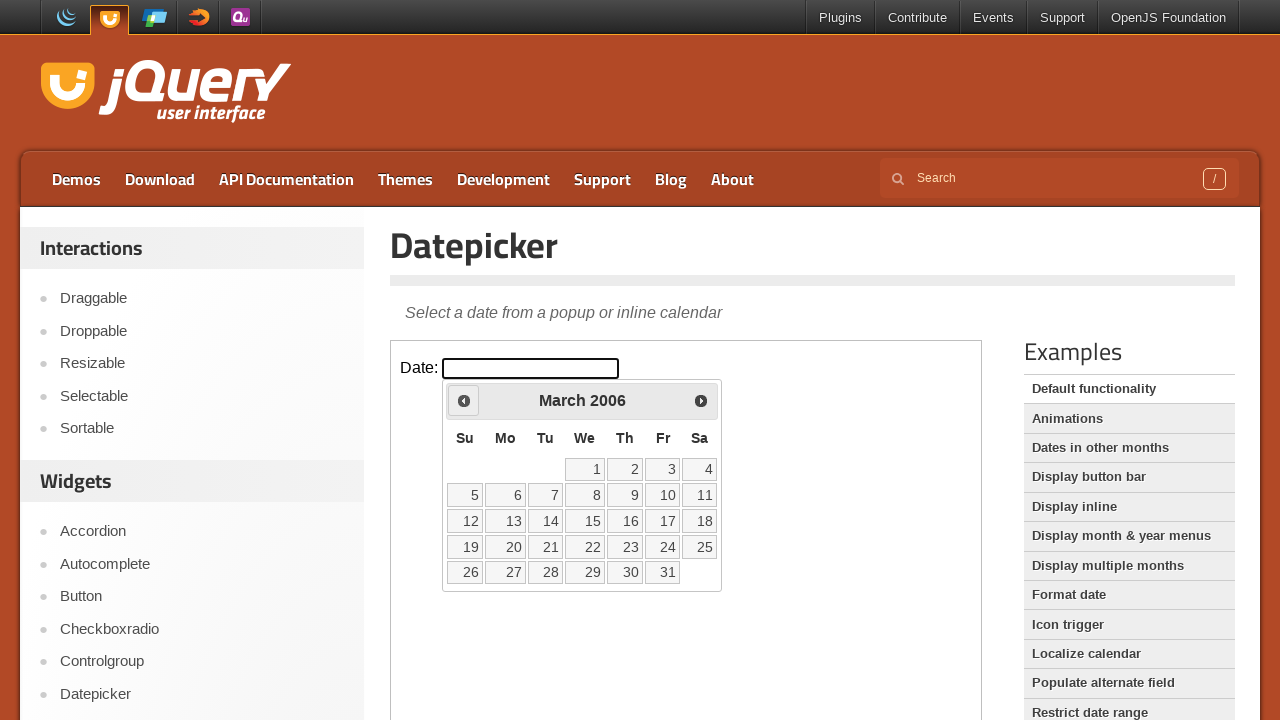

Waited 100ms for calendar to update
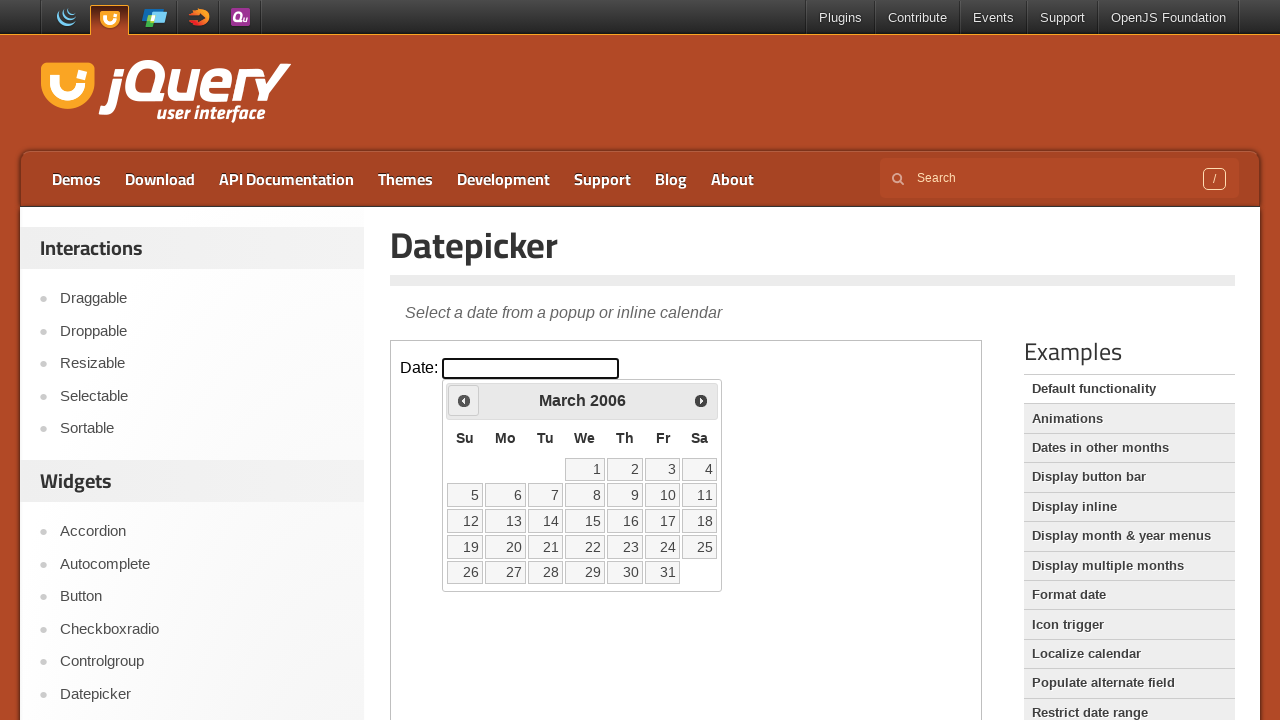

Read current calendar month/year: March 2006
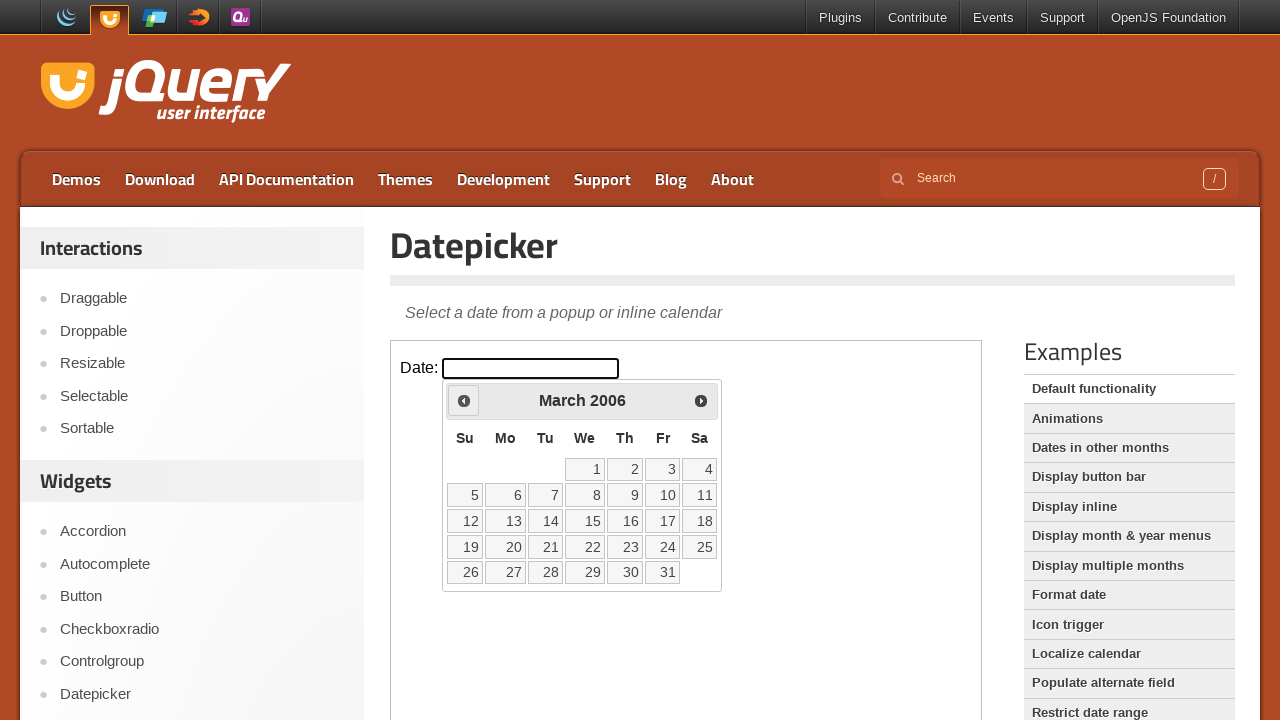

Clicked Previous button to navigate backwards from March 2006 at (464, 400) on iframe >> nth=0 >> internal:control=enter-frame >> xpath=//span[text()='Prev']
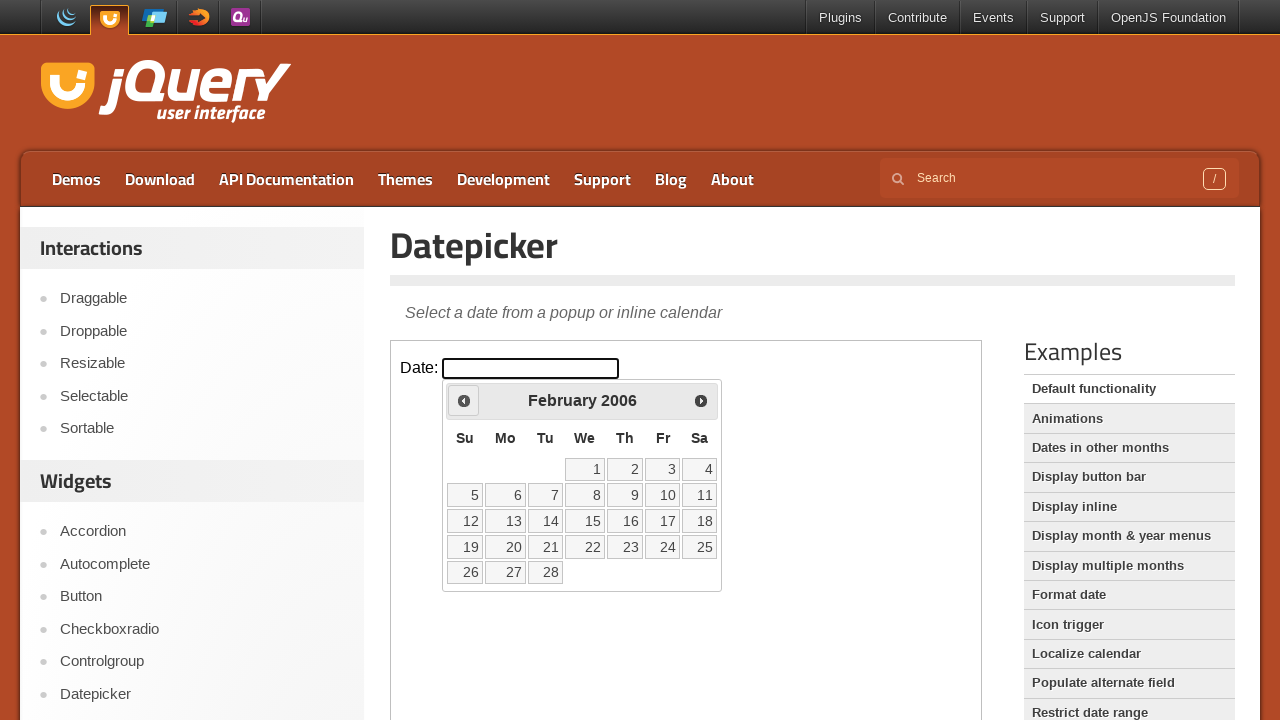

Waited 100ms for calendar to update
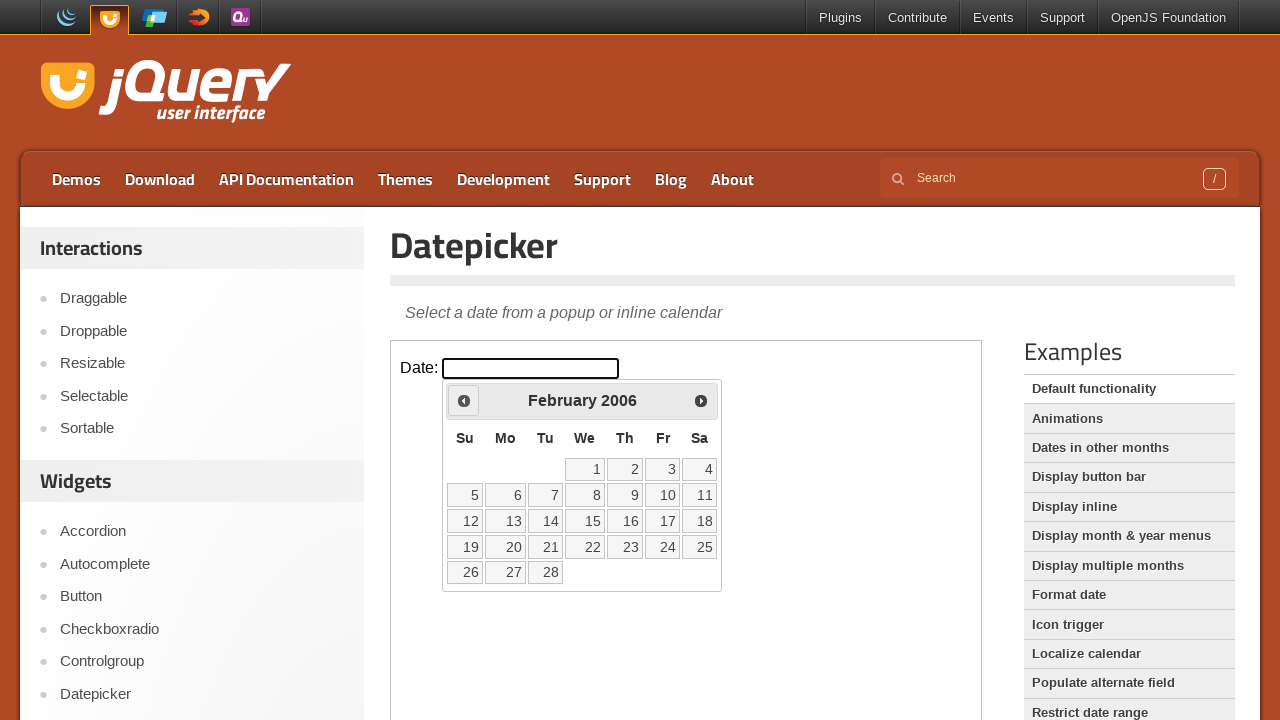

Read current calendar month/year: February 2006
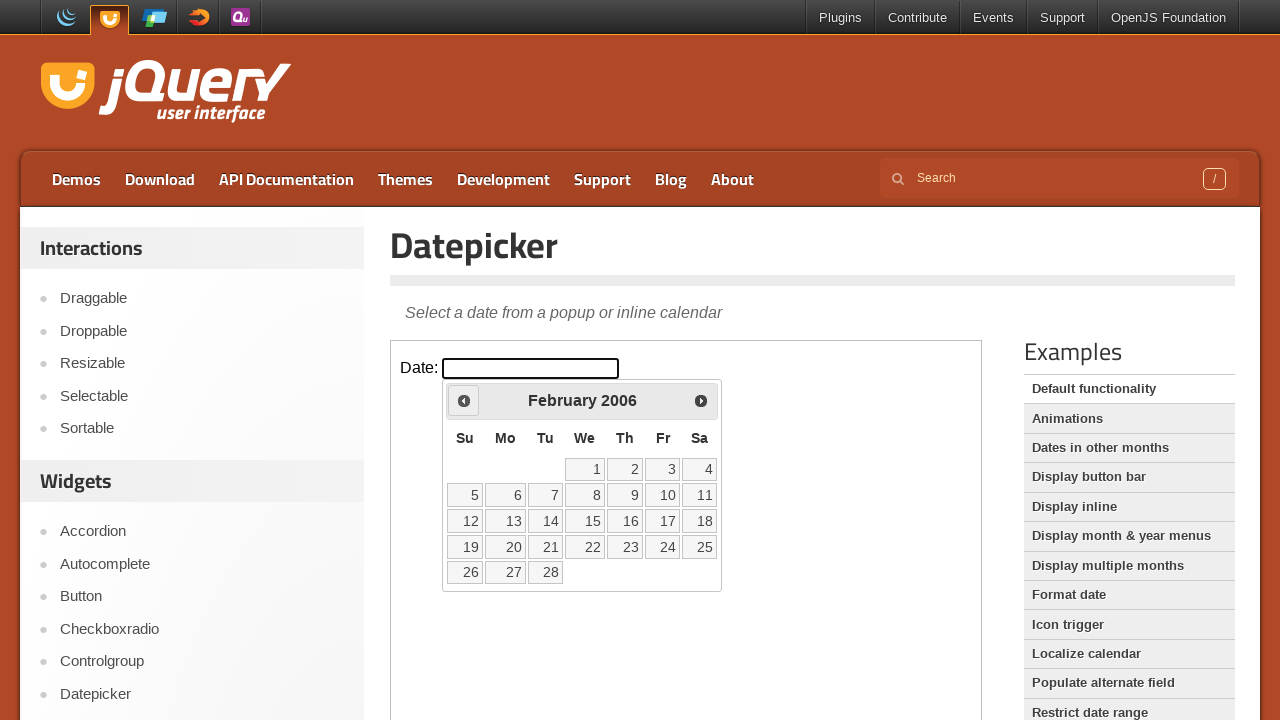

Clicked Previous button to navigate backwards from February 2006 at (464, 400) on iframe >> nth=0 >> internal:control=enter-frame >> xpath=//span[text()='Prev']
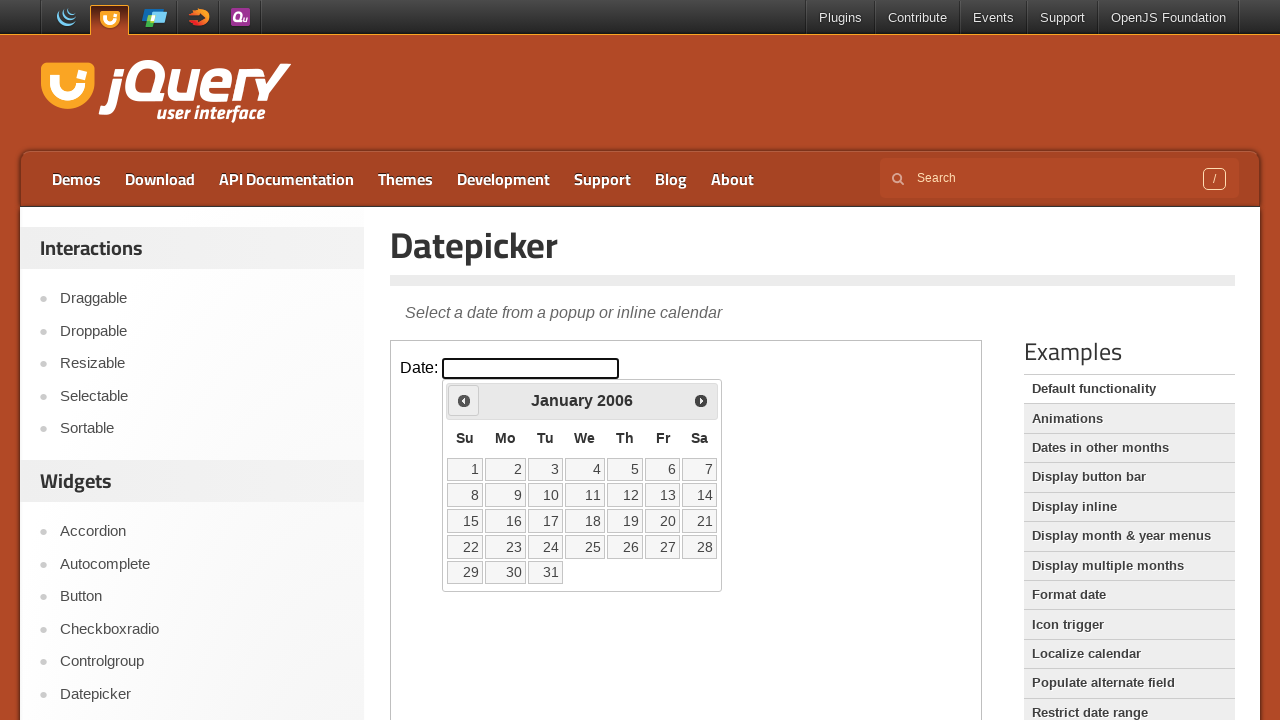

Waited 100ms for calendar to update
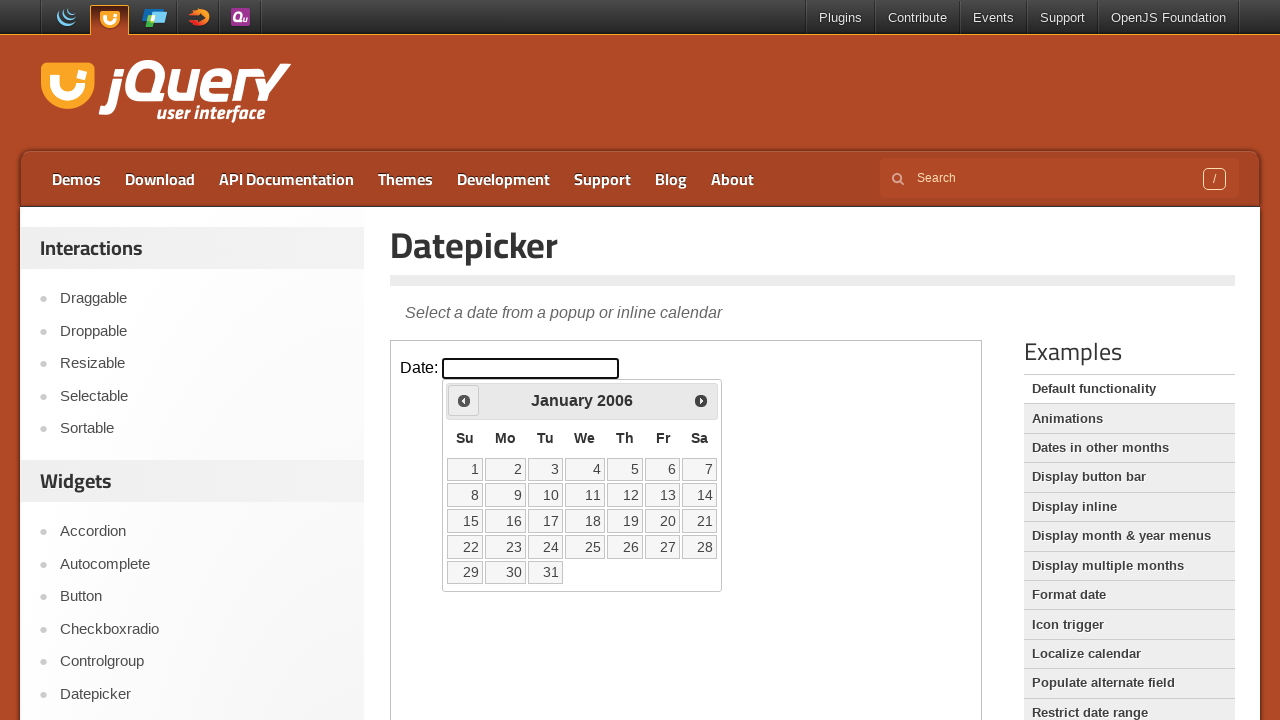

Read current calendar month/year: January 2006
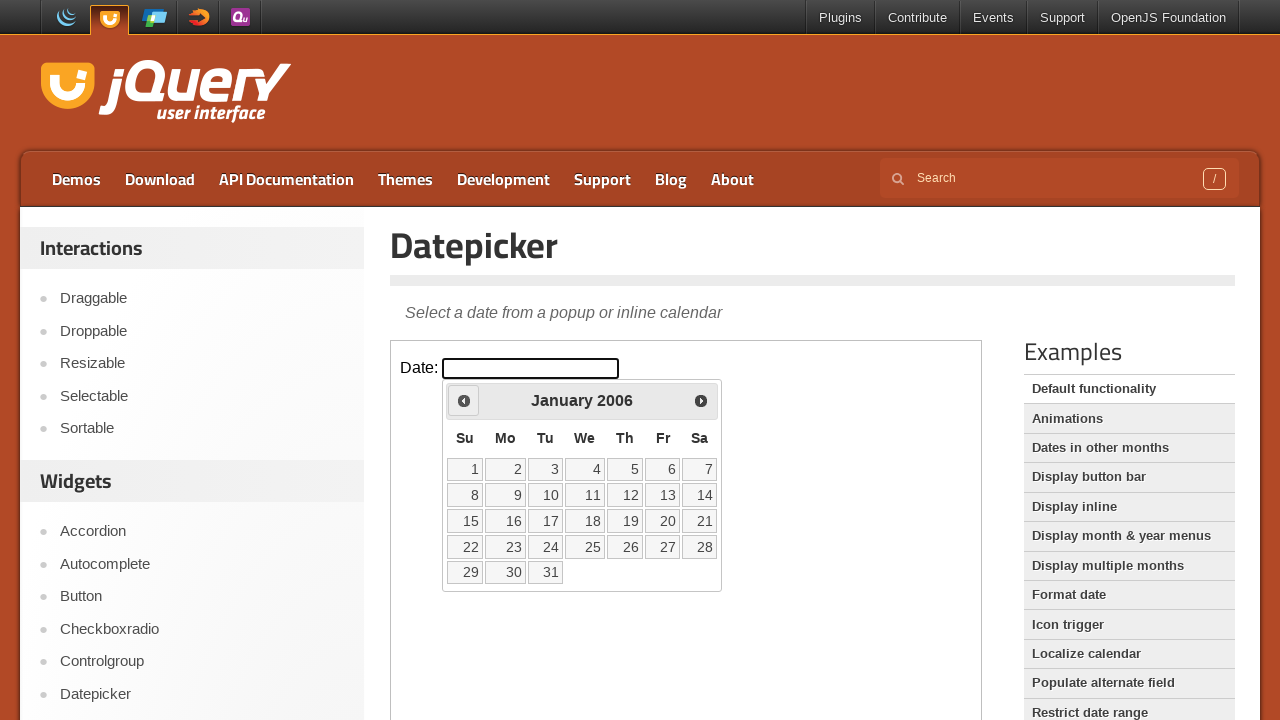

Clicked Previous button to navigate backwards from January 2006 at (464, 400) on iframe >> nth=0 >> internal:control=enter-frame >> xpath=//span[text()='Prev']
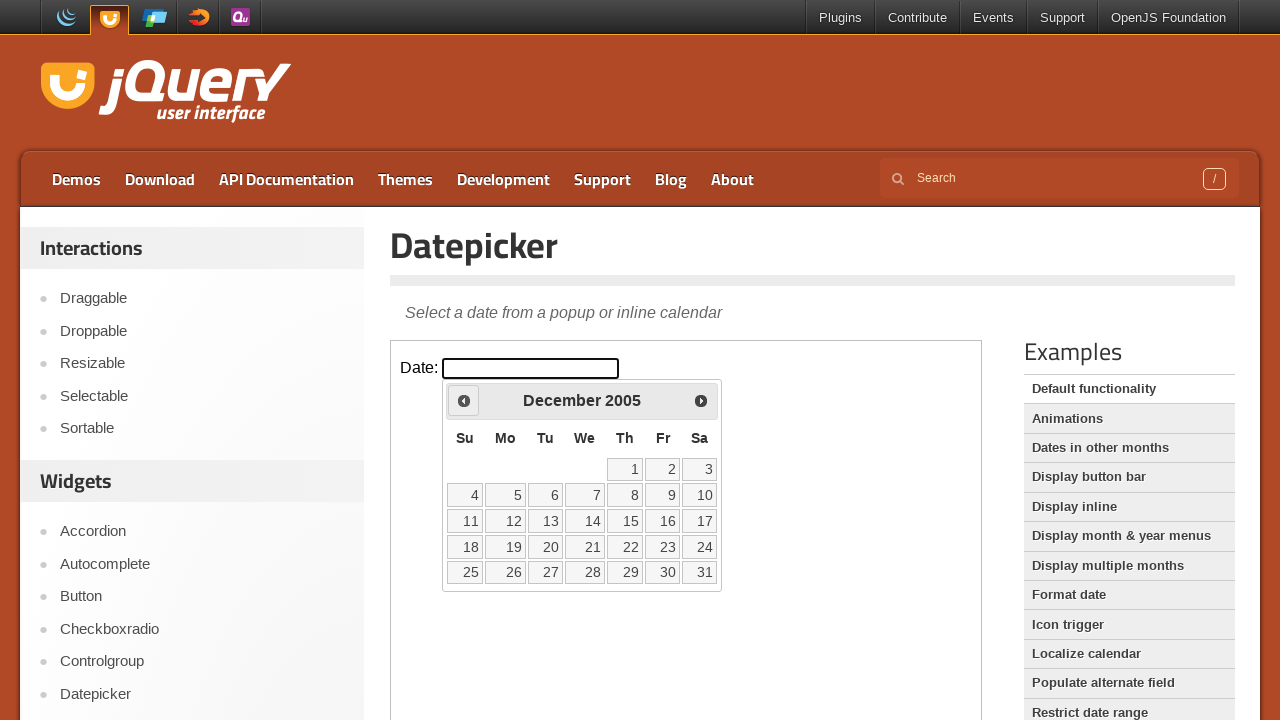

Waited 100ms for calendar to update
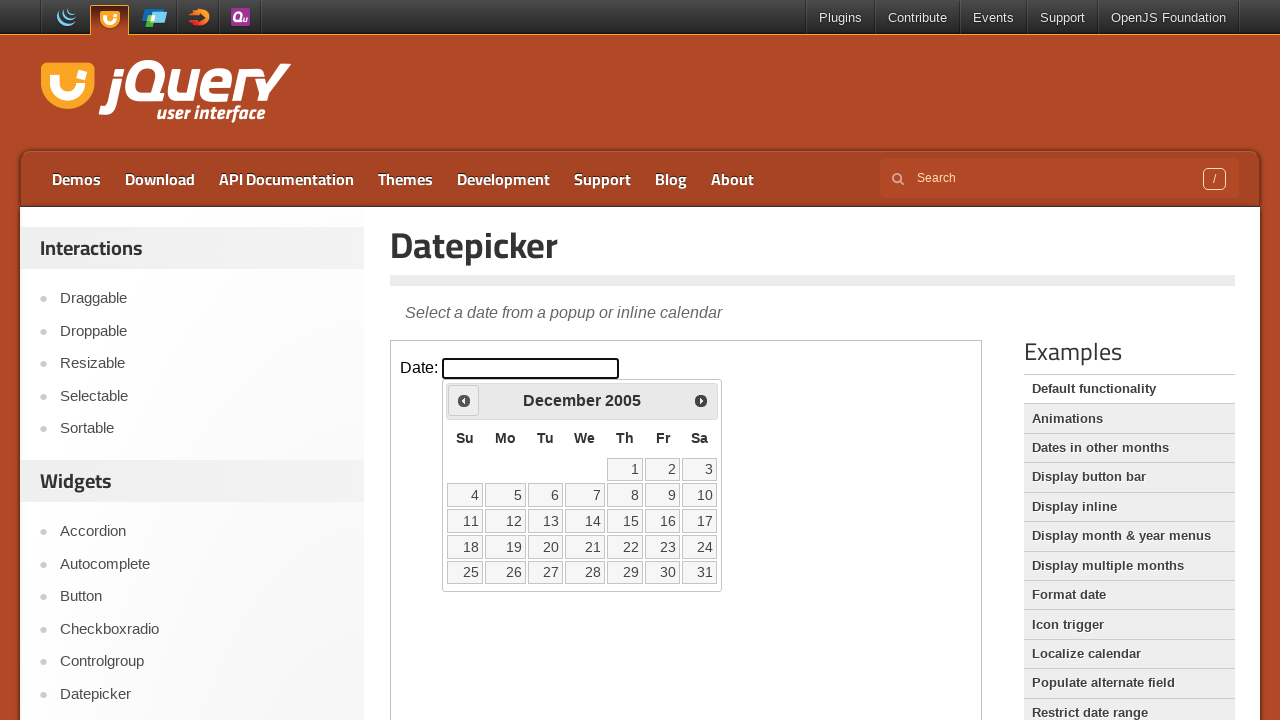

Read current calendar month/year: December 2005
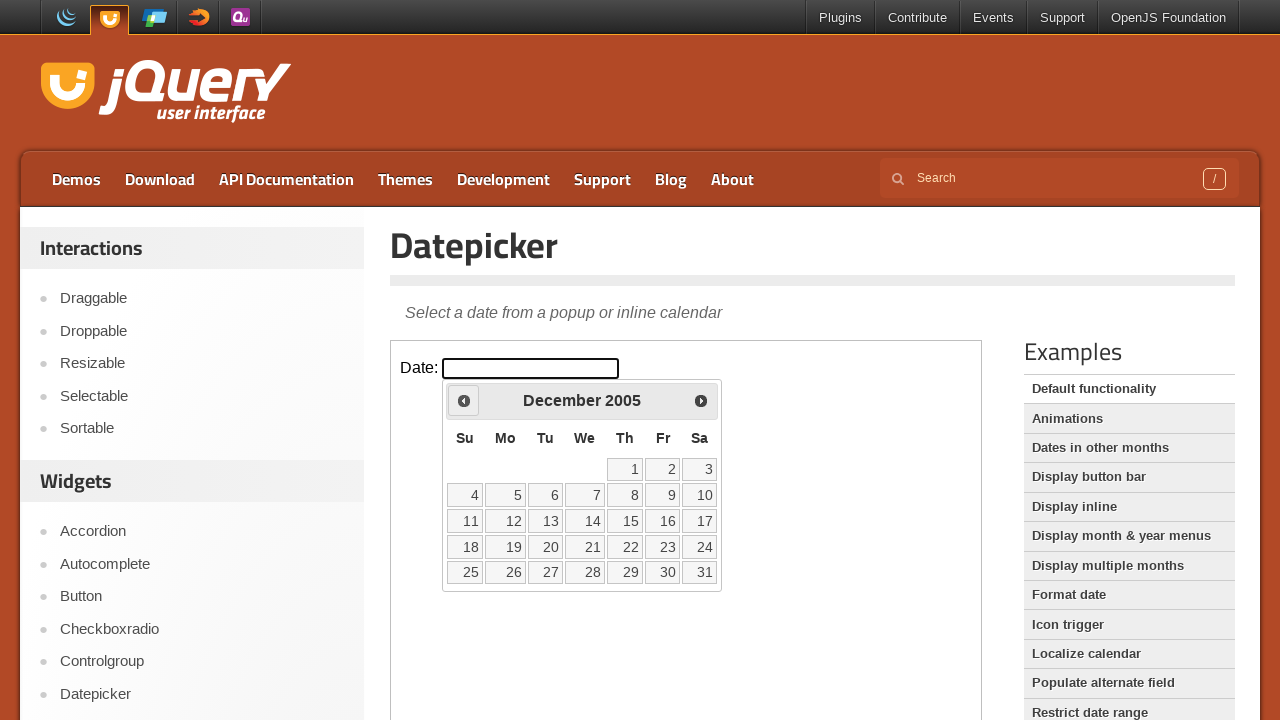

Clicked Previous button to navigate backwards from December 2005 at (464, 400) on iframe >> nth=0 >> internal:control=enter-frame >> xpath=//span[text()='Prev']
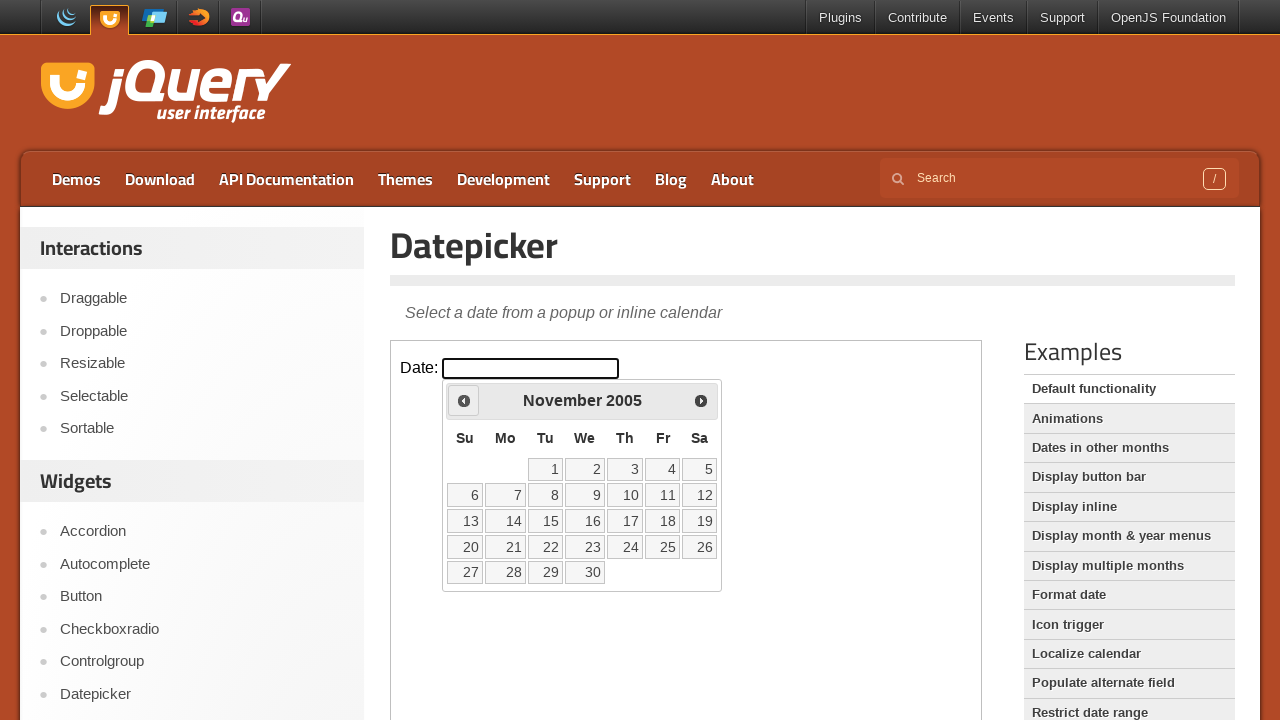

Waited 100ms for calendar to update
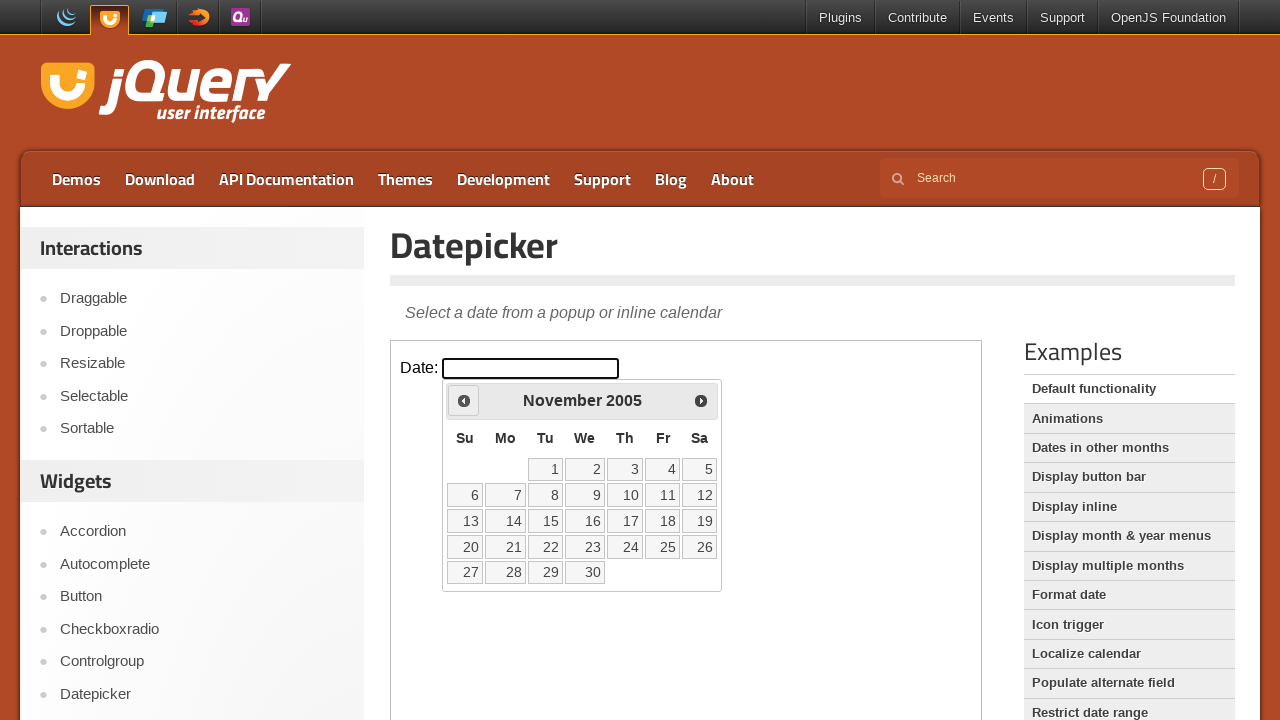

Read current calendar month/year: November 2005
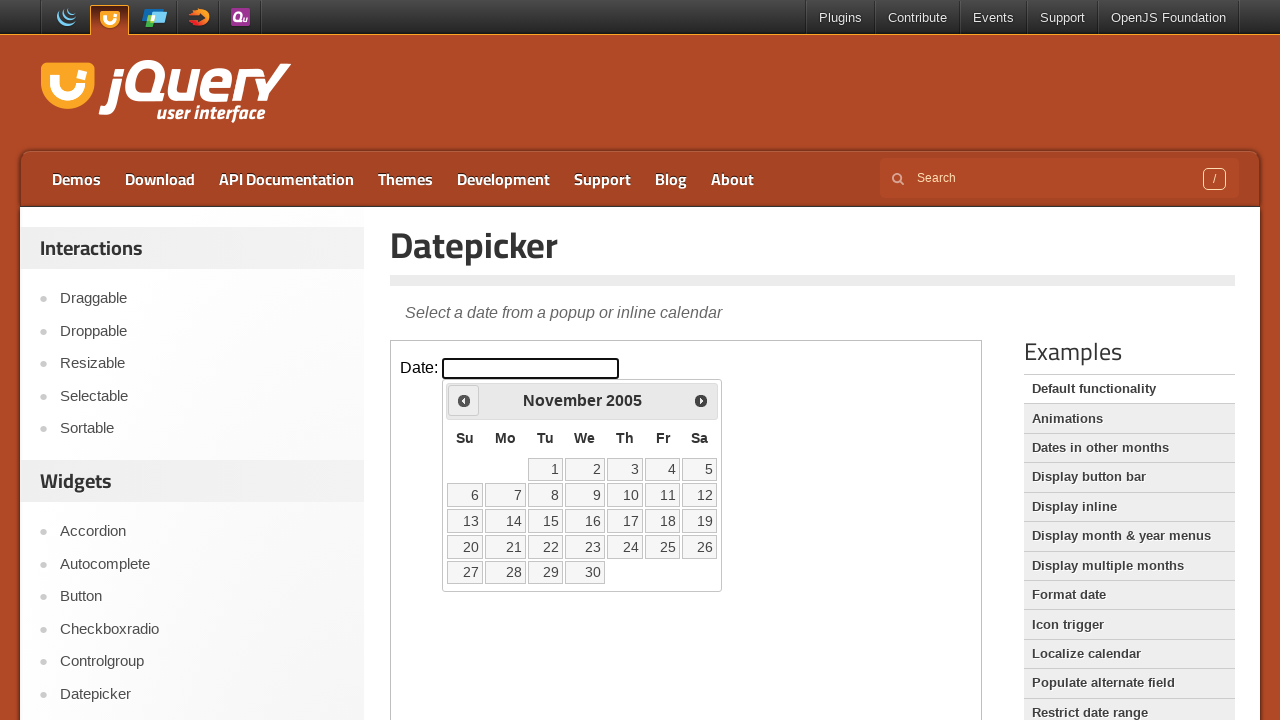

Clicked Previous button to navigate backwards from November 2005 at (464, 400) on iframe >> nth=0 >> internal:control=enter-frame >> xpath=//span[text()='Prev']
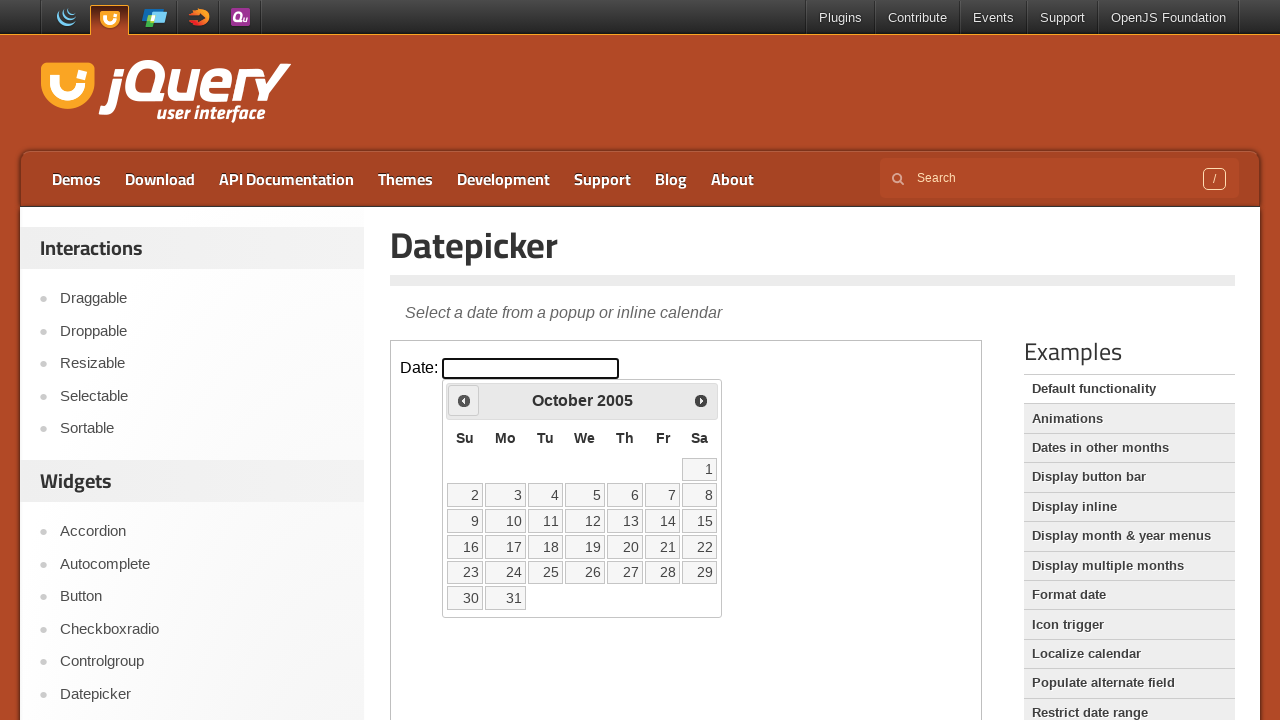

Waited 100ms for calendar to update
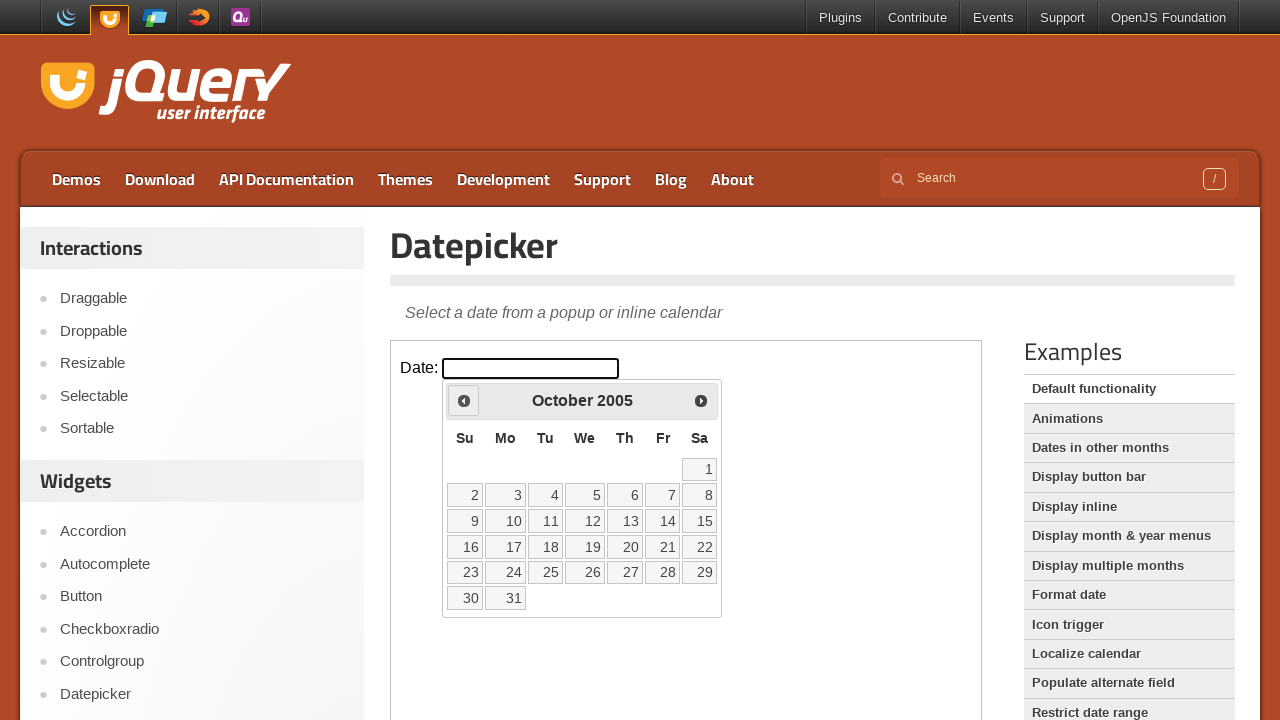

Read current calendar month/year: October 2005
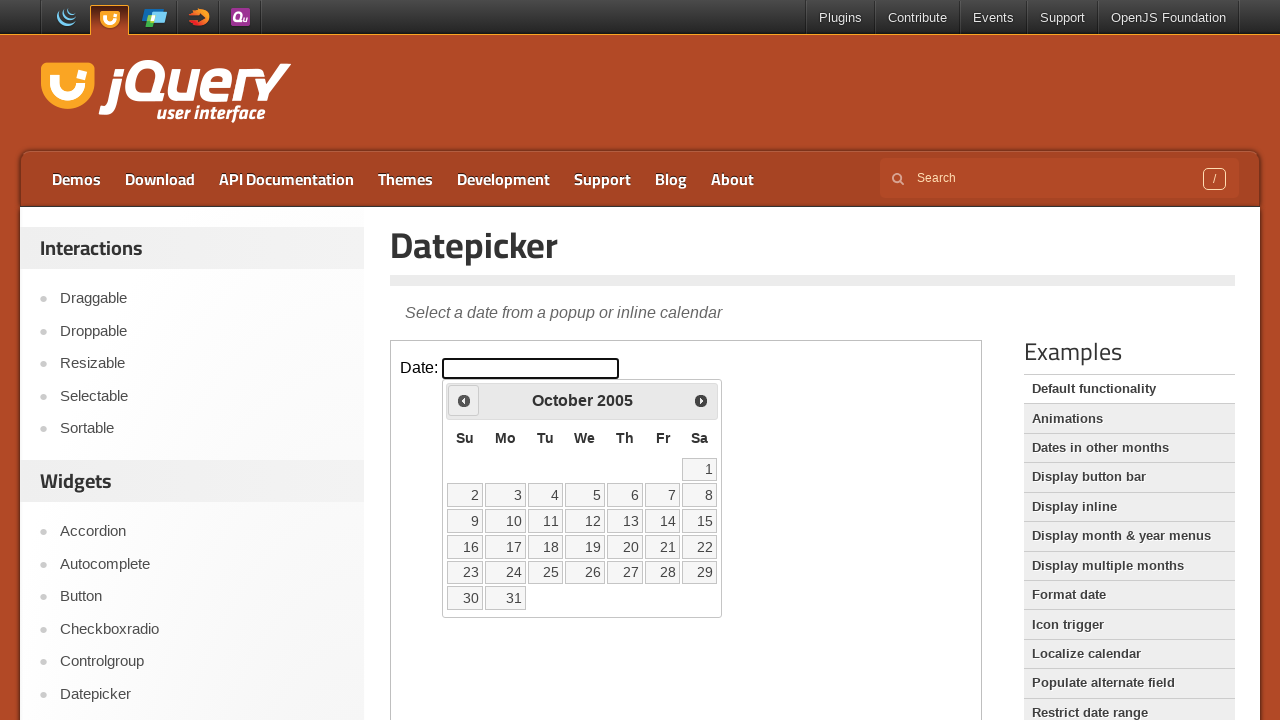

Clicked Previous button to navigate backwards from October 2005 at (464, 400) on iframe >> nth=0 >> internal:control=enter-frame >> xpath=//span[text()='Prev']
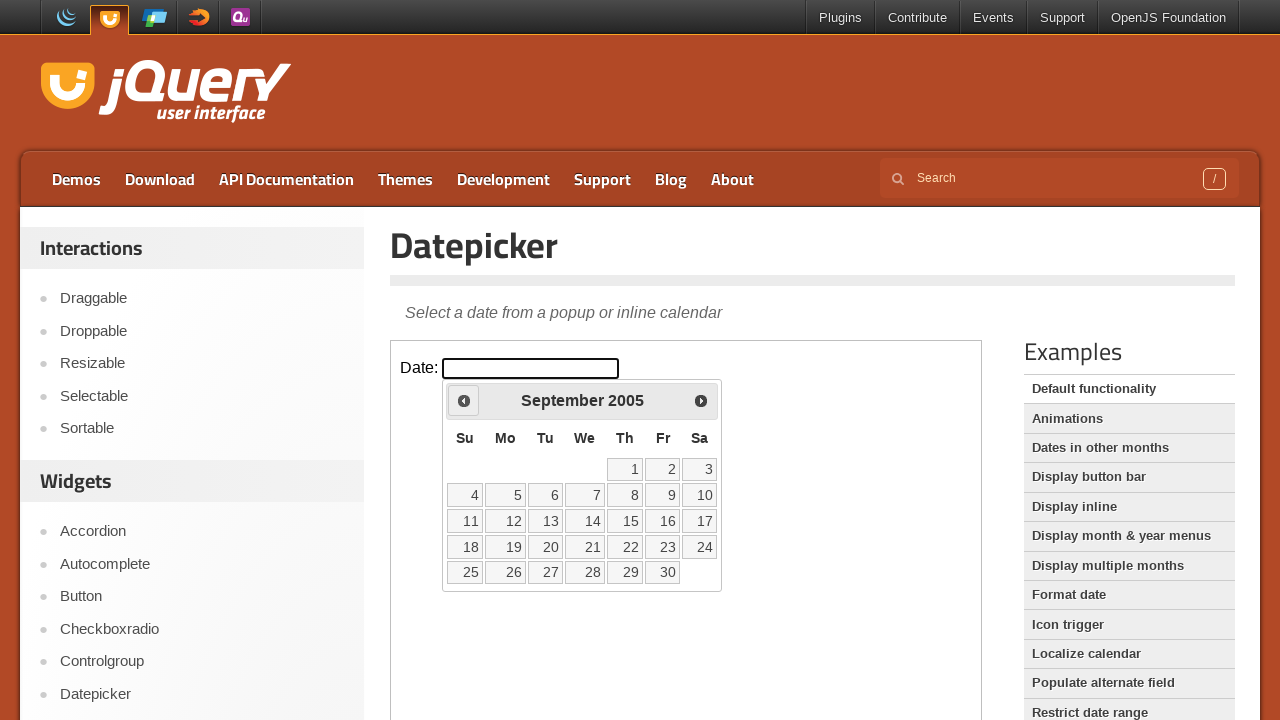

Waited 100ms for calendar to update
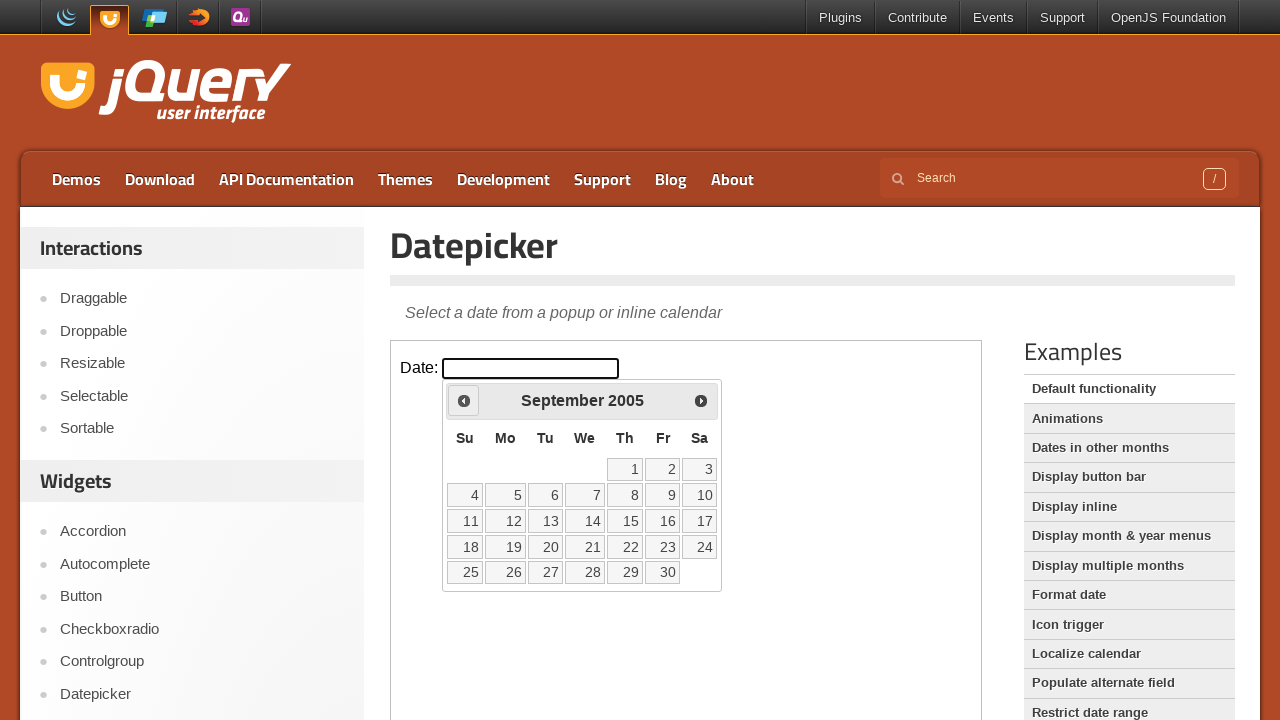

Read current calendar month/year: September 2005
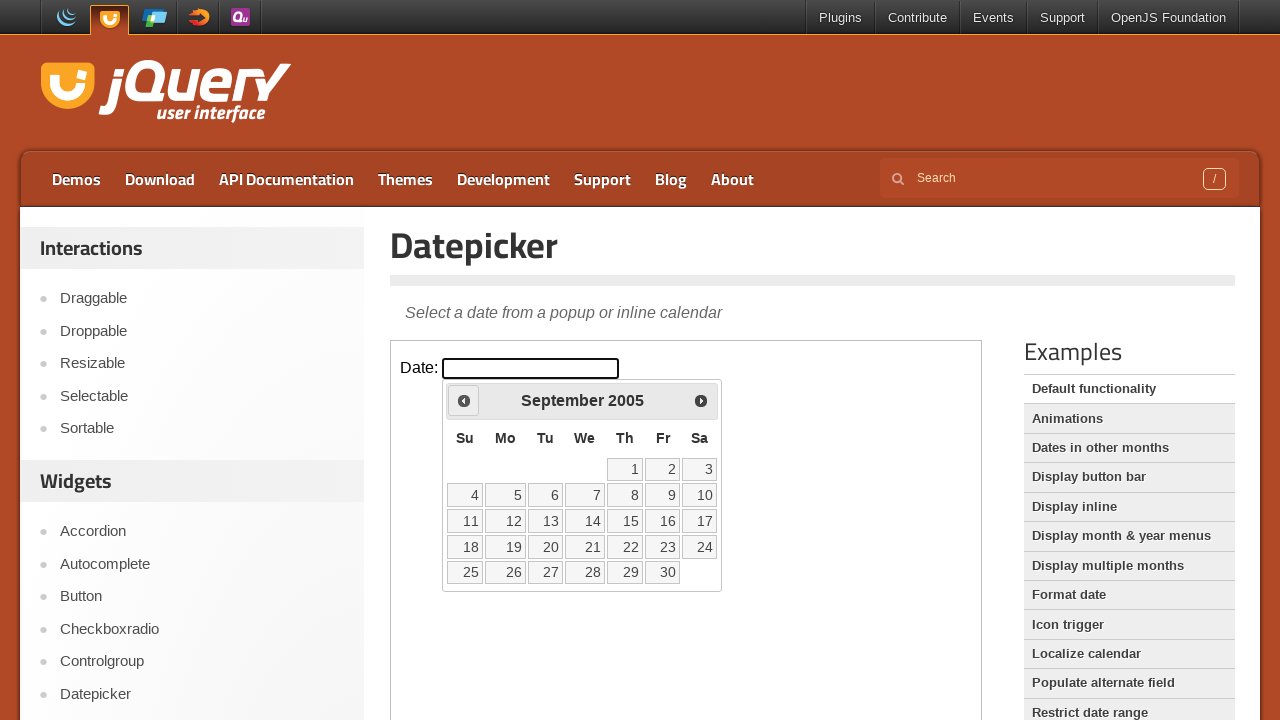

Clicked Previous button to navigate backwards from September 2005 at (464, 400) on iframe >> nth=0 >> internal:control=enter-frame >> xpath=//span[text()='Prev']
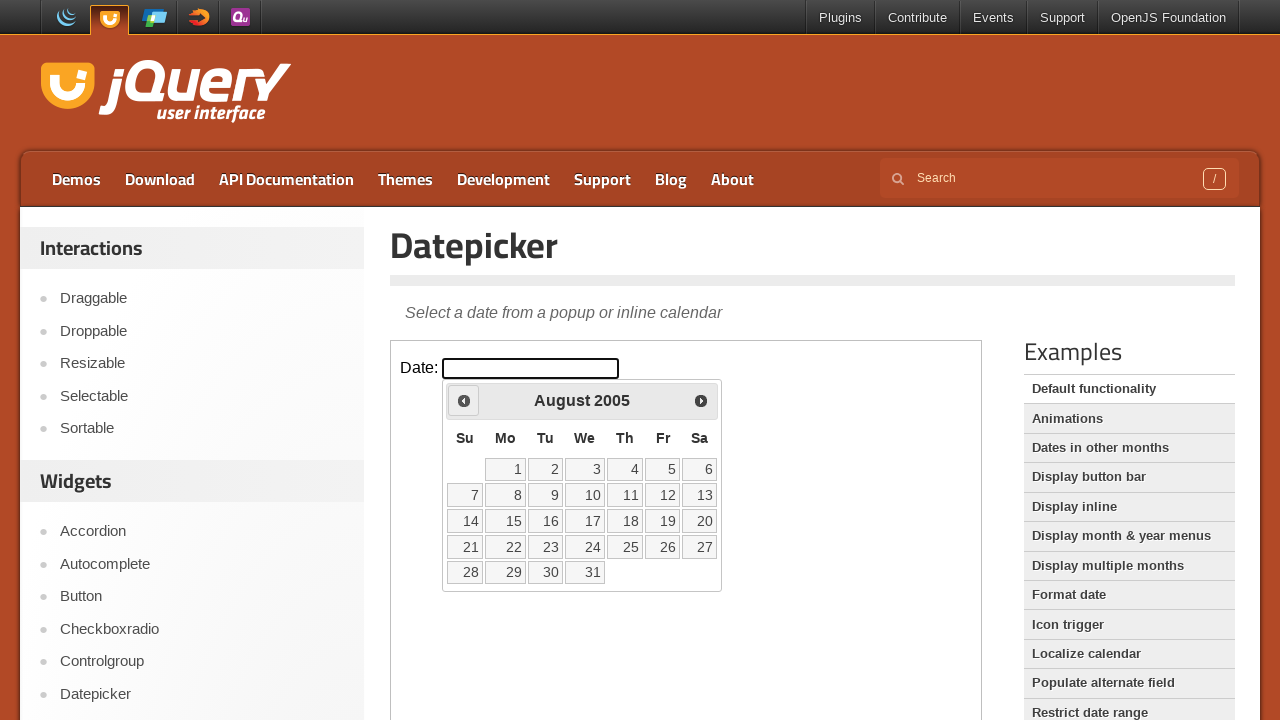

Waited 100ms for calendar to update
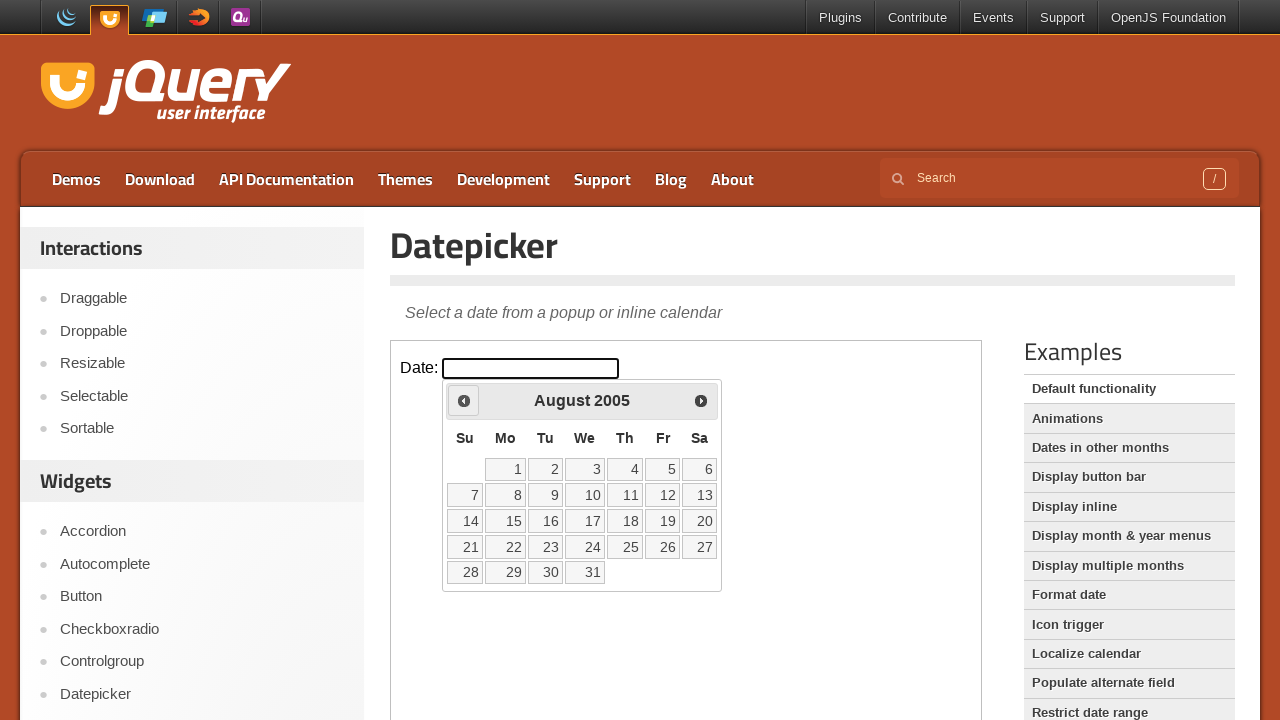

Read current calendar month/year: August 2005
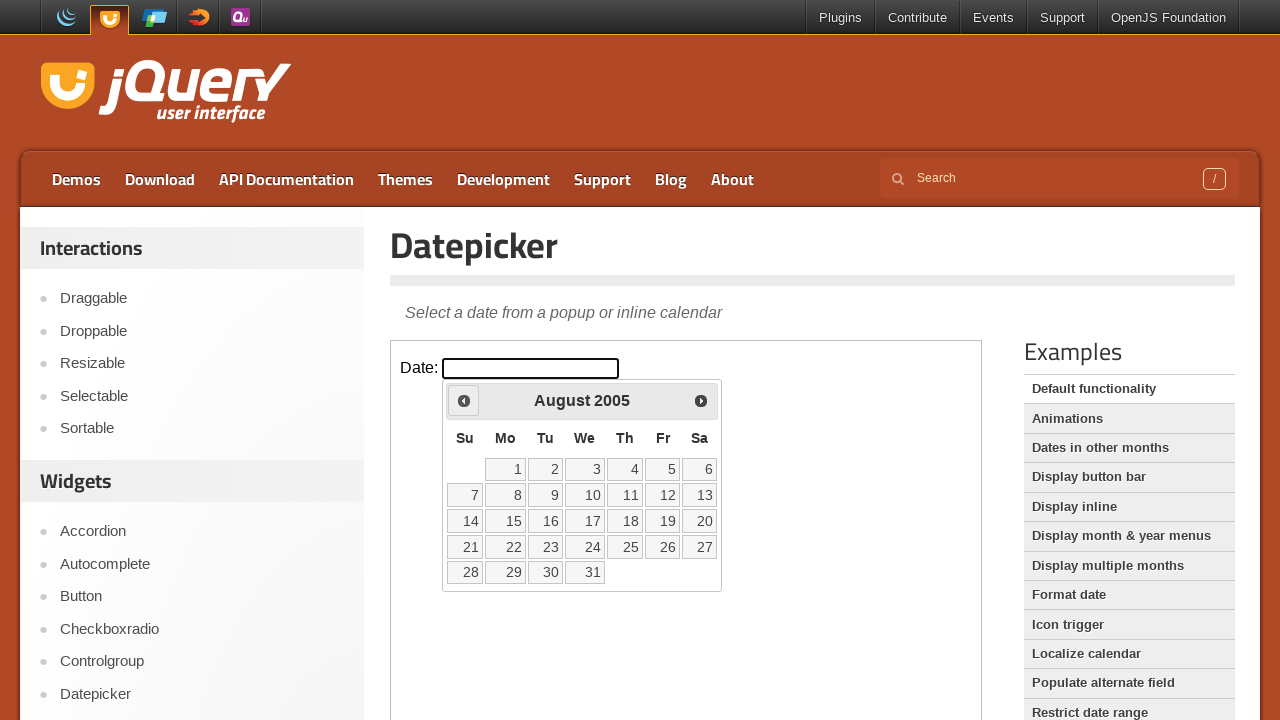

Clicked Previous button to navigate backwards from August 2005 at (464, 400) on iframe >> nth=0 >> internal:control=enter-frame >> xpath=//span[text()='Prev']
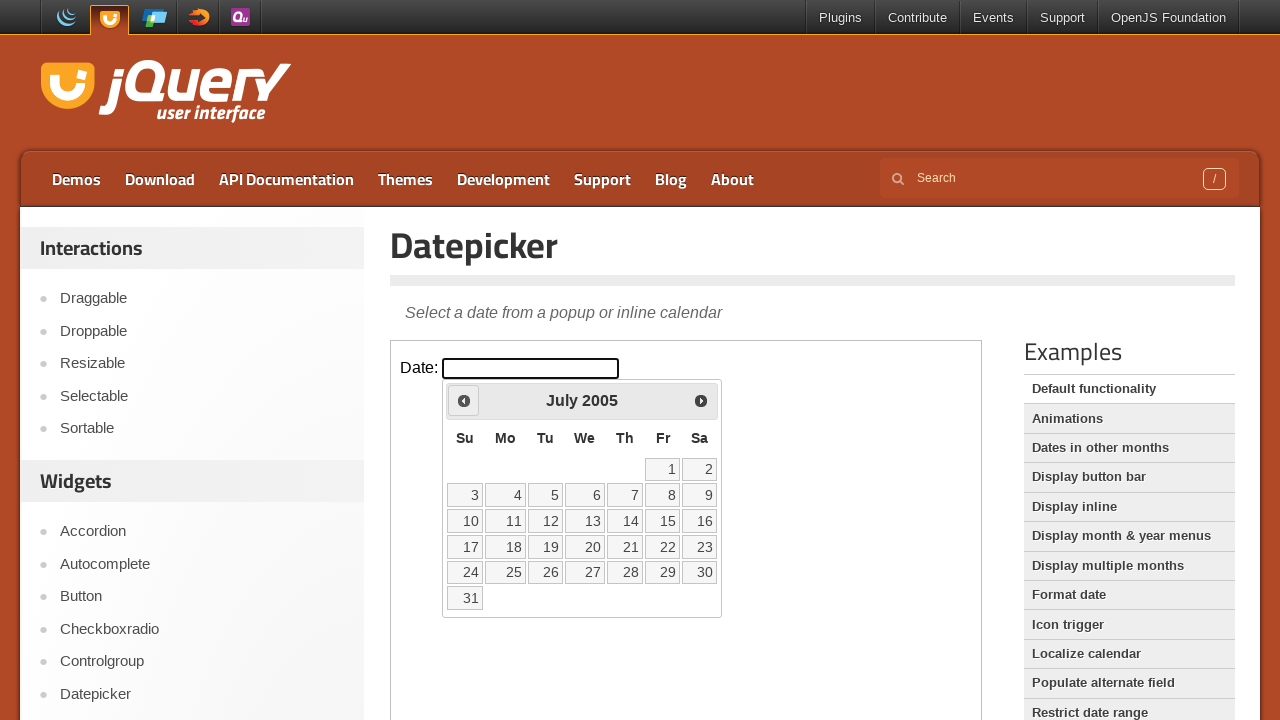

Waited 100ms for calendar to update
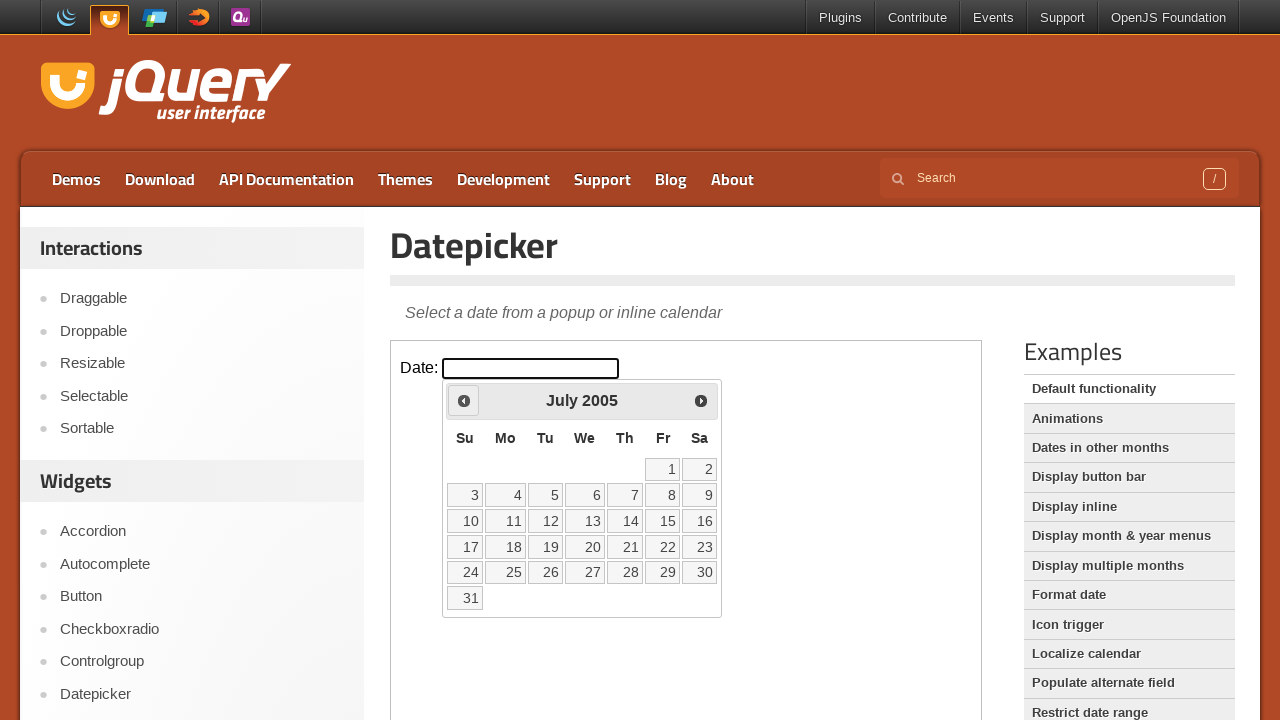

Read current calendar month/year: July 2005
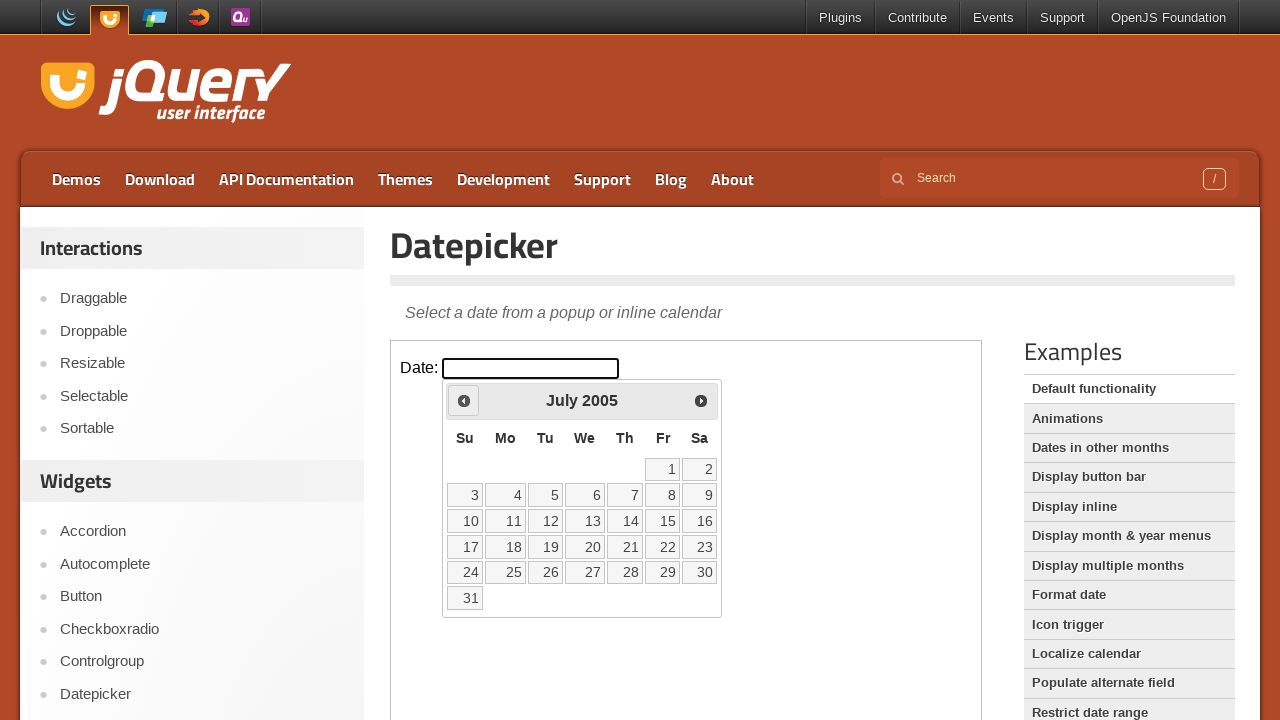

Clicked Previous button to navigate backwards from July 2005 at (464, 400) on iframe >> nth=0 >> internal:control=enter-frame >> xpath=//span[text()='Prev']
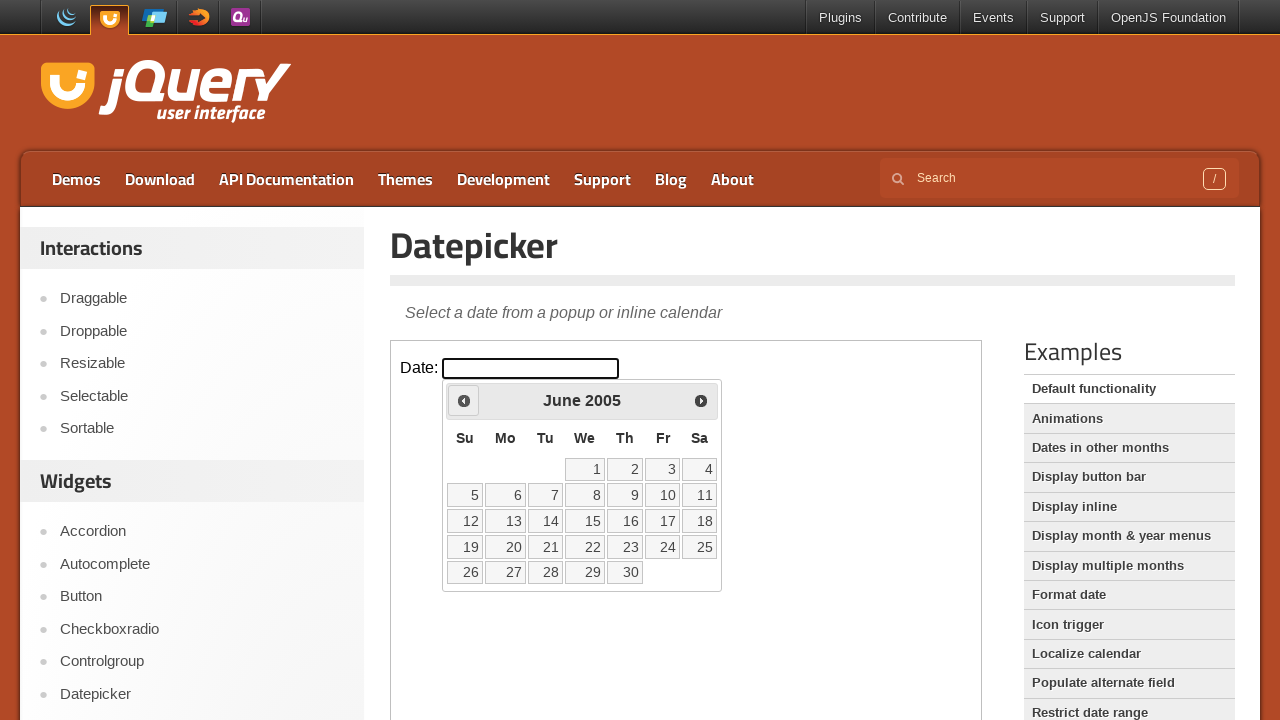

Waited 100ms for calendar to update
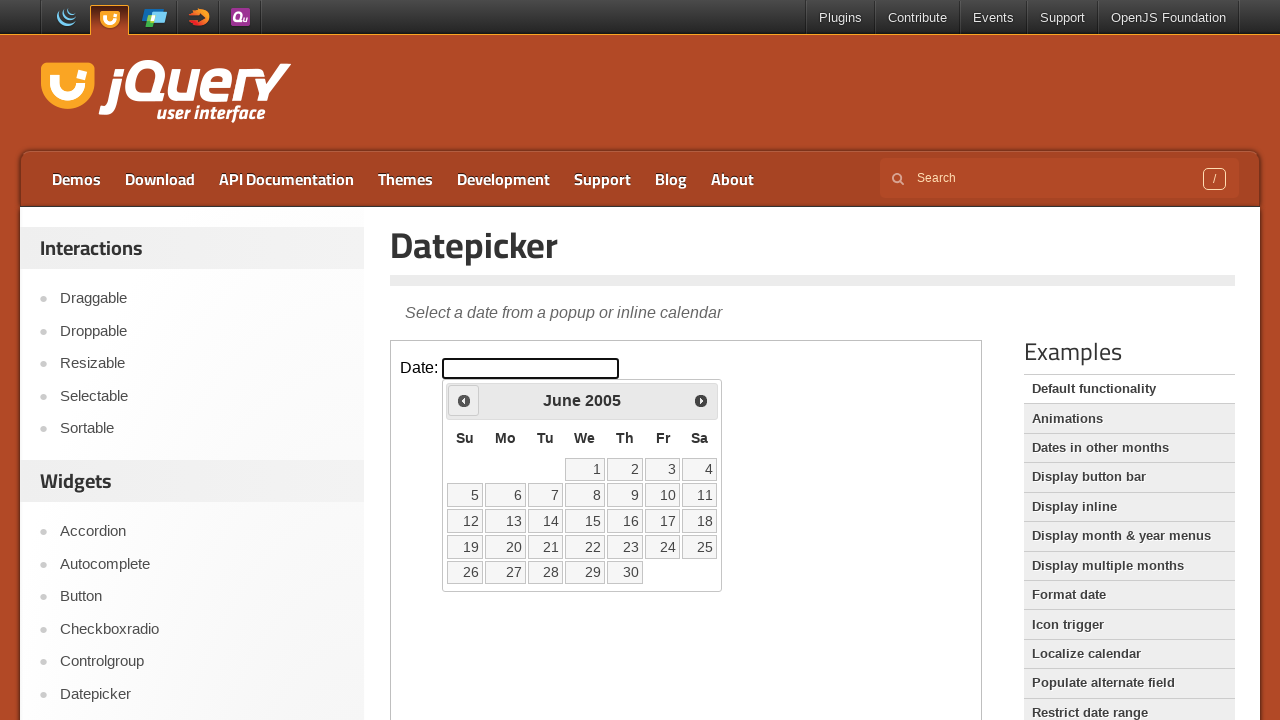

Read current calendar month/year: June 2005
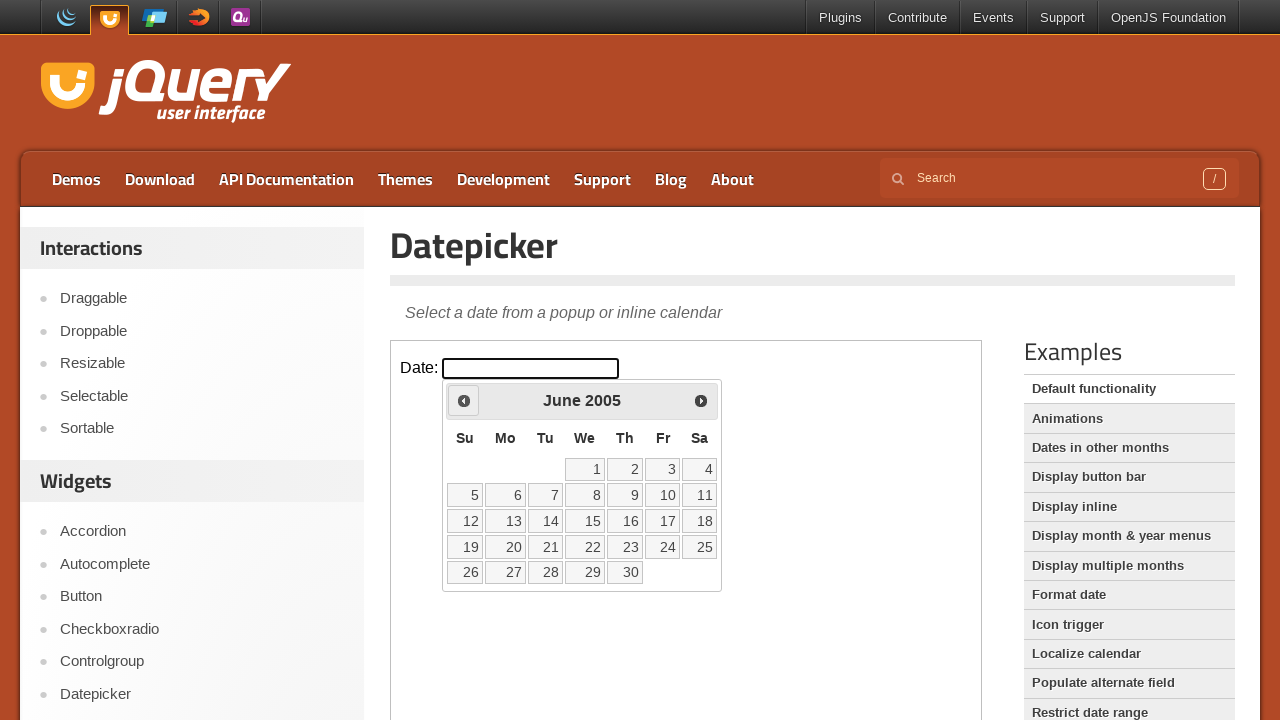

Clicked Previous button to navigate backwards from June 2005 at (464, 400) on iframe >> nth=0 >> internal:control=enter-frame >> xpath=//span[text()='Prev']
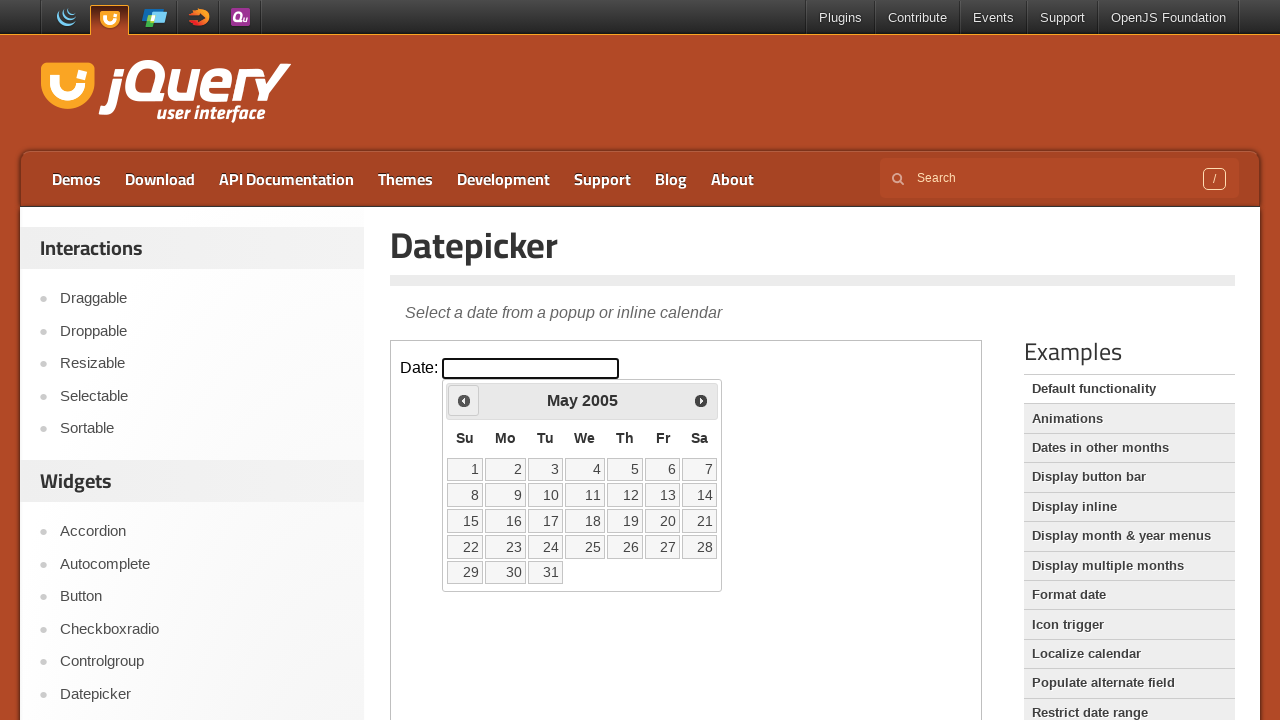

Waited 100ms for calendar to update
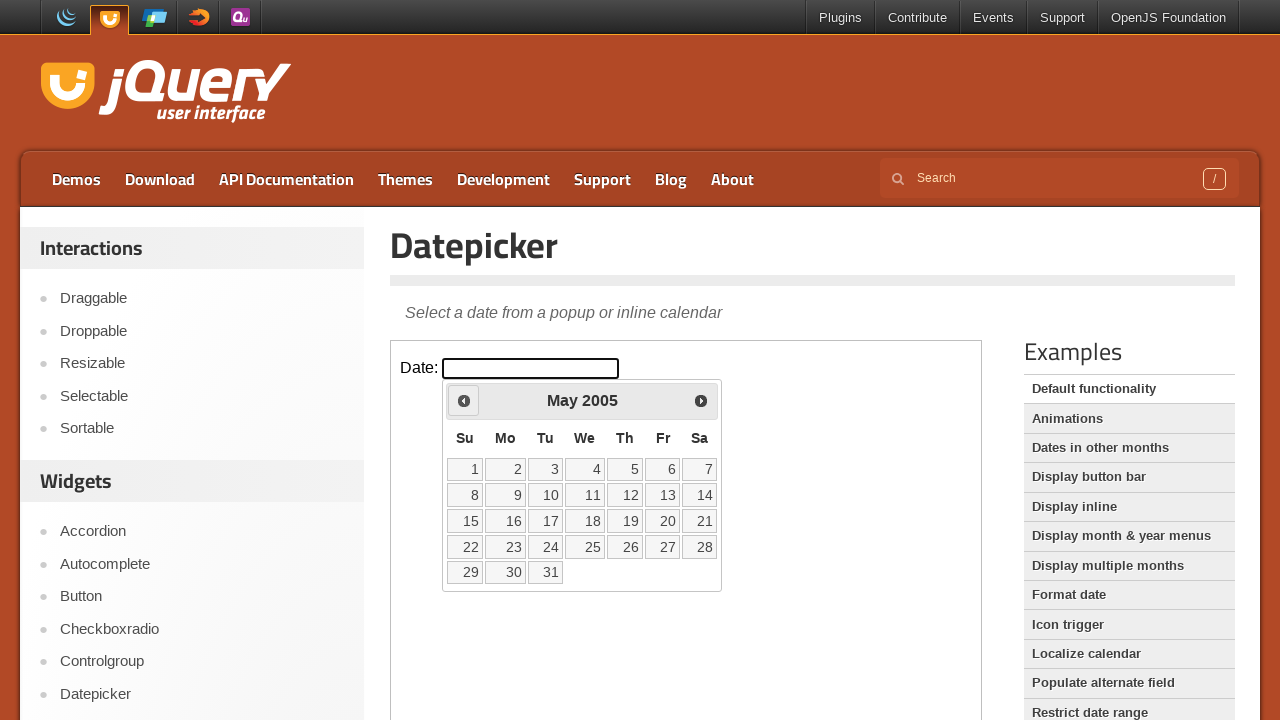

Read current calendar month/year: May 2005
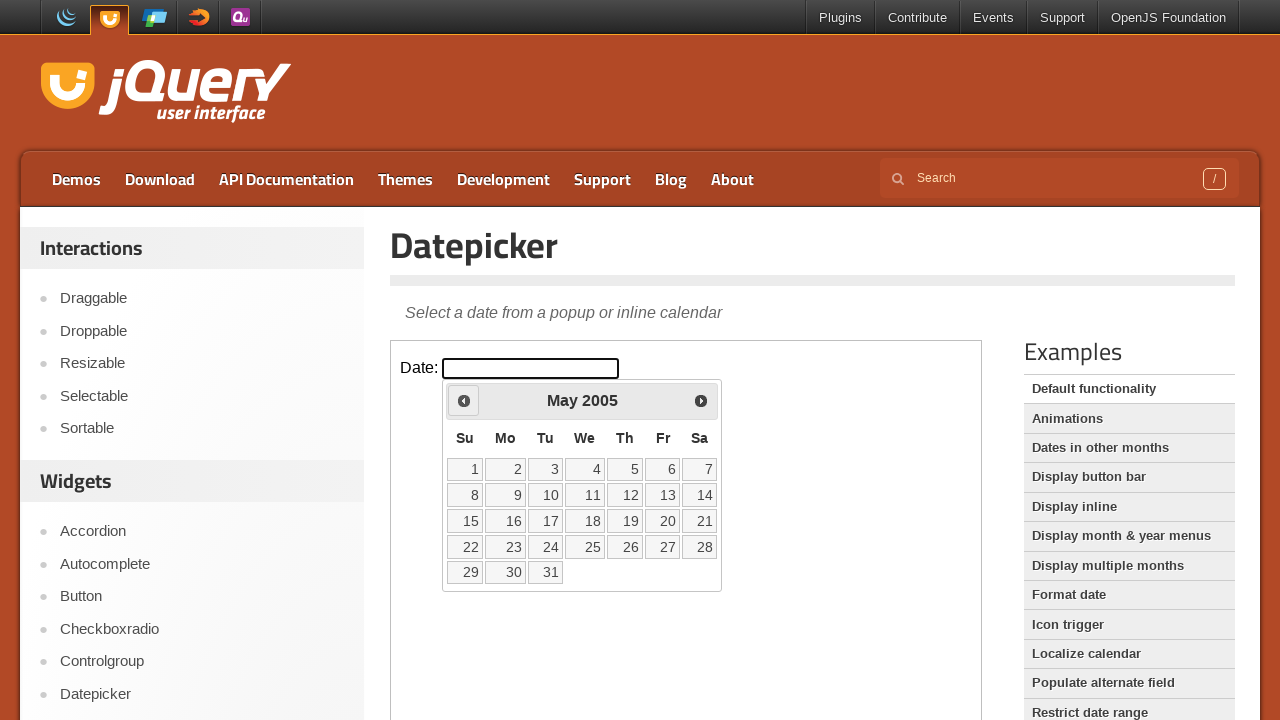

Clicked Previous button to navigate backwards from May 2005 at (464, 400) on iframe >> nth=0 >> internal:control=enter-frame >> xpath=//span[text()='Prev']
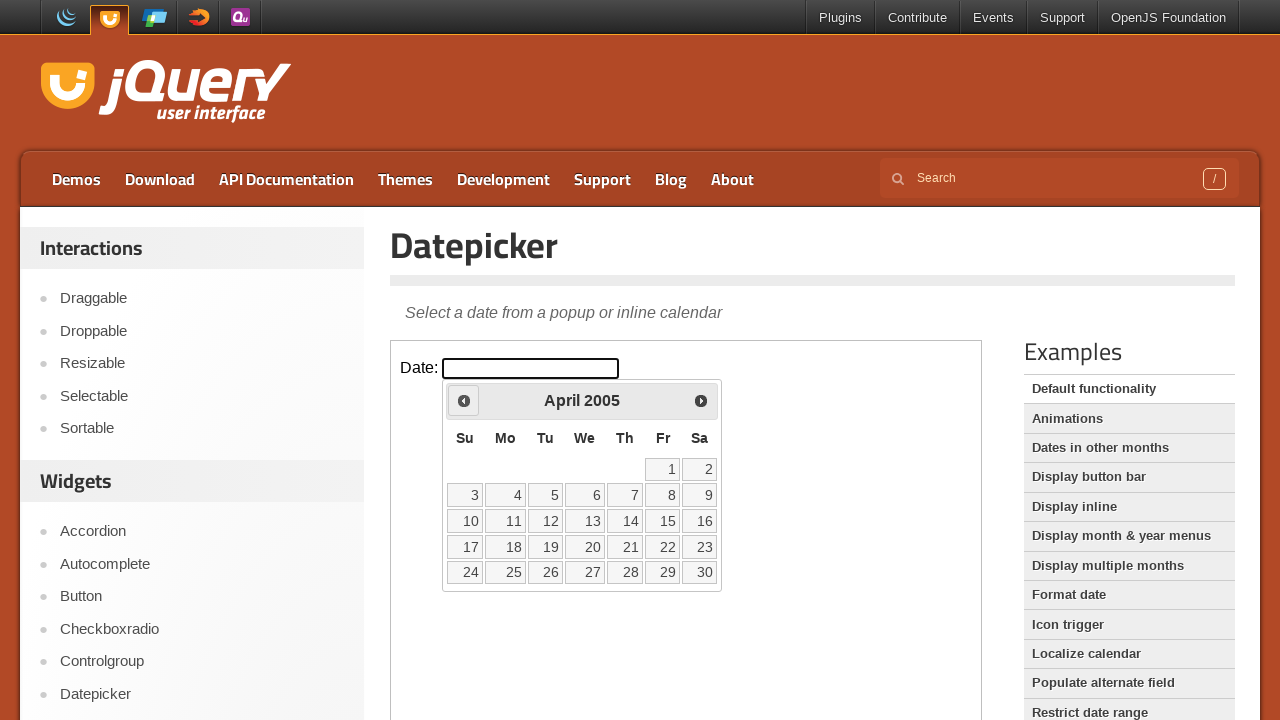

Waited 100ms for calendar to update
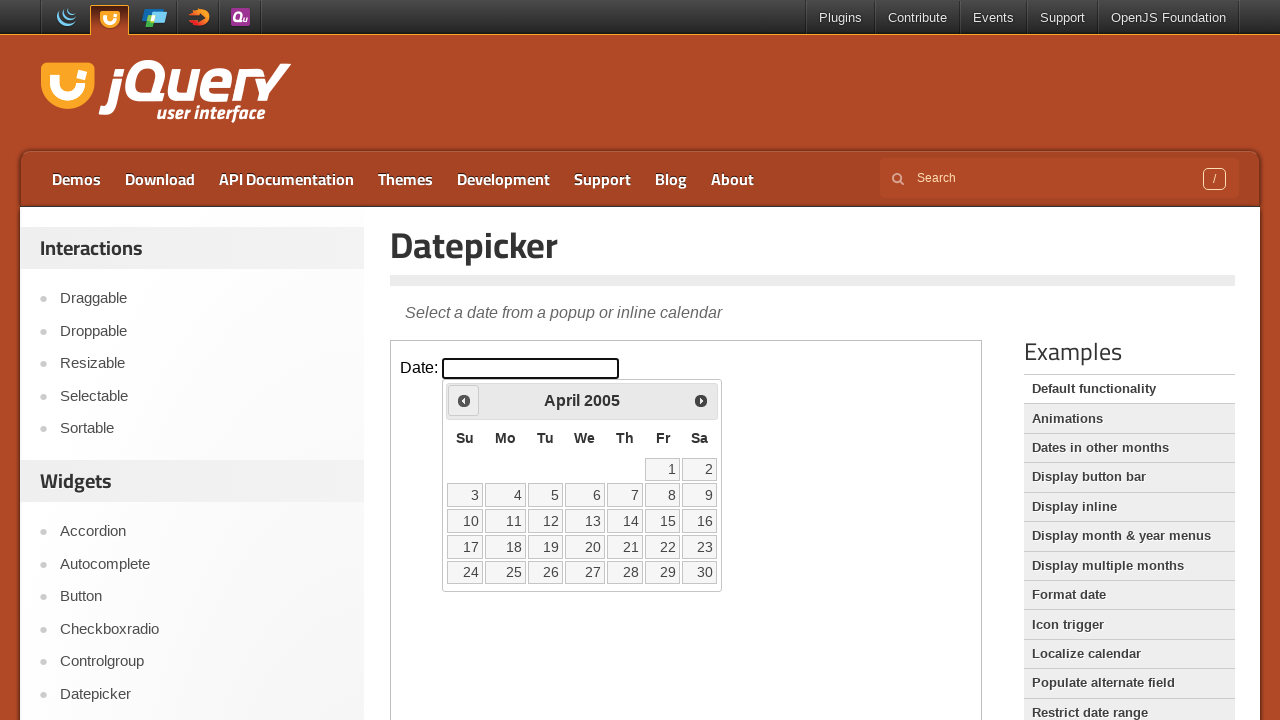

Read current calendar month/year: April 2005
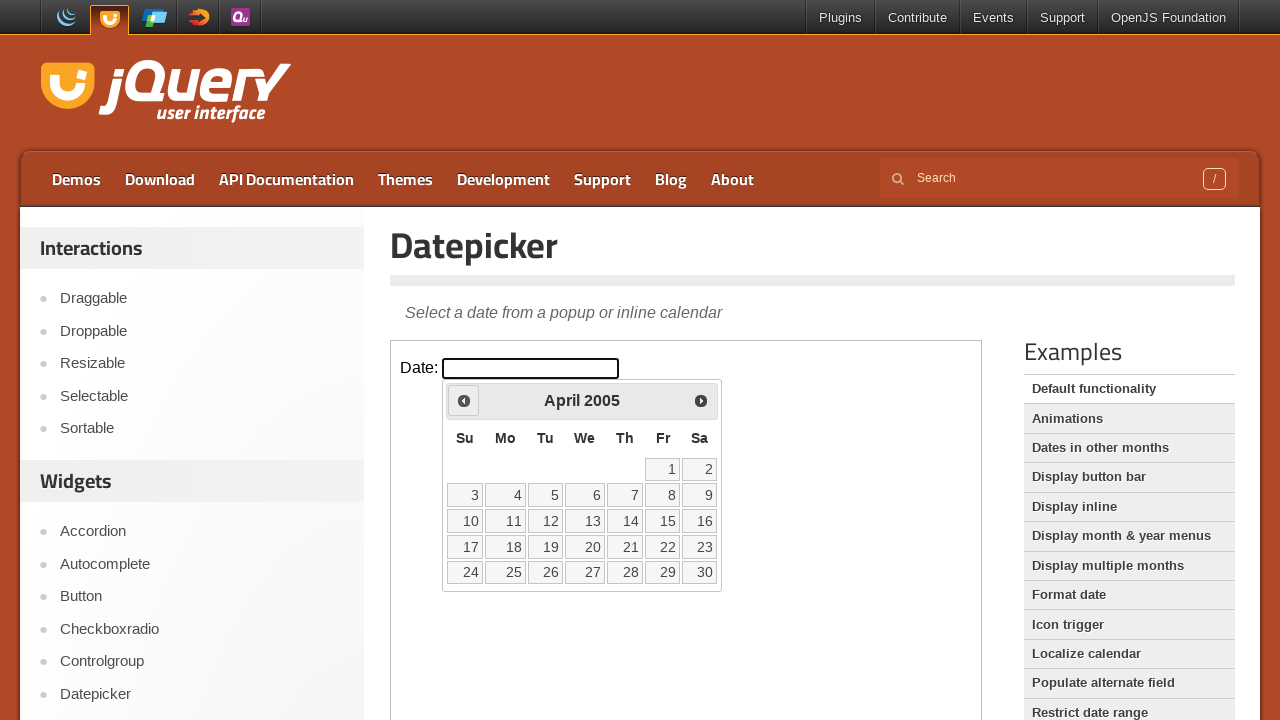

Clicked Previous button to navigate backwards from April 2005 at (464, 400) on iframe >> nth=0 >> internal:control=enter-frame >> xpath=//span[text()='Prev']
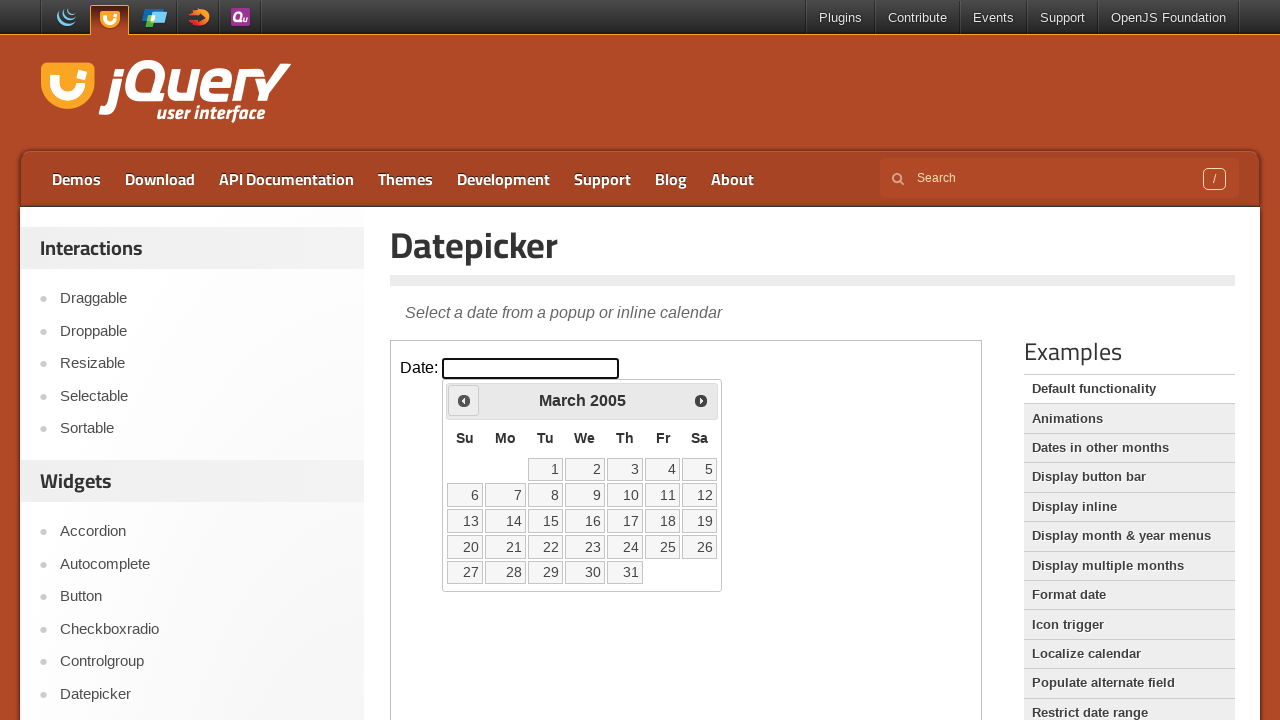

Waited 100ms for calendar to update
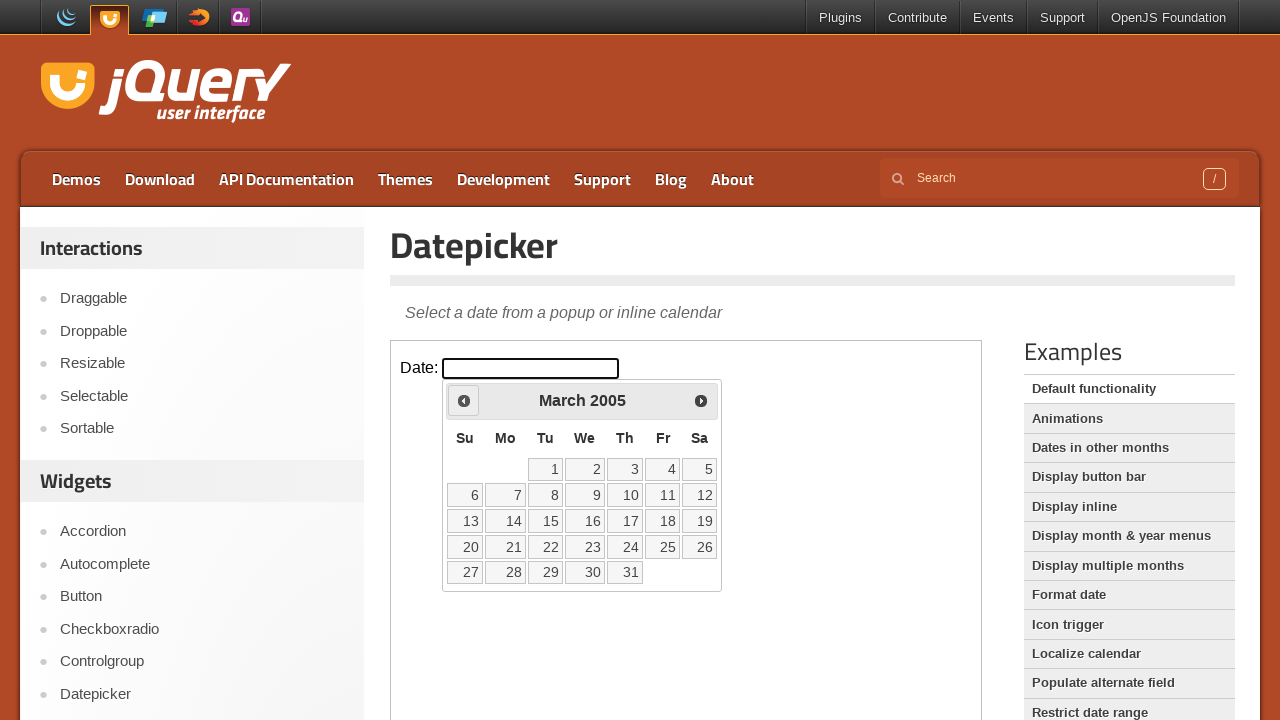

Read current calendar month/year: March 2005
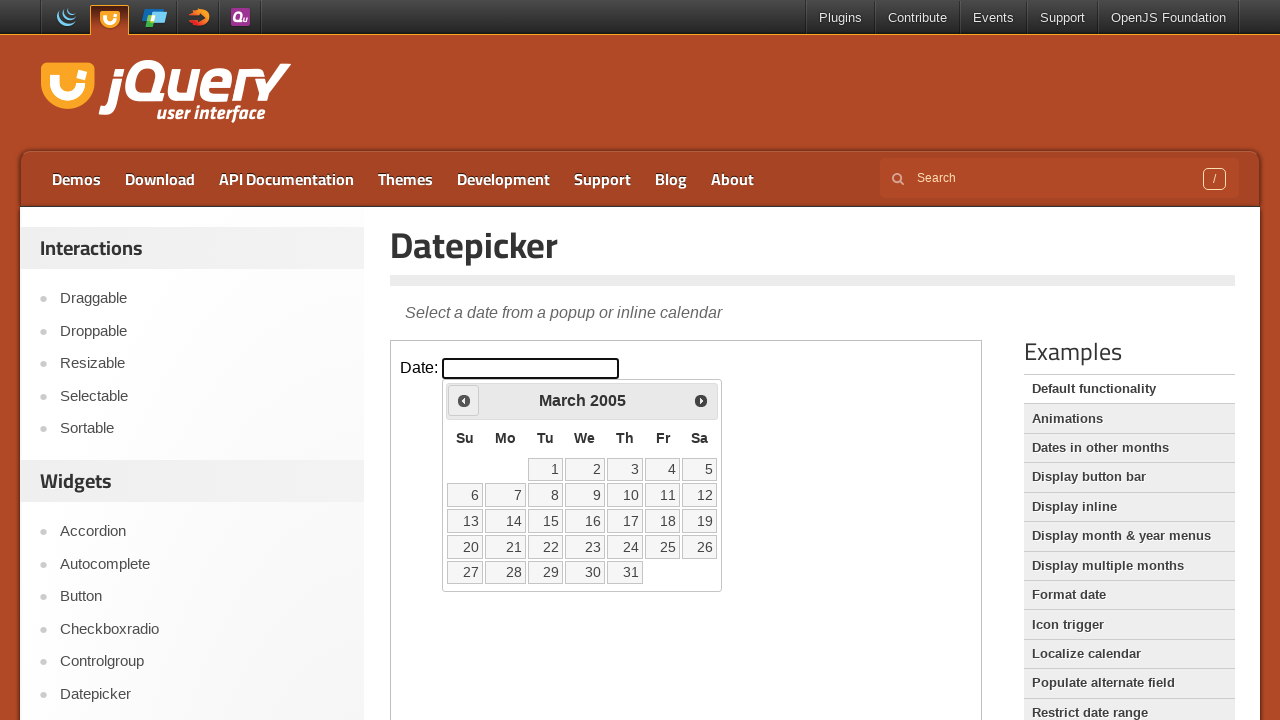

Clicked Previous button to navigate backwards from March 2005 at (464, 400) on iframe >> nth=0 >> internal:control=enter-frame >> xpath=//span[text()='Prev']
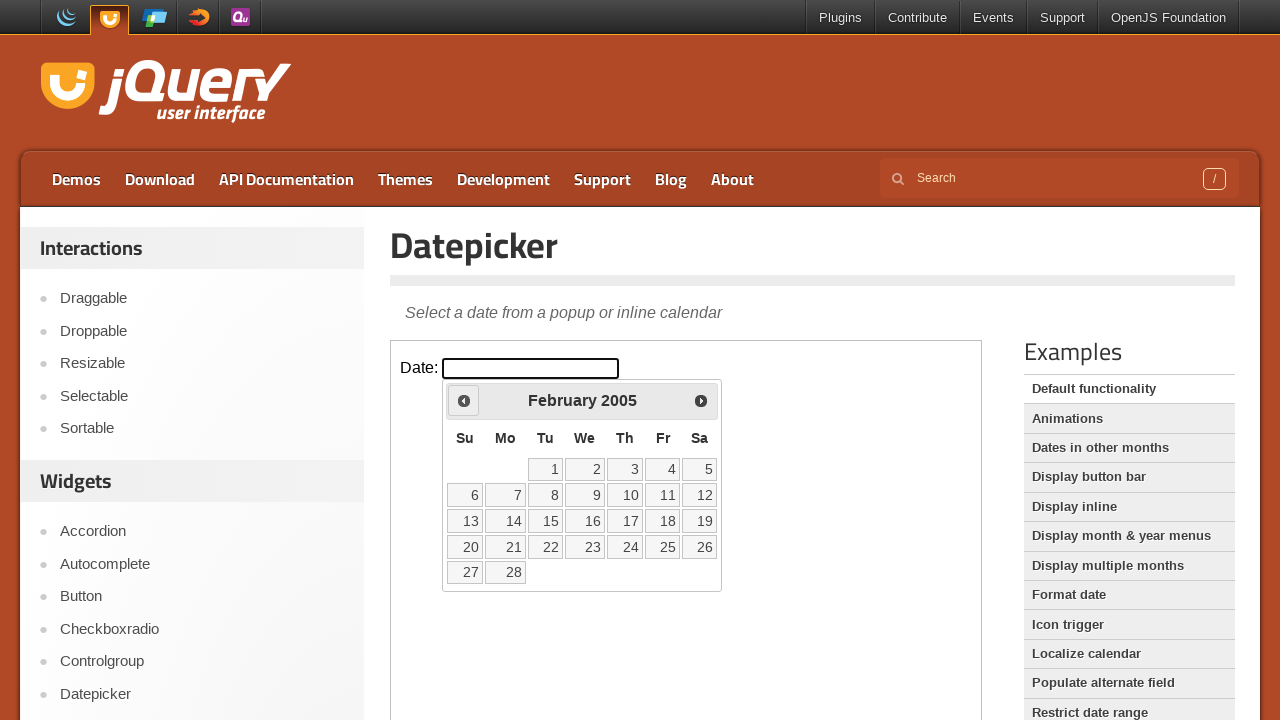

Waited 100ms for calendar to update
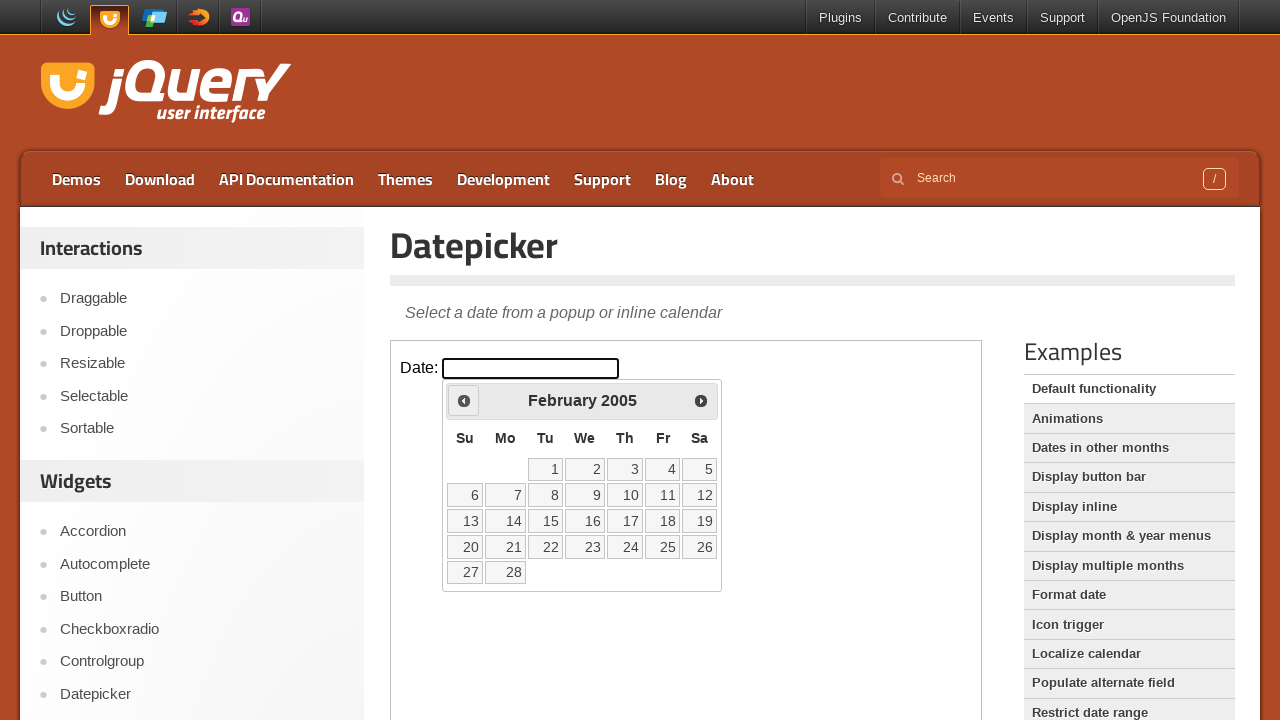

Read current calendar month/year: February 2005
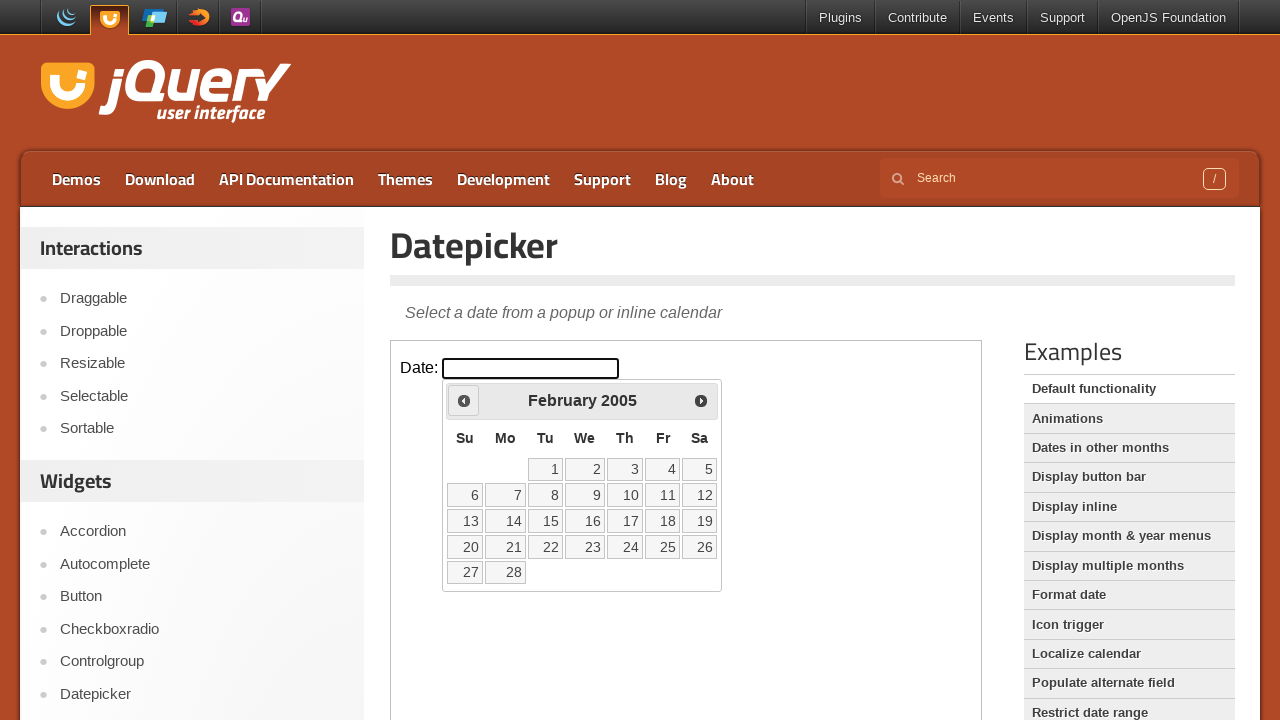

Clicked Previous button to navigate backwards from February 2005 at (464, 400) on iframe >> nth=0 >> internal:control=enter-frame >> xpath=//span[text()='Prev']
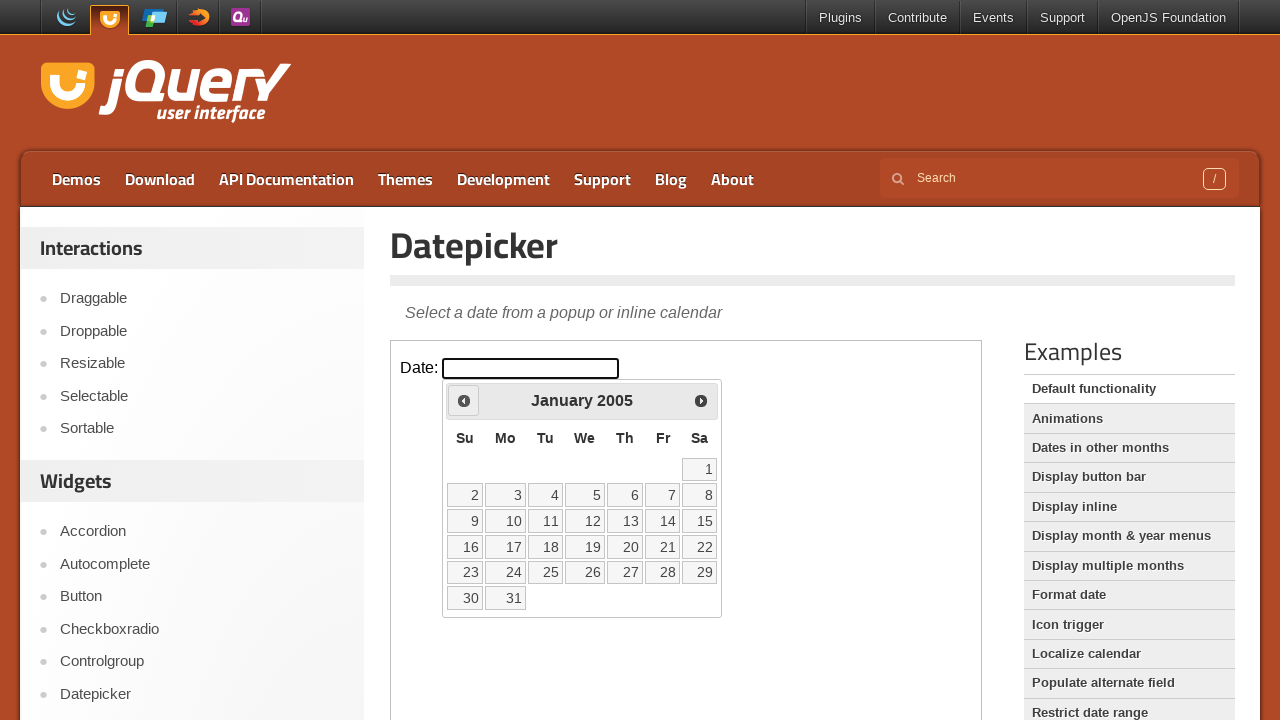

Waited 100ms for calendar to update
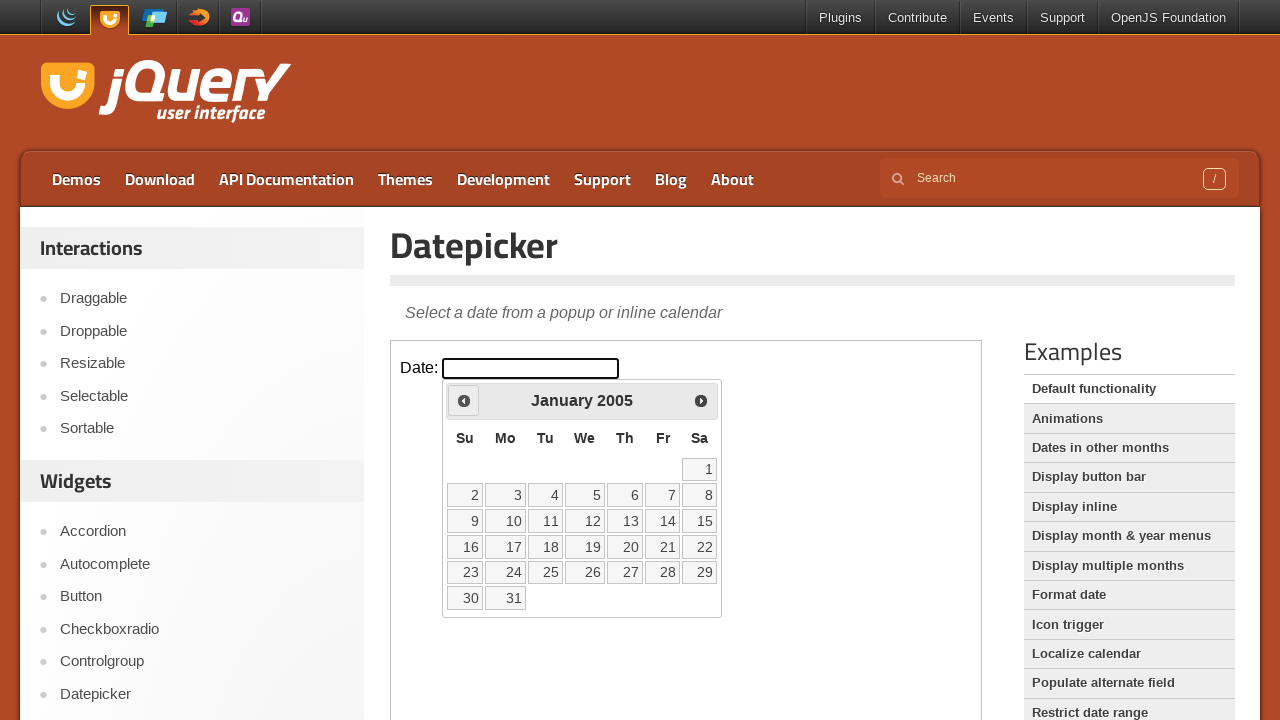

Read current calendar month/year: January 2005
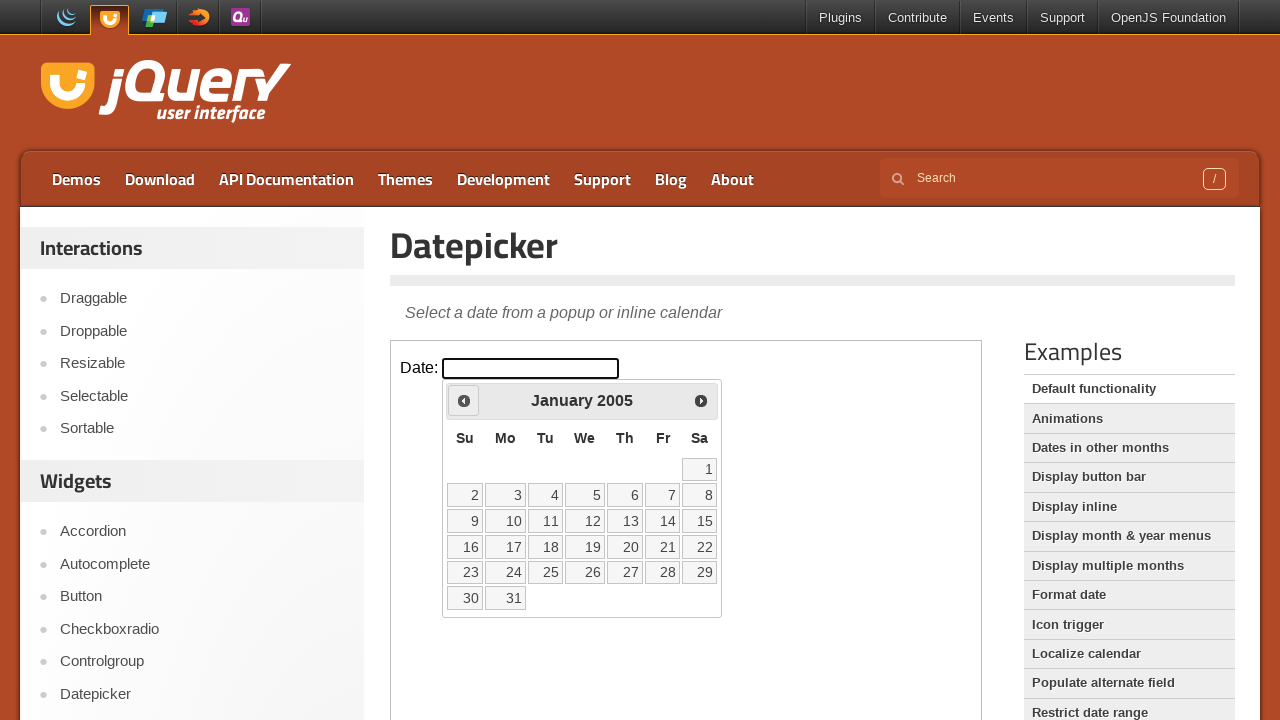

Clicked Previous button to navigate backwards from January 2005 at (464, 400) on iframe >> nth=0 >> internal:control=enter-frame >> xpath=//span[text()='Prev']
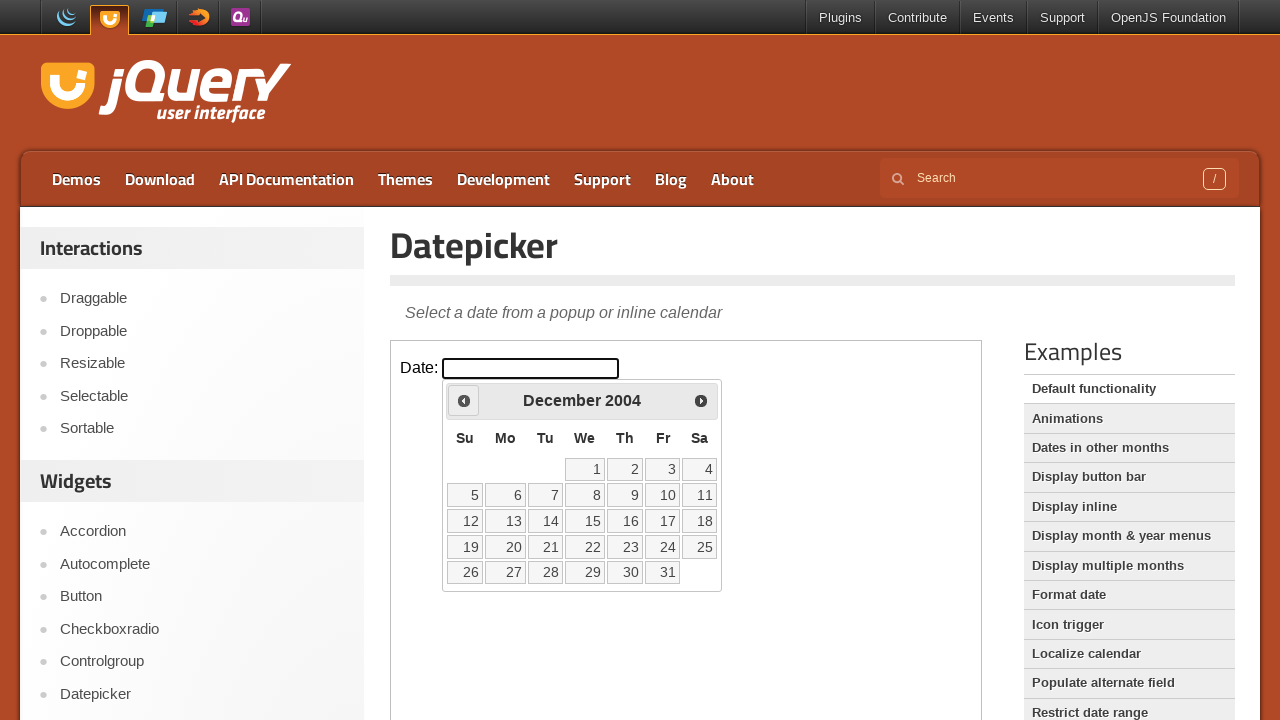

Waited 100ms for calendar to update
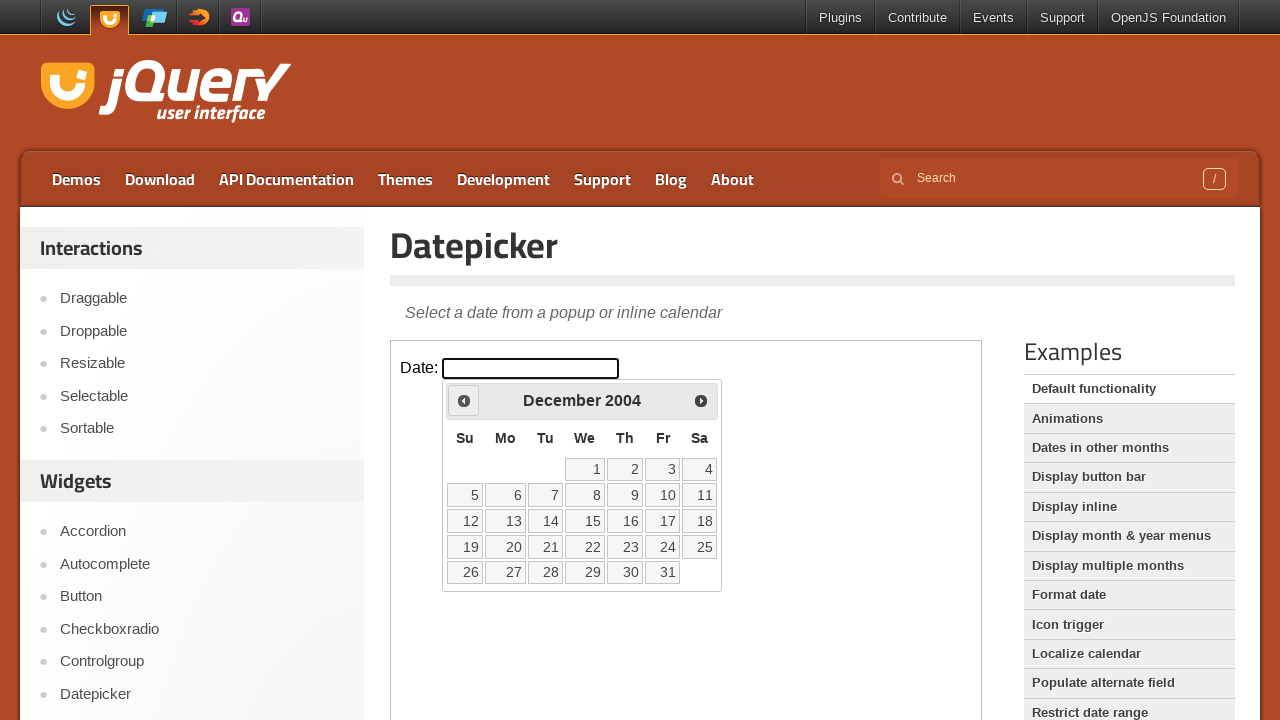

Read current calendar month/year: December 2004
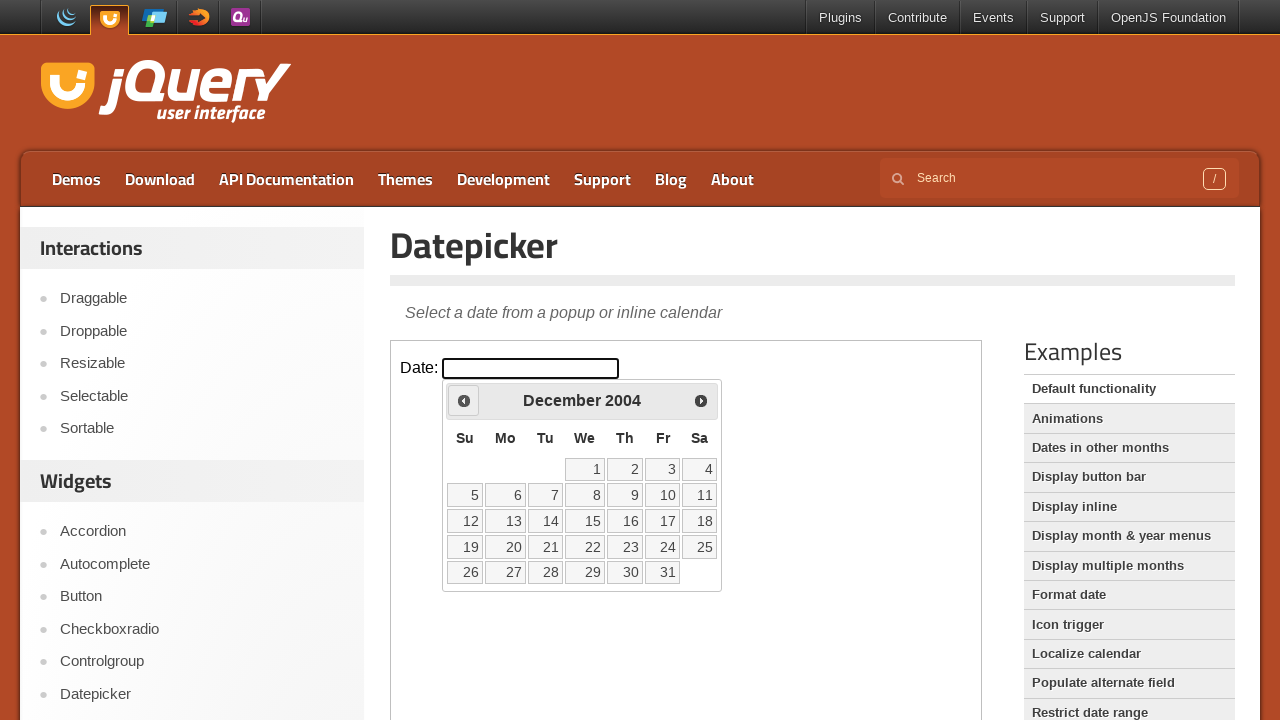

Clicked Previous button to navigate backwards from December 2004 at (464, 400) on iframe >> nth=0 >> internal:control=enter-frame >> xpath=//span[text()='Prev']
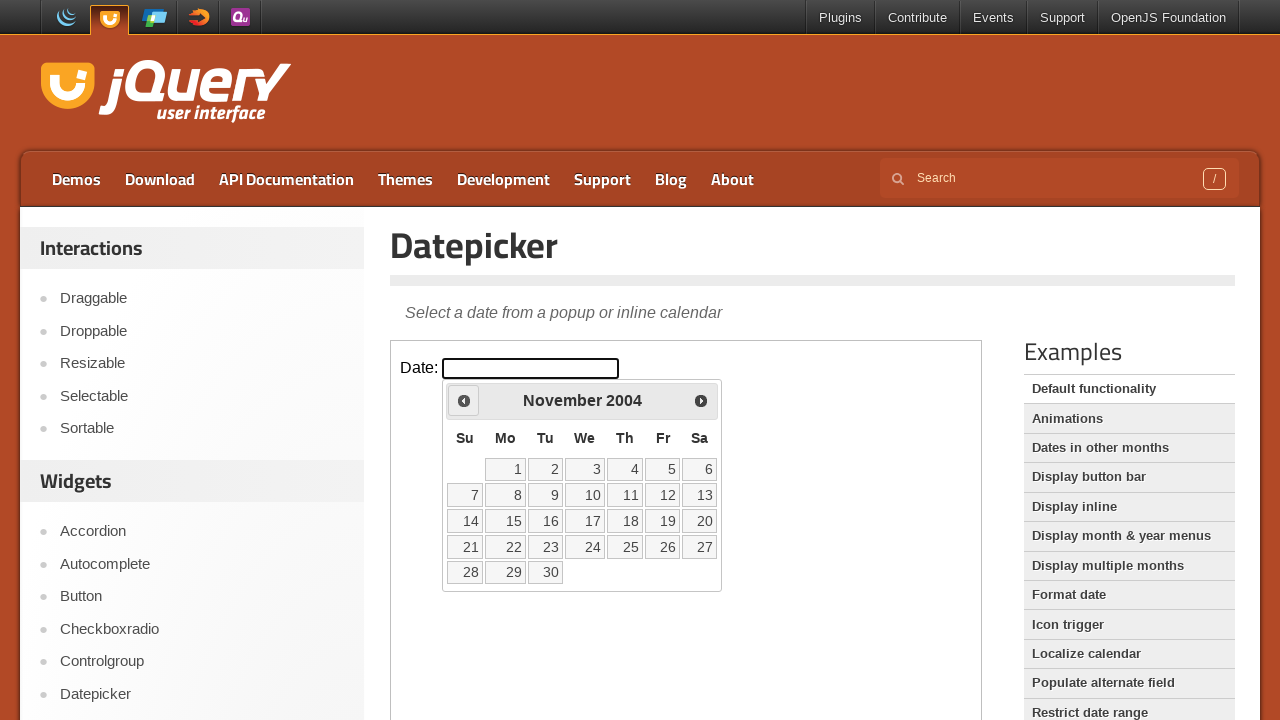

Waited 100ms for calendar to update
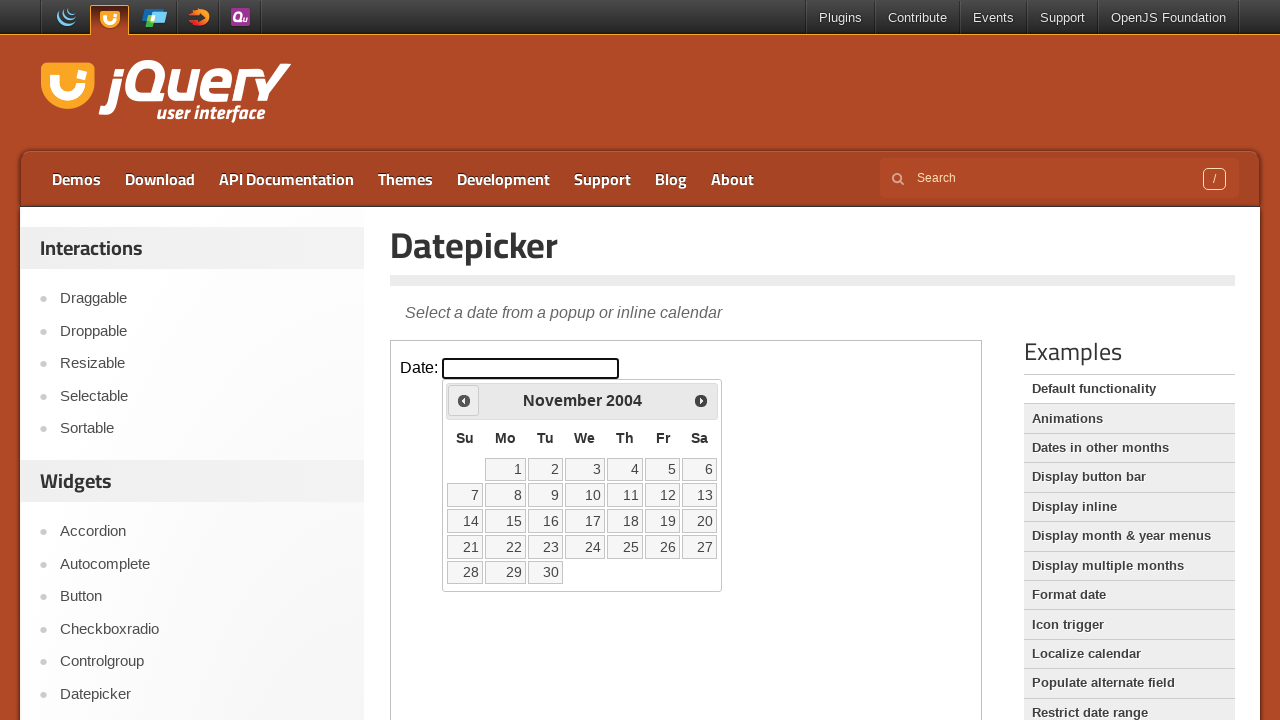

Read current calendar month/year: November 2004
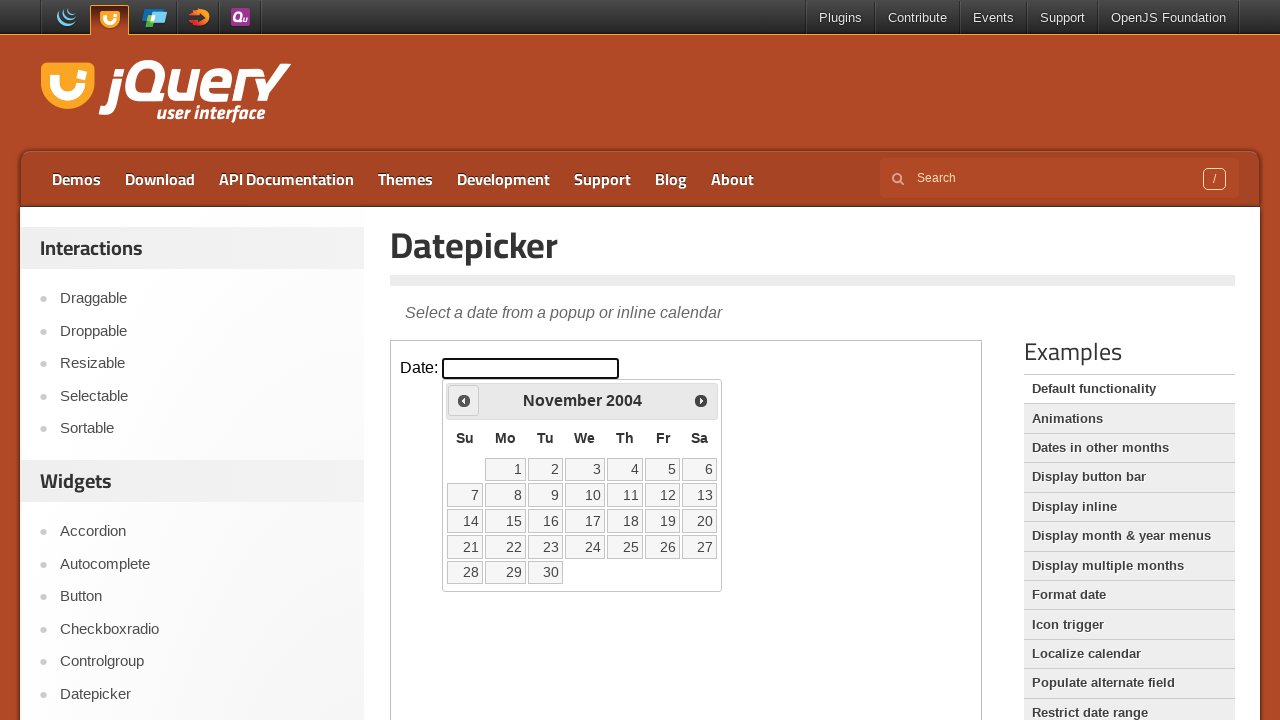

Clicked Previous button to navigate backwards from November 2004 at (464, 400) on iframe >> nth=0 >> internal:control=enter-frame >> xpath=//span[text()='Prev']
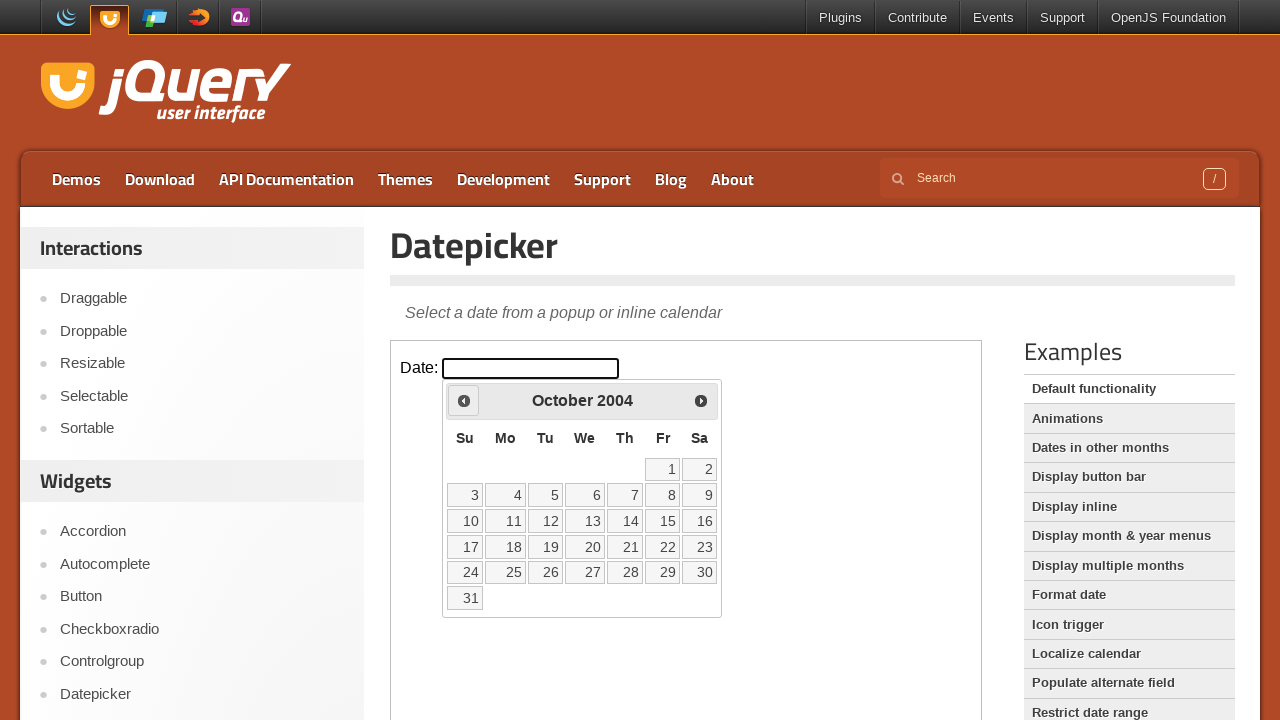

Waited 100ms for calendar to update
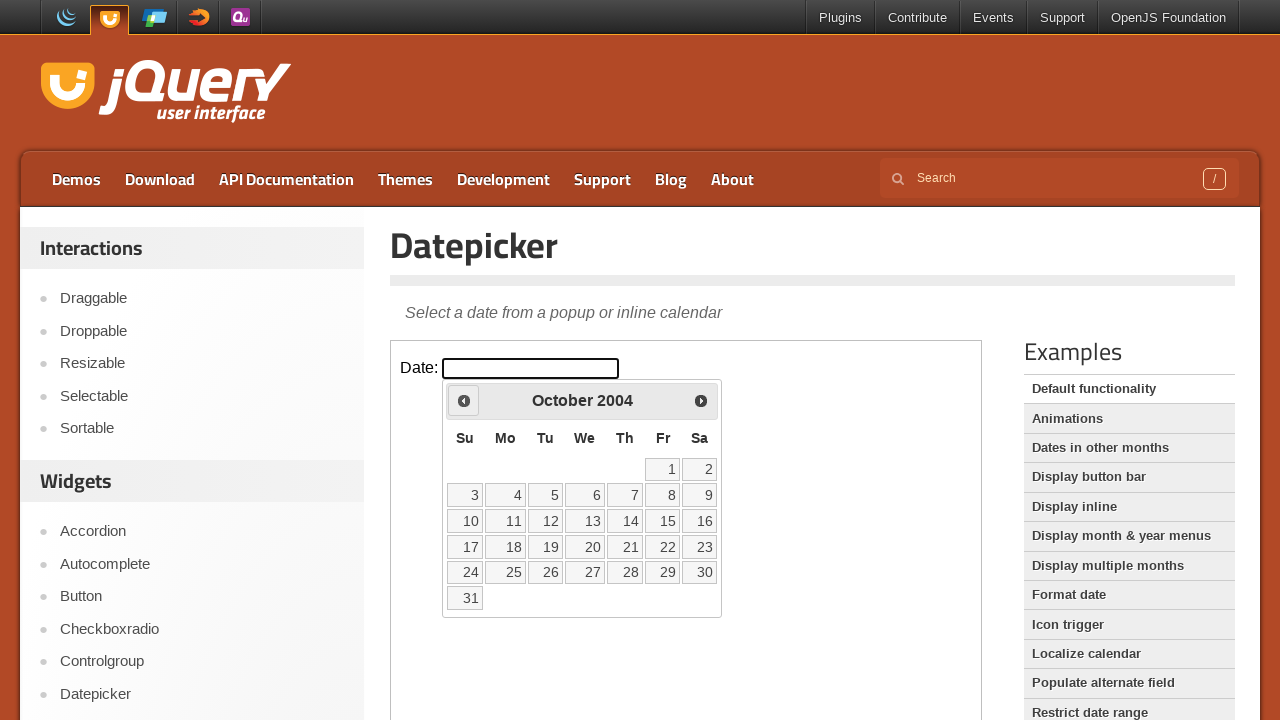

Read current calendar month/year: October 2004
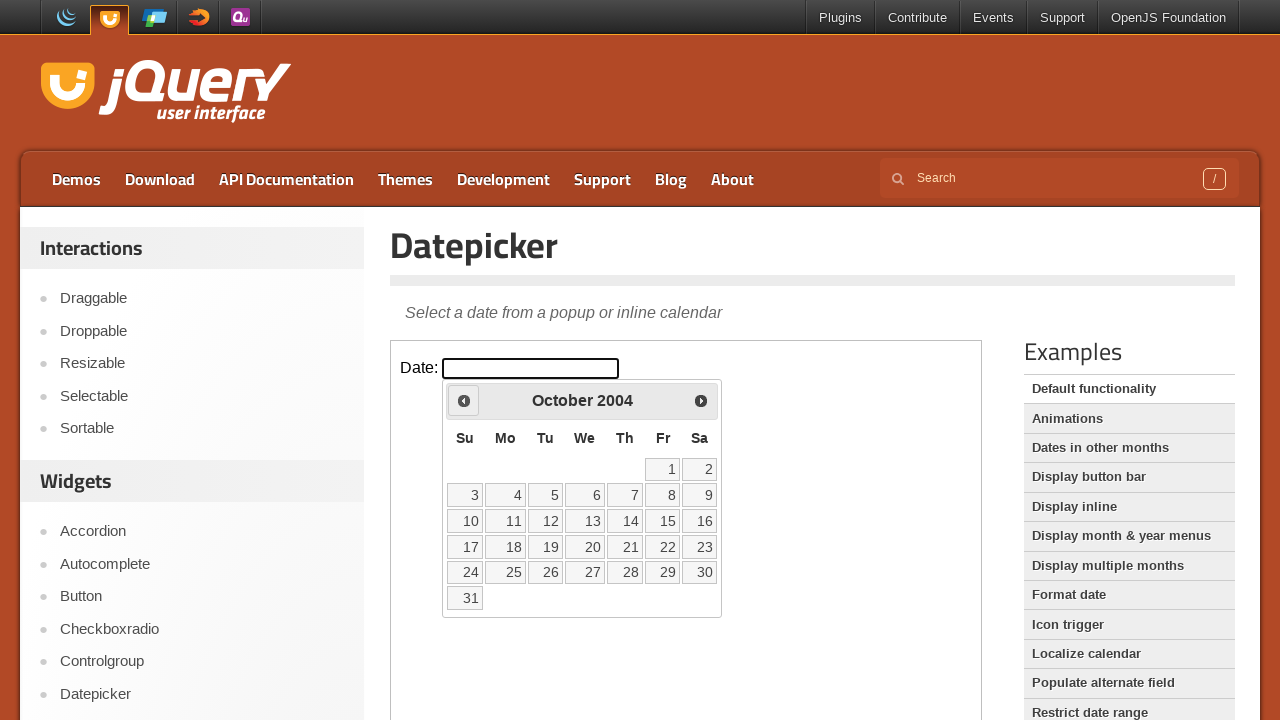

Clicked Previous button to navigate backwards from October 2004 at (464, 400) on iframe >> nth=0 >> internal:control=enter-frame >> xpath=//span[text()='Prev']
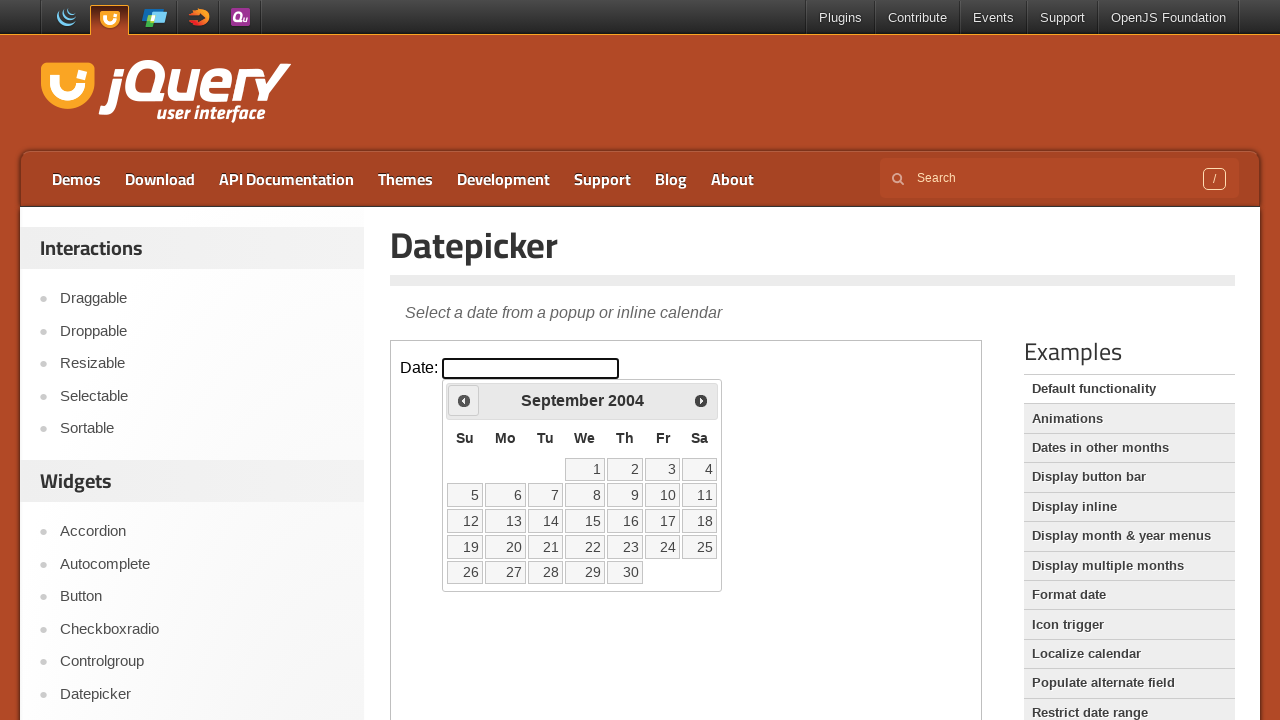

Waited 100ms for calendar to update
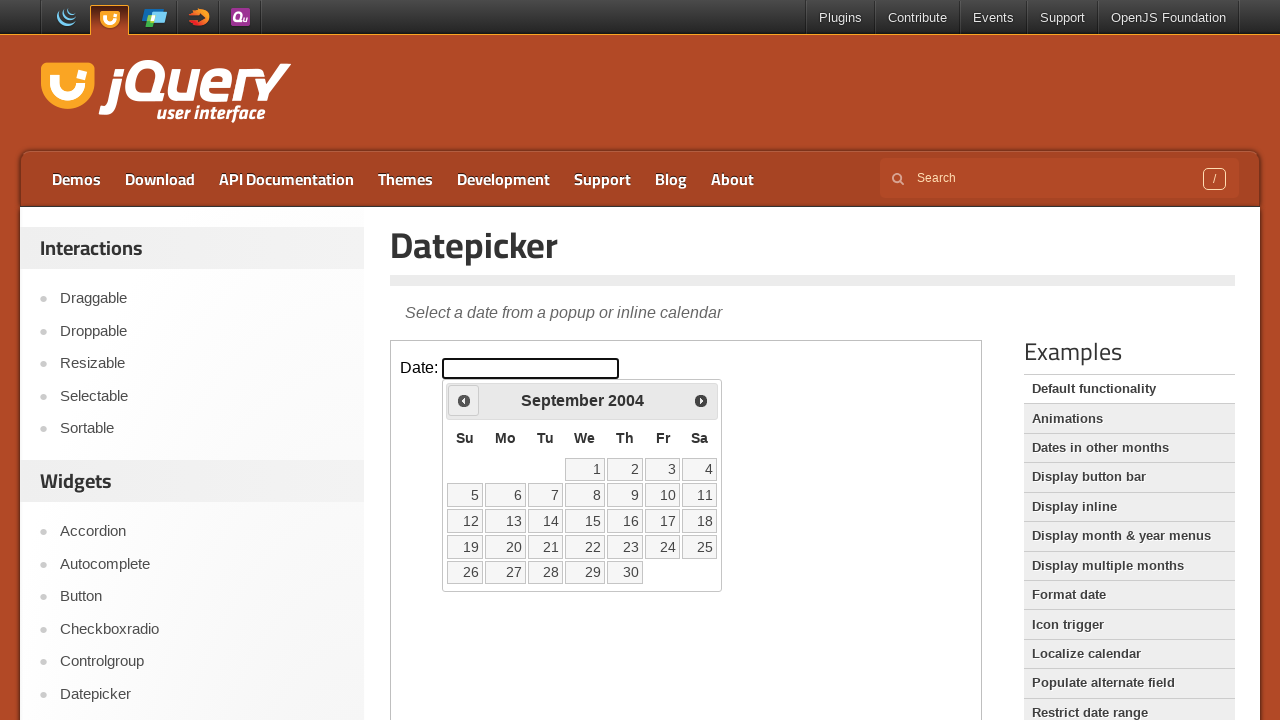

Read current calendar month/year: September 2004
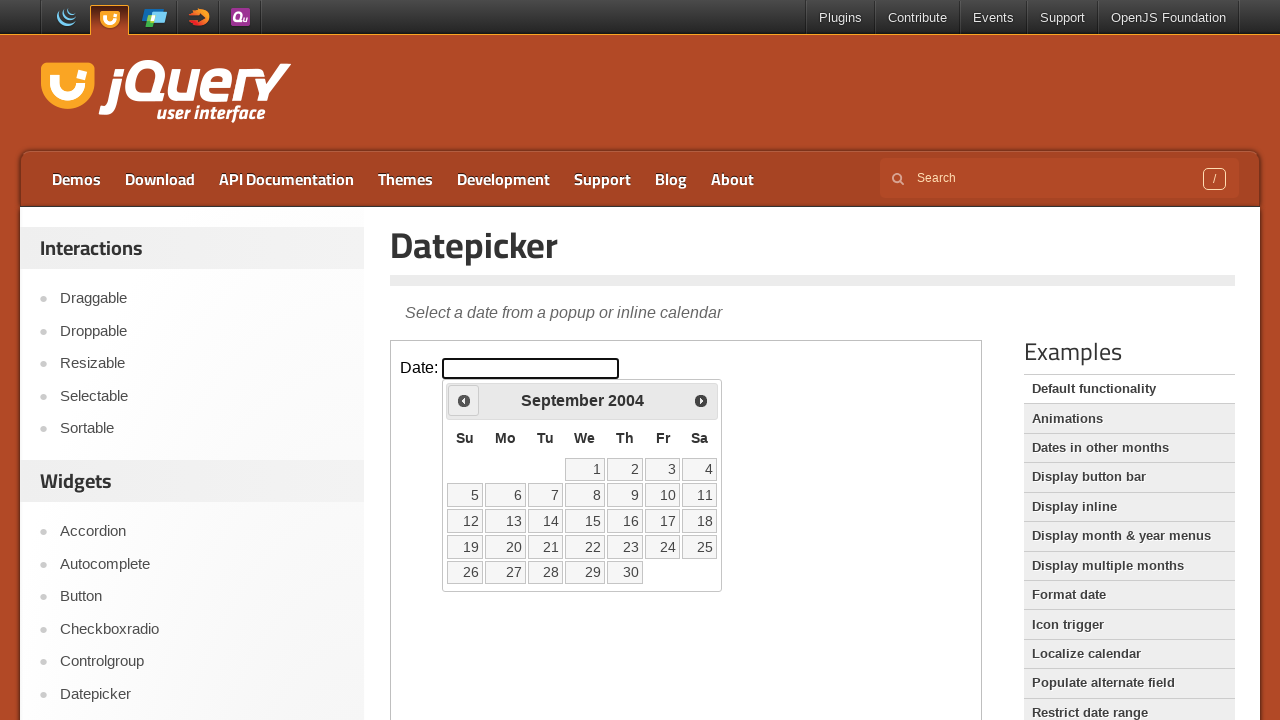

Clicked Previous button to navigate backwards from September 2004 at (464, 400) on iframe >> nth=0 >> internal:control=enter-frame >> xpath=//span[text()='Prev']
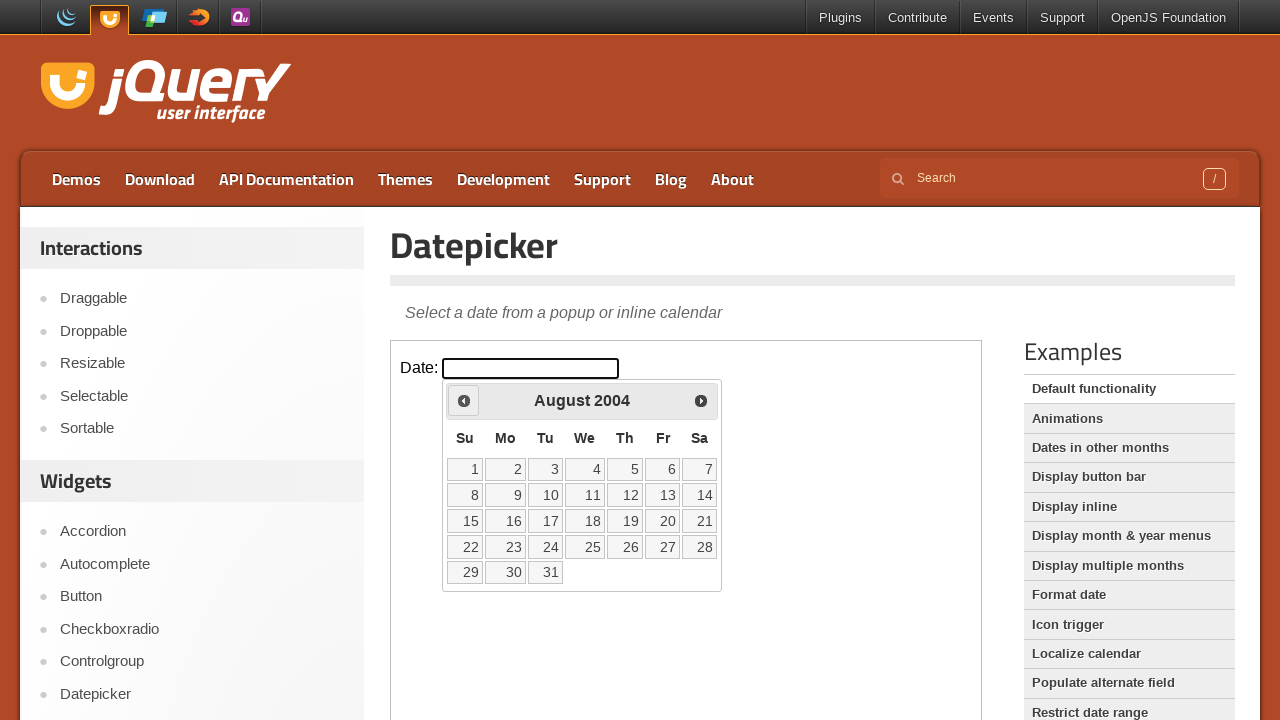

Waited 100ms for calendar to update
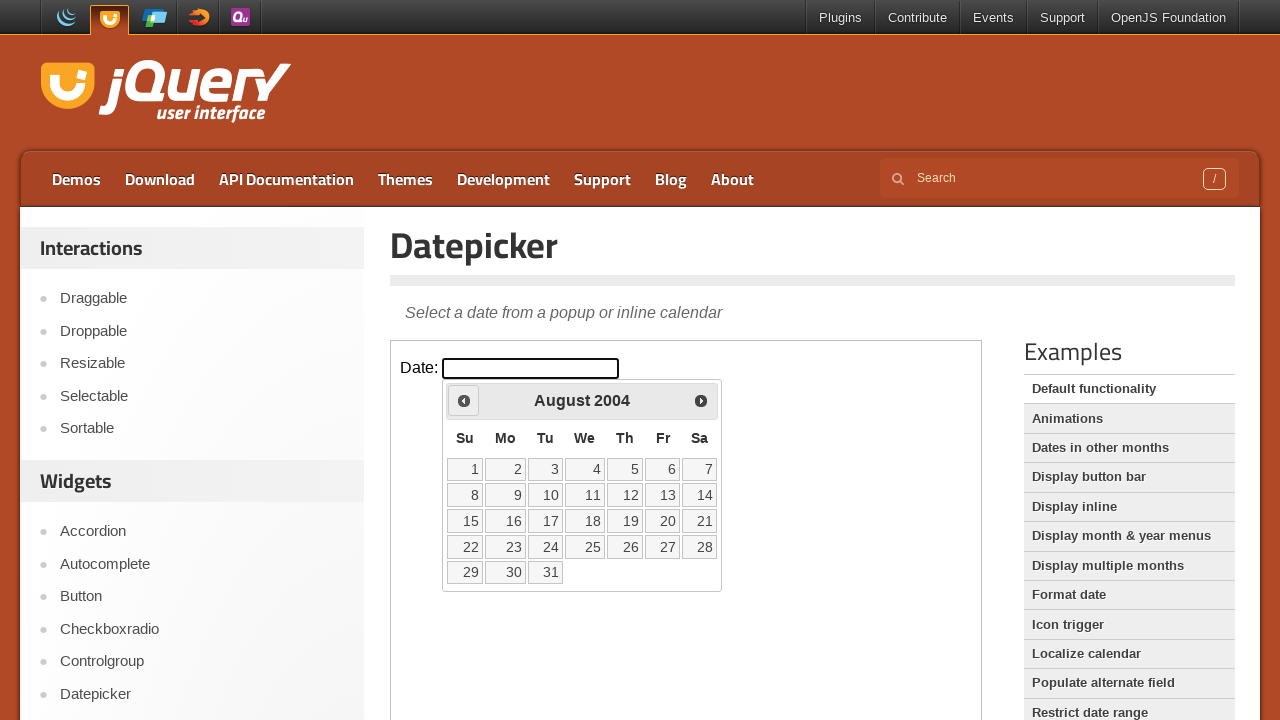

Read current calendar month/year: August 2004
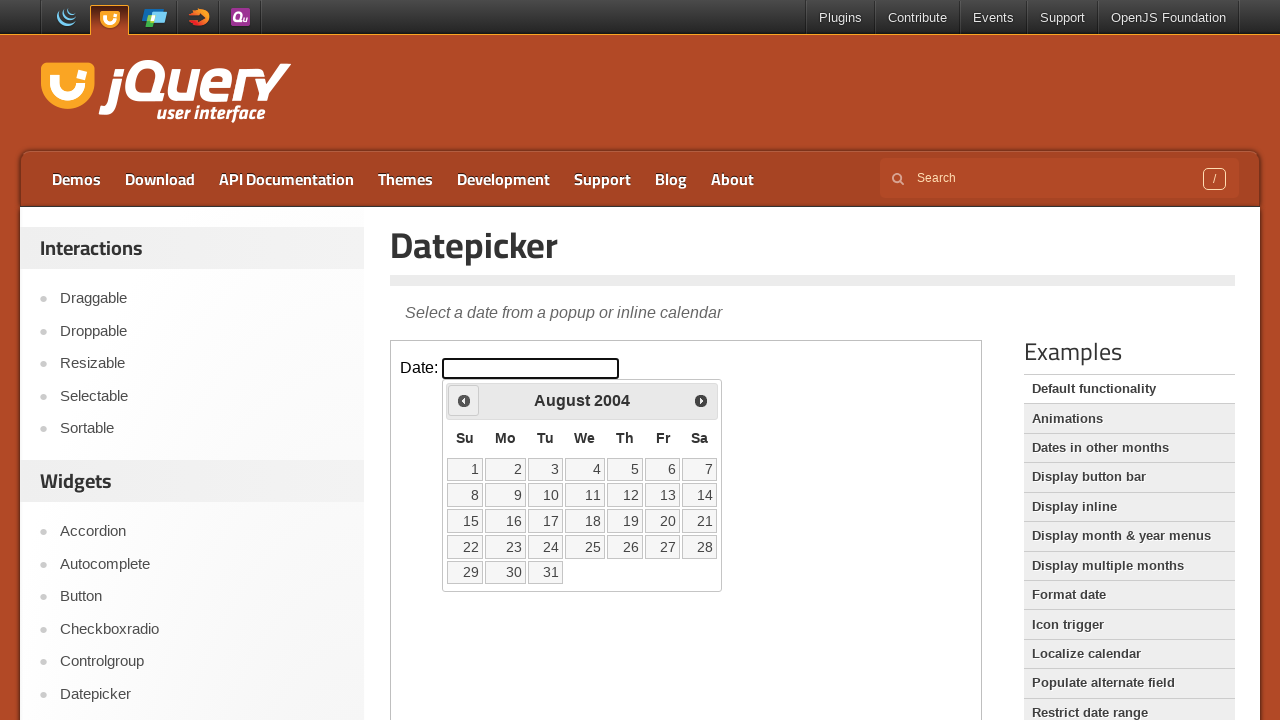

Clicked Previous button to navigate backwards from August 2004 at (464, 400) on iframe >> nth=0 >> internal:control=enter-frame >> xpath=//span[text()='Prev']
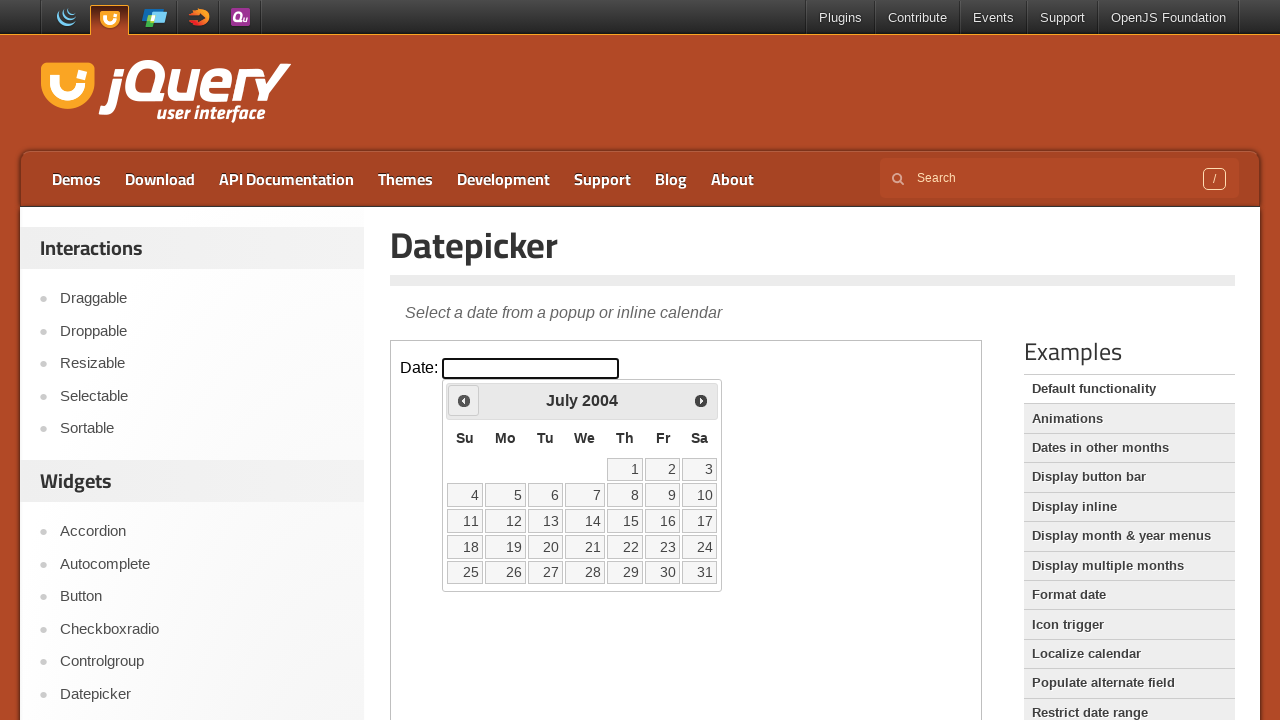

Waited 100ms for calendar to update
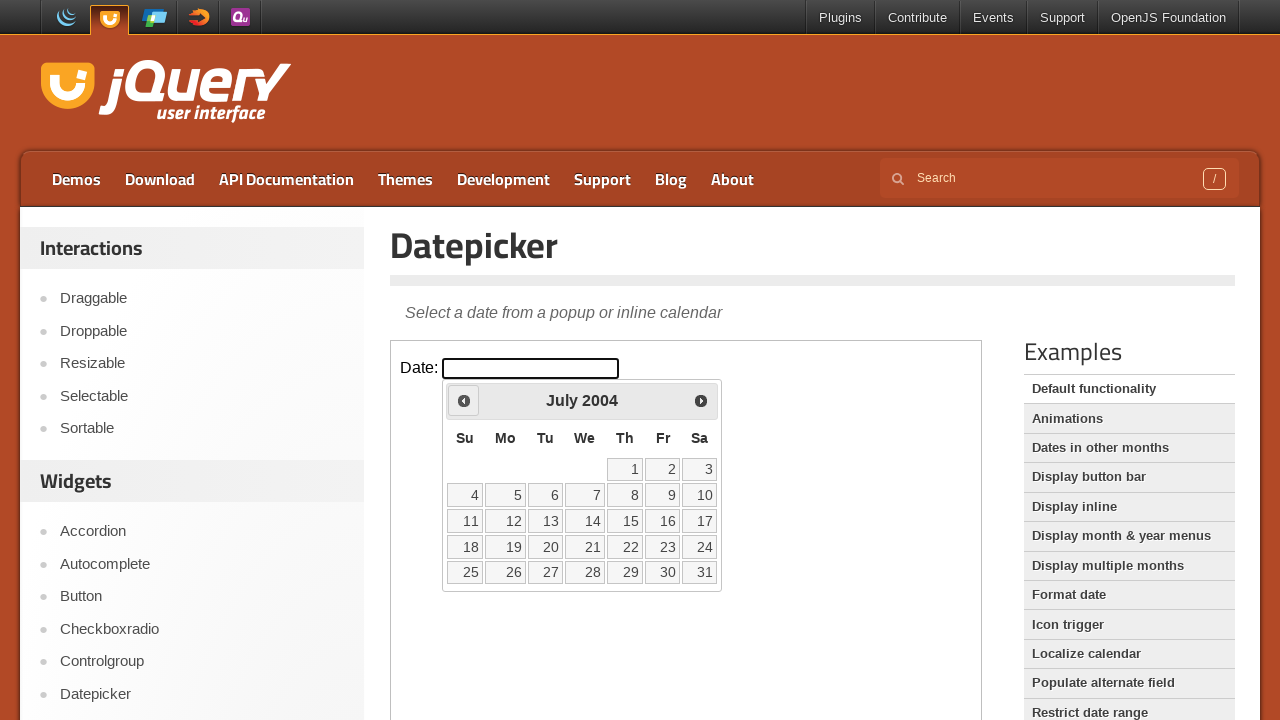

Read current calendar month/year: July 2004
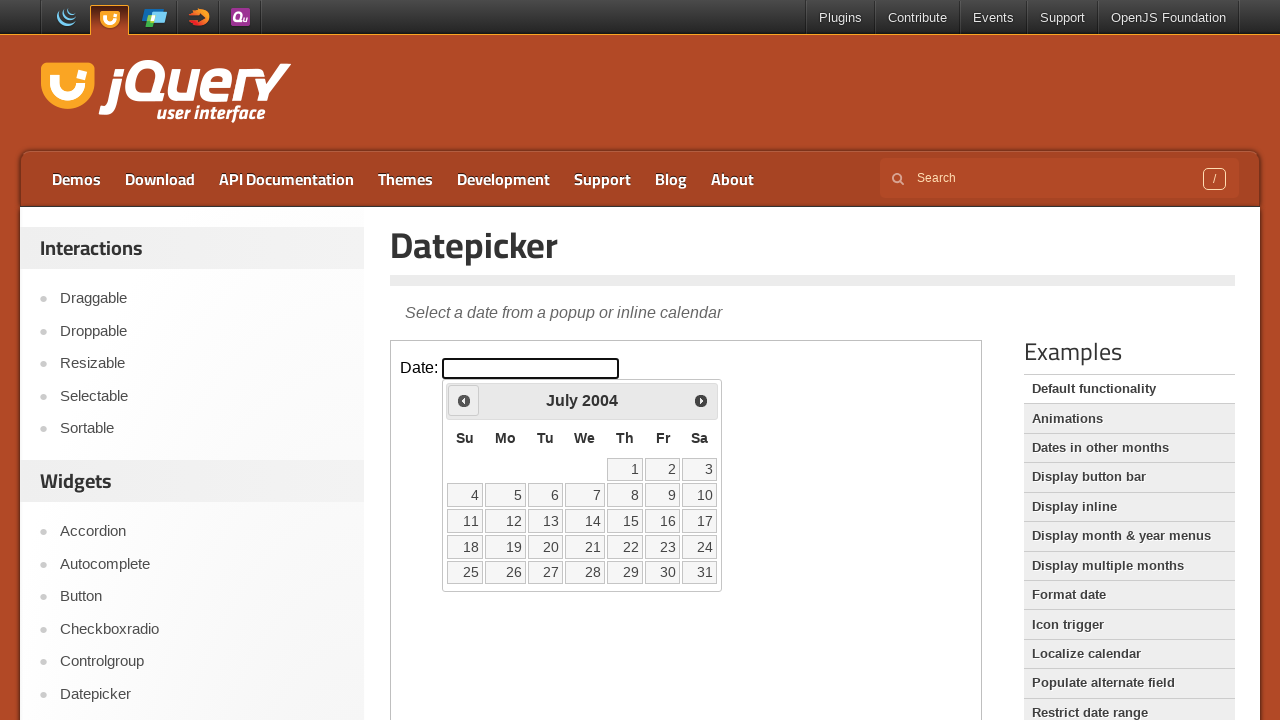

Clicked Previous button to navigate backwards from July 2004 at (464, 400) on iframe >> nth=0 >> internal:control=enter-frame >> xpath=//span[text()='Prev']
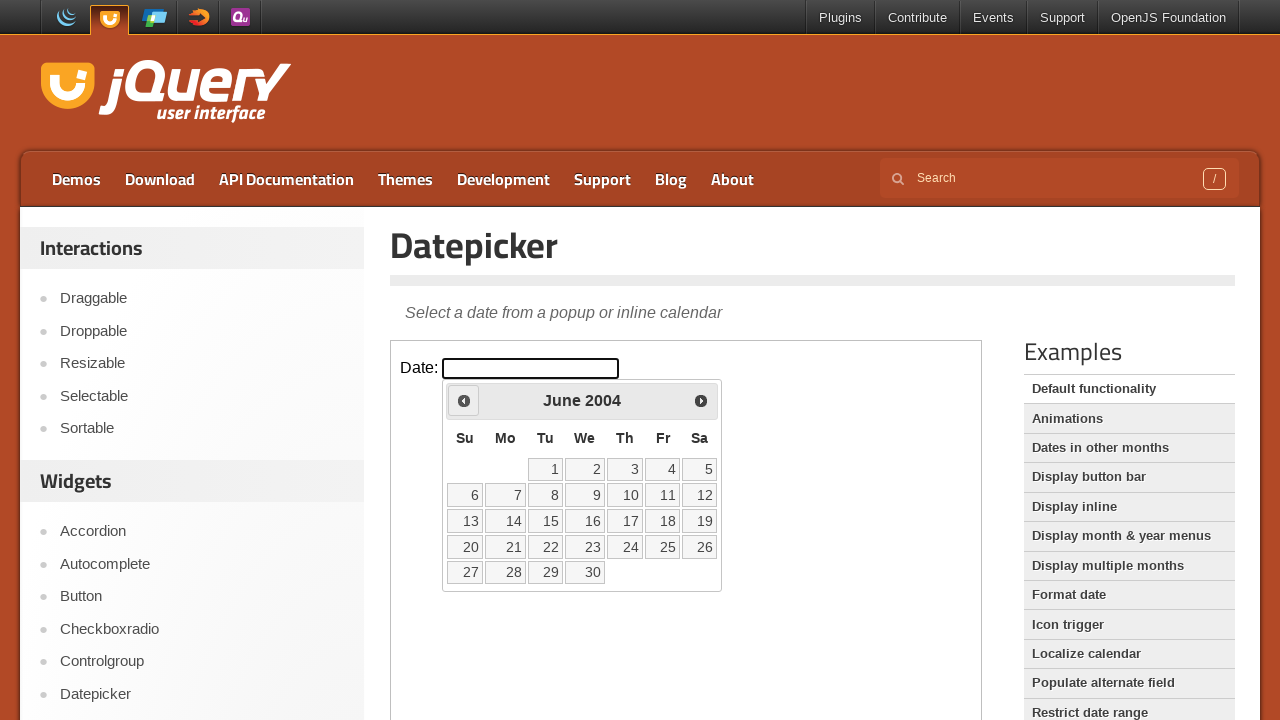

Waited 100ms for calendar to update
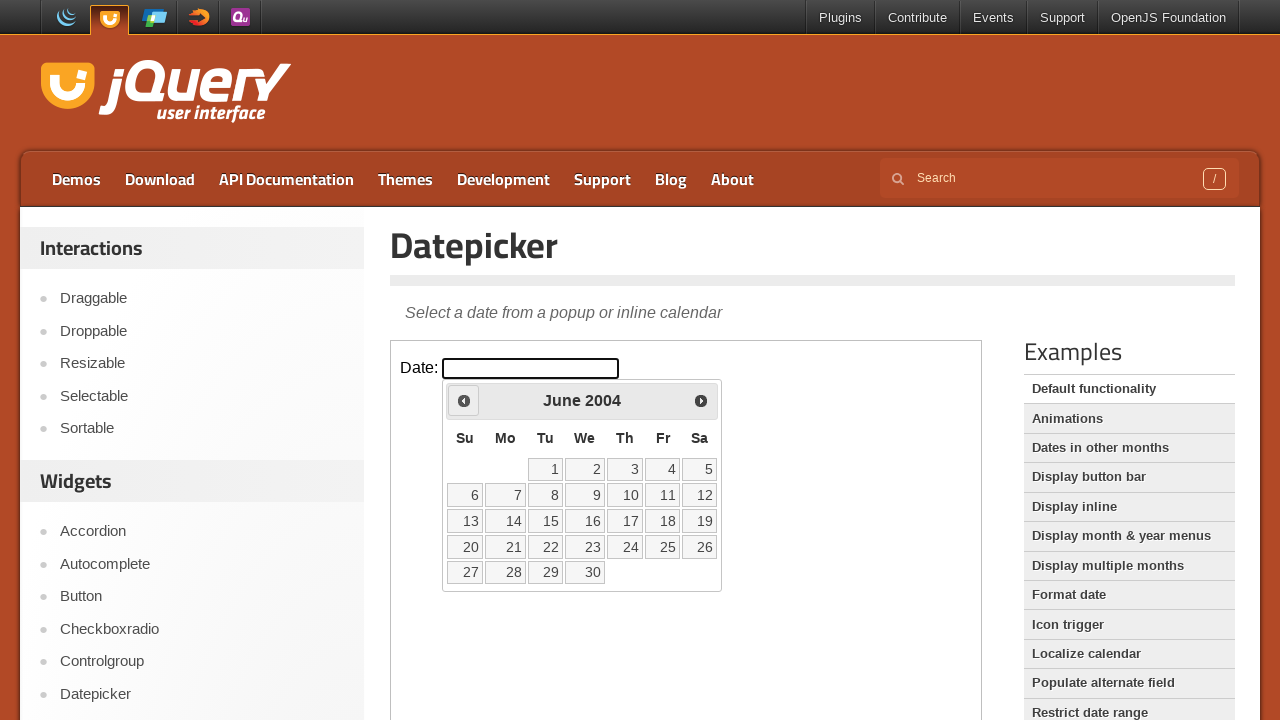

Read current calendar month/year: June 2004
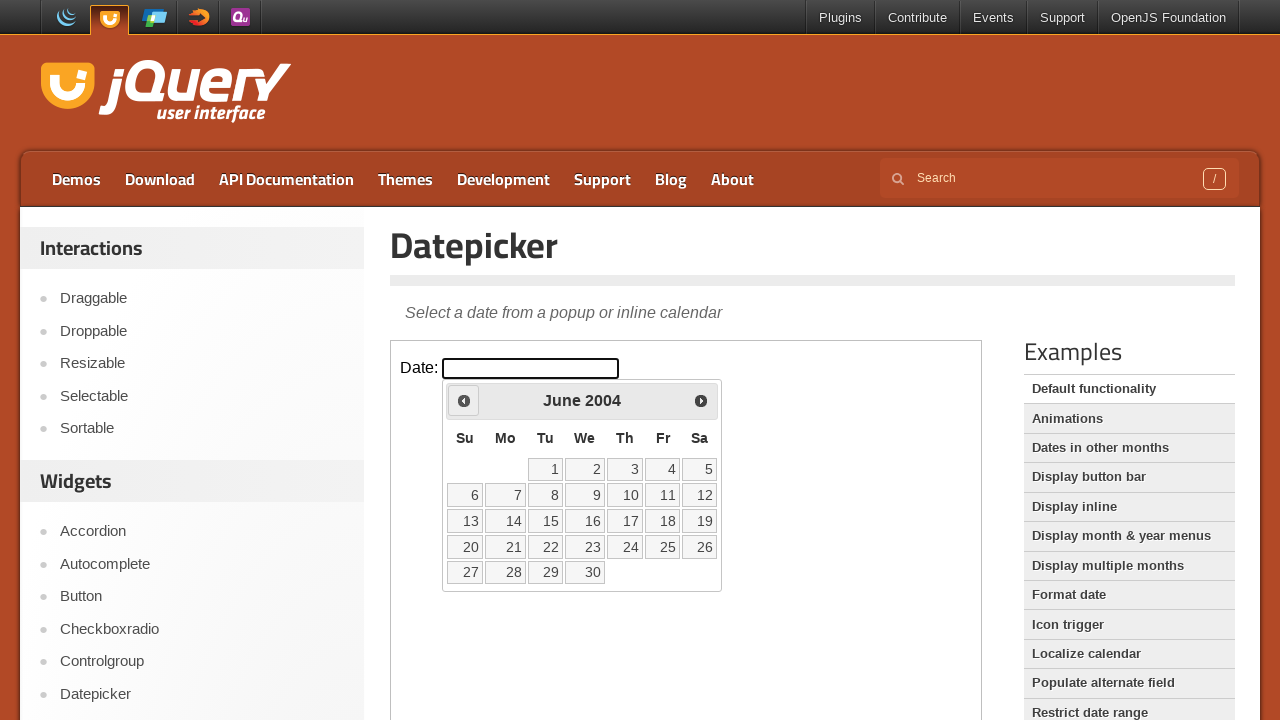

Clicked Previous button to navigate backwards from June 2004 at (464, 400) on iframe >> nth=0 >> internal:control=enter-frame >> xpath=//span[text()='Prev']
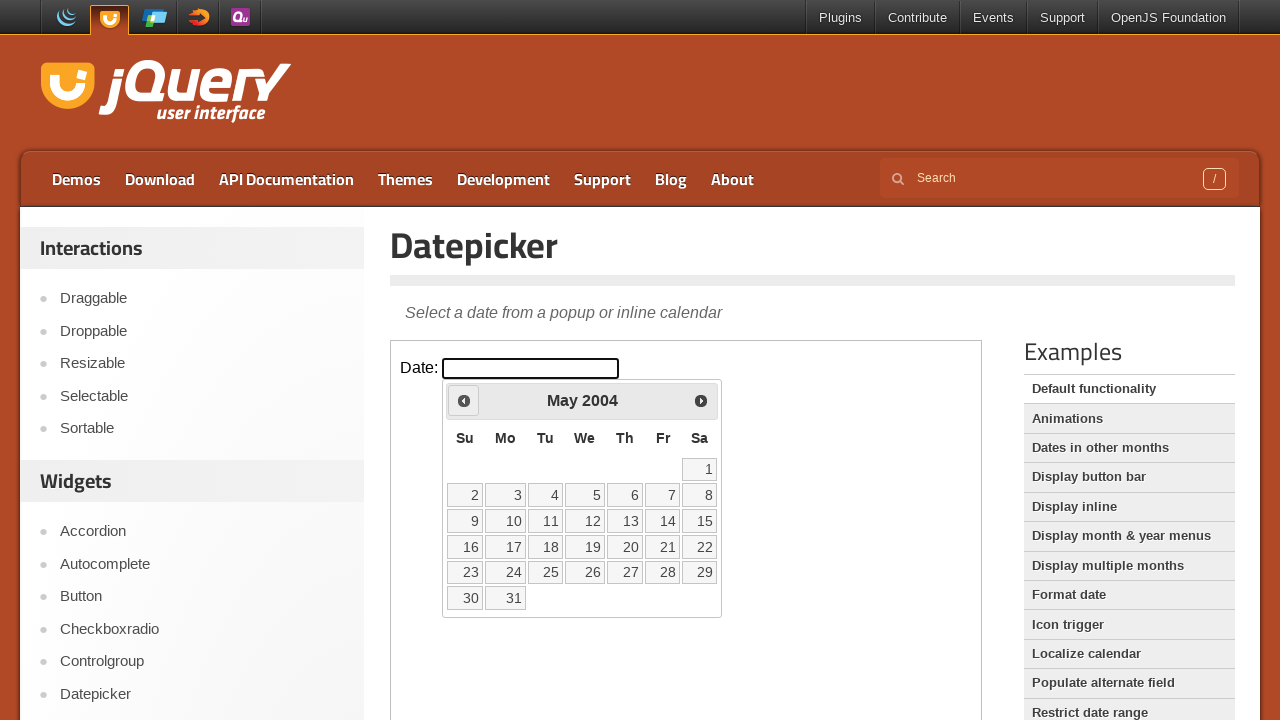

Waited 100ms for calendar to update
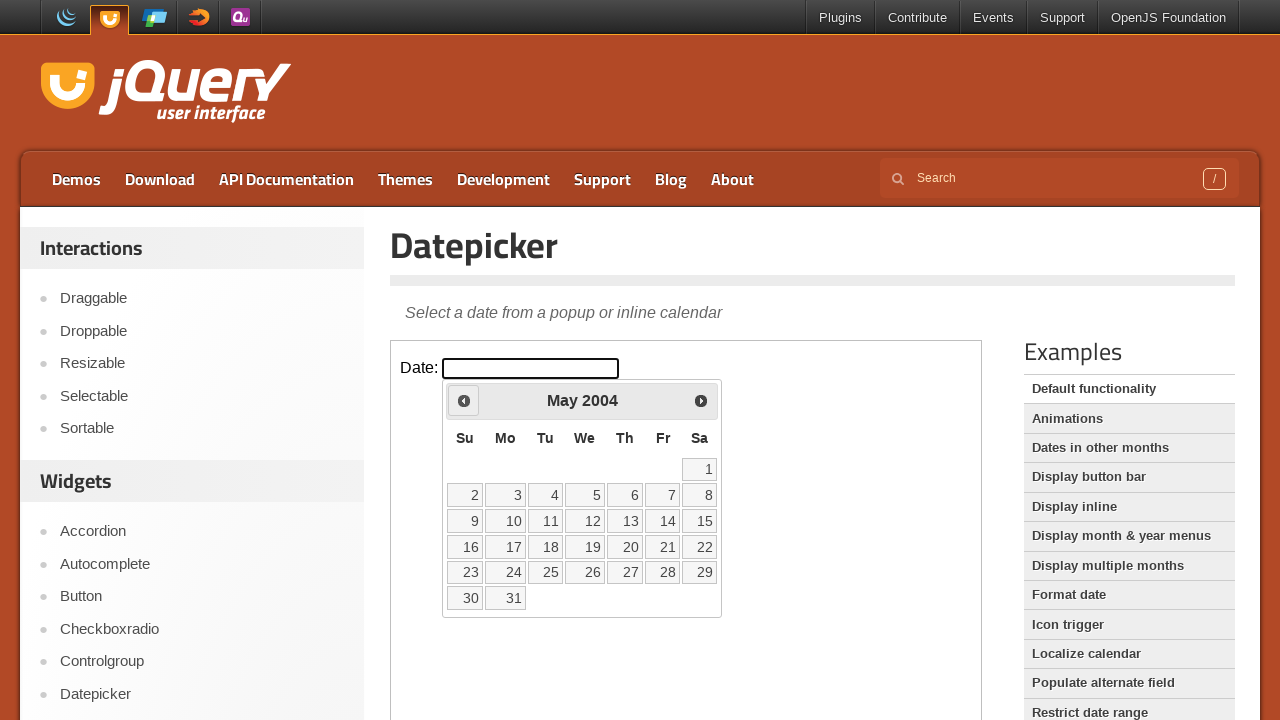

Read current calendar month/year: May 2004
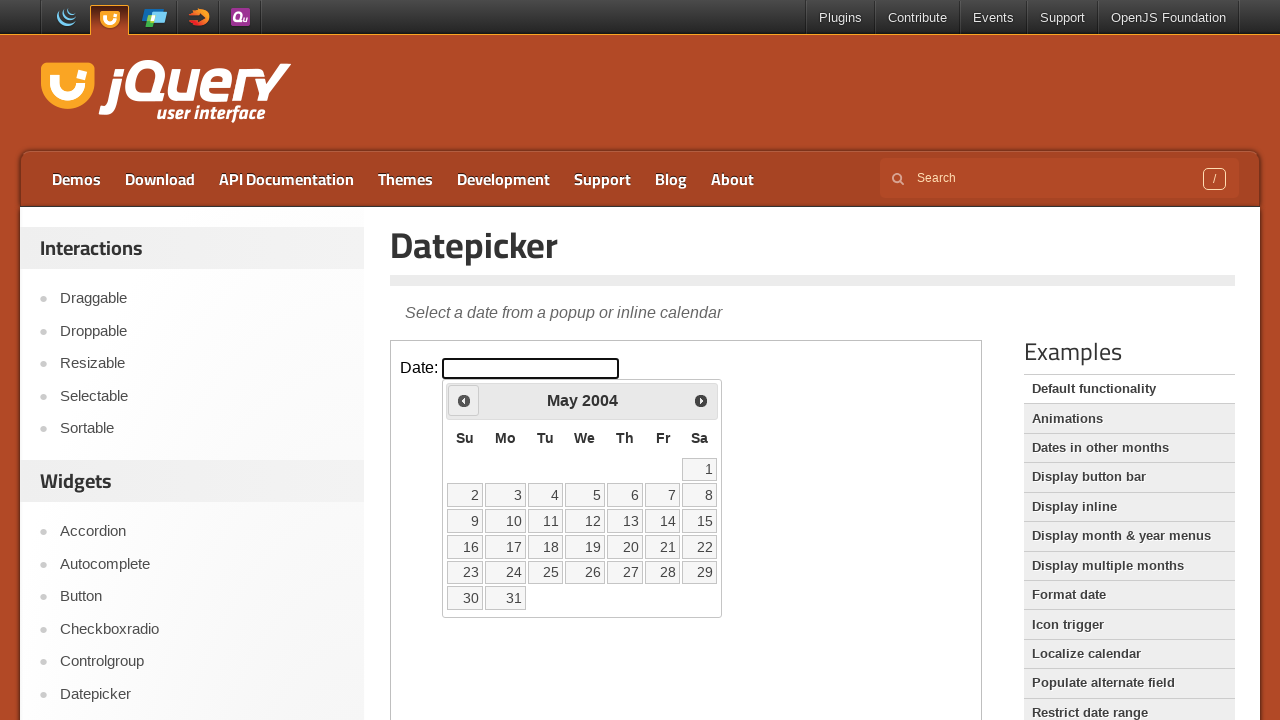

Clicked Previous button to navigate backwards from May 2004 at (464, 400) on iframe >> nth=0 >> internal:control=enter-frame >> xpath=//span[text()='Prev']
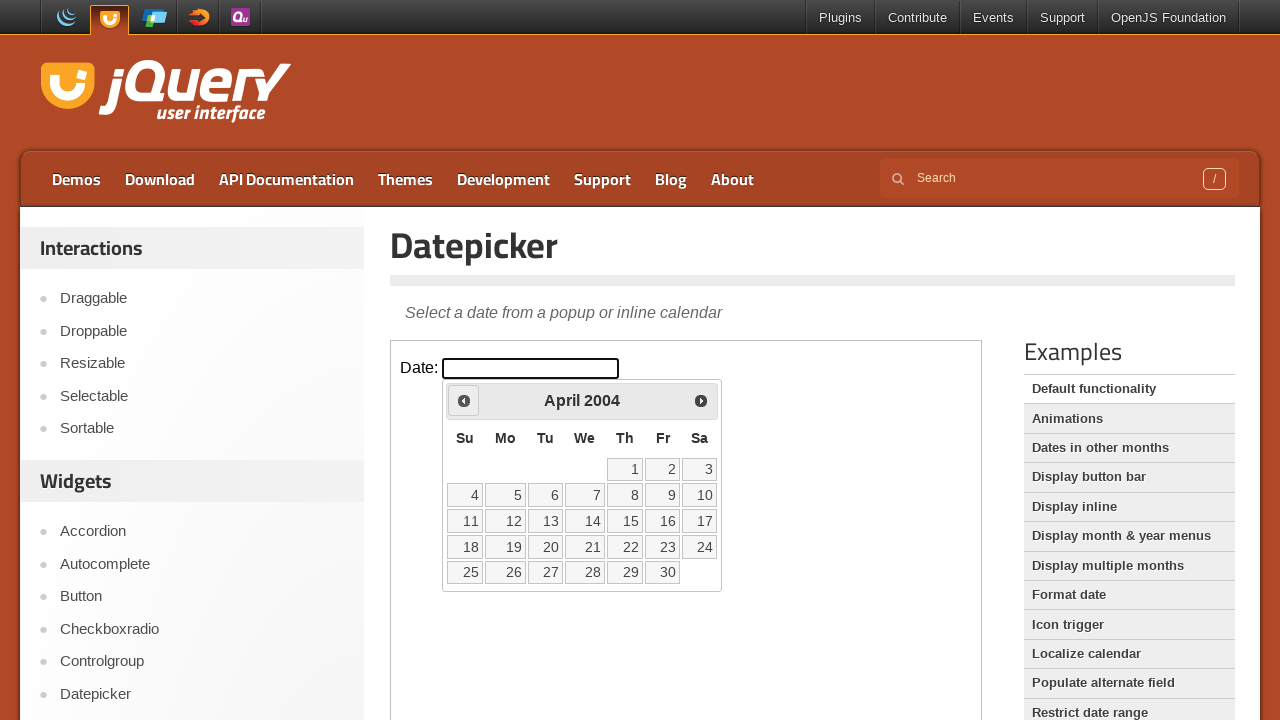

Waited 100ms for calendar to update
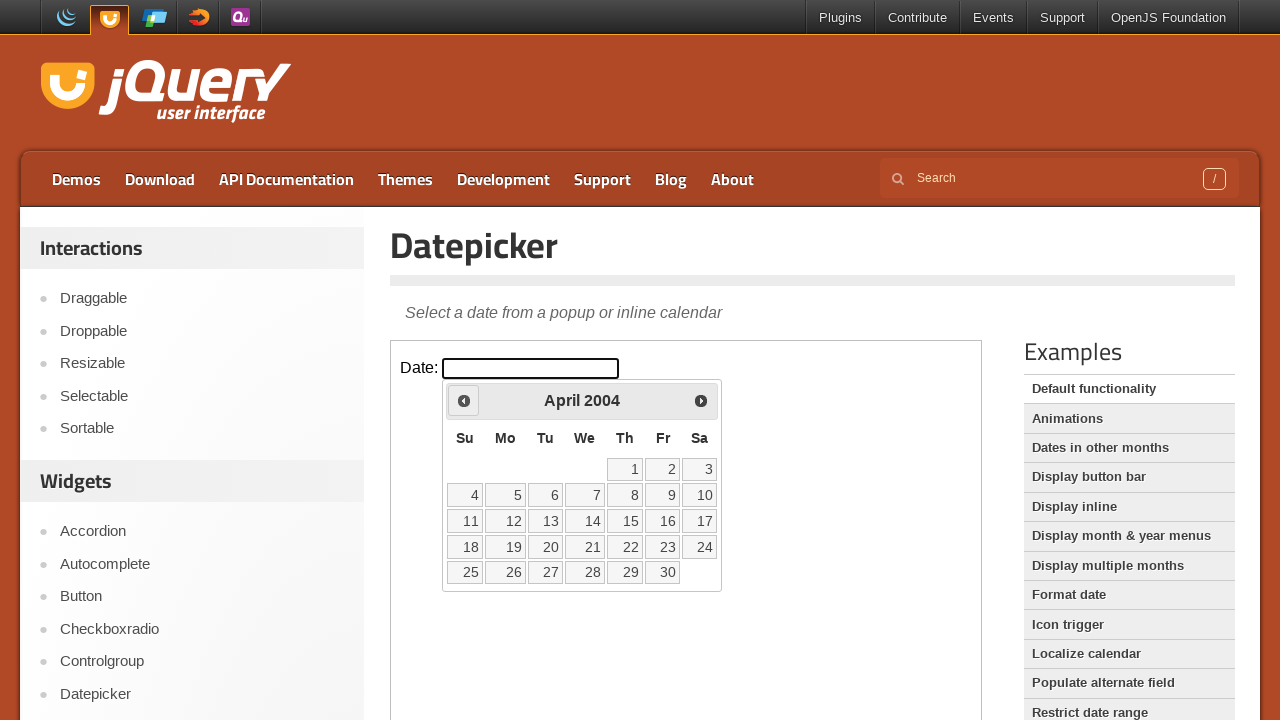

Read current calendar month/year: April 2004
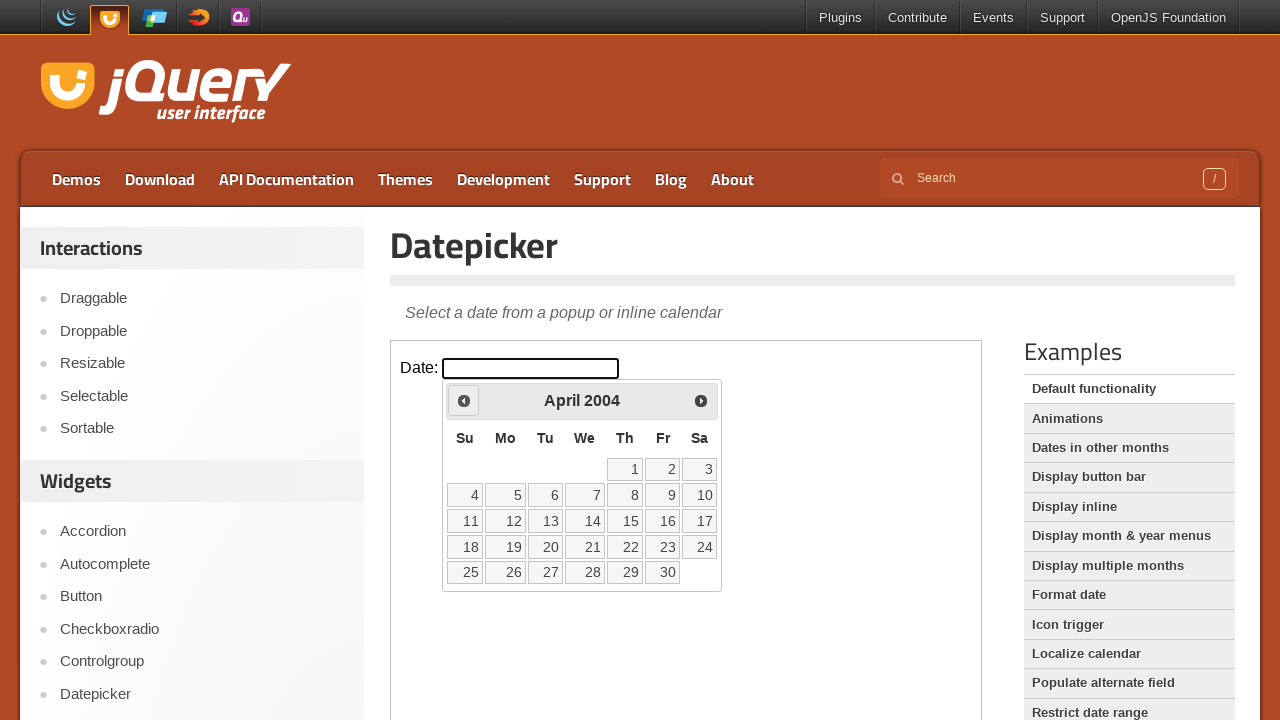

Clicked Previous button to navigate backwards from April 2004 at (464, 400) on iframe >> nth=0 >> internal:control=enter-frame >> xpath=//span[text()='Prev']
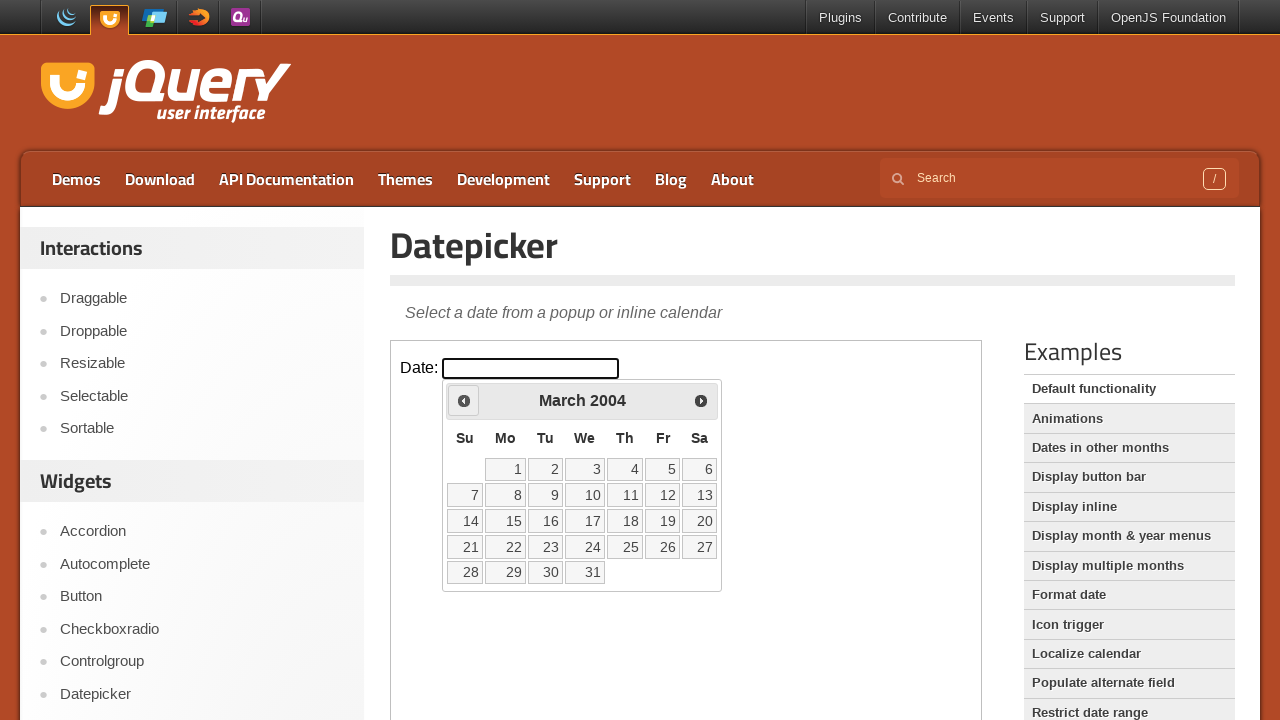

Waited 100ms for calendar to update
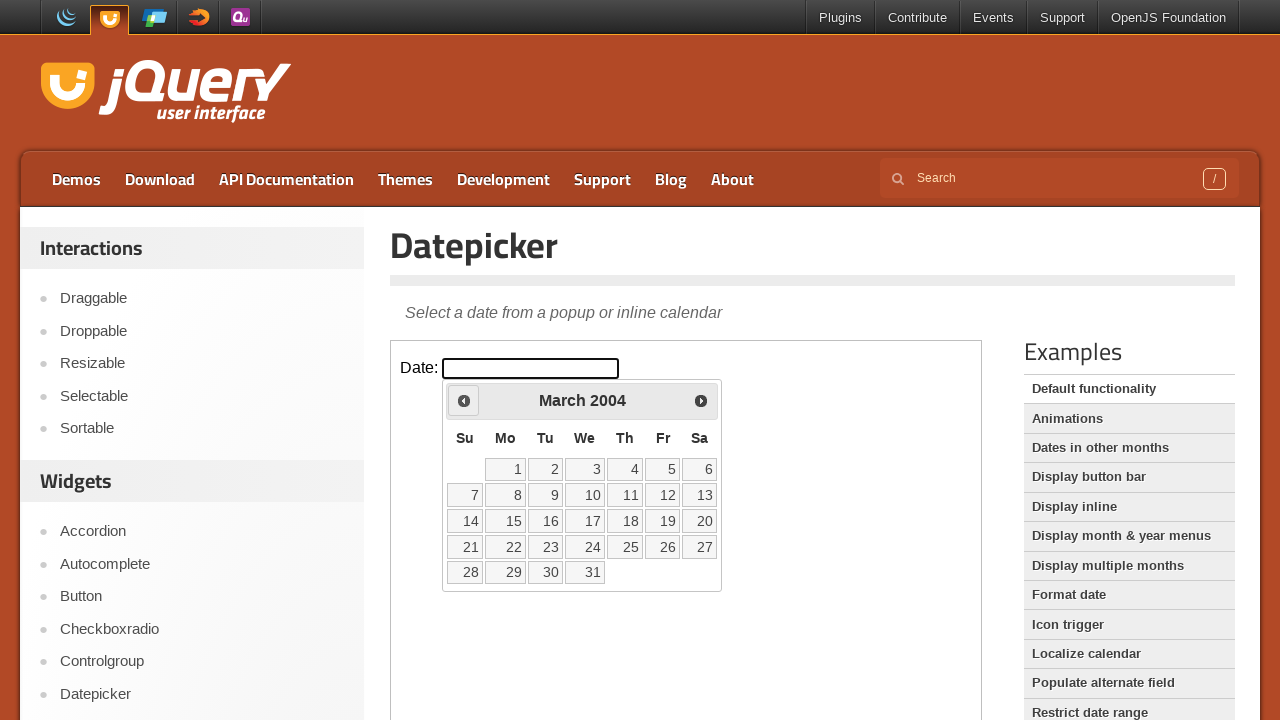

Read current calendar month/year: March 2004
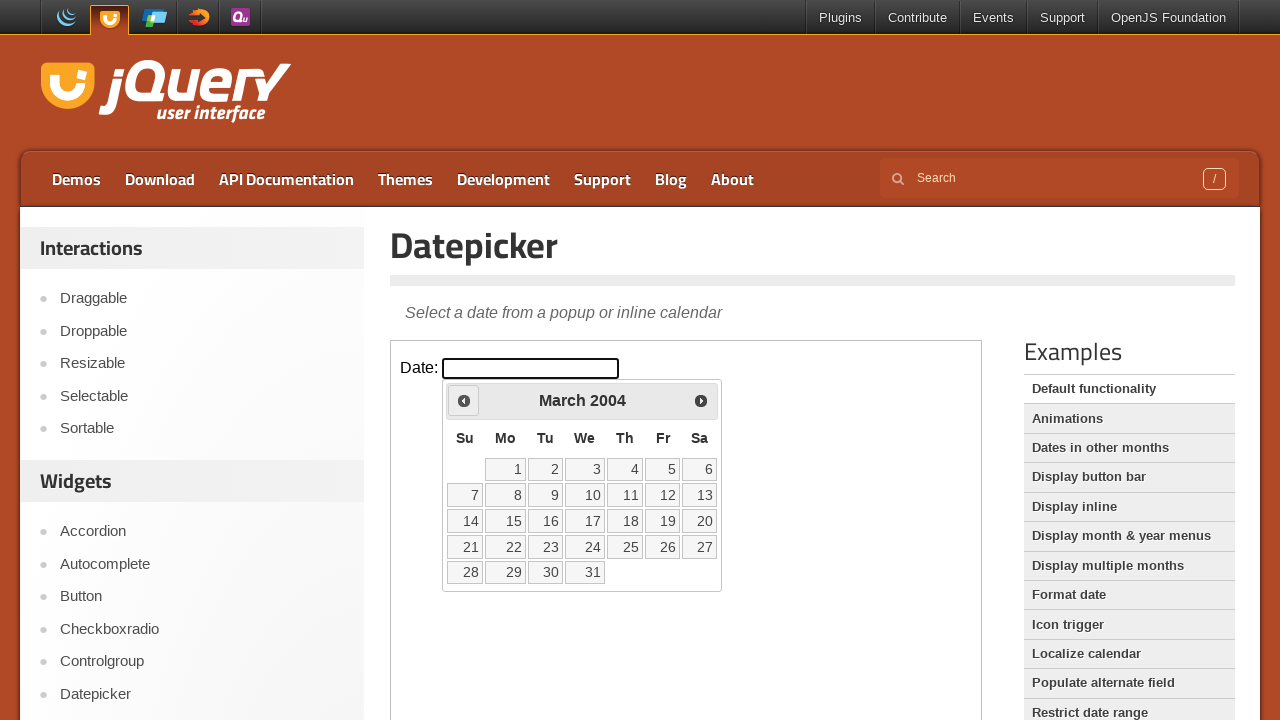

Clicked Previous button to navigate backwards from March 2004 at (464, 400) on iframe >> nth=0 >> internal:control=enter-frame >> xpath=//span[text()='Prev']
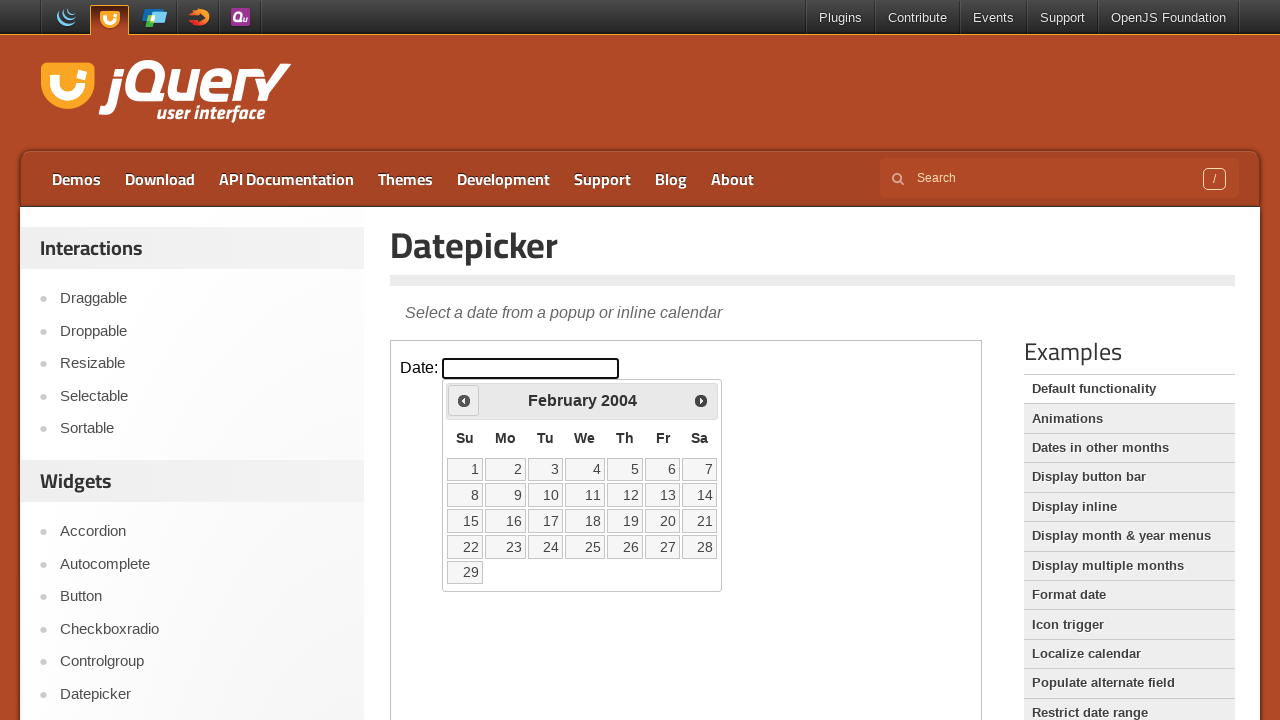

Waited 100ms for calendar to update
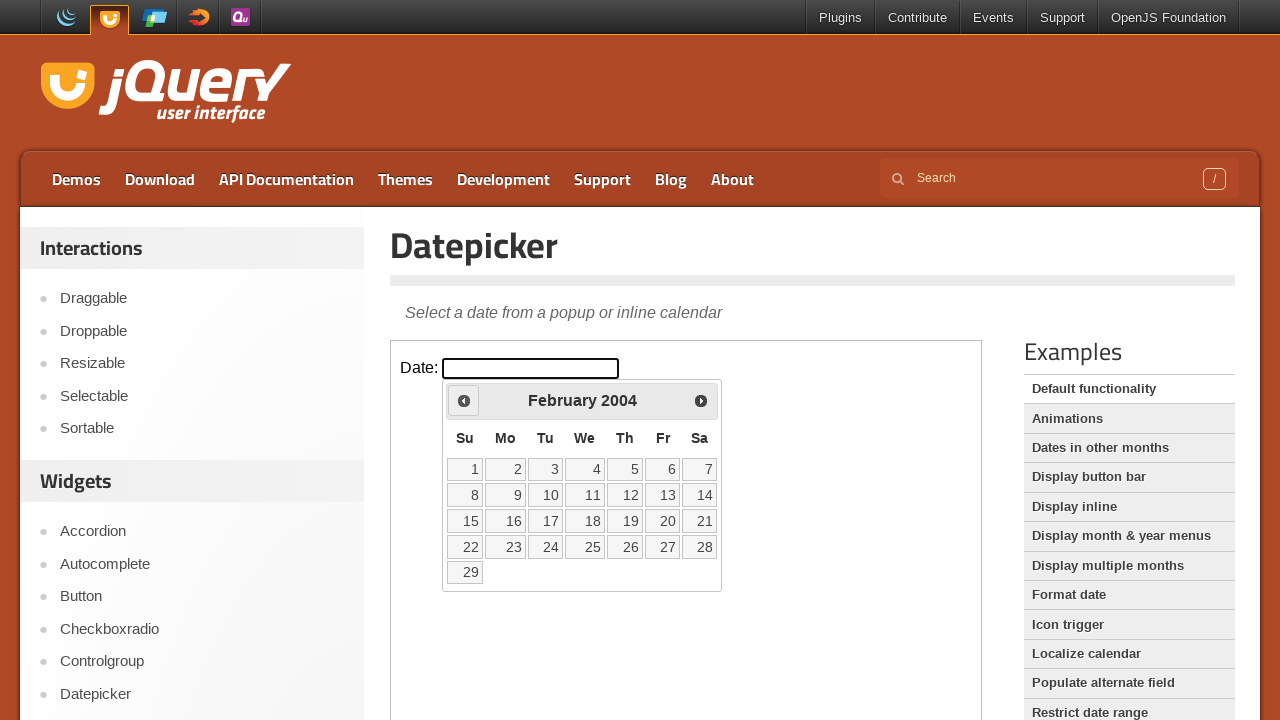

Read current calendar month/year: February 2004
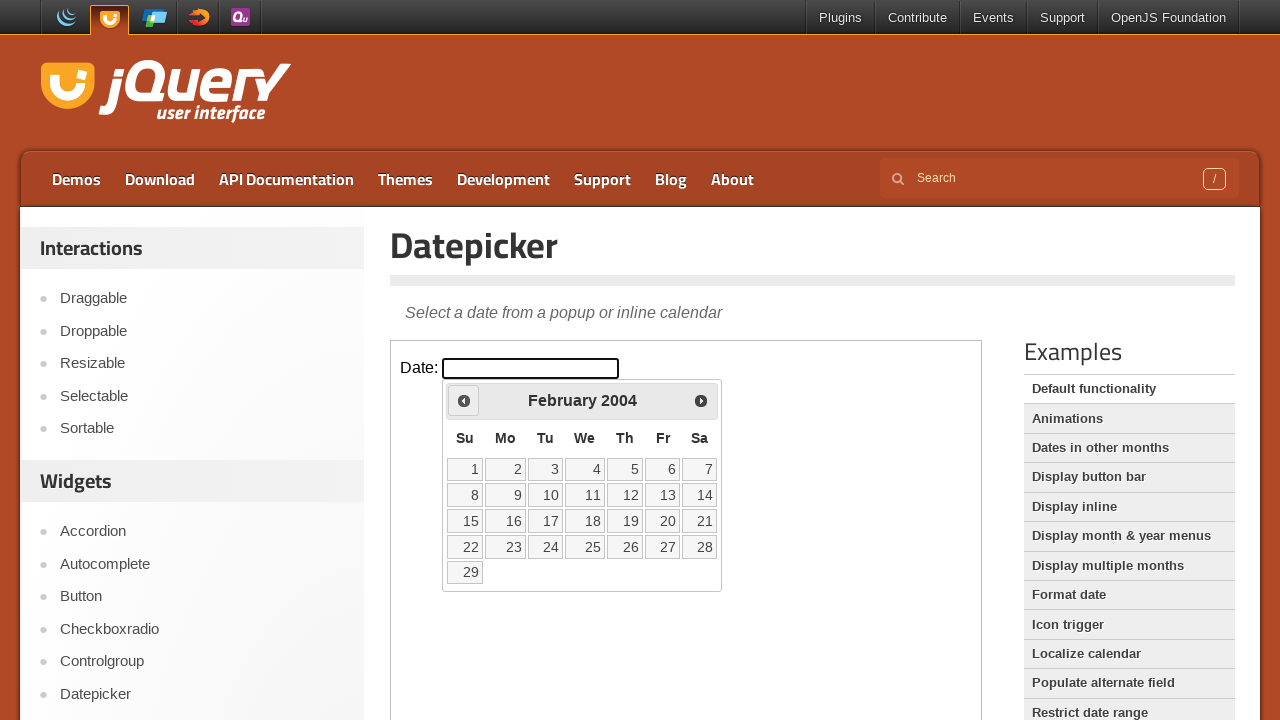

Clicked Previous button to navigate backwards from February 2004 at (464, 400) on iframe >> nth=0 >> internal:control=enter-frame >> xpath=//span[text()='Prev']
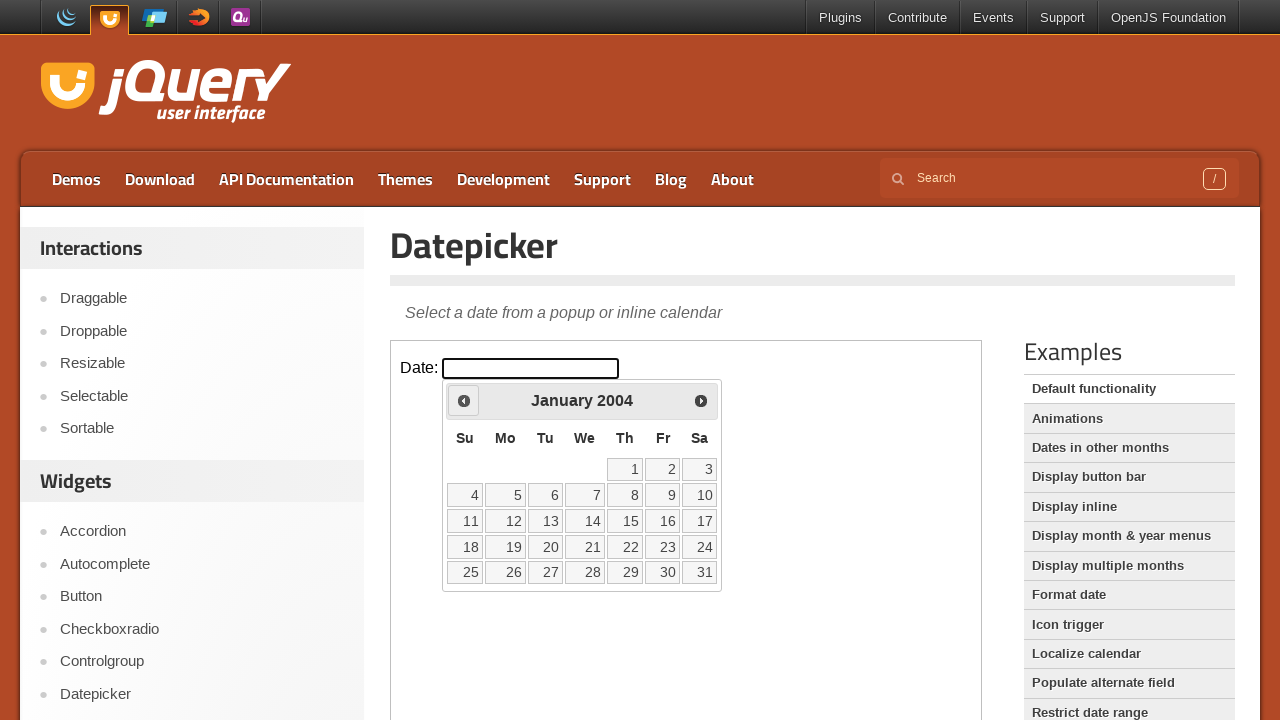

Waited 100ms for calendar to update
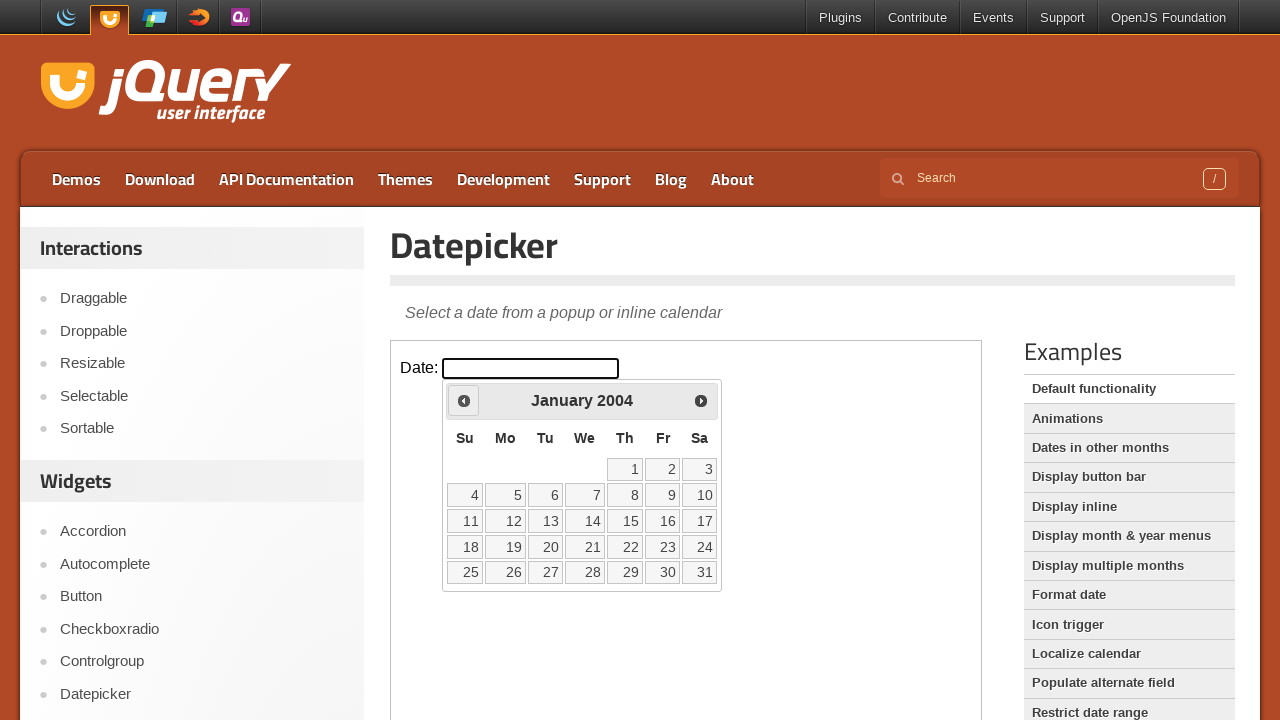

Read current calendar month/year: January 2004
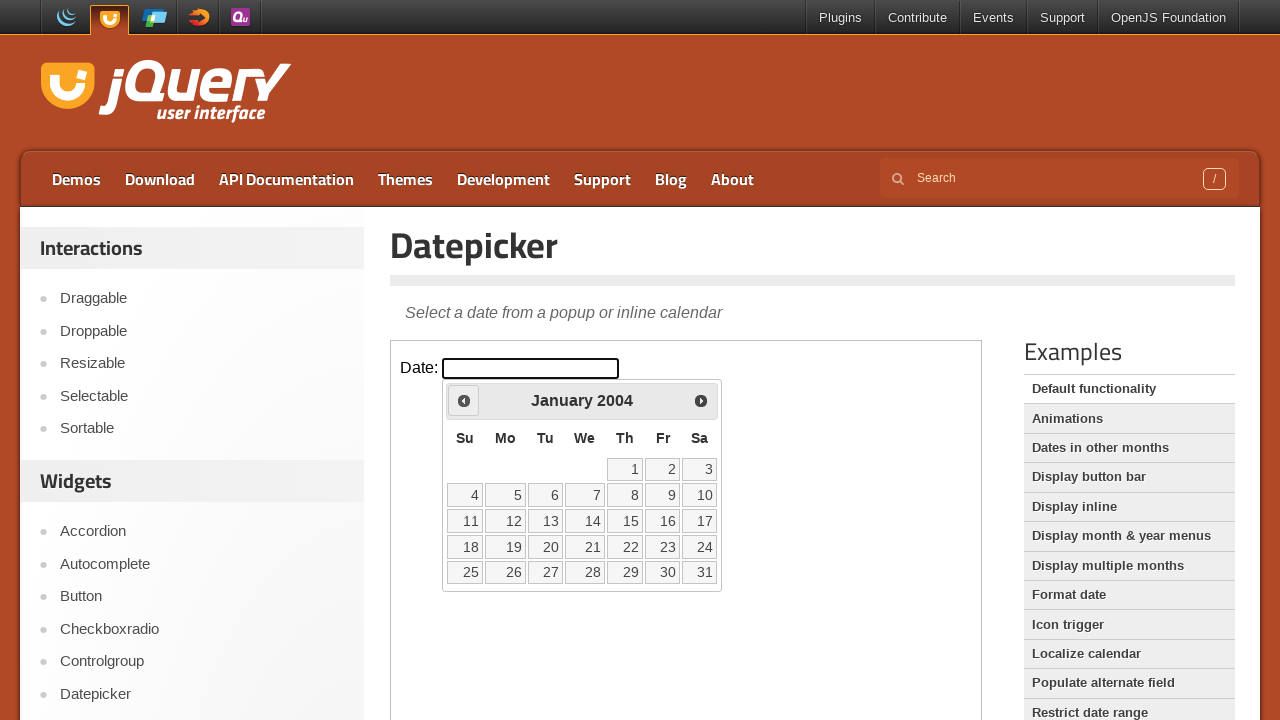

Clicked Previous button to navigate backwards from January 2004 at (464, 400) on iframe >> nth=0 >> internal:control=enter-frame >> xpath=//span[text()='Prev']
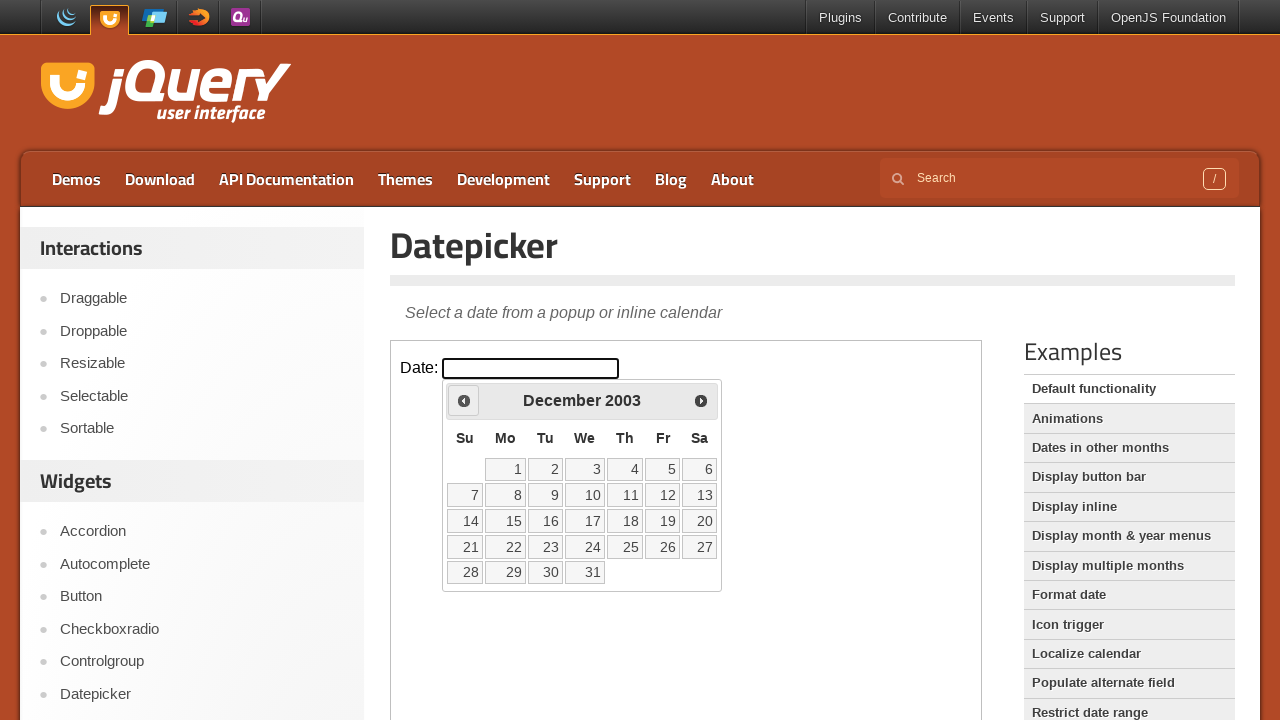

Waited 100ms for calendar to update
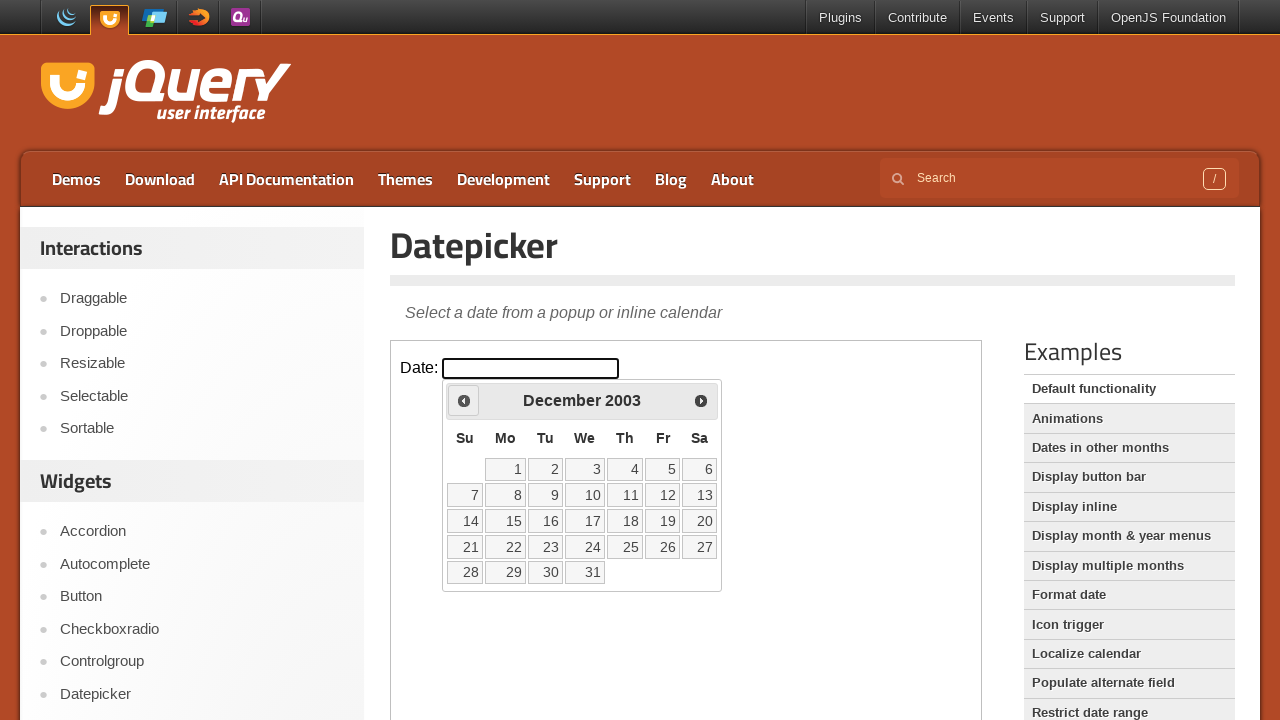

Read current calendar month/year: December 2003
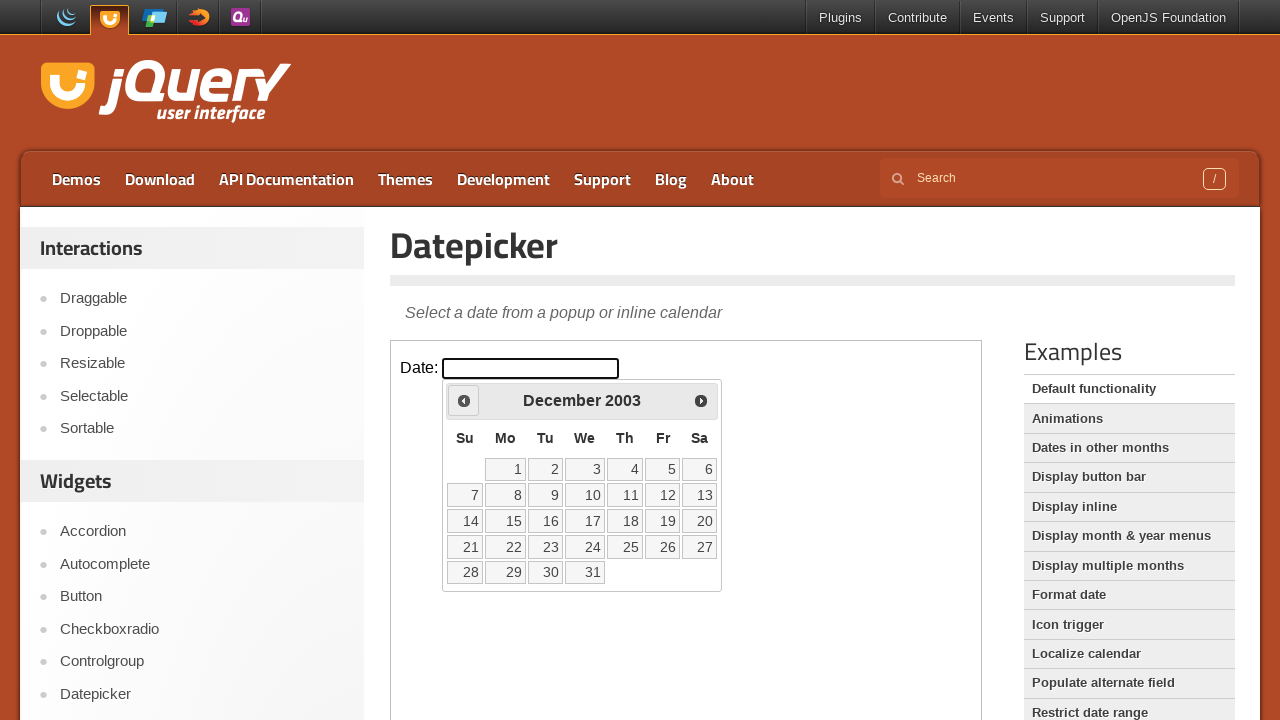

Clicked Previous button to navigate backwards from December 2003 at (464, 400) on iframe >> nth=0 >> internal:control=enter-frame >> xpath=//span[text()='Prev']
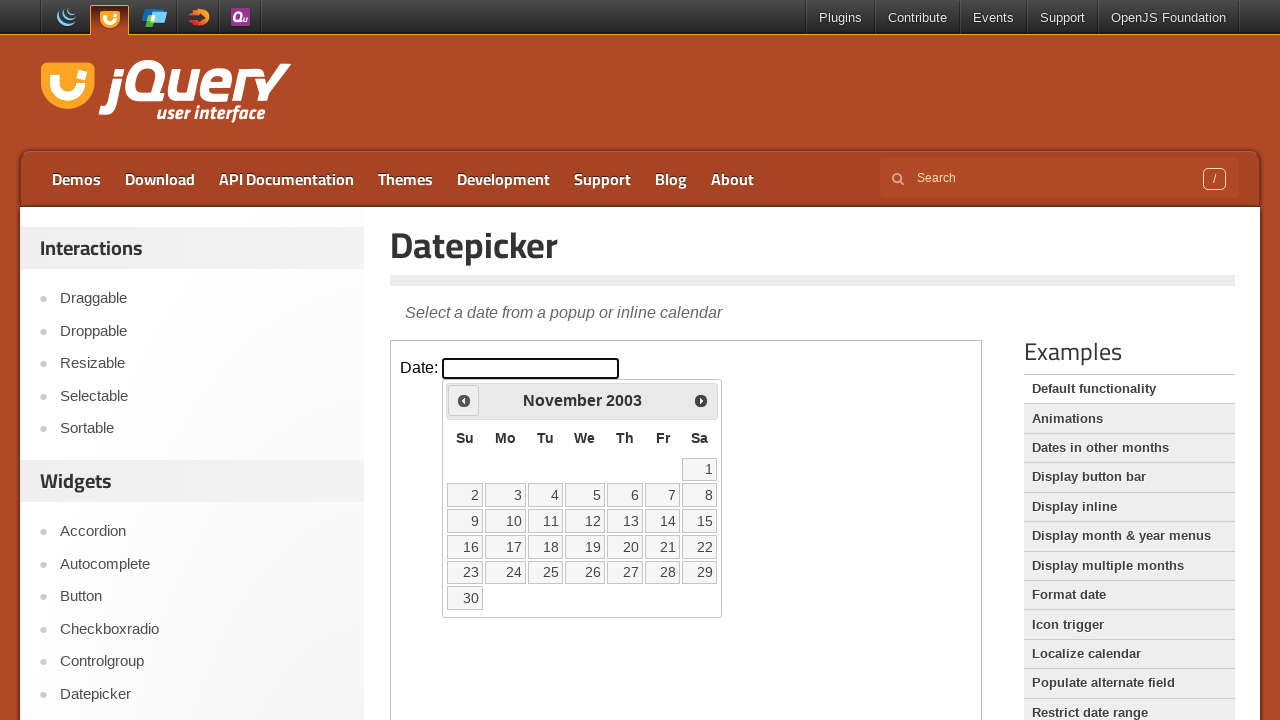

Waited 100ms for calendar to update
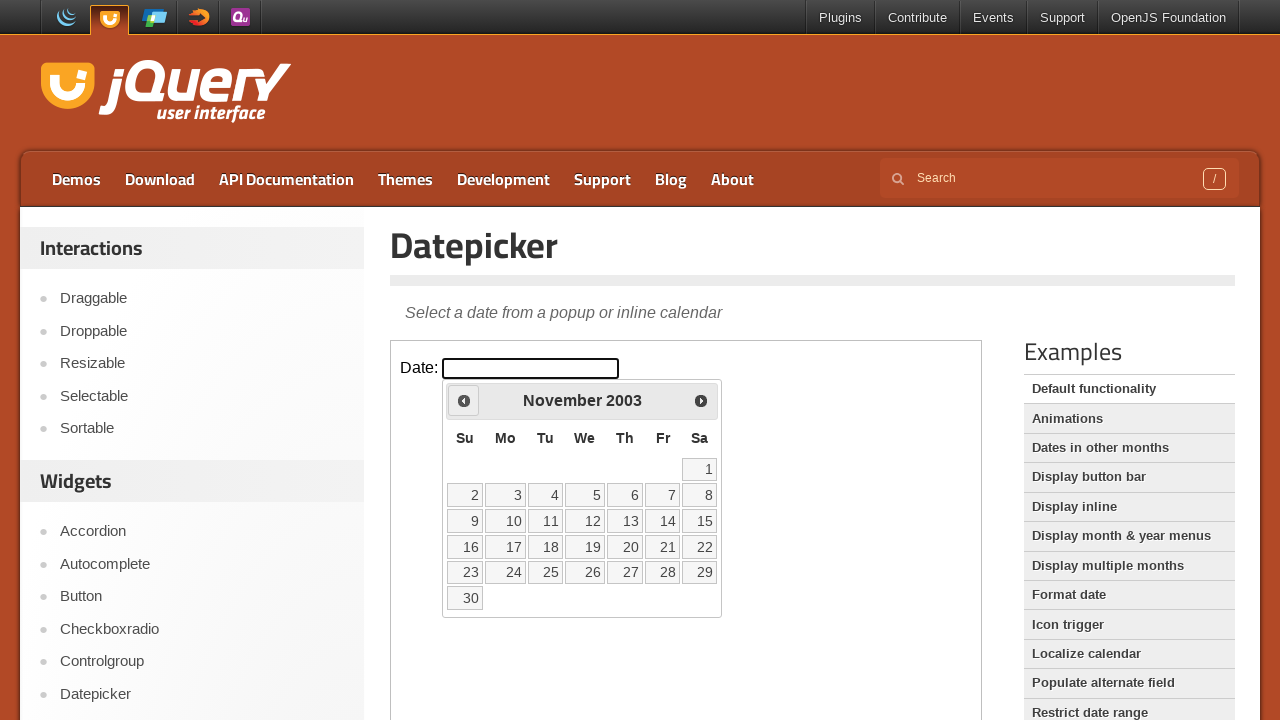

Read current calendar month/year: November 2003
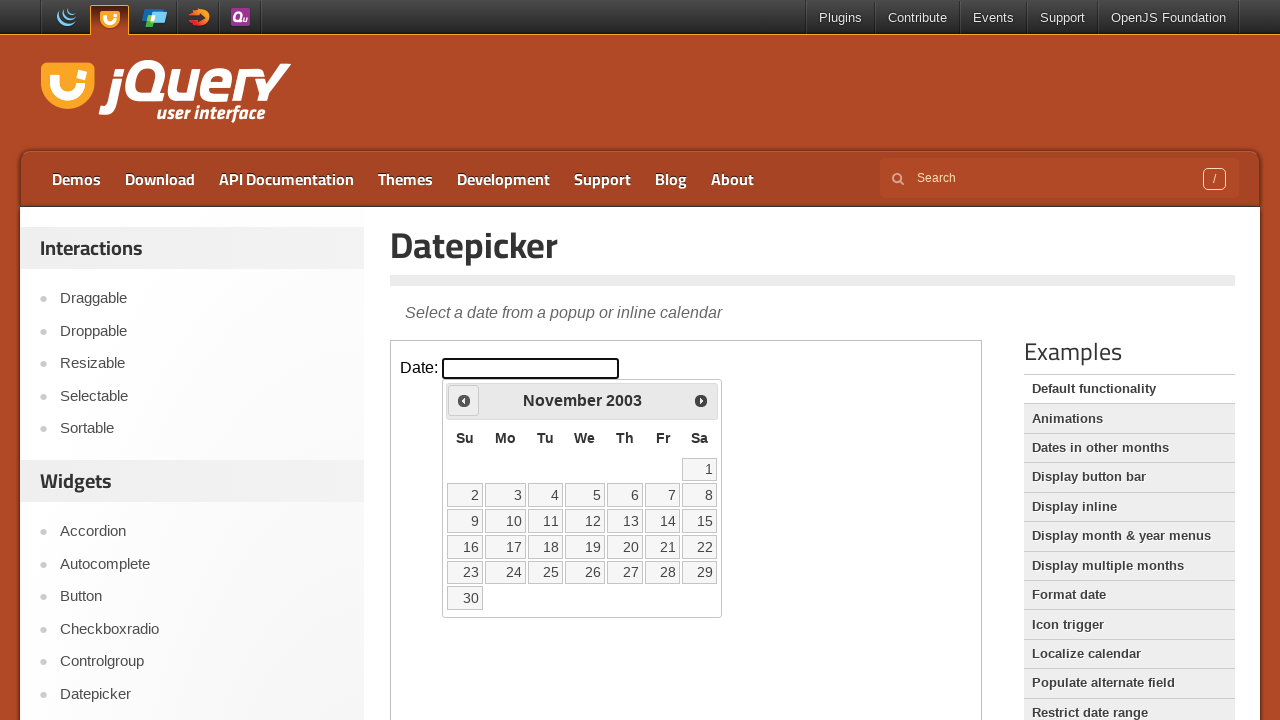

Clicked Previous button to navigate backwards from November 2003 at (464, 400) on iframe >> nth=0 >> internal:control=enter-frame >> xpath=//span[text()='Prev']
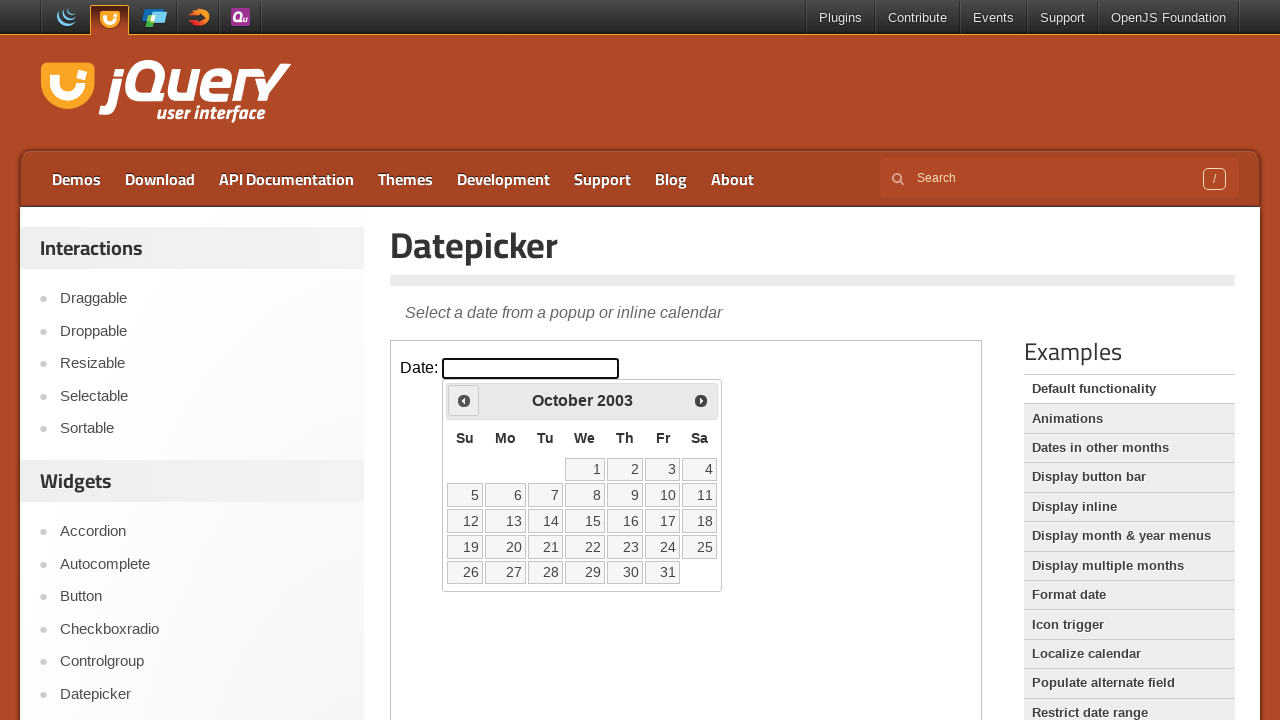

Waited 100ms for calendar to update
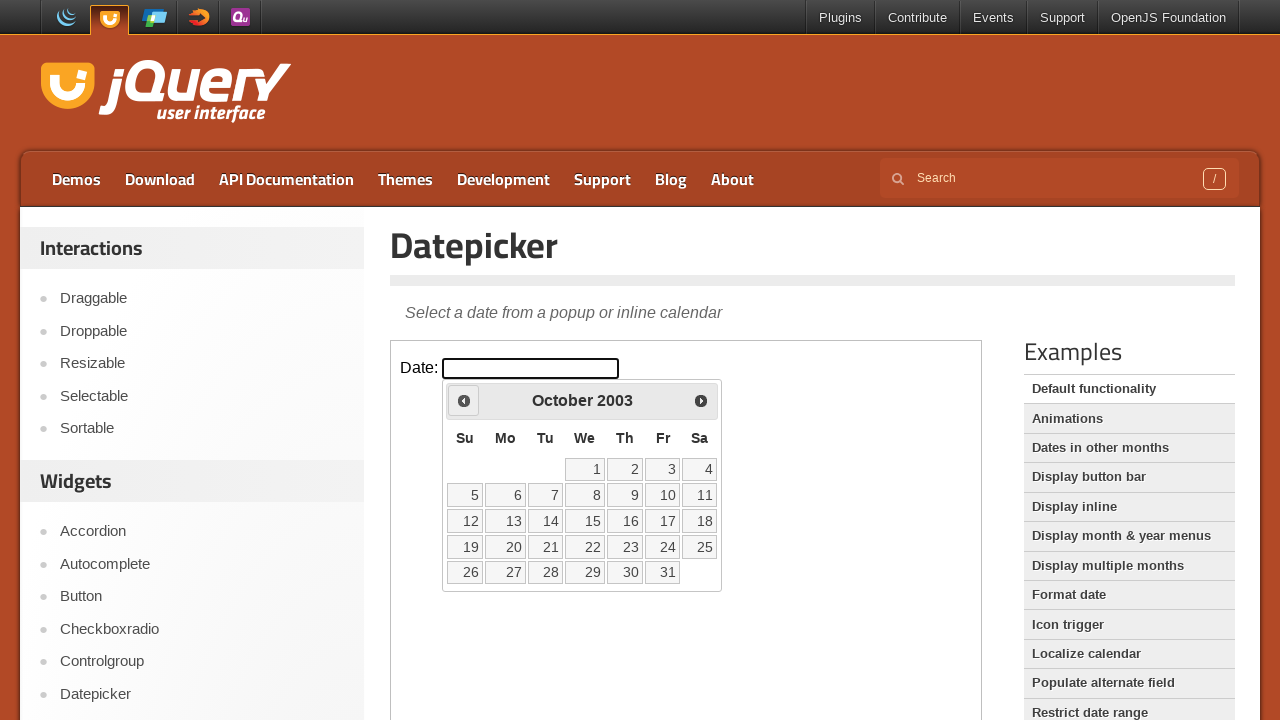

Read current calendar month/year: October 2003
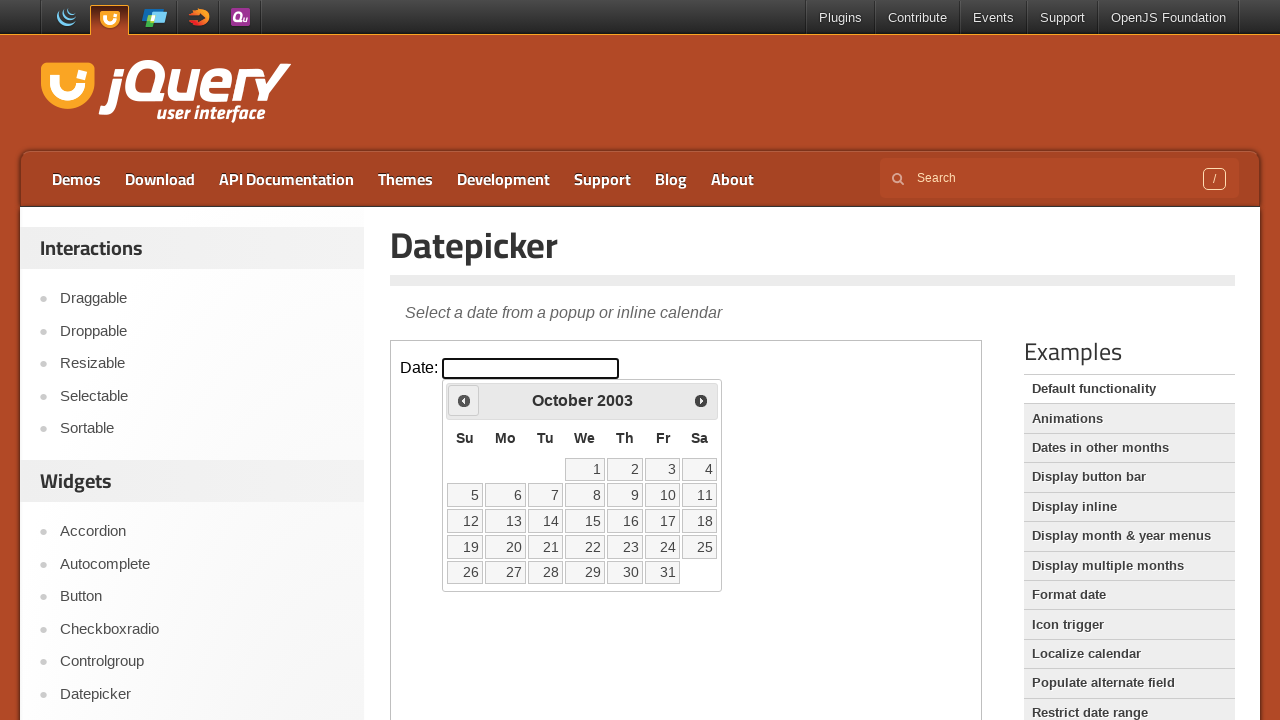

Clicked Previous button to navigate backwards from October 2003 at (464, 400) on iframe >> nth=0 >> internal:control=enter-frame >> xpath=//span[text()='Prev']
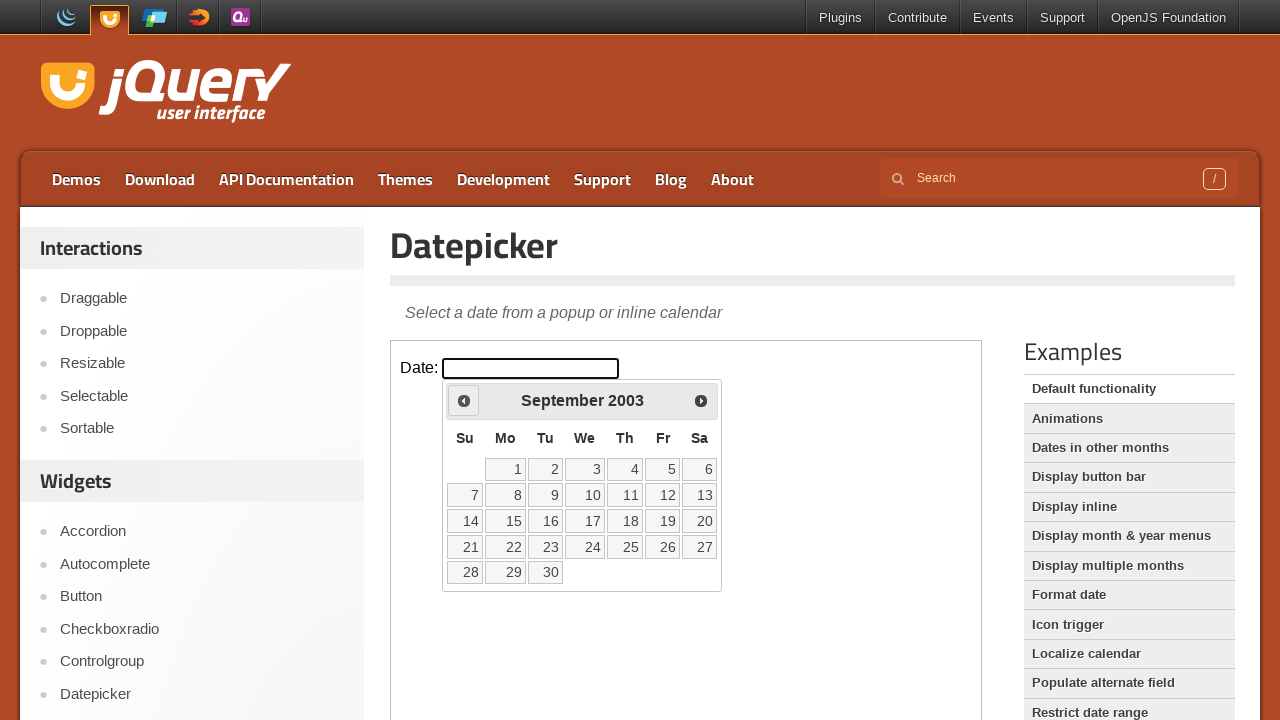

Waited 100ms for calendar to update
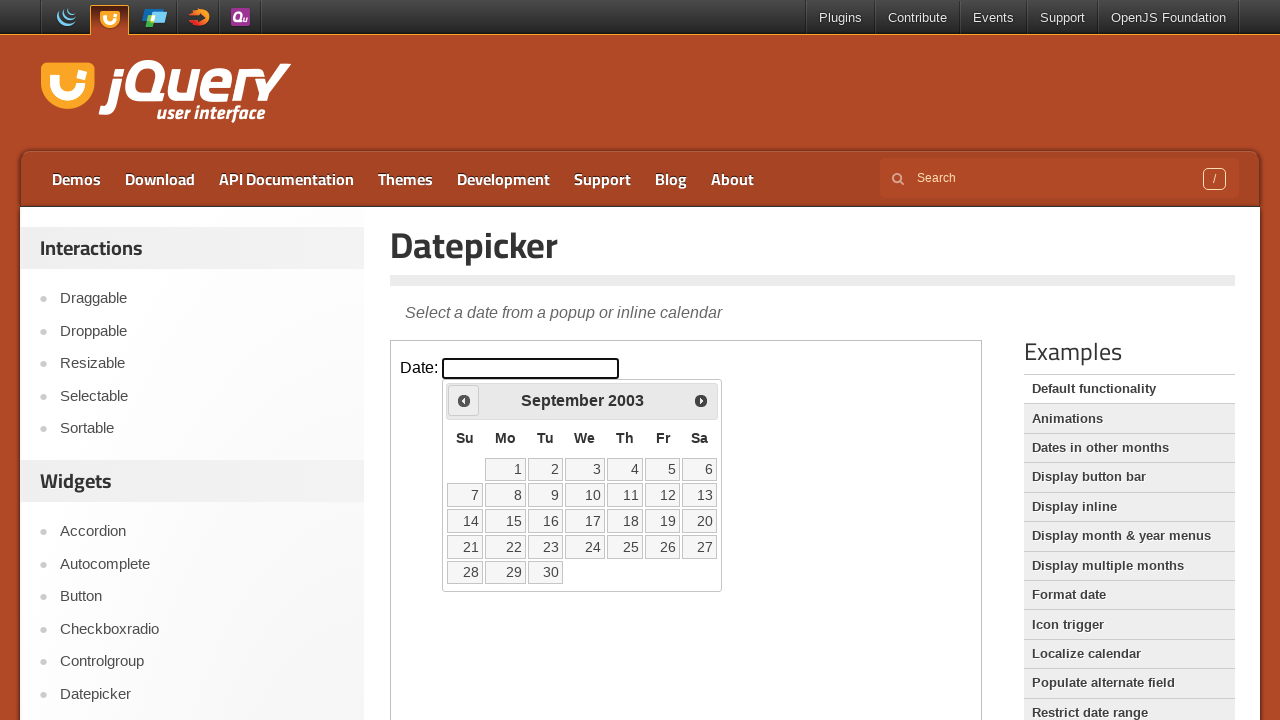

Read current calendar month/year: September 2003
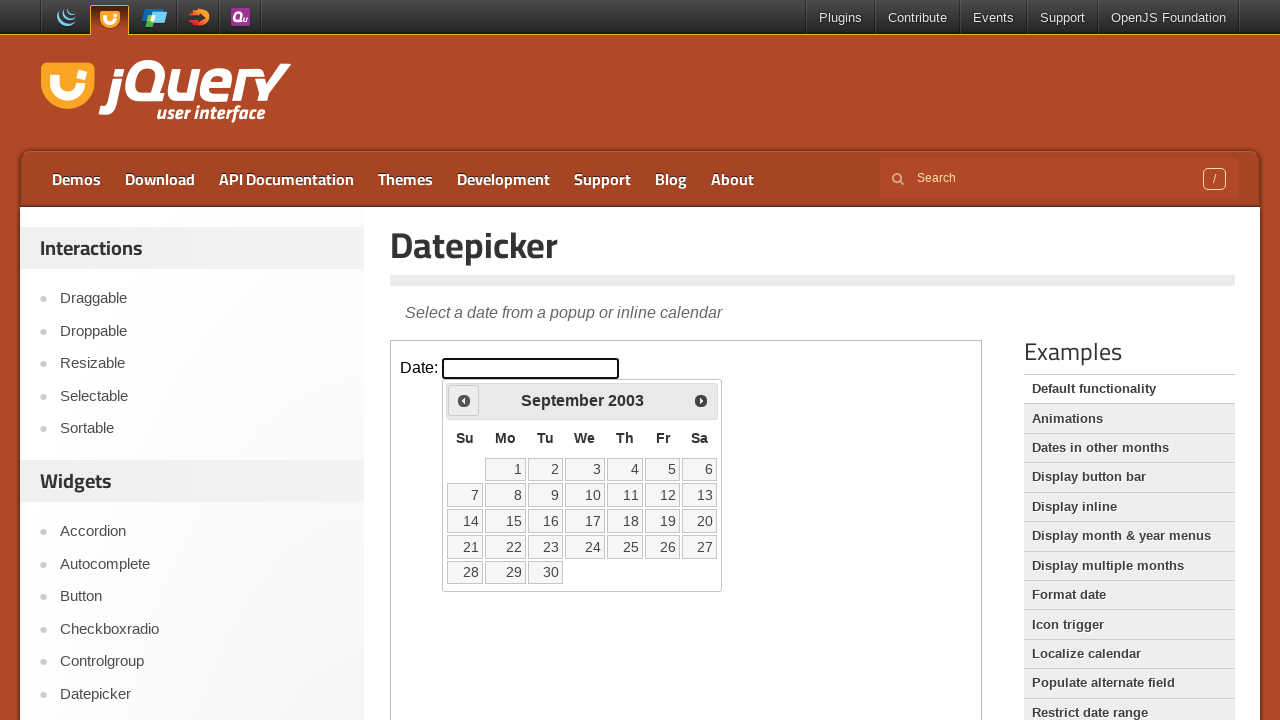

Clicked Previous button to navigate backwards from September 2003 at (464, 400) on iframe >> nth=0 >> internal:control=enter-frame >> xpath=//span[text()='Prev']
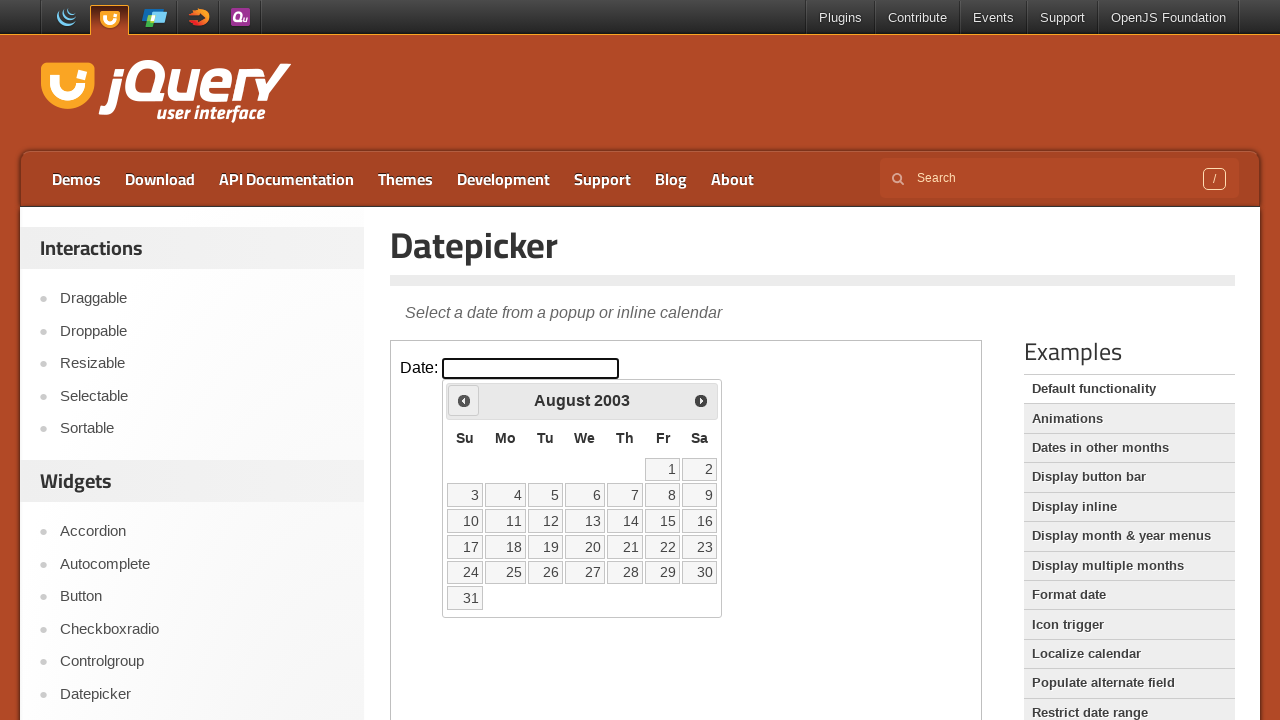

Waited 100ms for calendar to update
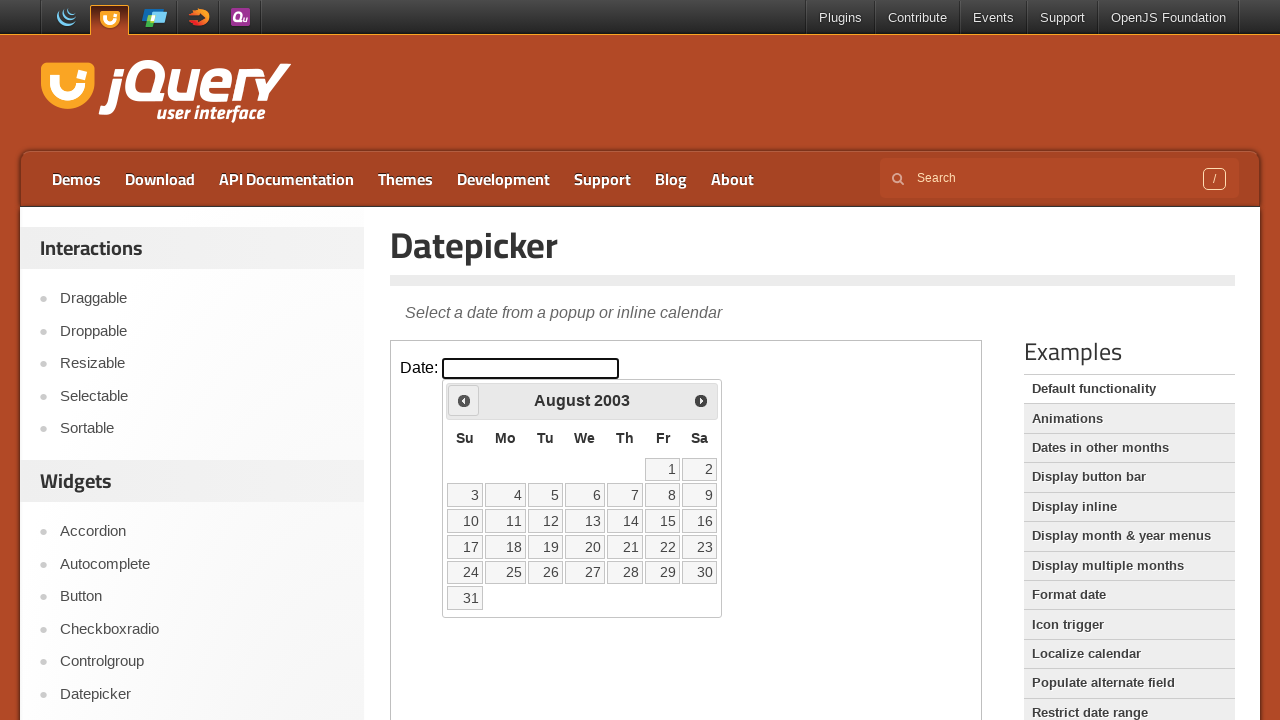

Read current calendar month/year: August 2003
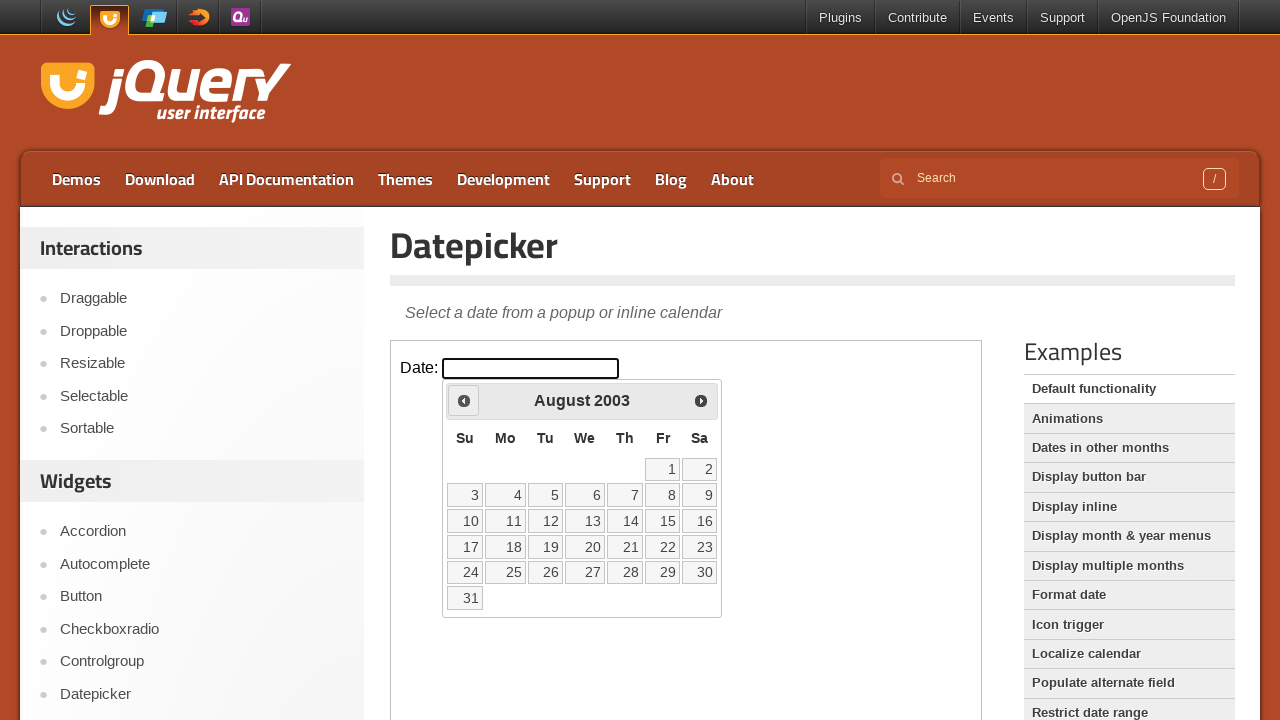

Clicked Previous button to navigate backwards from August 2003 at (464, 400) on iframe >> nth=0 >> internal:control=enter-frame >> xpath=//span[text()='Prev']
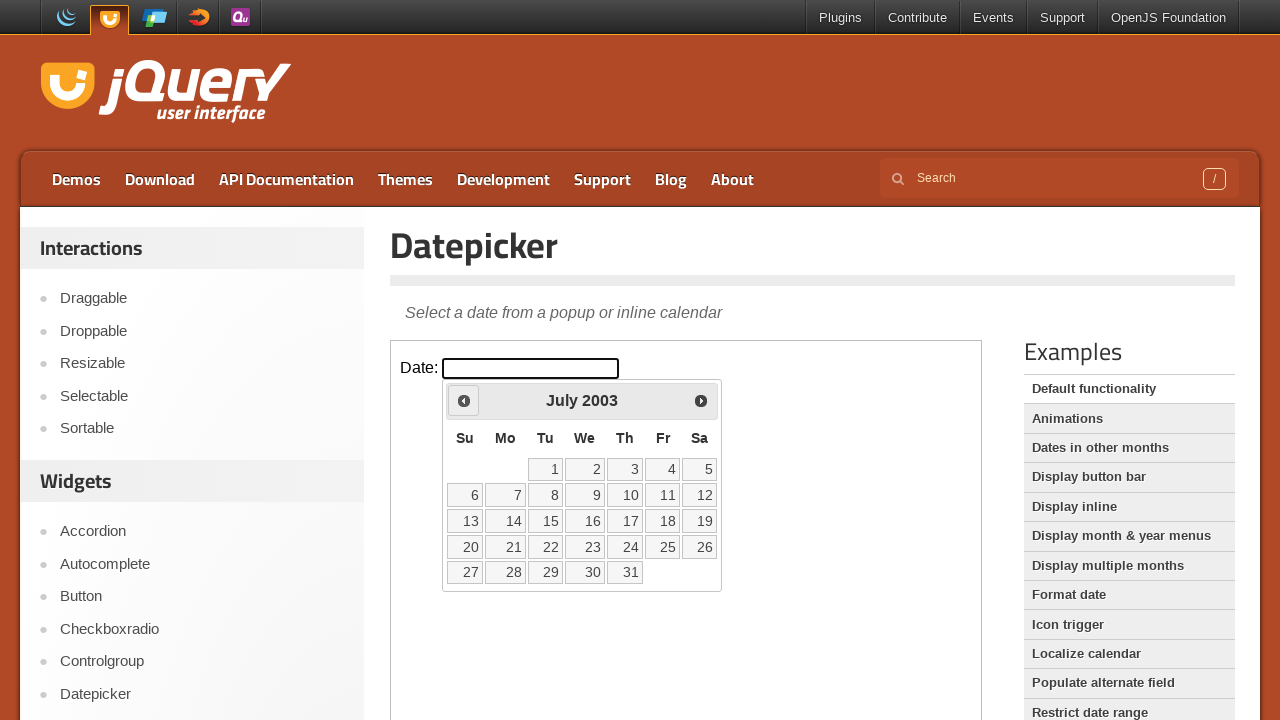

Waited 100ms for calendar to update
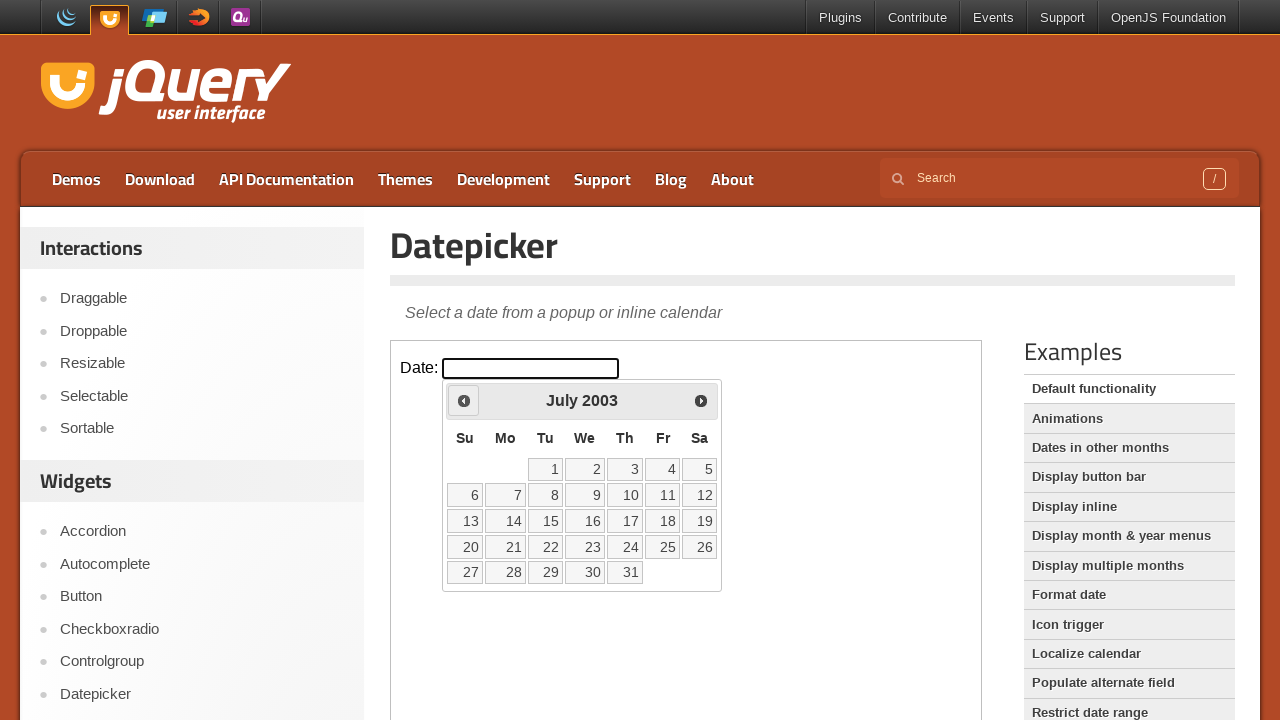

Read current calendar month/year: July 2003
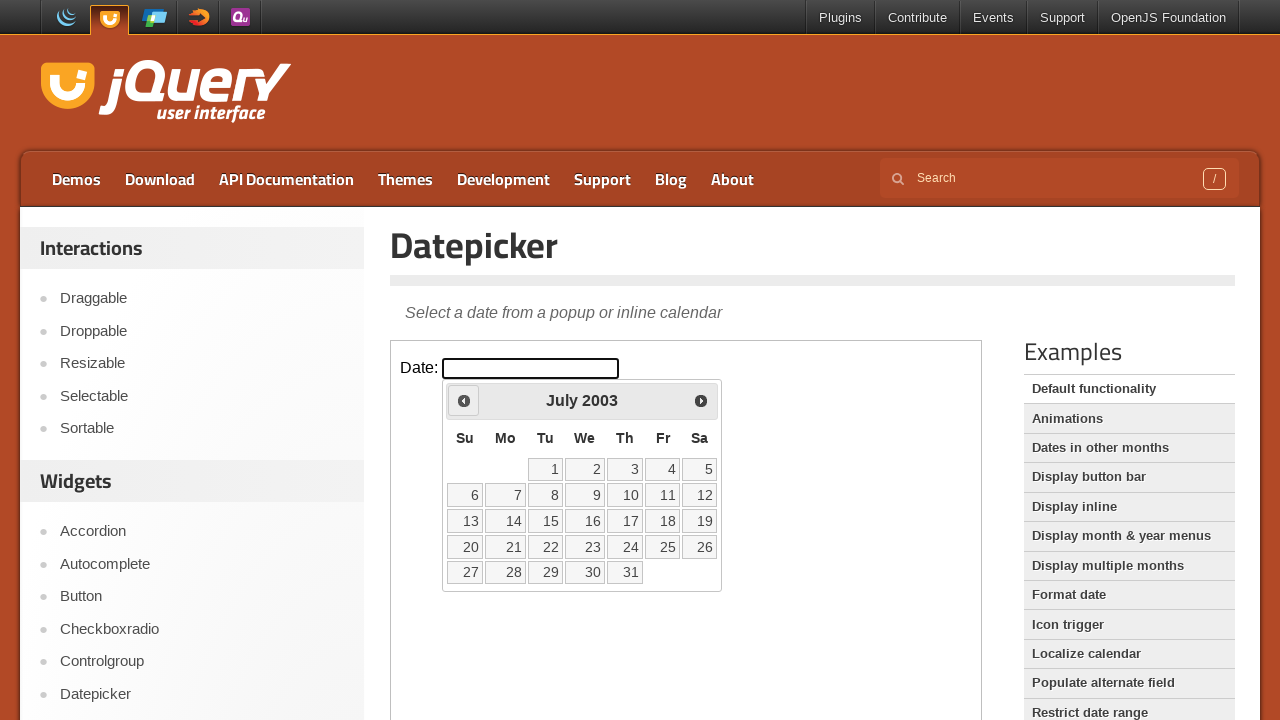

Clicked Previous button to navigate backwards from July 2003 at (464, 400) on iframe >> nth=0 >> internal:control=enter-frame >> xpath=//span[text()='Prev']
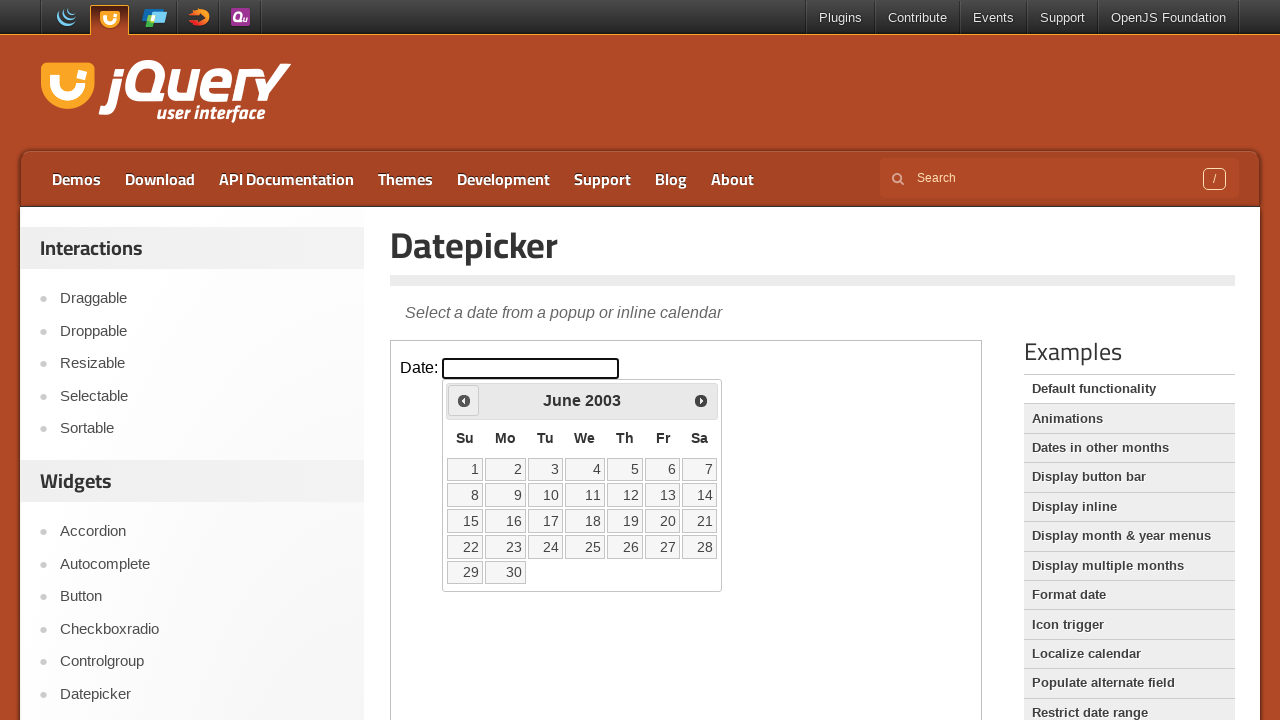

Waited 100ms for calendar to update
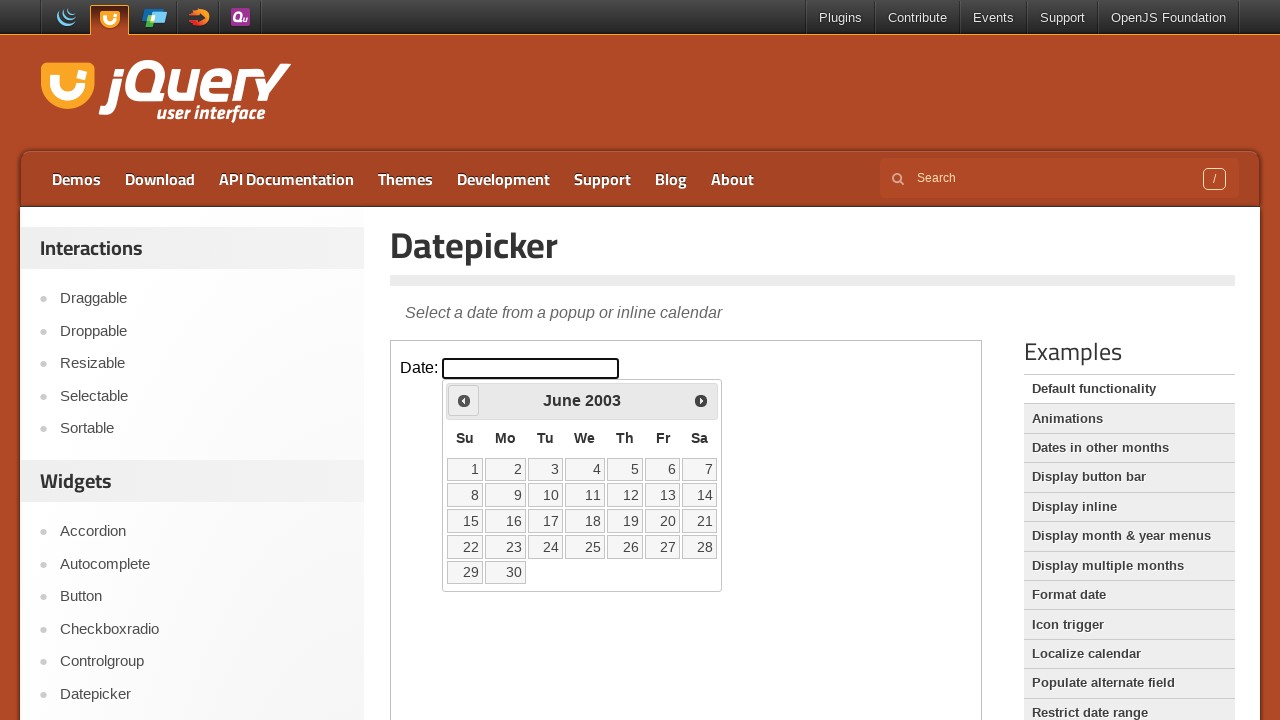

Read current calendar month/year: June 2003
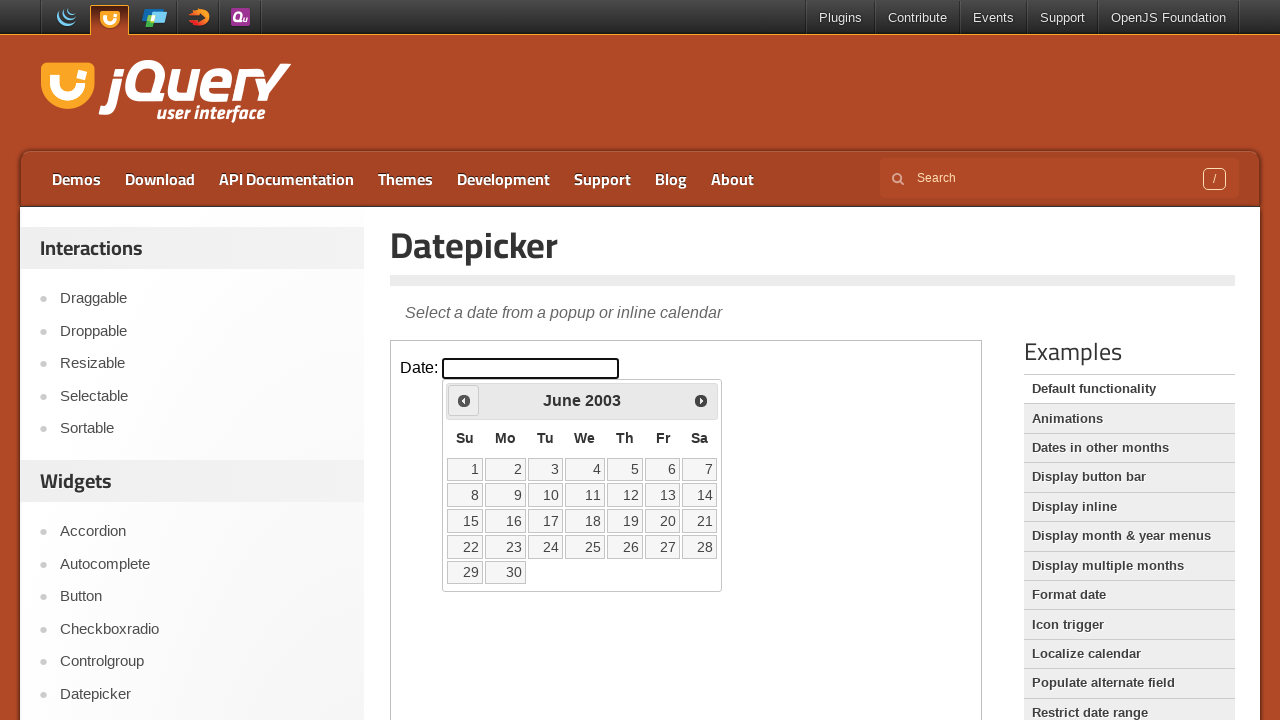

Clicked Previous button to navigate backwards from June 2003 at (464, 400) on iframe >> nth=0 >> internal:control=enter-frame >> xpath=//span[text()='Prev']
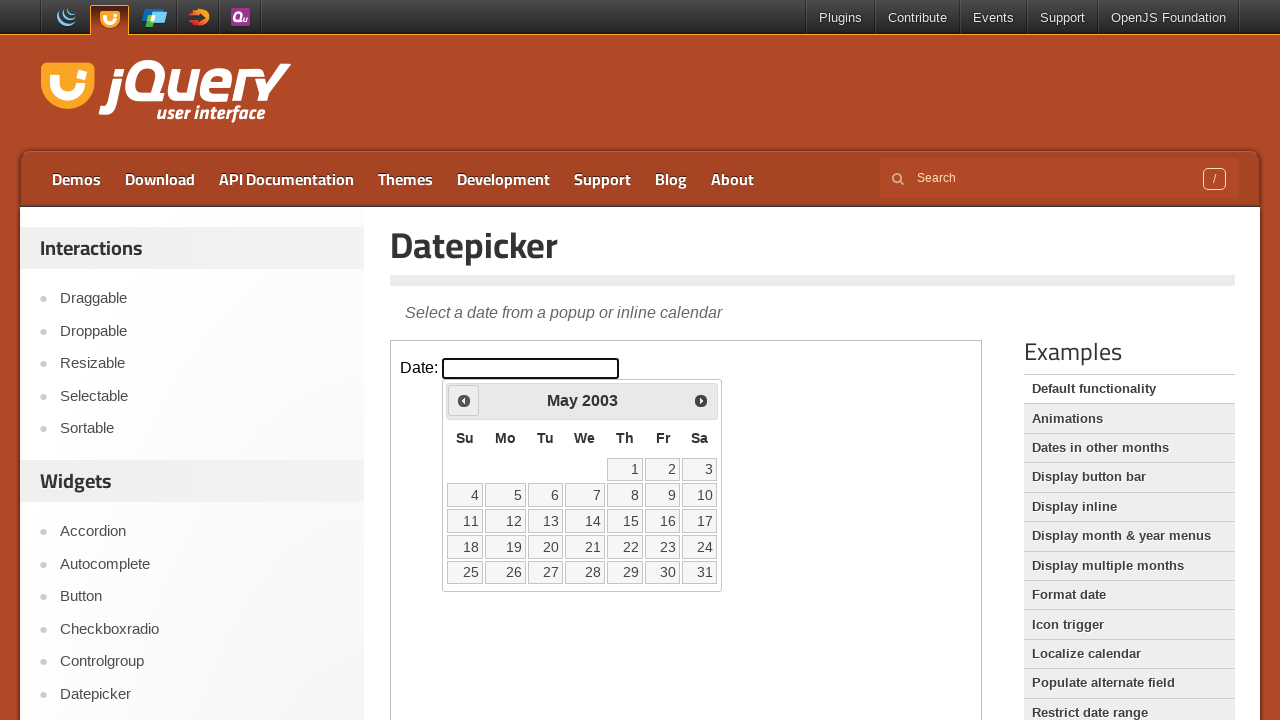

Waited 100ms for calendar to update
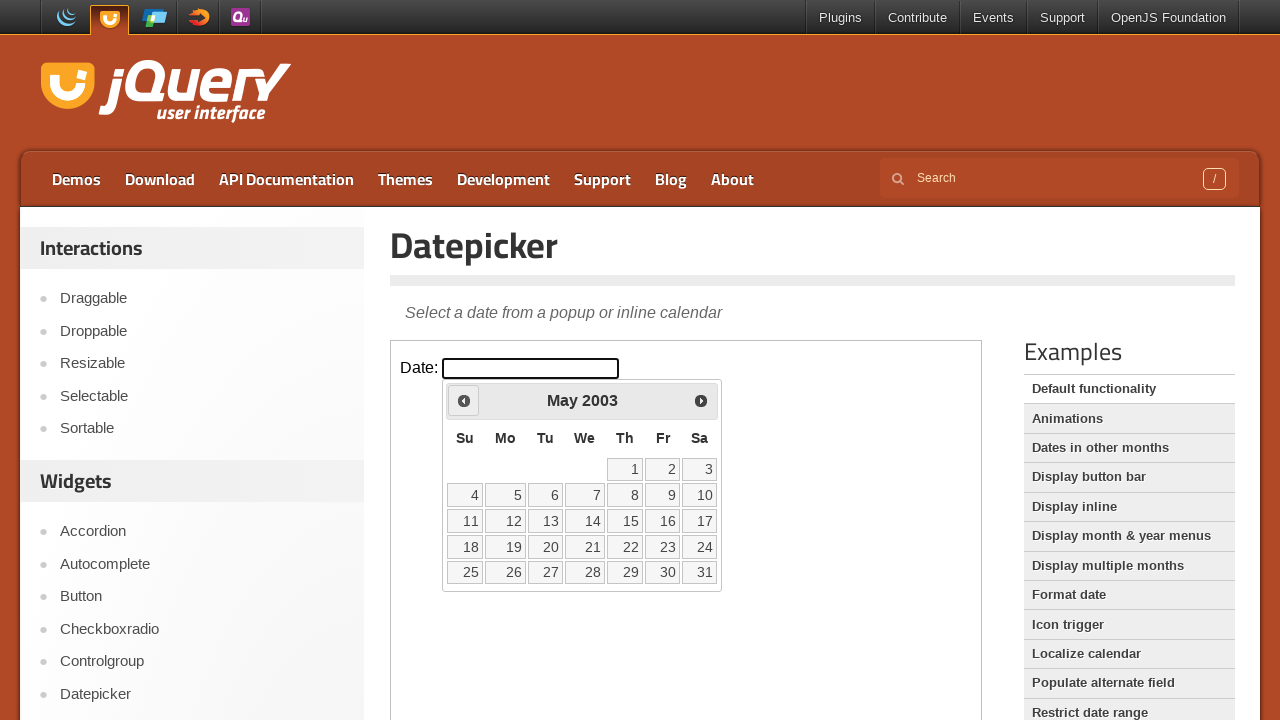

Read current calendar month/year: May 2003
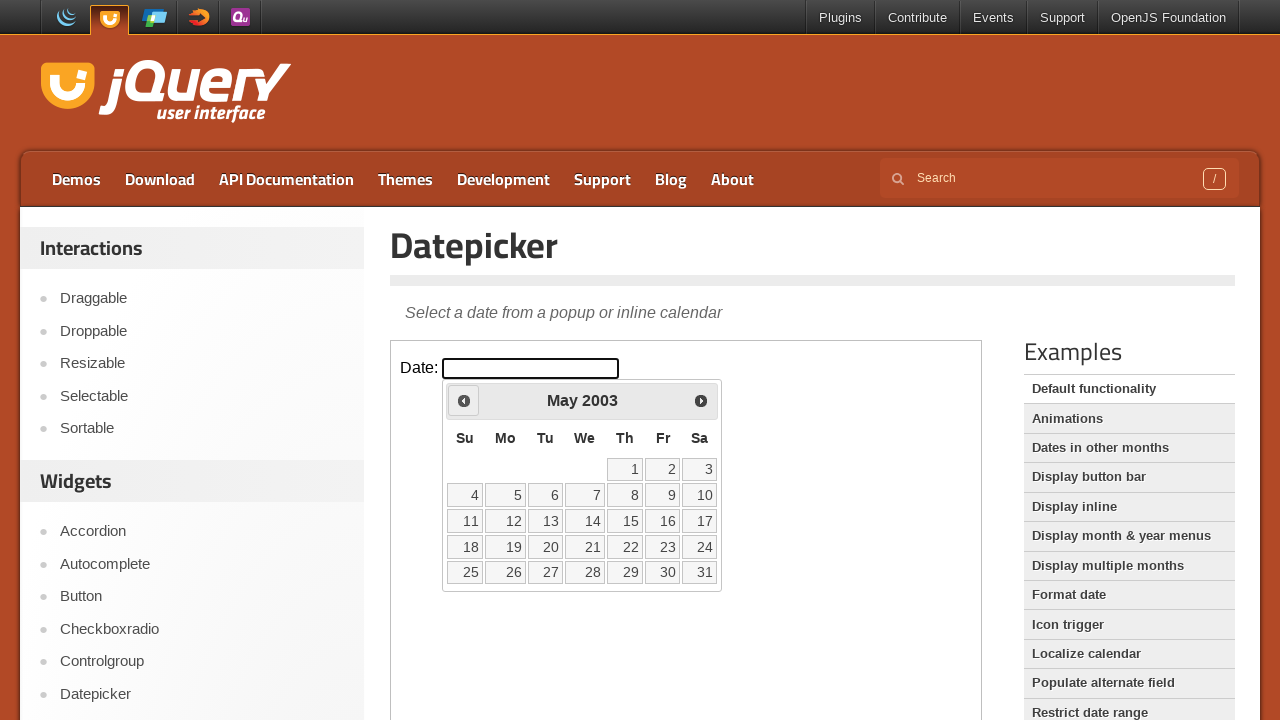

Clicked Previous button to navigate backwards from May 2003 at (464, 400) on iframe >> nth=0 >> internal:control=enter-frame >> xpath=//span[text()='Prev']
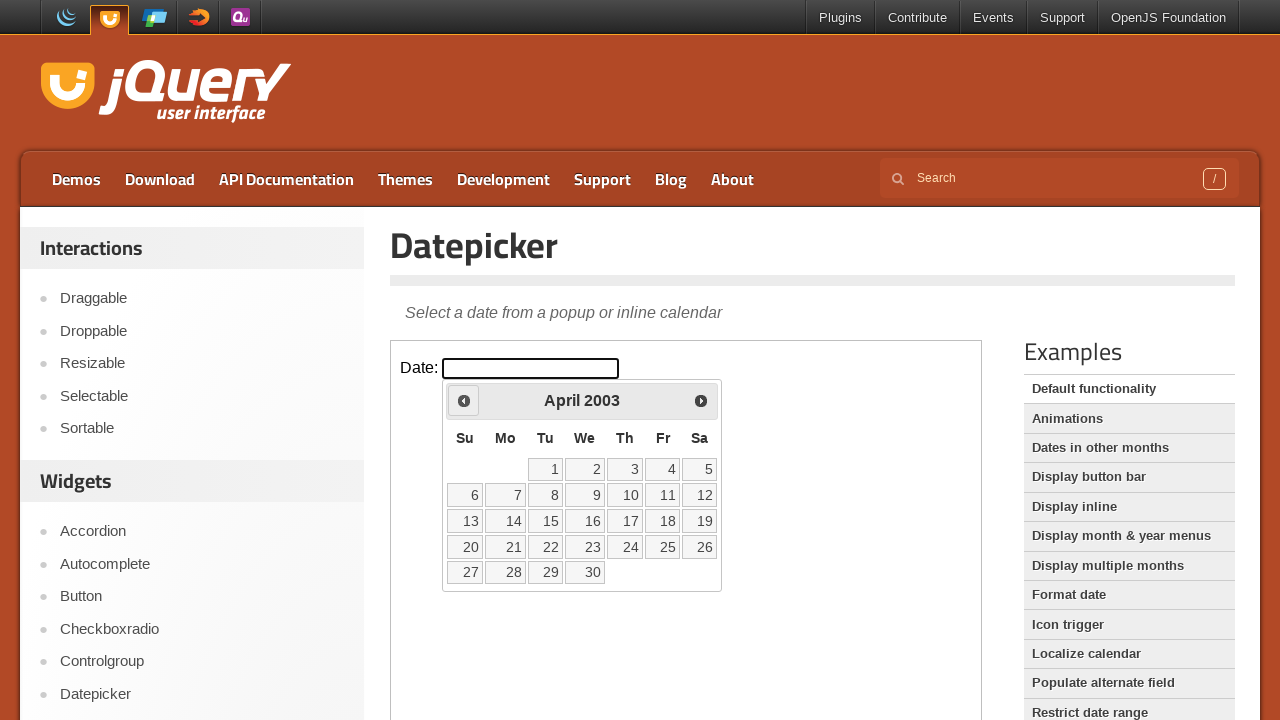

Waited 100ms for calendar to update
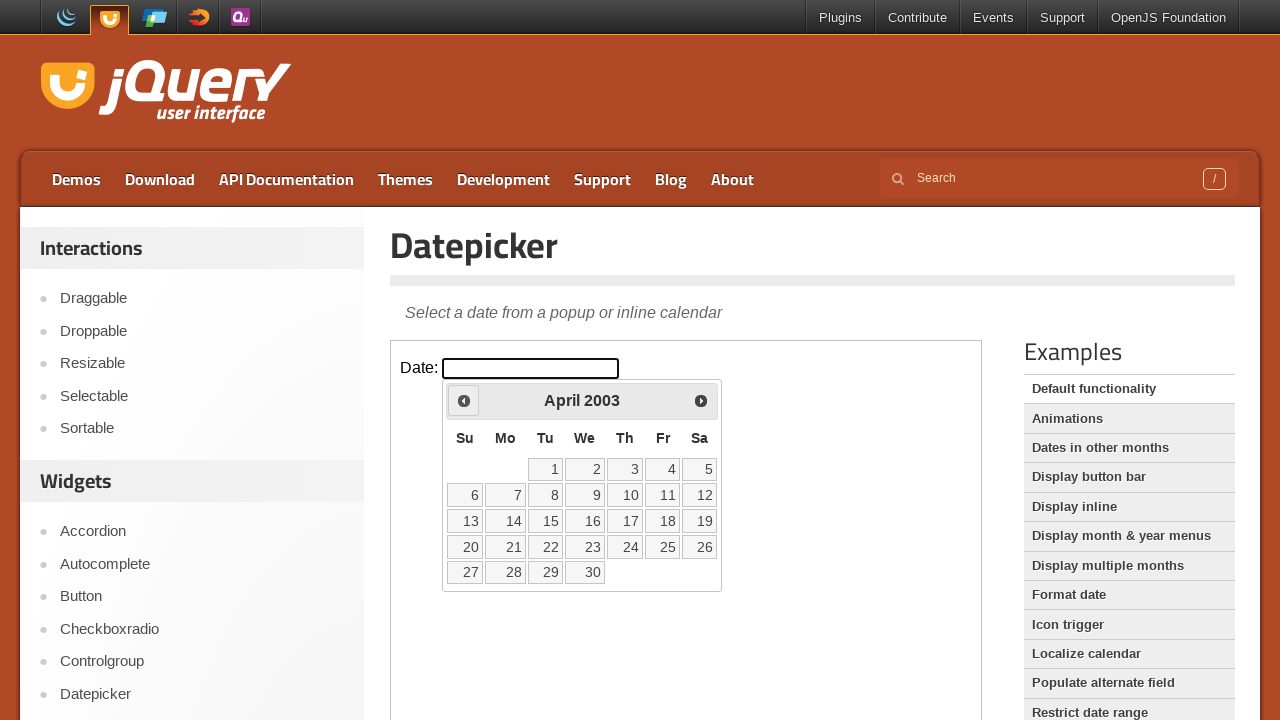

Read current calendar month/year: April 2003
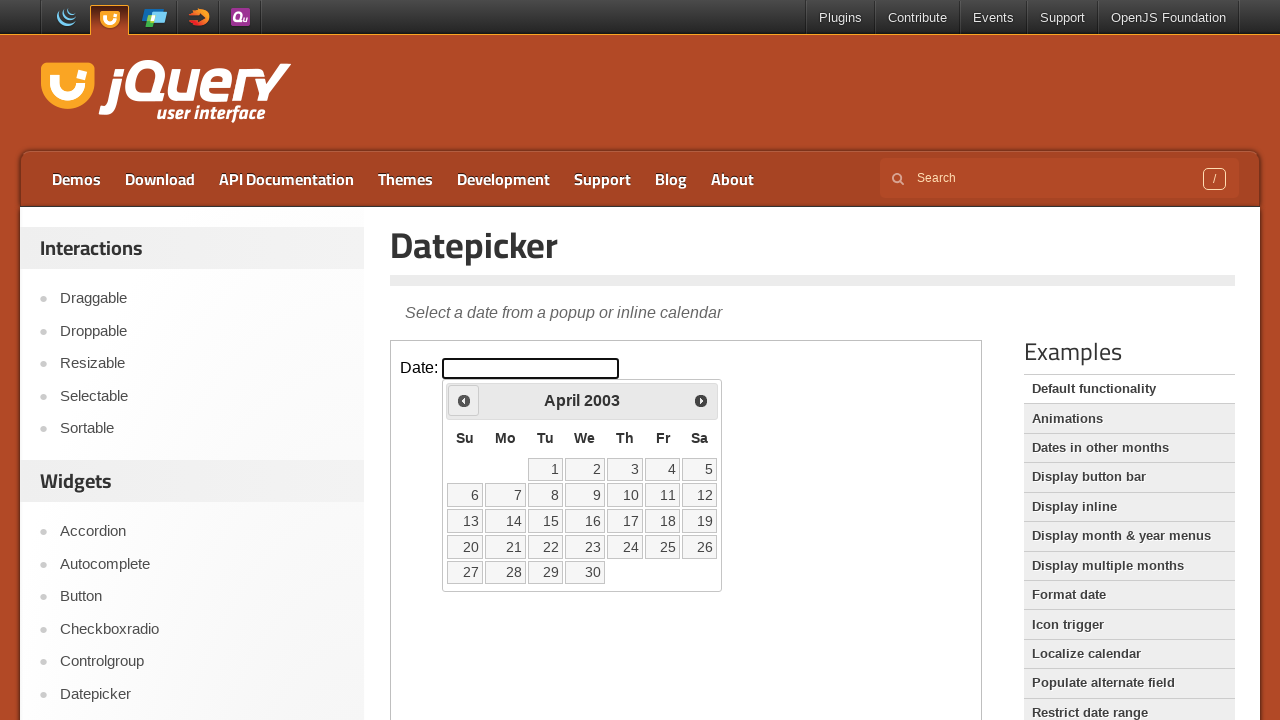

Clicked Previous button to navigate backwards from April 2003 at (464, 400) on iframe >> nth=0 >> internal:control=enter-frame >> xpath=//span[text()='Prev']
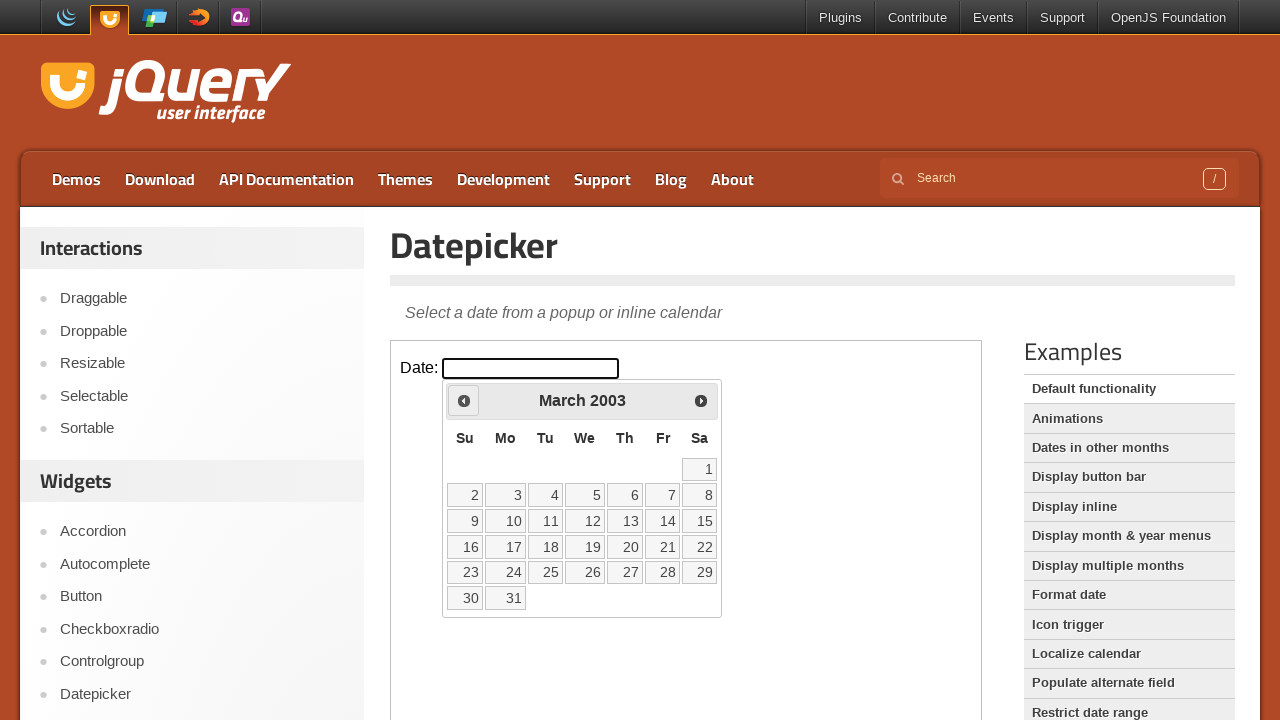

Waited 100ms for calendar to update
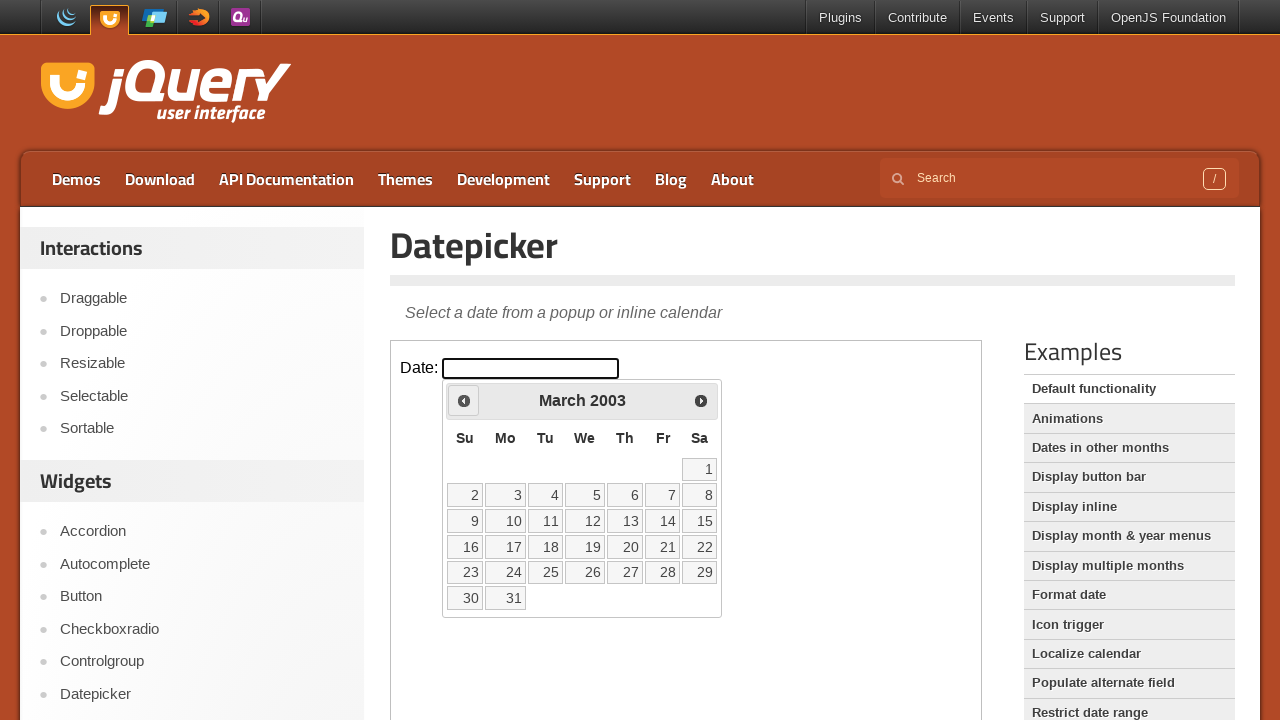

Read current calendar month/year: March 2003
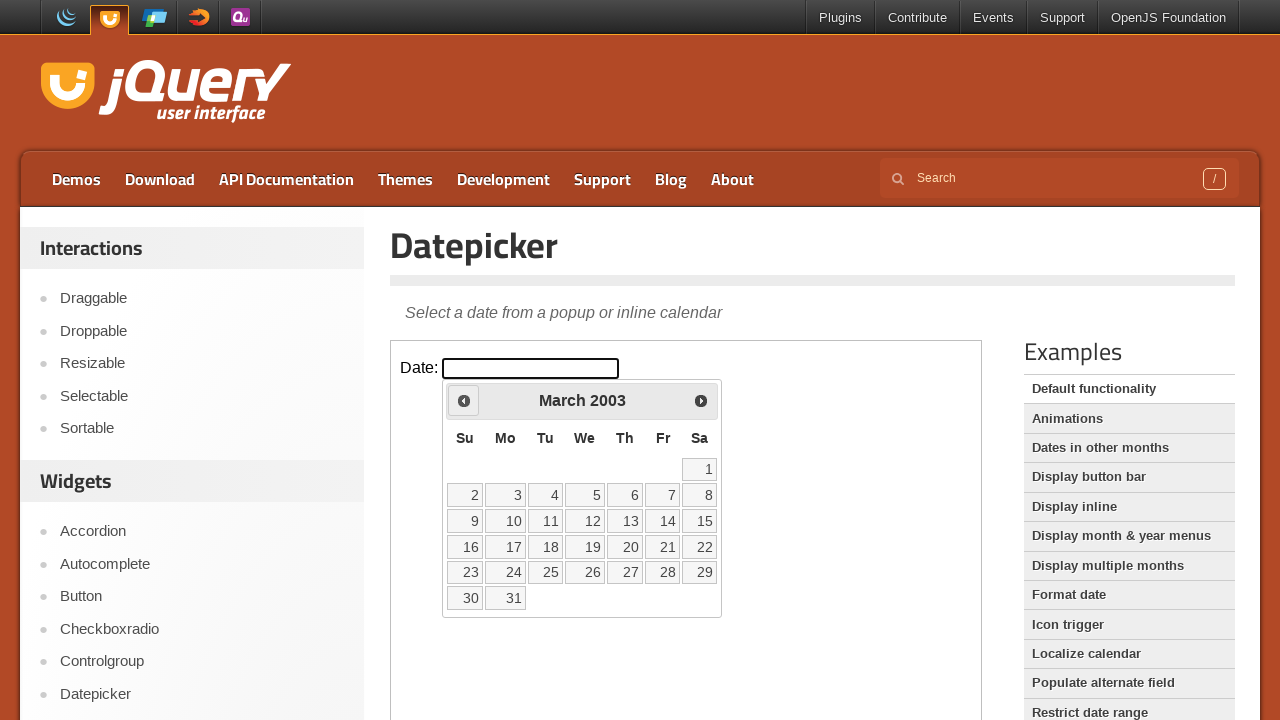

Clicked Previous button to navigate backwards from March 2003 at (464, 400) on iframe >> nth=0 >> internal:control=enter-frame >> xpath=//span[text()='Prev']
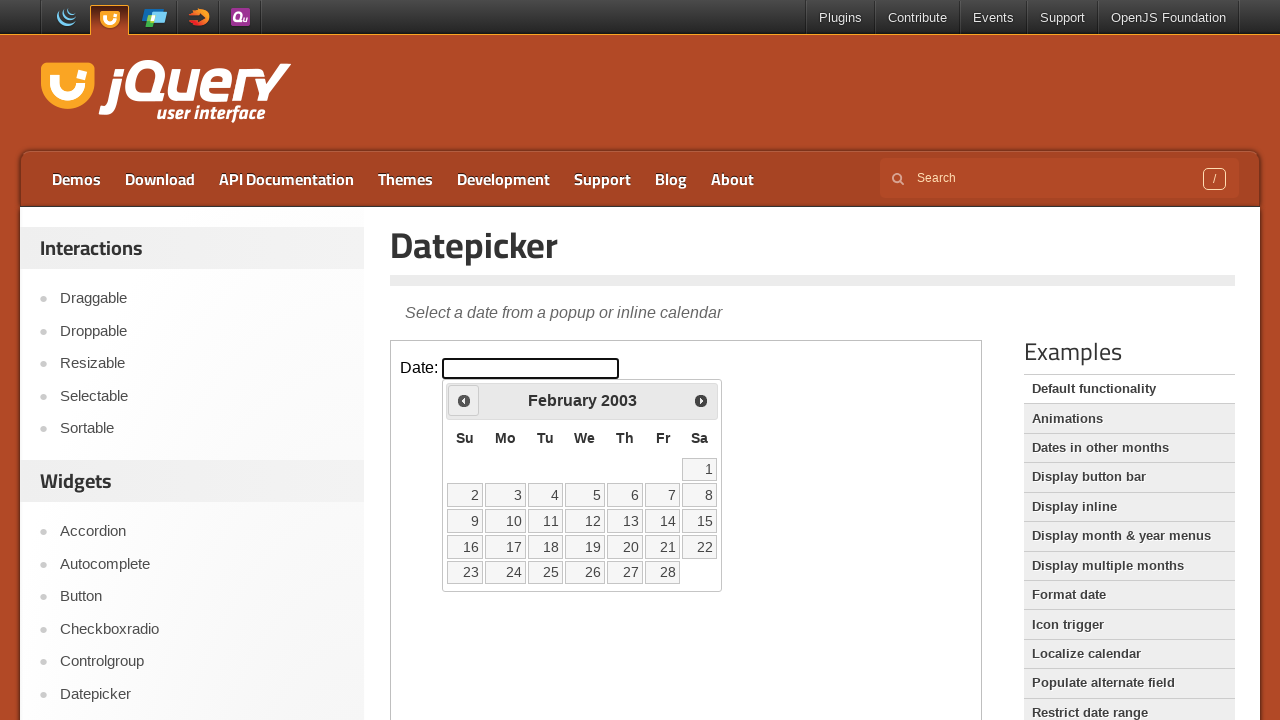

Waited 100ms for calendar to update
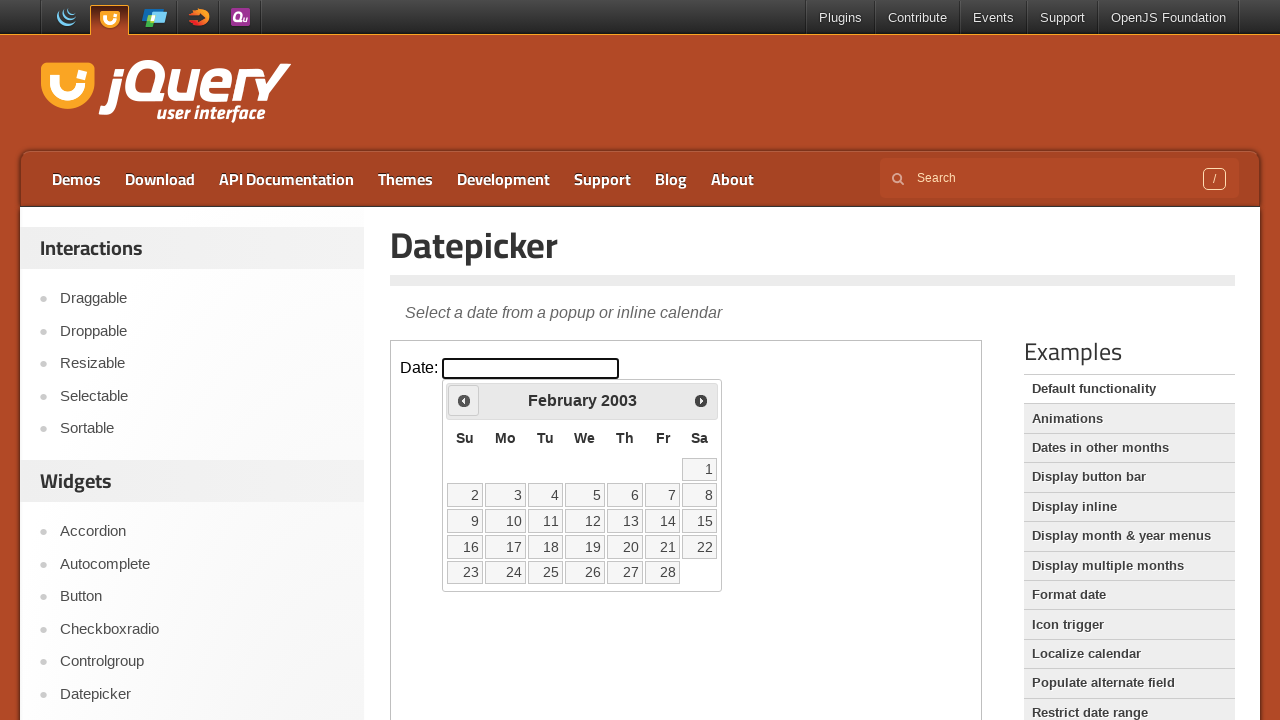

Read current calendar month/year: February 2003
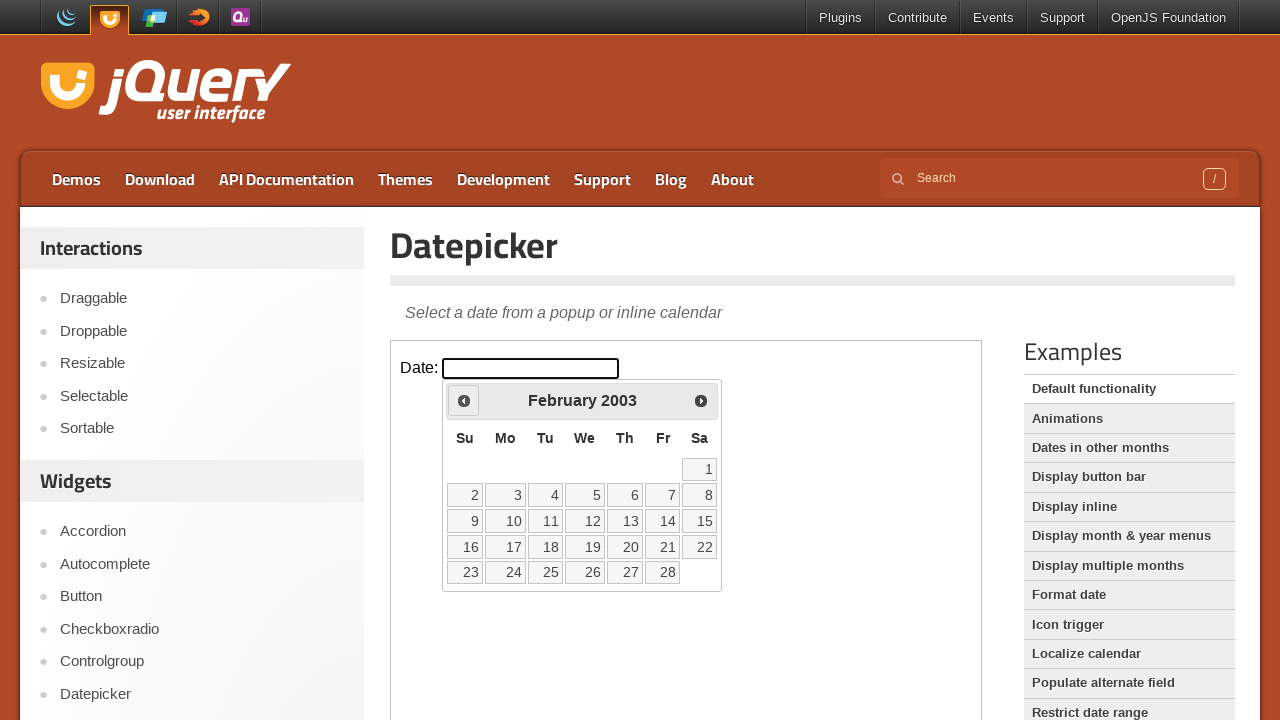

Clicked Previous button to navigate backwards from February 2003 at (464, 400) on iframe >> nth=0 >> internal:control=enter-frame >> xpath=//span[text()='Prev']
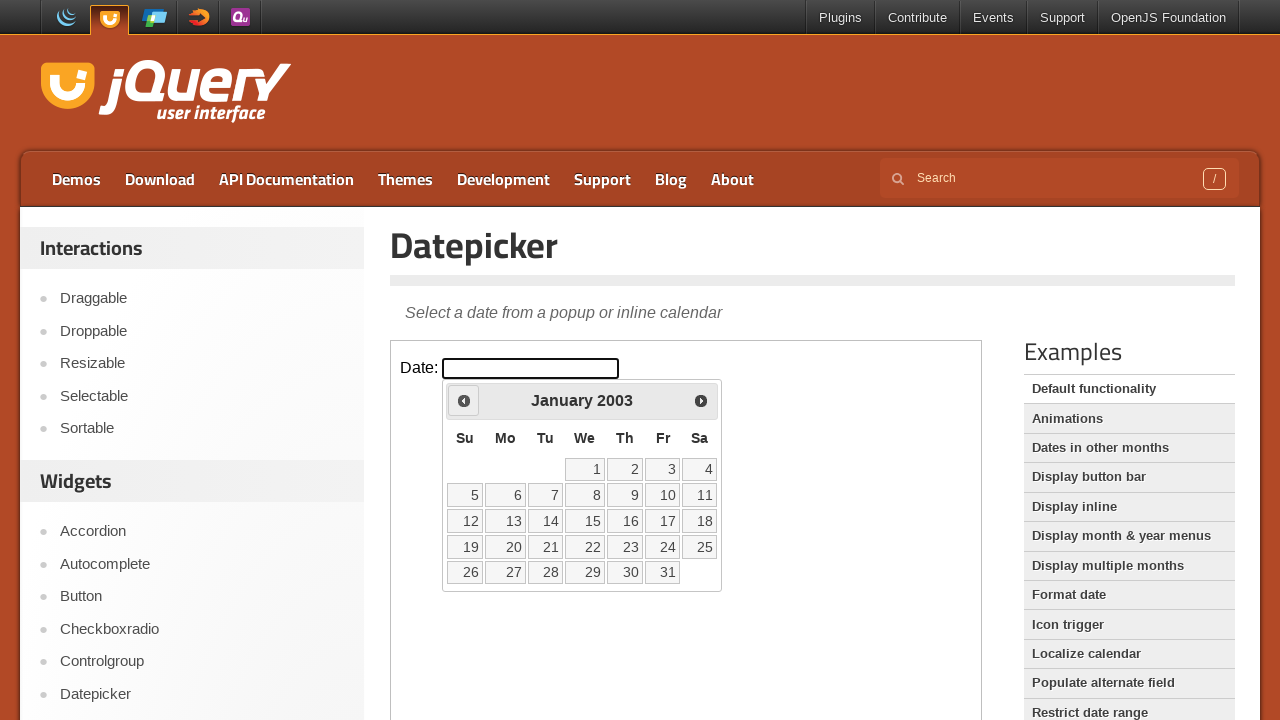

Waited 100ms for calendar to update
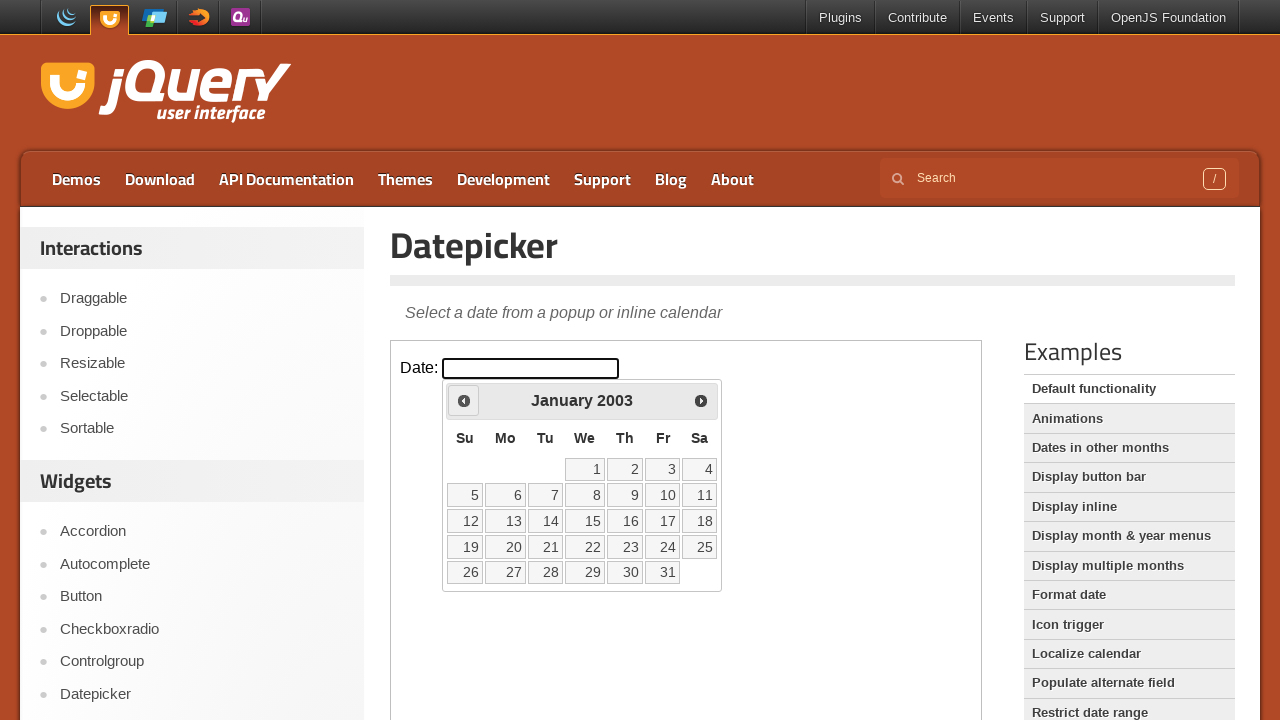

Read current calendar month/year: January 2003
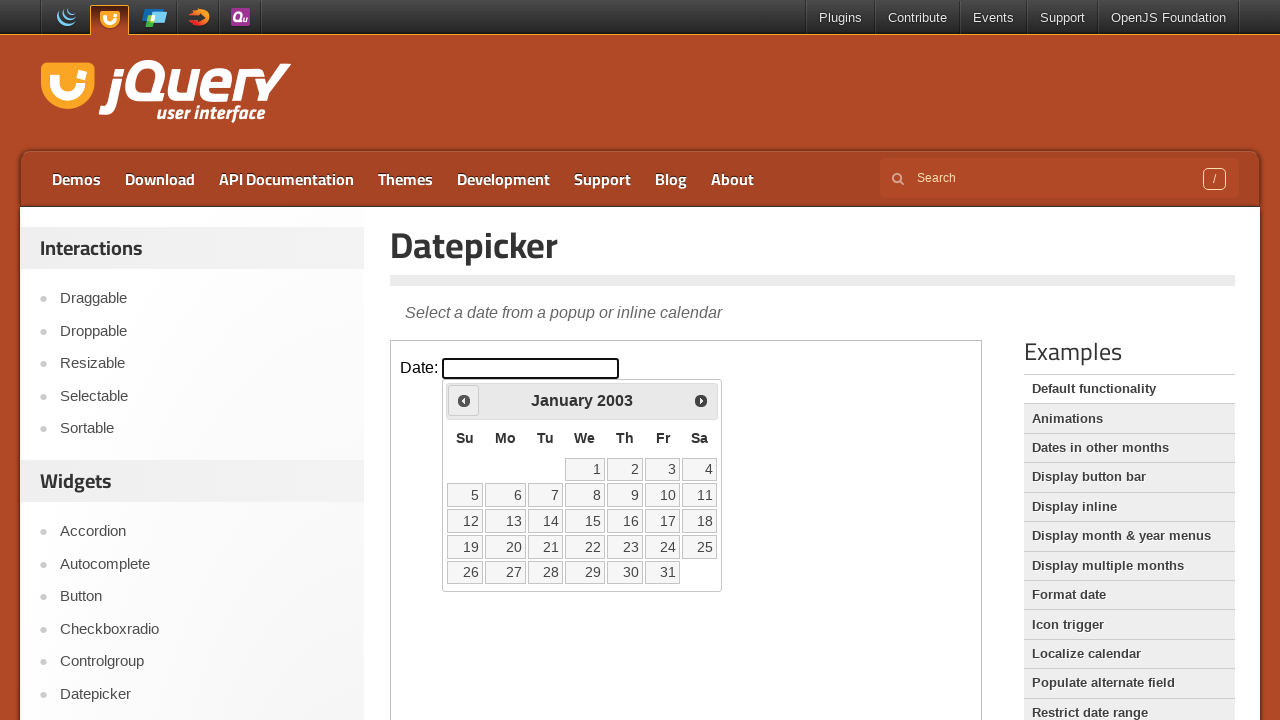

Clicked Previous button to navigate backwards from January 2003 at (464, 400) on iframe >> nth=0 >> internal:control=enter-frame >> xpath=//span[text()='Prev']
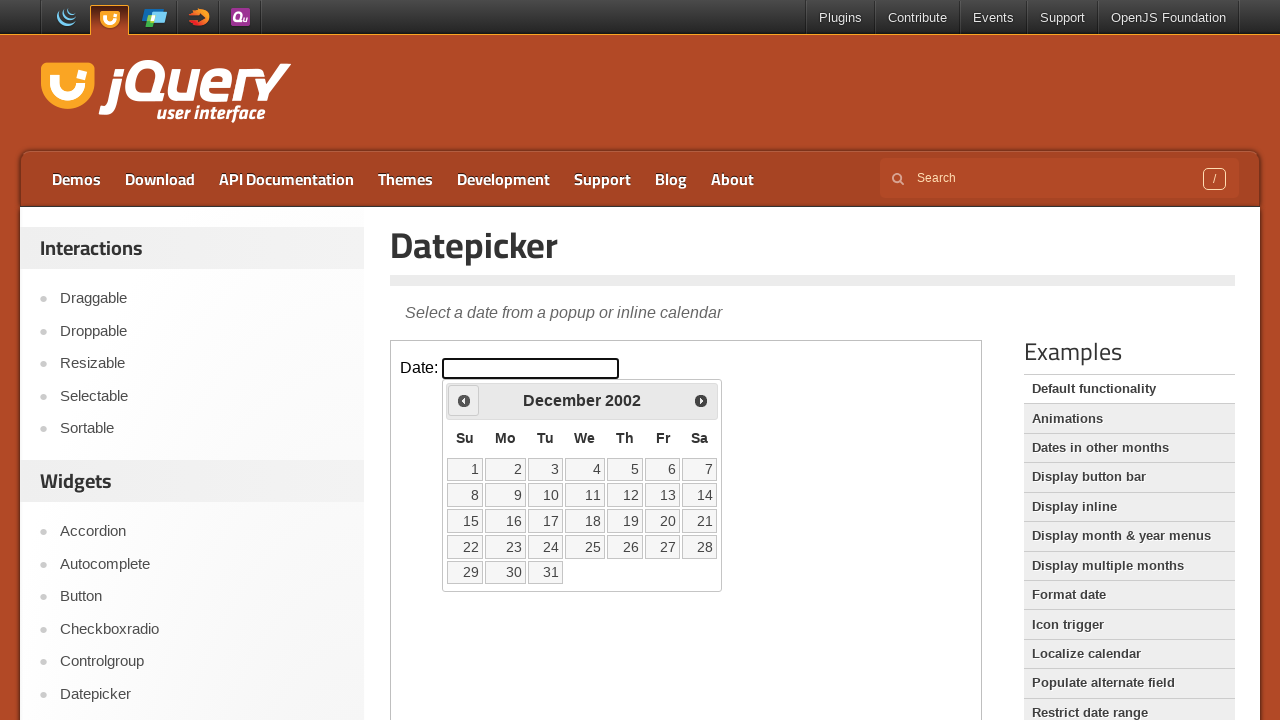

Waited 100ms for calendar to update
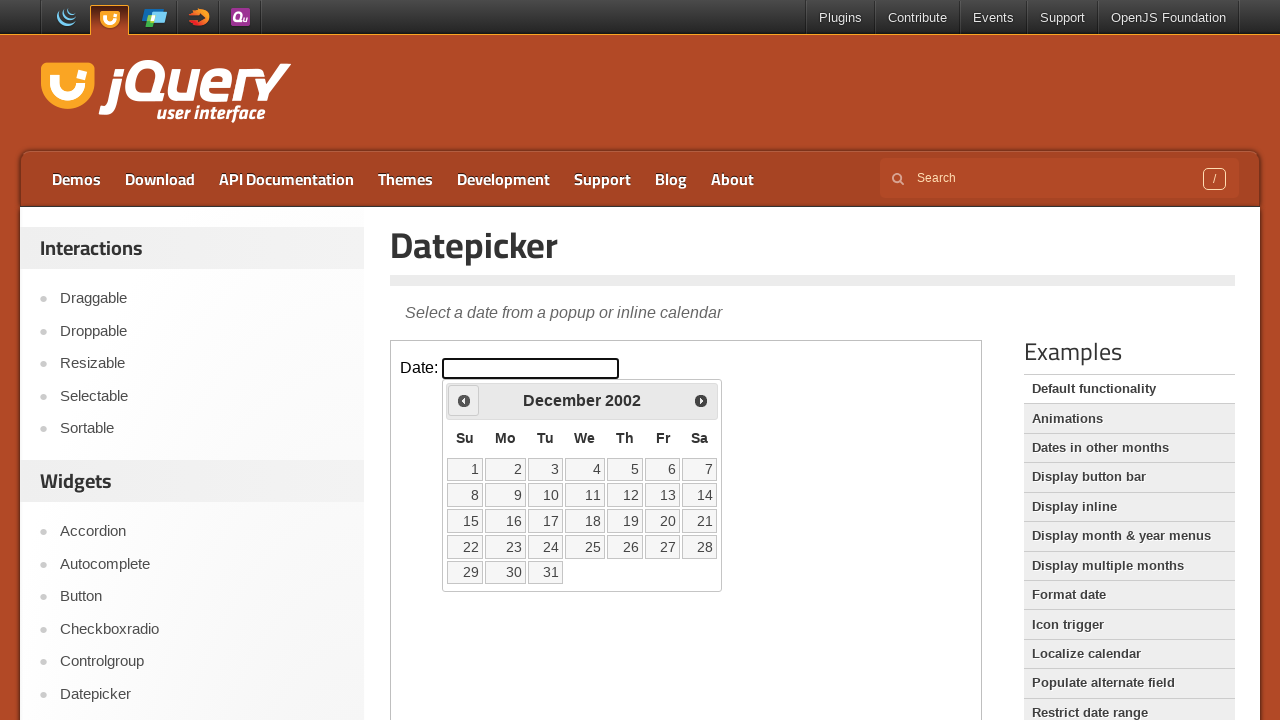

Read current calendar month/year: December 2002
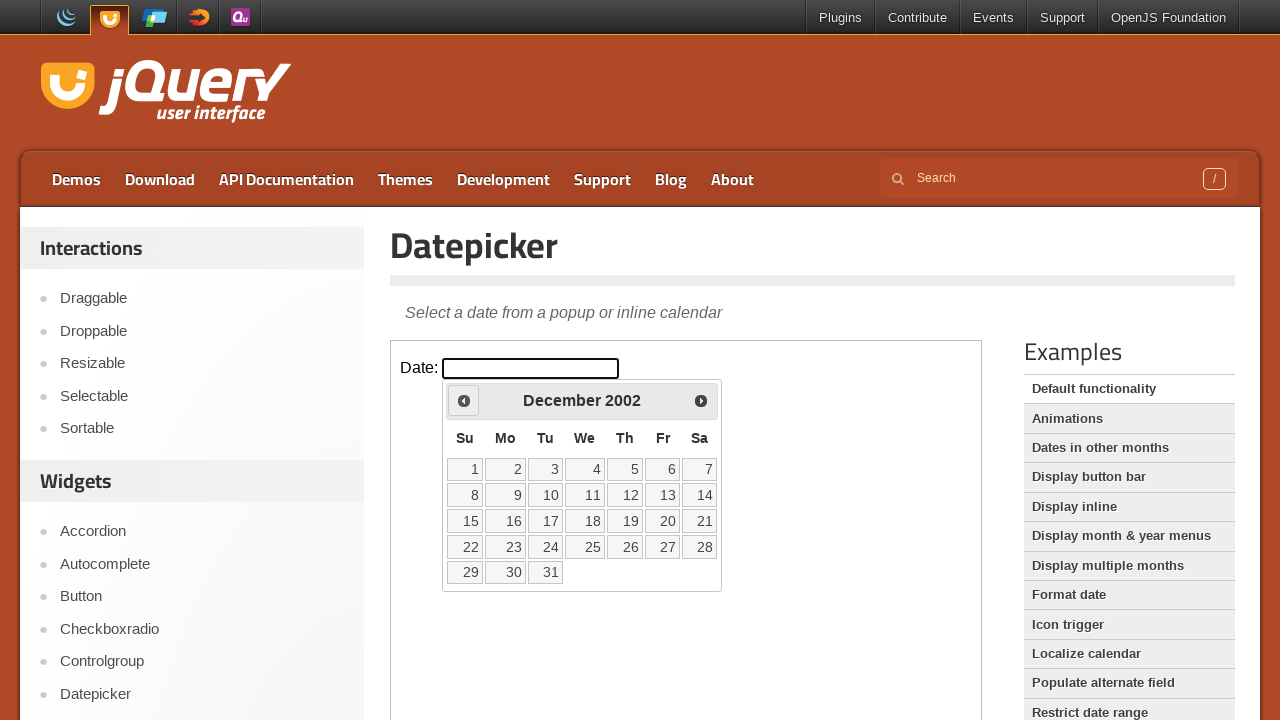

Clicked Previous button to navigate backwards from December 2002 at (464, 400) on iframe >> nth=0 >> internal:control=enter-frame >> xpath=//span[text()='Prev']
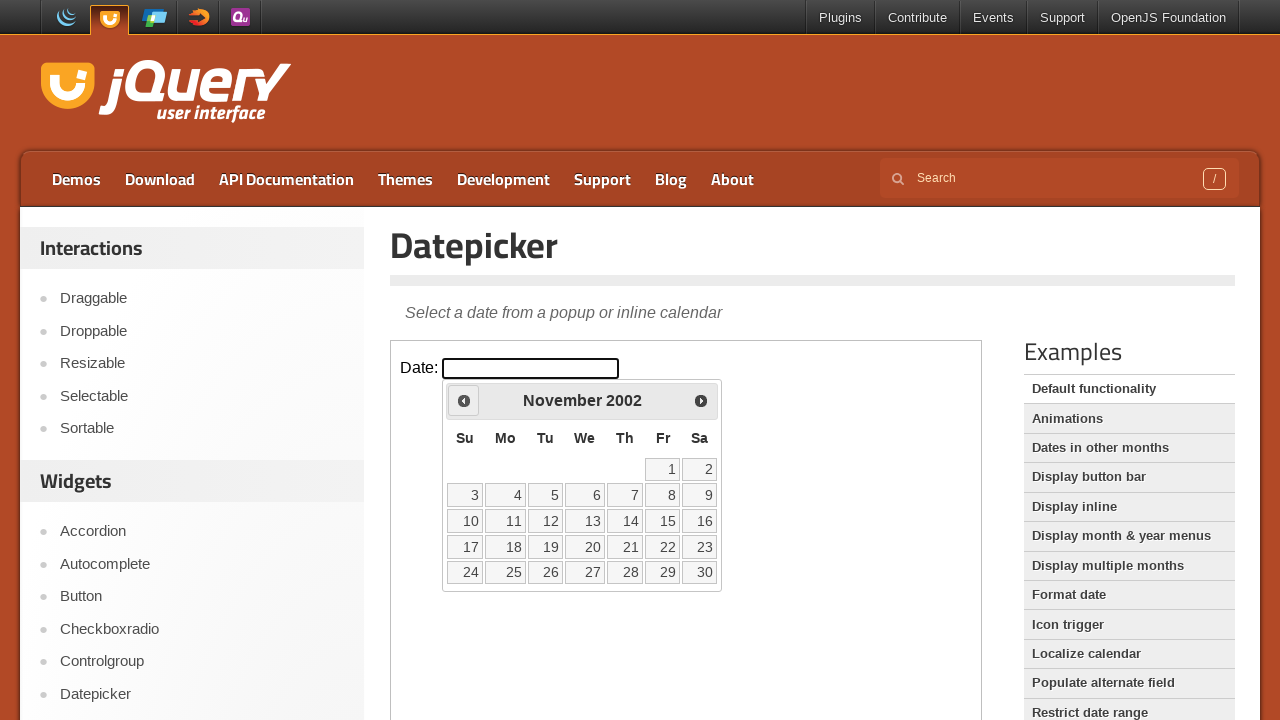

Waited 100ms for calendar to update
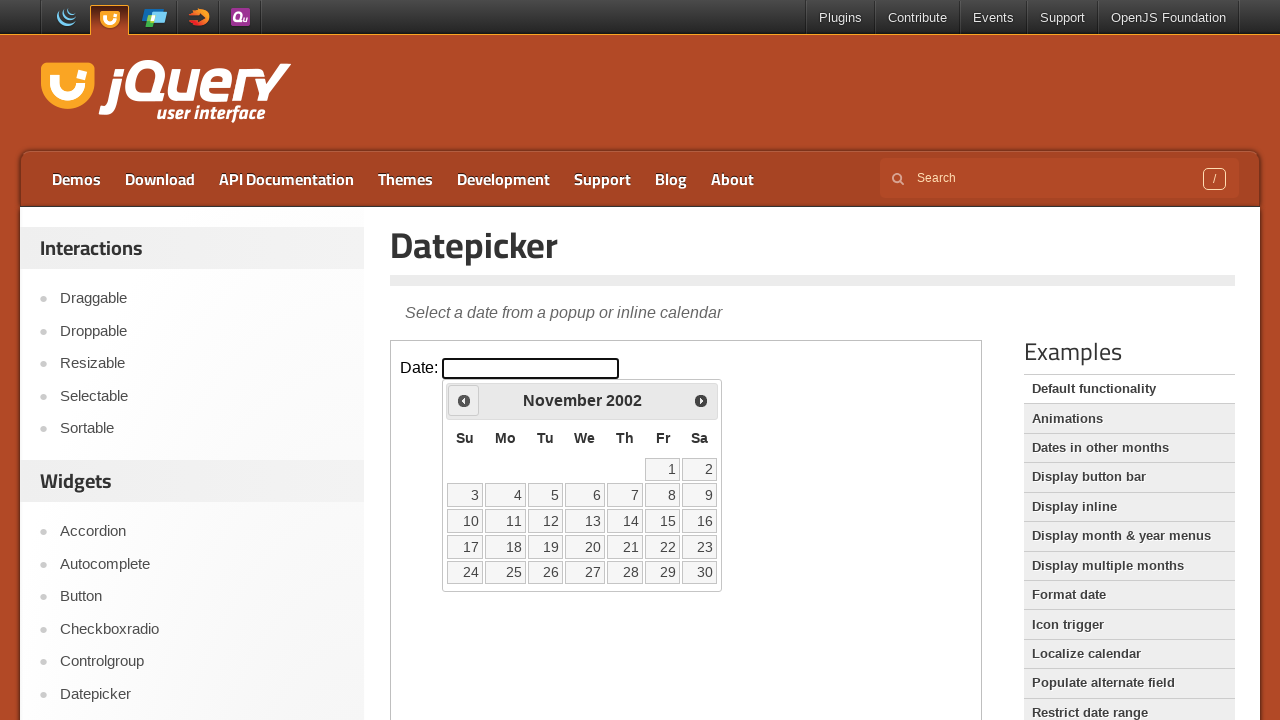

Read current calendar month/year: November 2002
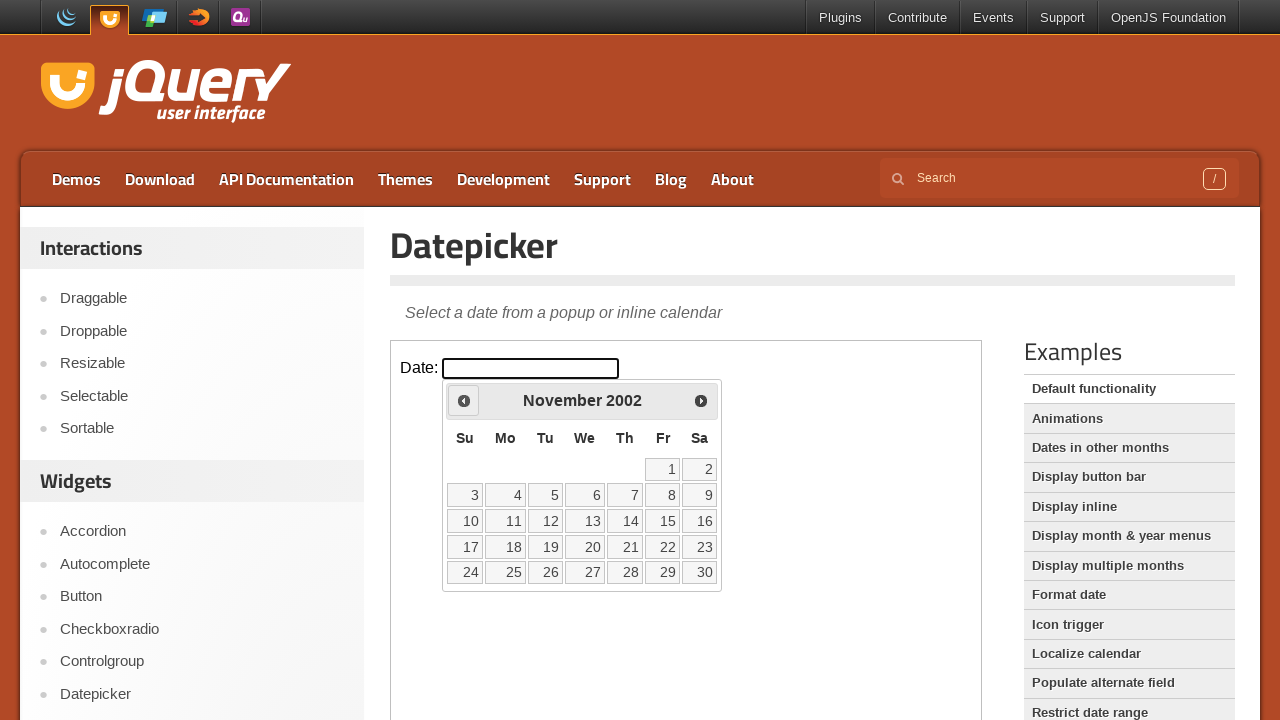

Clicked Previous button to navigate backwards from November 2002 at (464, 400) on iframe >> nth=0 >> internal:control=enter-frame >> xpath=//span[text()='Prev']
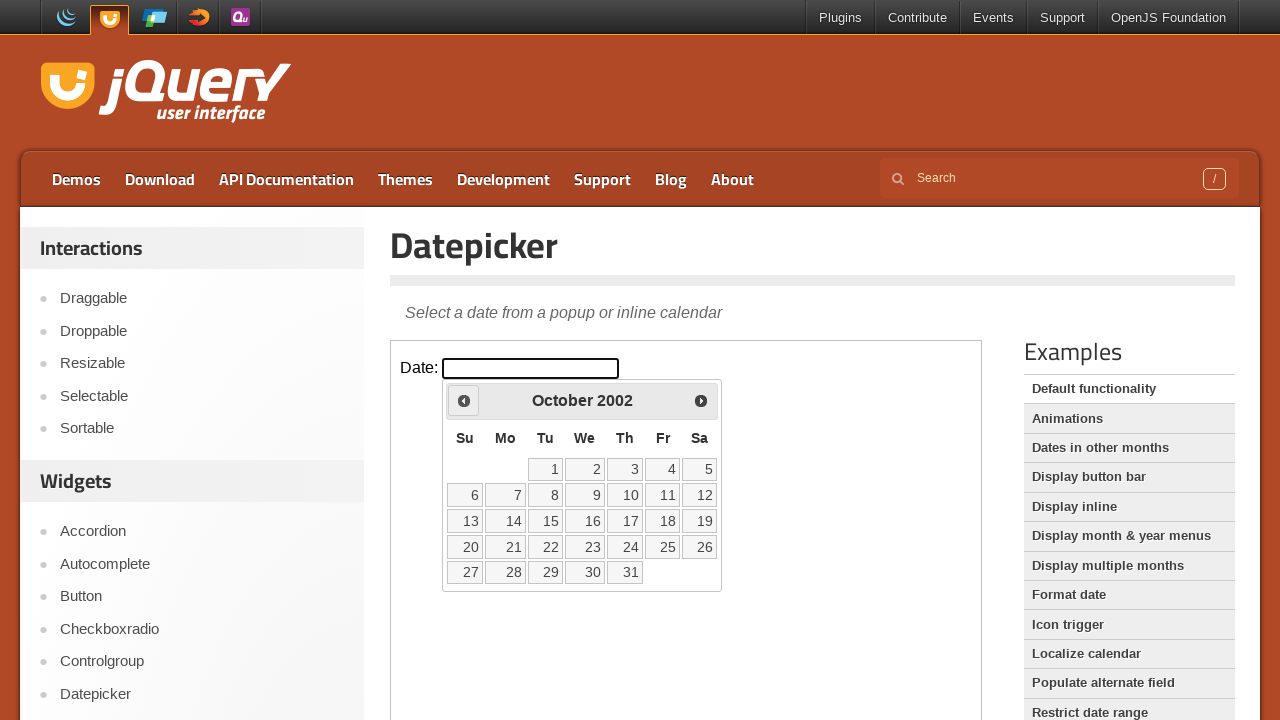

Waited 100ms for calendar to update
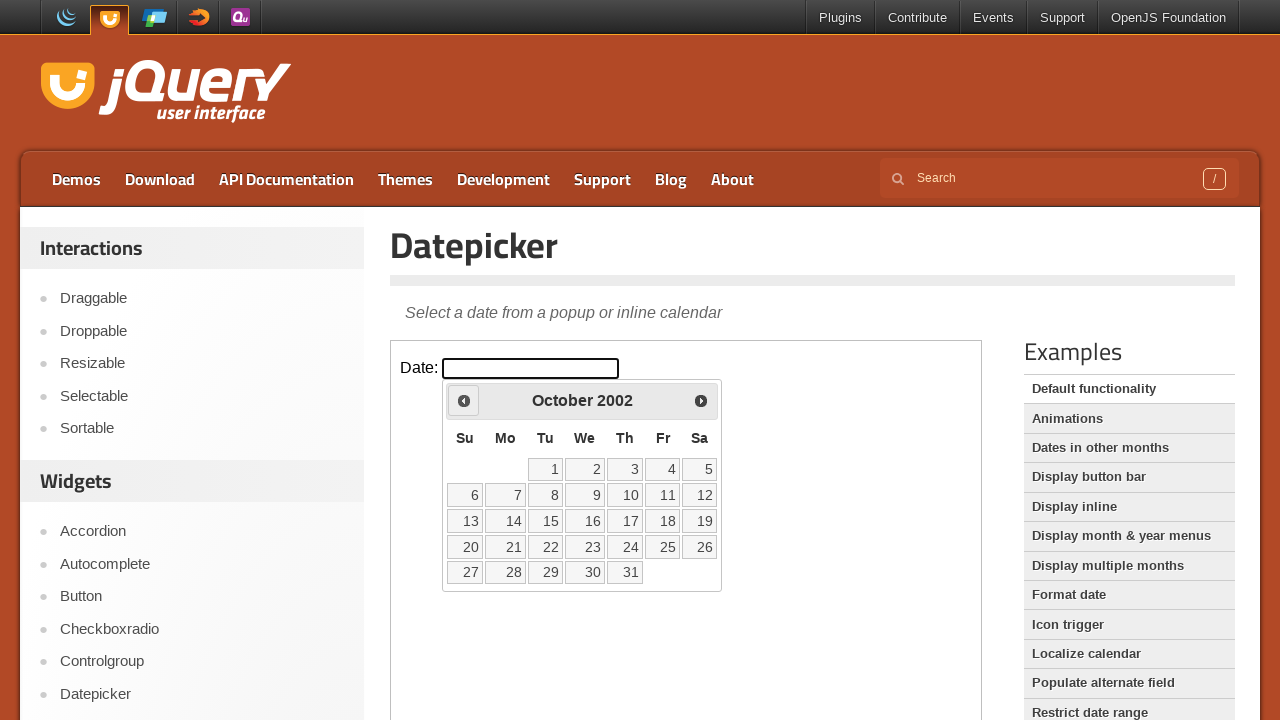

Read current calendar month/year: October 2002
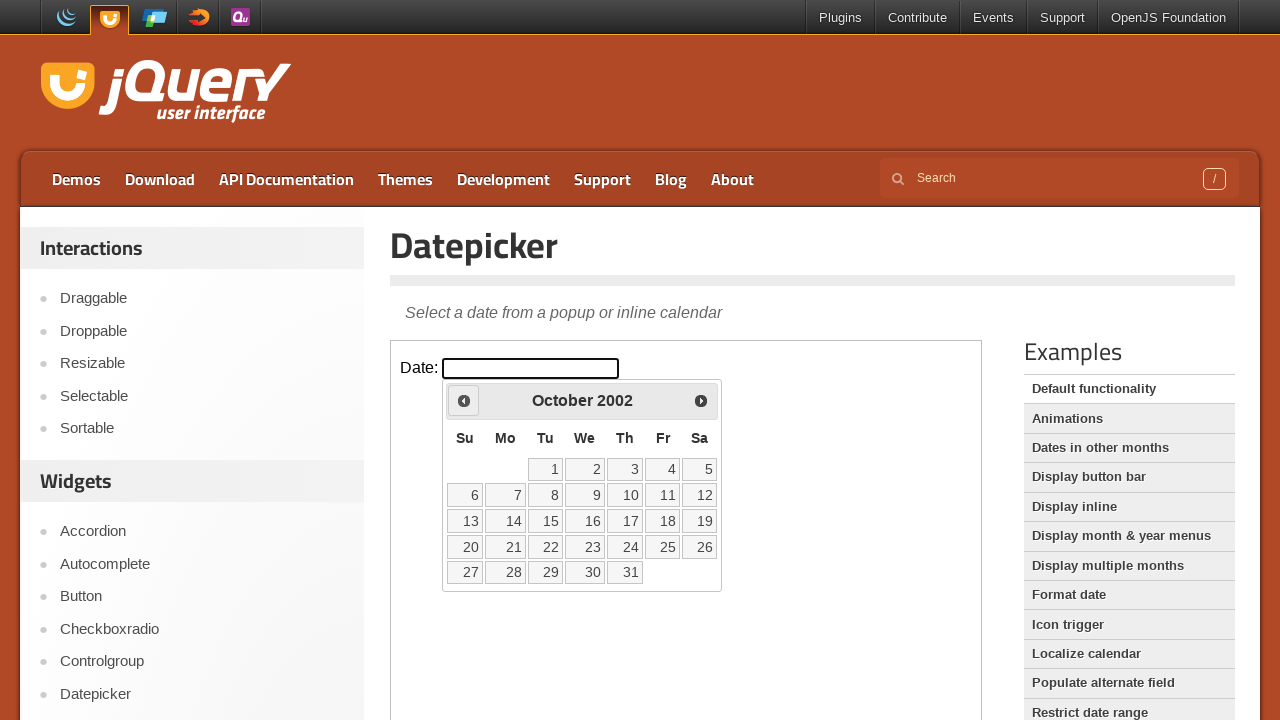

Clicked Previous button to navigate backwards from October 2002 at (464, 400) on iframe >> nth=0 >> internal:control=enter-frame >> xpath=//span[text()='Prev']
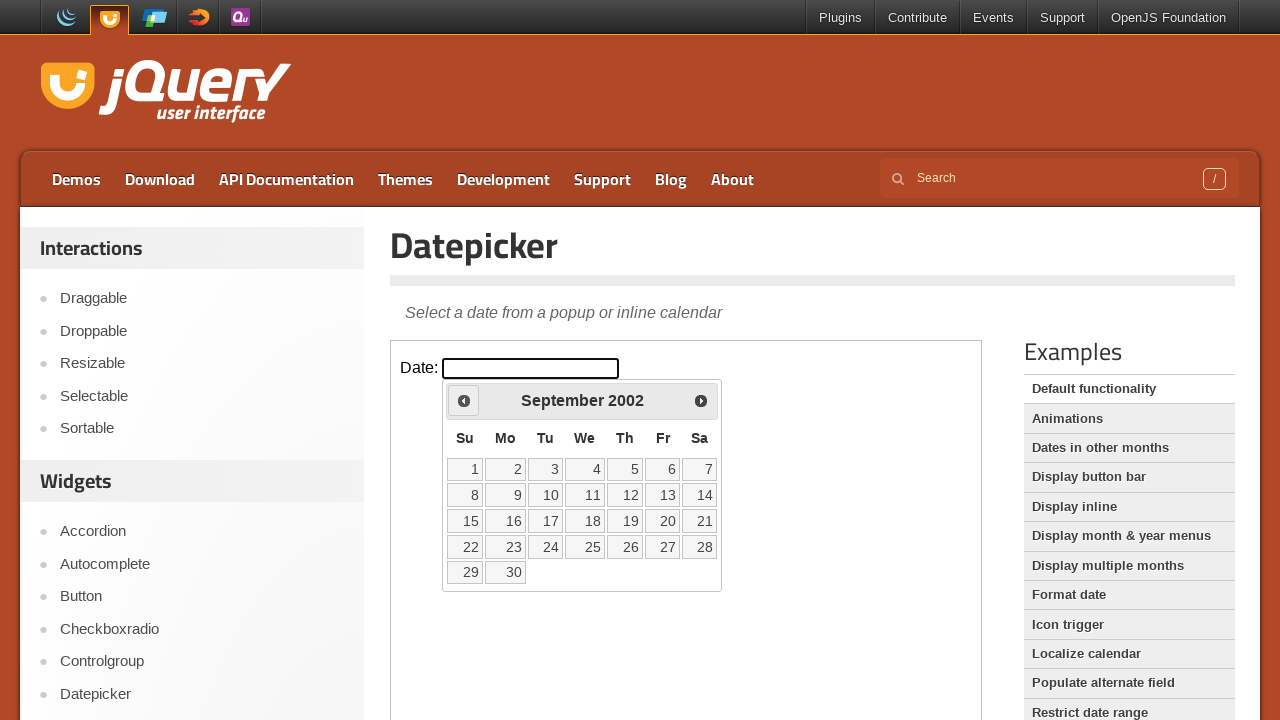

Waited 100ms for calendar to update
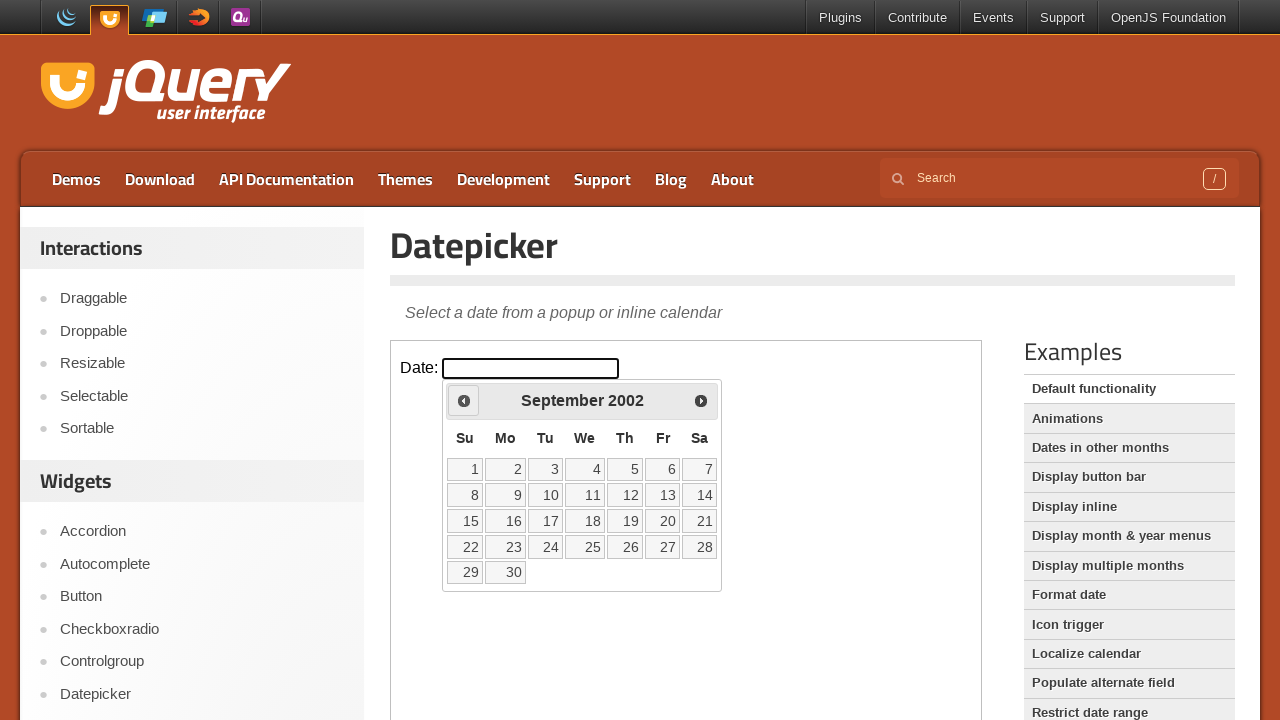

Read current calendar month/year: September 2002
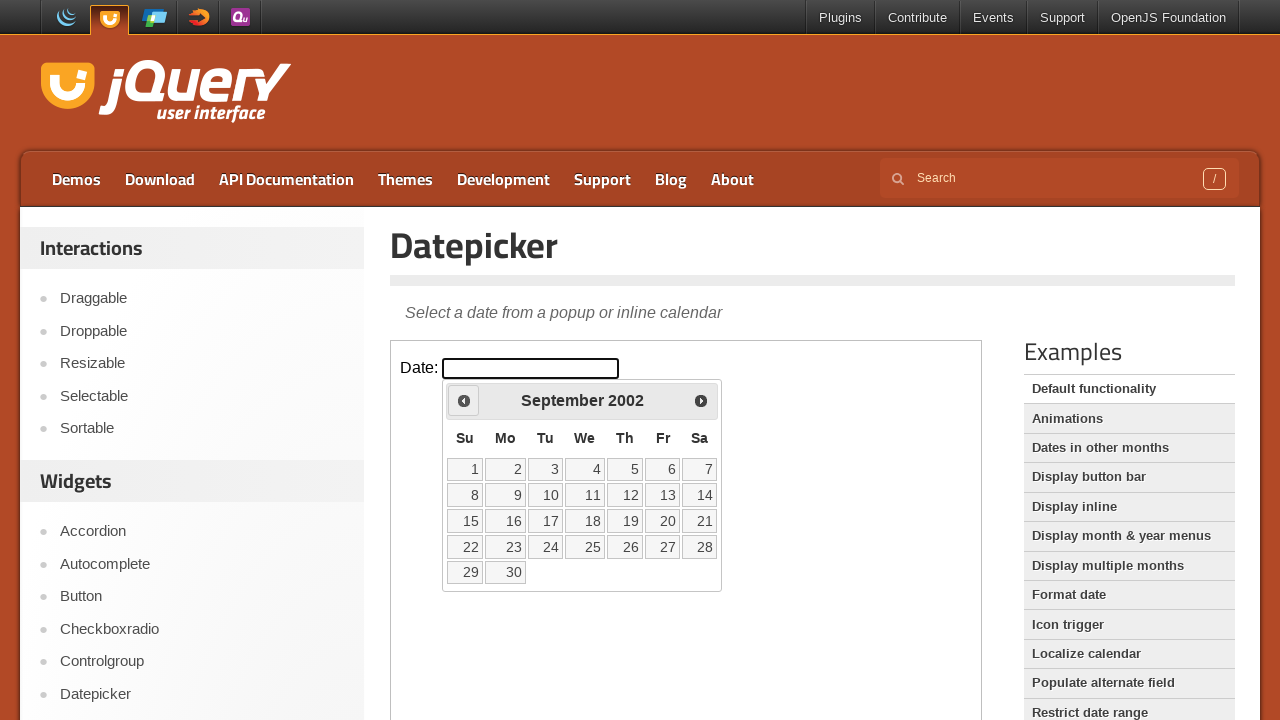

Clicked Previous button to navigate backwards from September 2002 at (464, 400) on iframe >> nth=0 >> internal:control=enter-frame >> xpath=//span[text()='Prev']
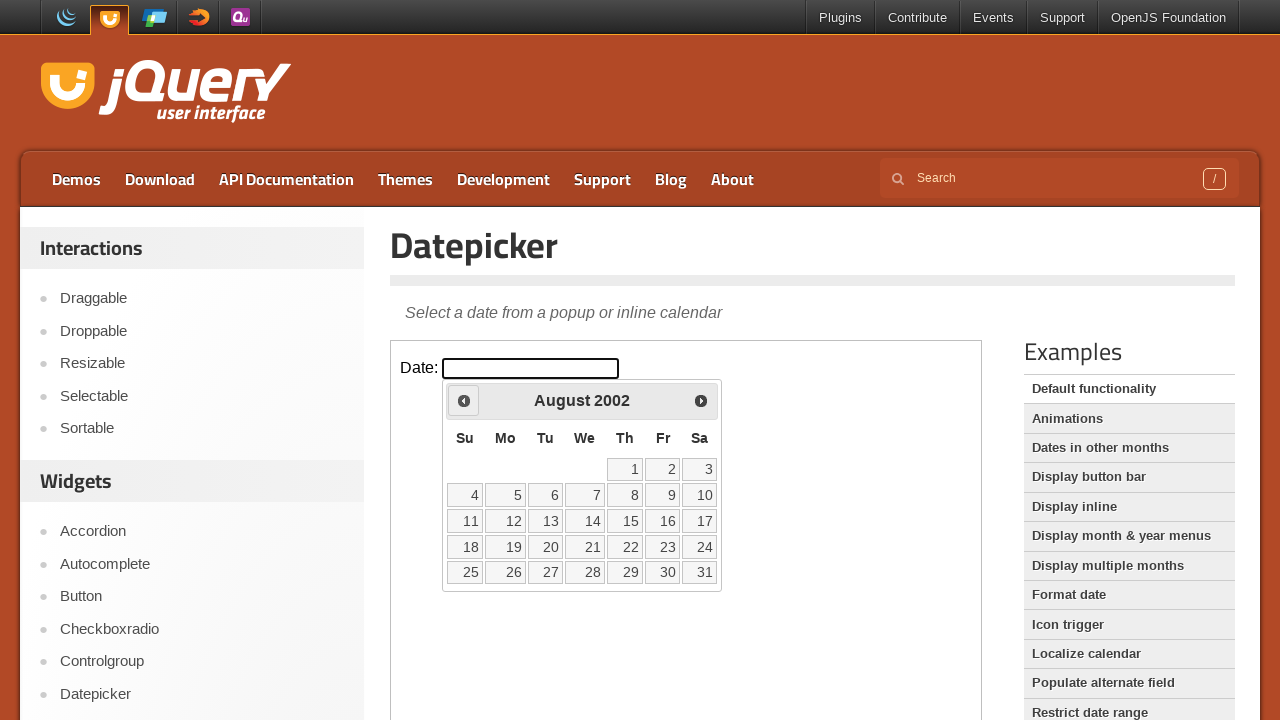

Waited 100ms for calendar to update
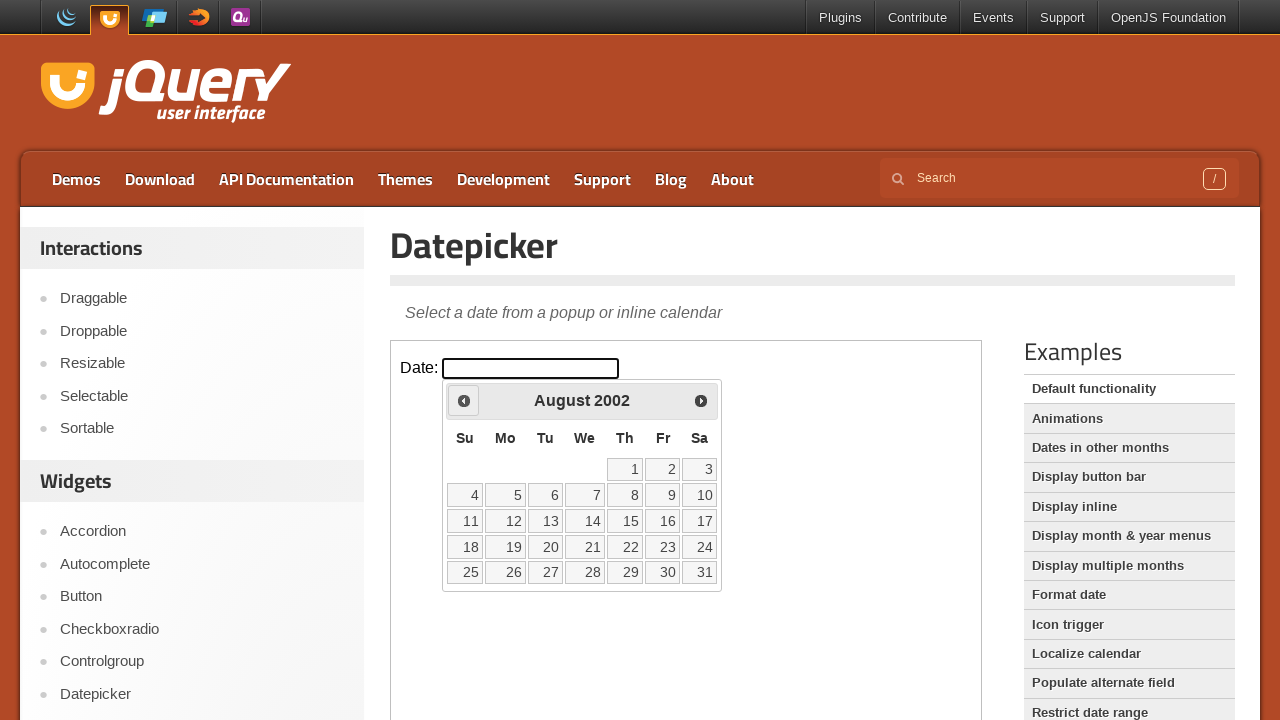

Read current calendar month/year: August 2002
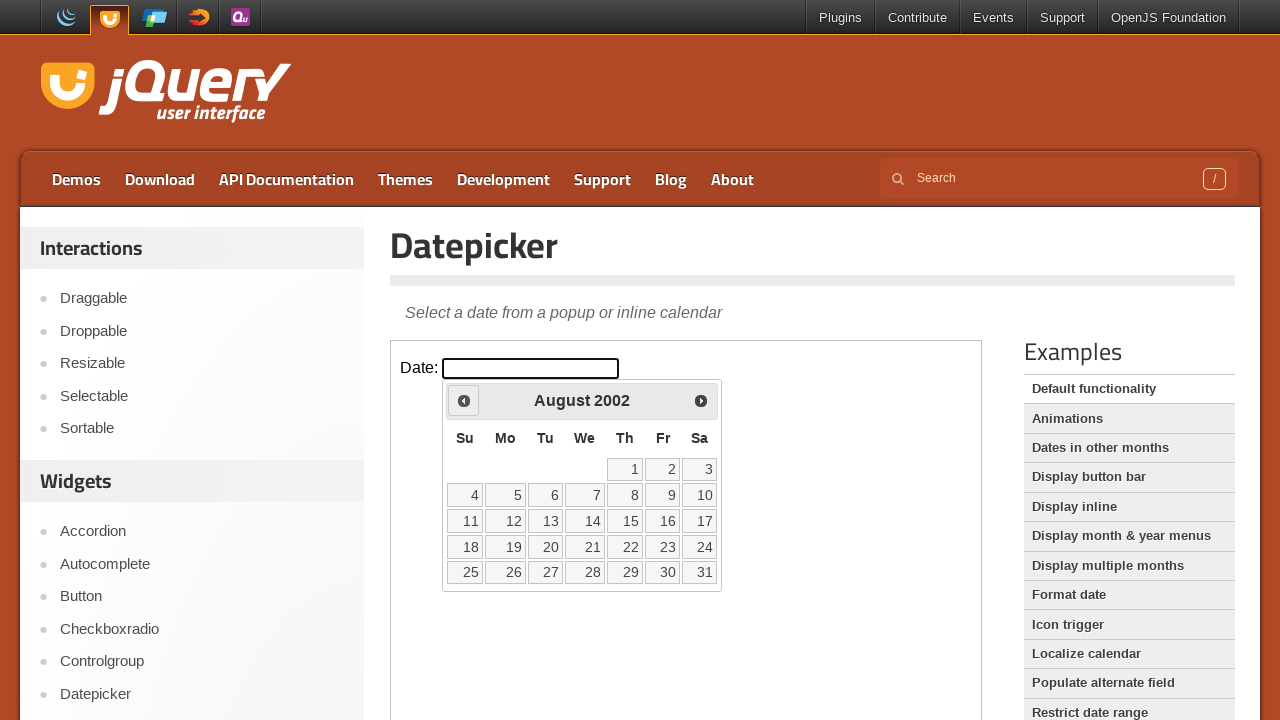

Clicked Previous button to navigate backwards from August 2002 at (464, 400) on iframe >> nth=0 >> internal:control=enter-frame >> xpath=//span[text()='Prev']
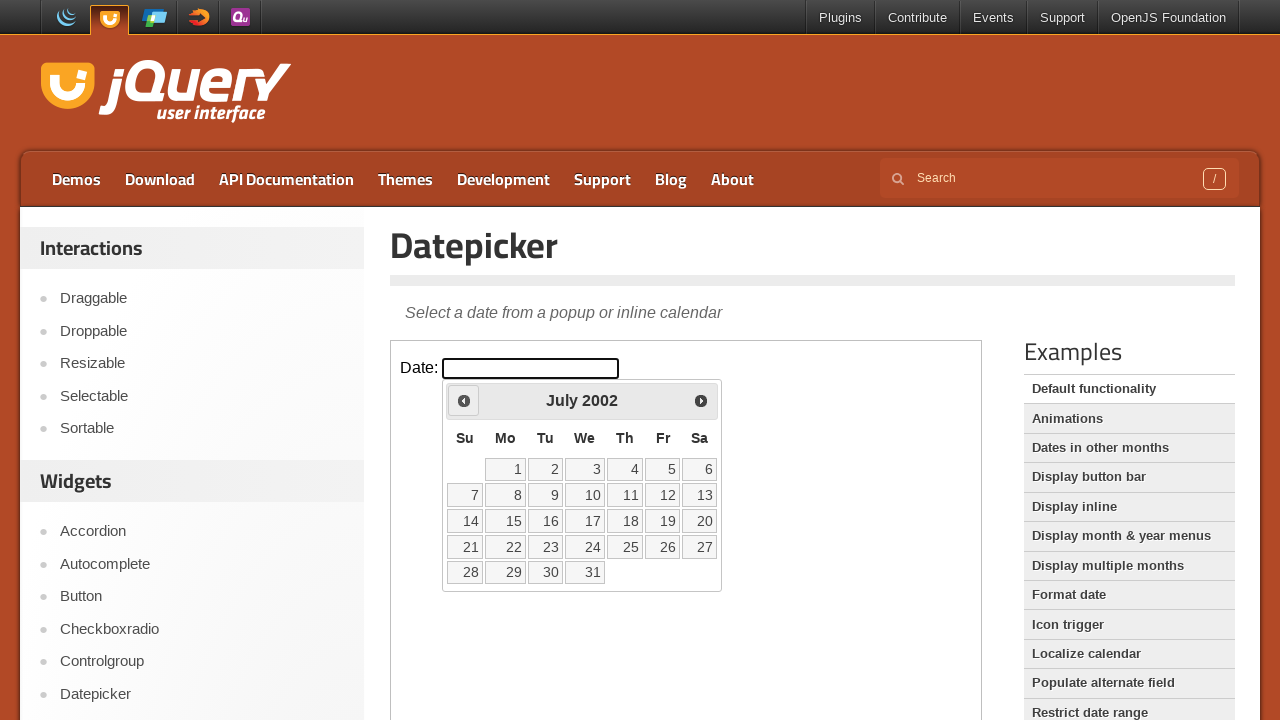

Waited 100ms for calendar to update
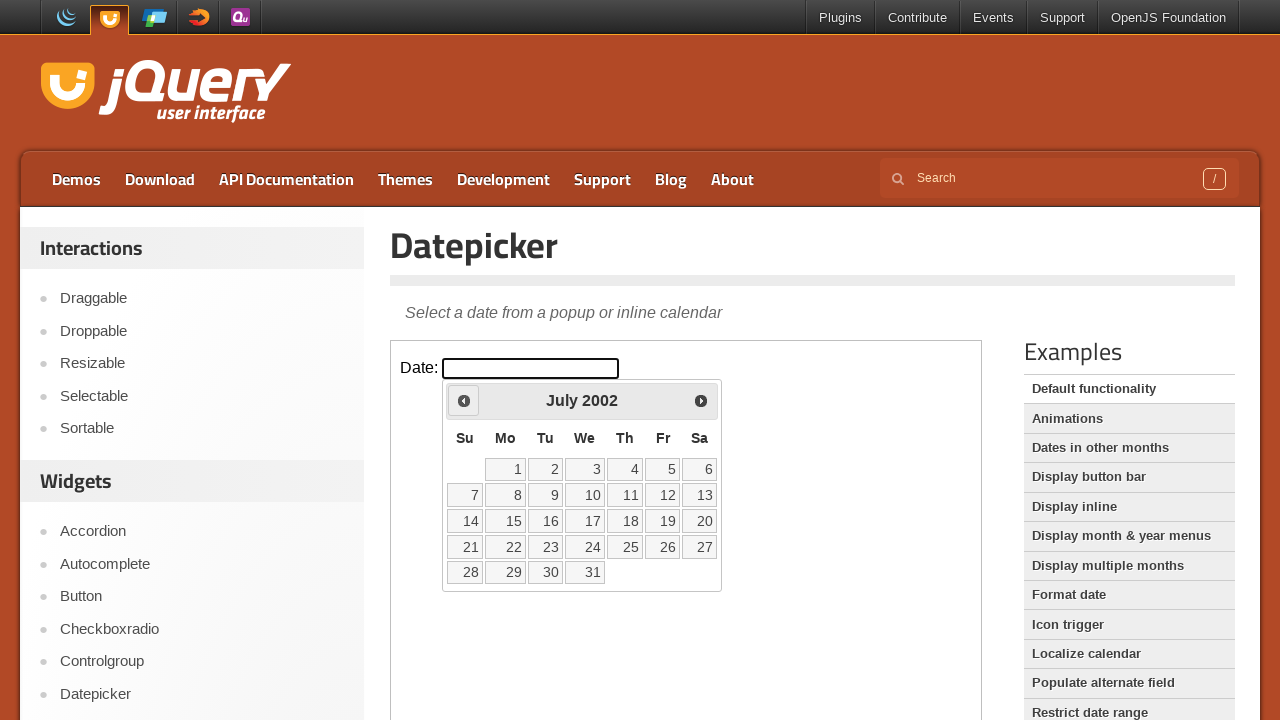

Read current calendar month/year: July 2002
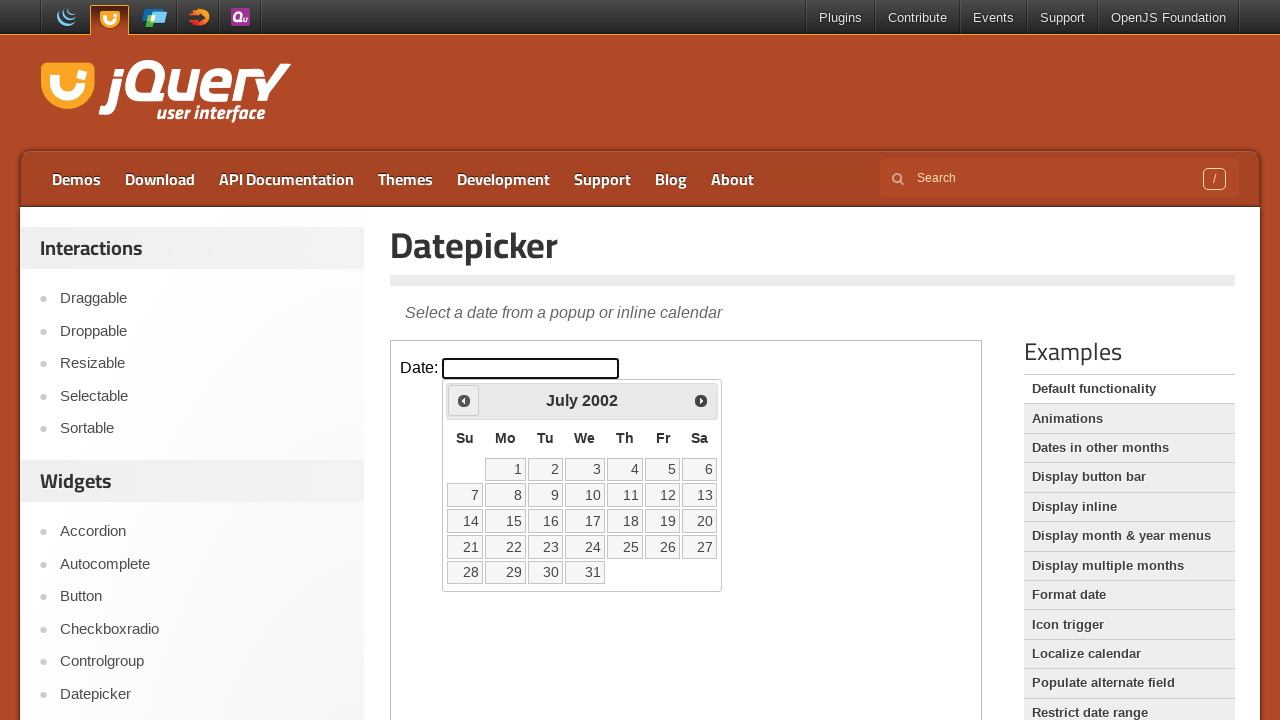

Clicked Previous button to navigate backwards from July 2002 at (464, 400) on iframe >> nth=0 >> internal:control=enter-frame >> xpath=//span[text()='Prev']
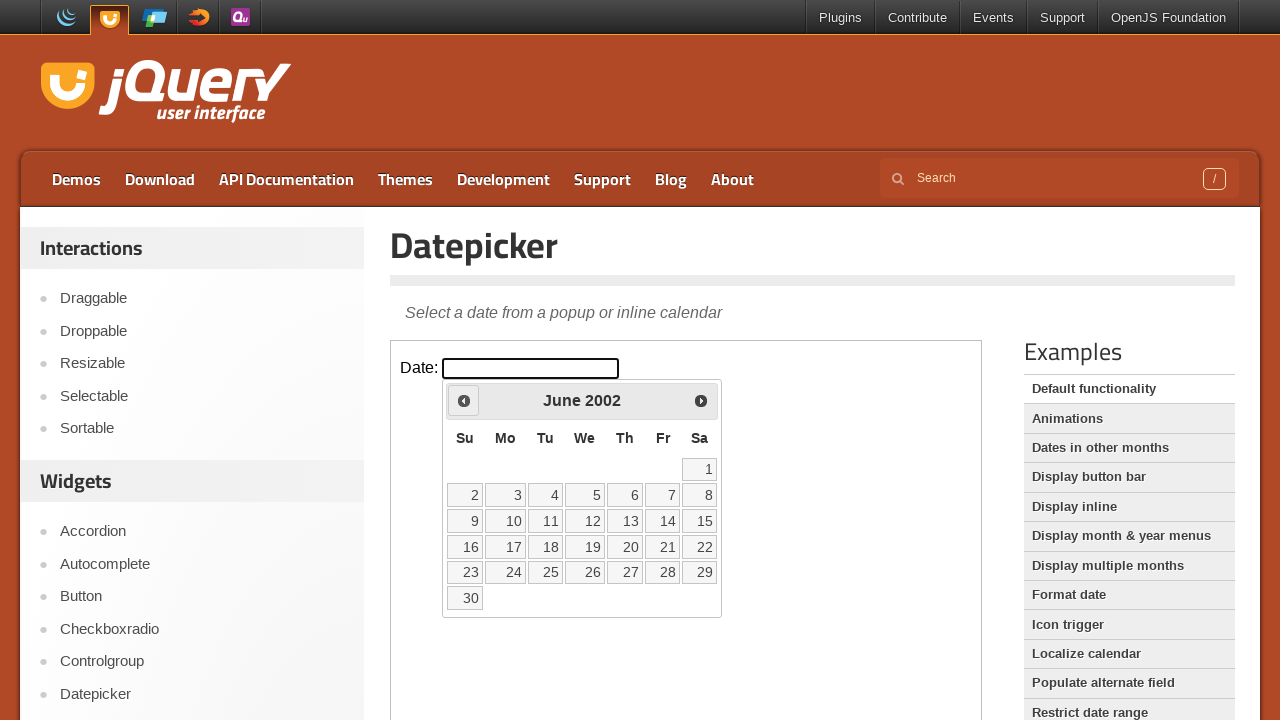

Waited 100ms for calendar to update
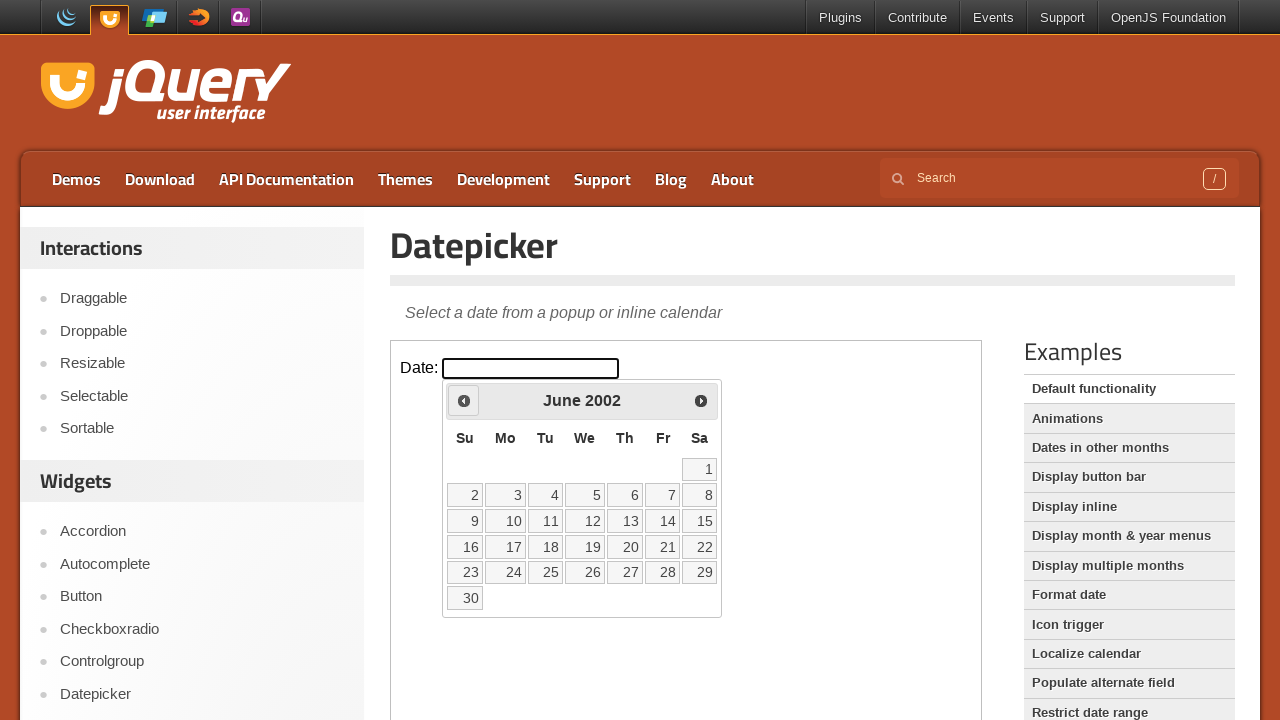

Read current calendar month/year: June 2002
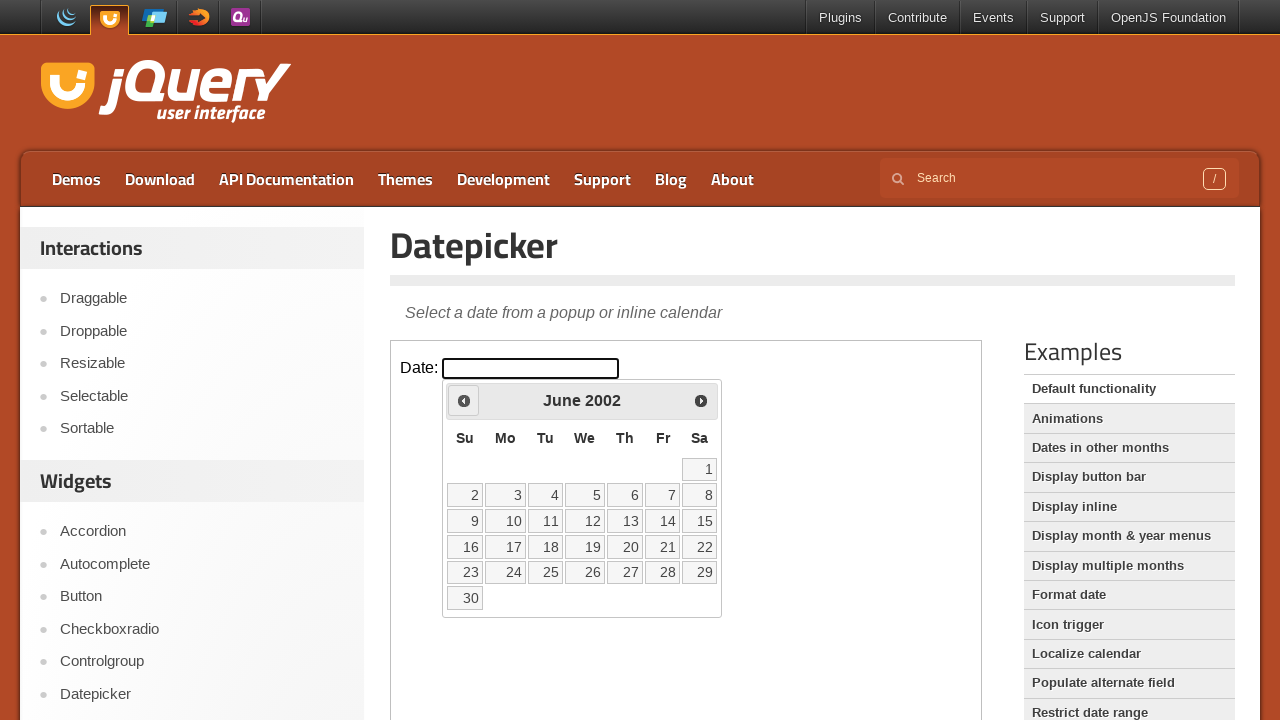

Clicked Previous button to navigate backwards from June 2002 at (464, 400) on iframe >> nth=0 >> internal:control=enter-frame >> xpath=//span[text()='Prev']
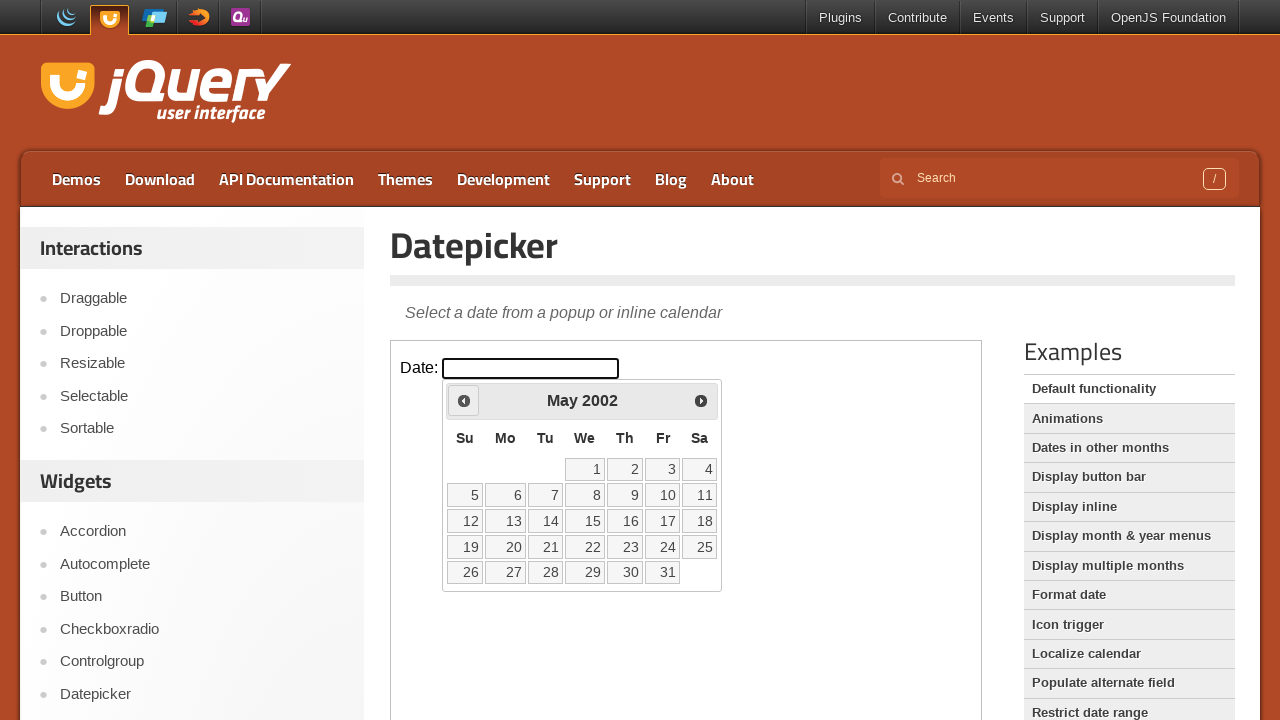

Waited 100ms for calendar to update
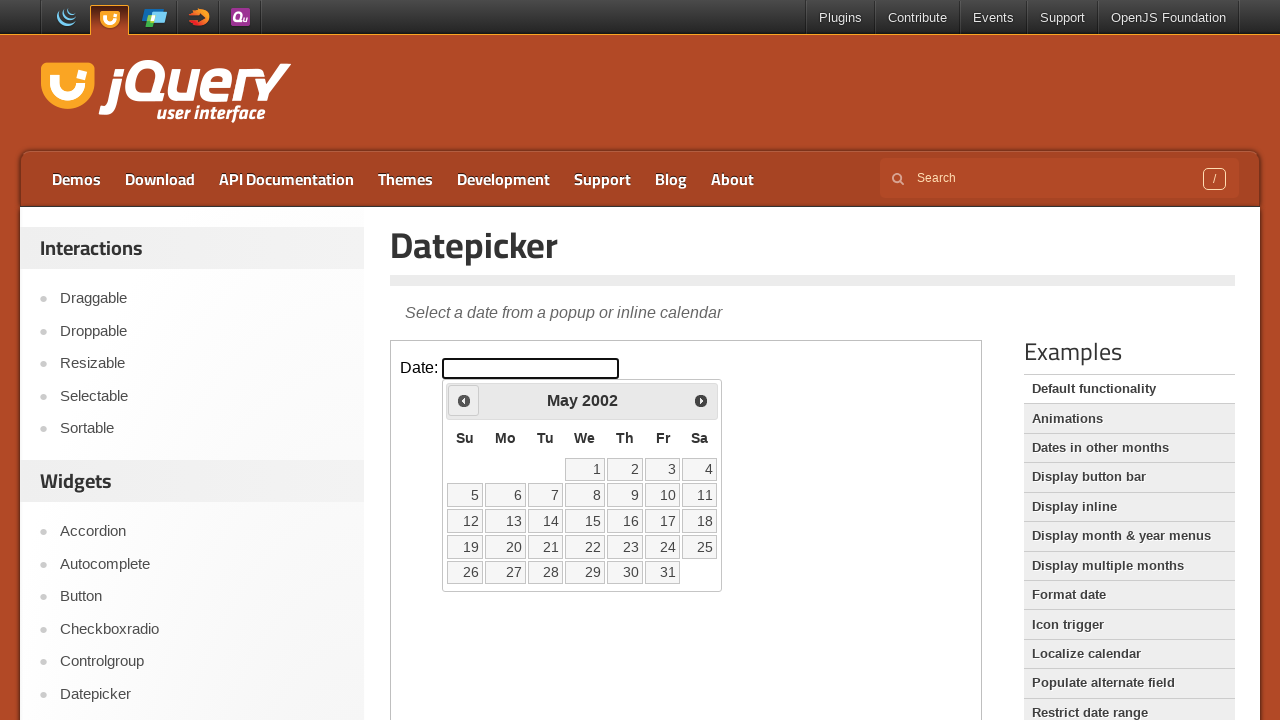

Read current calendar month/year: May 2002
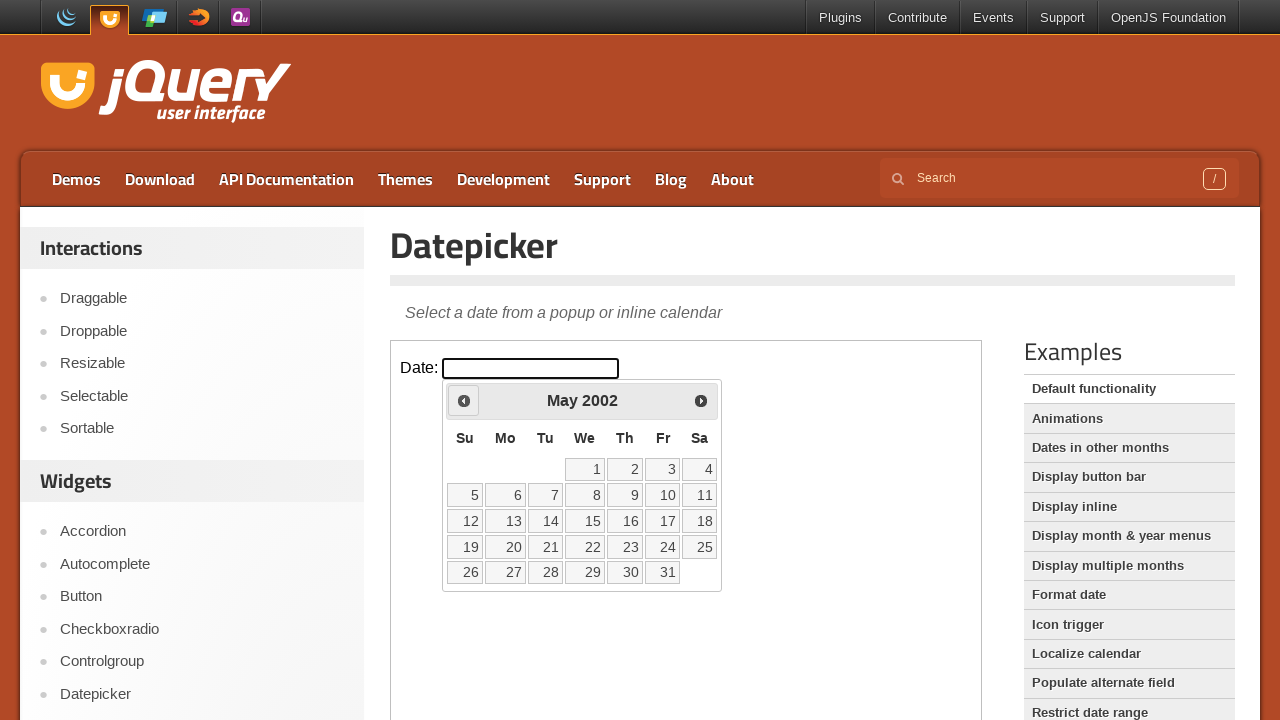

Clicked day 15 to select May 15, 2002 at (585, 521) on iframe >> nth=0 >> internal:control=enter-frame >> xpath=//a[text()='15']
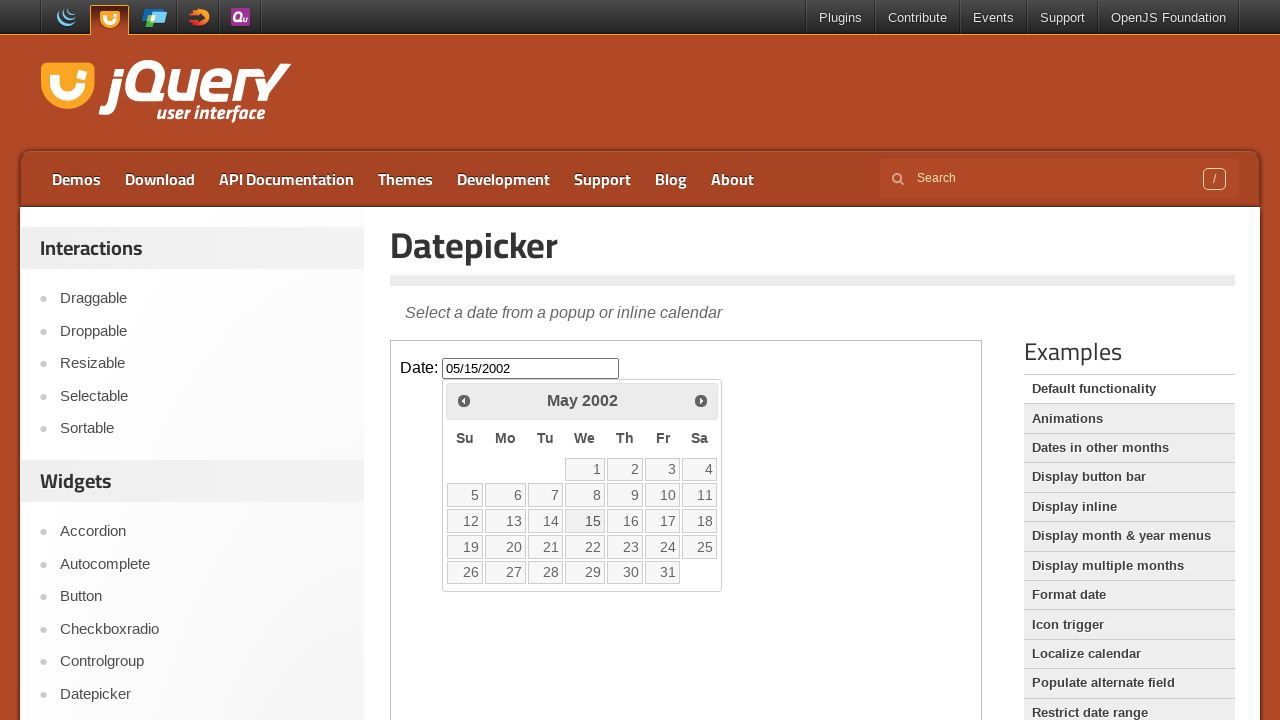

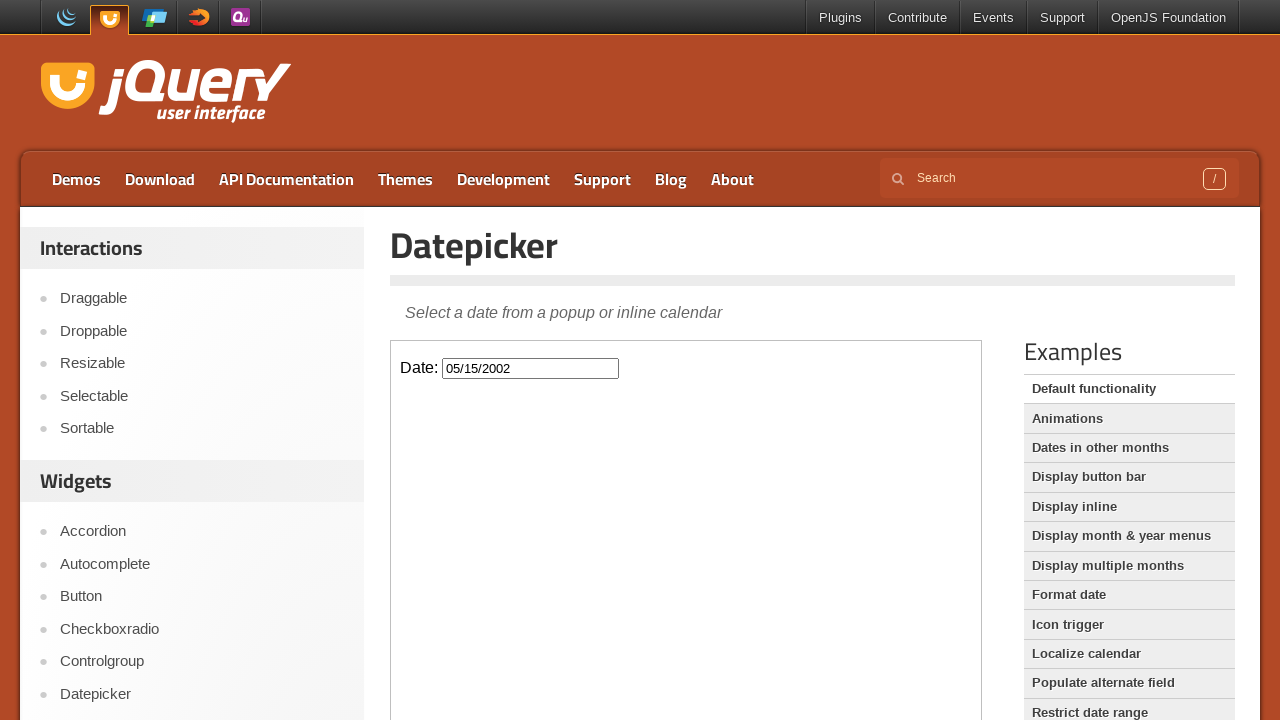